Automates playing the 2048 puzzle game by pressing arrow keys in a strategic pattern, monitoring the game board for changes, and rotating the move strategy when moves become ineffective until the game is over or max moves reached.

Starting URL: https://play2048.co

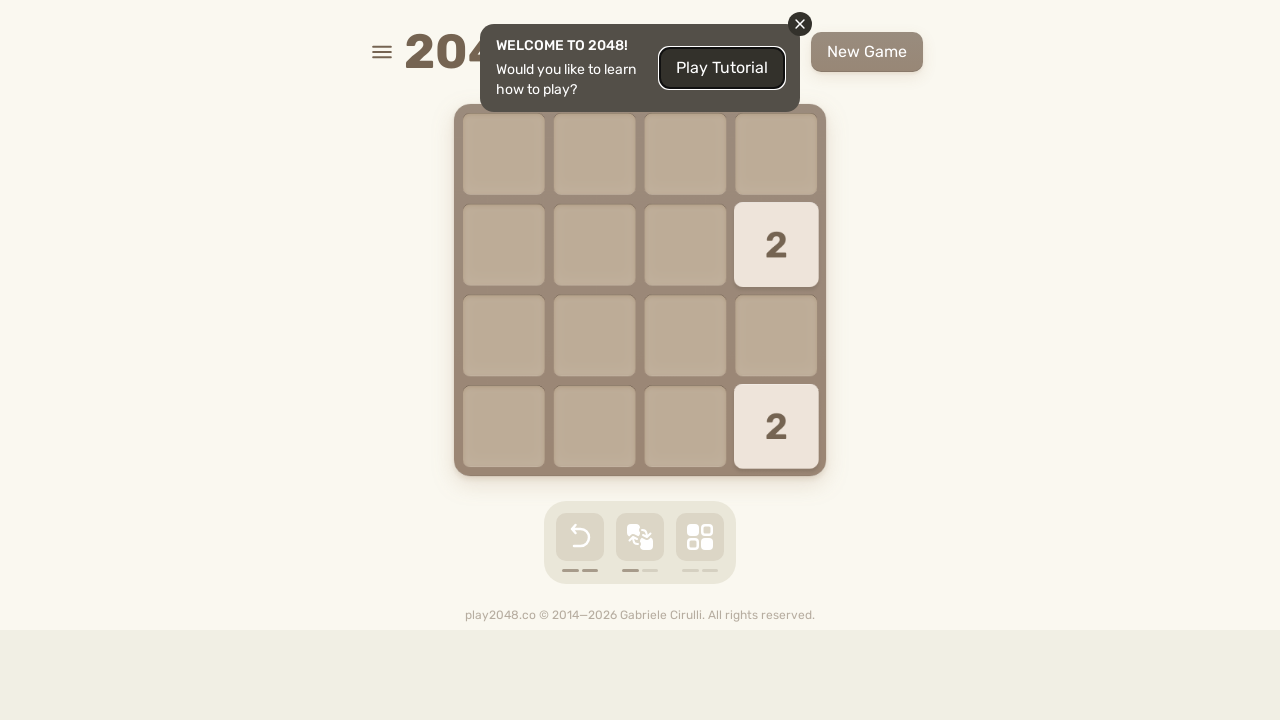

Clicked on game area to focus at (50, 50)
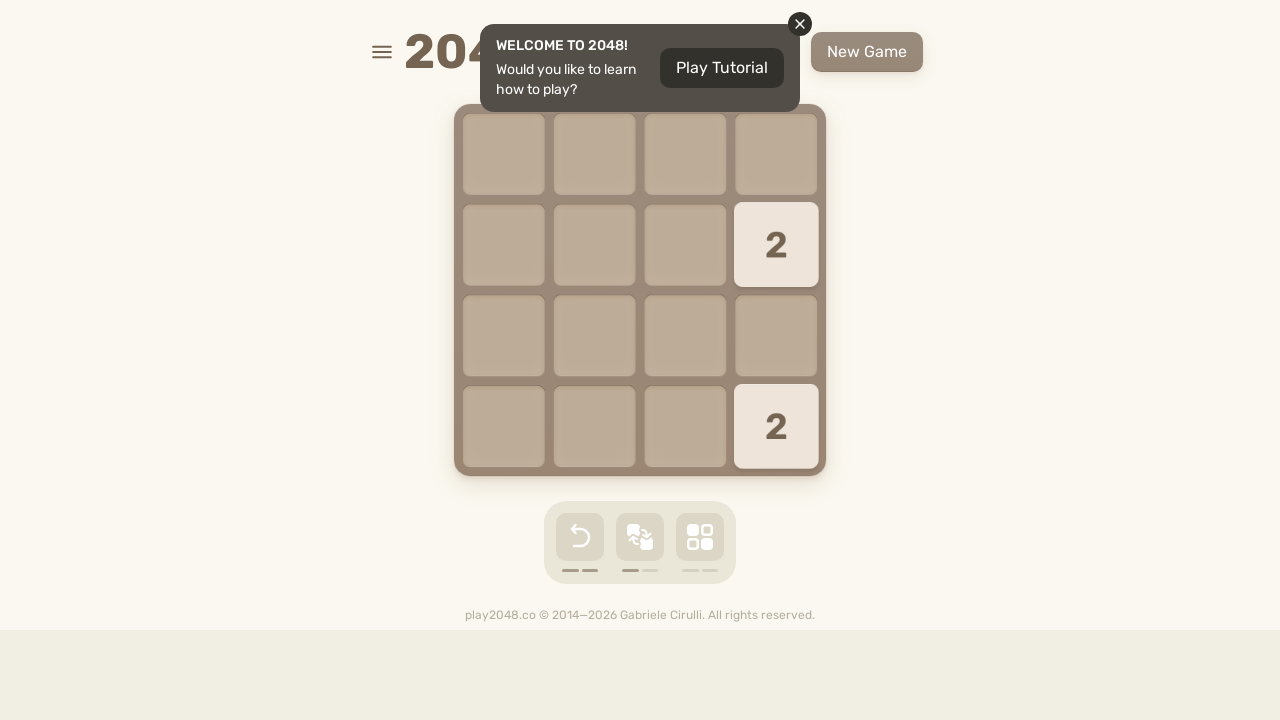

Captured initial board state
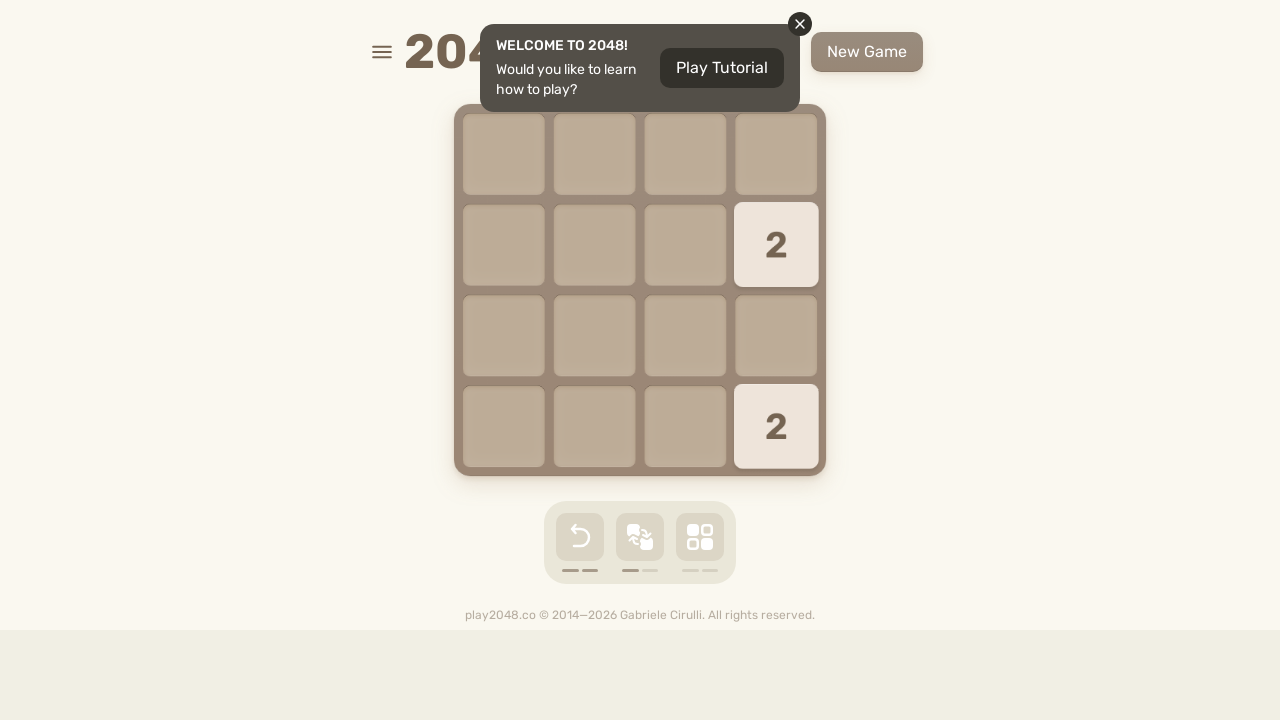

Pressed ArrowUp key
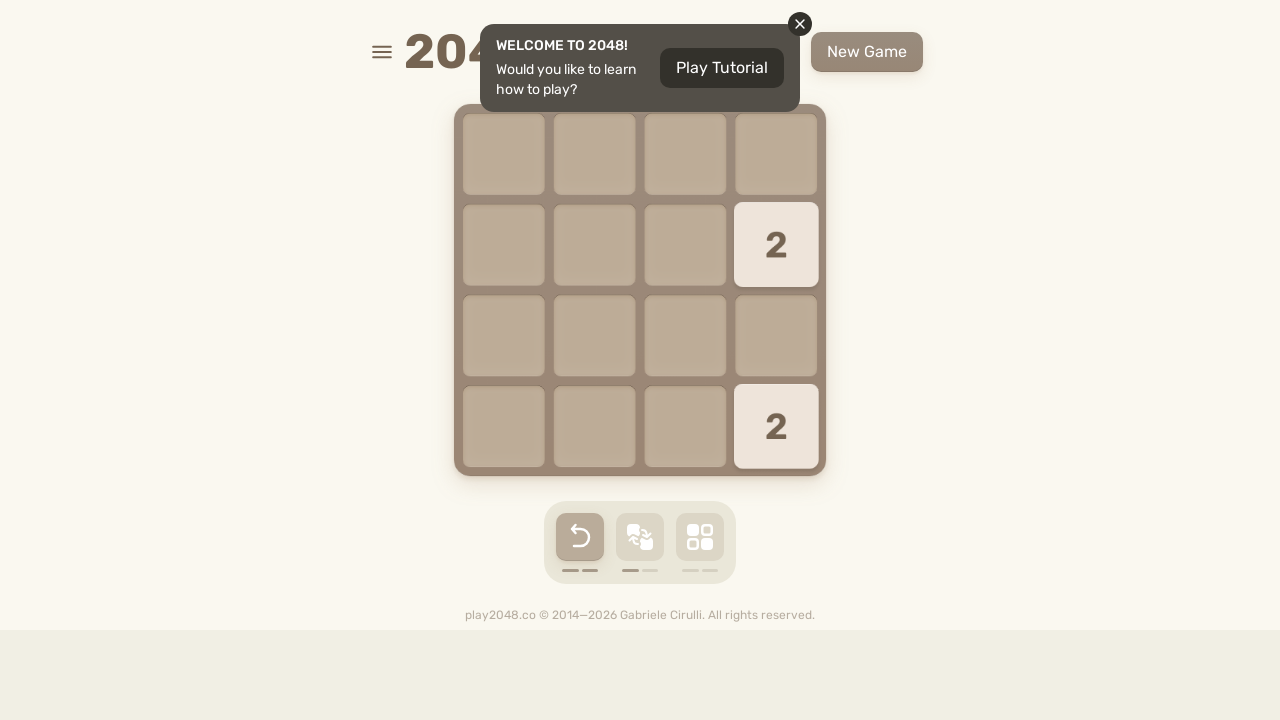

Waited 70ms for game animation
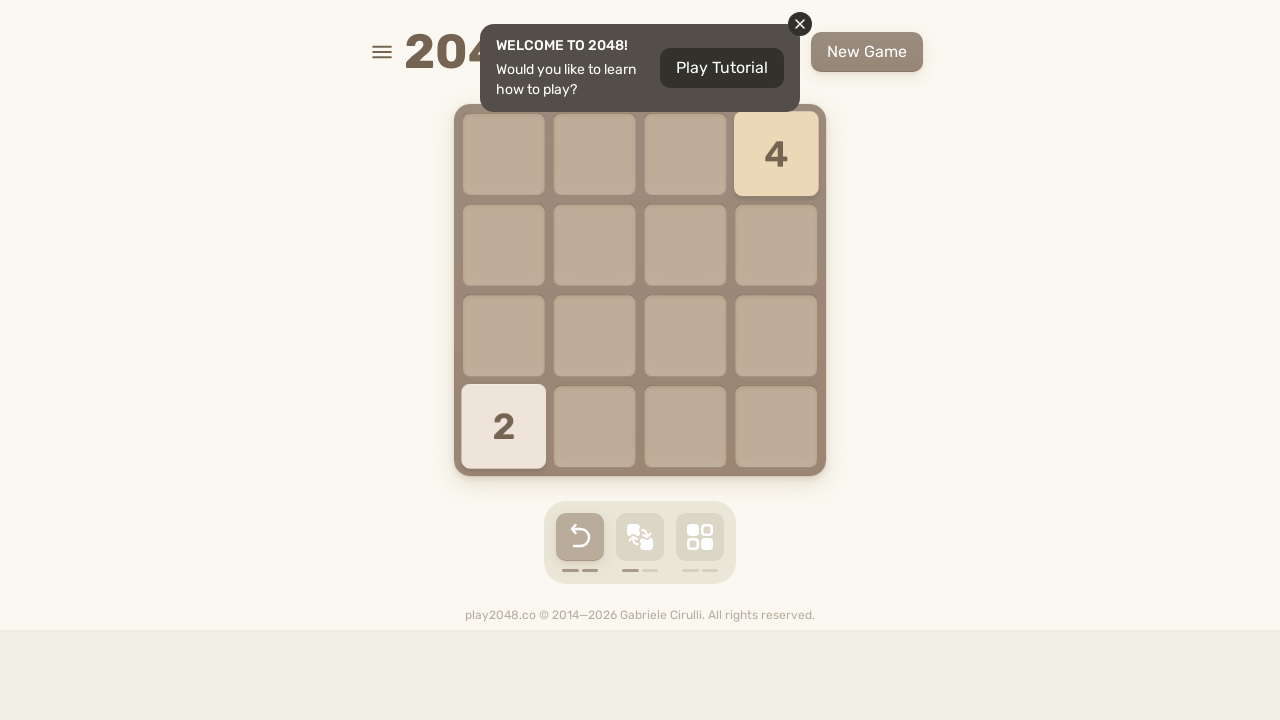

Checked board state after move
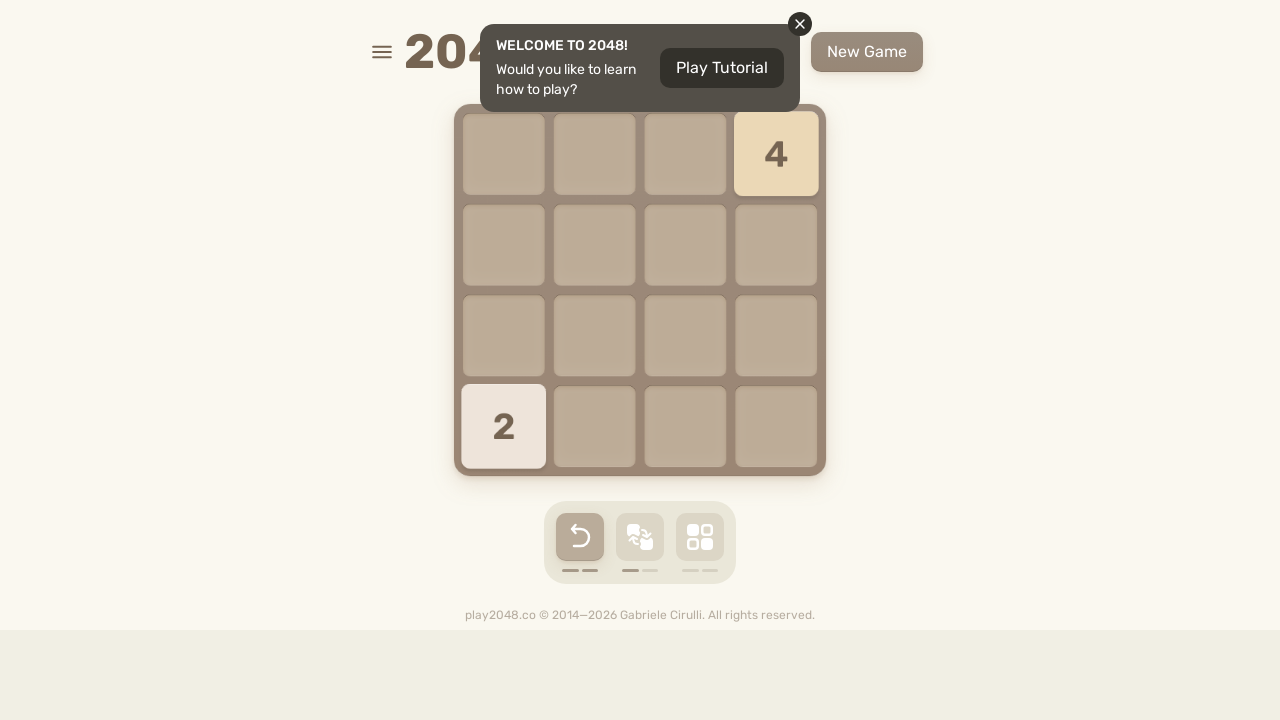

Board unchanged, trying alternative move ArrowLeft
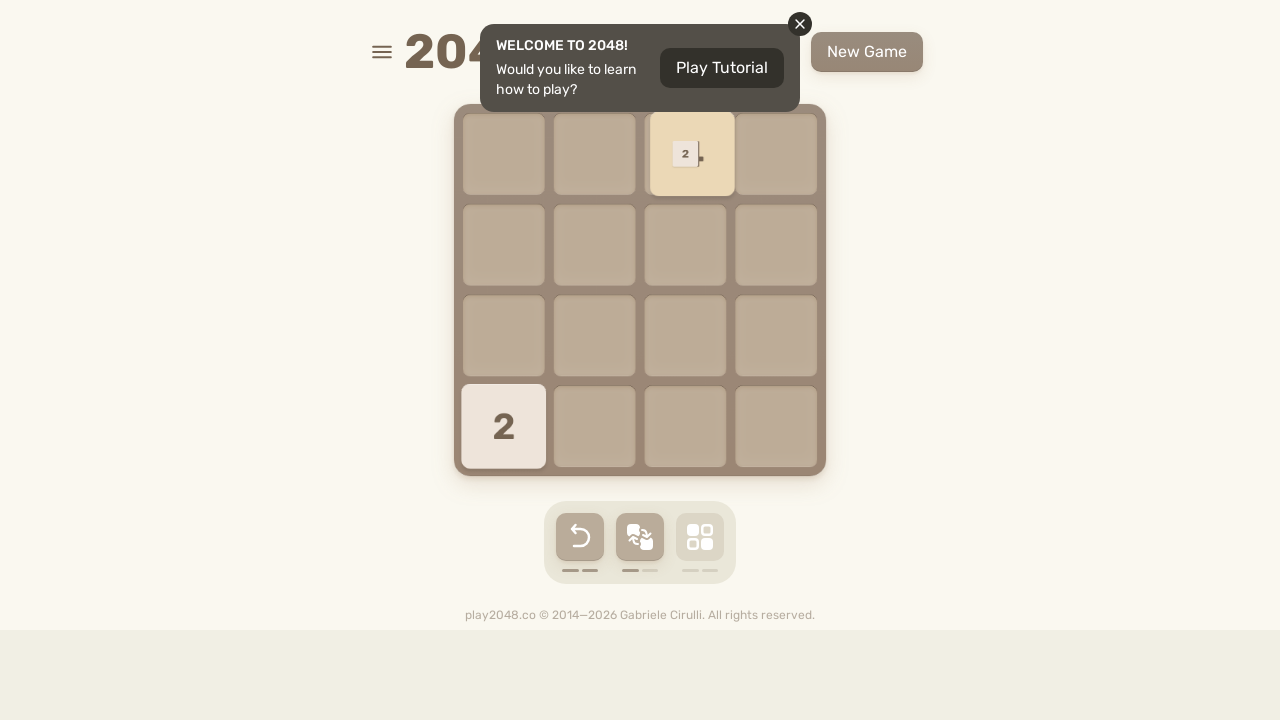

Waited 50ms for animation
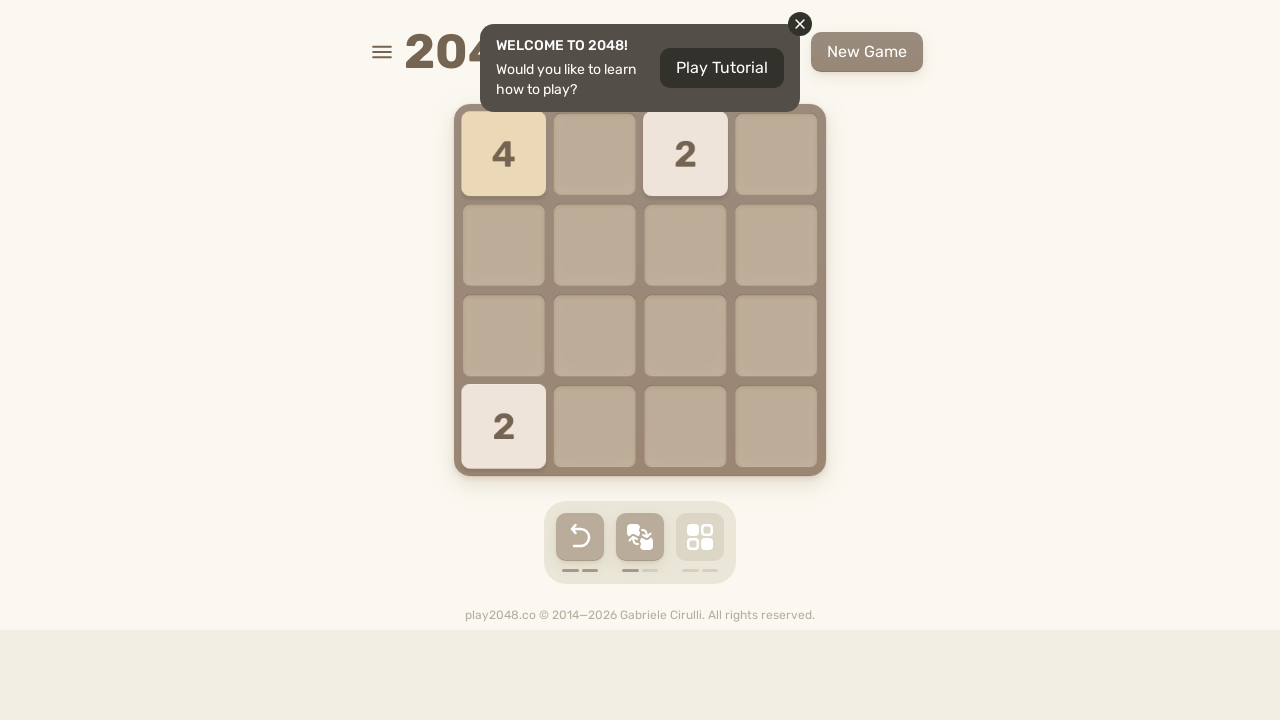

Checked board state after alternative move
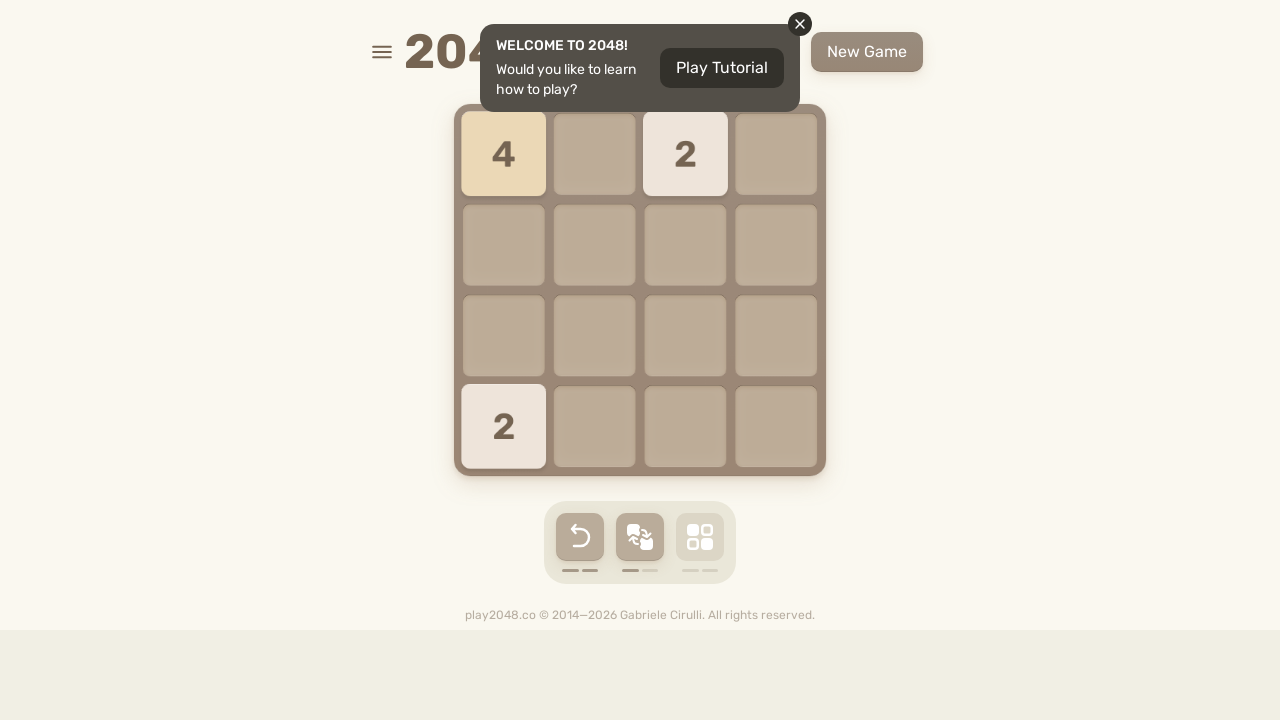

Board unchanged, trying alternative move ArrowRight
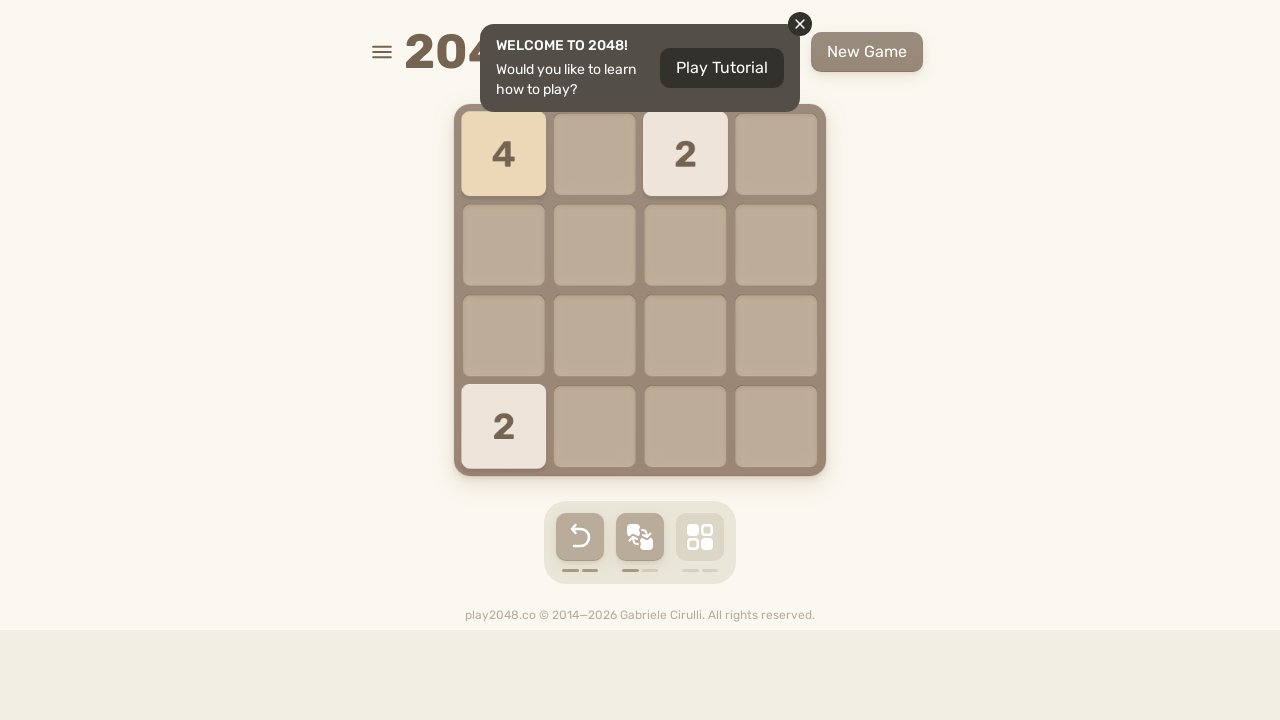

Waited 50ms for animation
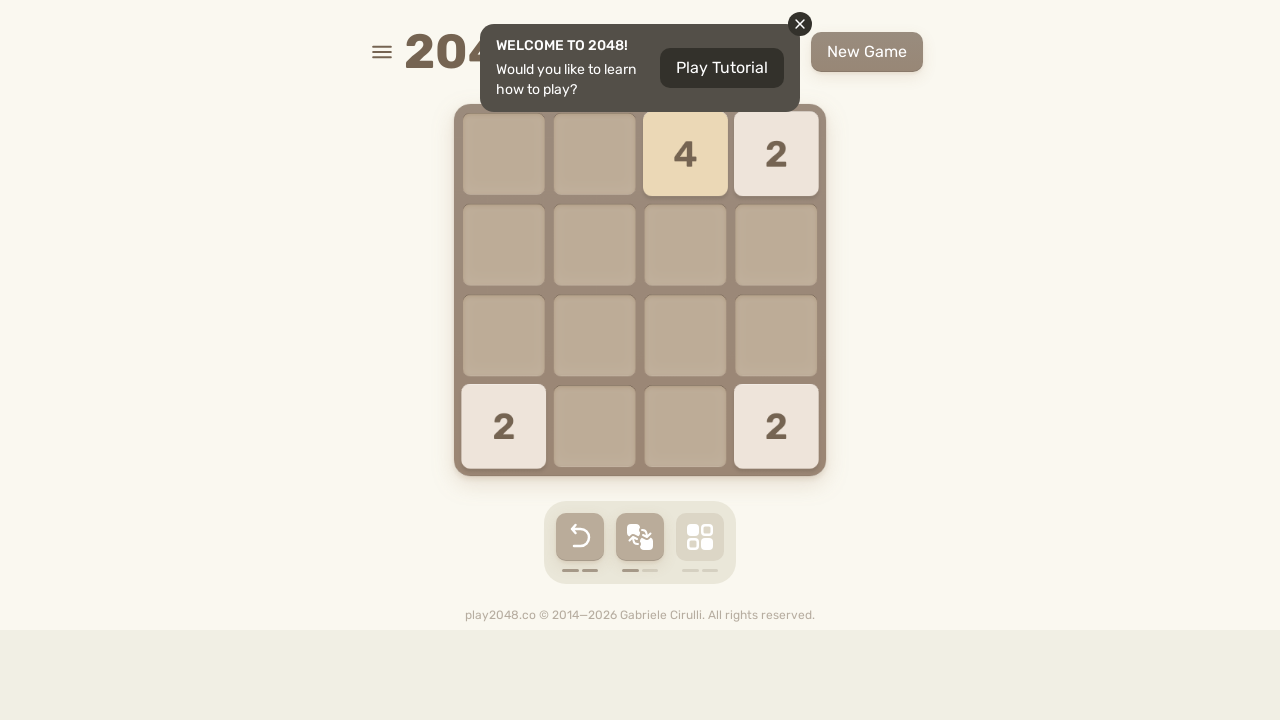

Checked board state after alternative move
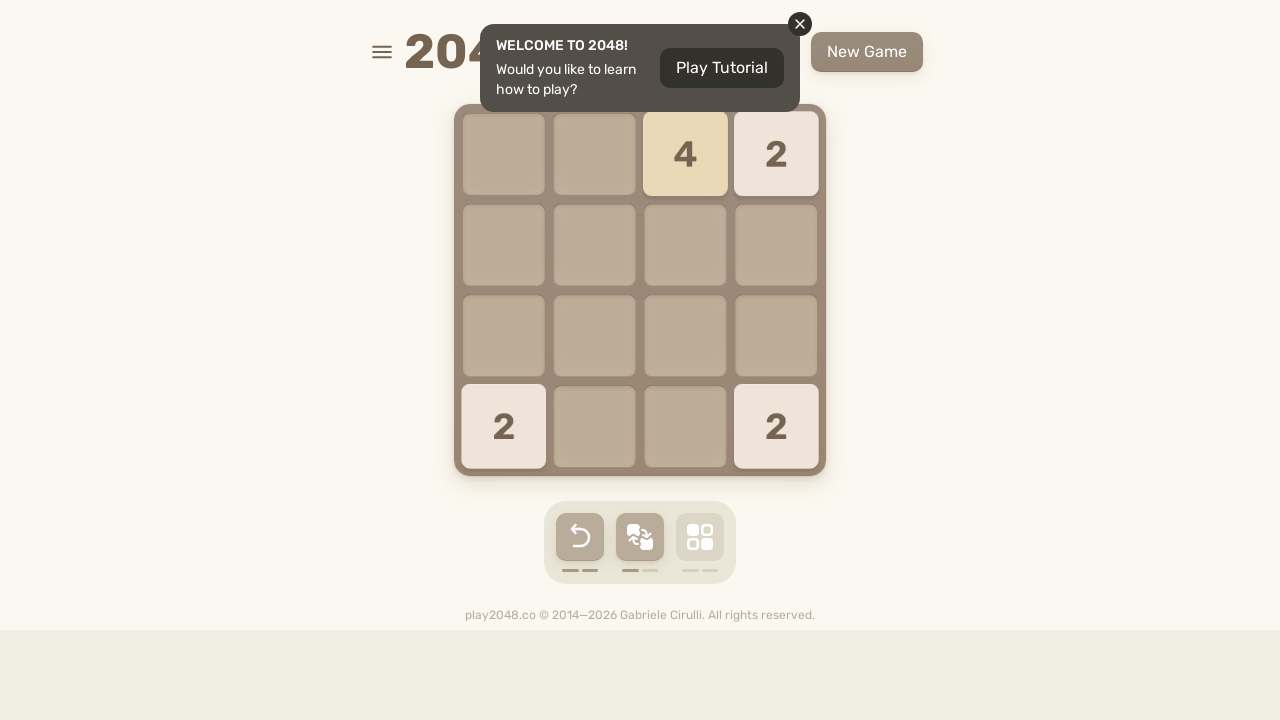

Board unchanged, trying alternative move ArrowDown
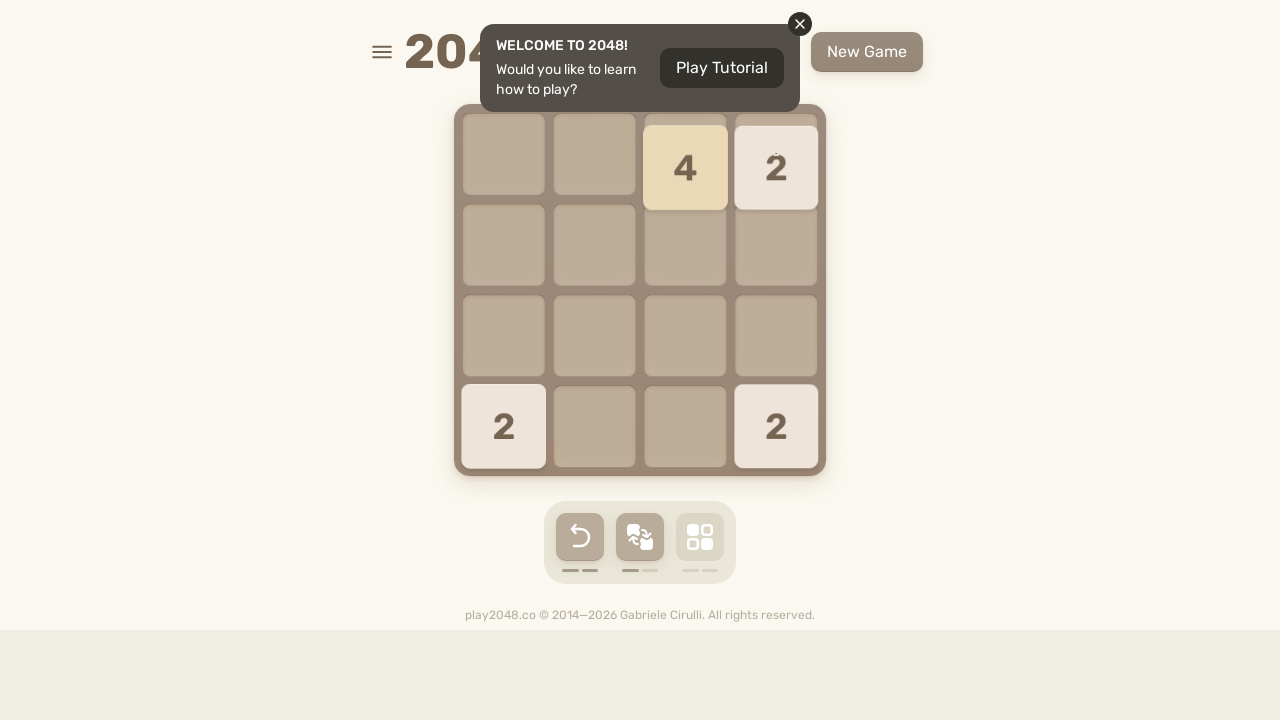

Waited 50ms for animation
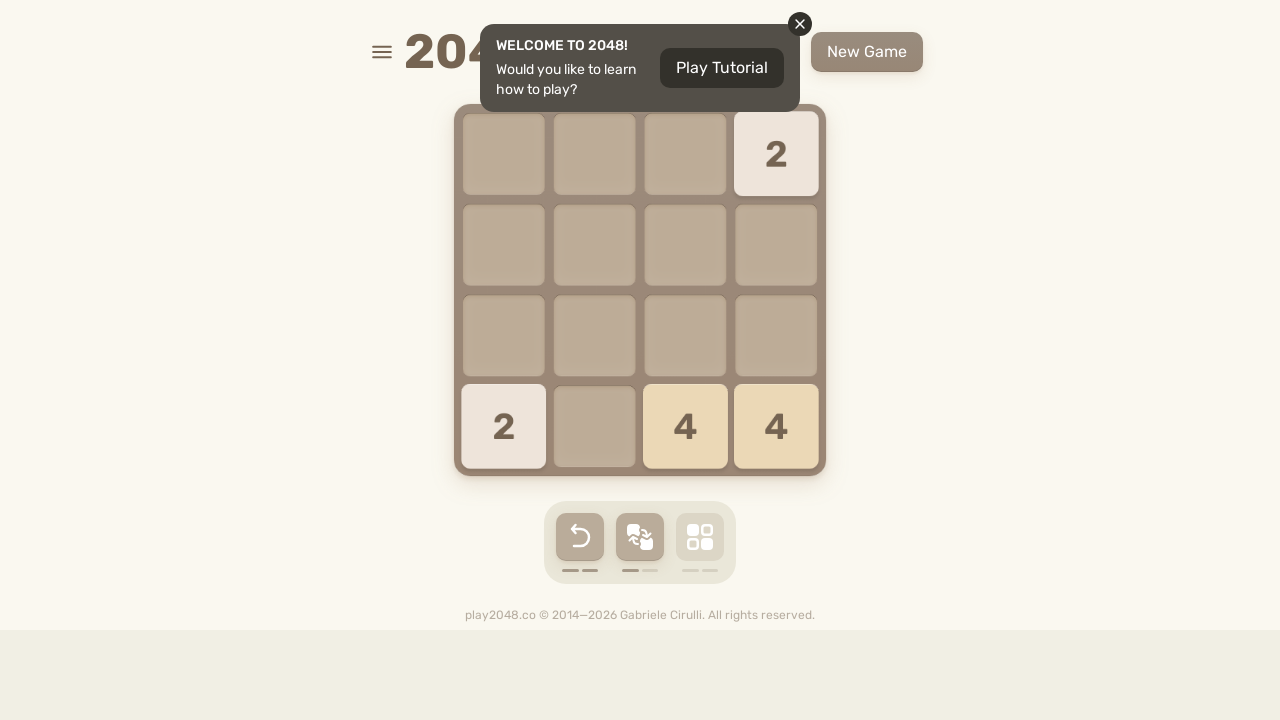

Checked board state after alternative move
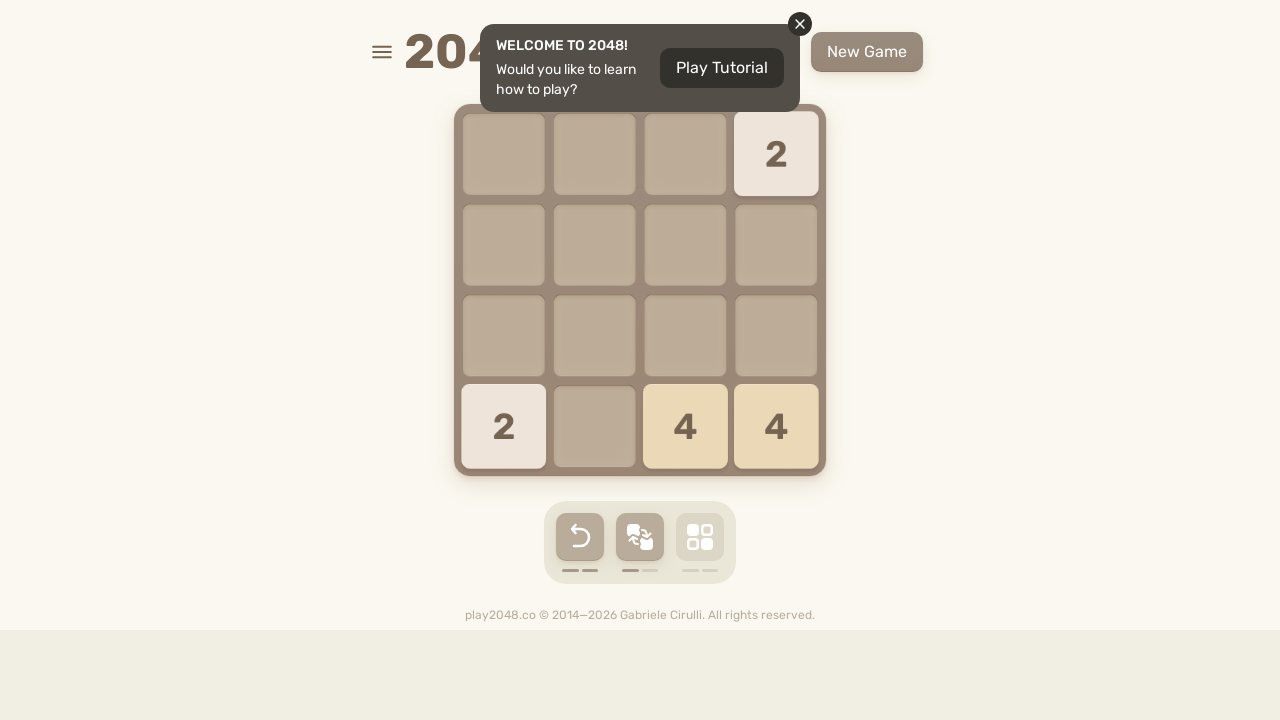

No effective moves found, incrementing invalid count
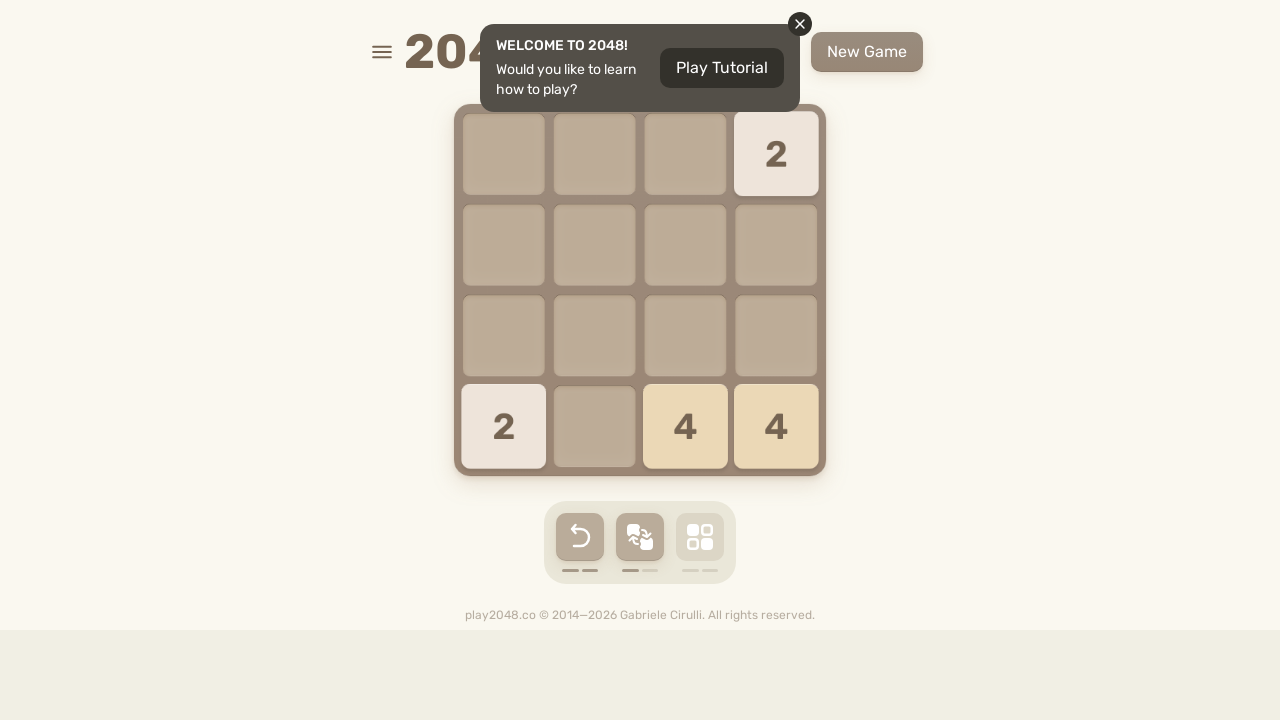

Pressed ArrowLeft key
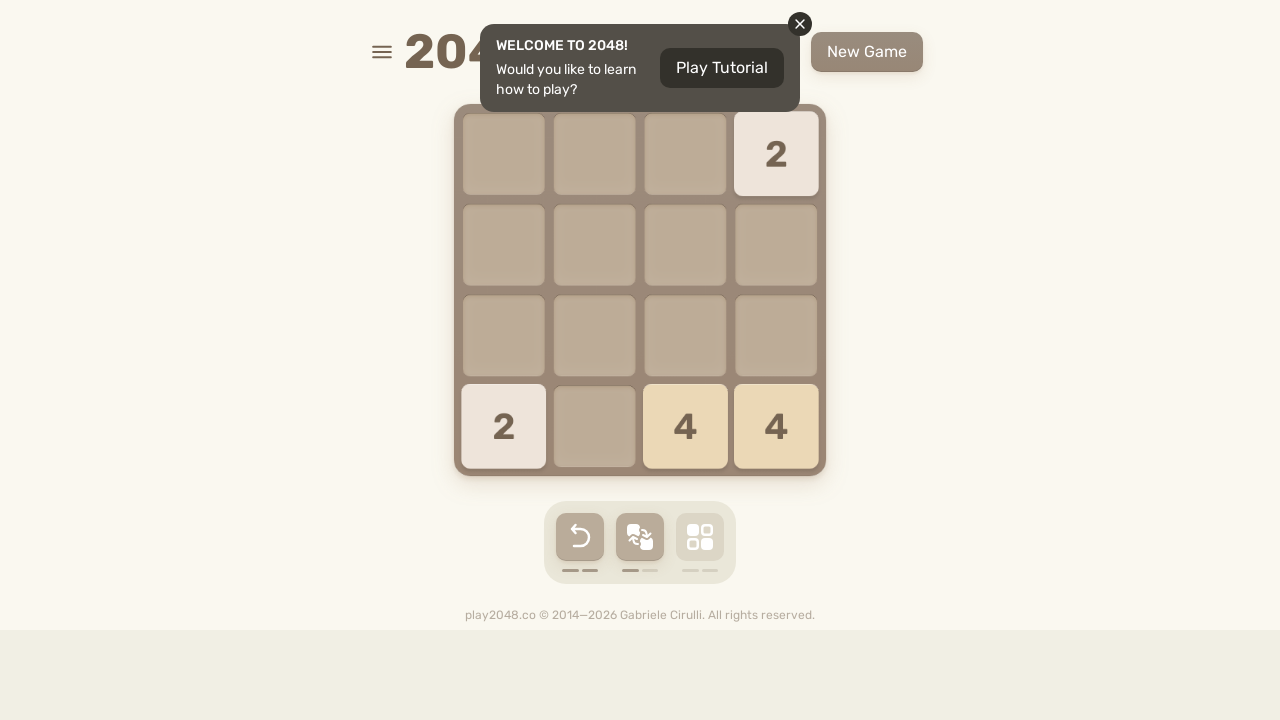

Waited 70ms for game animation
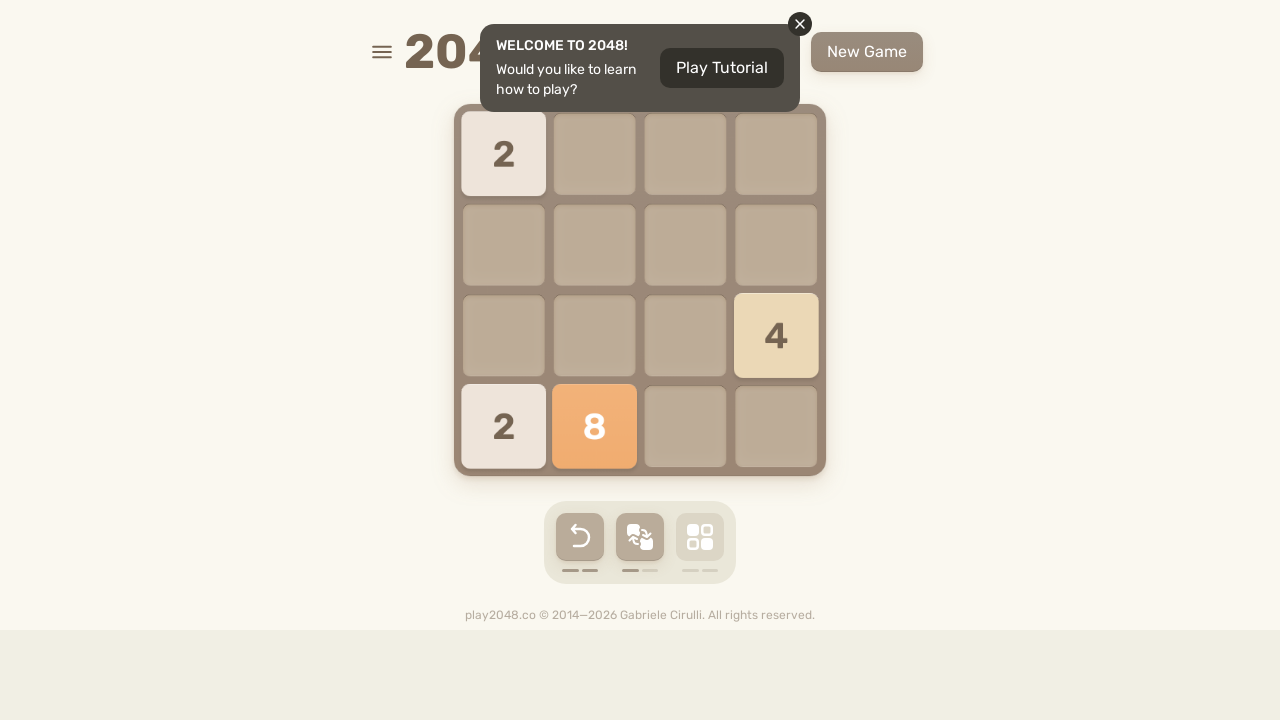

Checked board state after move
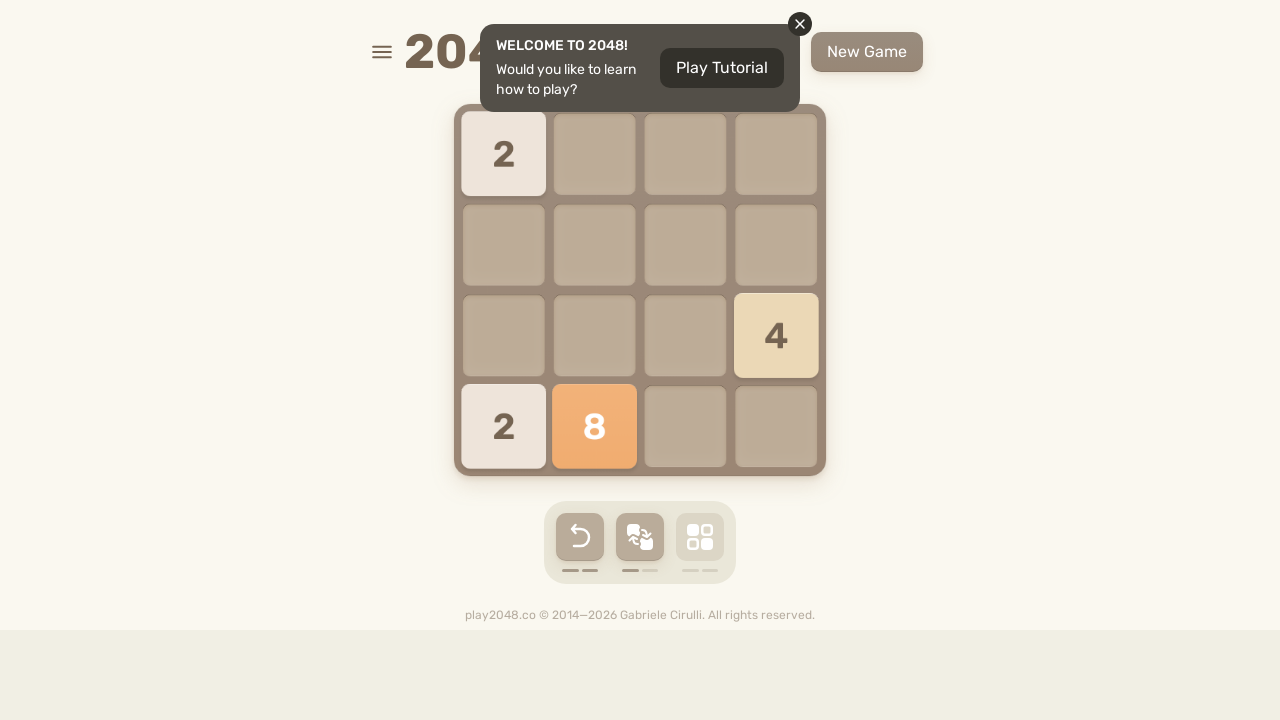

Board unchanged, trying alternative move ArrowLeft
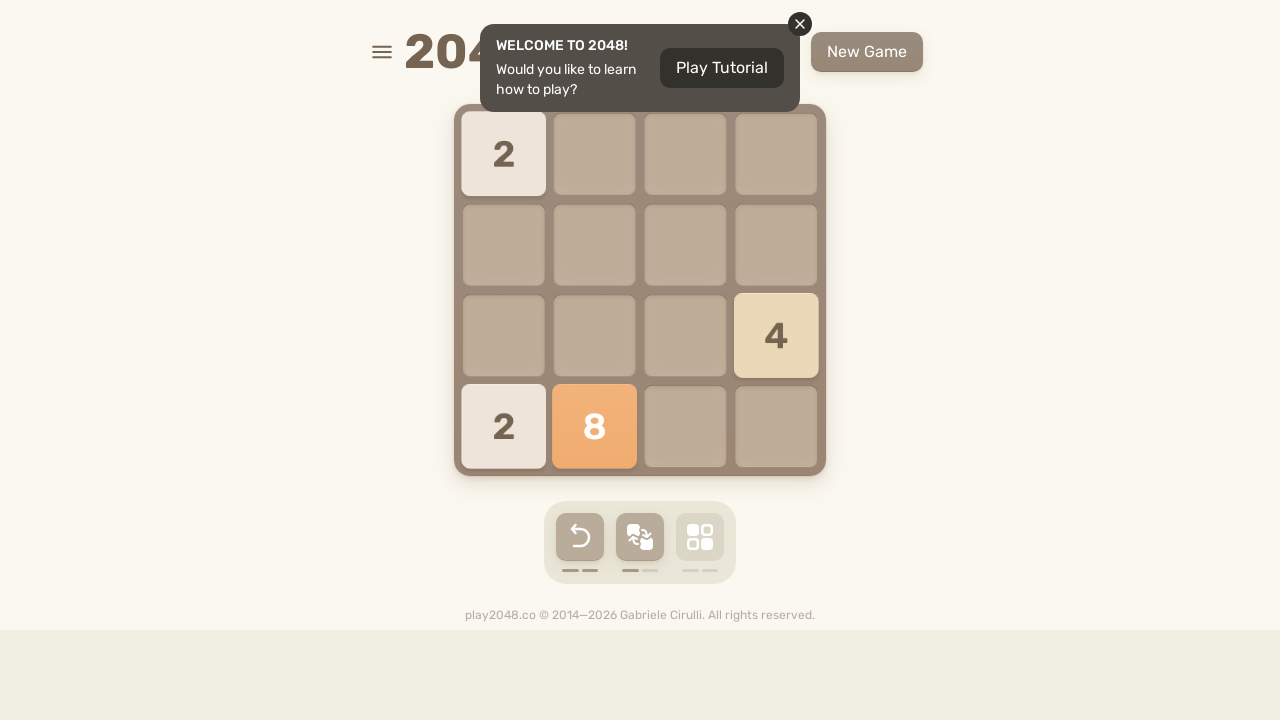

Waited 50ms for animation
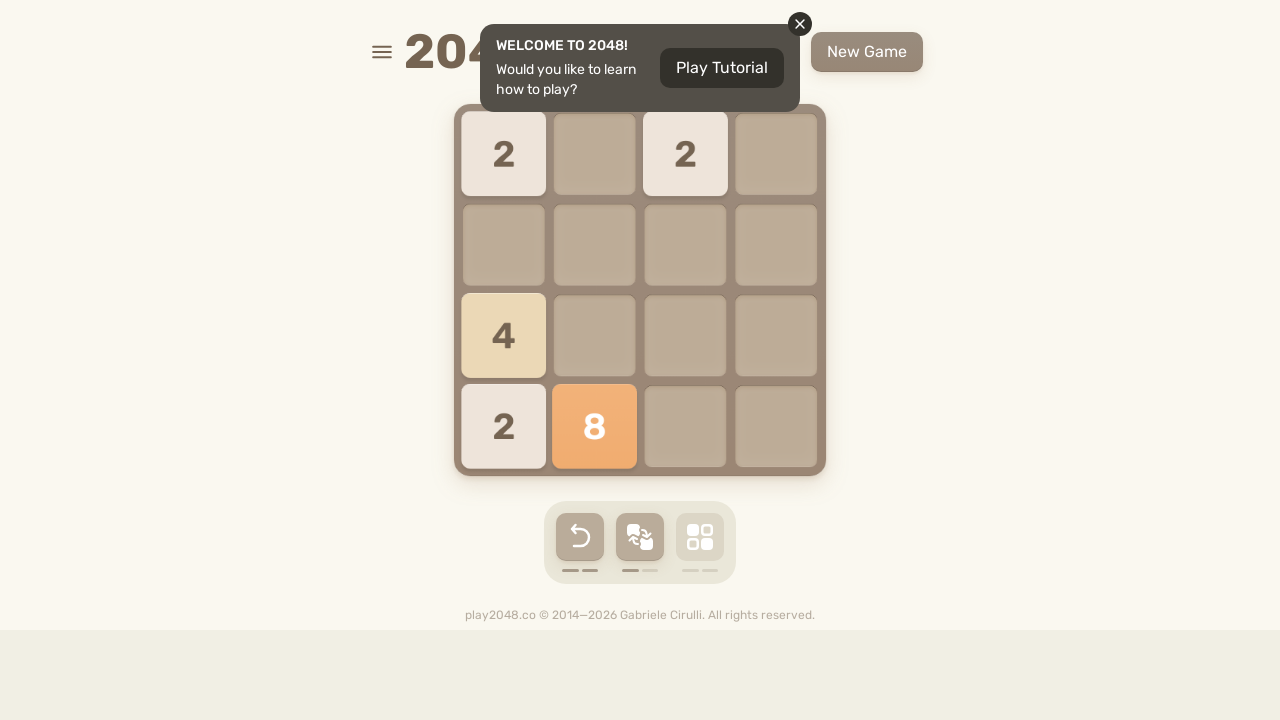

Checked board state after alternative move
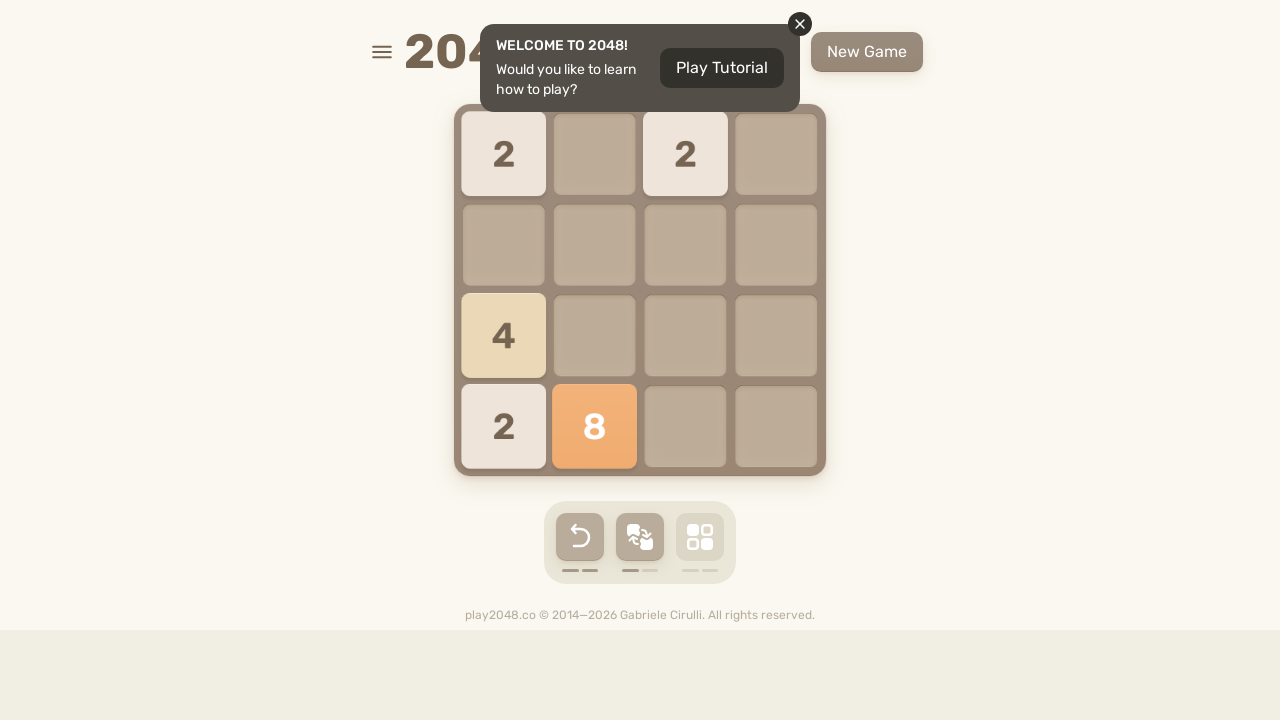

Board unchanged, trying alternative move ArrowRight
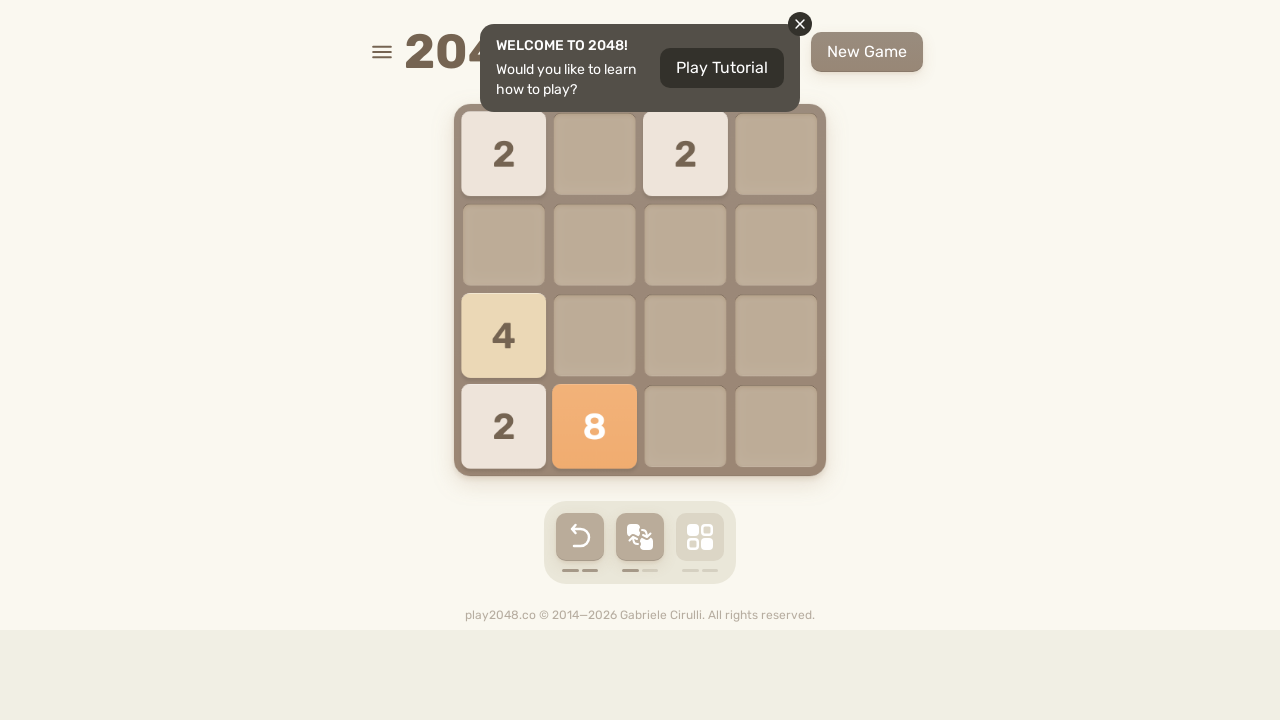

Waited 50ms for animation
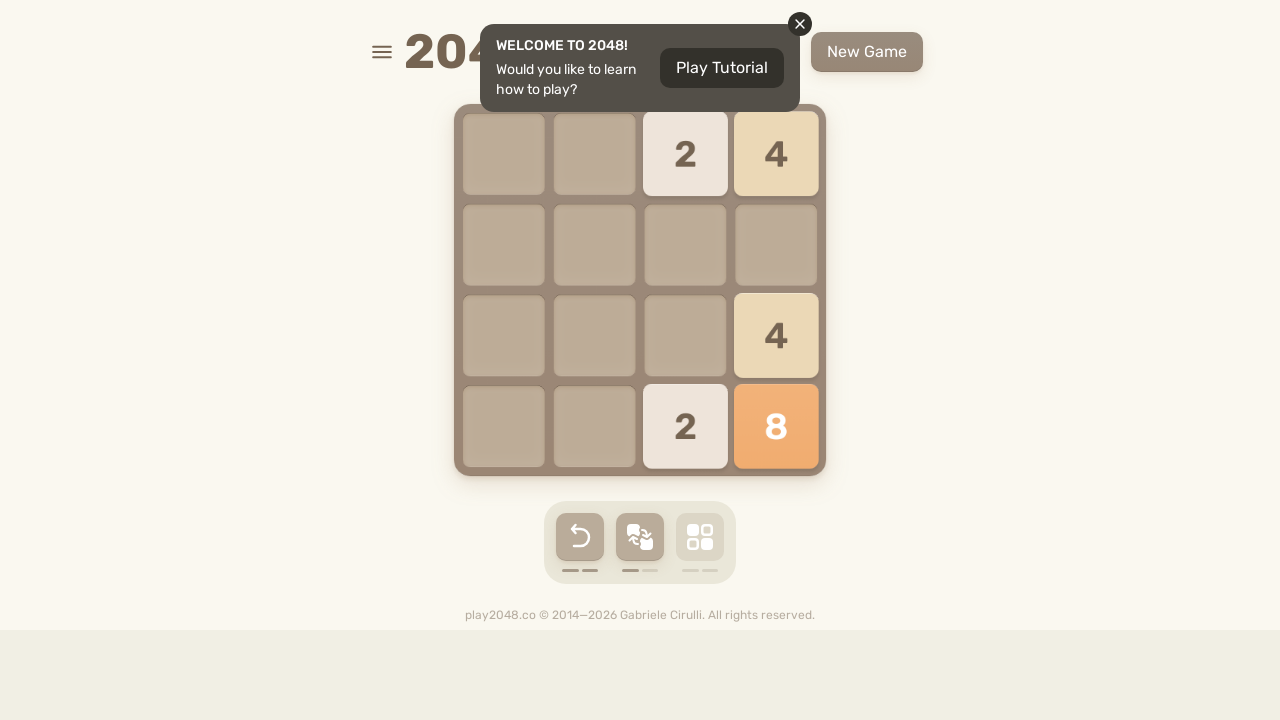

Checked board state after alternative move
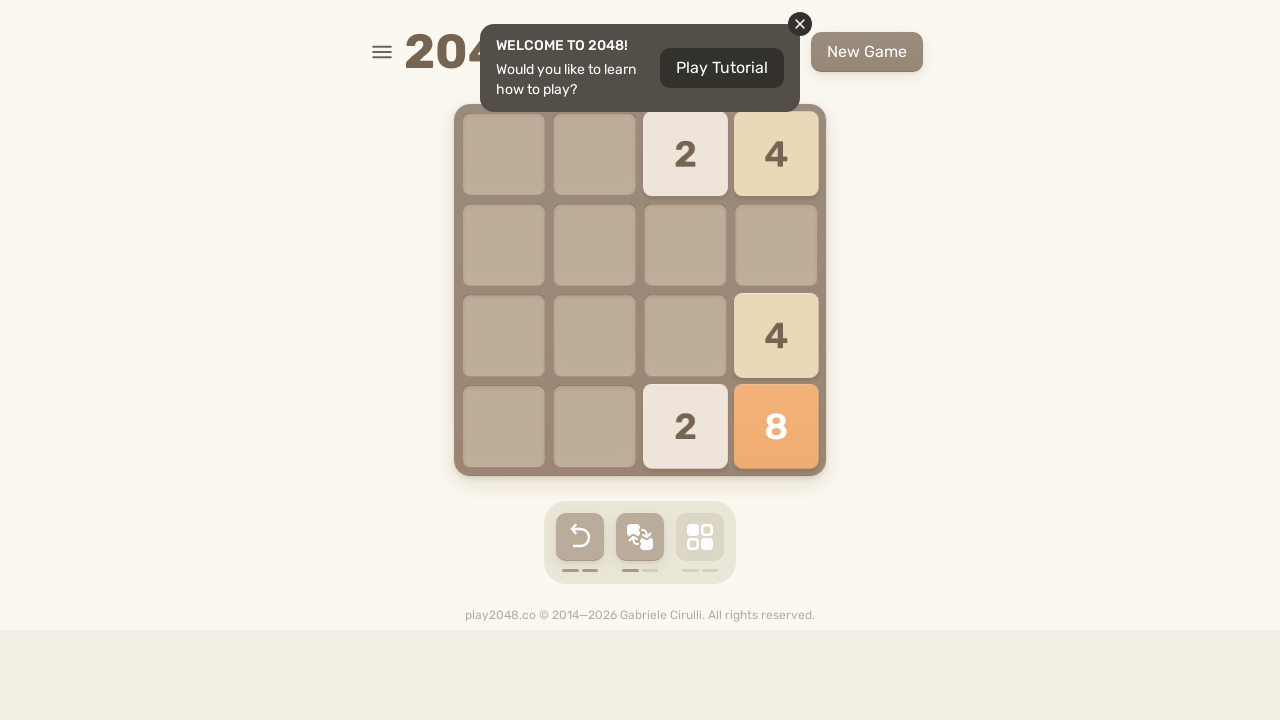

Board unchanged, trying alternative move ArrowDown
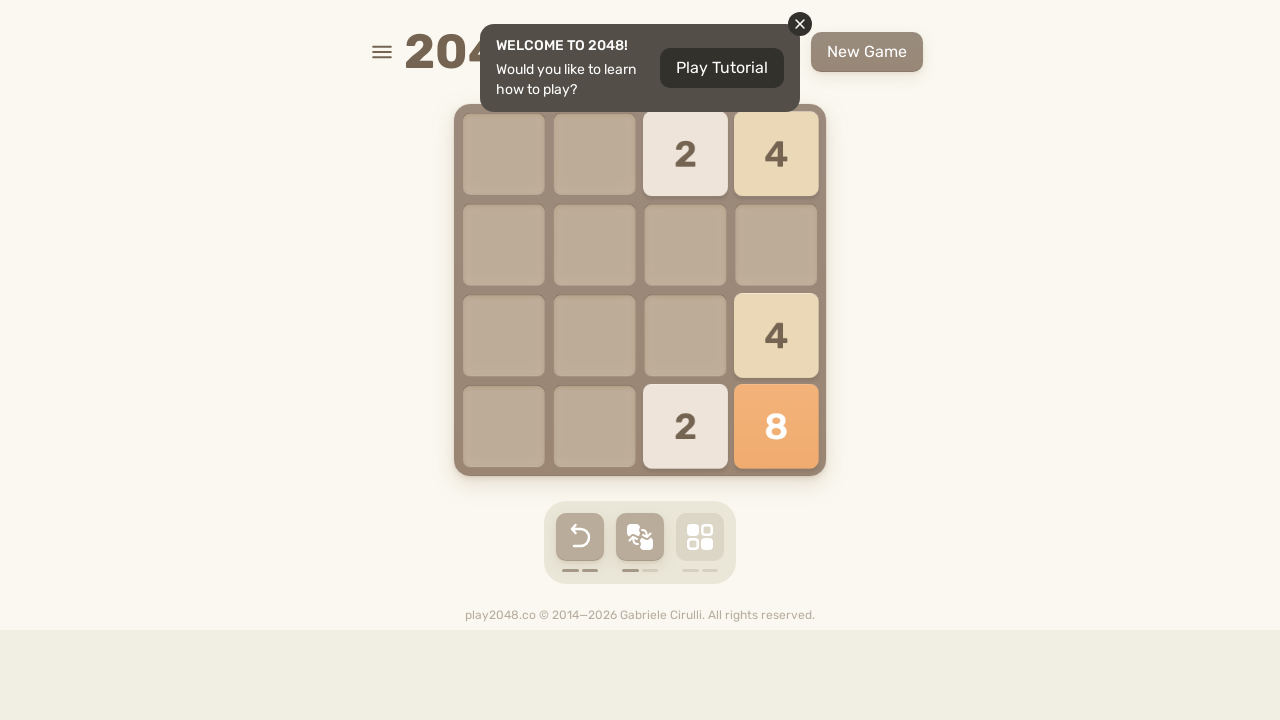

Waited 50ms for animation
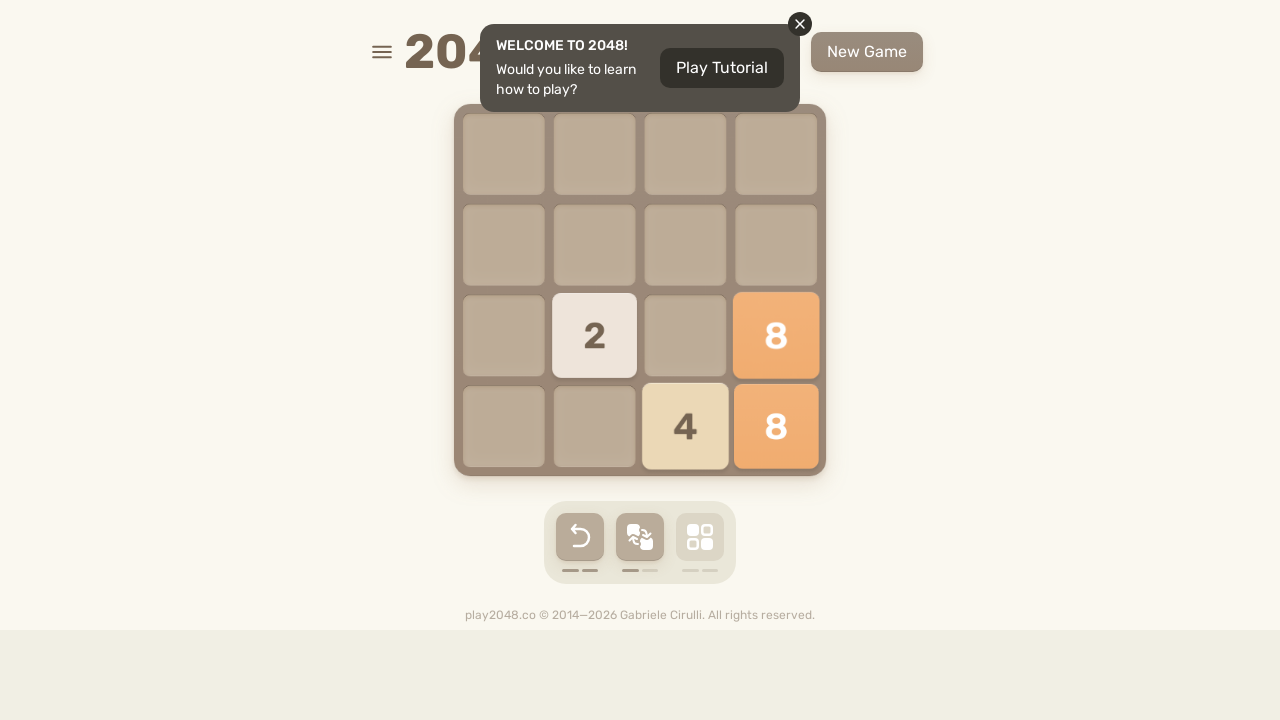

Checked board state after alternative move
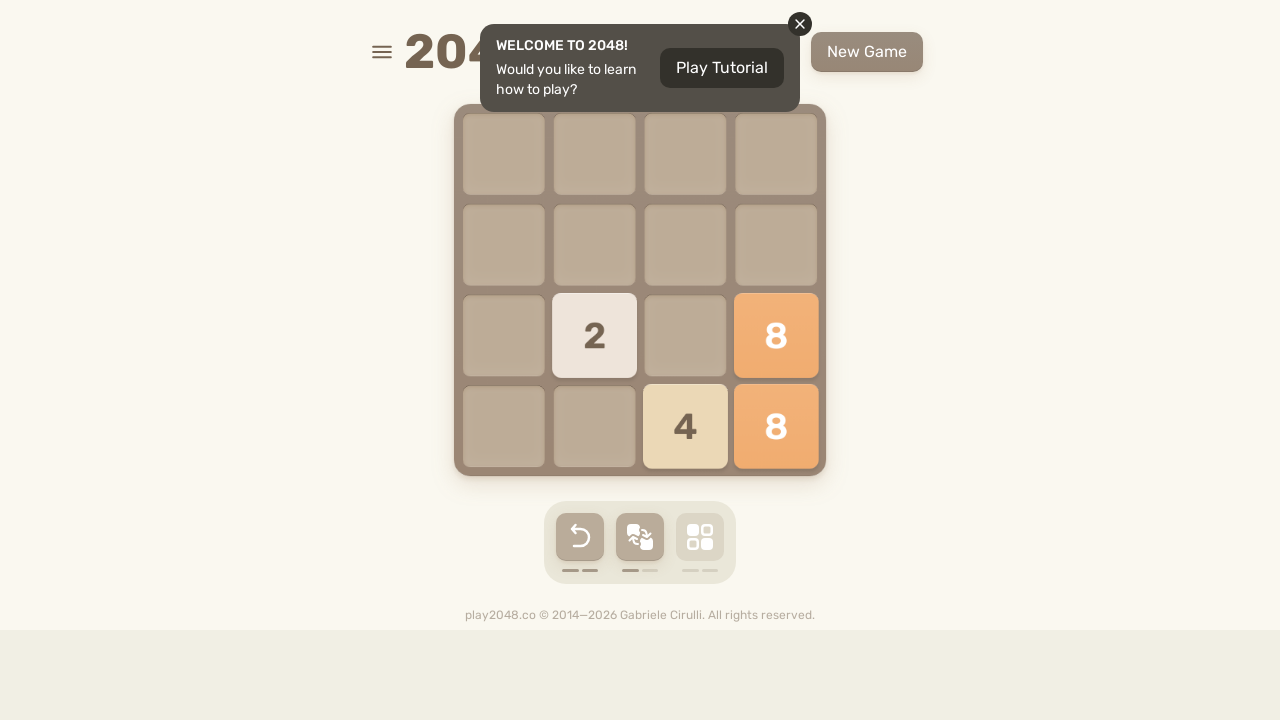

No effective moves found, incrementing invalid count
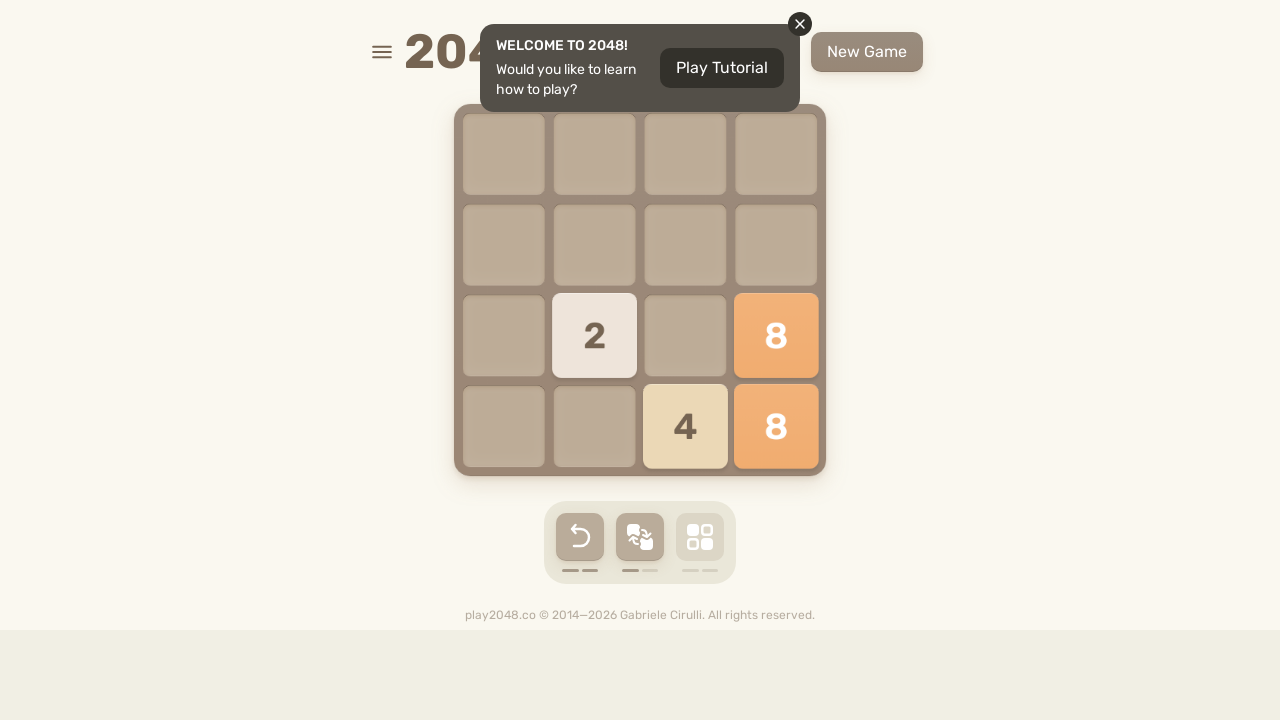

Pressed ArrowRight key
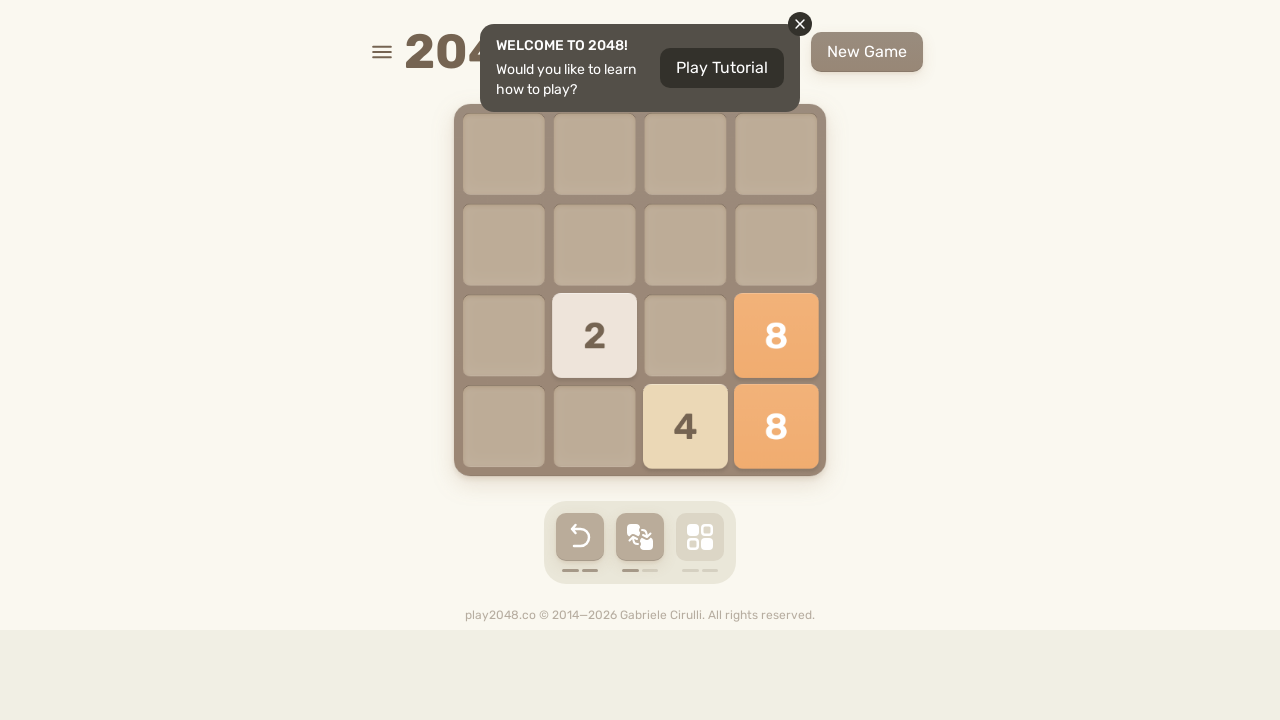

Waited 70ms for game animation
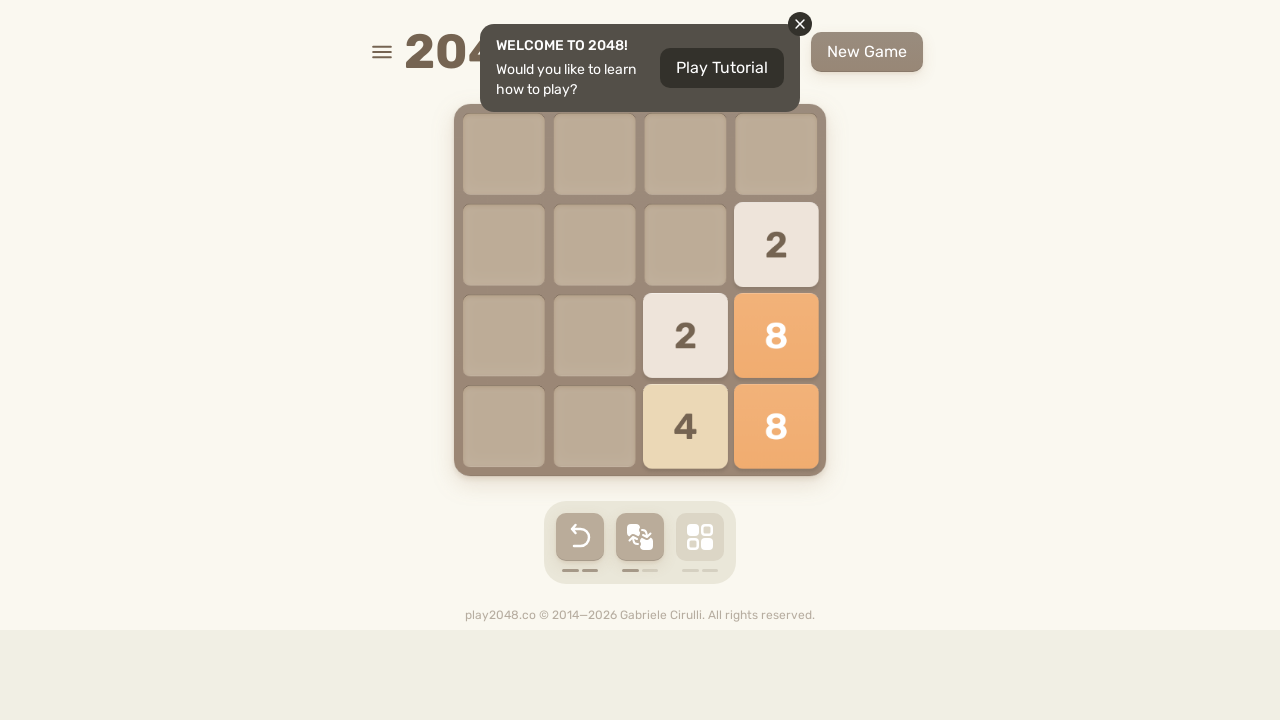

Checked board state after move
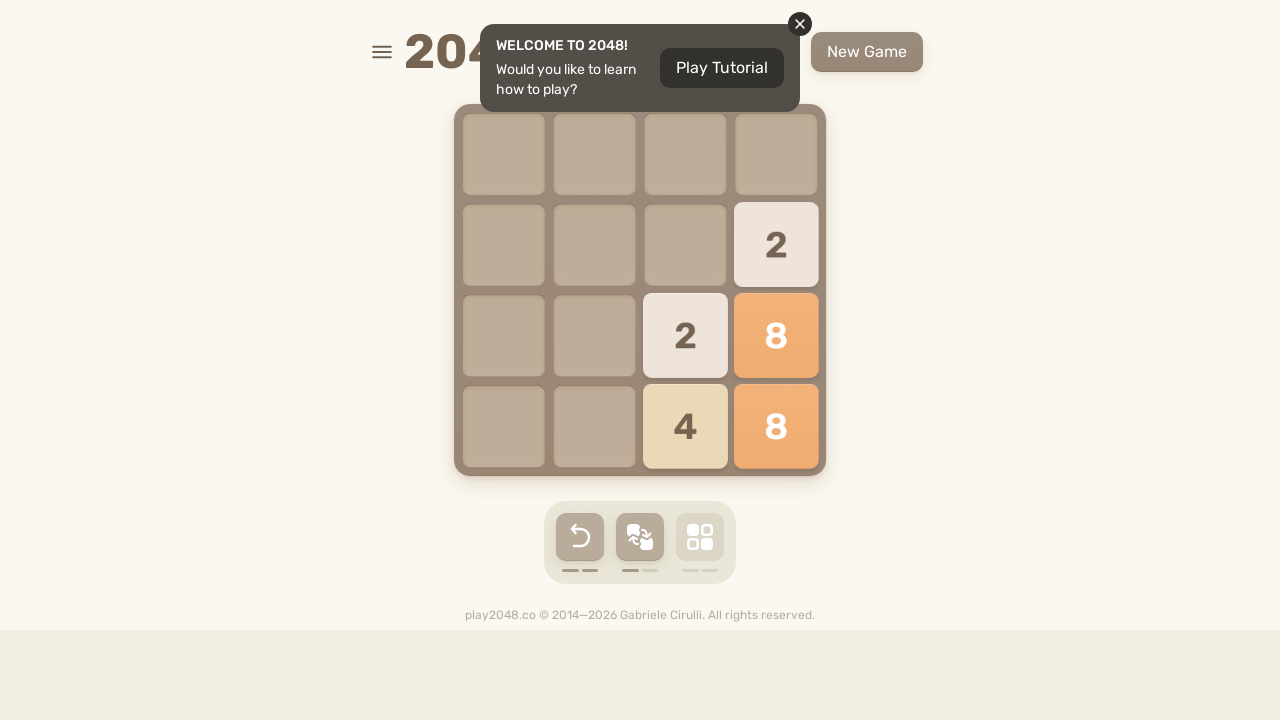

Board unchanged, trying alternative move ArrowLeft
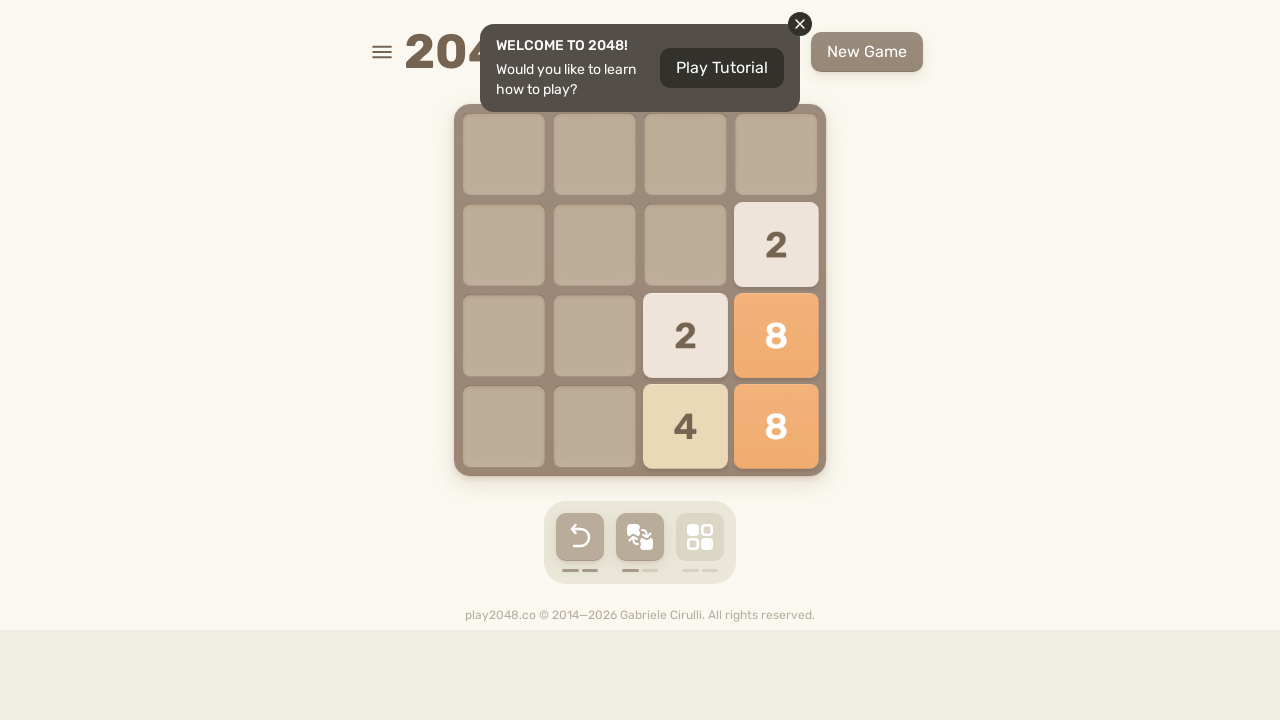

Waited 50ms for animation
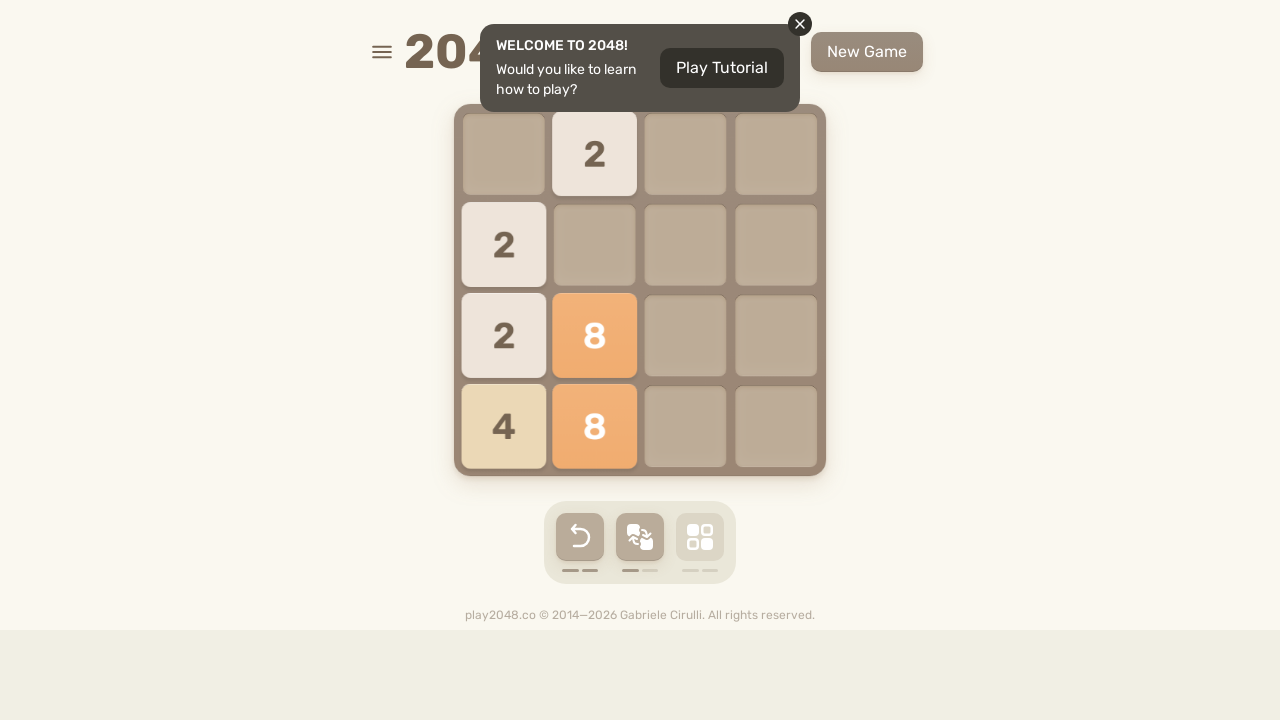

Checked board state after alternative move
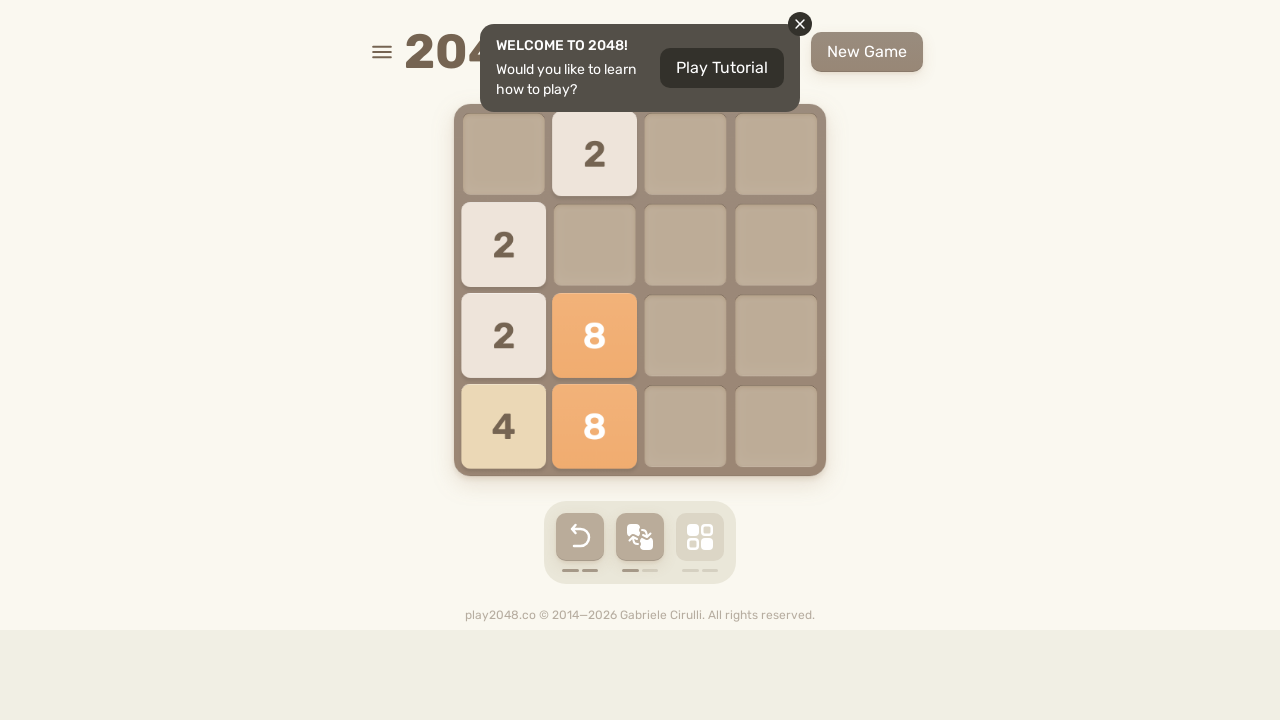

Board unchanged, trying alternative move ArrowRight
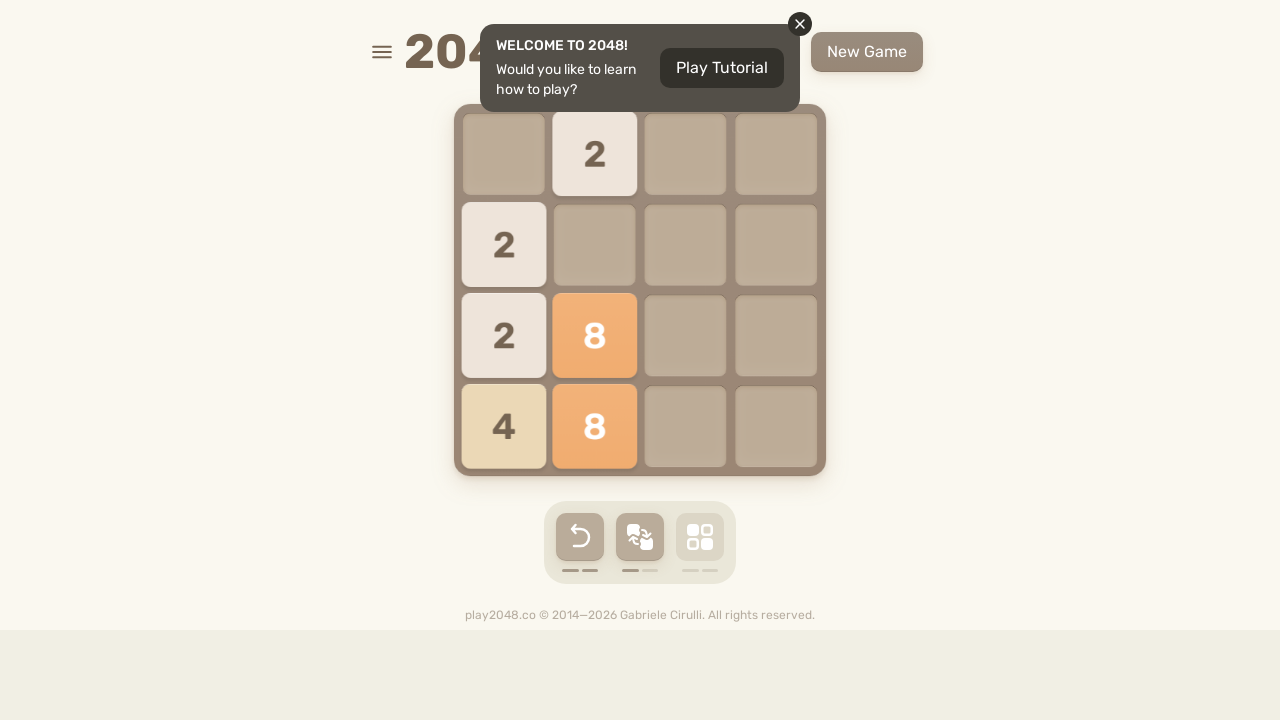

Waited 50ms for animation
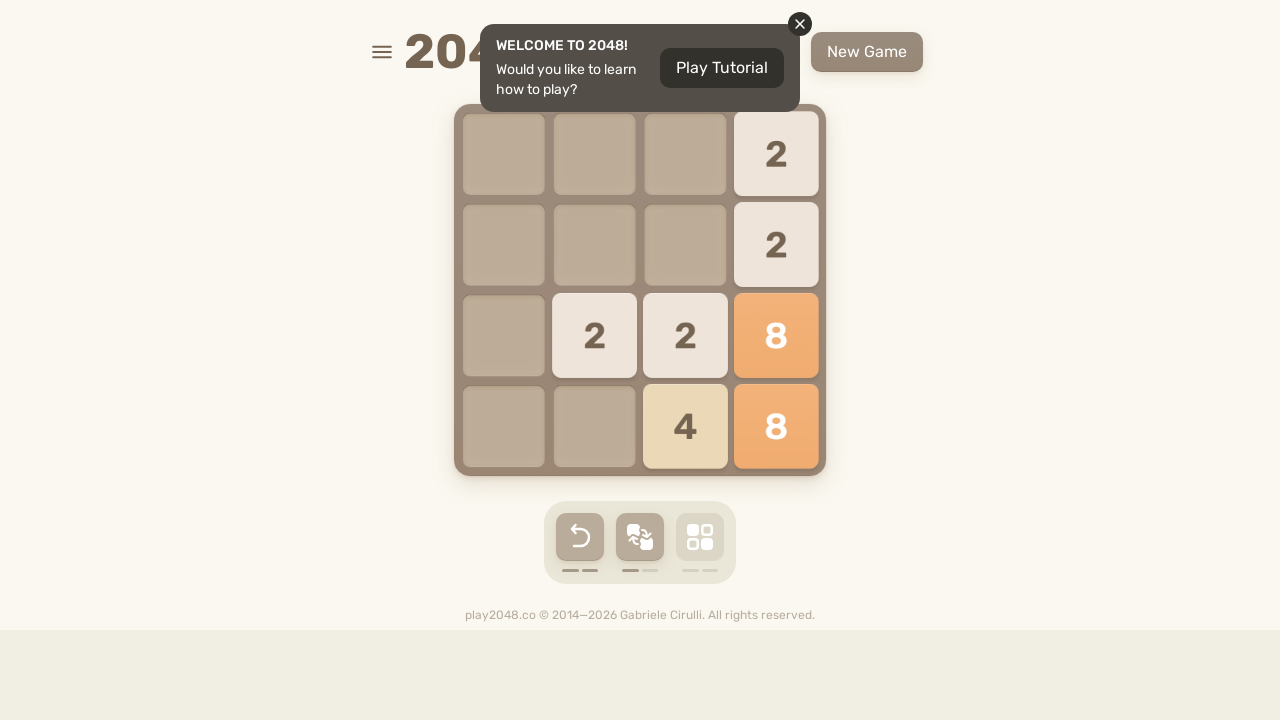

Checked board state after alternative move
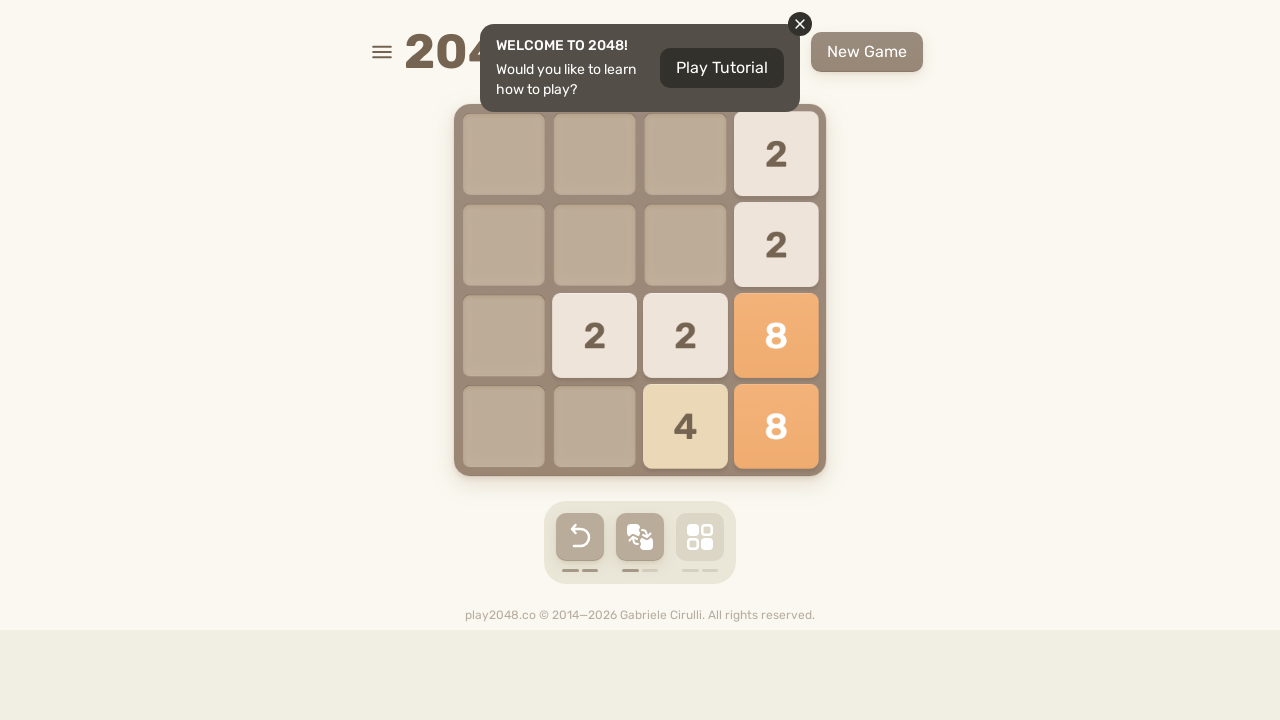

Board unchanged, trying alternative move ArrowDown
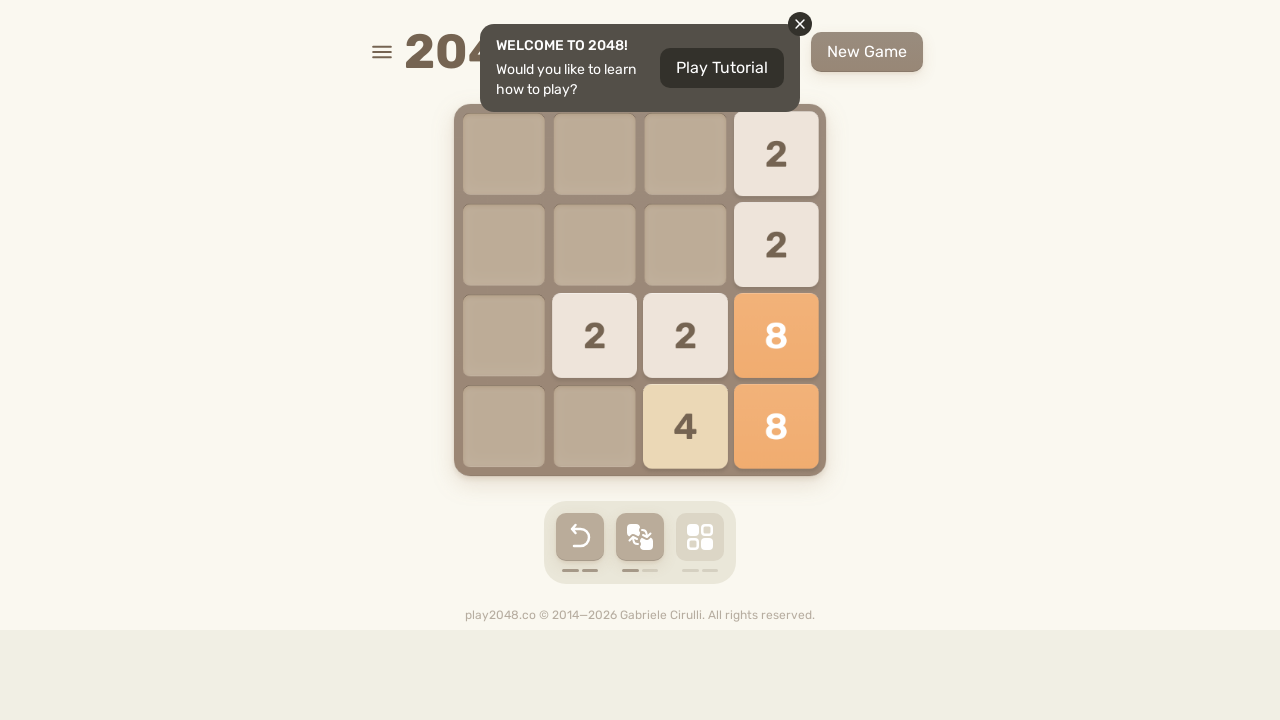

Waited 50ms for animation
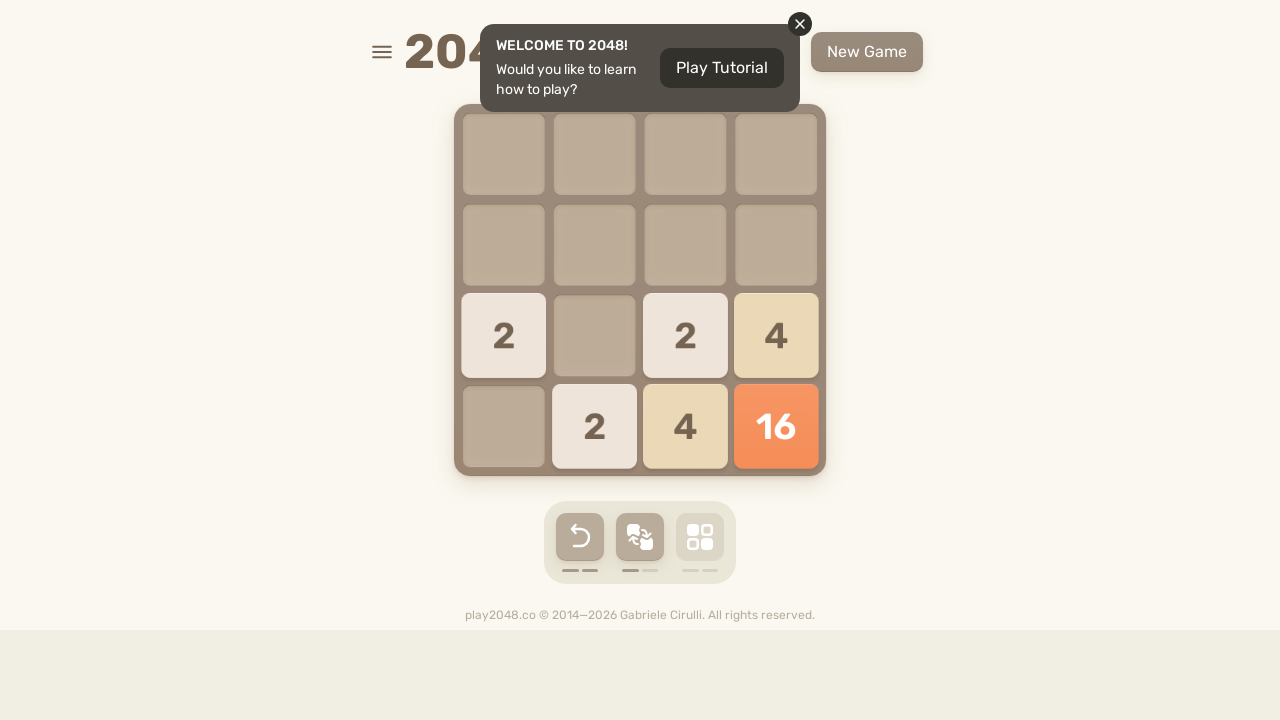

Checked board state after alternative move
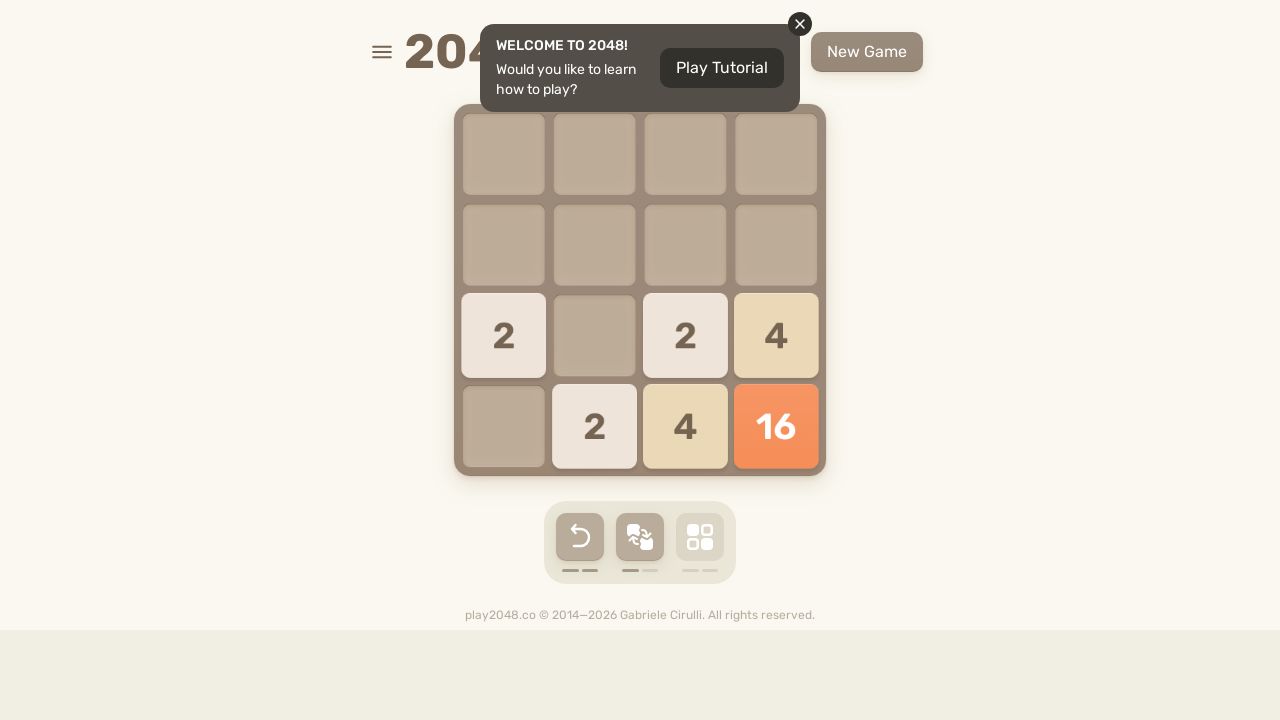

No effective moves found, incrementing invalid count
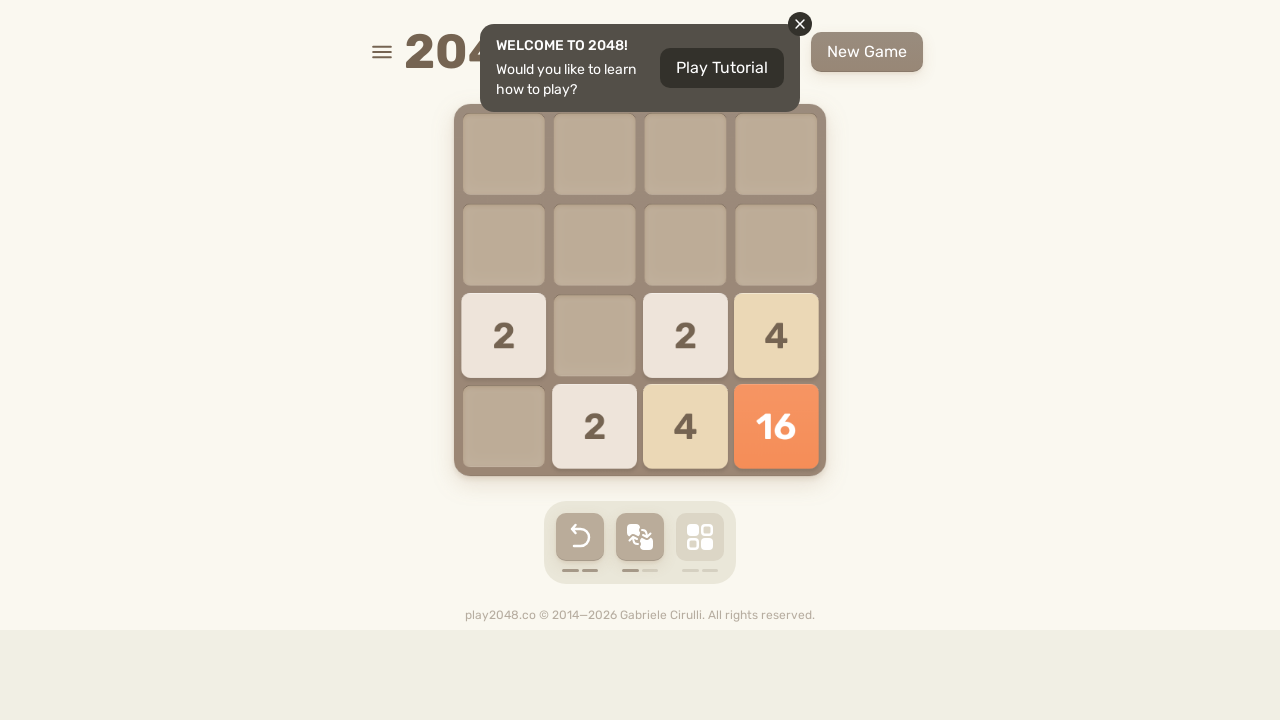

Rotated move strategy, new order: ['ArrowLeft', 'ArrowRight', 'ArrowDown', 'ArrowUp']
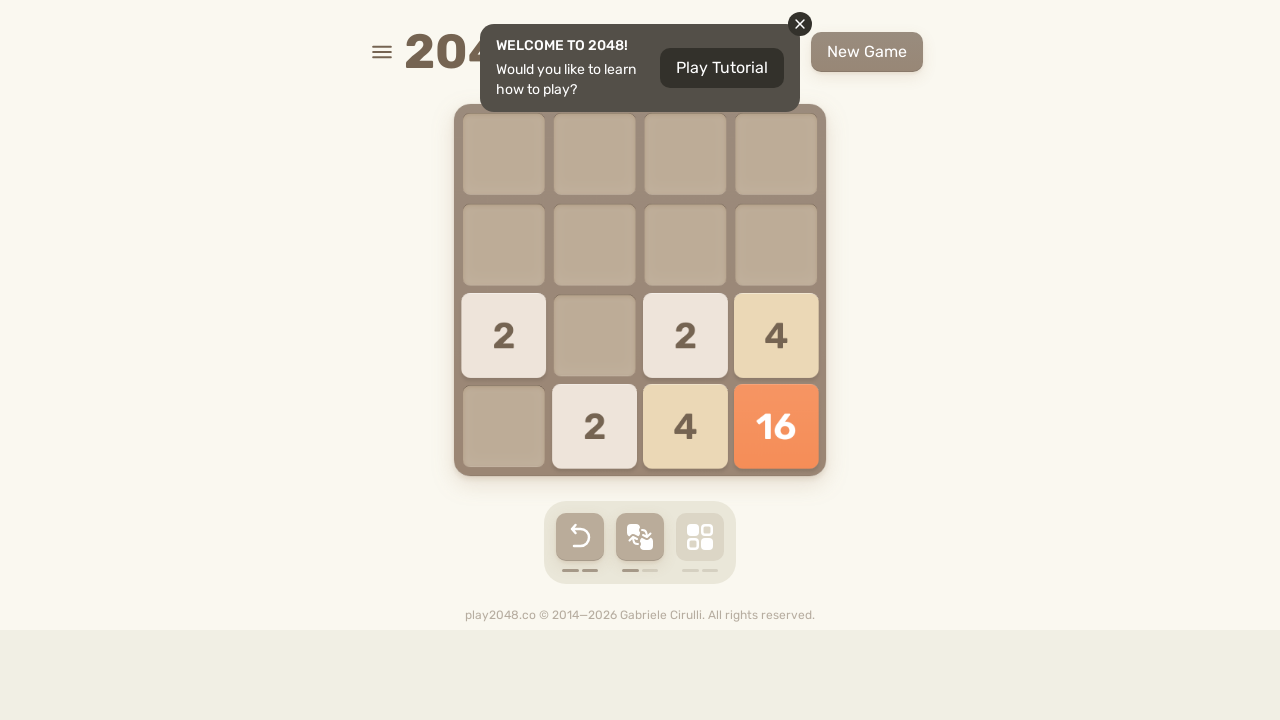

Pressed ArrowUp key
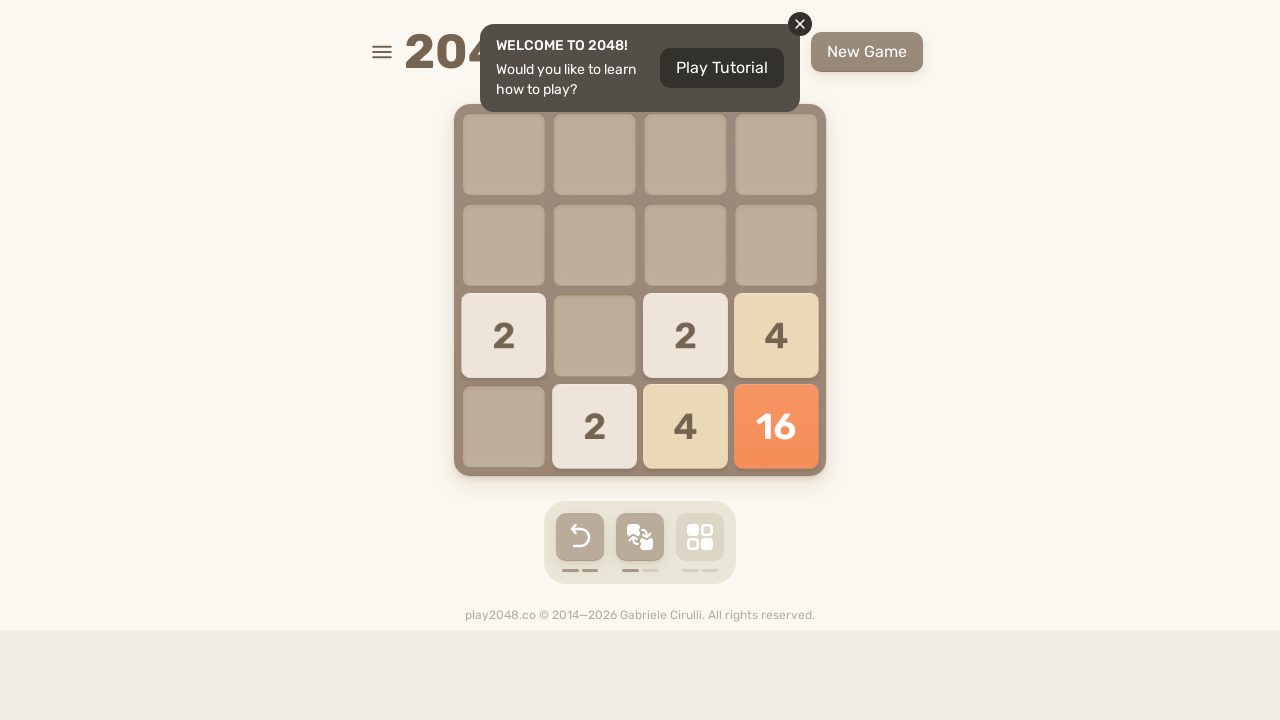

Waited 70ms for game animation
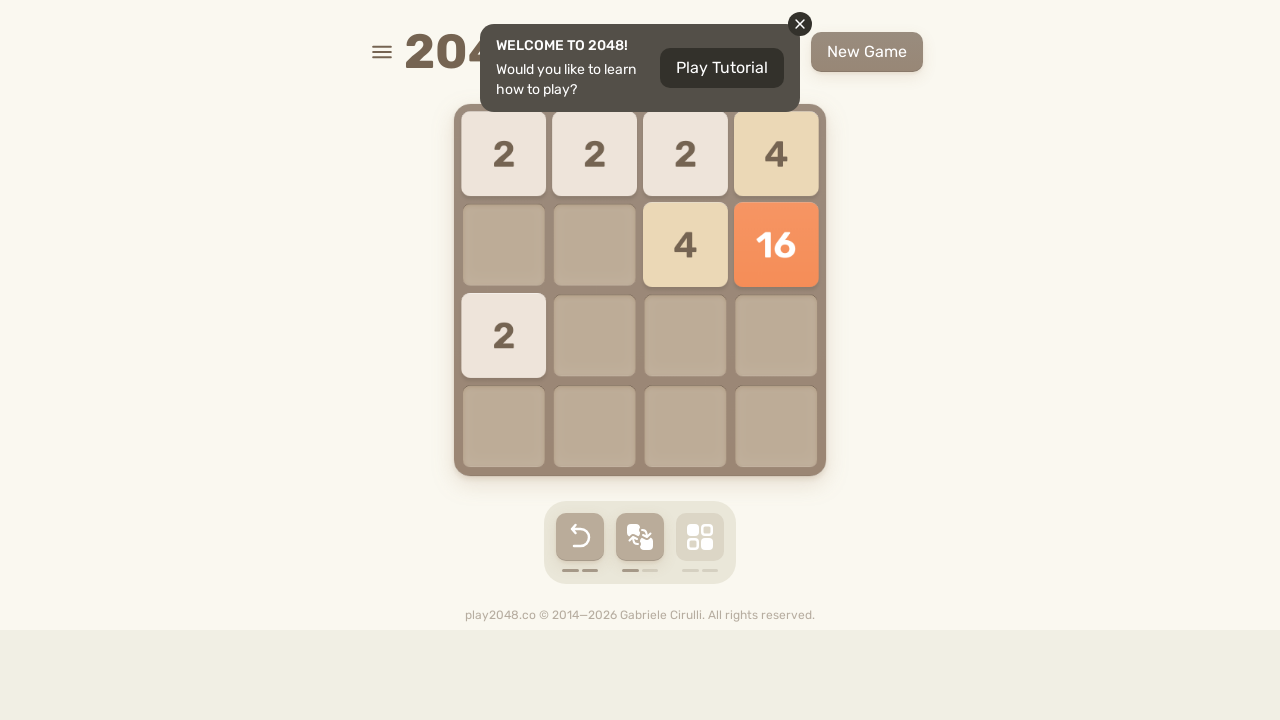

Checked board state after move
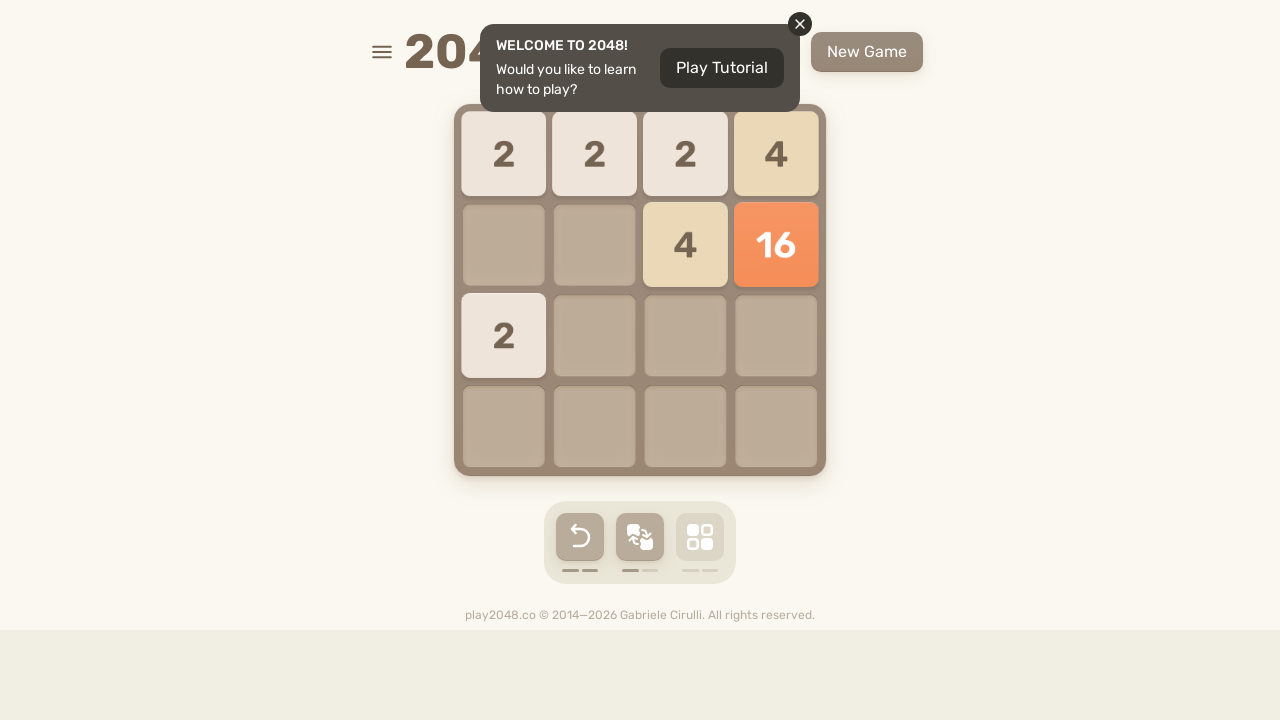

Board unchanged, trying alternative move ArrowRight
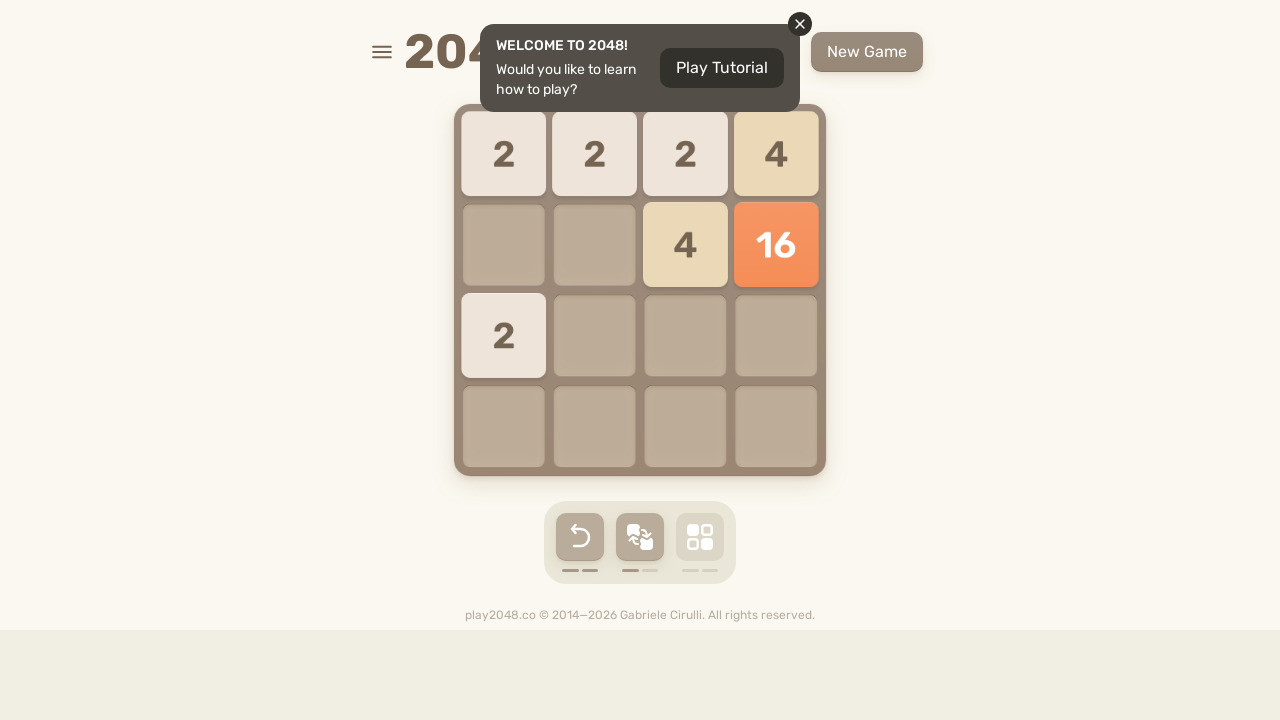

Waited 50ms for animation
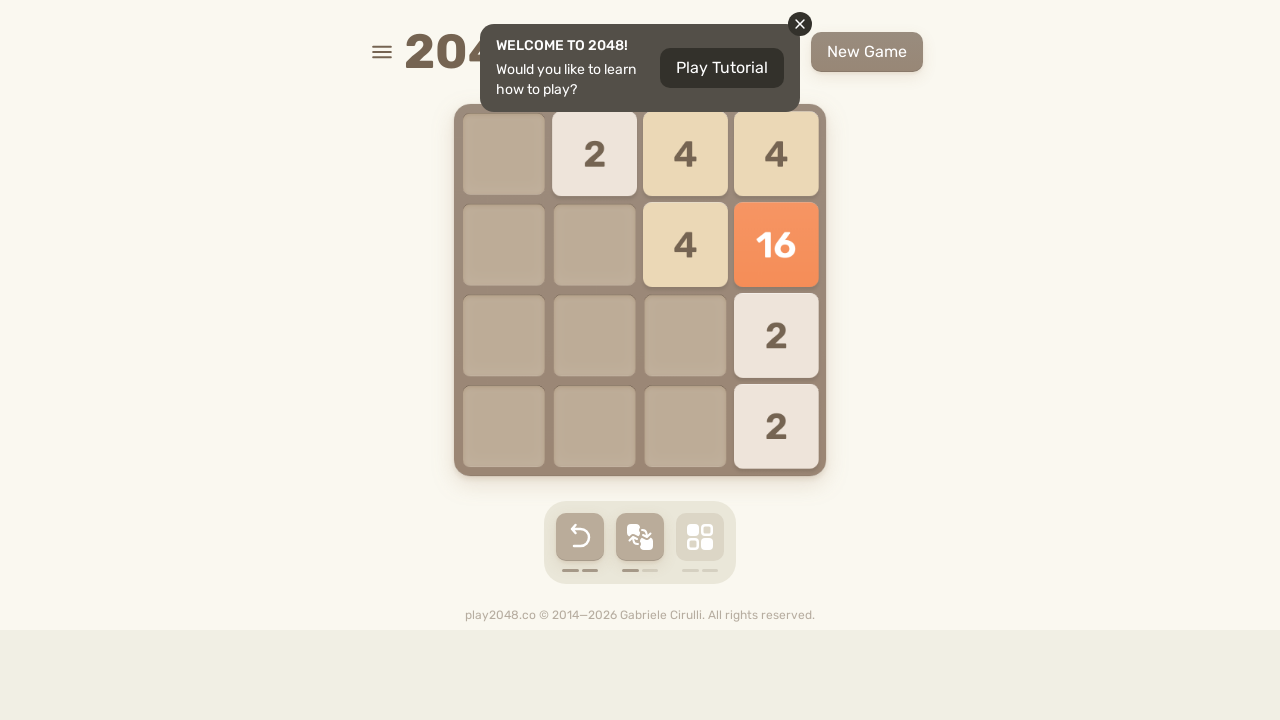

Checked board state after alternative move
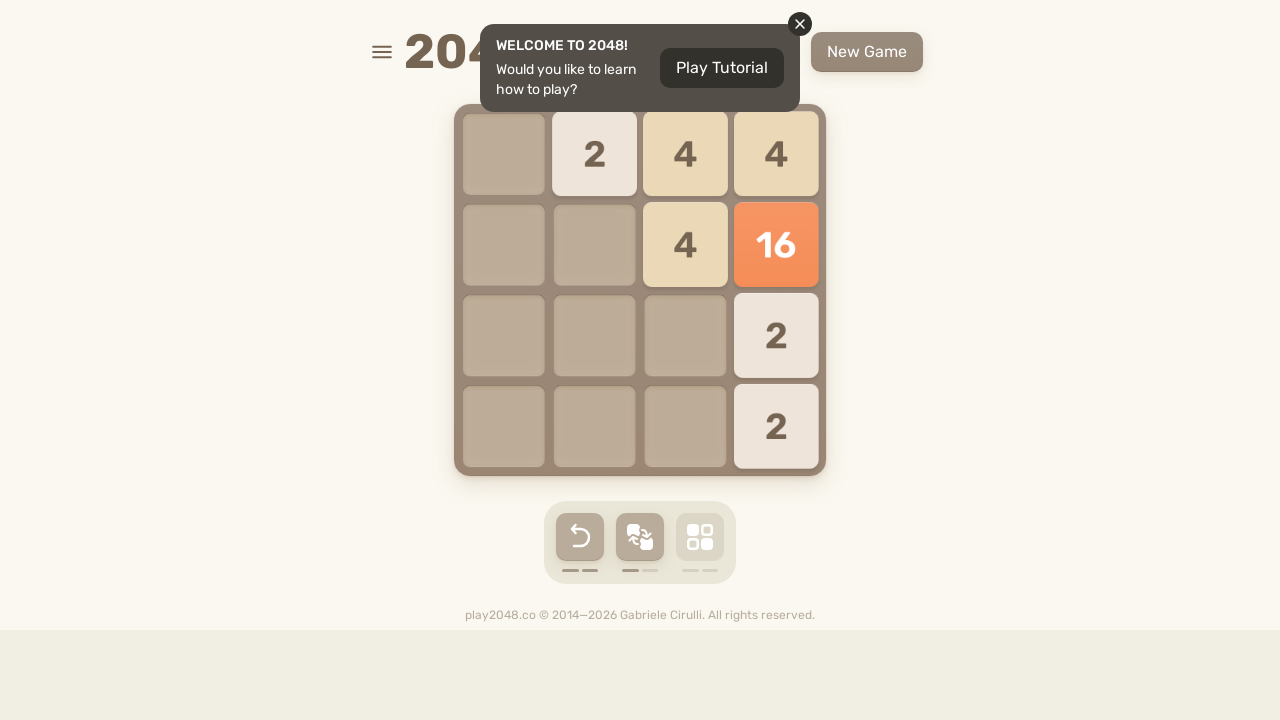

Board unchanged, trying alternative move ArrowDown
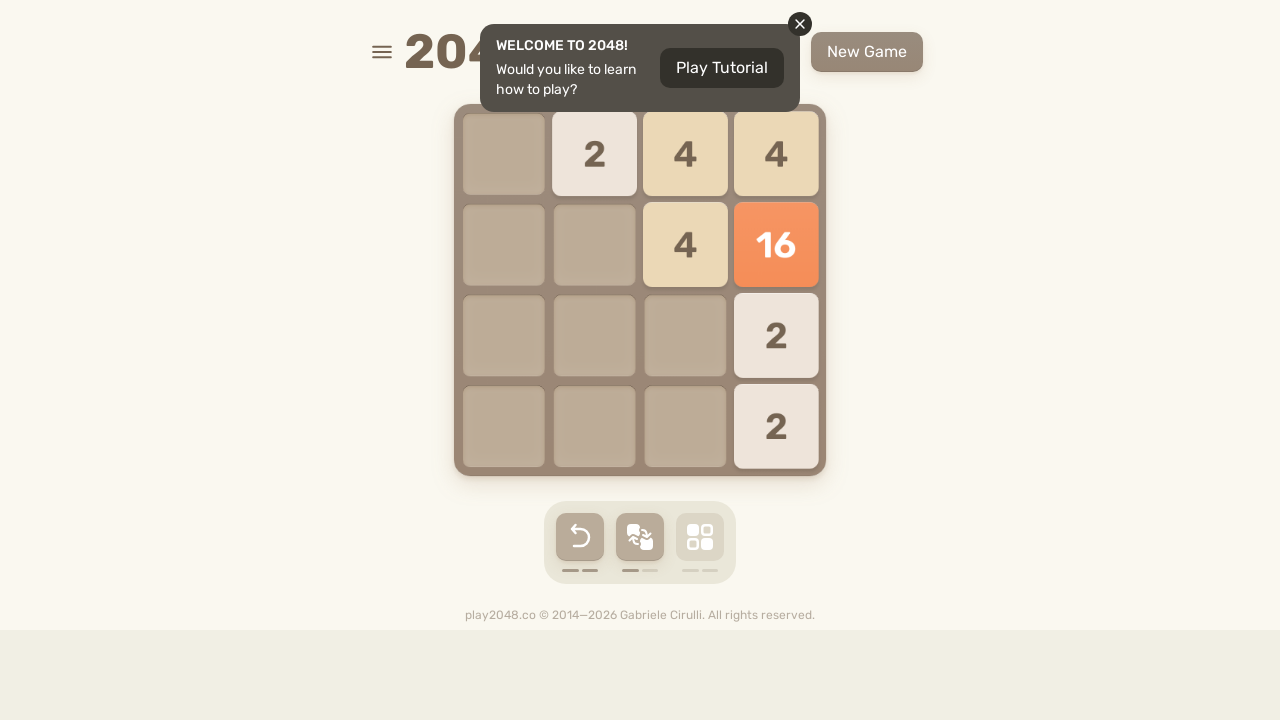

Waited 50ms for animation
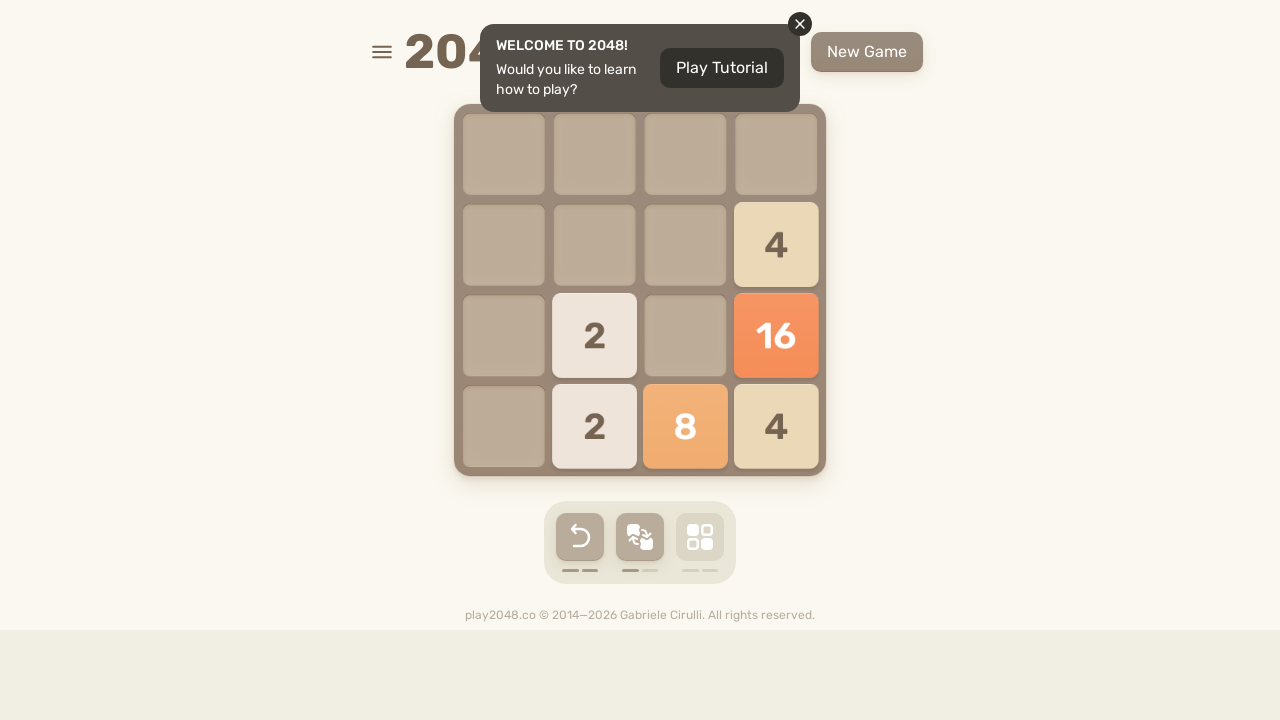

Checked board state after alternative move
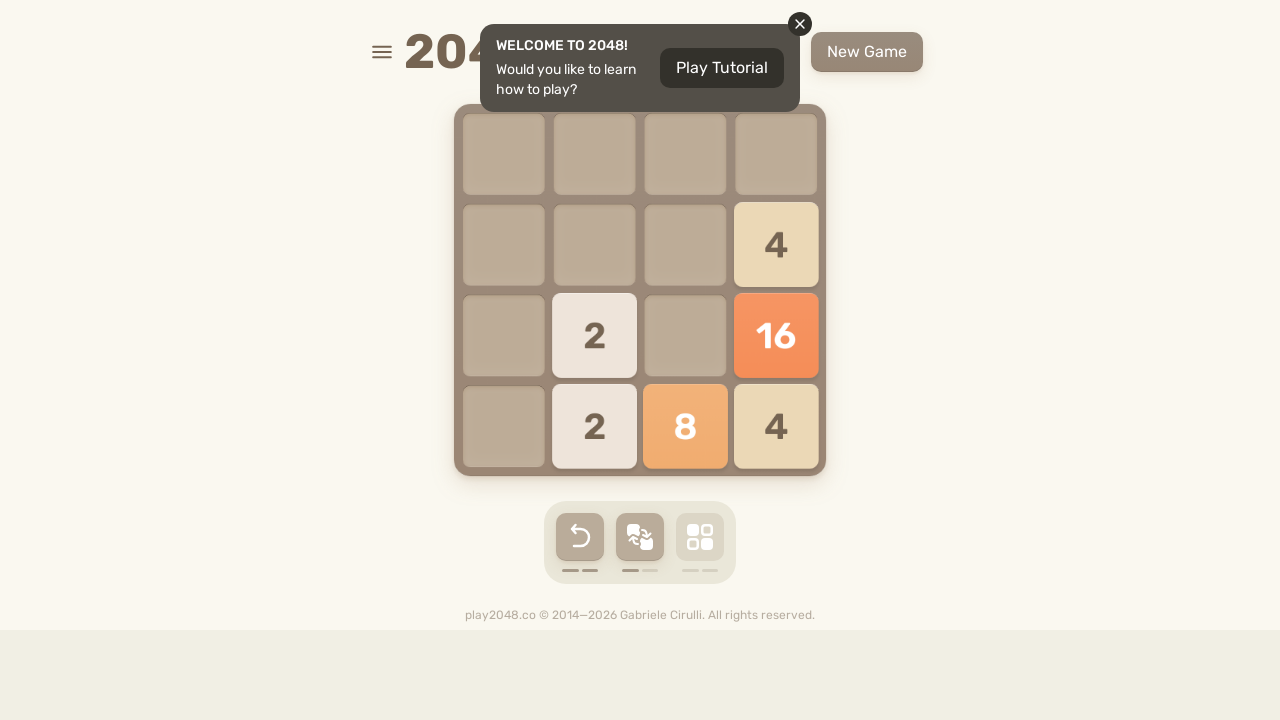

Board unchanged, trying alternative move ArrowUp
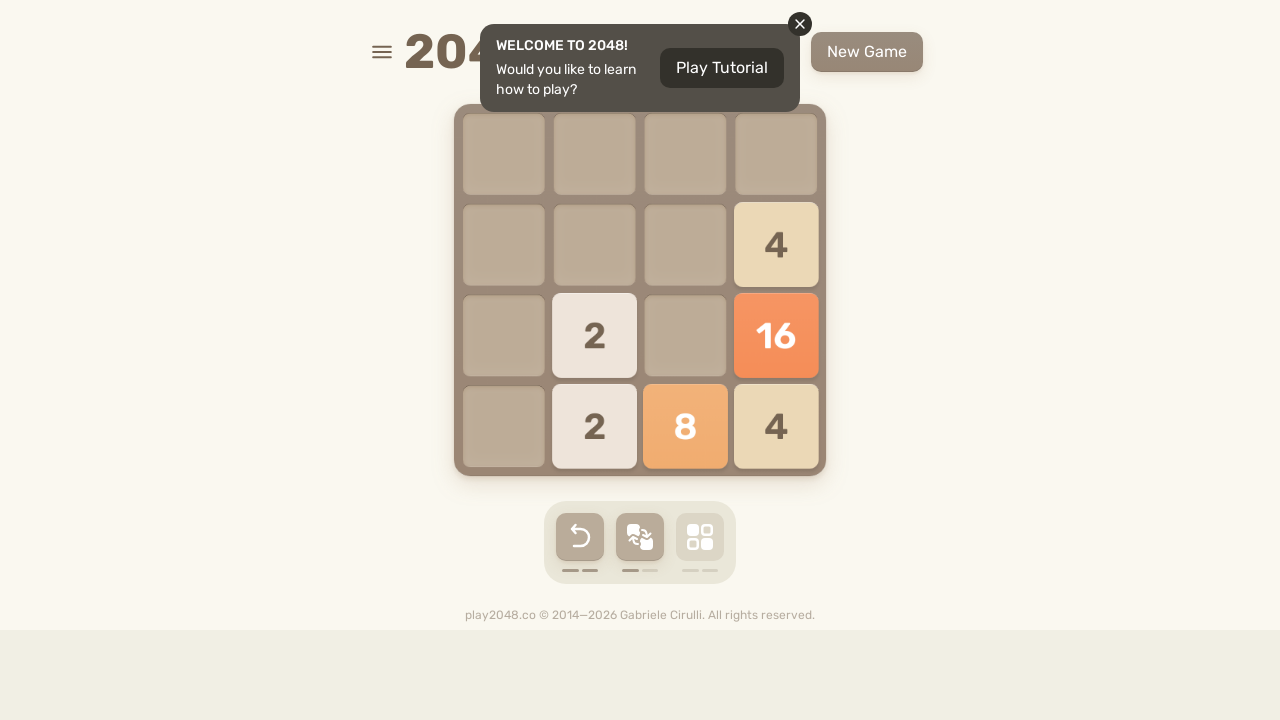

Waited 50ms for animation
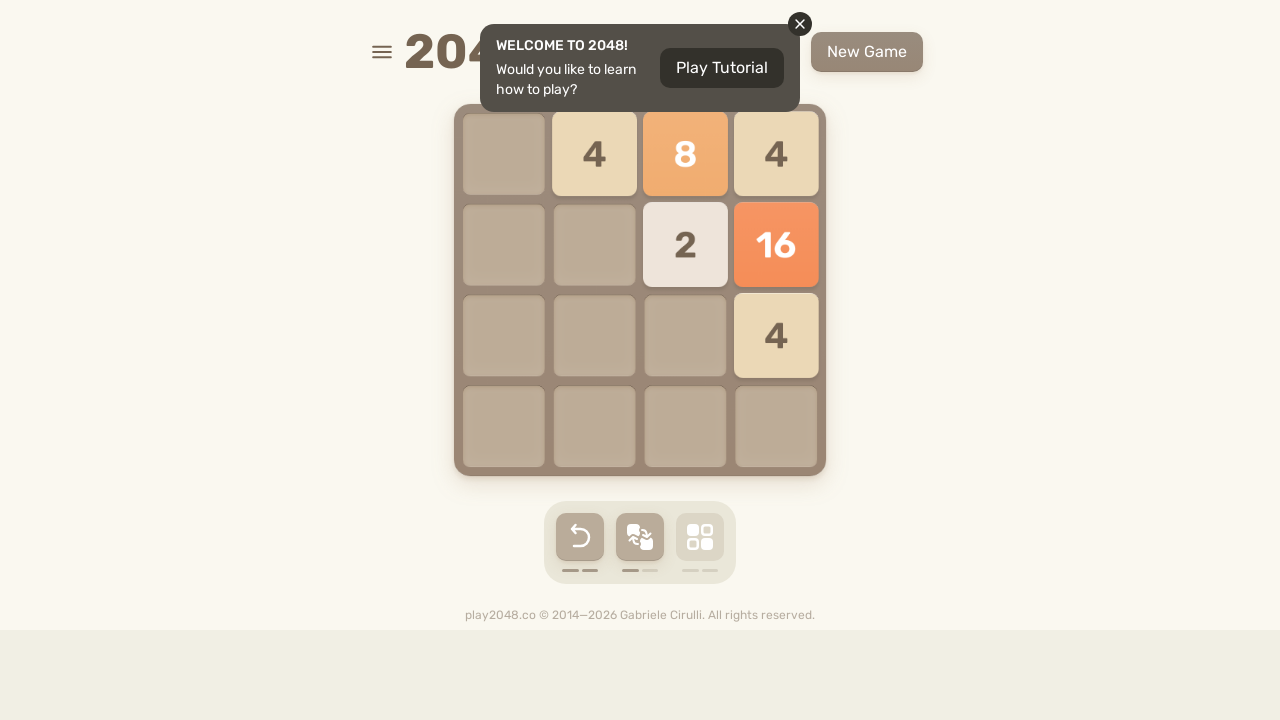

Checked board state after alternative move
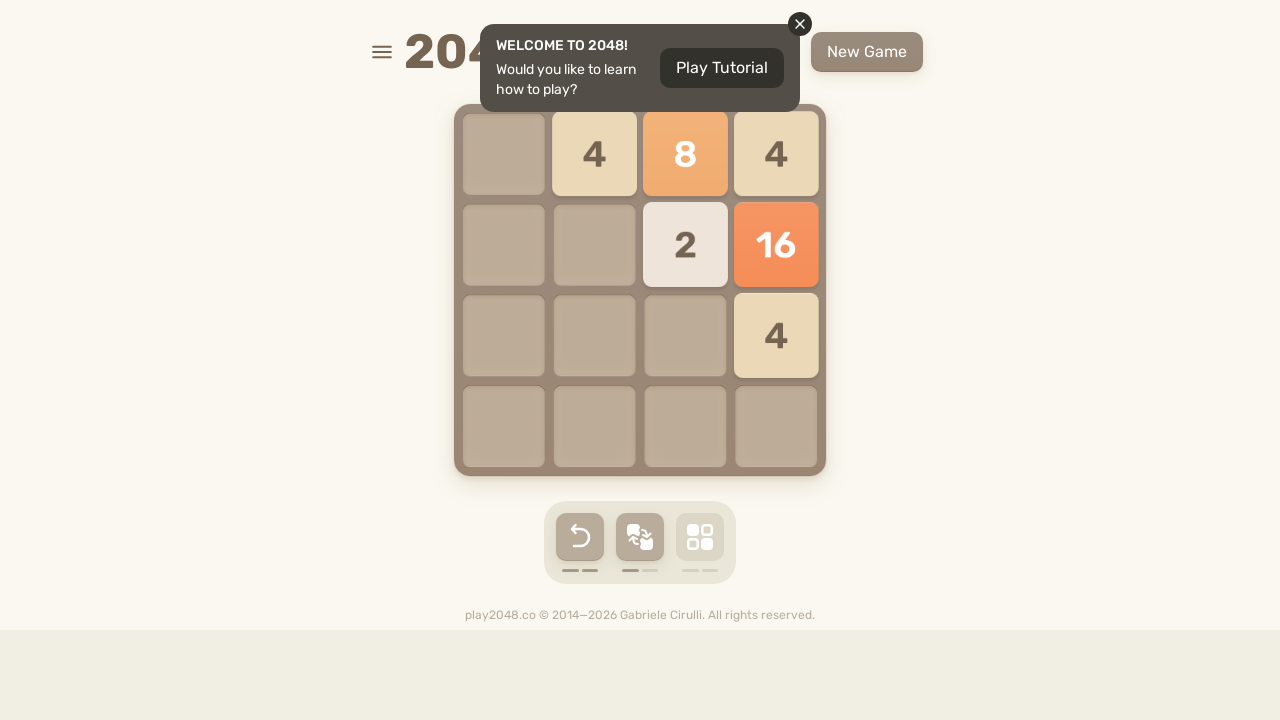

No effective moves found, incrementing invalid count
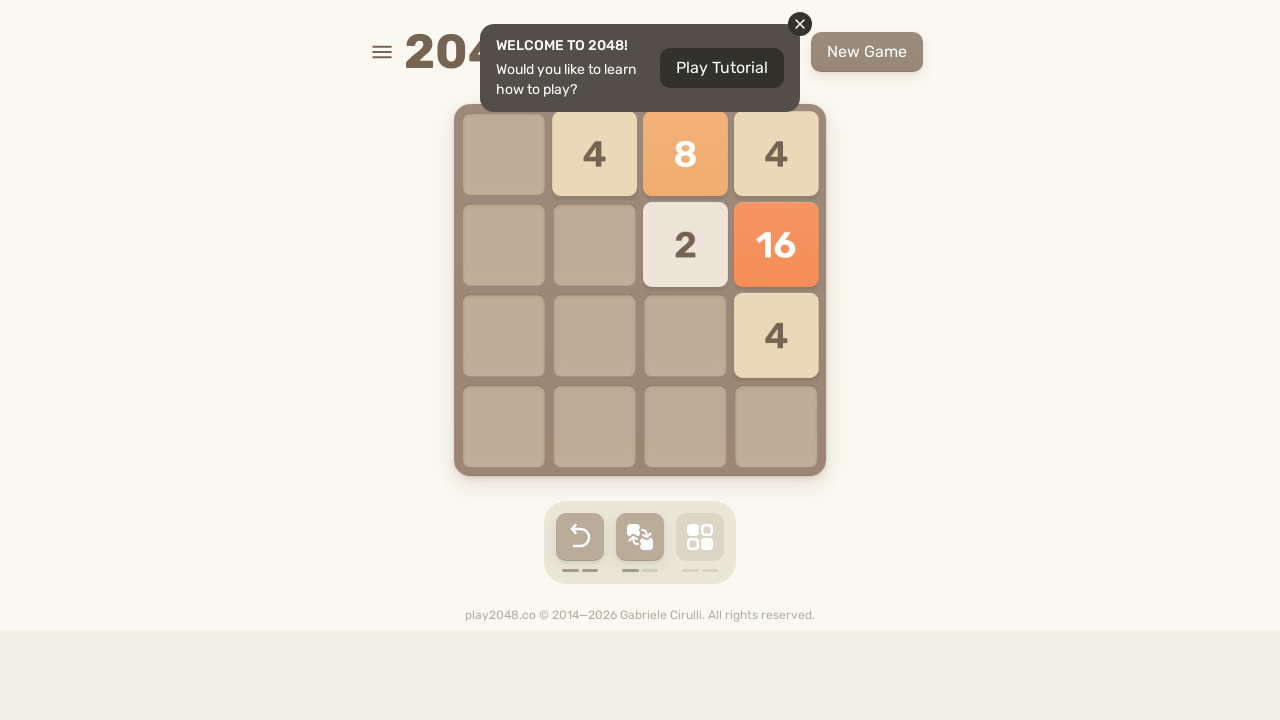

Pressed ArrowLeft key
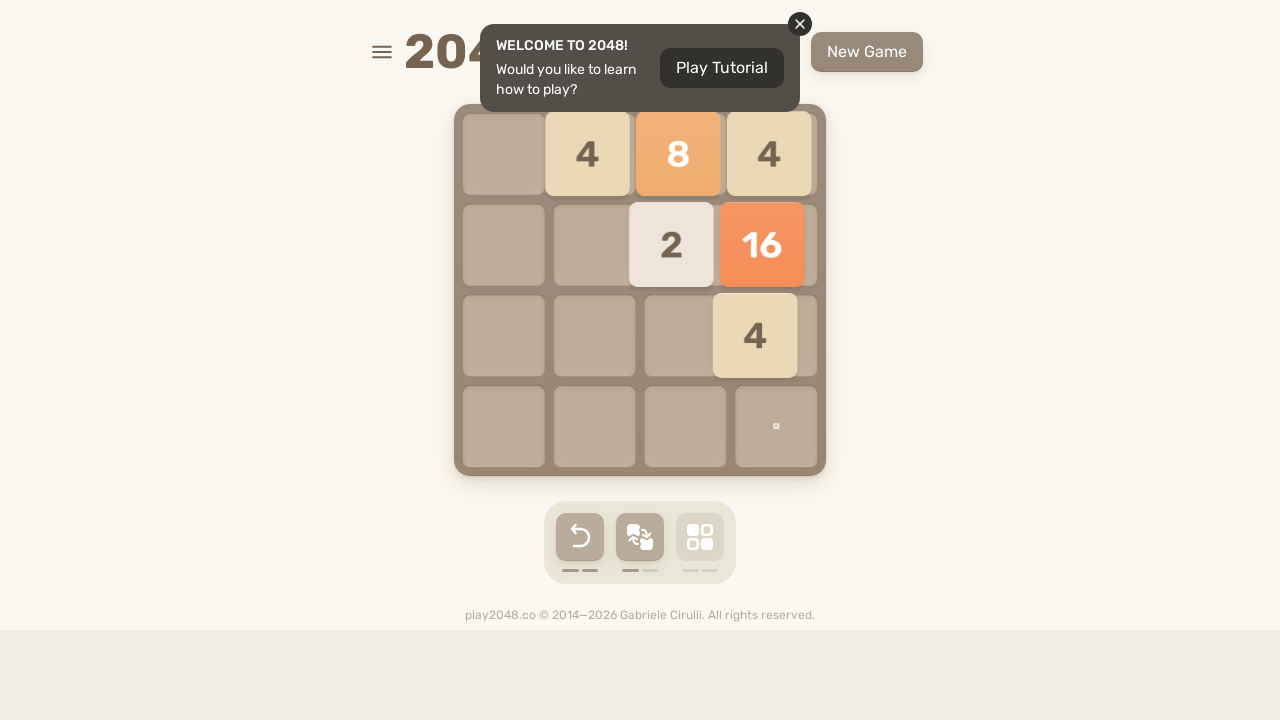

Waited 70ms for game animation
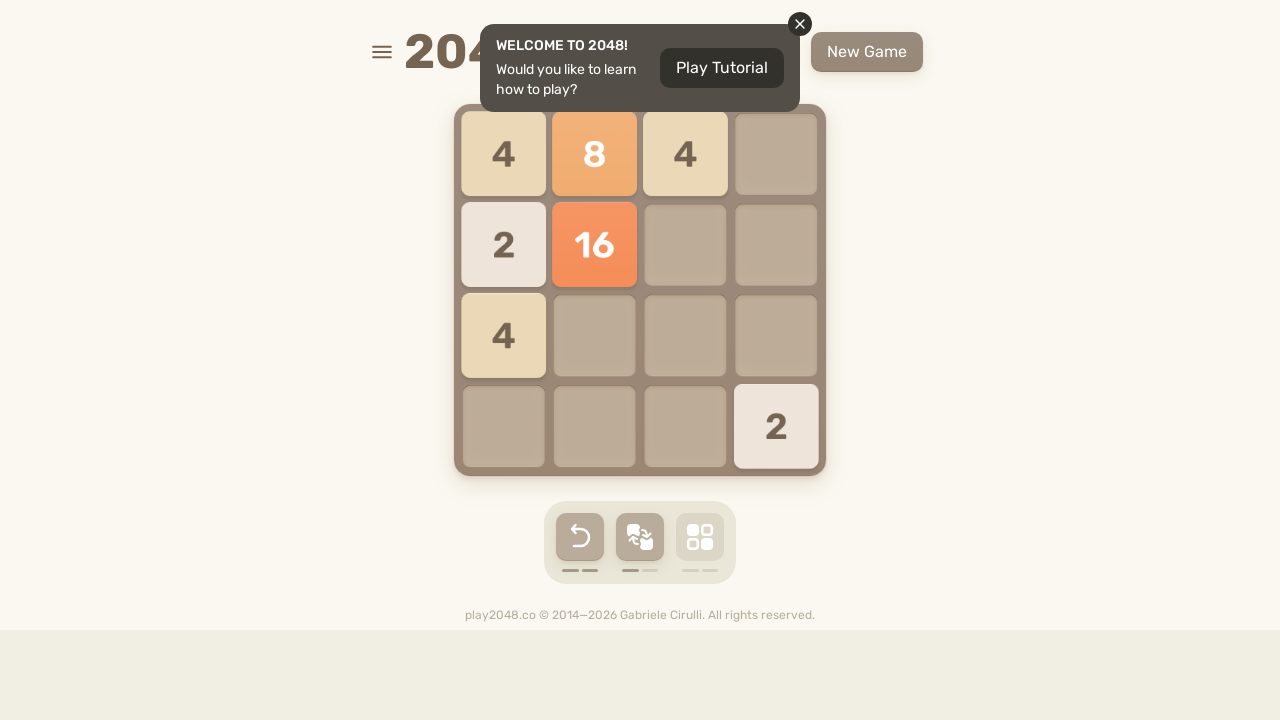

Checked board state after move
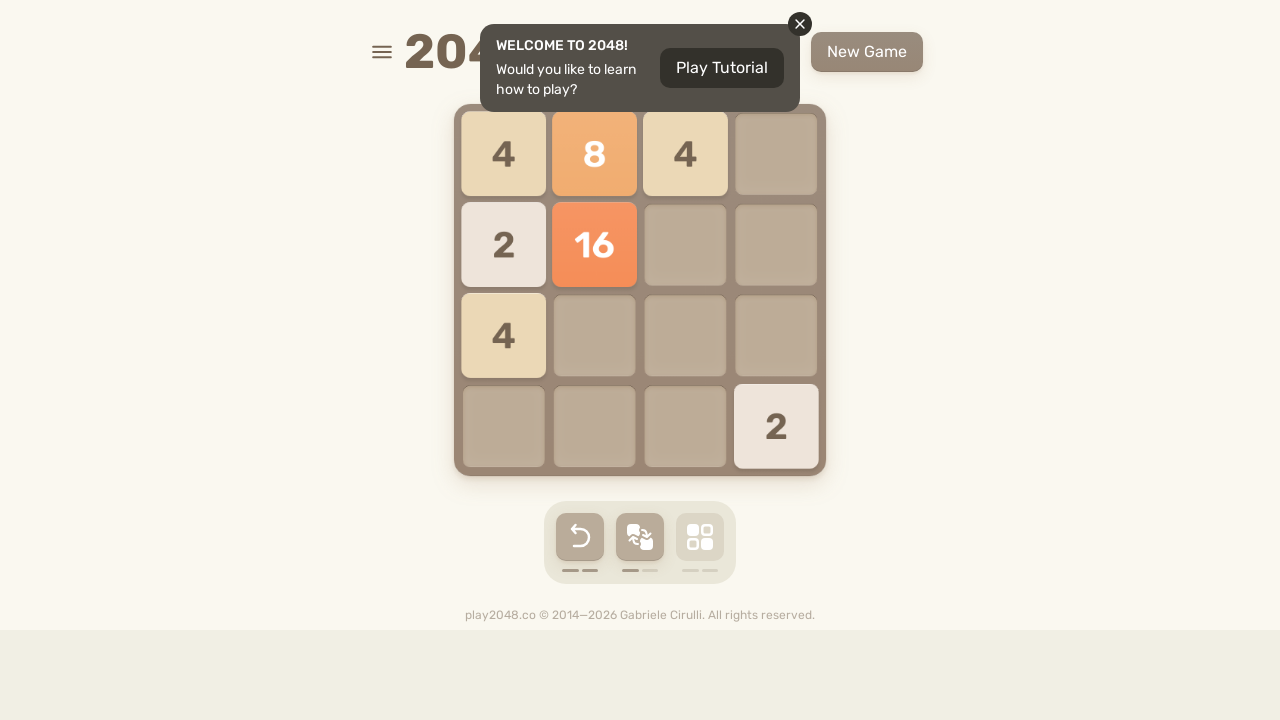

Board unchanged, trying alternative move ArrowRight
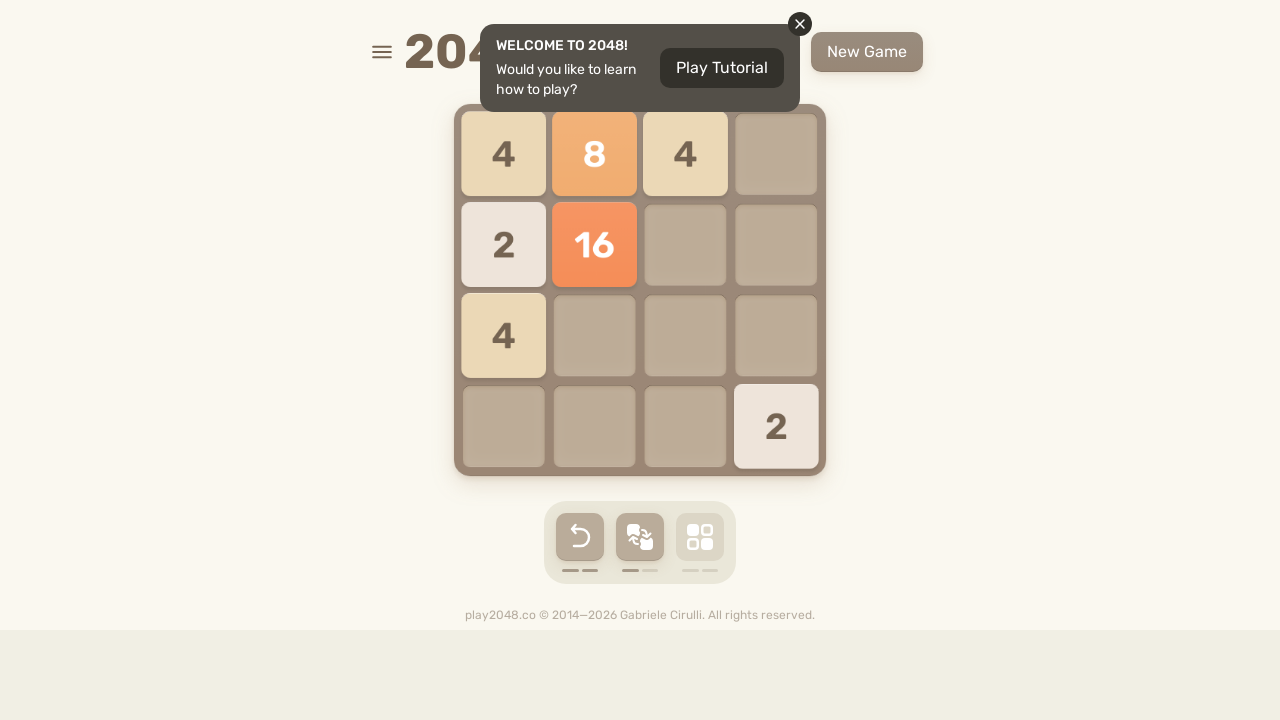

Waited 50ms for animation
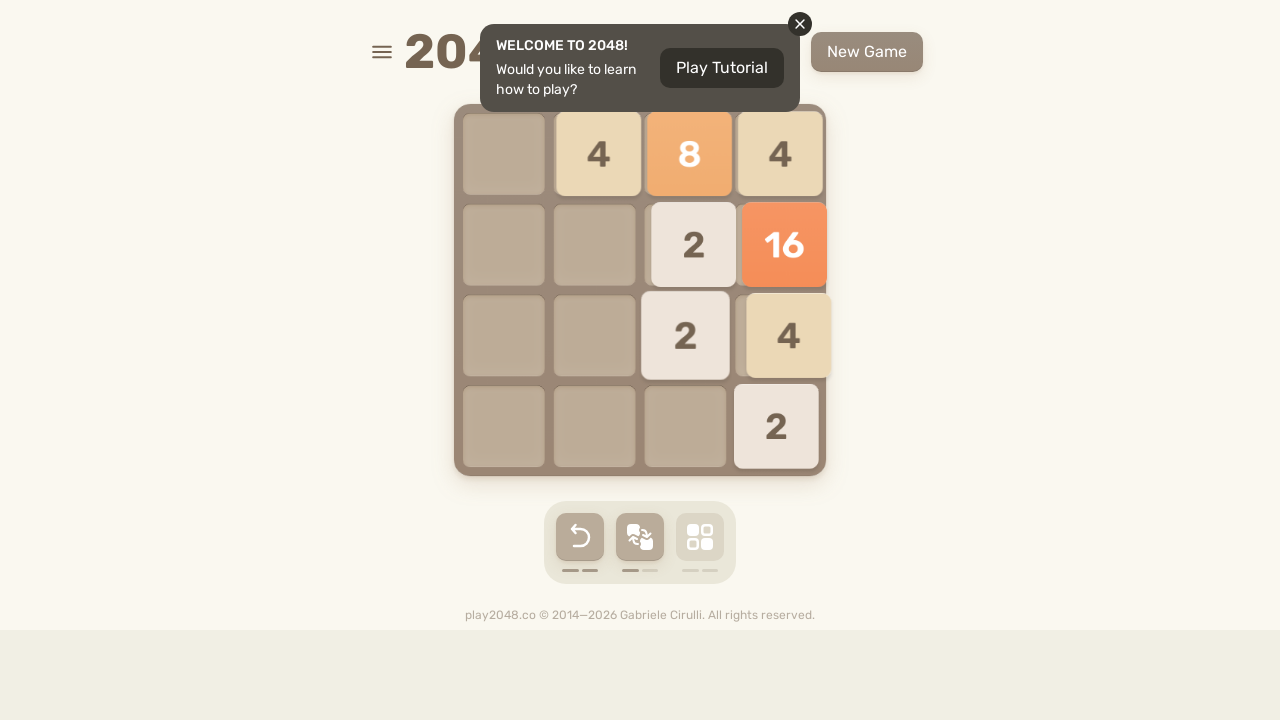

Checked board state after alternative move
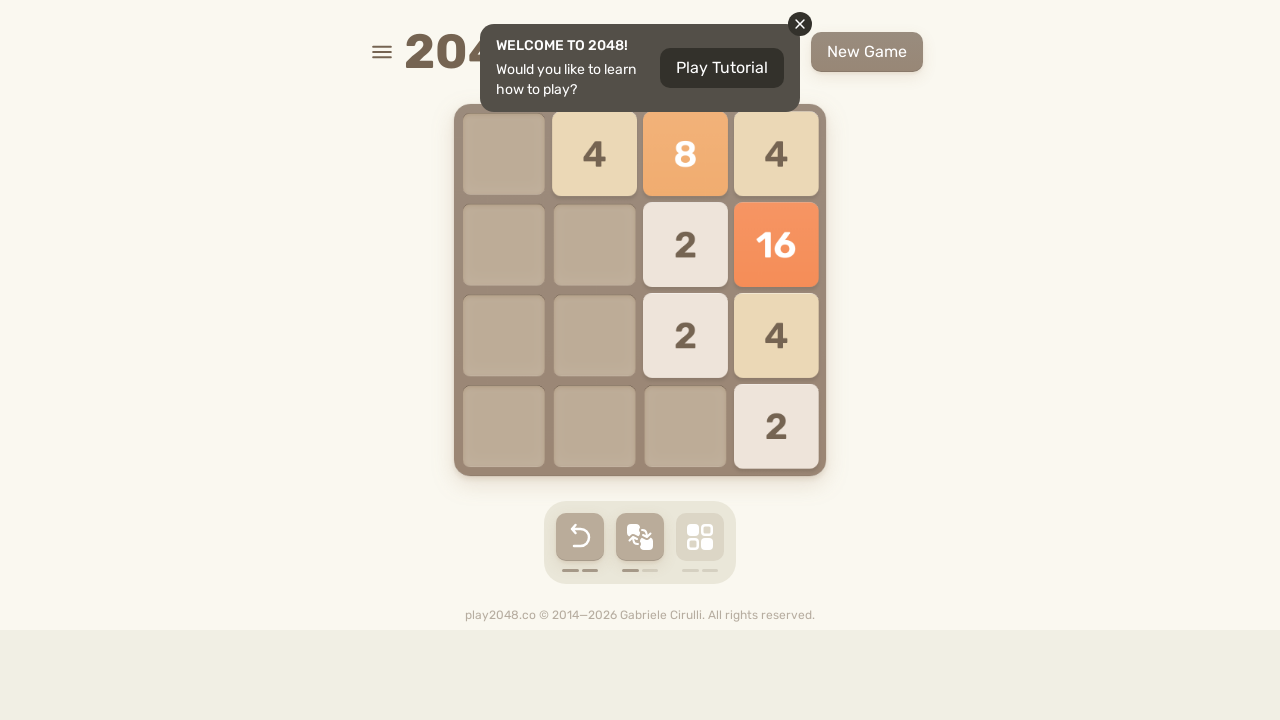

Board unchanged, trying alternative move ArrowDown
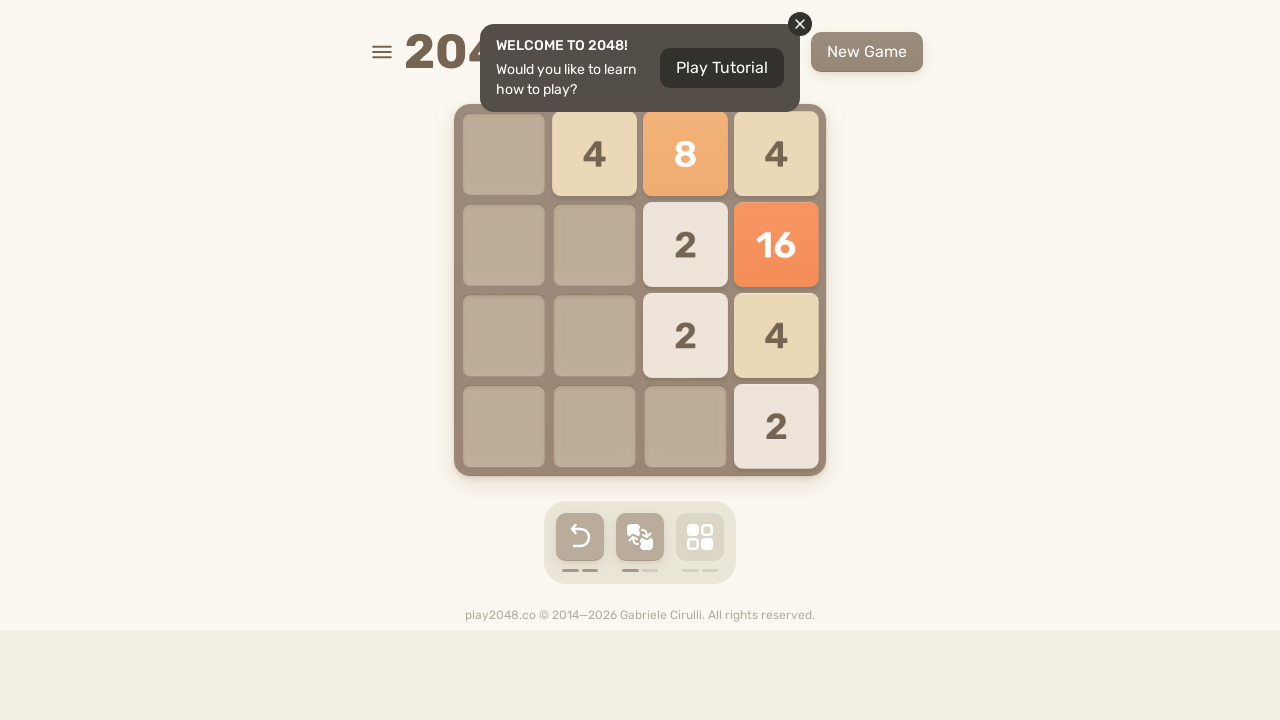

Waited 50ms for animation
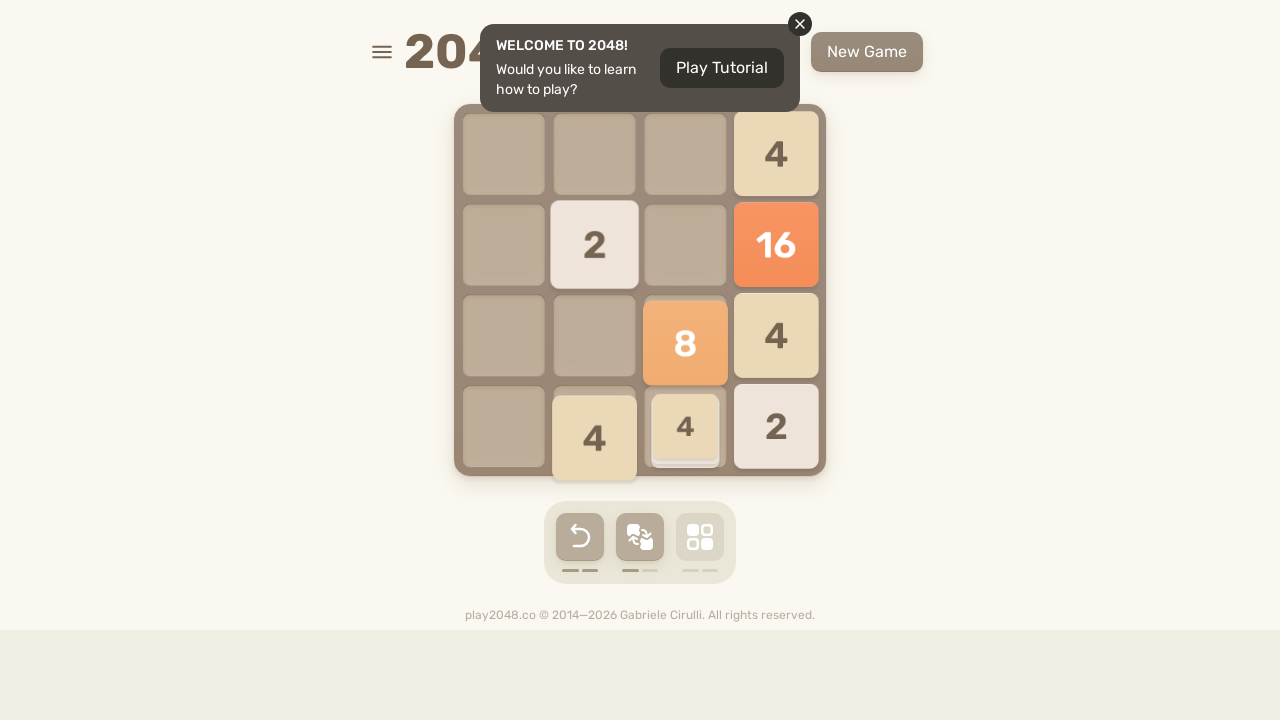

Checked board state after alternative move
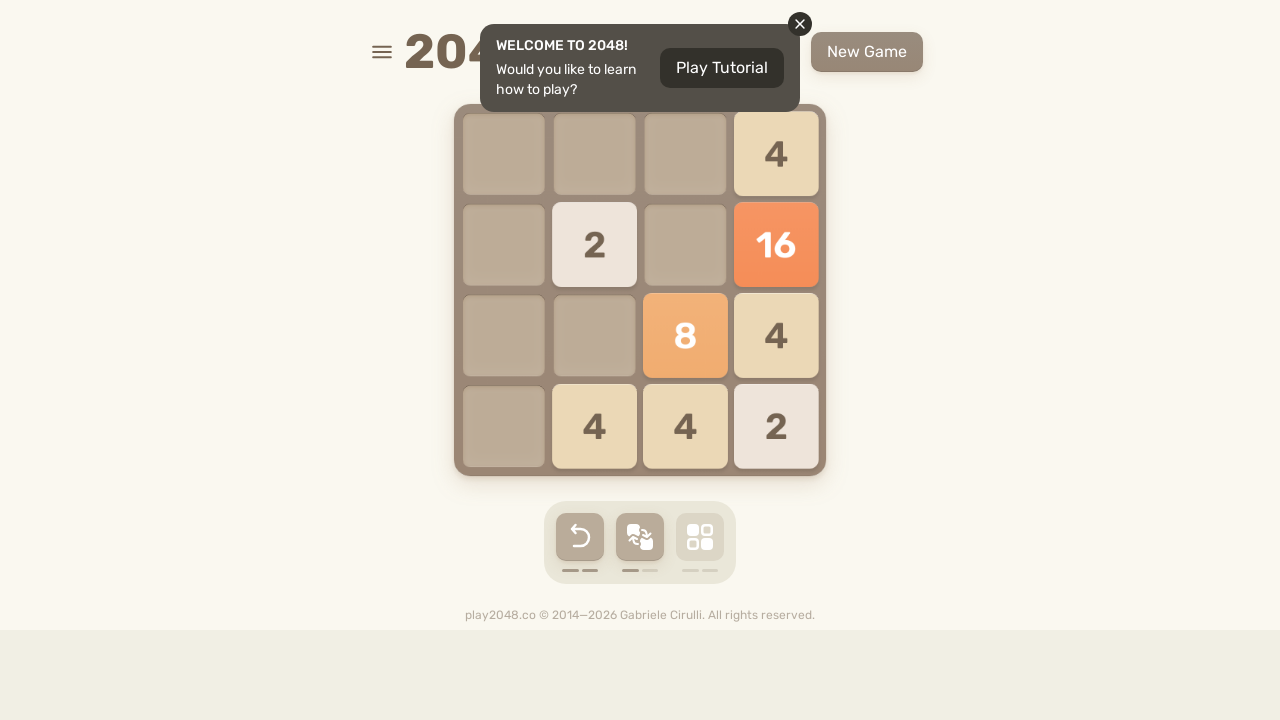

Board unchanged, trying alternative move ArrowUp
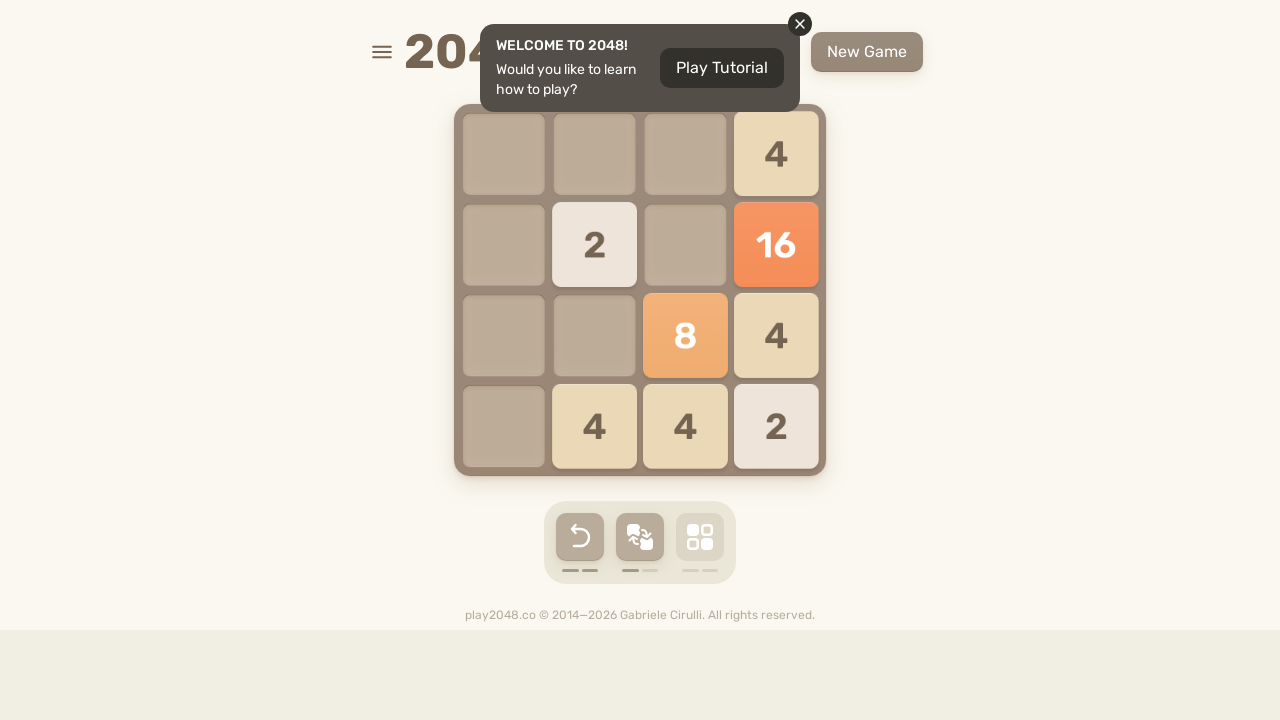

Waited 50ms for animation
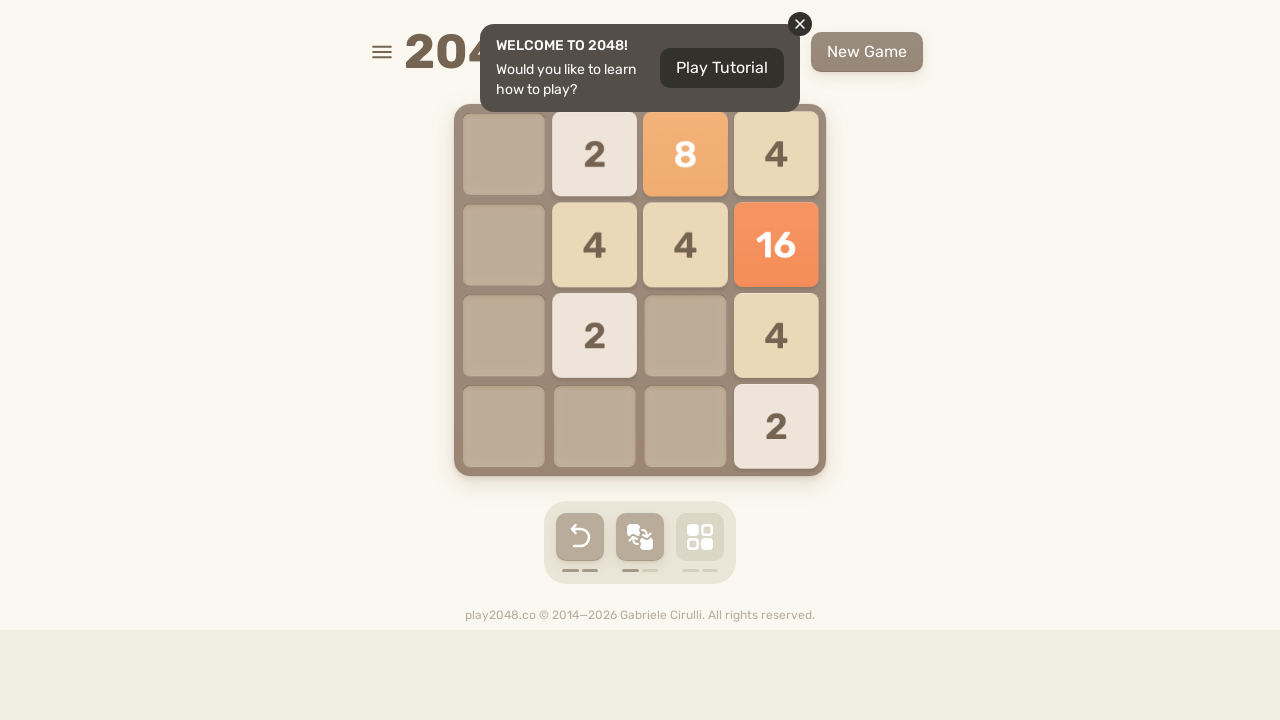

Checked board state after alternative move
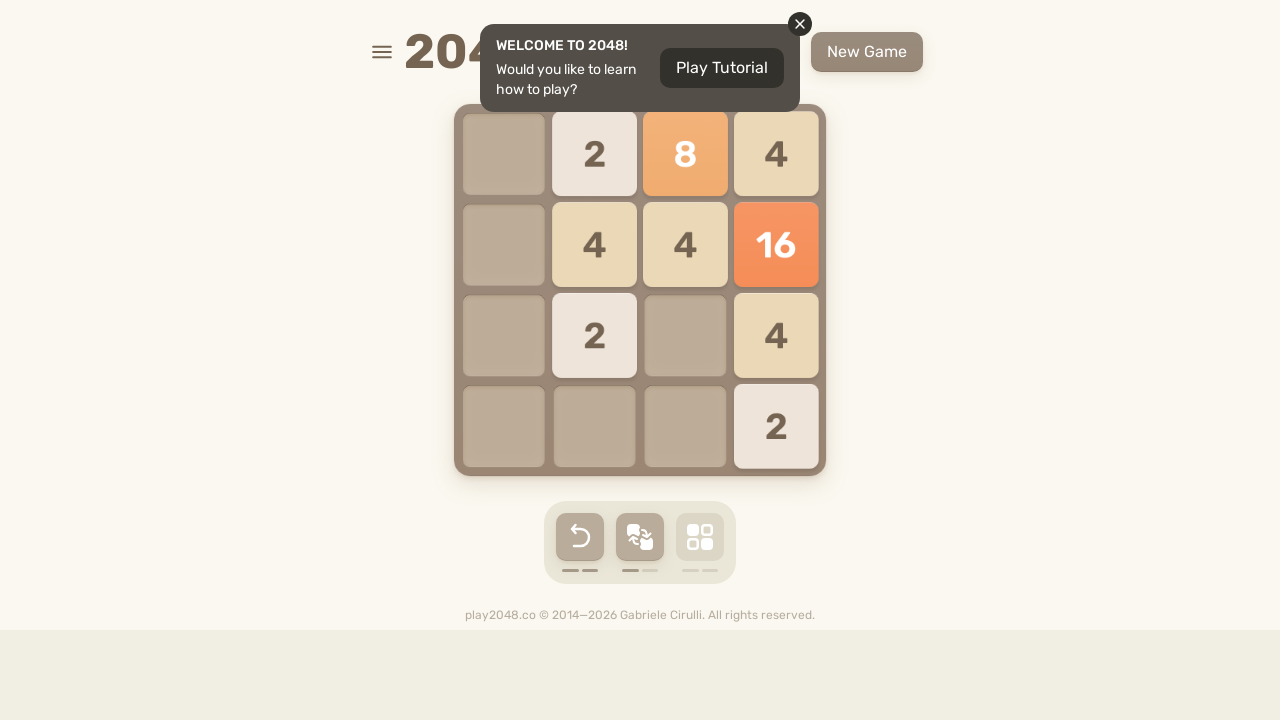

No effective moves found, incrementing invalid count
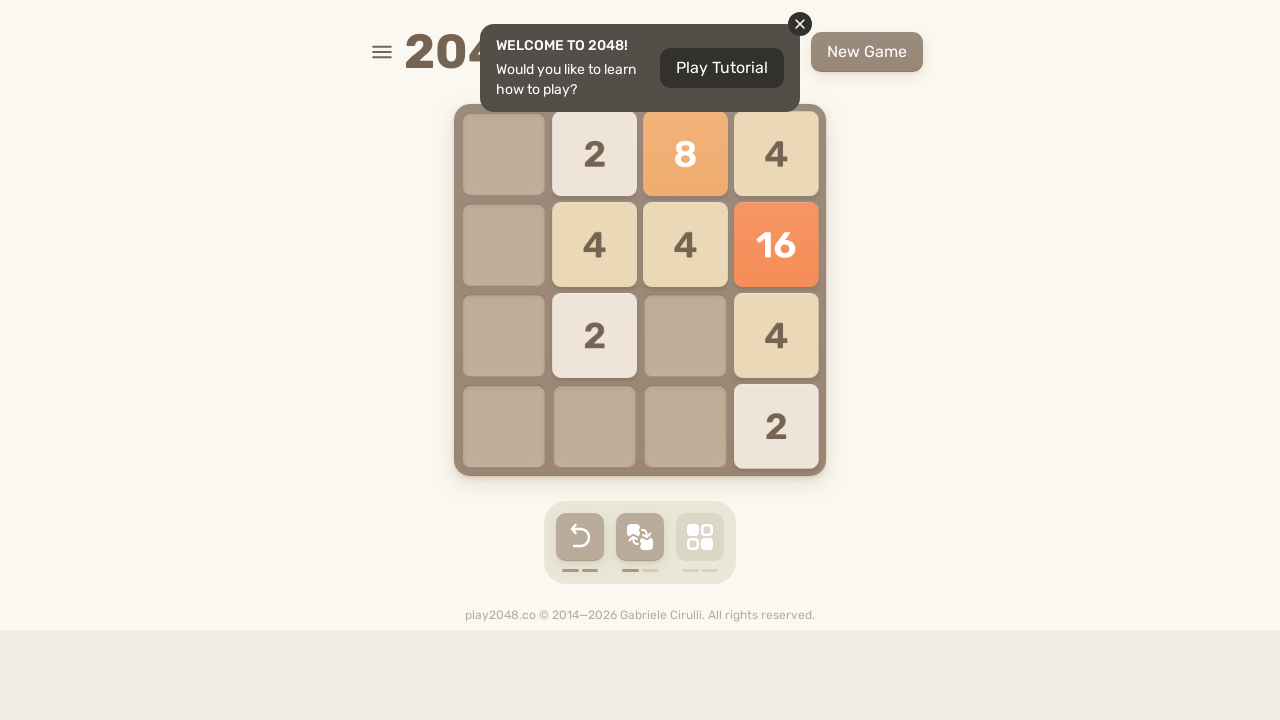

Pressed ArrowRight key
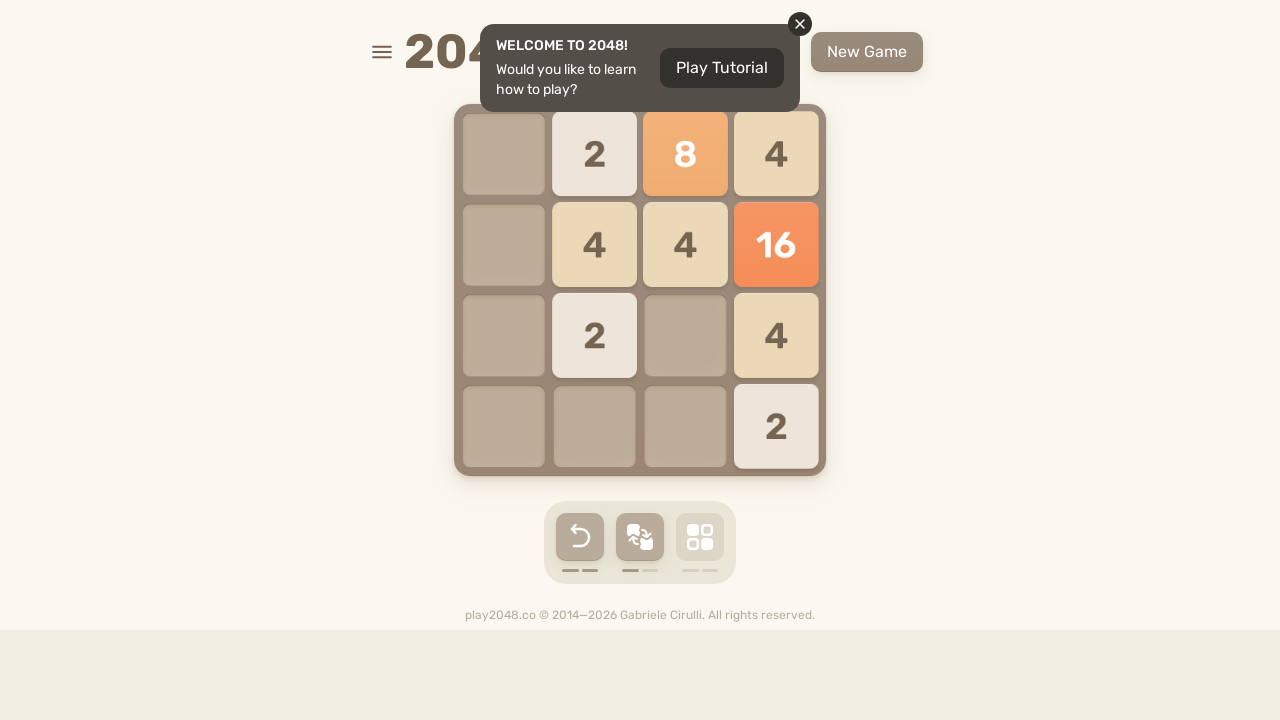

Waited 70ms for game animation
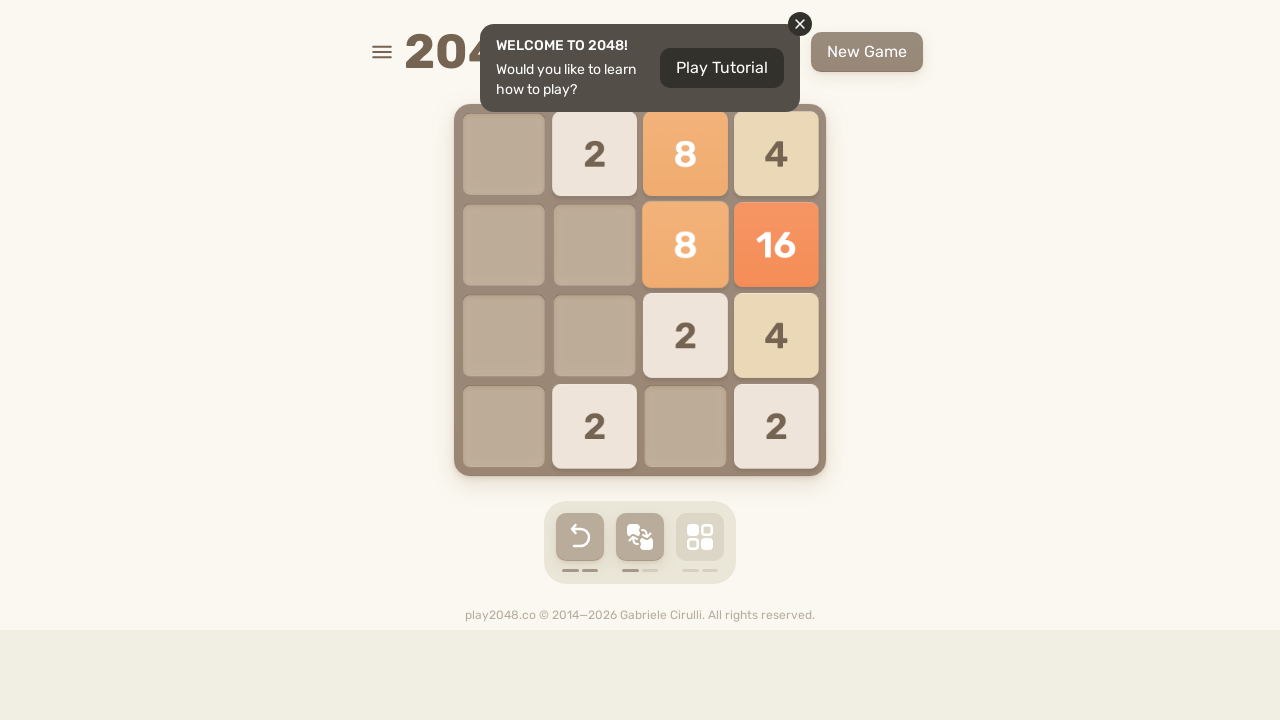

Checked board state after move
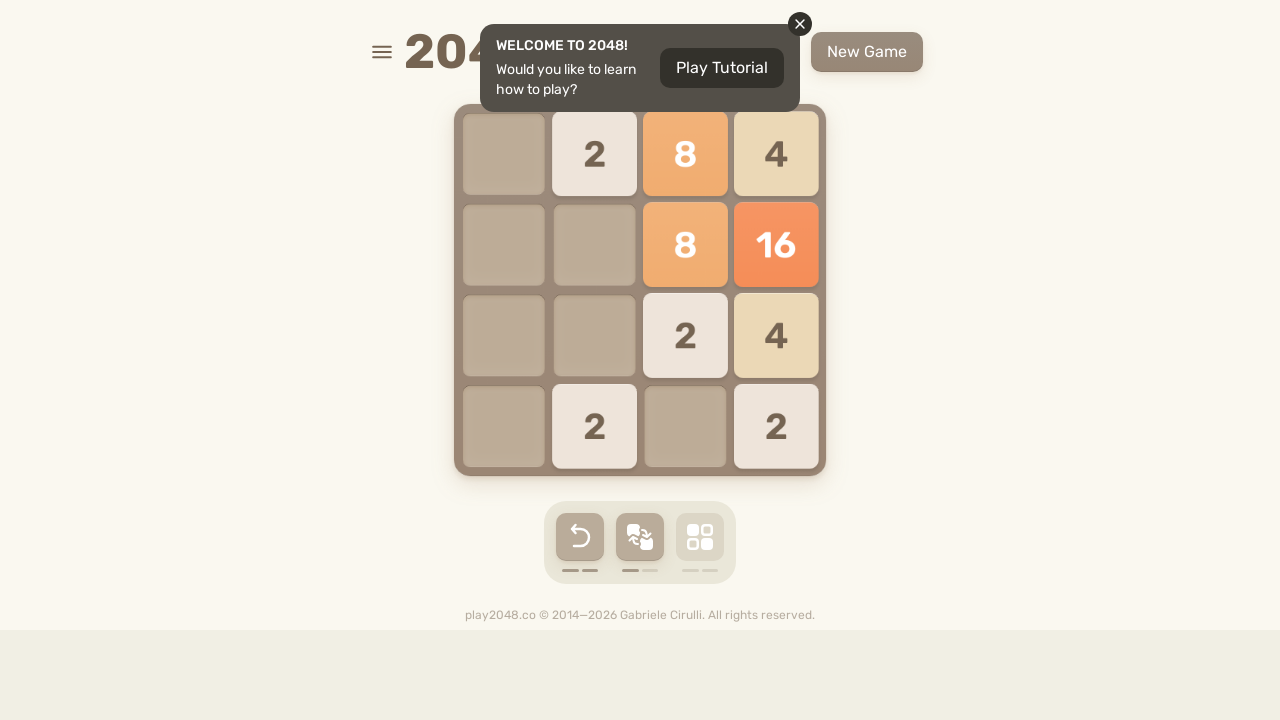

Board unchanged, trying alternative move ArrowRight
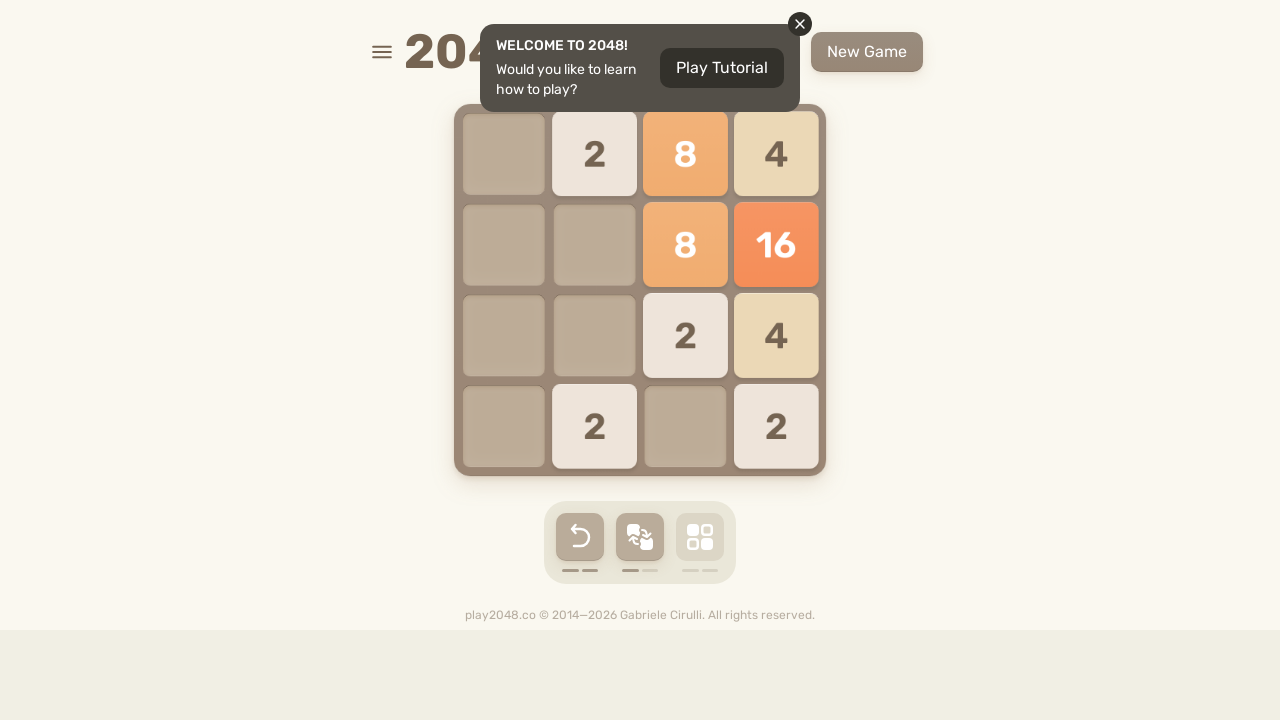

Waited 50ms for animation
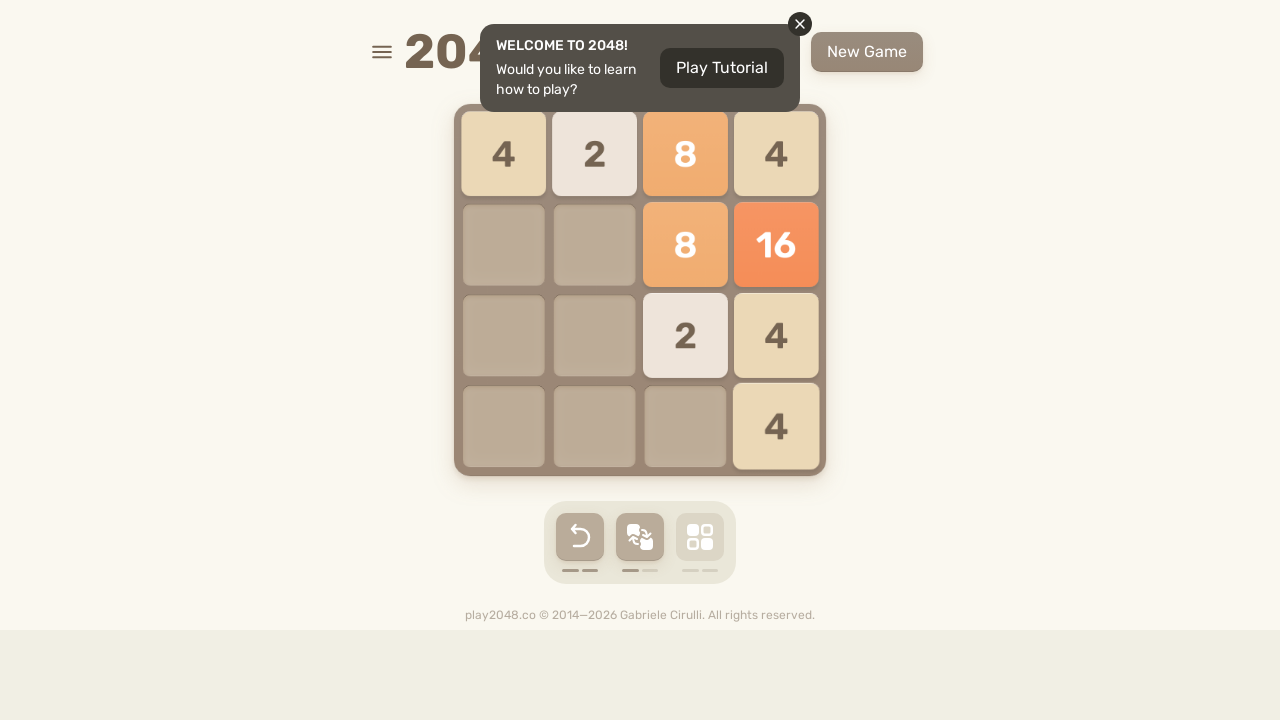

Checked board state after alternative move
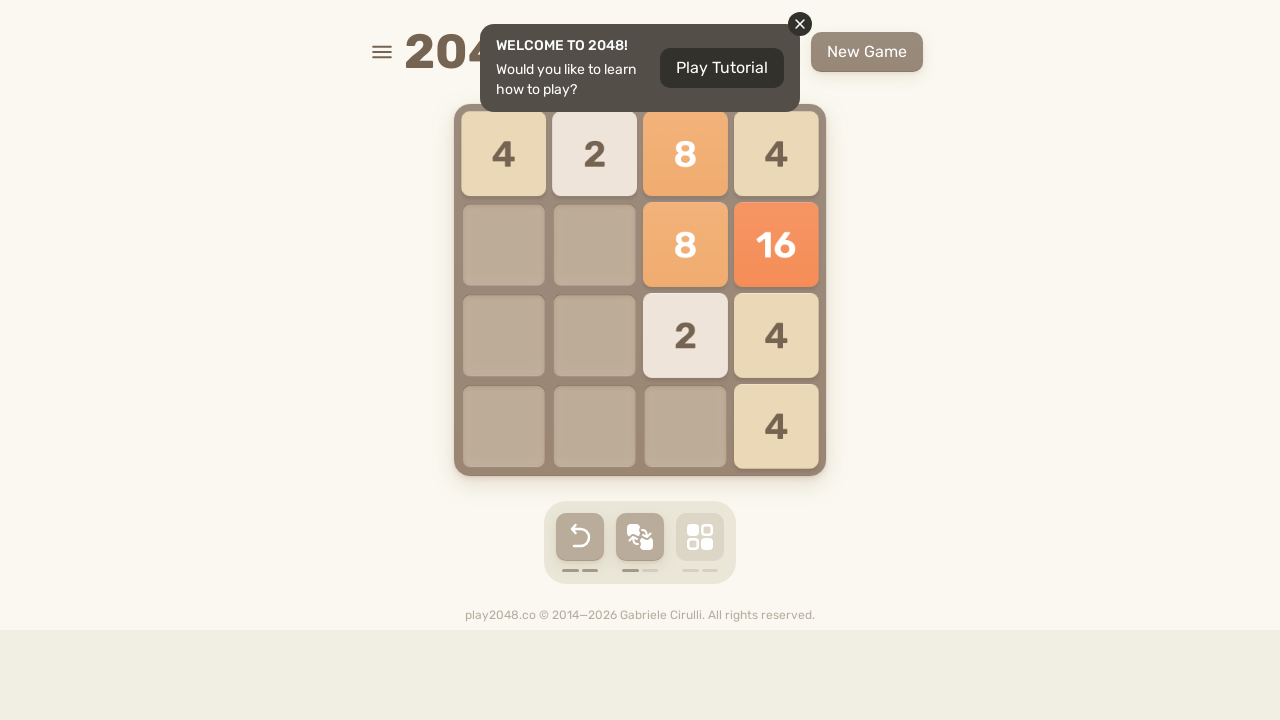

Board unchanged, trying alternative move ArrowDown
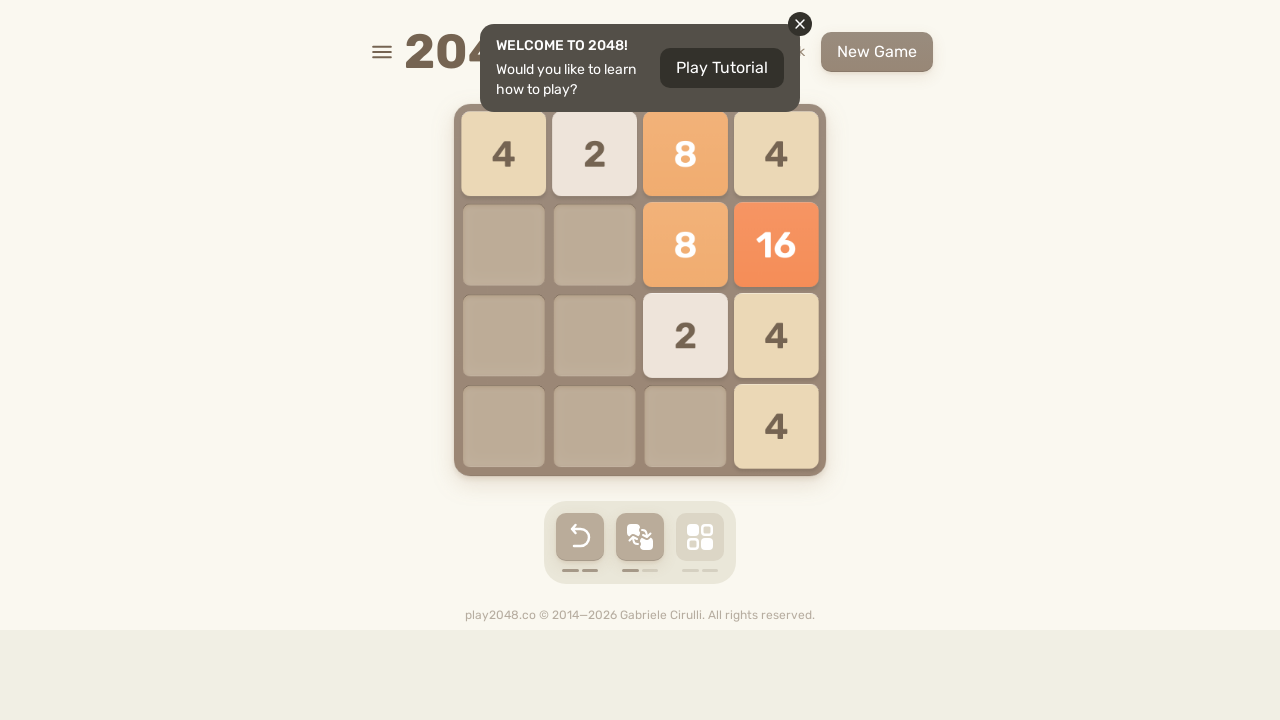

Waited 50ms for animation
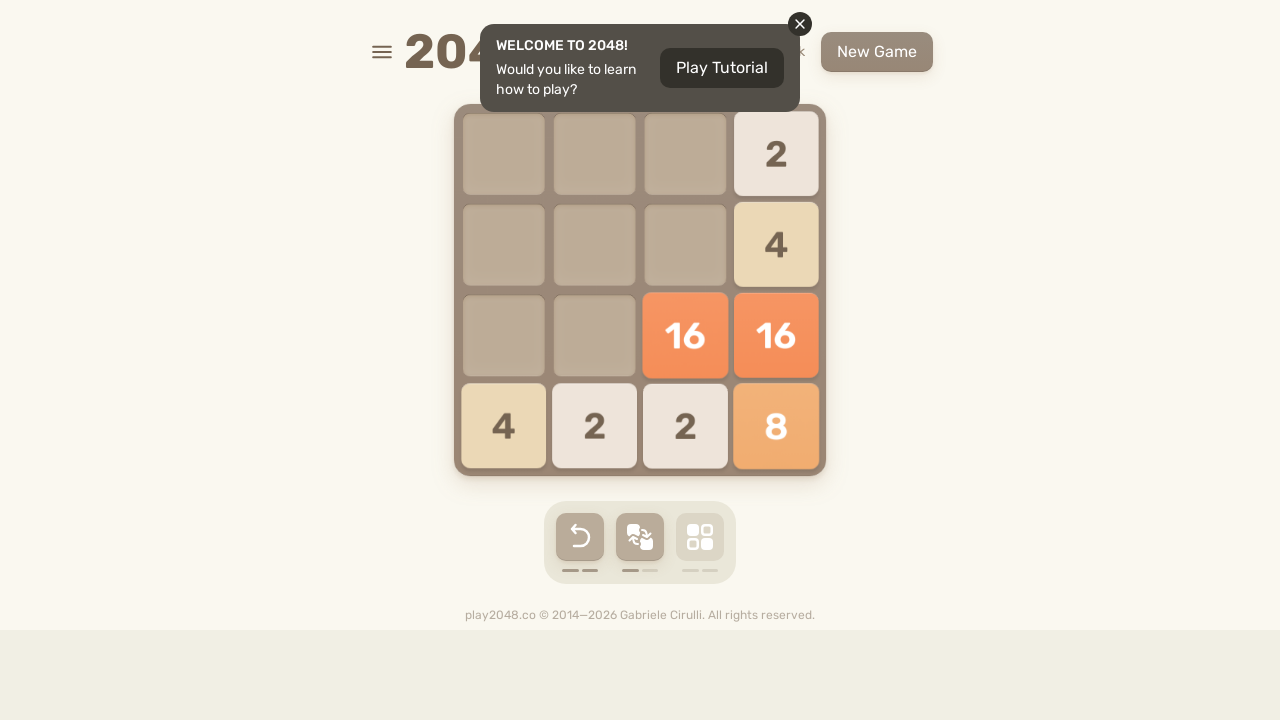

Checked board state after alternative move
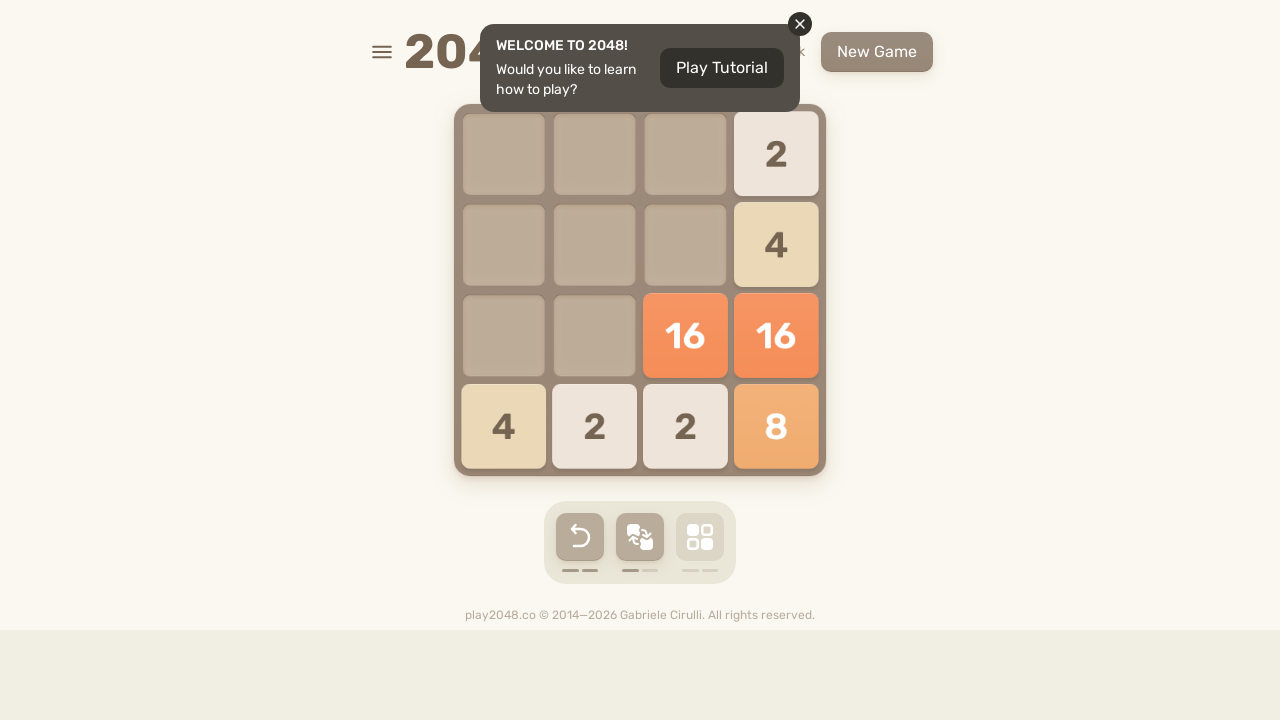

Board unchanged, trying alternative move ArrowUp
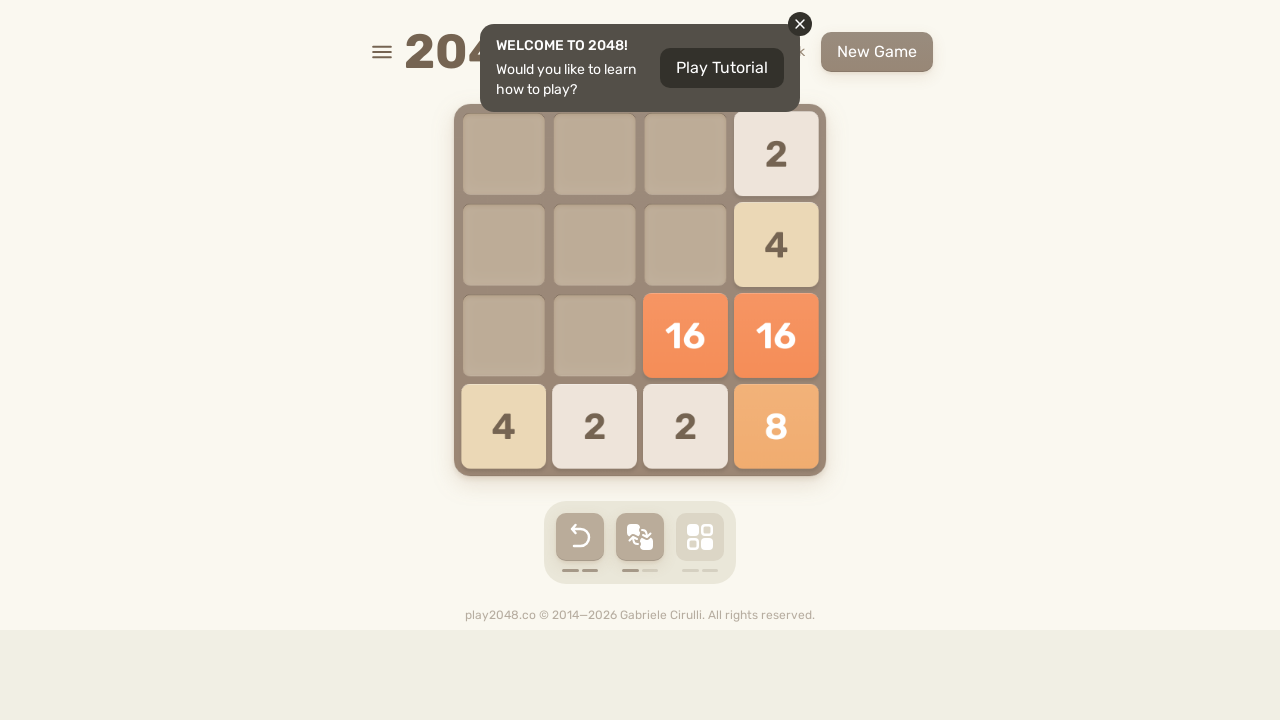

Waited 50ms for animation
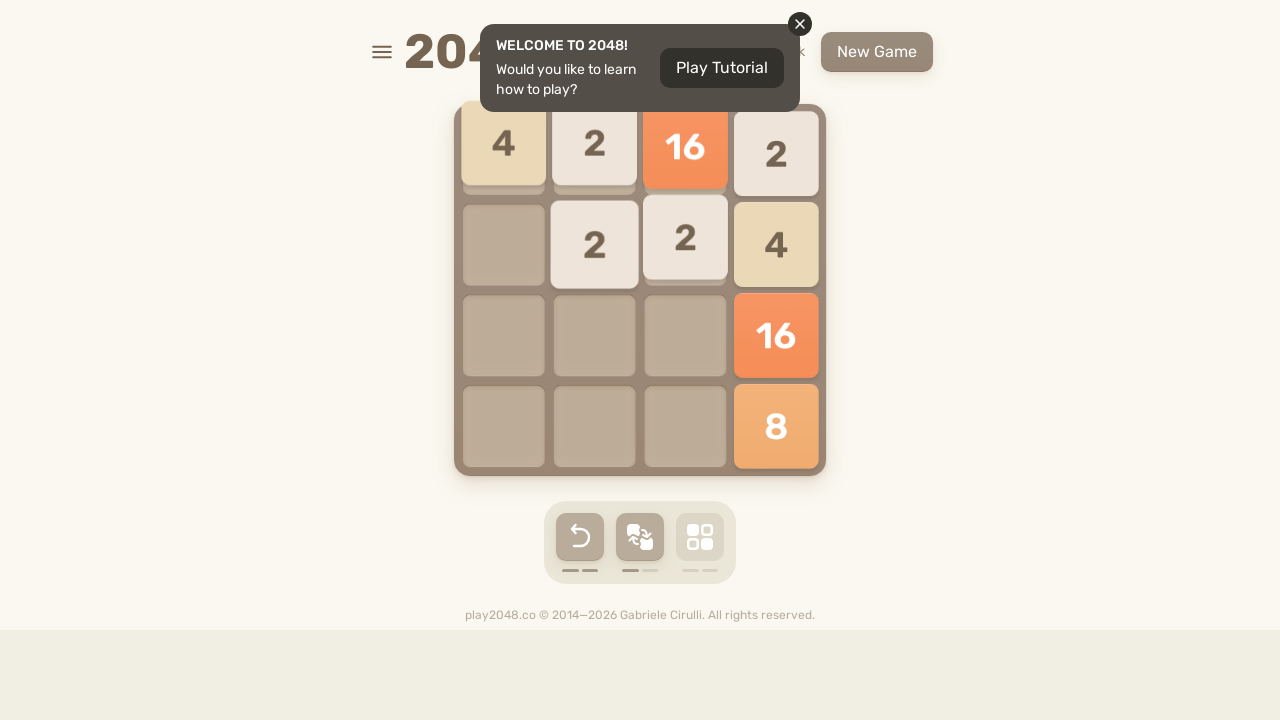

Checked board state after alternative move
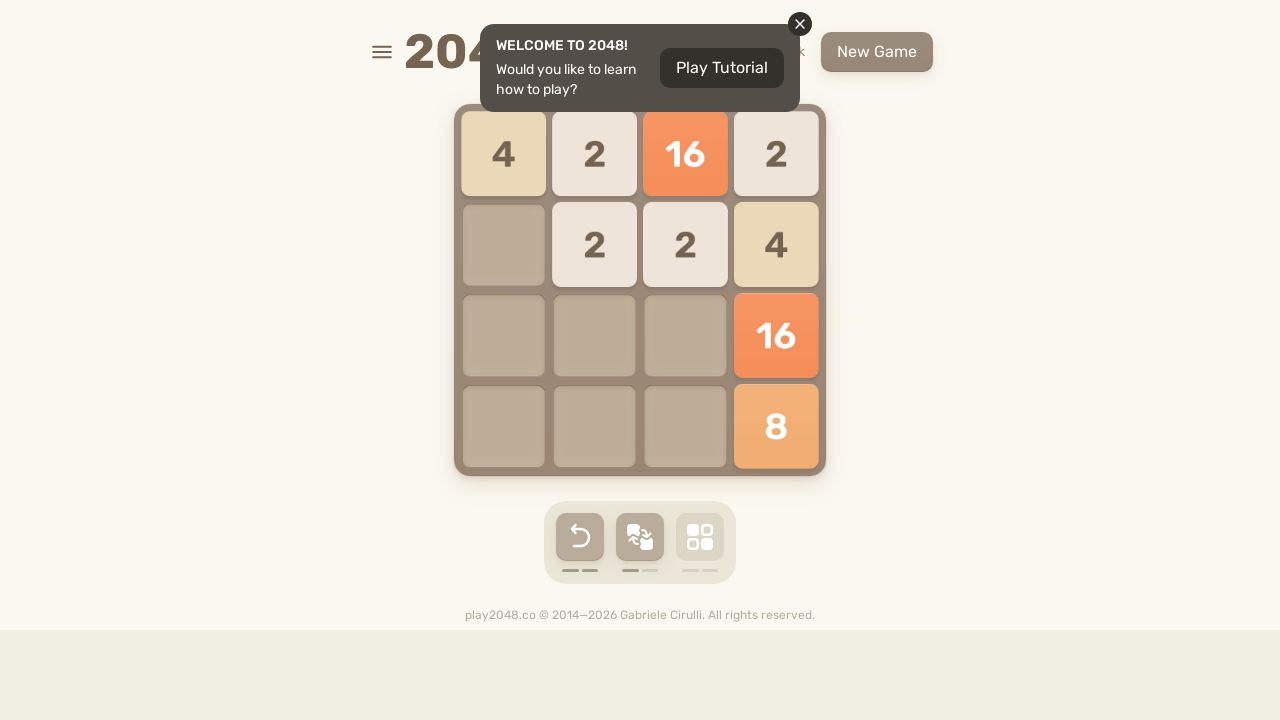

No effective moves found, incrementing invalid count
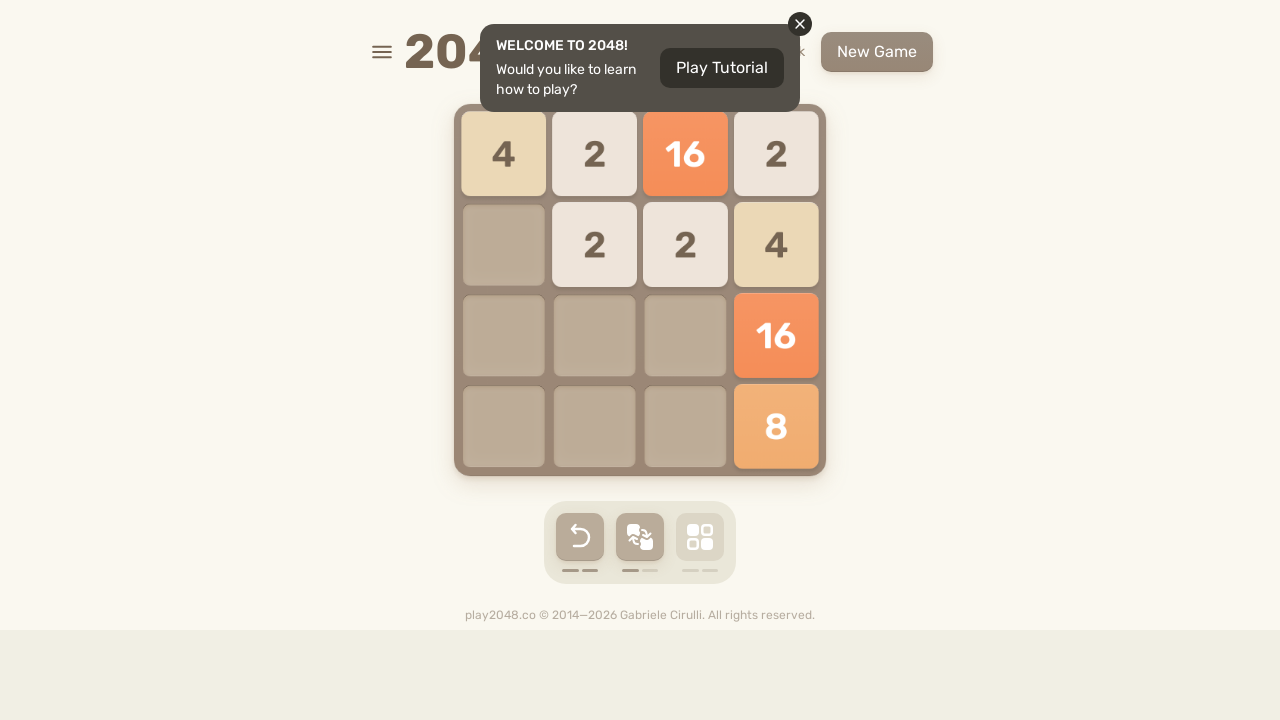

Rotated move strategy, new order: ['ArrowRight', 'ArrowDown', 'ArrowUp', 'ArrowLeft']
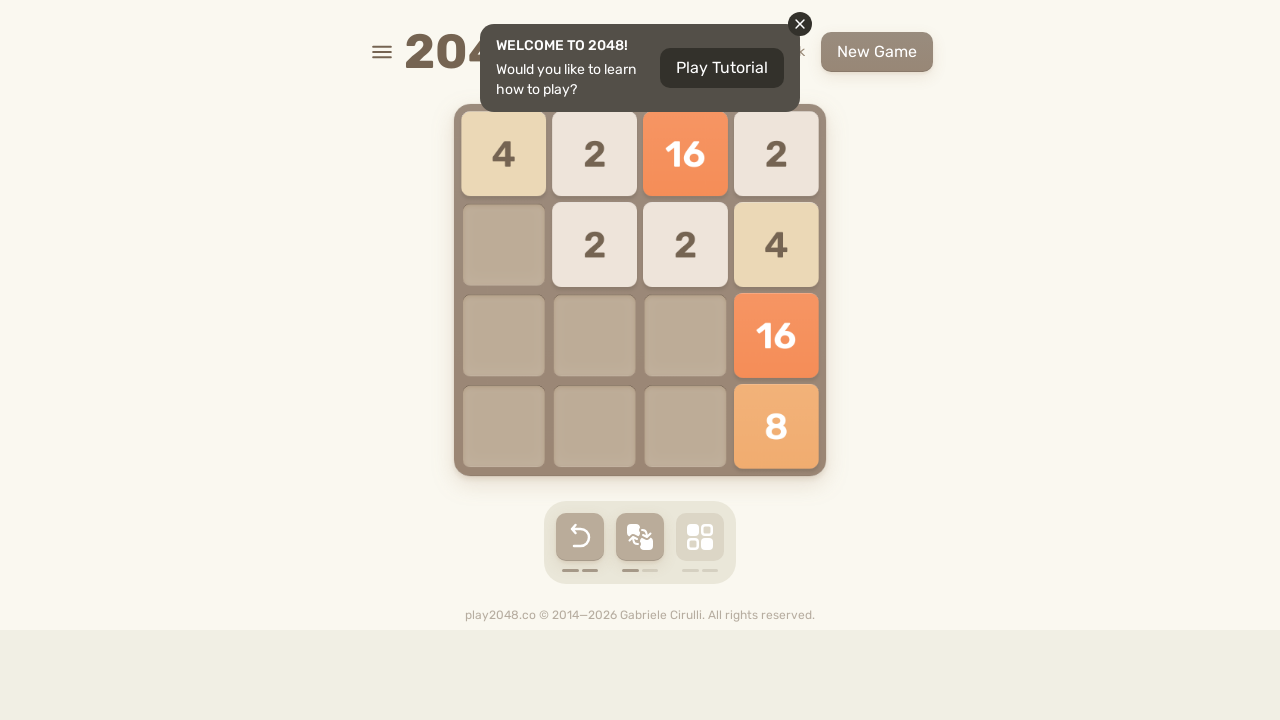

Pressed ArrowUp key
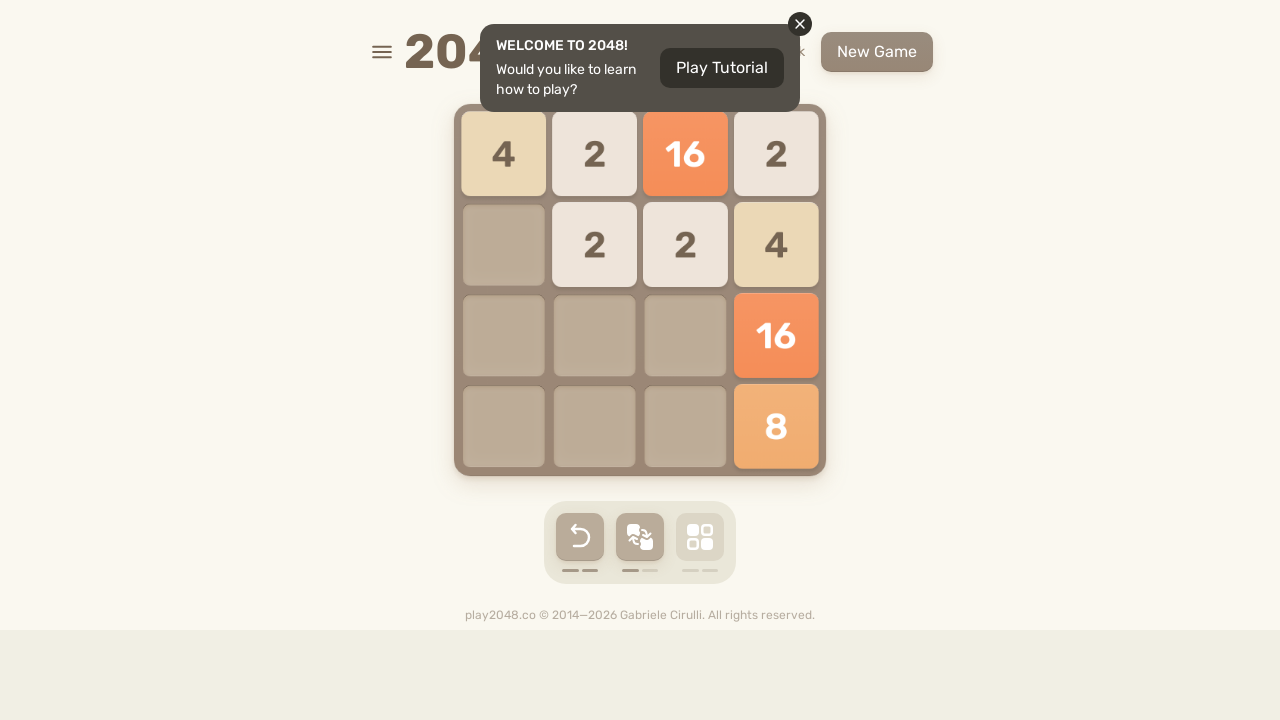

Waited 70ms for game animation
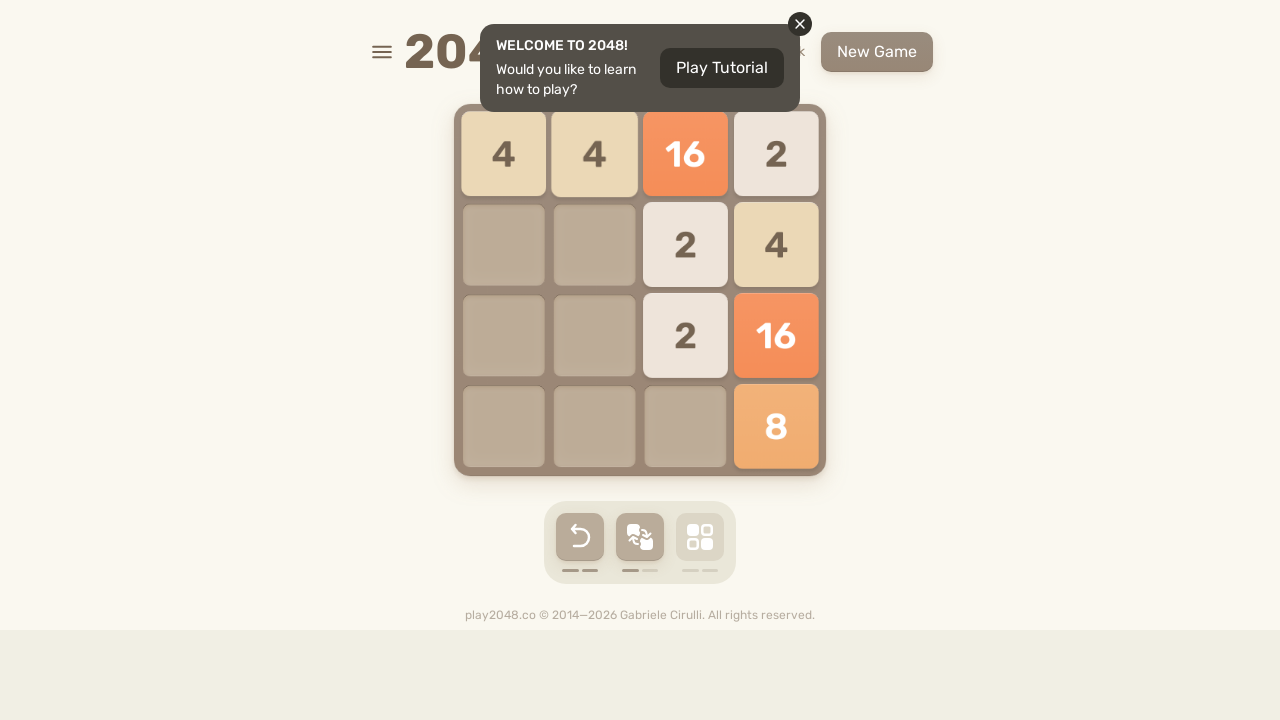

Checked board state after move
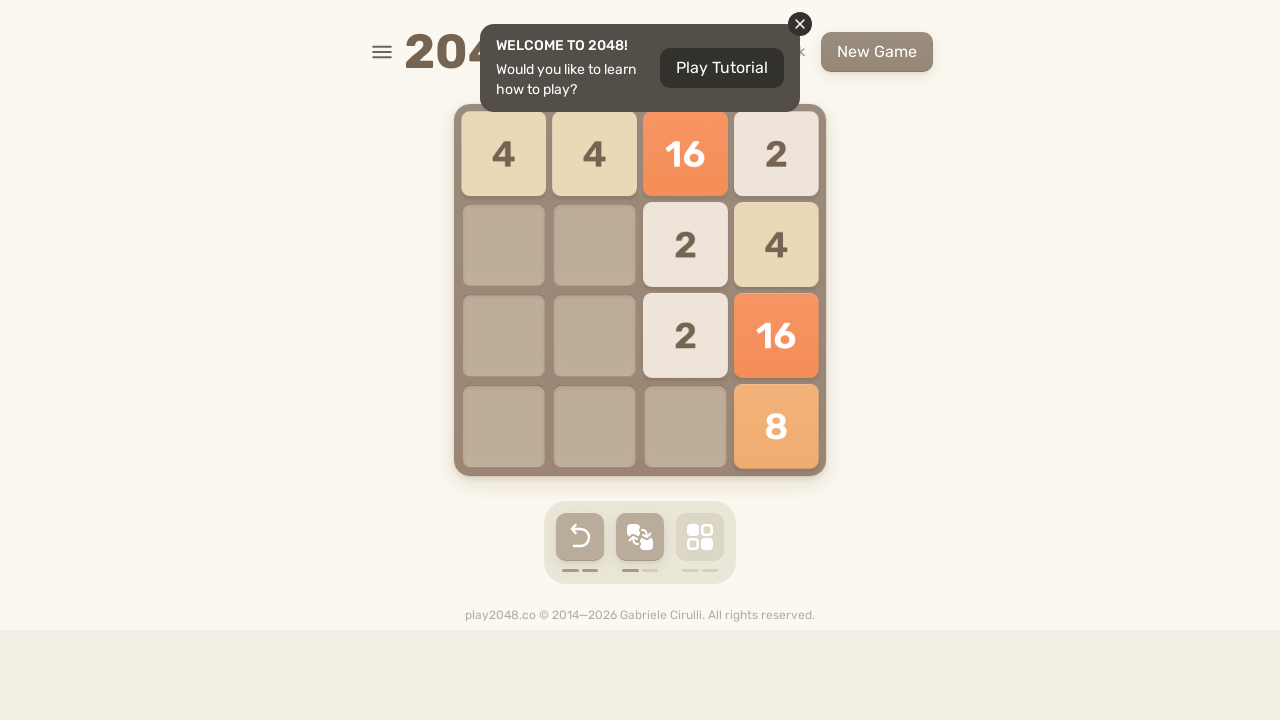

Board unchanged, trying alternative move ArrowDown
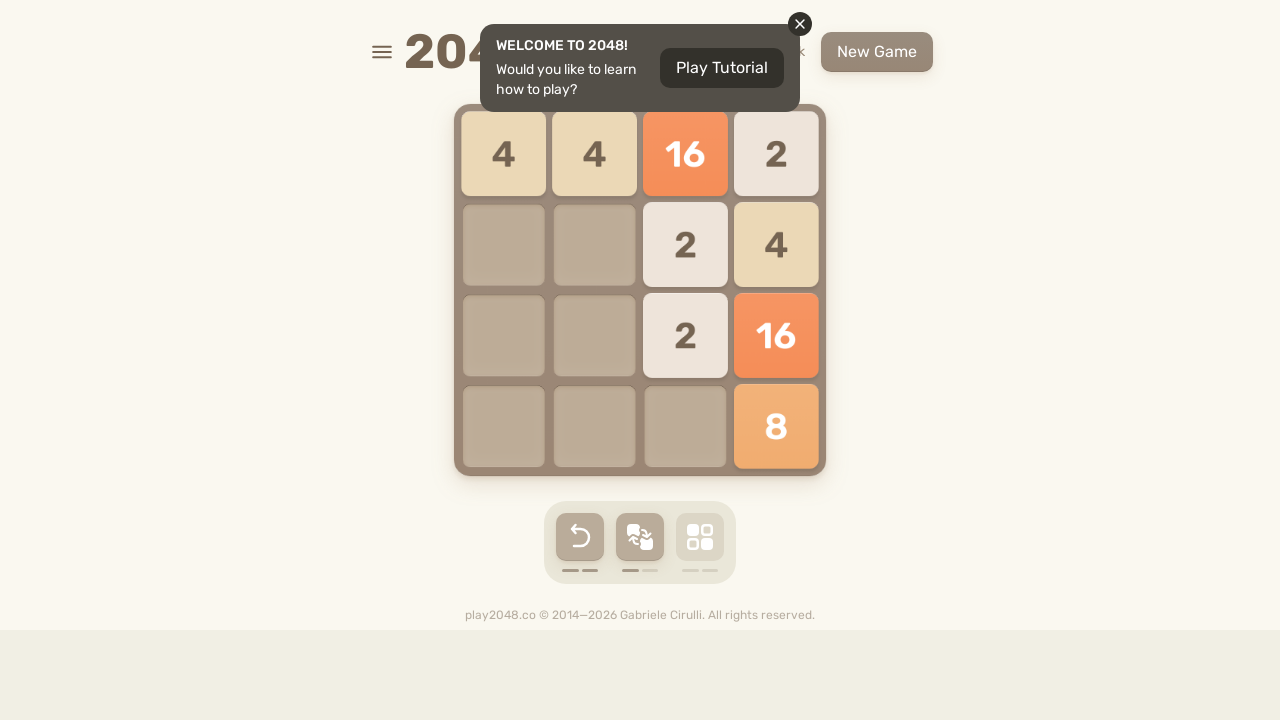

Waited 50ms for animation
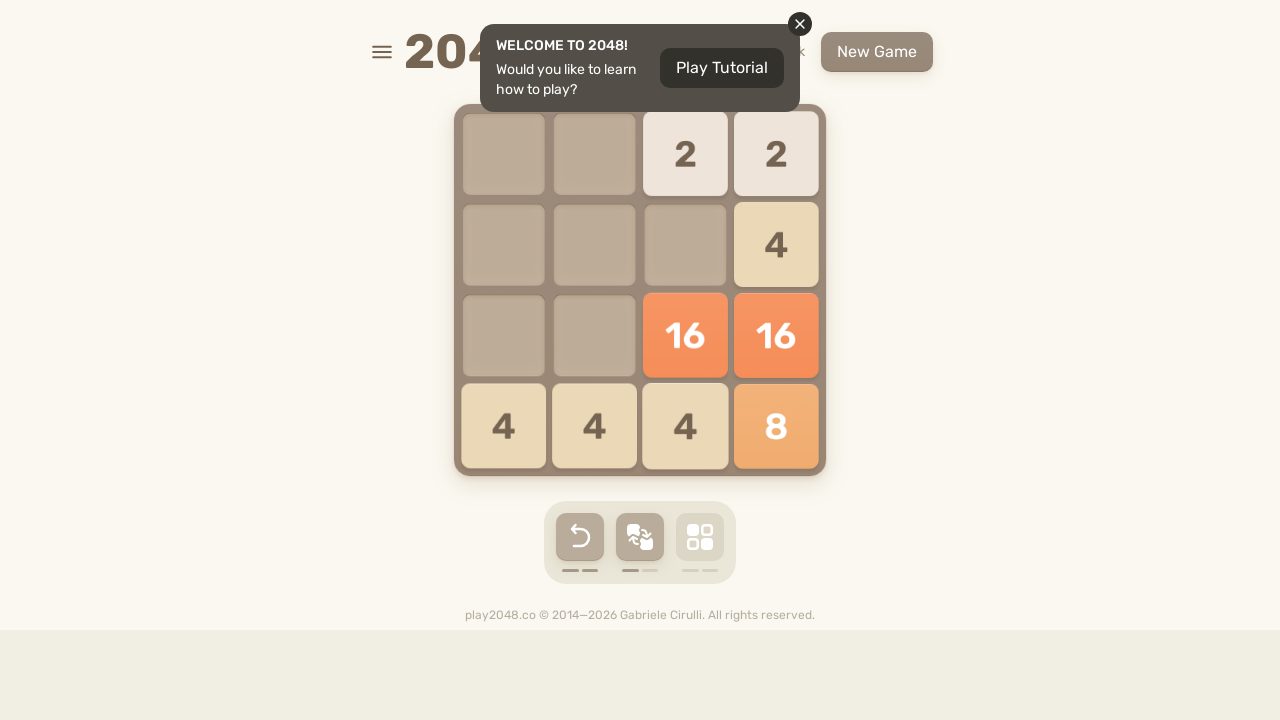

Checked board state after alternative move
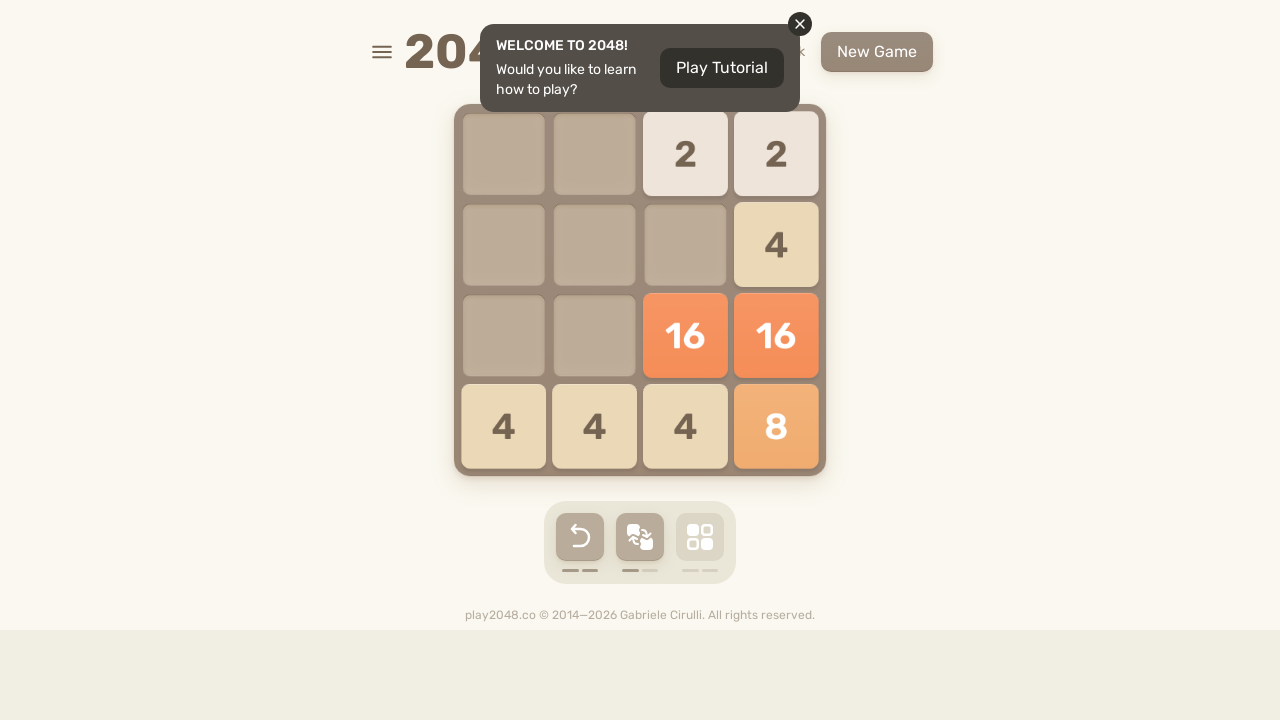

Board unchanged, trying alternative move ArrowUp
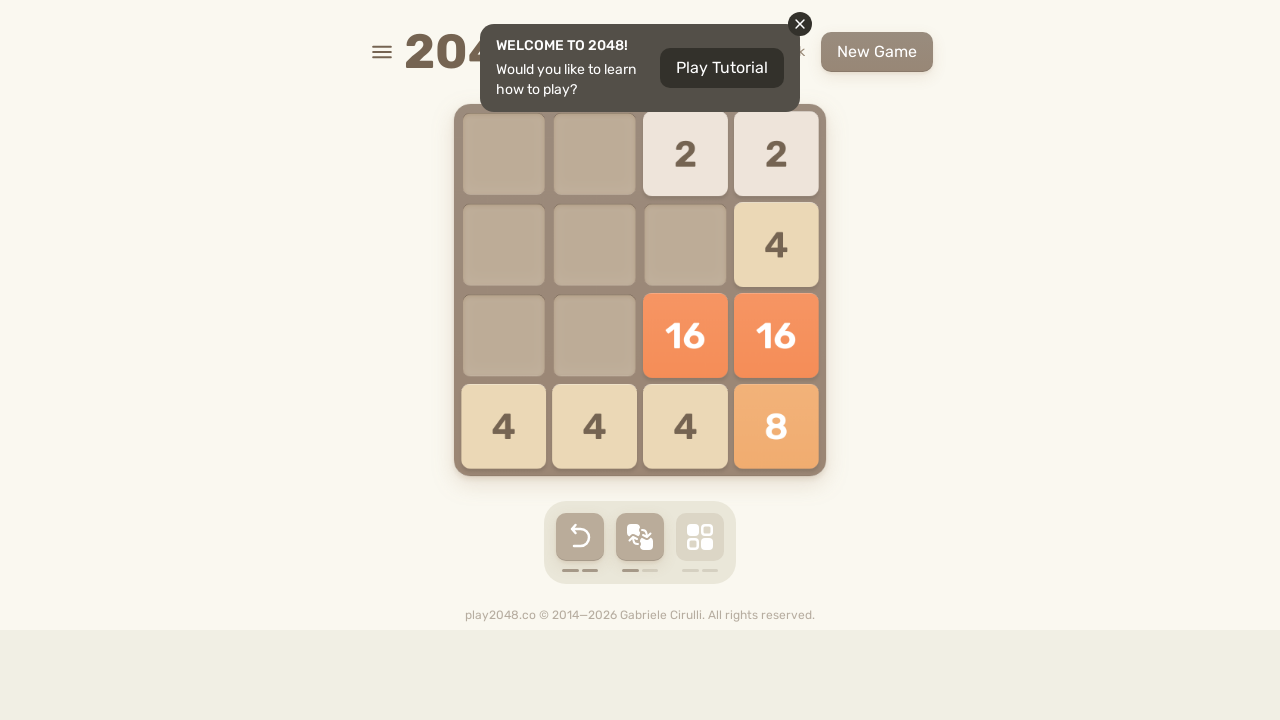

Waited 50ms for animation
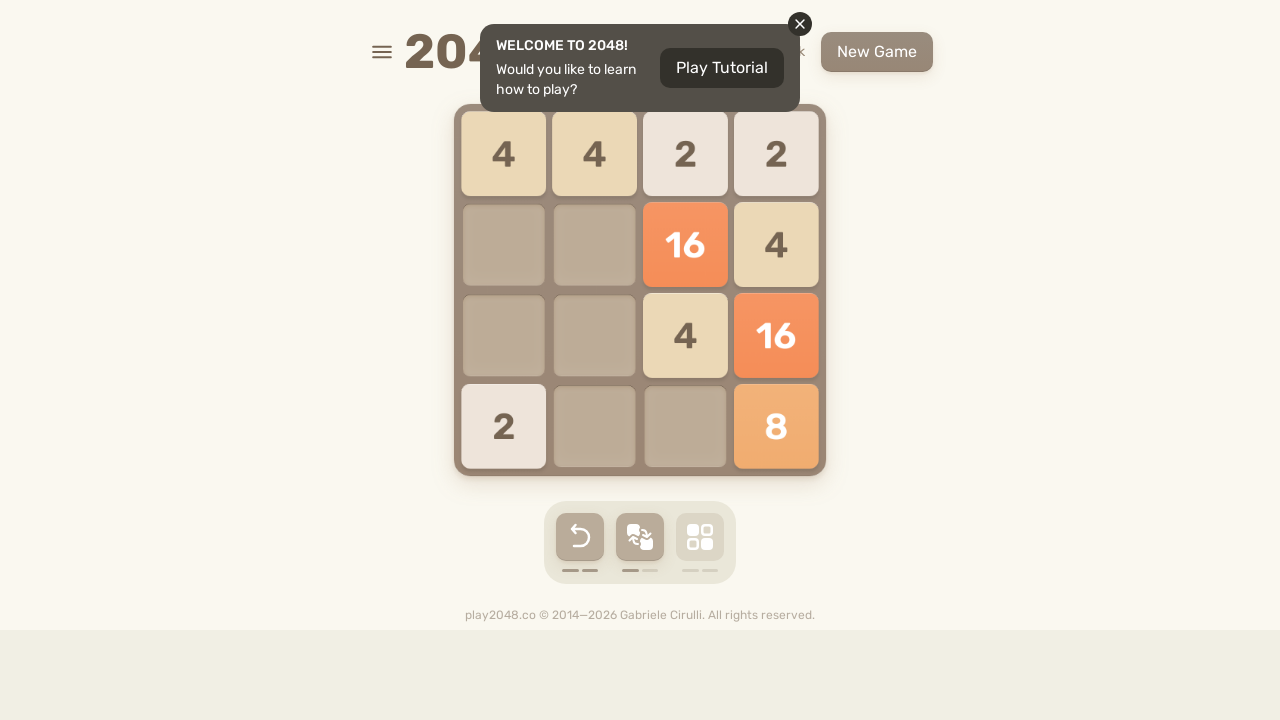

Checked board state after alternative move
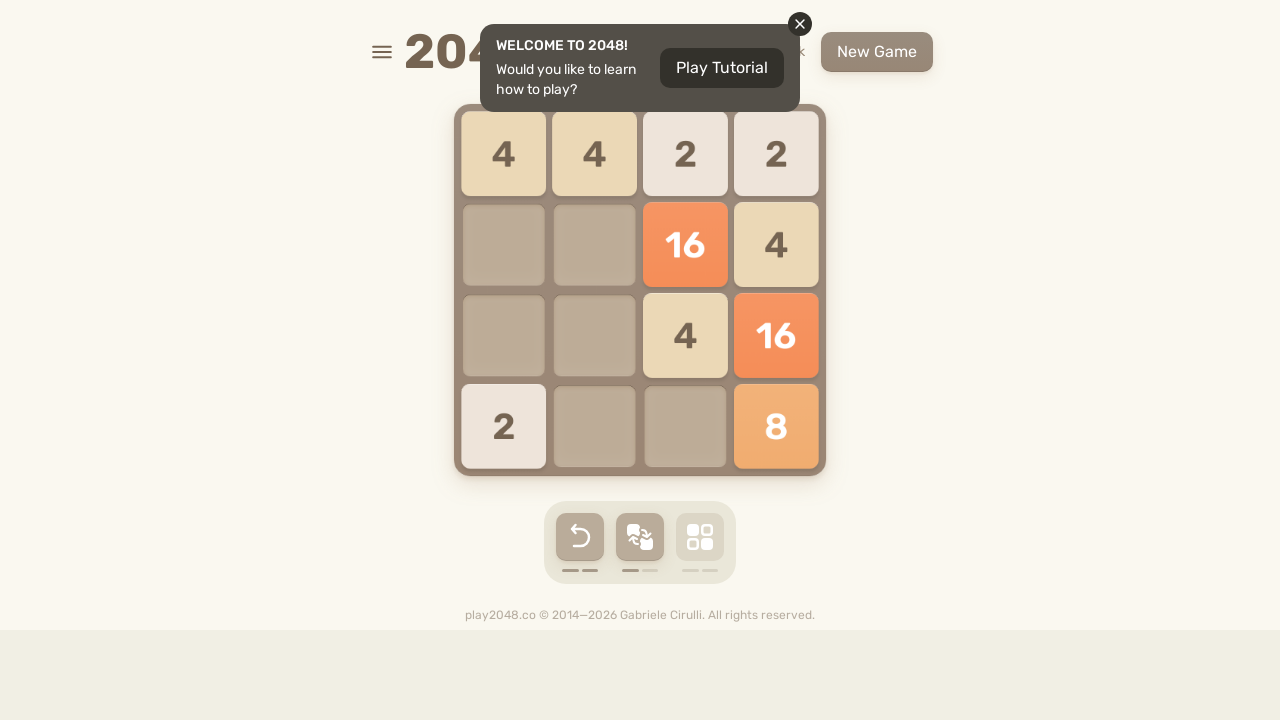

Board unchanged, trying alternative move ArrowLeft
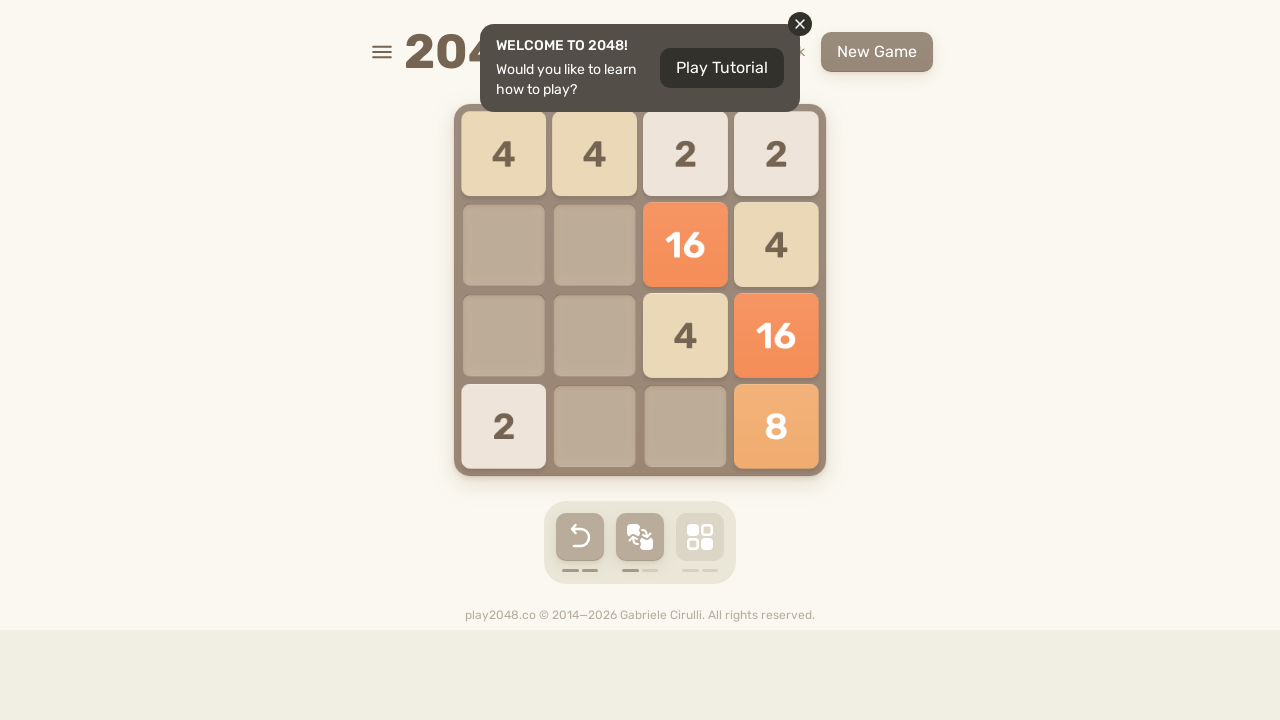

Waited 50ms for animation
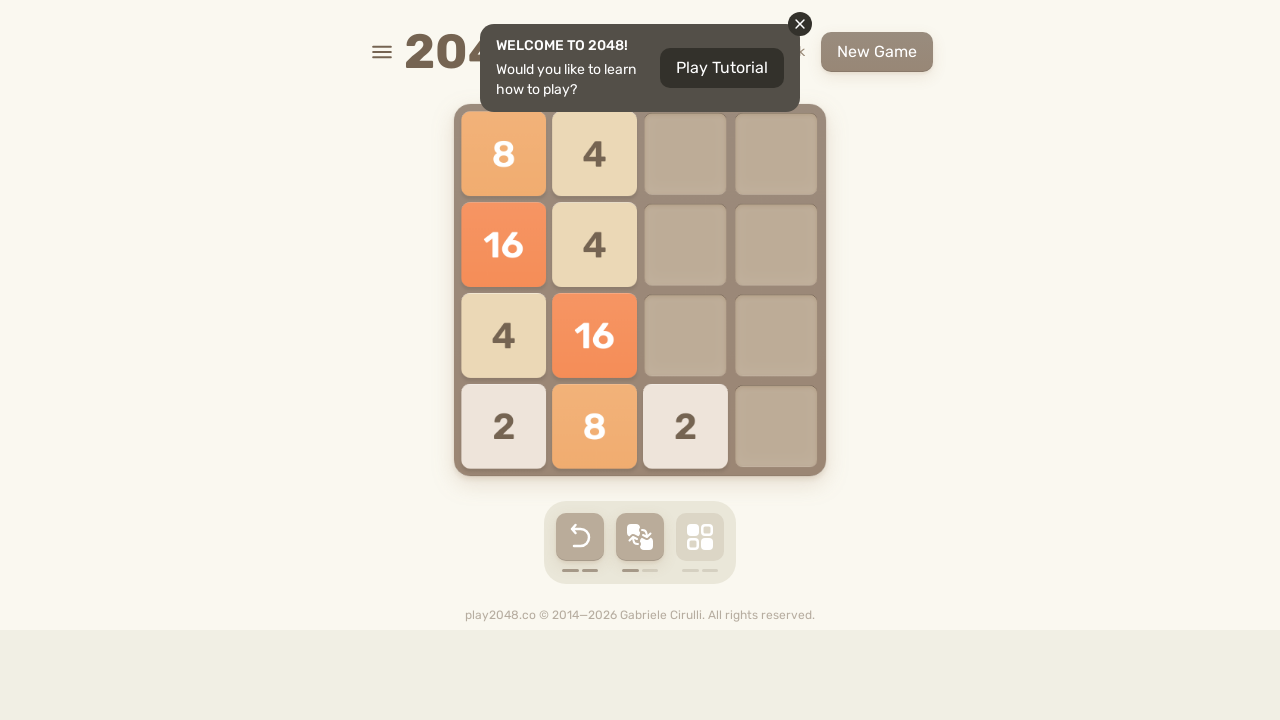

Checked board state after alternative move
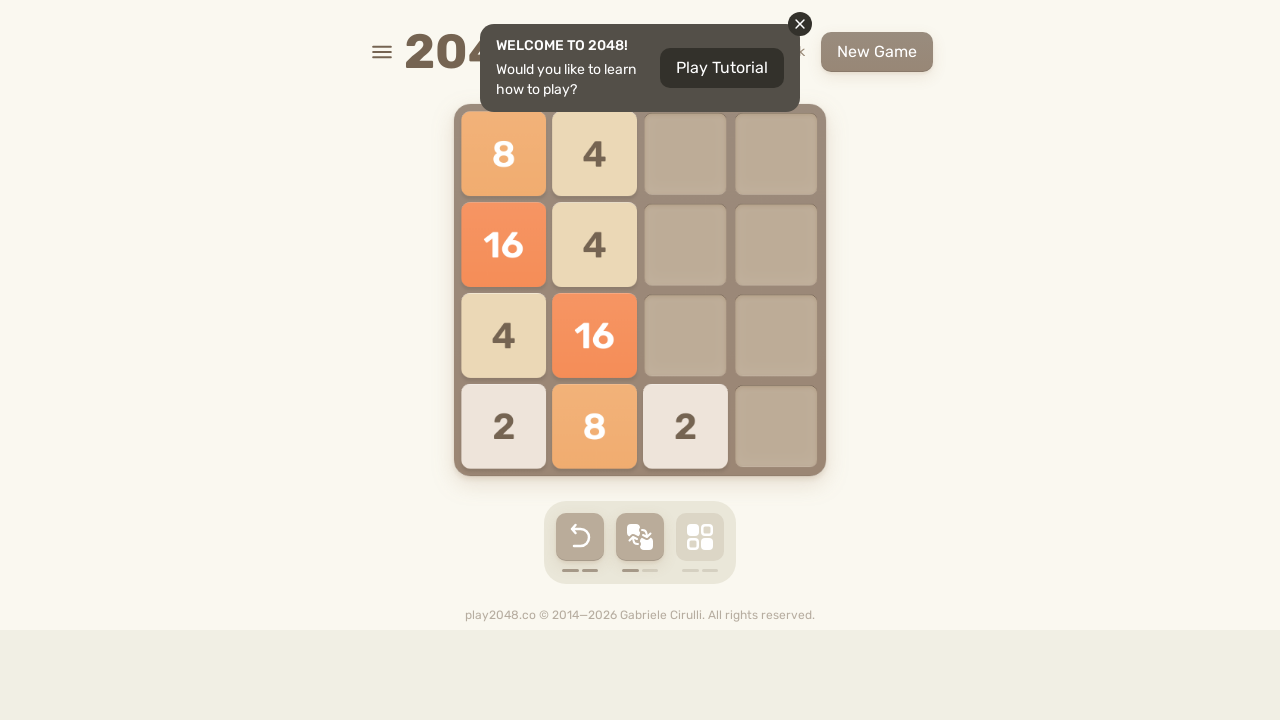

No effective moves found, incrementing invalid count
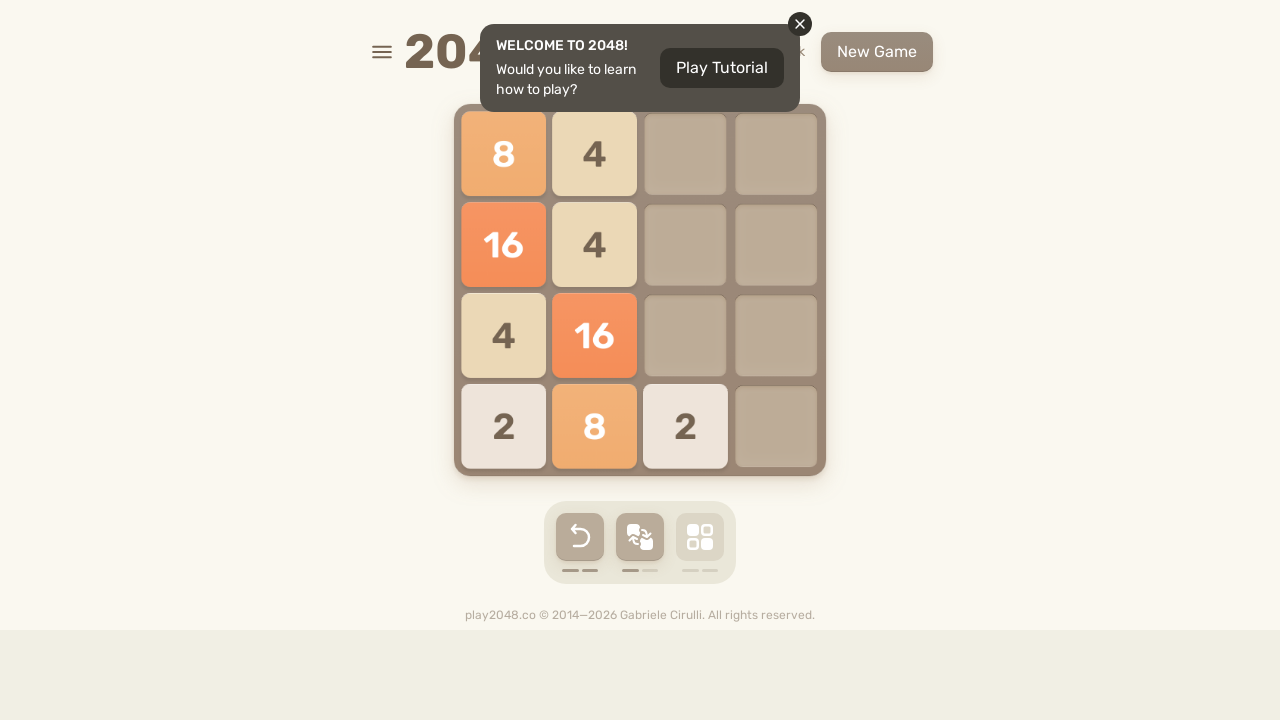

Pressed ArrowLeft key
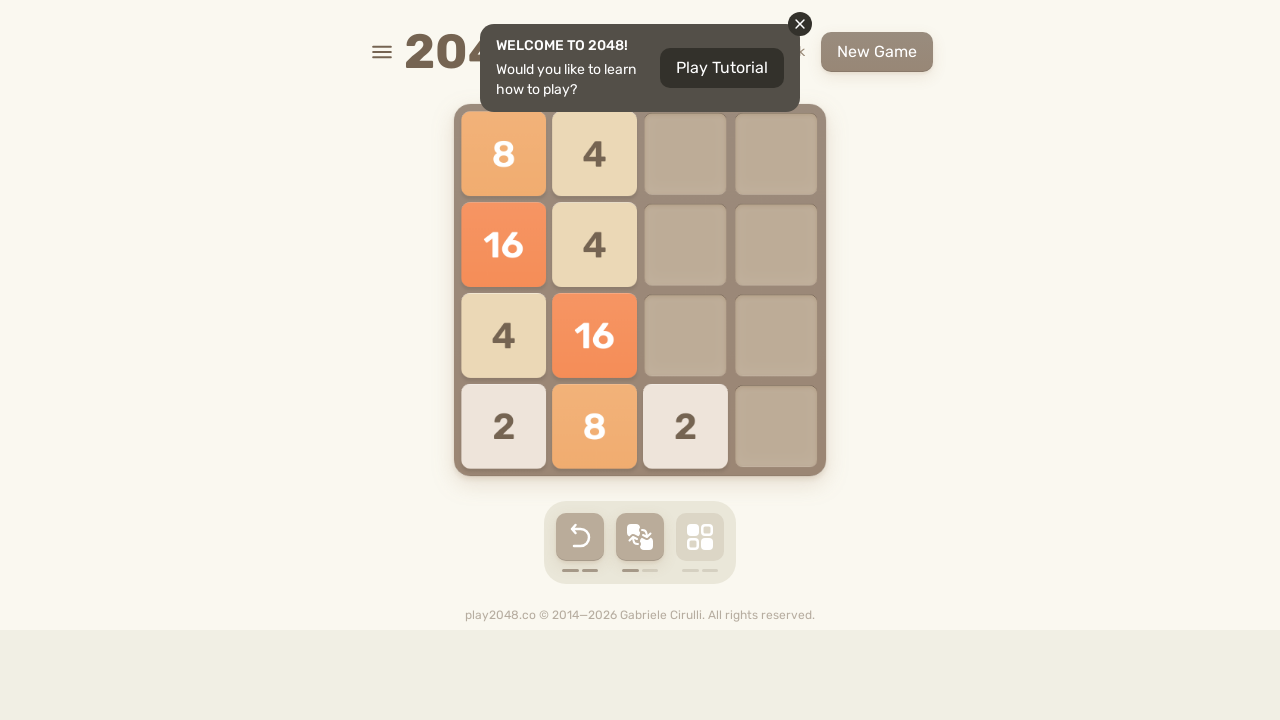

Waited 70ms for game animation
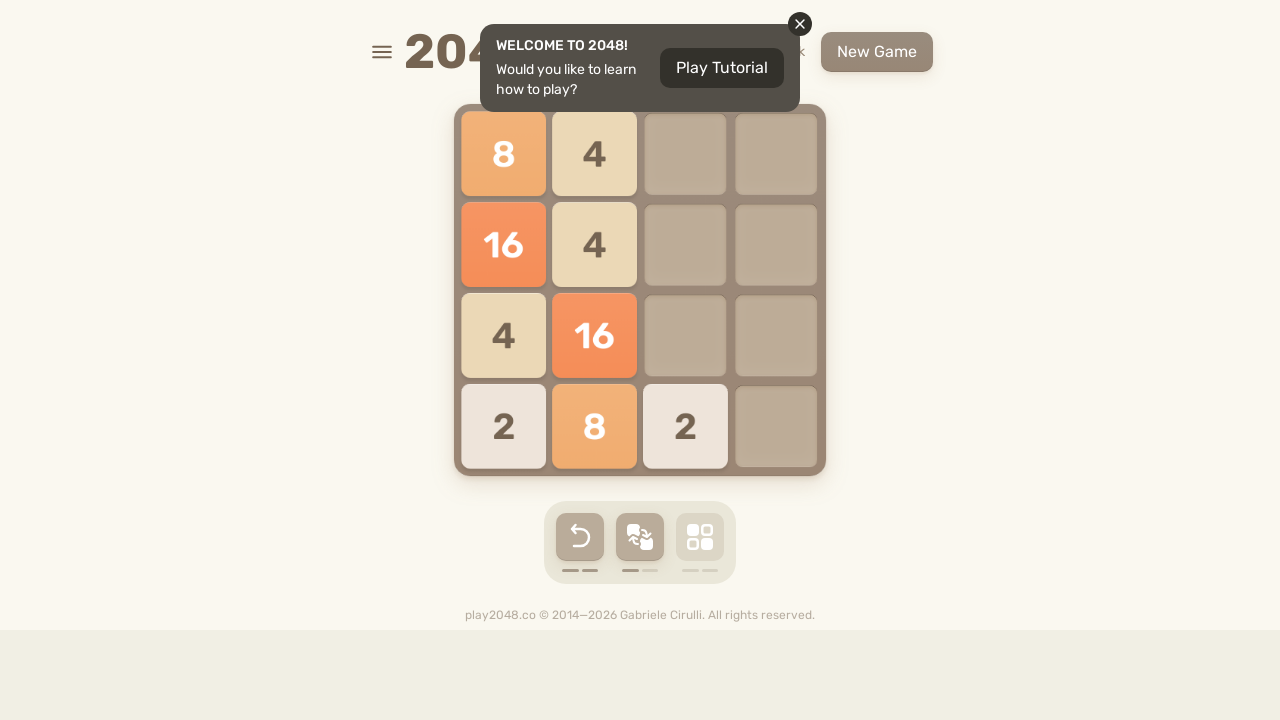

Checked board state after move
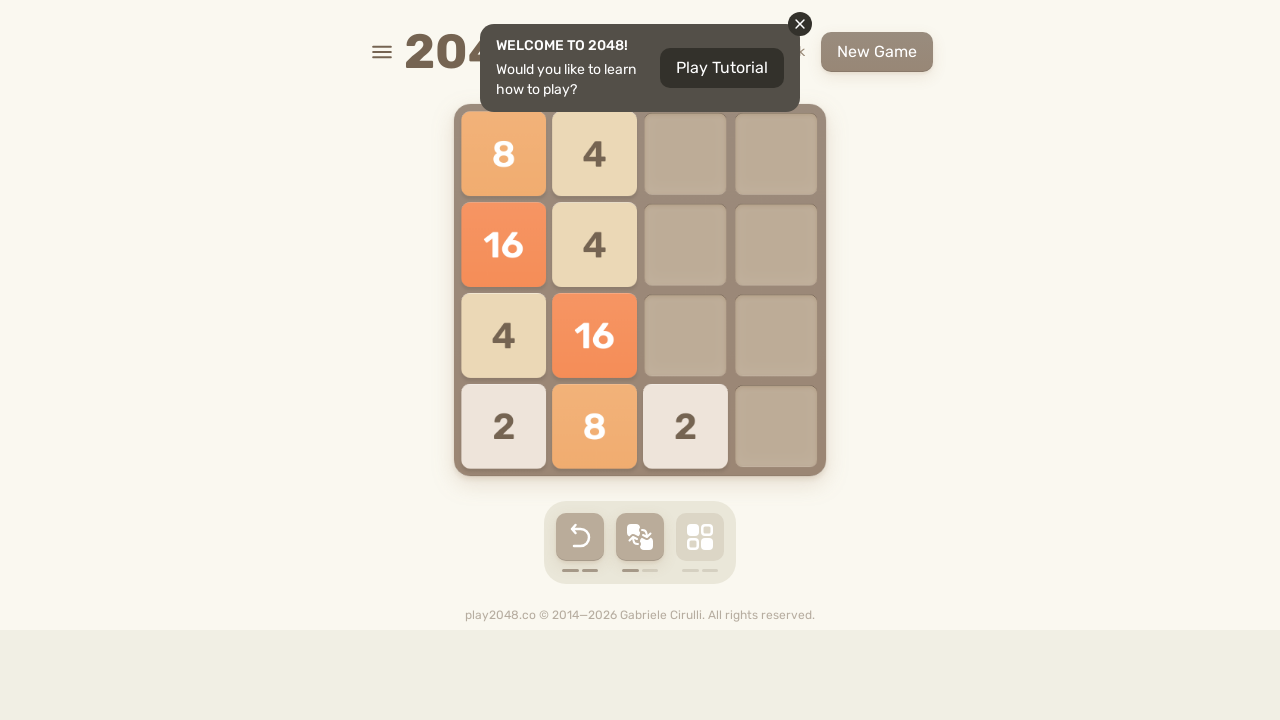

Board unchanged, trying alternative move ArrowDown
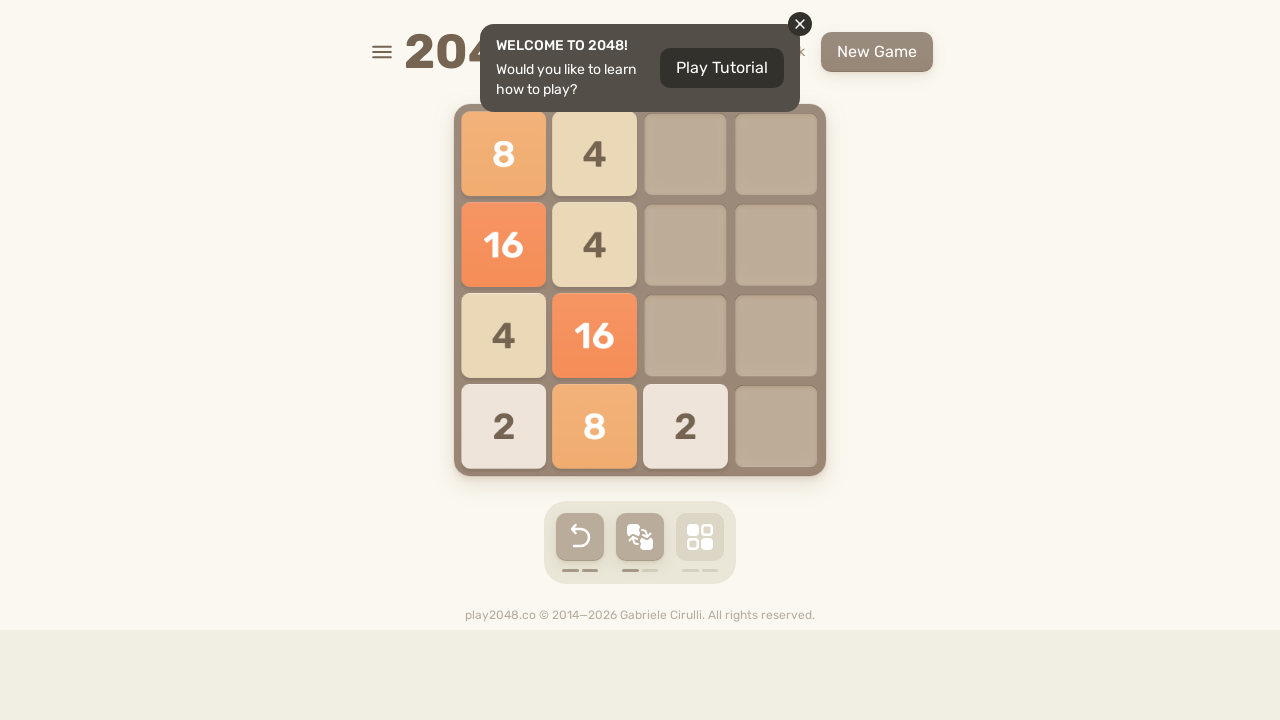

Waited 50ms for animation
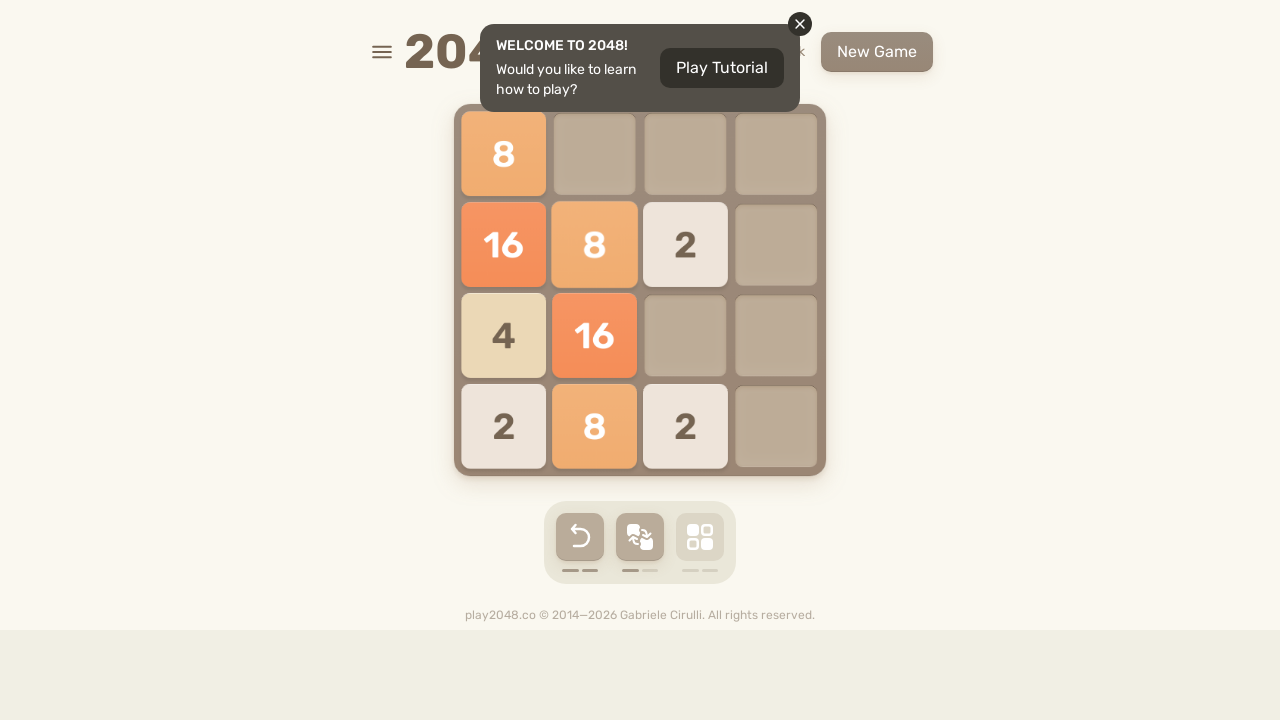

Checked board state after alternative move
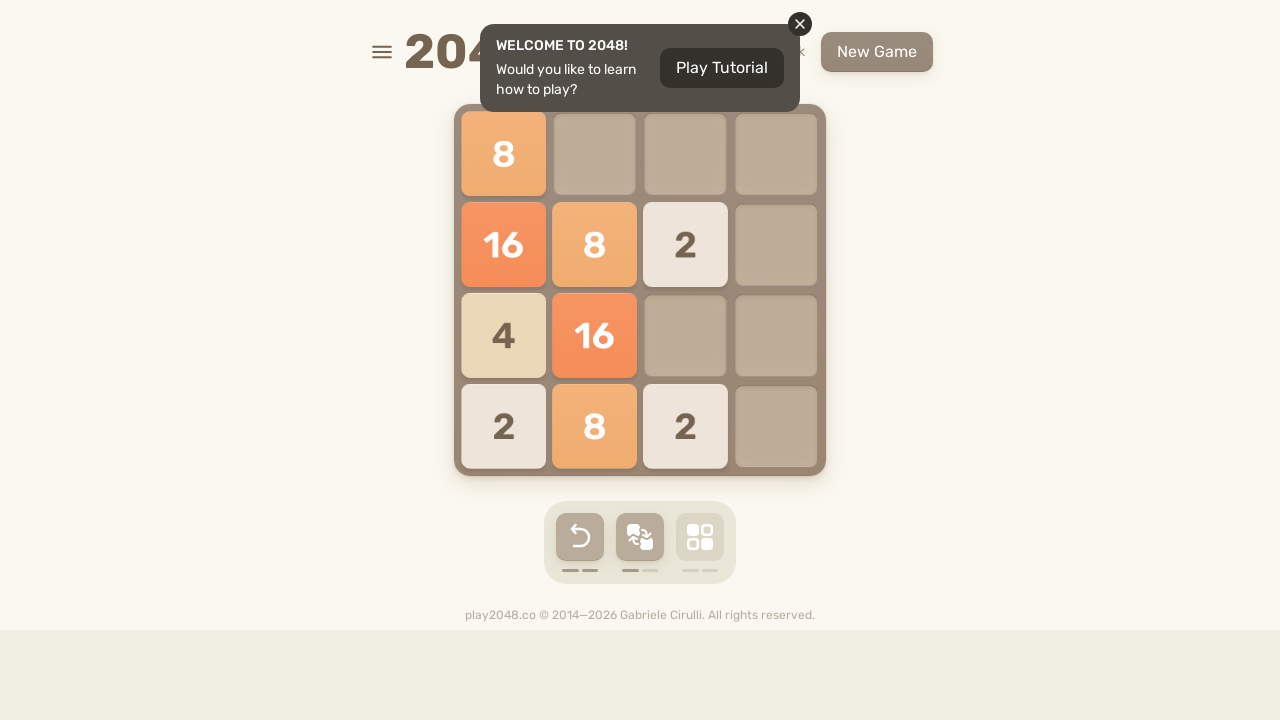

Board unchanged, trying alternative move ArrowUp
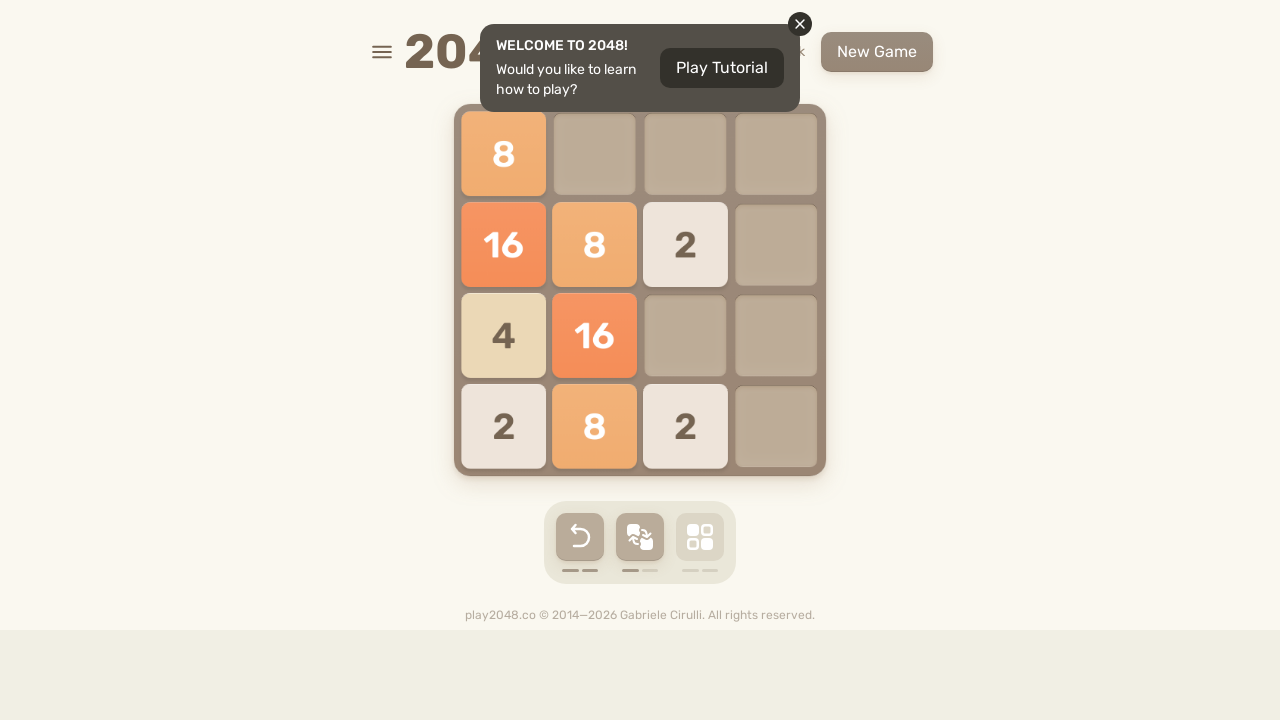

Waited 50ms for animation
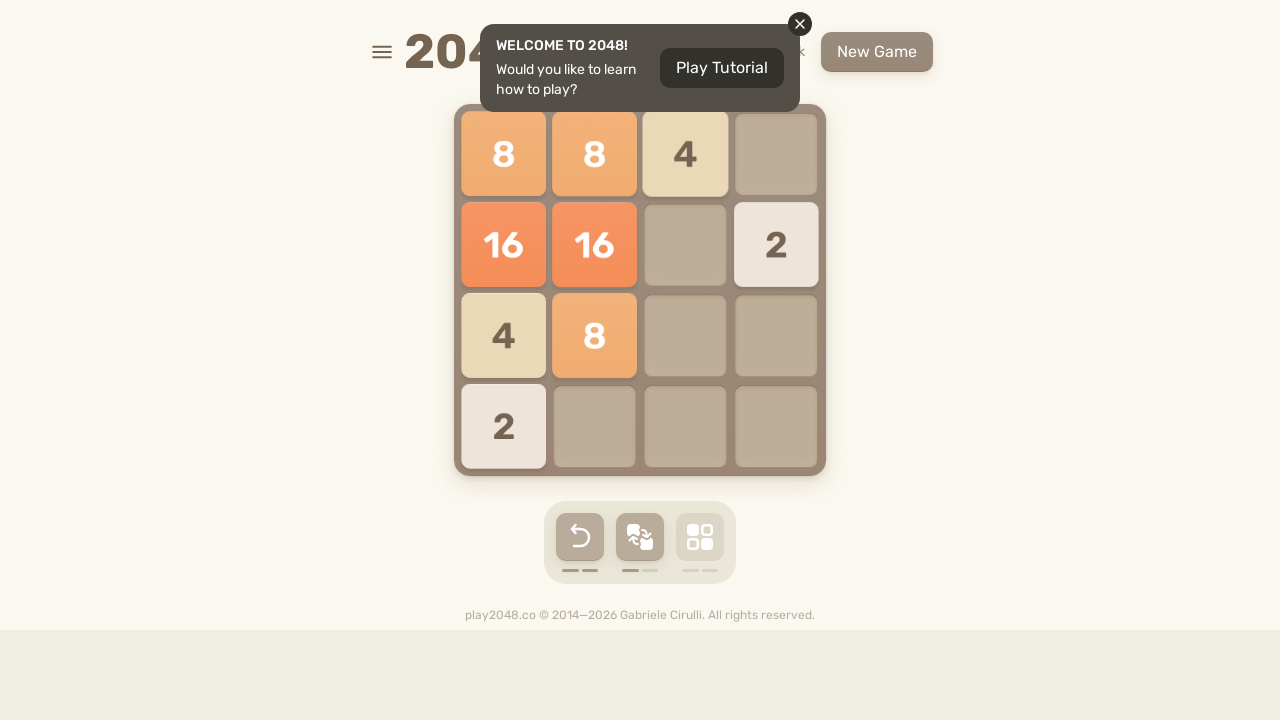

Checked board state after alternative move
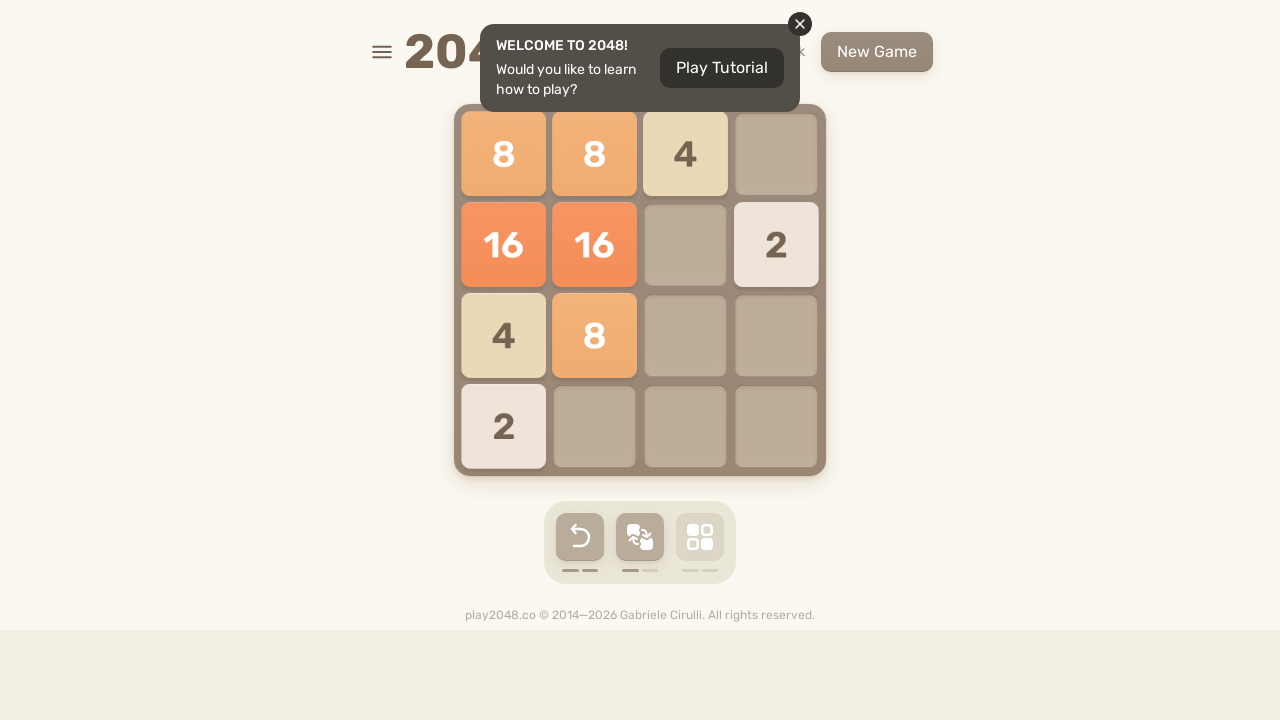

Board unchanged, trying alternative move ArrowLeft
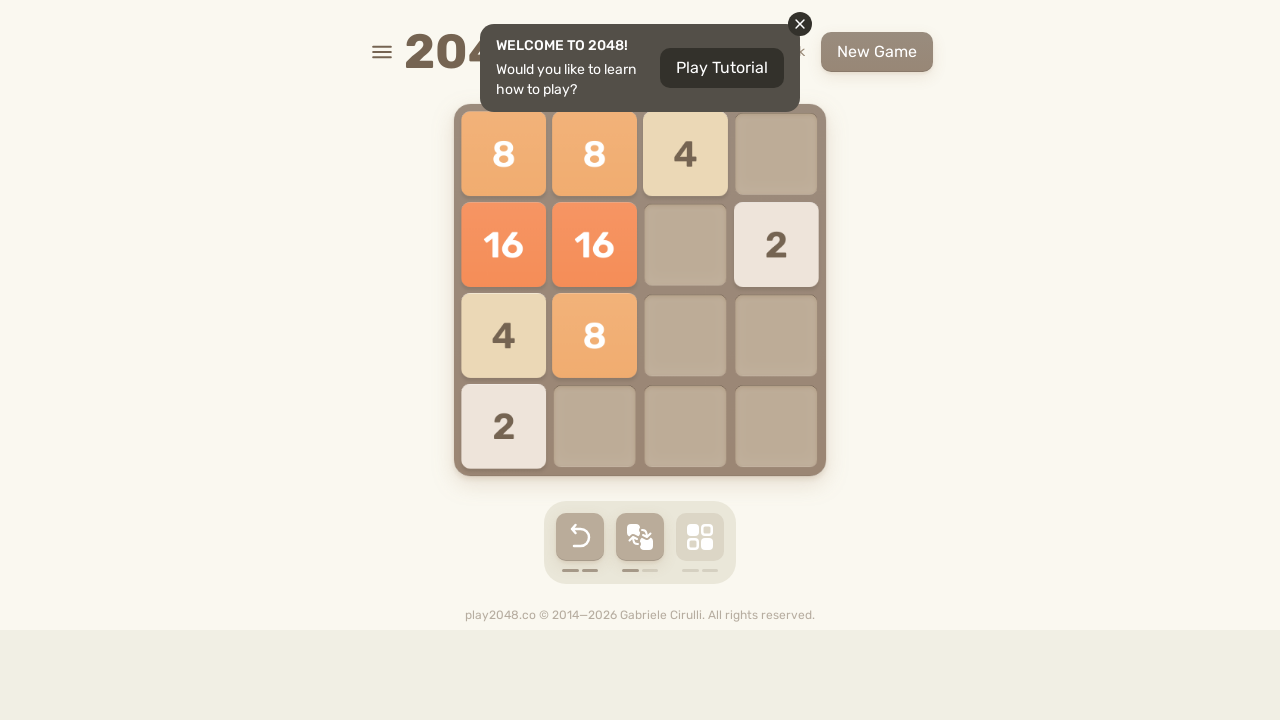

Waited 50ms for animation
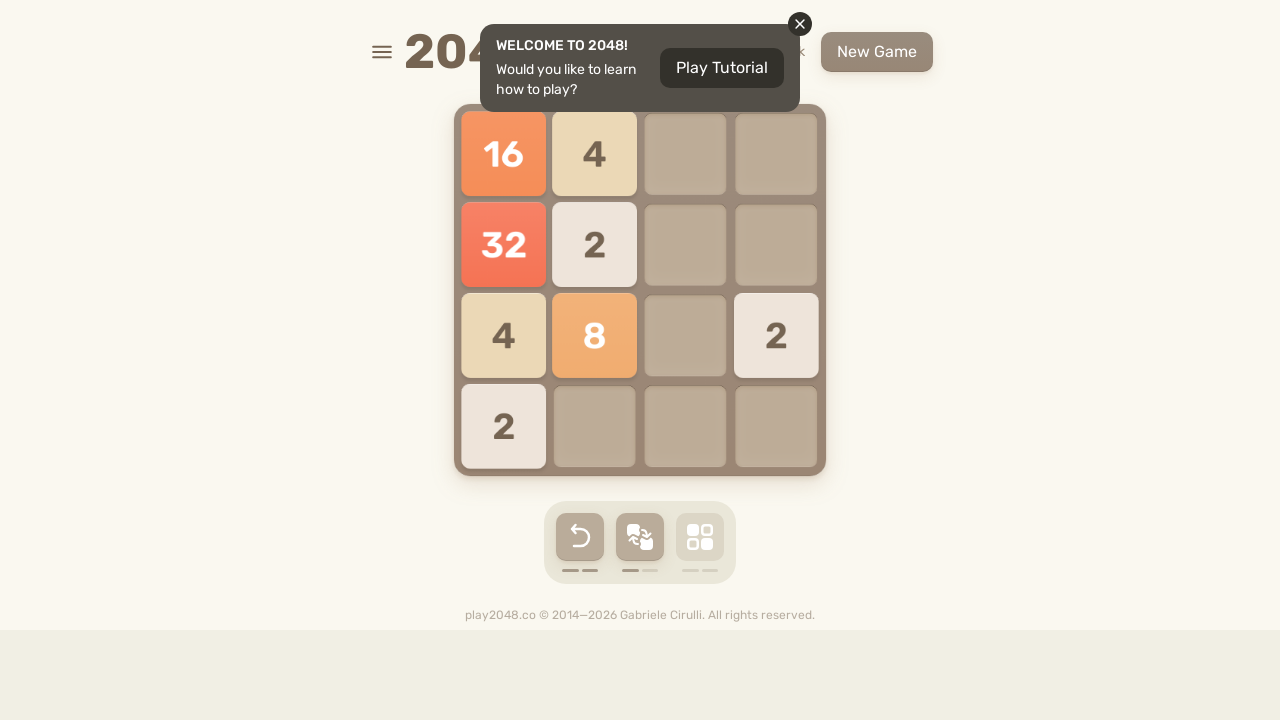

Checked board state after alternative move
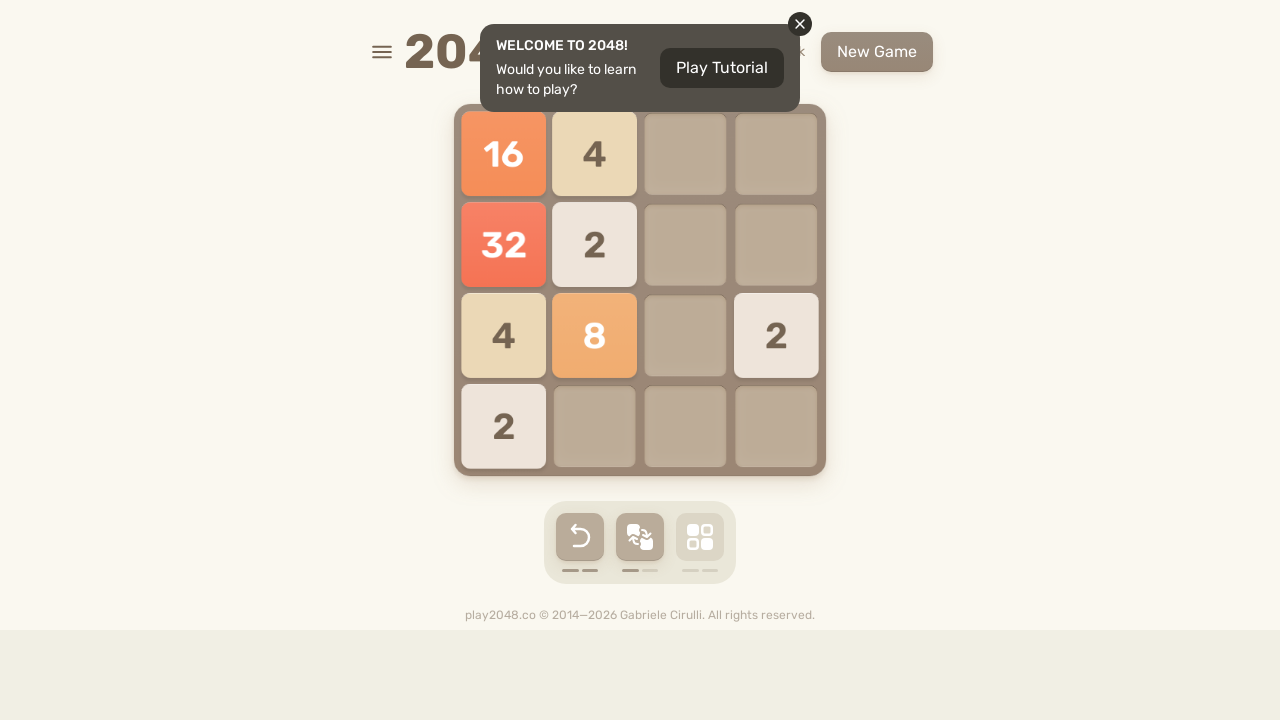

No effective moves found, incrementing invalid count
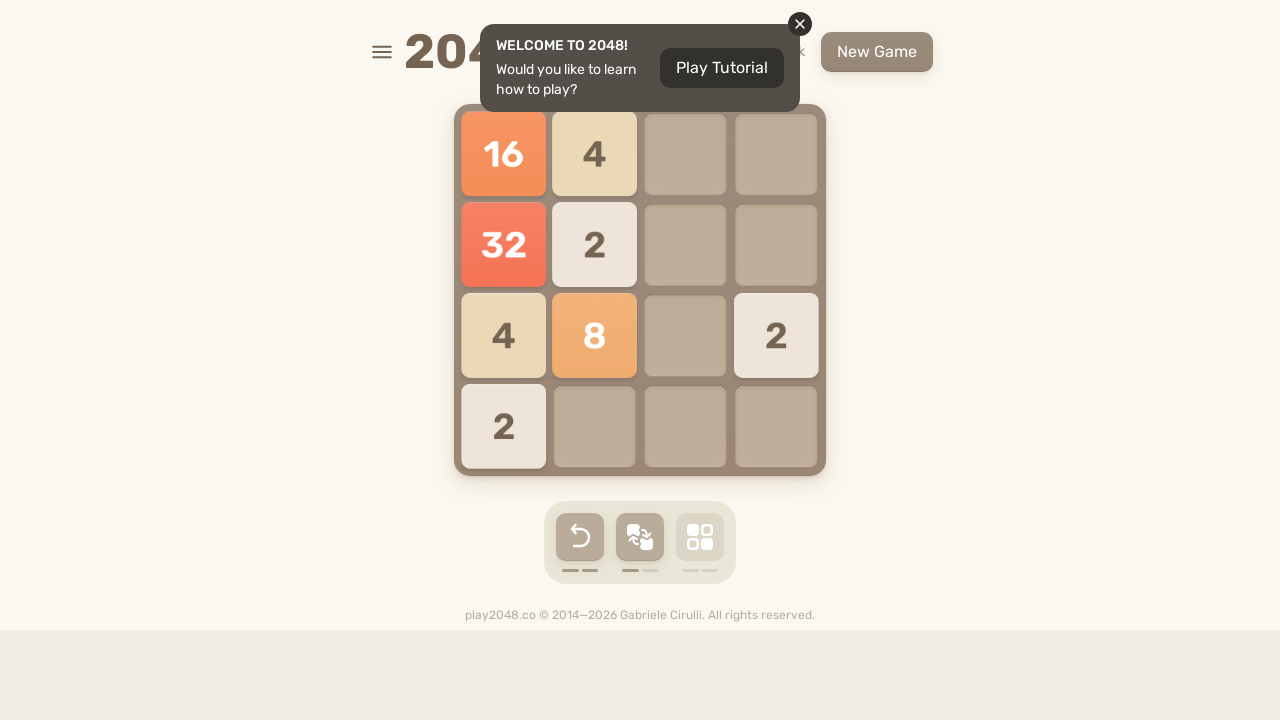

Pressed ArrowRight key
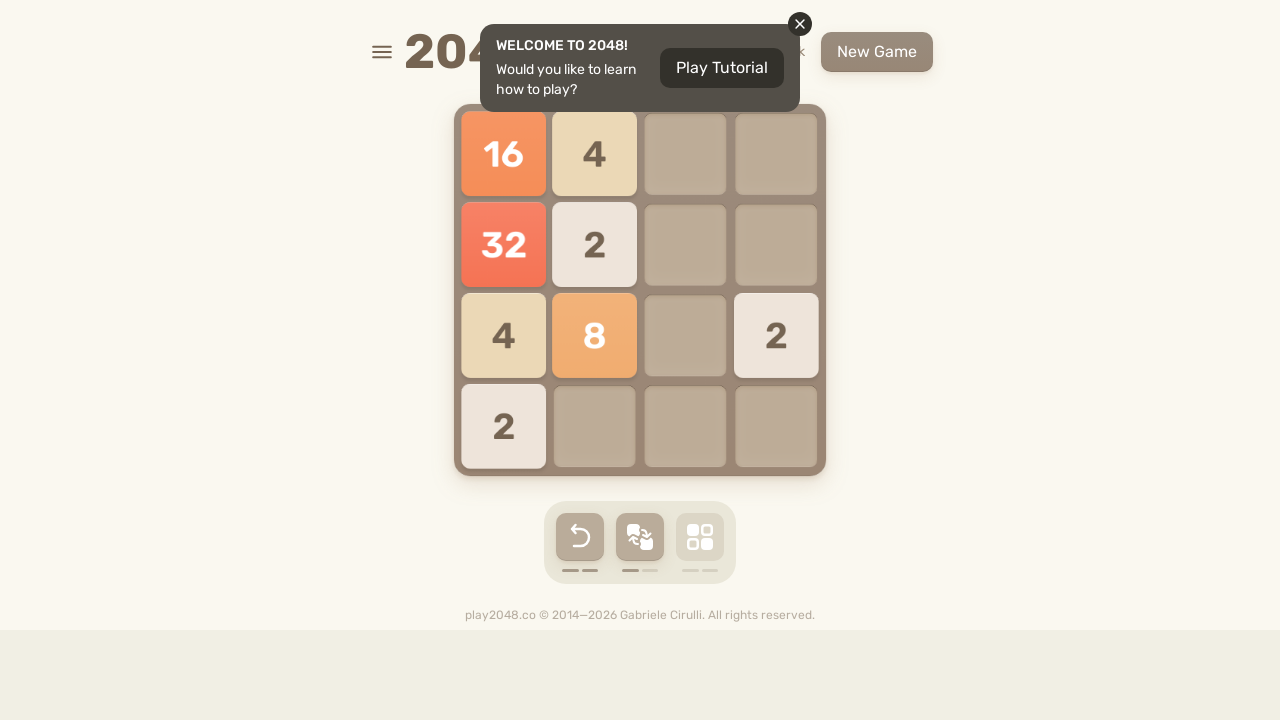

Waited 70ms for game animation
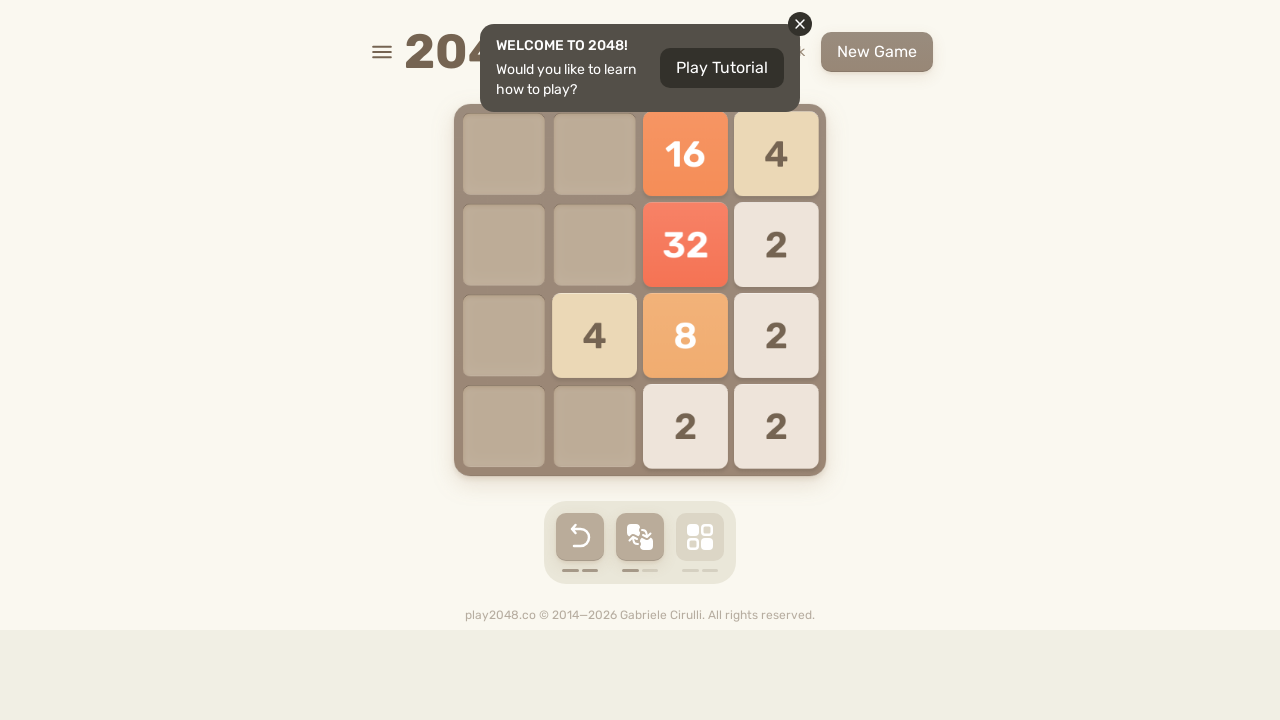

Checked board state after move
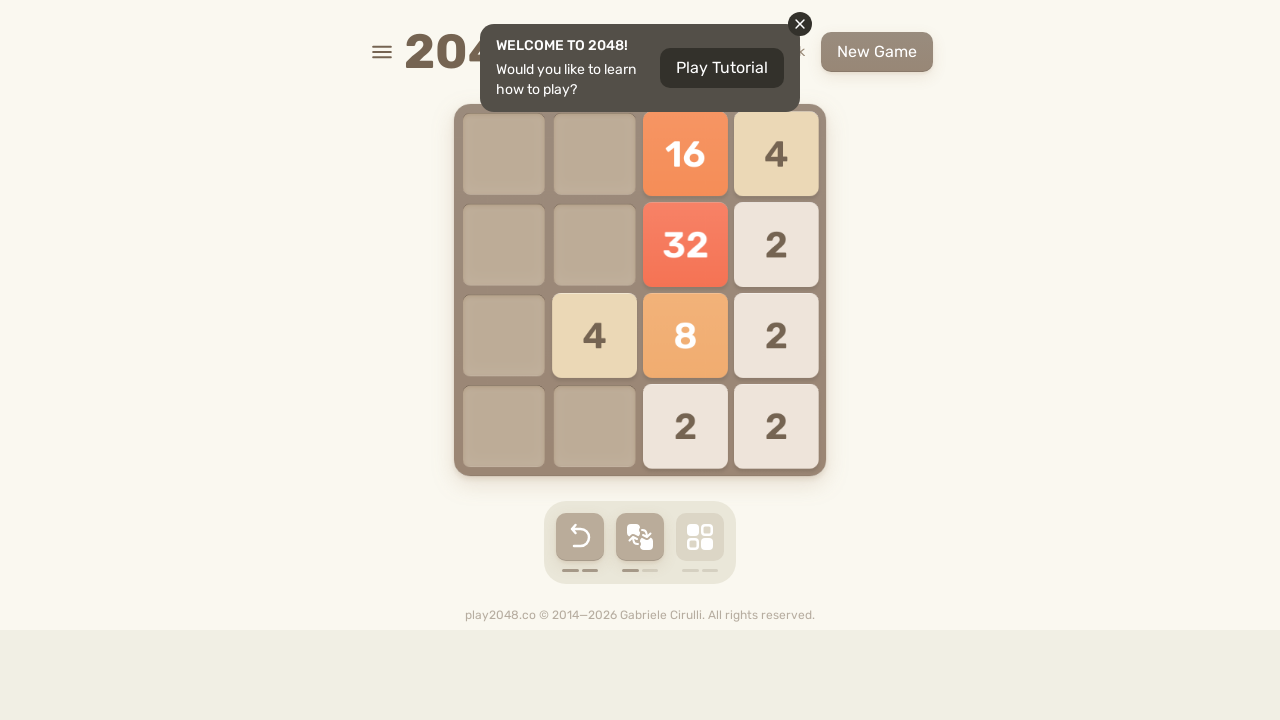

Board unchanged, trying alternative move ArrowDown
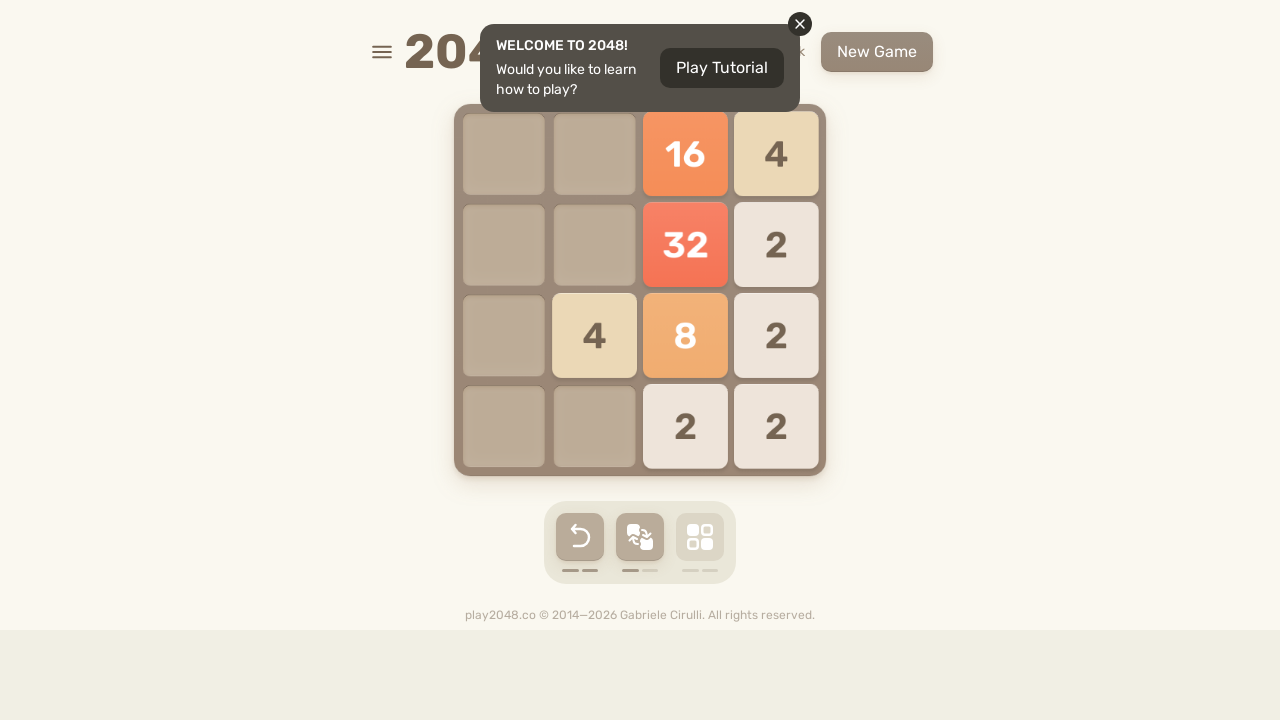

Waited 50ms for animation
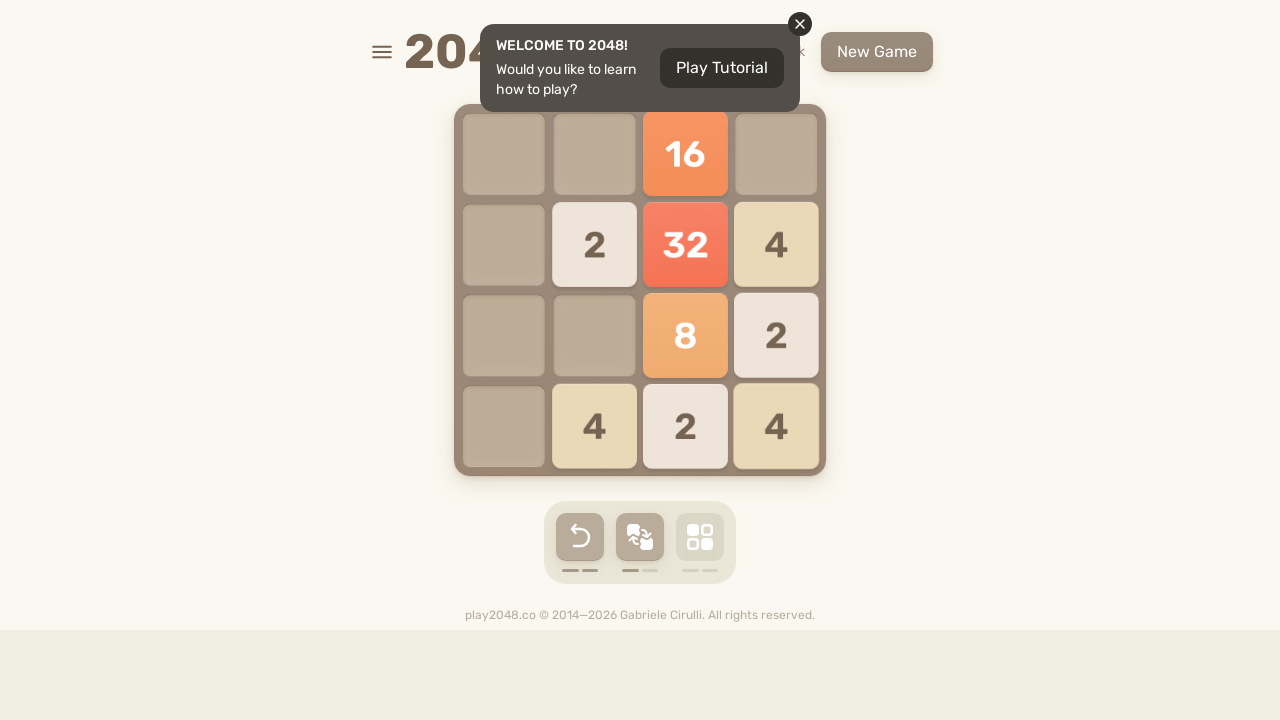

Checked board state after alternative move
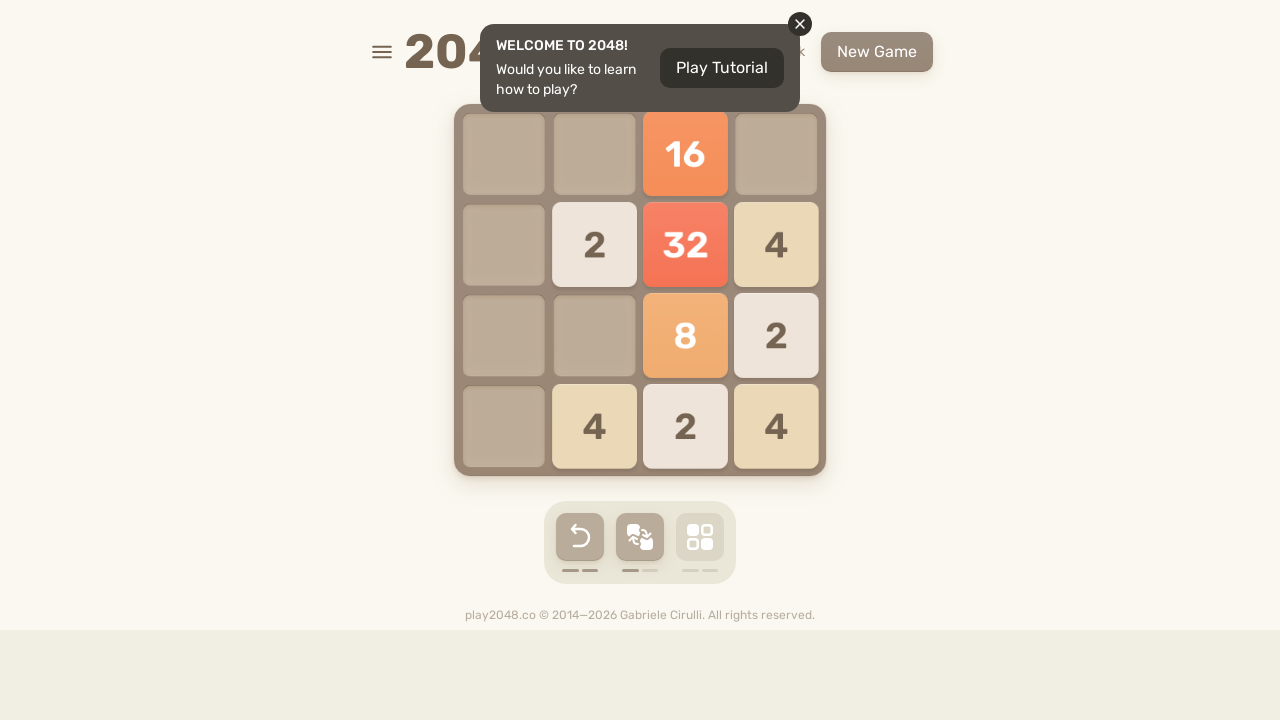

Board unchanged, trying alternative move ArrowUp
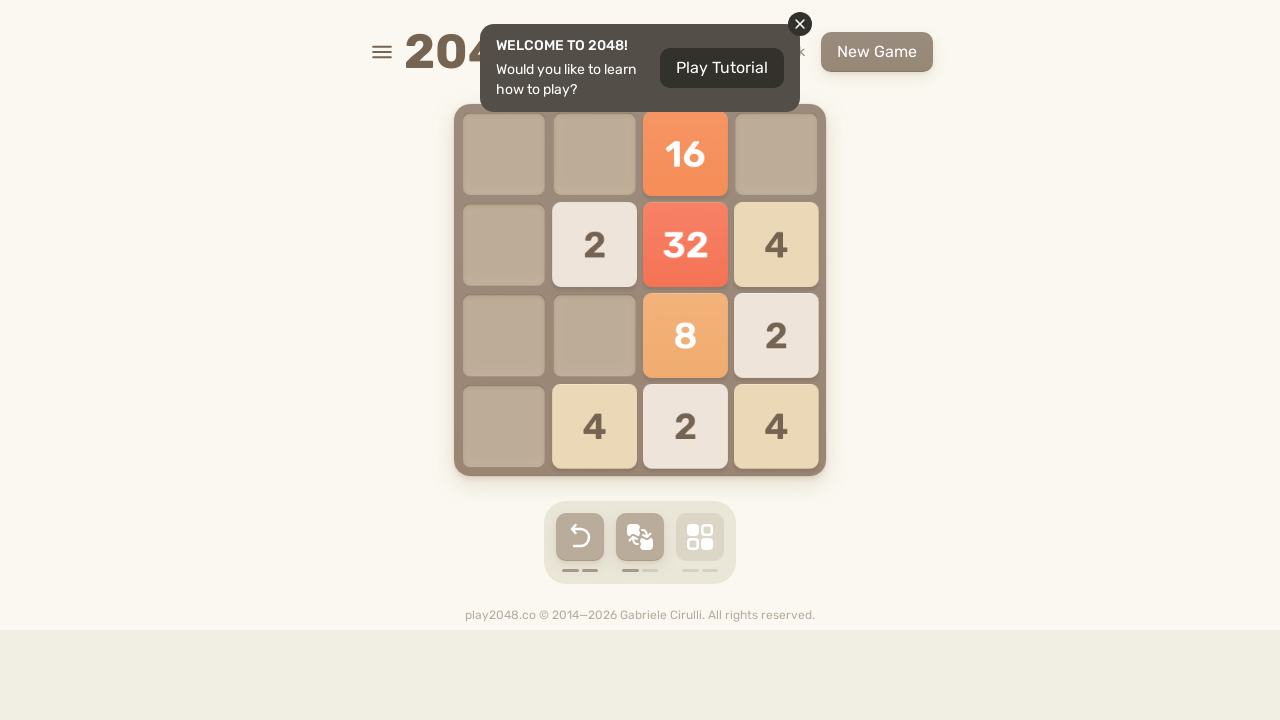

Waited 50ms for animation
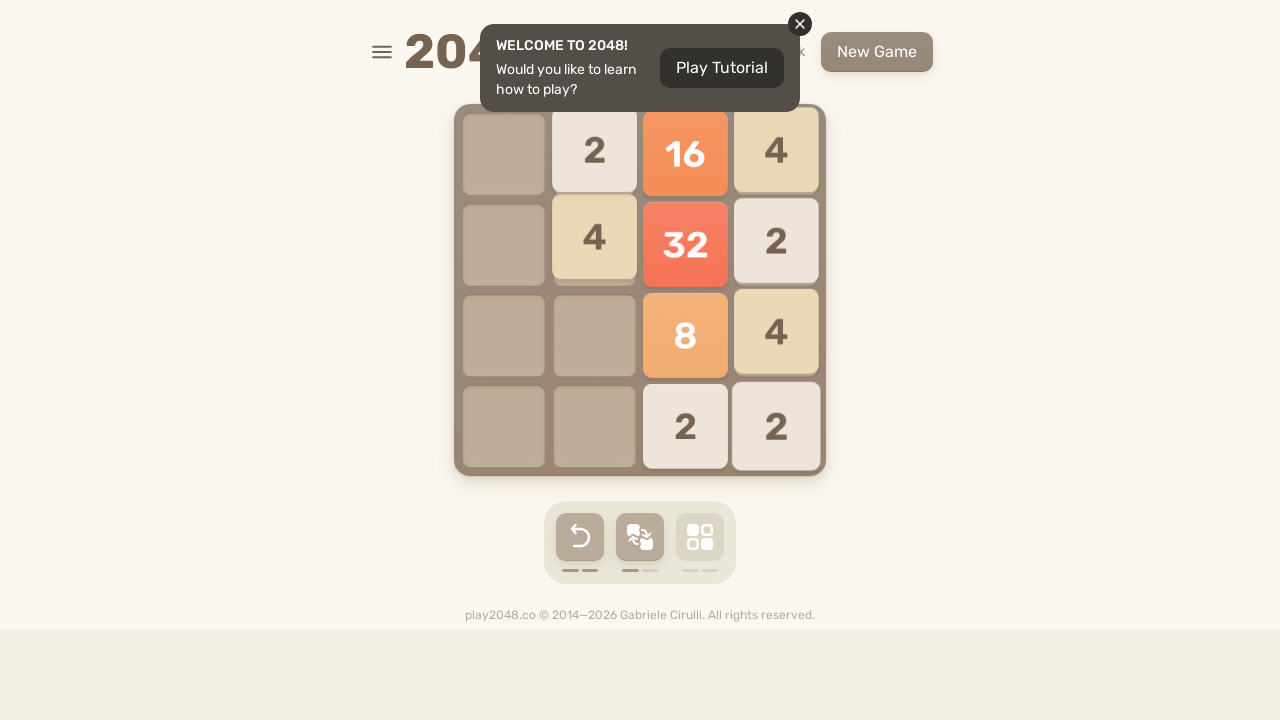

Checked board state after alternative move
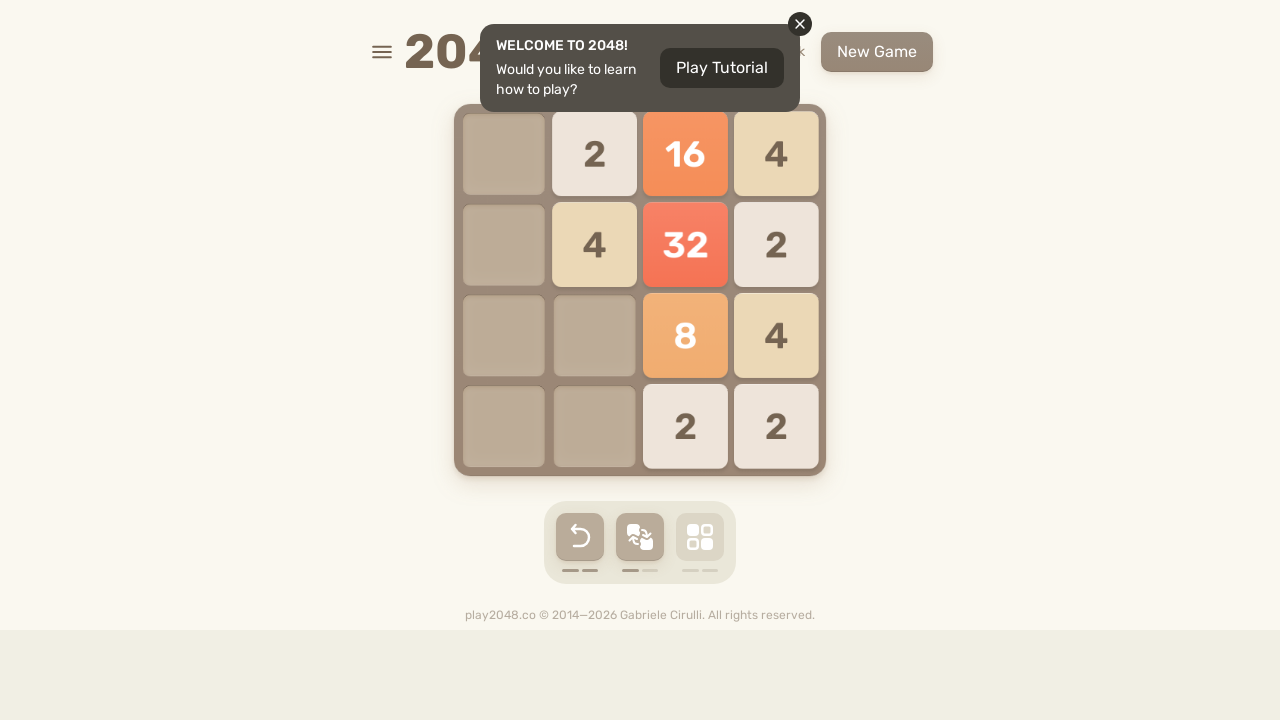

Board unchanged, trying alternative move ArrowLeft
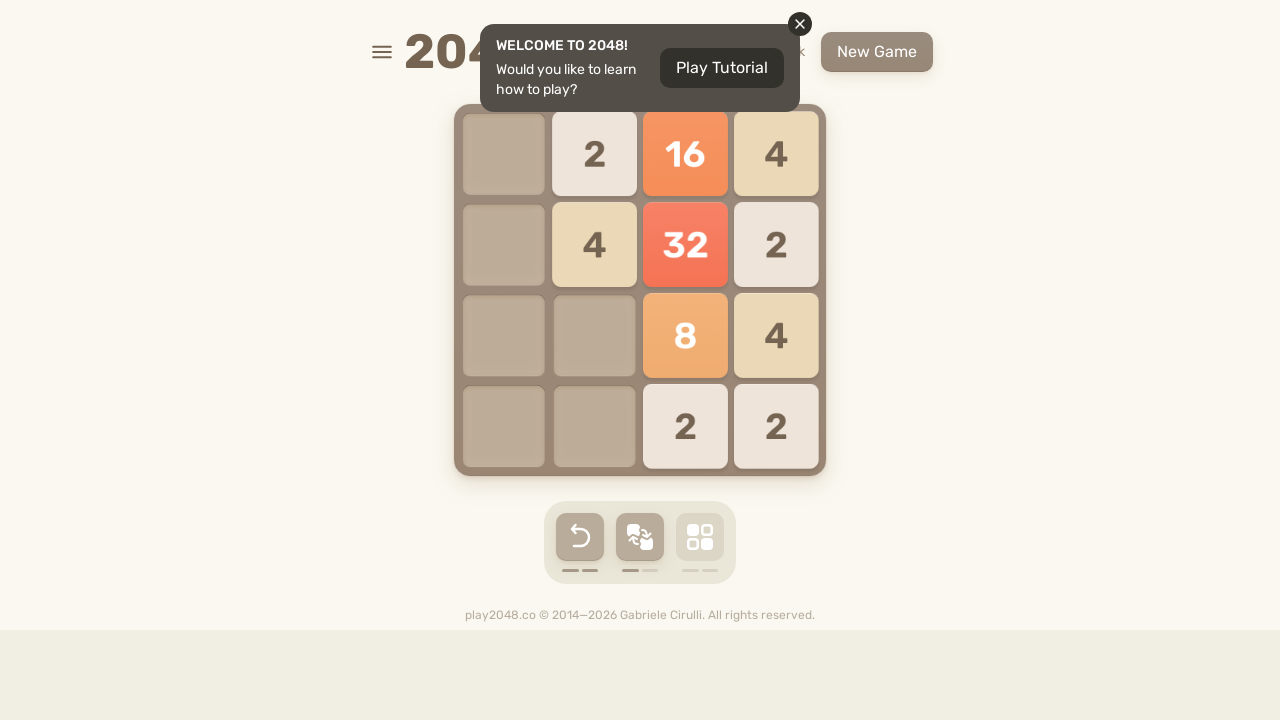

Waited 50ms for animation
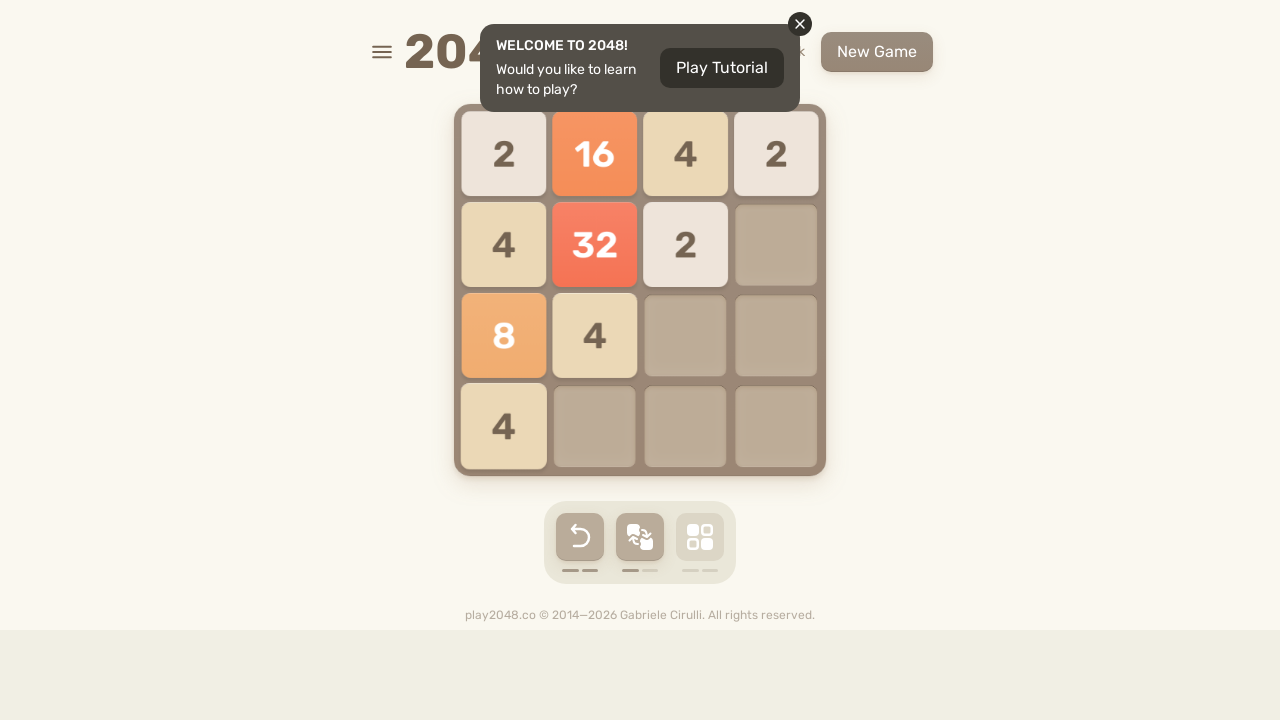

Checked board state after alternative move
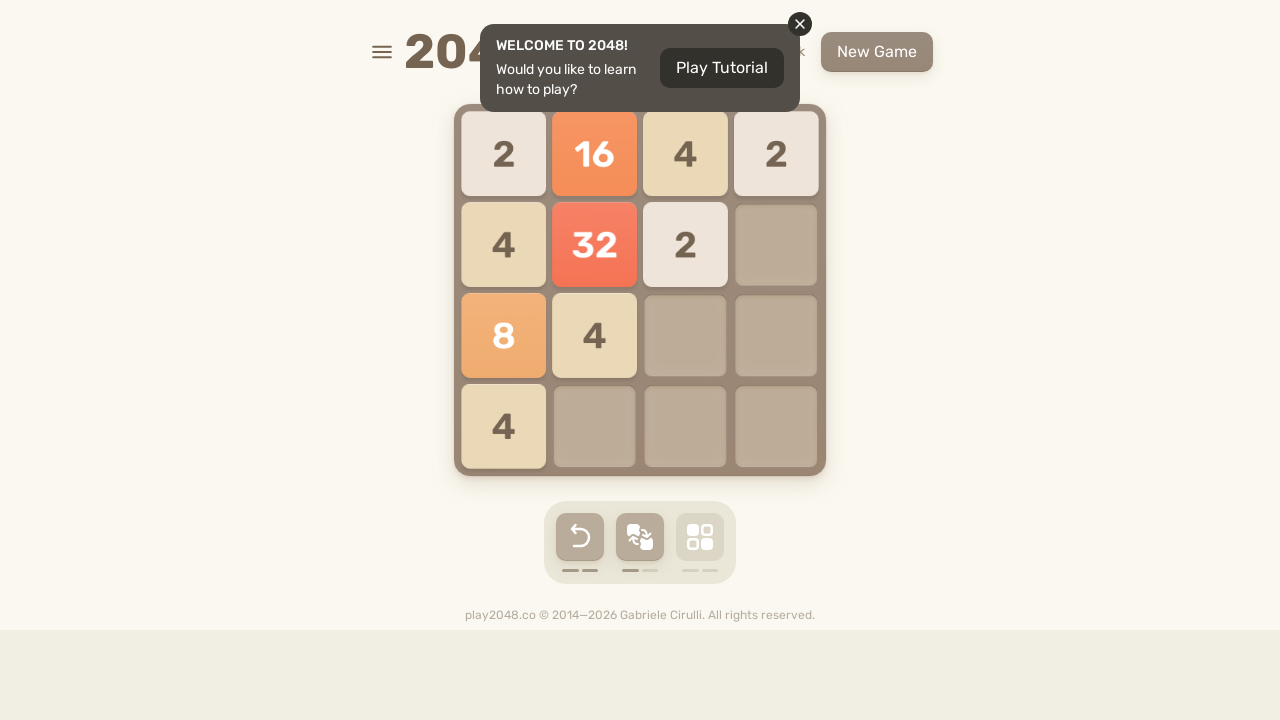

No effective moves found, incrementing invalid count
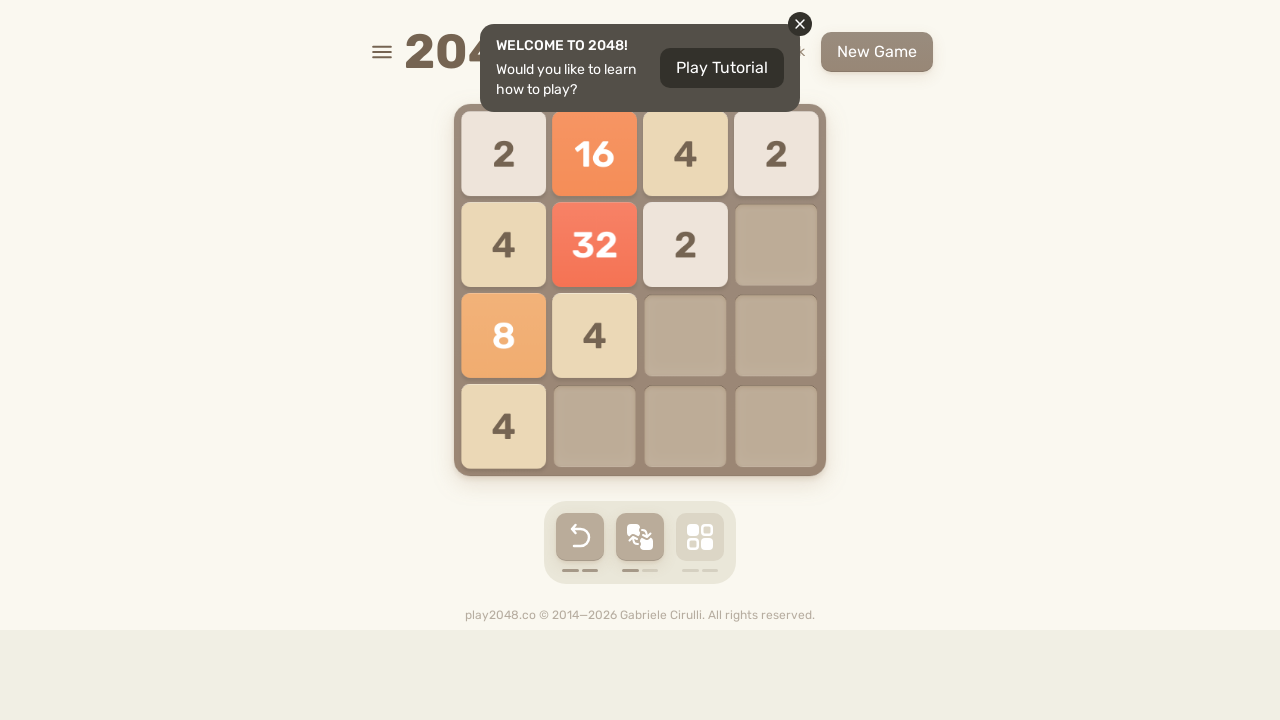

Rotated move strategy, new order: ['ArrowDown', 'ArrowUp', 'ArrowLeft', 'ArrowRight']
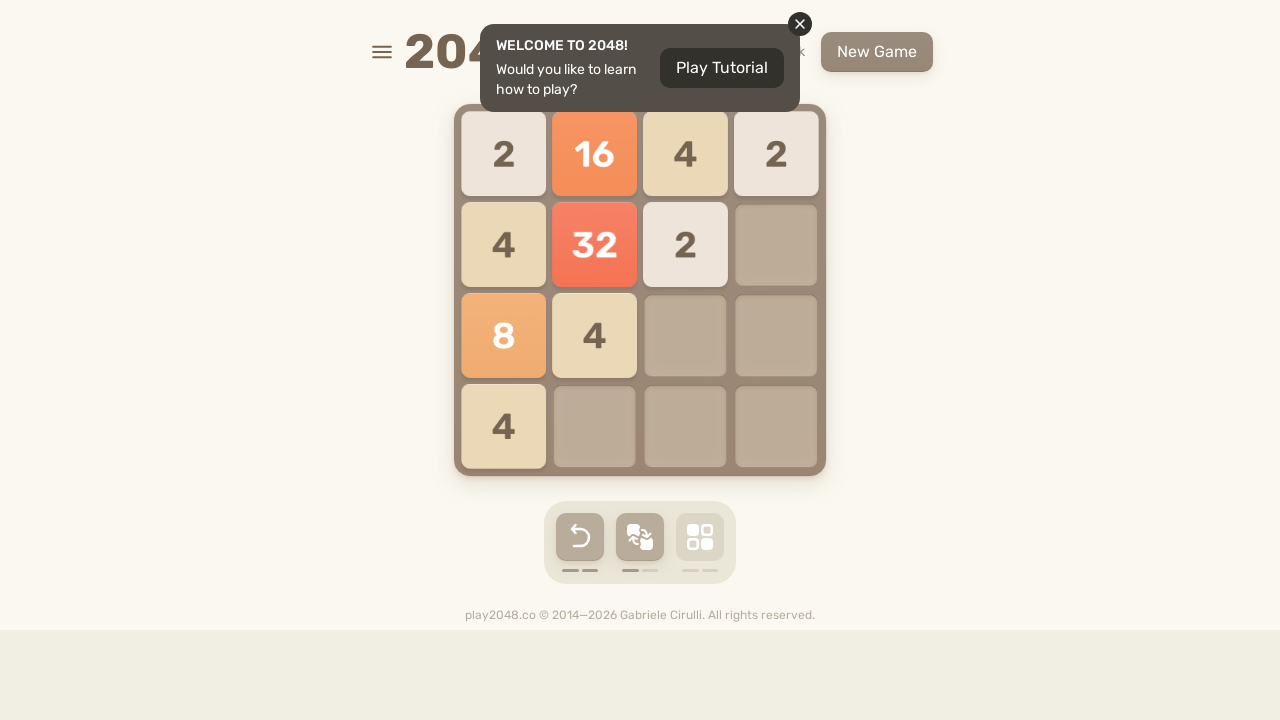

Pressed ArrowUp key
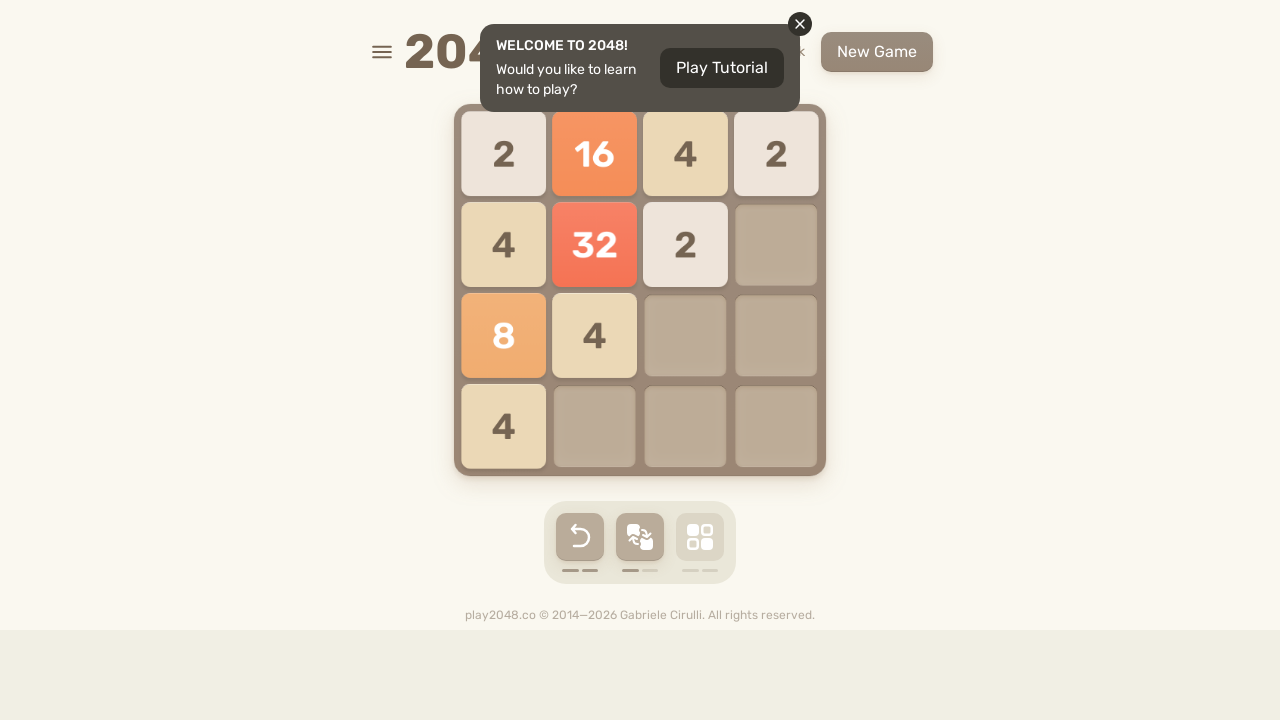

Waited 70ms for game animation
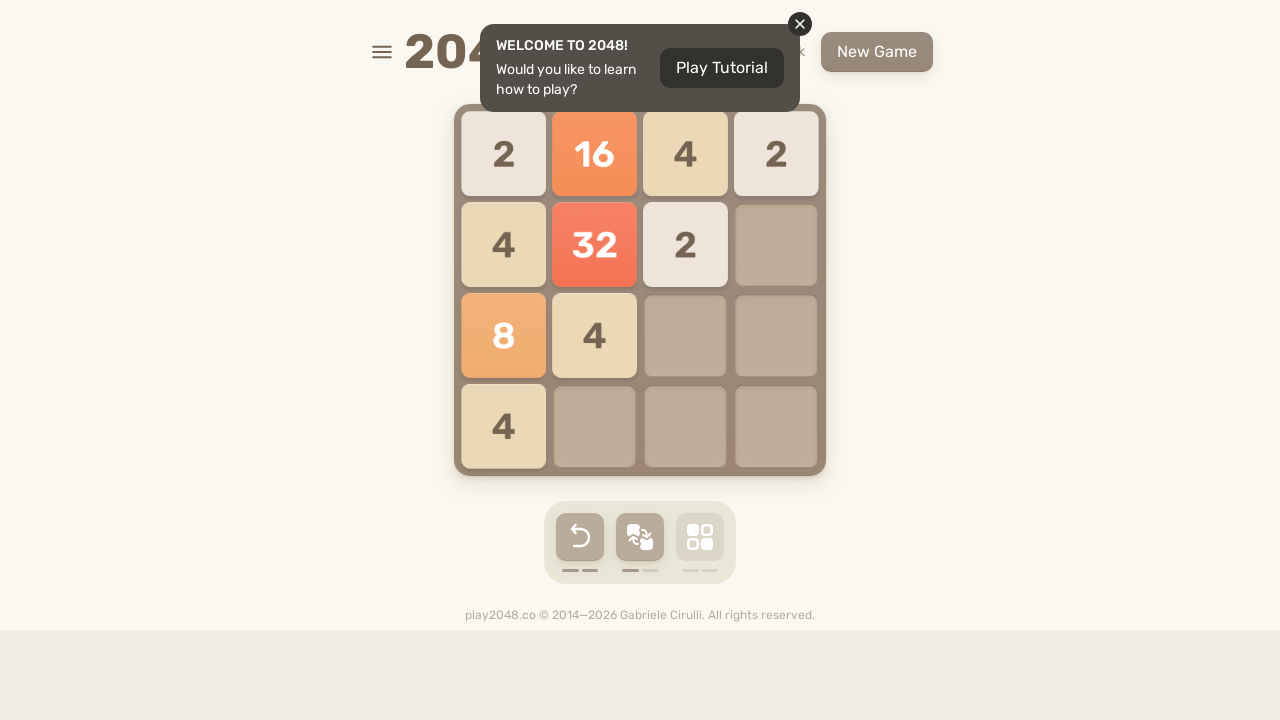

Checked board state after move
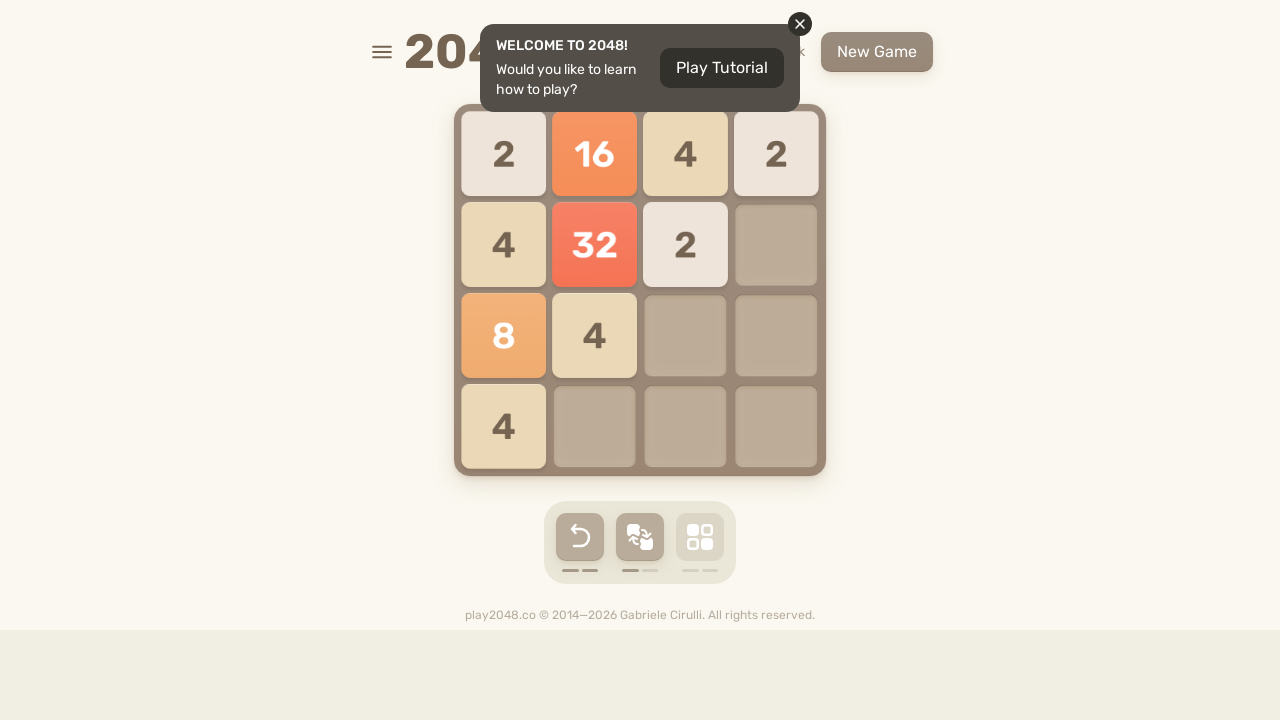

Board unchanged, trying alternative move ArrowUp
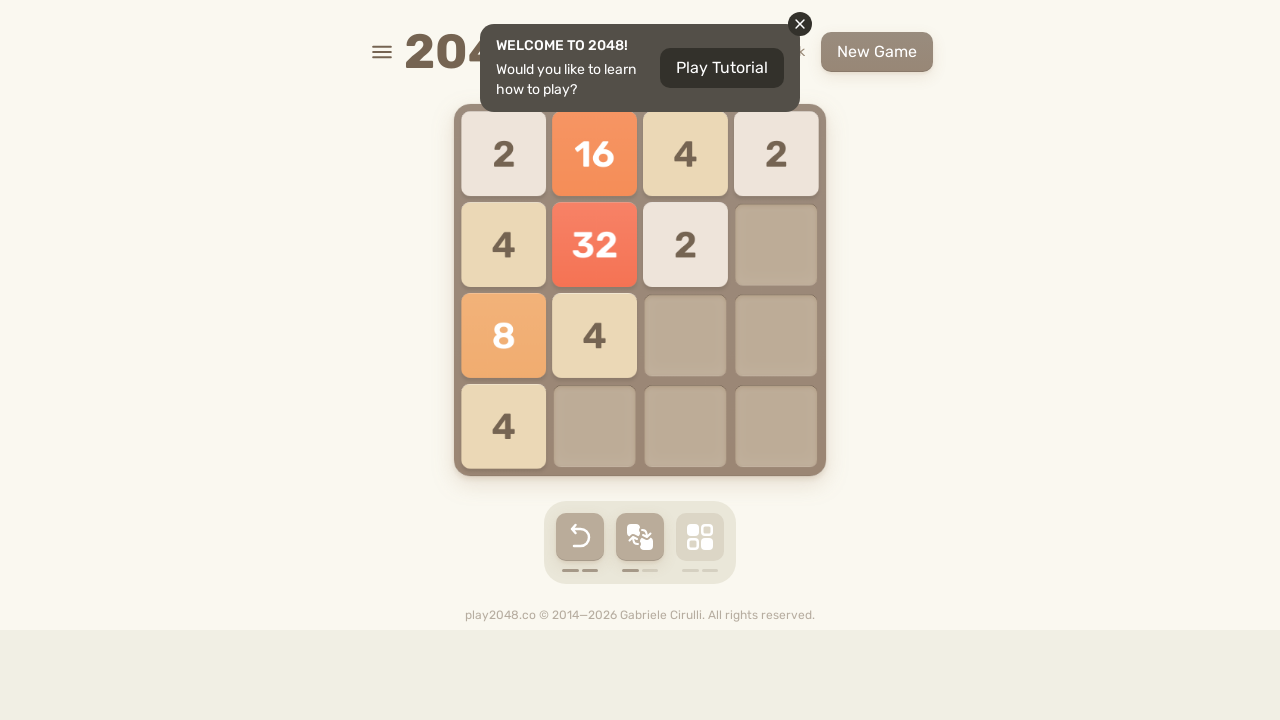

Waited 50ms for animation
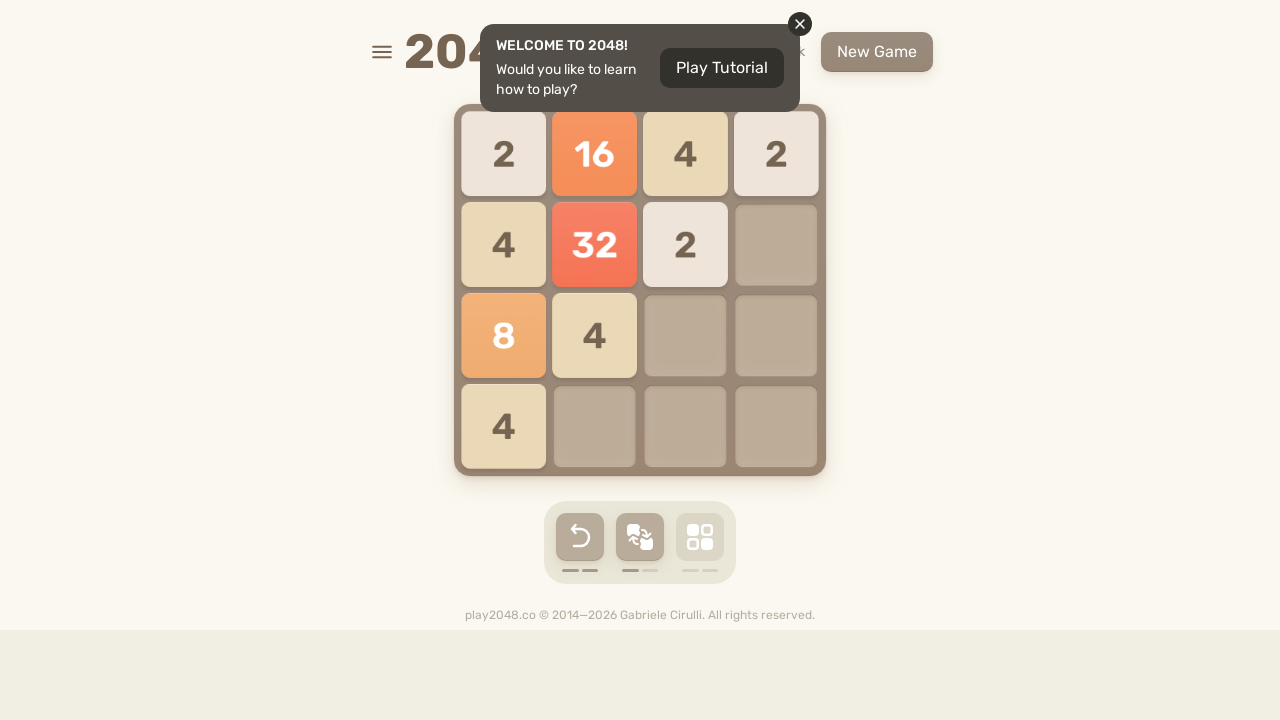

Checked board state after alternative move
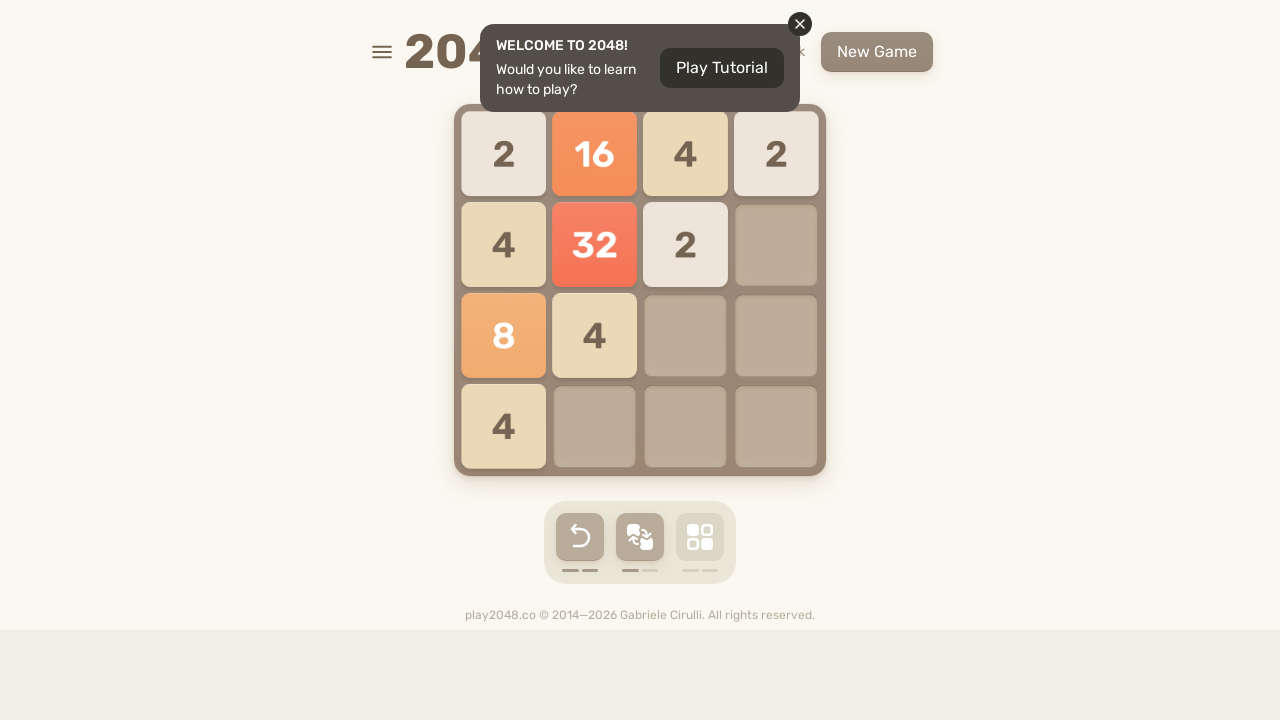

Board unchanged, trying alternative move ArrowLeft
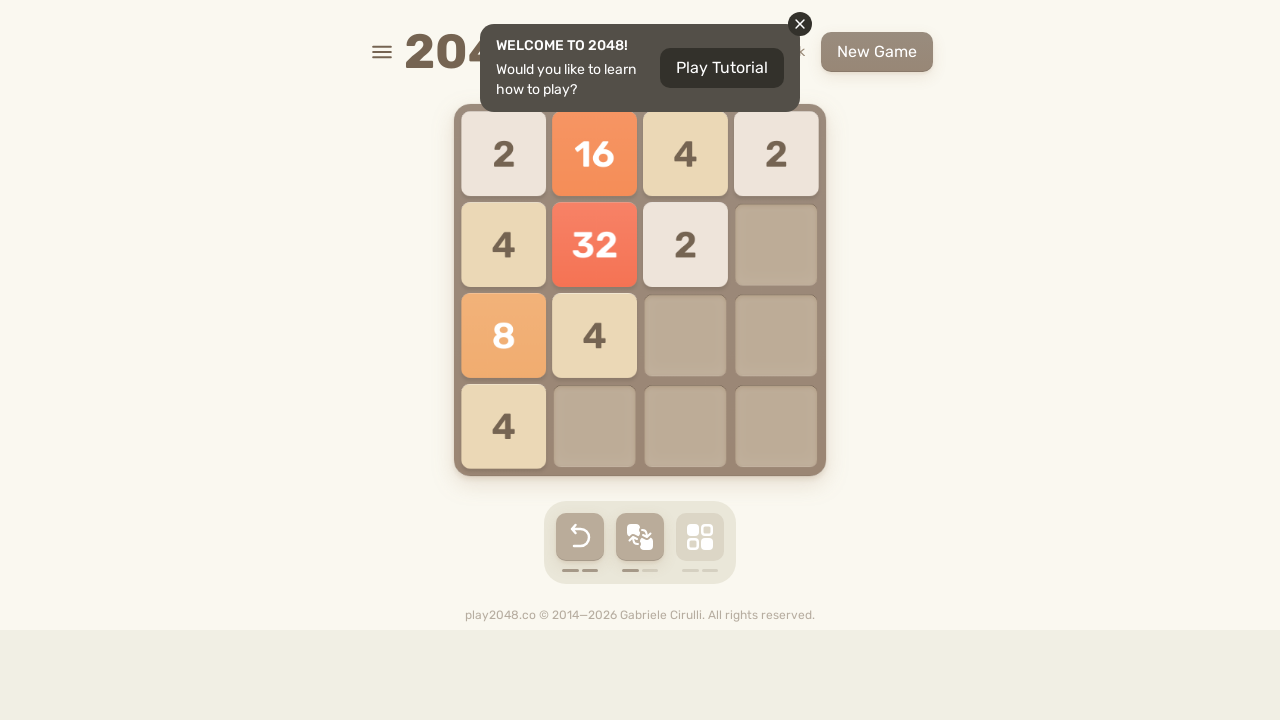

Waited 50ms for animation
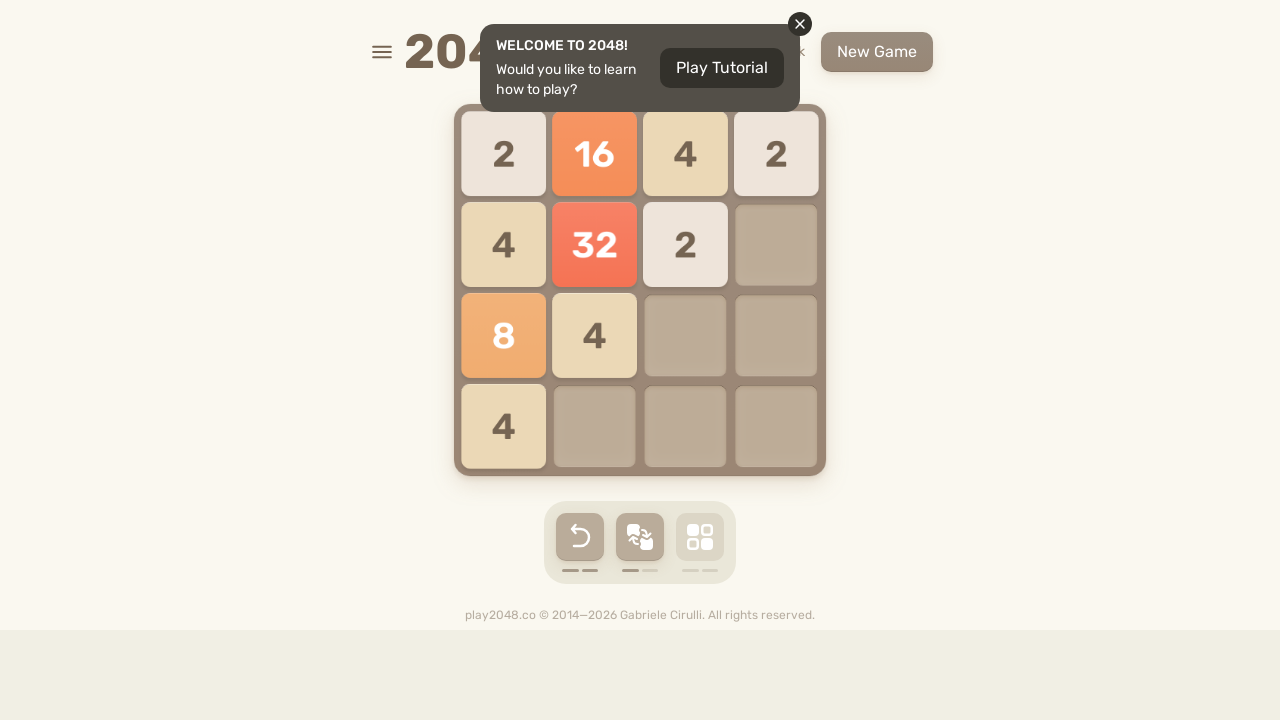

Checked board state after alternative move
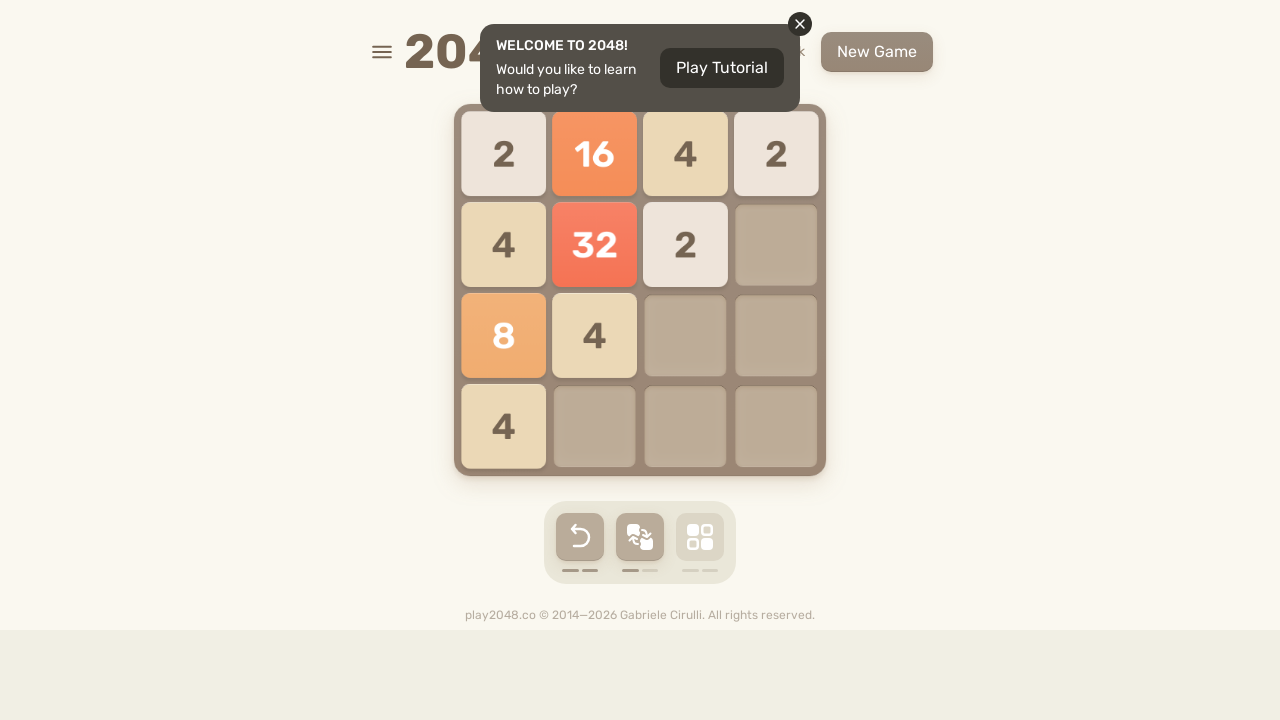

Board unchanged, trying alternative move ArrowRight
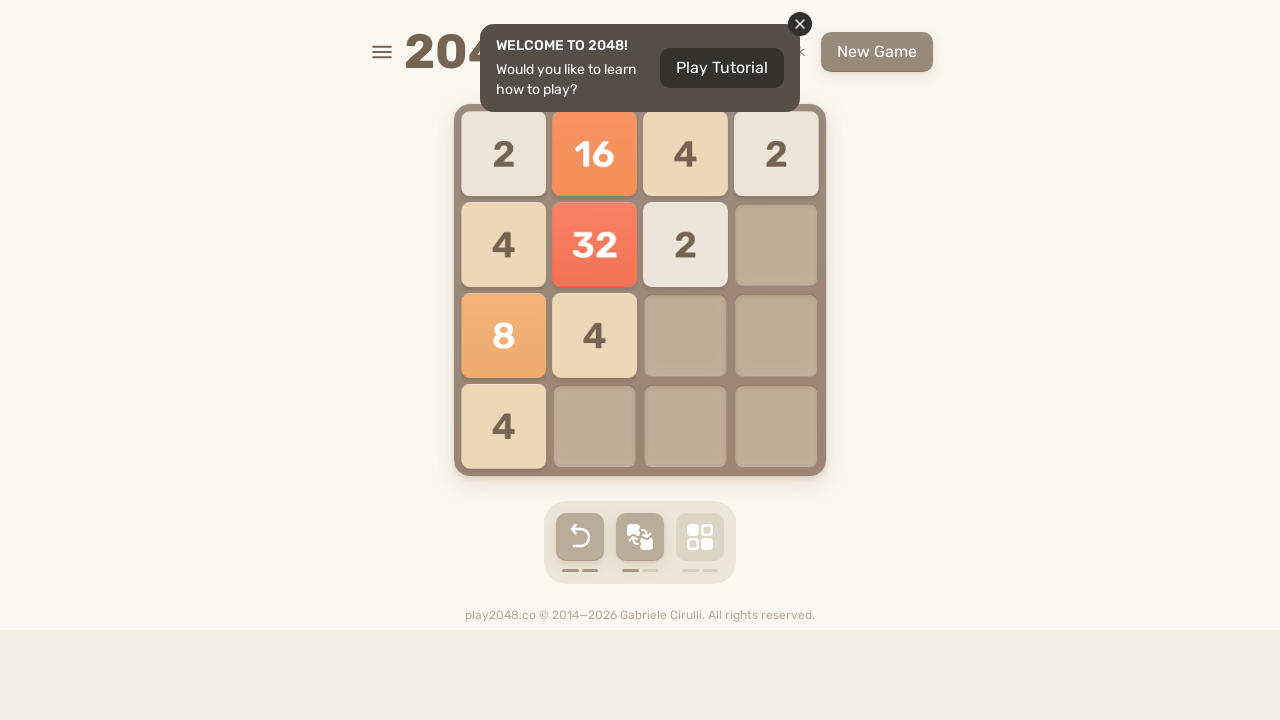

Waited 50ms for animation
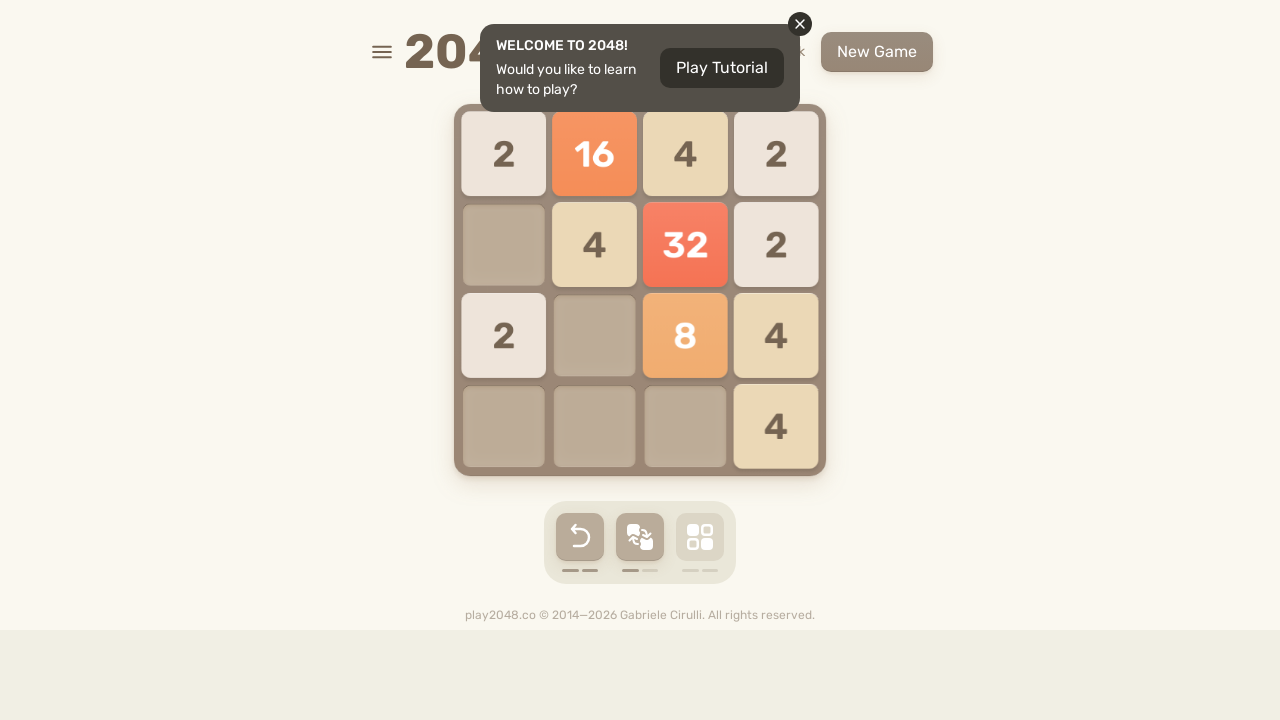

Checked board state after alternative move
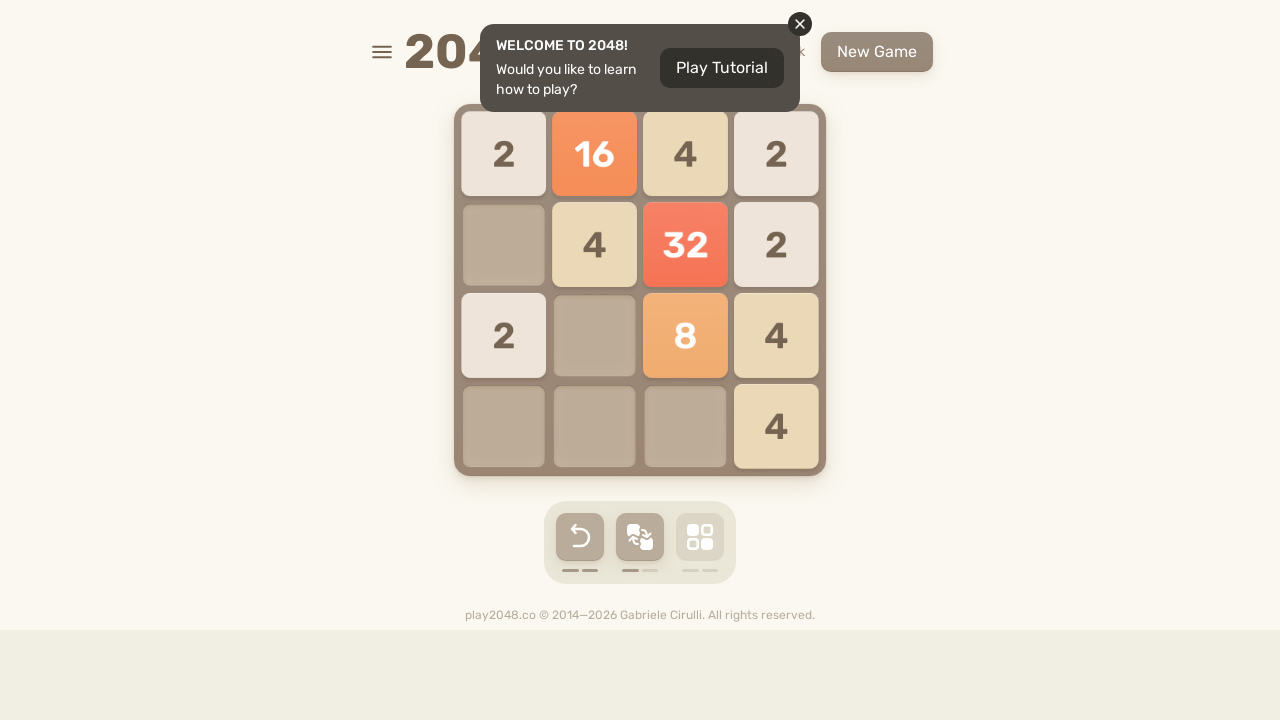

No effective moves found, incrementing invalid count
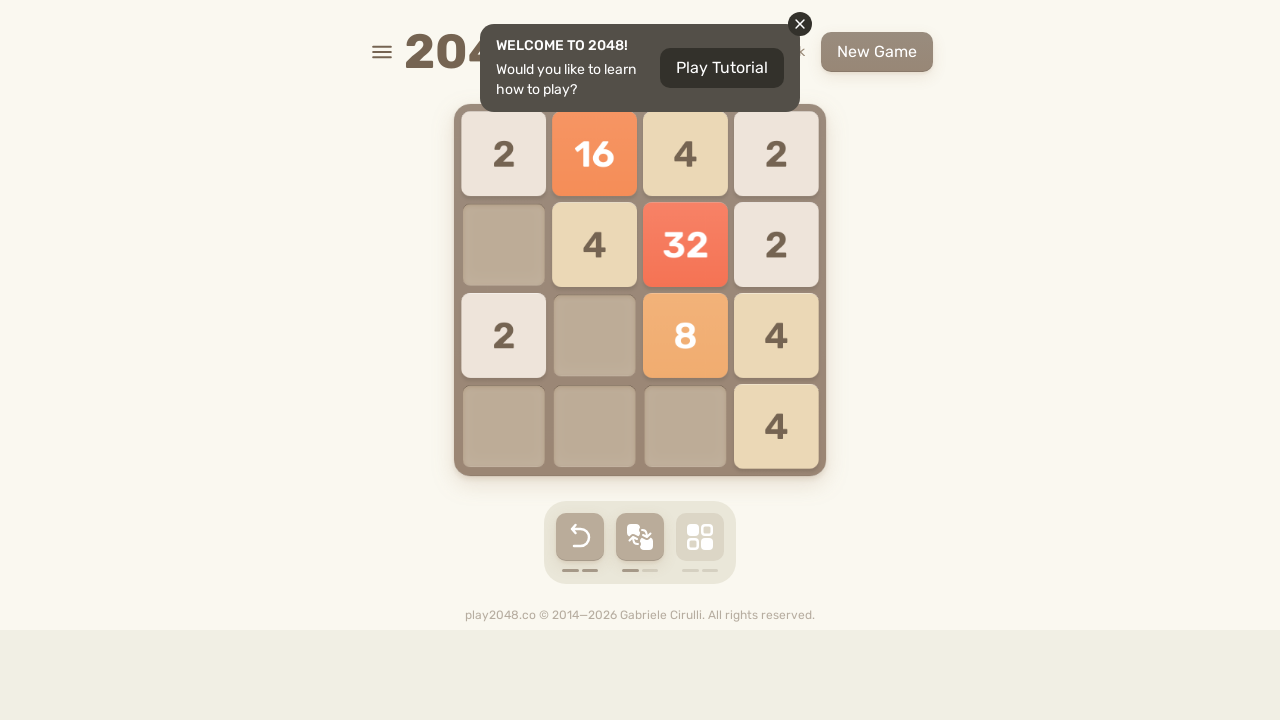

Pressed ArrowLeft key
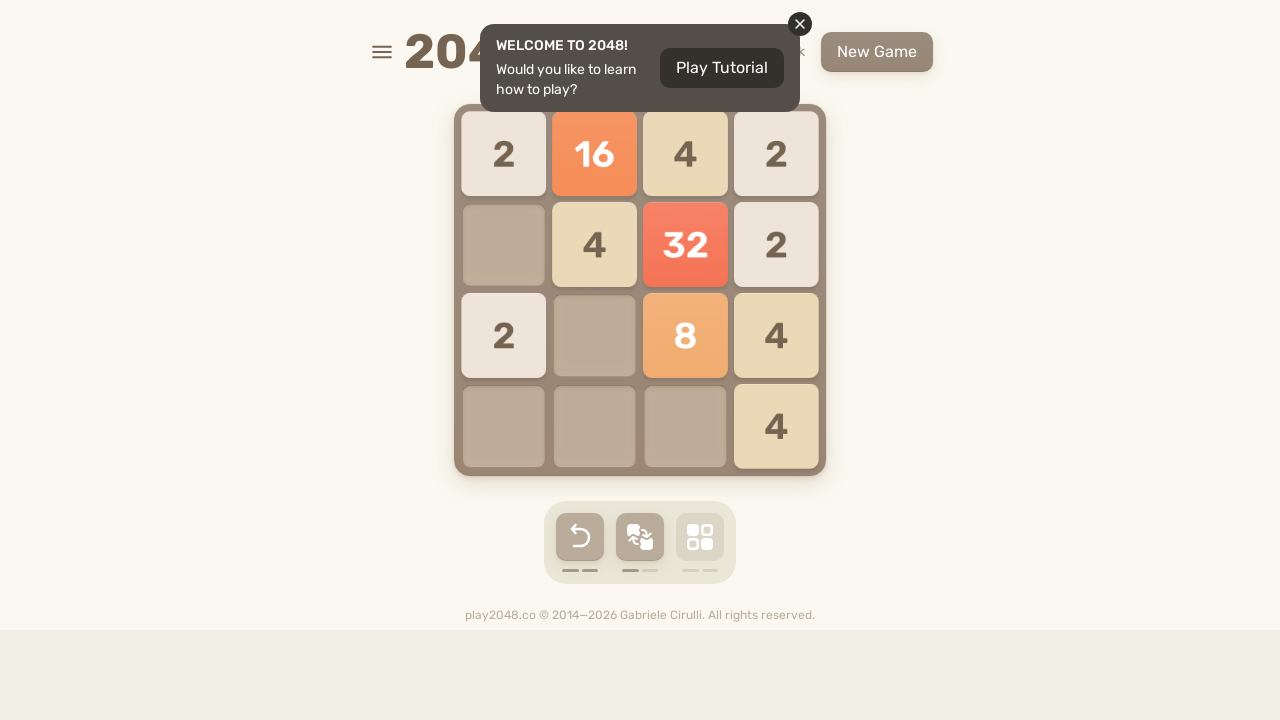

Waited 70ms for game animation
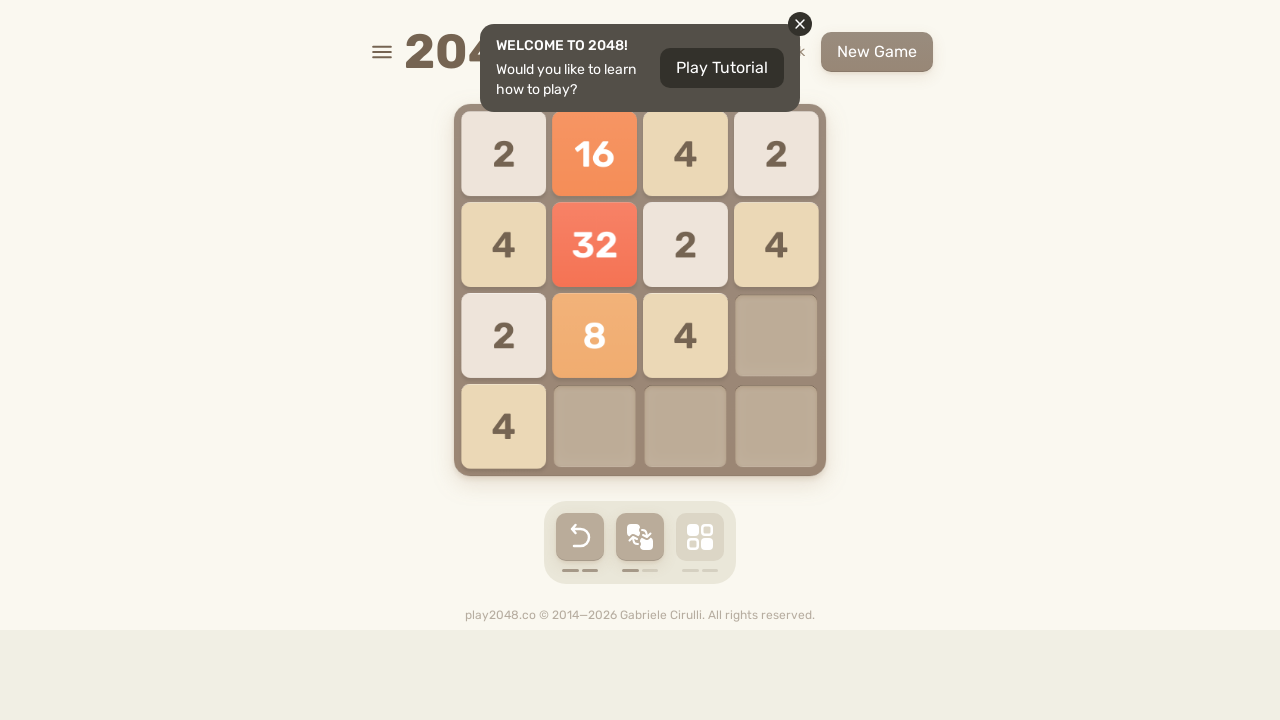

Checked board state after move
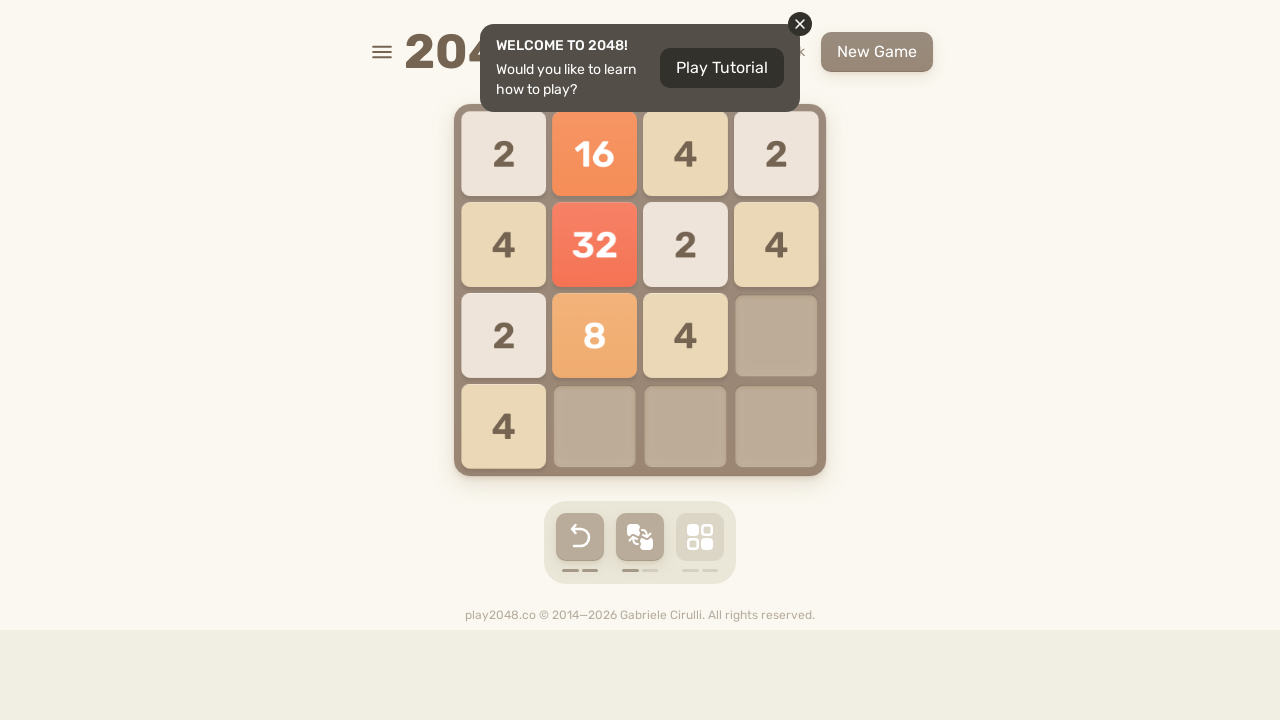

Board unchanged, trying alternative move ArrowUp
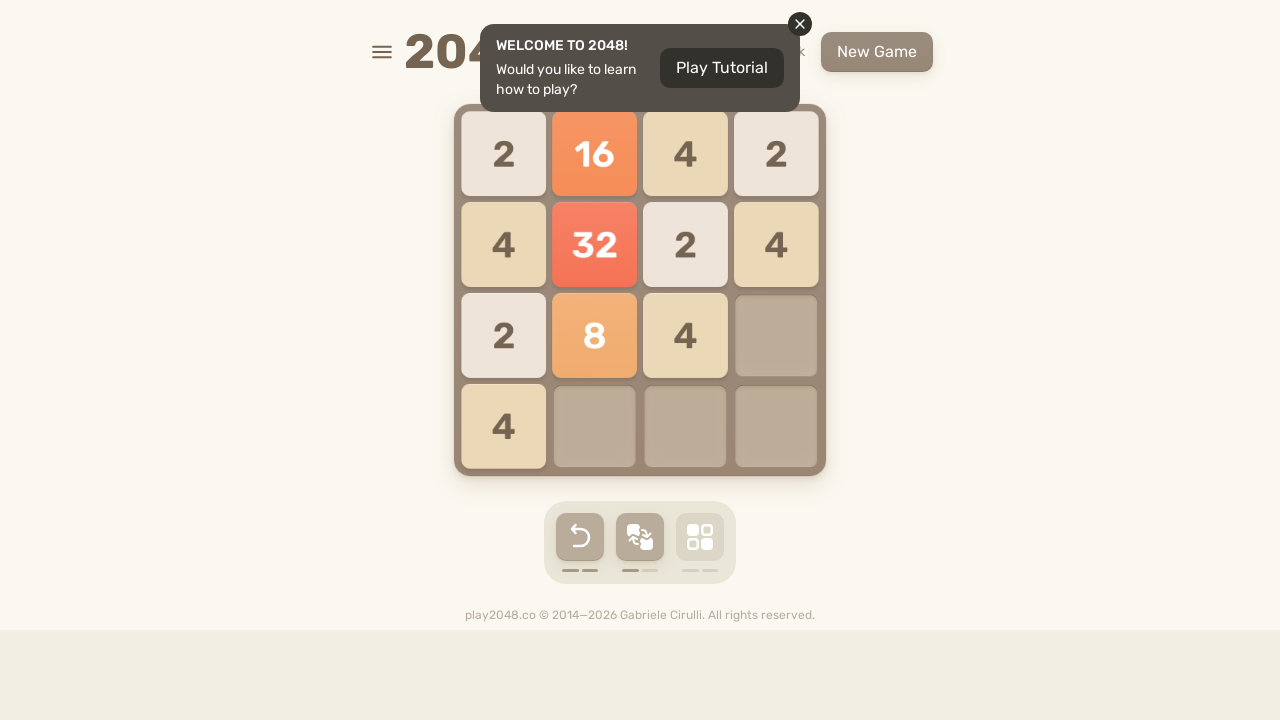

Waited 50ms for animation
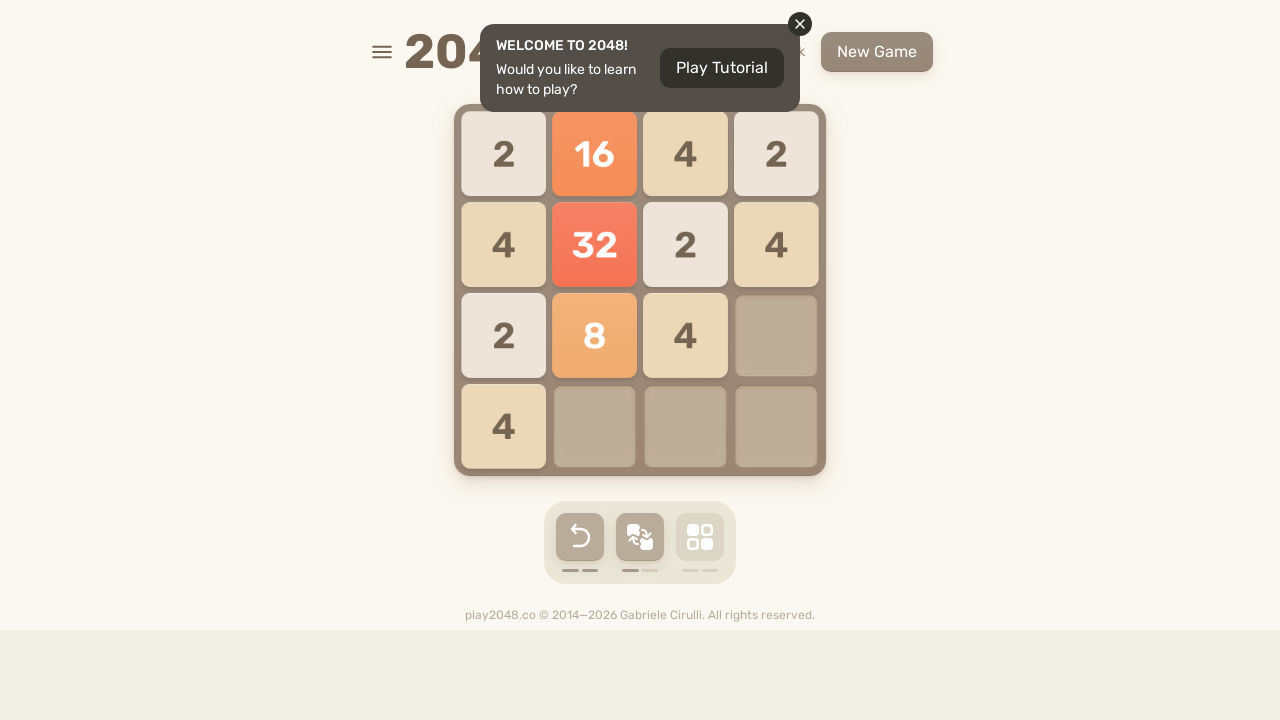

Checked board state after alternative move
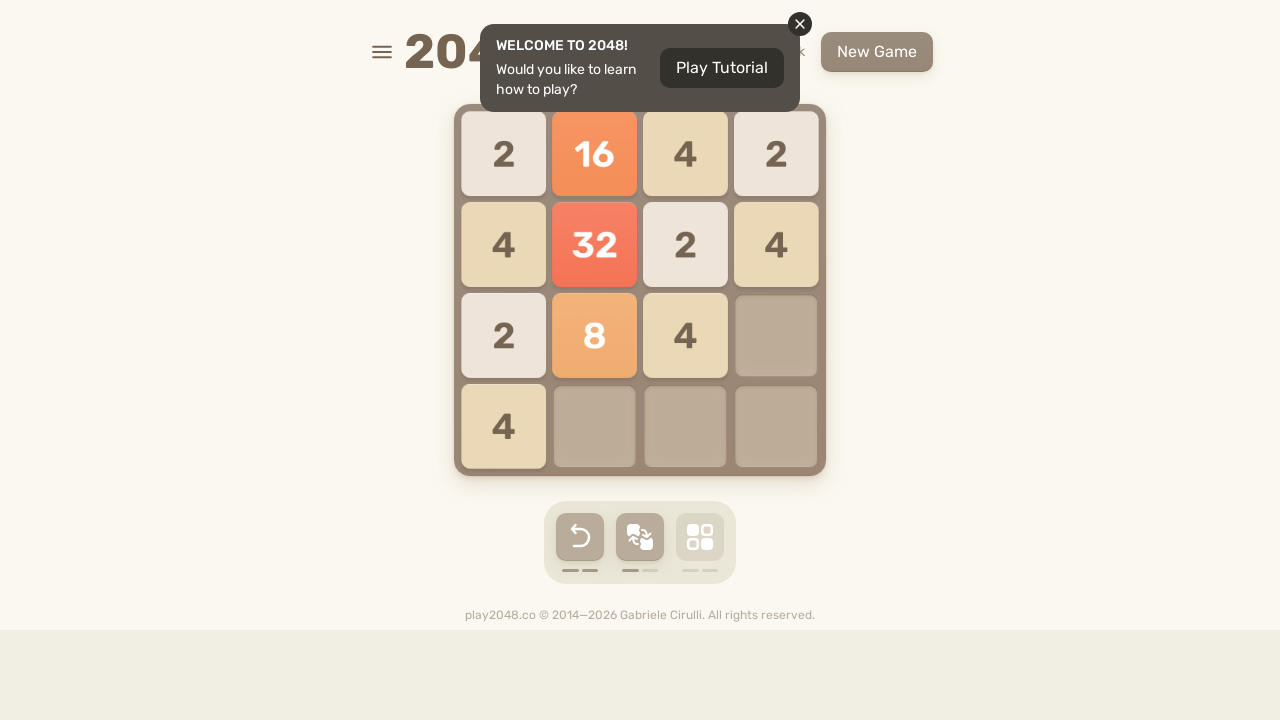

Board unchanged, trying alternative move ArrowLeft
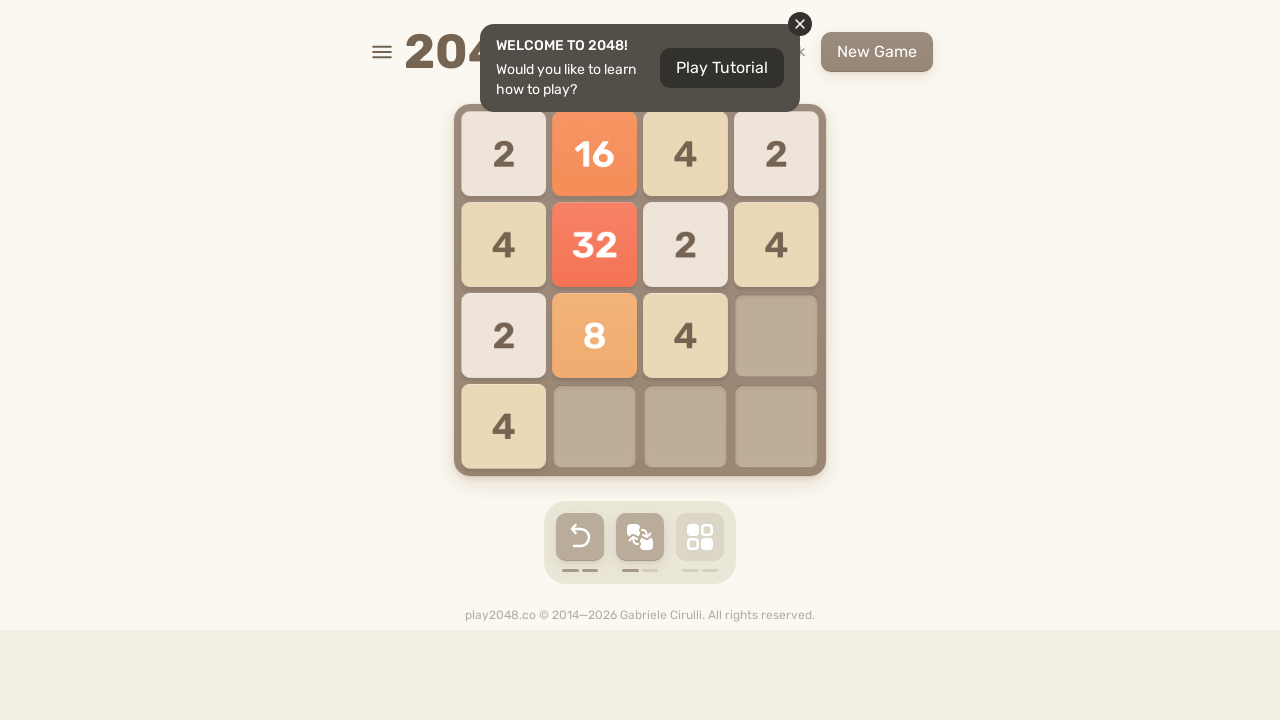

Waited 50ms for animation
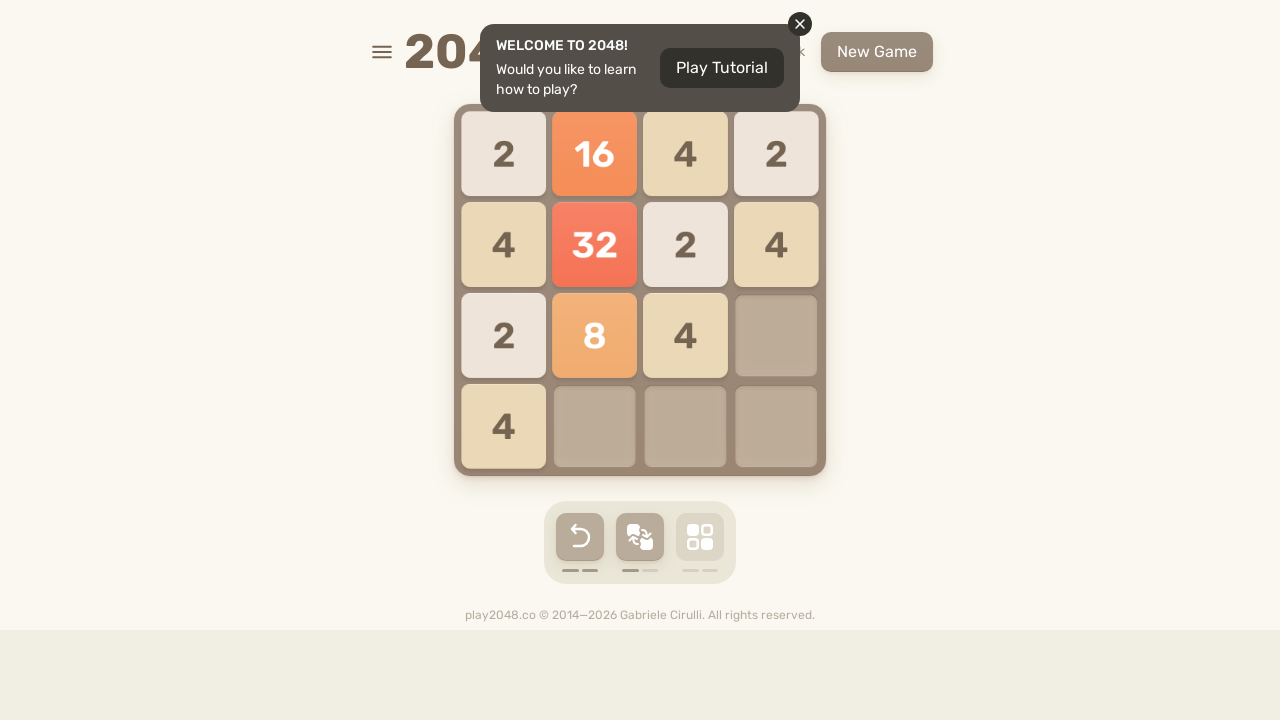

Checked board state after alternative move
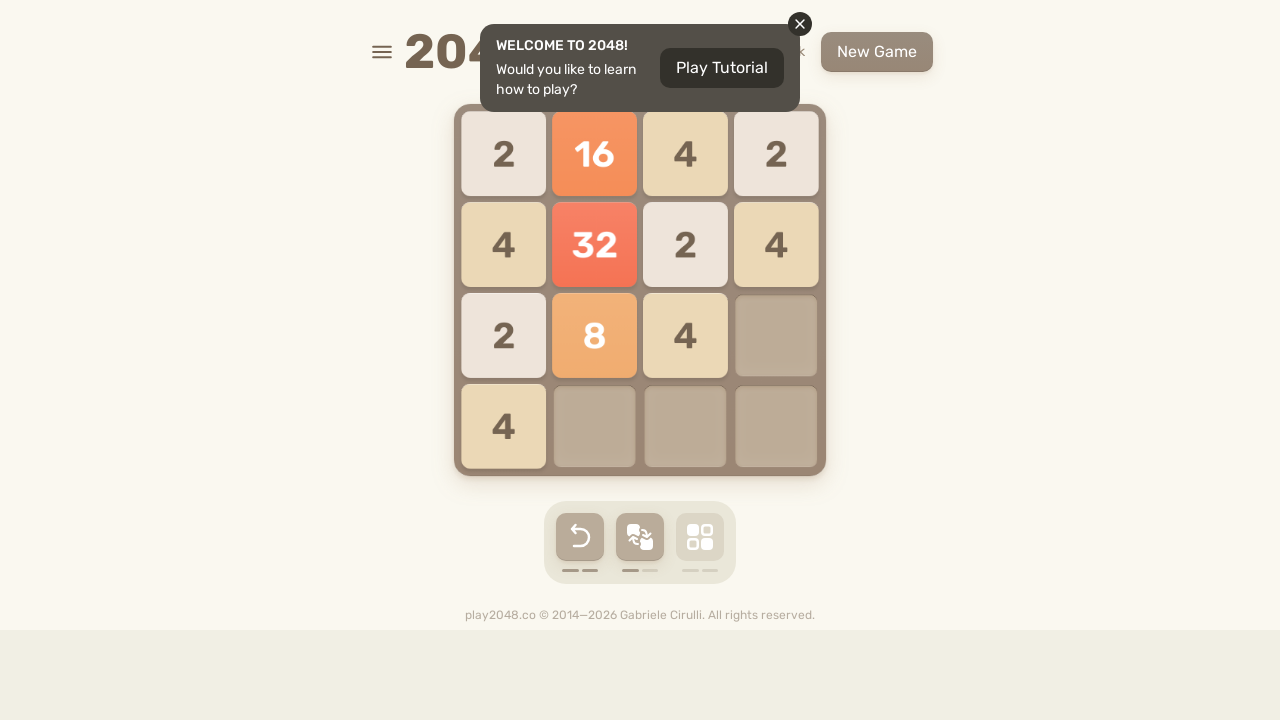

Board unchanged, trying alternative move ArrowRight
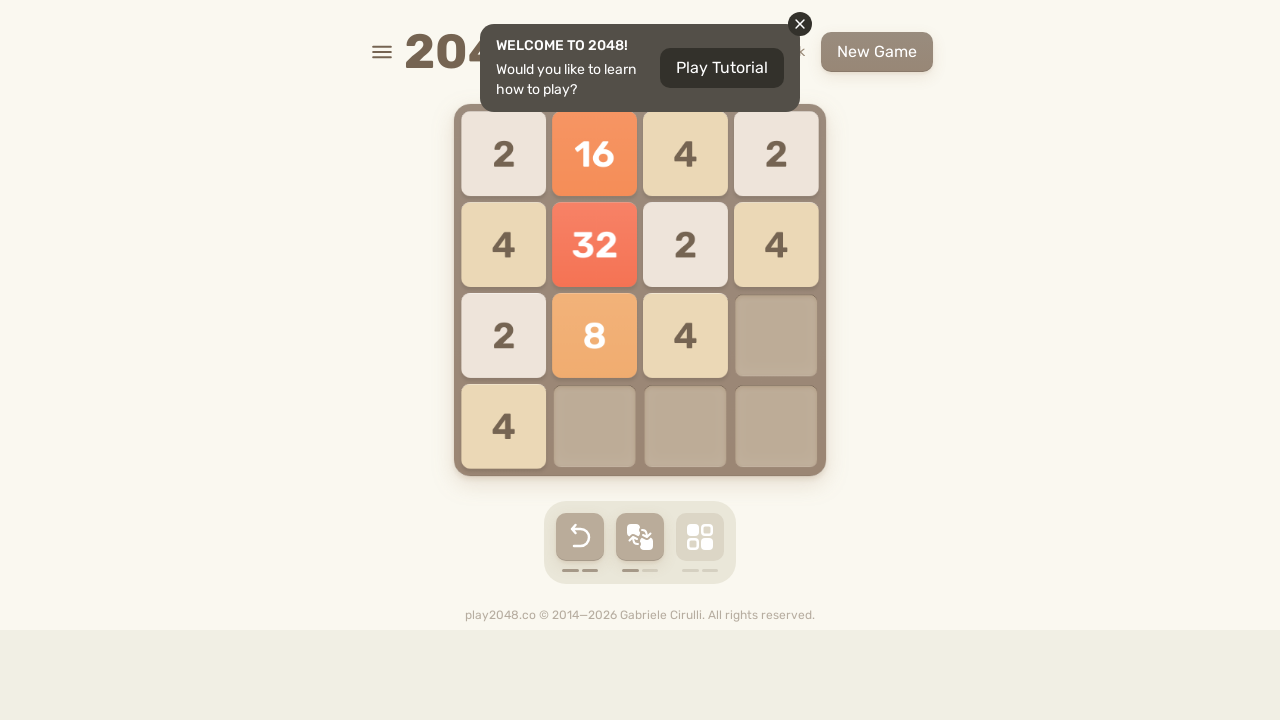

Waited 50ms for animation
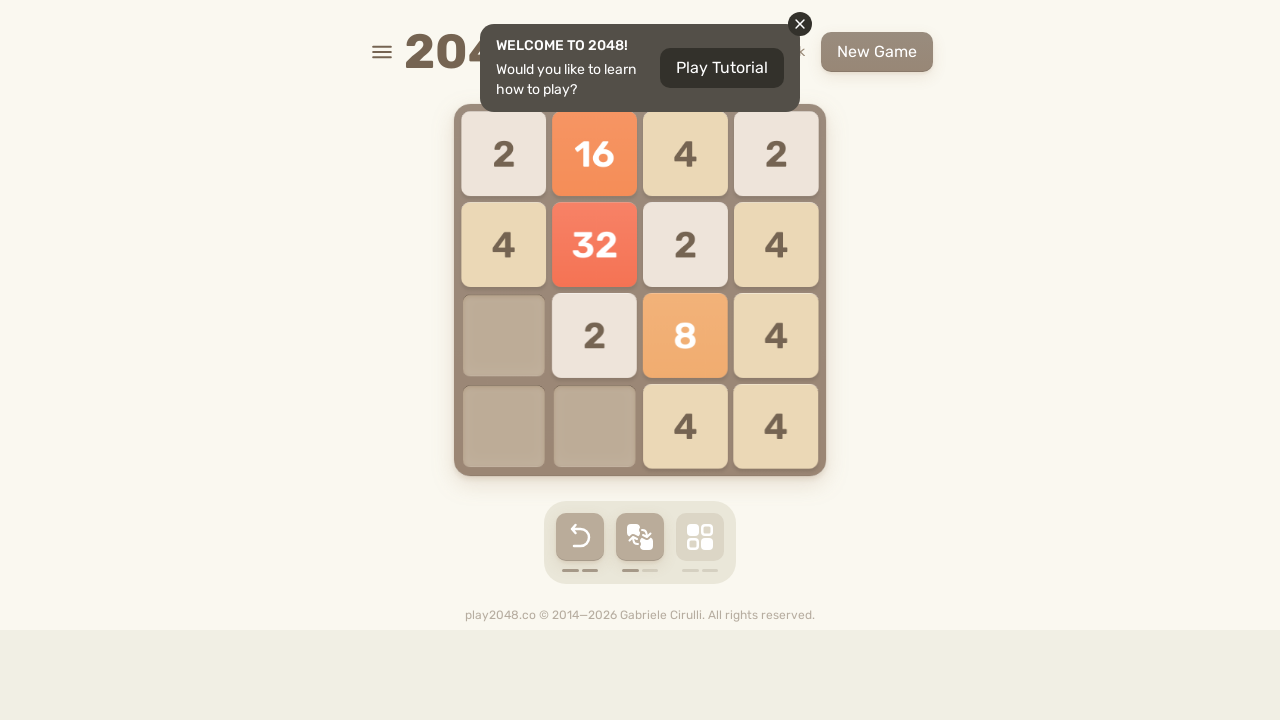

Checked board state after alternative move
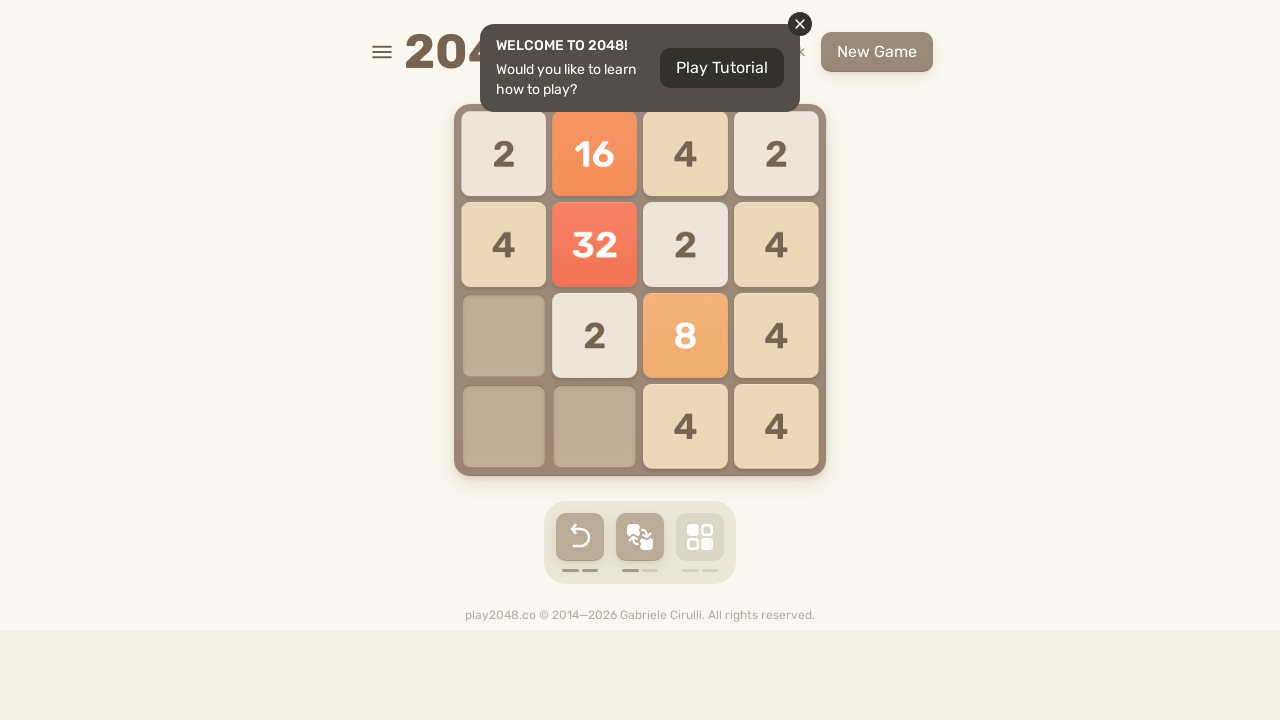

No effective moves found, incrementing invalid count
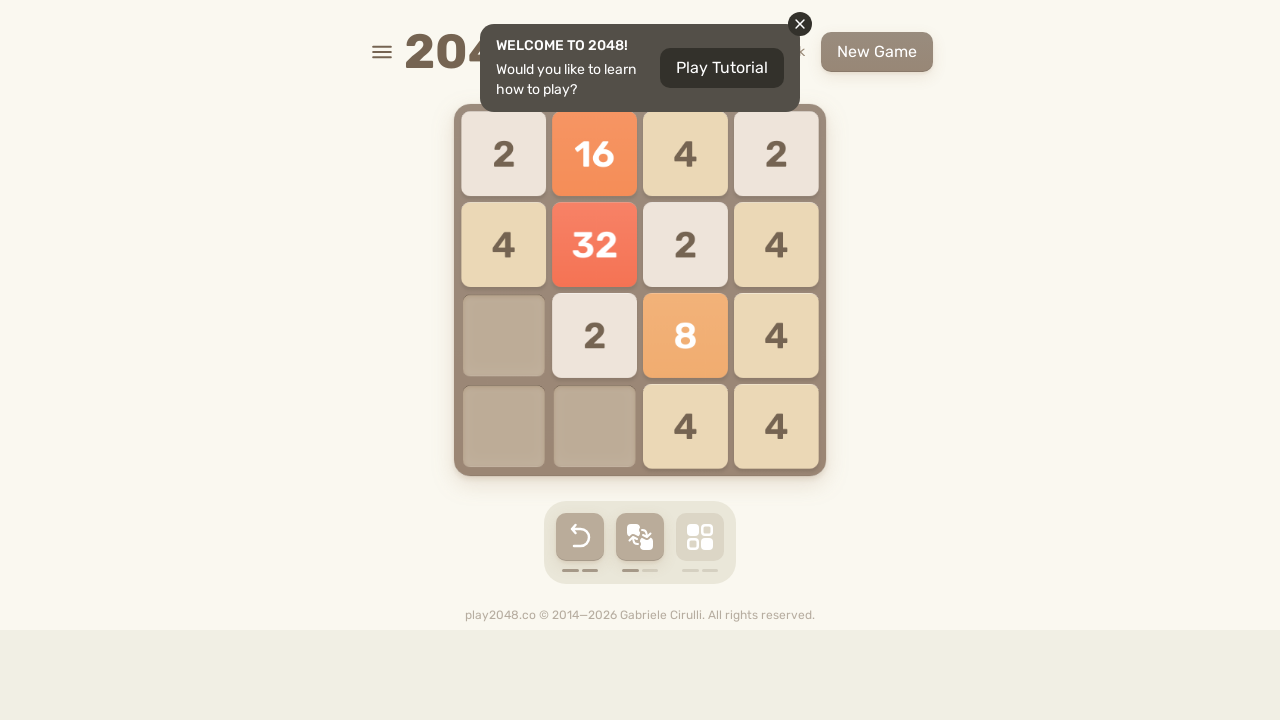

Pressed ArrowRight key
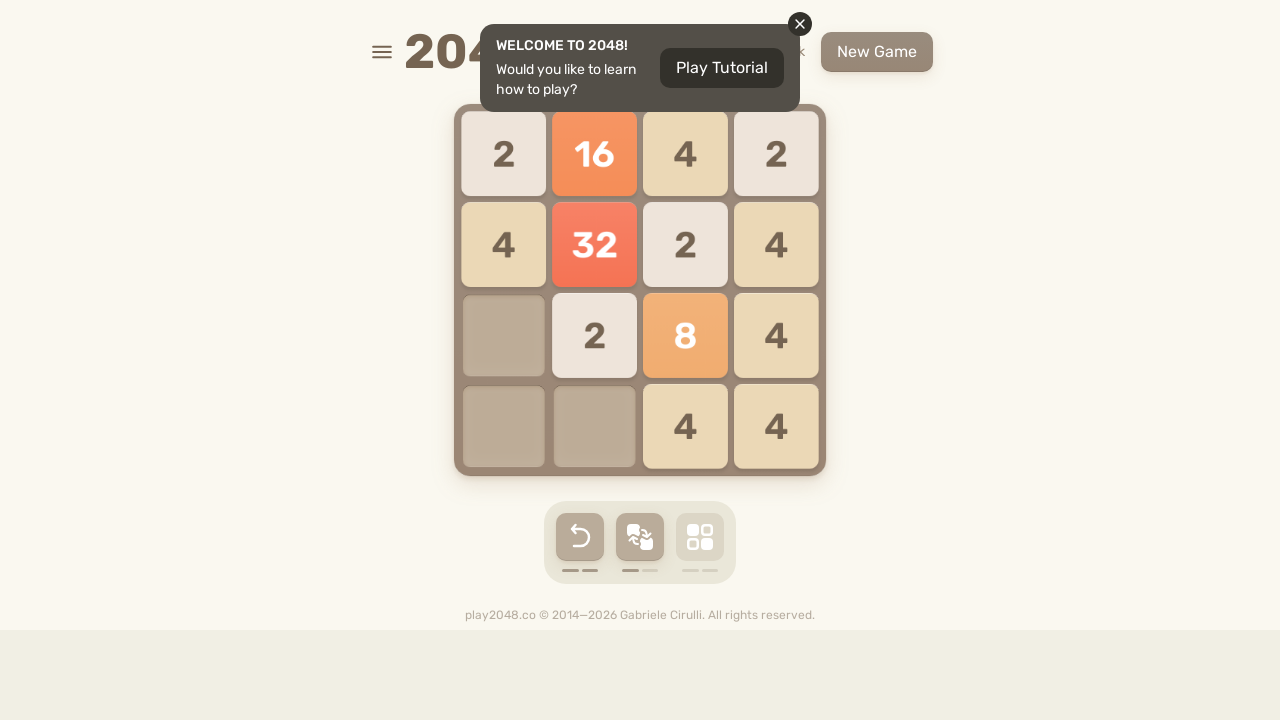

Waited 70ms for game animation
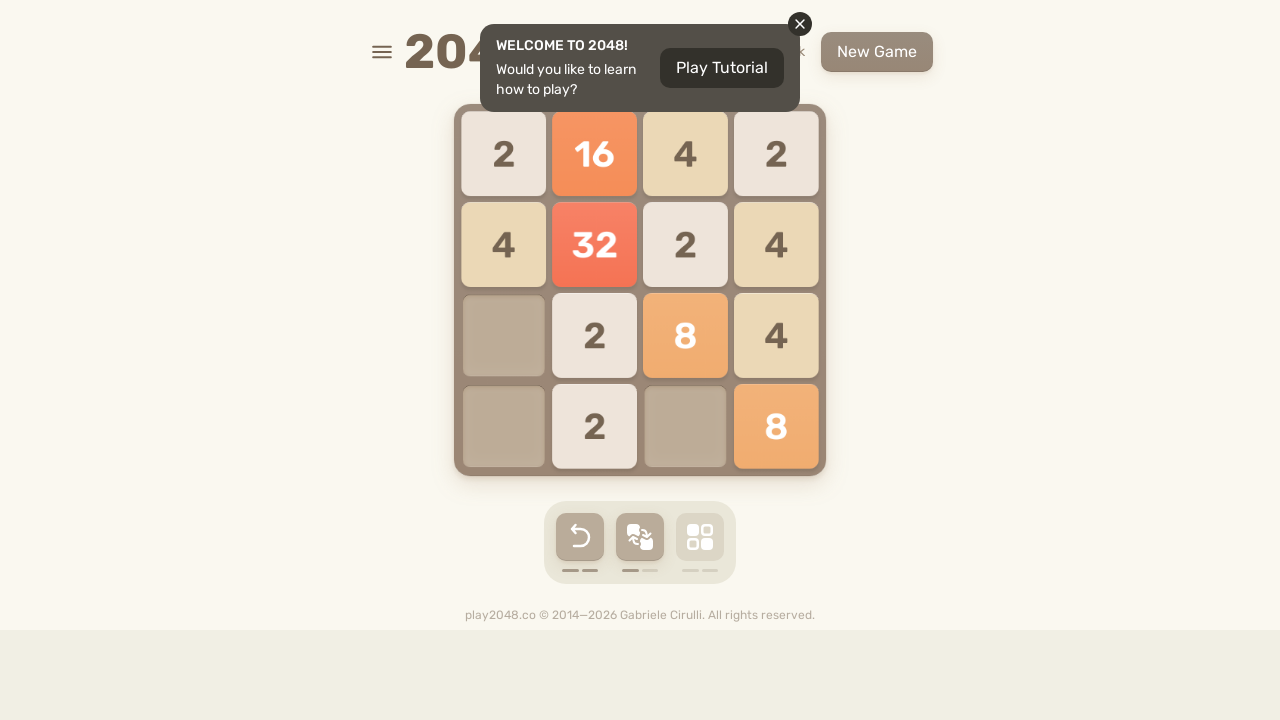

Checked board state after move
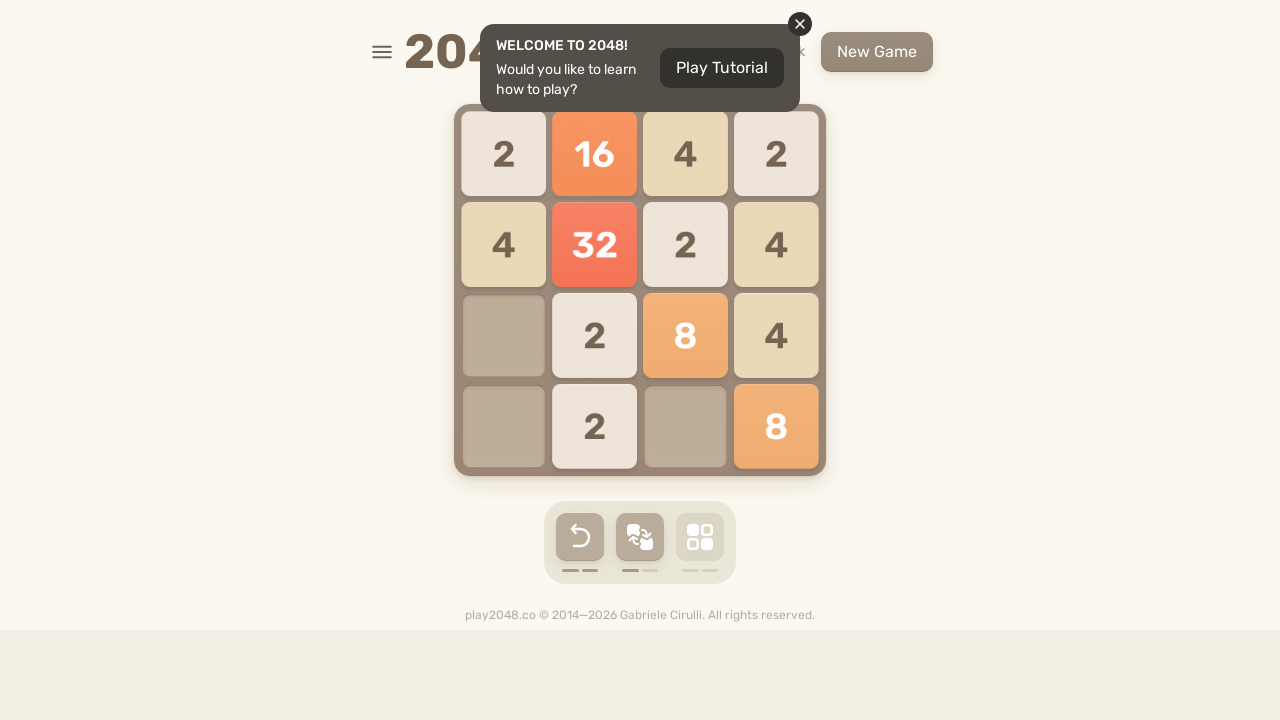

Board unchanged, trying alternative move ArrowUp
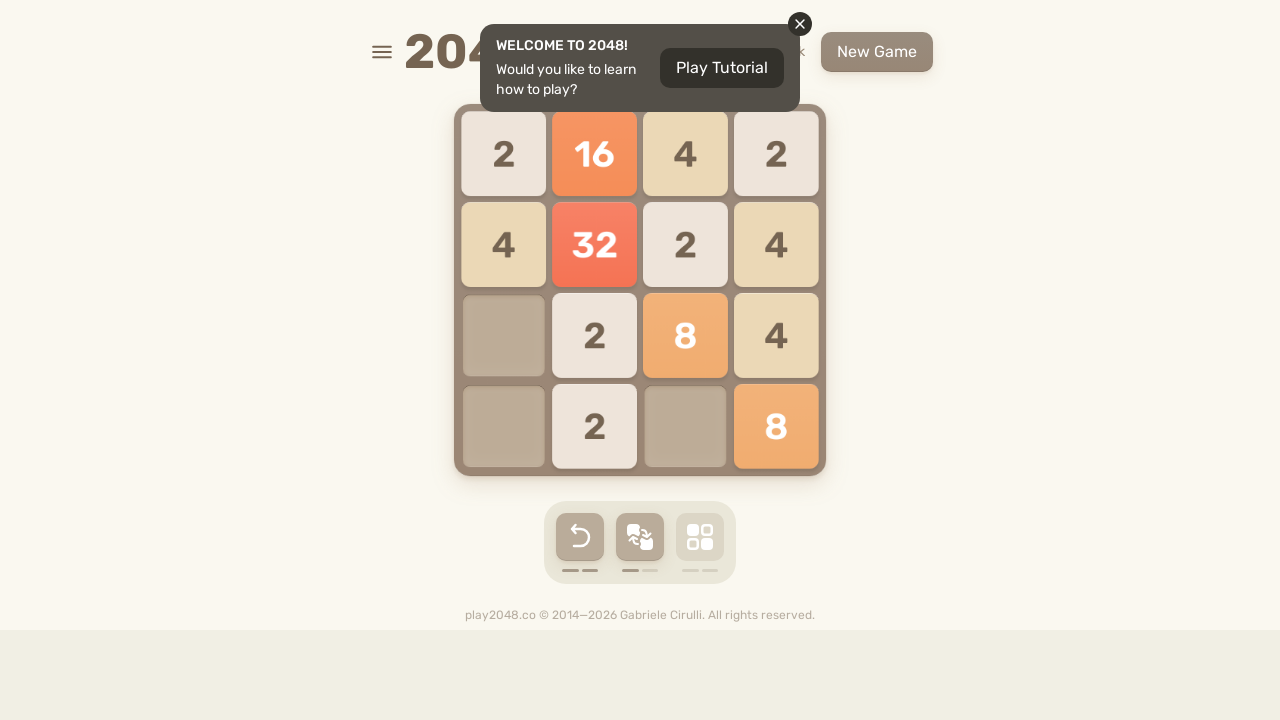

Waited 50ms for animation
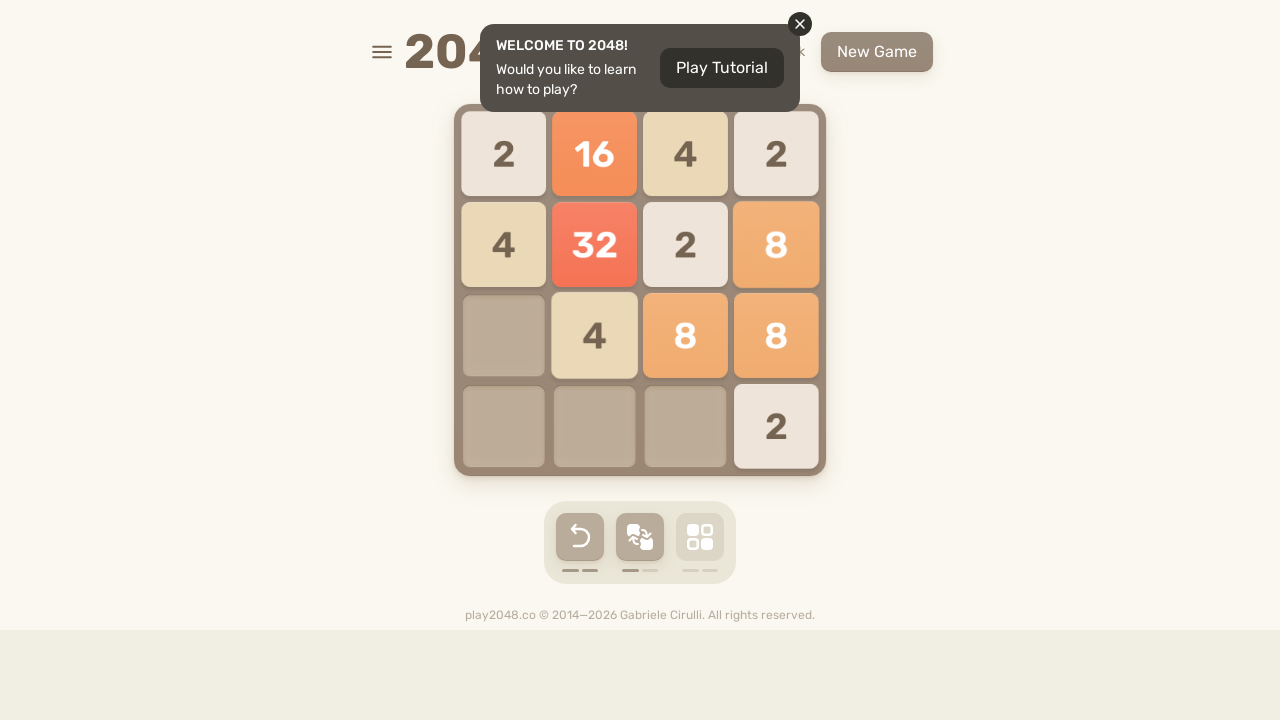

Checked board state after alternative move
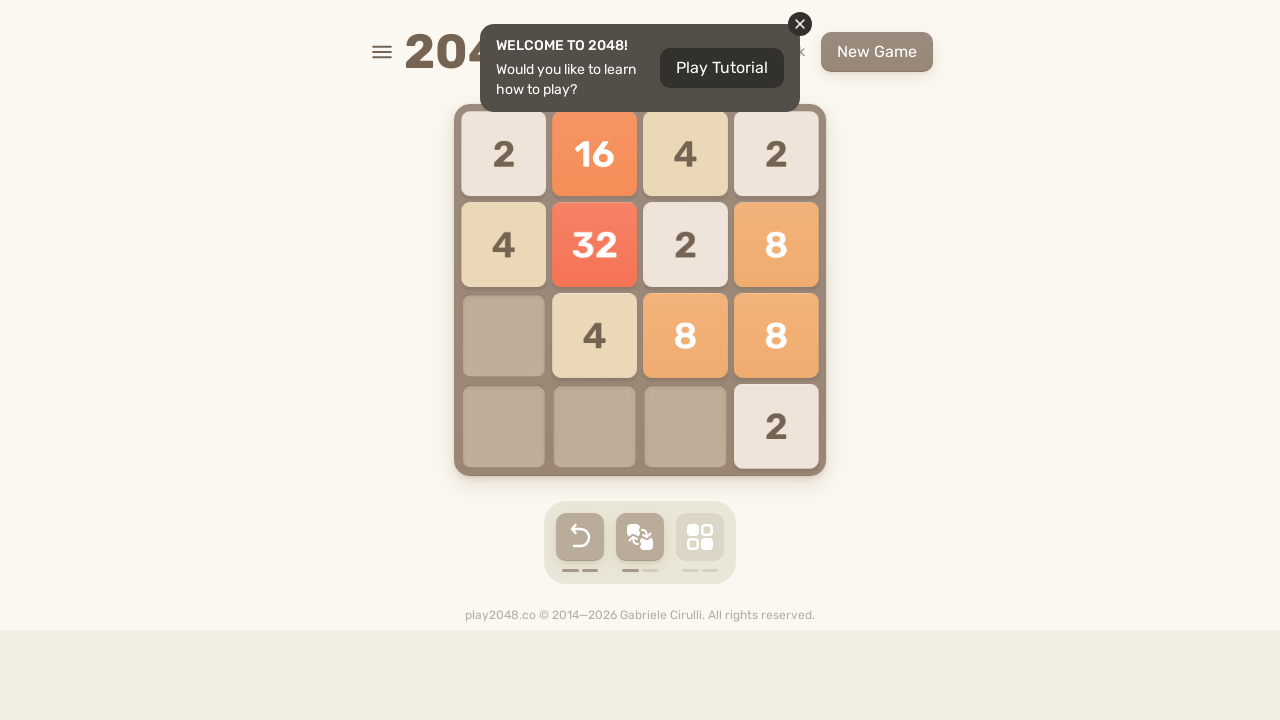

Board unchanged, trying alternative move ArrowLeft
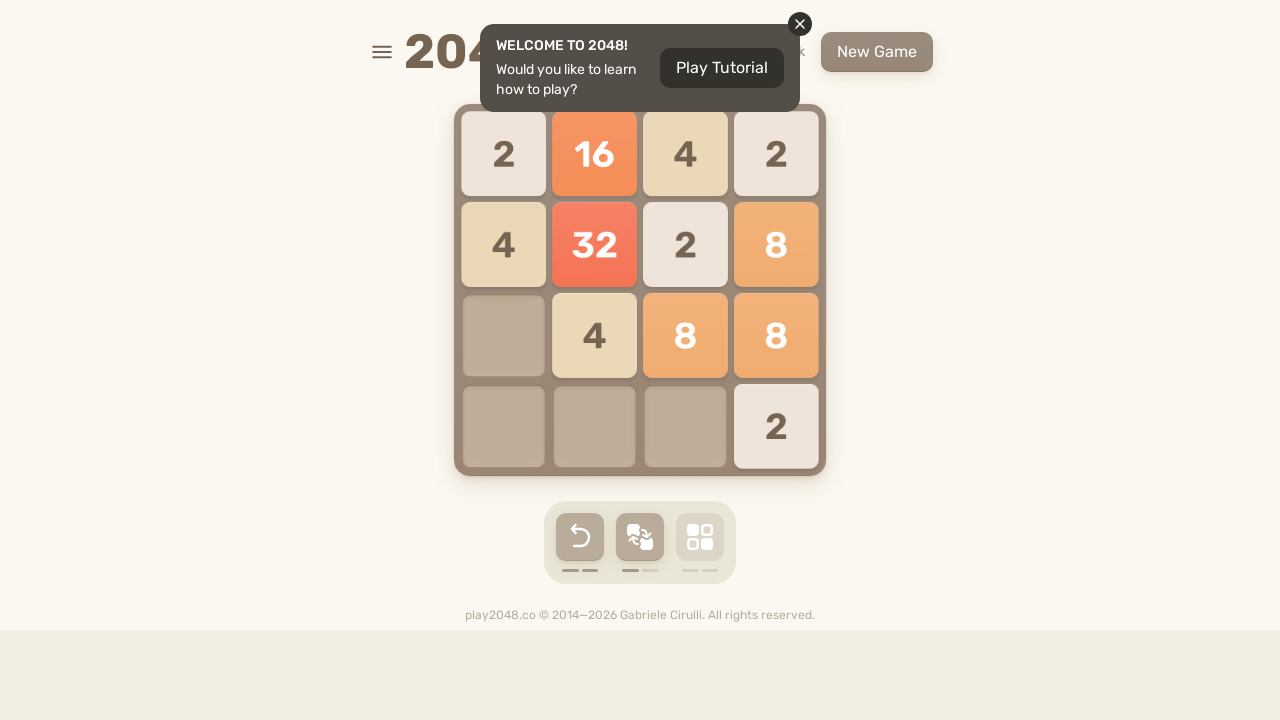

Waited 50ms for animation
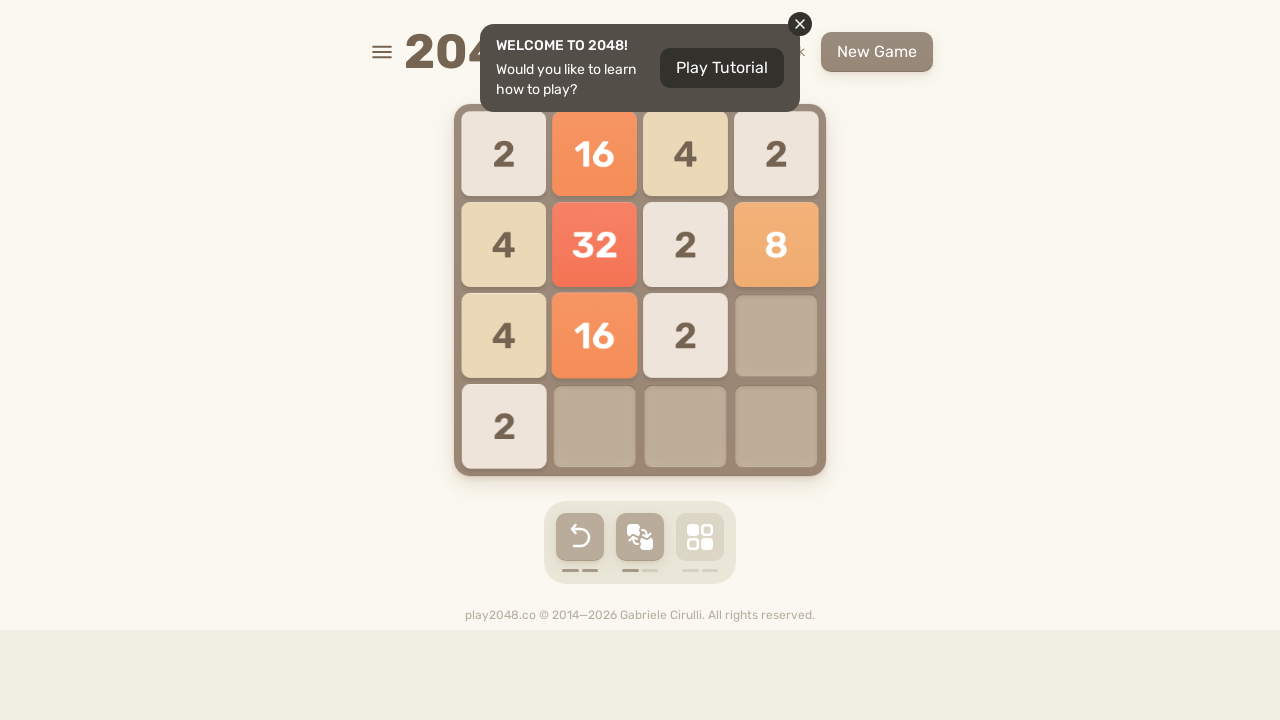

Checked board state after alternative move
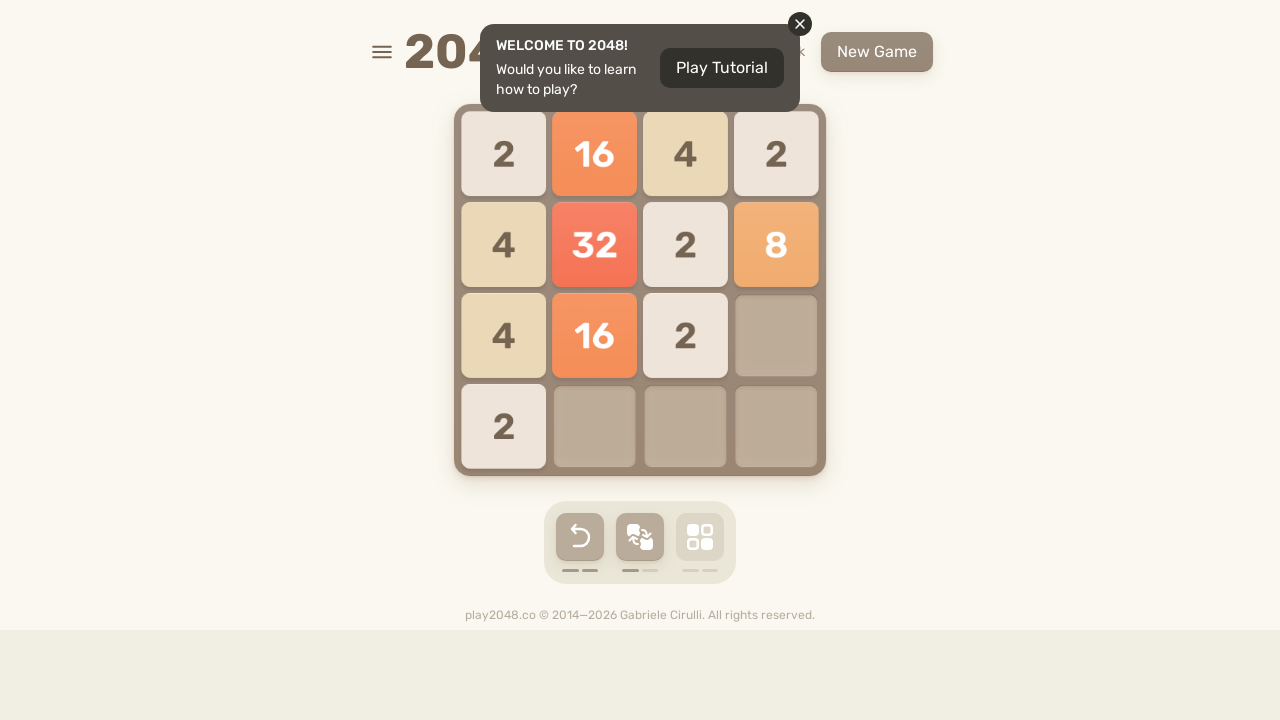

Board unchanged, trying alternative move ArrowRight
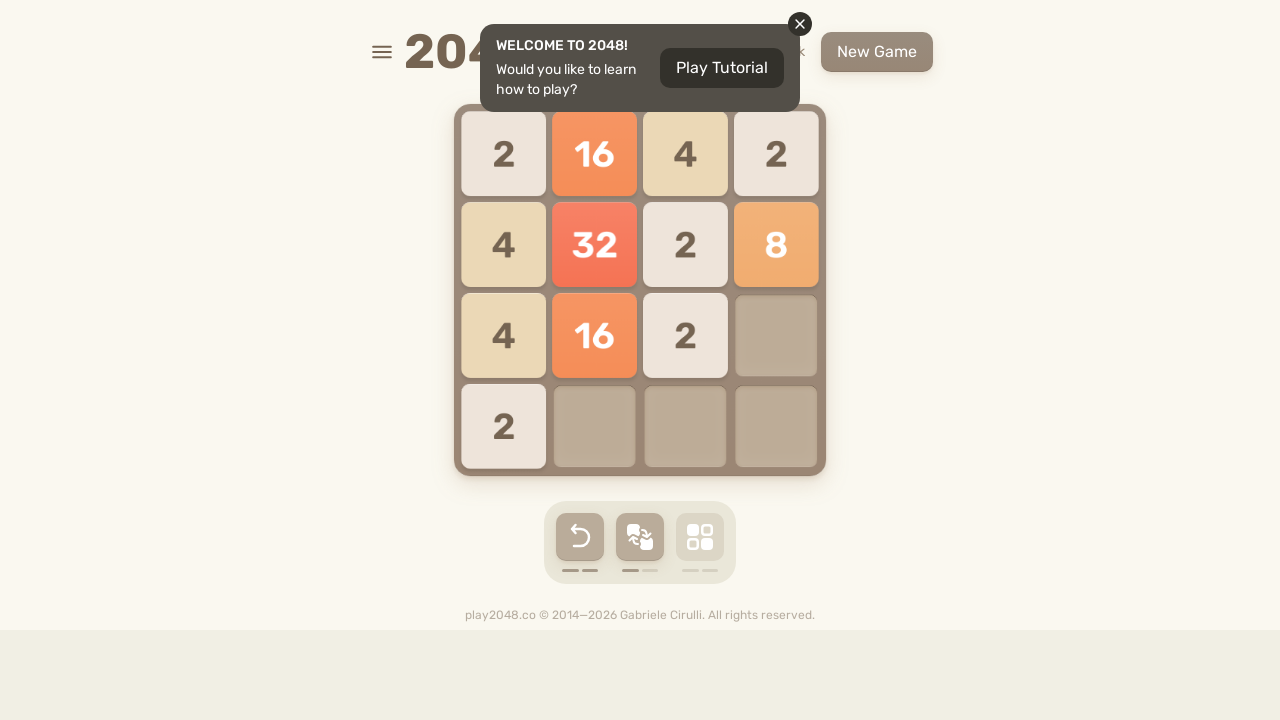

Waited 50ms for animation
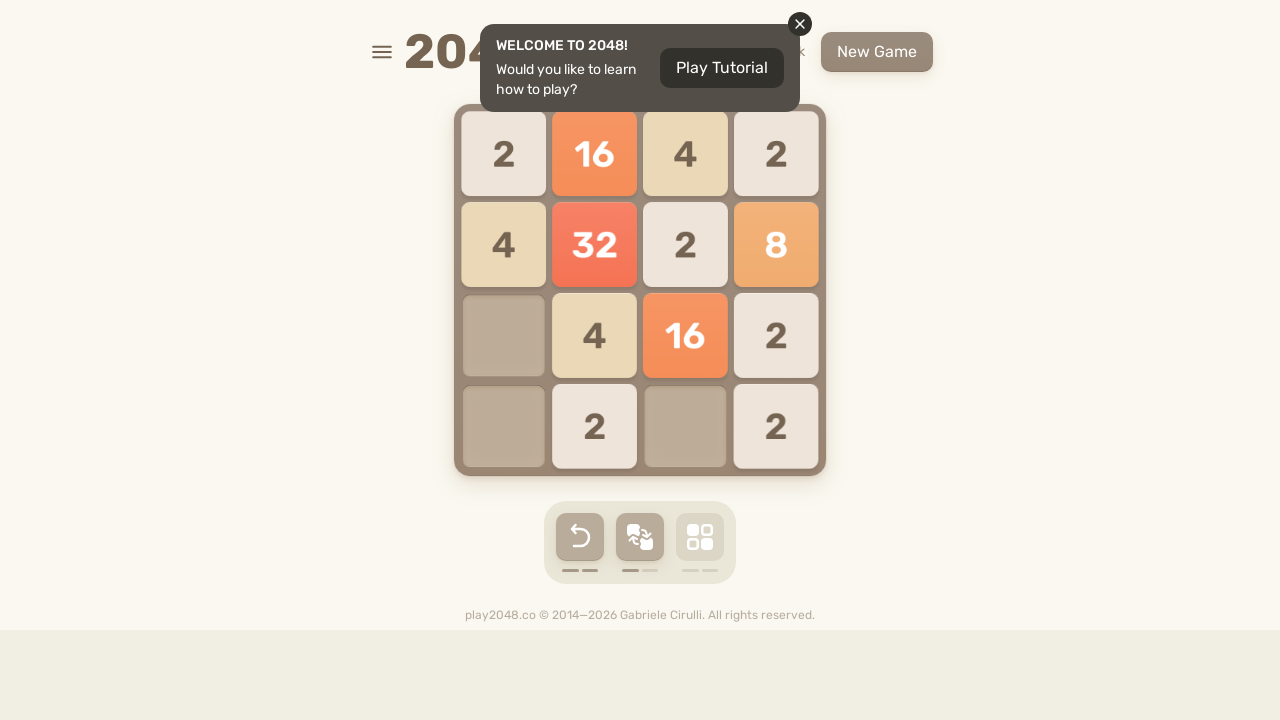

Checked board state after alternative move
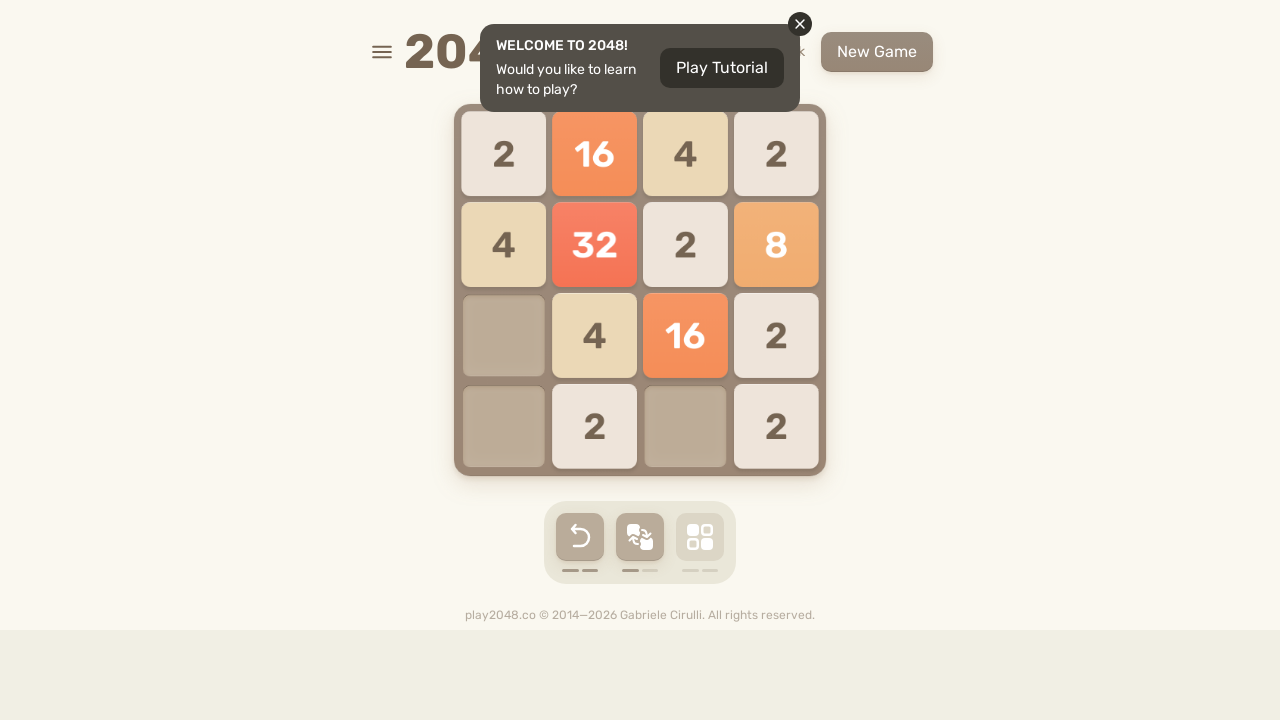

No effective moves found, incrementing invalid count
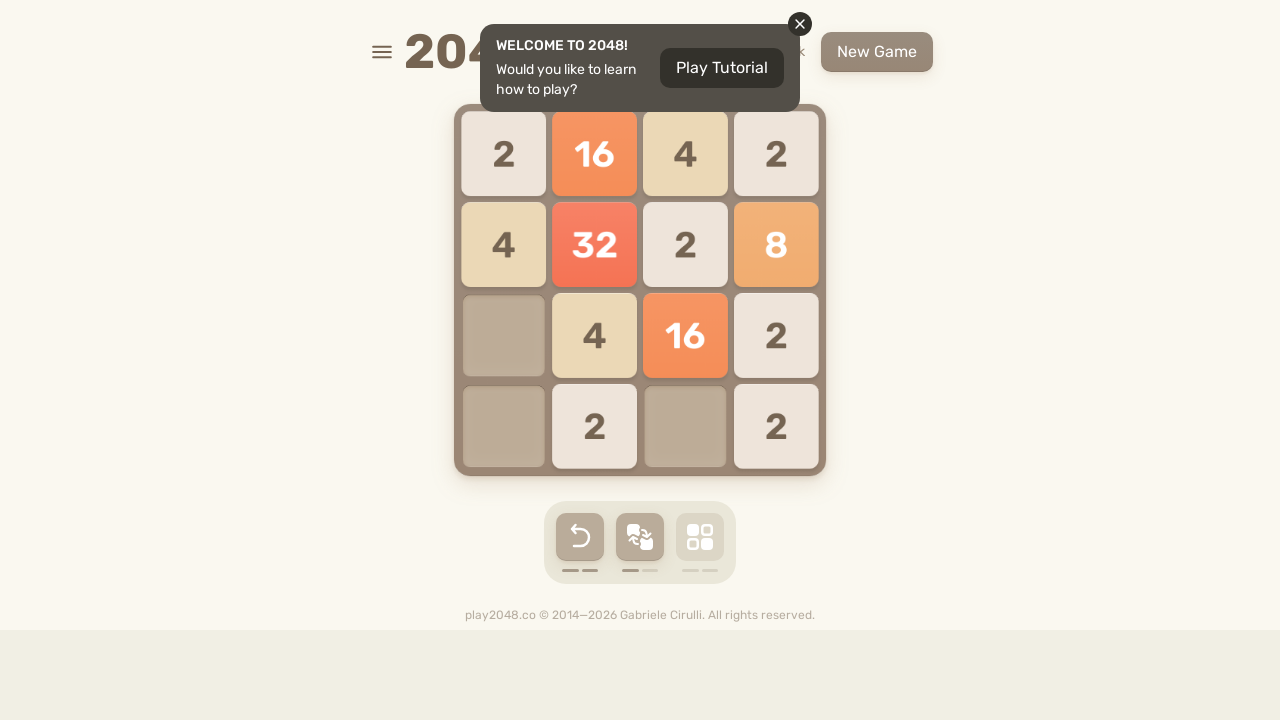

Rotated move strategy, new order: ['ArrowUp', 'ArrowLeft', 'ArrowRight', 'ArrowDown']
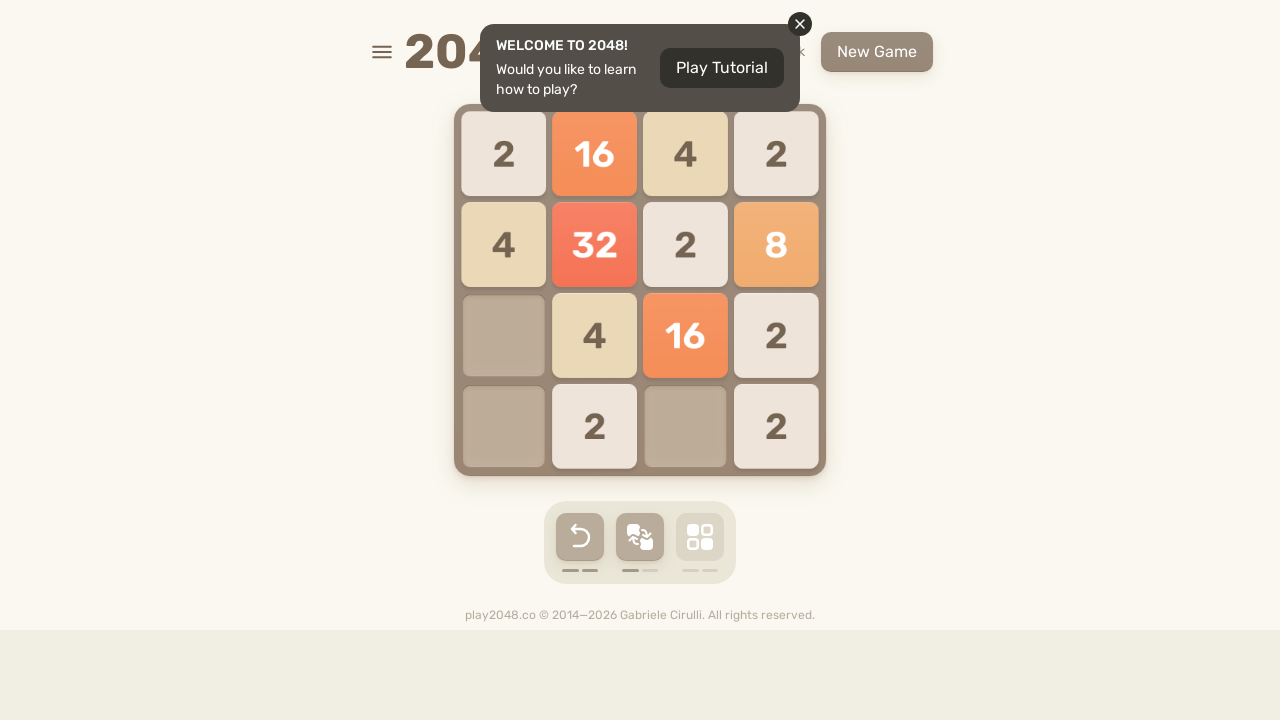

Pressed ArrowUp key
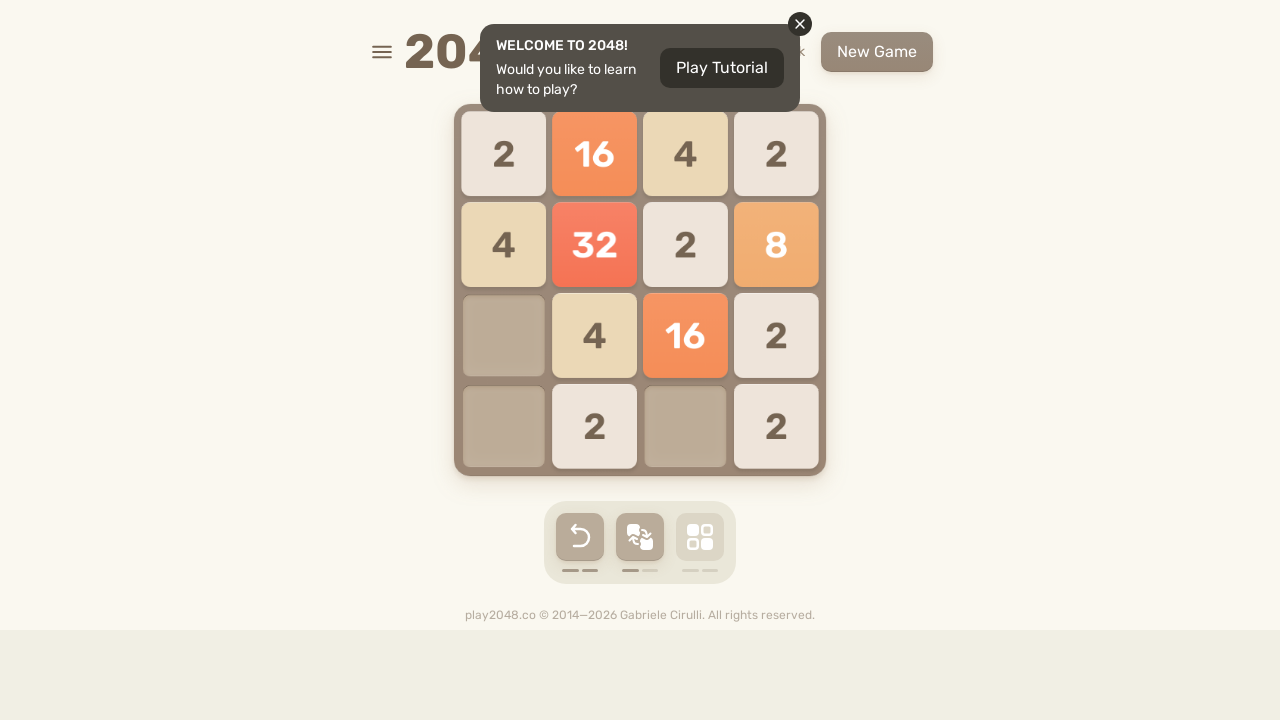

Waited 70ms for game animation
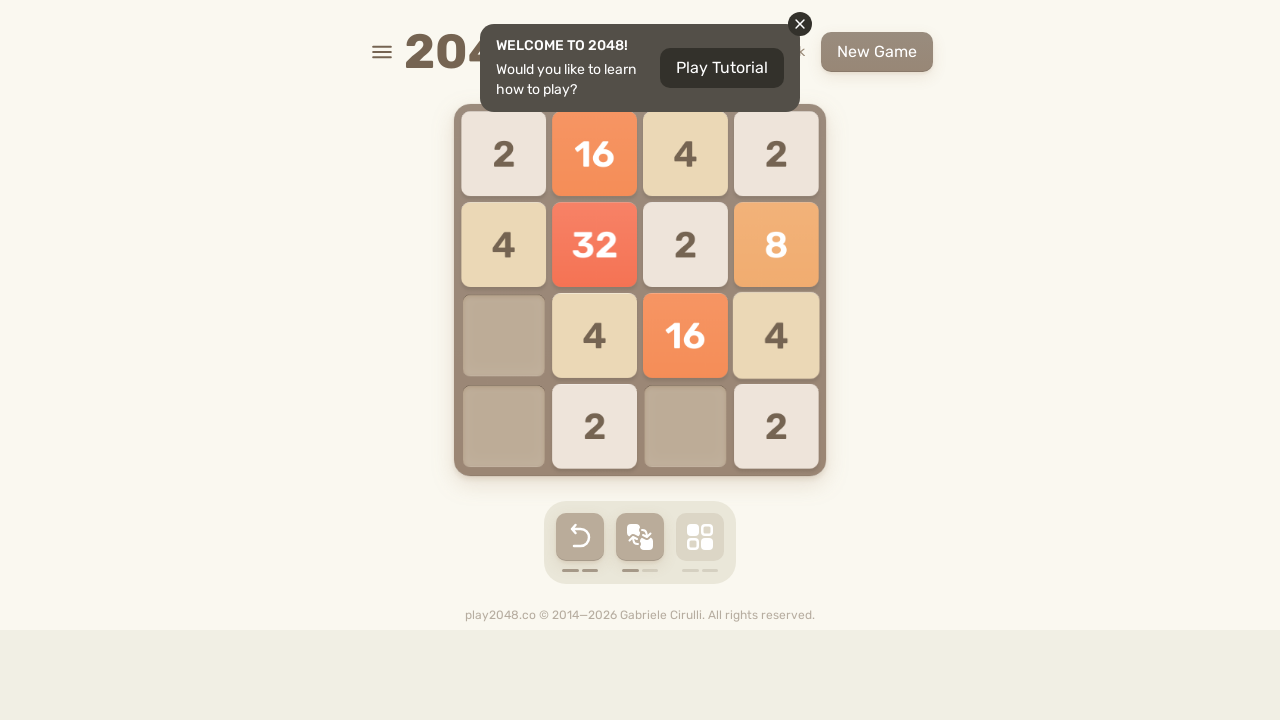

Checked board state after move
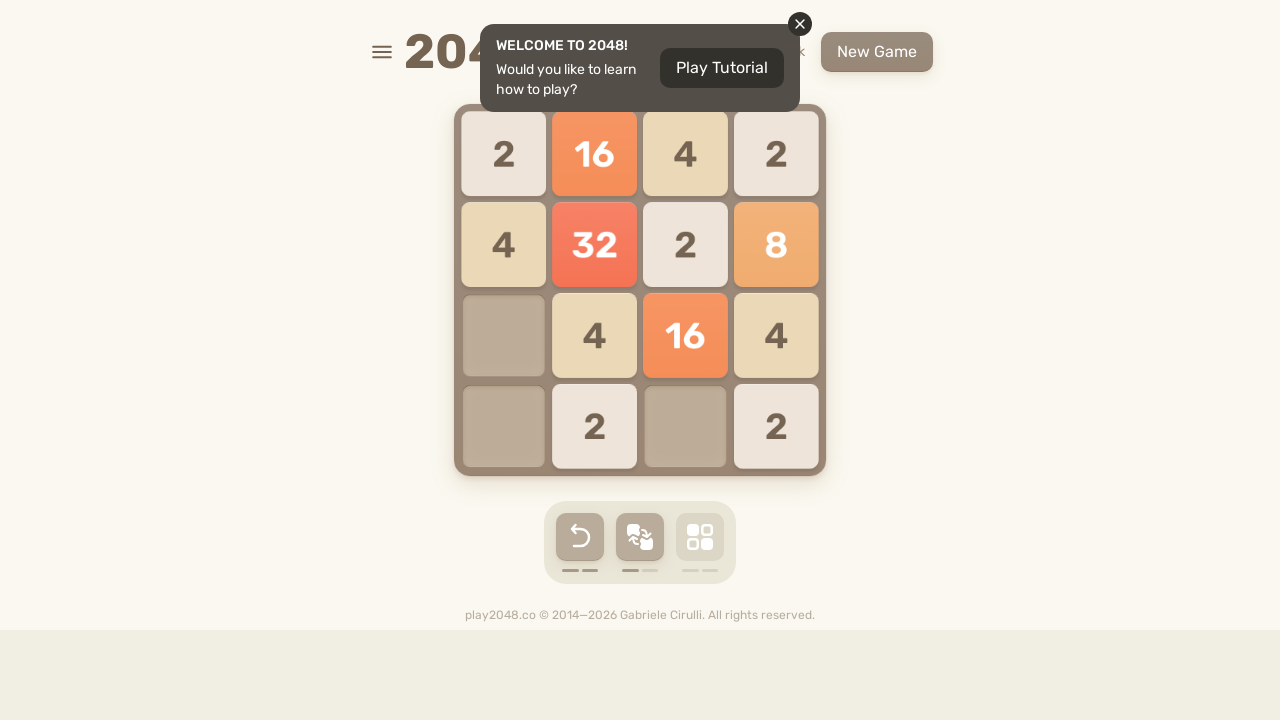

Board unchanged, trying alternative move ArrowLeft
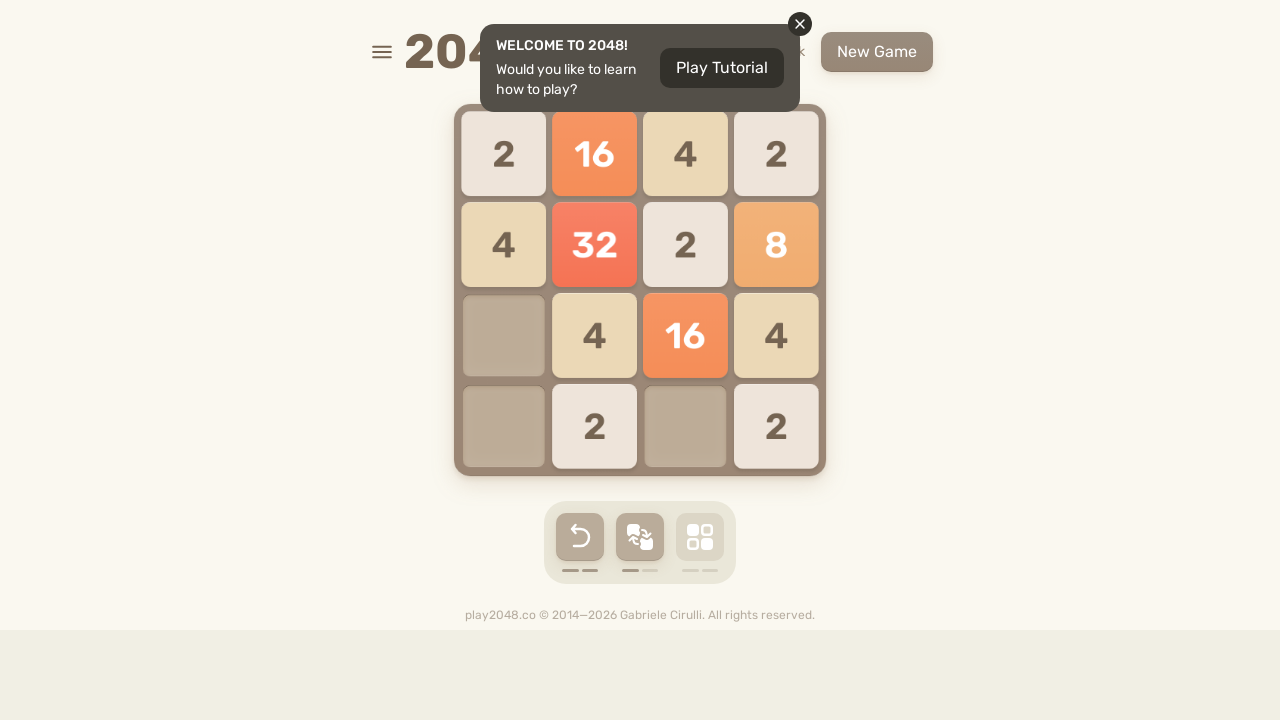

Waited 50ms for animation
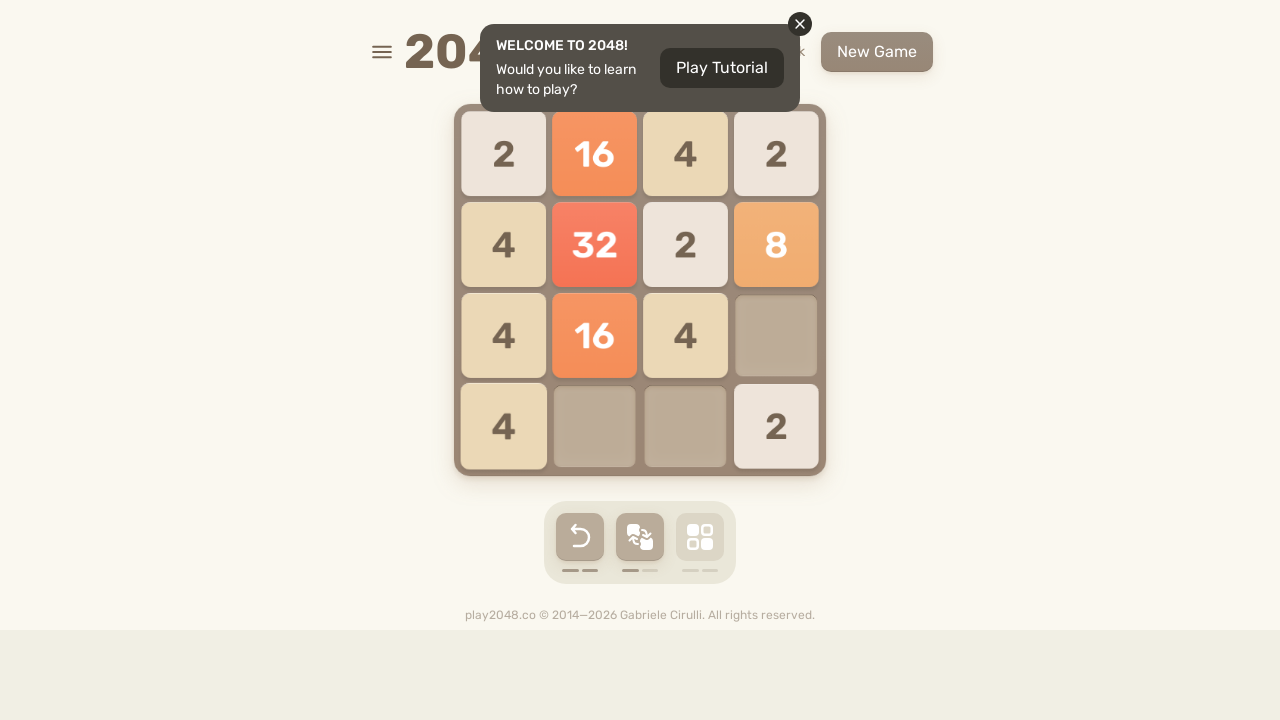

Checked board state after alternative move
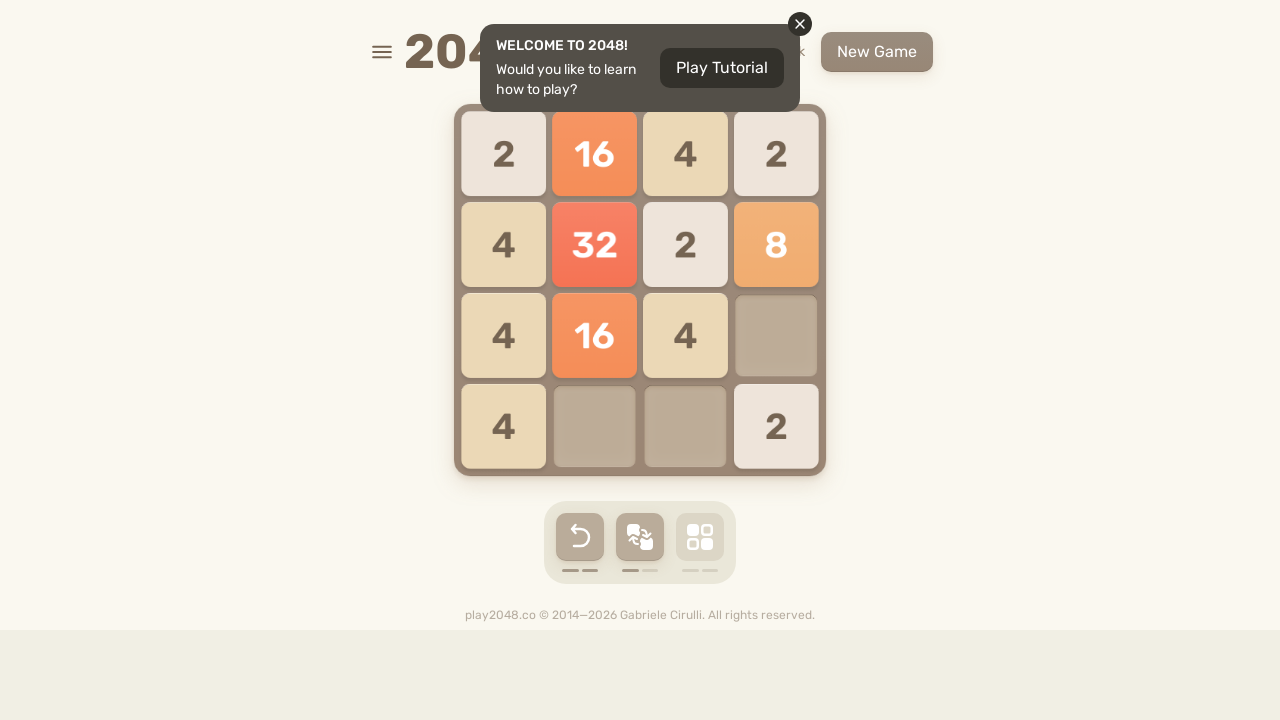

Board unchanged, trying alternative move ArrowRight
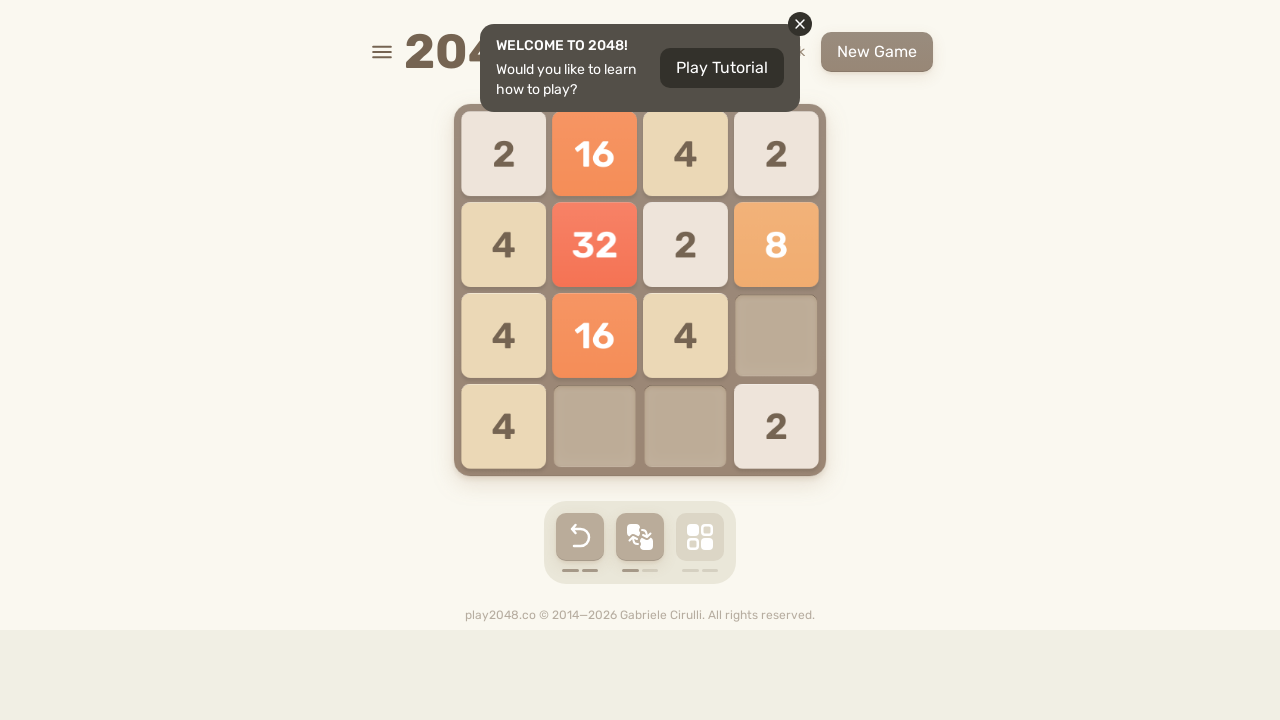

Waited 50ms for animation
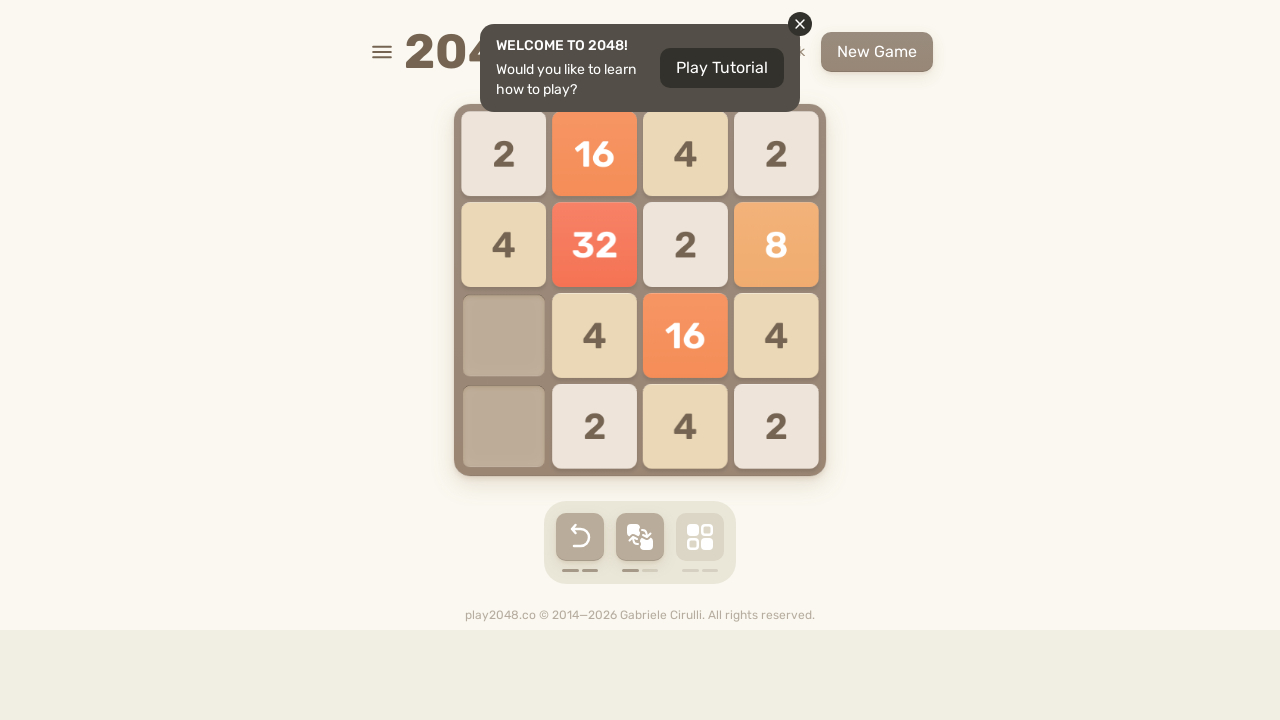

Checked board state after alternative move
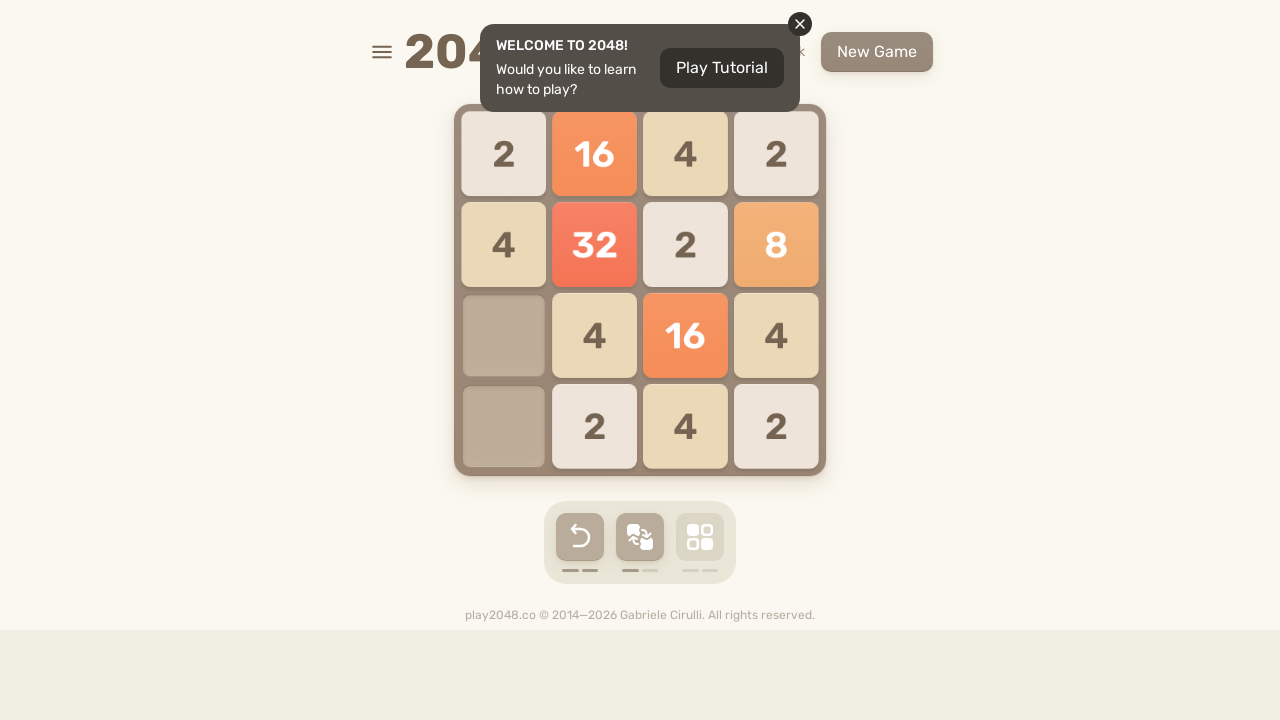

Board unchanged, trying alternative move ArrowDown
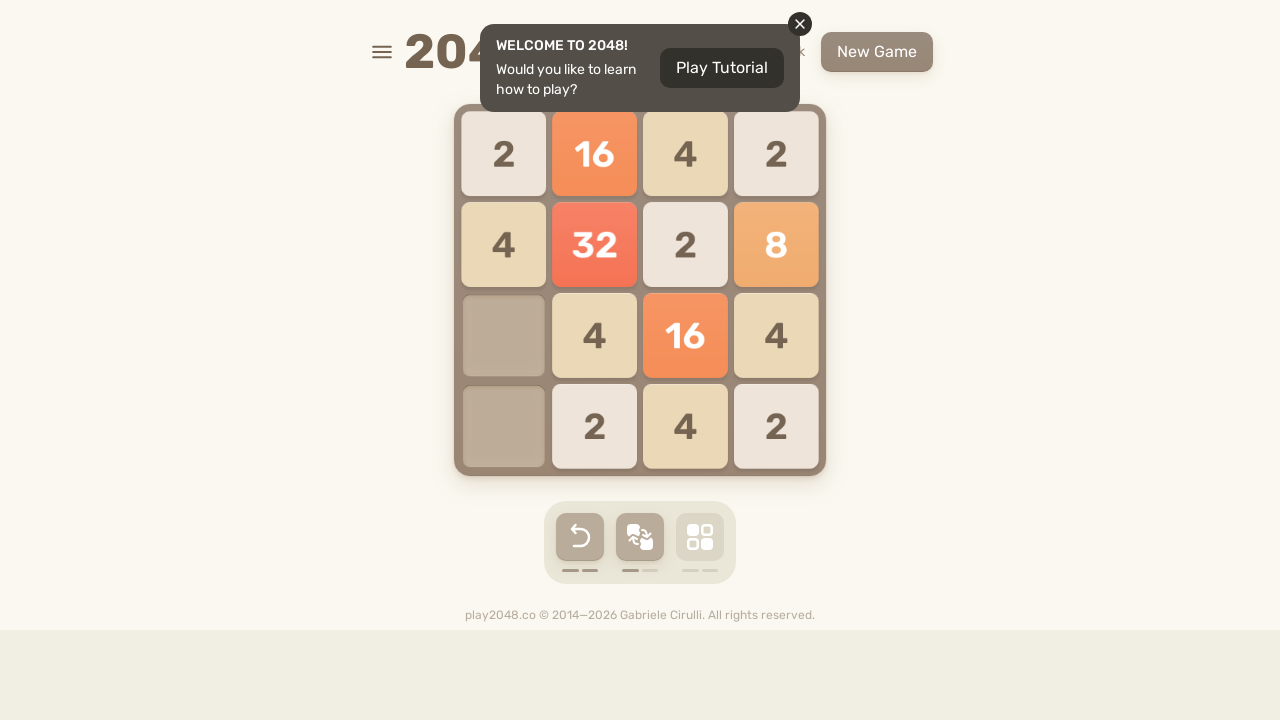

Waited 50ms for animation
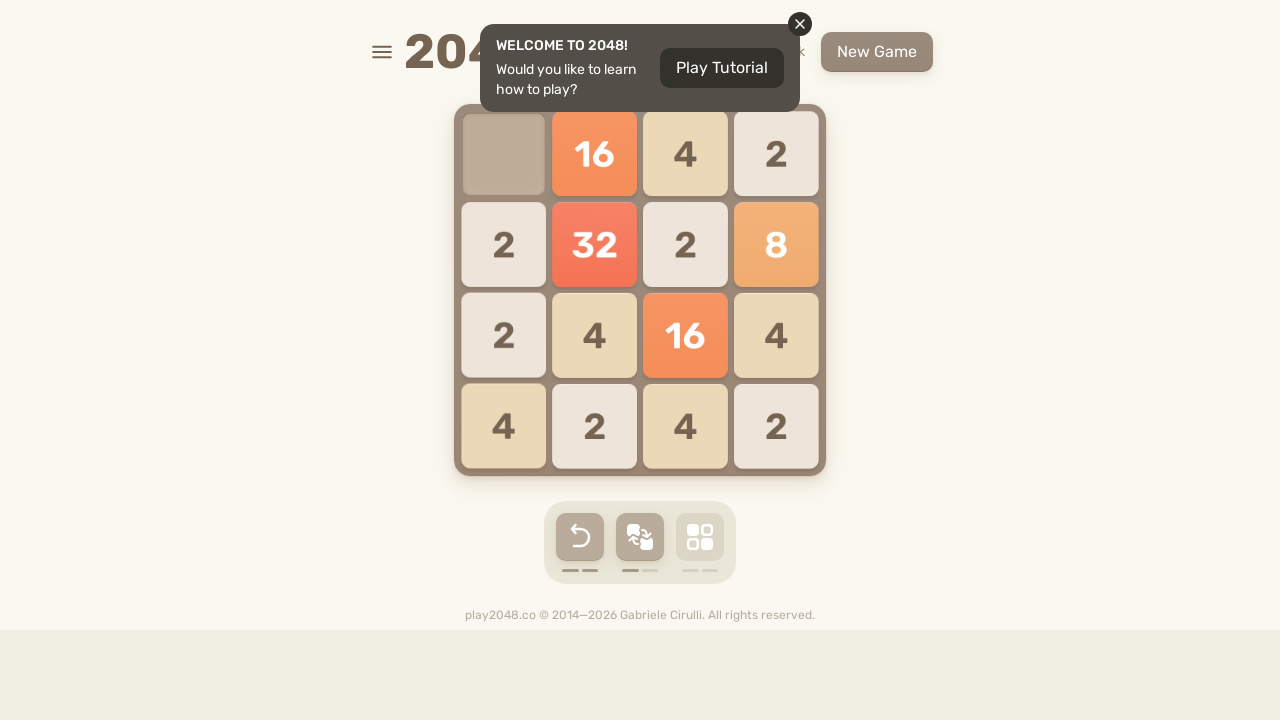

Checked board state after alternative move
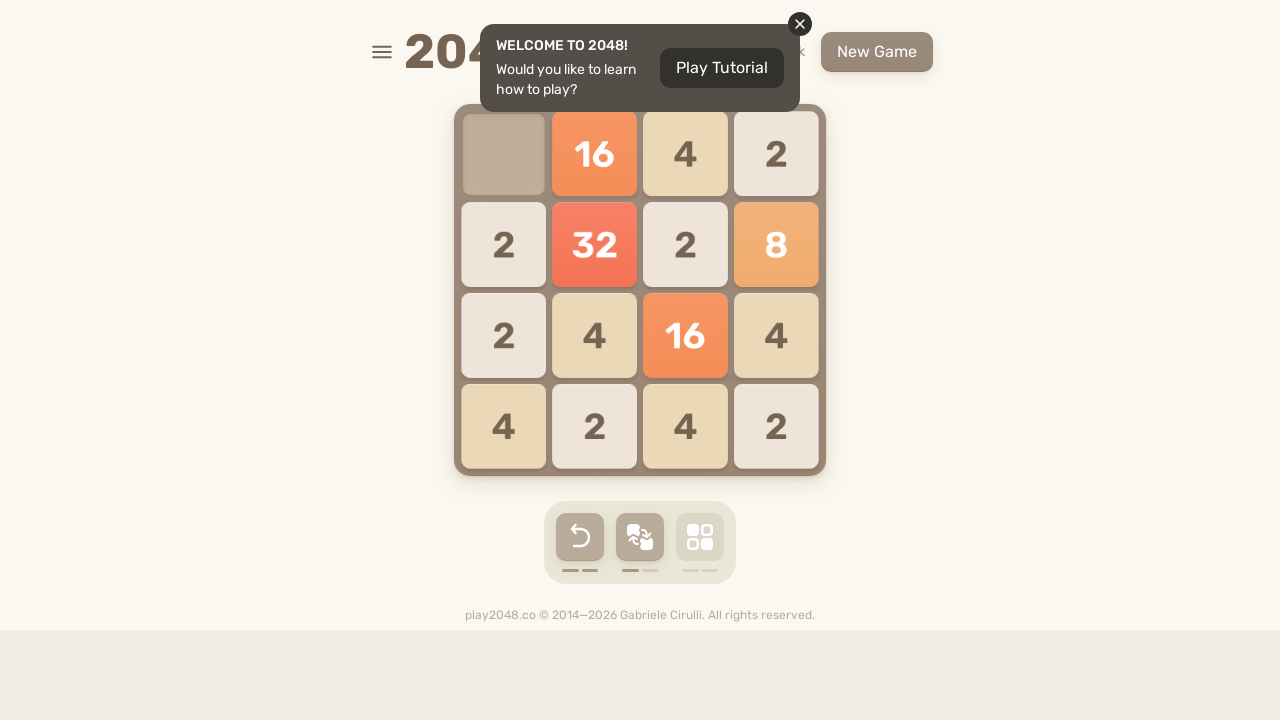

No effective moves found, incrementing invalid count
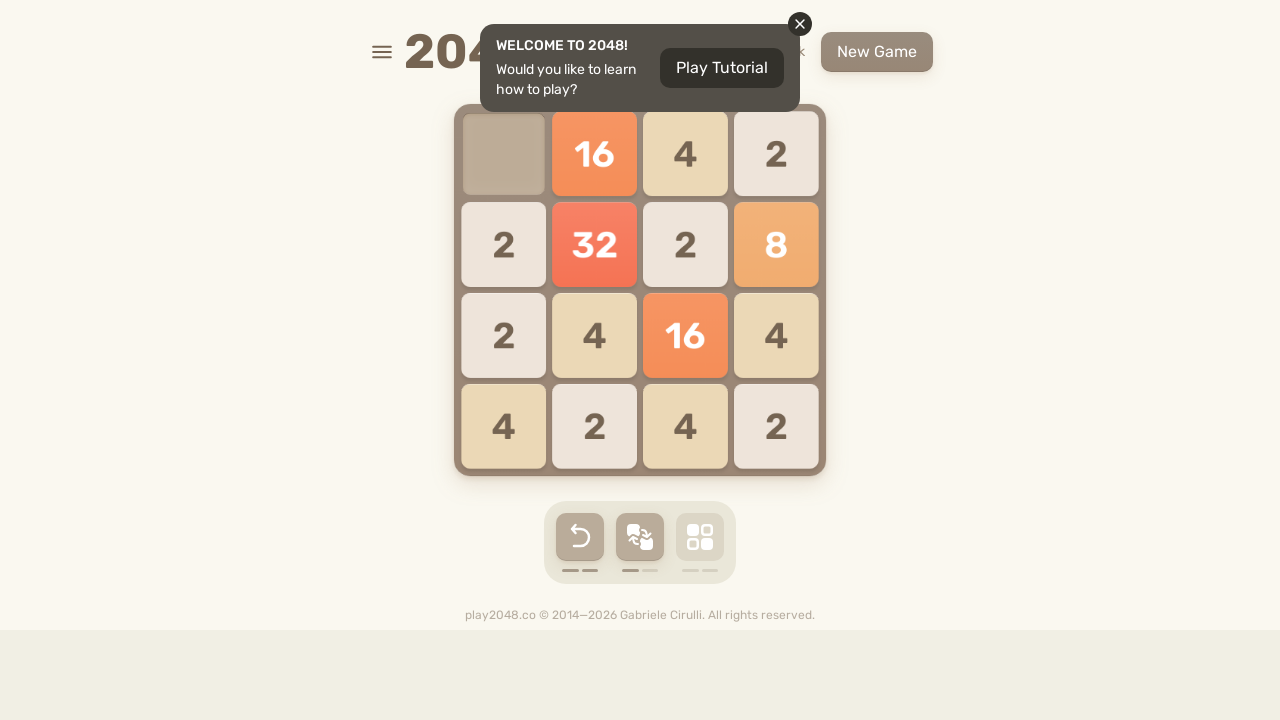

Pressed ArrowLeft key
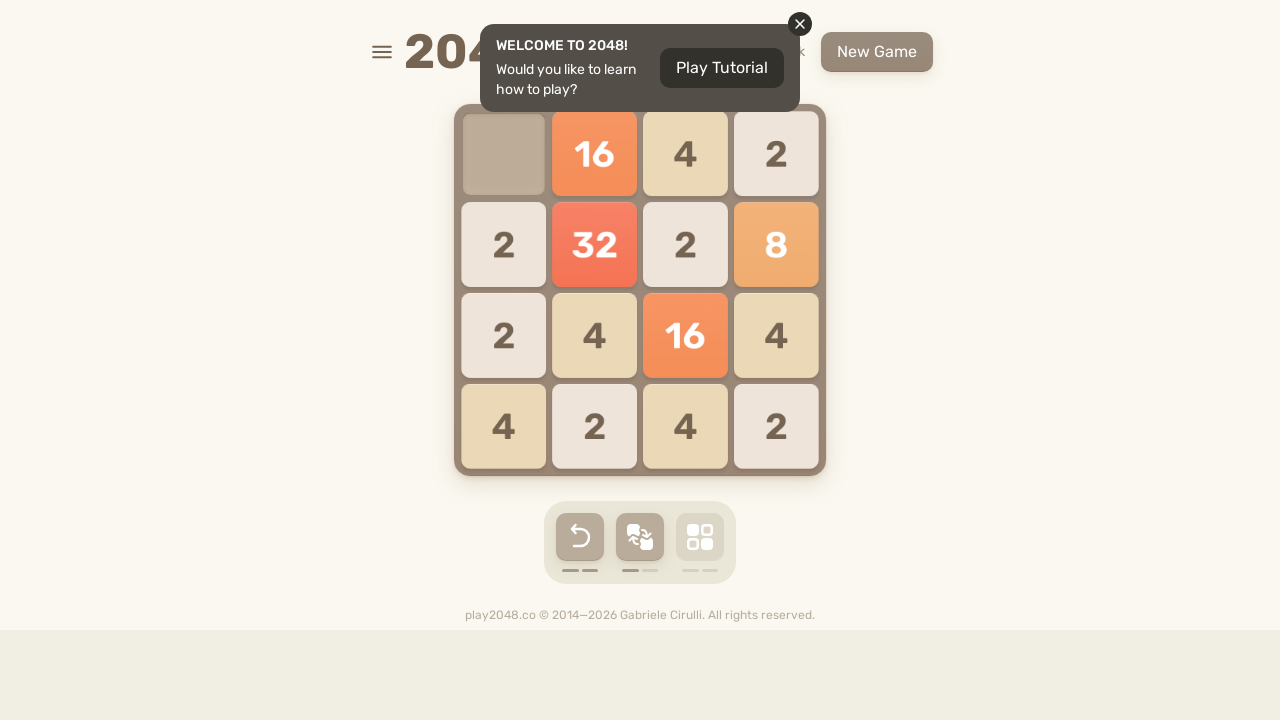

Waited 70ms for game animation
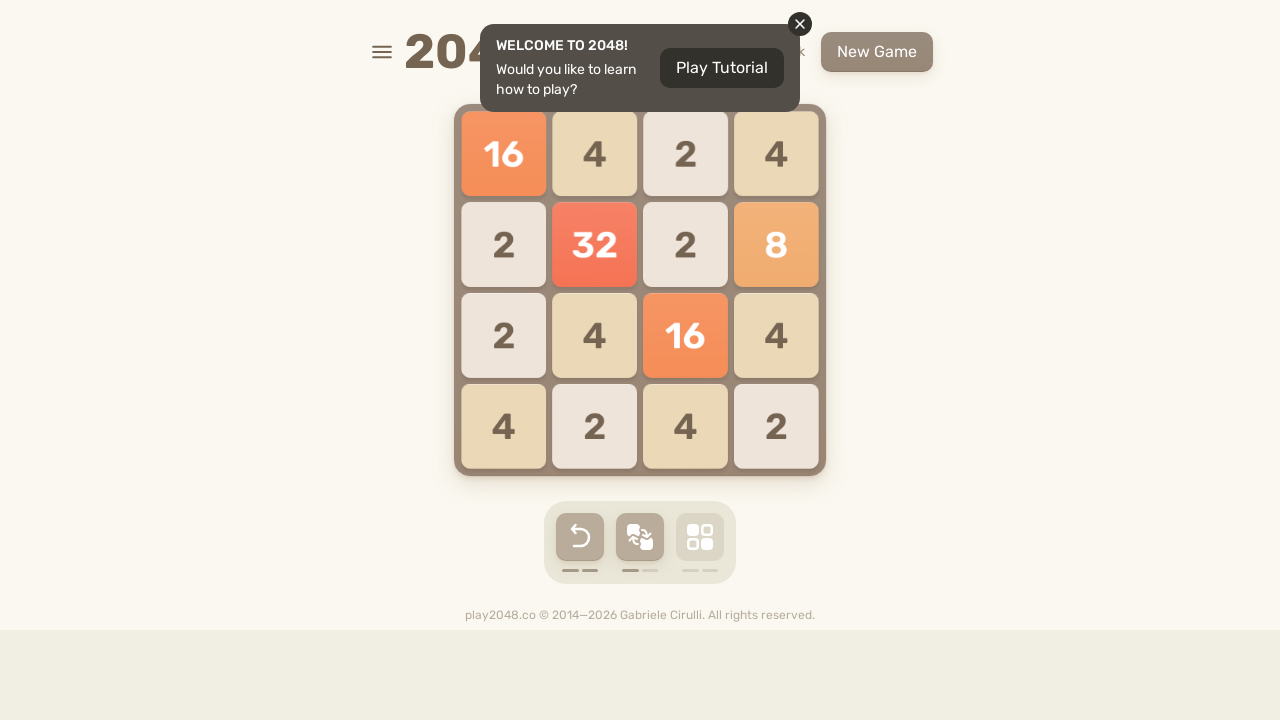

Checked board state after move
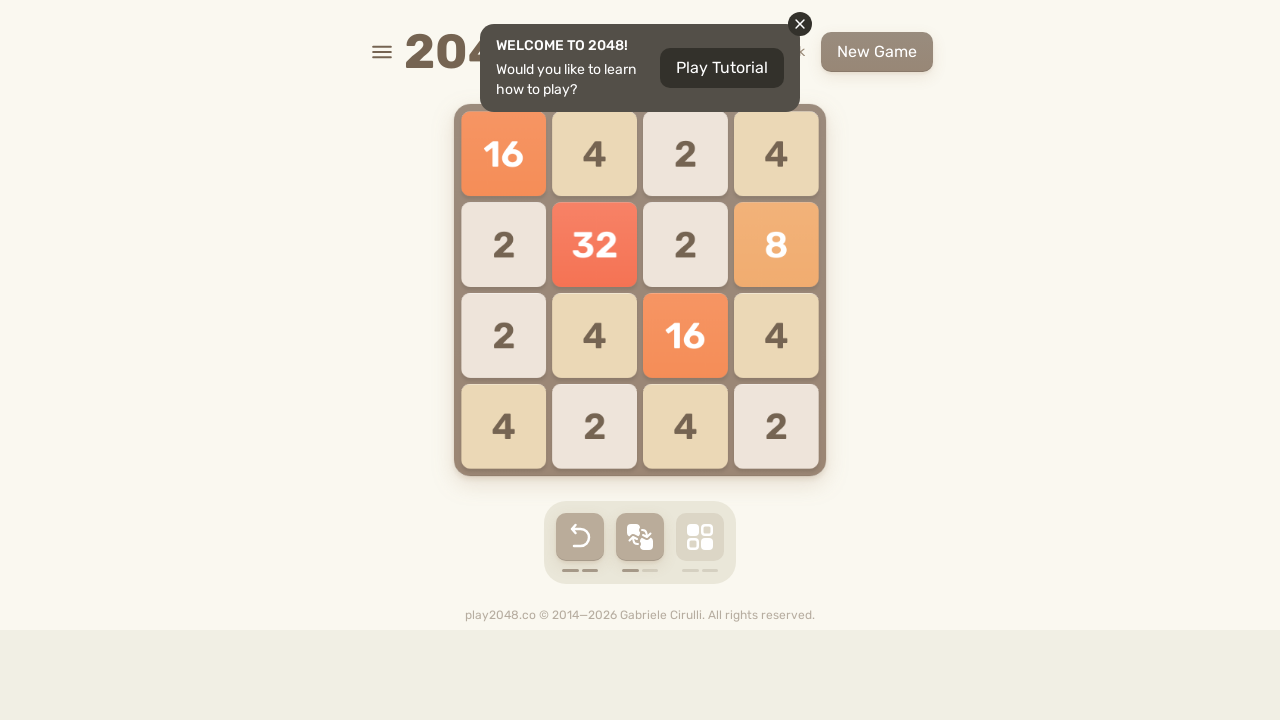

Board unchanged, trying alternative move ArrowLeft
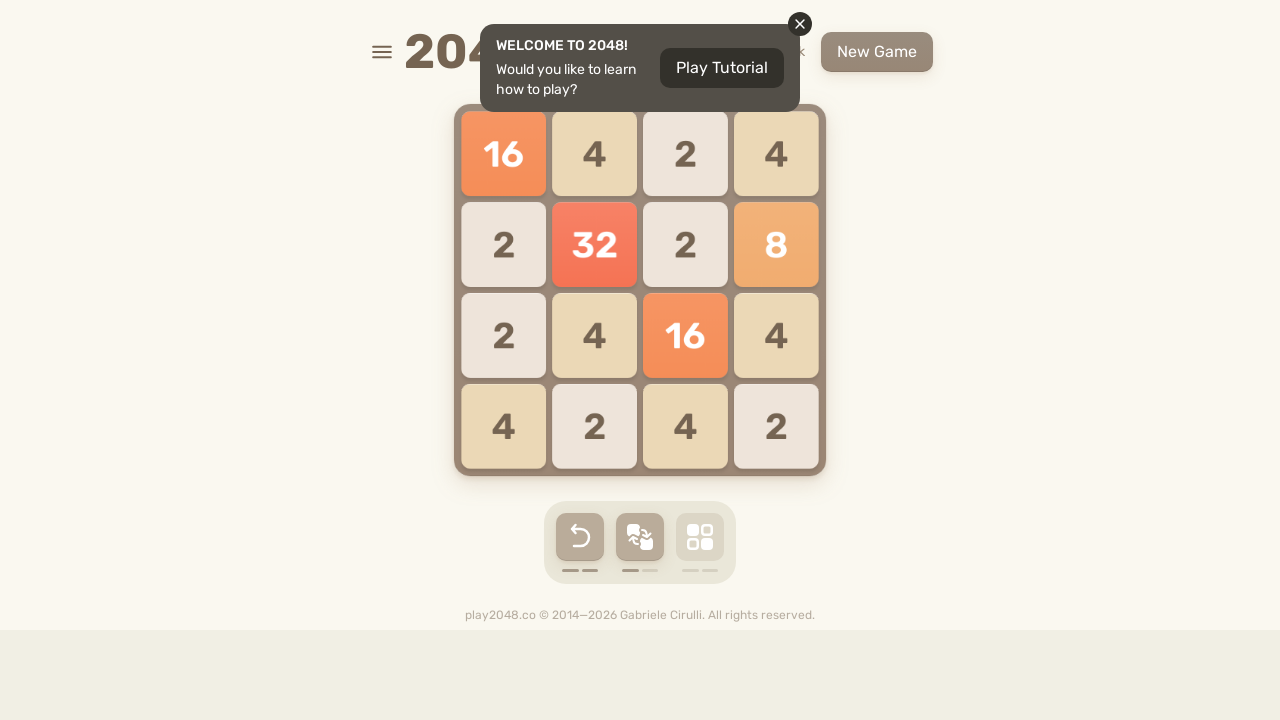

Waited 50ms for animation
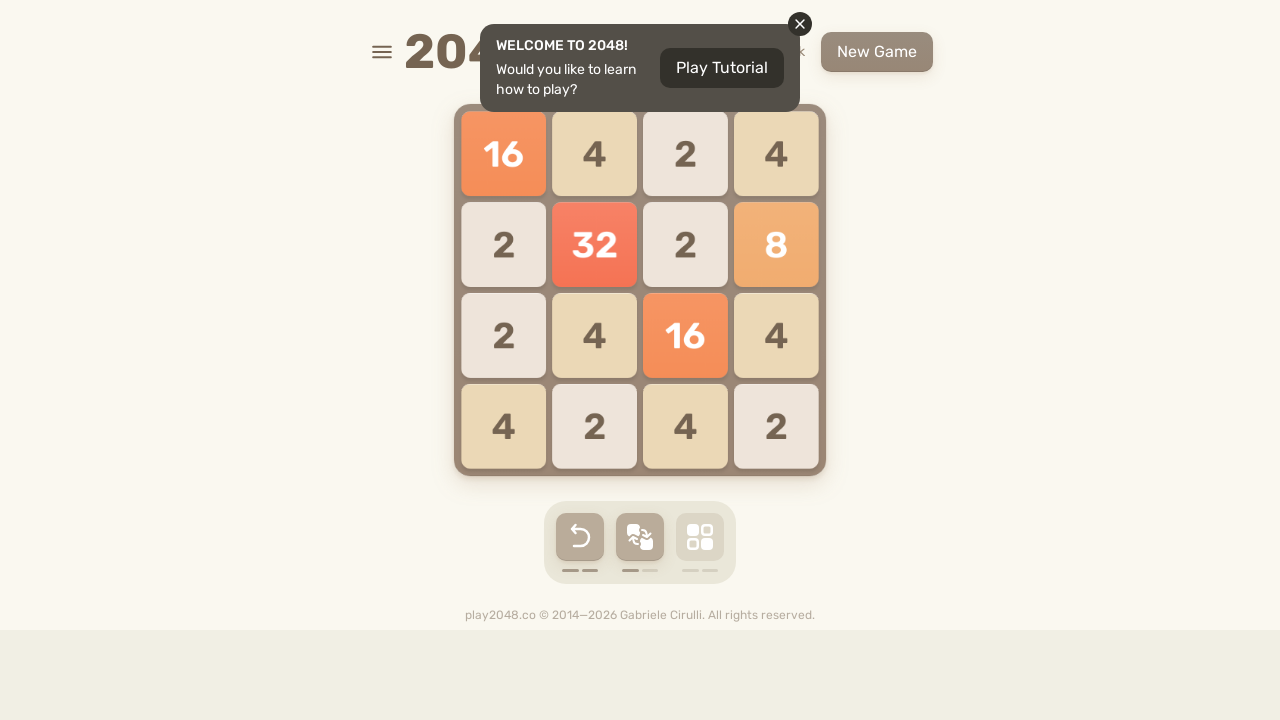

Checked board state after alternative move
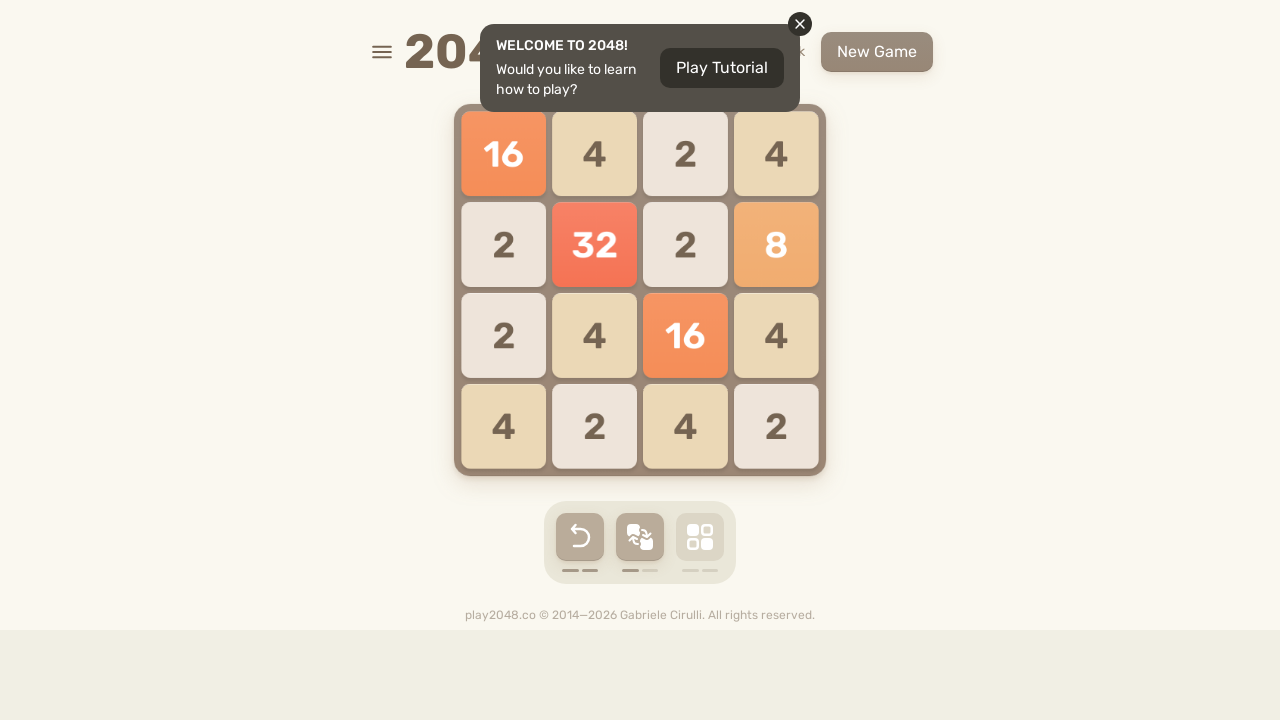

Board unchanged, trying alternative move ArrowRight
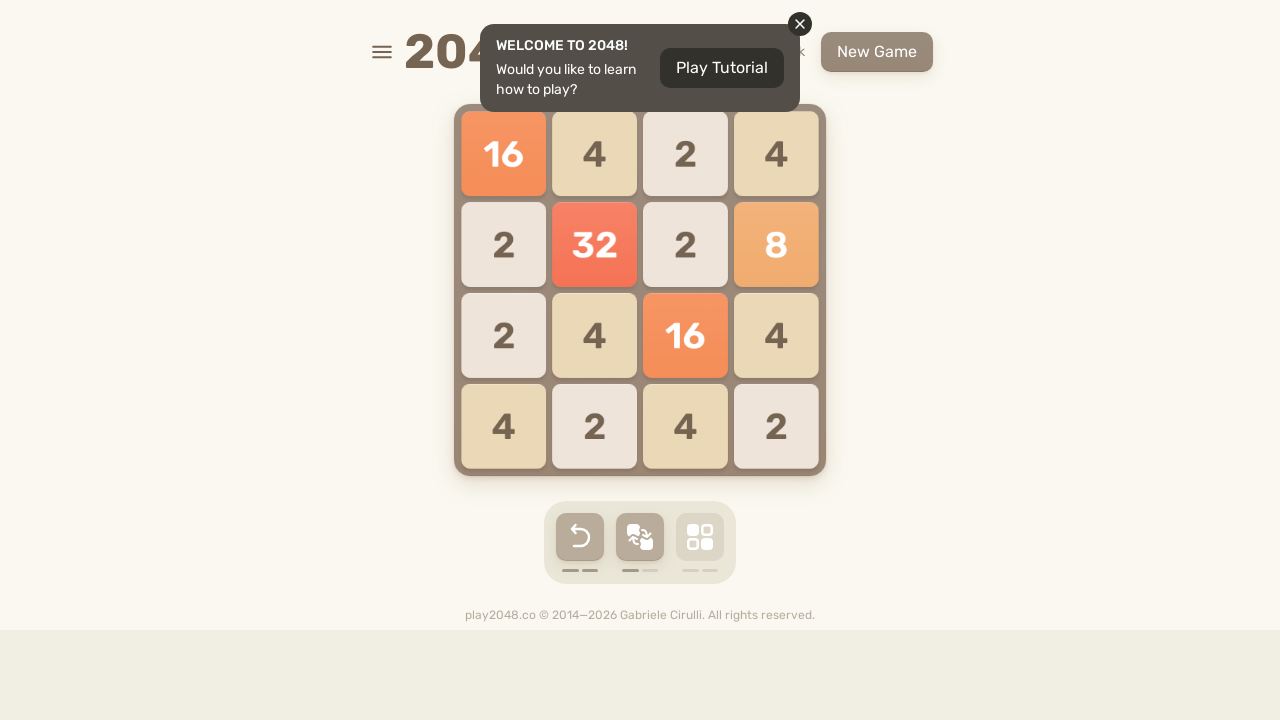

Waited 50ms for animation
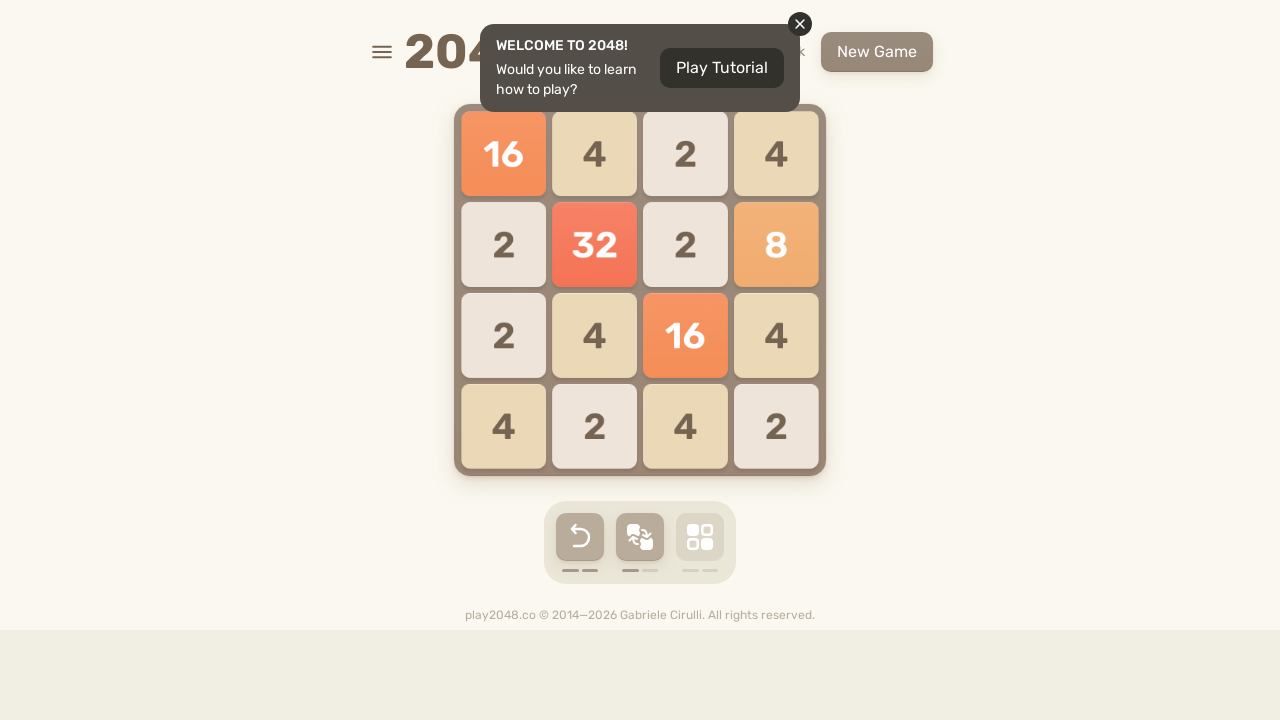

Checked board state after alternative move
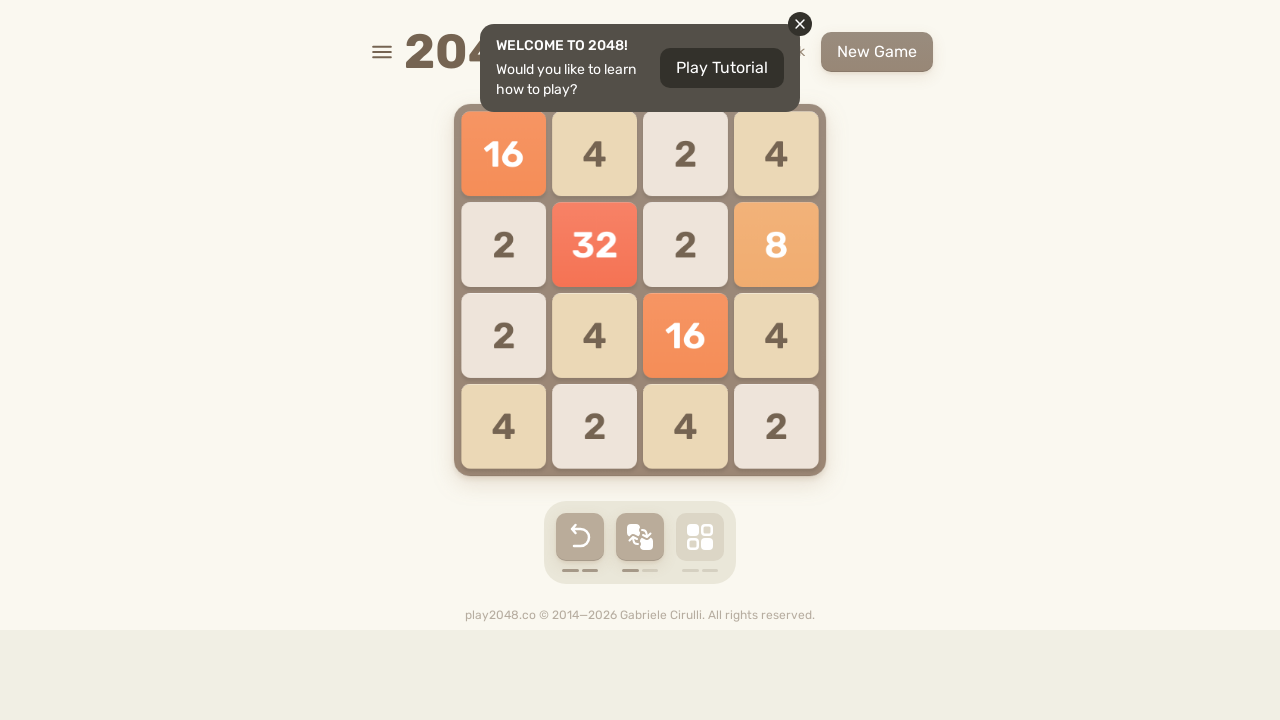

Board unchanged, trying alternative move ArrowDown
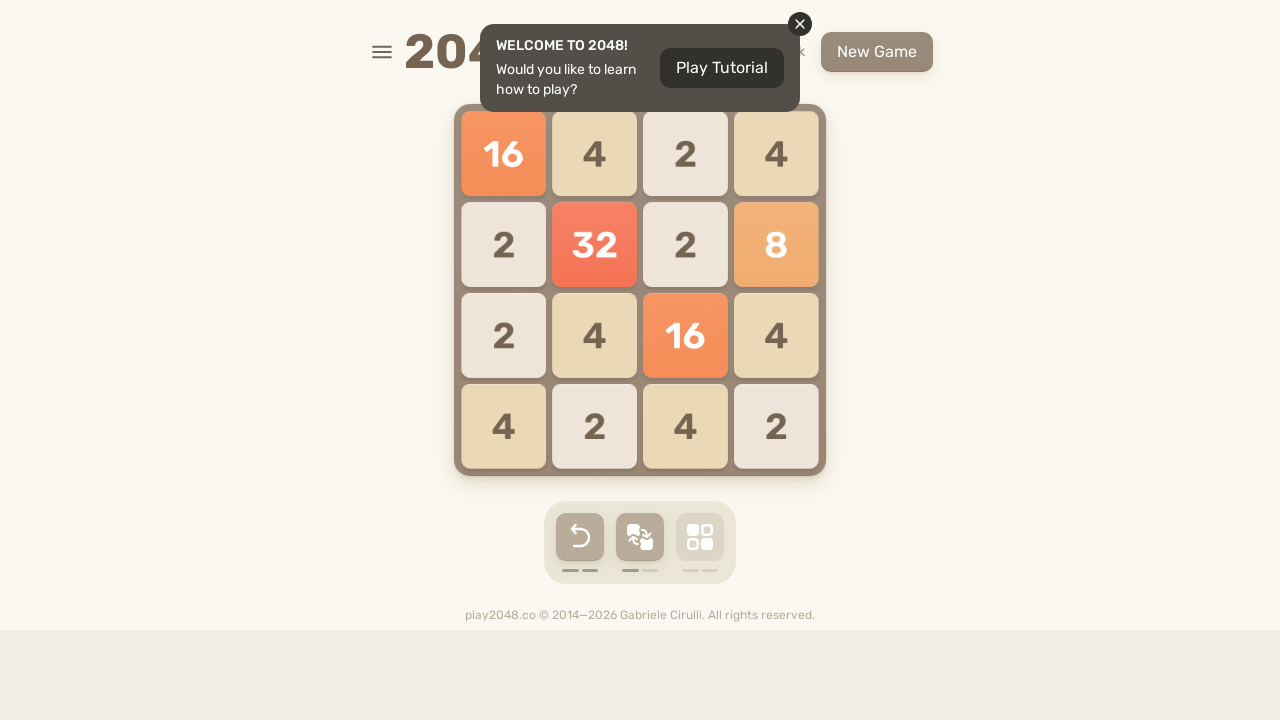

Waited 50ms for animation
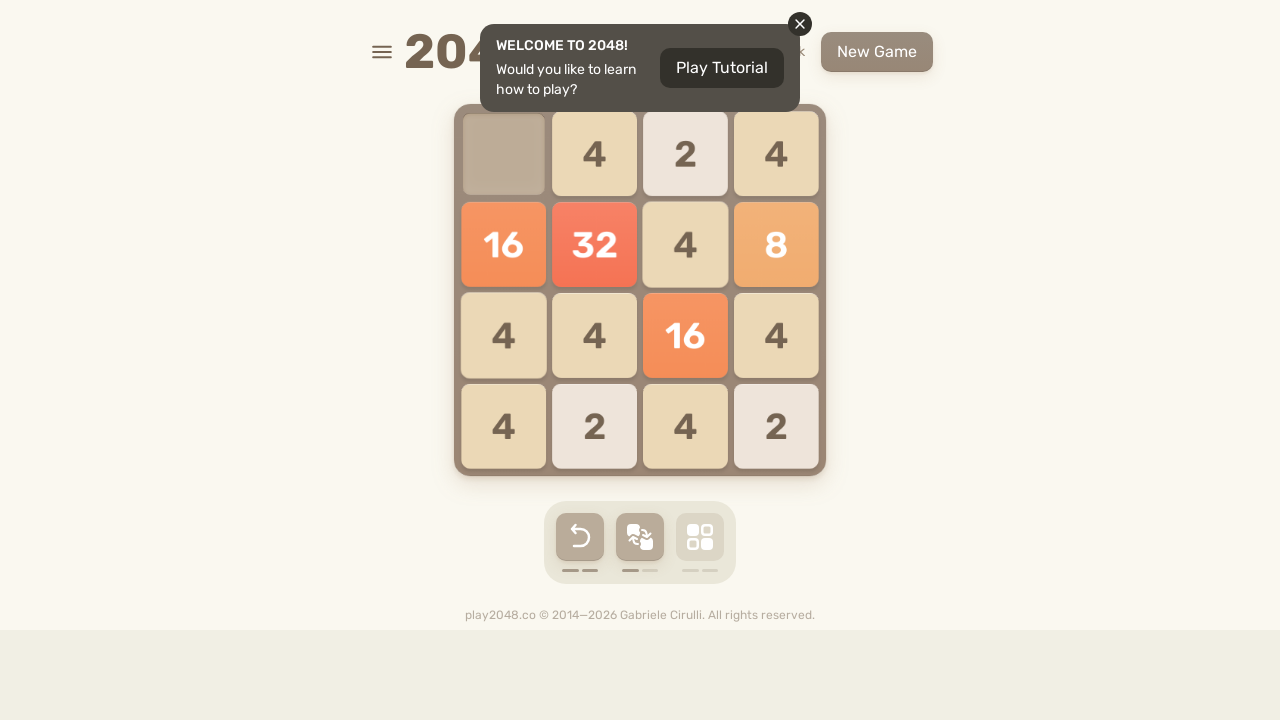

Checked board state after alternative move
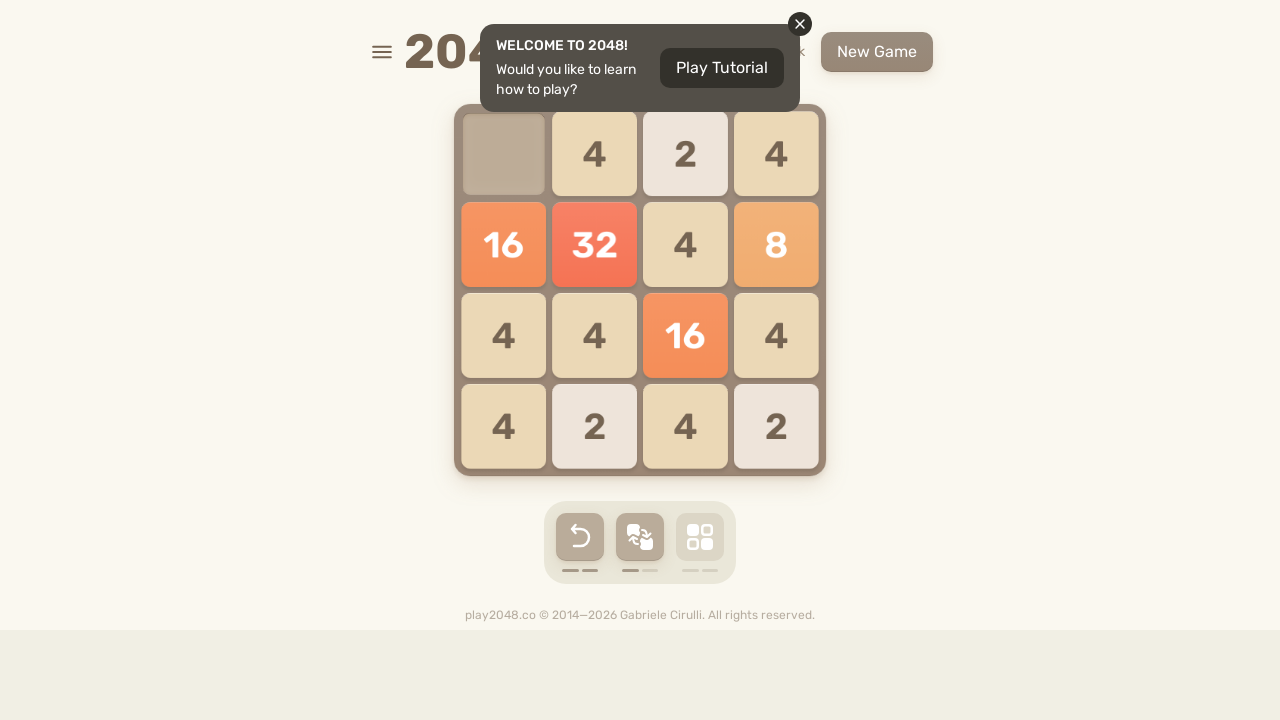

No effective moves found, incrementing invalid count
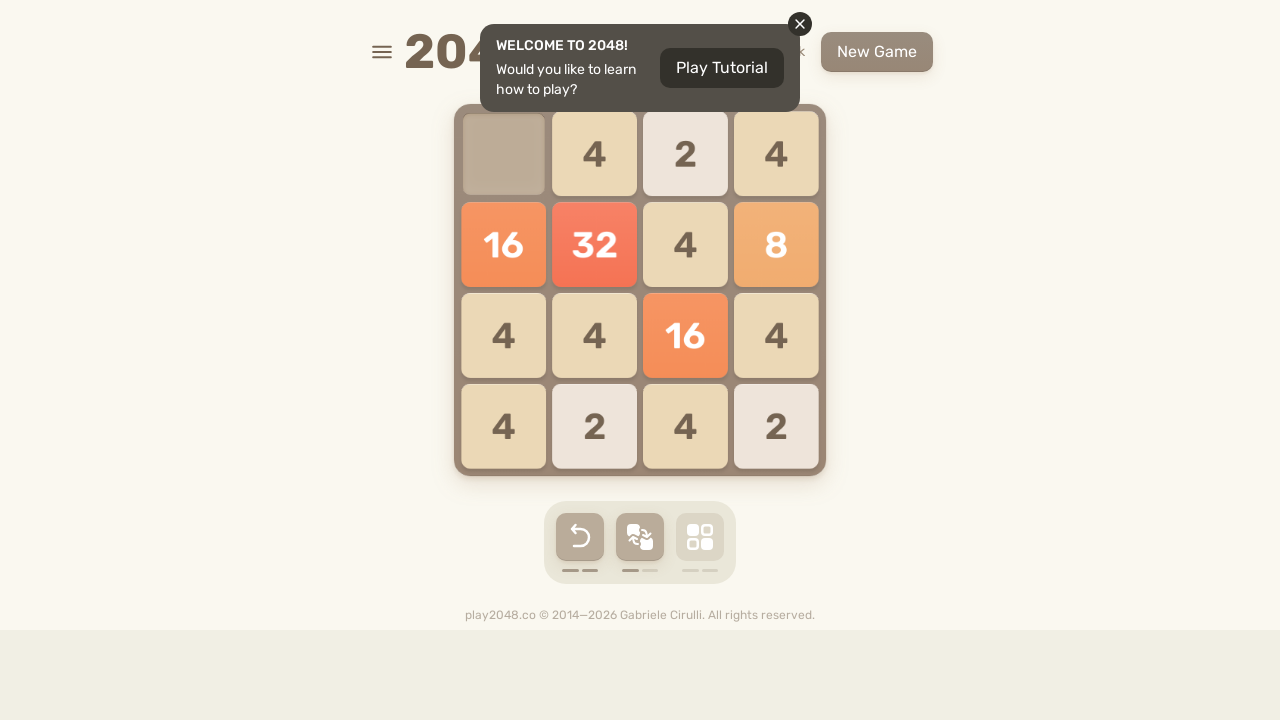

Pressed ArrowRight key
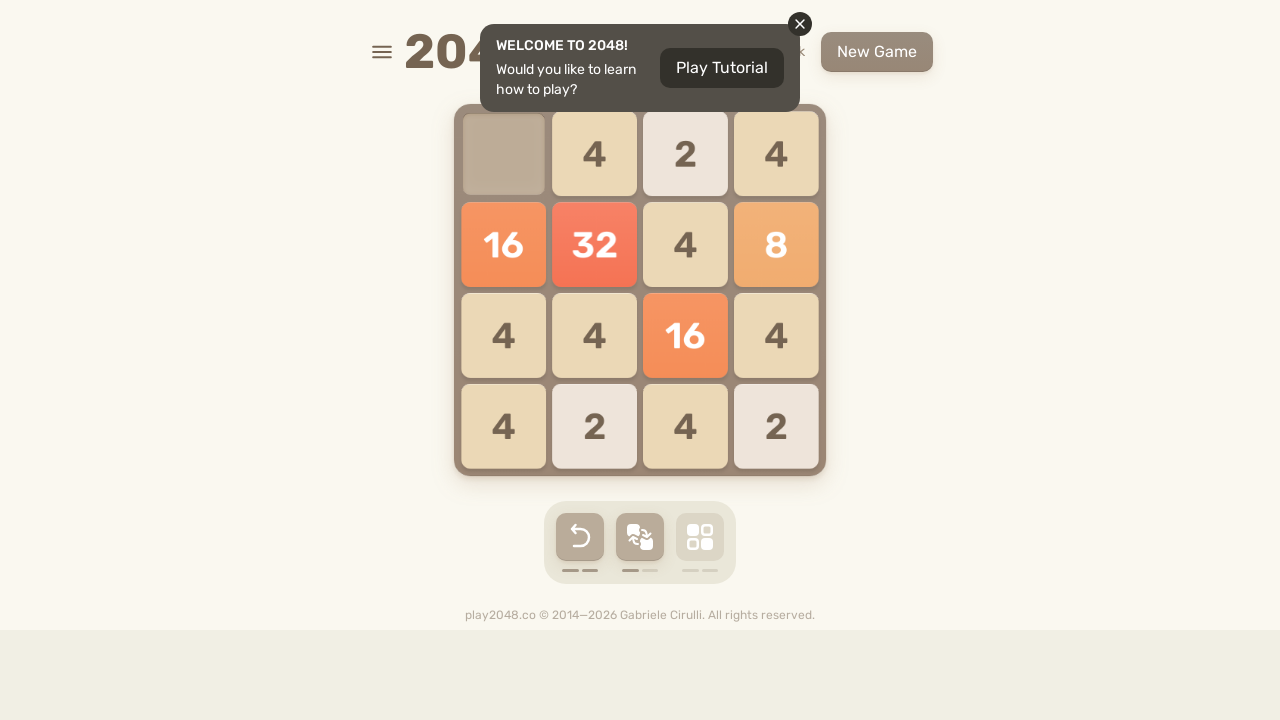

Waited 70ms for game animation
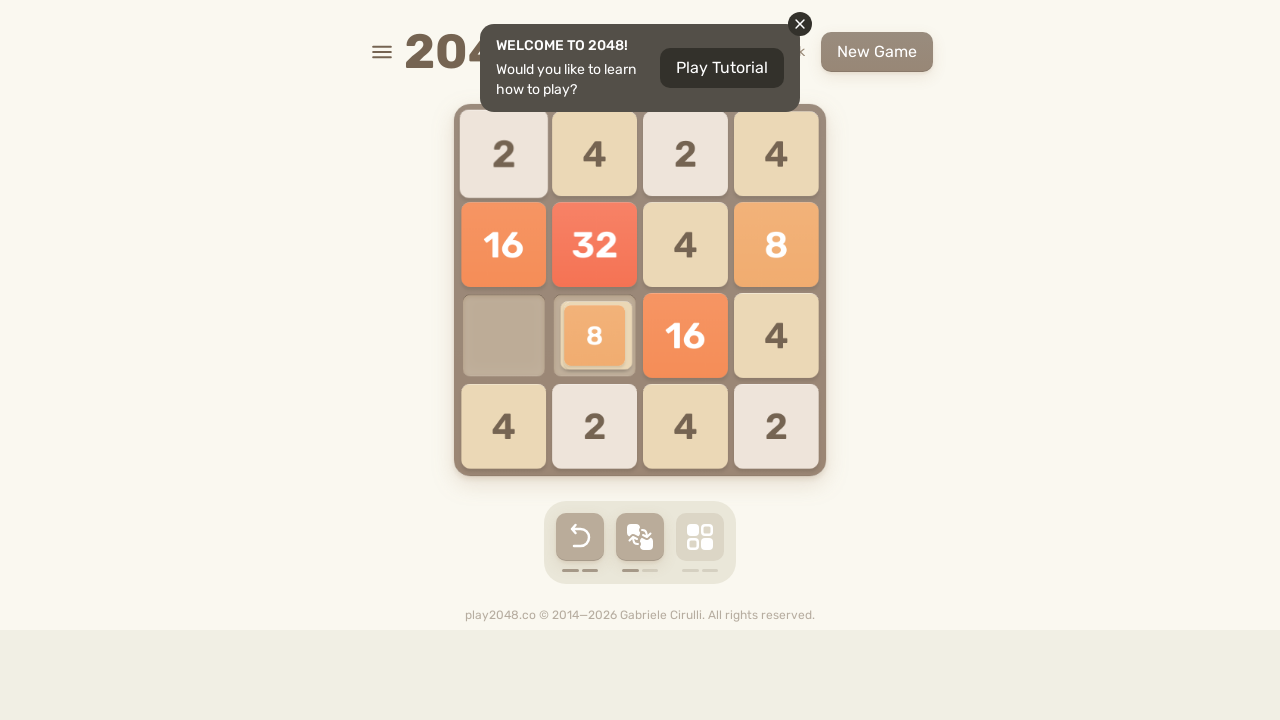

Checked board state after move
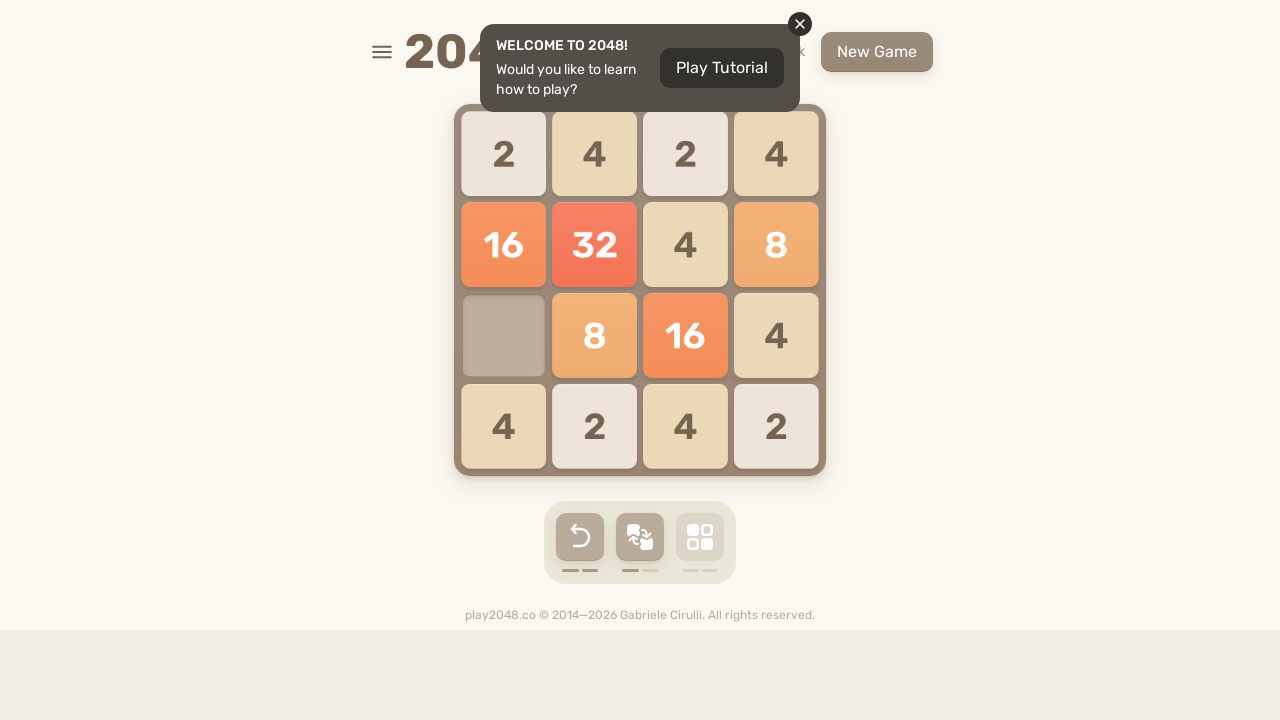

Board unchanged, trying alternative move ArrowLeft
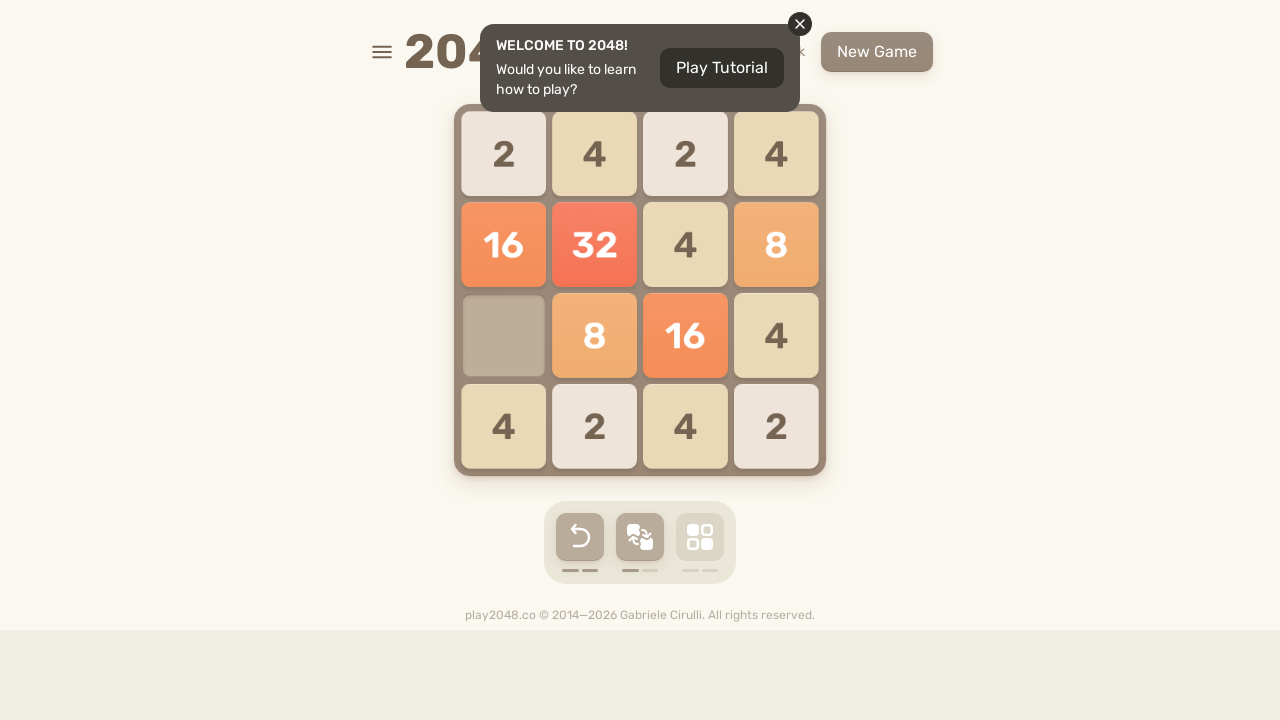

Waited 50ms for animation
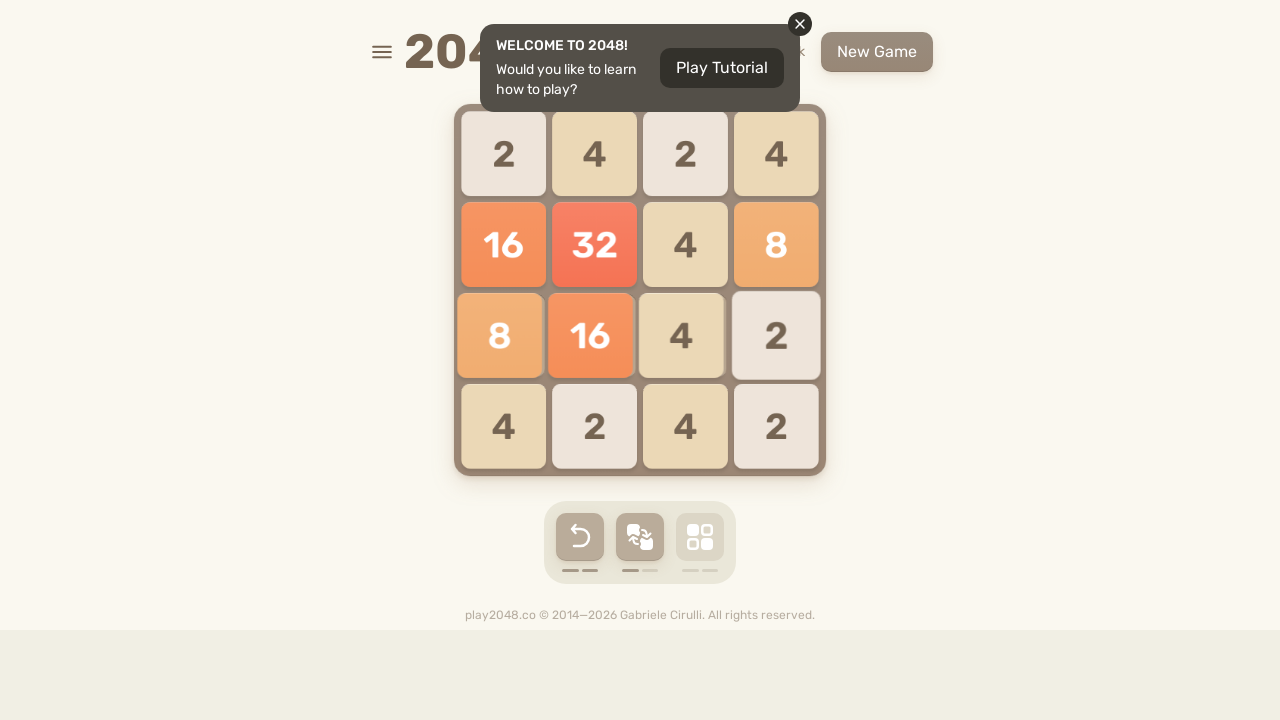

Checked board state after alternative move
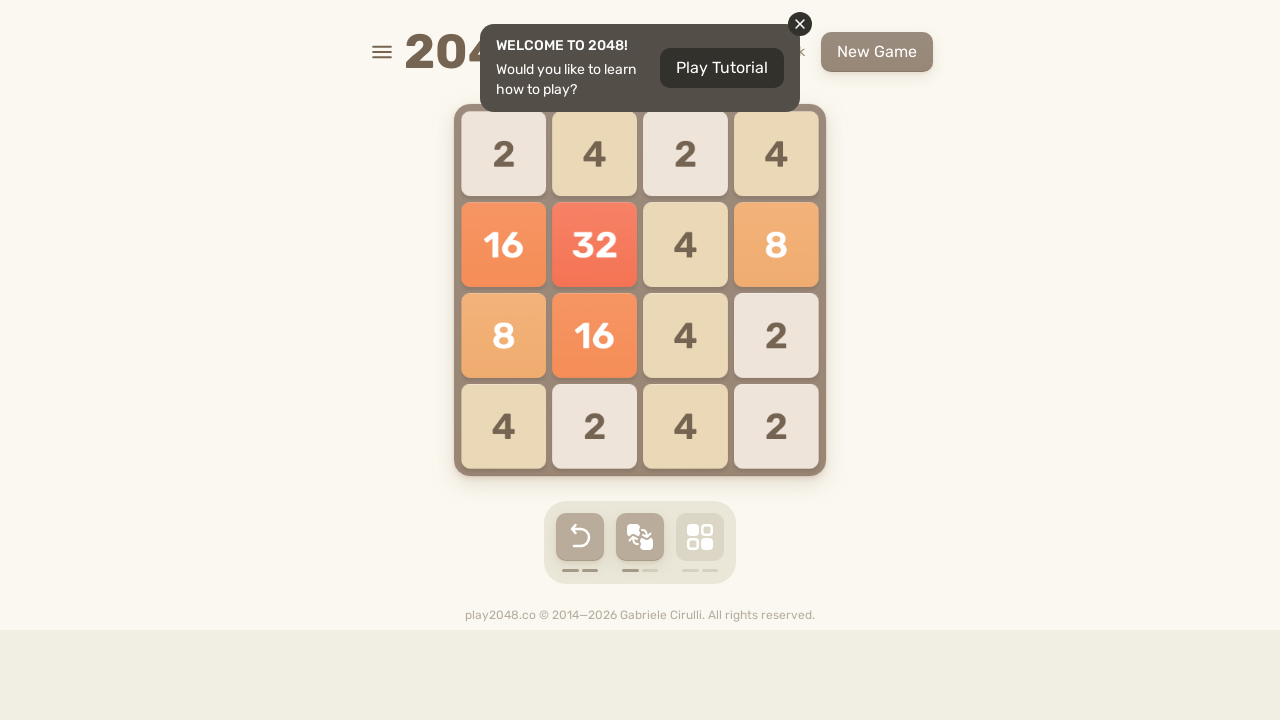

Board unchanged, trying alternative move ArrowRight
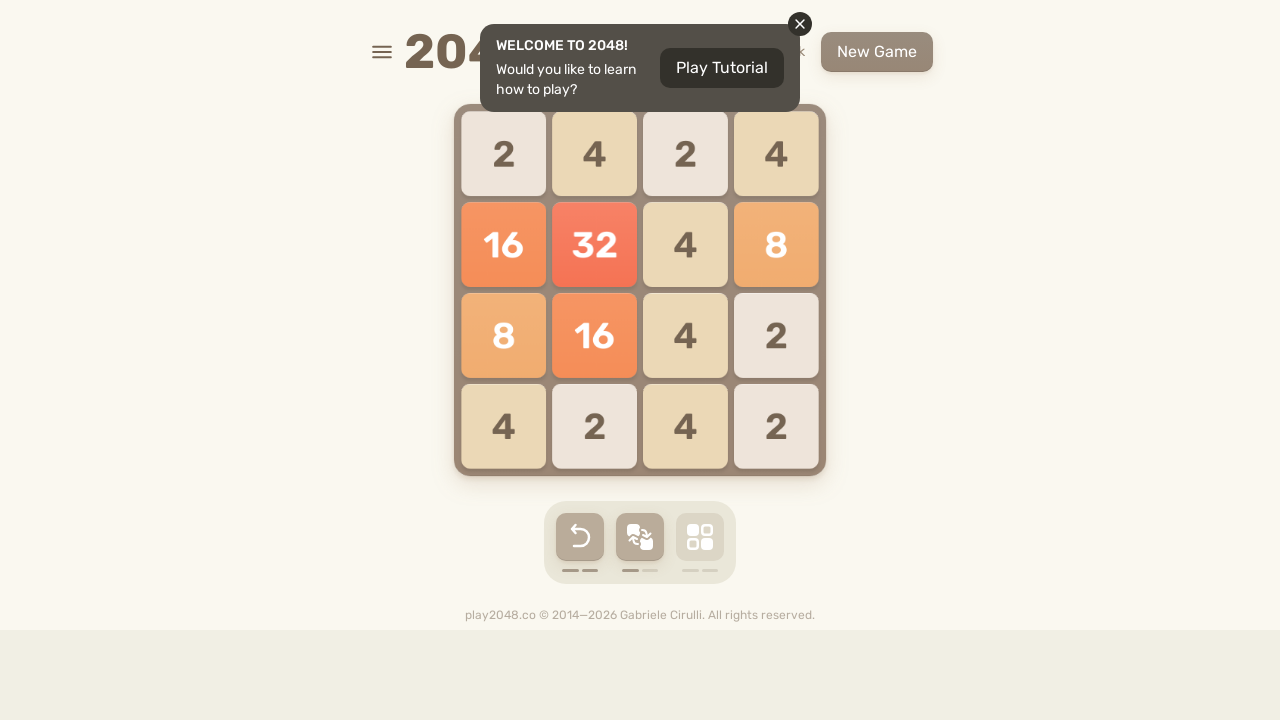

Waited 50ms for animation
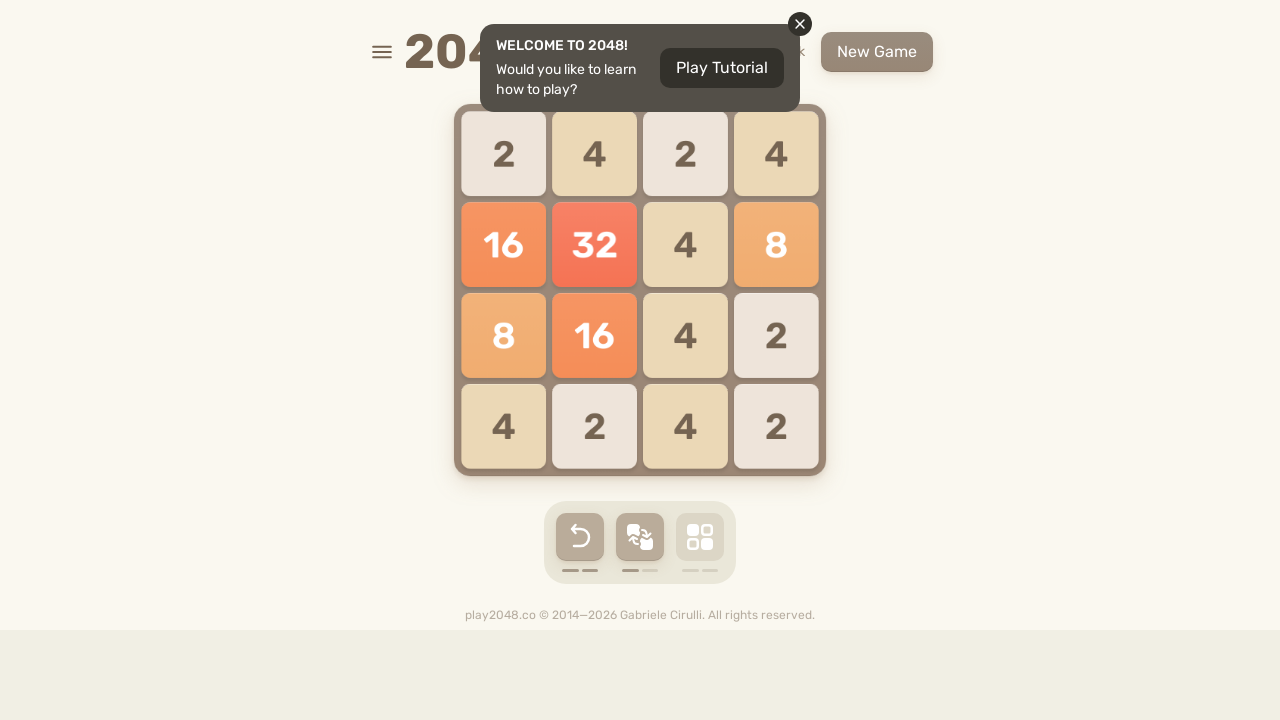

Checked board state after alternative move
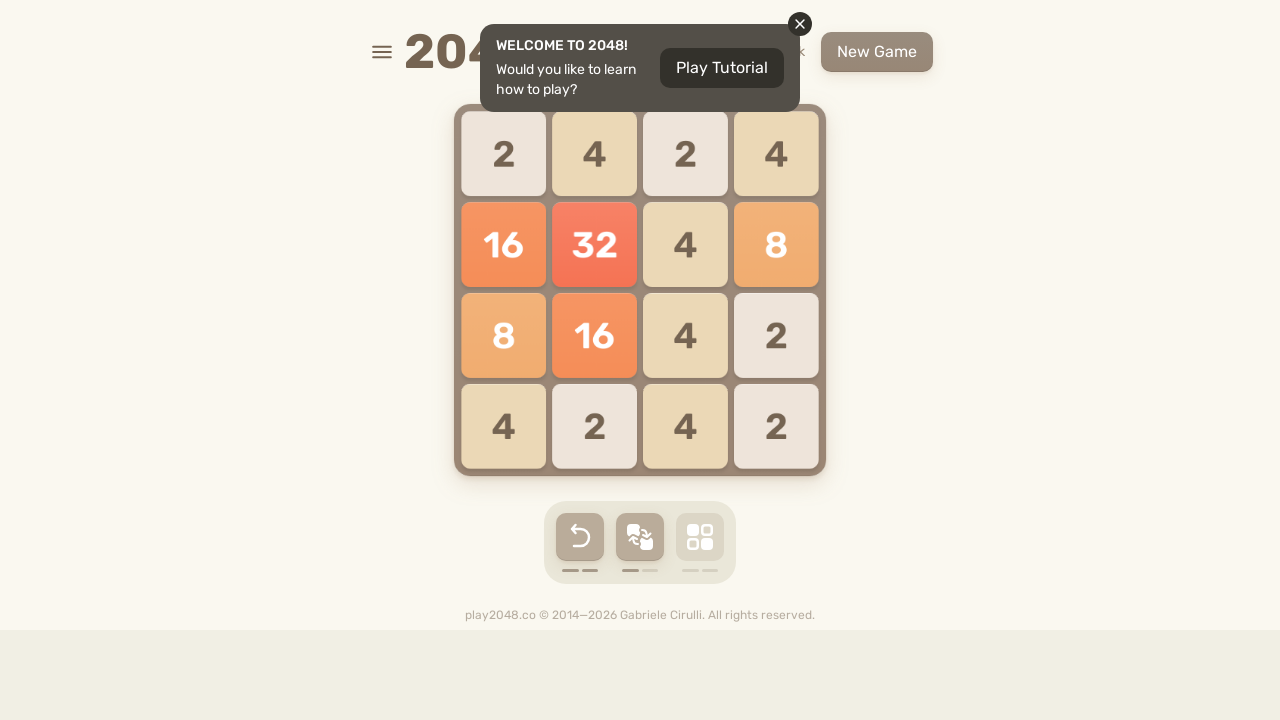

Board unchanged, trying alternative move ArrowDown
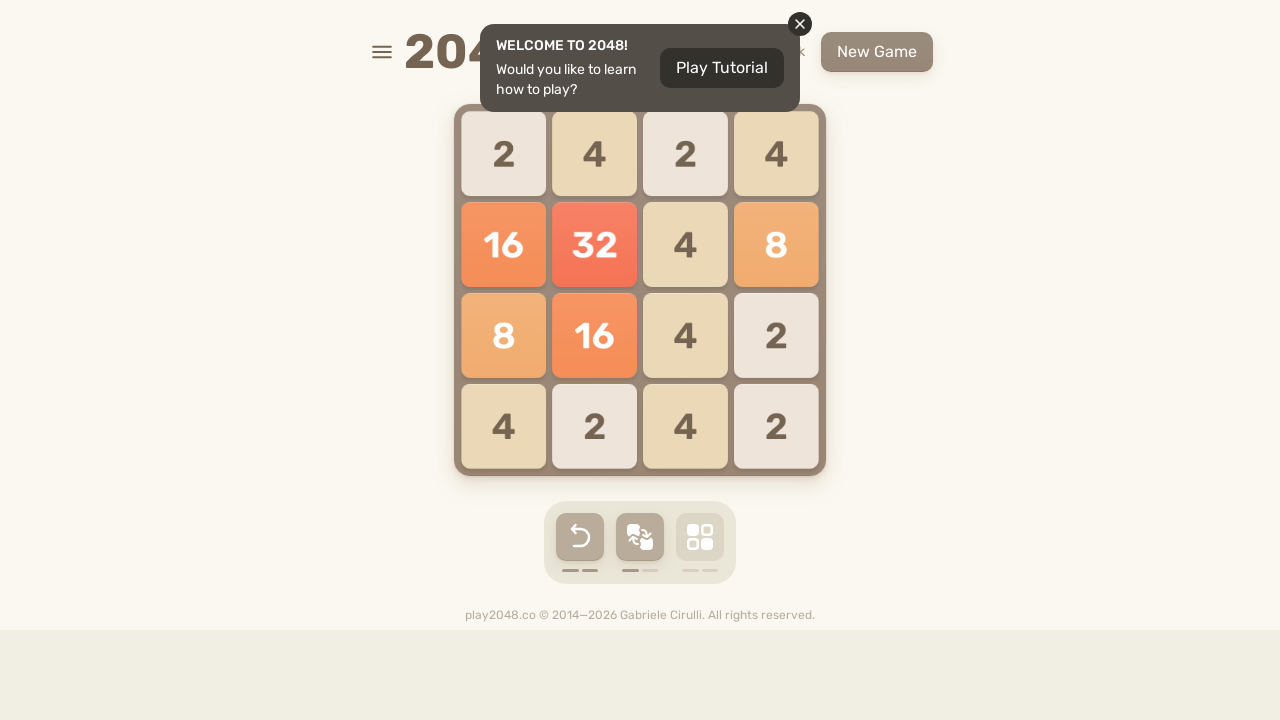

Waited 50ms for animation
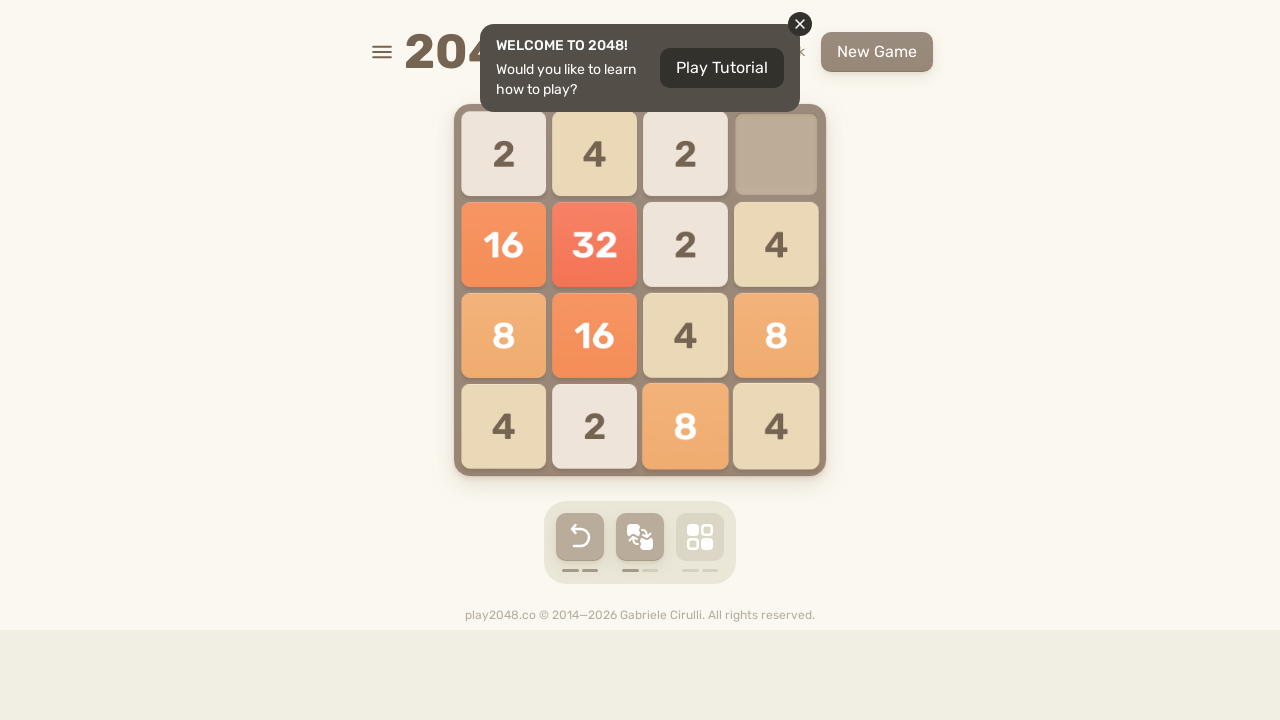

Checked board state after alternative move
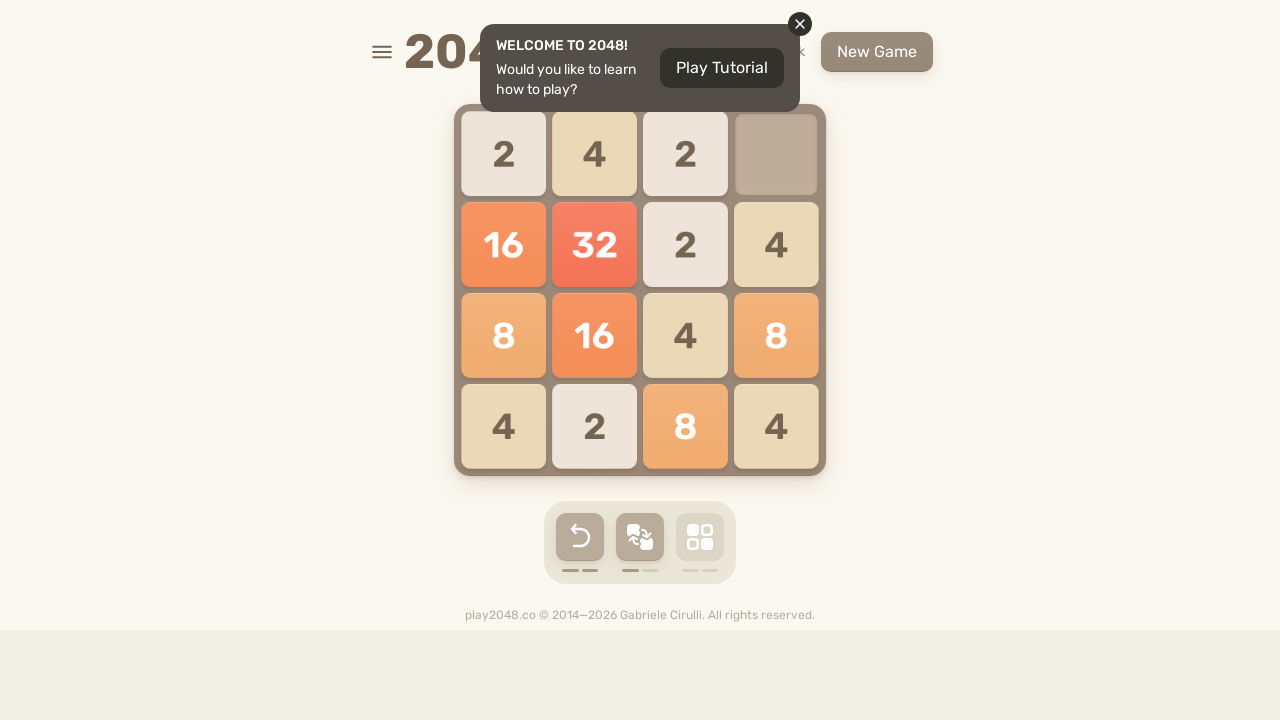

No effective moves found, incrementing invalid count
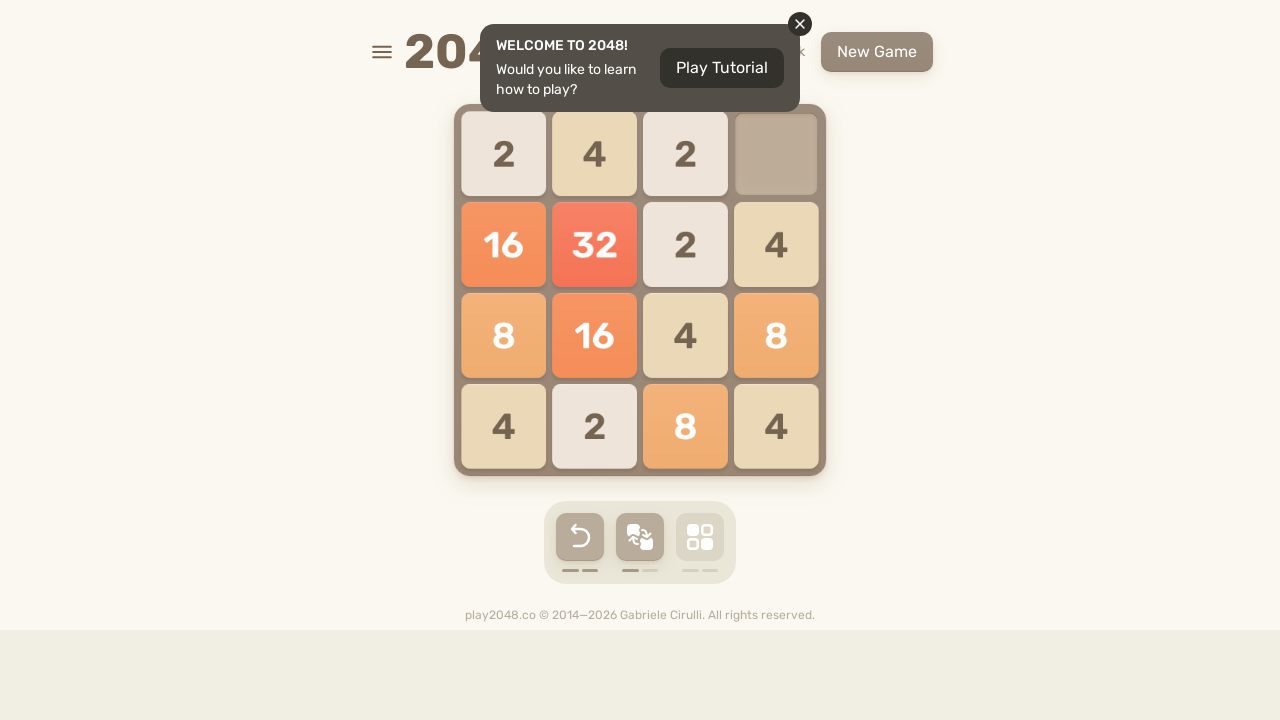

Rotated move strategy, new order: ['ArrowLeft', 'ArrowRight', 'ArrowDown', 'ArrowUp']
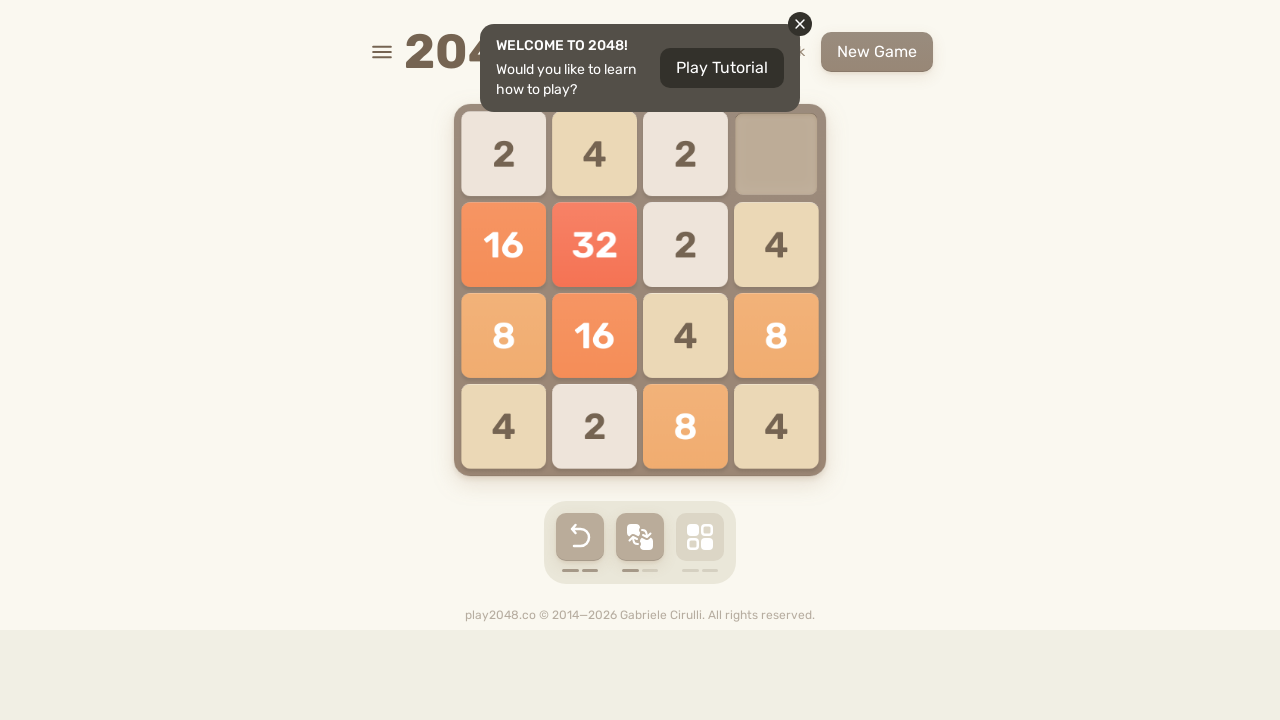

Pressed ArrowUp key
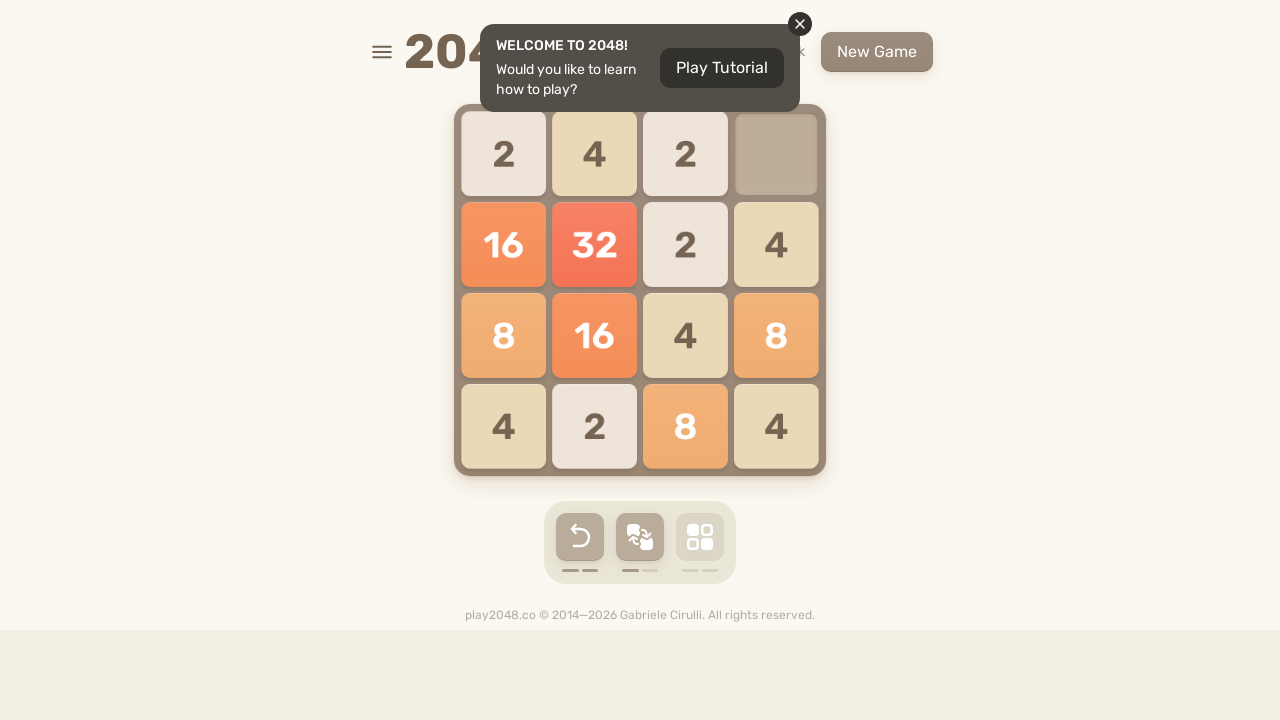

Waited 70ms for game animation
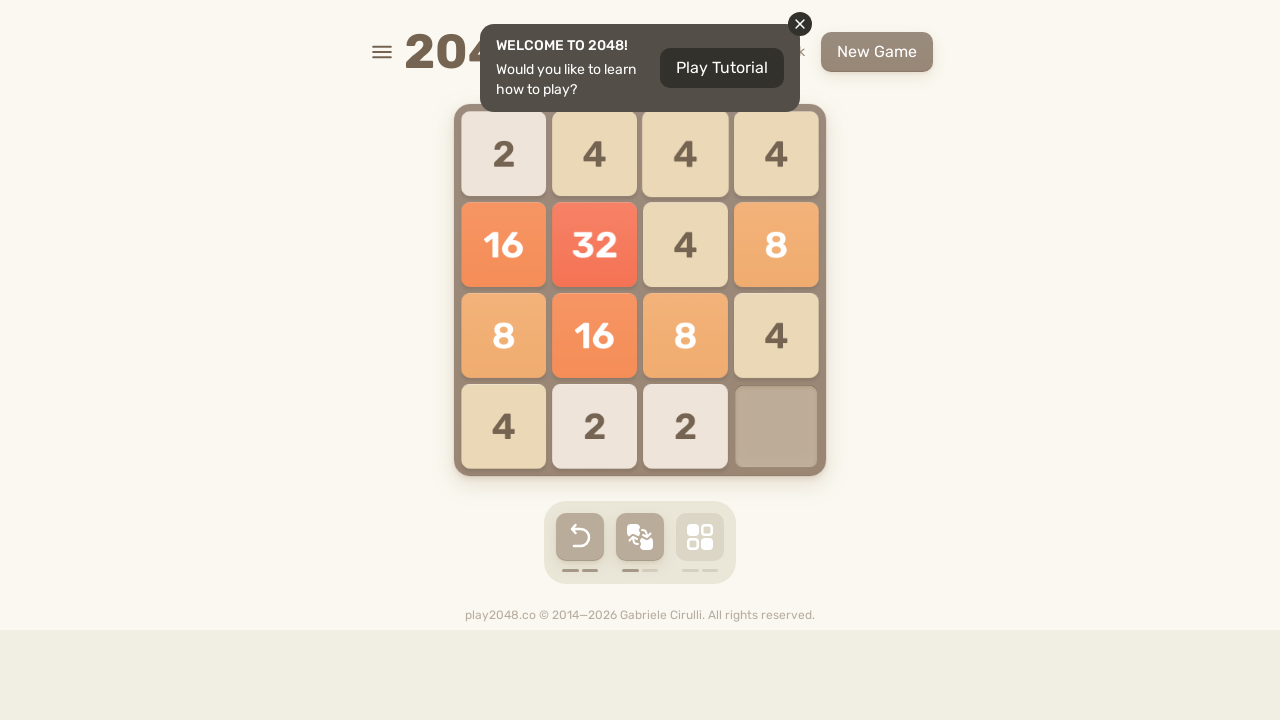

Checked board state after move
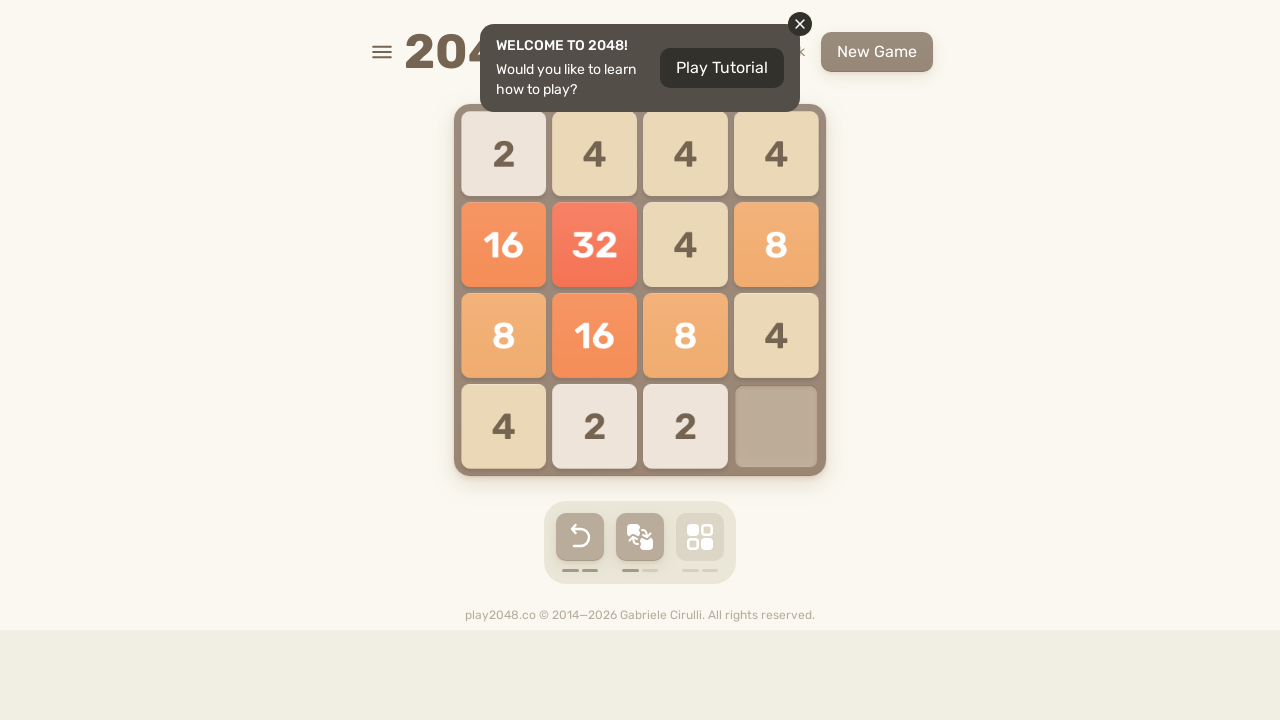

Board unchanged, trying alternative move ArrowRight
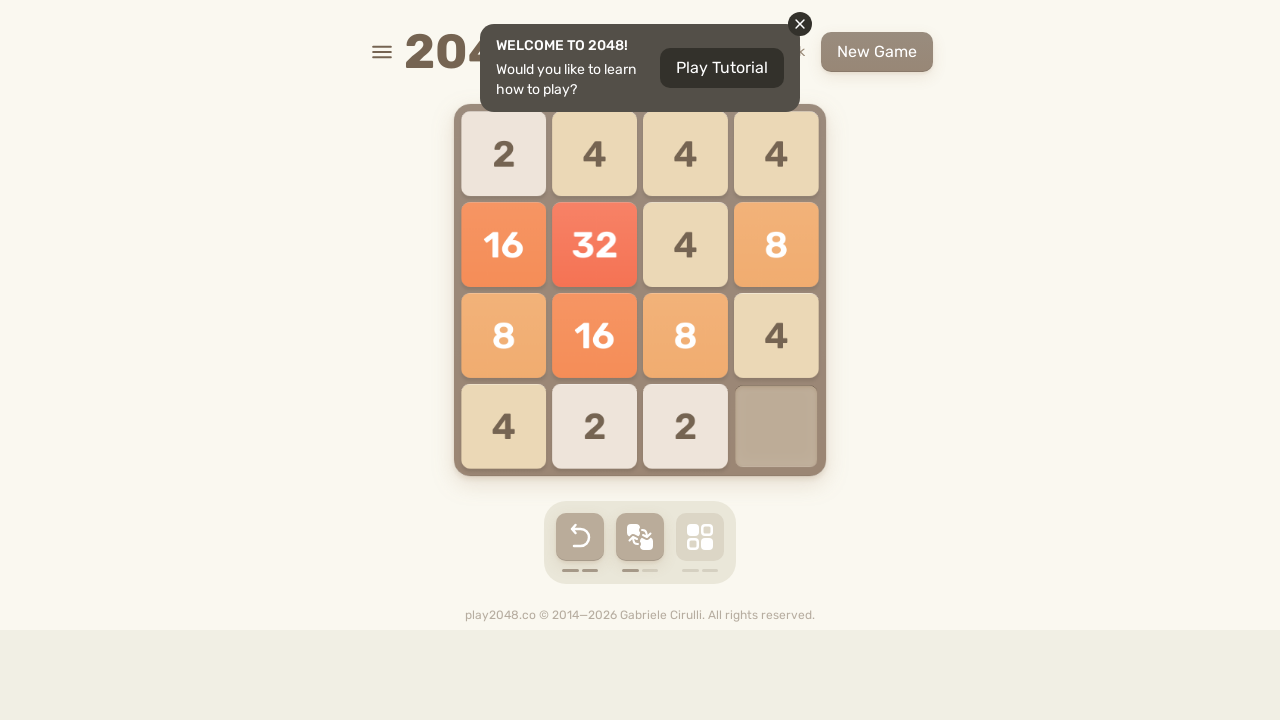

Waited 50ms for animation
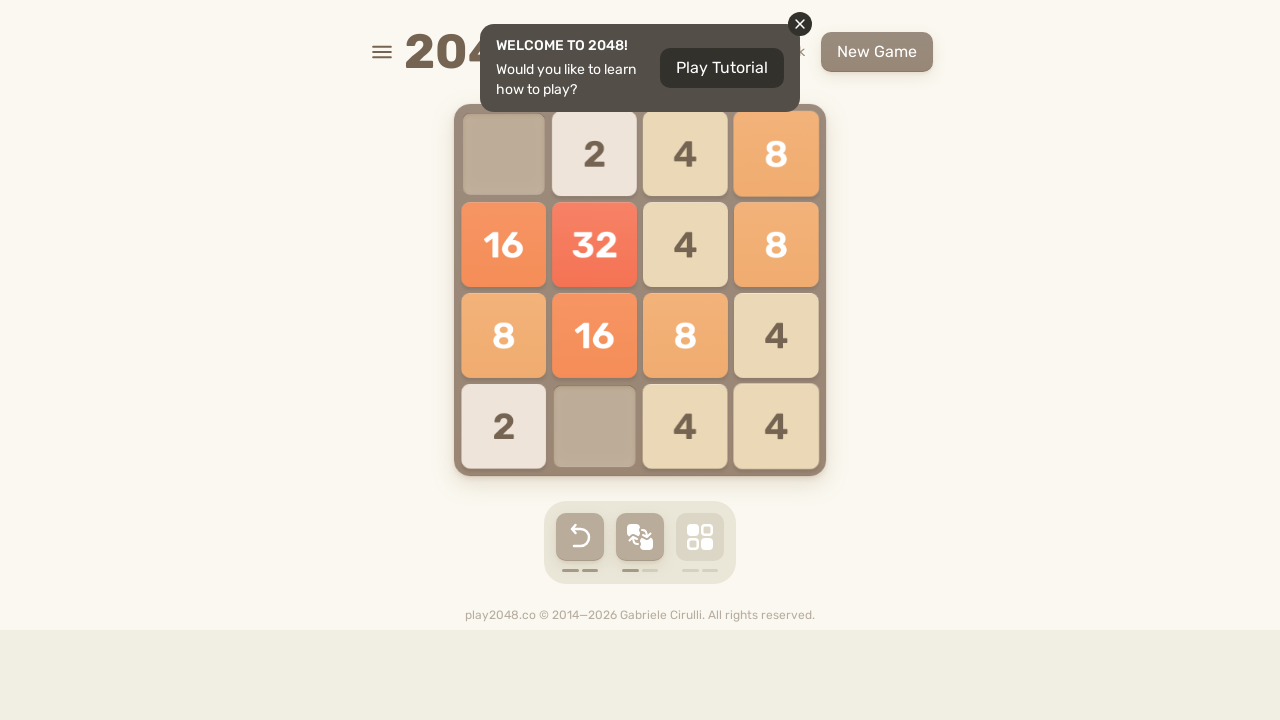

Checked board state after alternative move
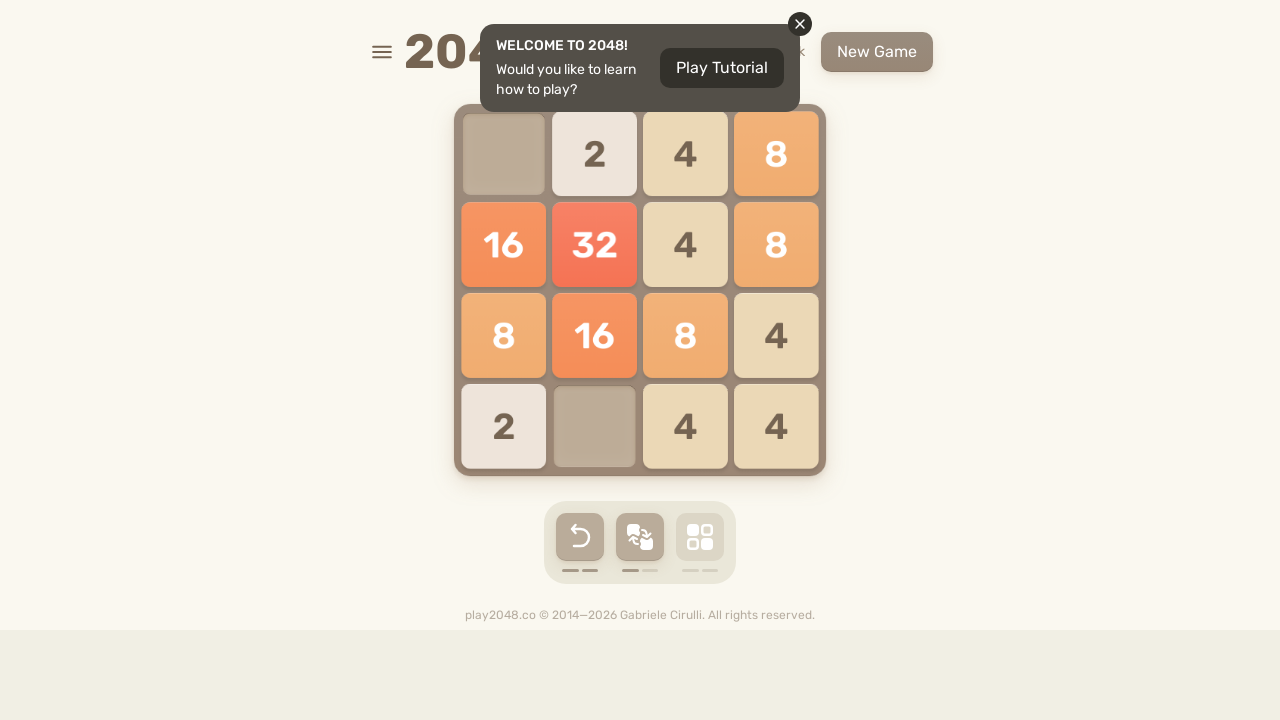

Board unchanged, trying alternative move ArrowDown
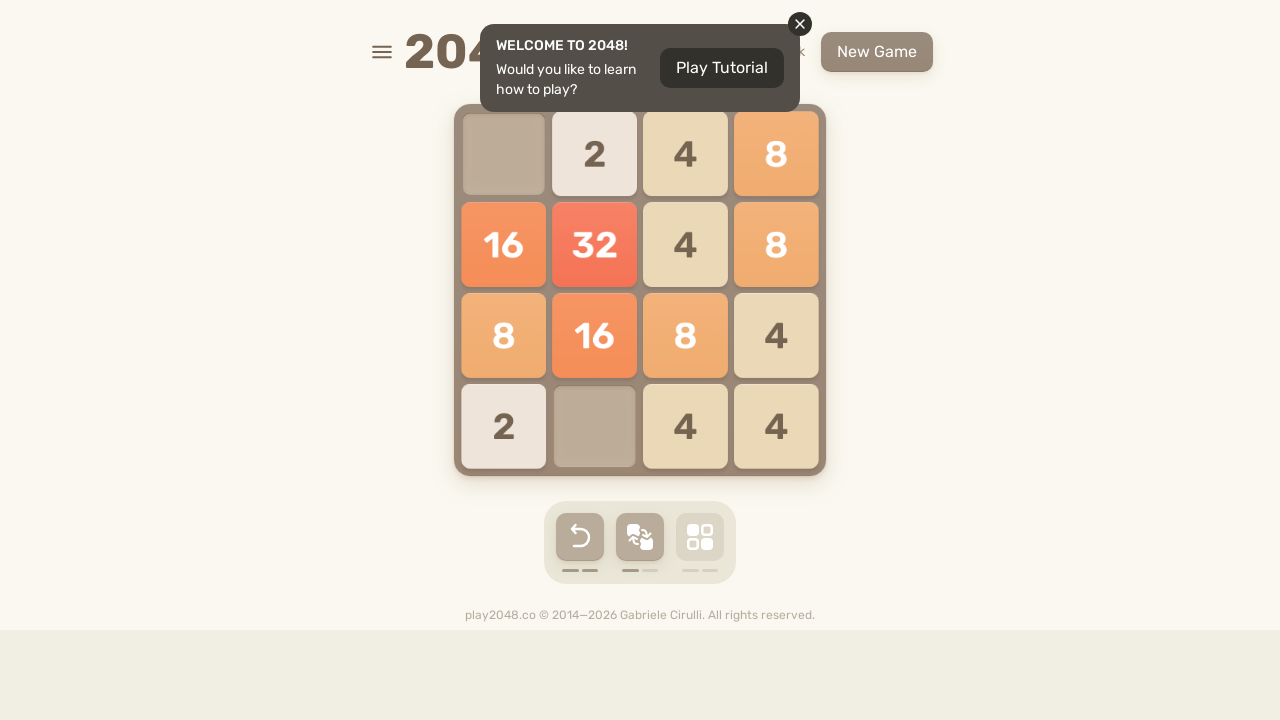

Waited 50ms for animation
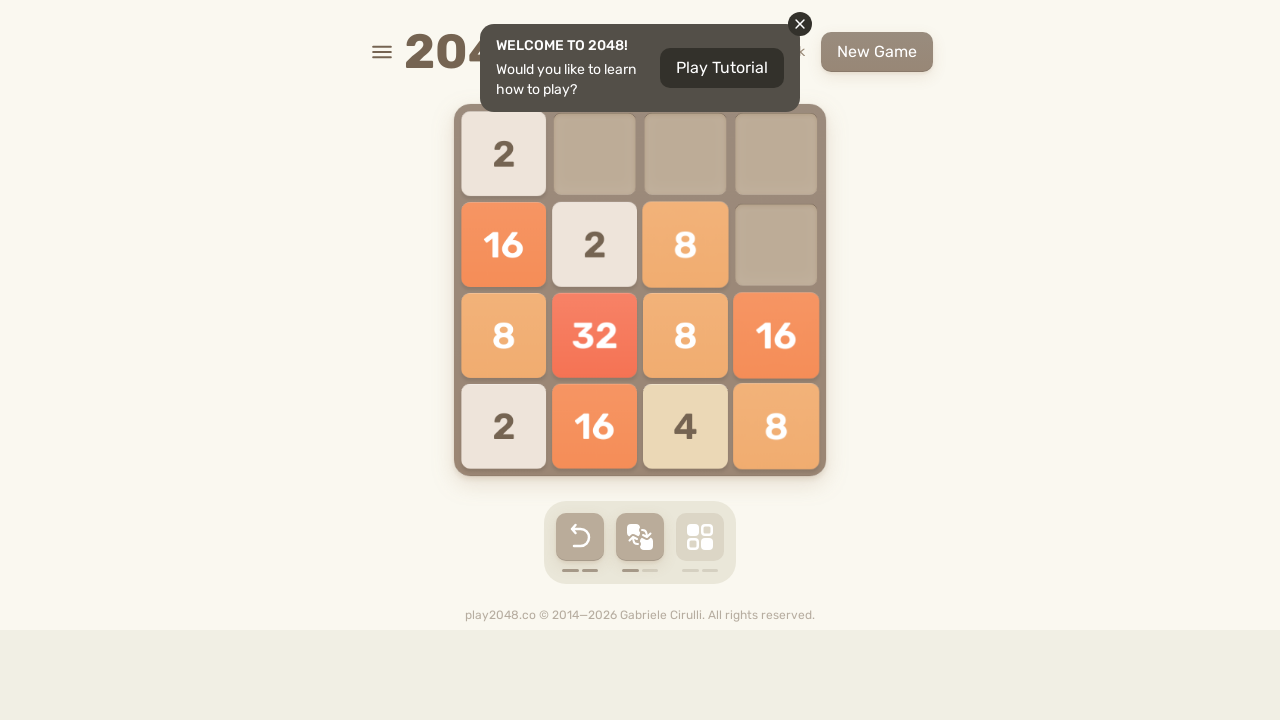

Checked board state after alternative move
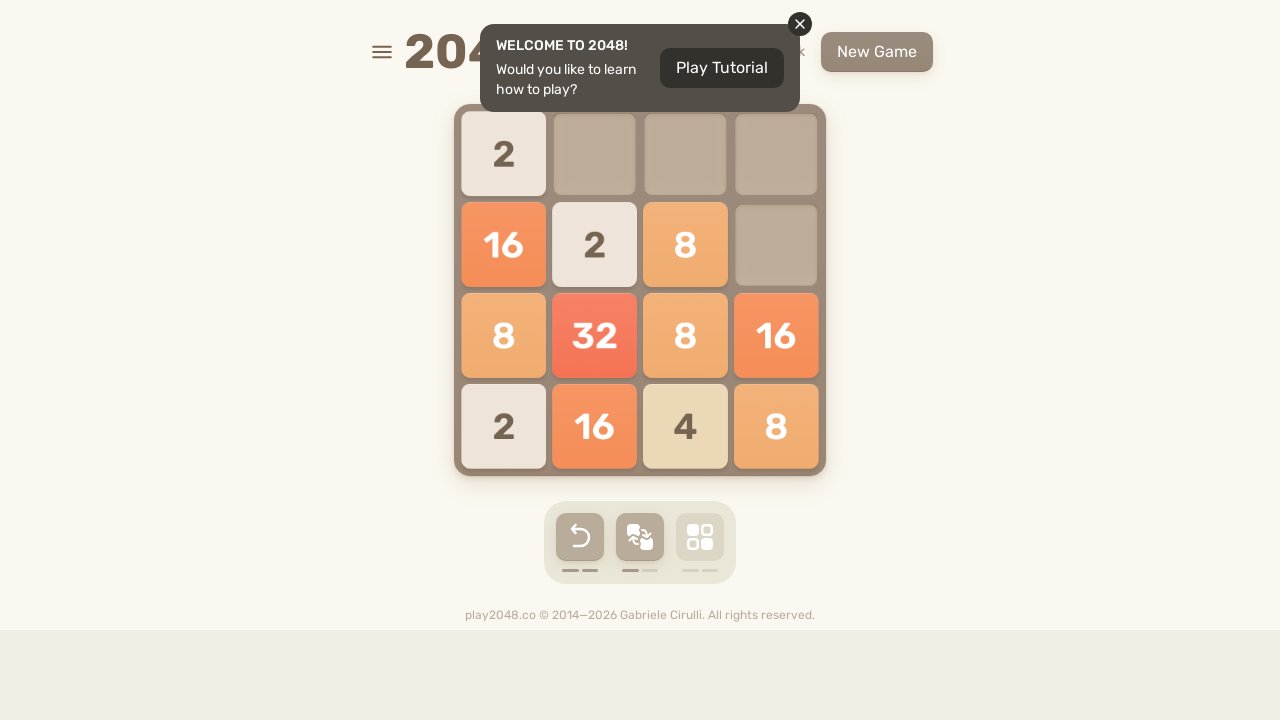

Board unchanged, trying alternative move ArrowUp
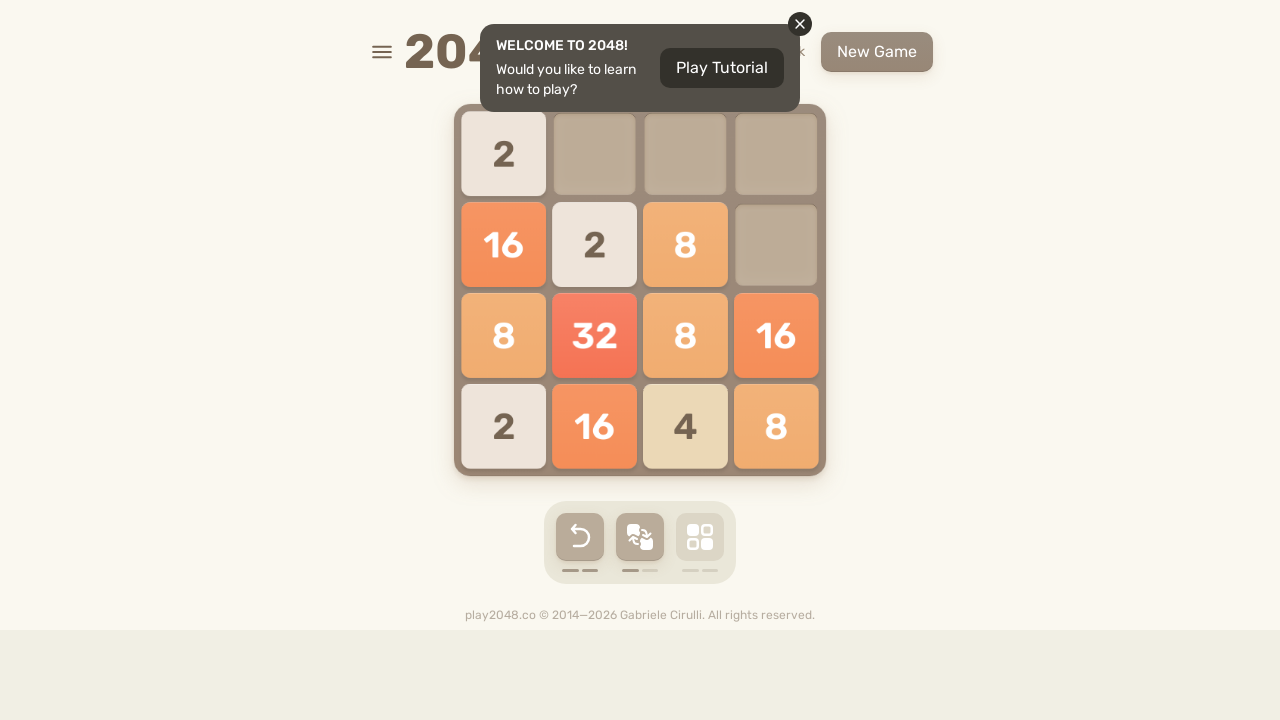

Waited 50ms for animation
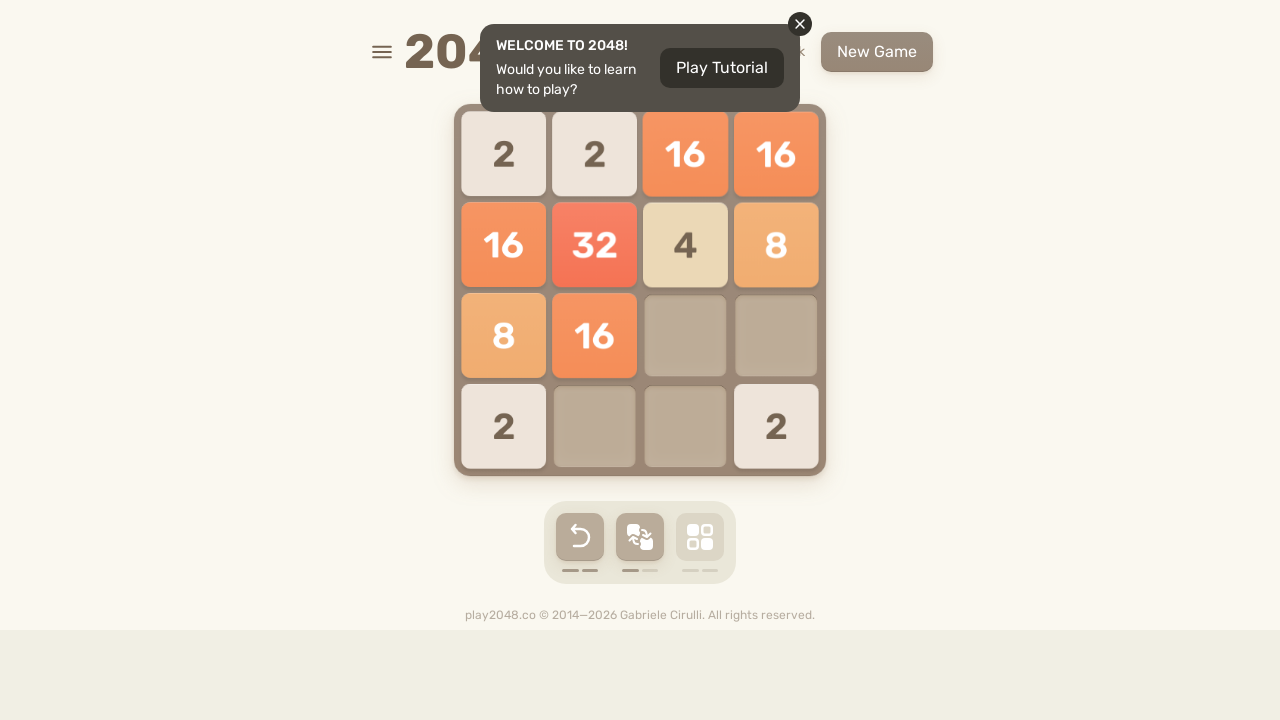

Checked board state after alternative move
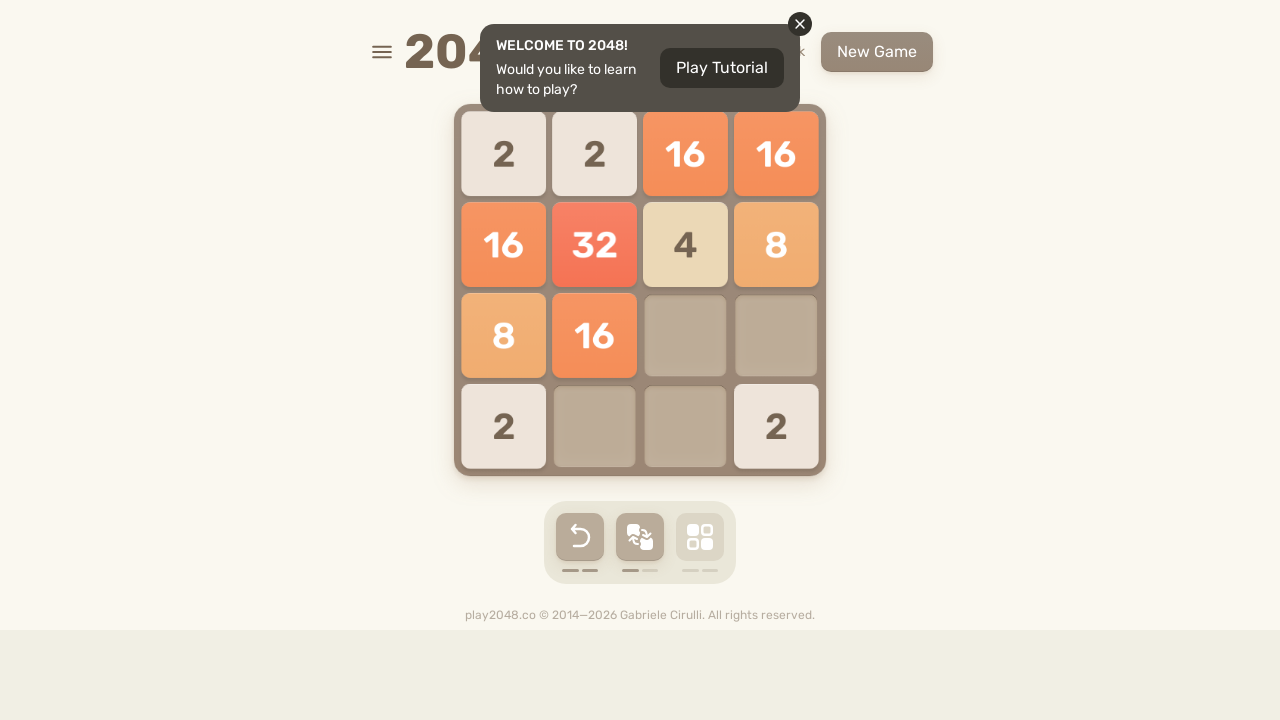

No effective moves found, incrementing invalid count
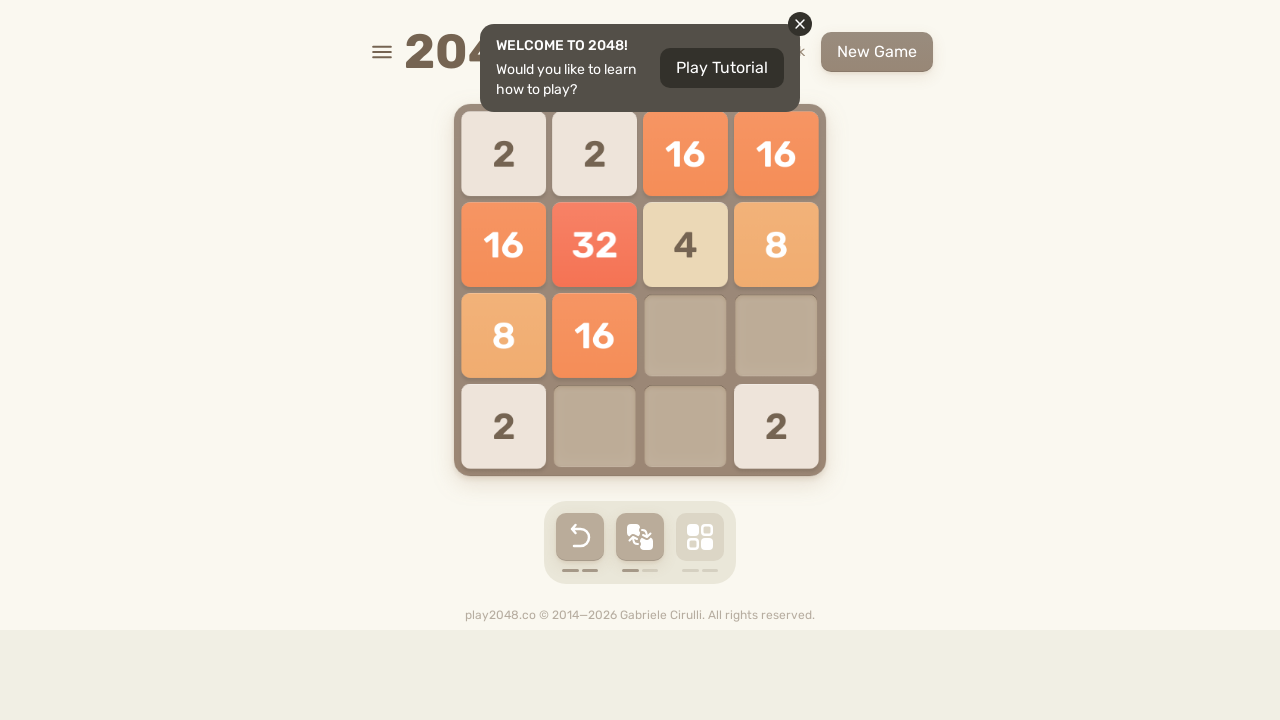

Pressed ArrowLeft key
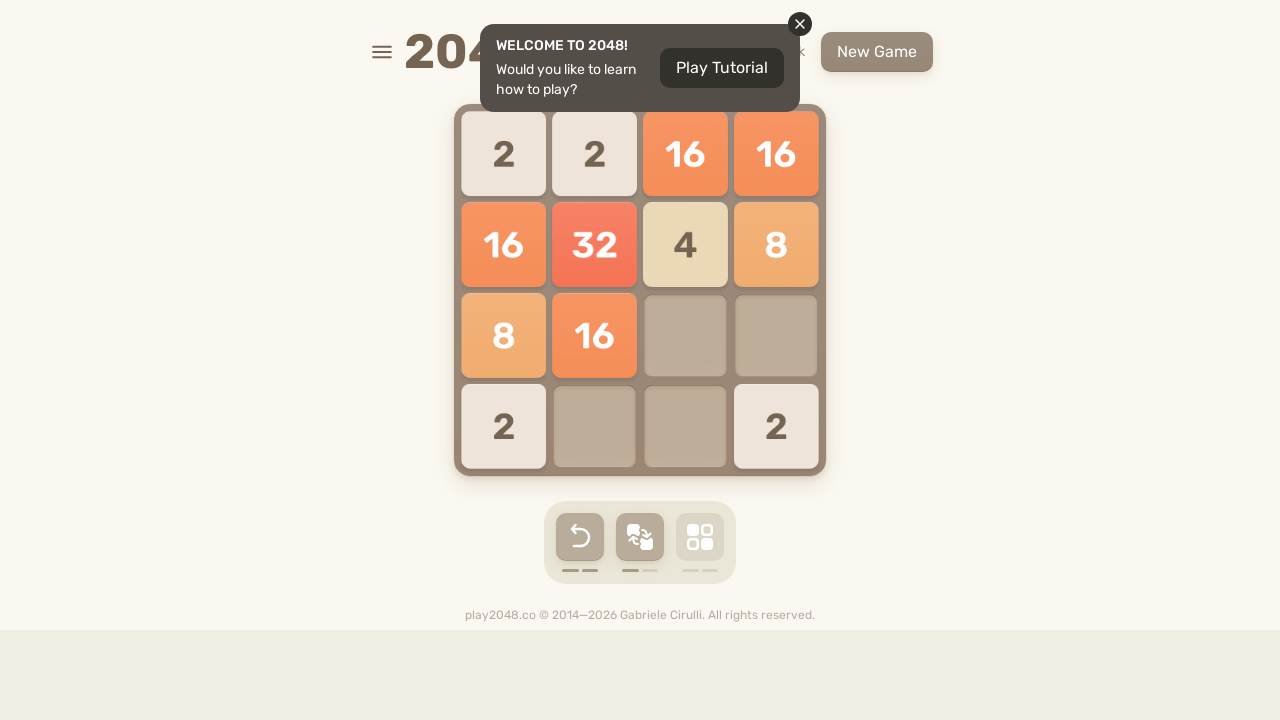

Waited 70ms for game animation
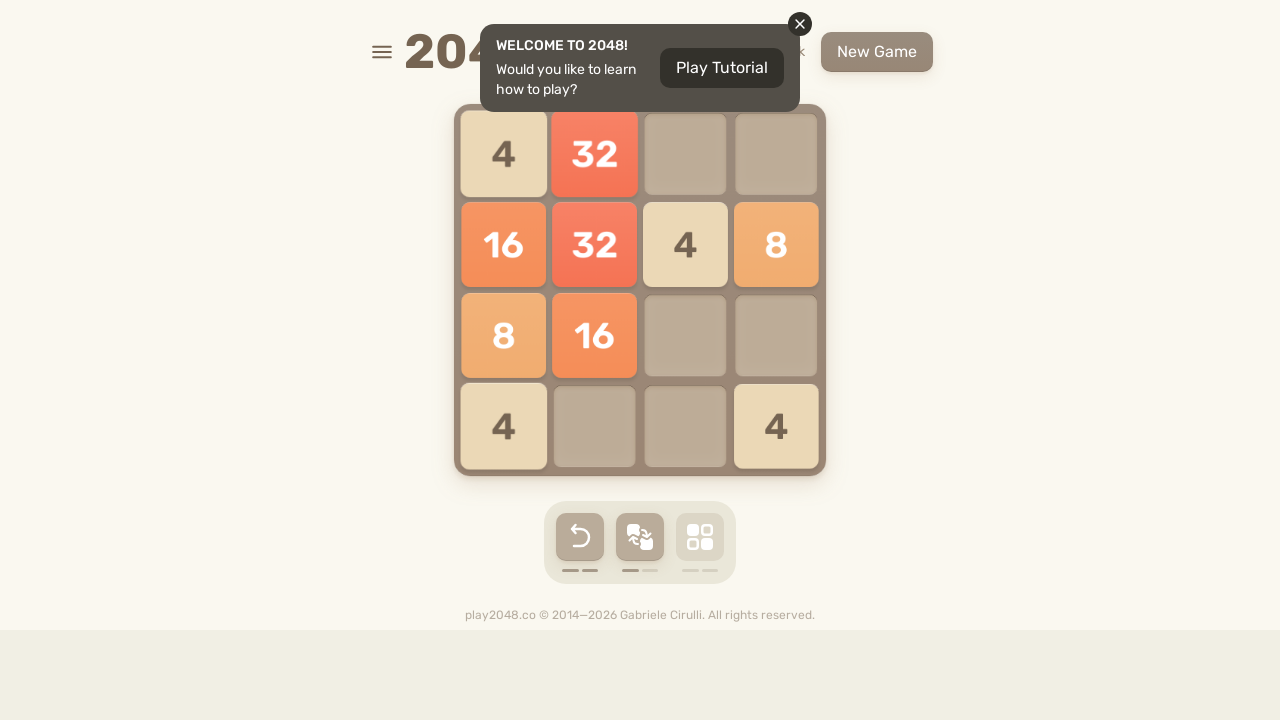

Checked board state after move
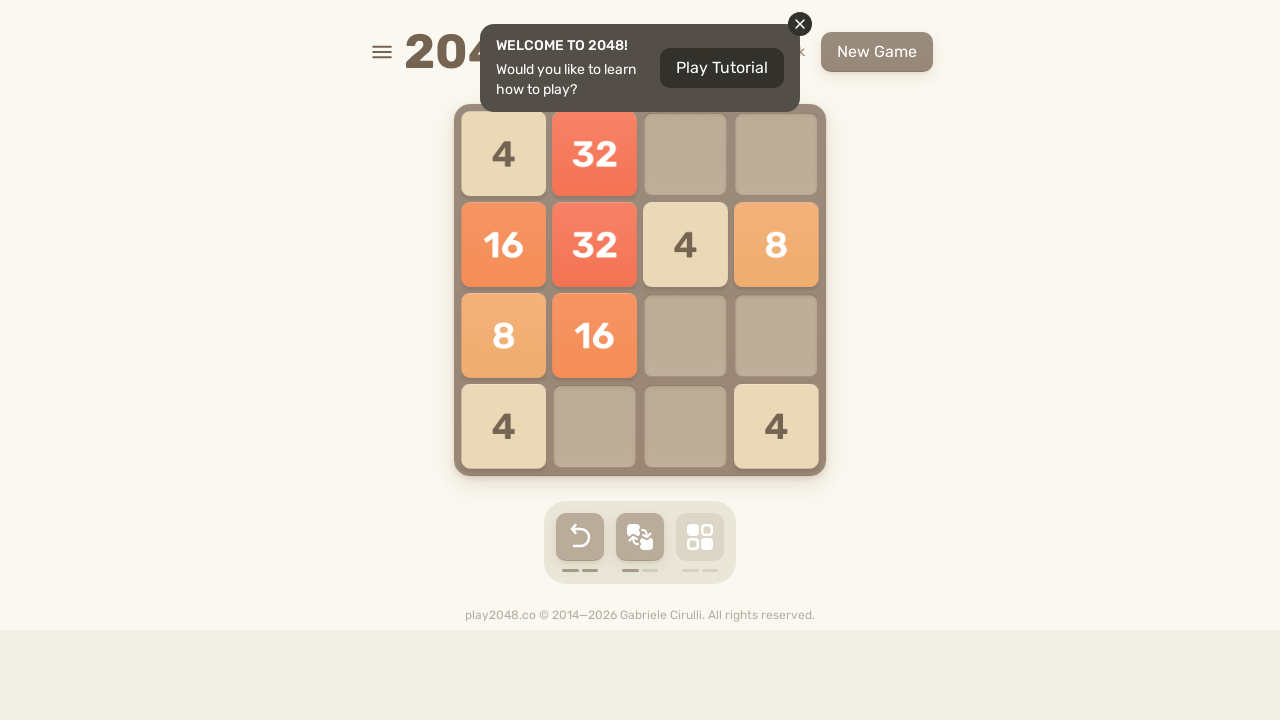

Board unchanged, trying alternative move ArrowRight
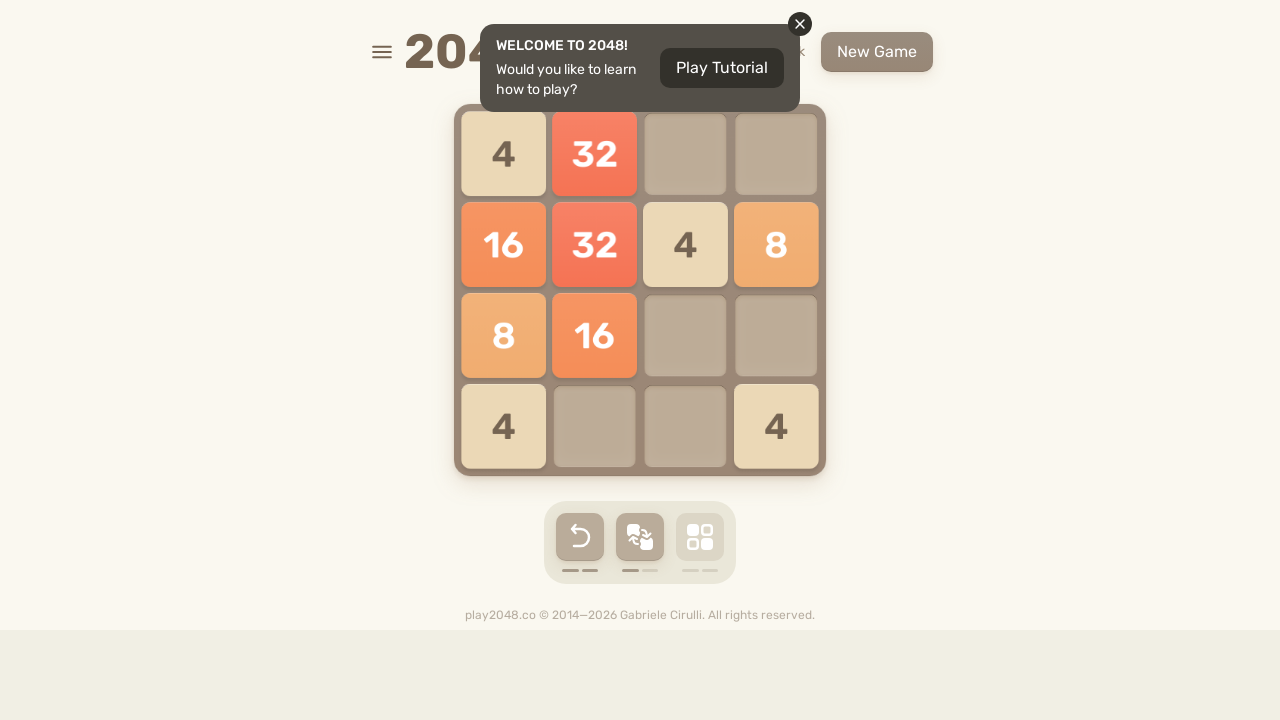

Waited 50ms for animation
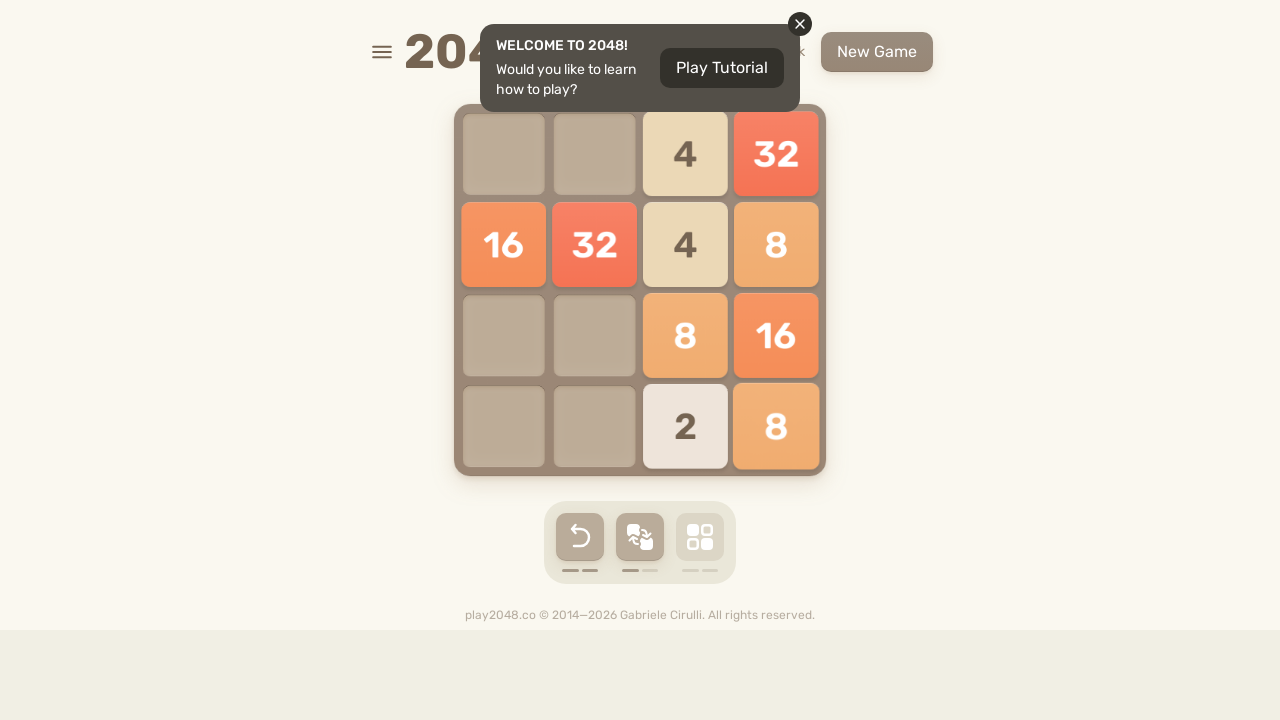

Checked board state after alternative move
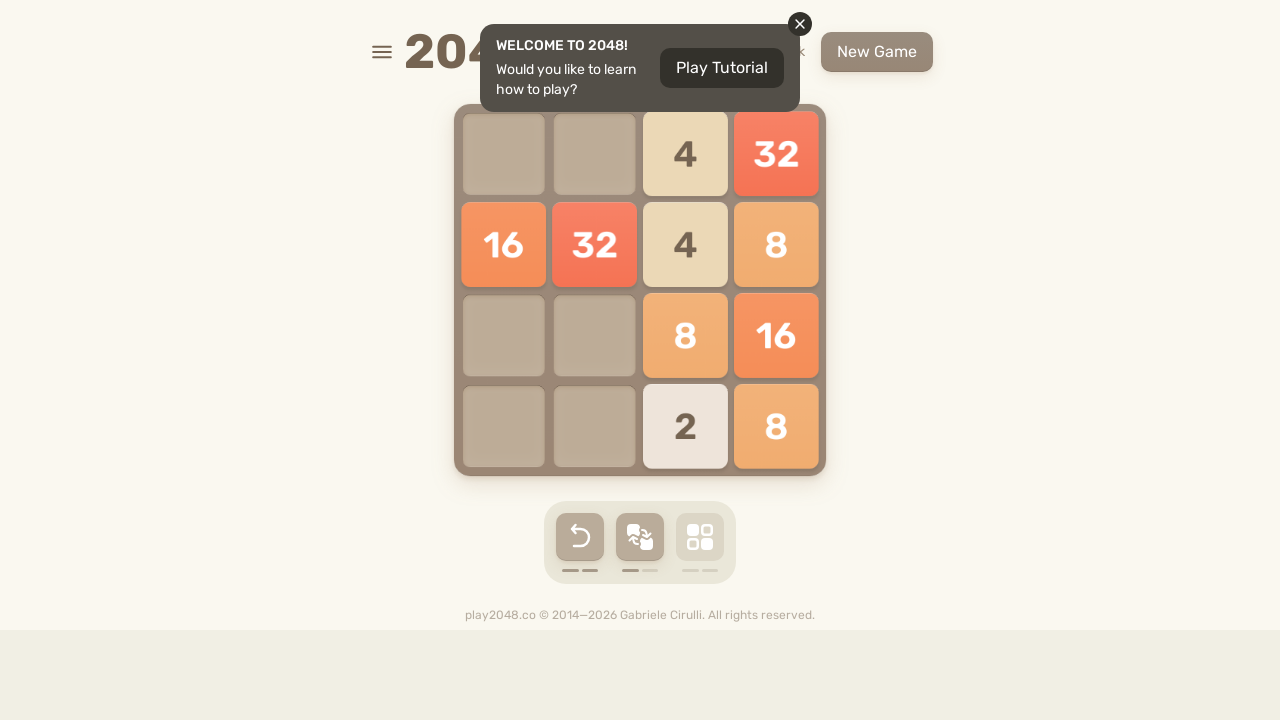

Board unchanged, trying alternative move ArrowDown
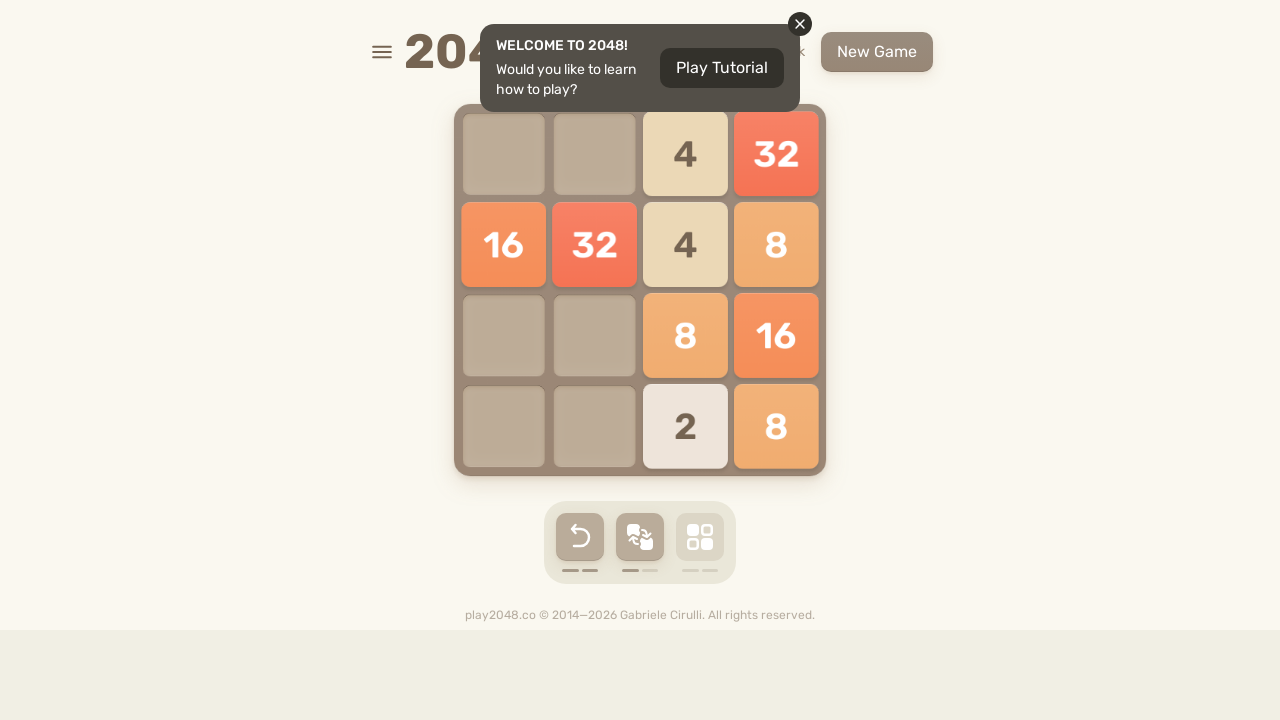

Waited 50ms for animation
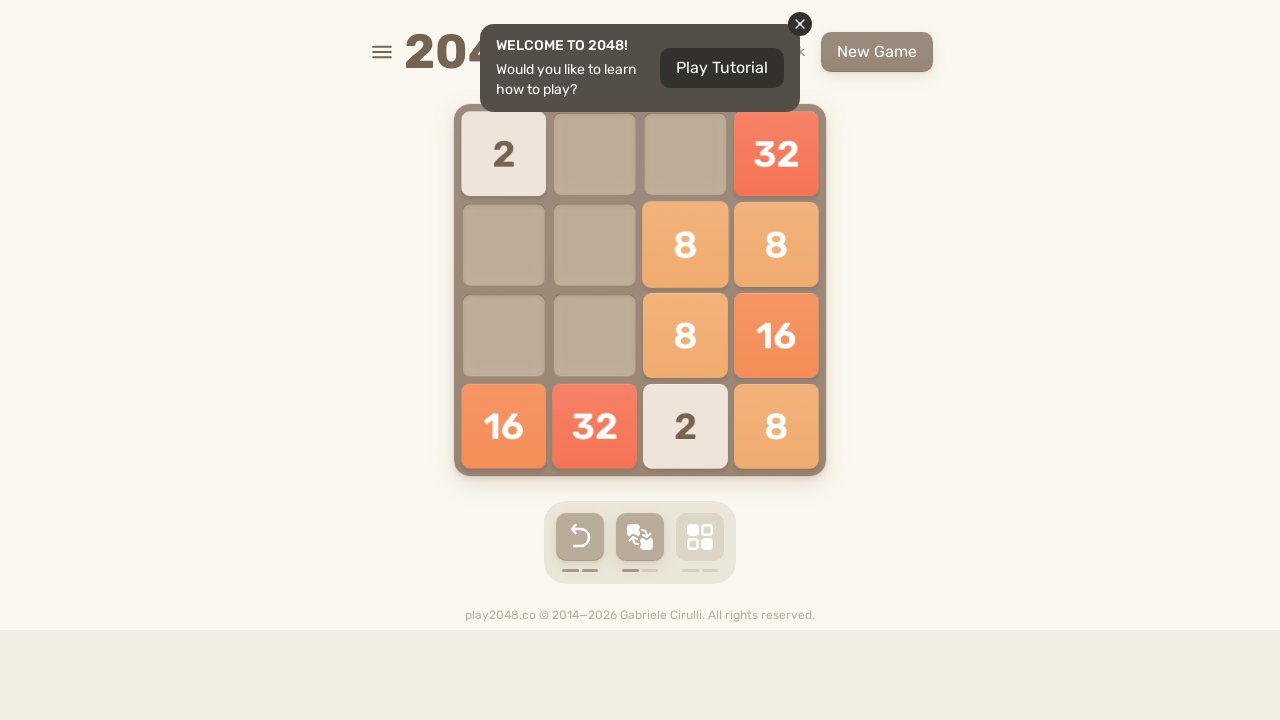

Checked board state after alternative move
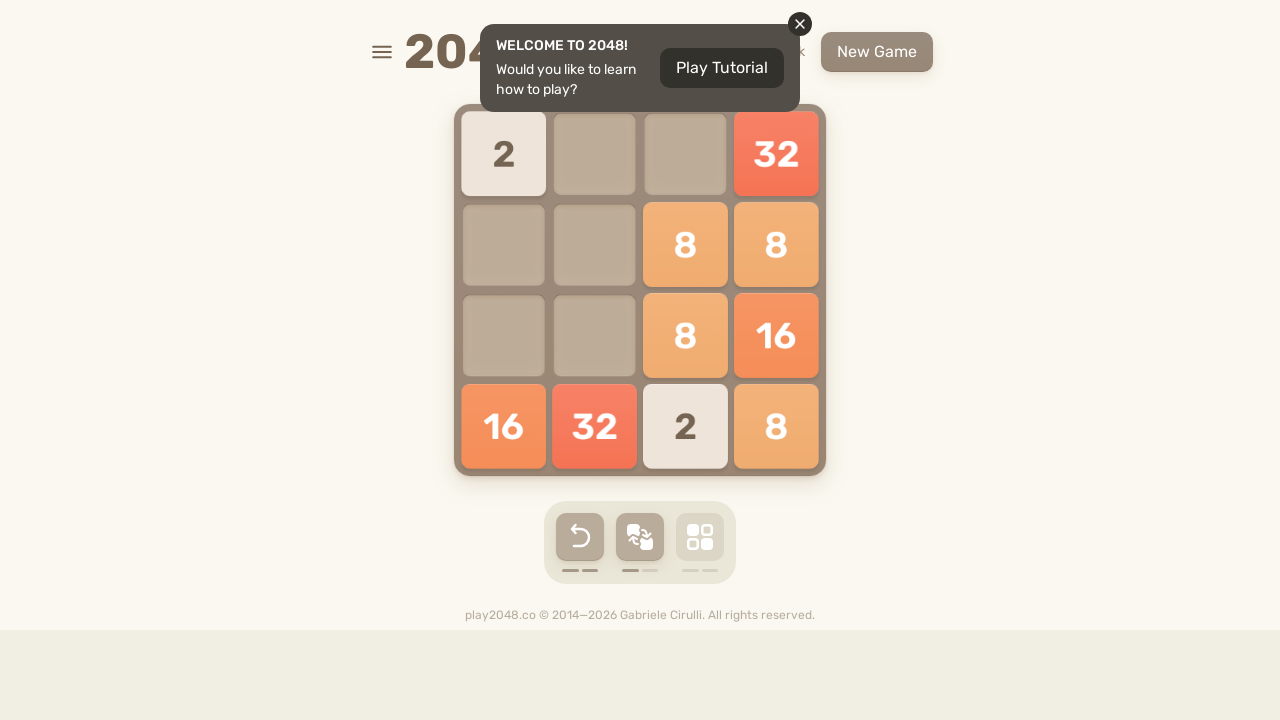

Board unchanged, trying alternative move ArrowUp
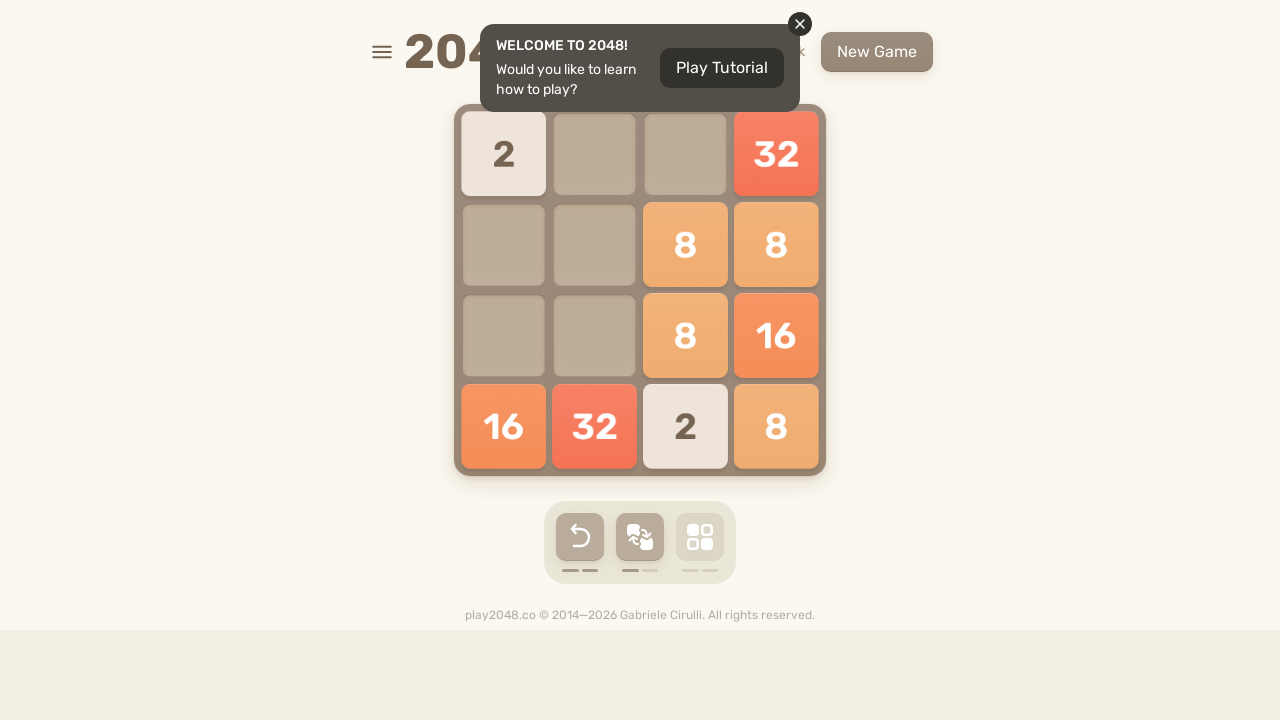

Waited 50ms for animation
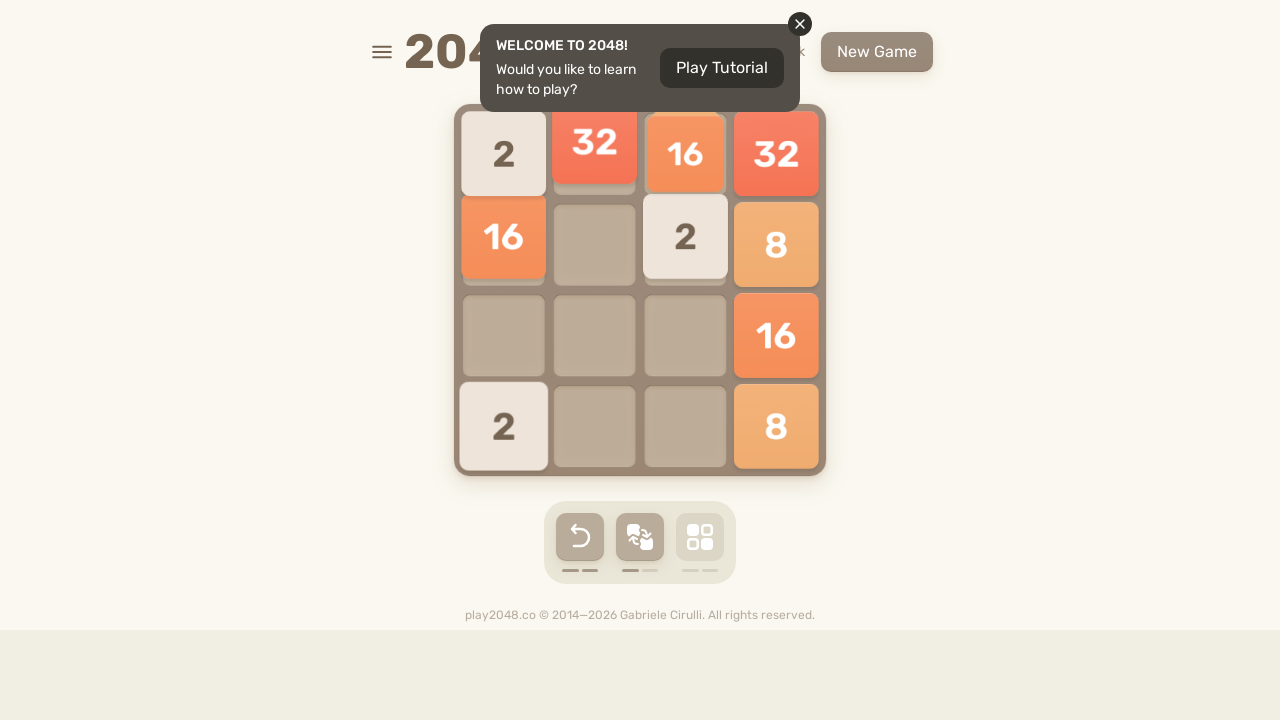

Checked board state after alternative move
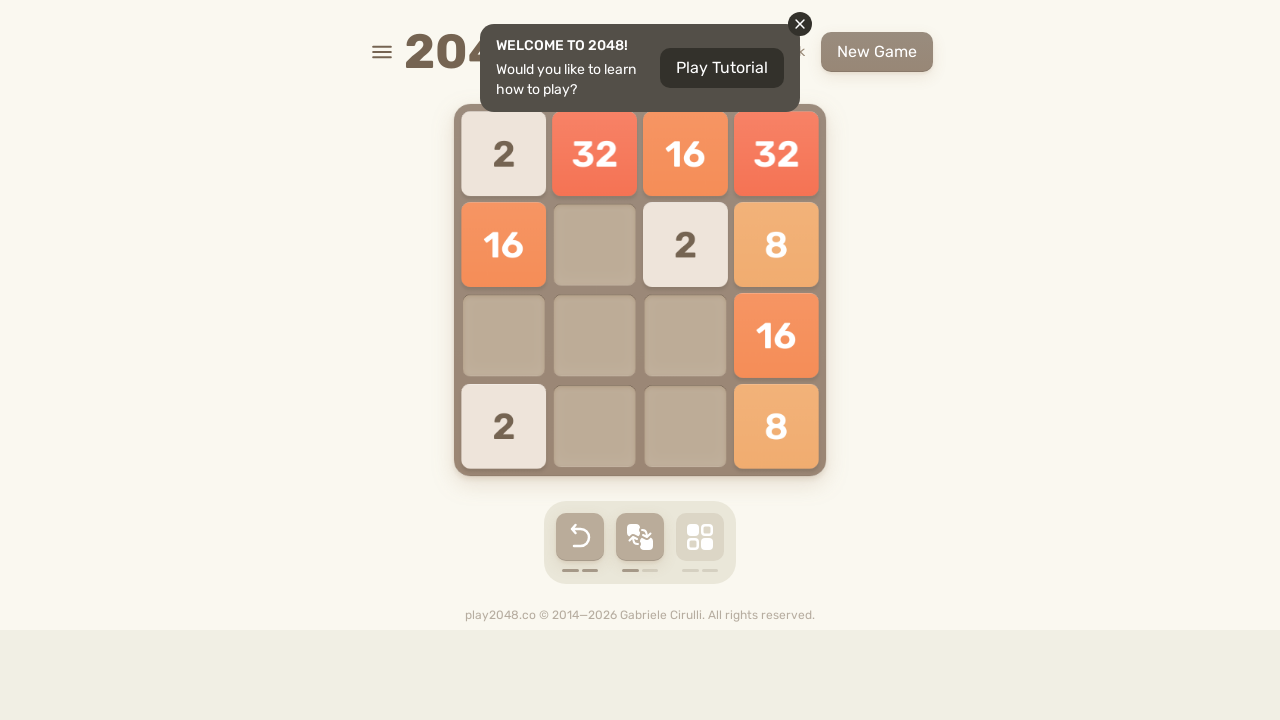

No effective moves found, incrementing invalid count
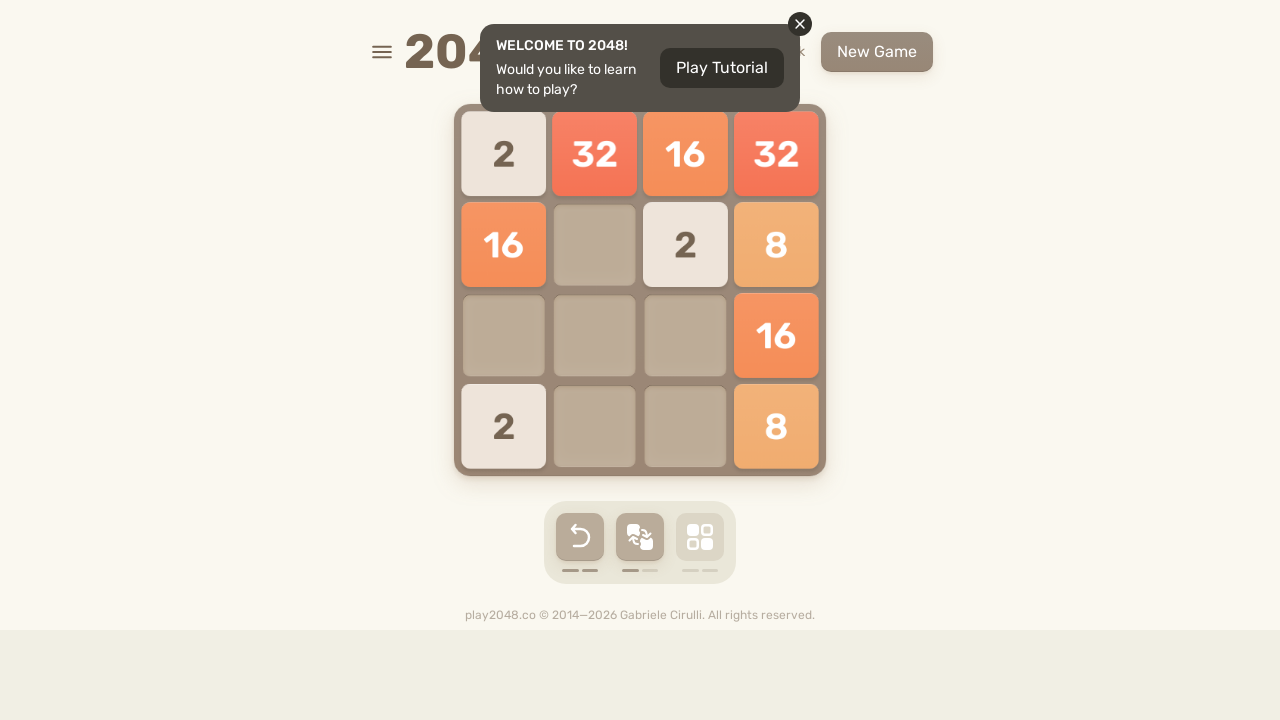

Pressed ArrowRight key
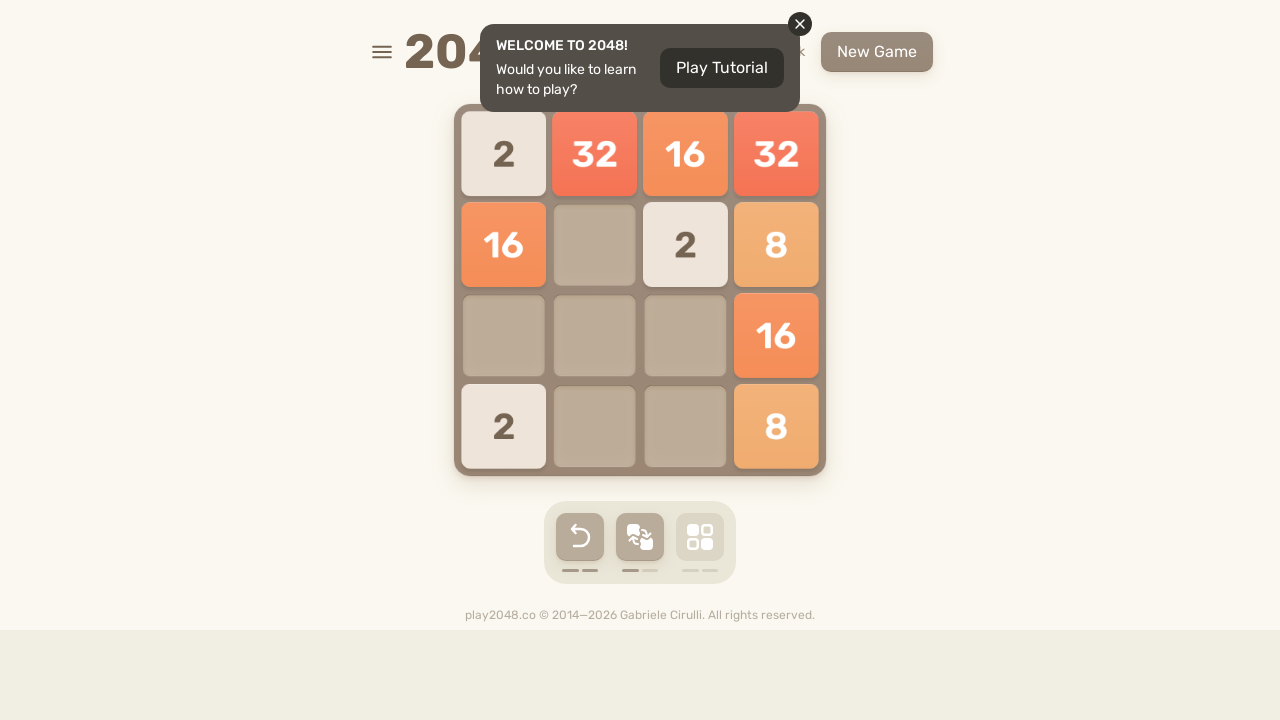

Waited 70ms for game animation
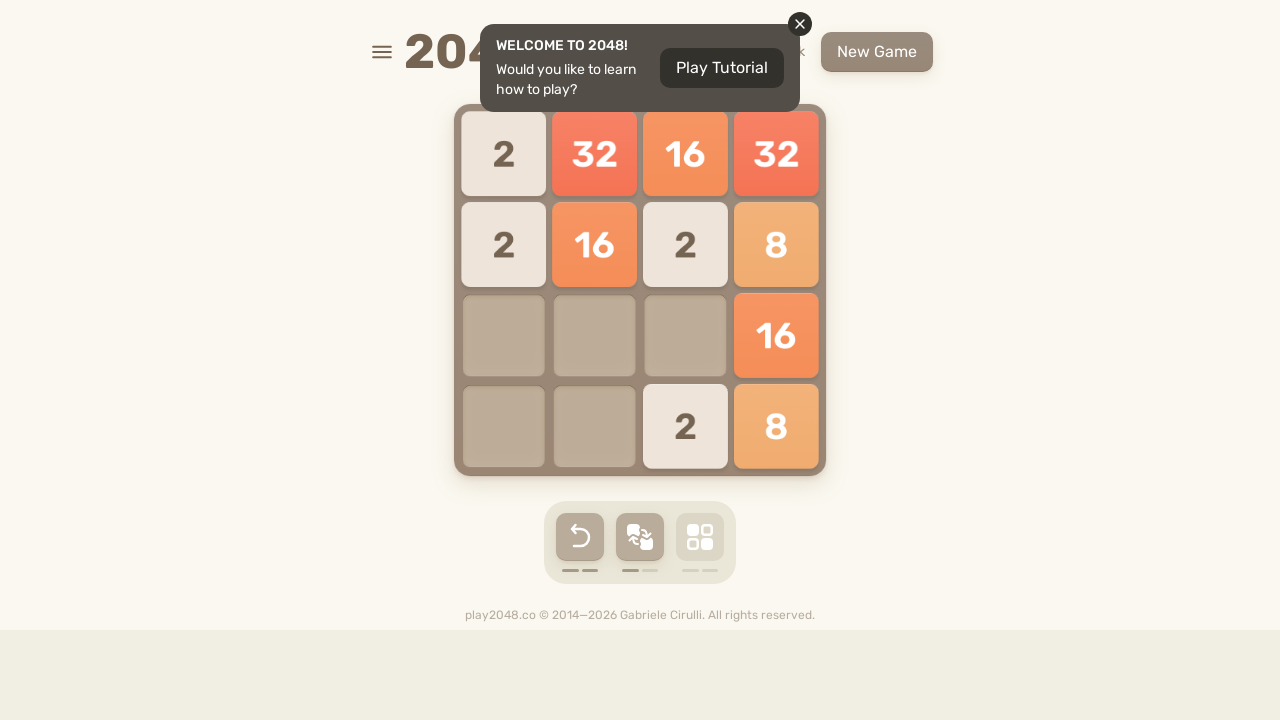

Checked board state after move
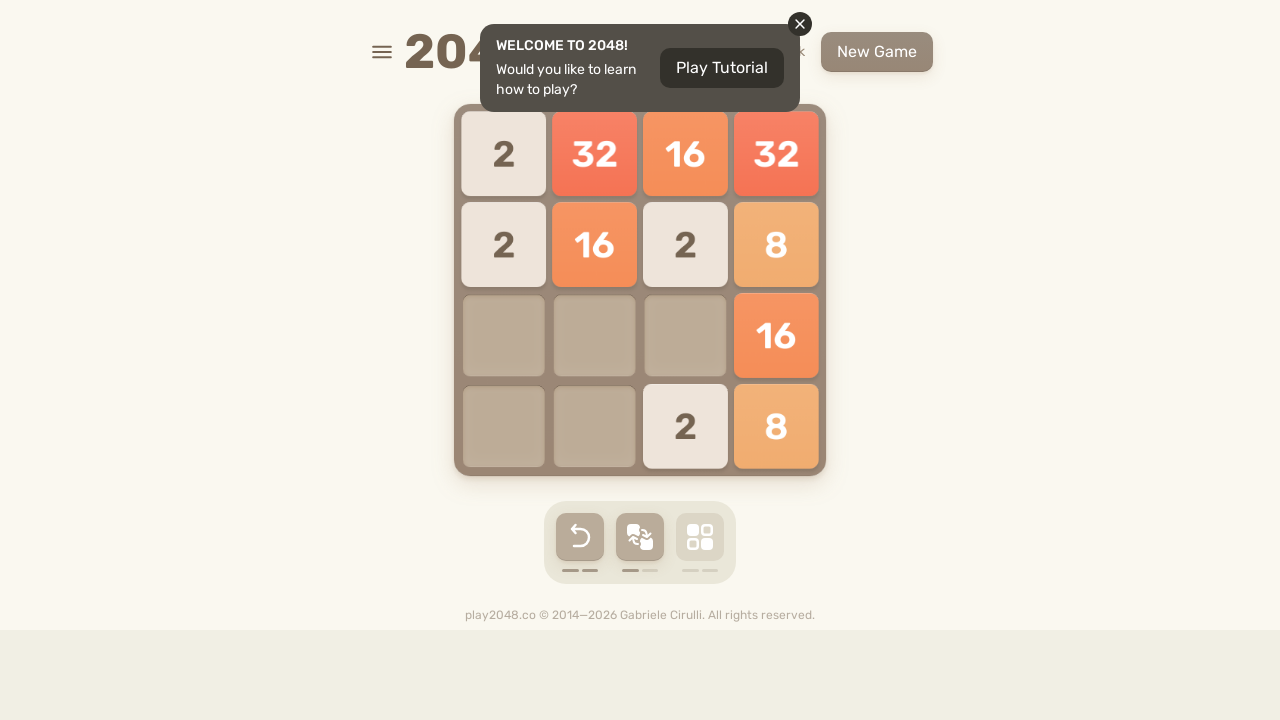

Board unchanged, trying alternative move ArrowRight
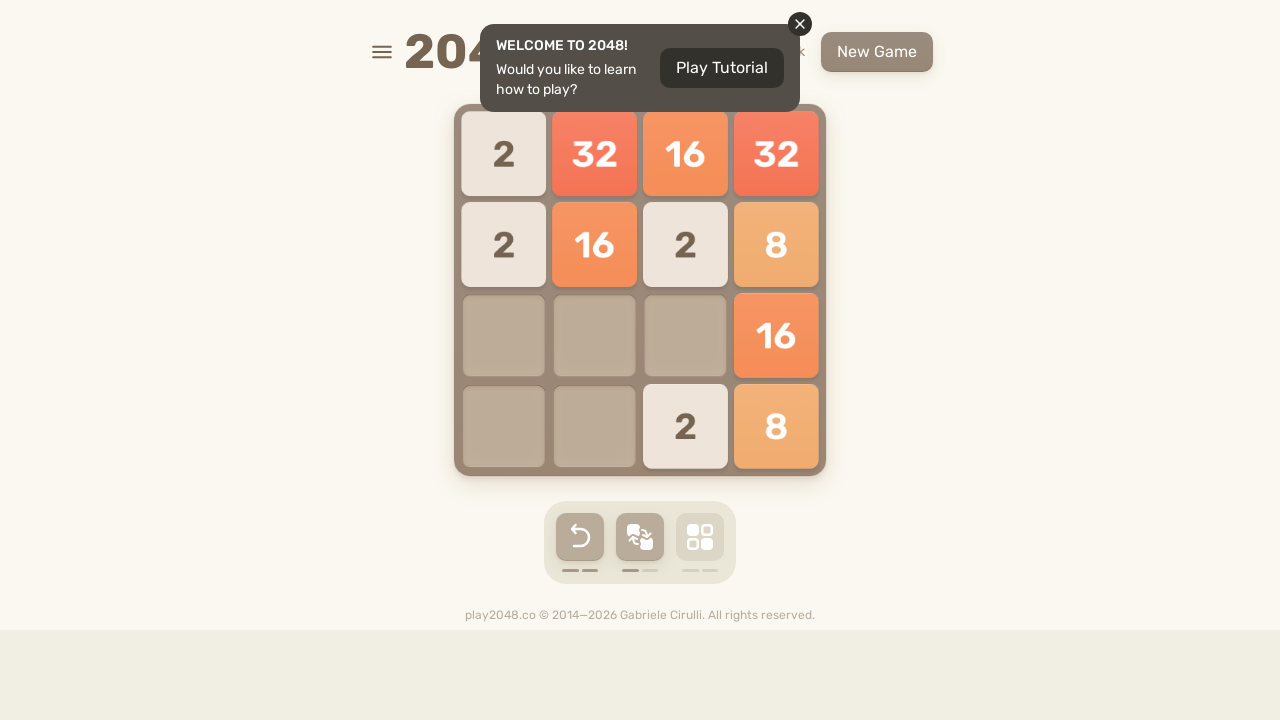

Waited 50ms for animation
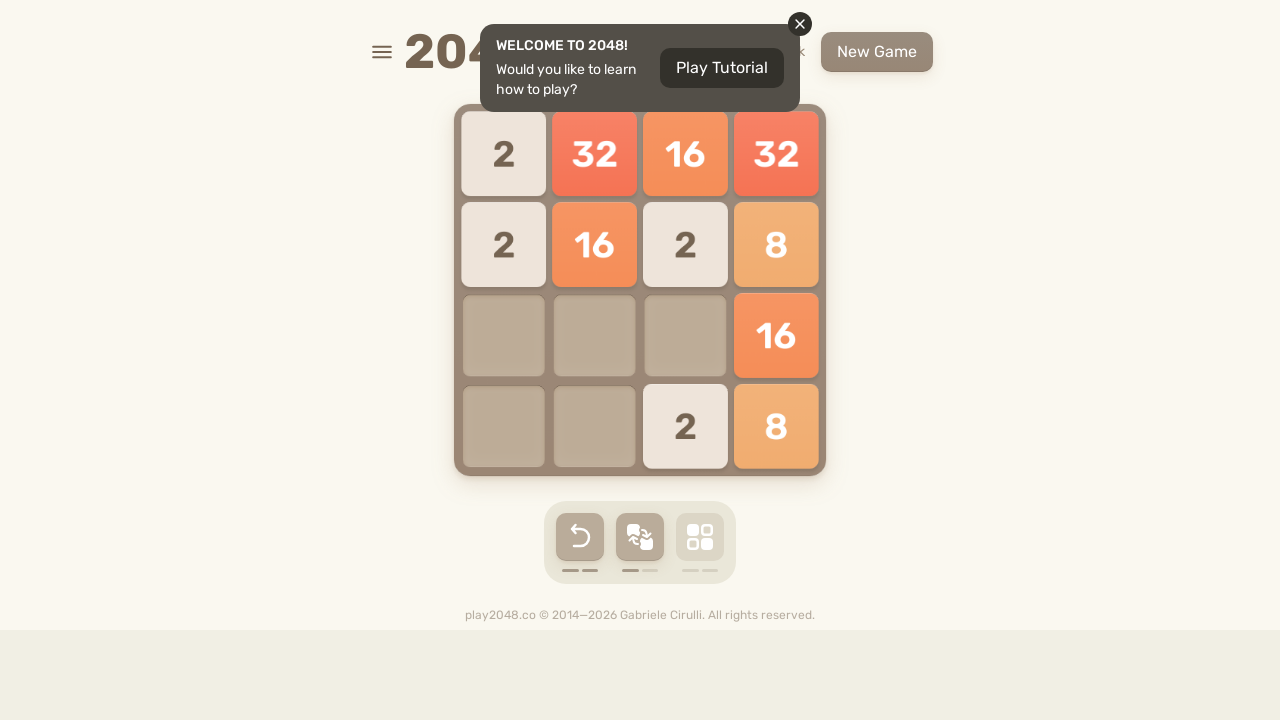

Checked board state after alternative move
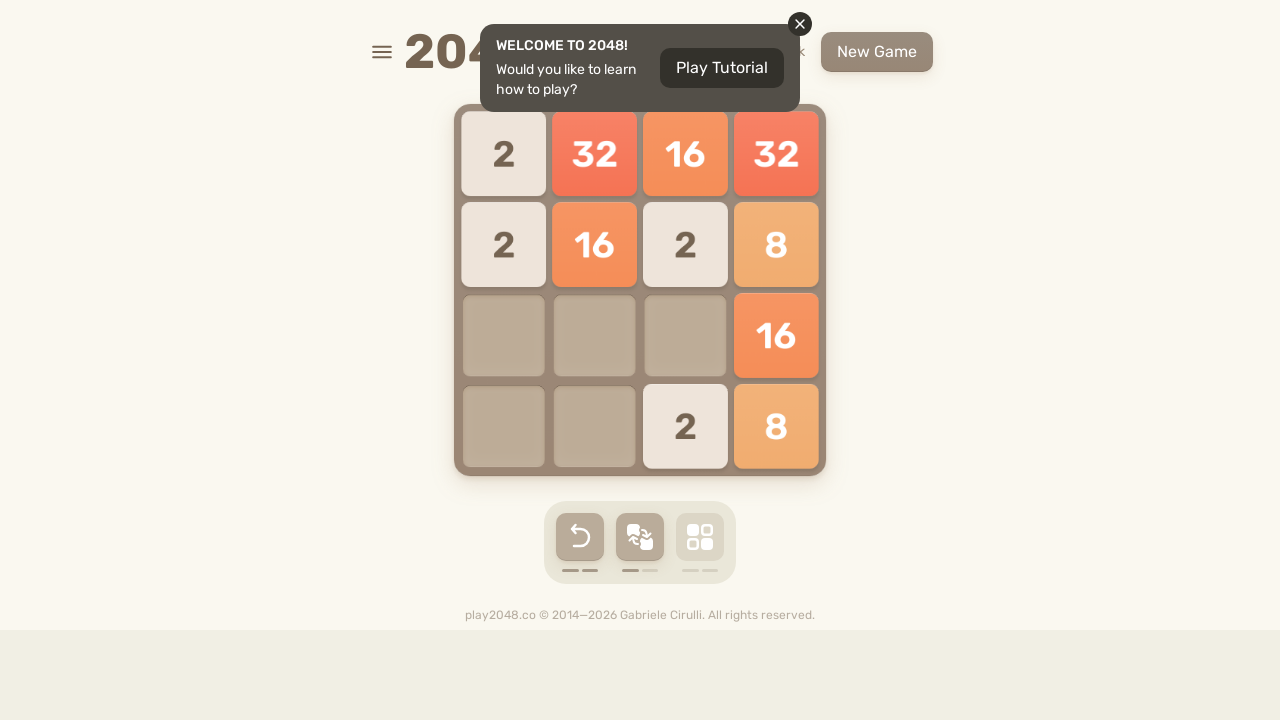

Board unchanged, trying alternative move ArrowDown
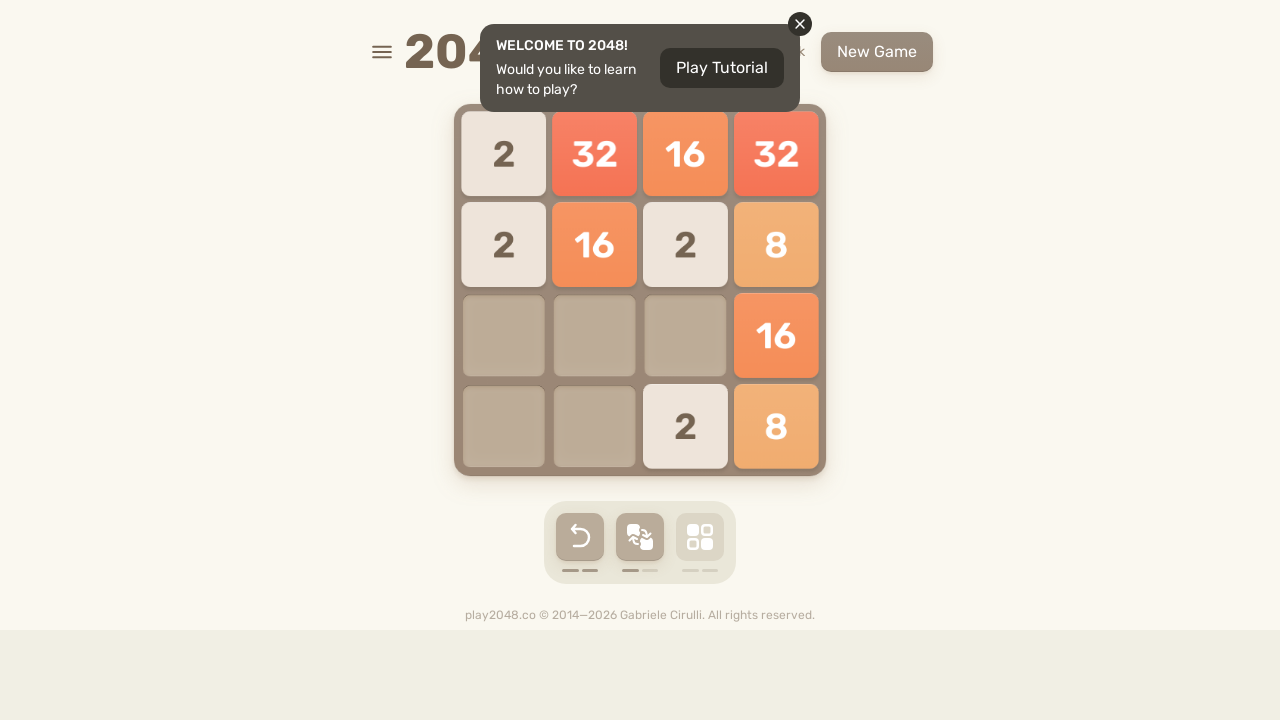

Waited 50ms for animation
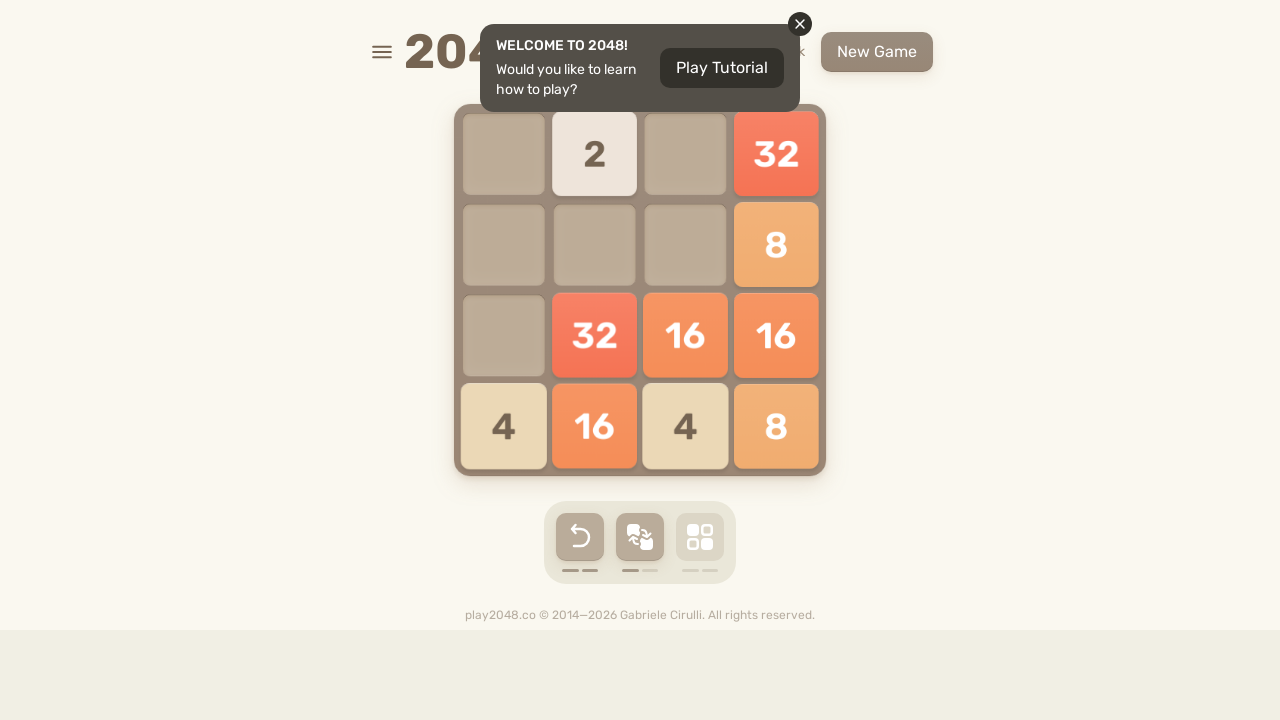

Checked board state after alternative move
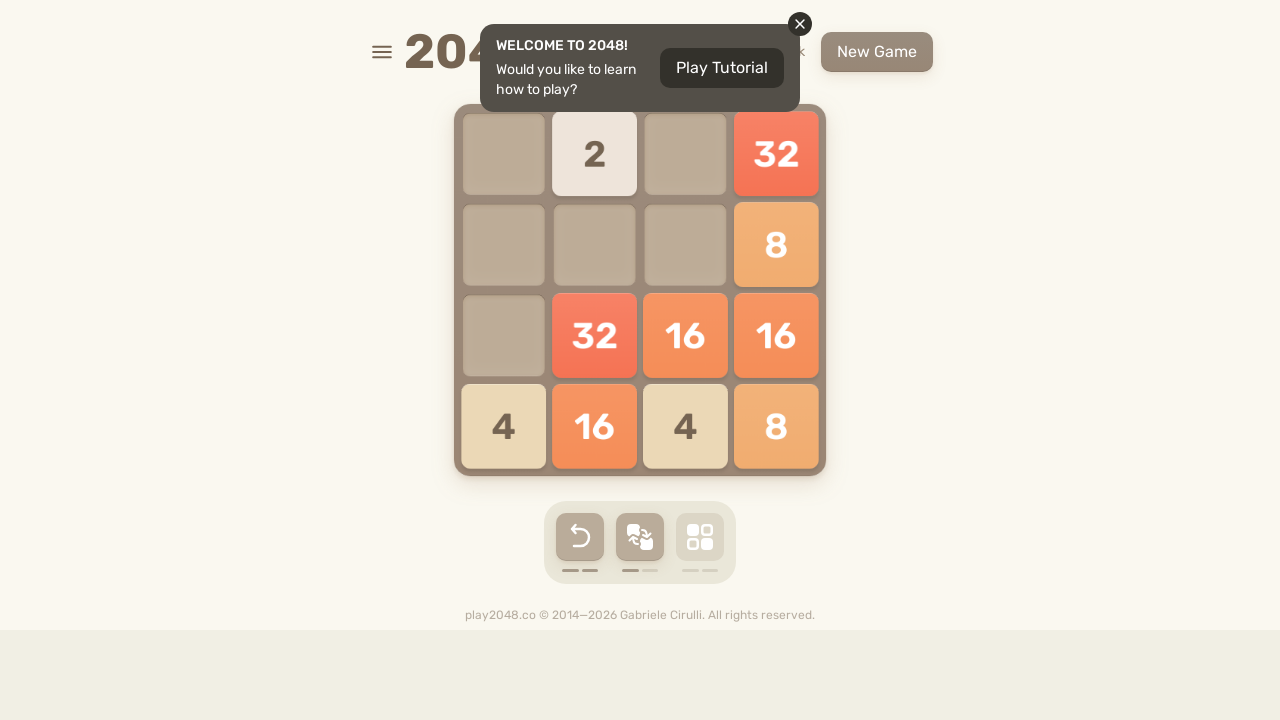

Board unchanged, trying alternative move ArrowUp
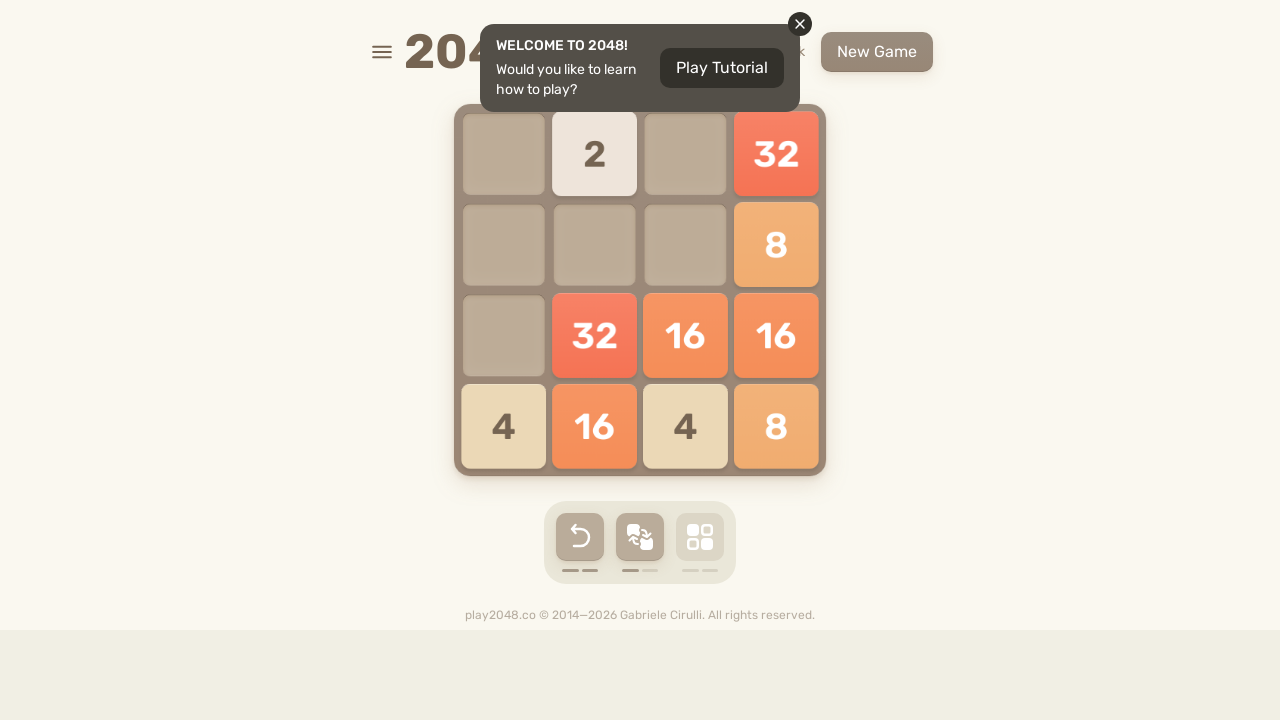

Waited 50ms for animation
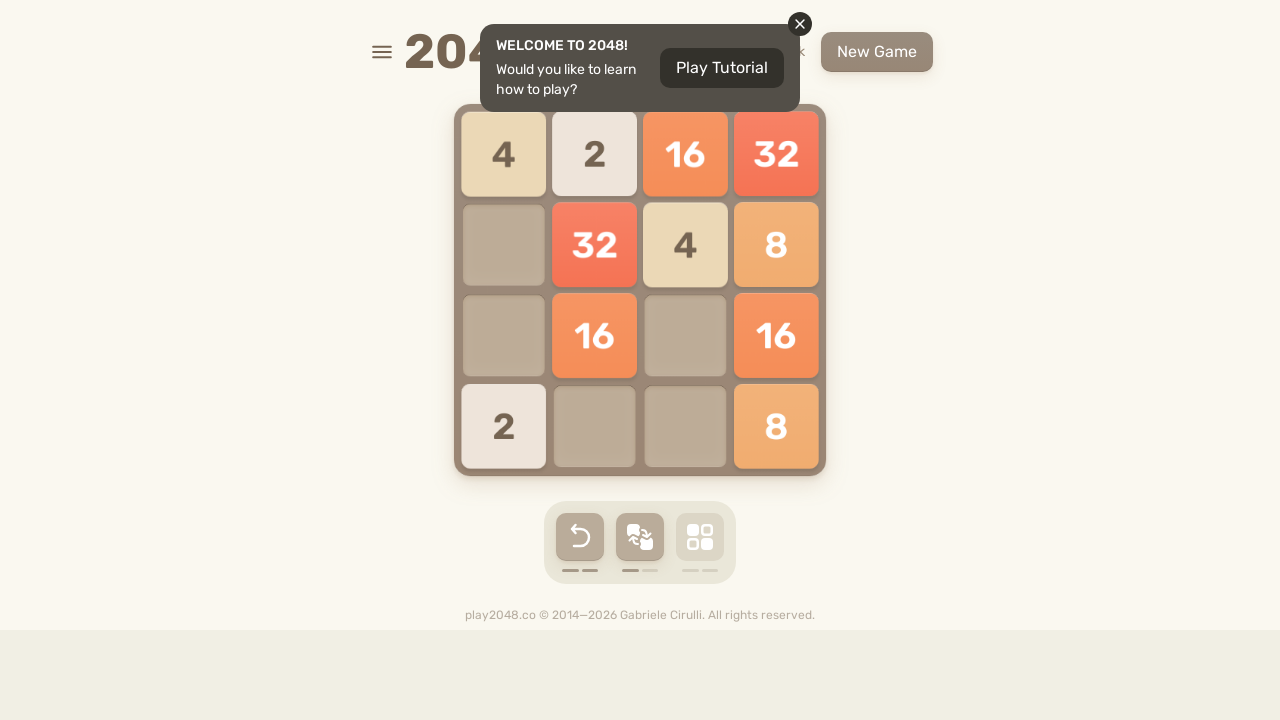

Checked board state after alternative move
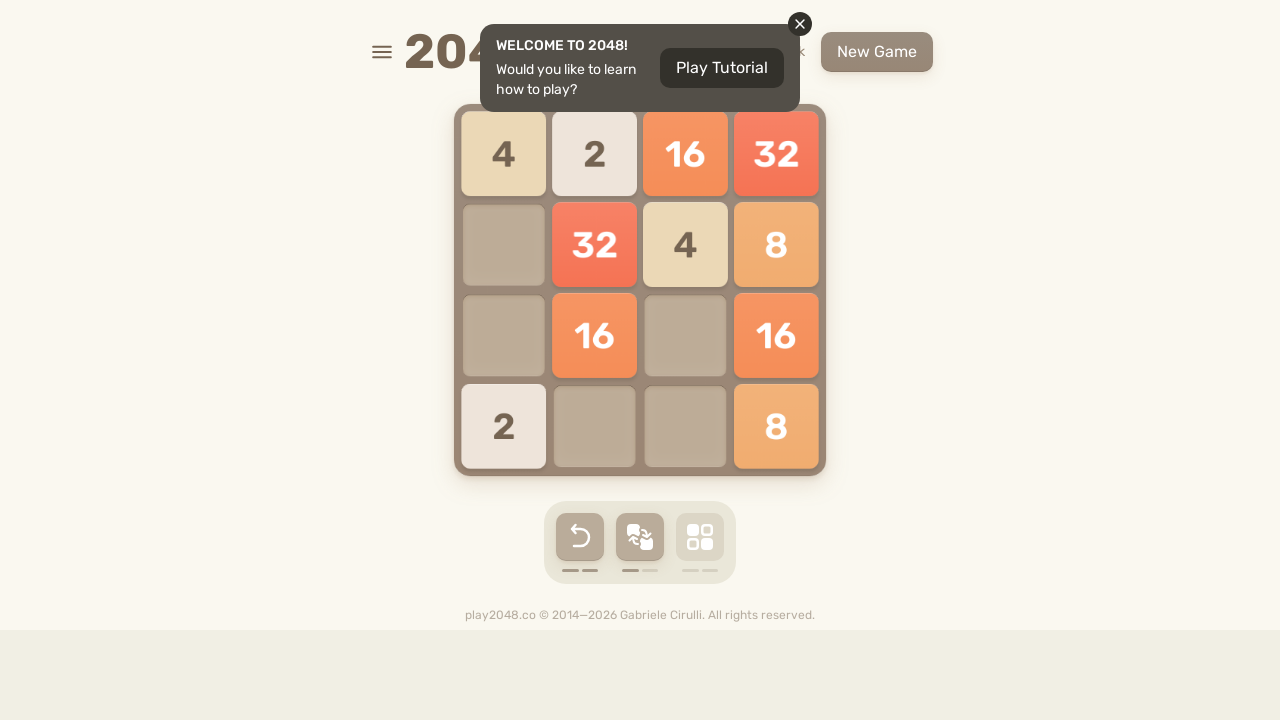

No effective moves found, incrementing invalid count
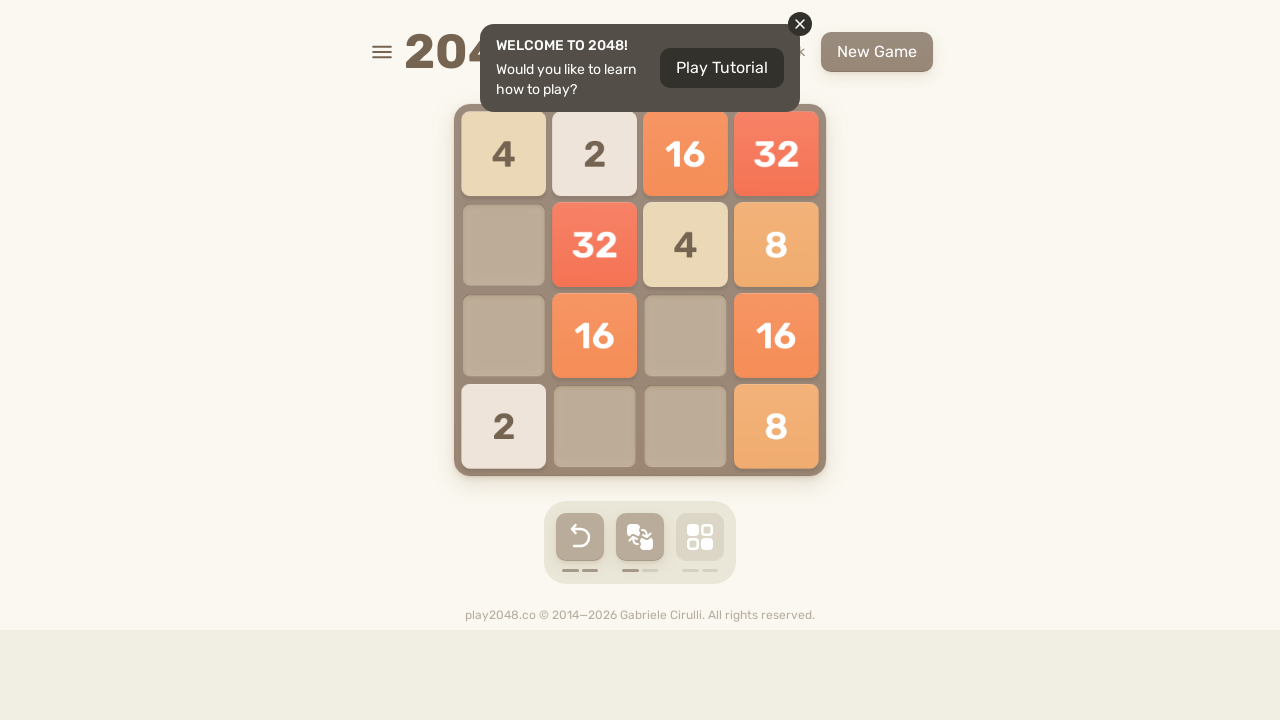

Rotated move strategy, new order: ['ArrowRight', 'ArrowDown', 'ArrowUp', 'ArrowLeft']
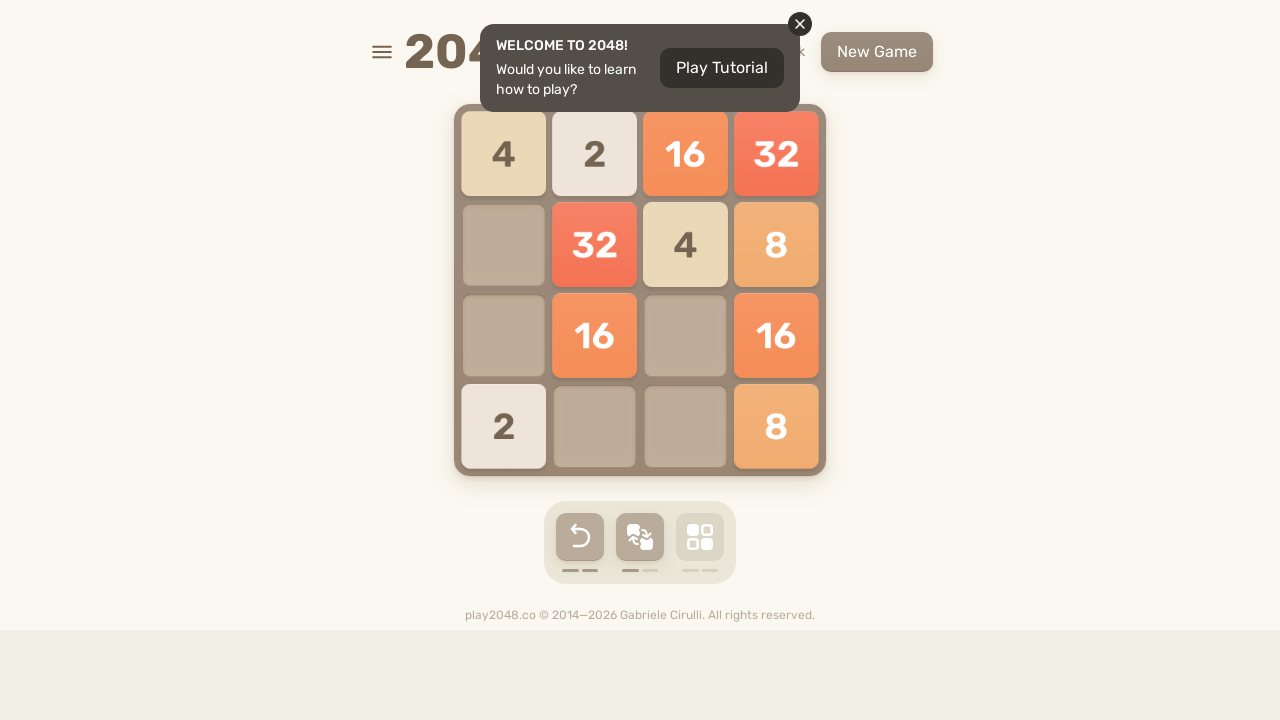

Pressed ArrowUp key
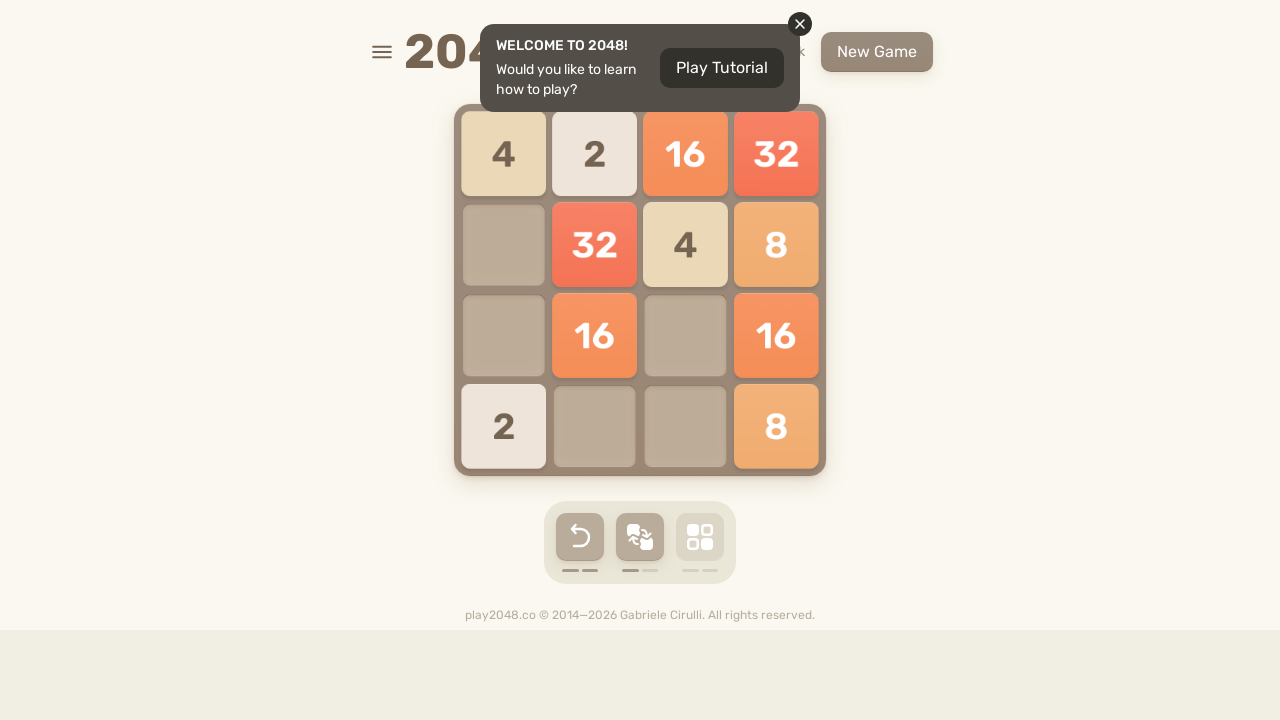

Waited 70ms for game animation
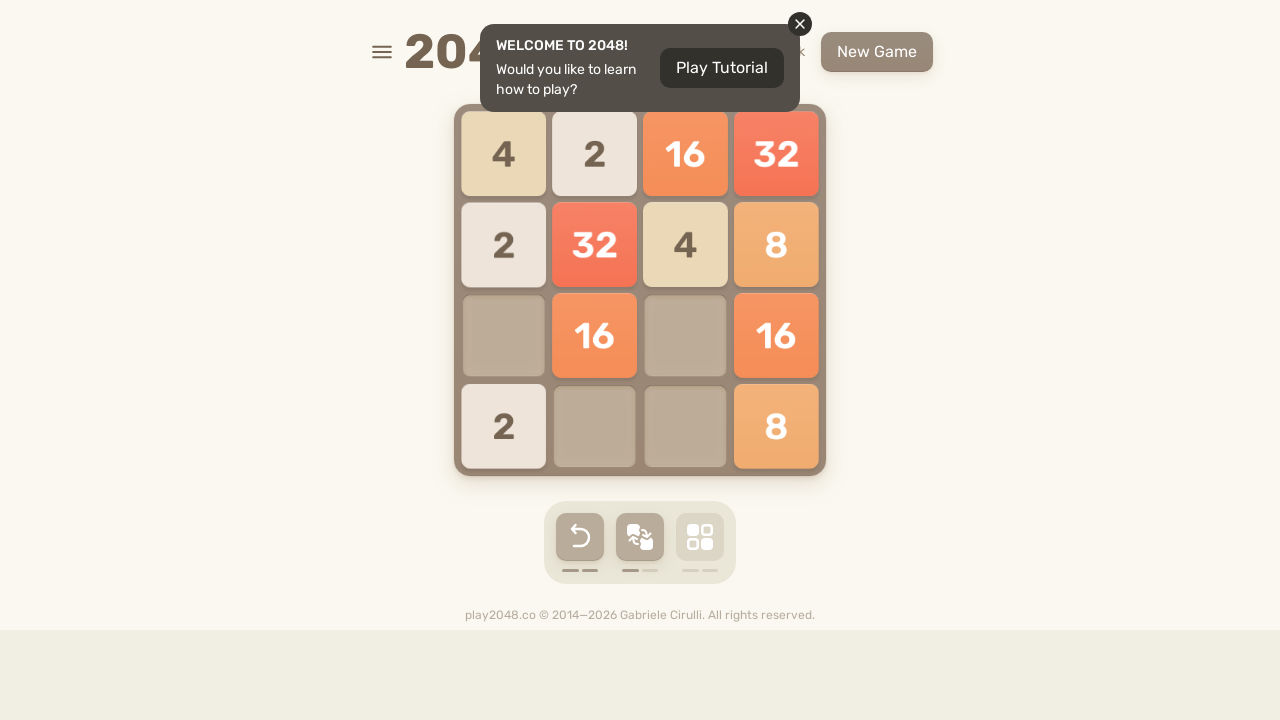

Checked board state after move
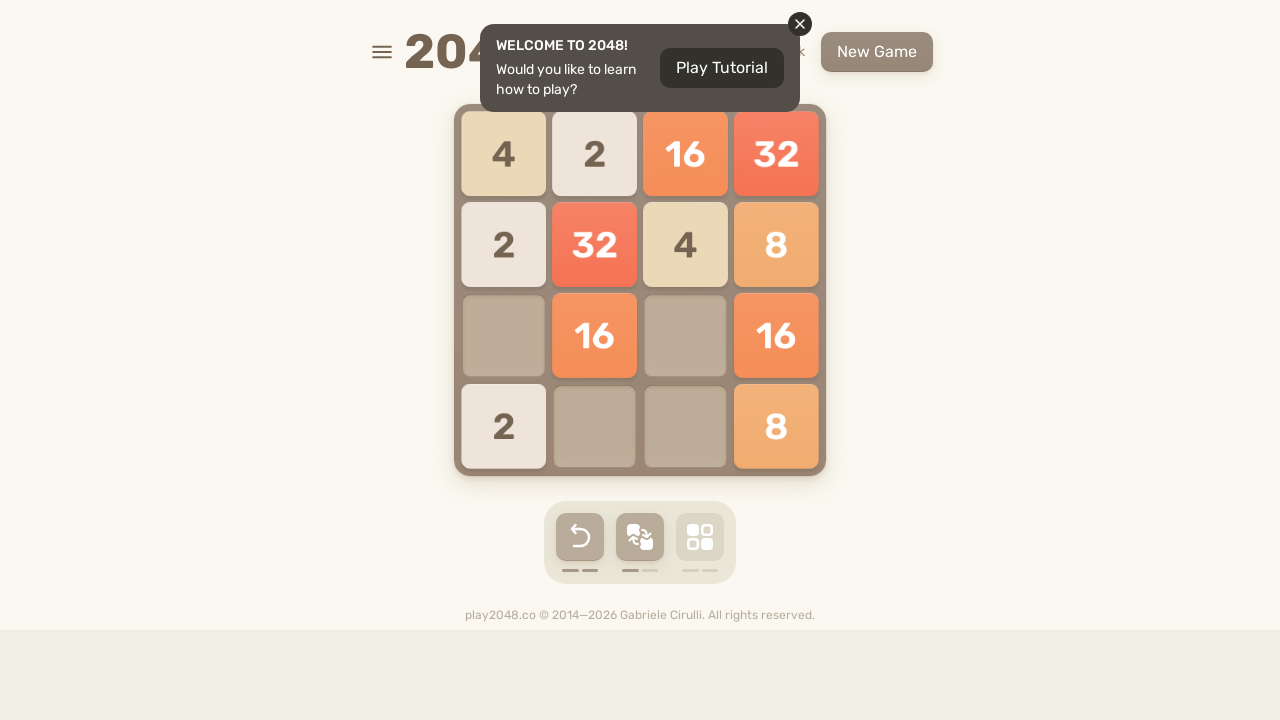

Board unchanged, trying alternative move ArrowDown
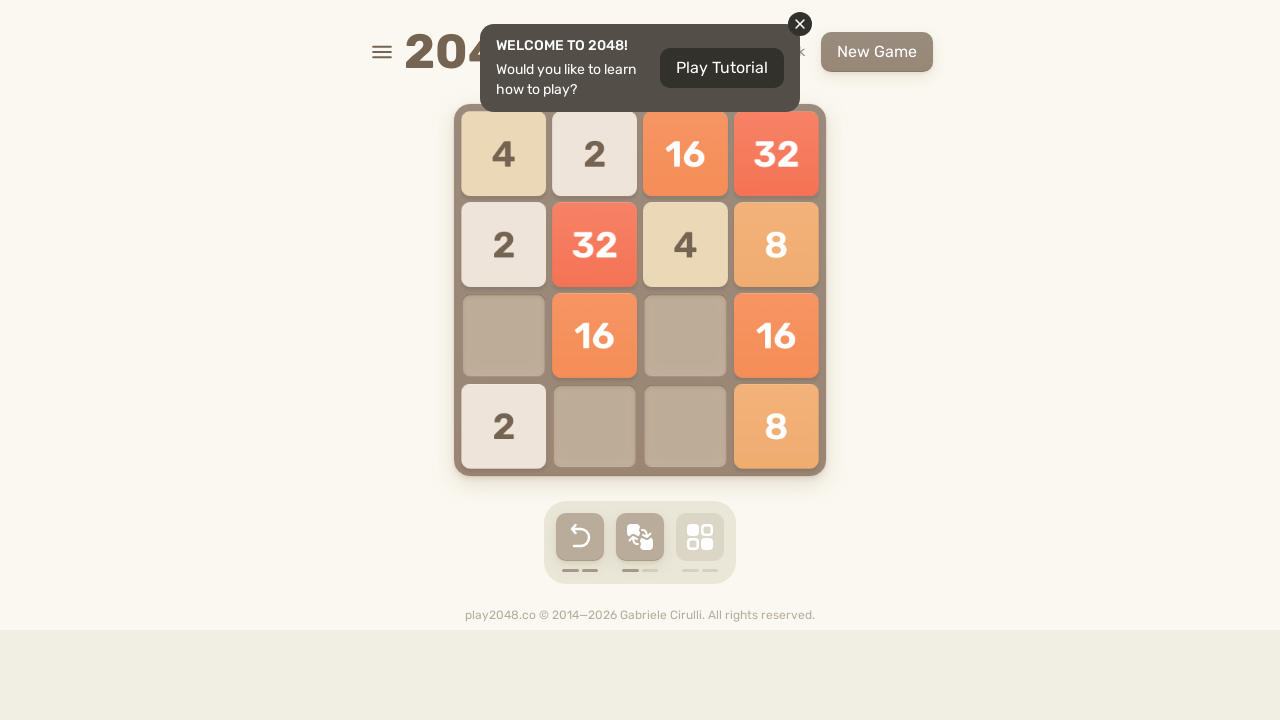

Waited 50ms for animation
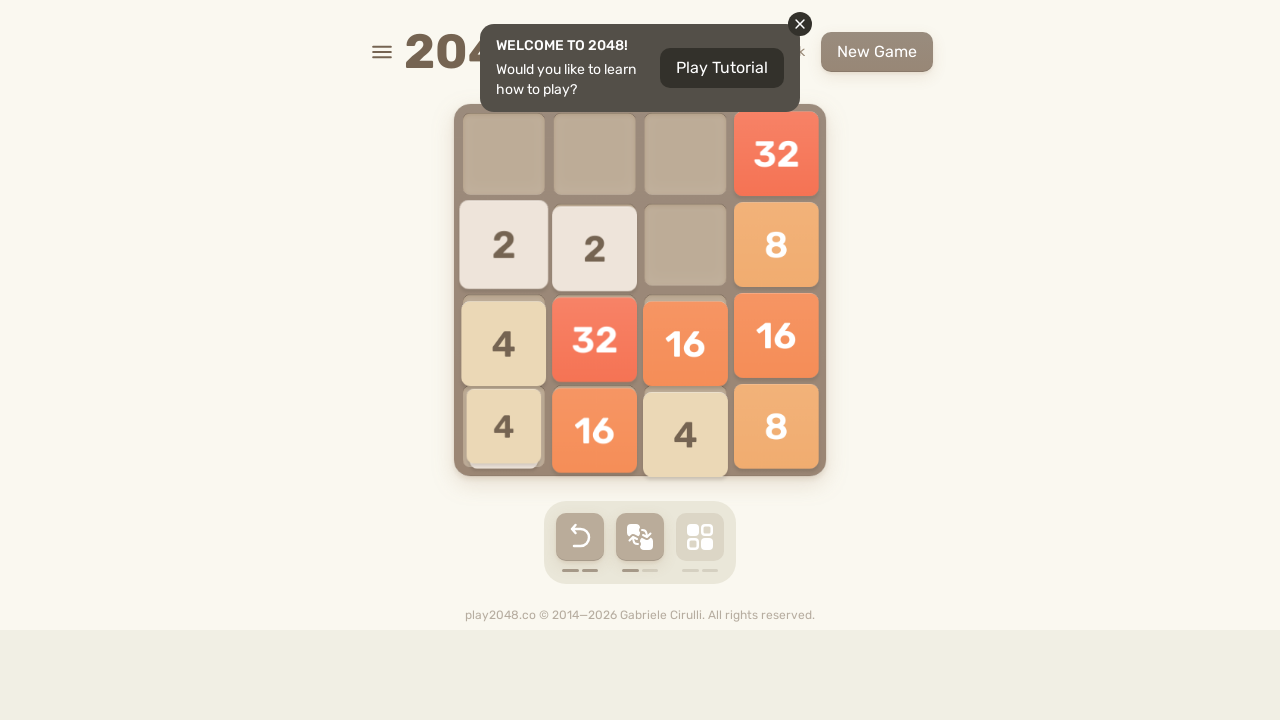

Checked board state after alternative move
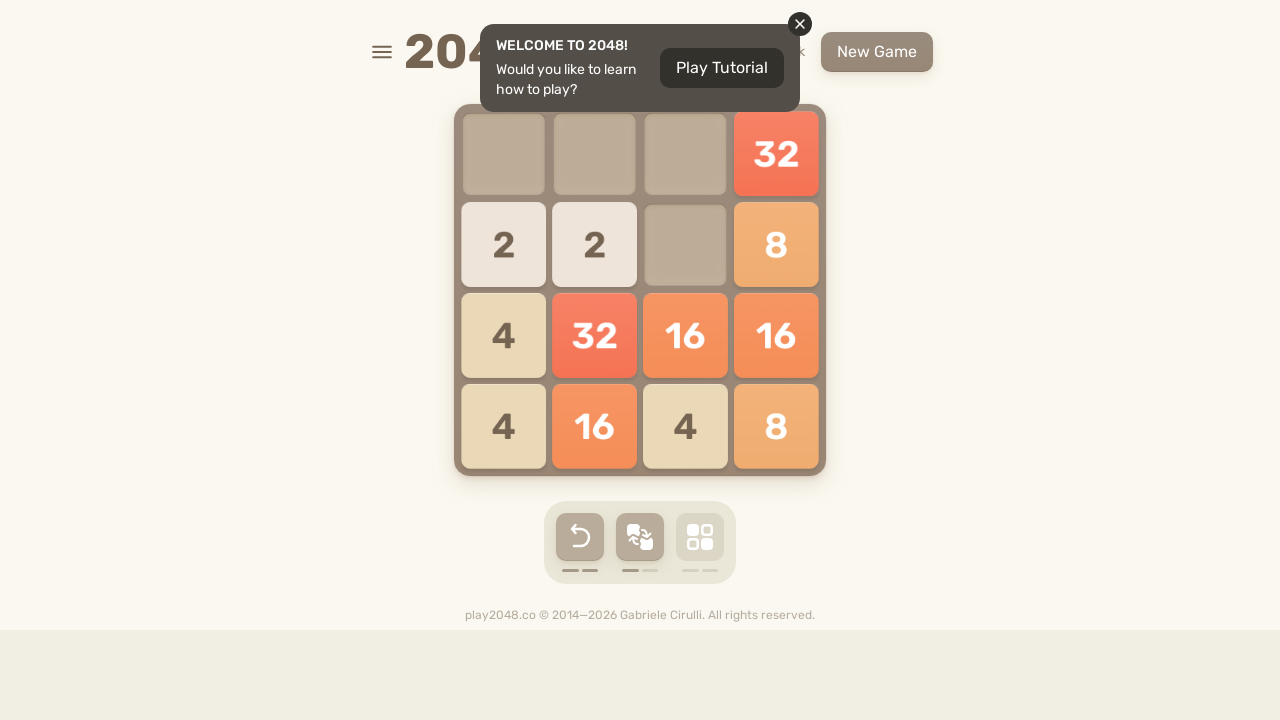

Board unchanged, trying alternative move ArrowUp
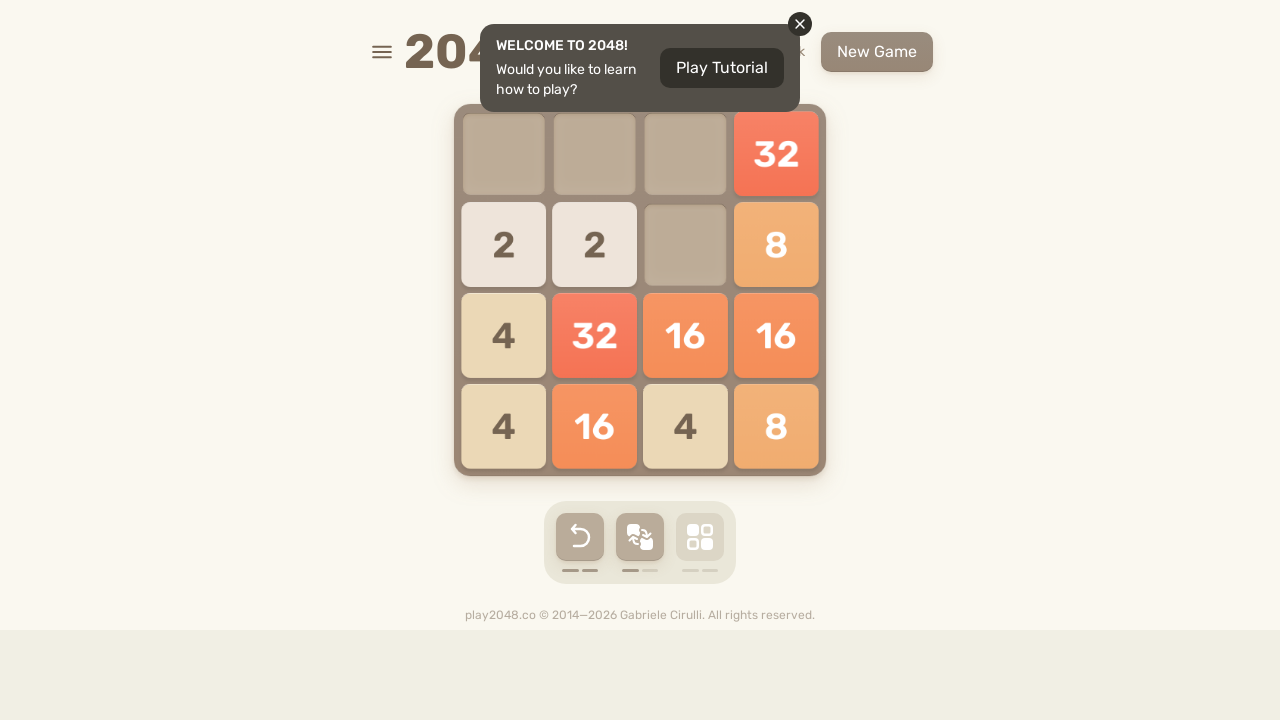

Waited 50ms for animation
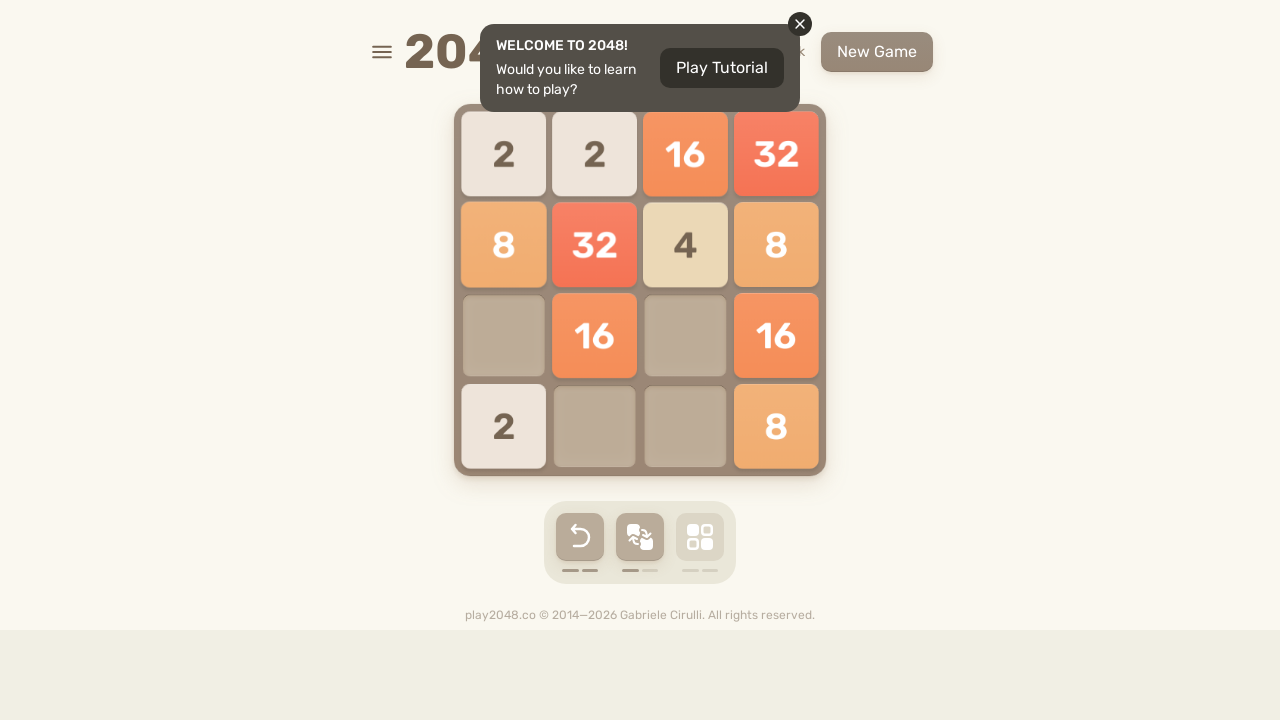

Checked board state after alternative move
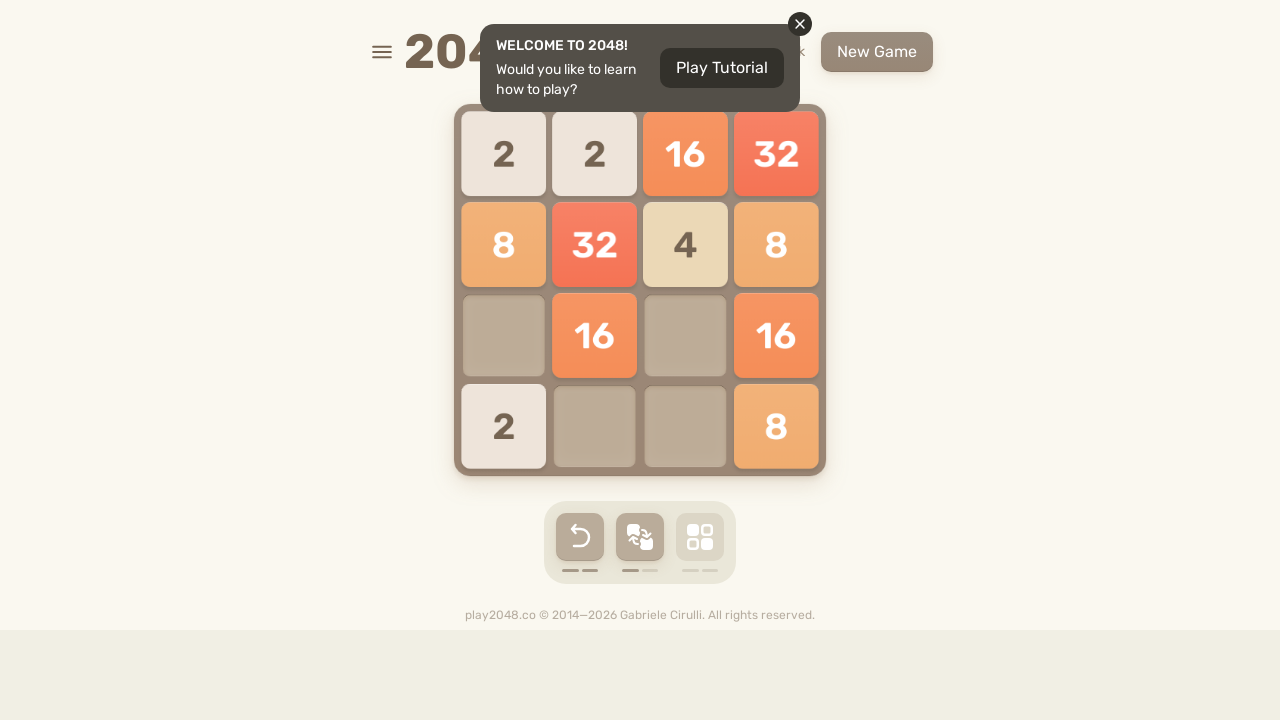

Board unchanged, trying alternative move ArrowLeft
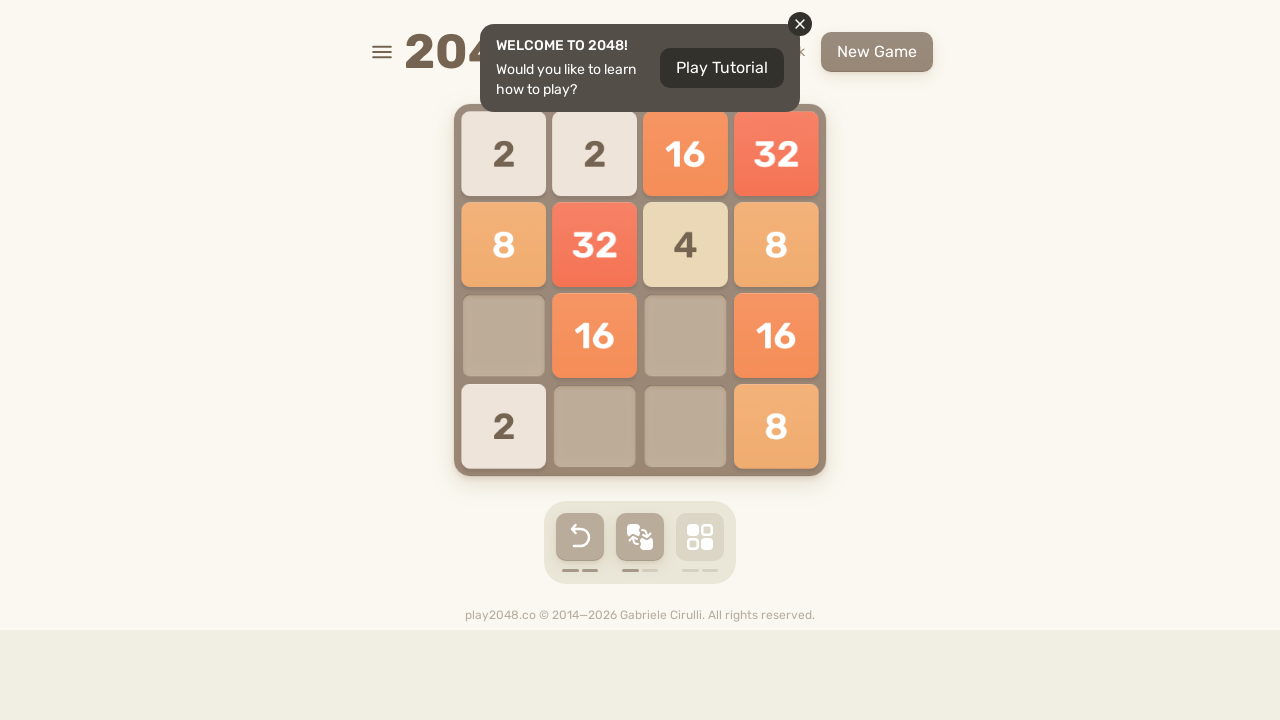

Waited 50ms for animation
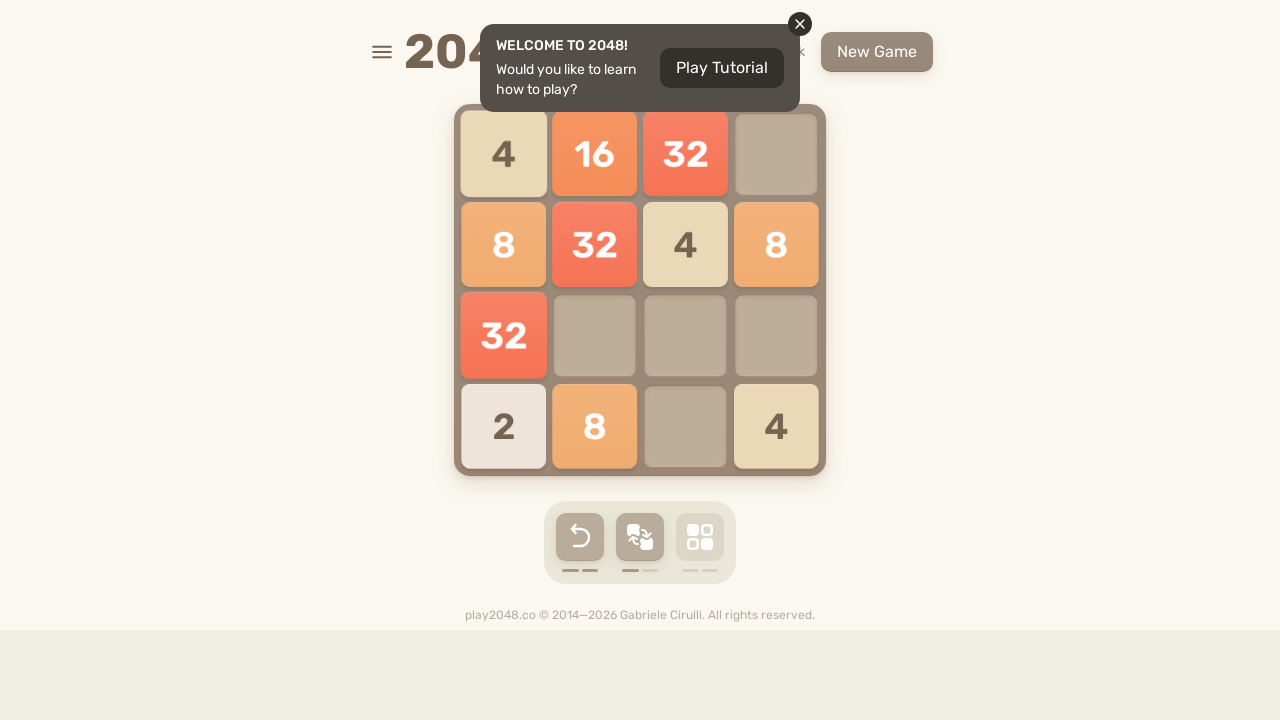

Checked board state after alternative move
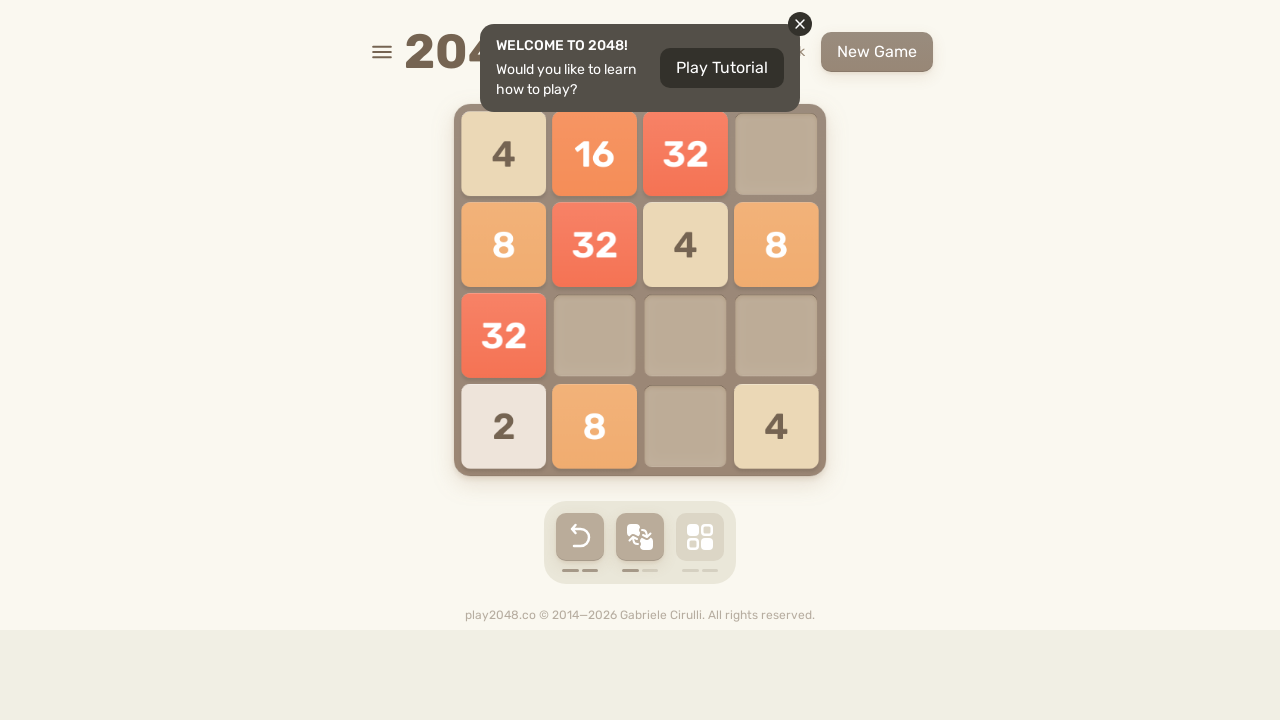

No effective moves found, incrementing invalid count
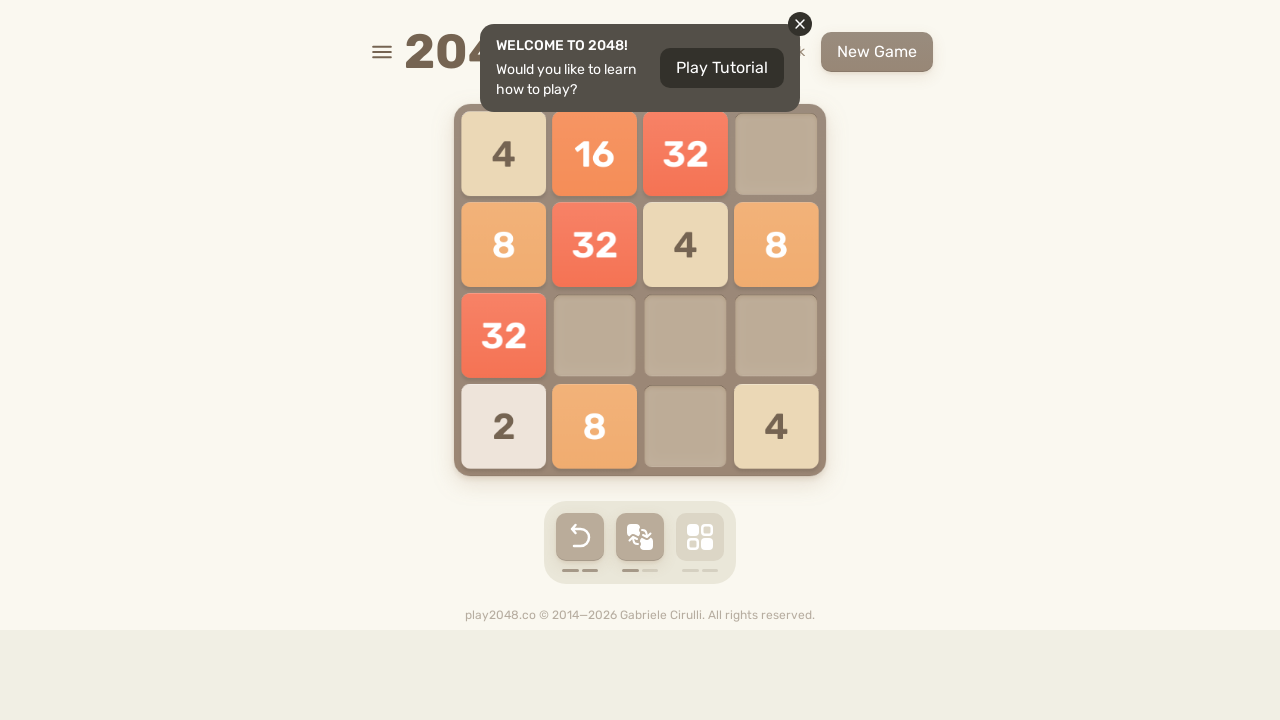

Pressed ArrowLeft key
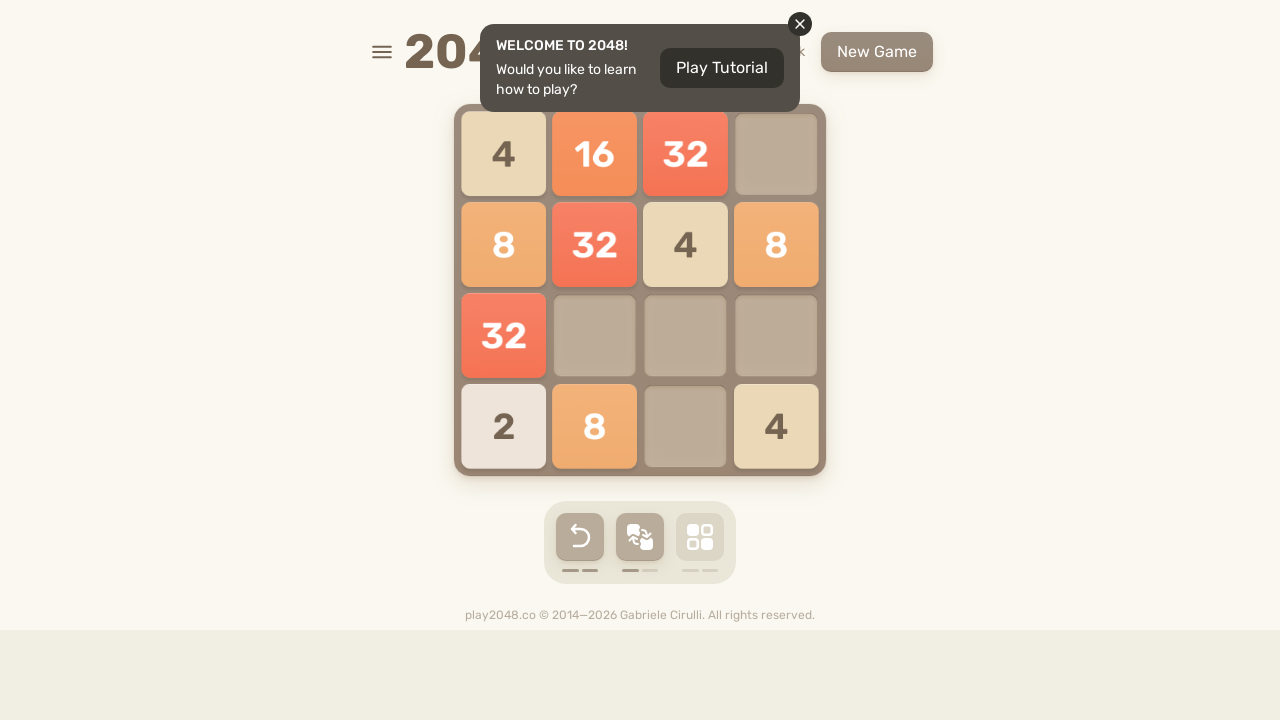

Waited 70ms for game animation
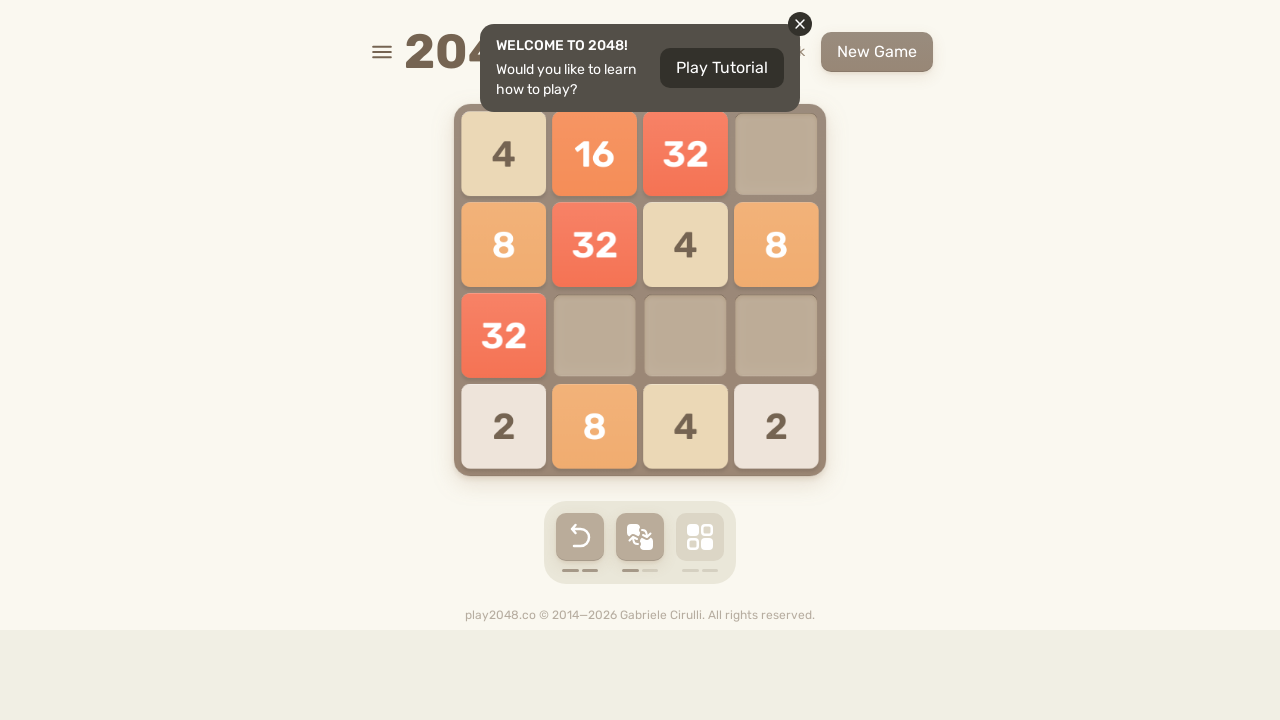

Checked board state after move
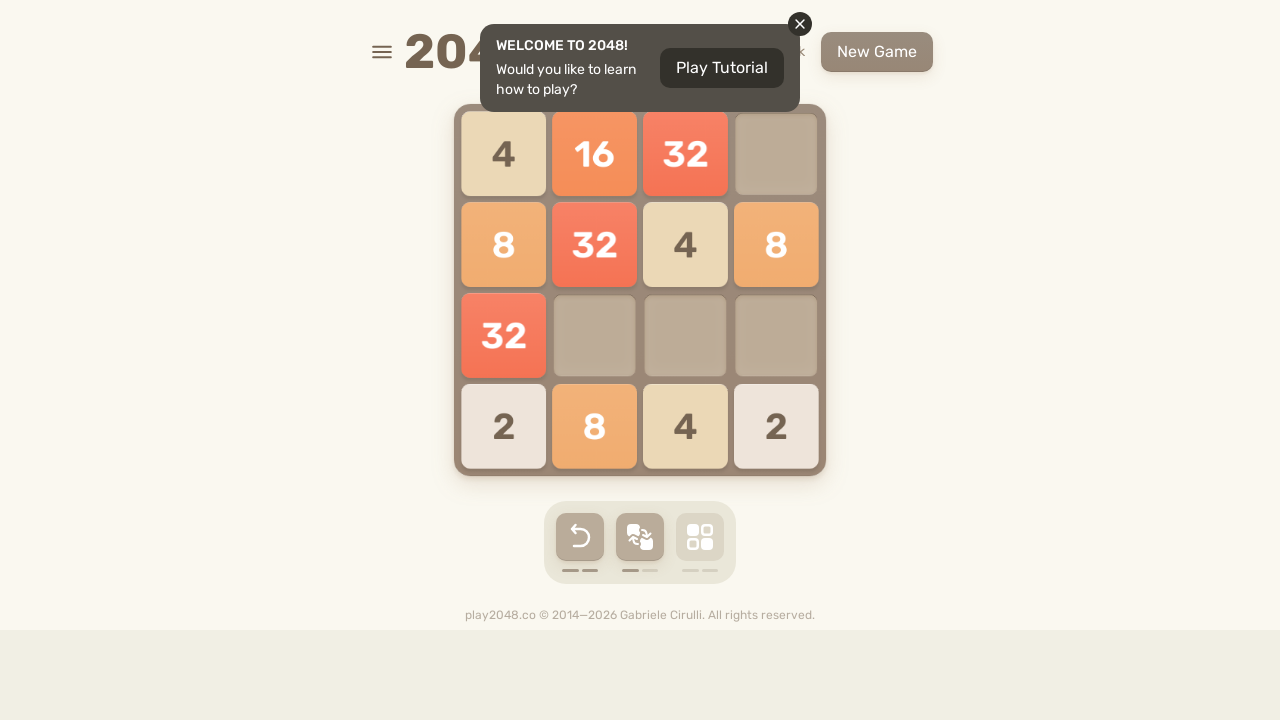

Board unchanged, trying alternative move ArrowDown
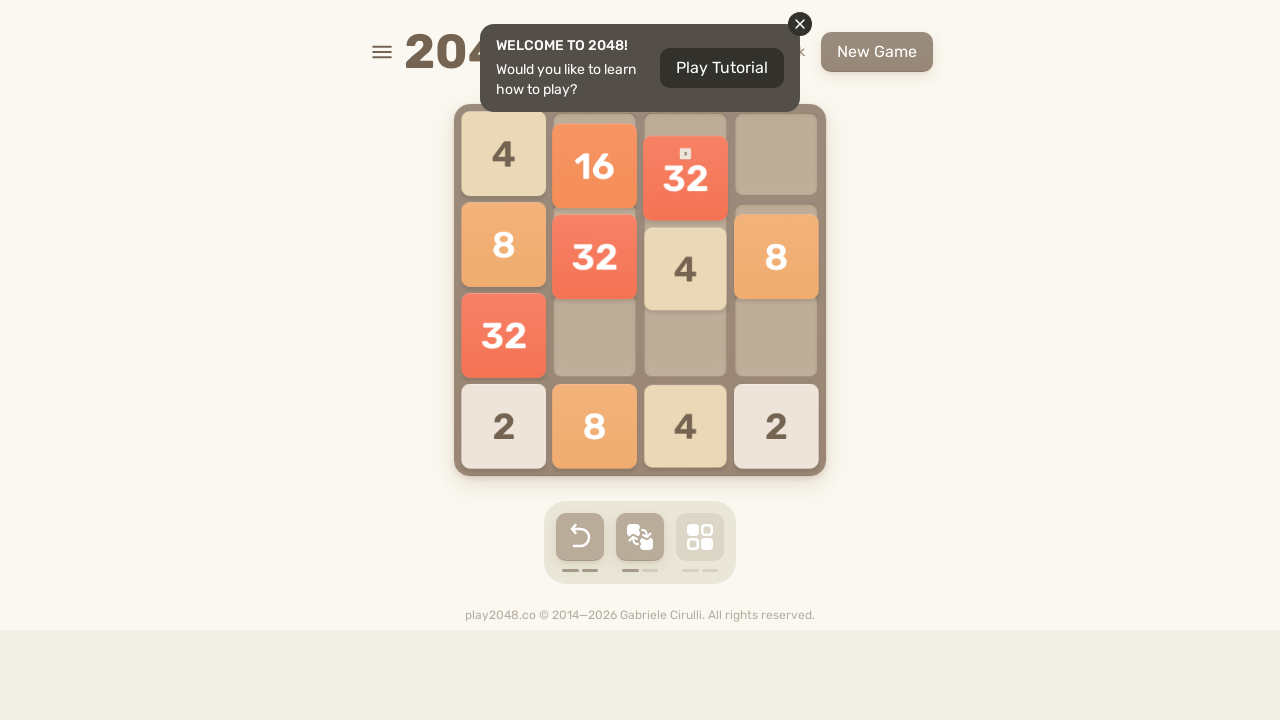

Waited 50ms for animation
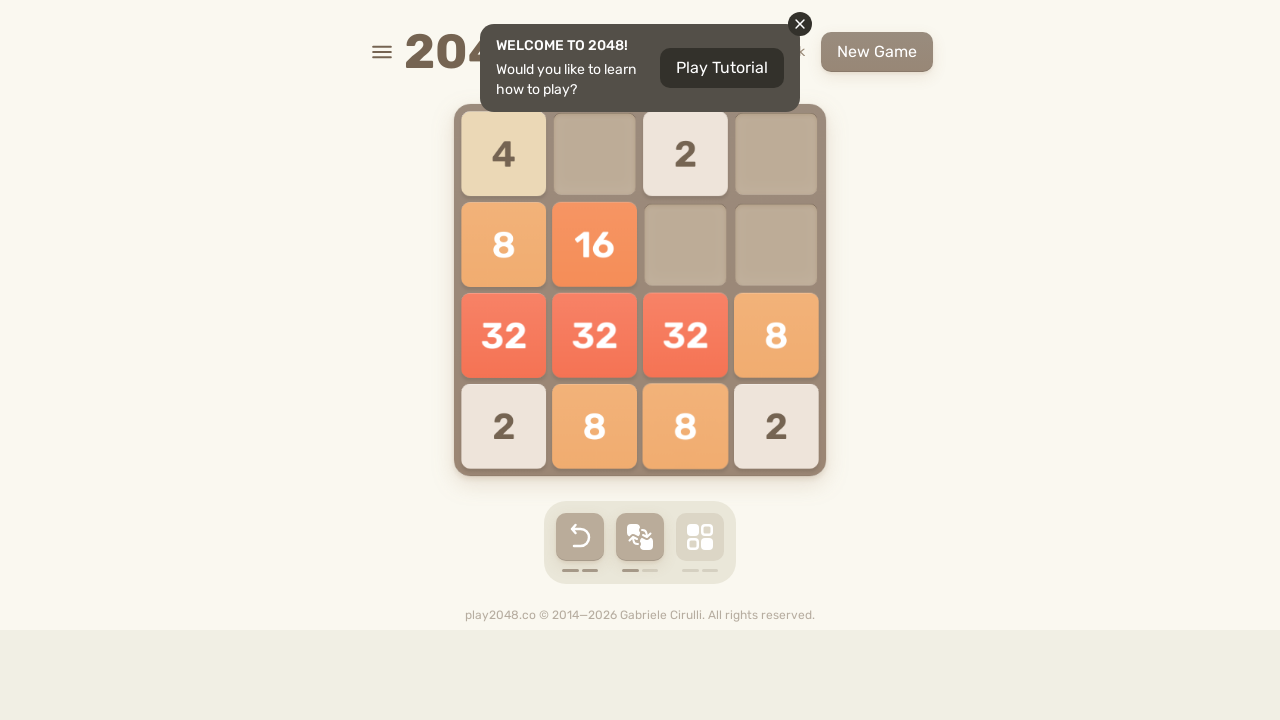

Checked board state after alternative move
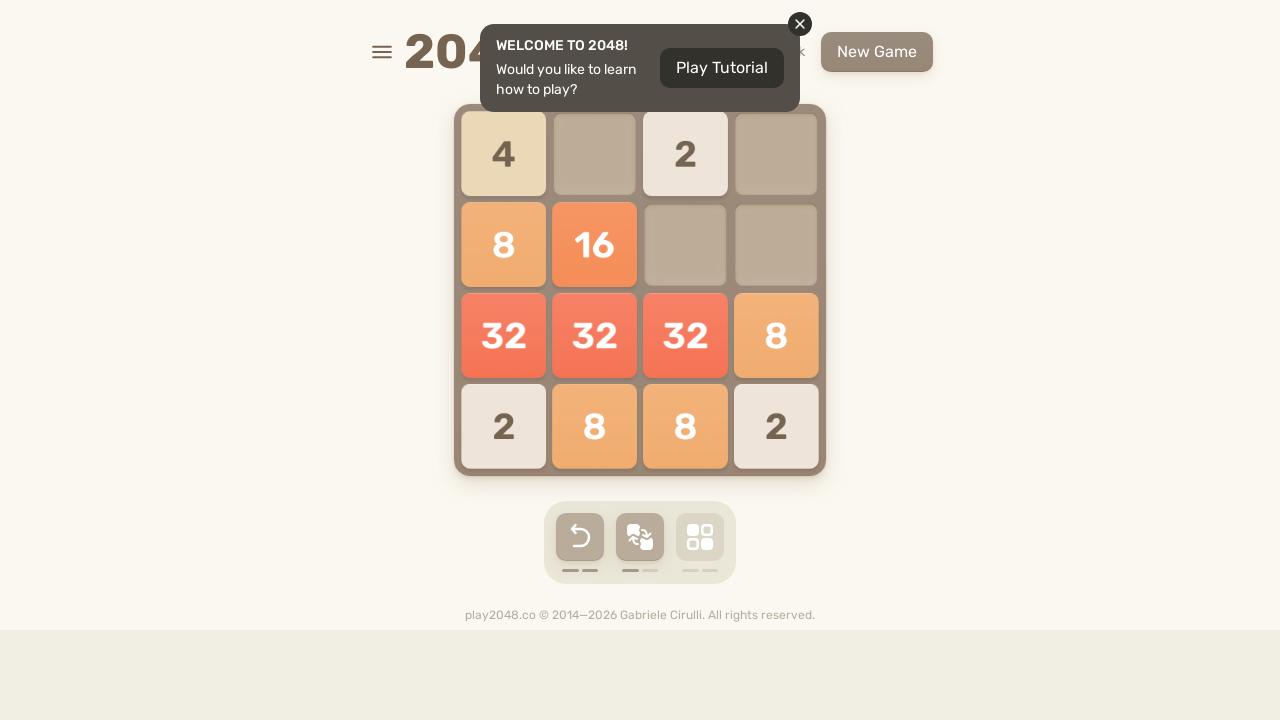

Board unchanged, trying alternative move ArrowUp
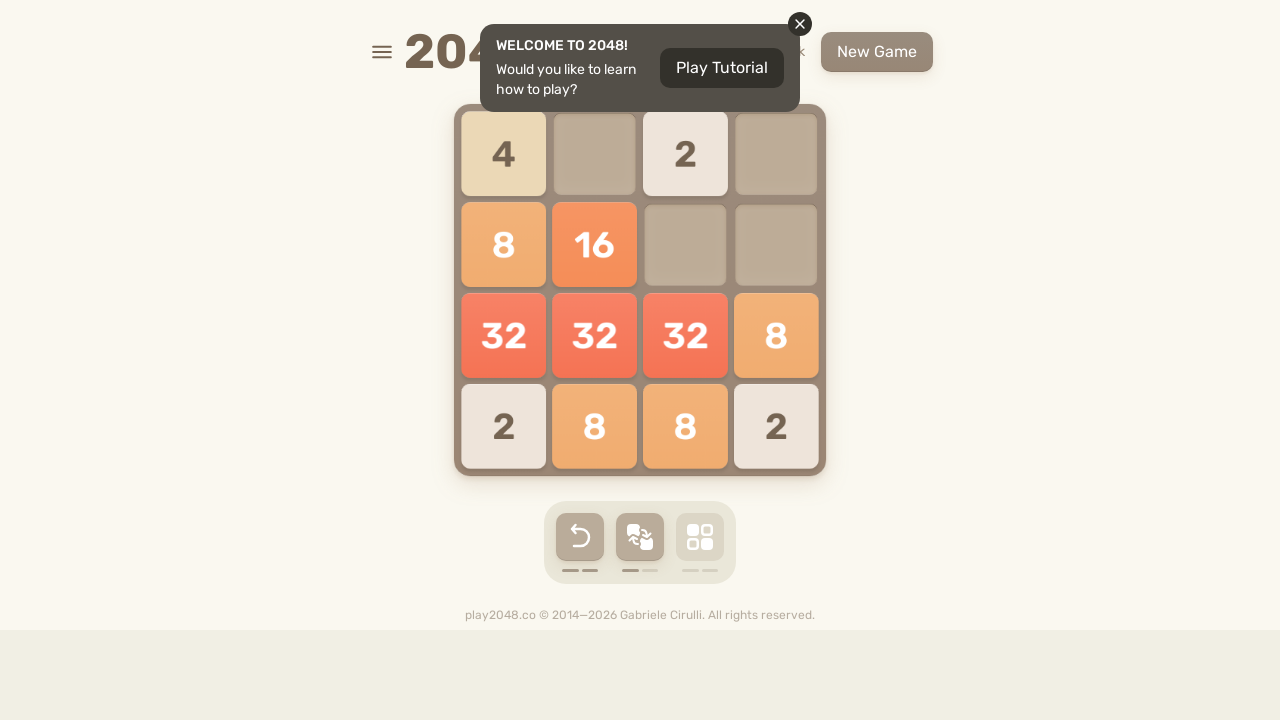

Waited 50ms for animation
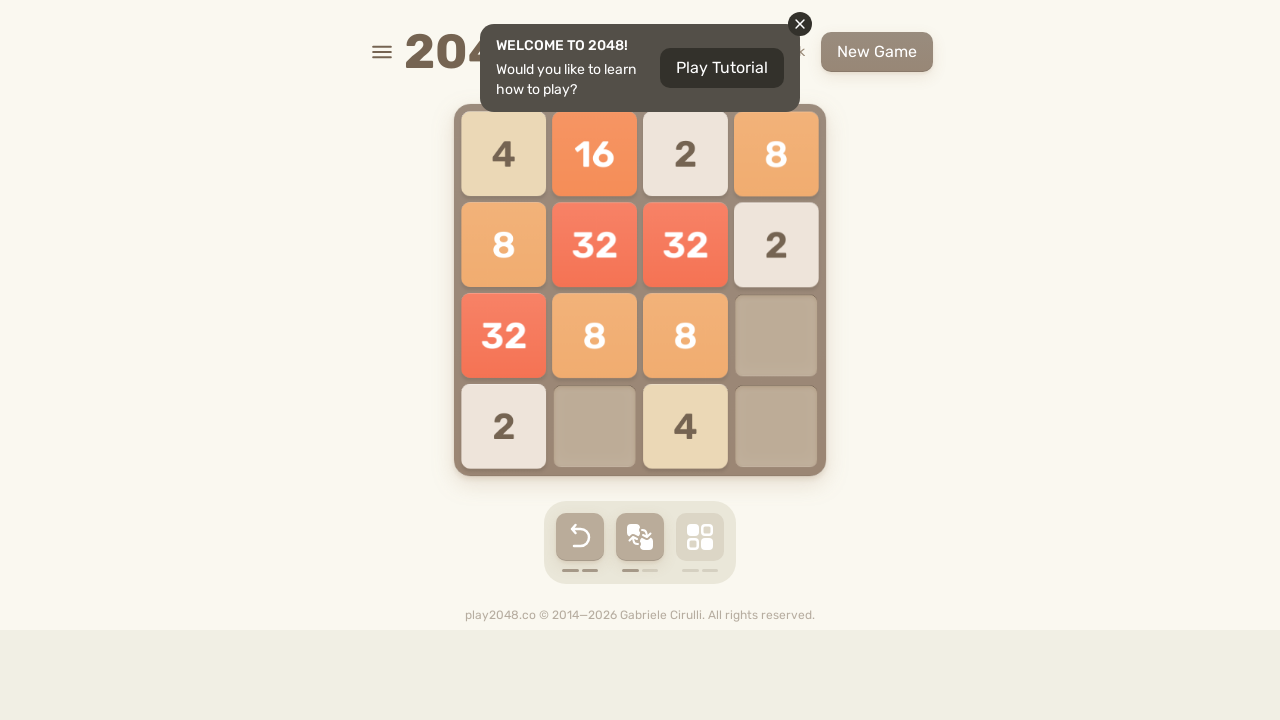

Checked board state after alternative move
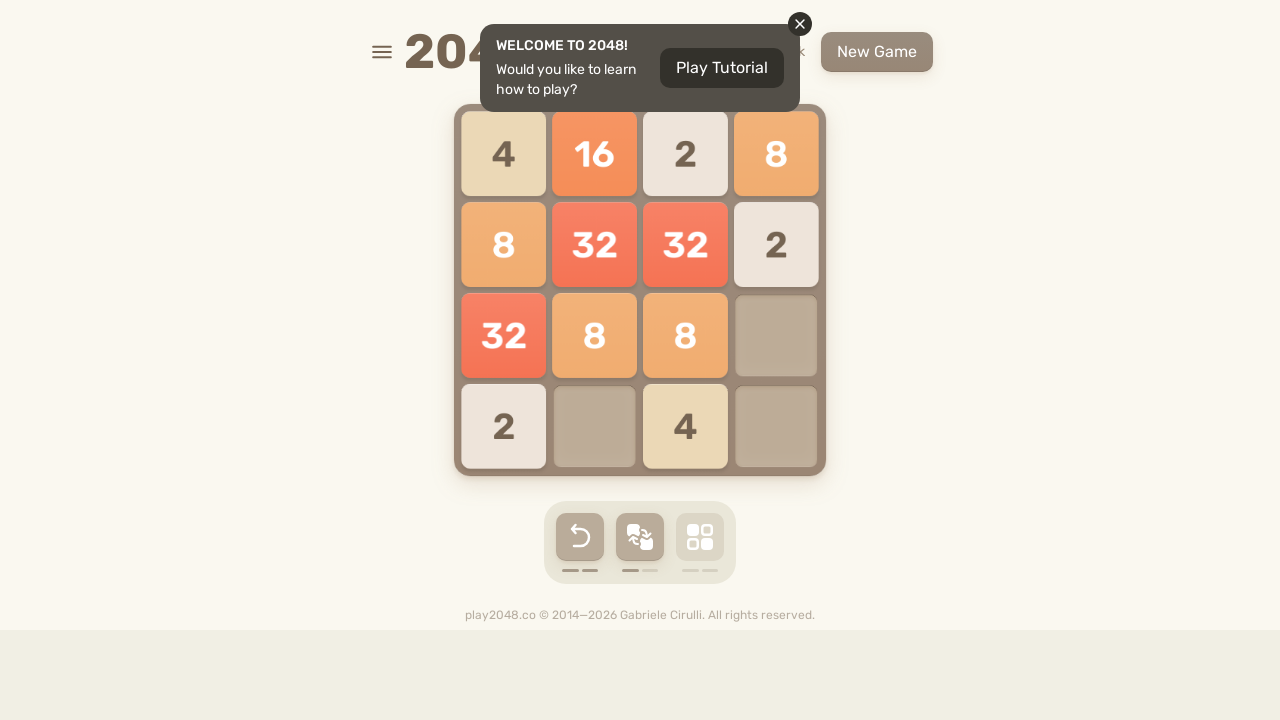

Board unchanged, trying alternative move ArrowLeft
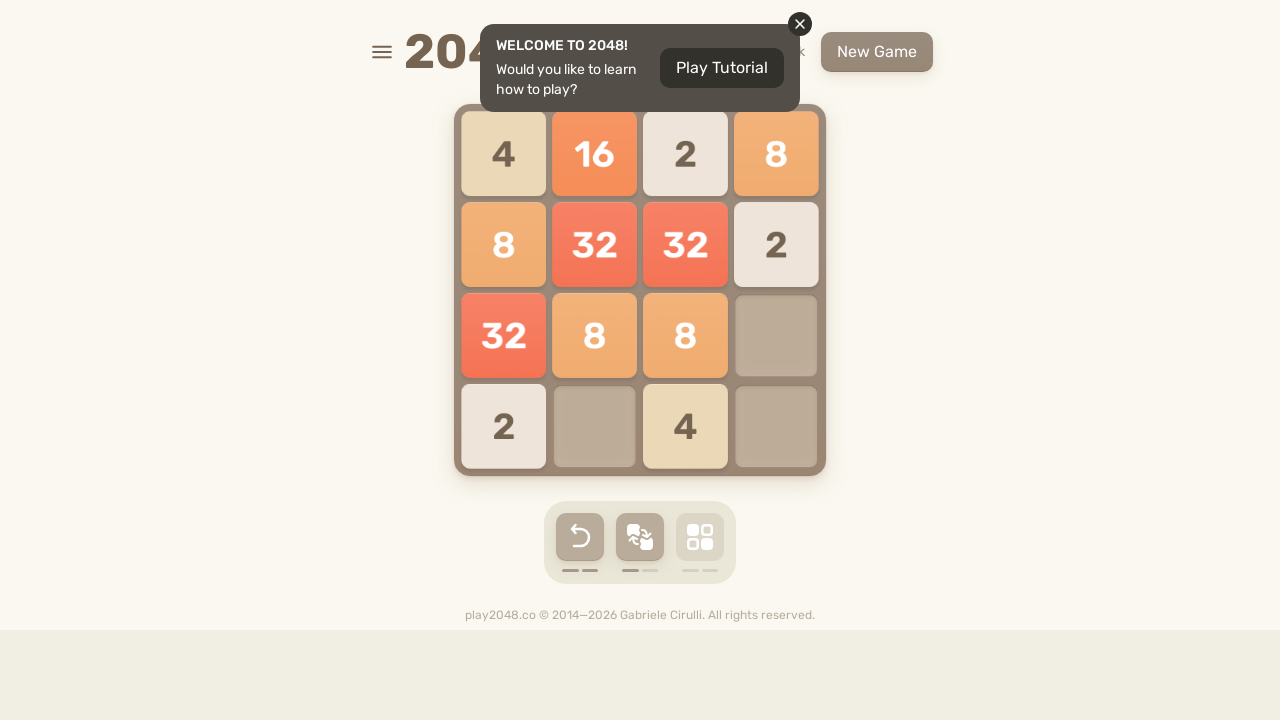

Waited 50ms for animation
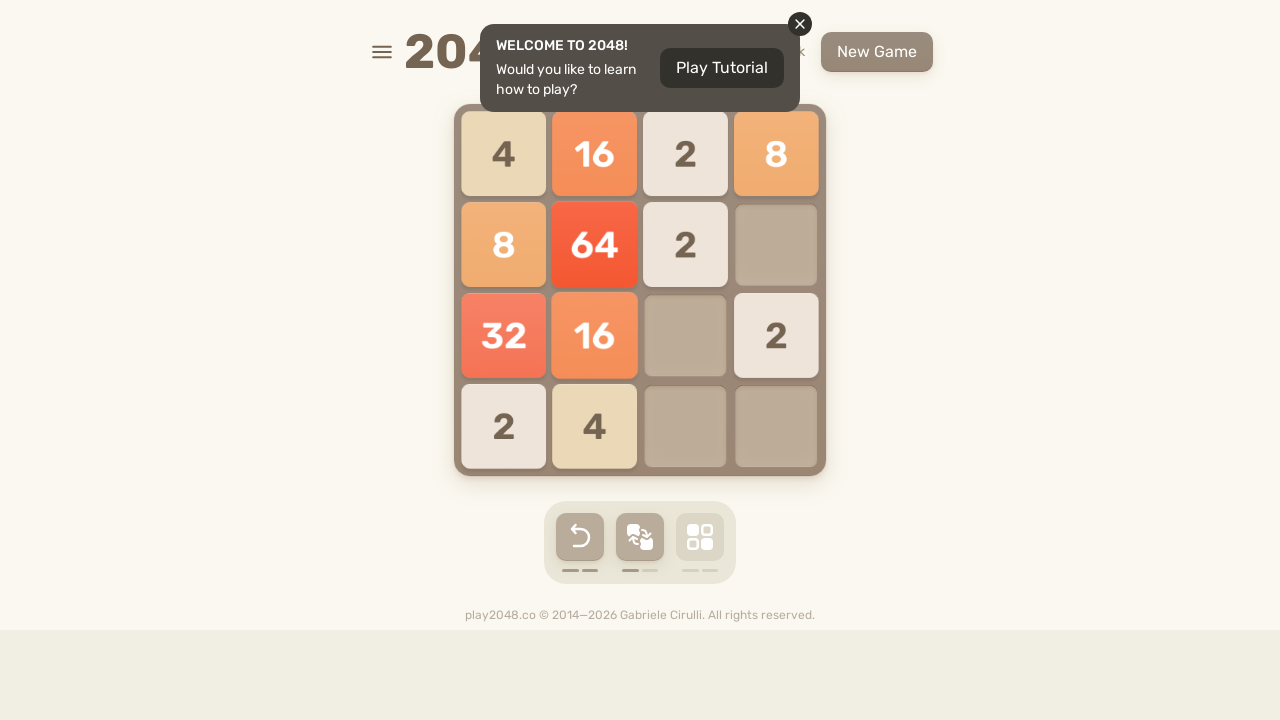

Checked board state after alternative move
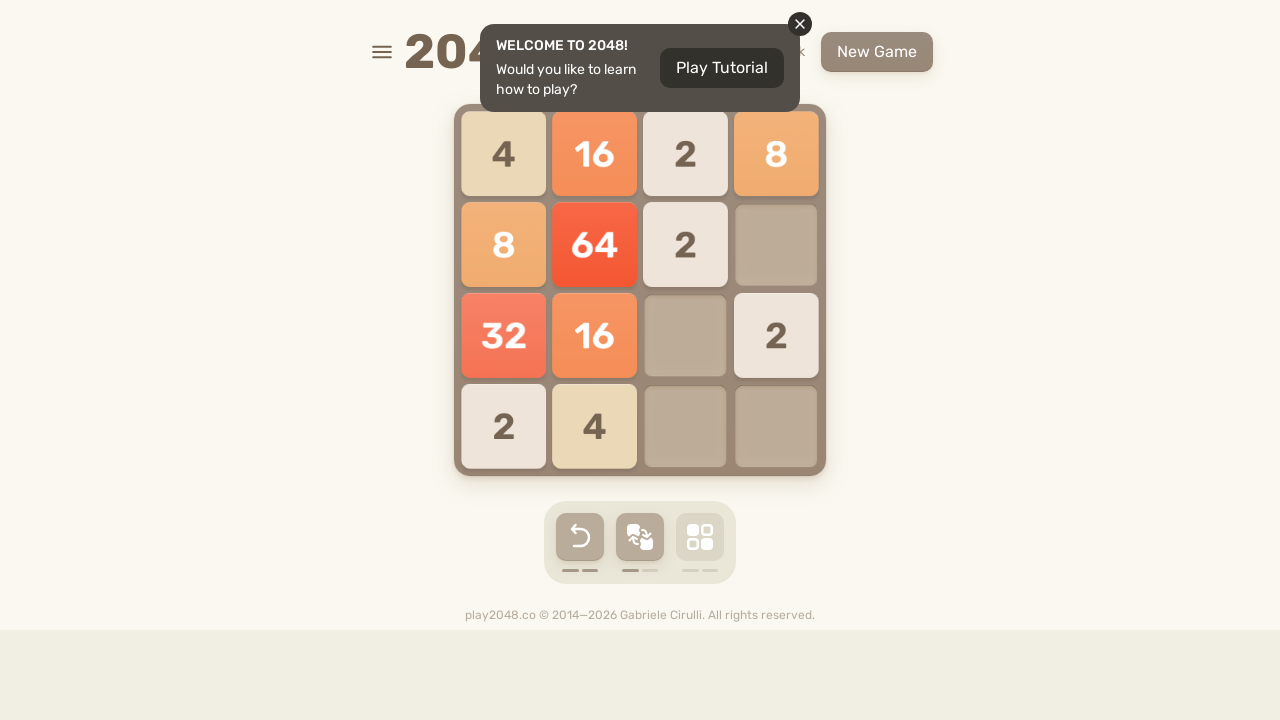

No effective moves found, incrementing invalid count
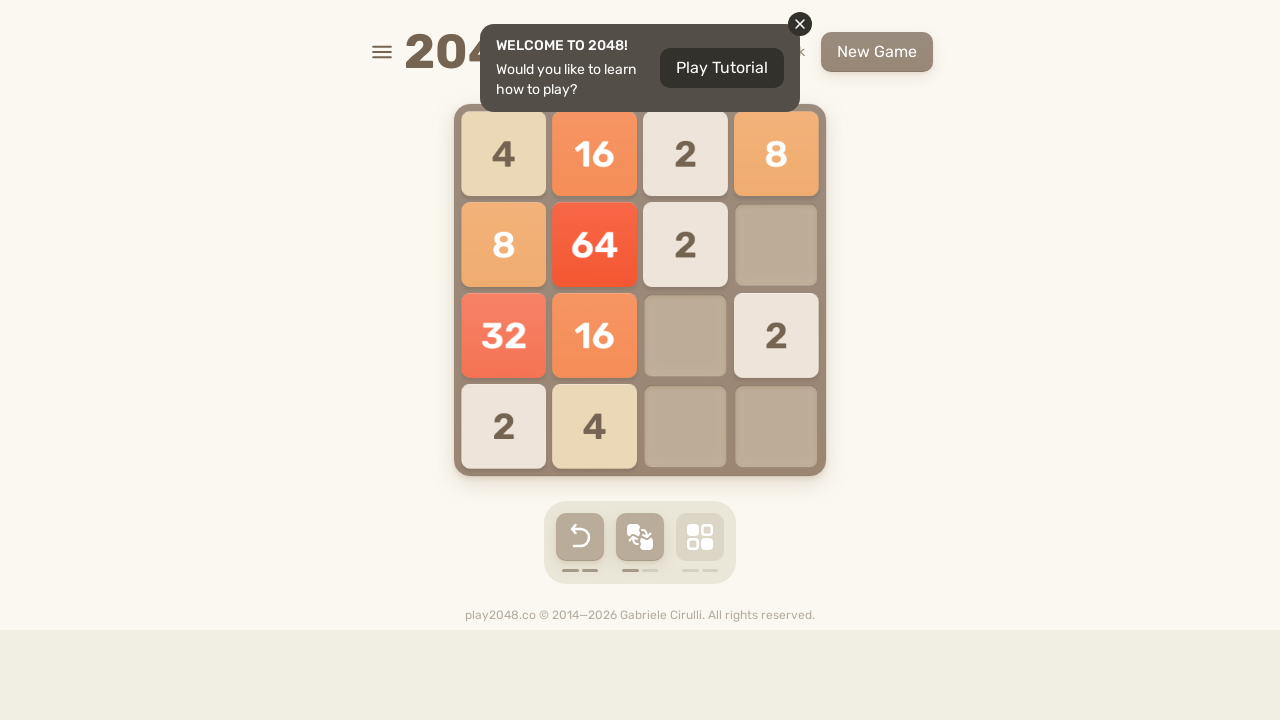

Pressed ArrowRight key
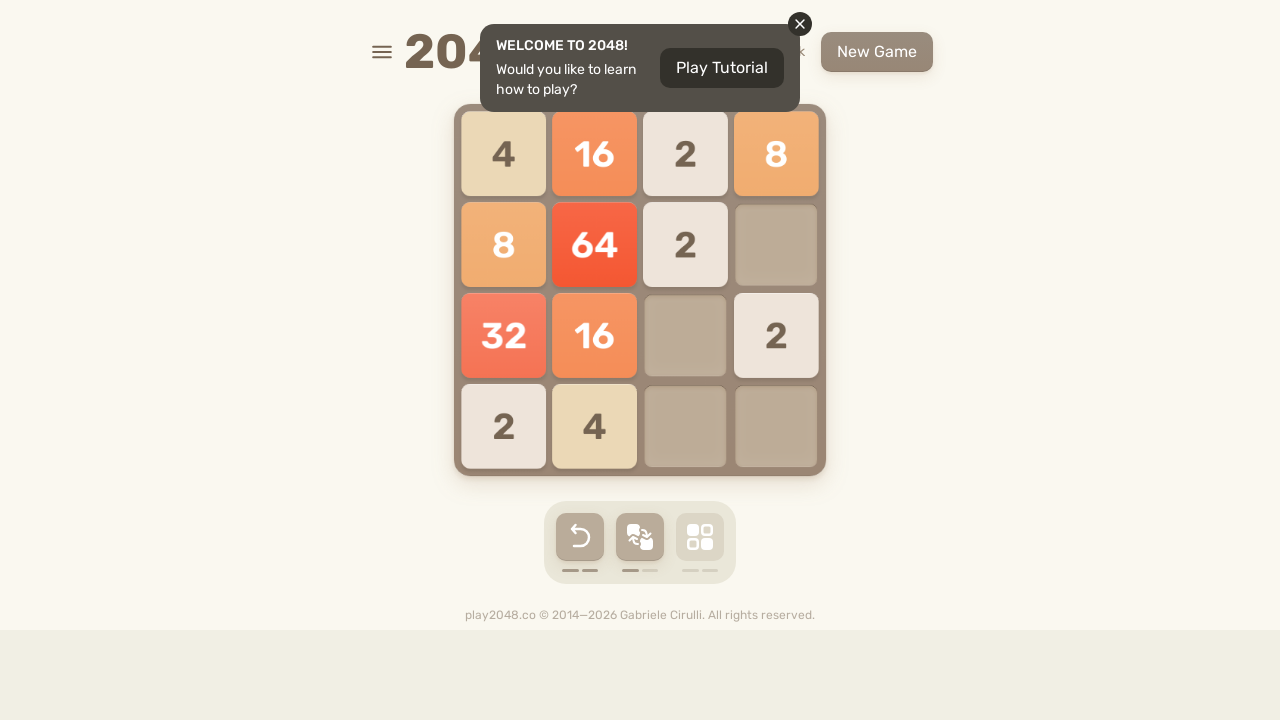

Waited 70ms for game animation
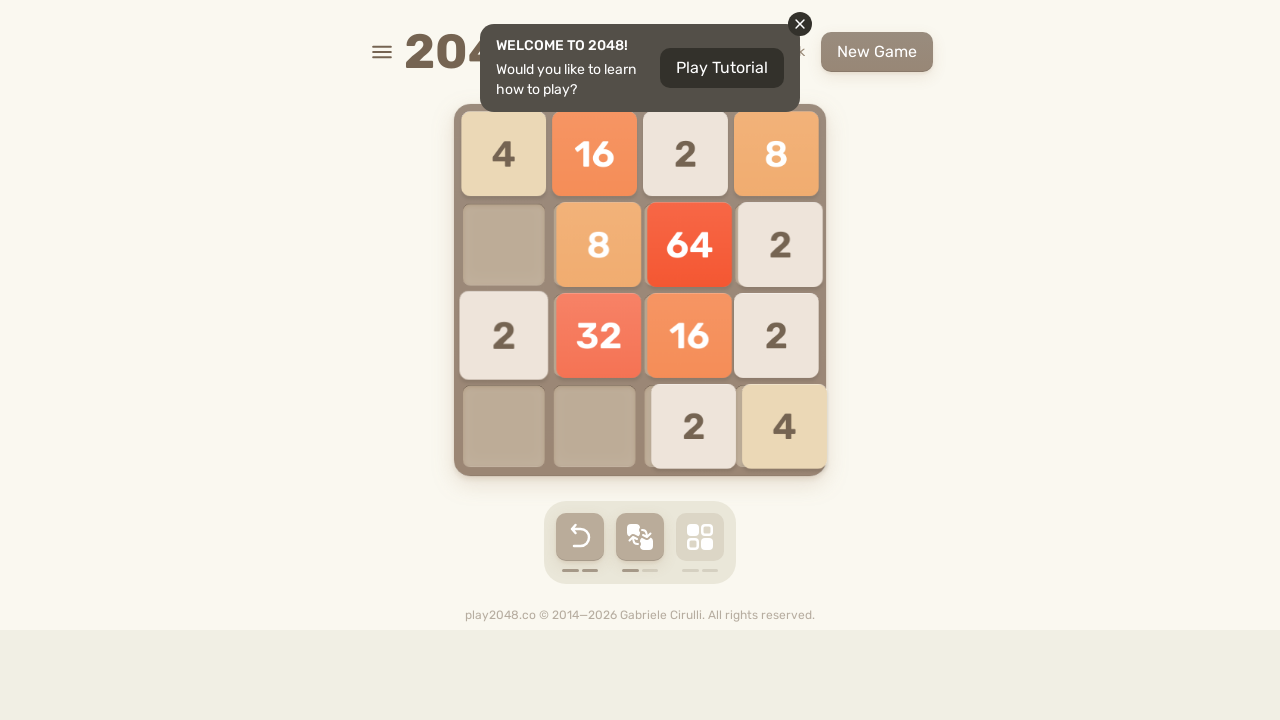

Checked board state after move
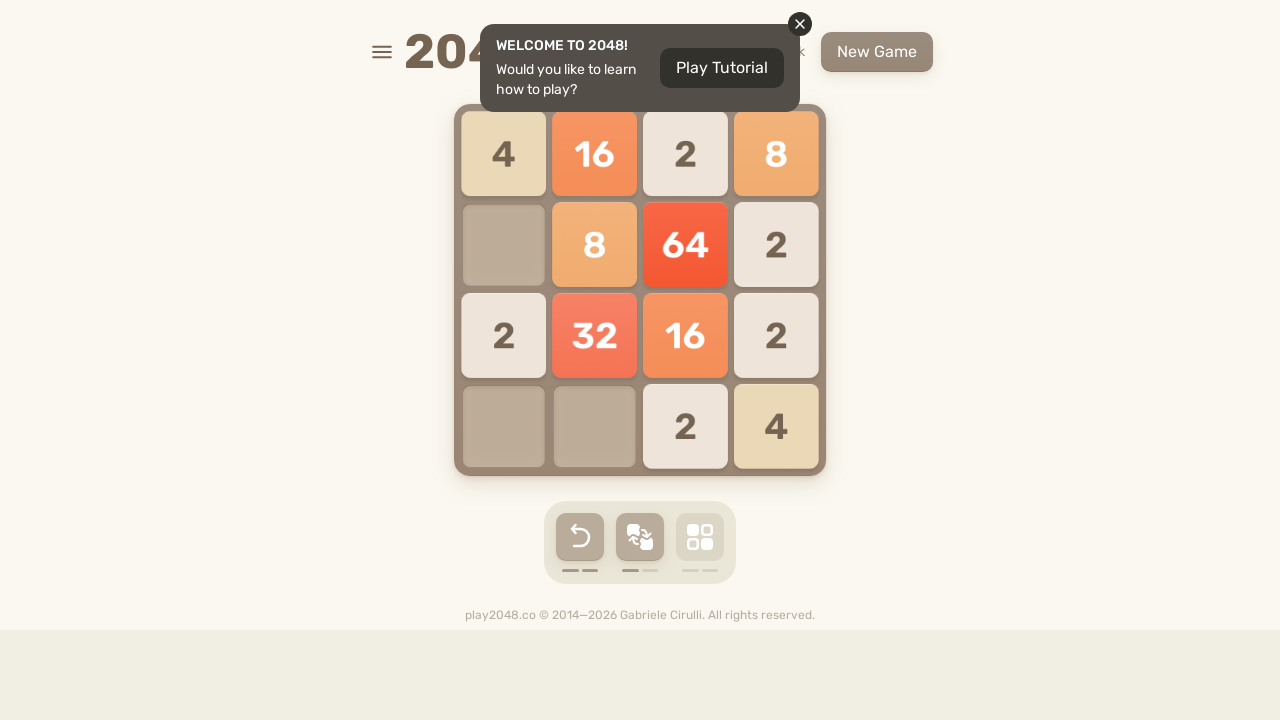

Board unchanged, trying alternative move ArrowDown
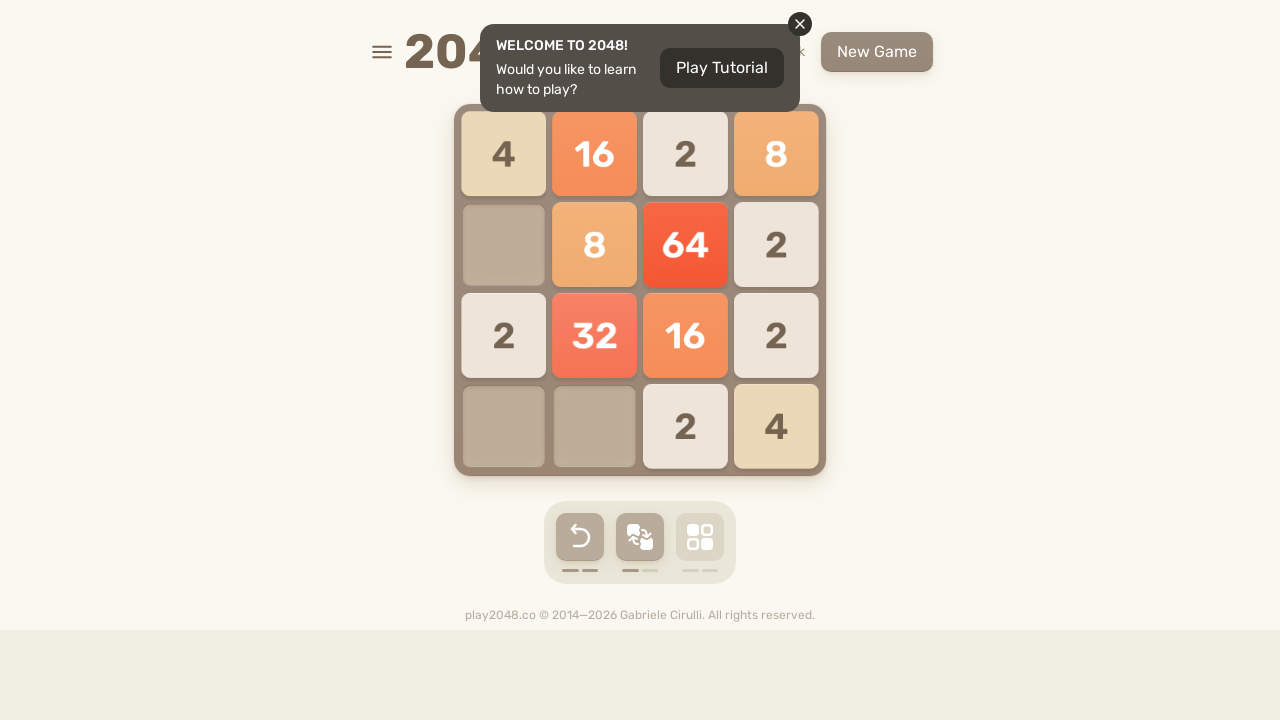

Waited 50ms for animation
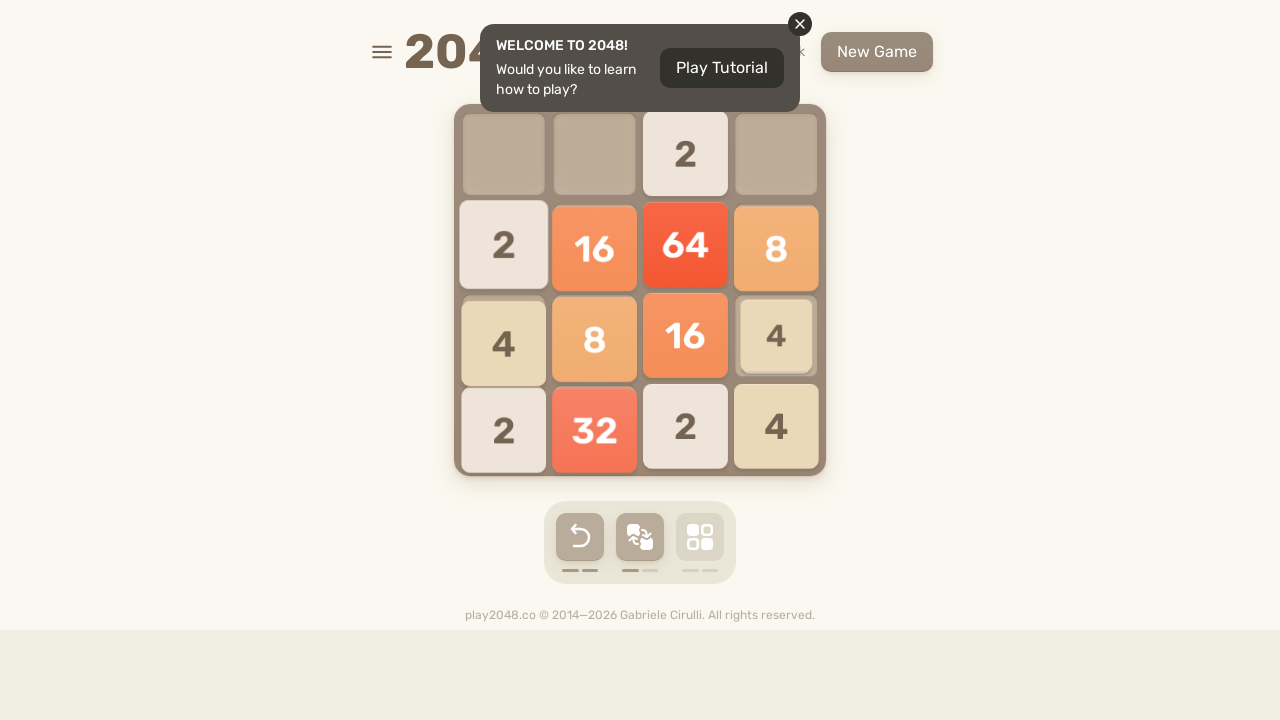

Checked board state after alternative move
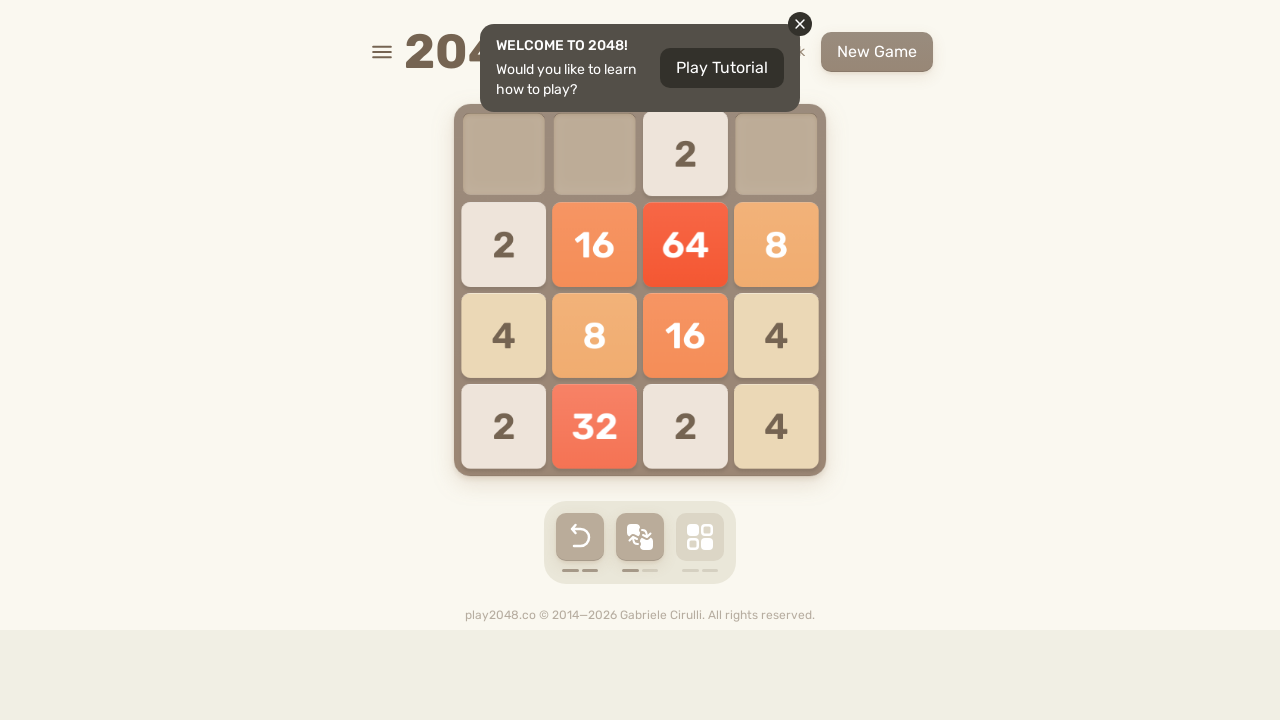

Board unchanged, trying alternative move ArrowUp
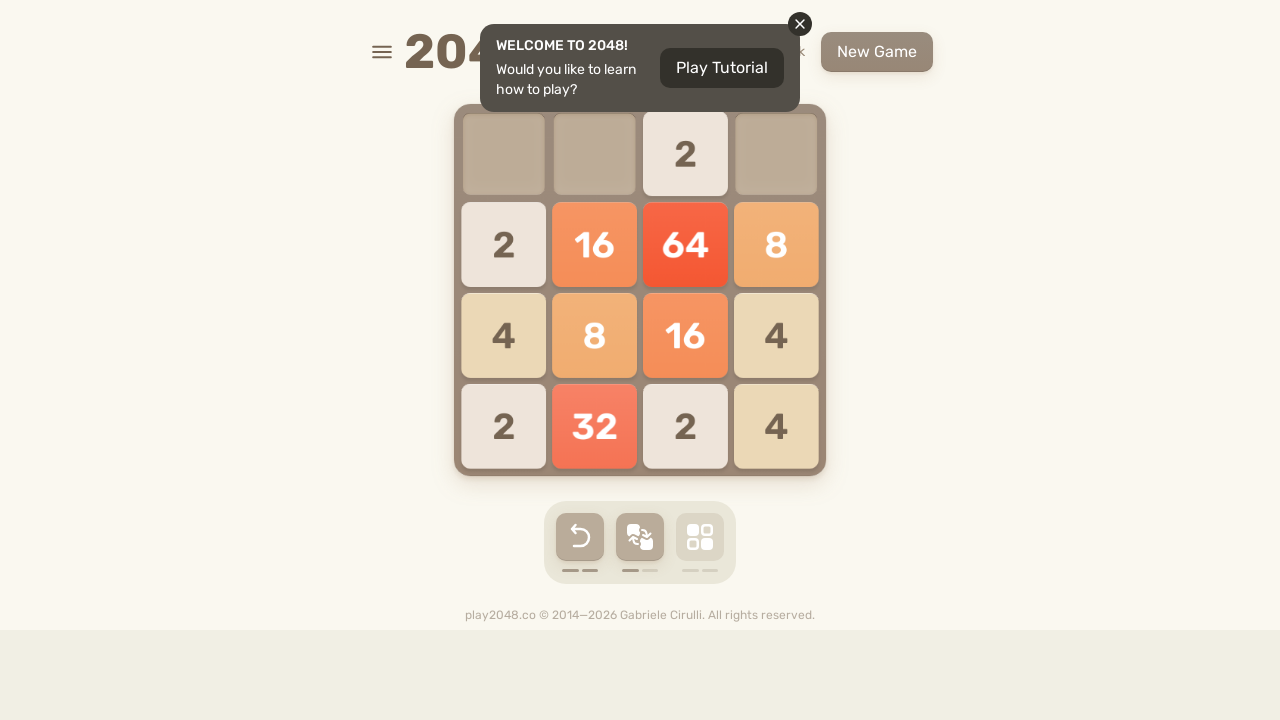

Waited 50ms for animation
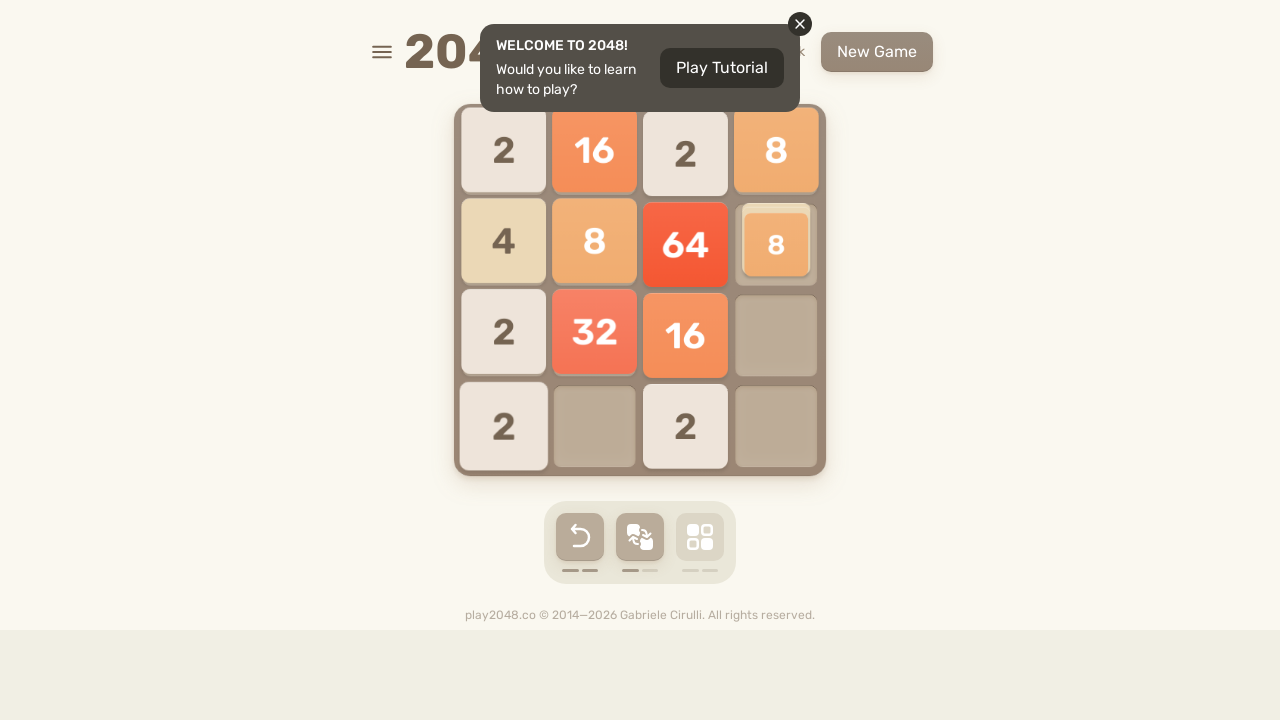

Checked board state after alternative move
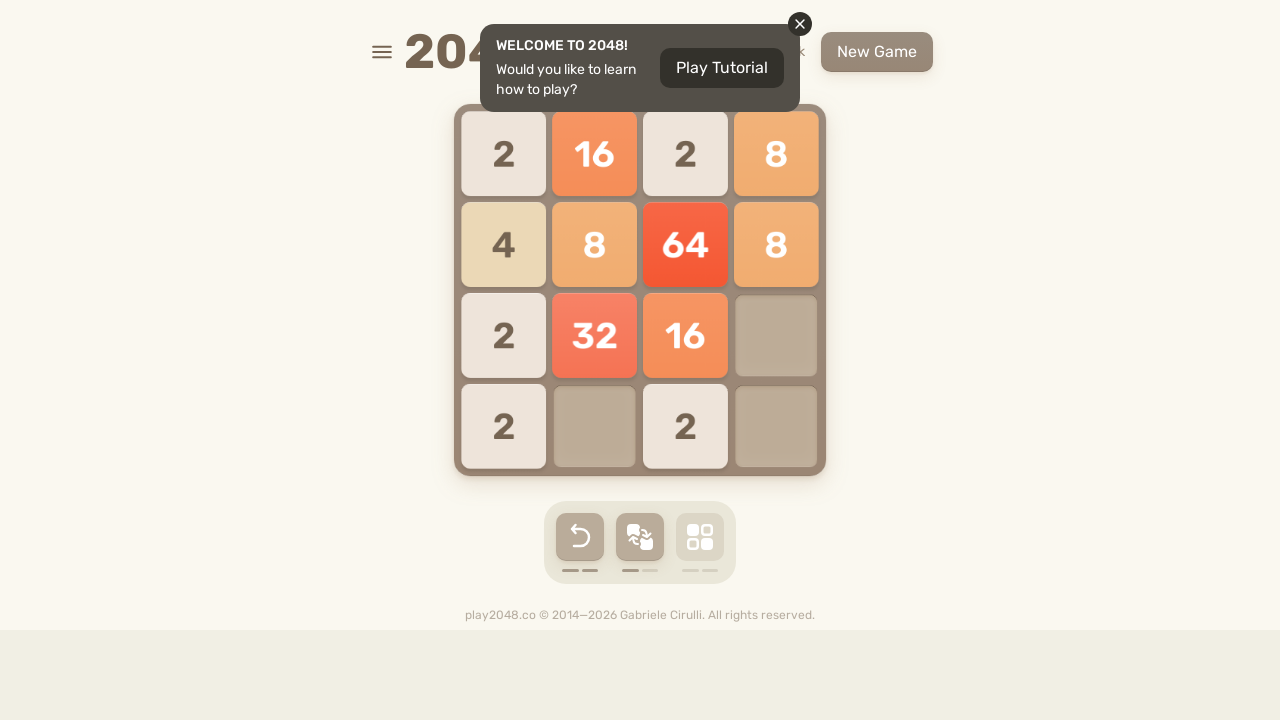

Board unchanged, trying alternative move ArrowLeft
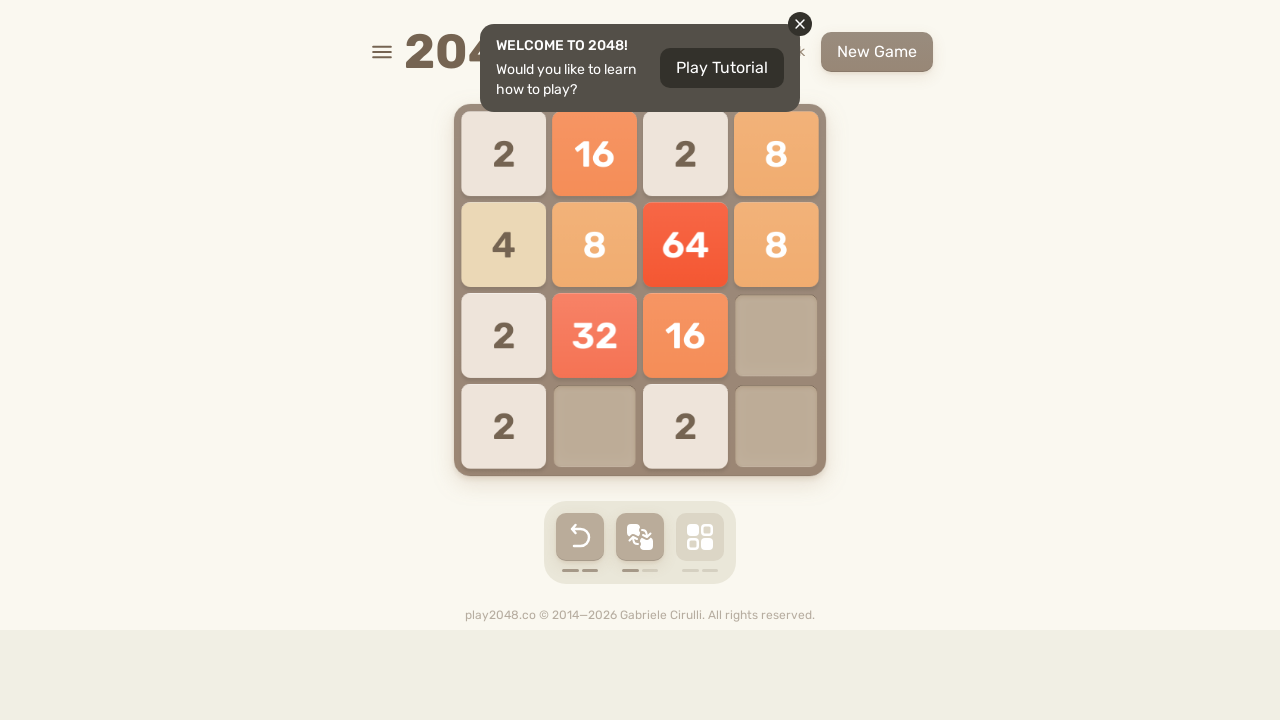

Waited 50ms for animation
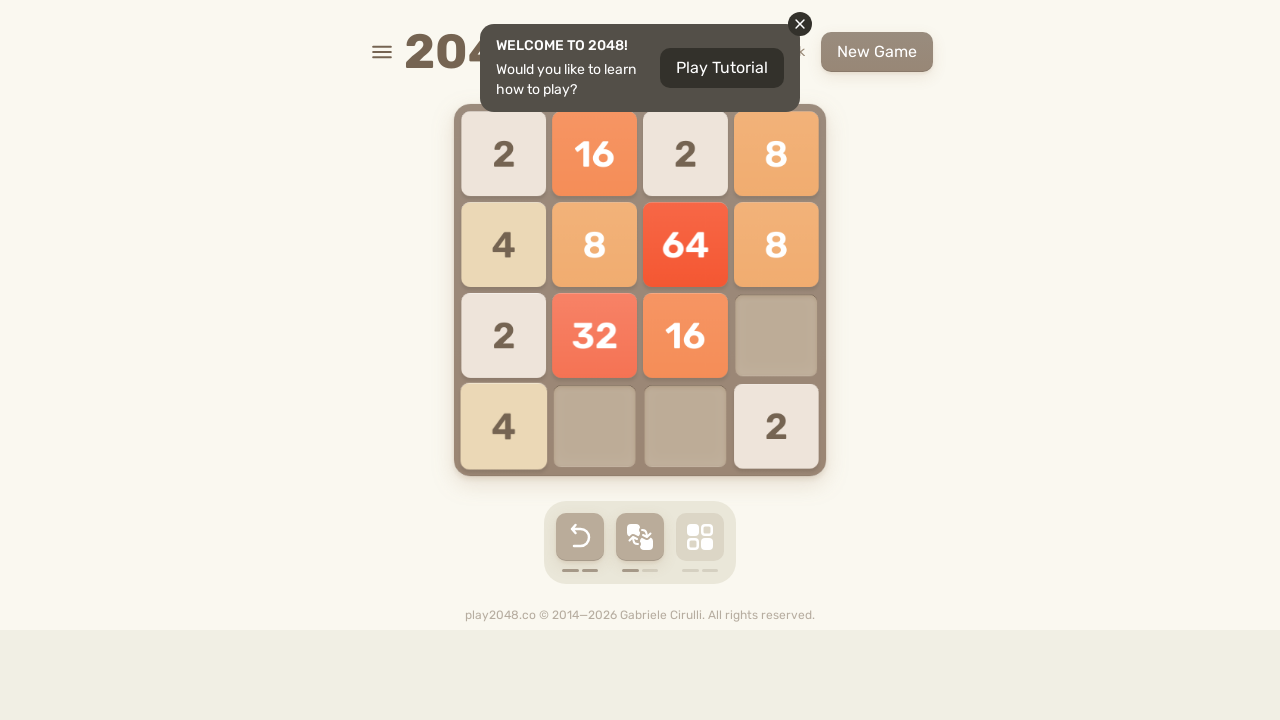

Checked board state after alternative move
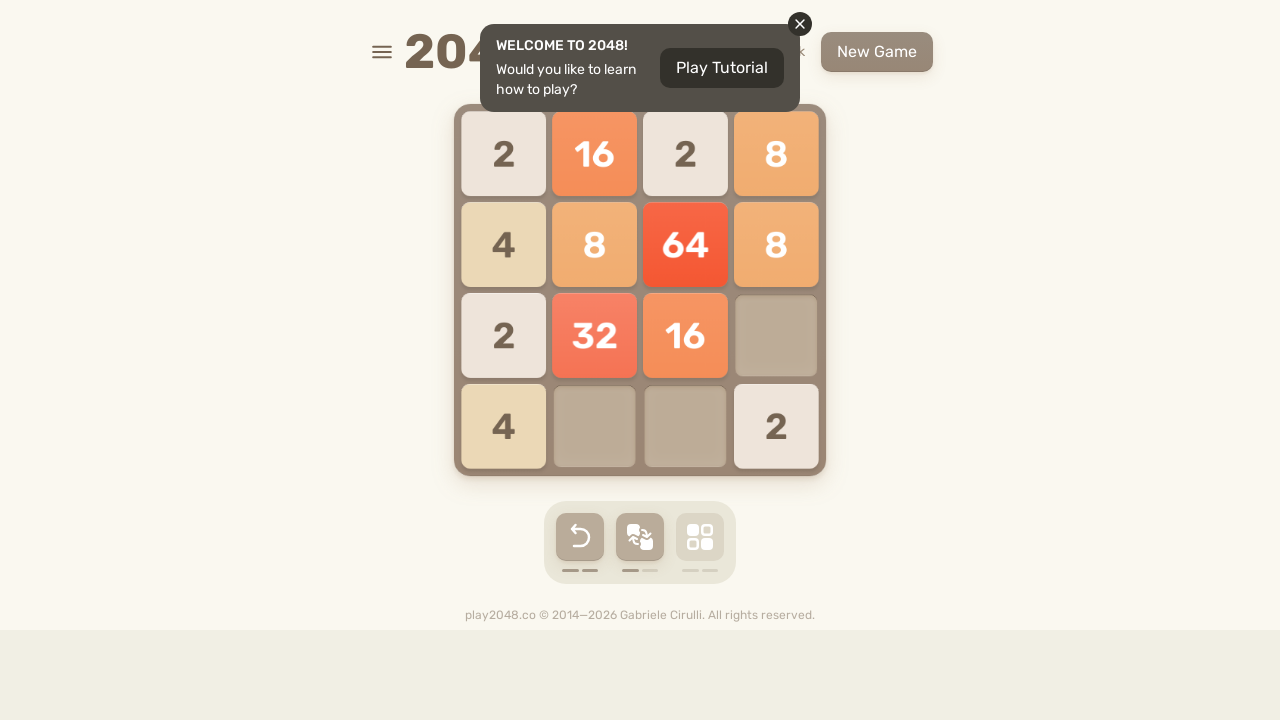

No effective moves found, incrementing invalid count
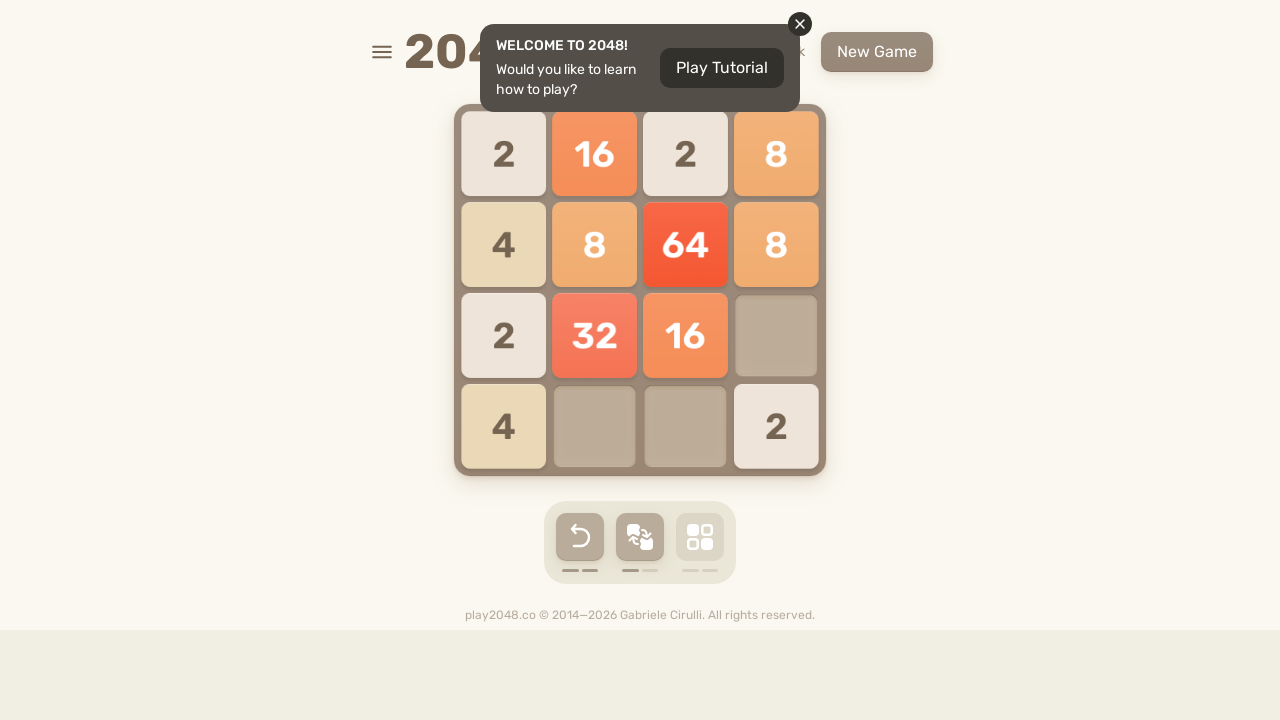

Rotated move strategy, new order: ['ArrowDown', 'ArrowUp', 'ArrowLeft', 'ArrowRight']
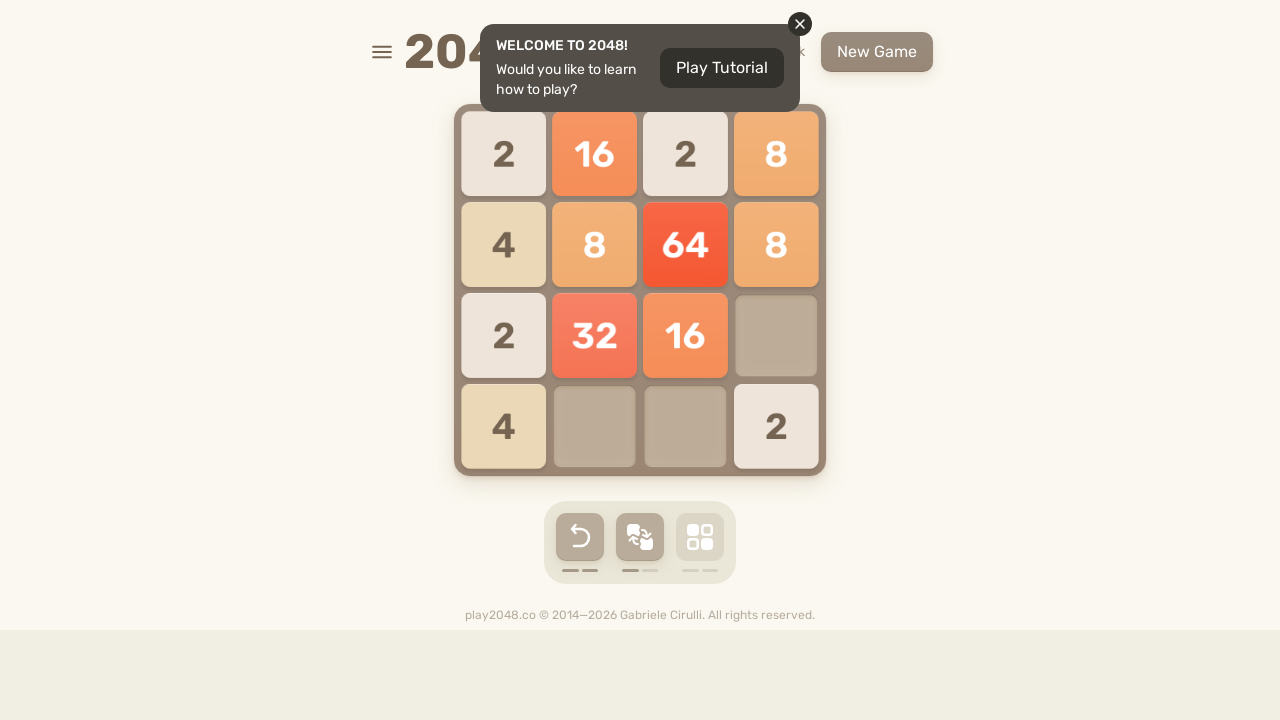

Pressed ArrowUp key
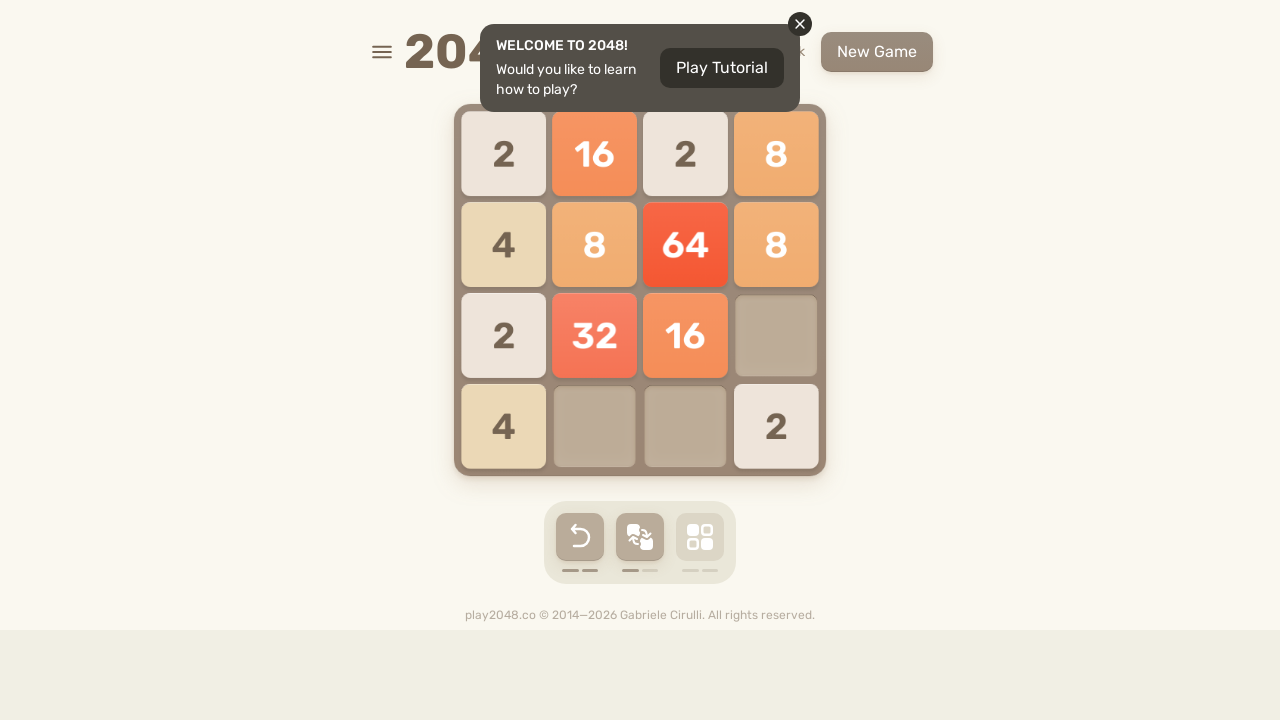

Waited 70ms for game animation
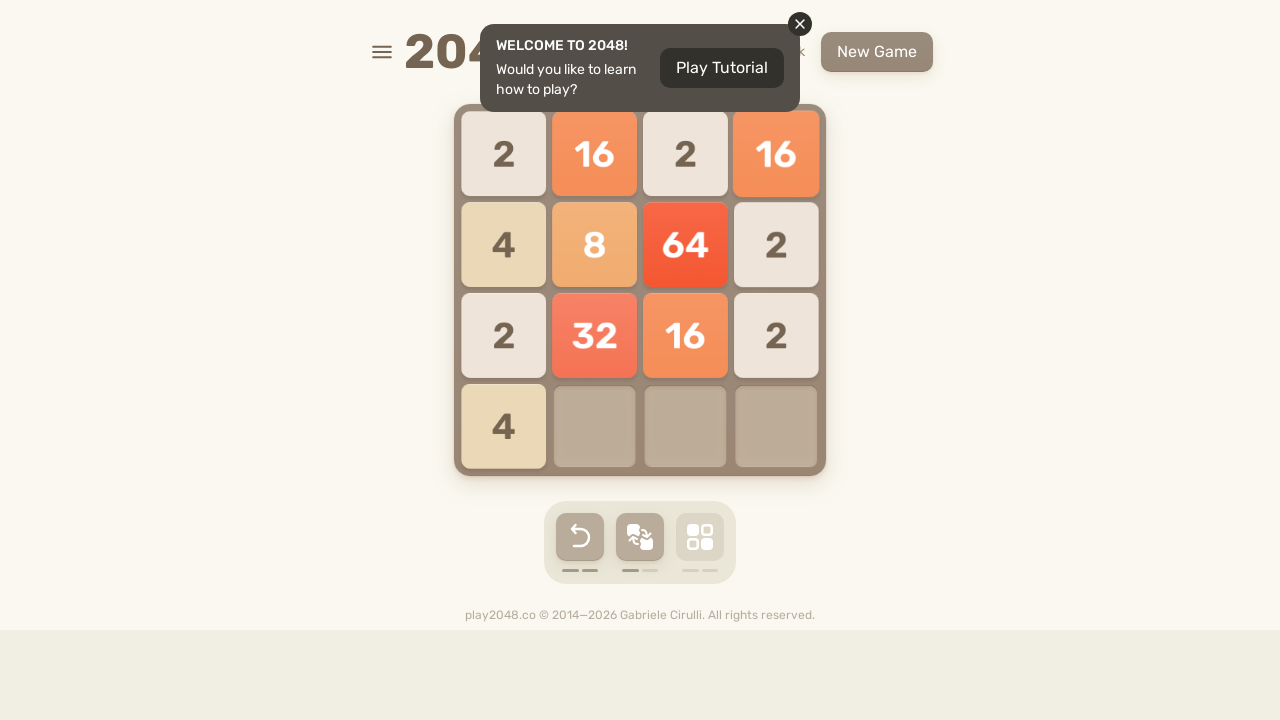

Checked board state after move
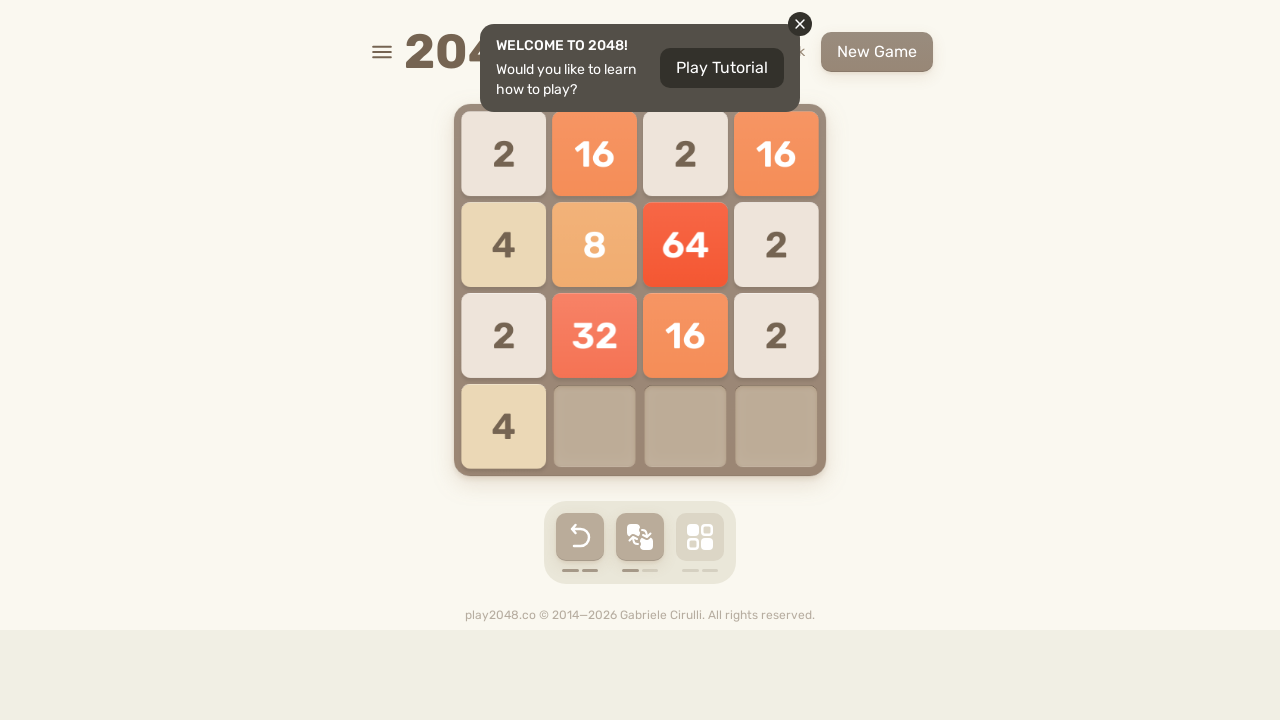

Board unchanged, trying alternative move ArrowUp
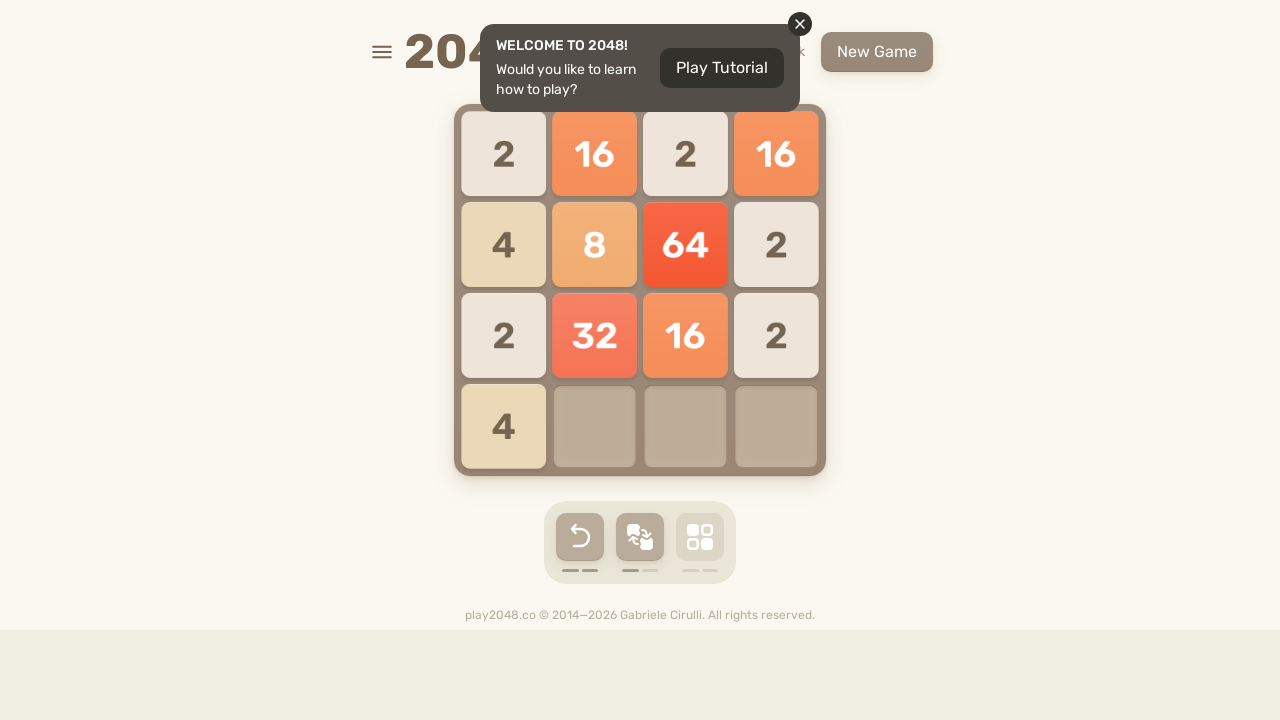

Waited 50ms for animation
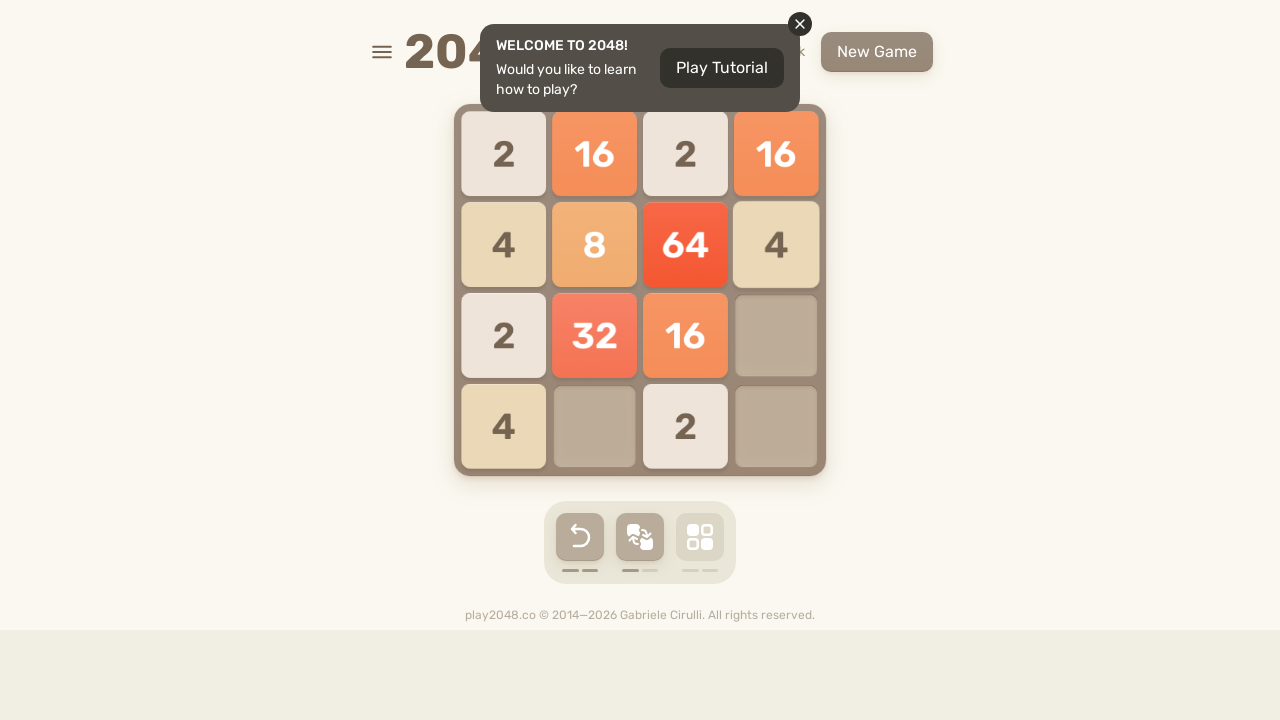

Checked board state after alternative move
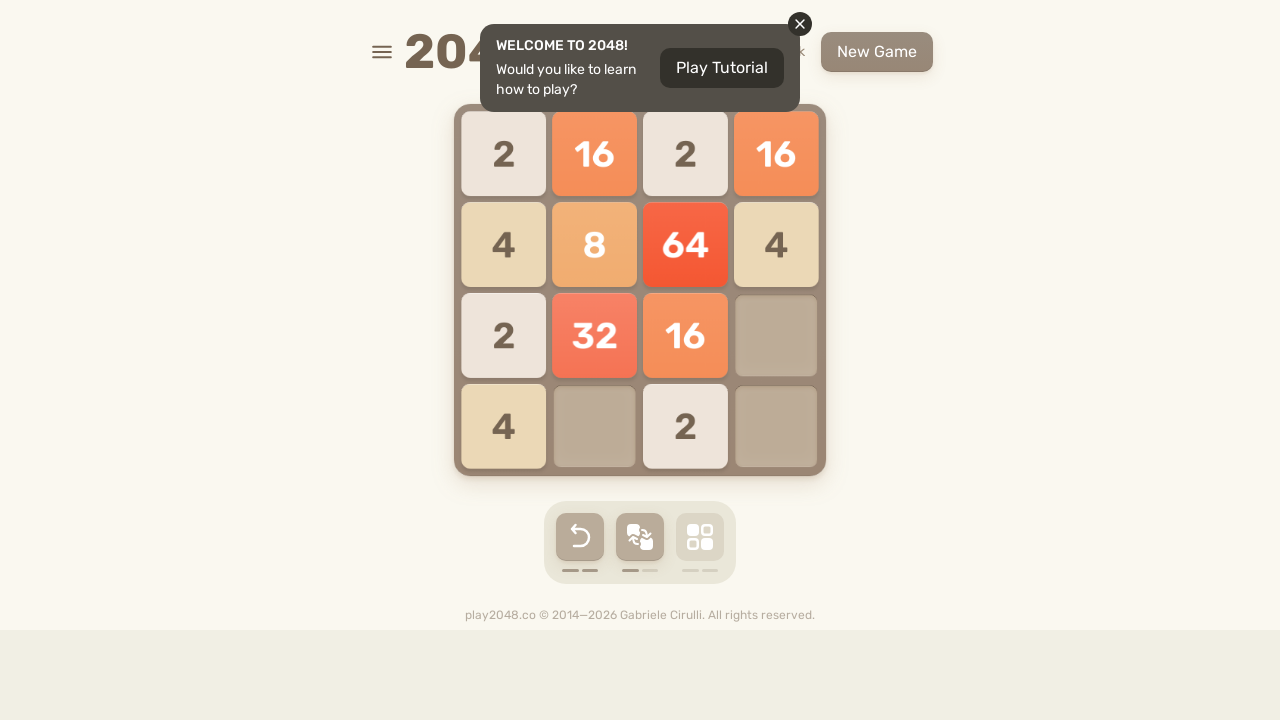

Board unchanged, trying alternative move ArrowLeft
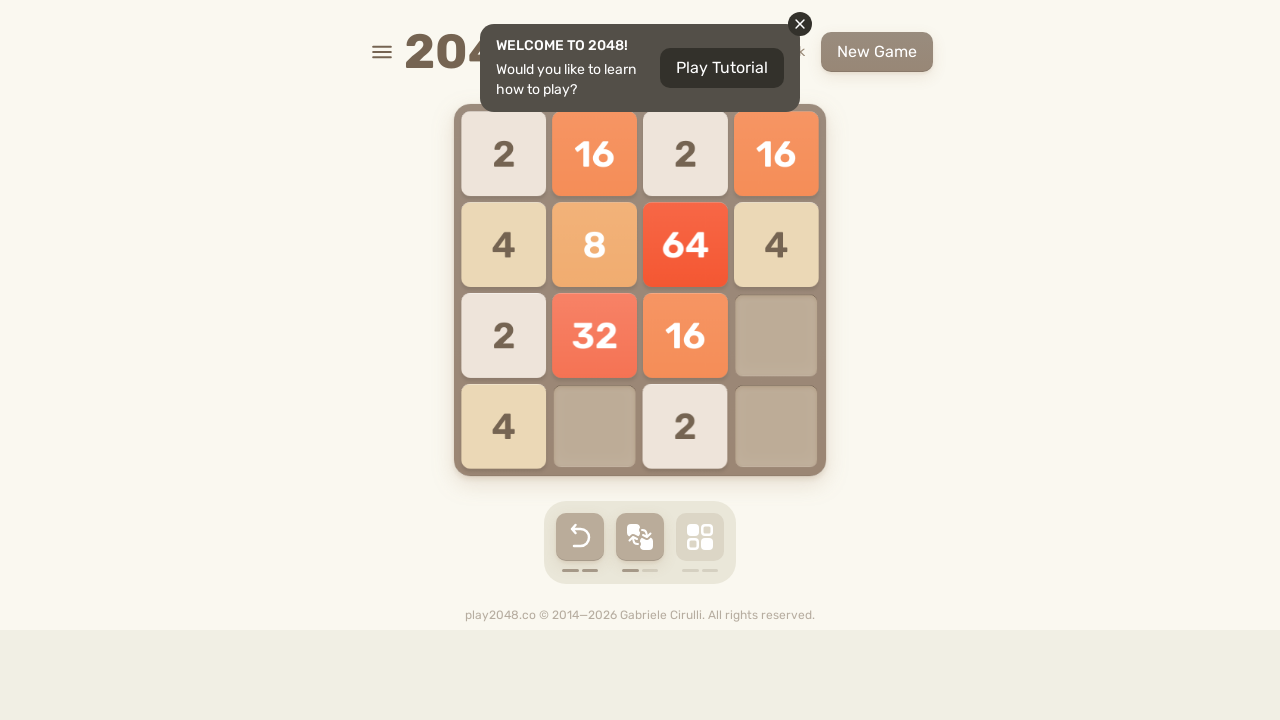

Waited 50ms for animation
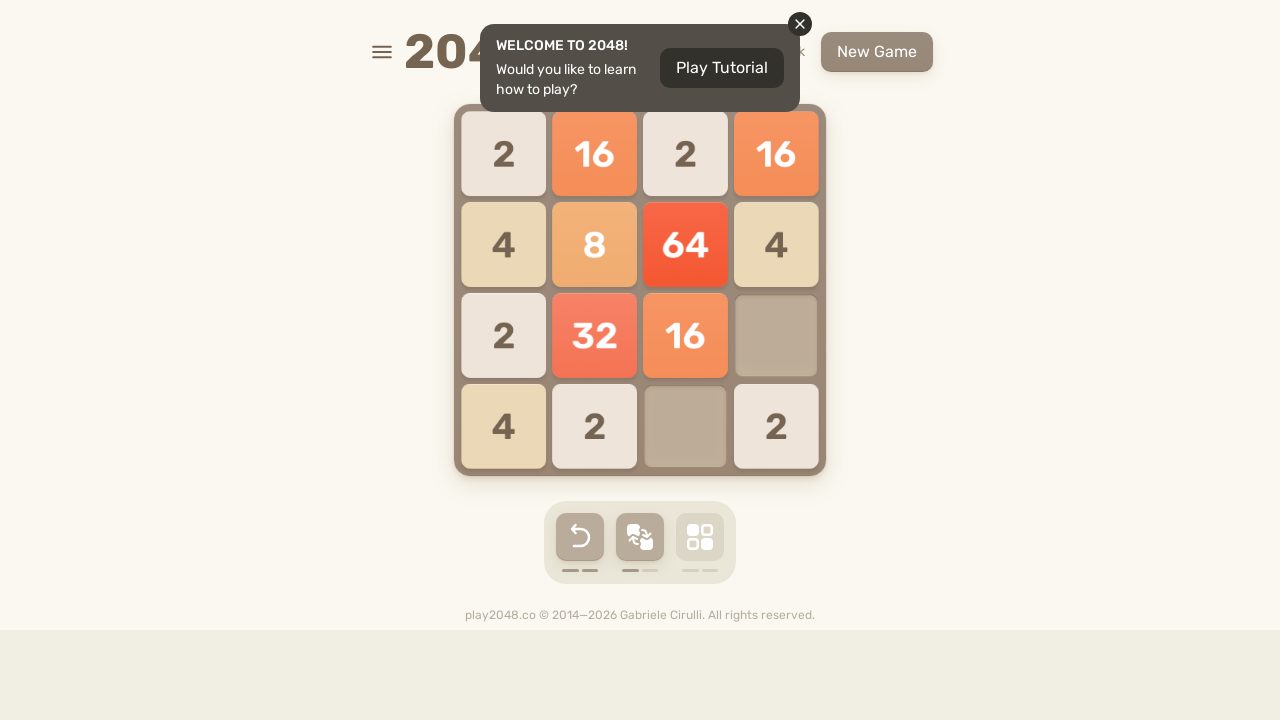

Checked board state after alternative move
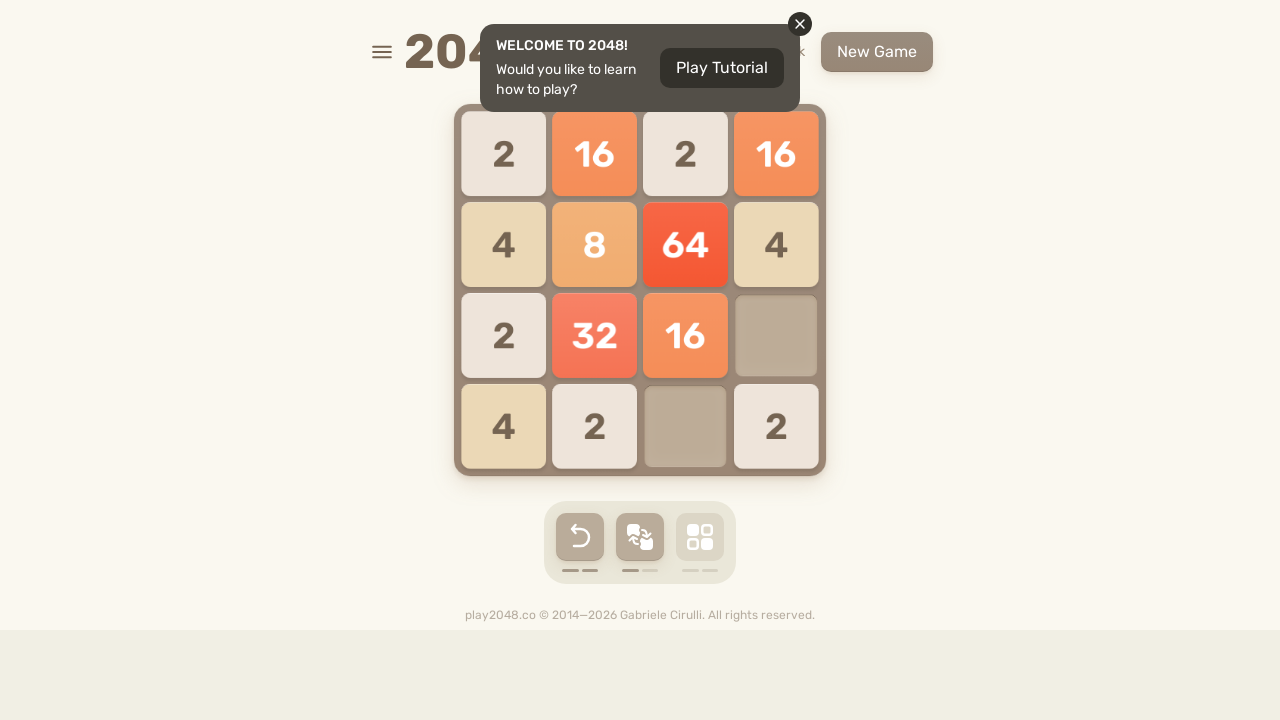

Board unchanged, trying alternative move ArrowRight
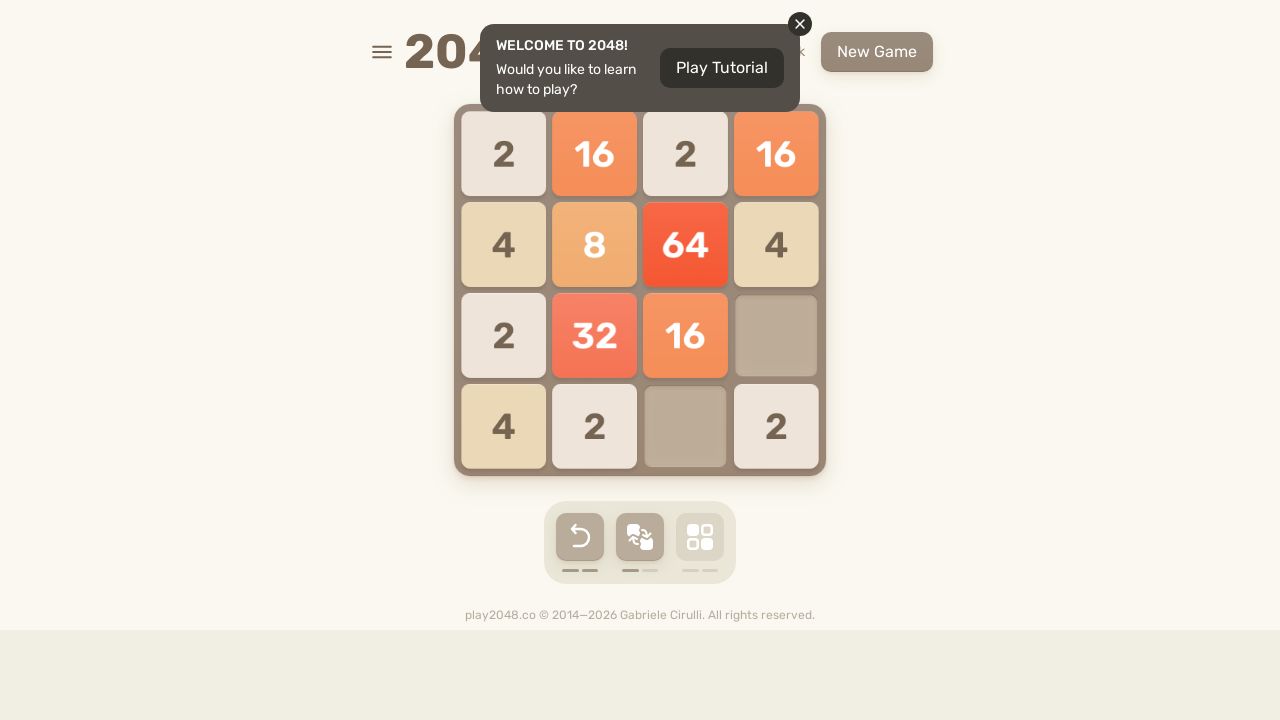

Waited 50ms for animation
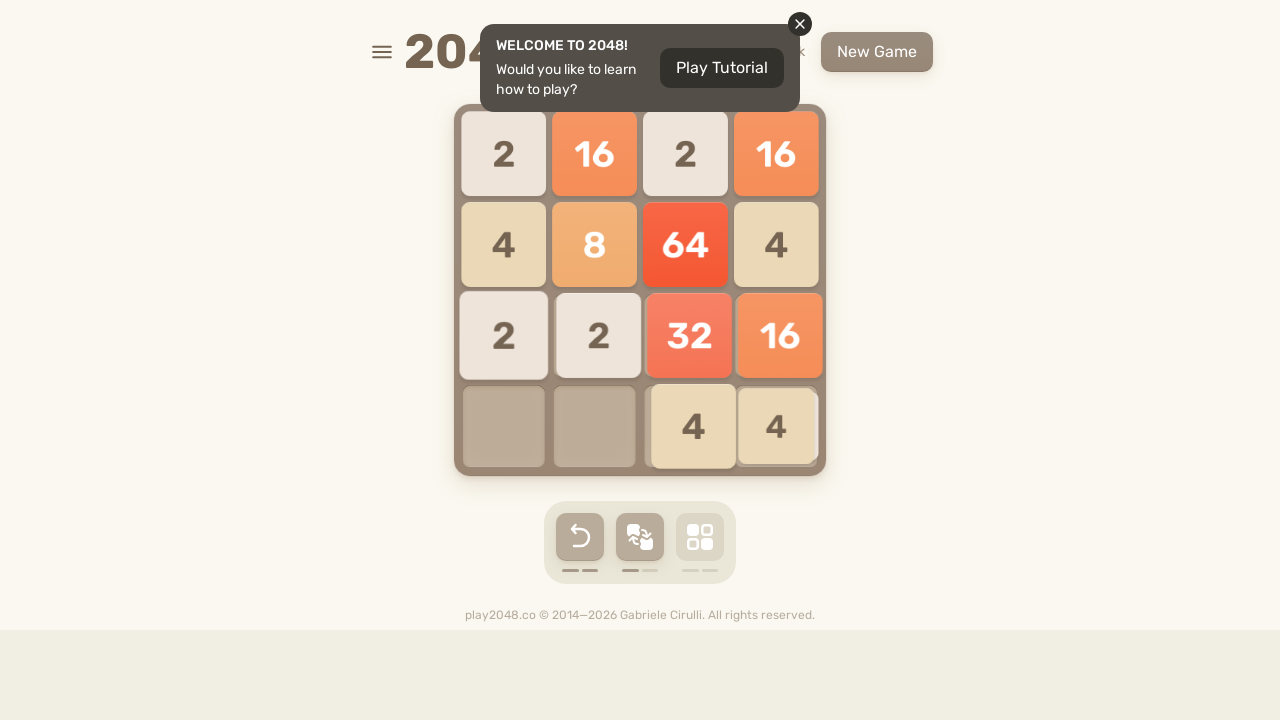

Checked board state after alternative move
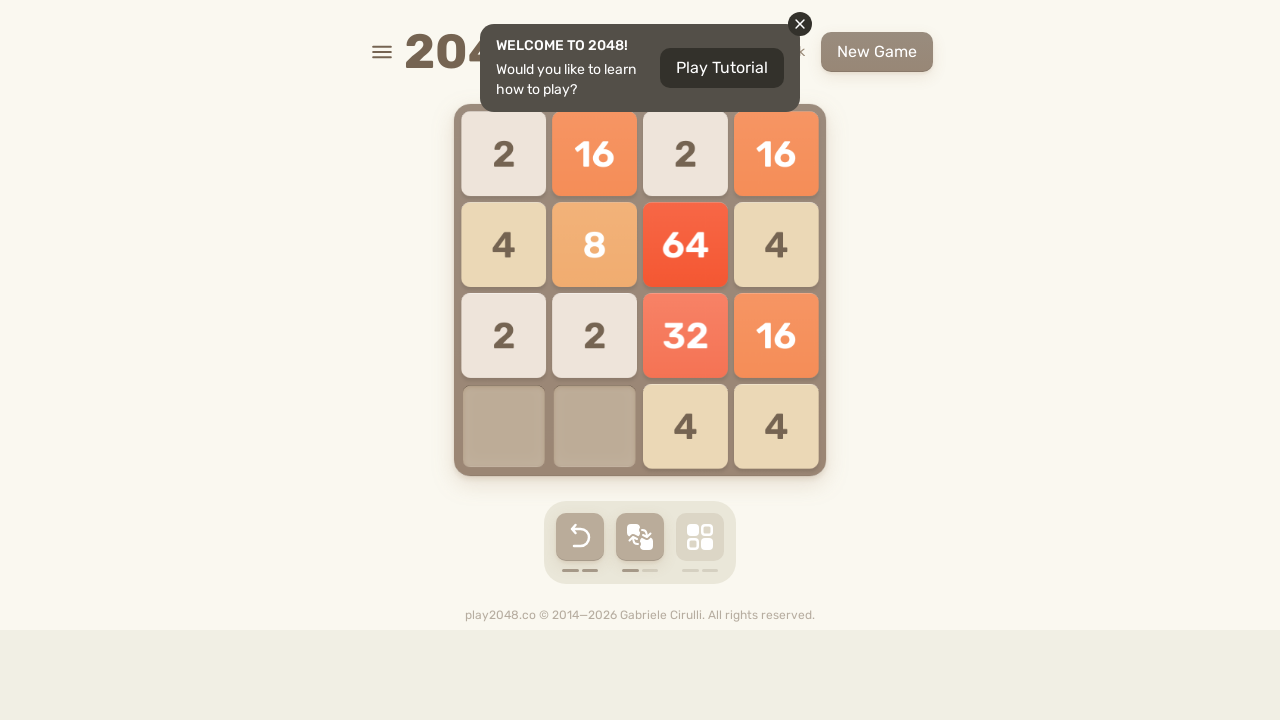

No effective moves found, incrementing invalid count
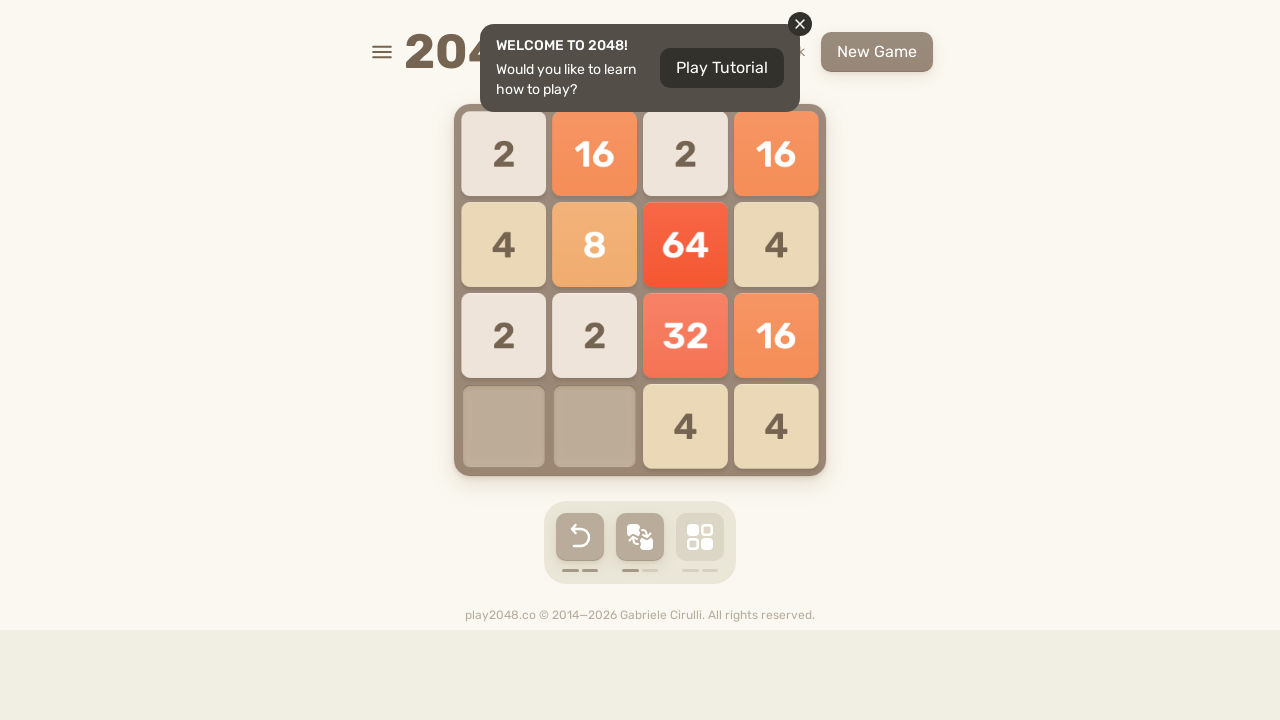

Pressed ArrowLeft key
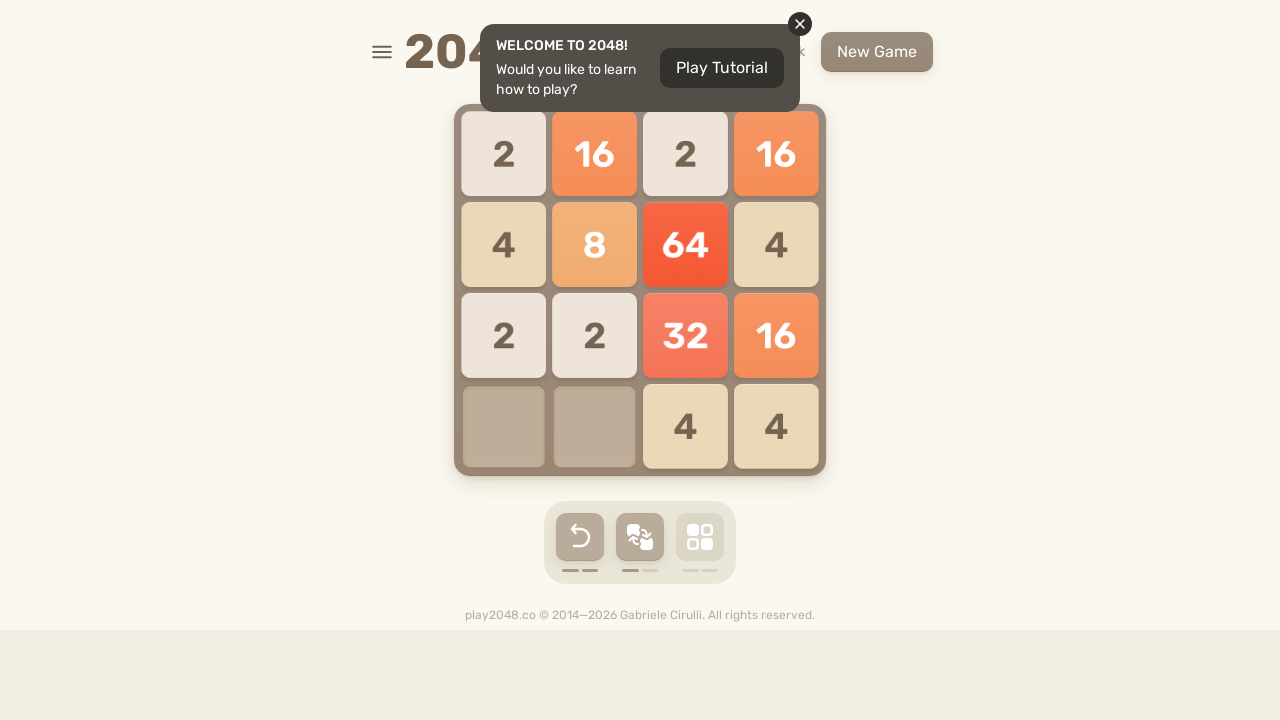

Waited 70ms for game animation
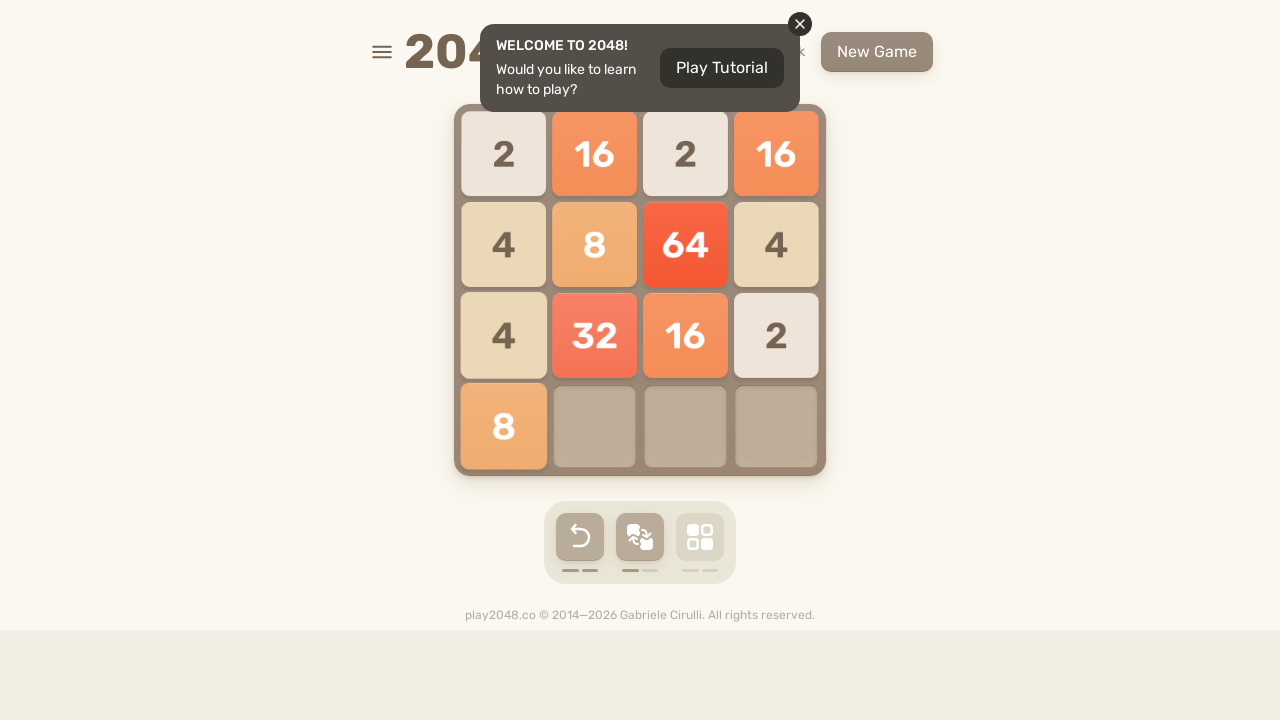

Checked board state after move
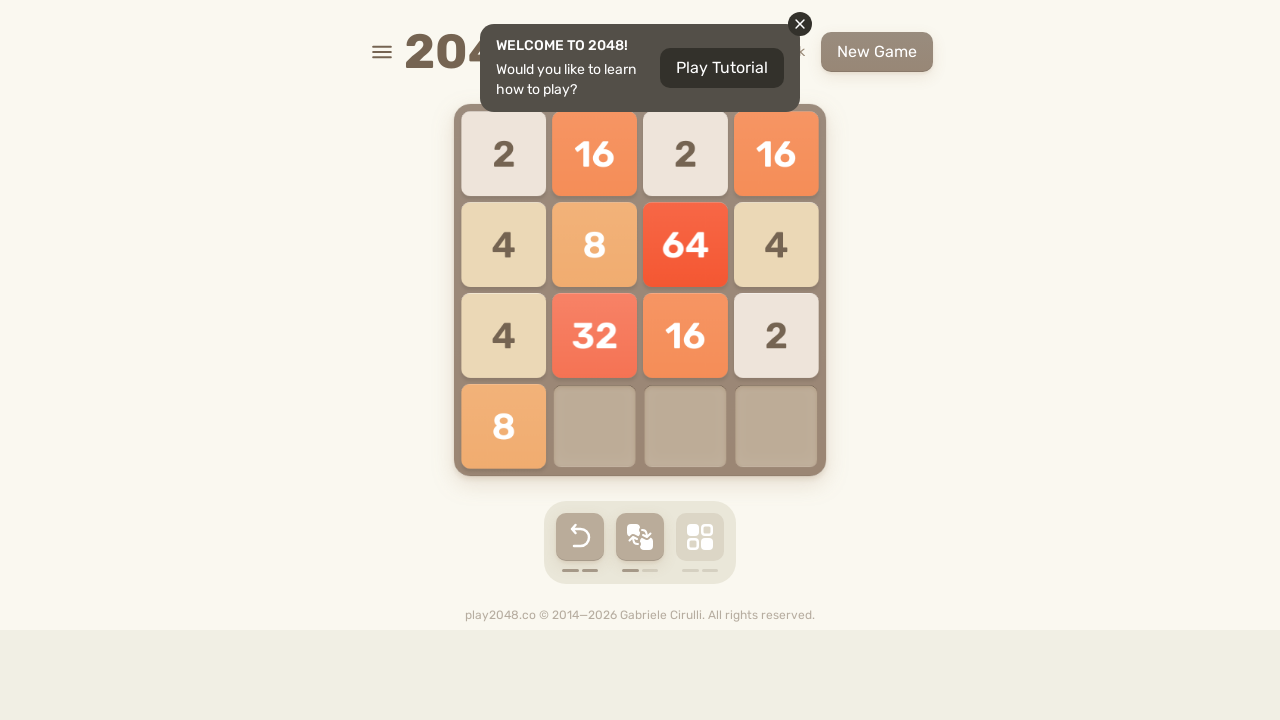

Board unchanged, trying alternative move ArrowUp
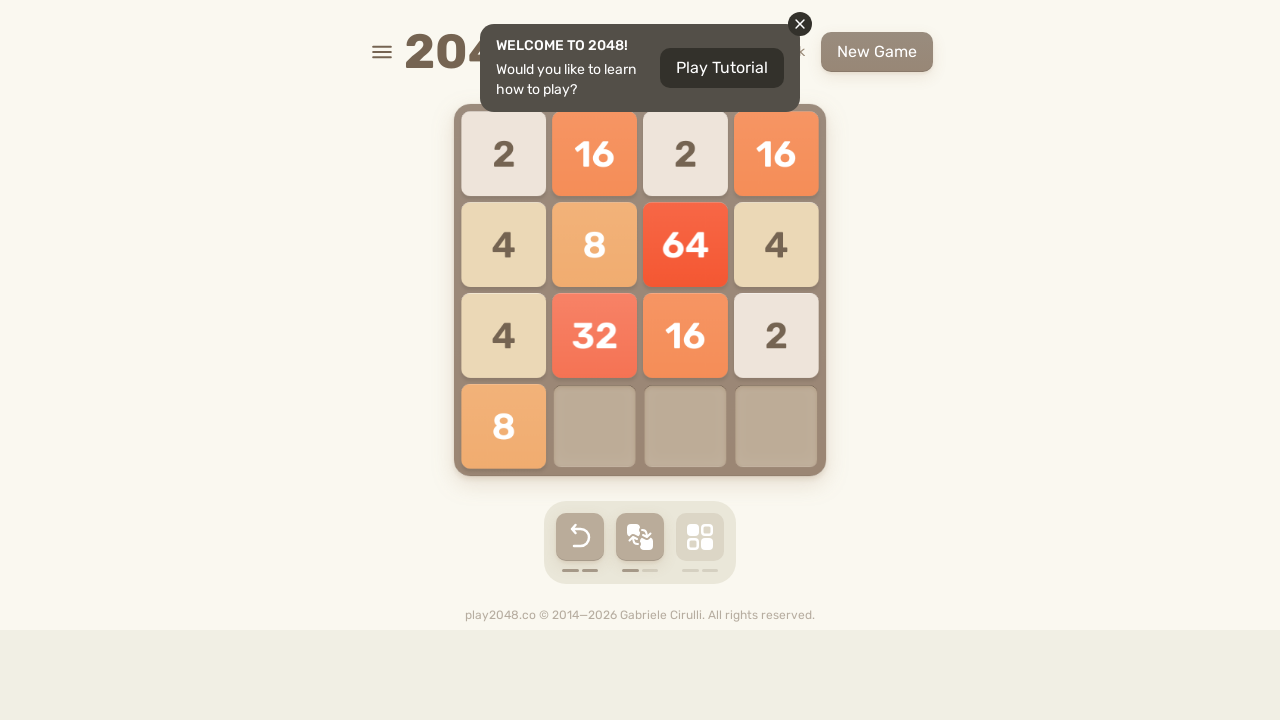

Waited 50ms for animation
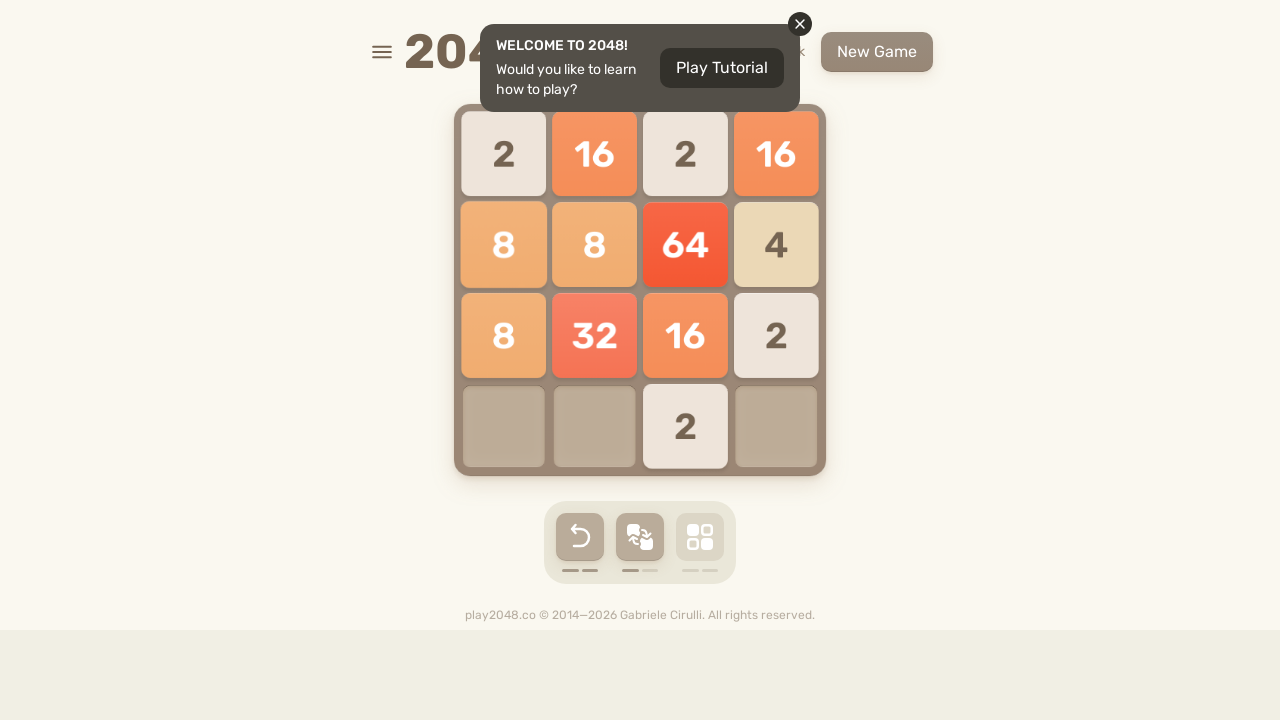

Checked board state after alternative move
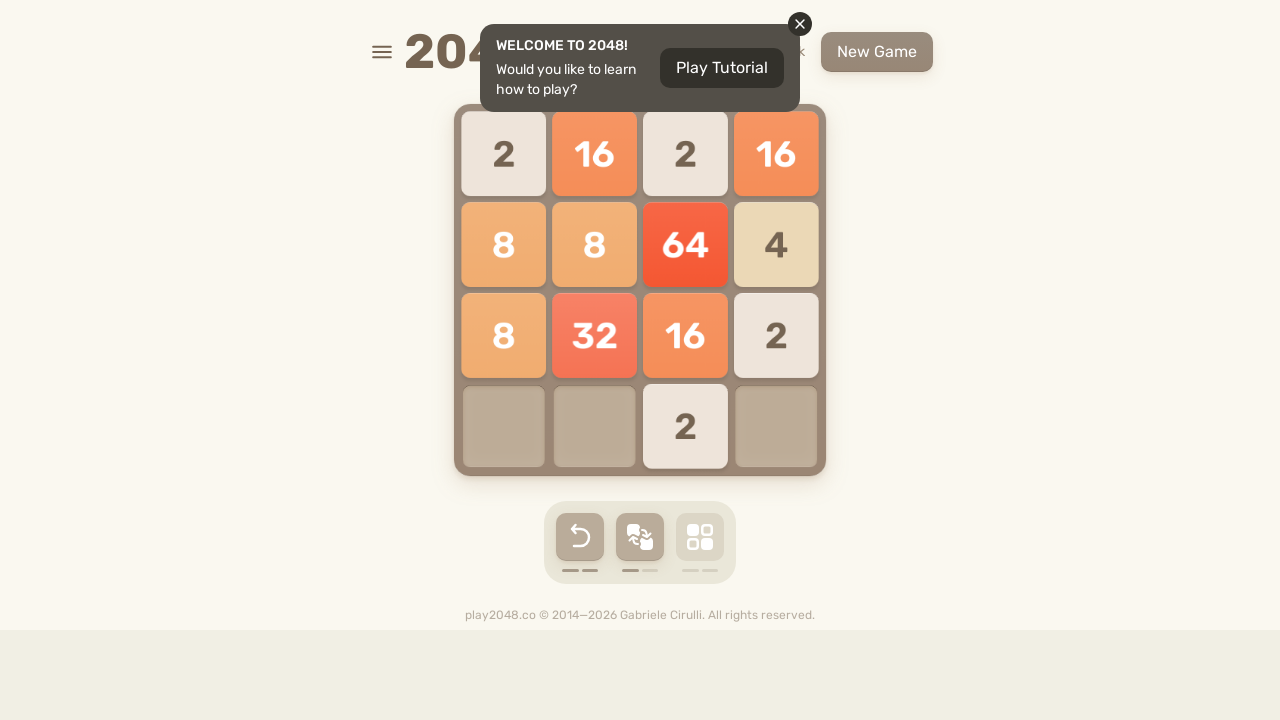

Board unchanged, trying alternative move ArrowLeft
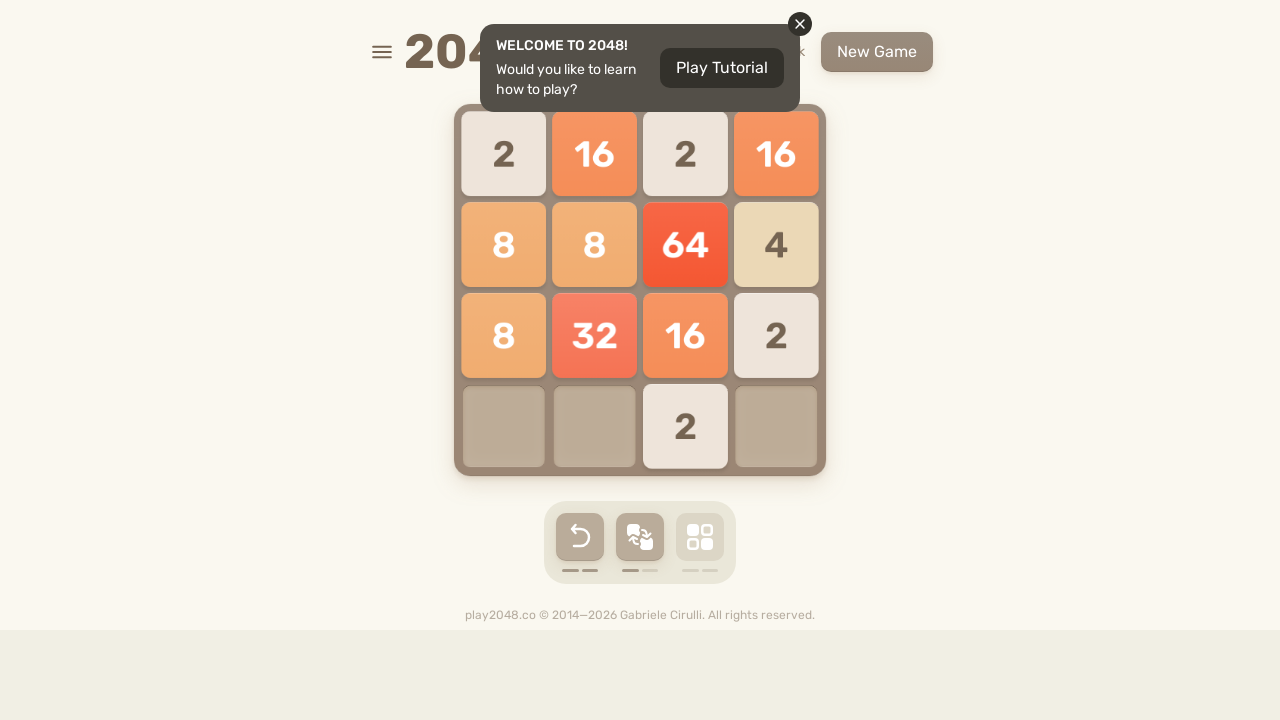

Waited 50ms for animation
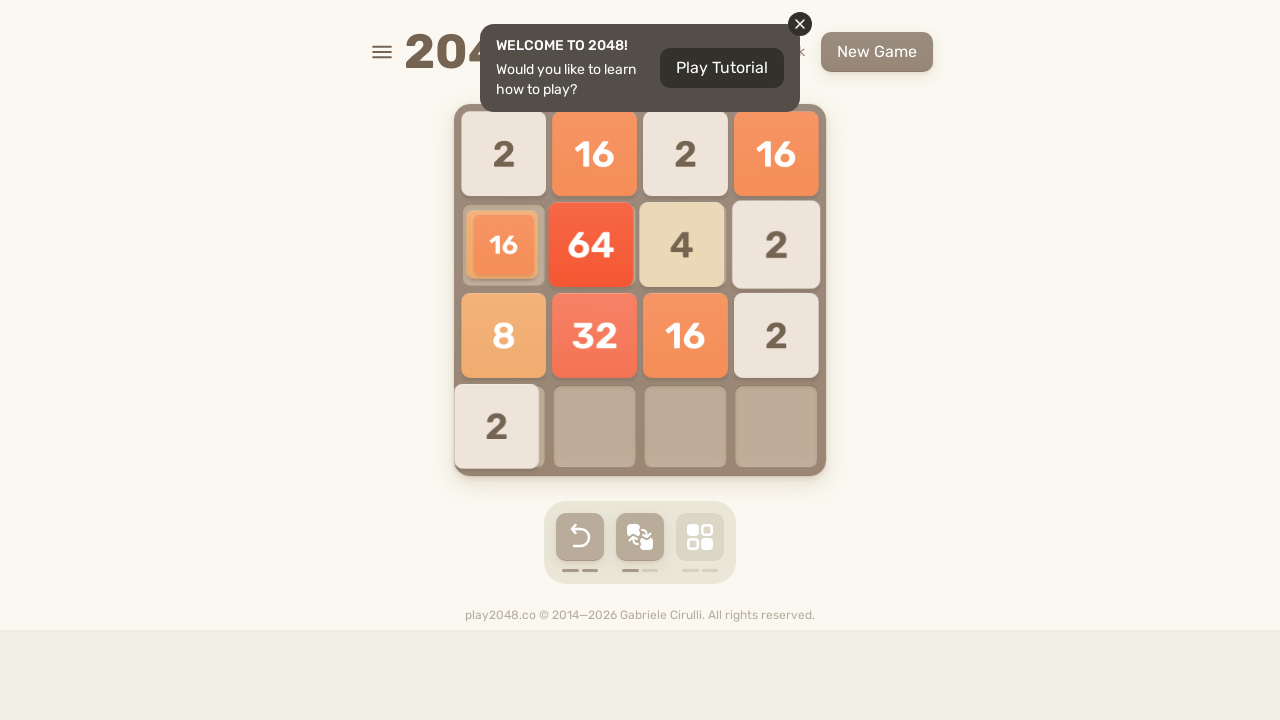

Checked board state after alternative move
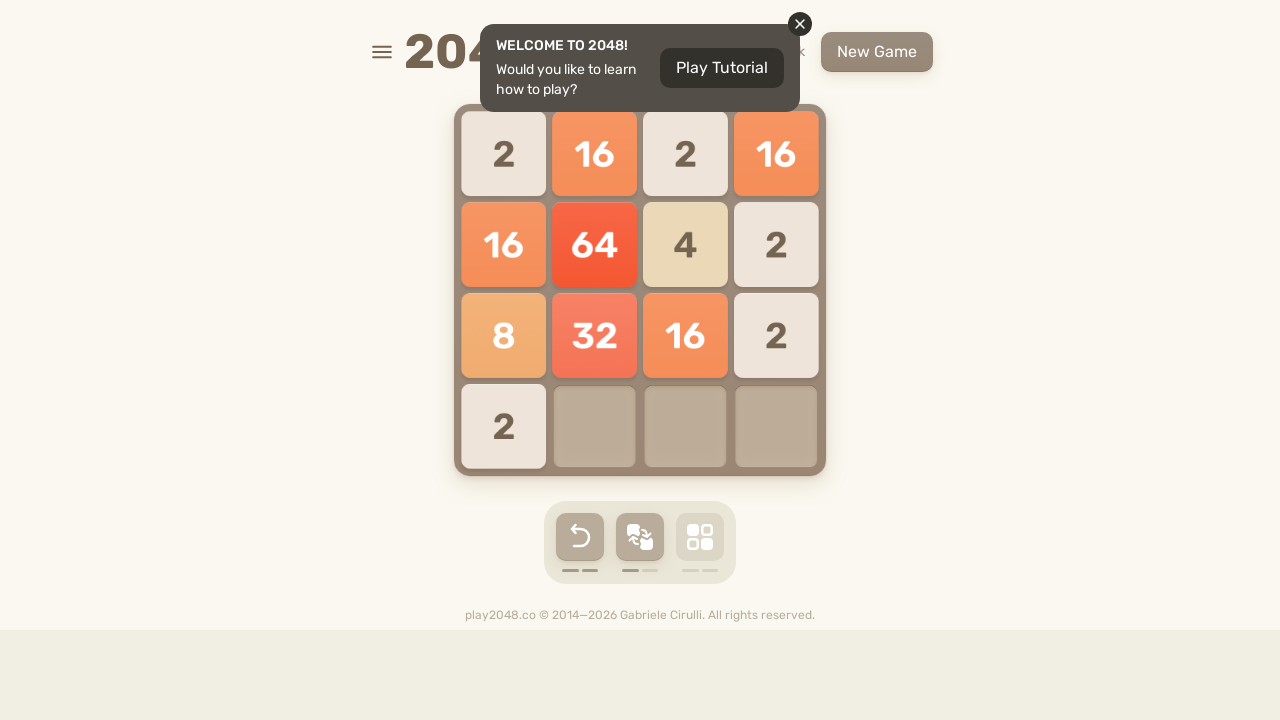

Board unchanged, trying alternative move ArrowRight
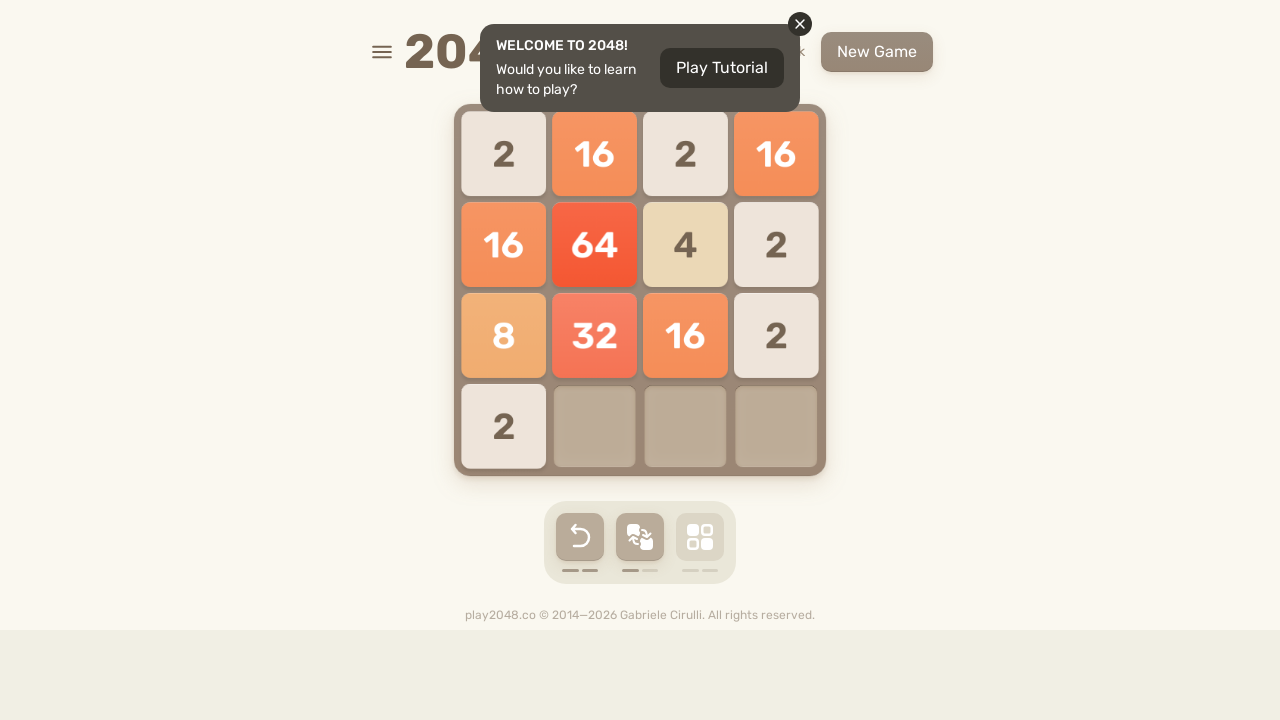

Waited 50ms for animation
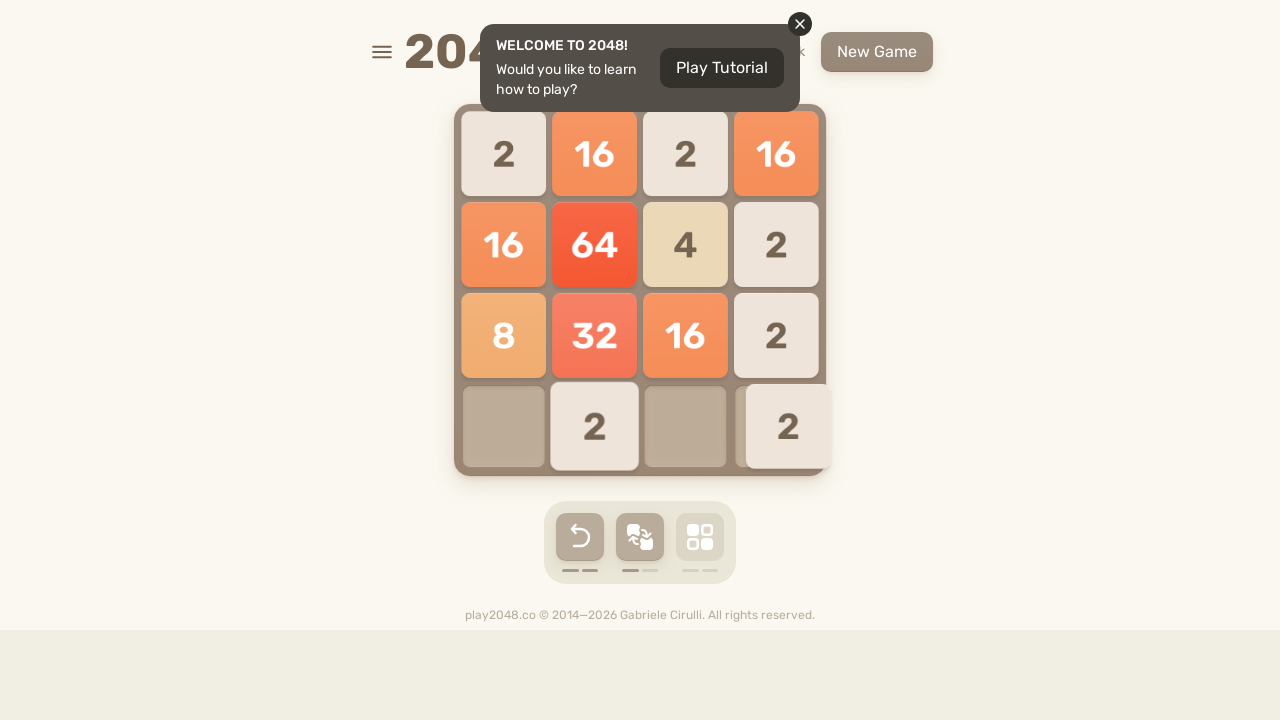

Checked board state after alternative move
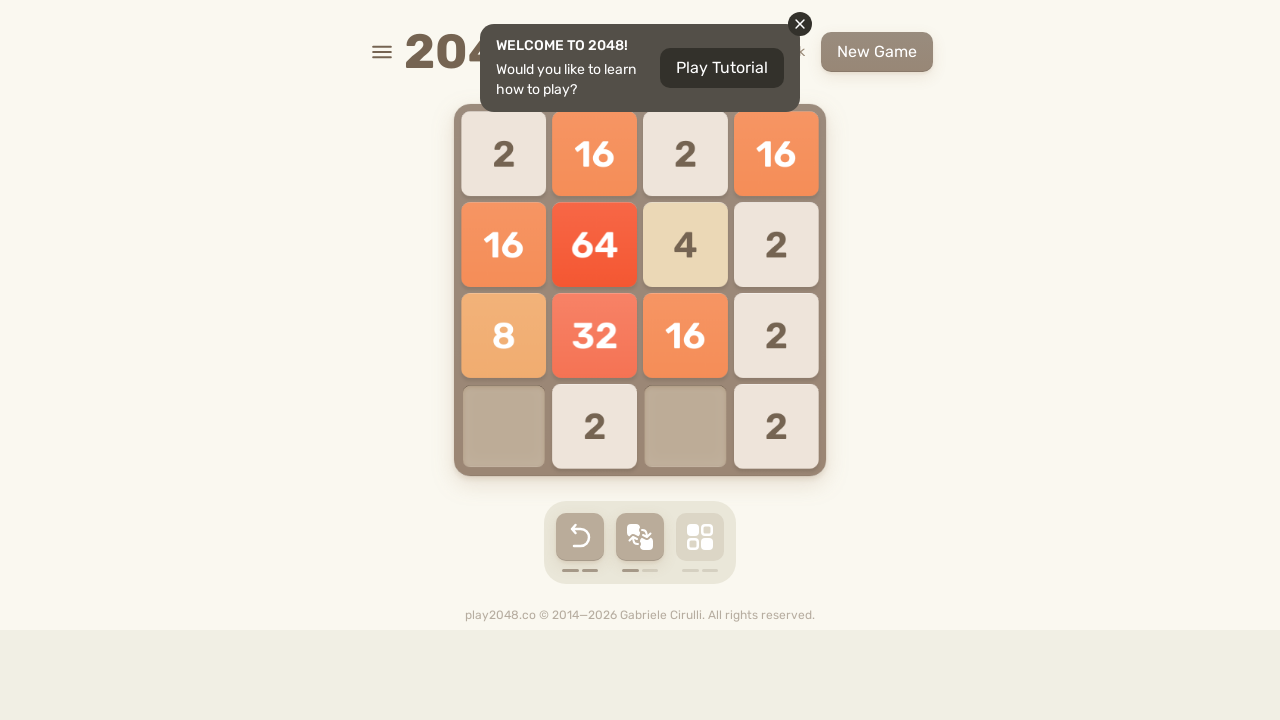

No effective moves found, incrementing invalid count
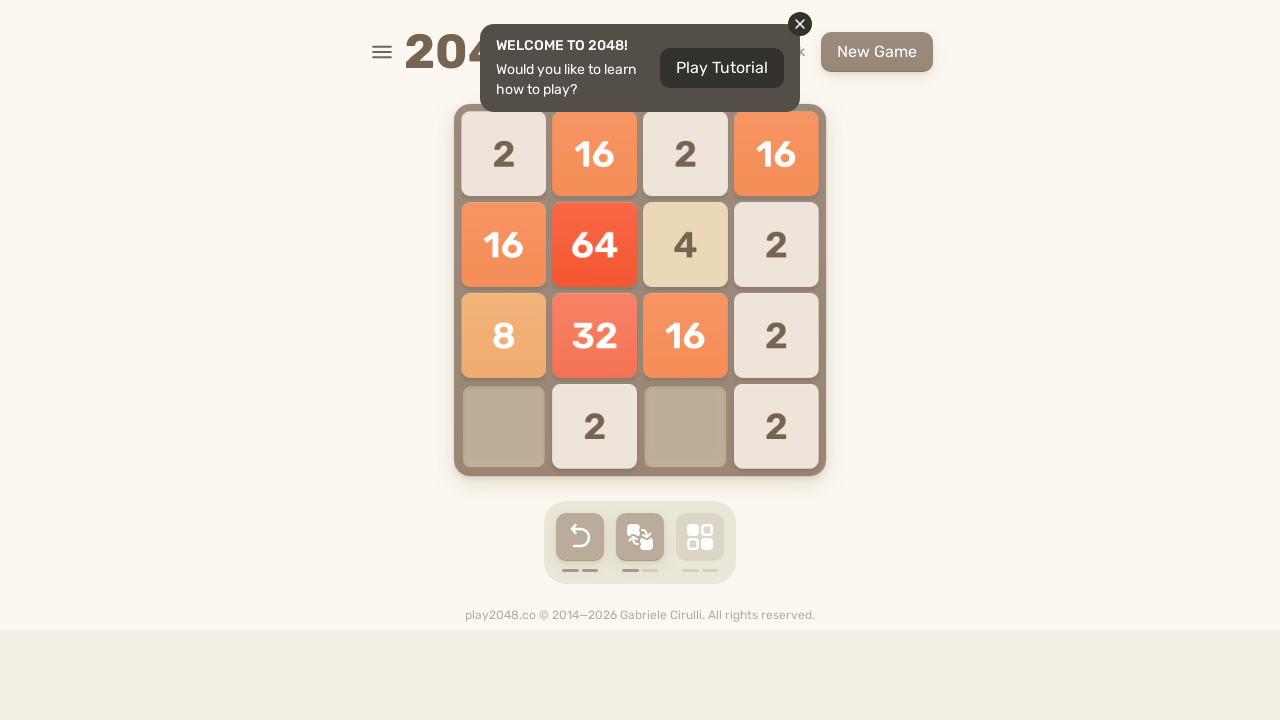

Pressed ArrowRight key
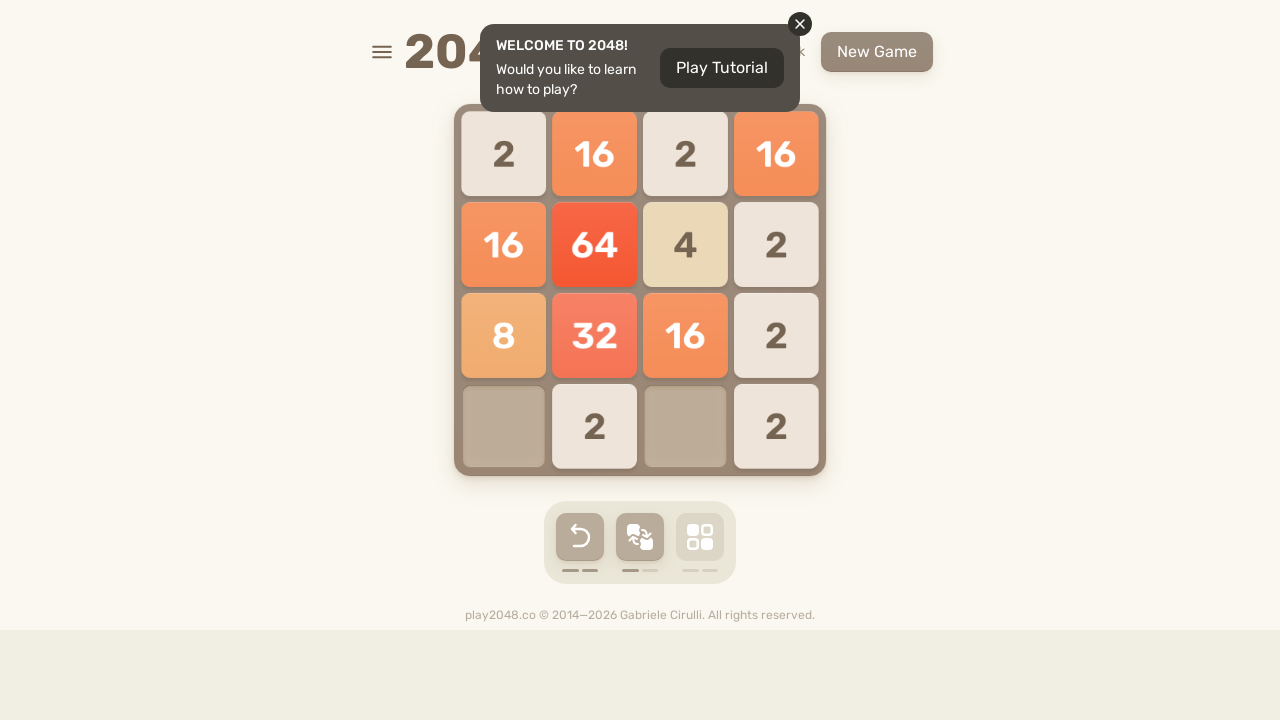

Waited 70ms for game animation
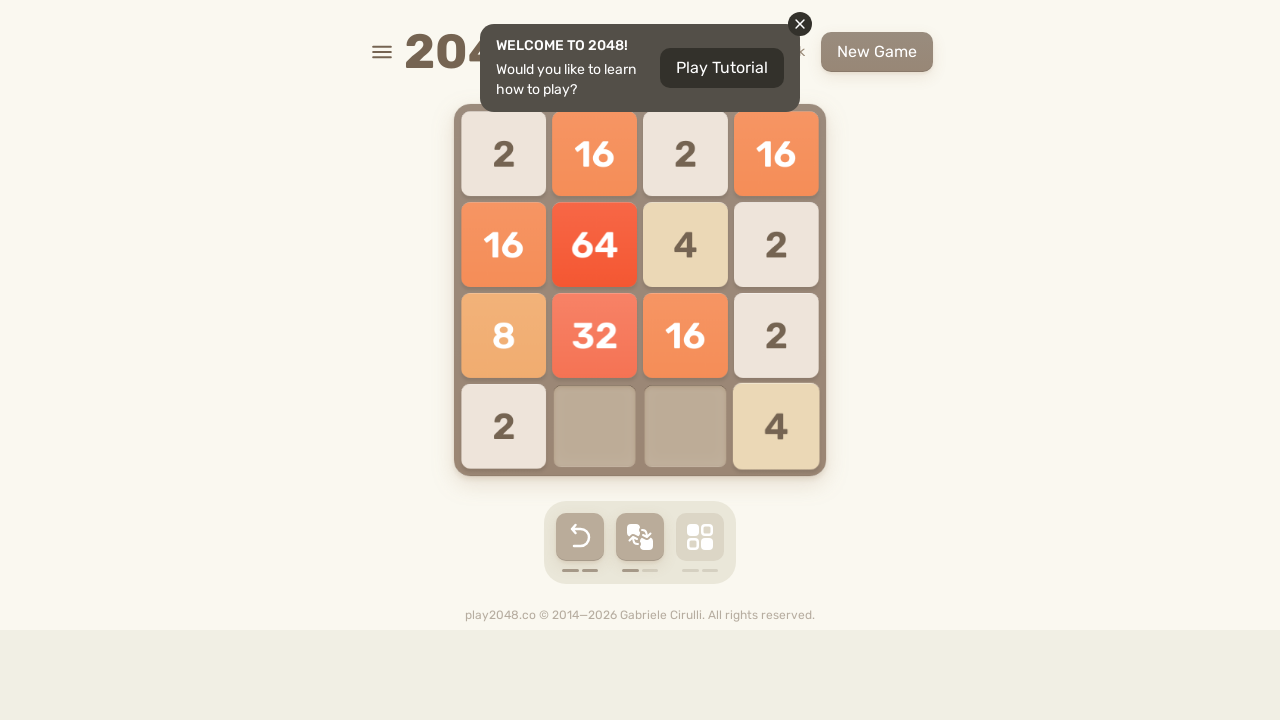

Checked board state after move
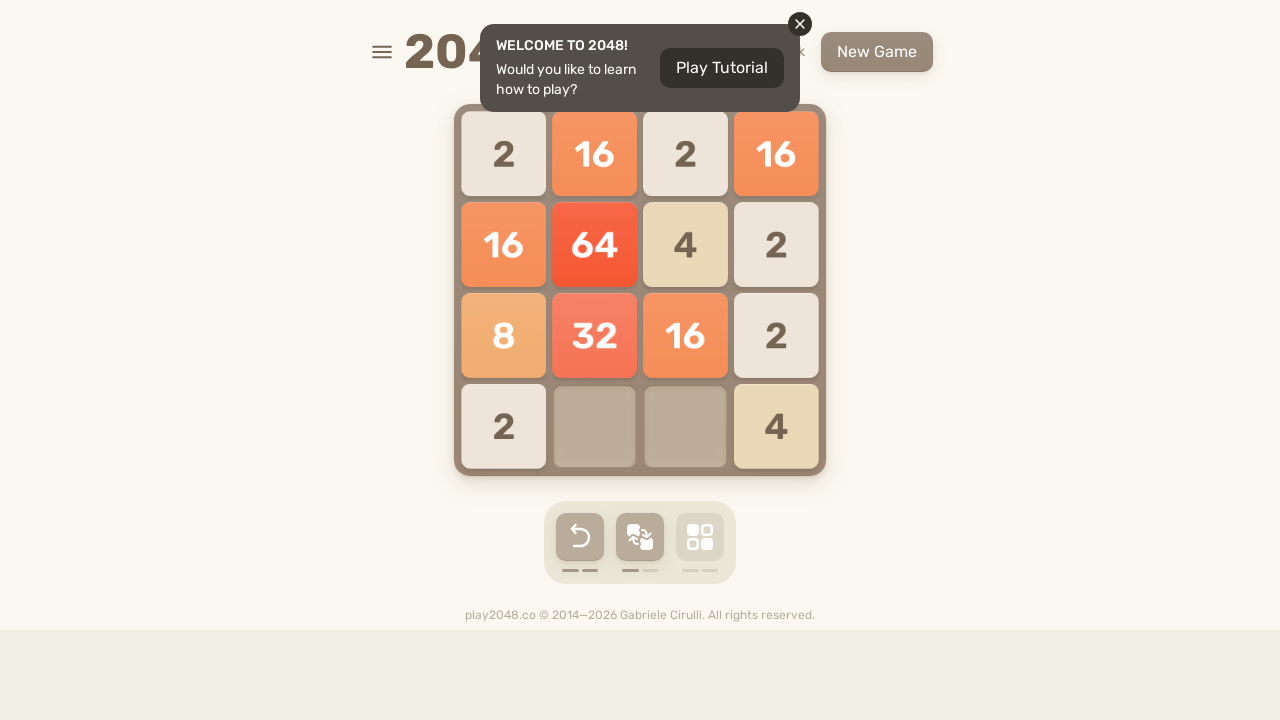

Board unchanged, trying alternative move ArrowUp
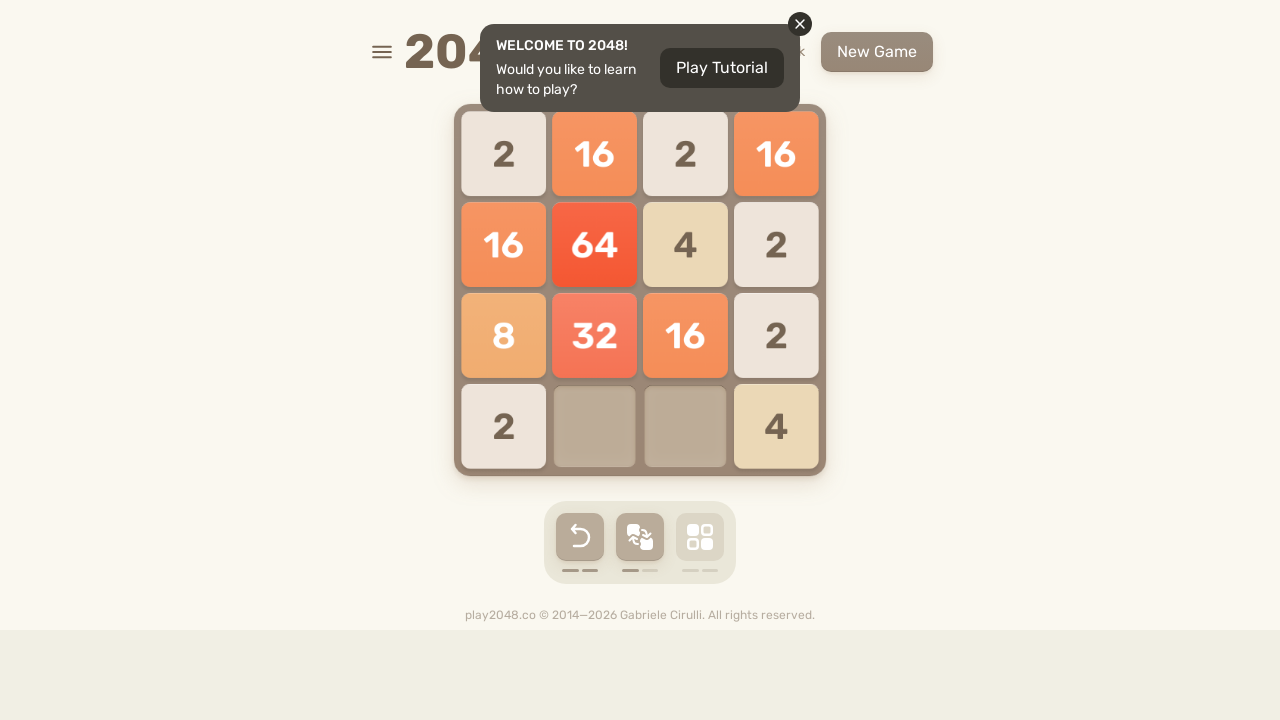

Waited 50ms for animation
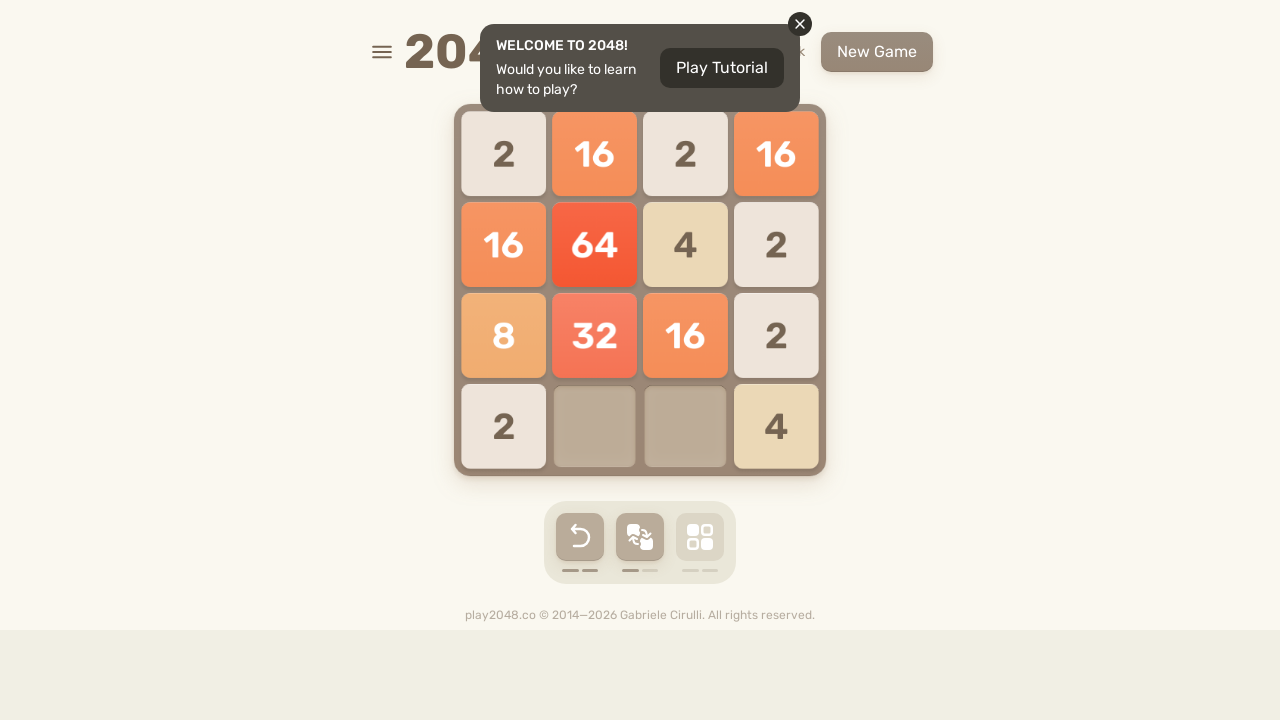

Checked board state after alternative move
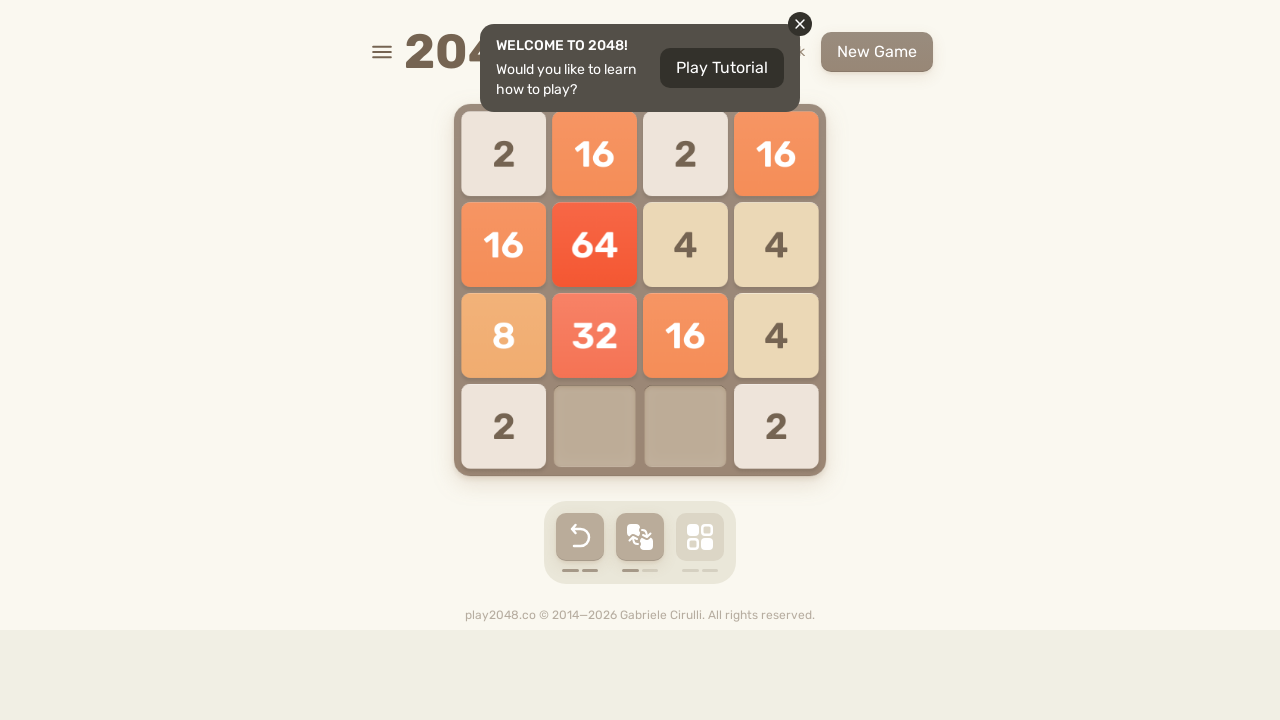

Board unchanged, trying alternative move ArrowLeft
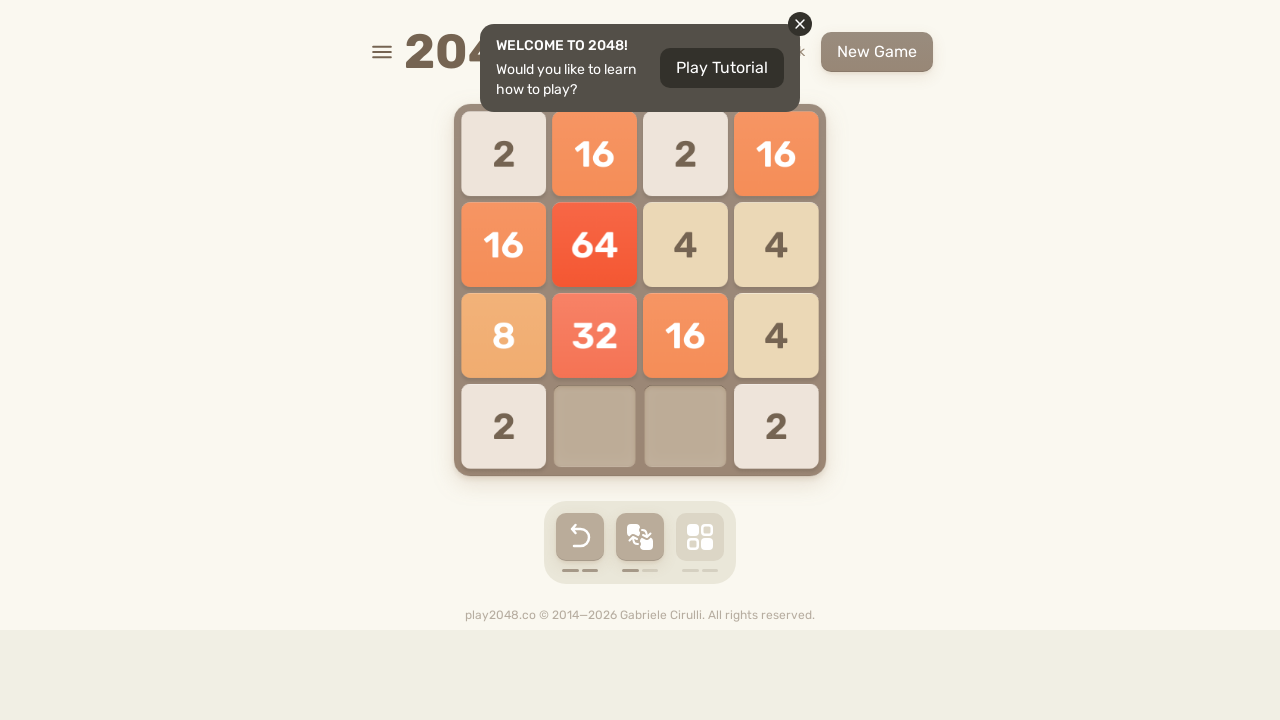

Waited 50ms for animation
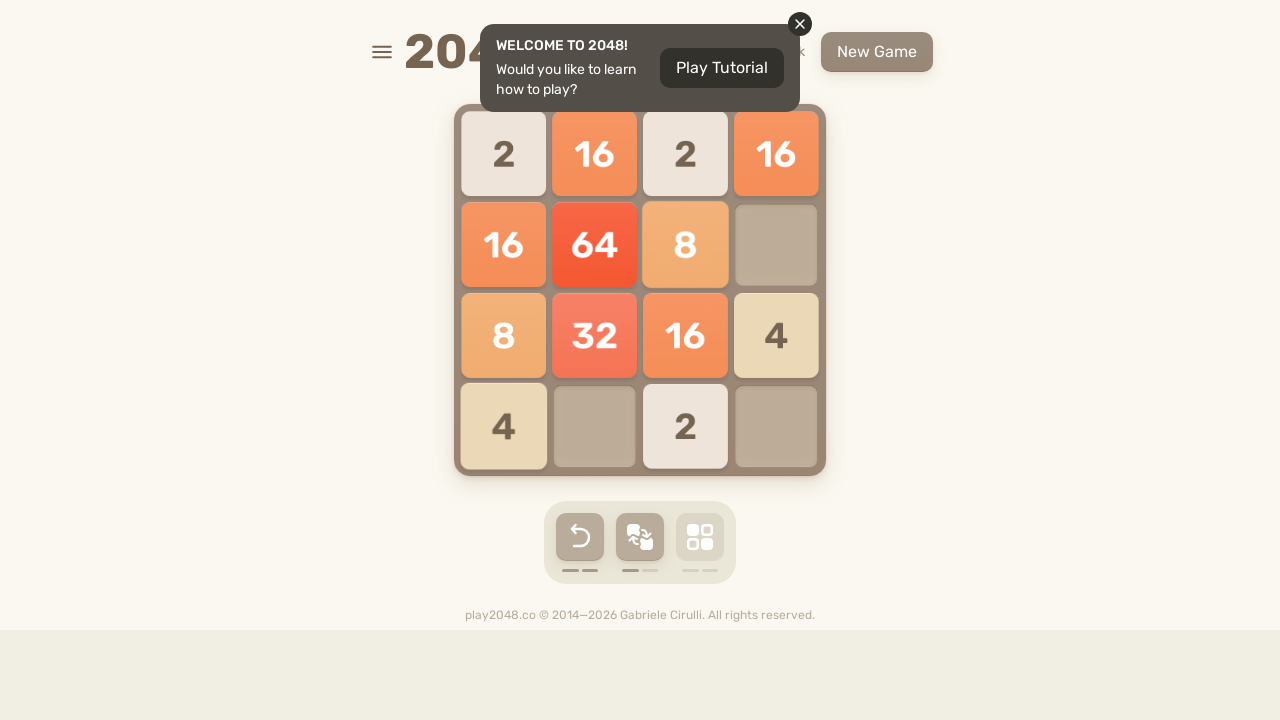

Checked board state after alternative move
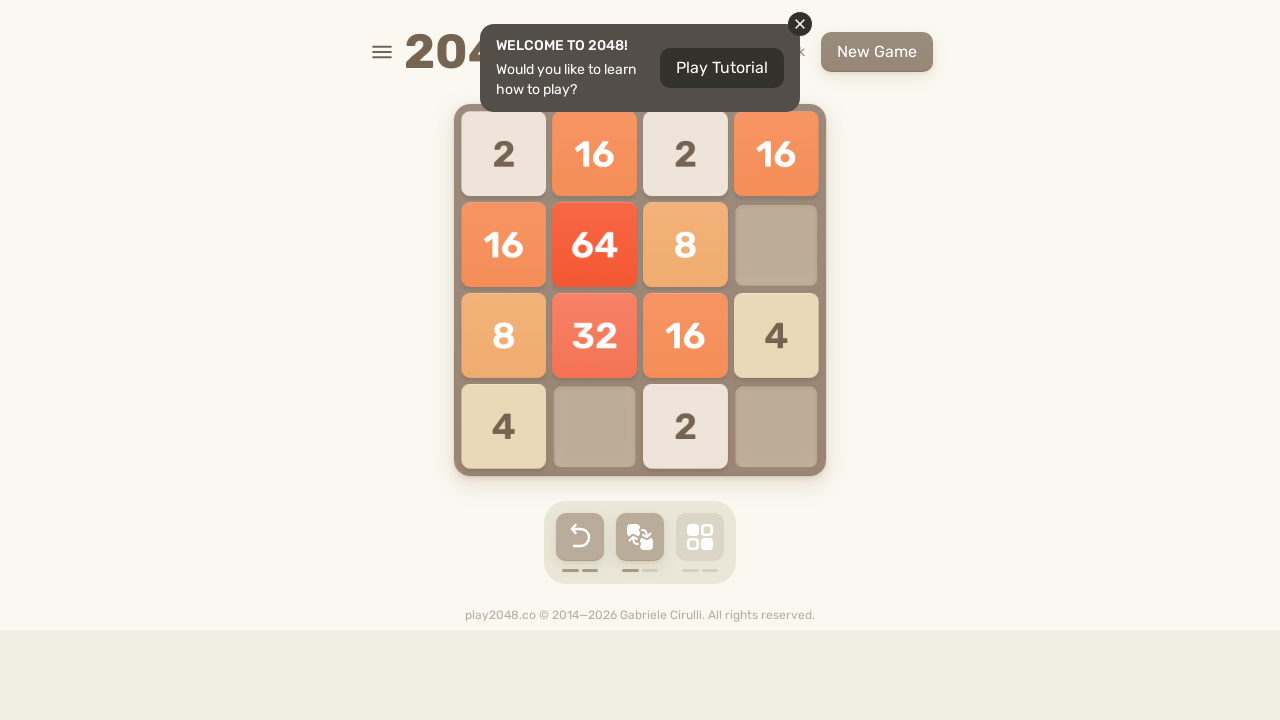

Board unchanged, trying alternative move ArrowRight
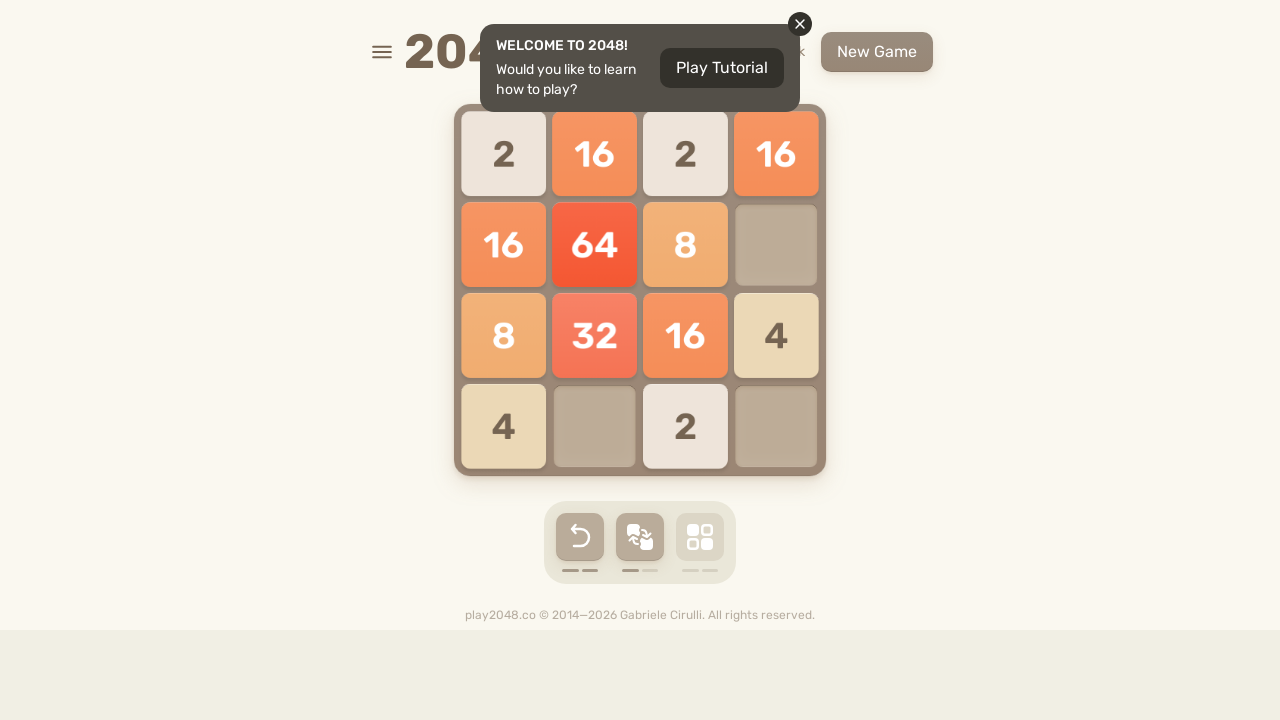

Waited 50ms for animation
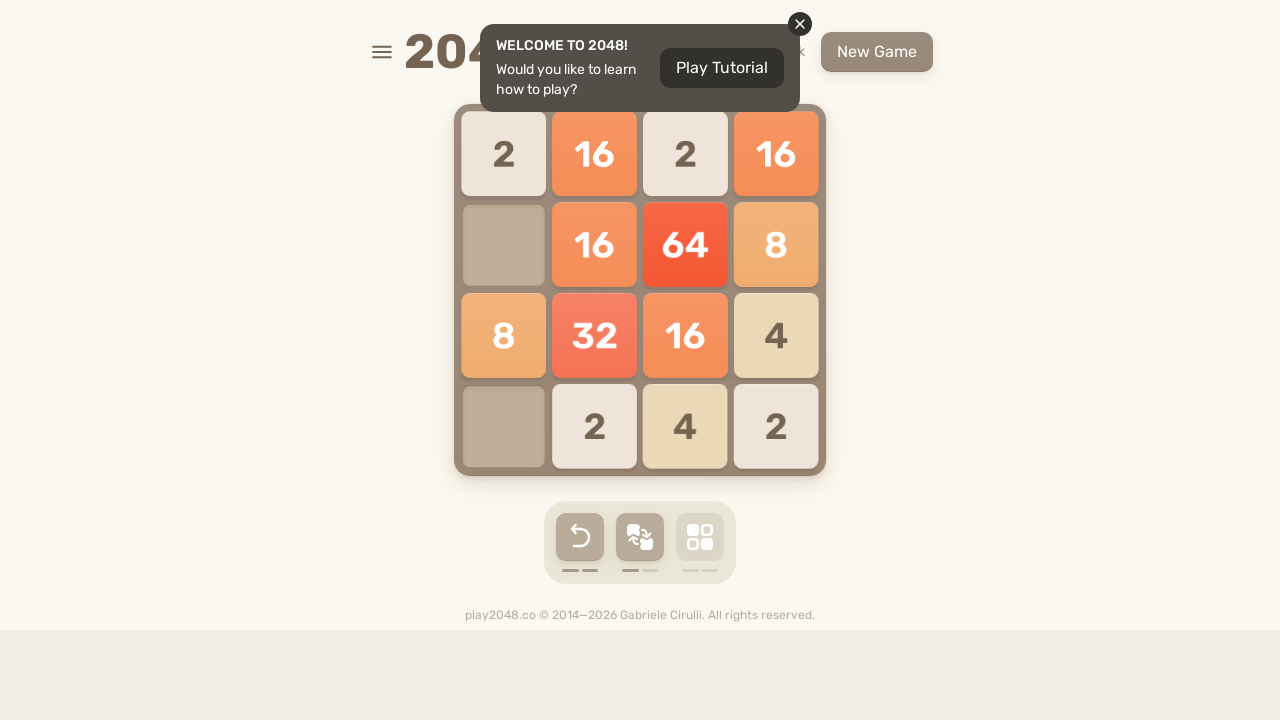

Checked board state after alternative move
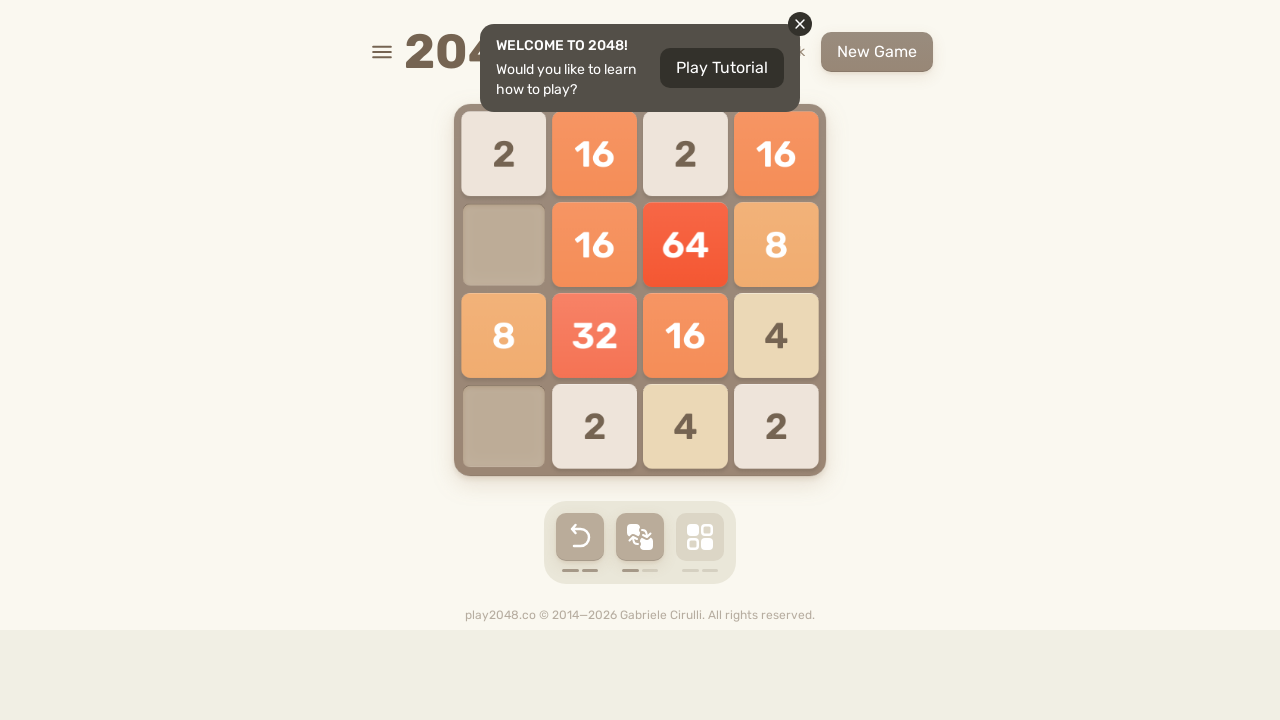

No effective moves found, incrementing invalid count
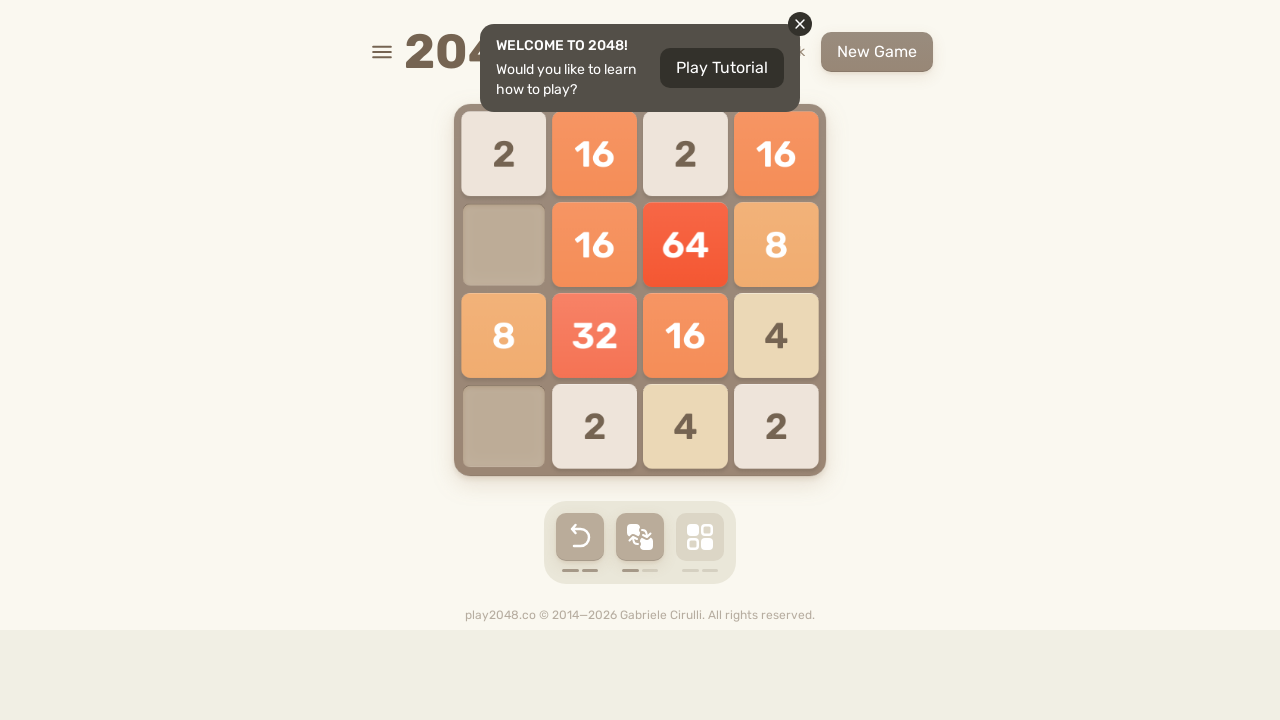

Rotated move strategy, new order: ['ArrowUp', 'ArrowLeft', 'ArrowRight', 'ArrowDown']
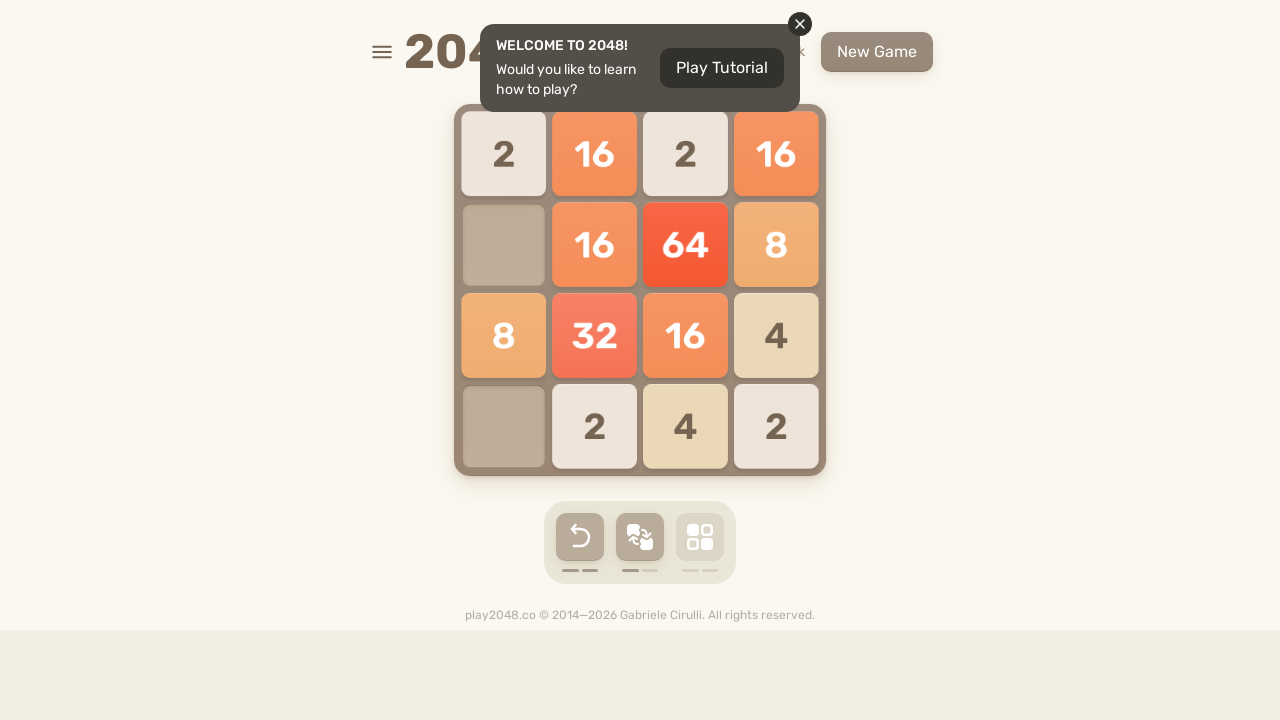

Pressed ArrowUp key
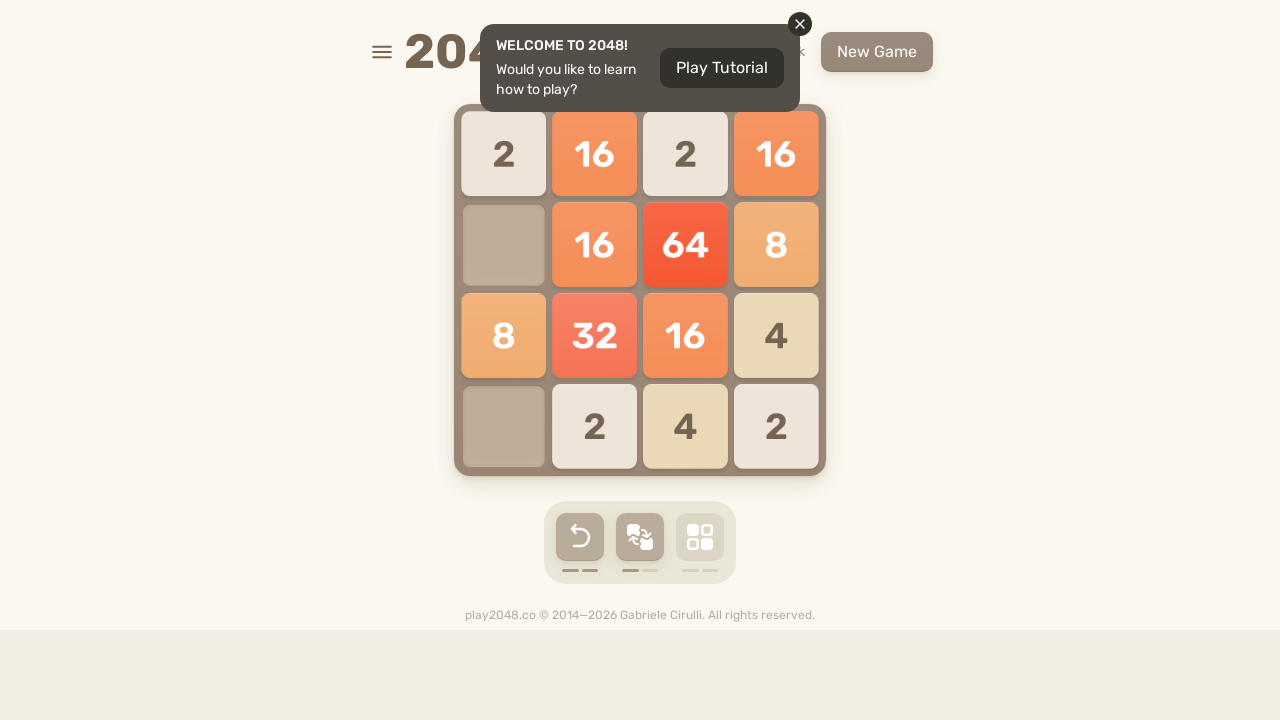

Waited 70ms for game animation
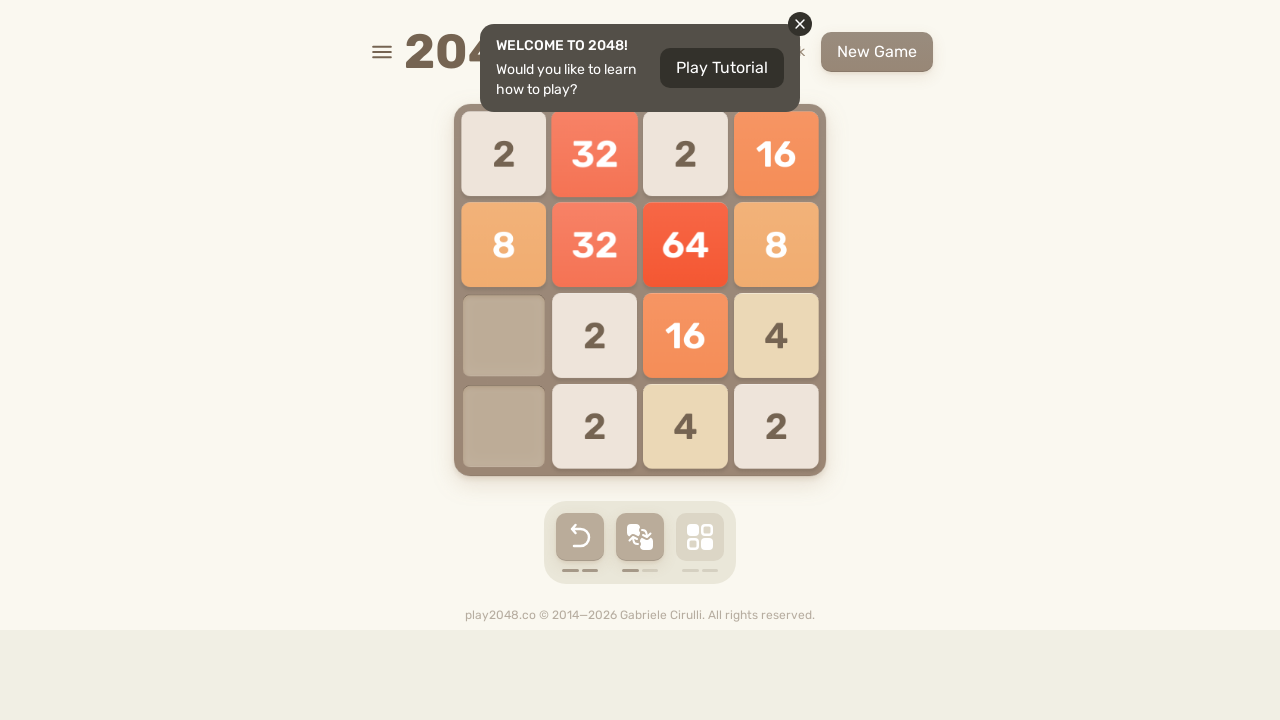

Checked board state after move
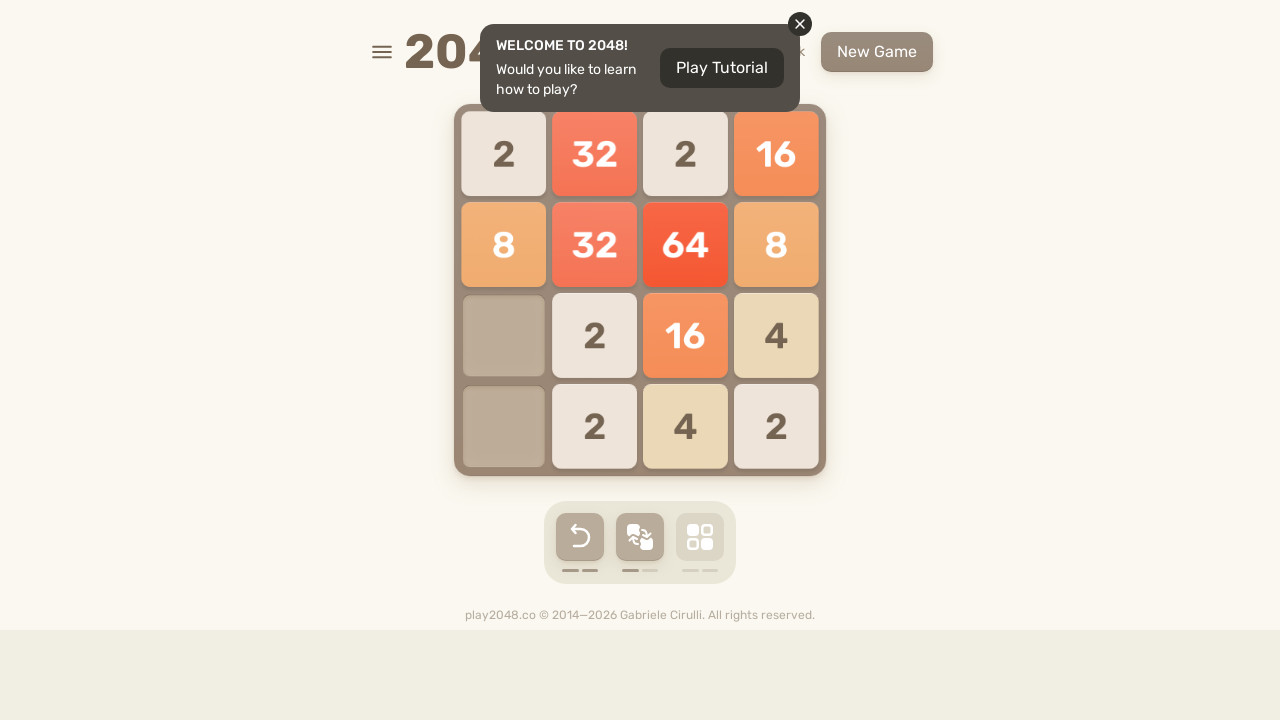

Board unchanged, trying alternative move ArrowLeft
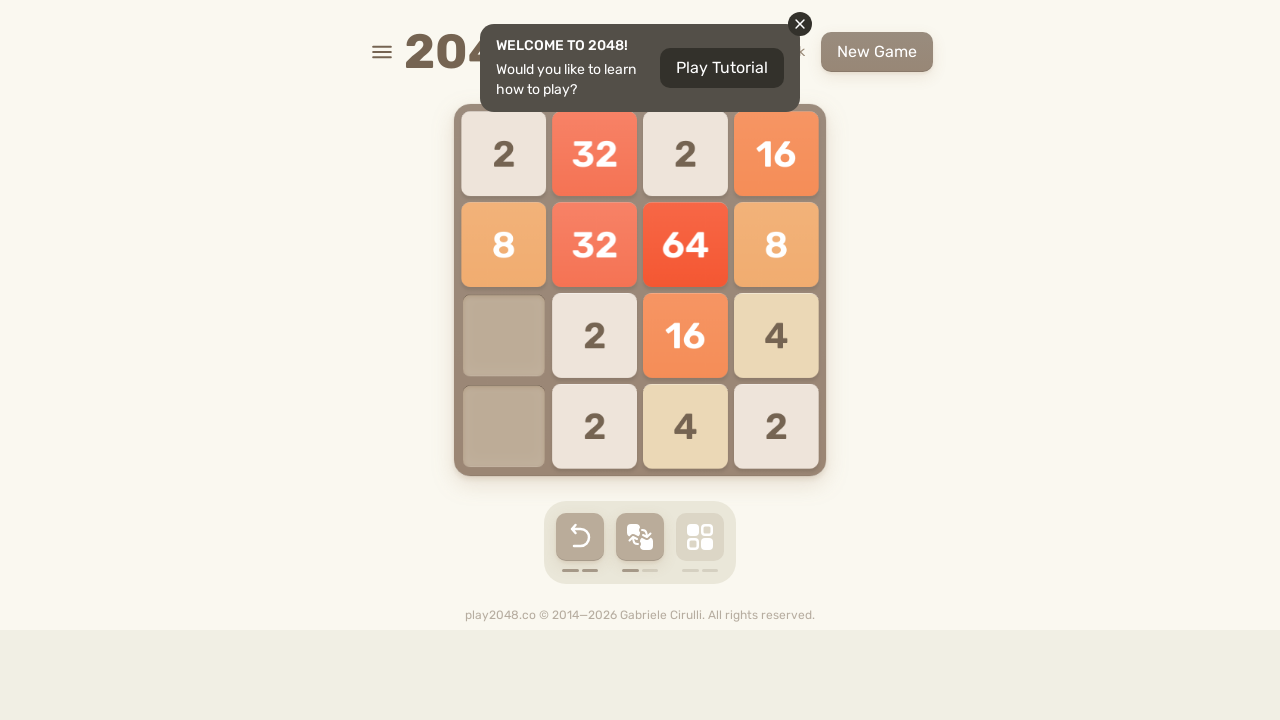

Waited 50ms for animation
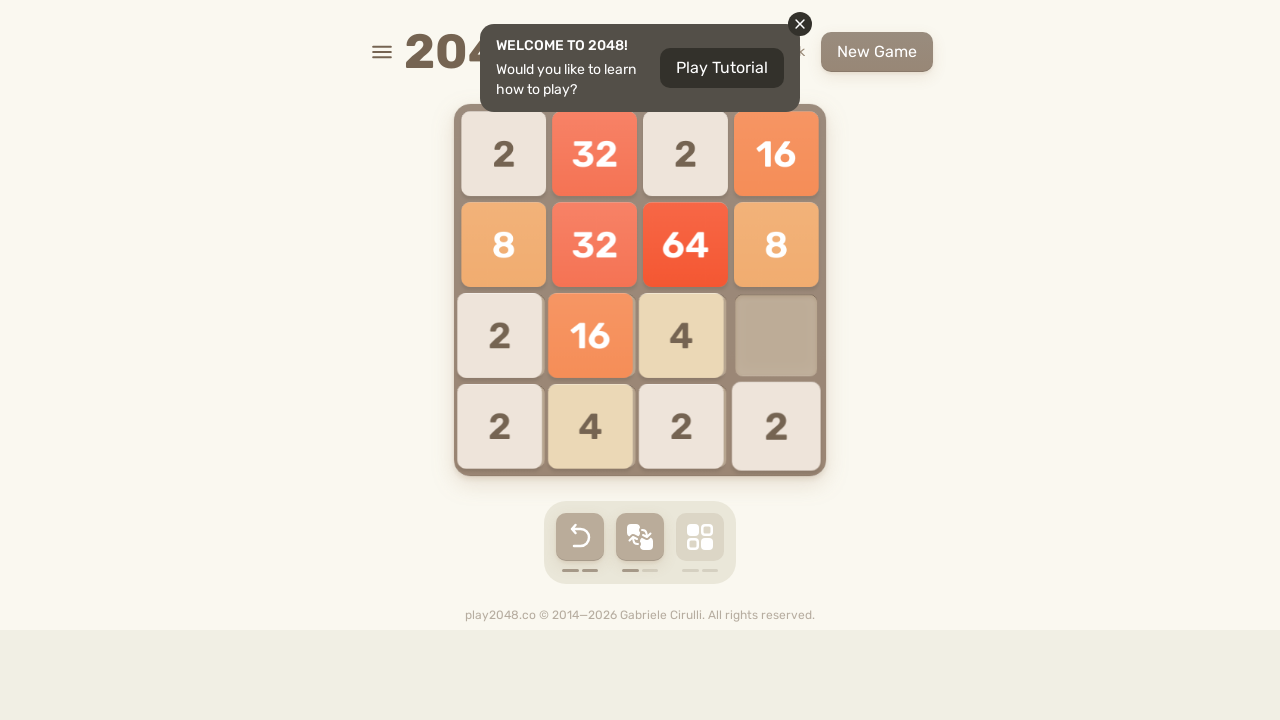

Checked board state after alternative move
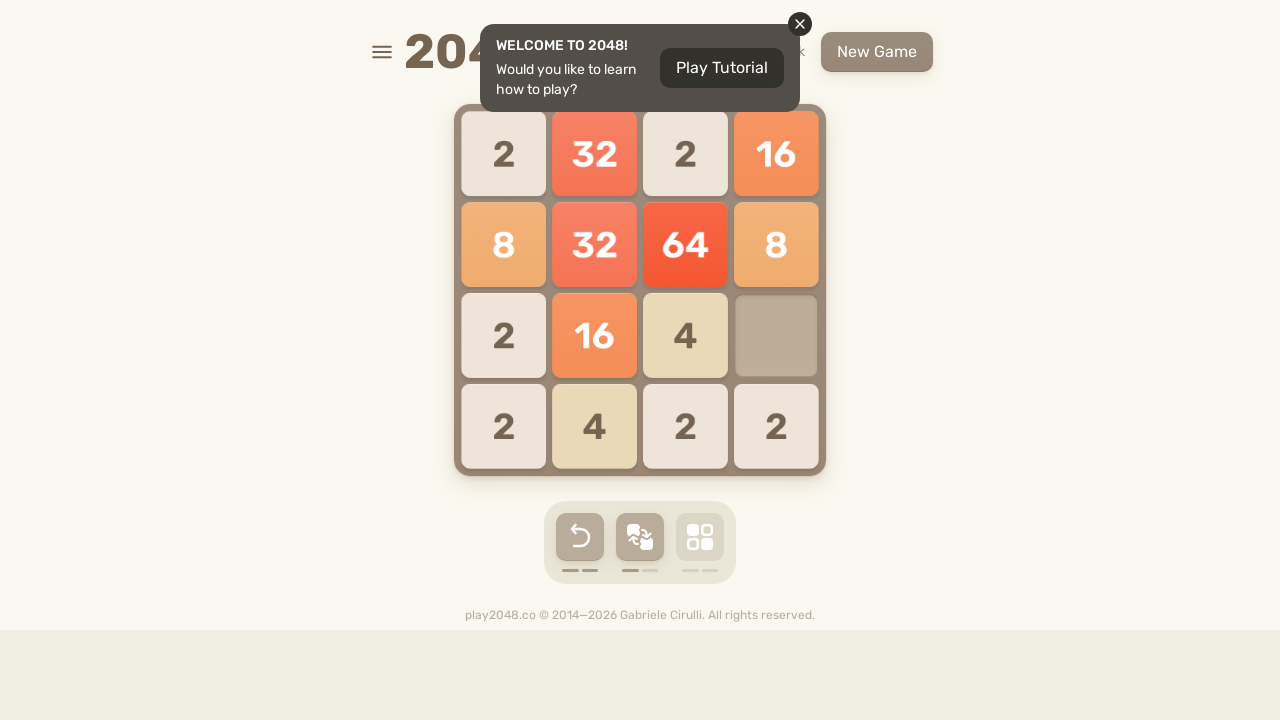

Board unchanged, trying alternative move ArrowRight
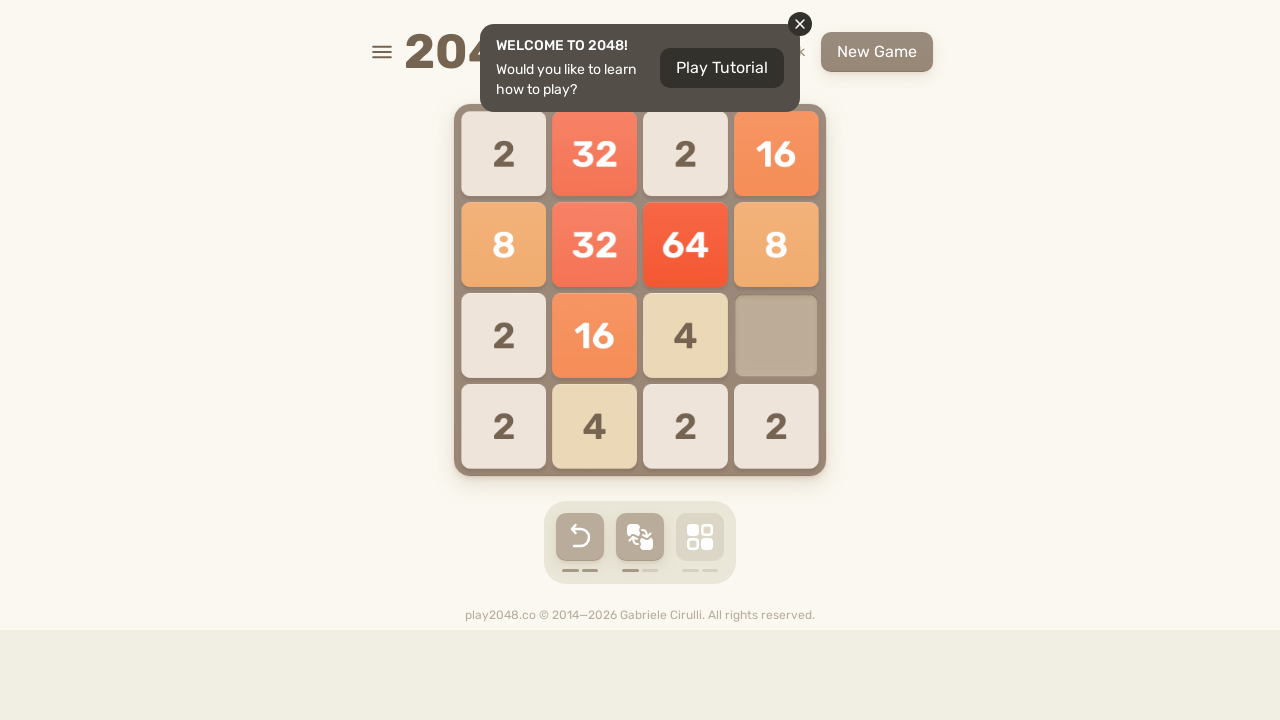

Waited 50ms for animation
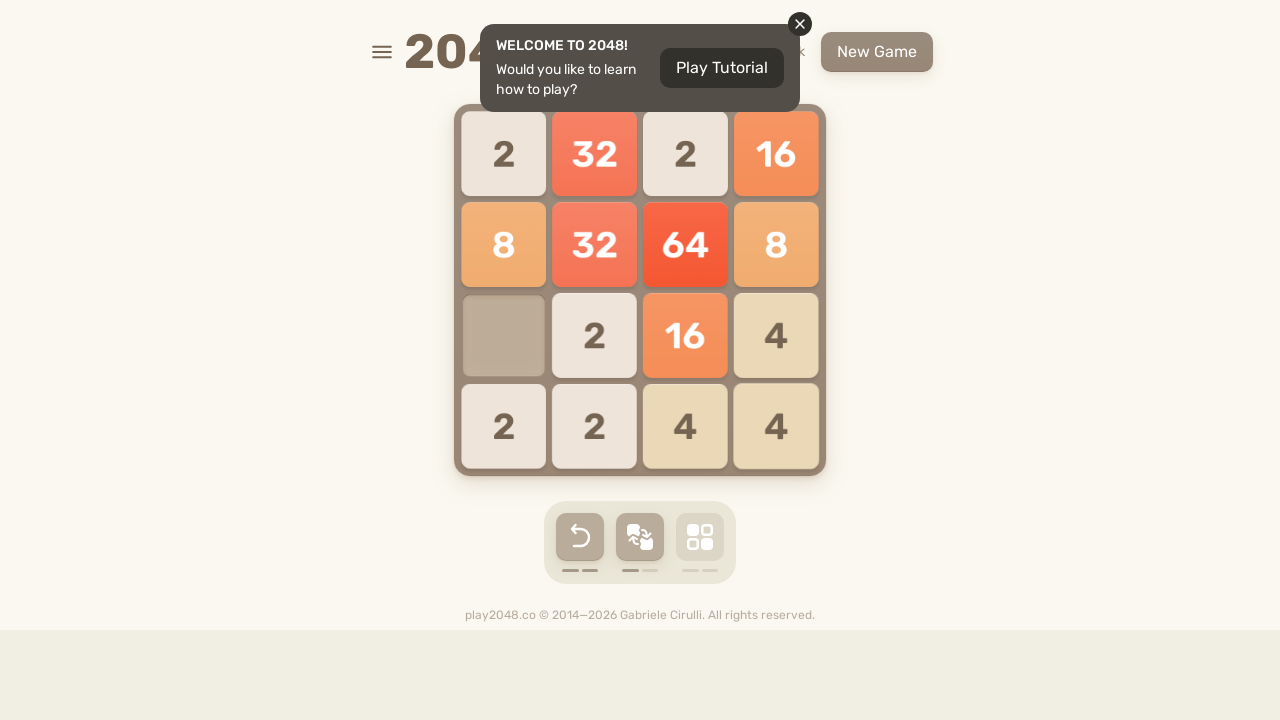

Checked board state after alternative move
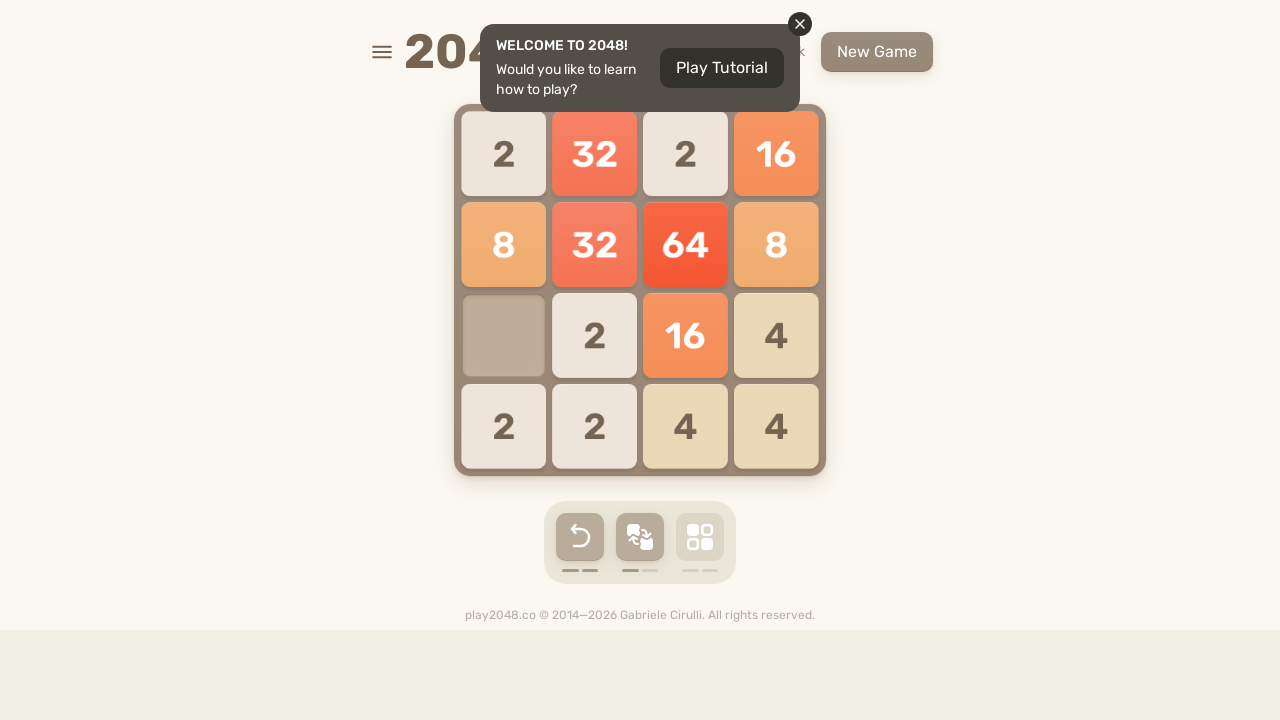

Board unchanged, trying alternative move ArrowDown
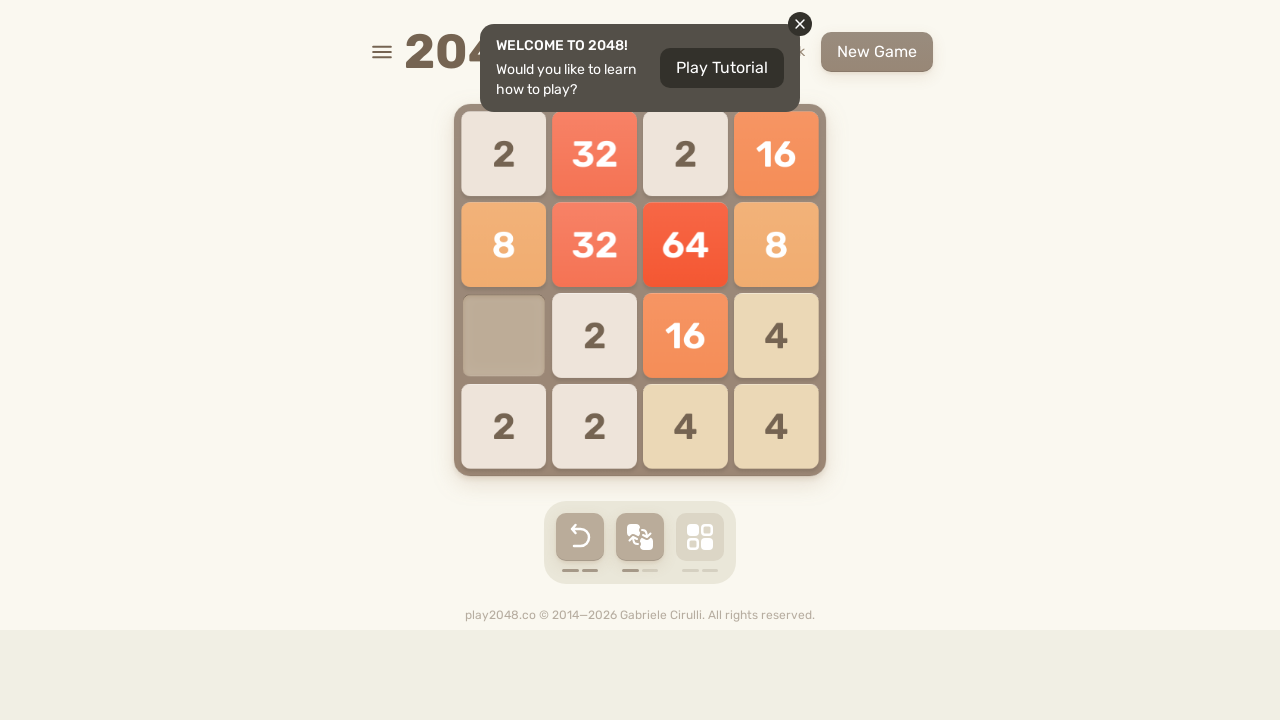

Waited 50ms for animation
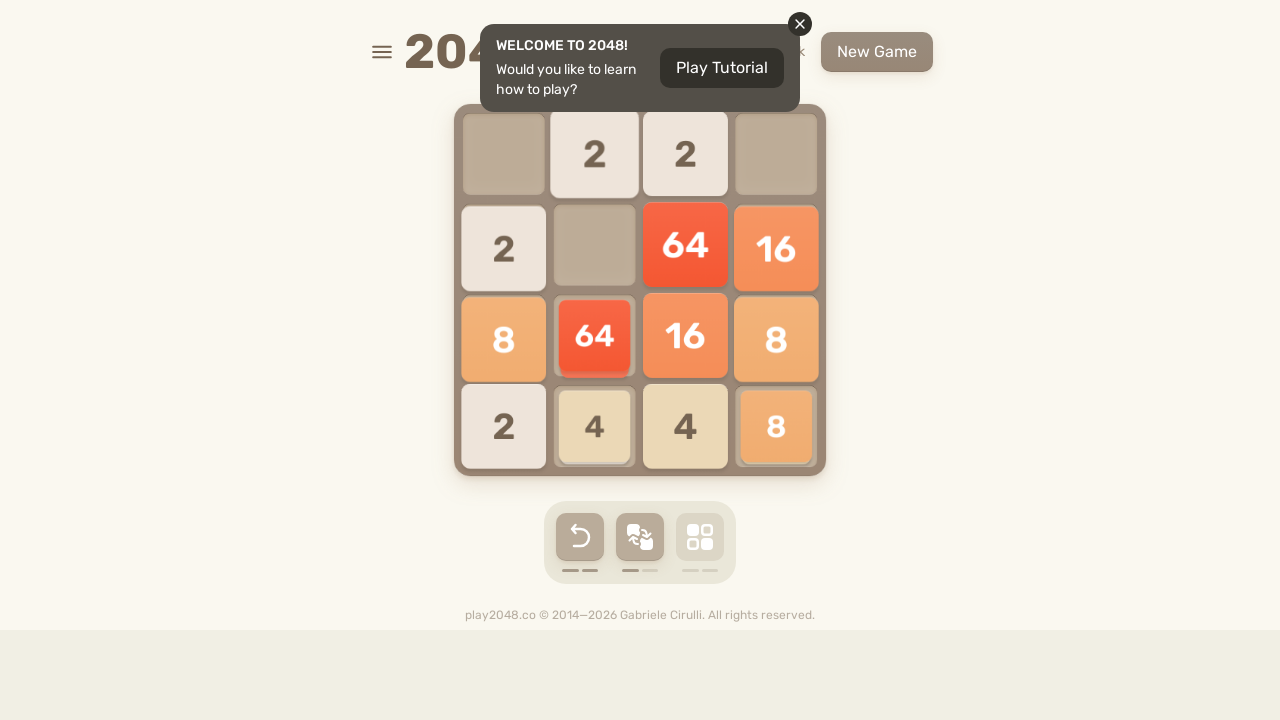

Checked board state after alternative move
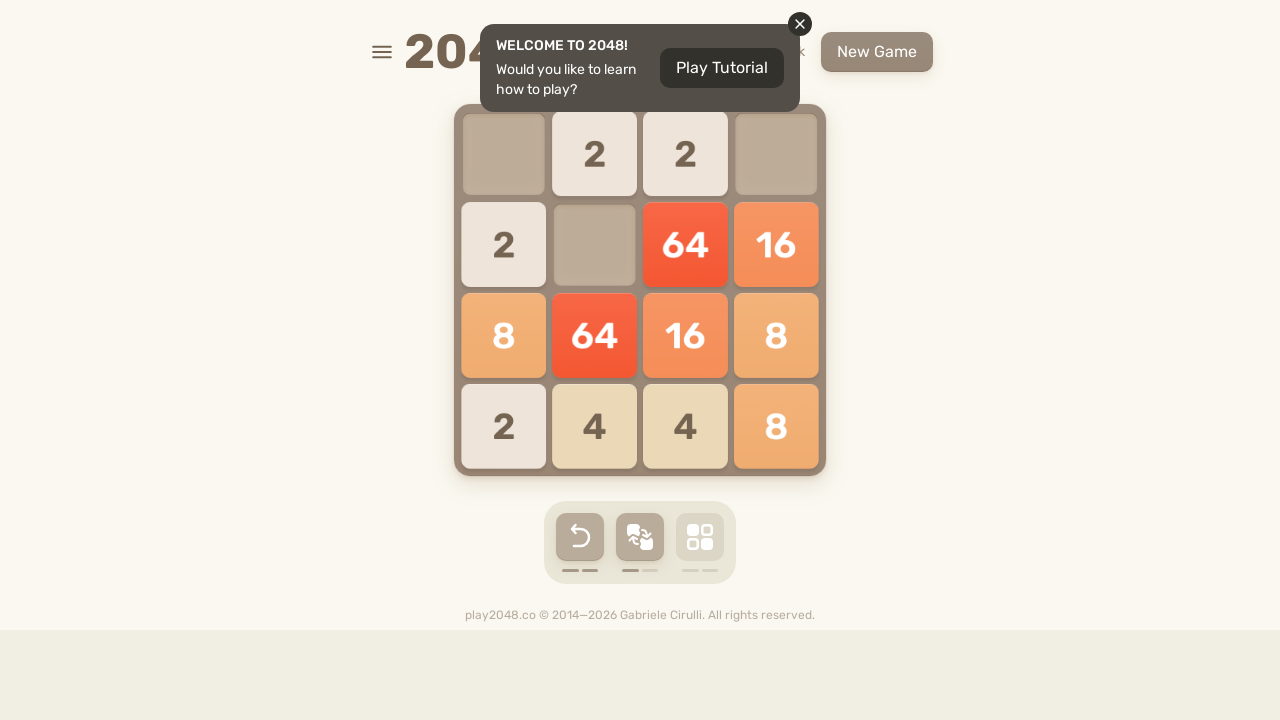

No effective moves found, incrementing invalid count
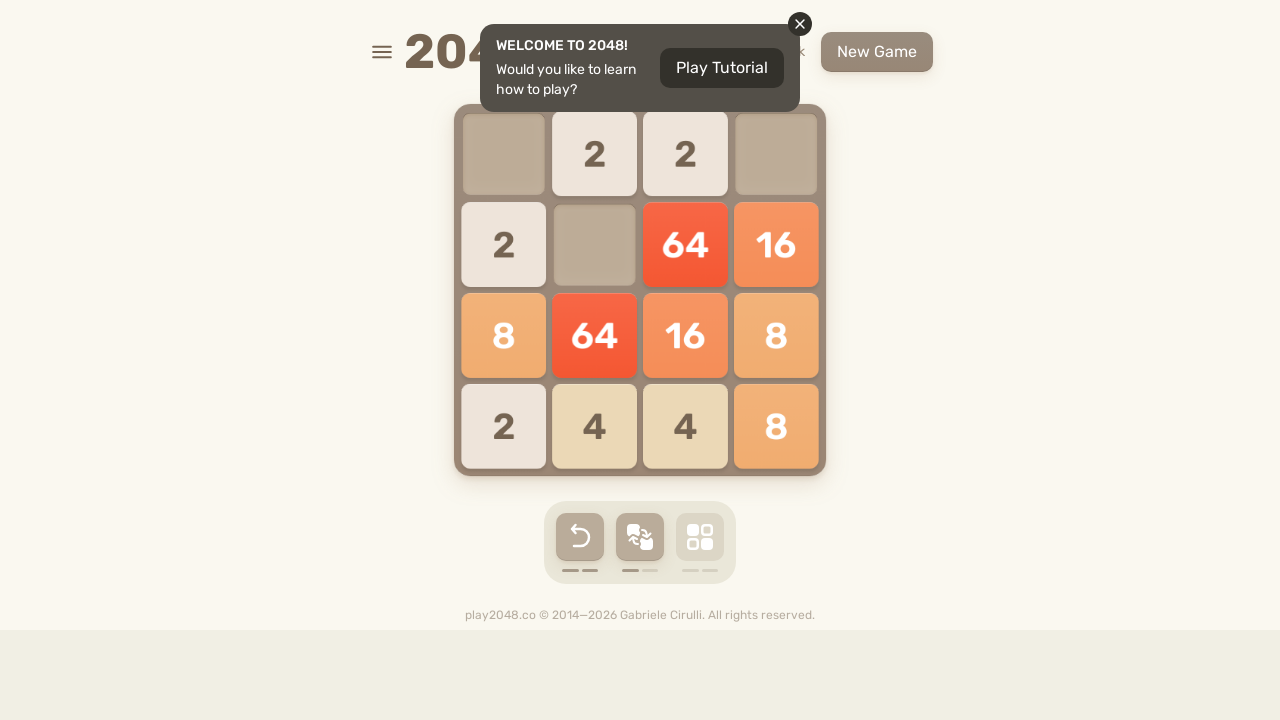

Pressed ArrowLeft key
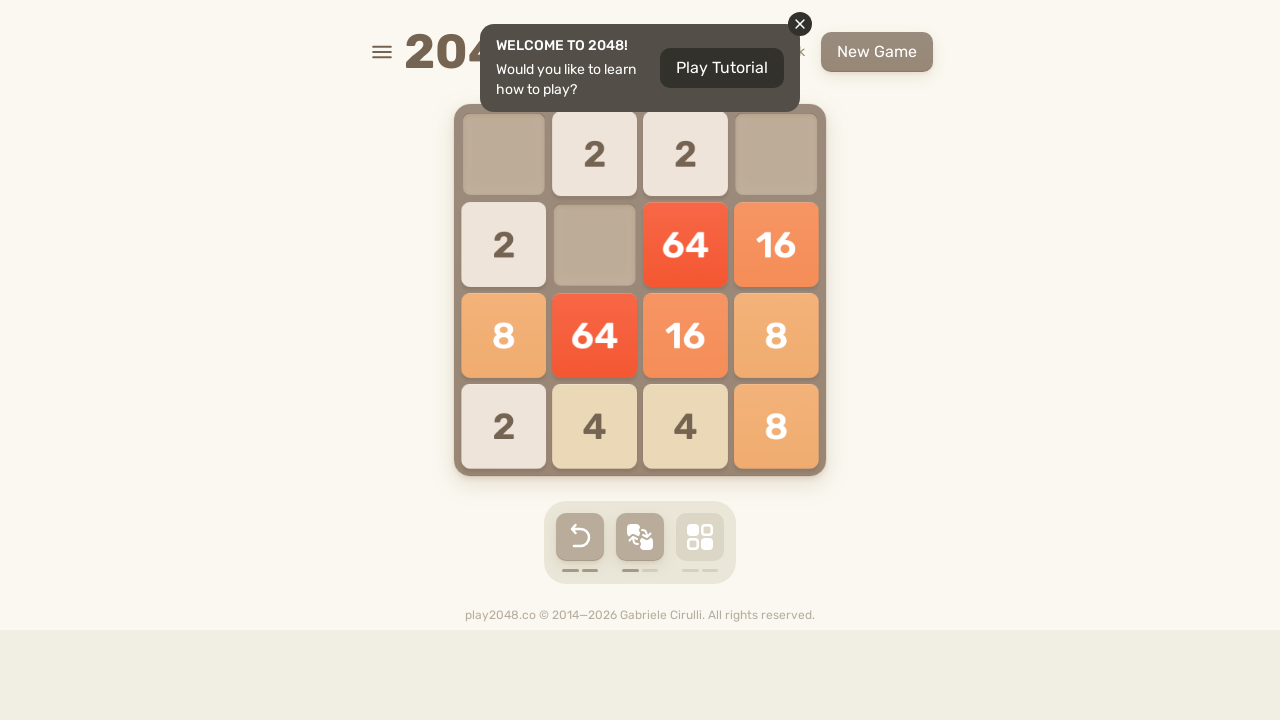

Waited 70ms for game animation
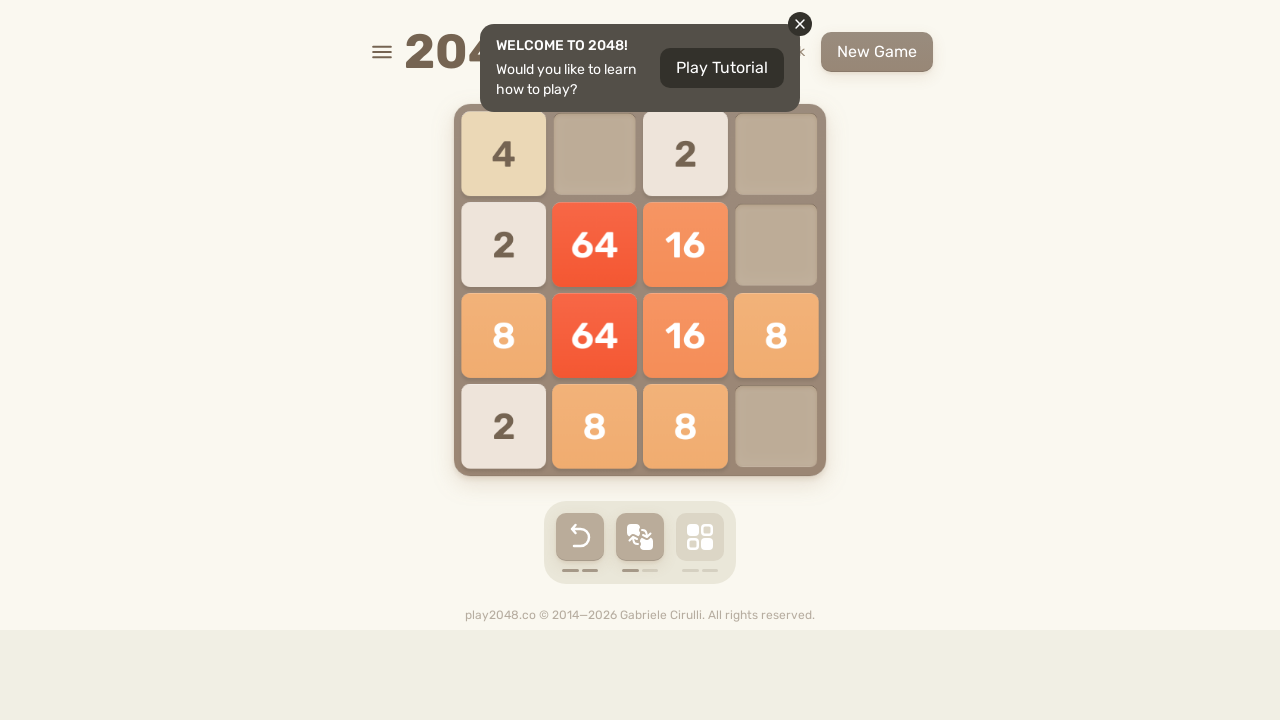

Checked board state after move
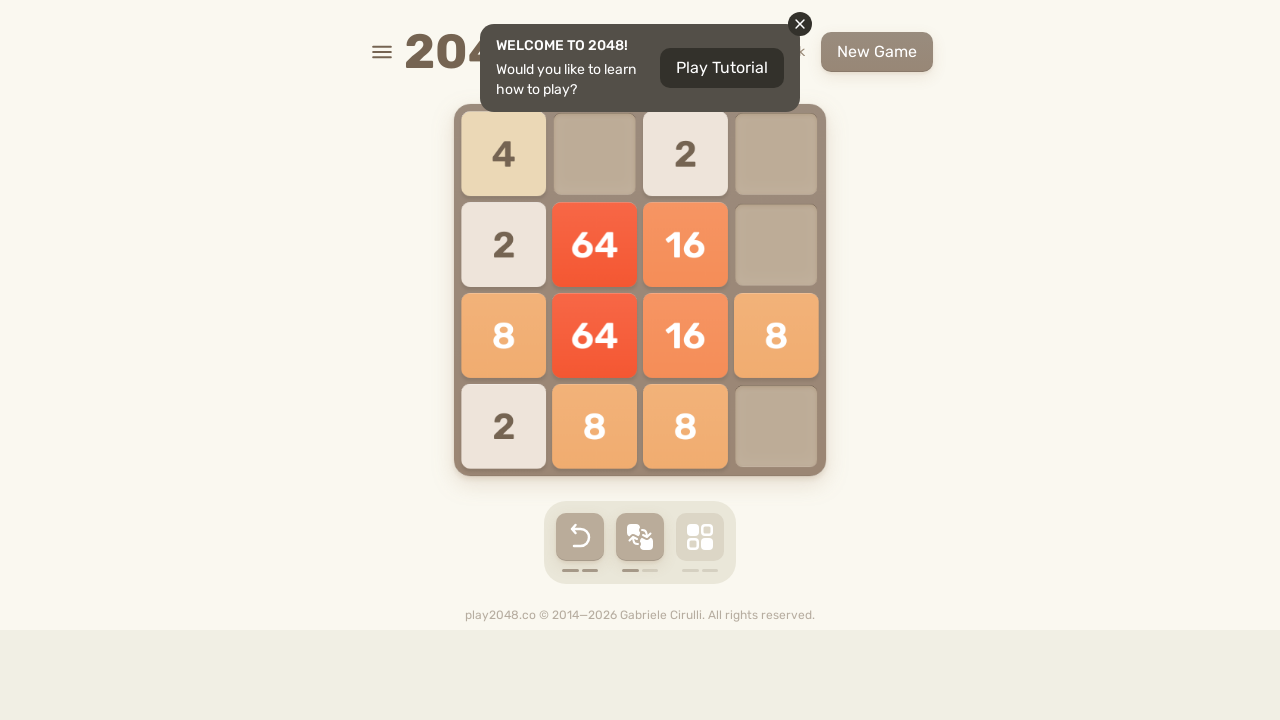

Board unchanged, trying alternative move ArrowLeft
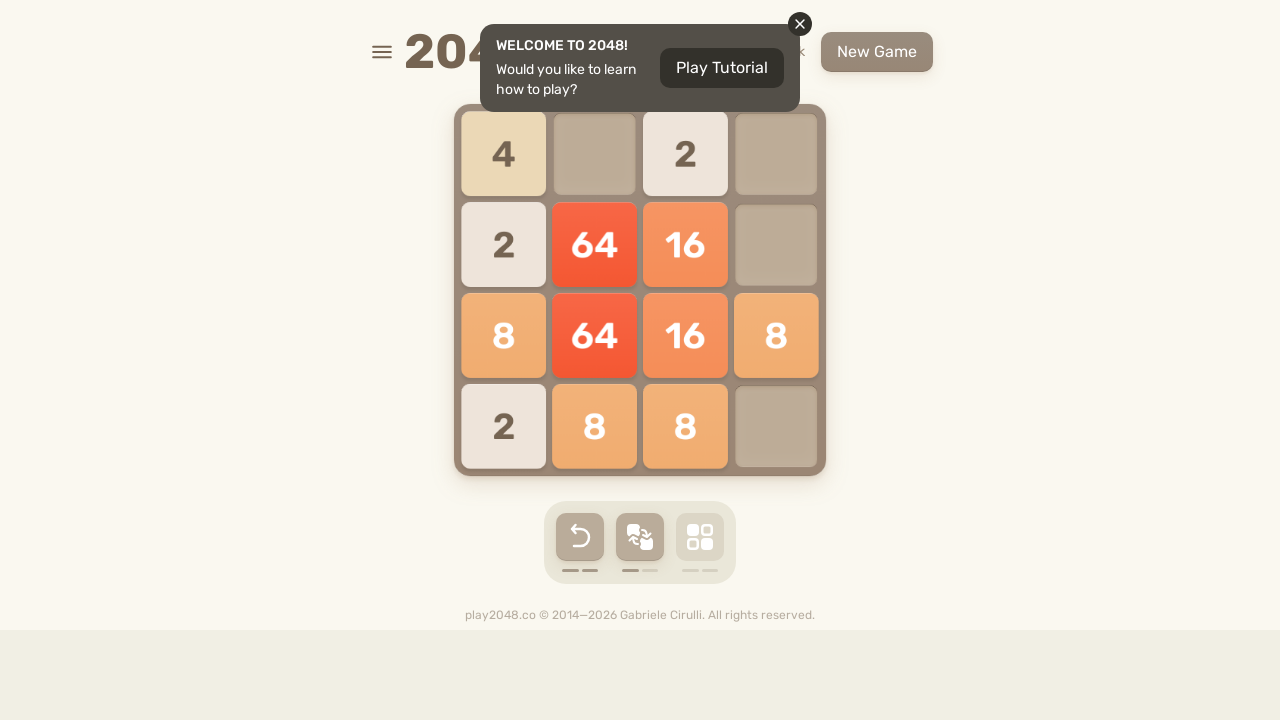

Waited 50ms for animation
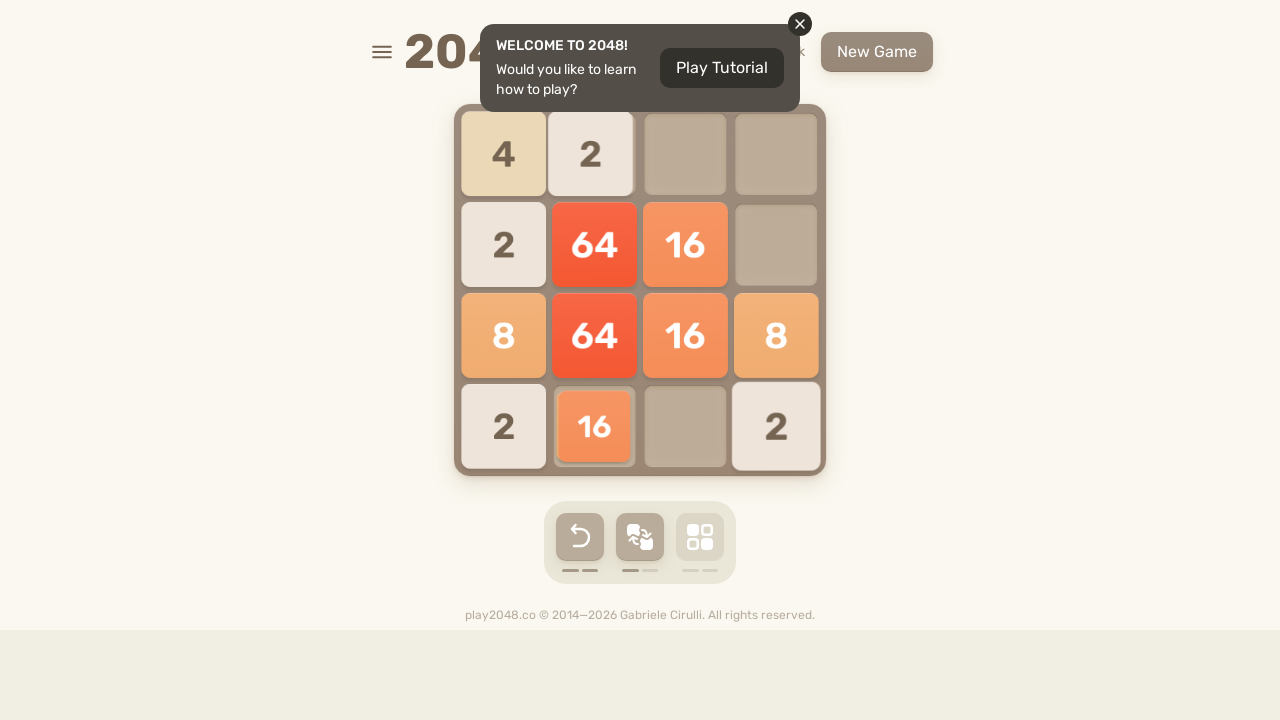

Checked board state after alternative move
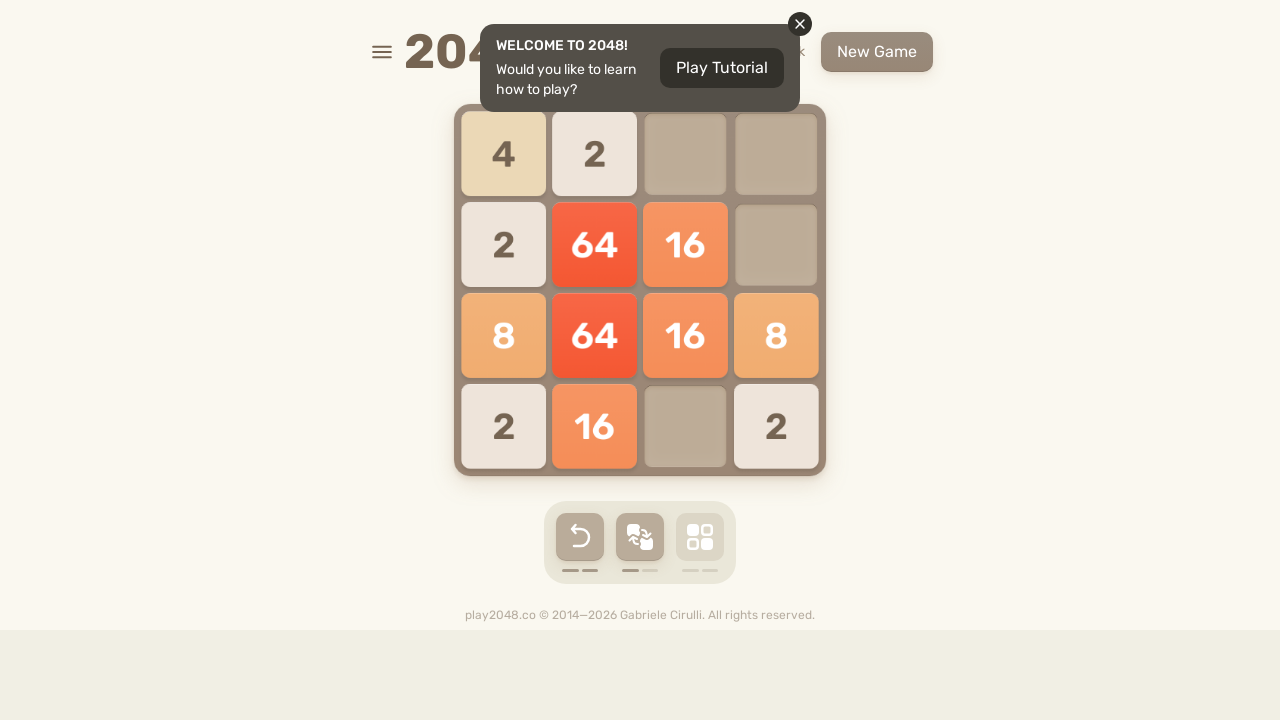

Board unchanged, trying alternative move ArrowRight
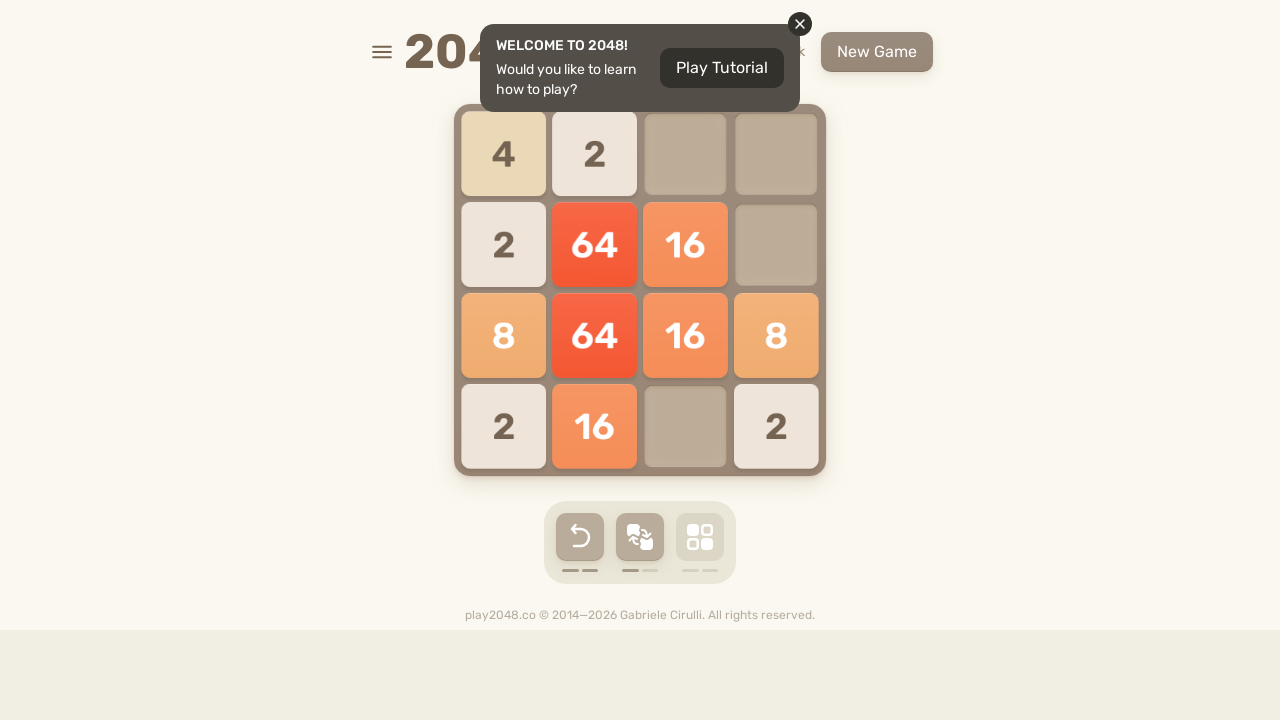

Waited 50ms for animation
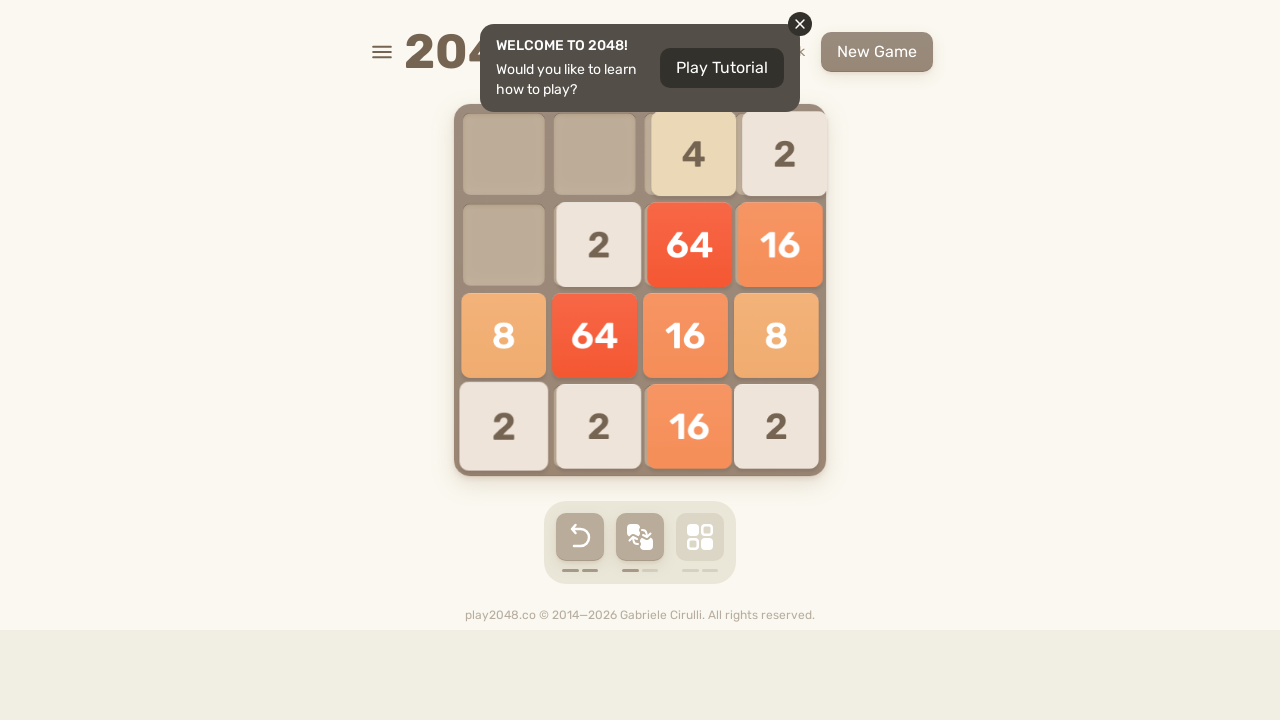

Checked board state after alternative move
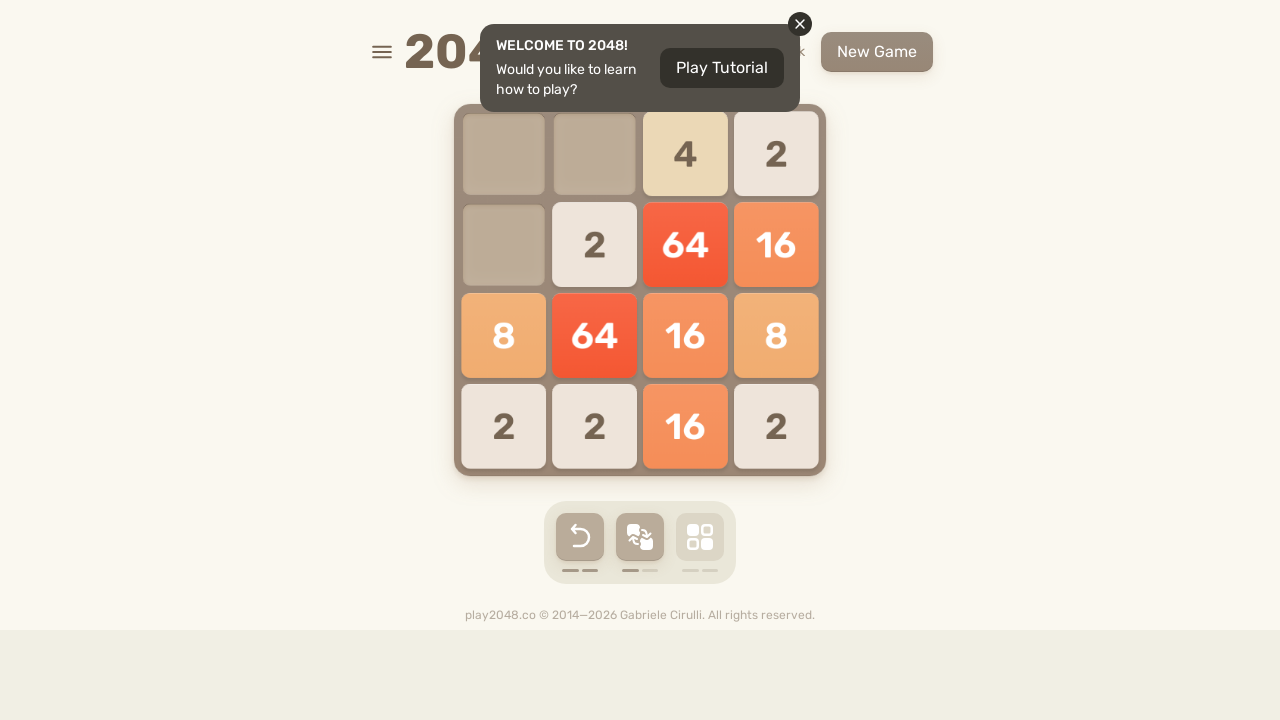

Board unchanged, trying alternative move ArrowDown
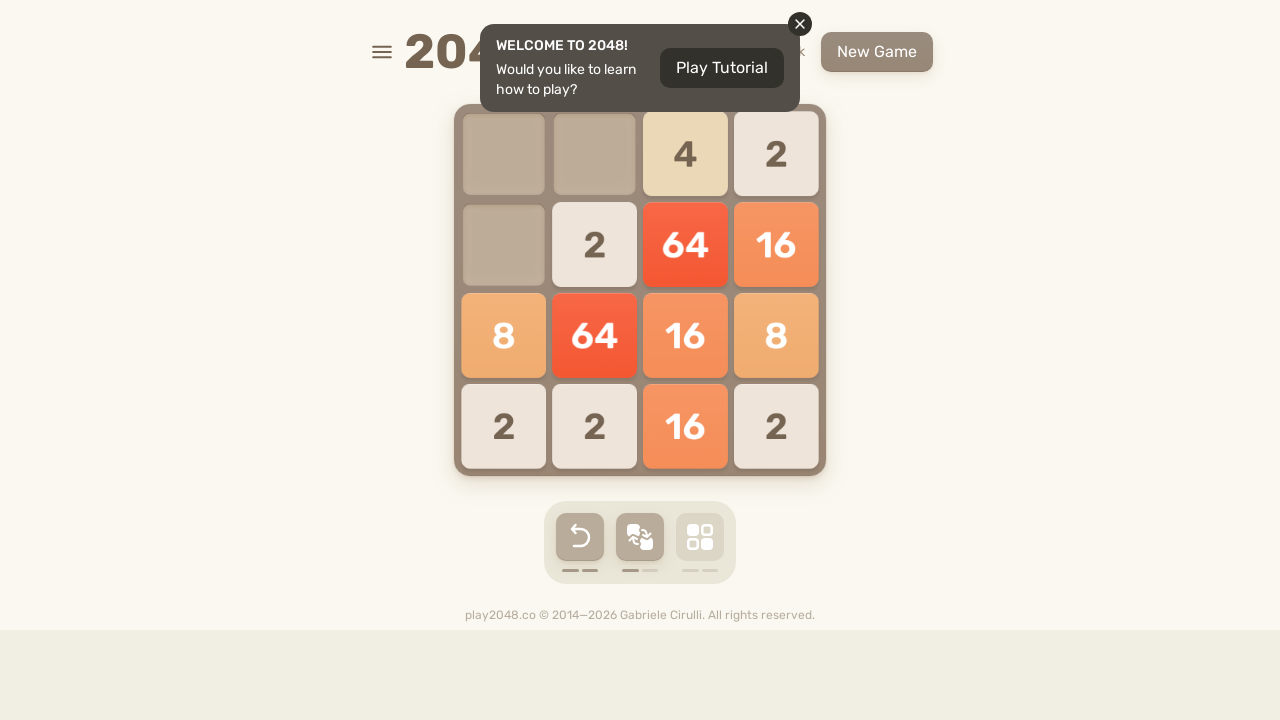

Waited 50ms for animation
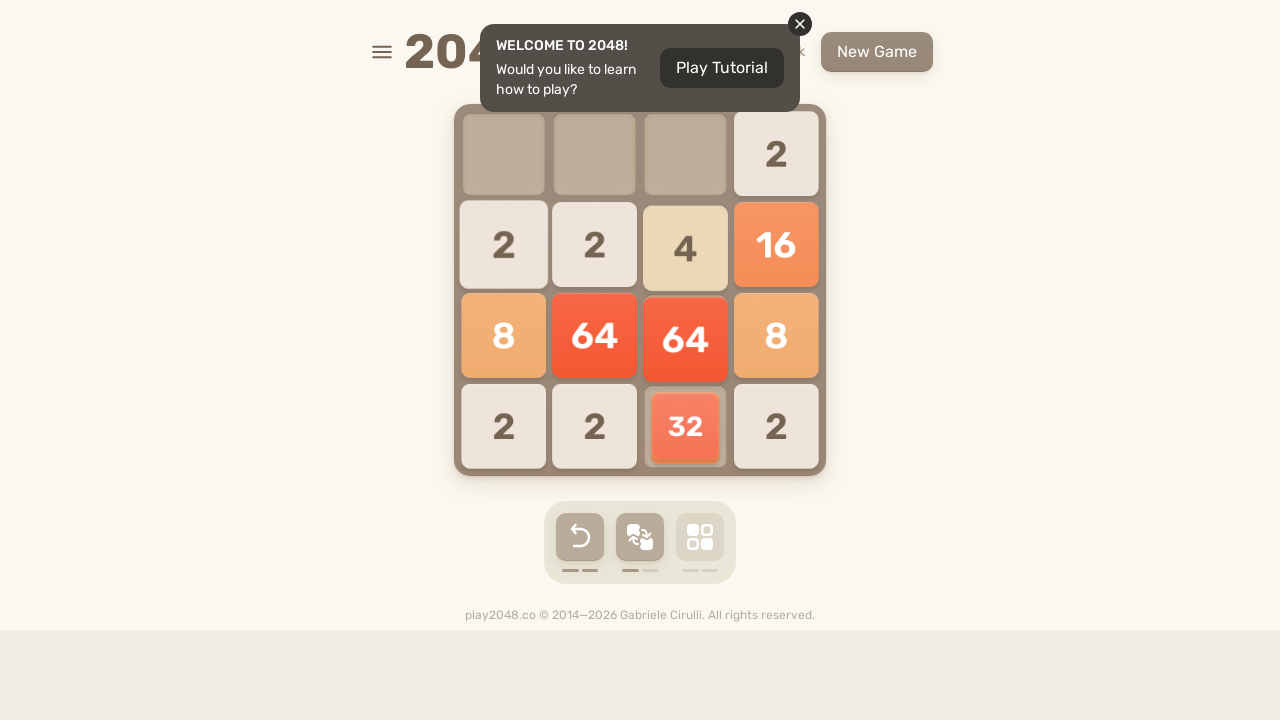

Checked board state after alternative move
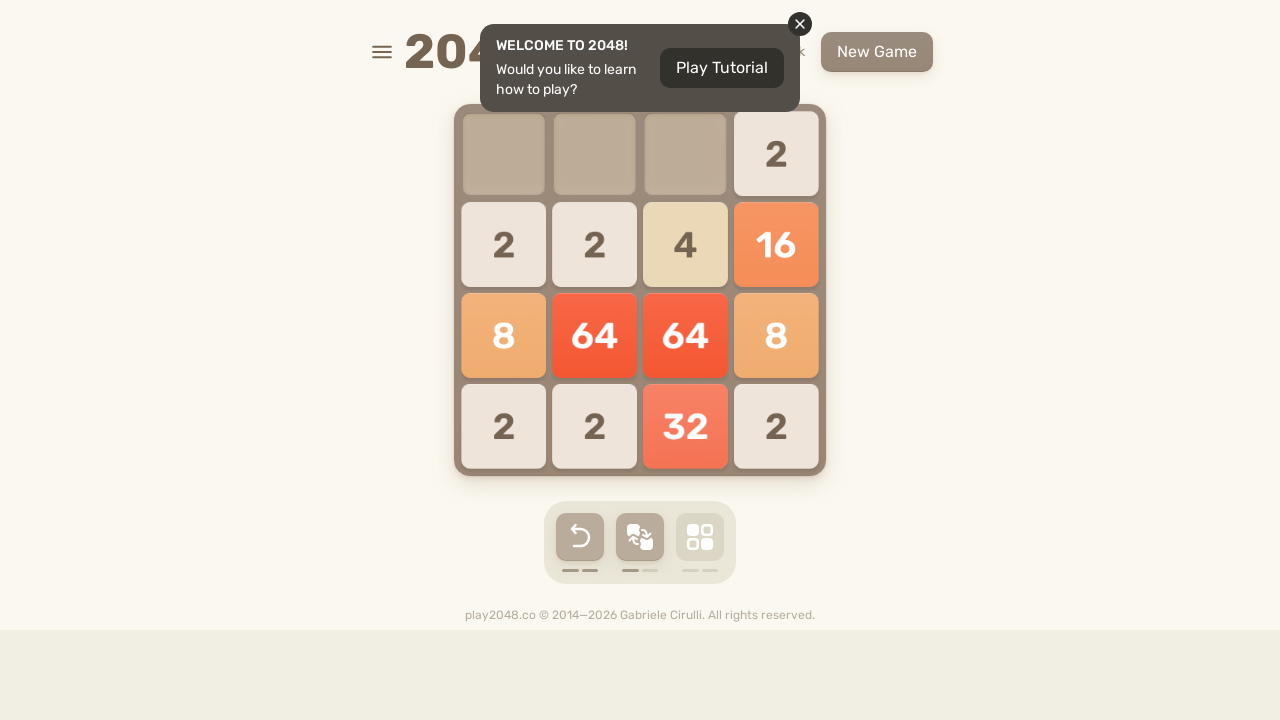

No effective moves found, incrementing invalid count
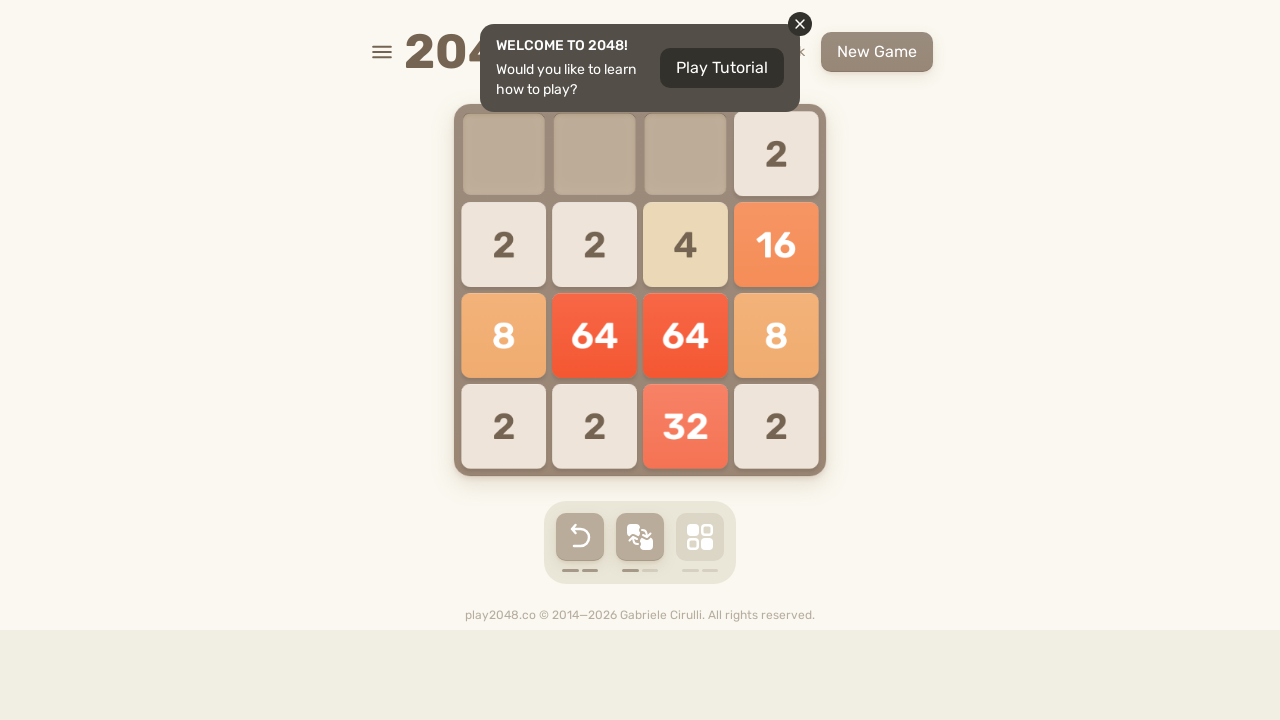

Pressed ArrowRight key
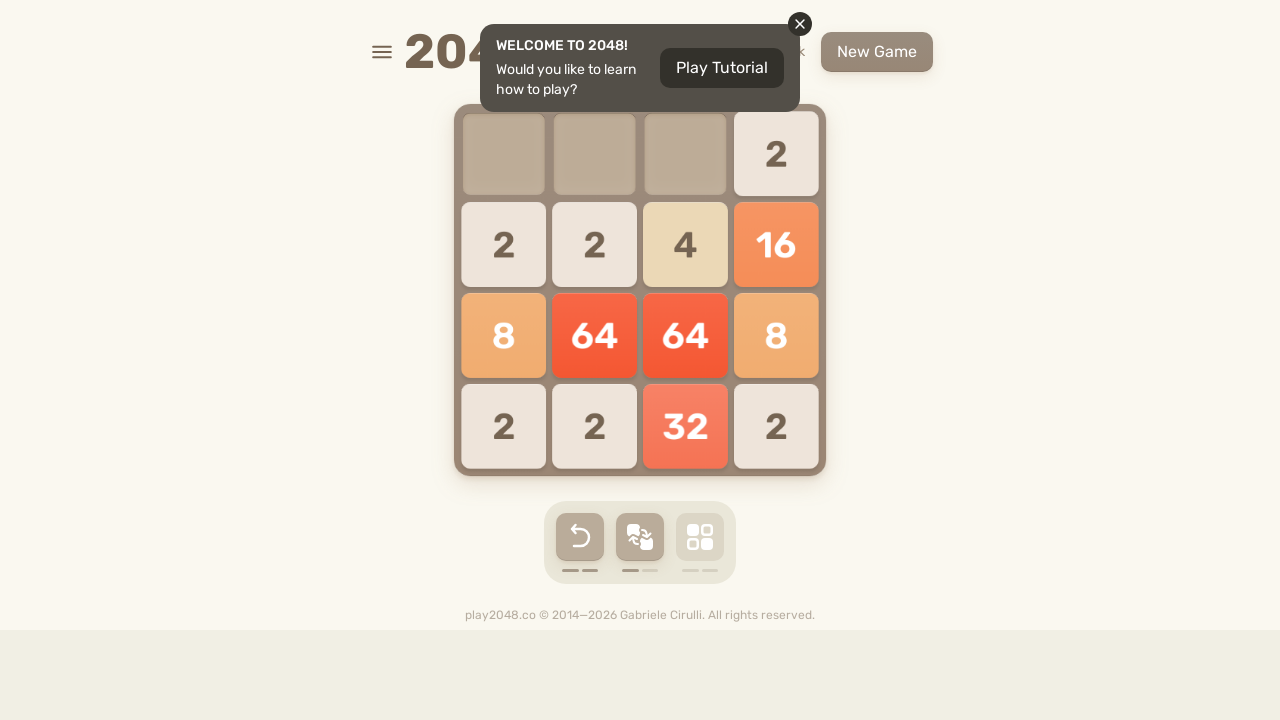

Waited 70ms for game animation
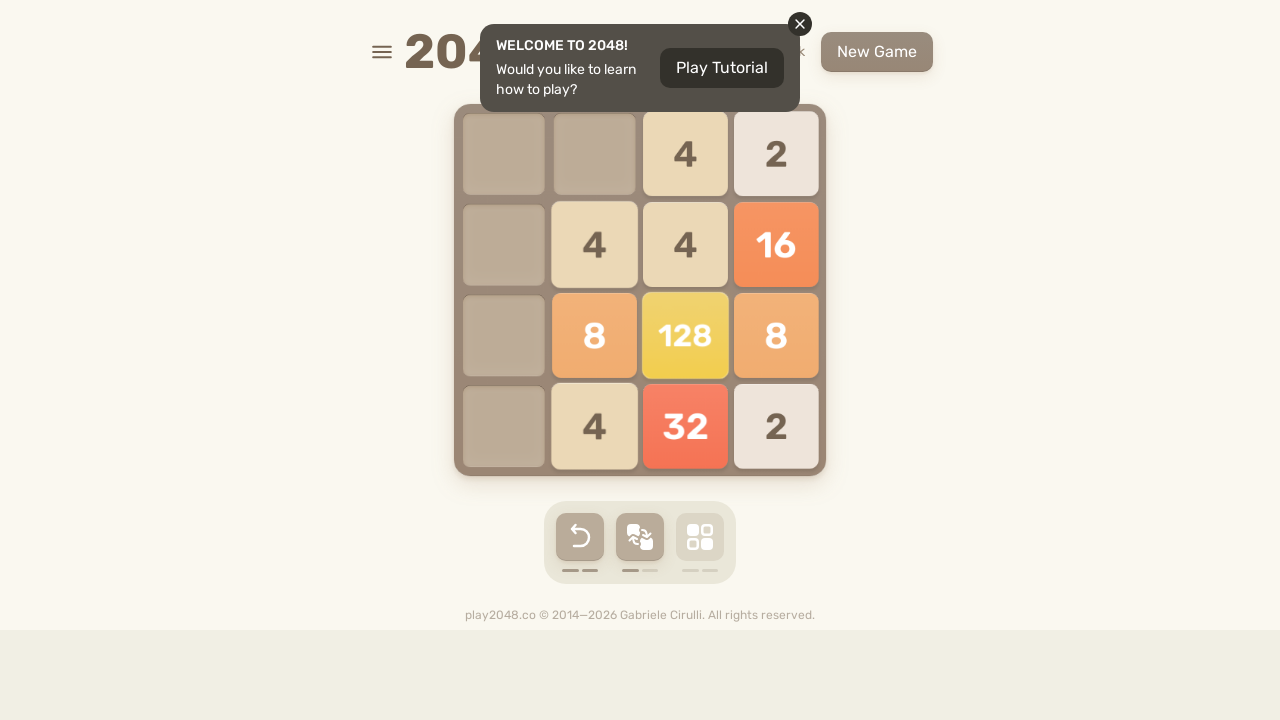

Checked board state after move
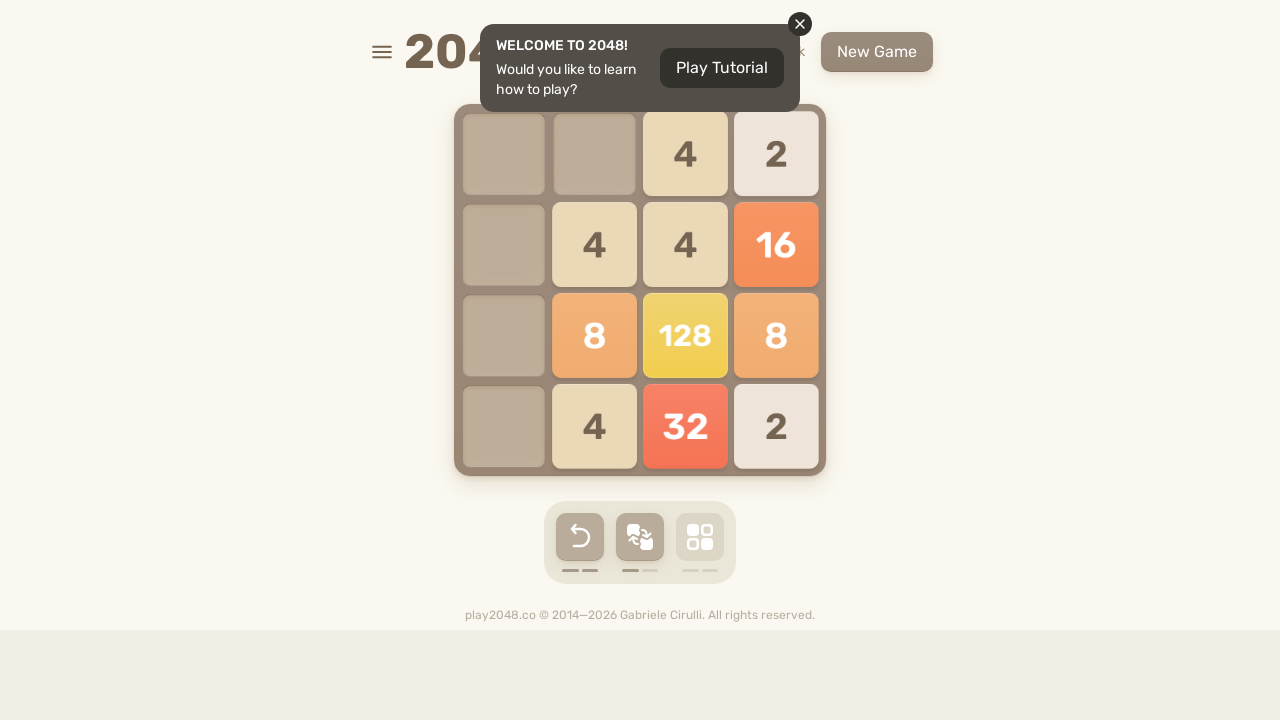

Board unchanged, trying alternative move ArrowLeft
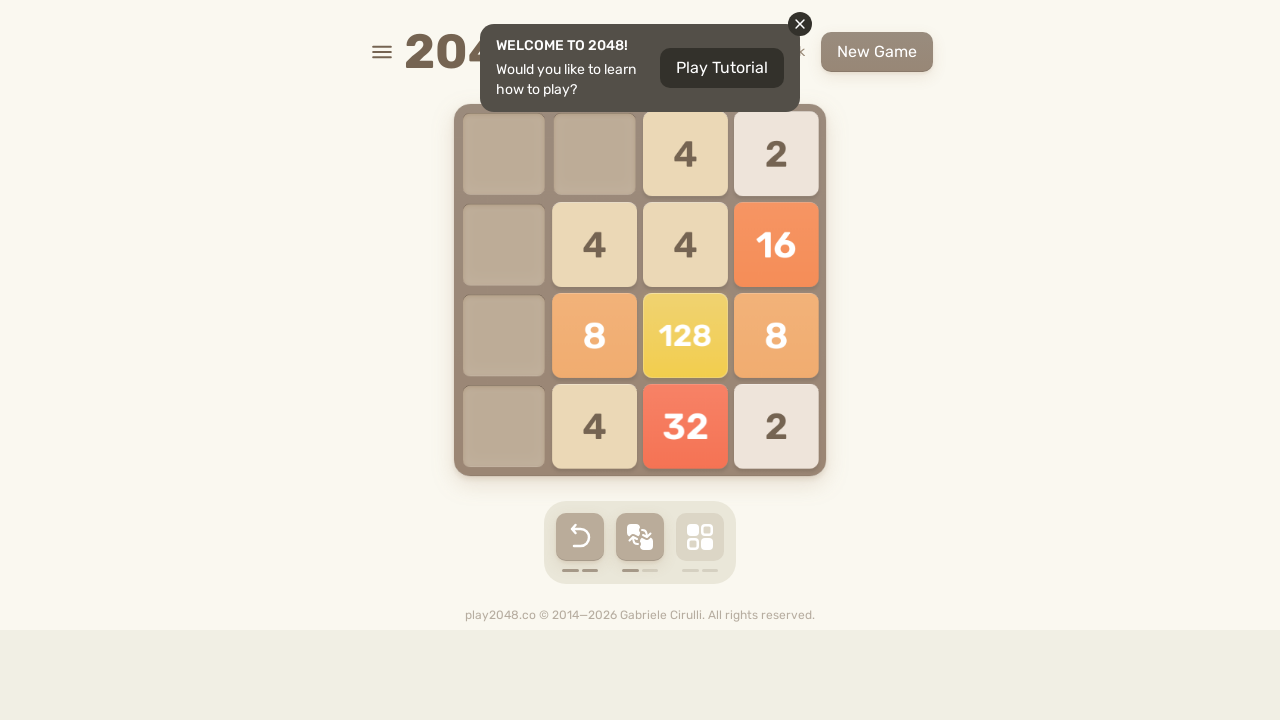

Waited 50ms for animation
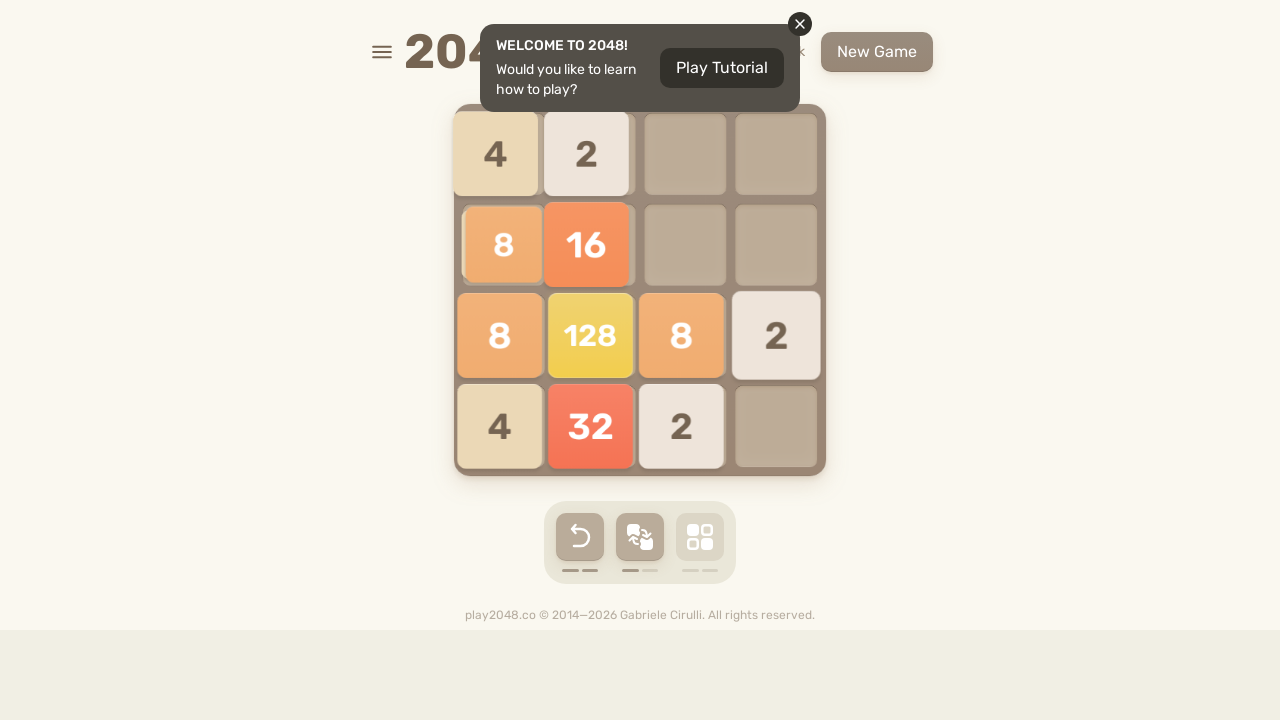

Checked board state after alternative move
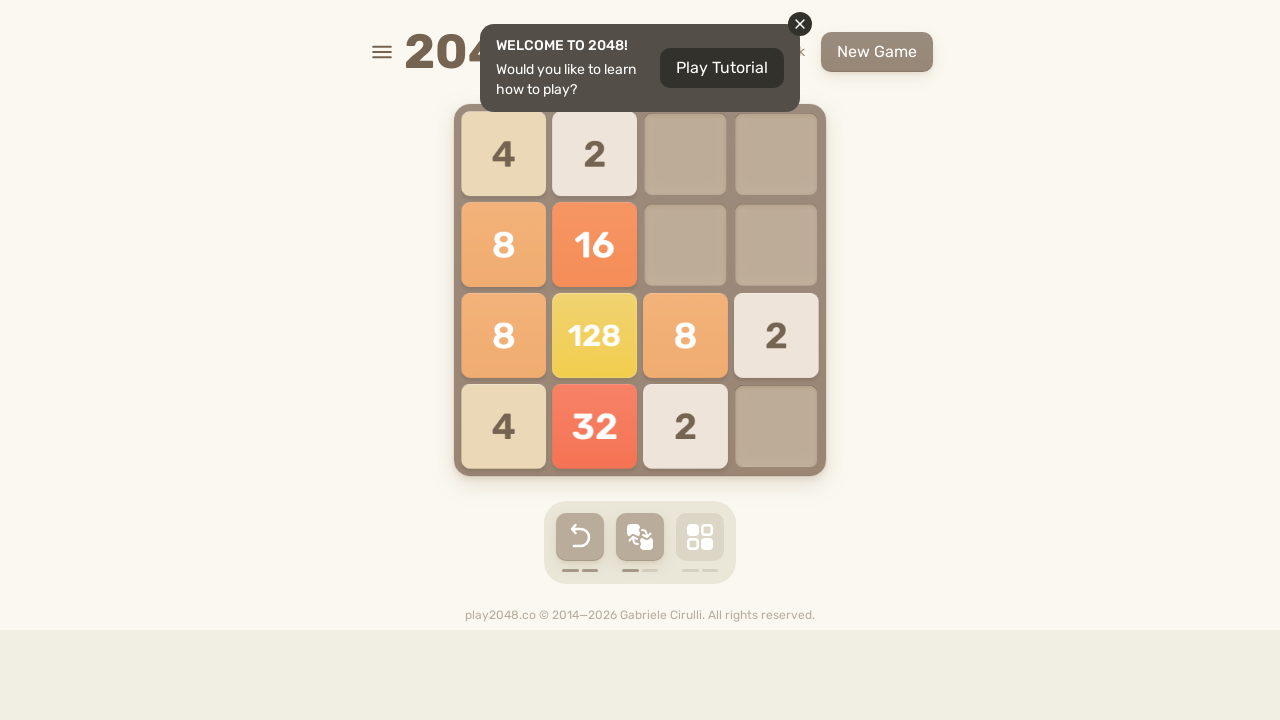

Board unchanged, trying alternative move ArrowRight
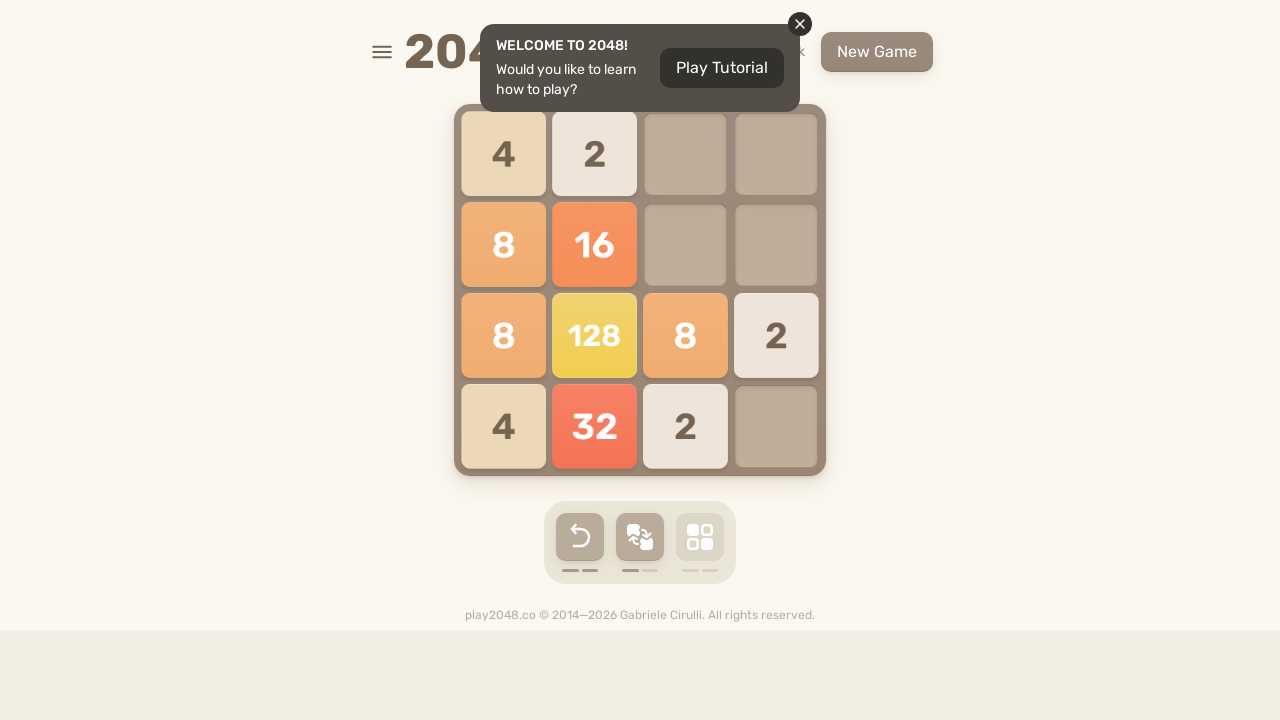

Waited 50ms for animation
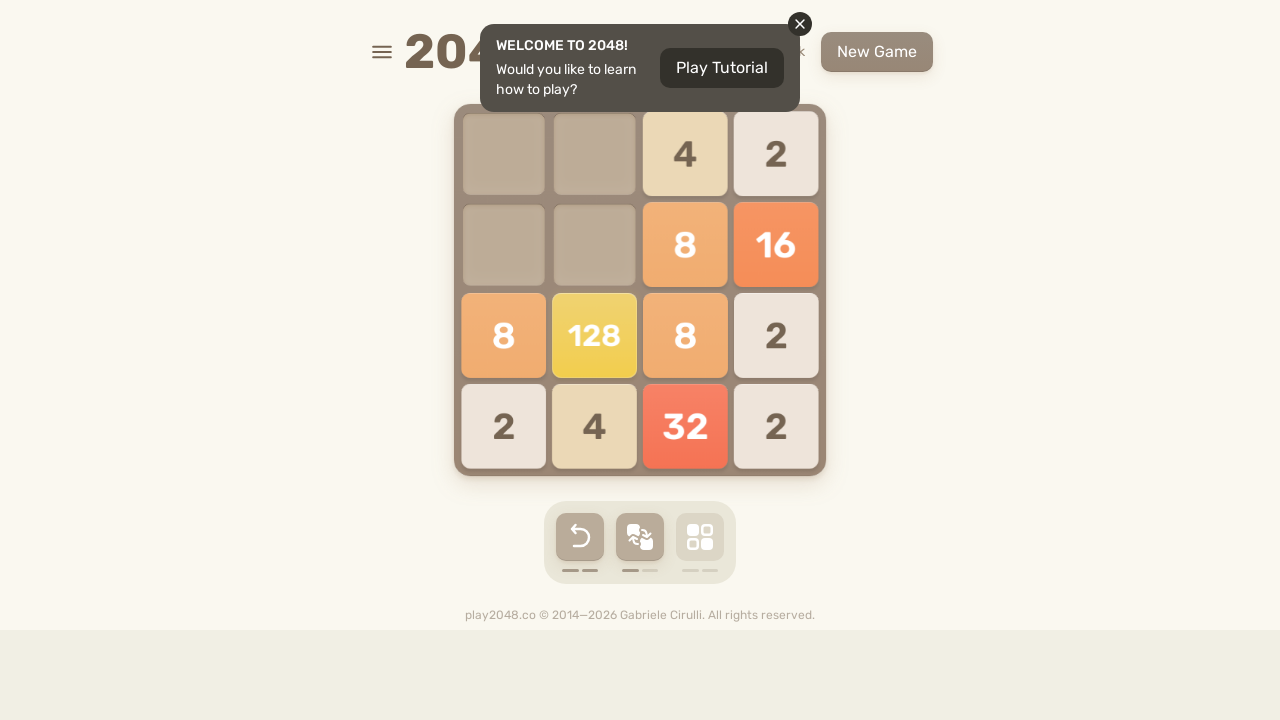

Checked board state after alternative move
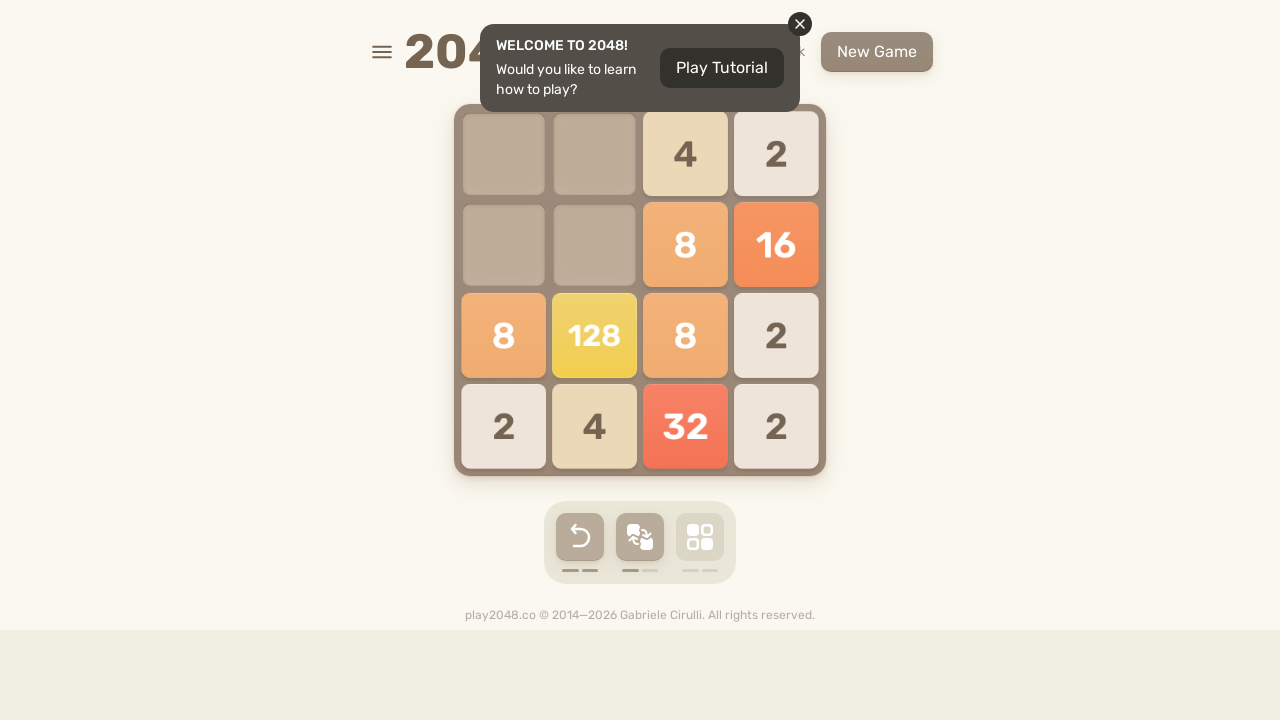

Board unchanged, trying alternative move ArrowDown
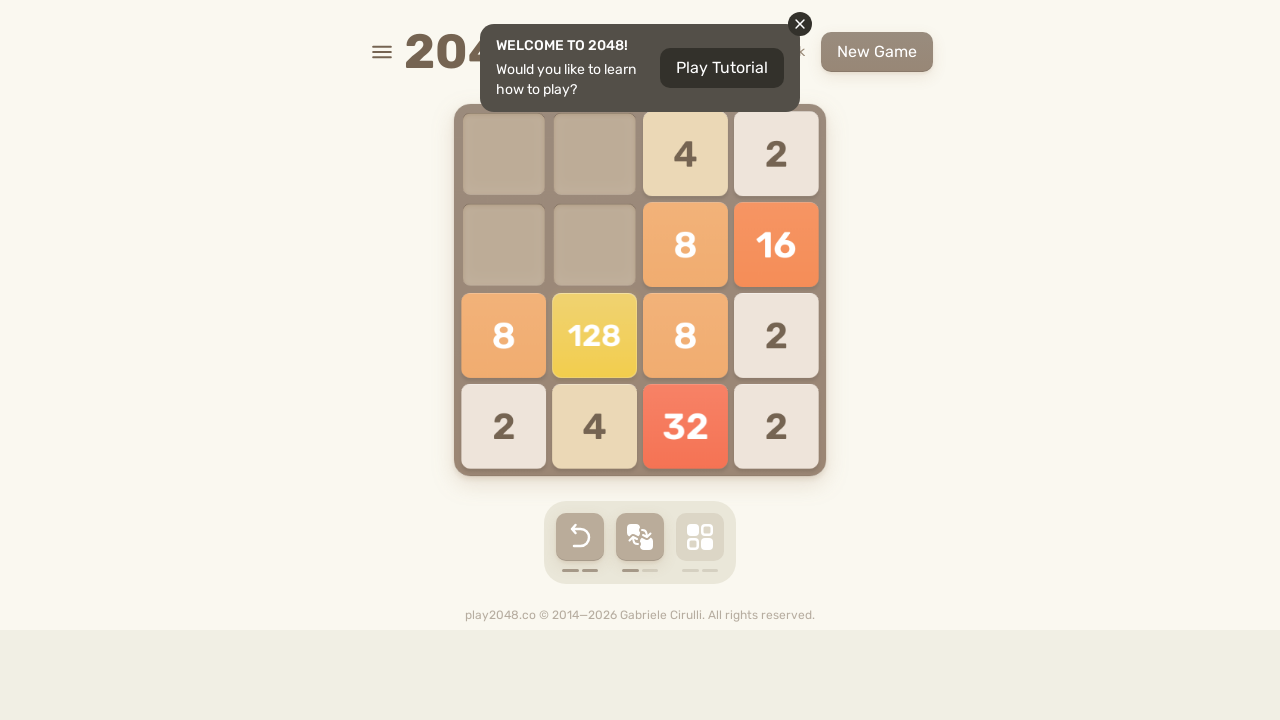

Waited 50ms for animation
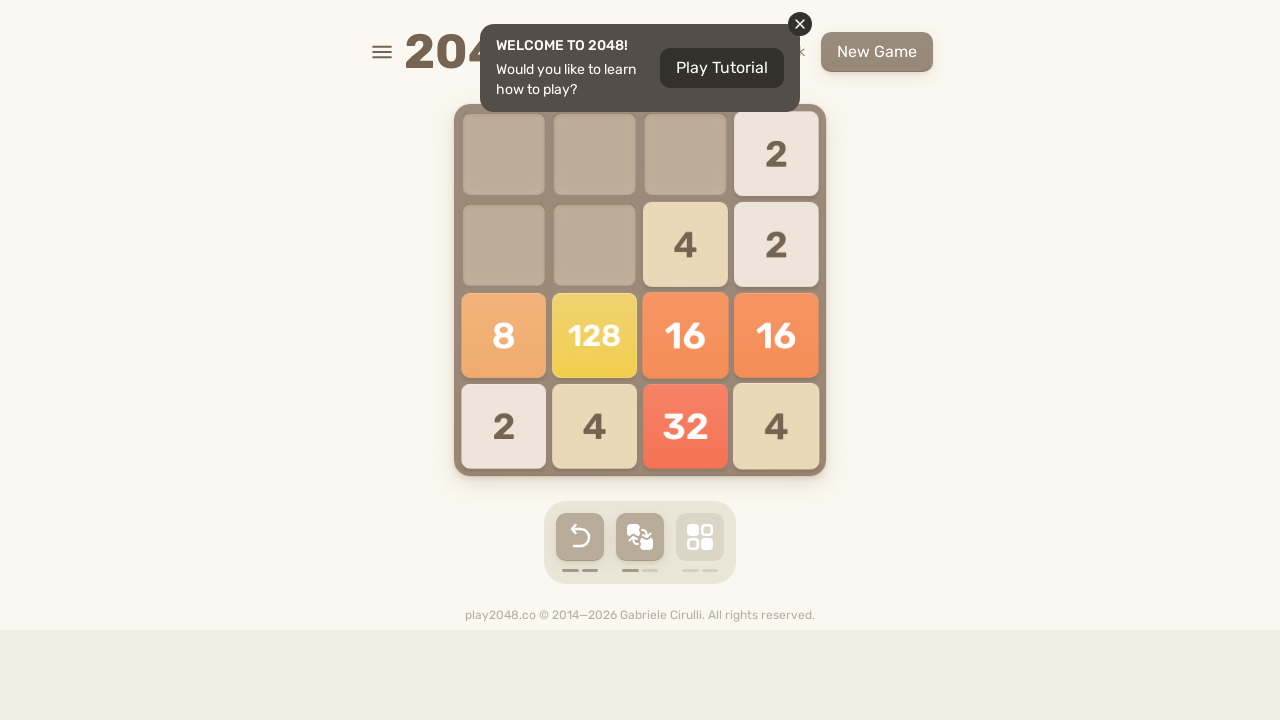

Checked board state after alternative move
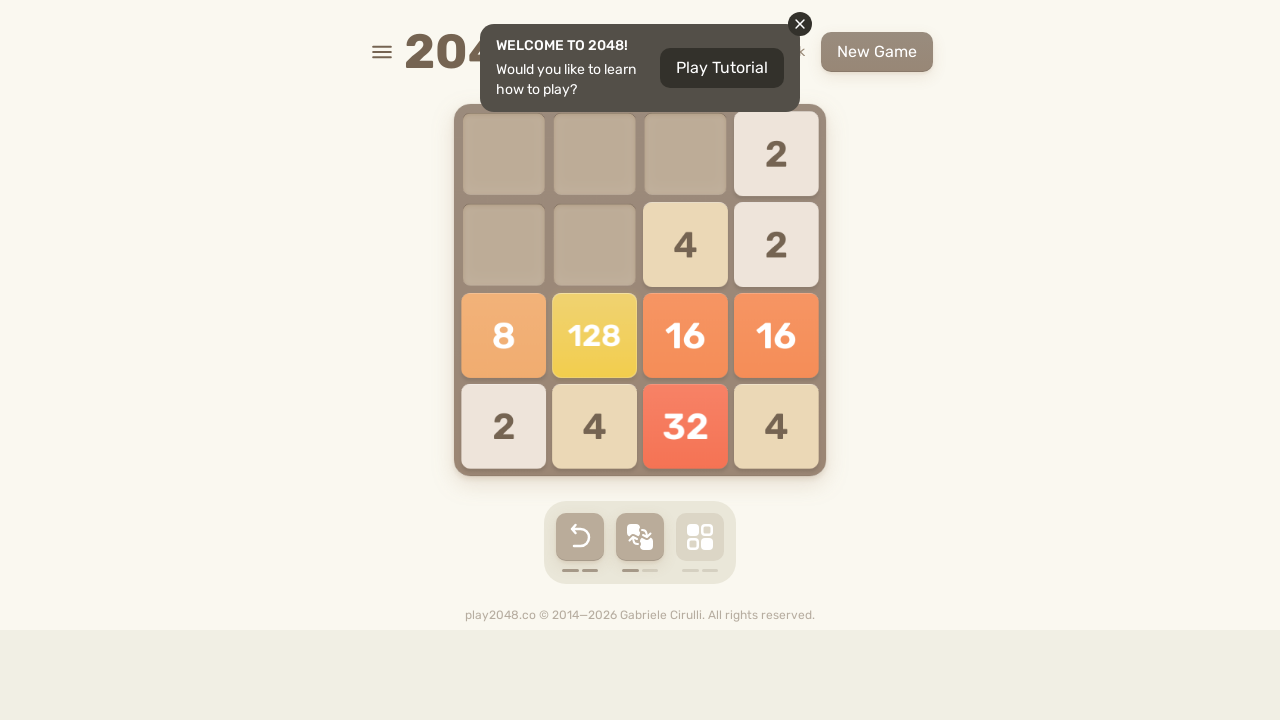

No effective moves found, incrementing invalid count
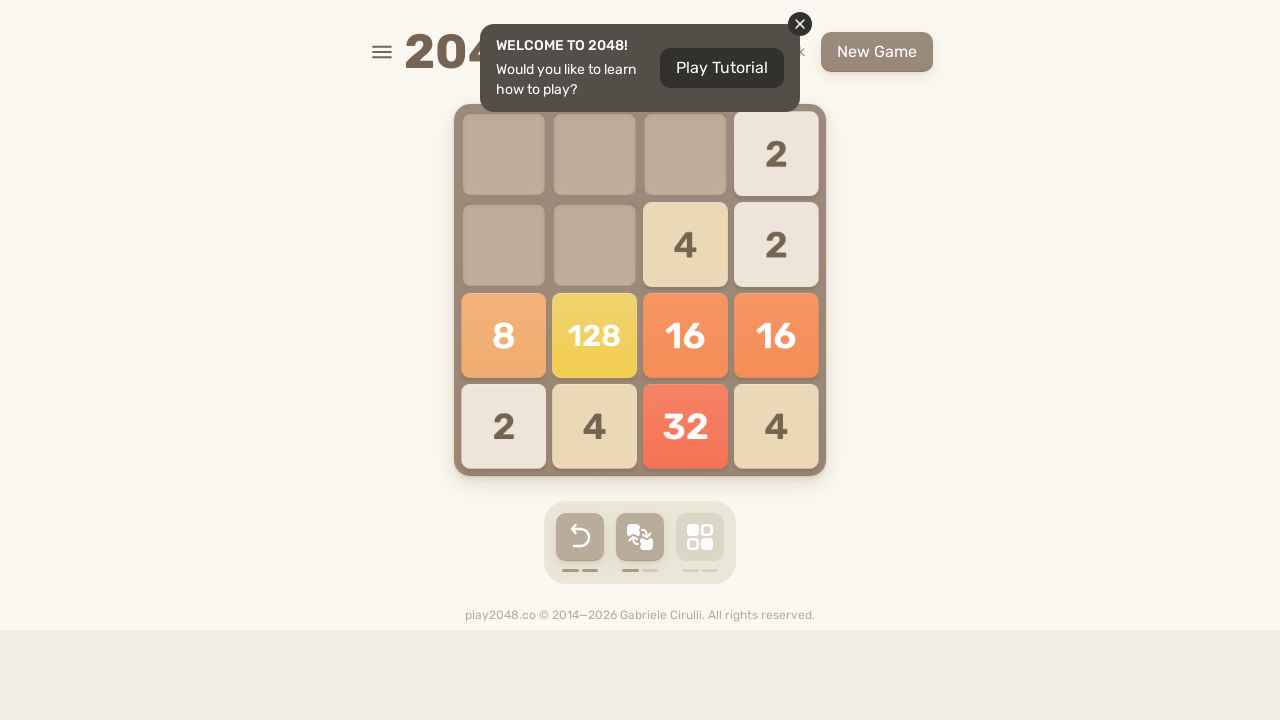

Rotated move strategy, new order: ['ArrowLeft', 'ArrowRight', 'ArrowDown', 'ArrowUp']
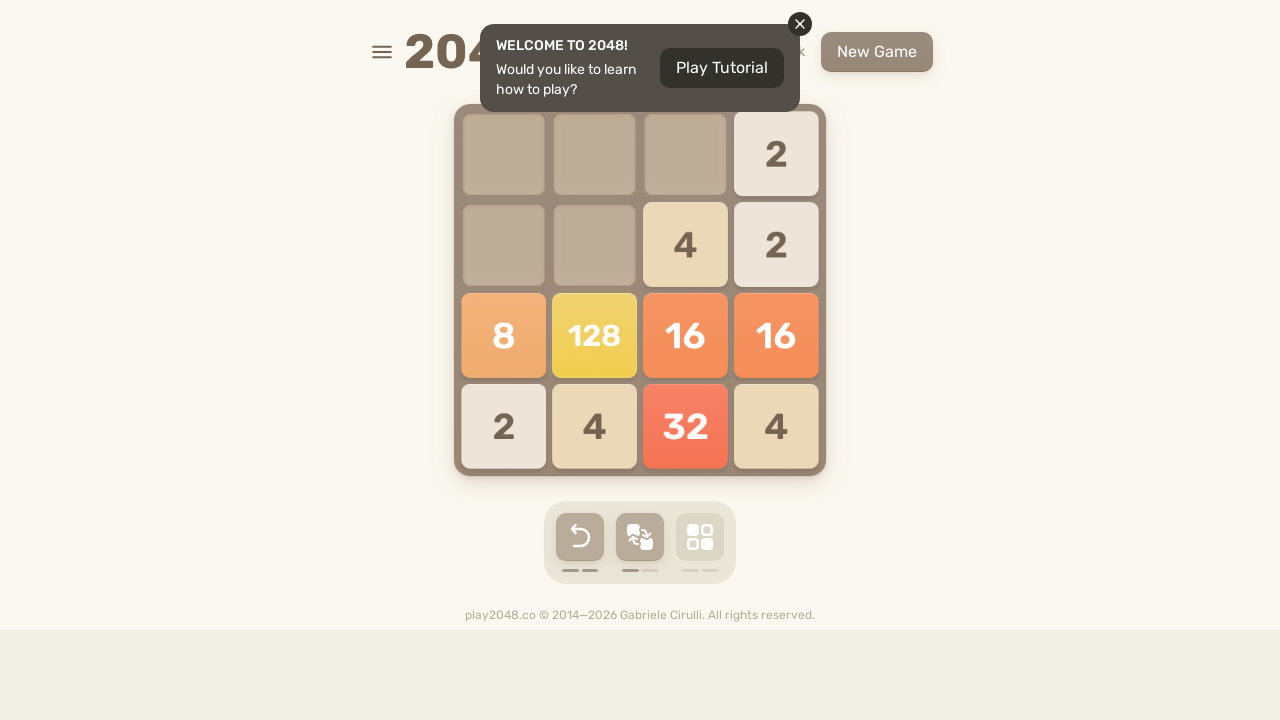

Pressed ArrowUp key
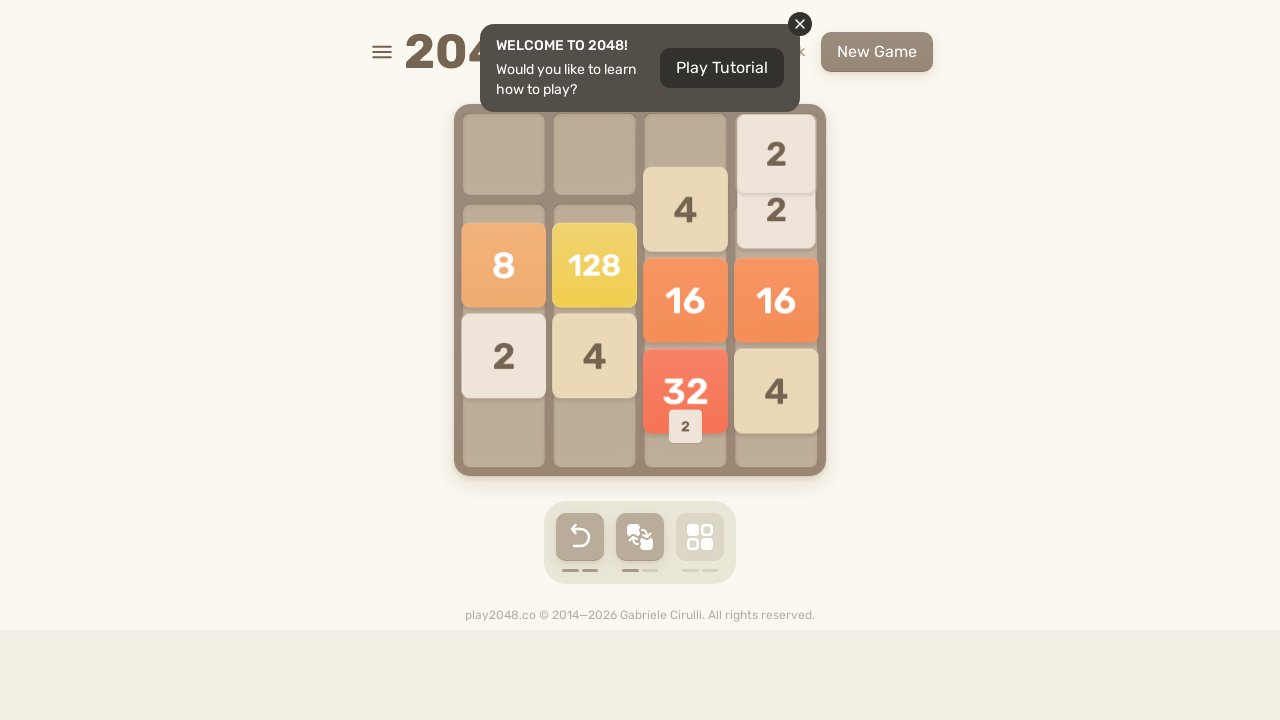

Waited 70ms for game animation
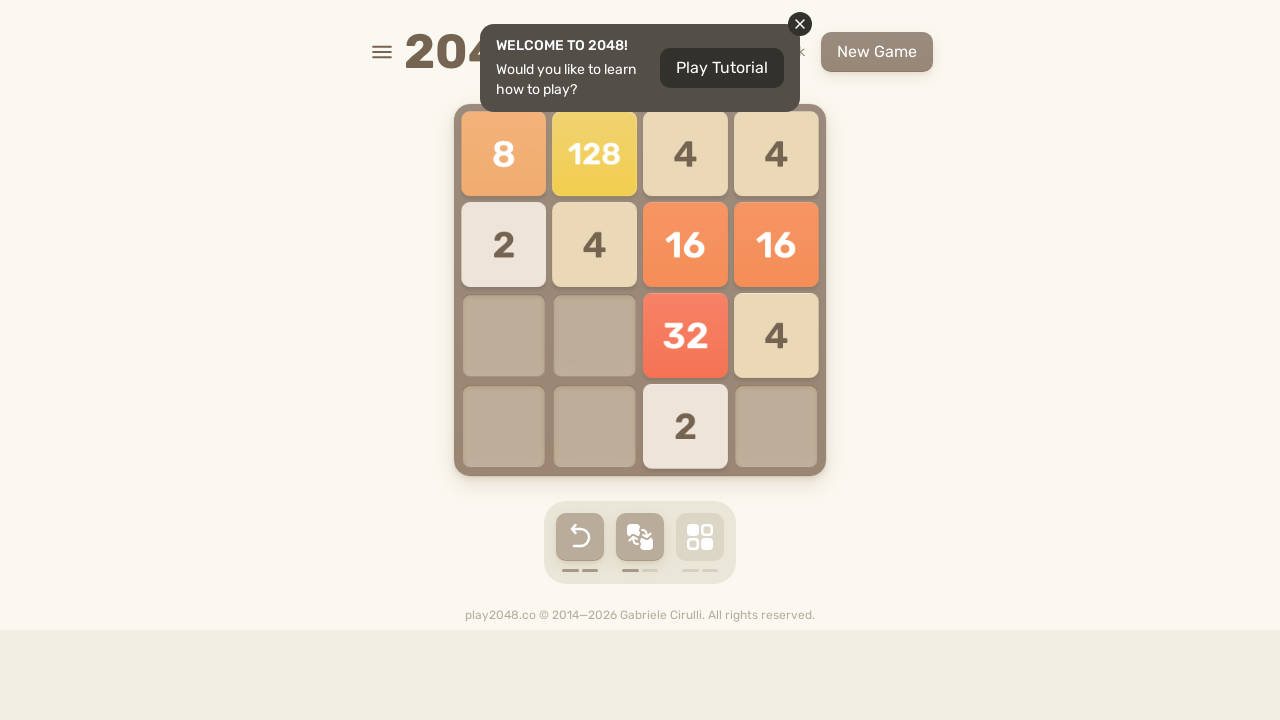

Checked board state after move
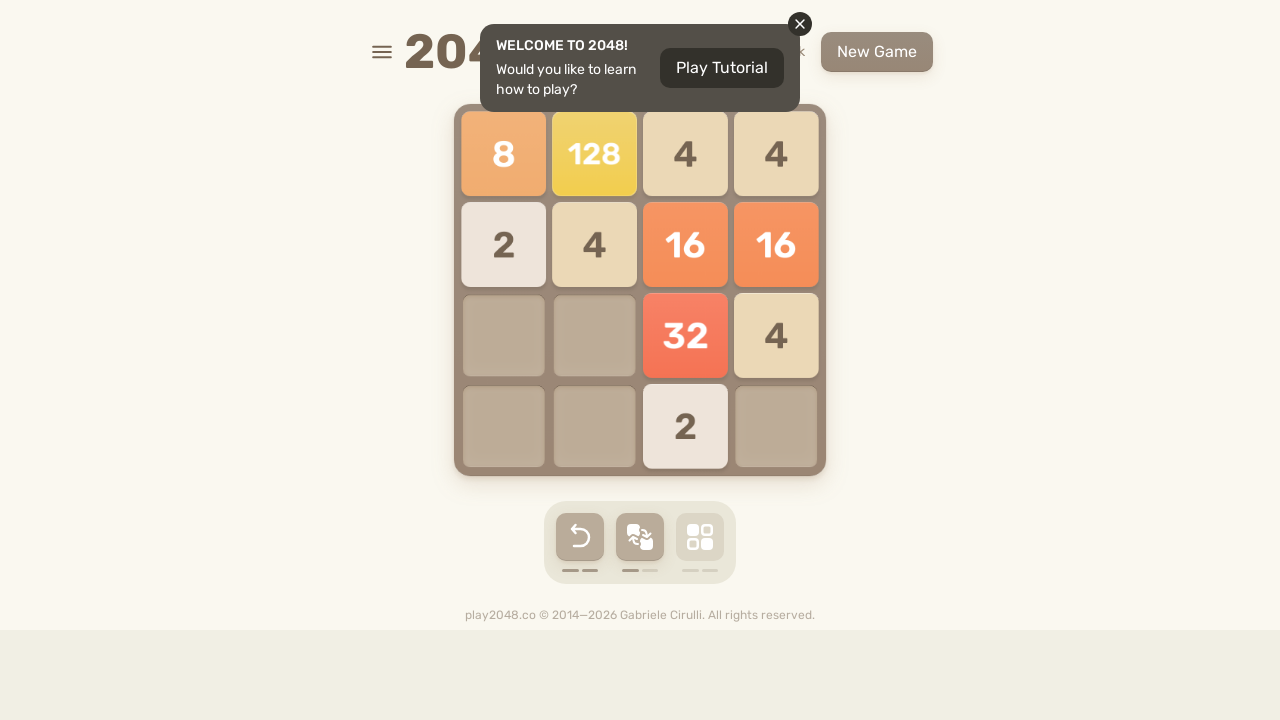

Board unchanged, trying alternative move ArrowRight
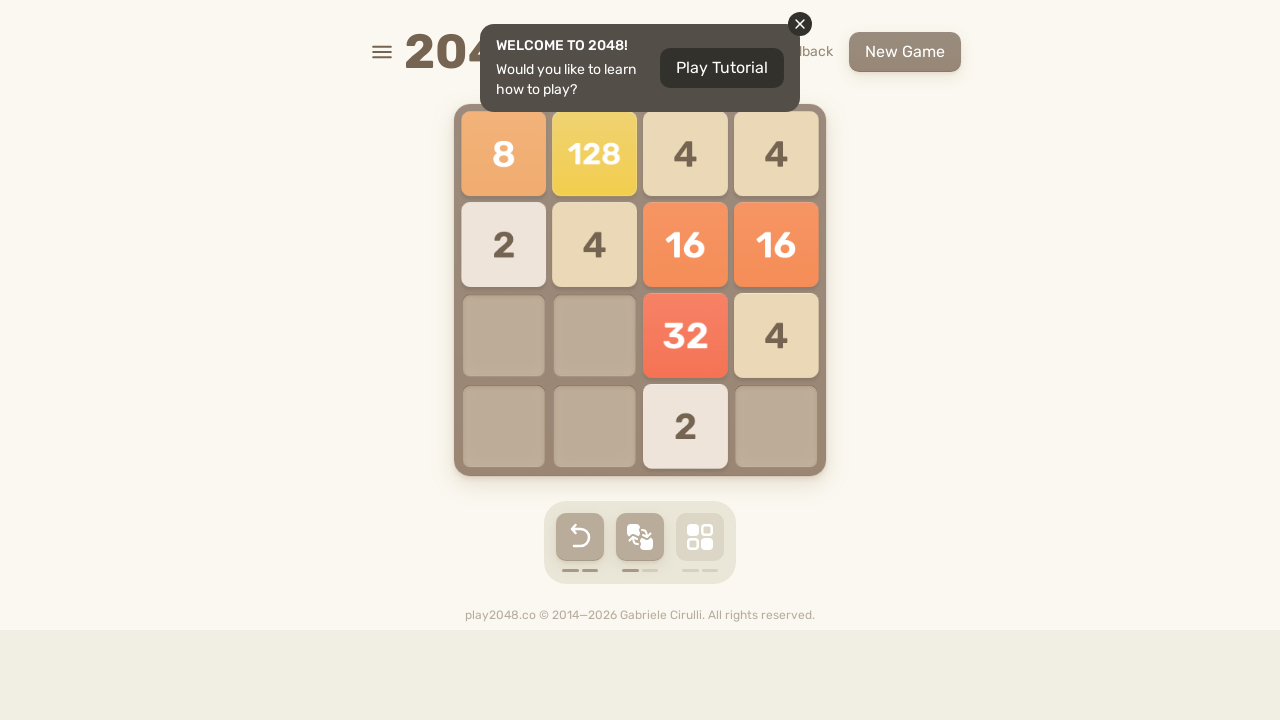

Waited 50ms for animation
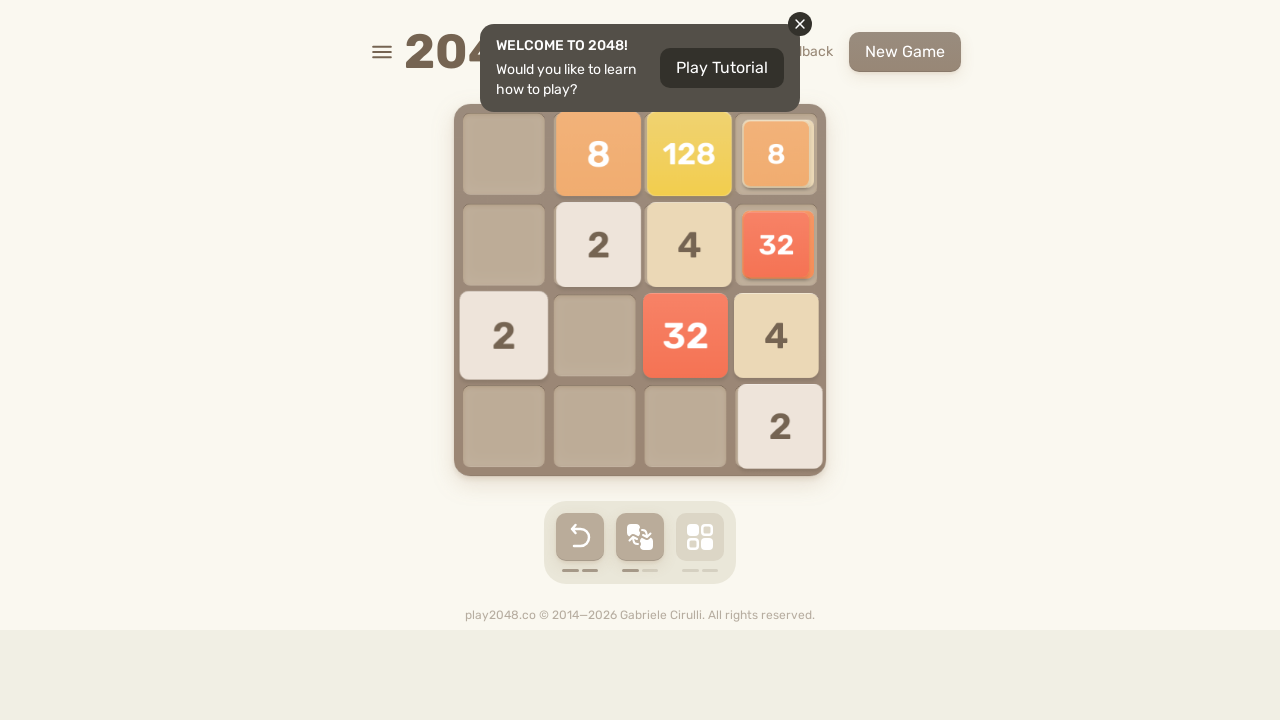

Checked board state after alternative move
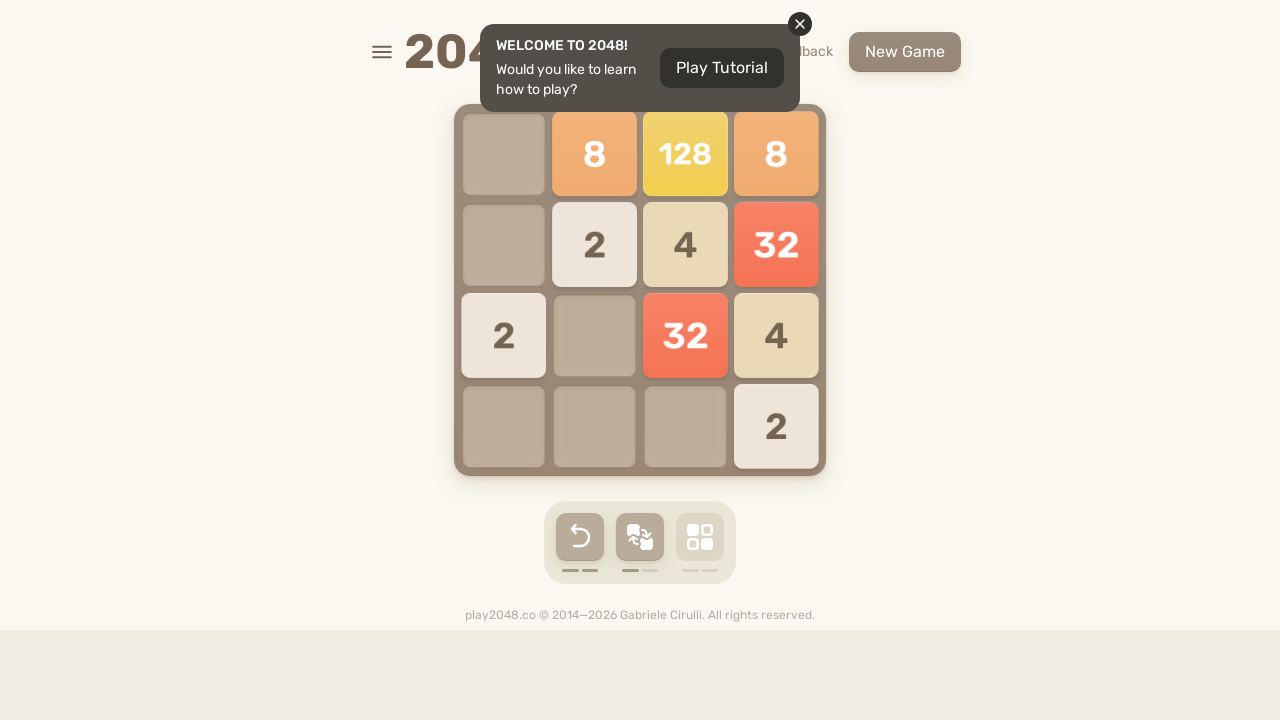

Board unchanged, trying alternative move ArrowDown
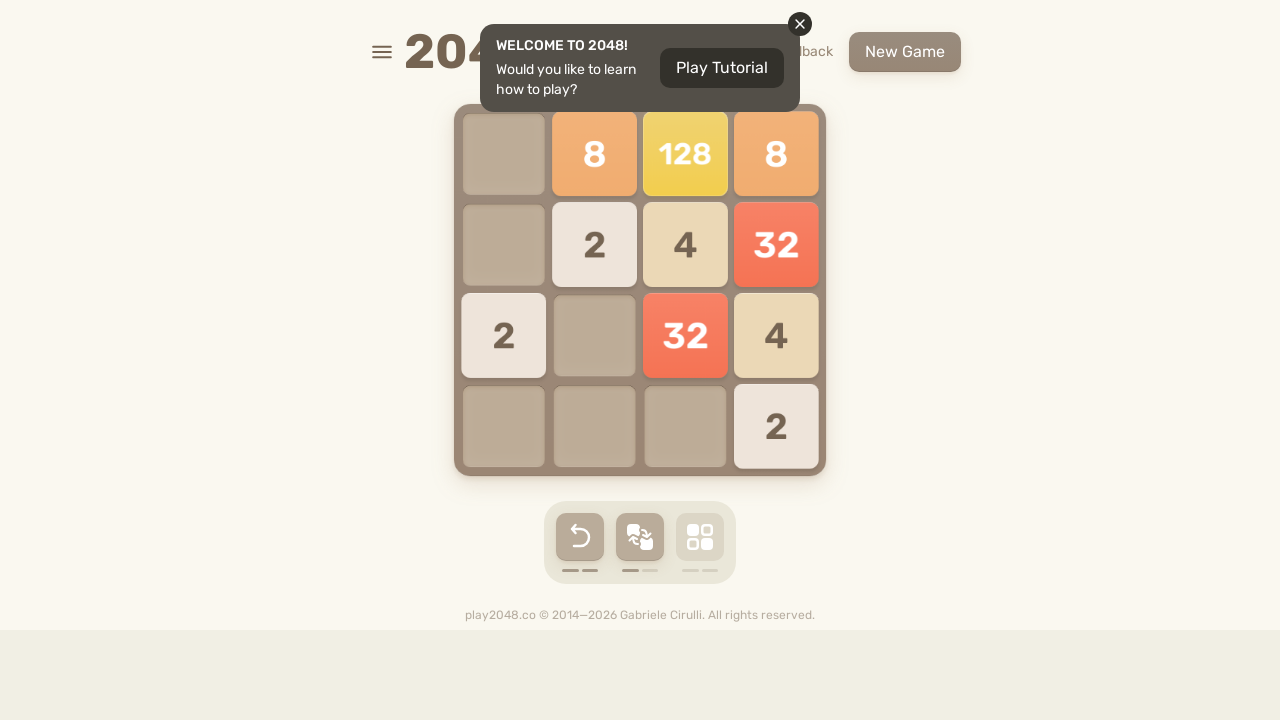

Waited 50ms for animation
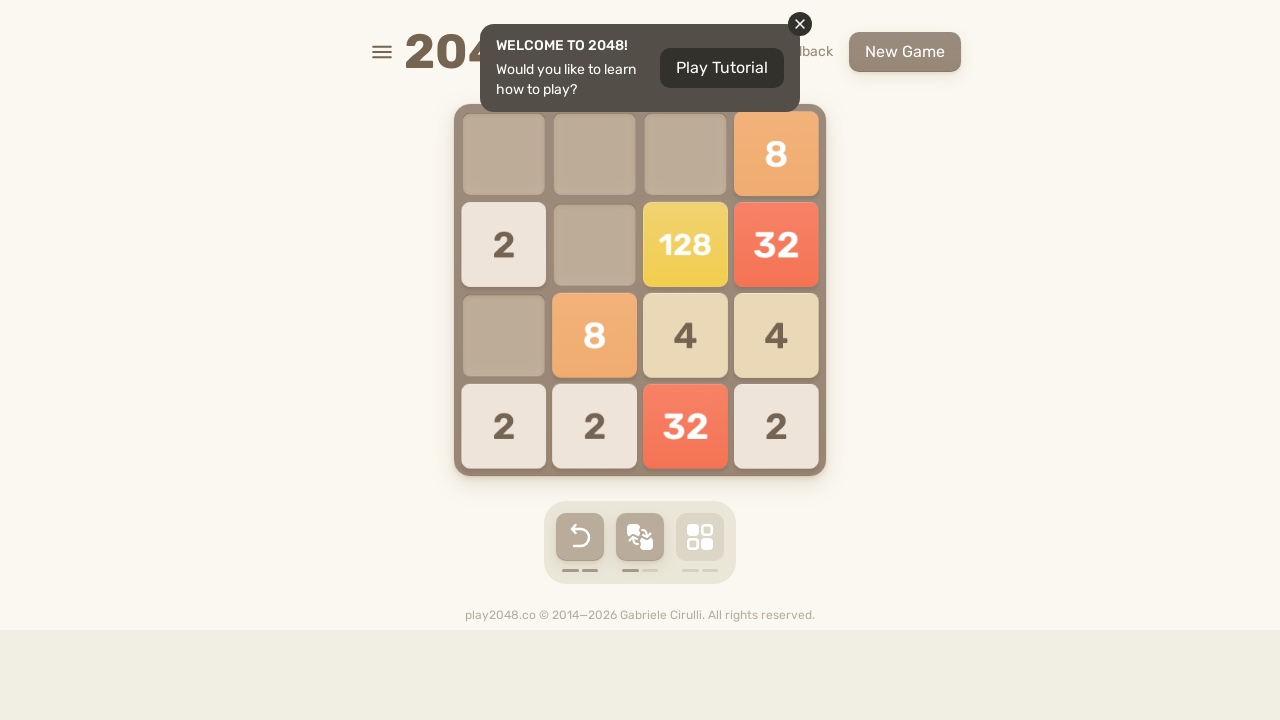

Checked board state after alternative move
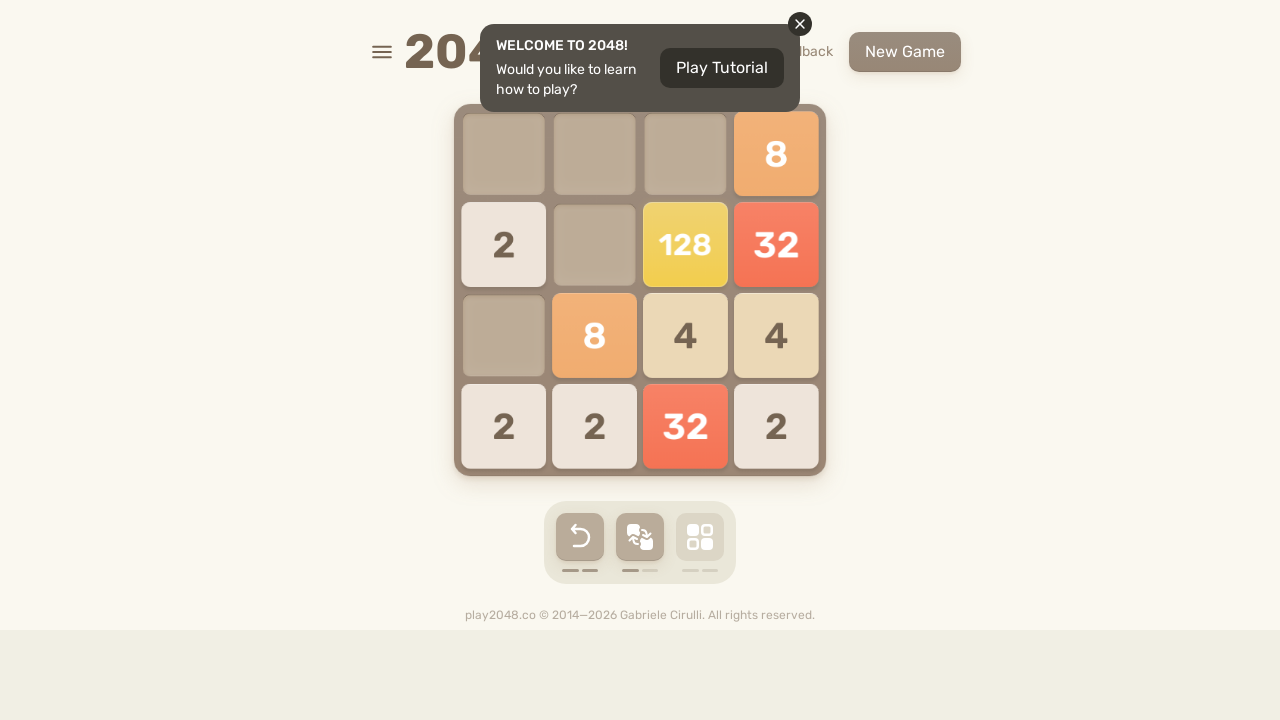

Board unchanged, trying alternative move ArrowUp
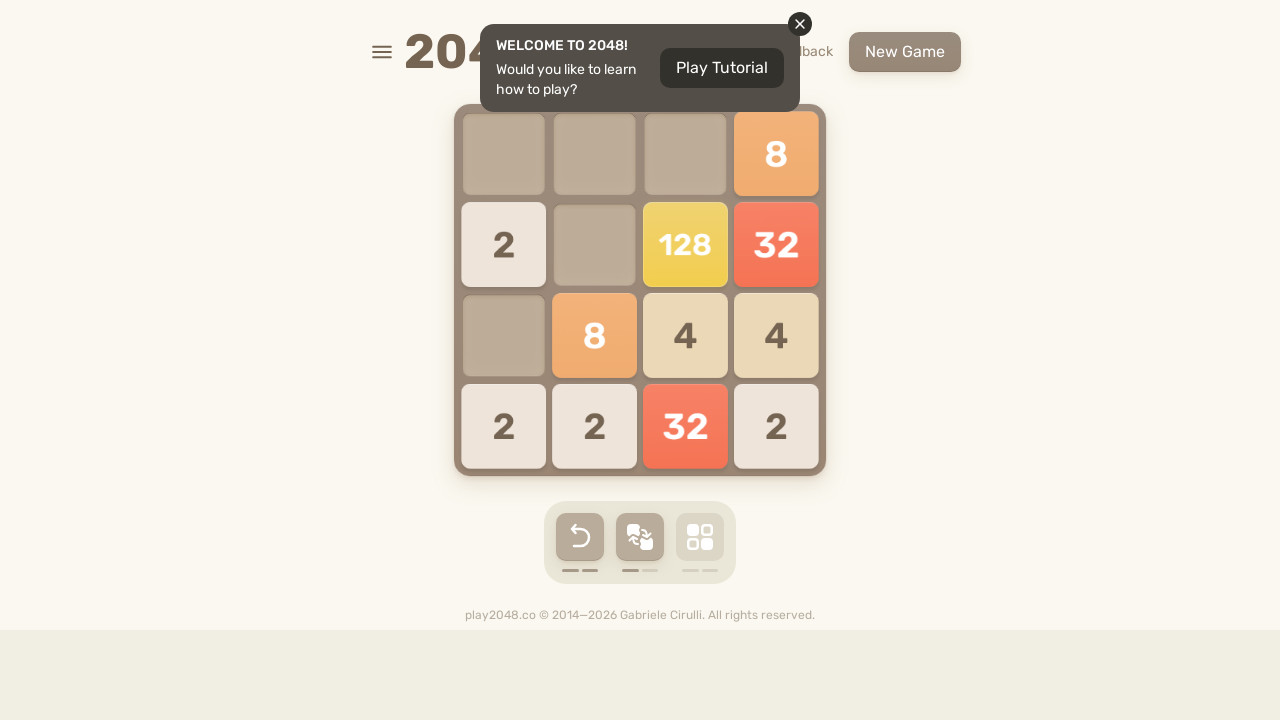

Waited 50ms for animation
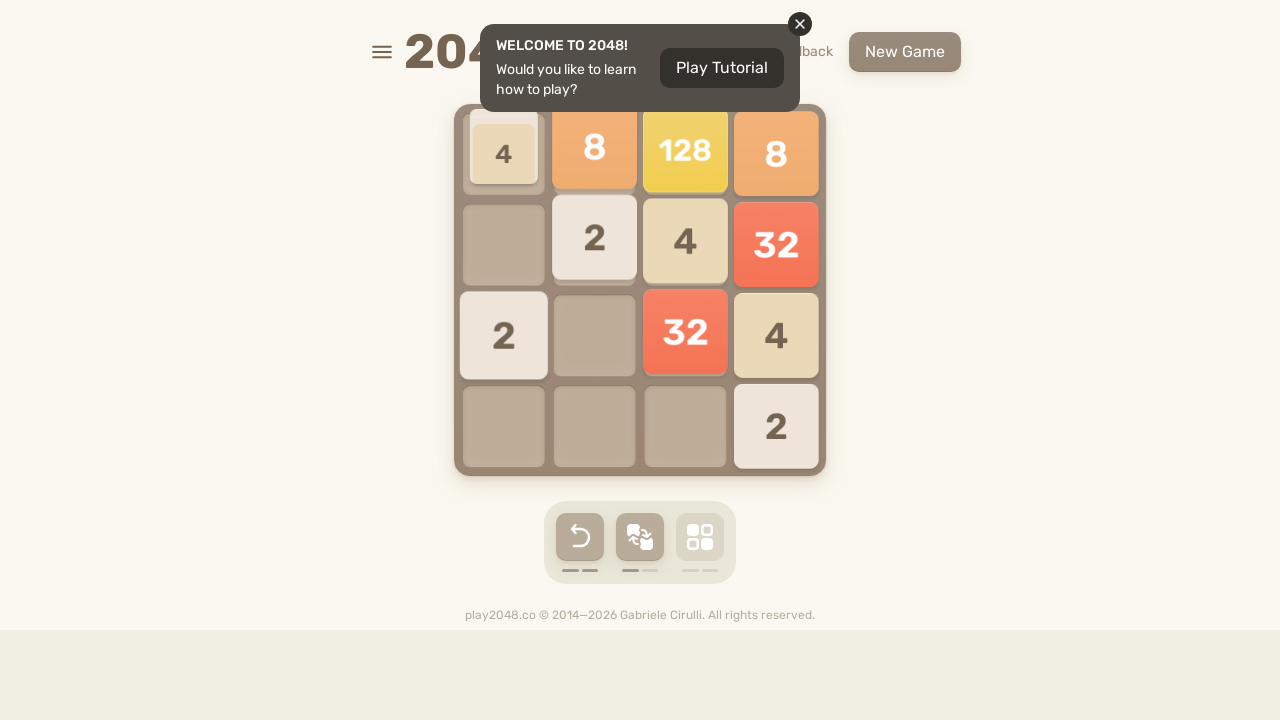

Checked board state after alternative move
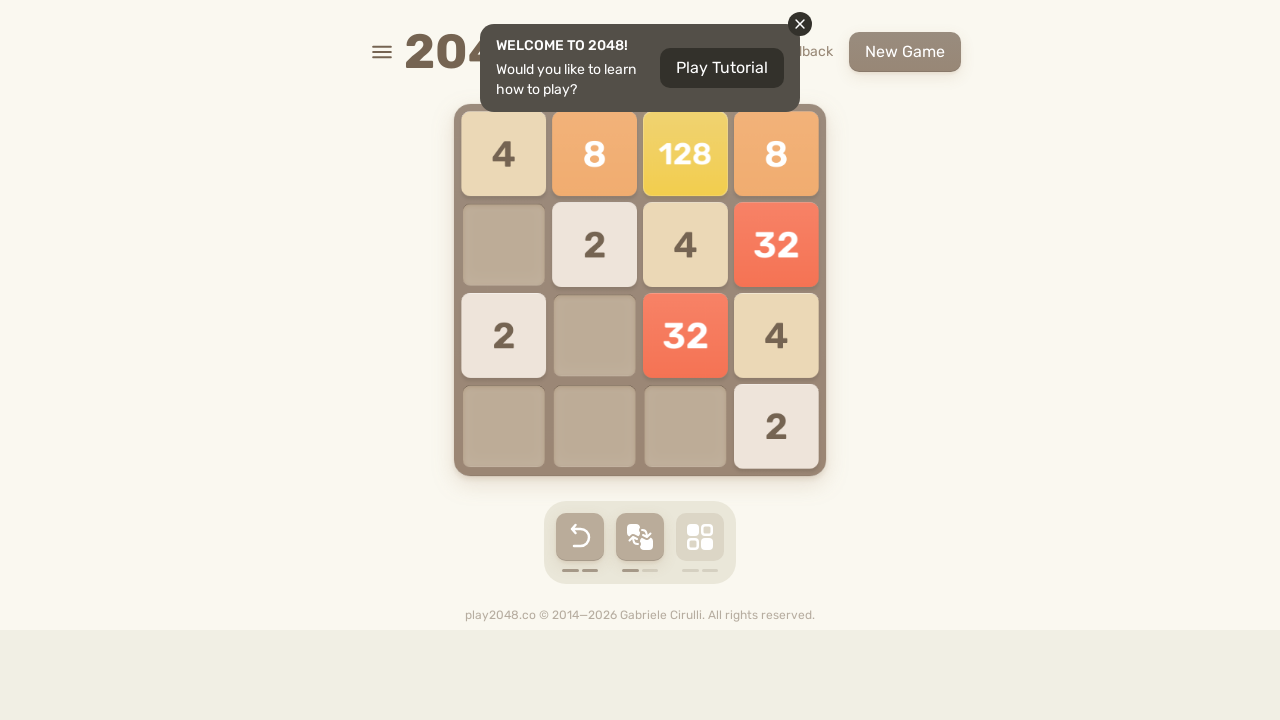

No effective moves found, incrementing invalid count
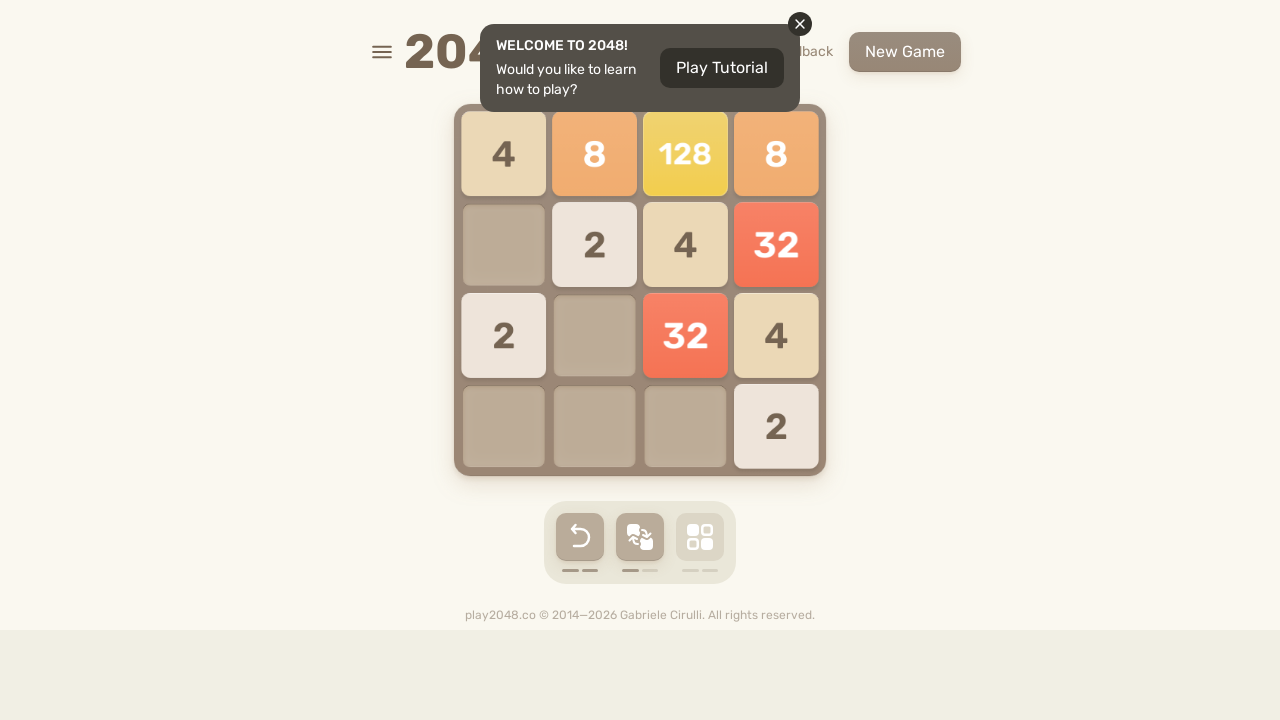

Pressed ArrowLeft key
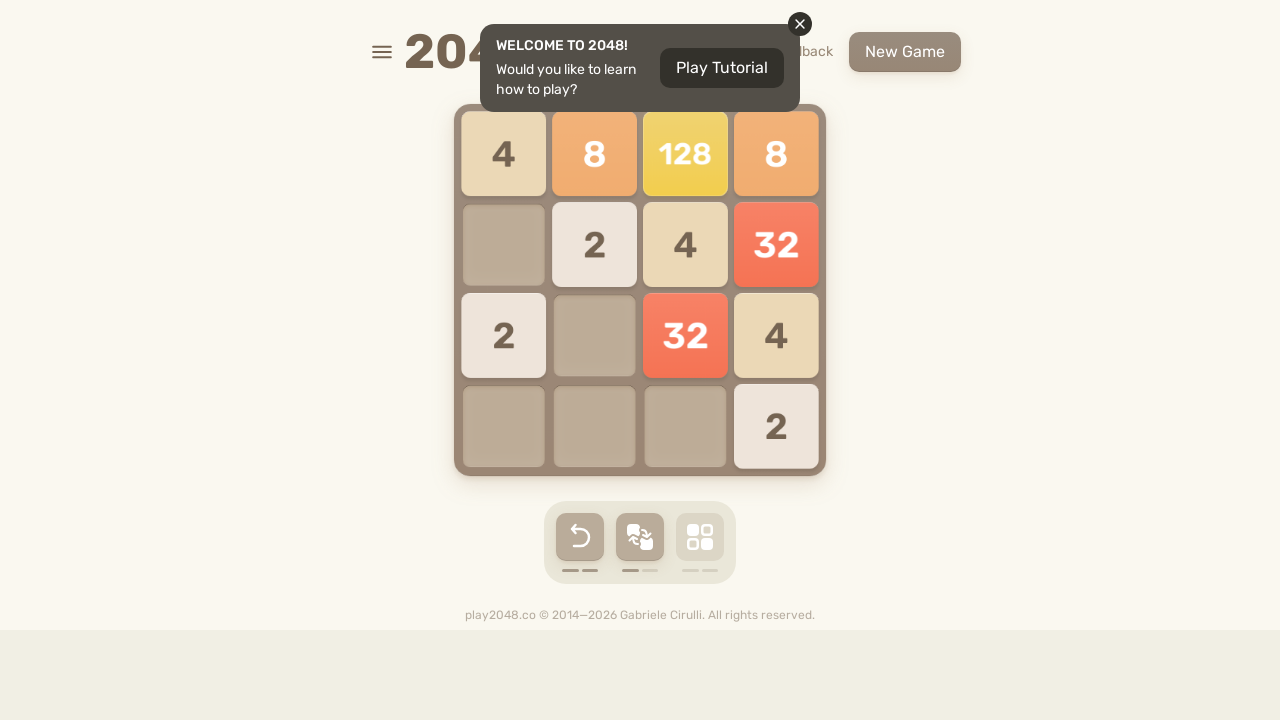

Waited 70ms for game animation
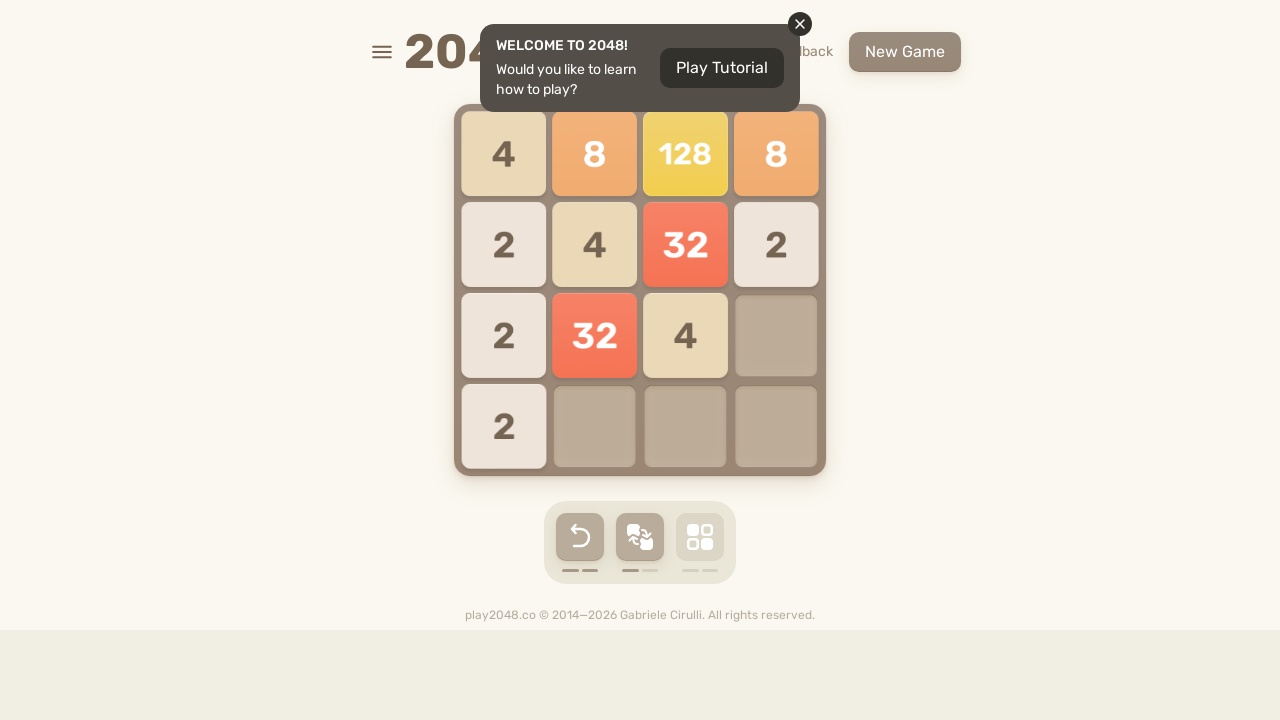

Checked board state after move
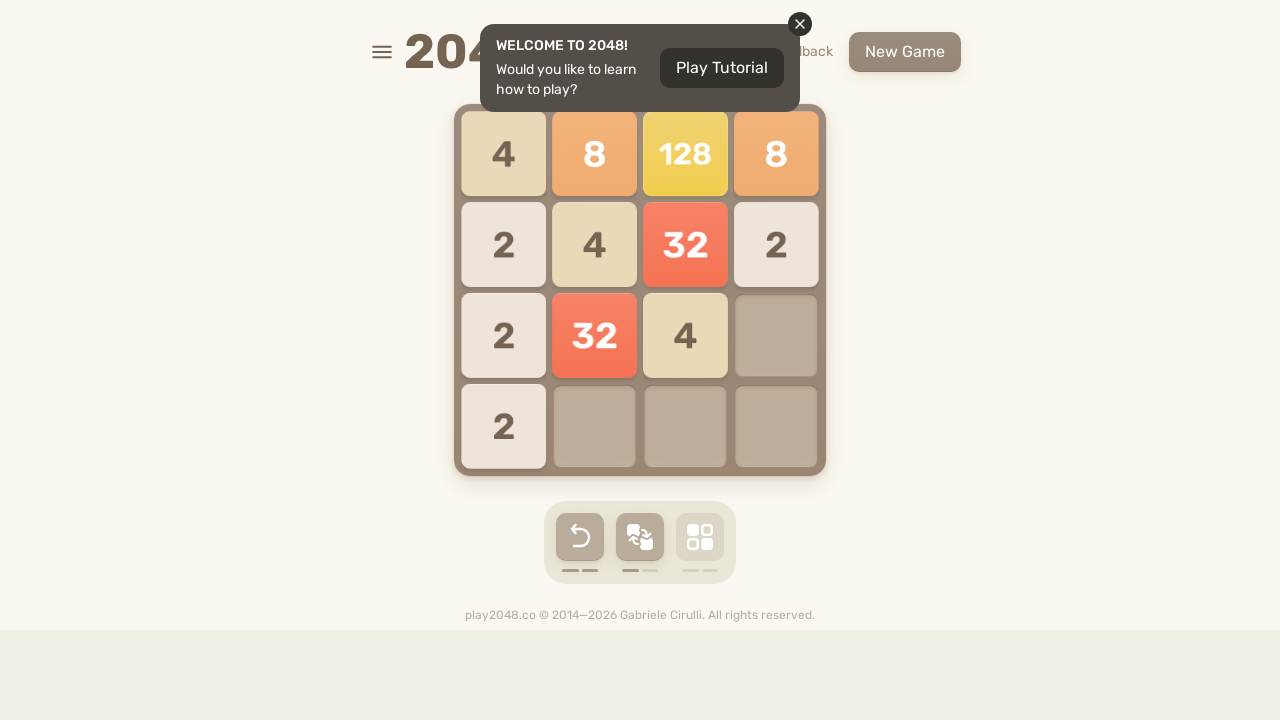

Board unchanged, trying alternative move ArrowRight
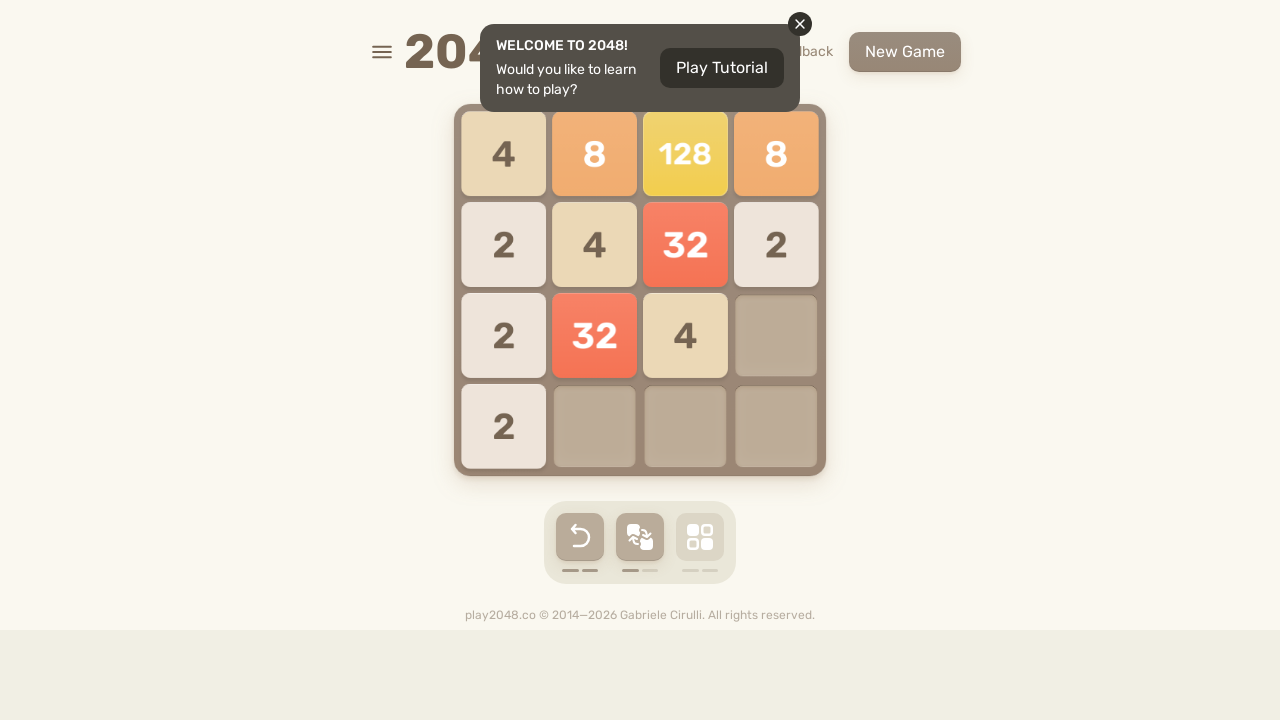

Waited 50ms for animation
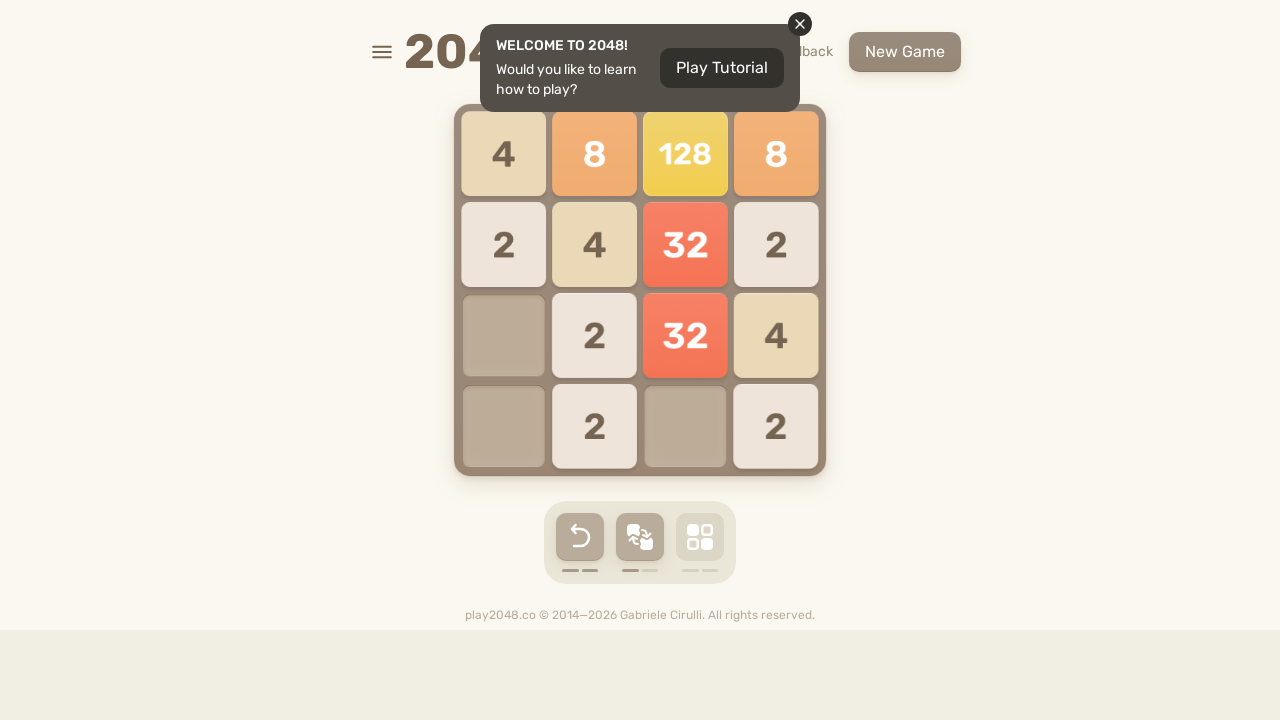

Checked board state after alternative move
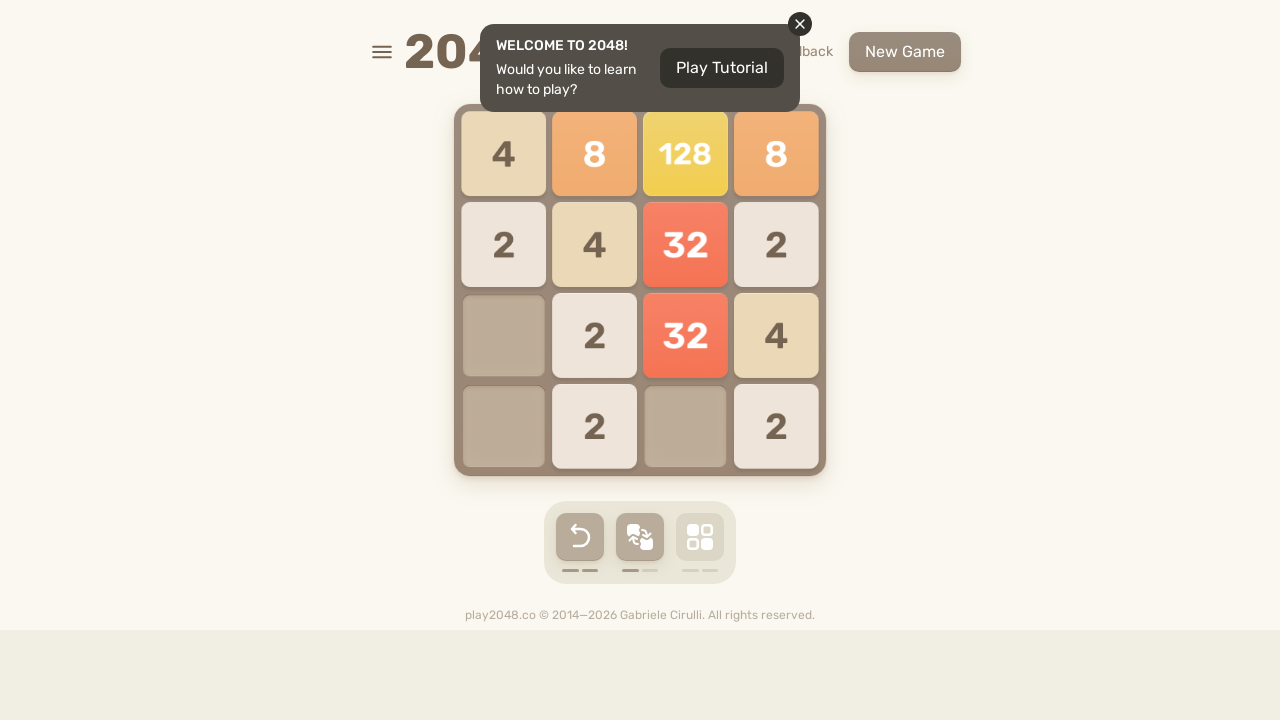

Board unchanged, trying alternative move ArrowDown
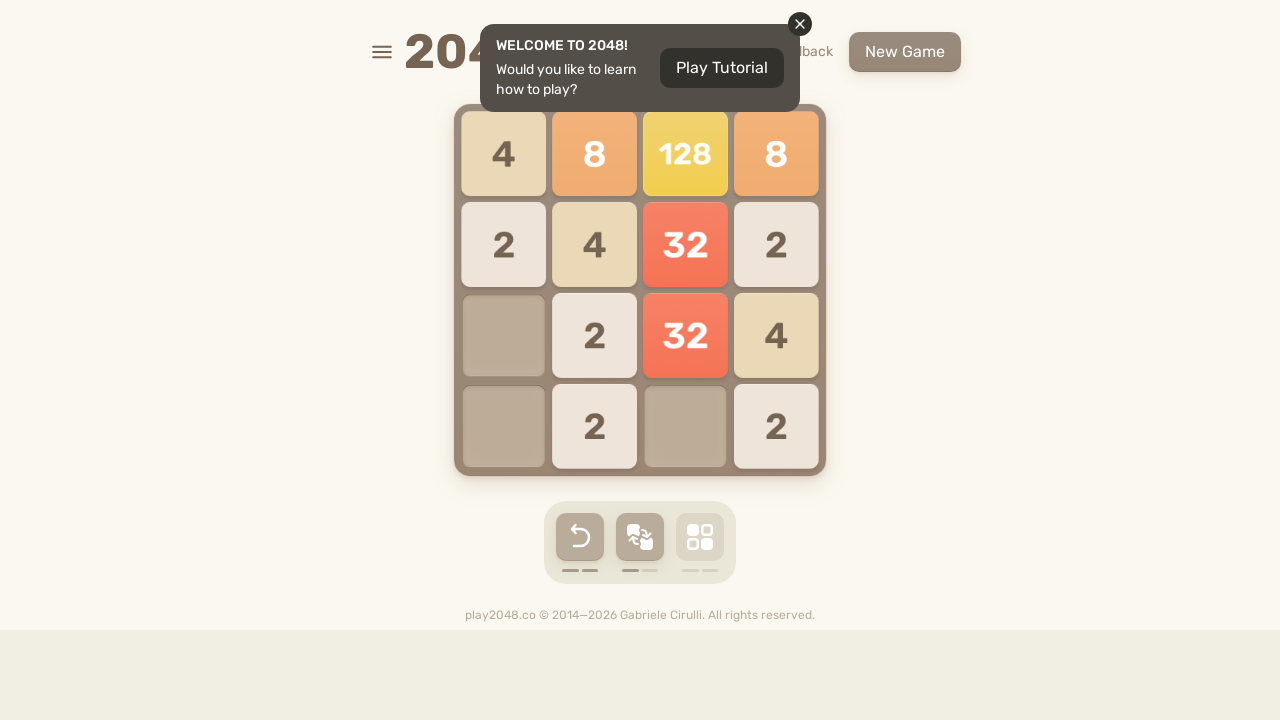

Waited 50ms for animation
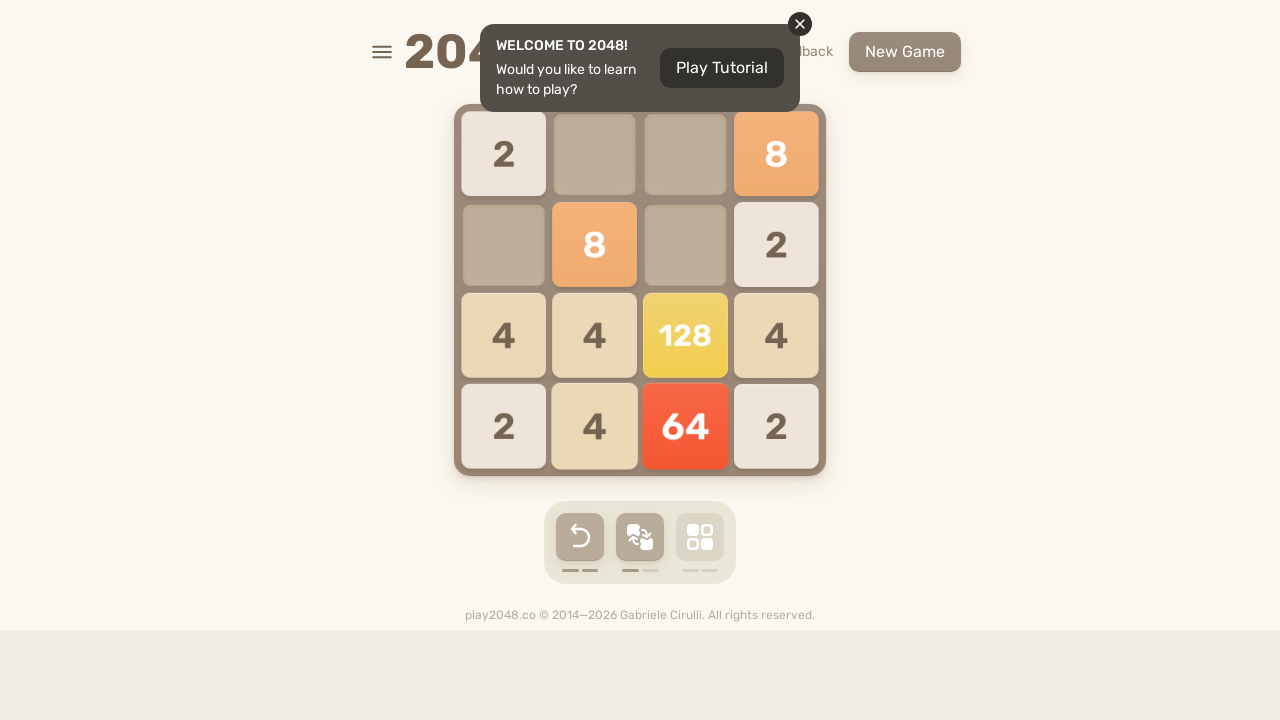

Checked board state after alternative move
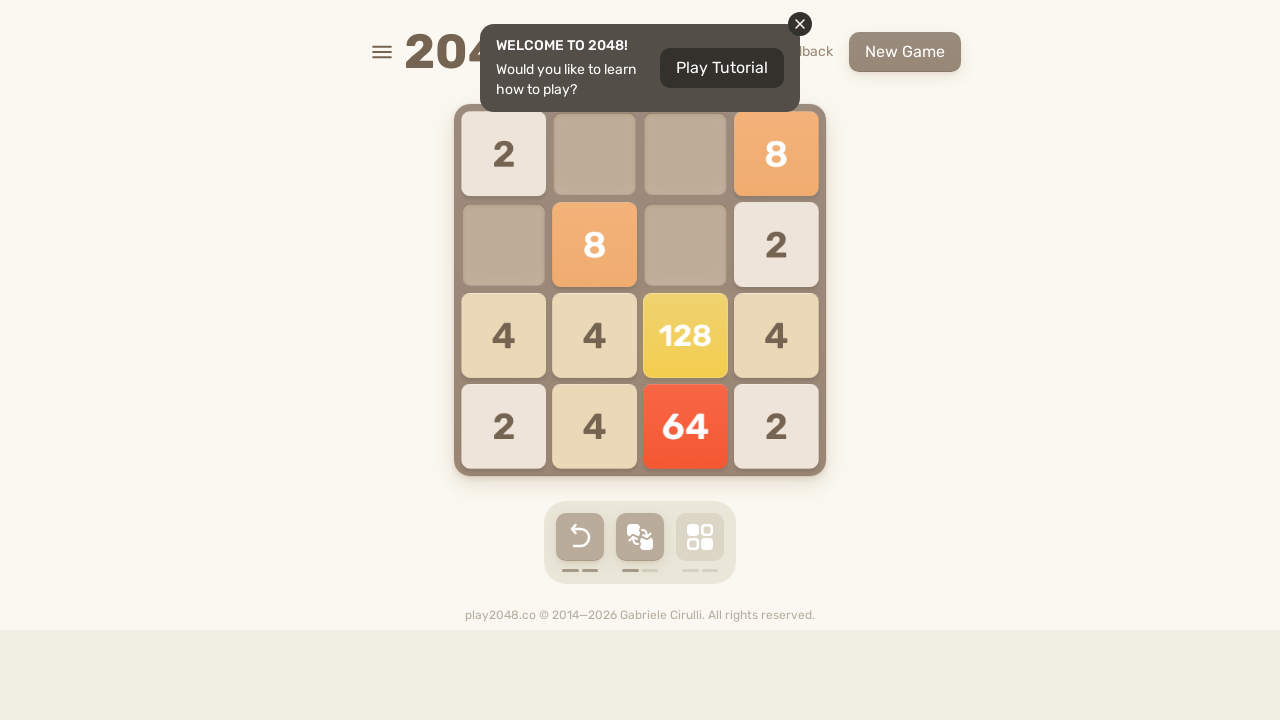

Board unchanged, trying alternative move ArrowUp
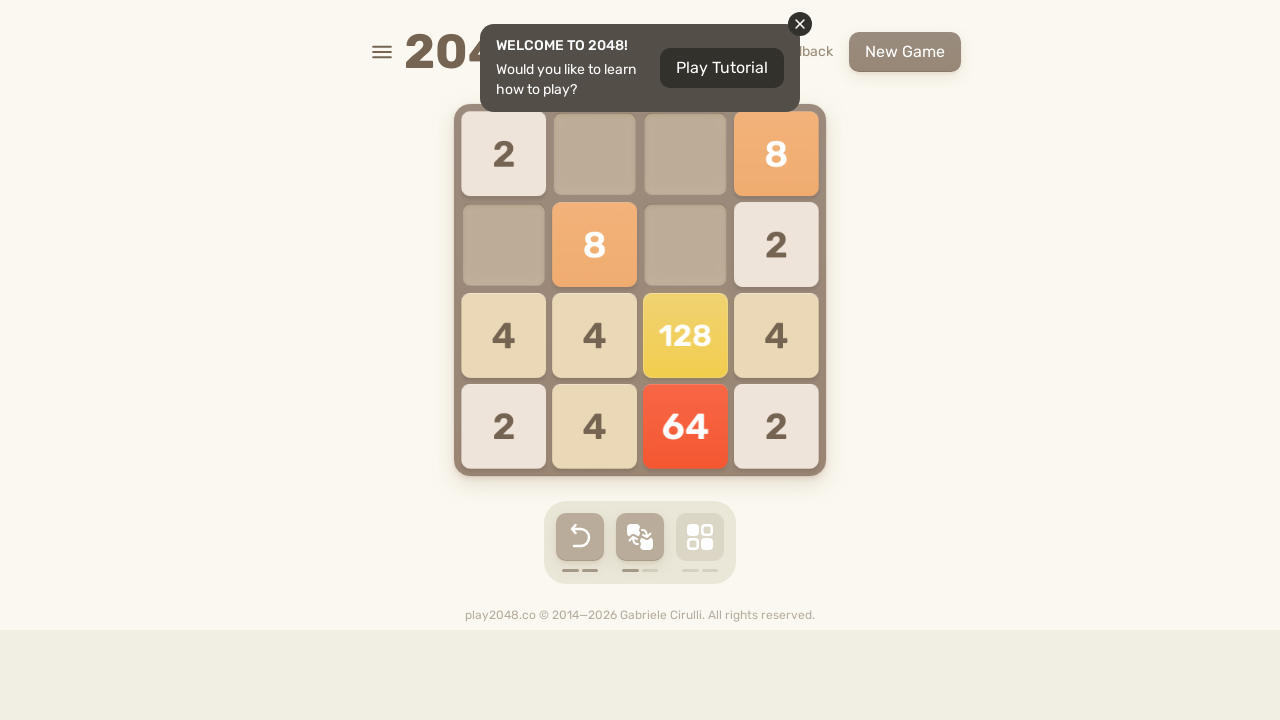

Waited 50ms for animation
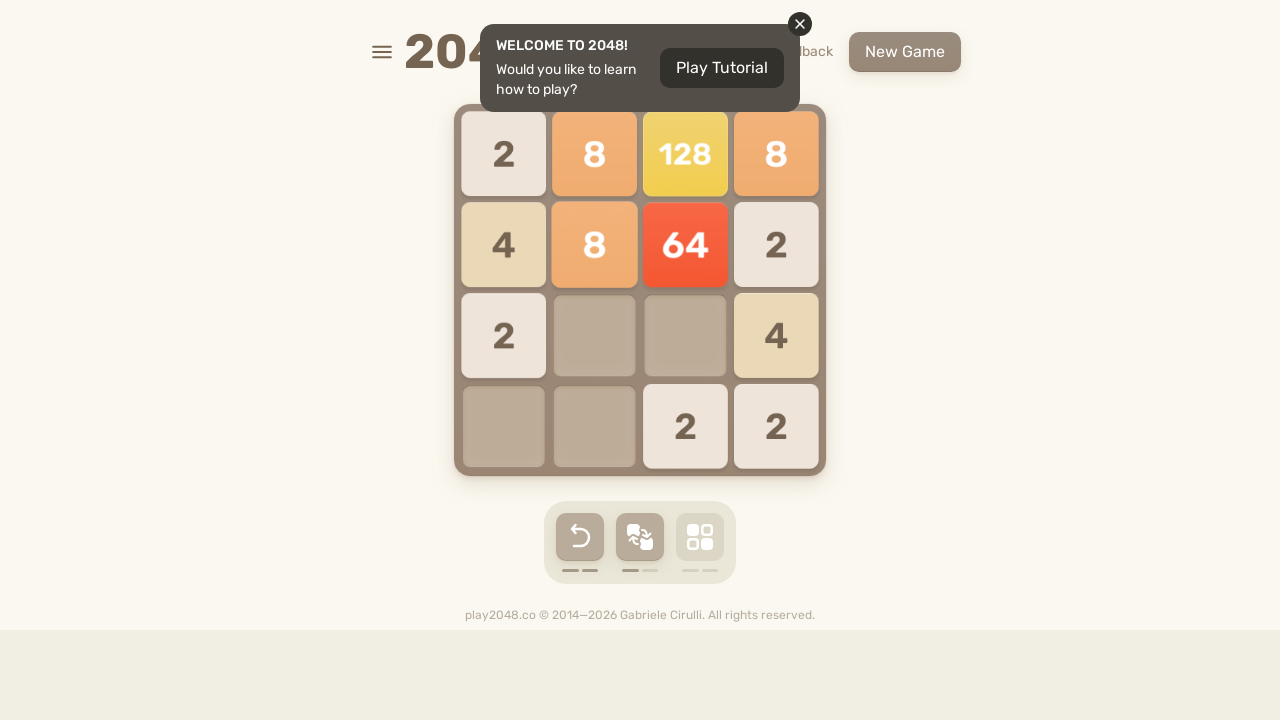

Checked board state after alternative move
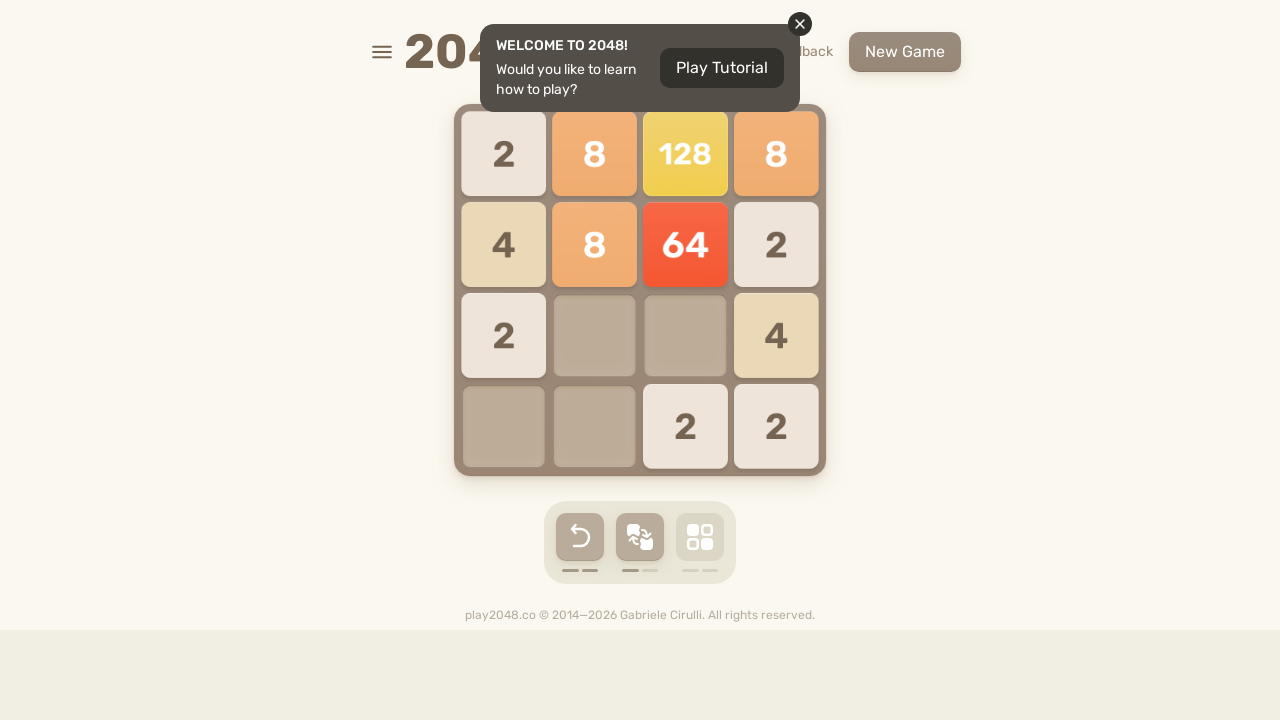

No effective moves found, incrementing invalid count
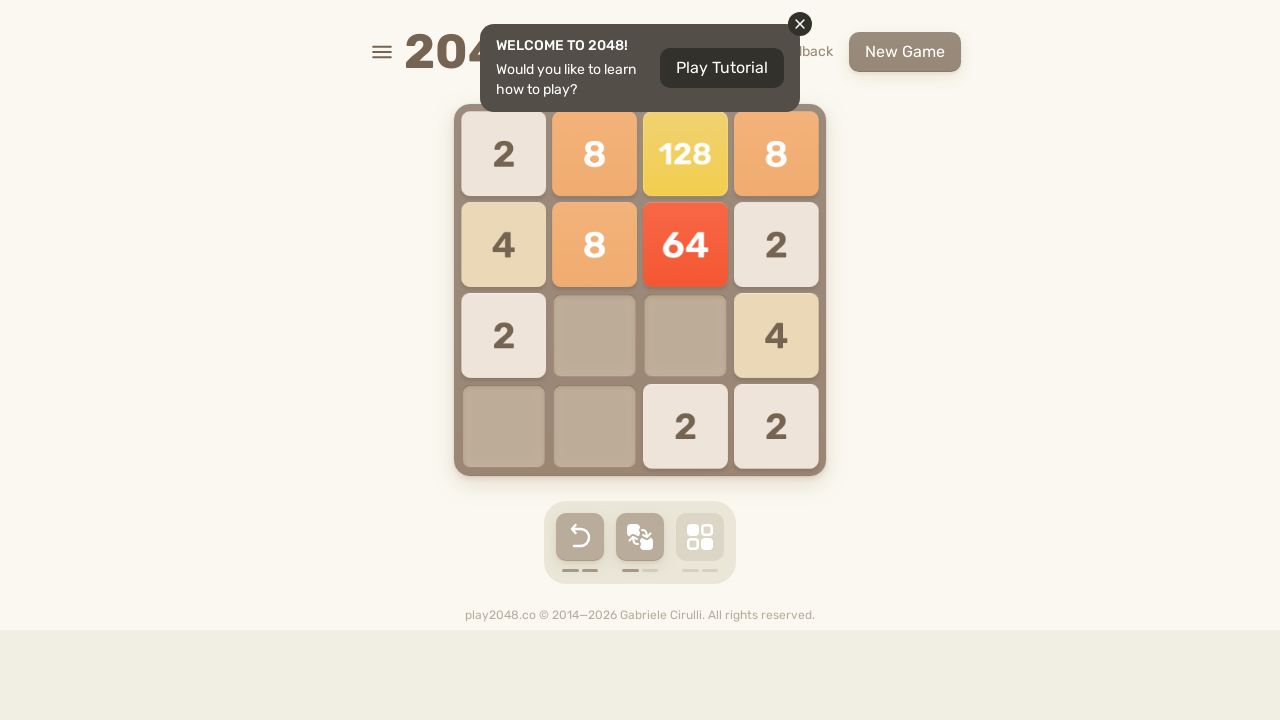

Pressed ArrowRight key
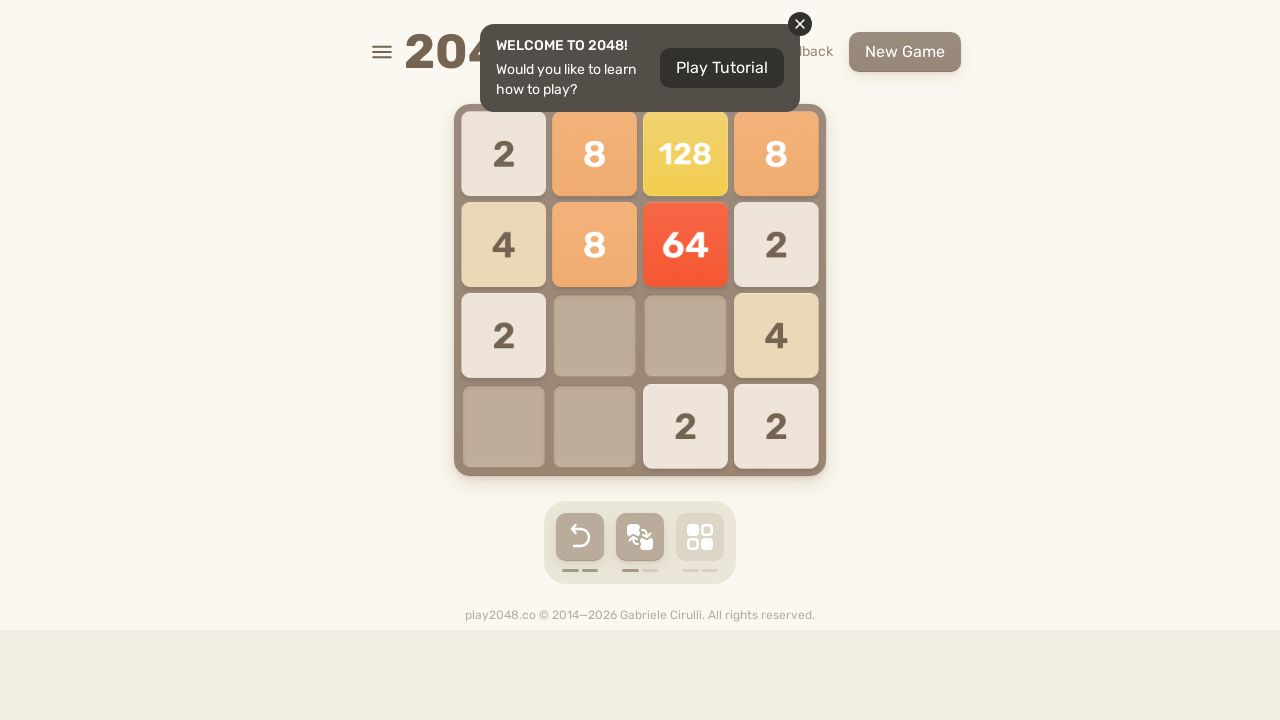

Waited 70ms for game animation
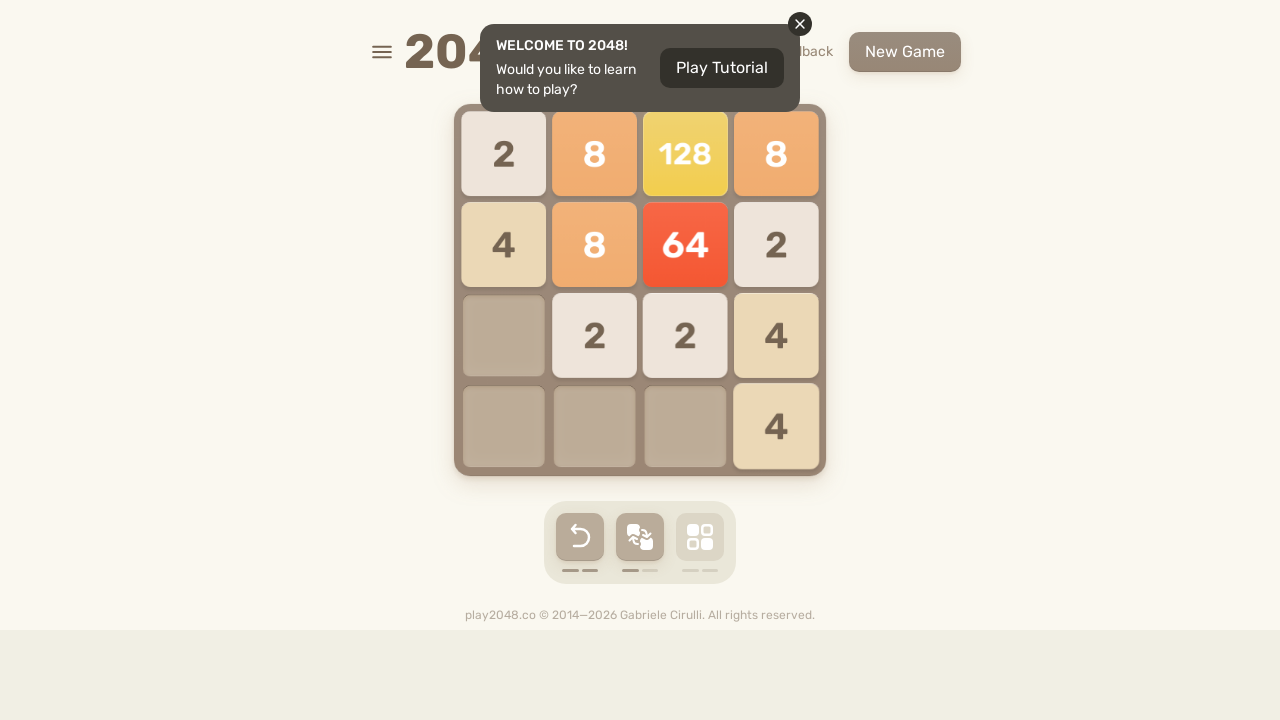

Checked board state after move
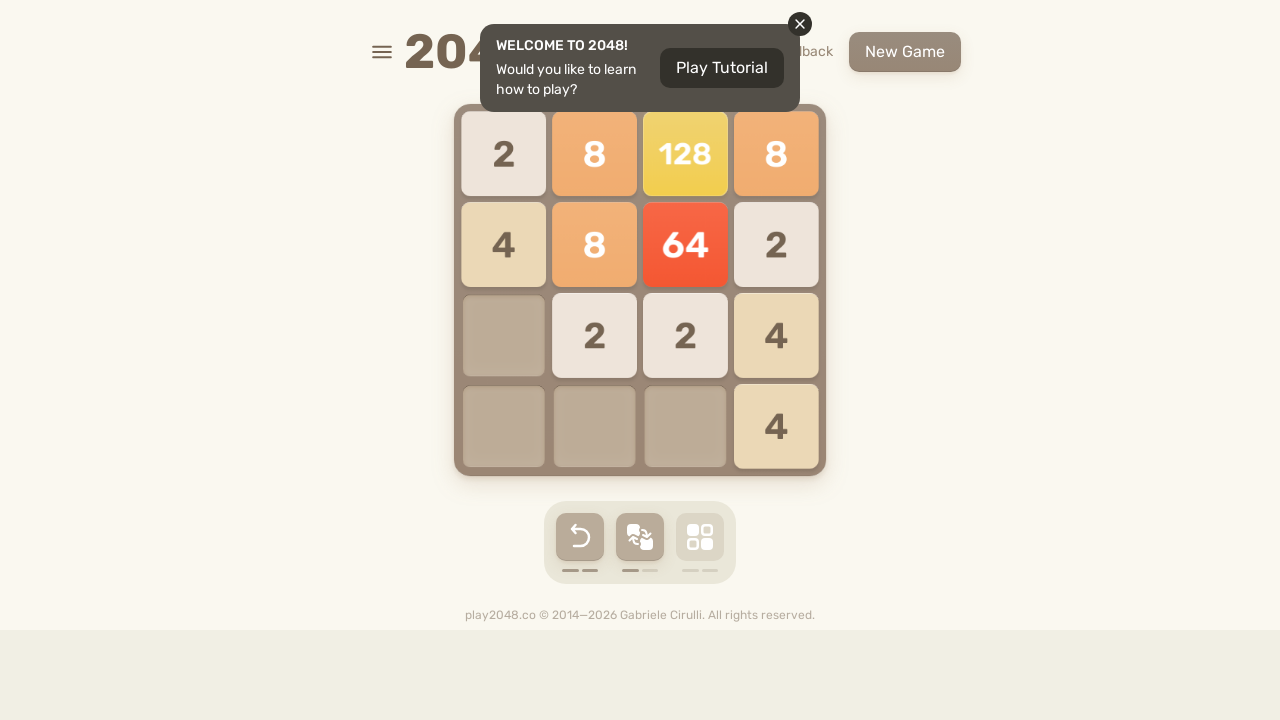

Board unchanged, trying alternative move ArrowRight
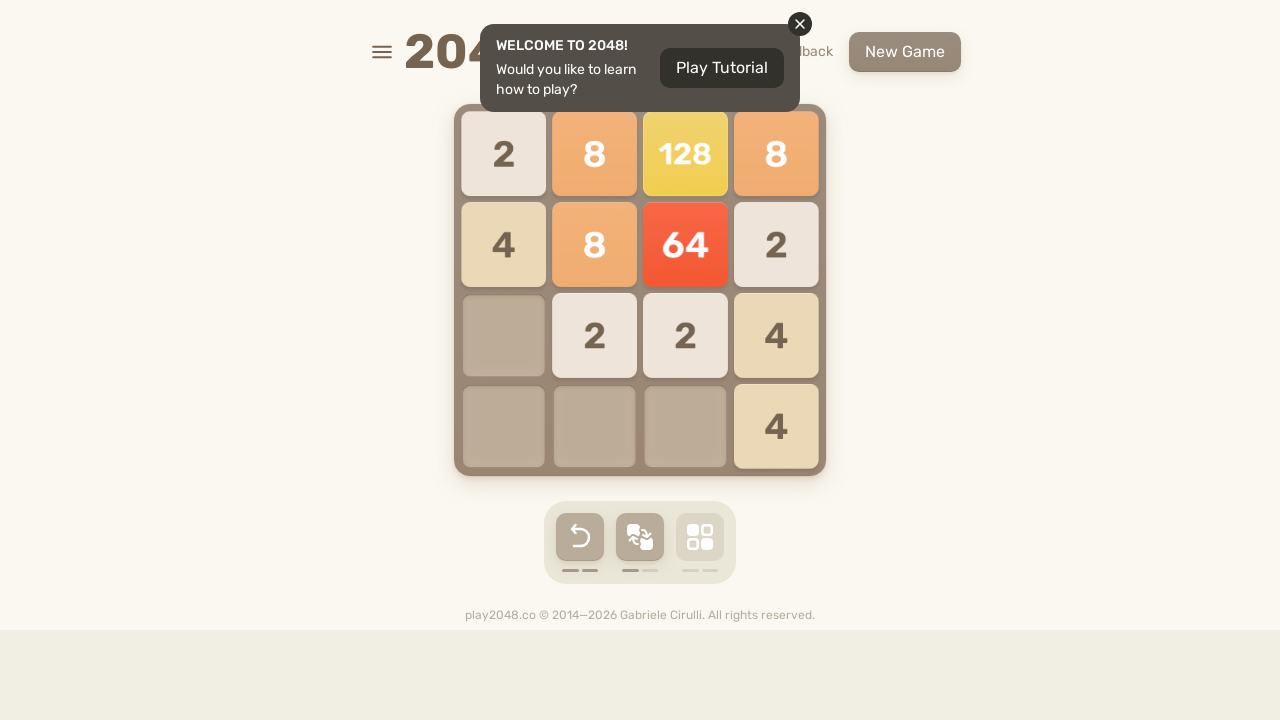

Waited 50ms for animation
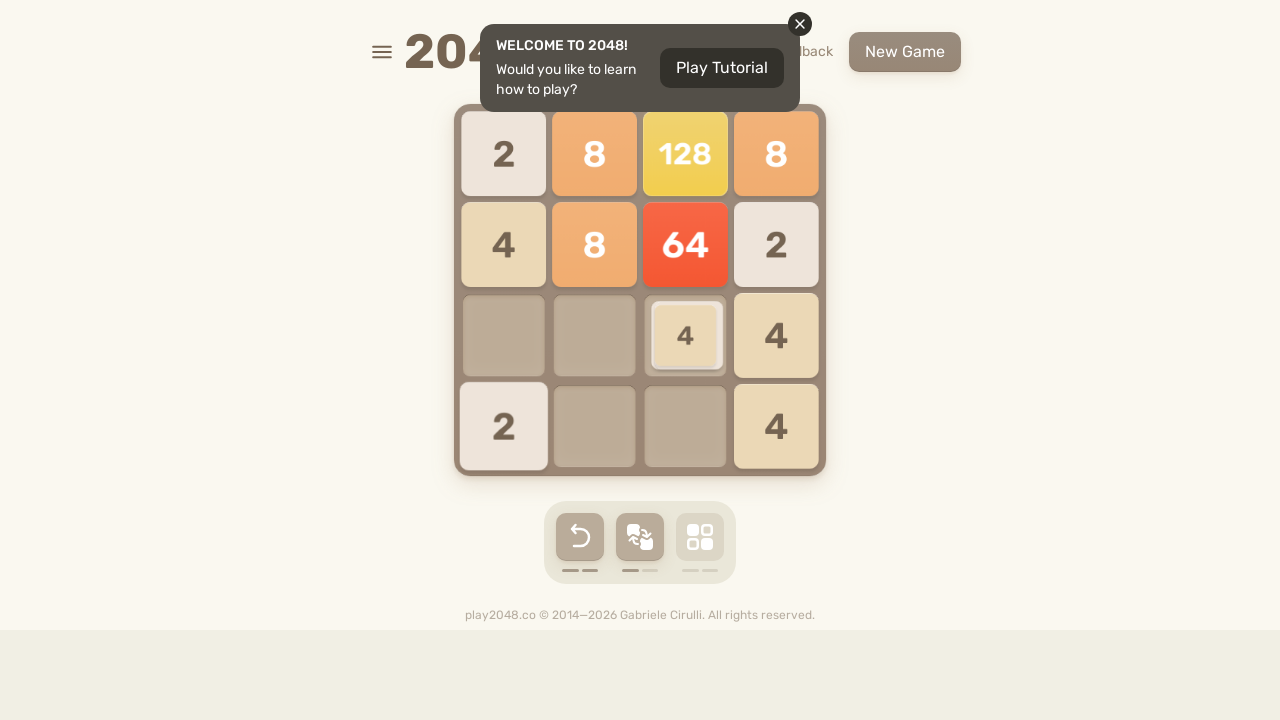

Checked board state after alternative move
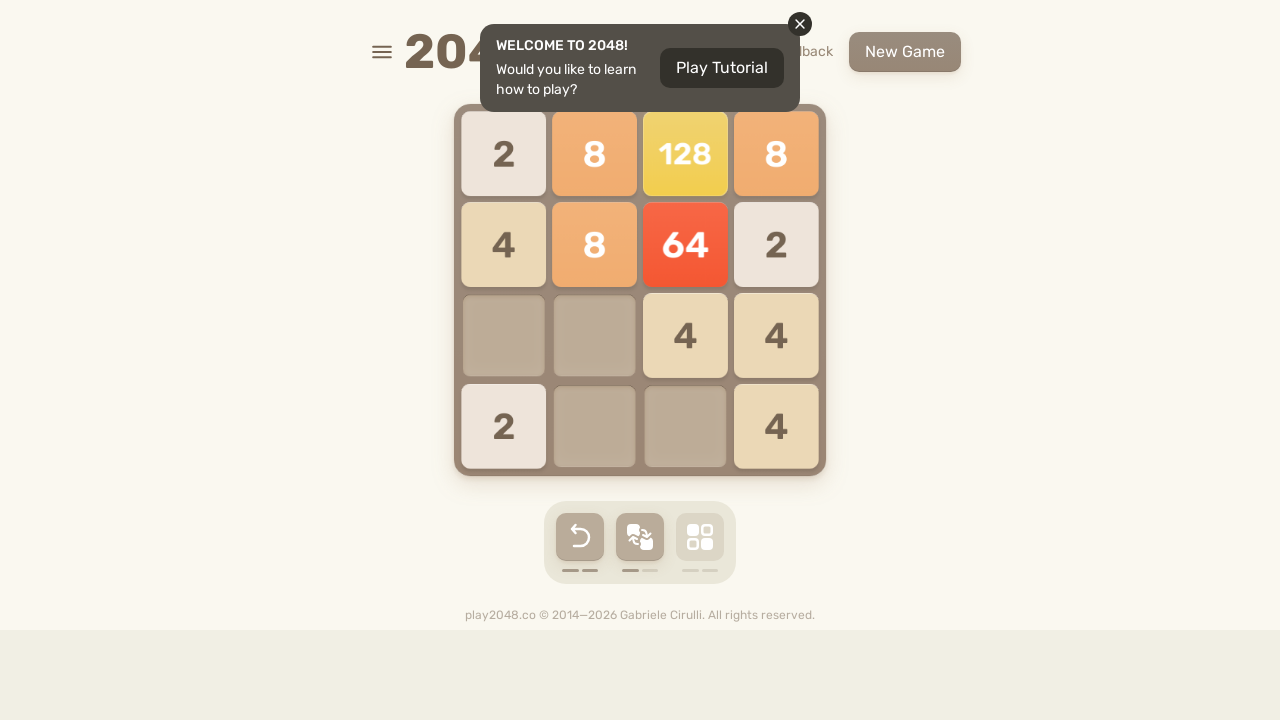

Board unchanged, trying alternative move ArrowDown
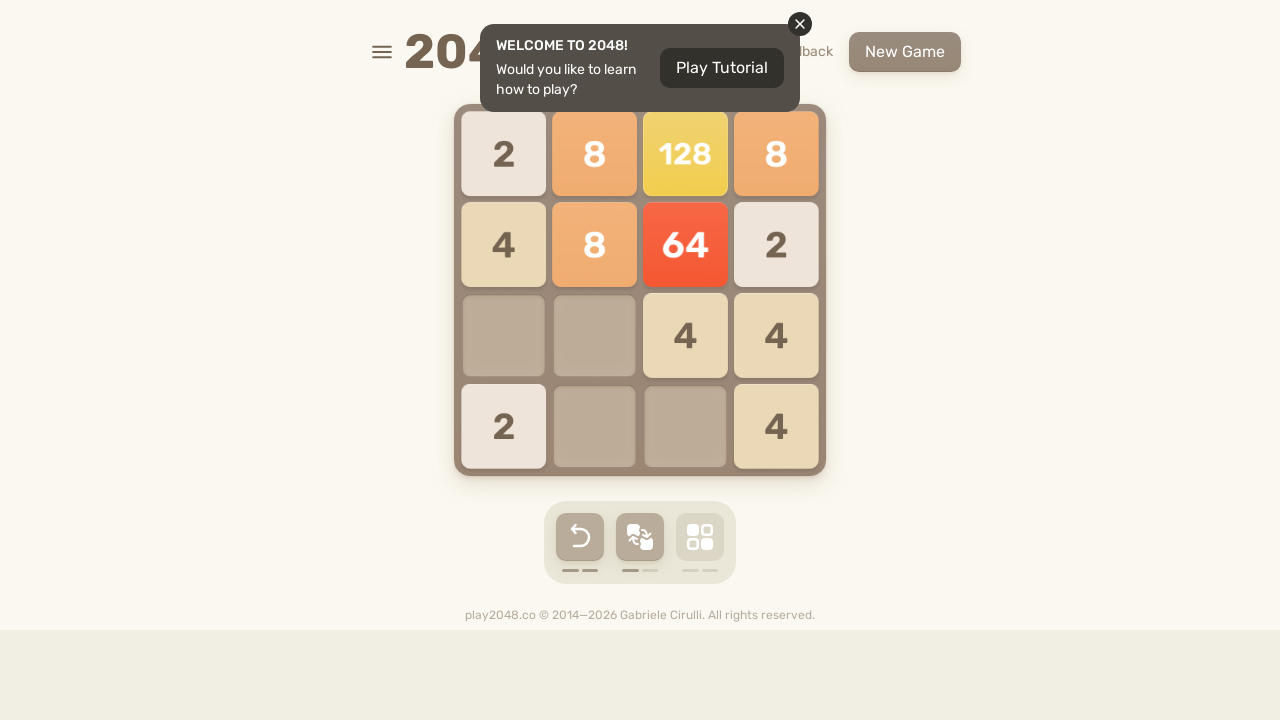

Waited 50ms for animation
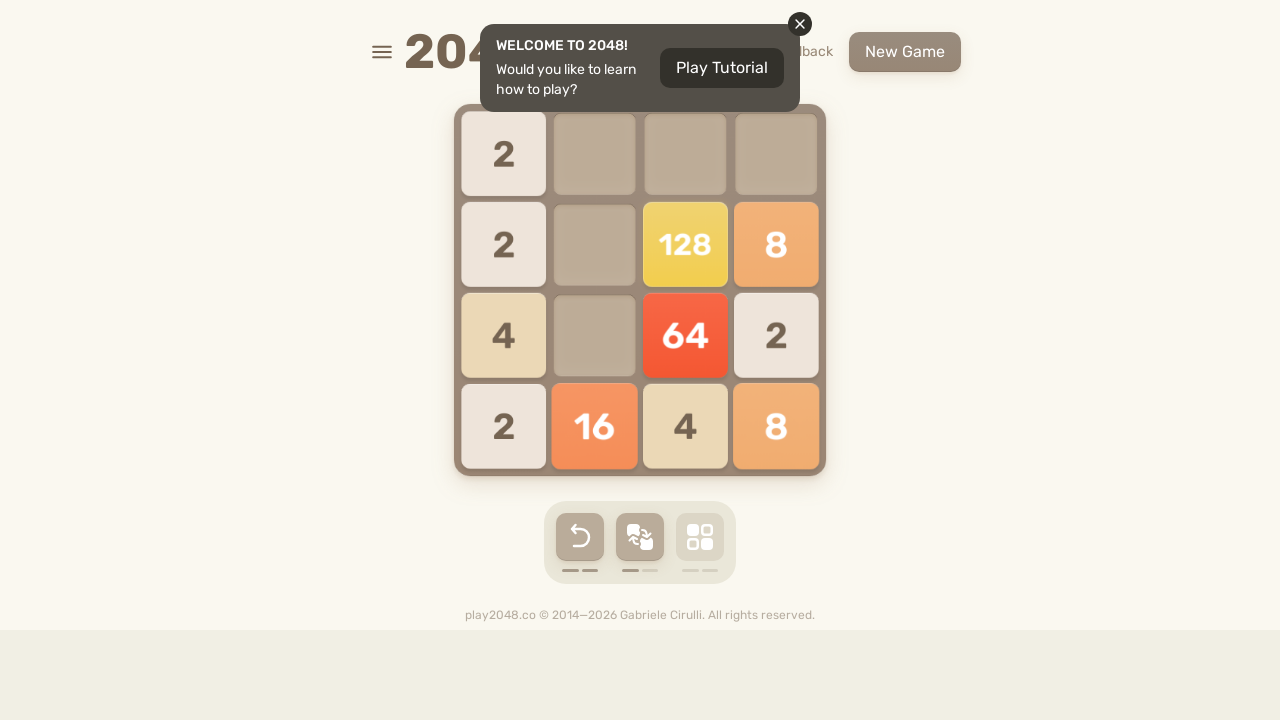

Checked board state after alternative move
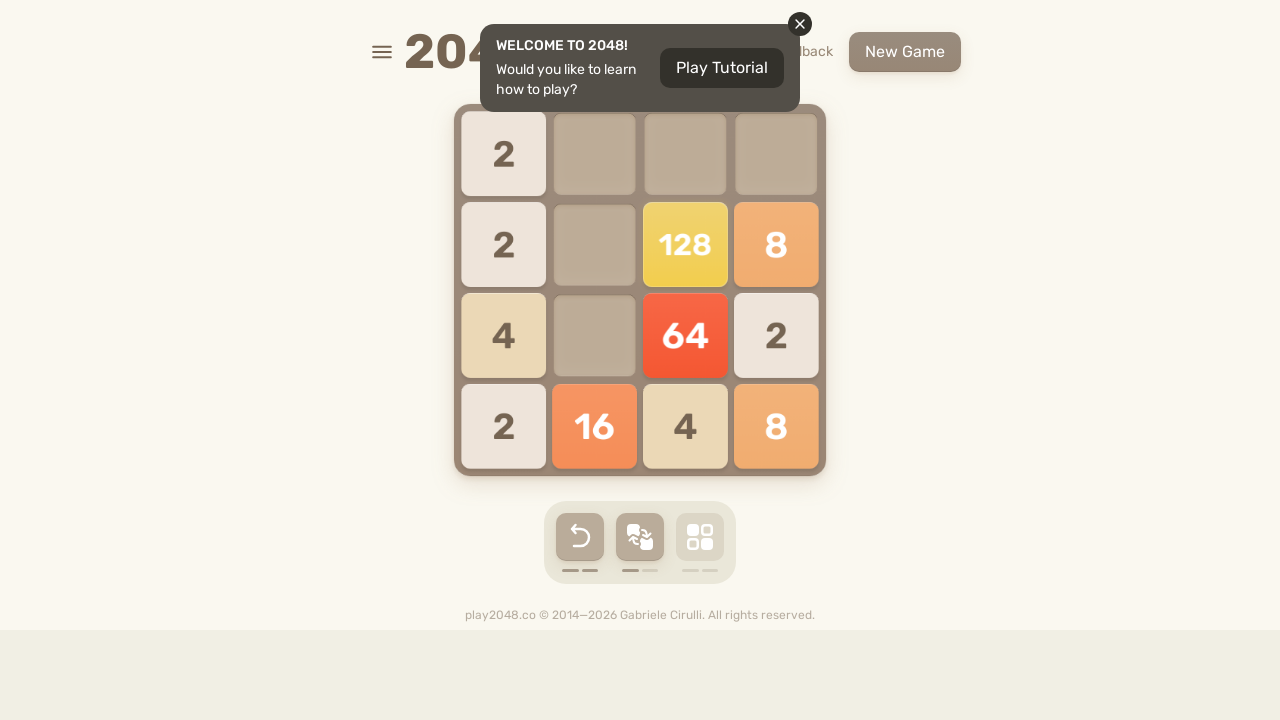

Board unchanged, trying alternative move ArrowUp
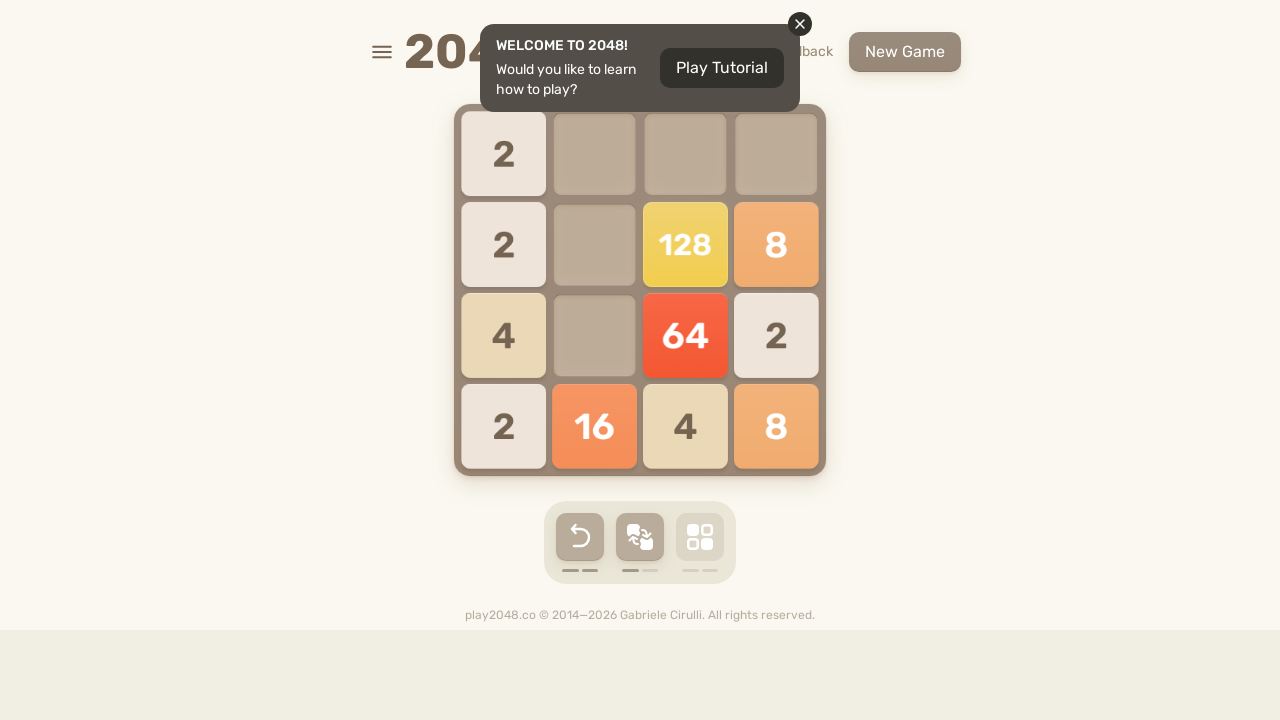

Waited 50ms for animation
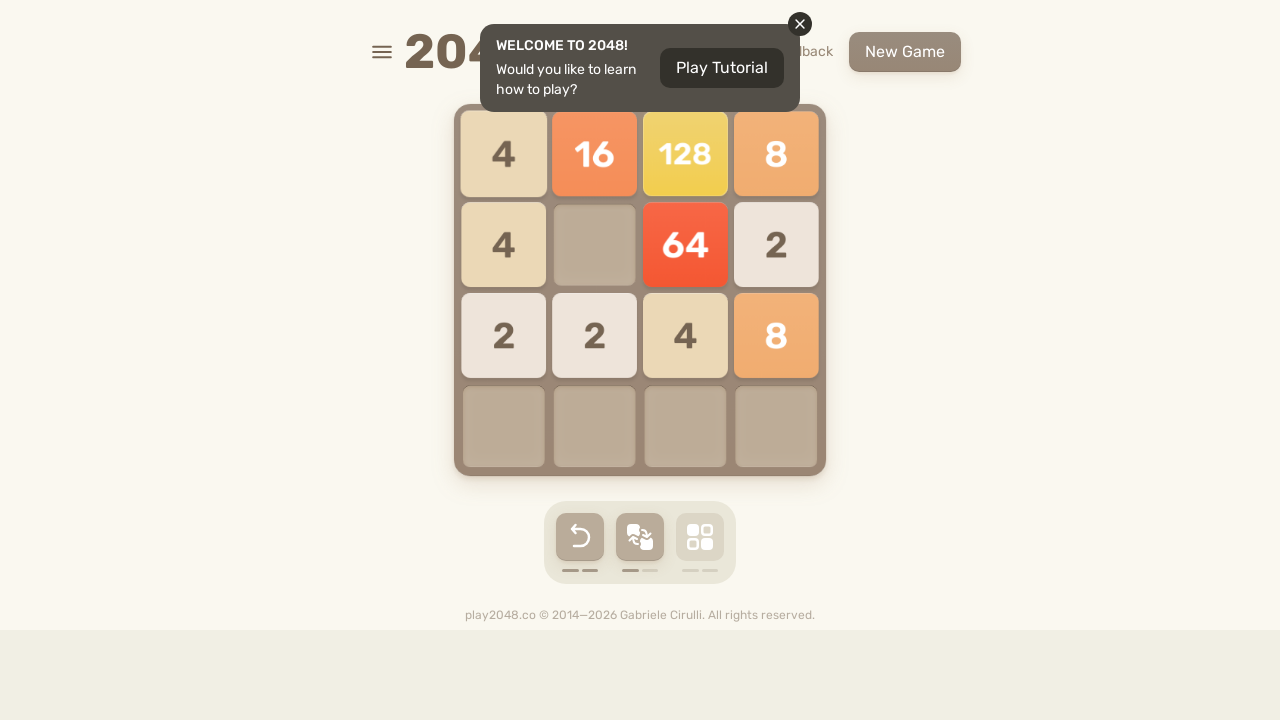

Checked board state after alternative move
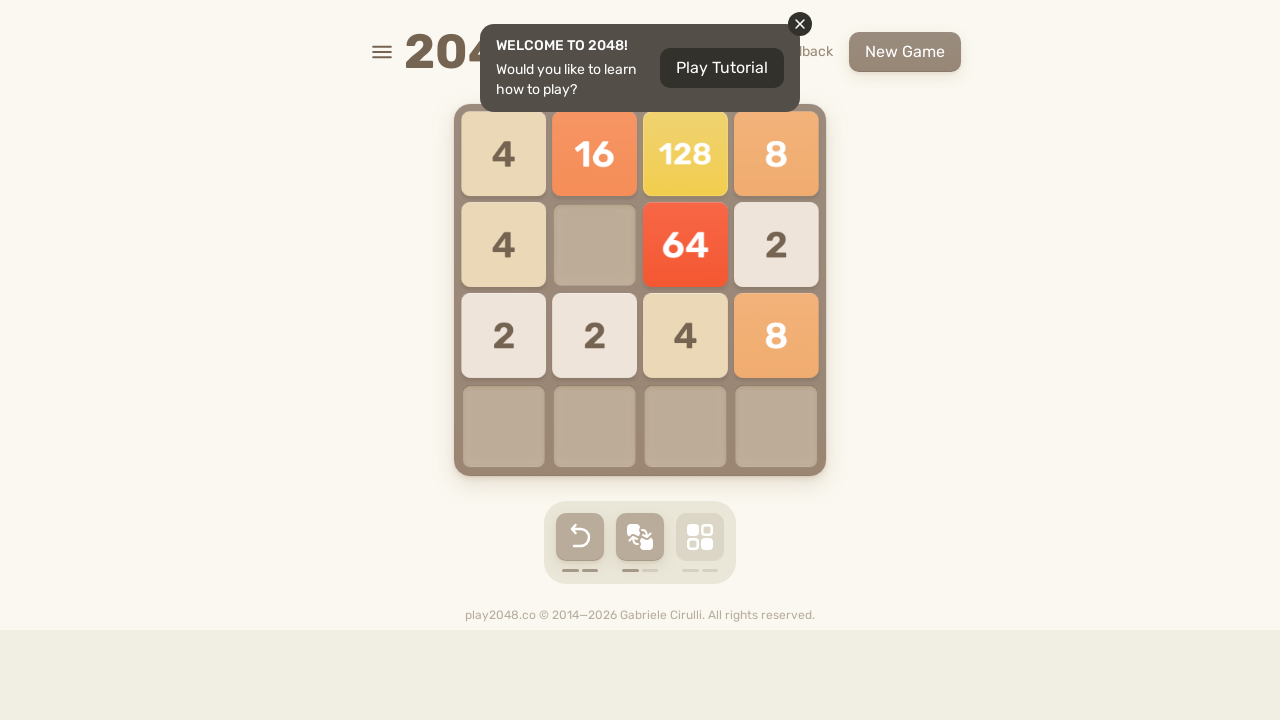

No effective moves found, incrementing invalid count
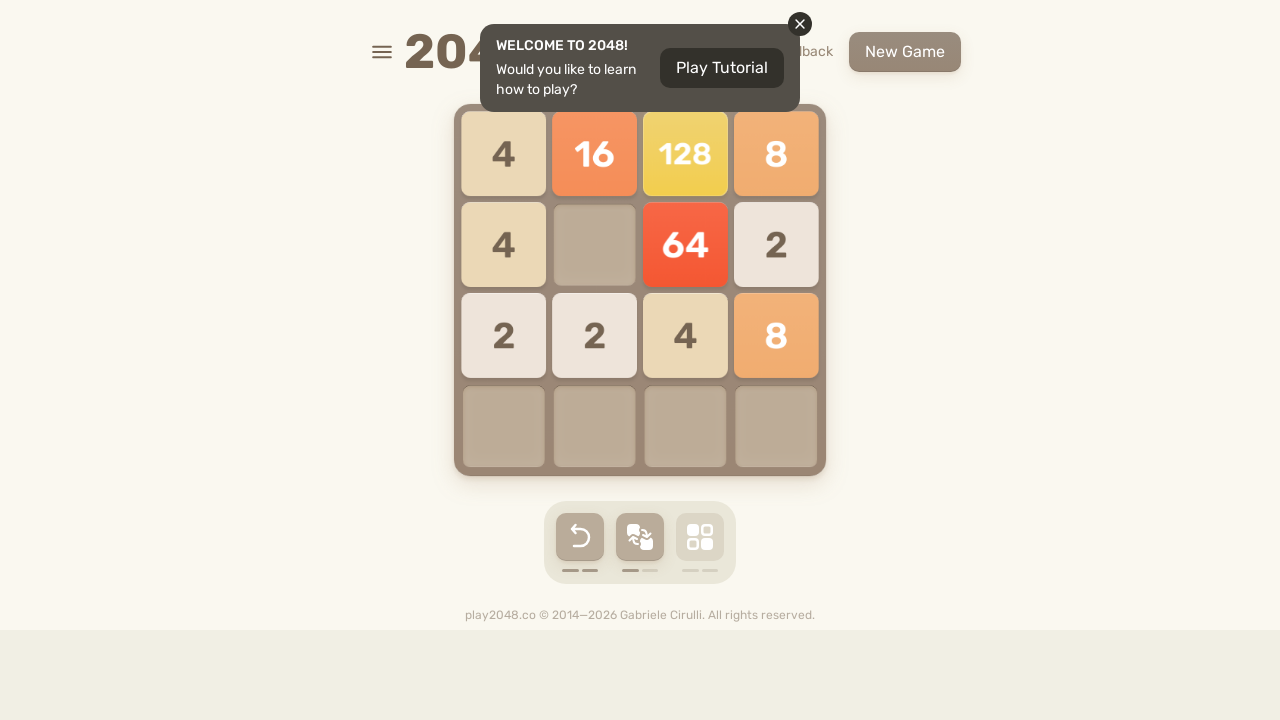

Rotated move strategy, new order: ['ArrowRight', 'ArrowDown', 'ArrowUp', 'ArrowLeft']
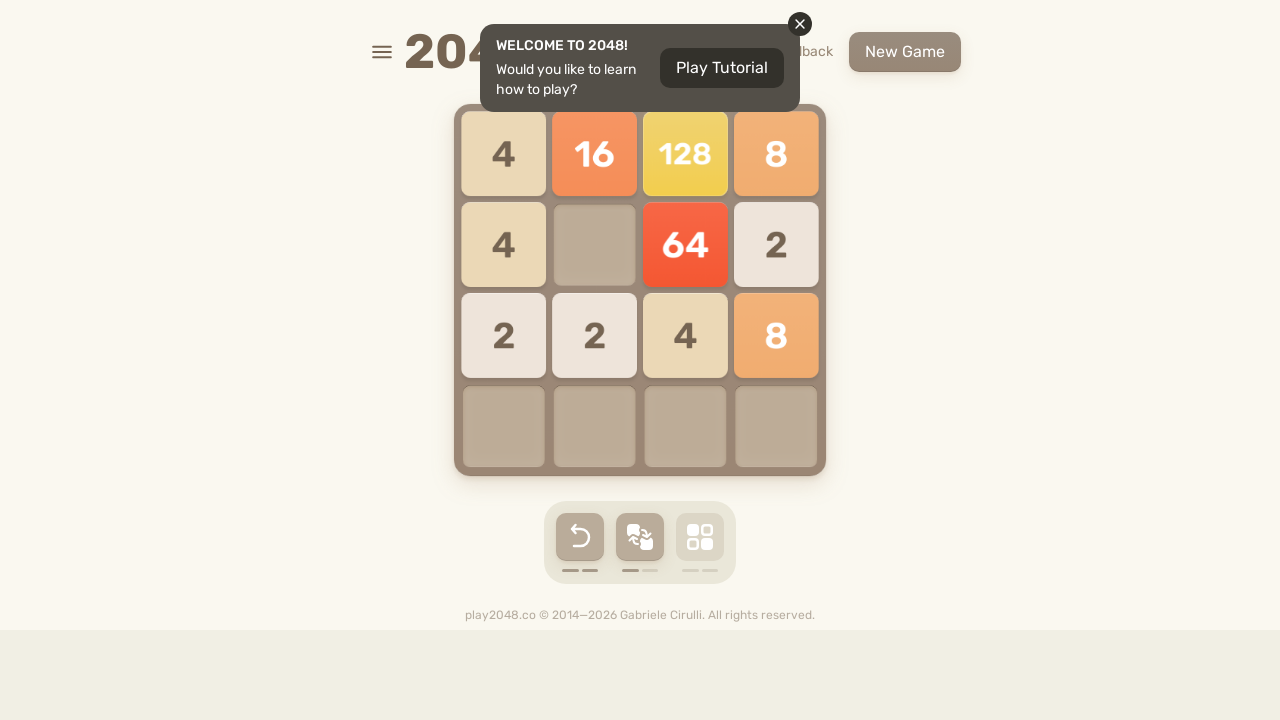

Pressed ArrowUp key
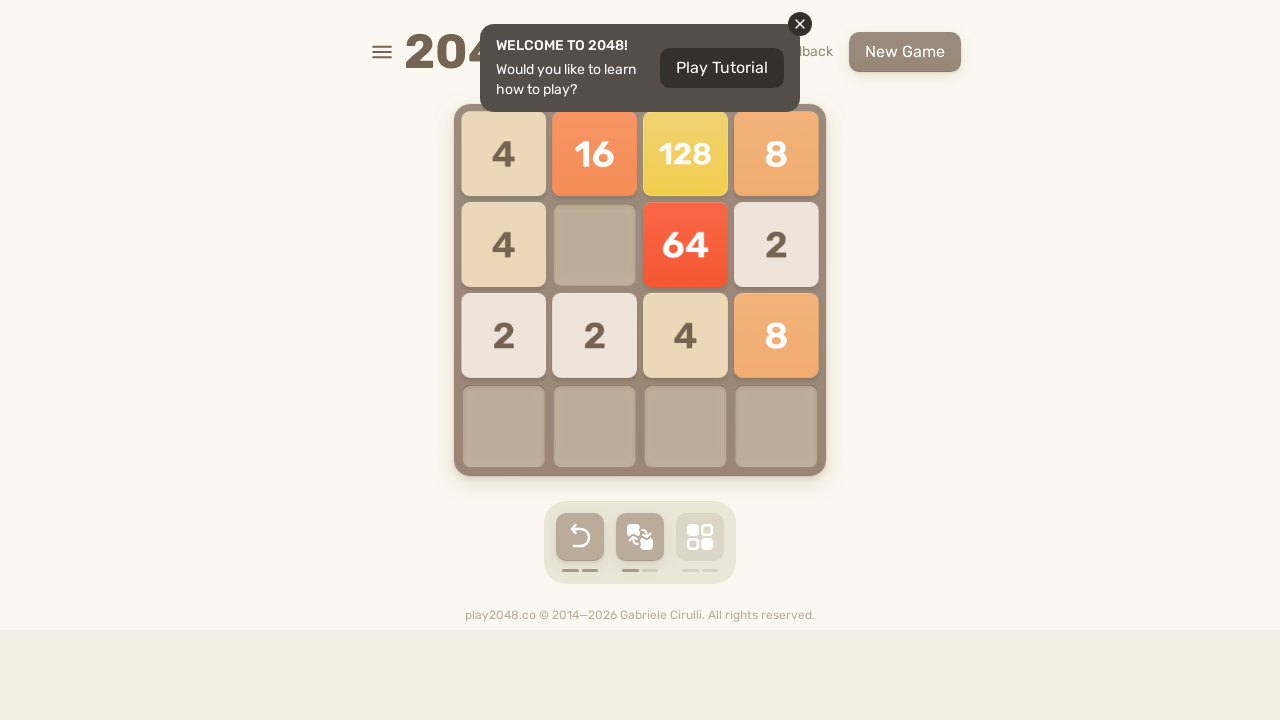

Waited 70ms for game animation
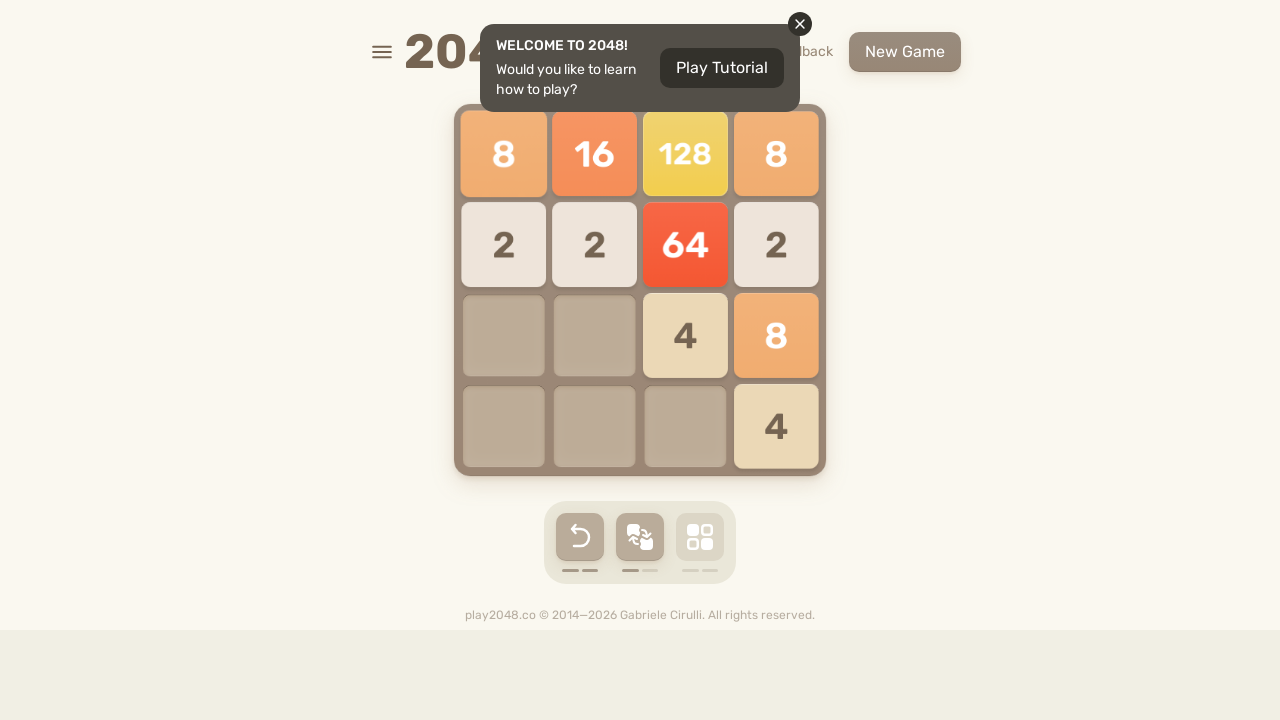

Checked board state after move
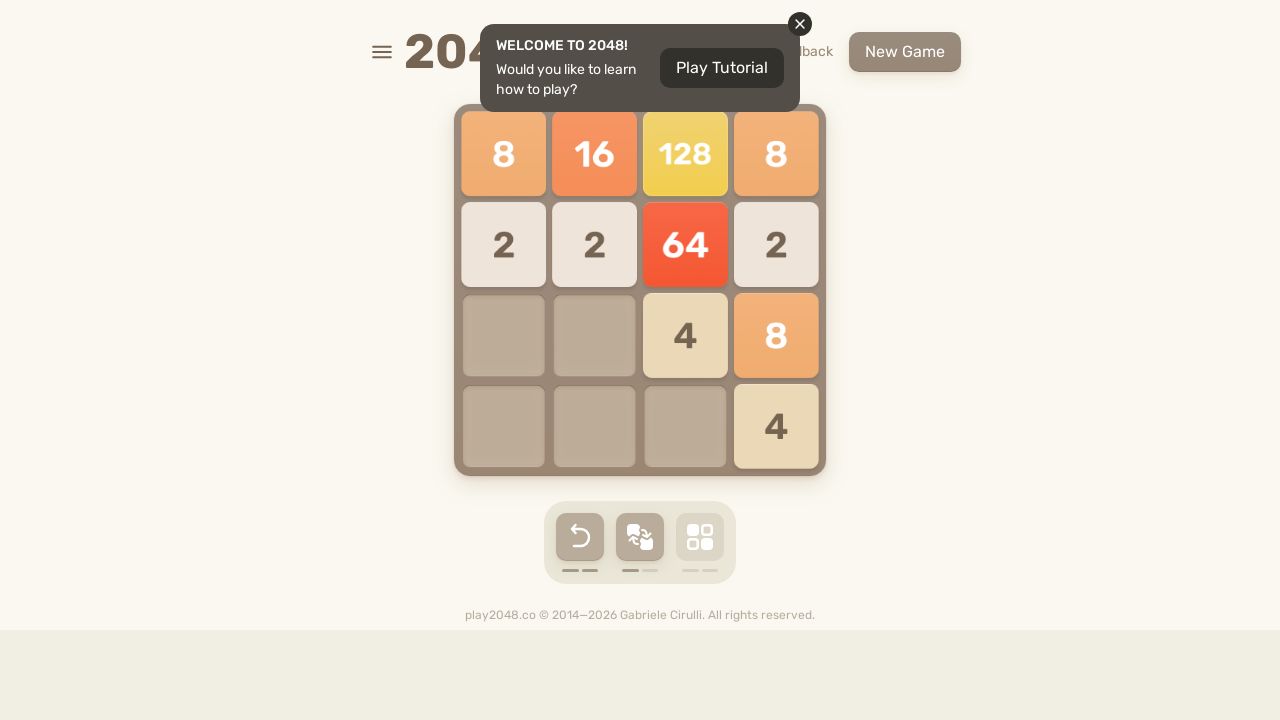

Board unchanged, trying alternative move ArrowDown
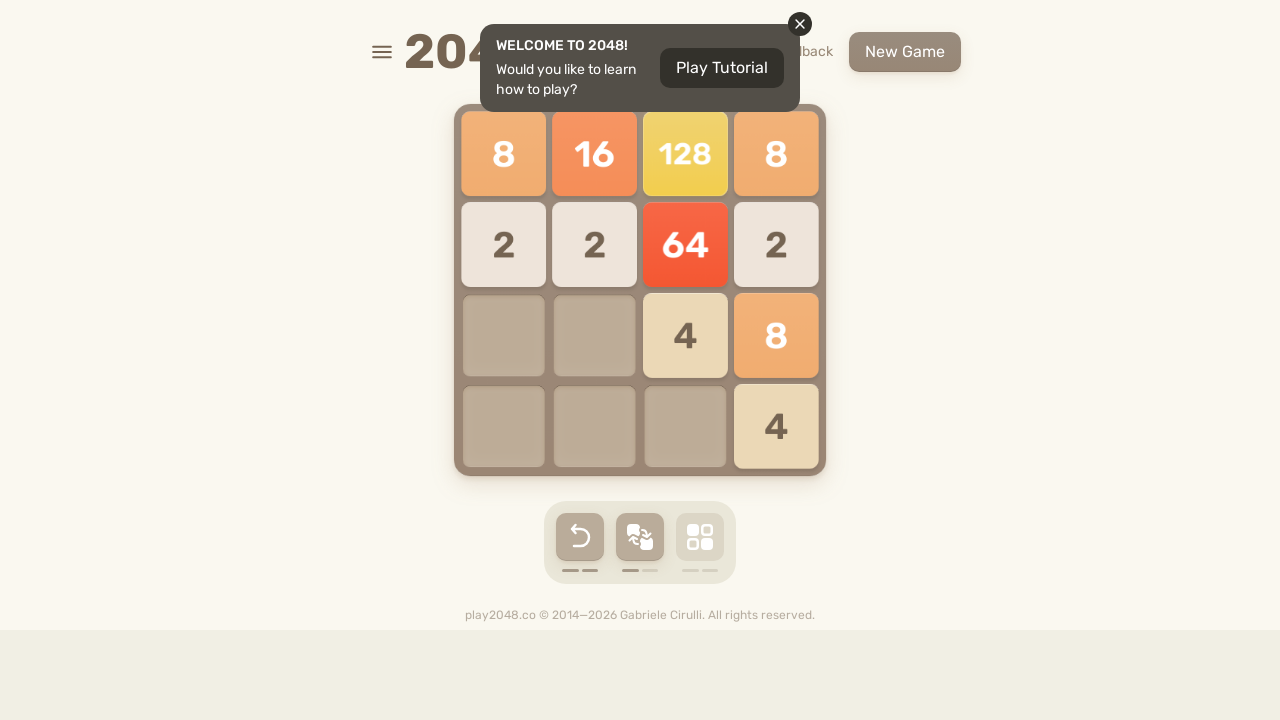

Waited 50ms for animation
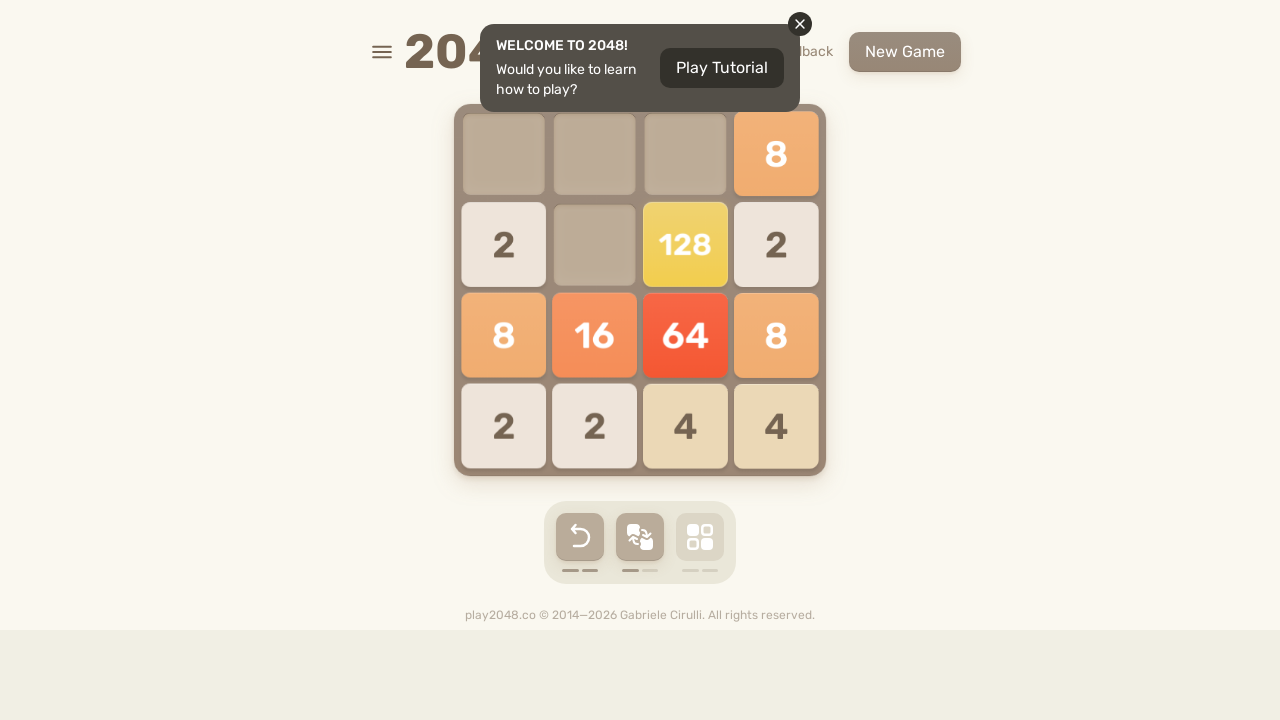

Checked board state after alternative move
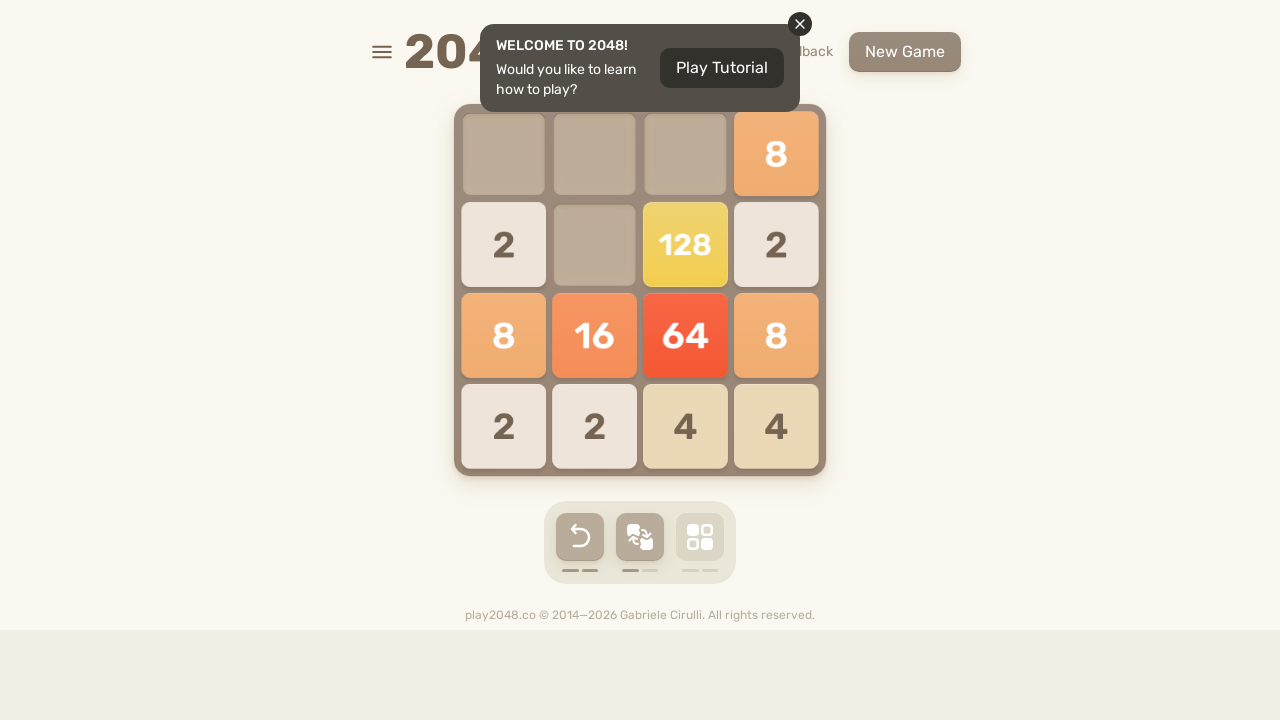

Board unchanged, trying alternative move ArrowUp
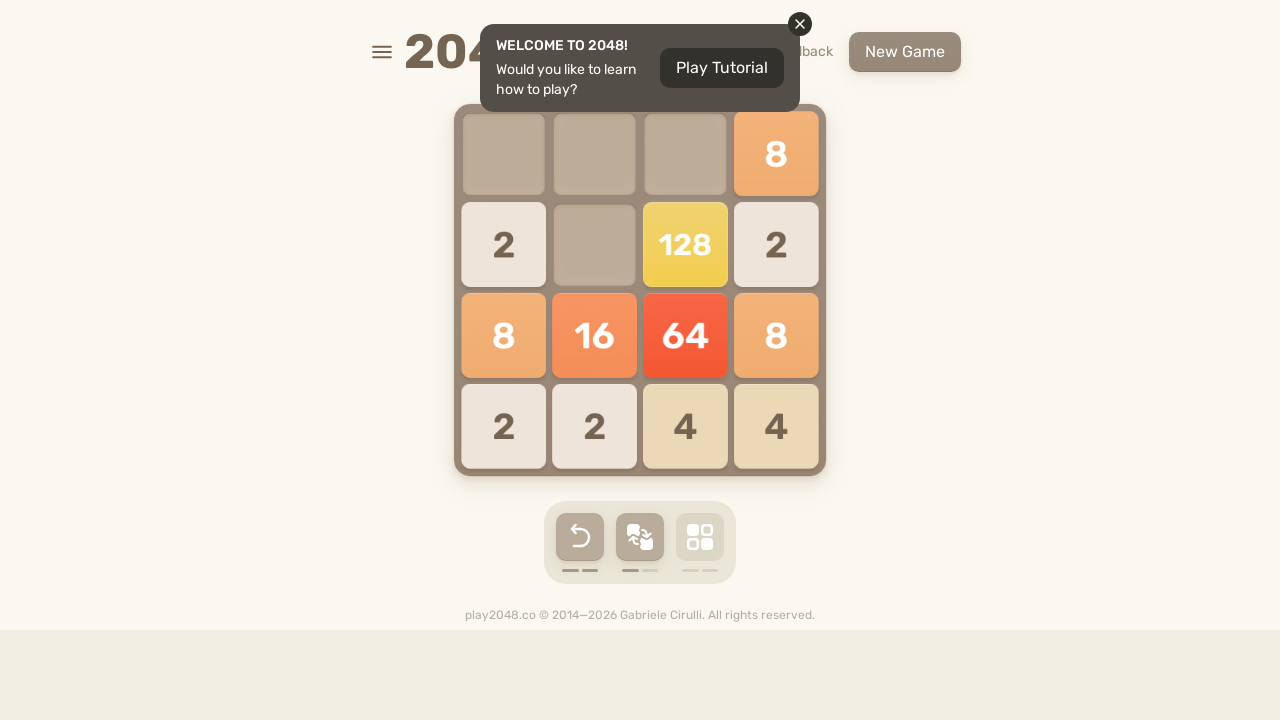

Waited 50ms for animation
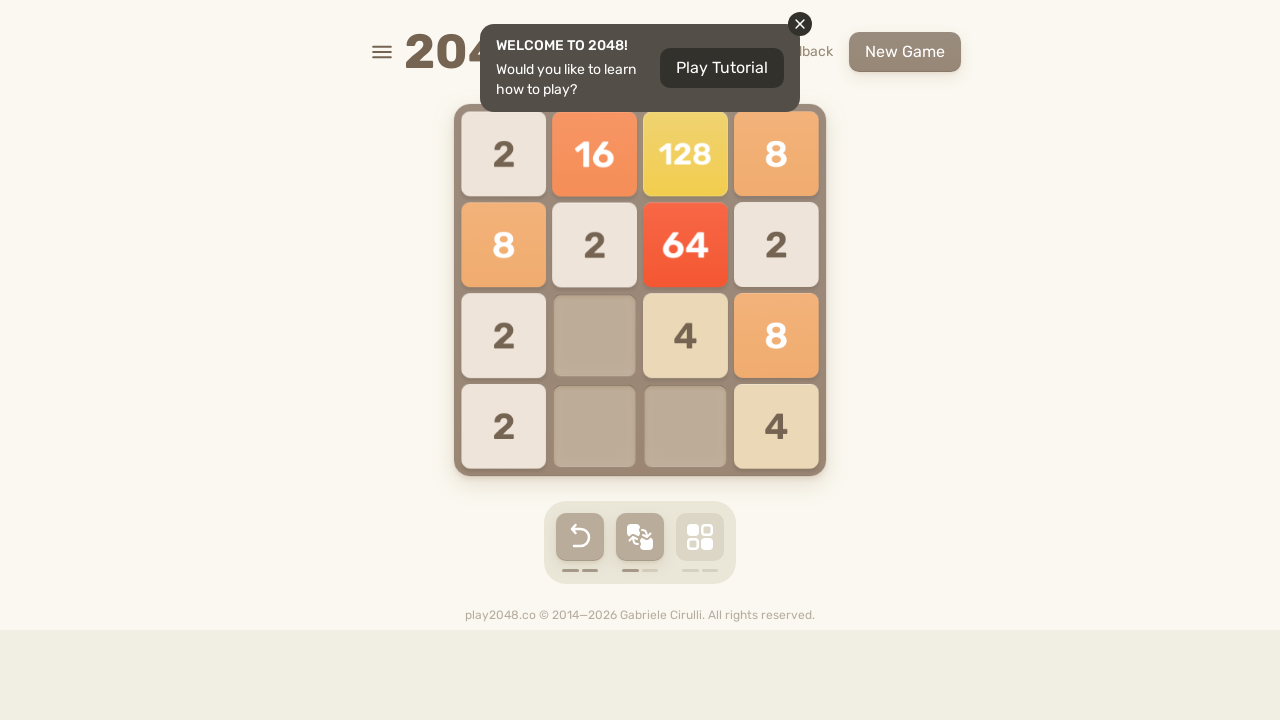

Checked board state after alternative move
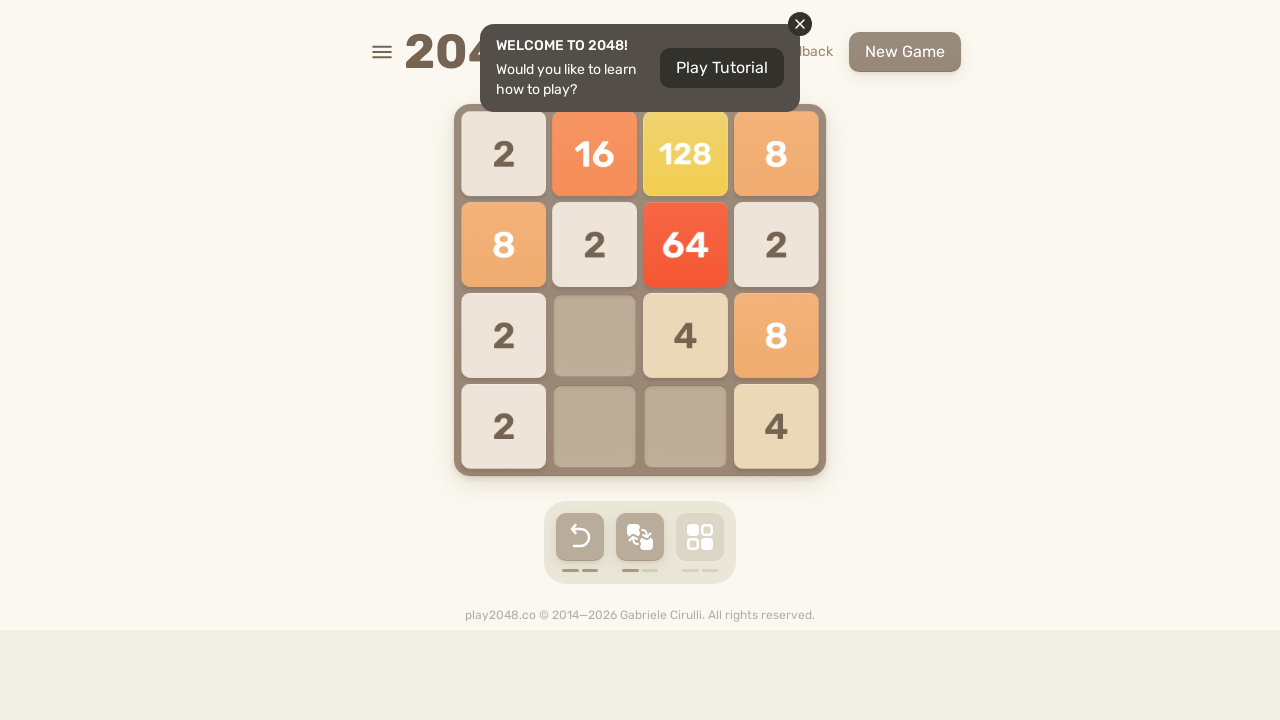

Board unchanged, trying alternative move ArrowLeft
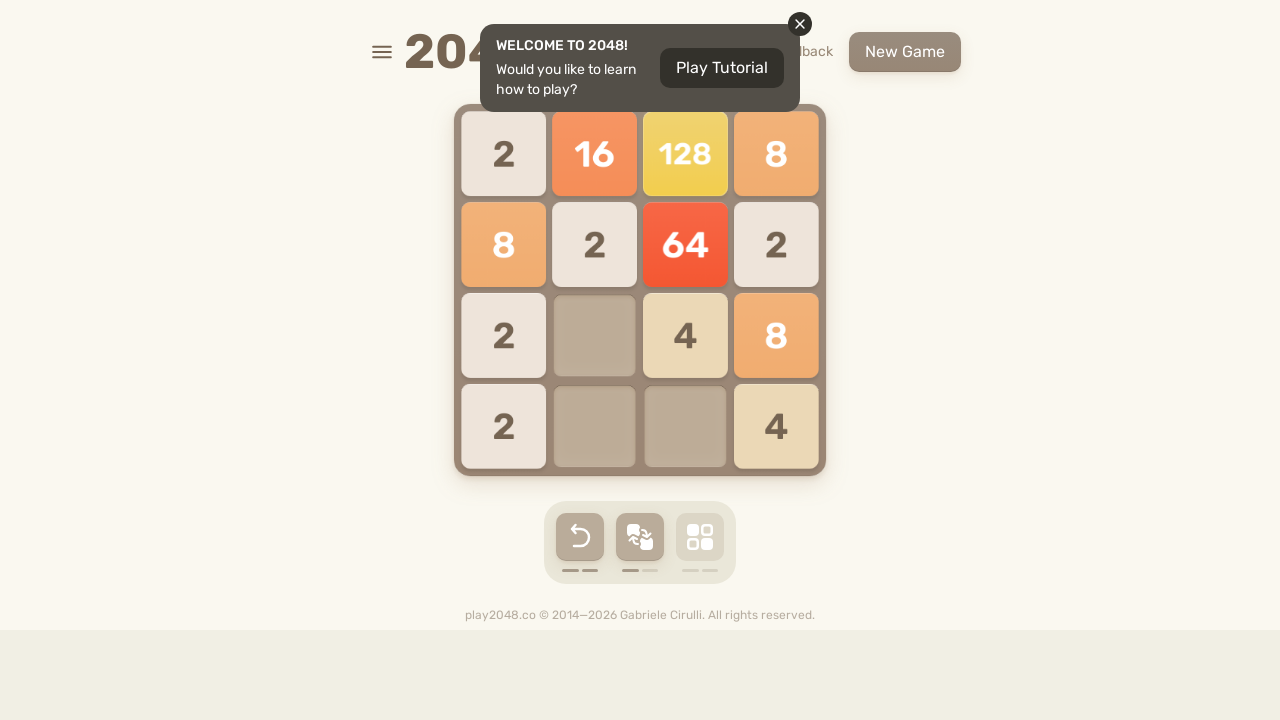

Waited 50ms for animation
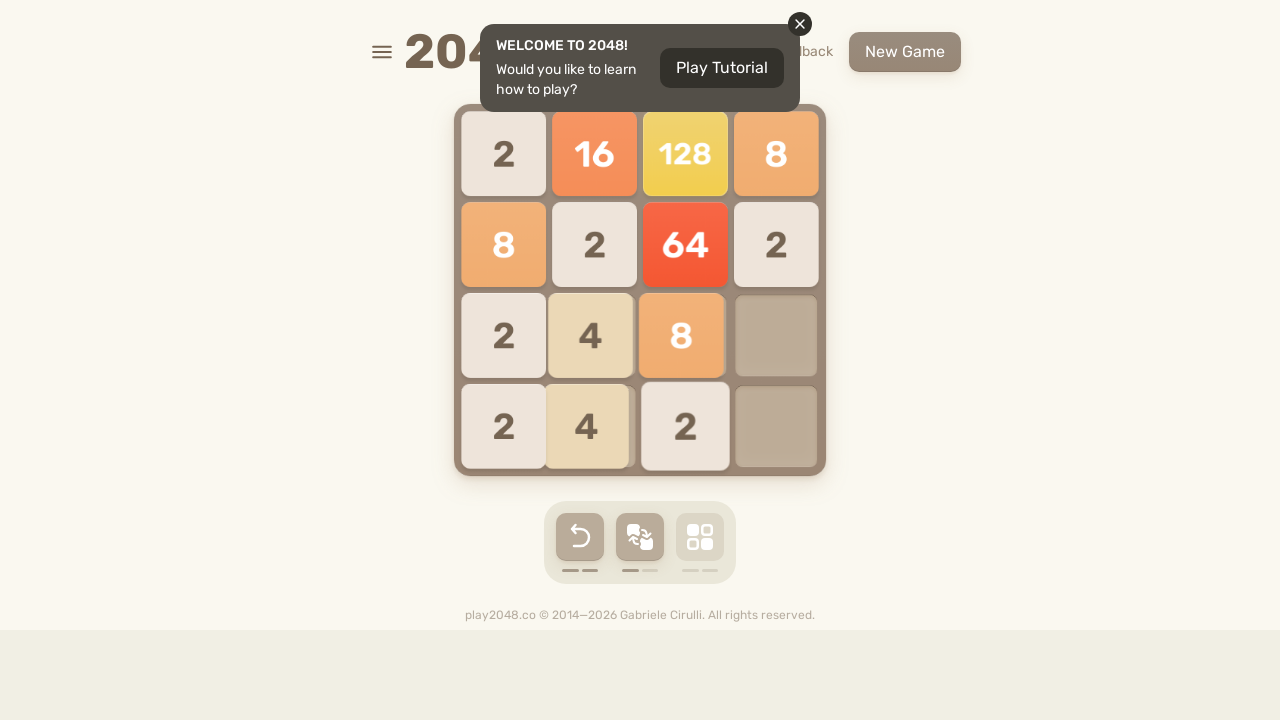

Checked board state after alternative move
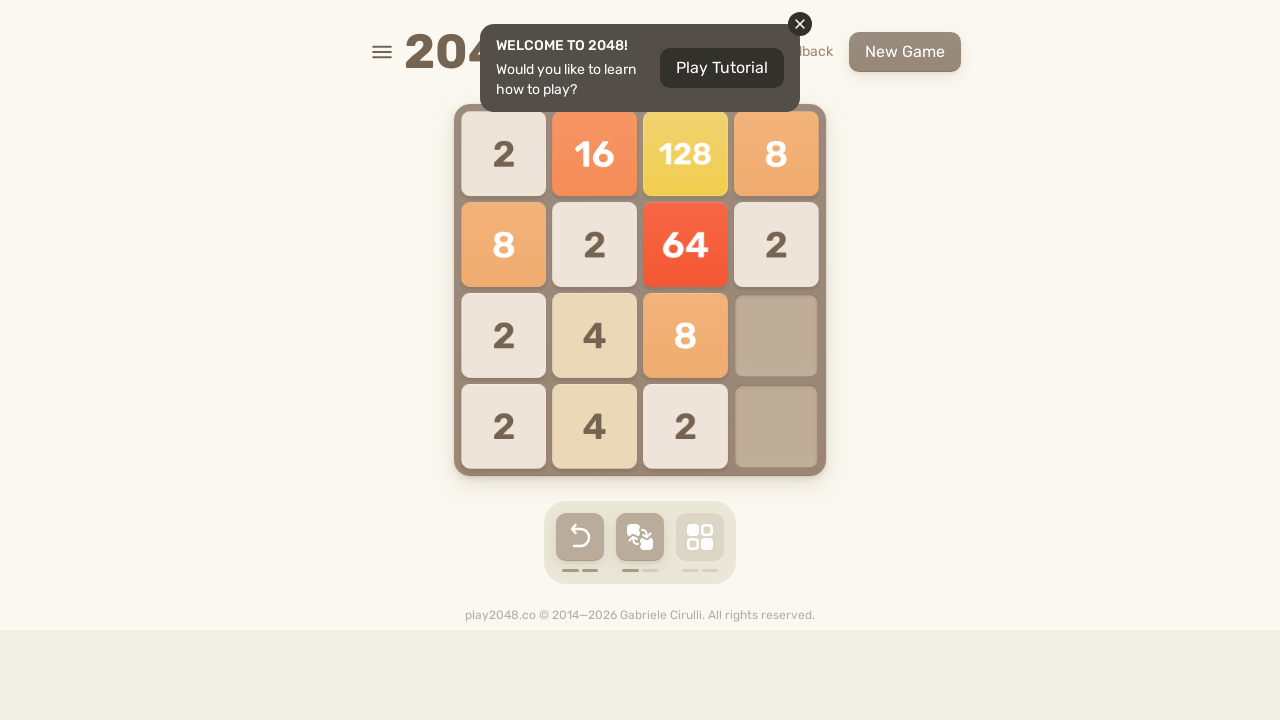

No effective moves found, incrementing invalid count
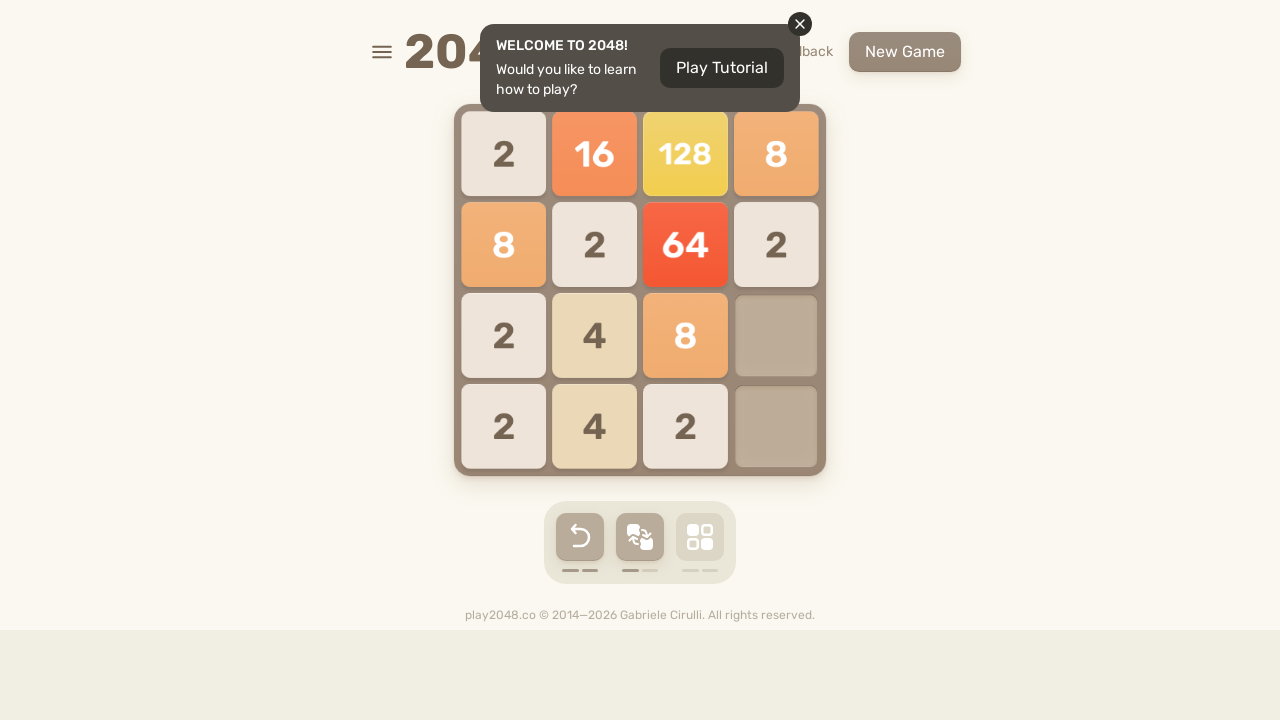

Pressed ArrowLeft key
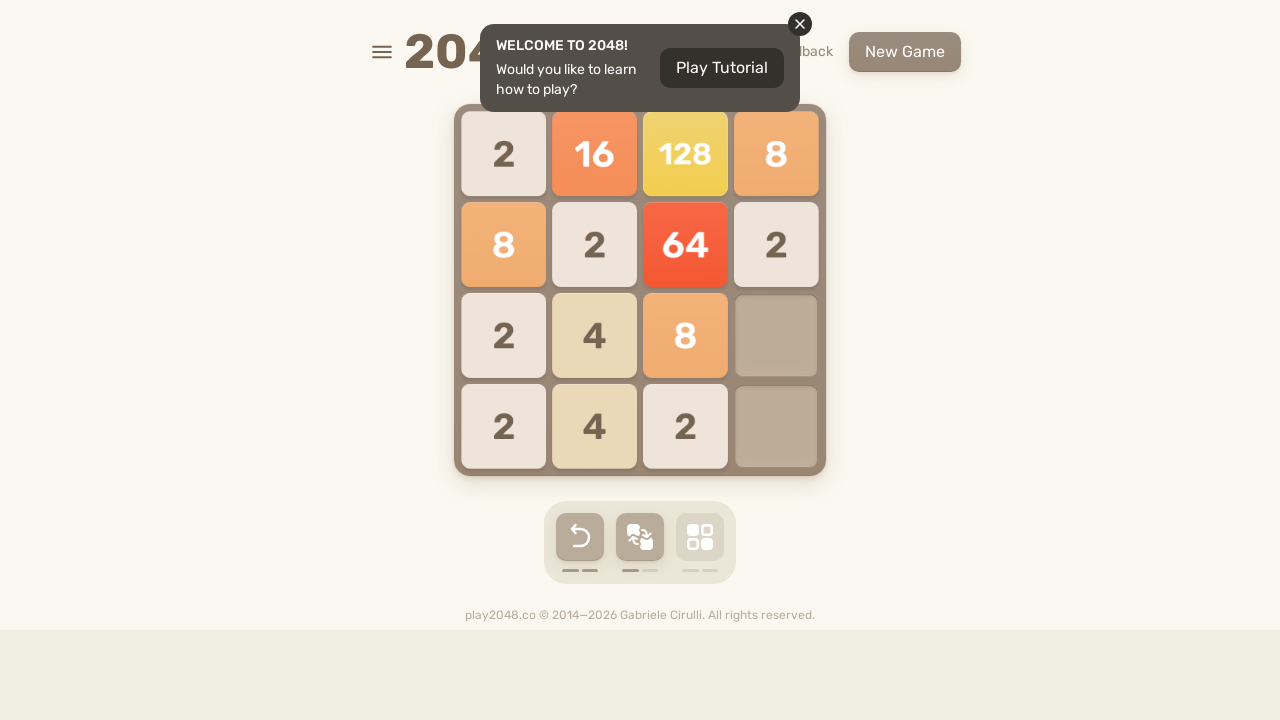

Waited 70ms for game animation
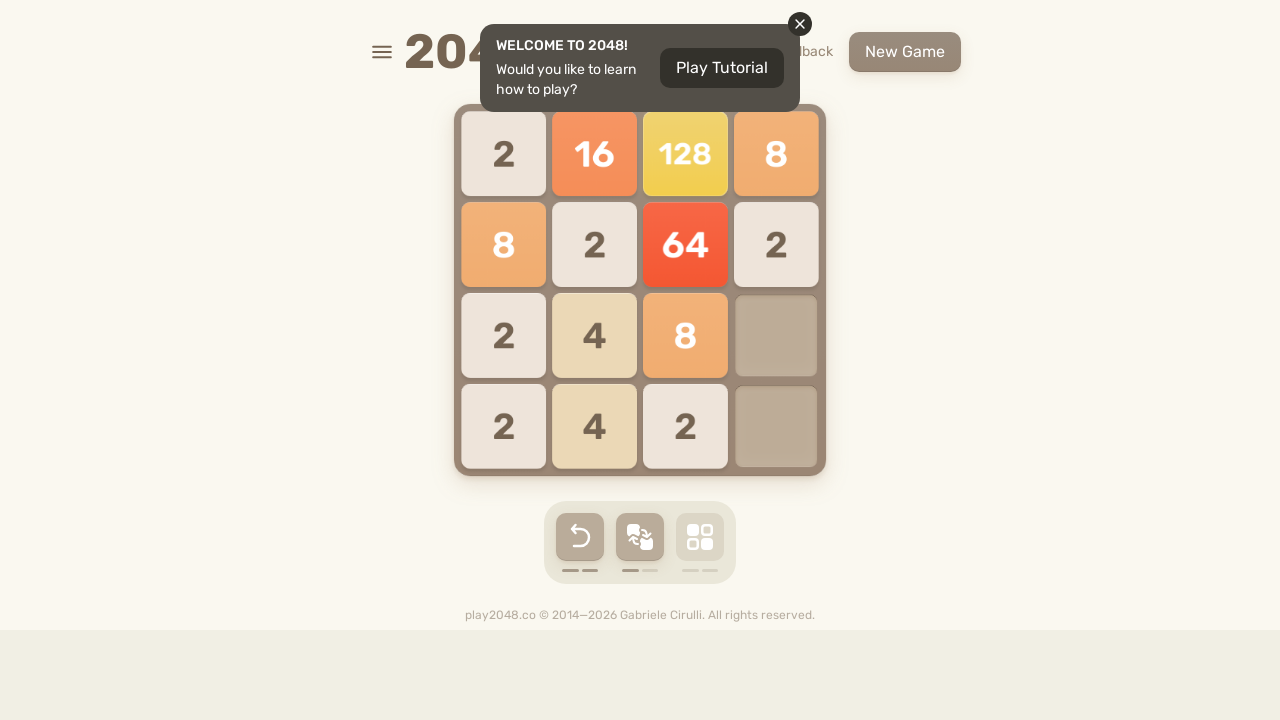

Checked board state after move
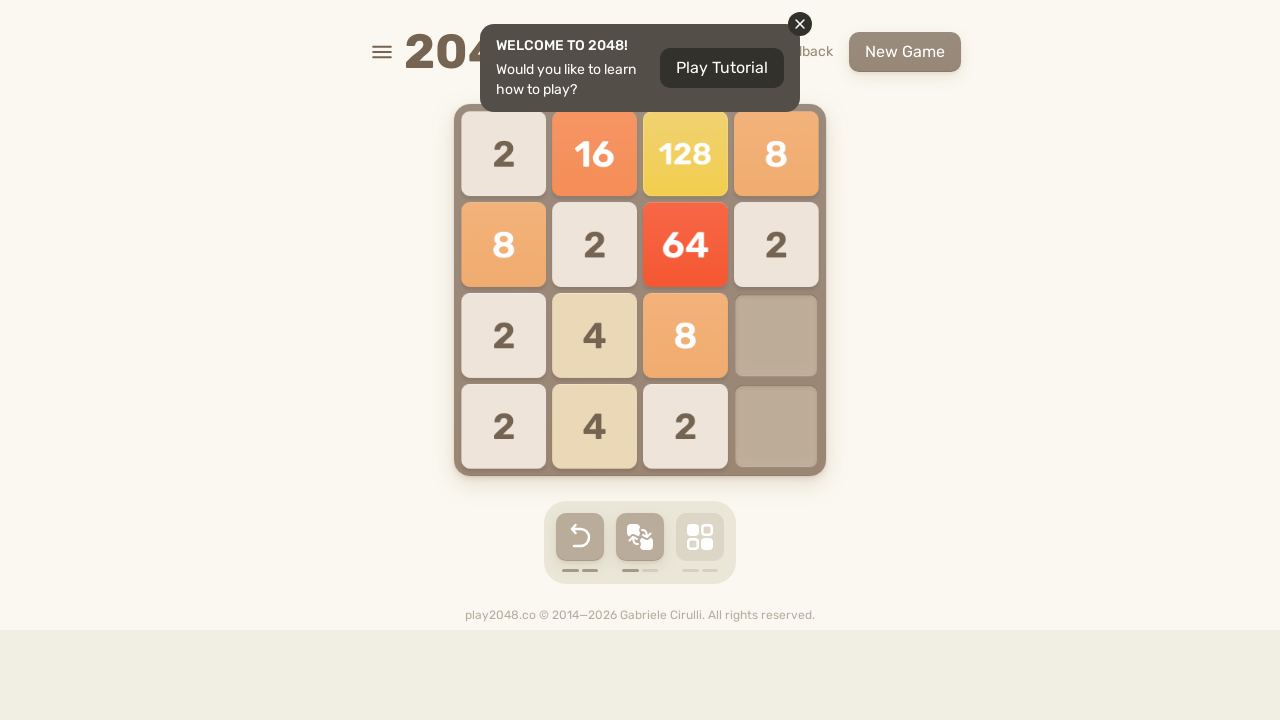

Board unchanged, trying alternative move ArrowDown
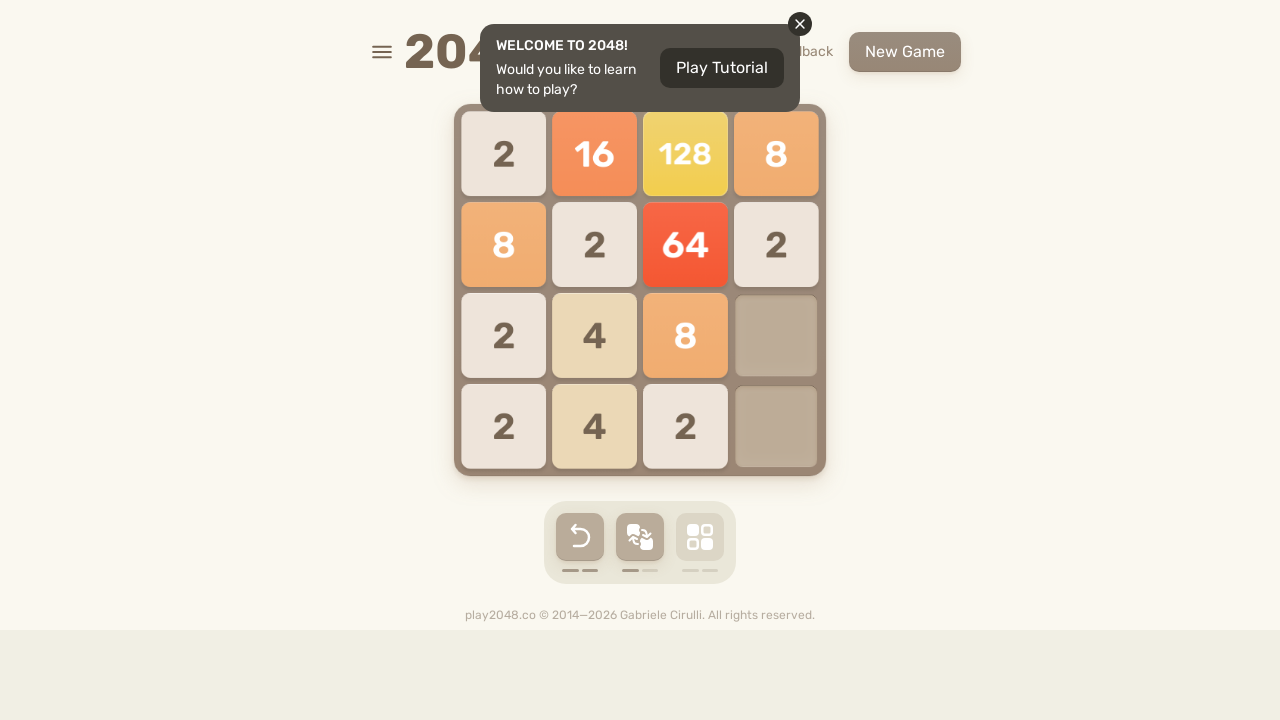

Waited 50ms for animation
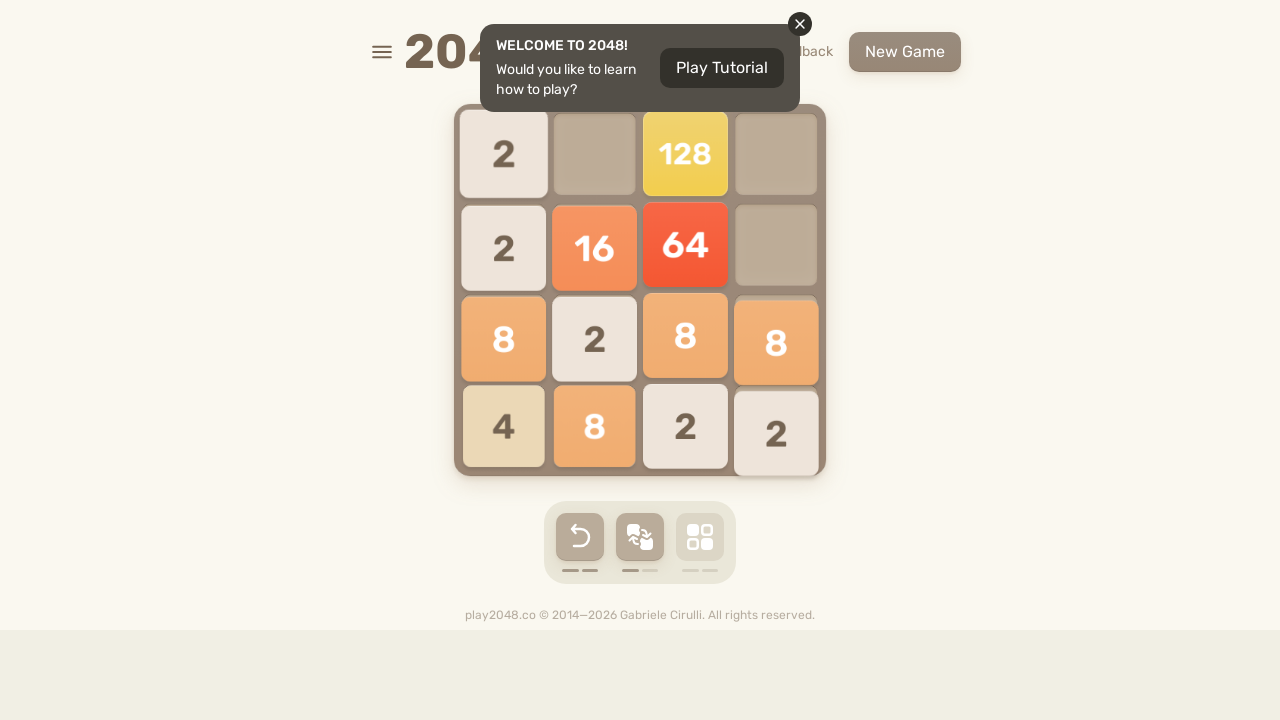

Checked board state after alternative move
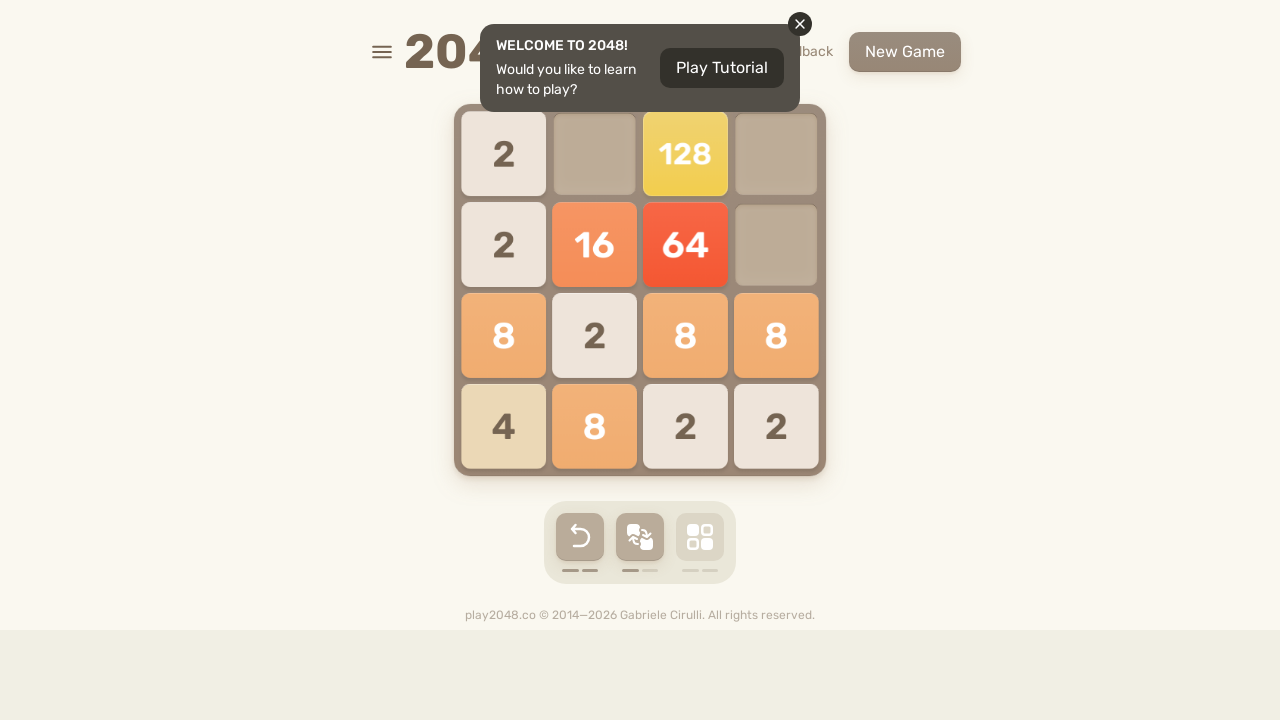

Board unchanged, trying alternative move ArrowUp
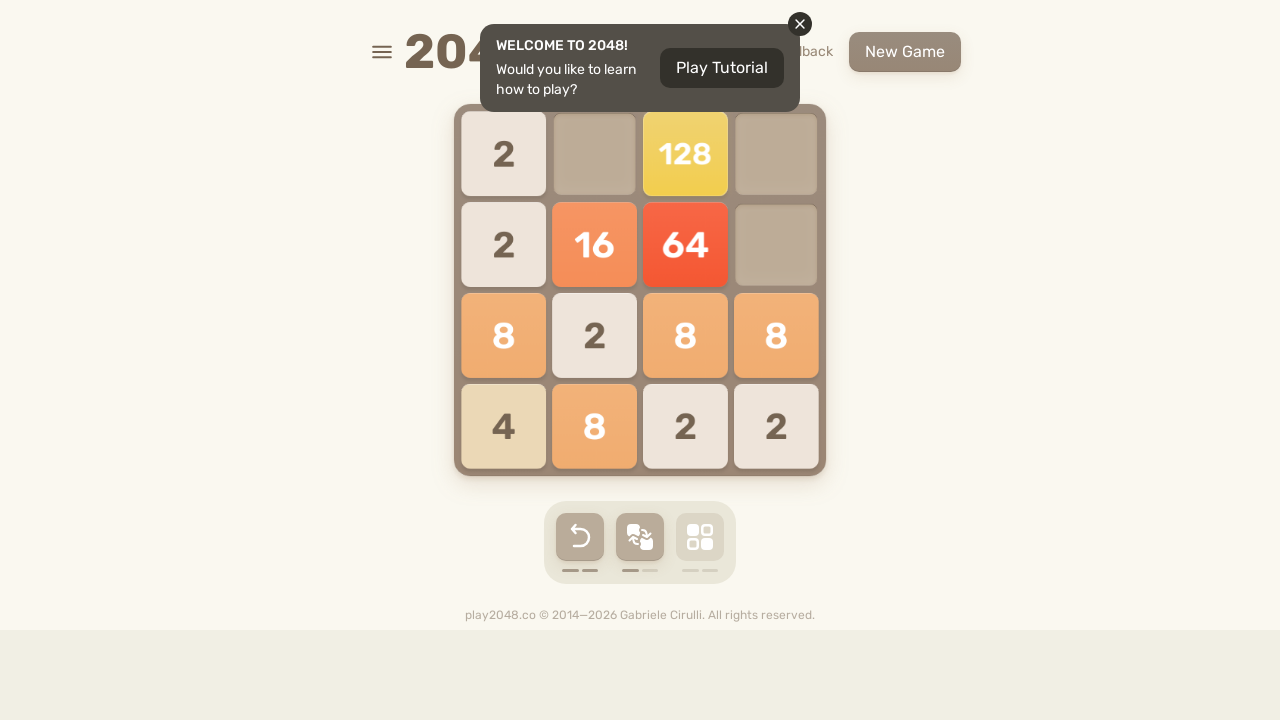

Waited 50ms for animation
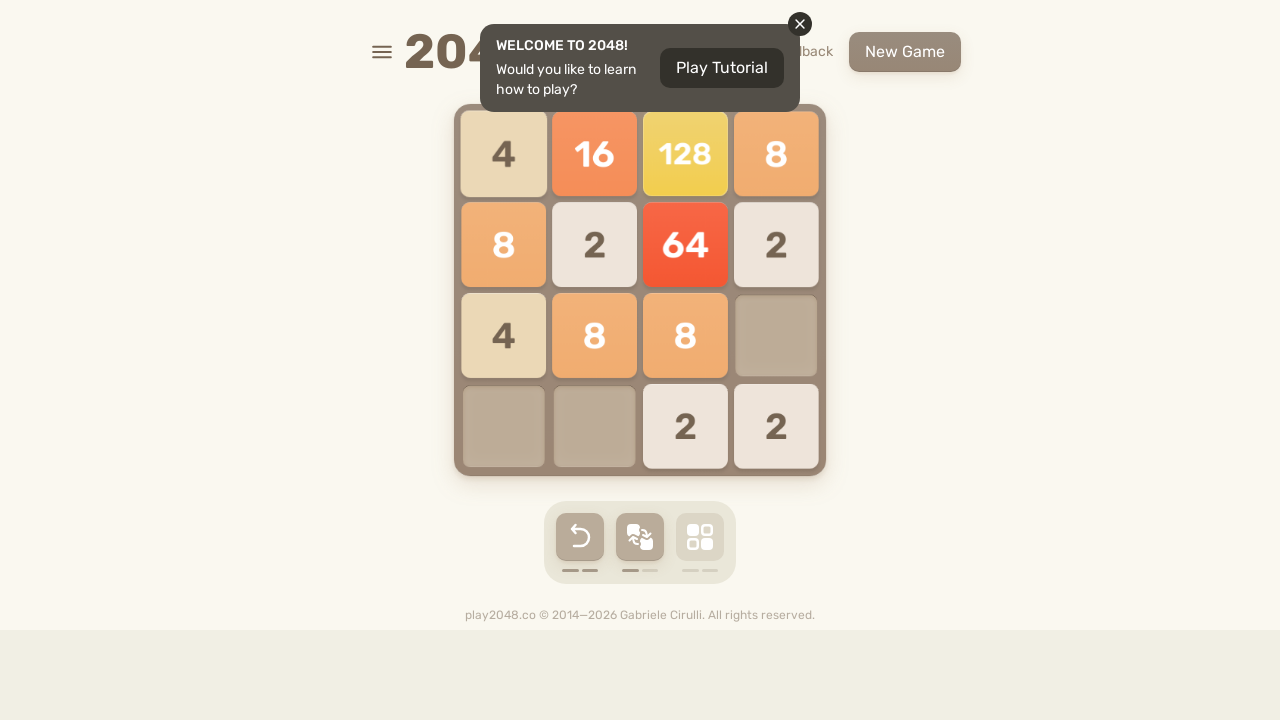

Checked board state after alternative move
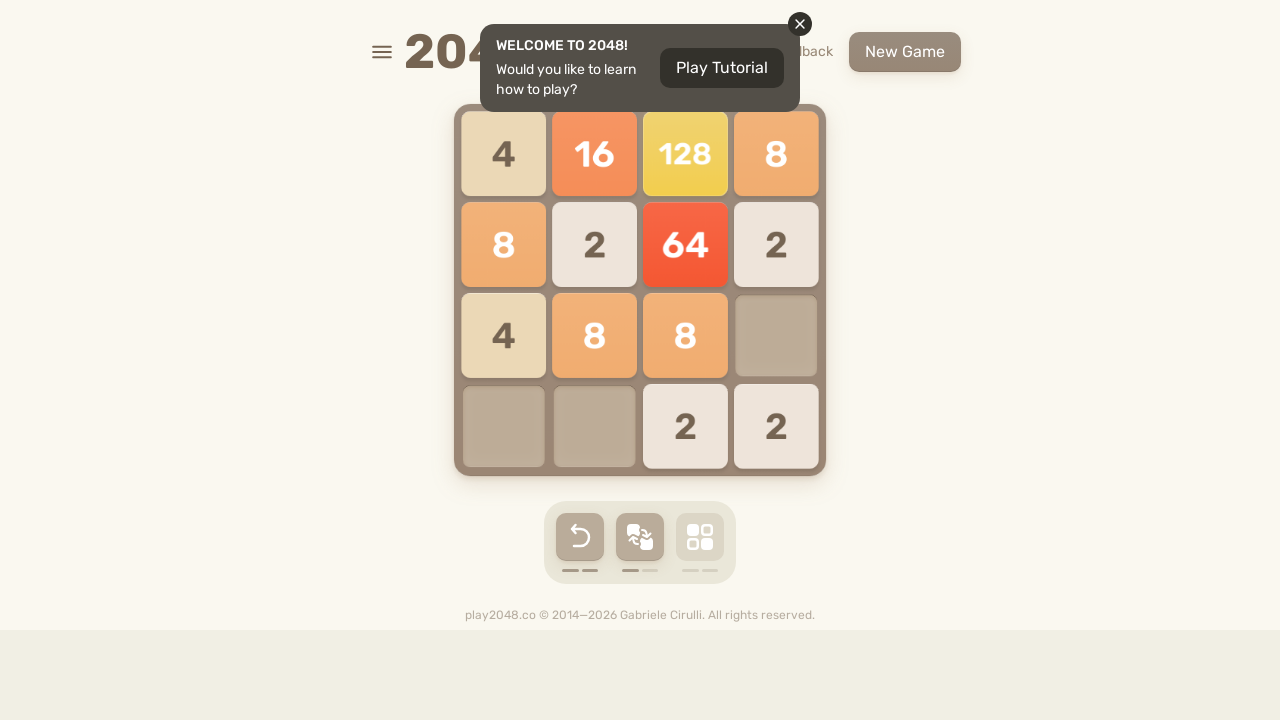

Board unchanged, trying alternative move ArrowLeft
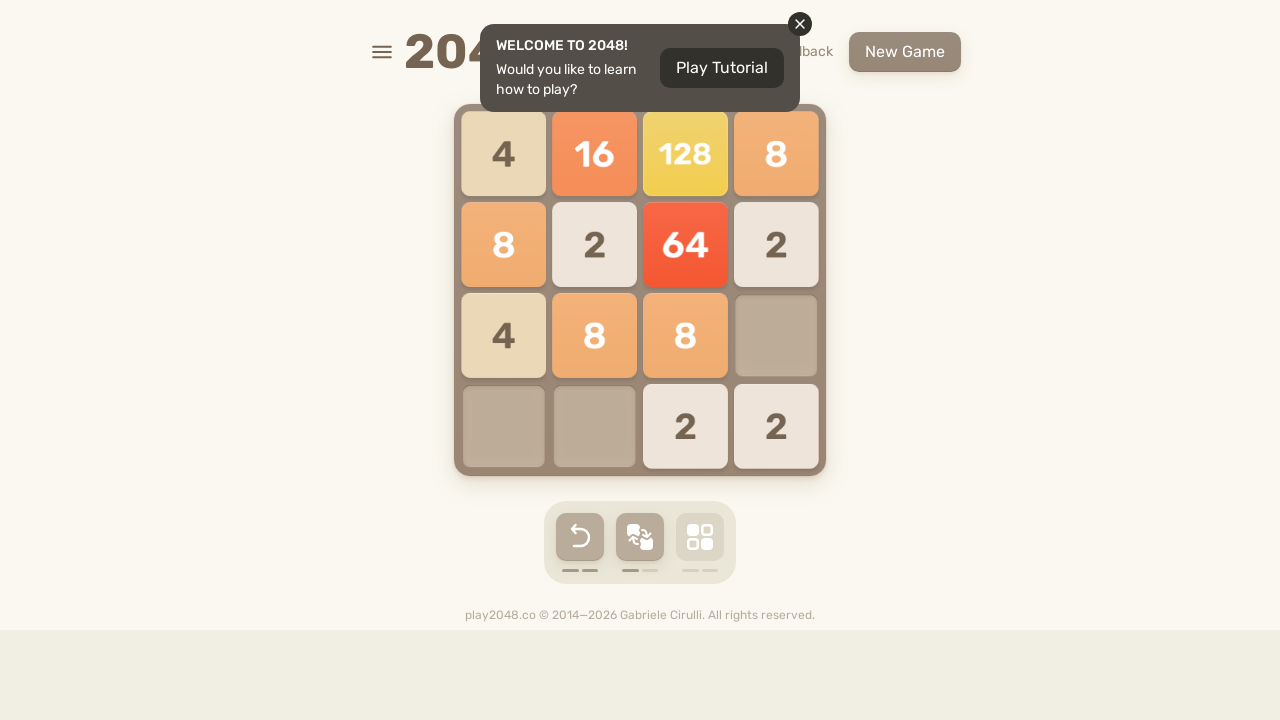

Waited 50ms for animation
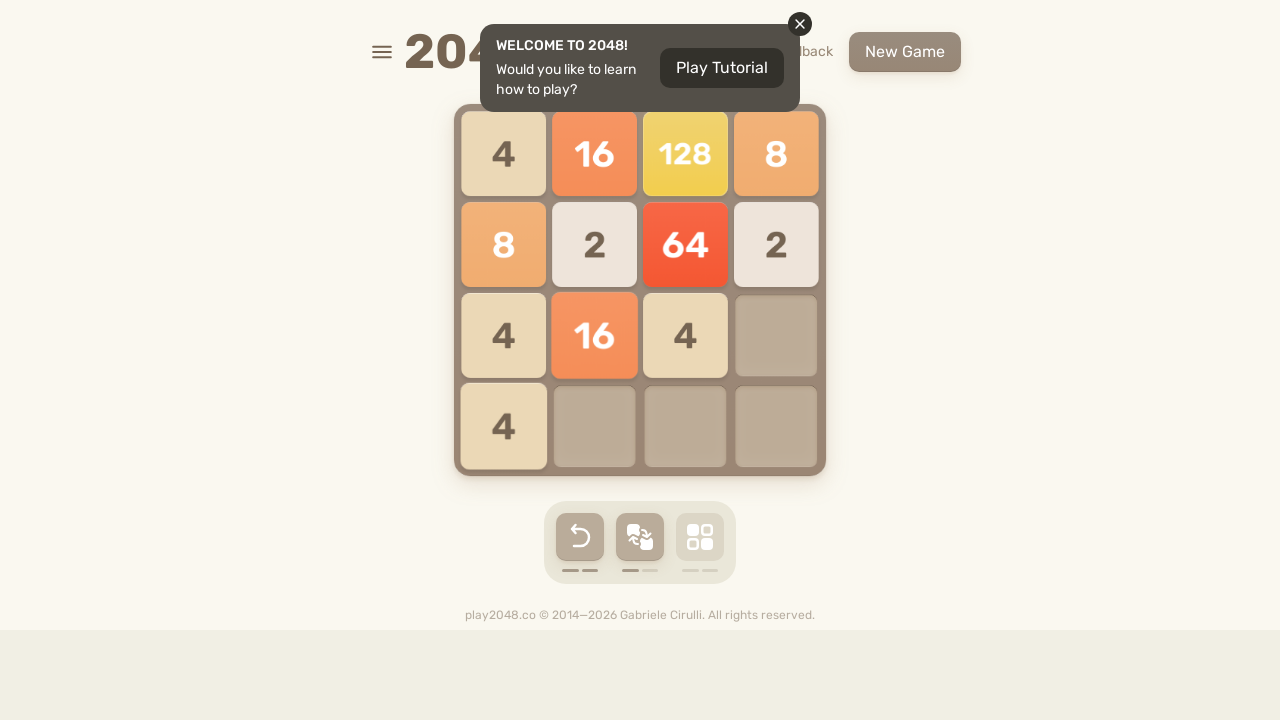

Checked board state after alternative move
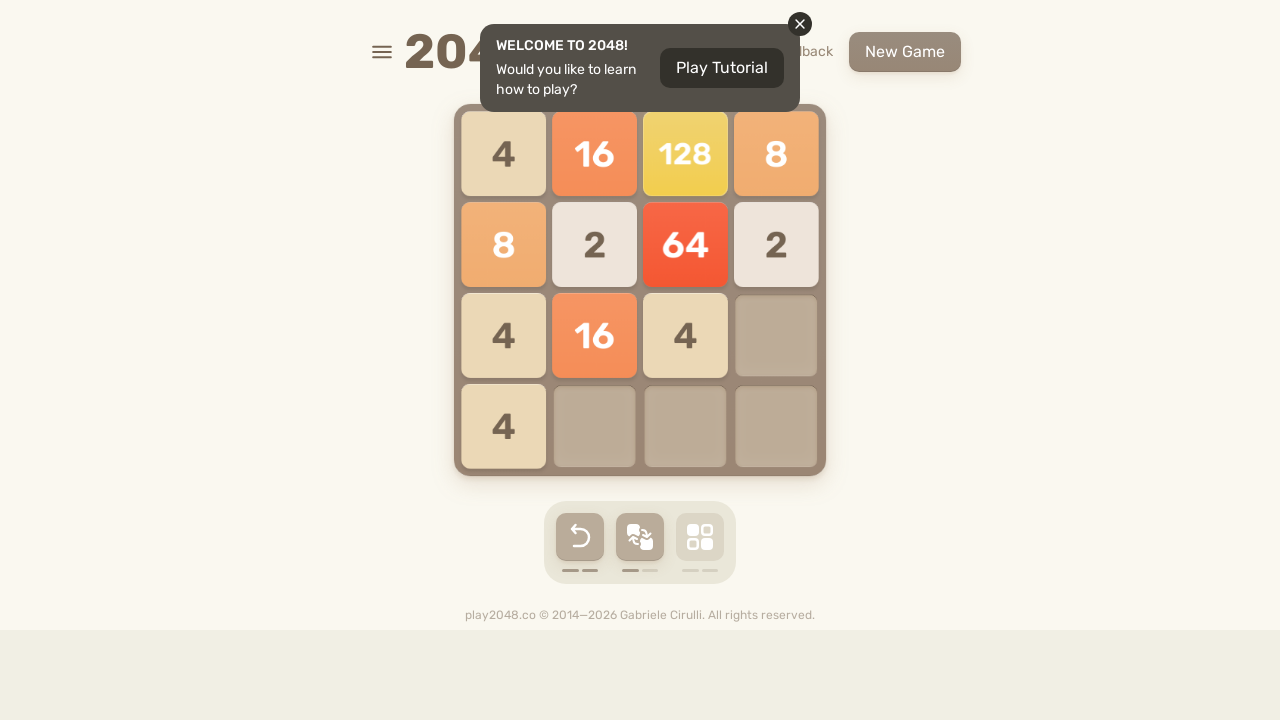

No effective moves found, incrementing invalid count
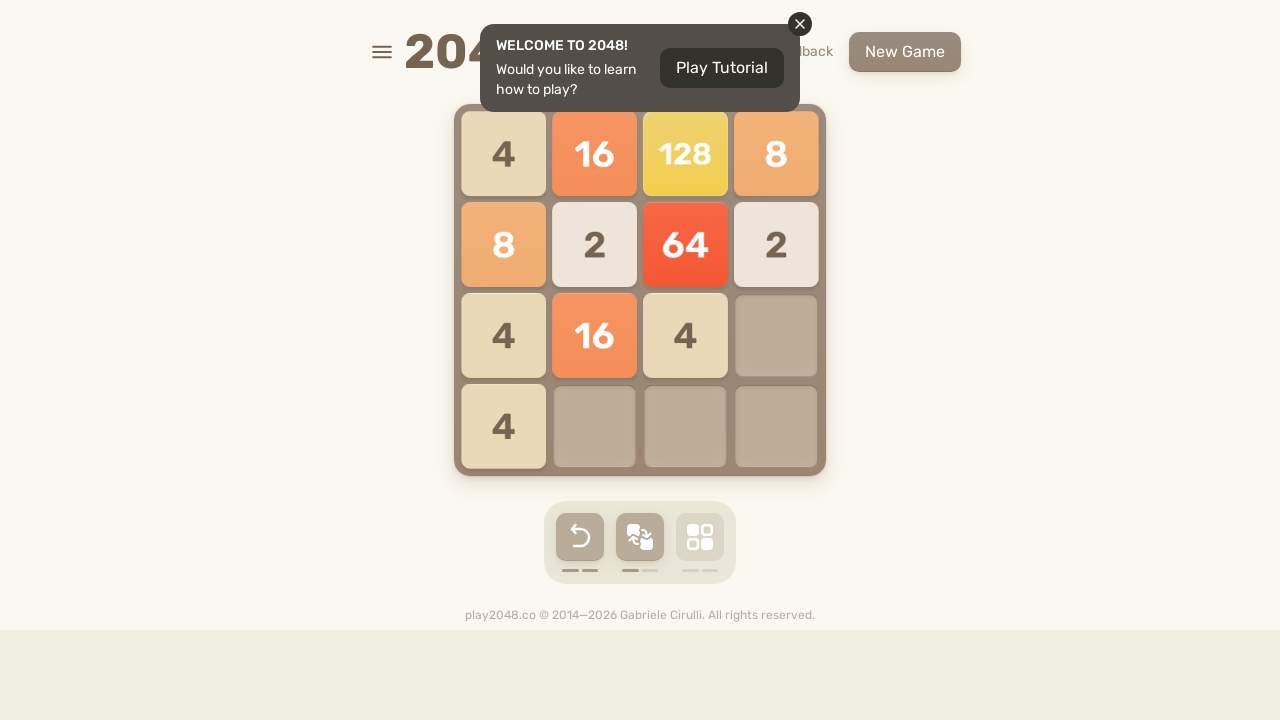

Pressed ArrowRight key
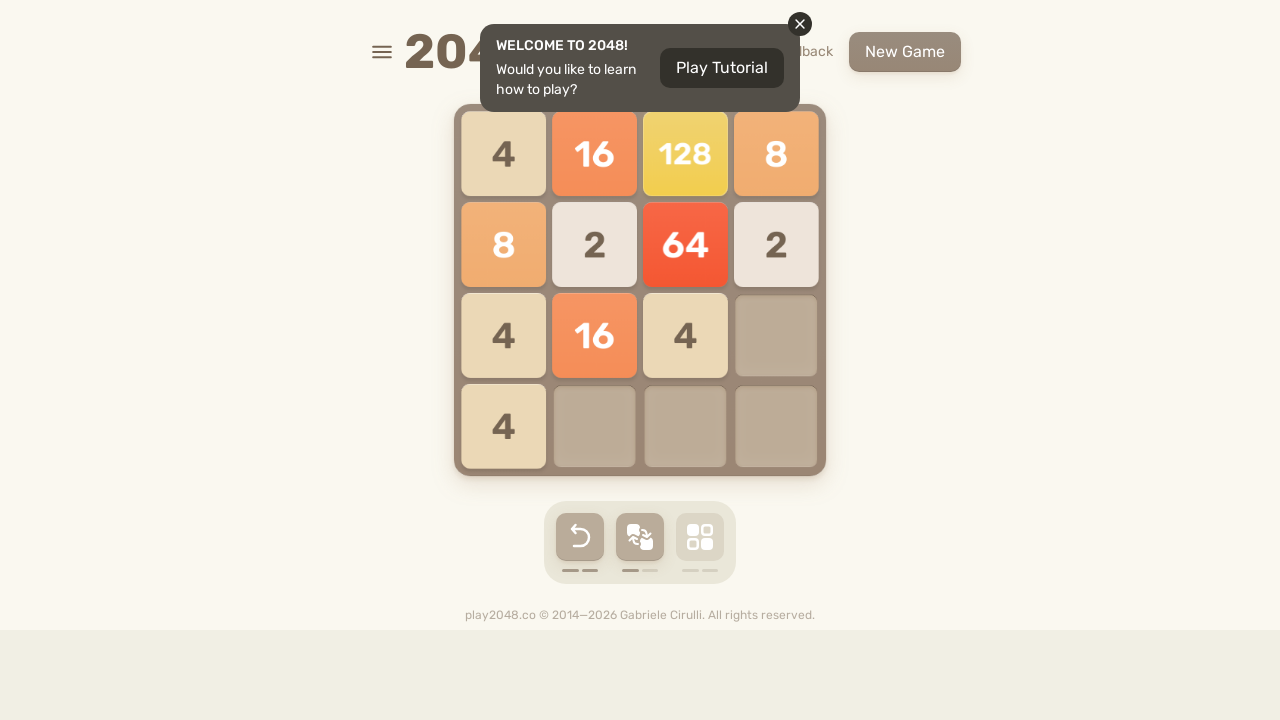

Waited 70ms for game animation
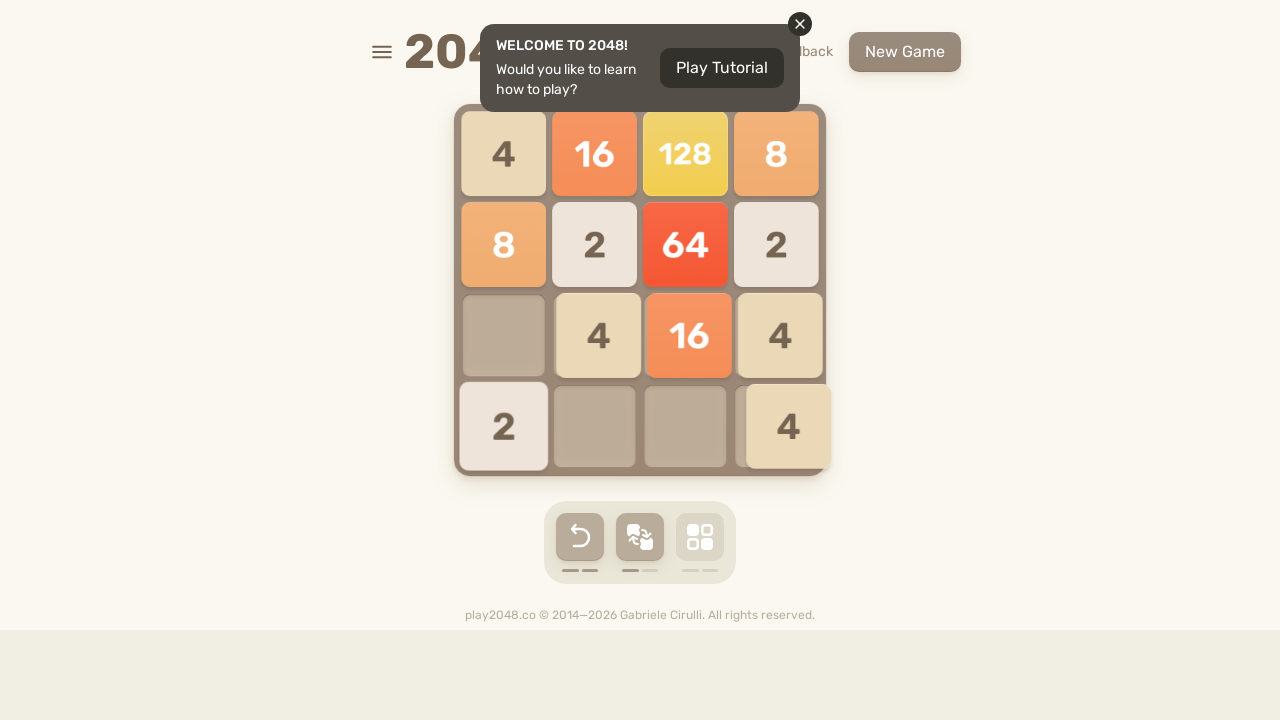

Checked board state after move
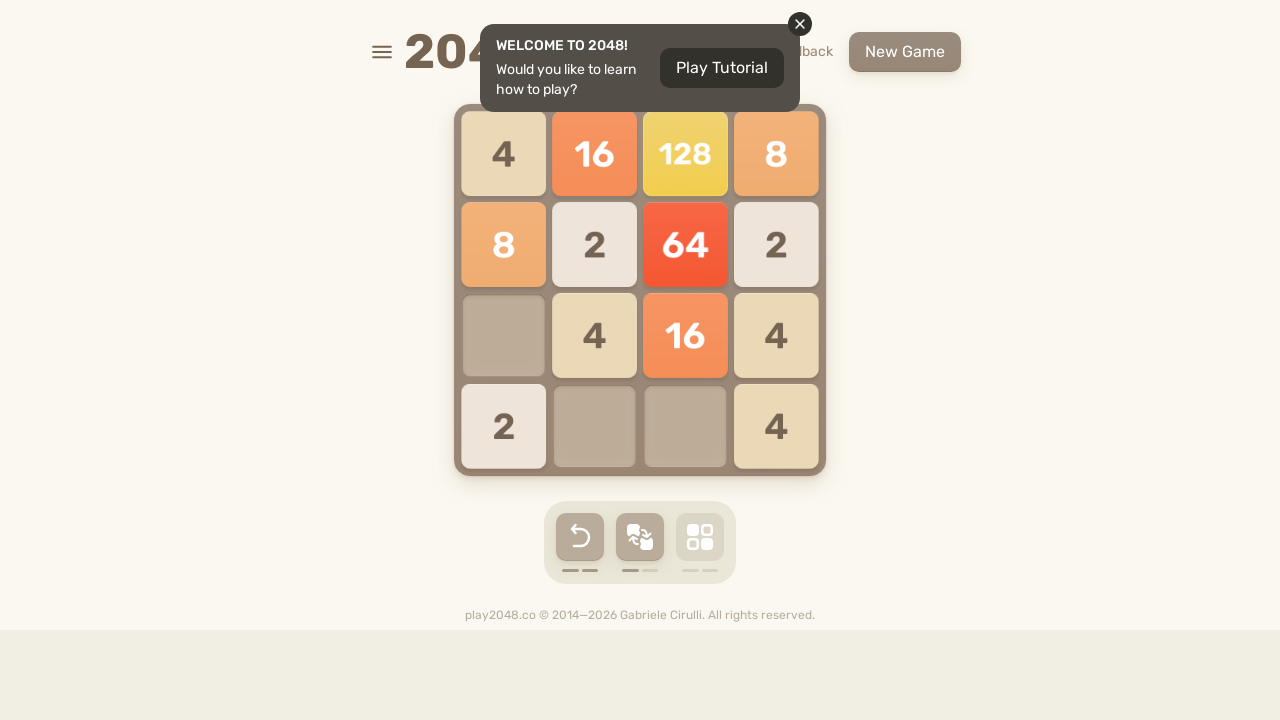

Board unchanged, trying alternative move ArrowDown
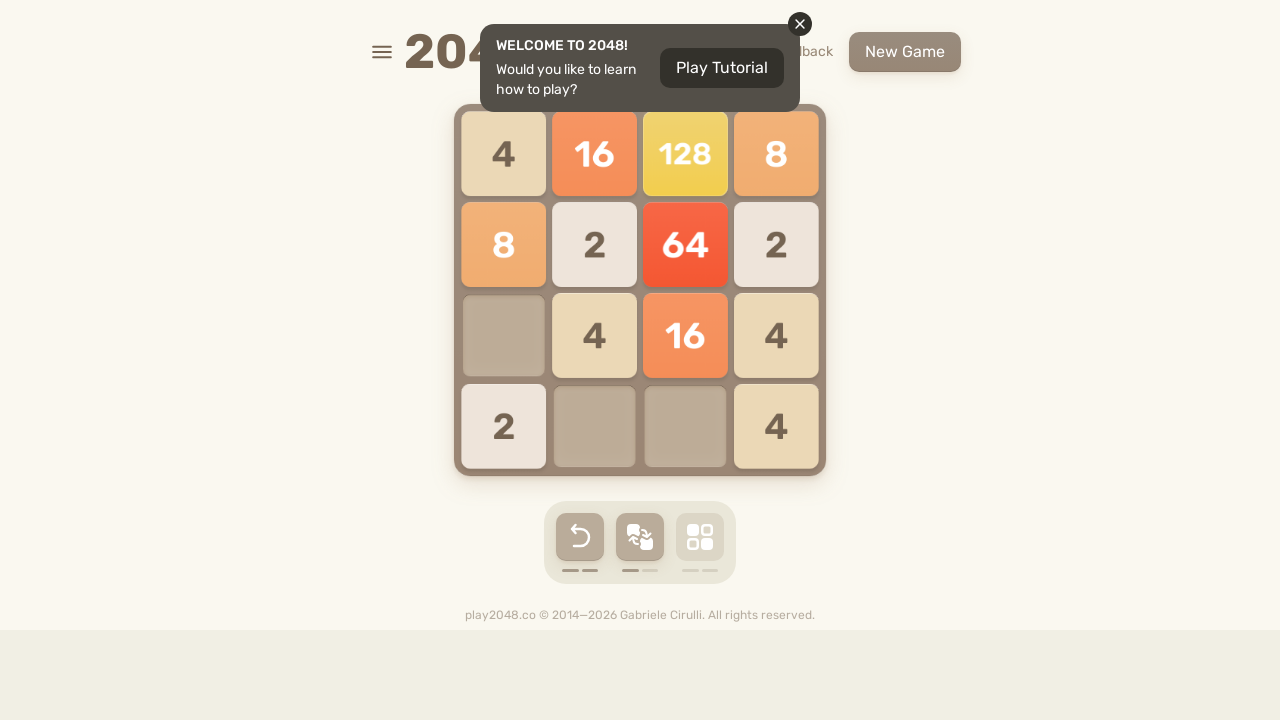

Waited 50ms for animation
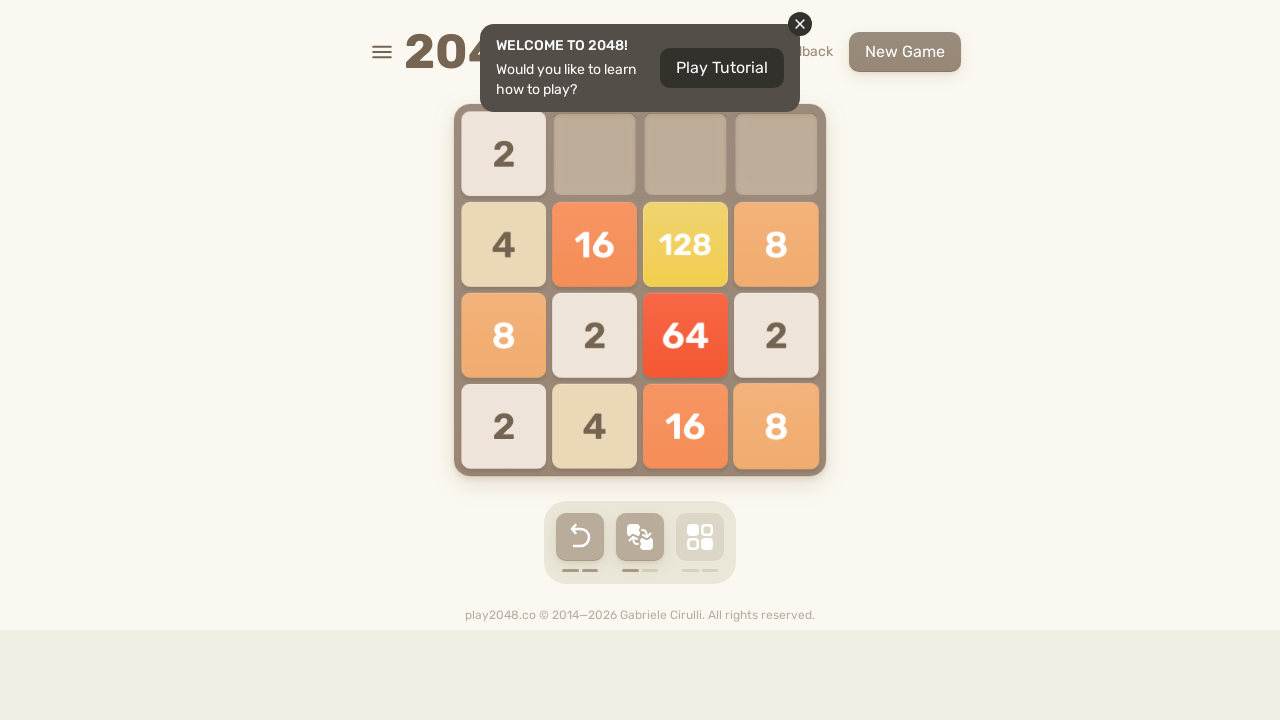

Checked board state after alternative move
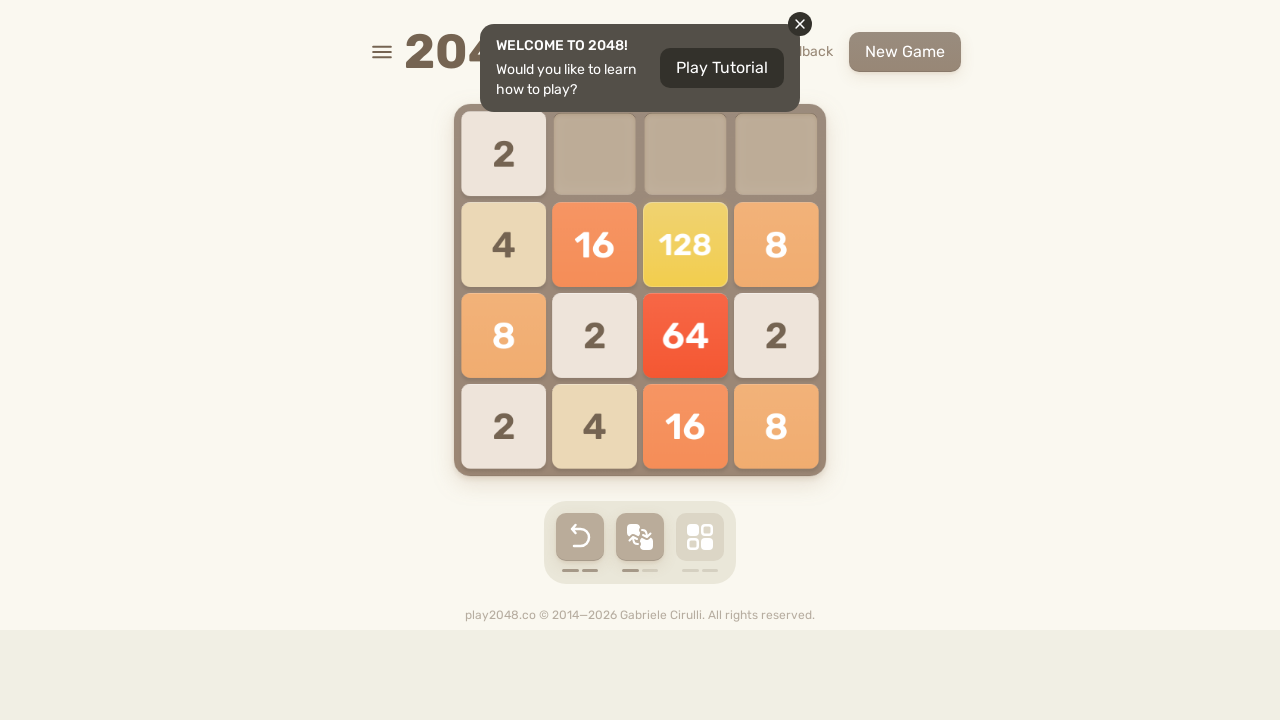

Board unchanged, trying alternative move ArrowUp
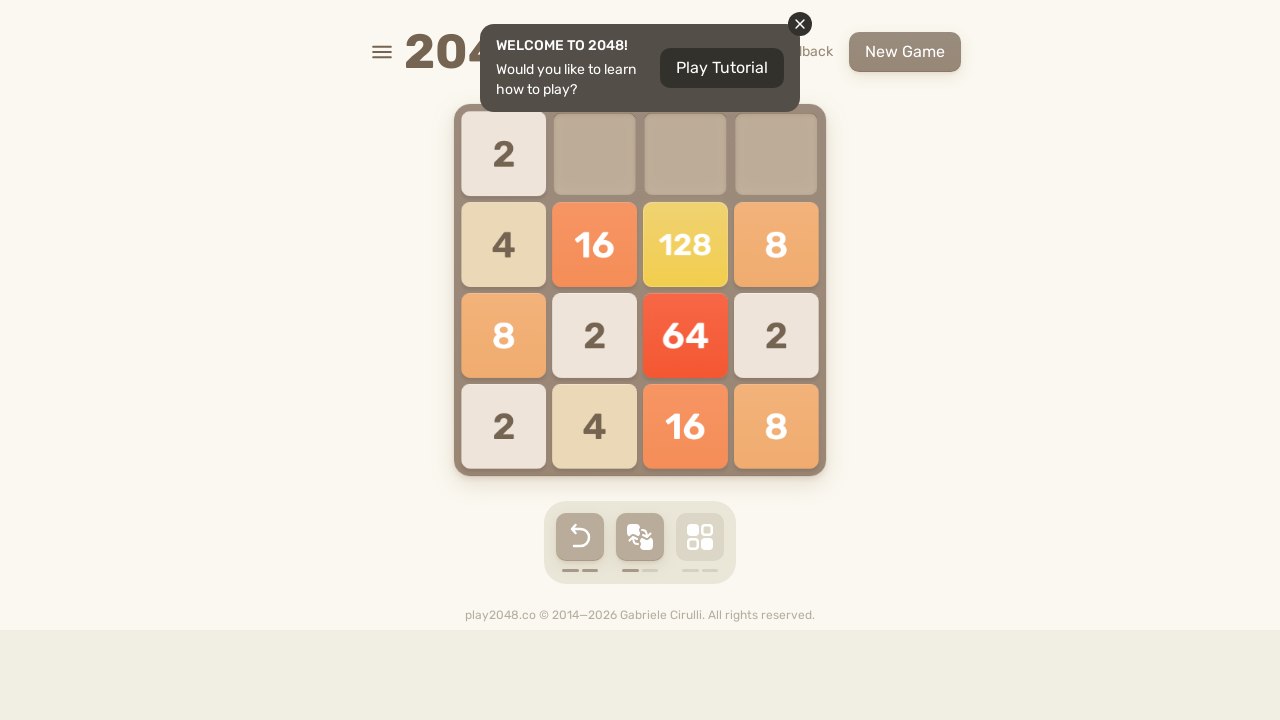

Waited 50ms for animation
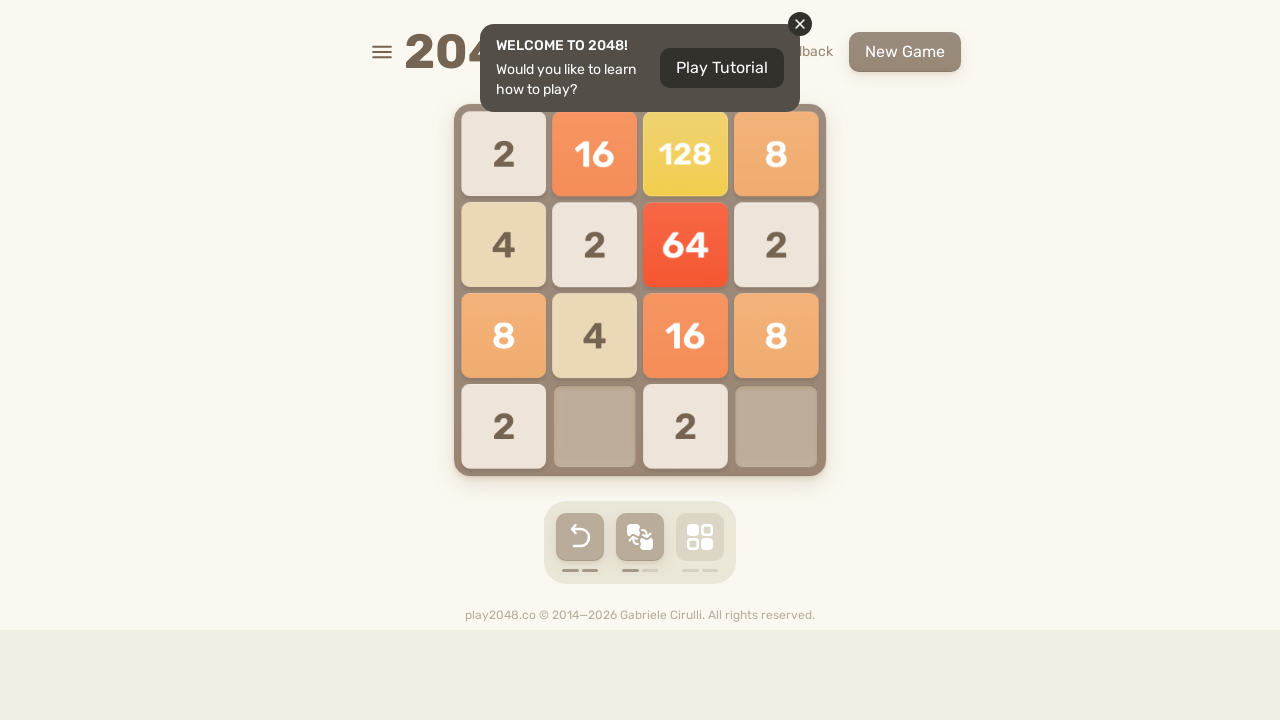

Checked board state after alternative move
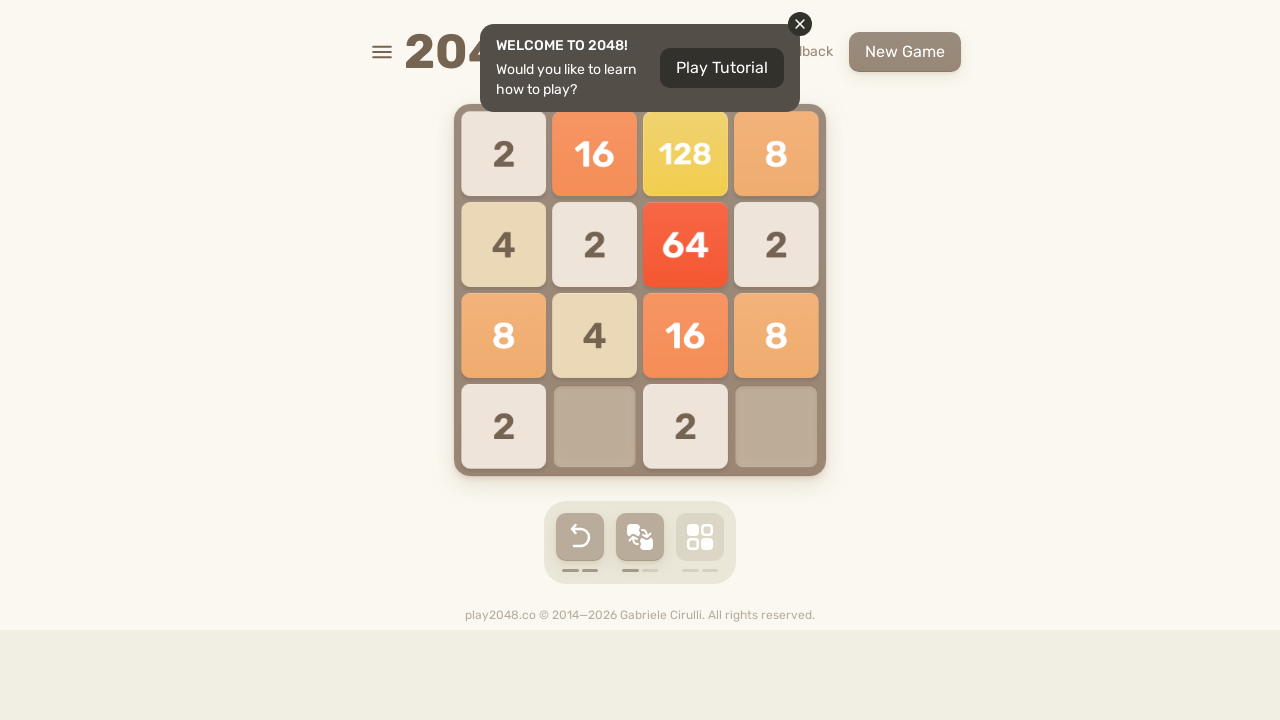

Board unchanged, trying alternative move ArrowLeft
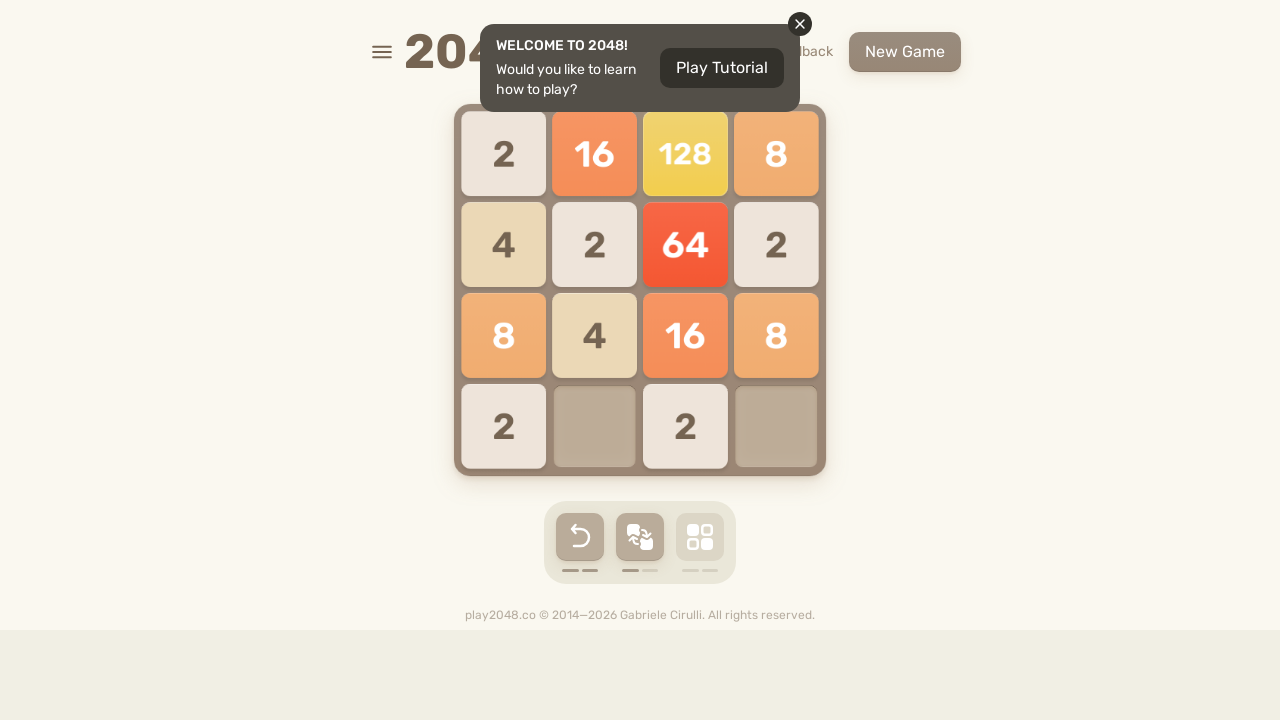

Waited 50ms for animation
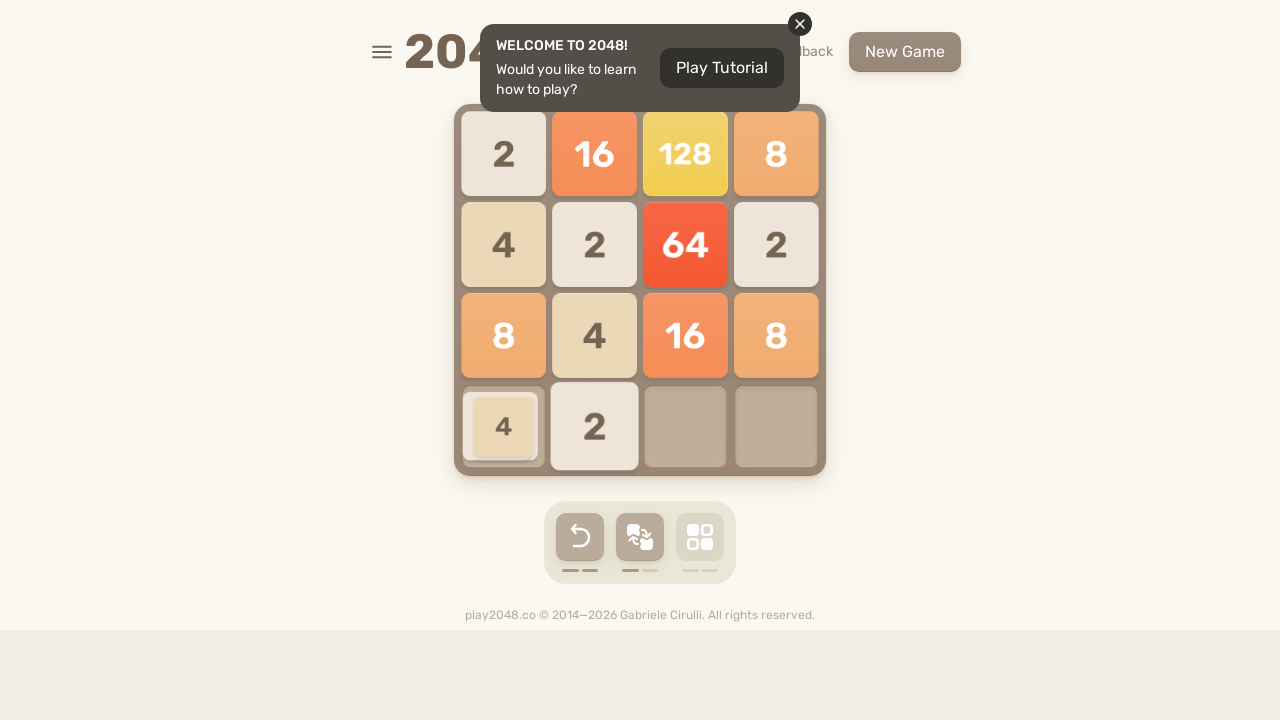

Checked board state after alternative move
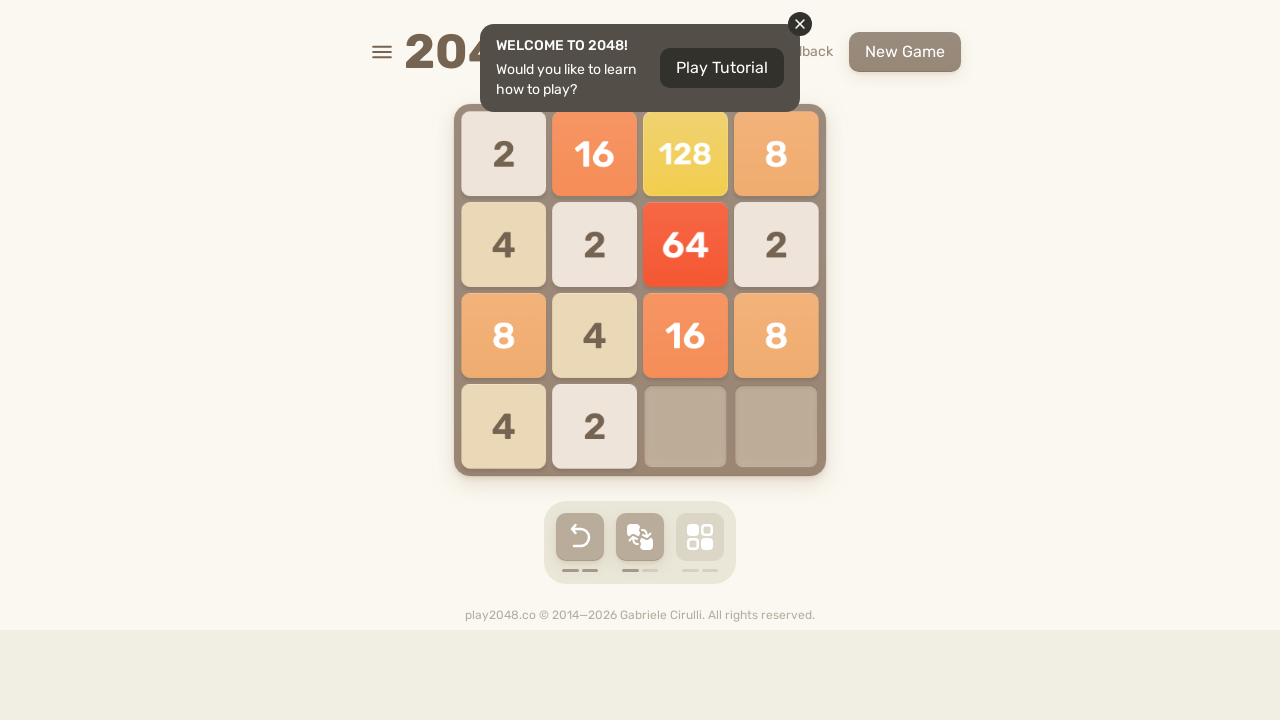

No effective moves found, incrementing invalid count
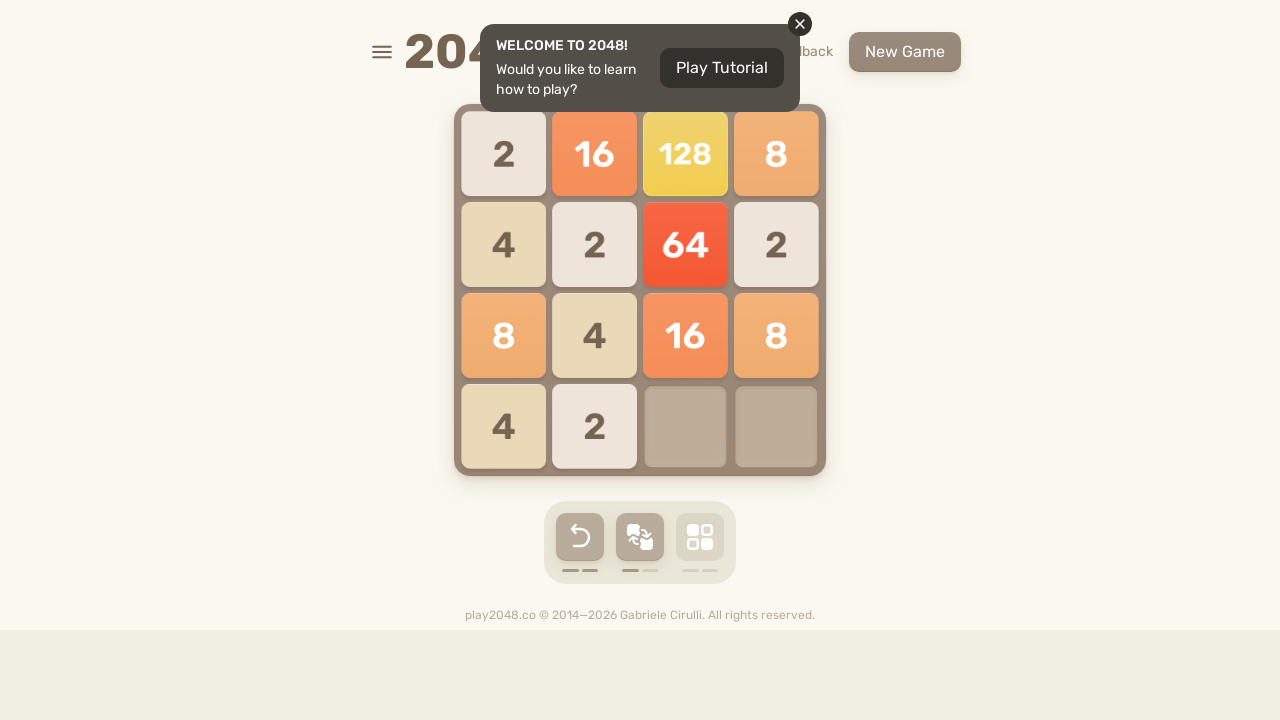

Rotated move strategy, new order: ['ArrowDown', 'ArrowUp', 'ArrowLeft', 'ArrowRight']
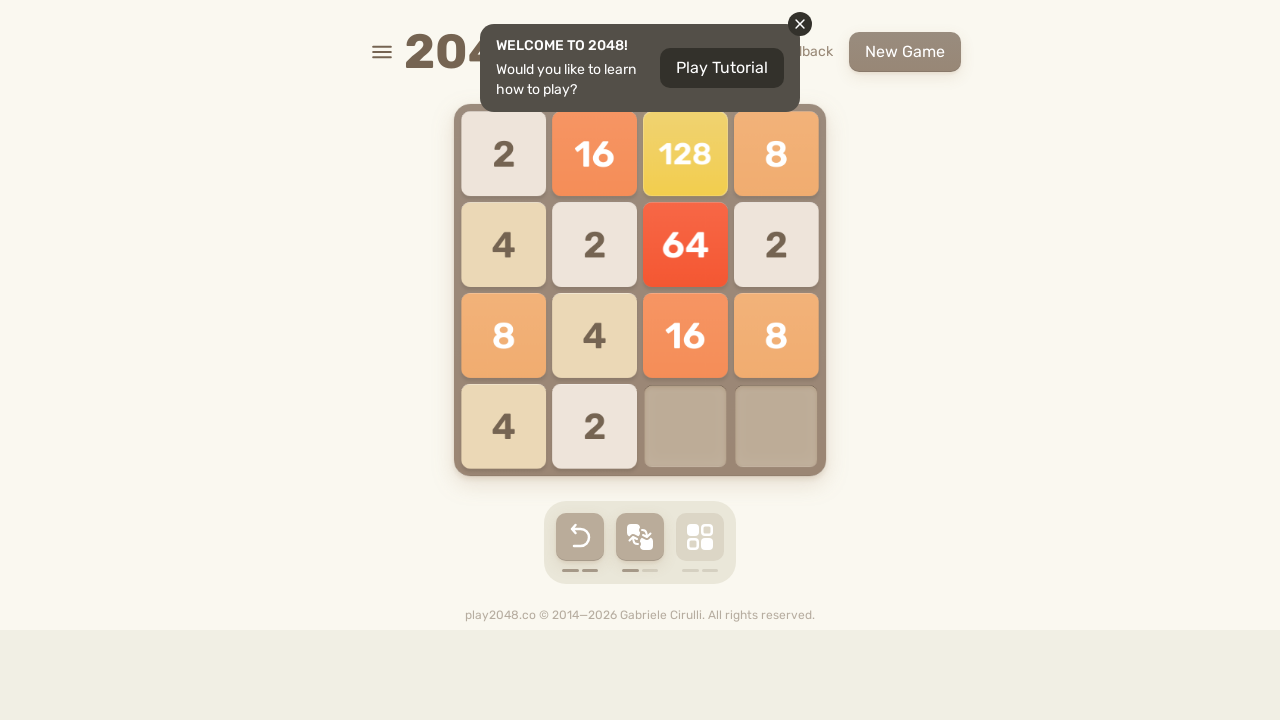

Pressed ArrowUp key
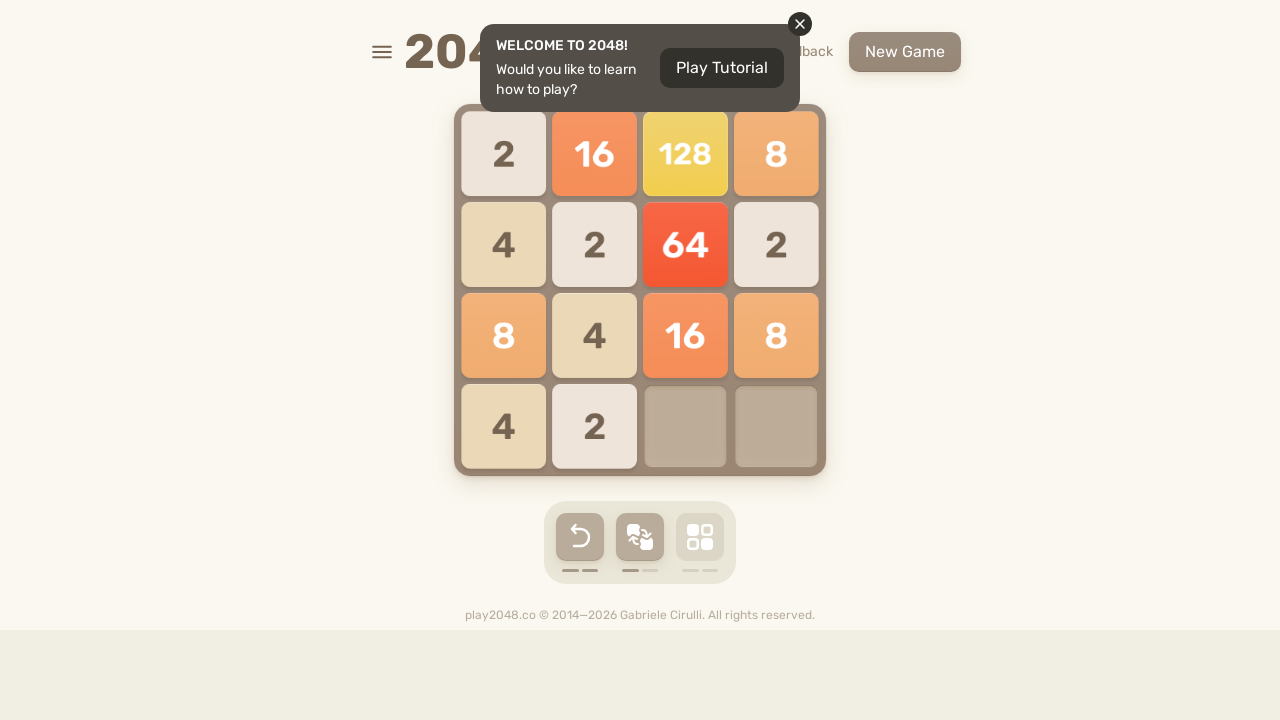

Waited 70ms for game animation
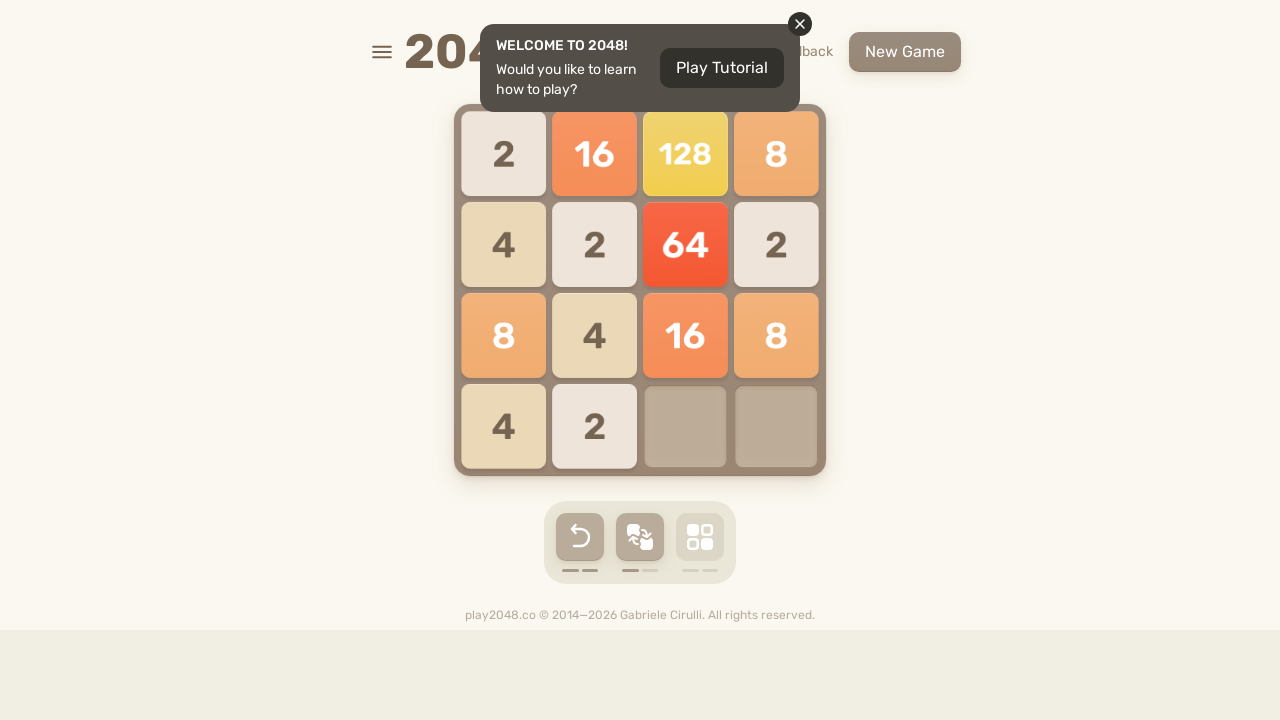

Checked board state after move
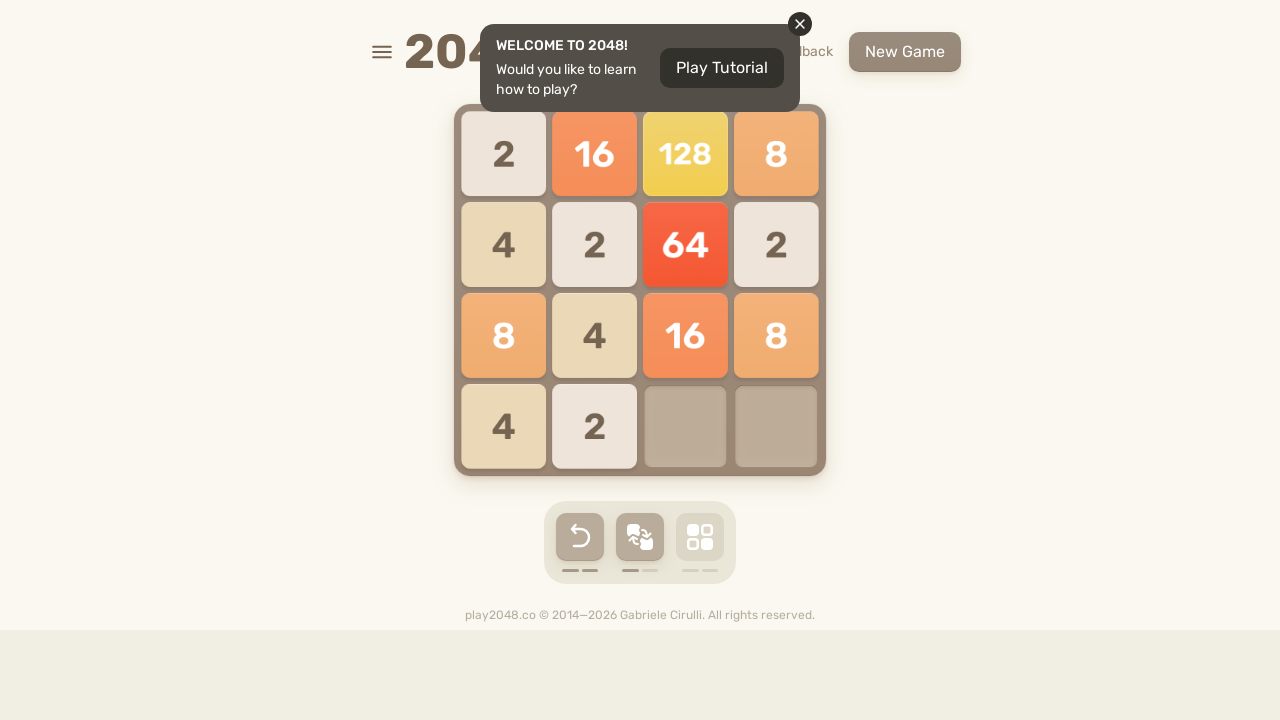

Board unchanged, trying alternative move ArrowUp
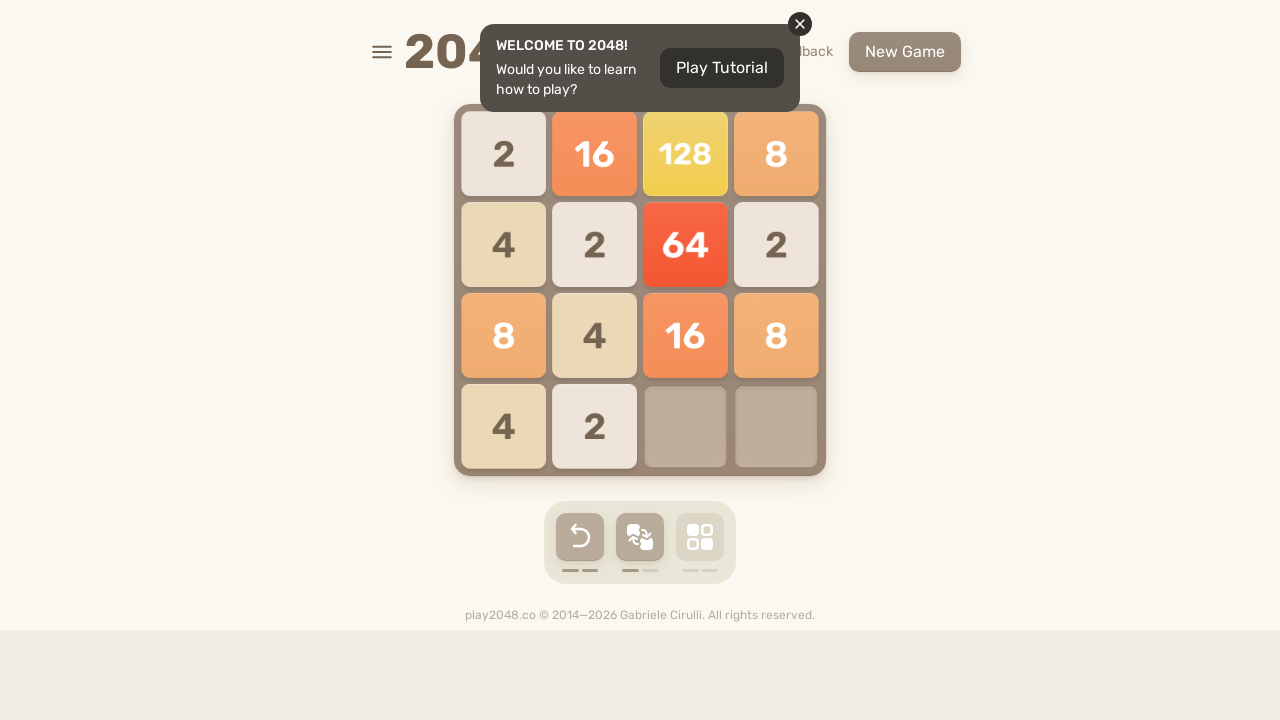

Waited 50ms for animation
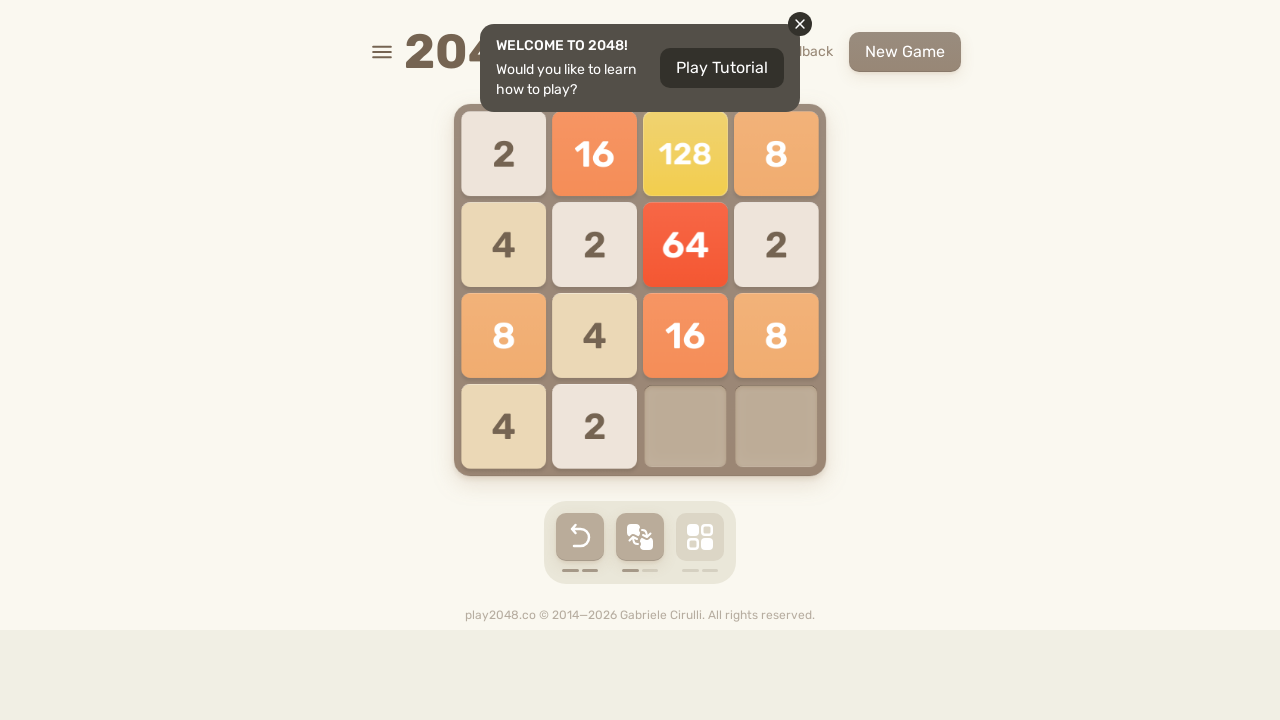

Checked board state after alternative move
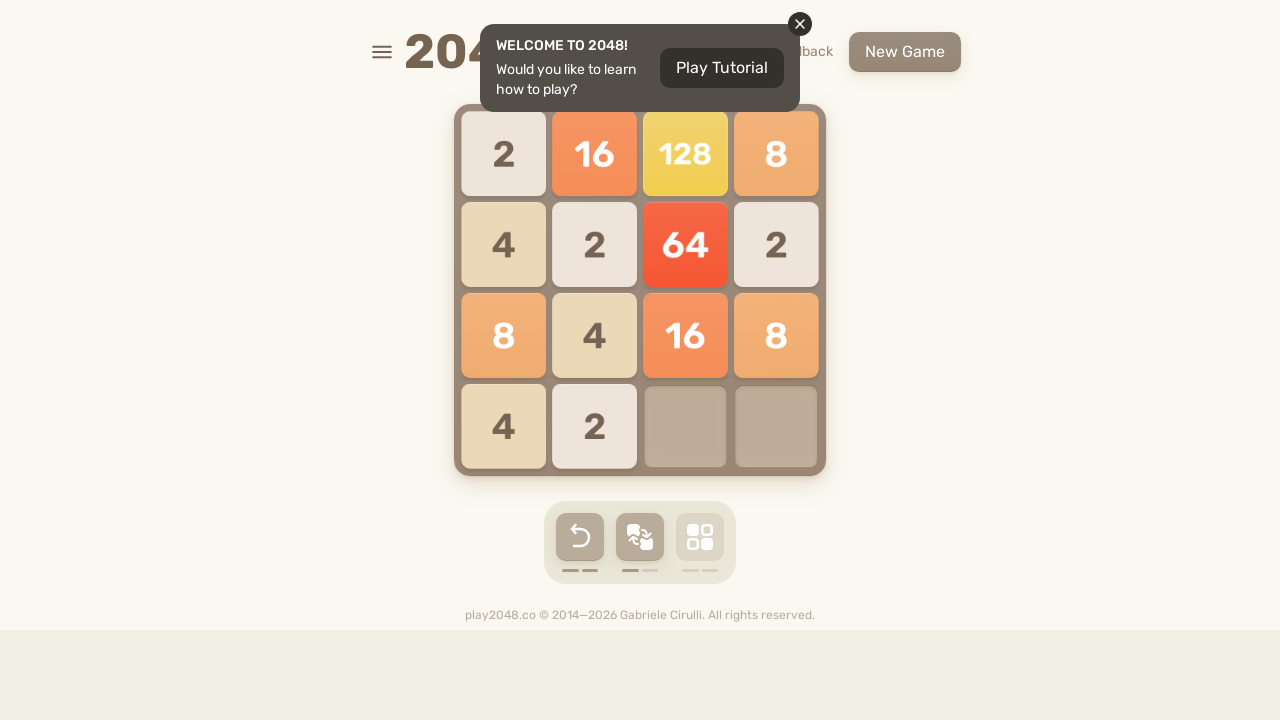

Board unchanged, trying alternative move ArrowLeft
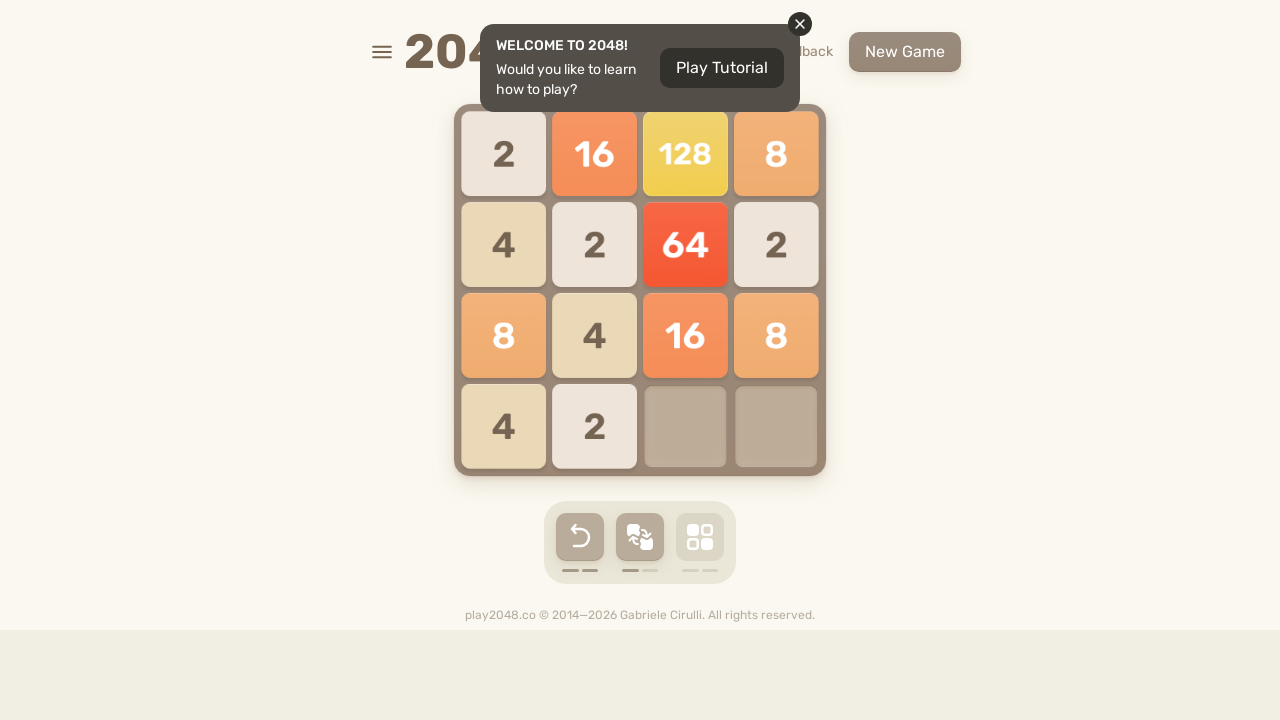

Waited 50ms for animation
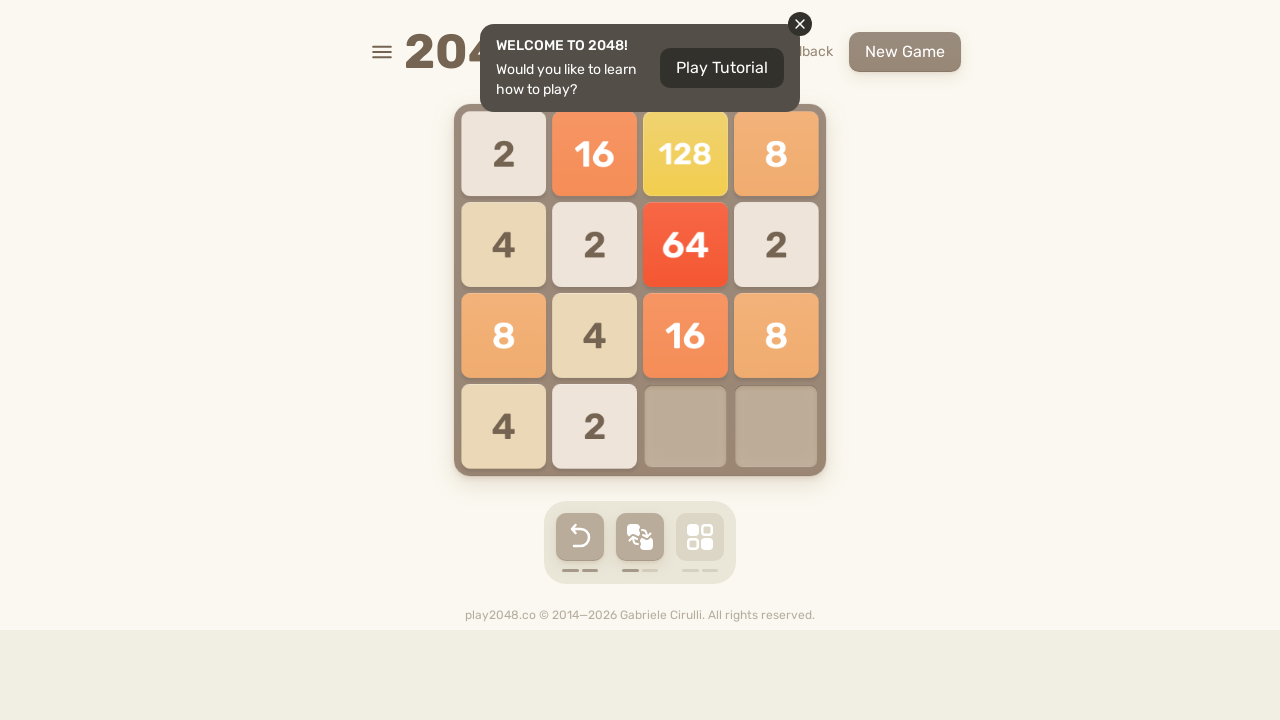

Checked board state after alternative move
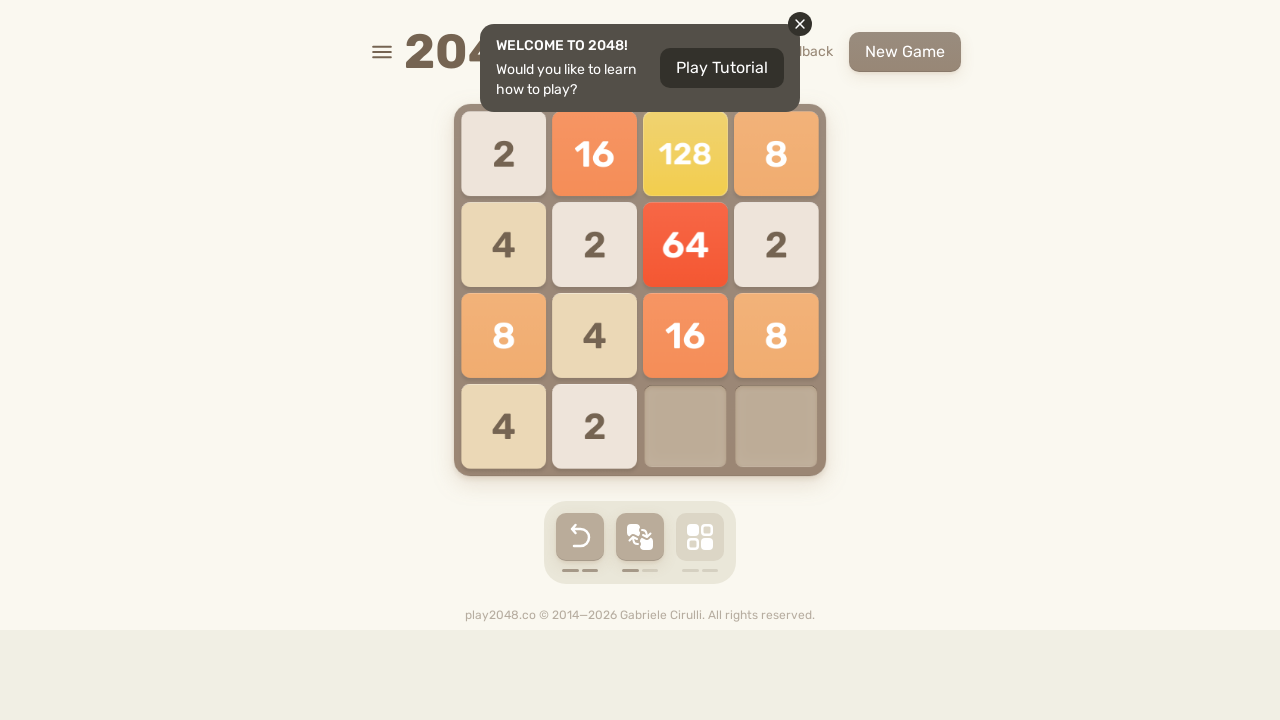

Board unchanged, trying alternative move ArrowRight
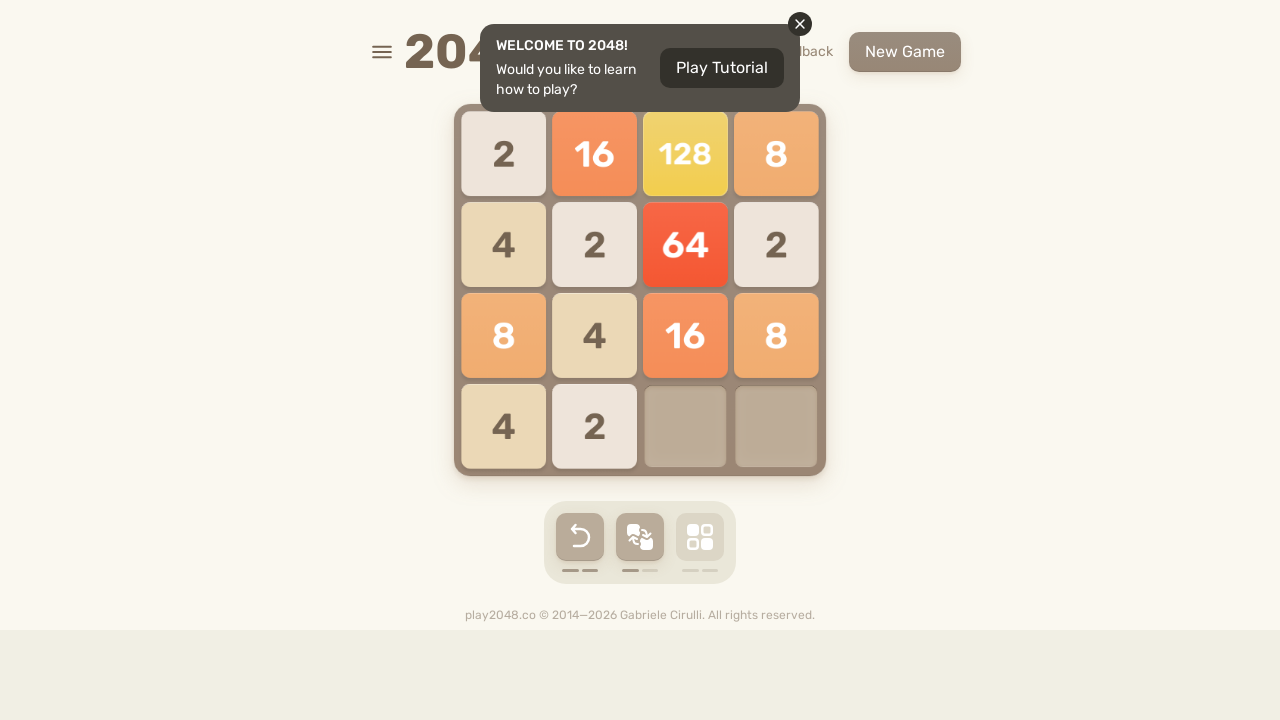

Waited 50ms for animation
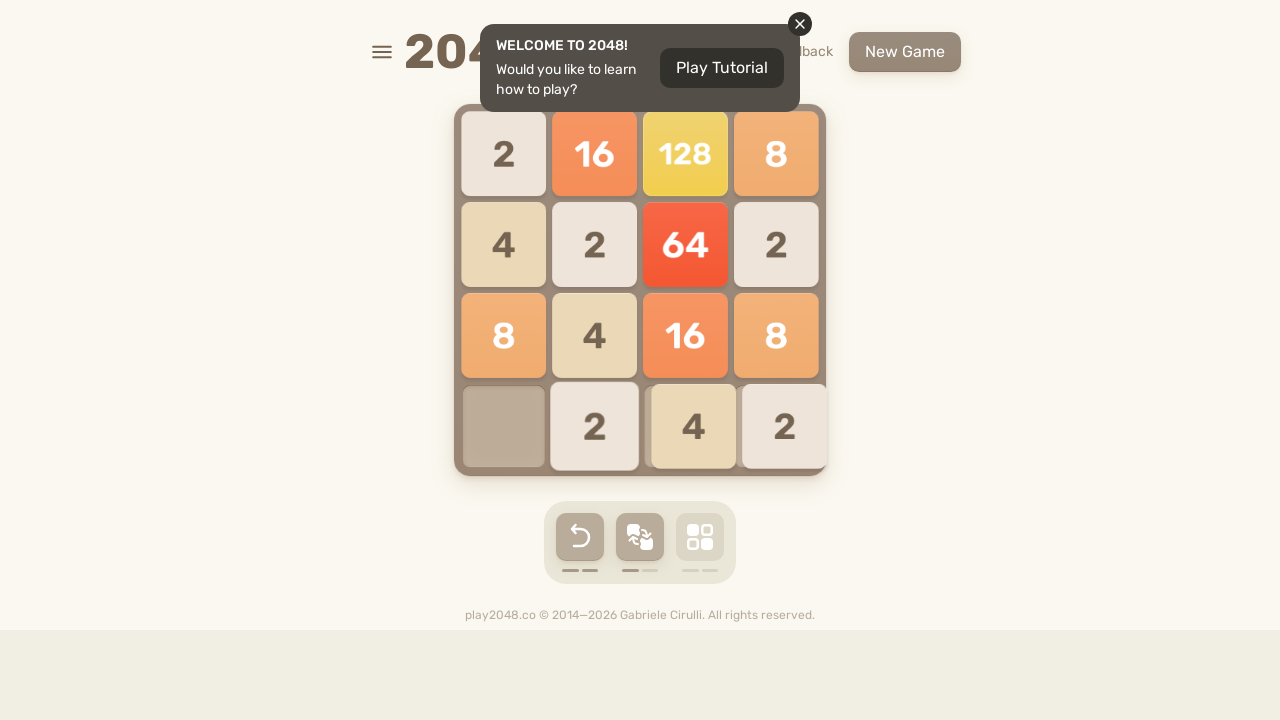

Checked board state after alternative move
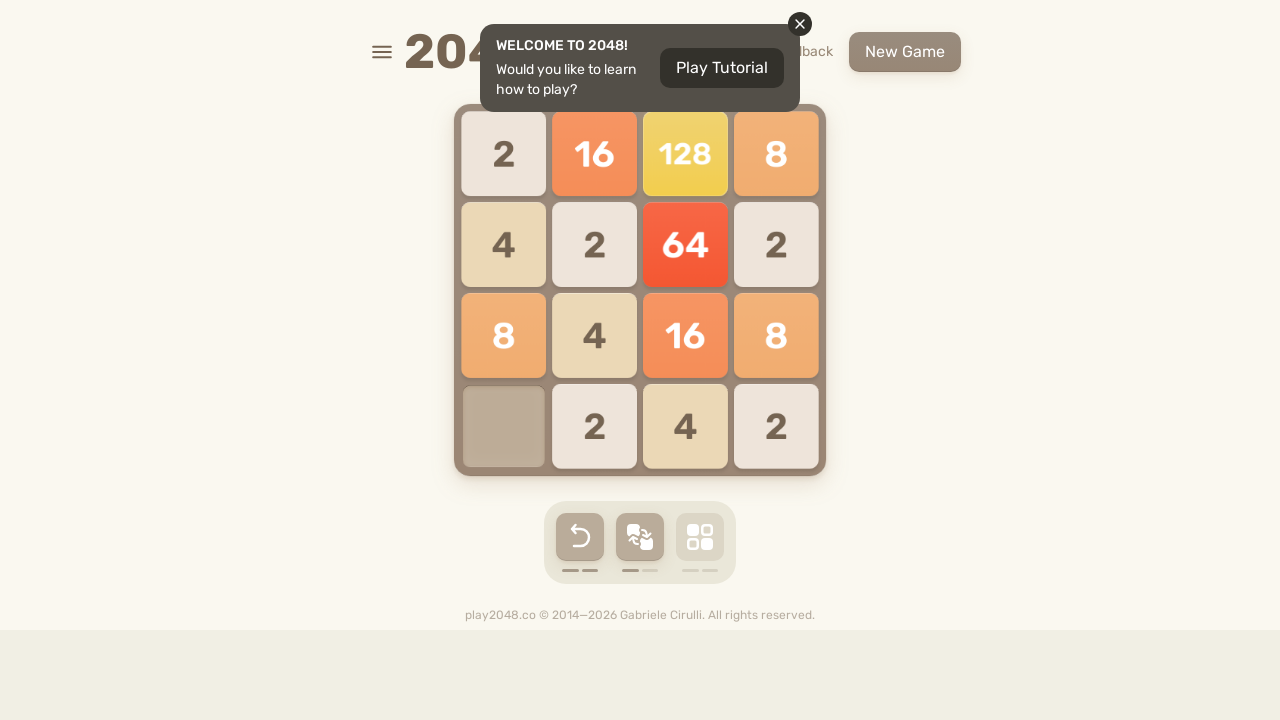

No effective moves found, incrementing invalid count
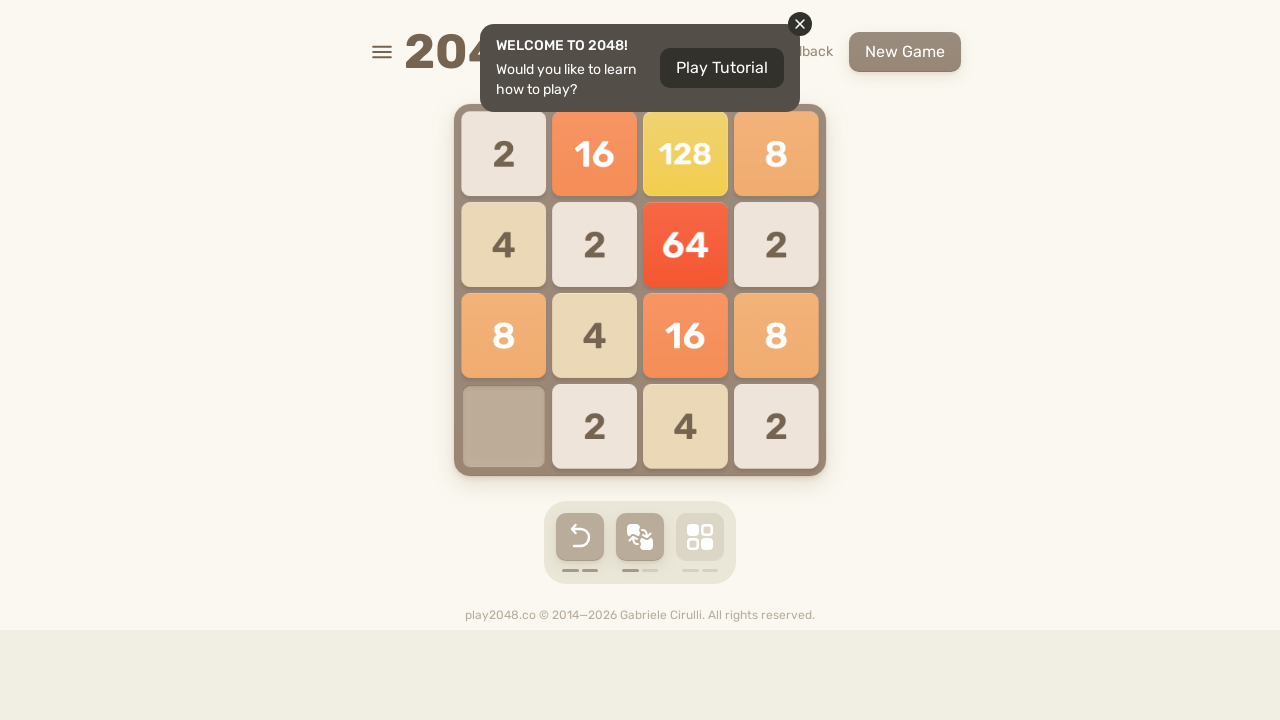

Pressed ArrowLeft key
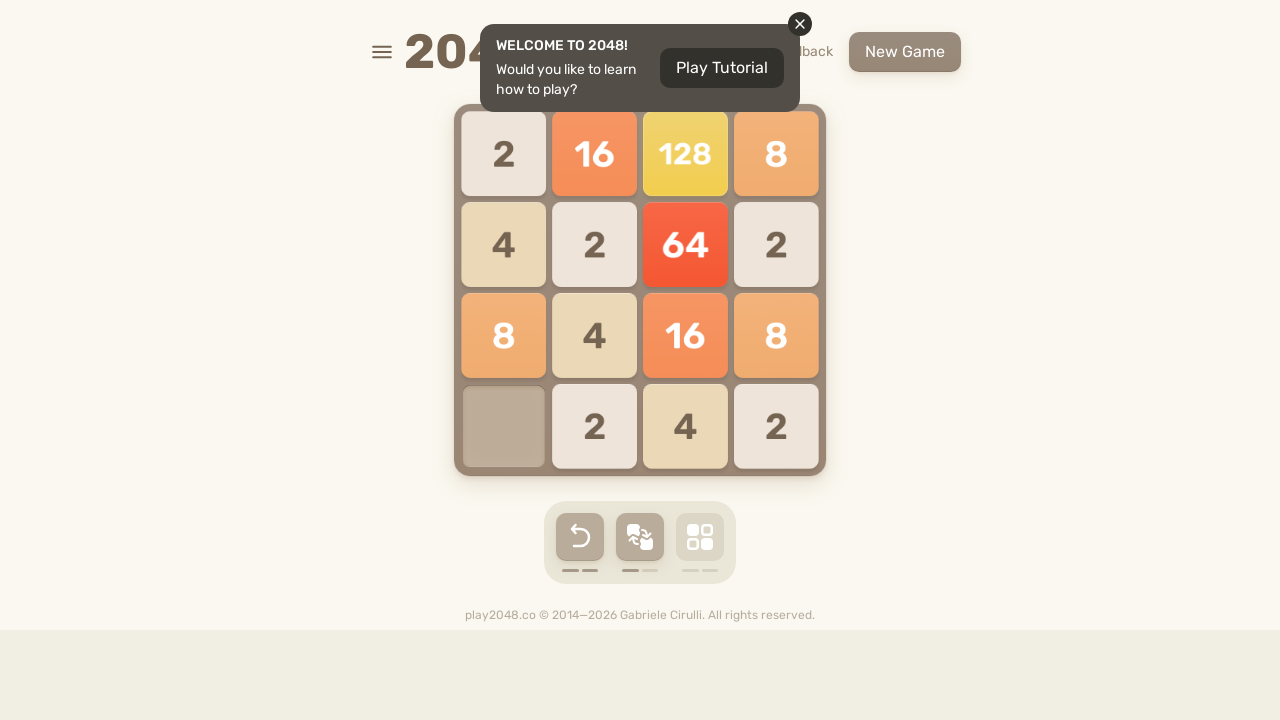

Waited 70ms for game animation
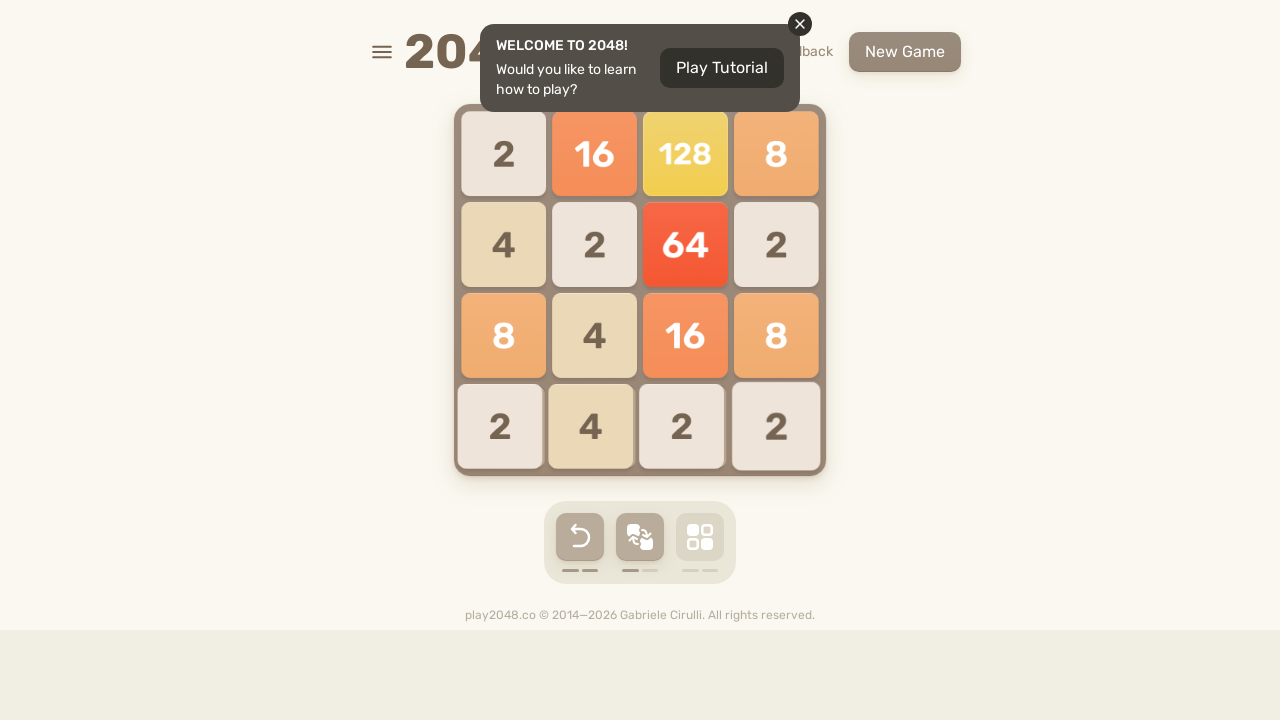

Checked board state after move
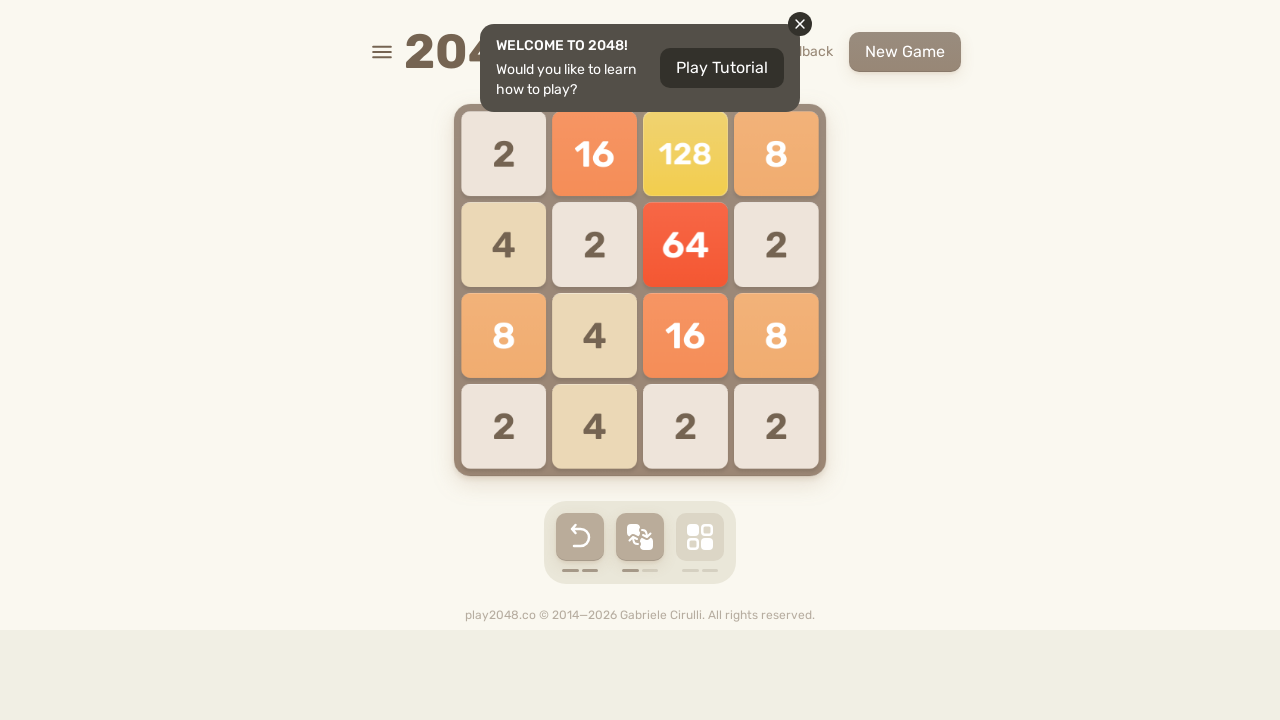

Board unchanged, trying alternative move ArrowUp
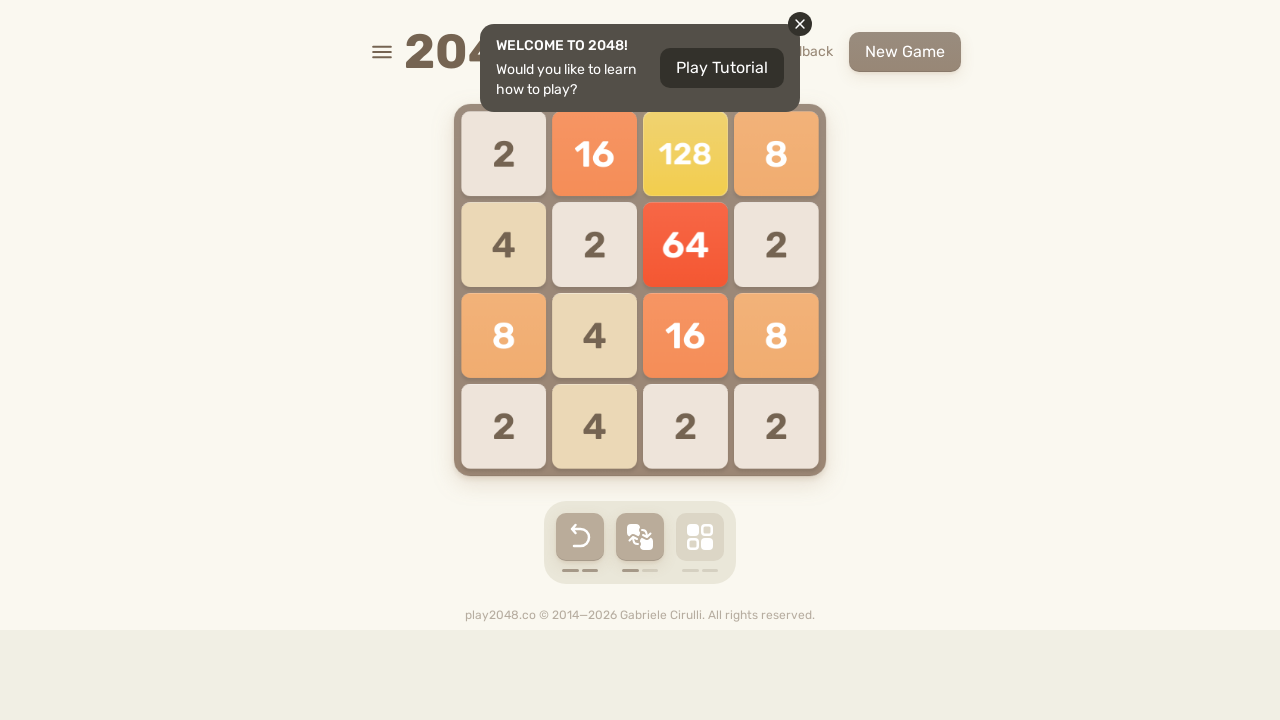

Waited 50ms for animation
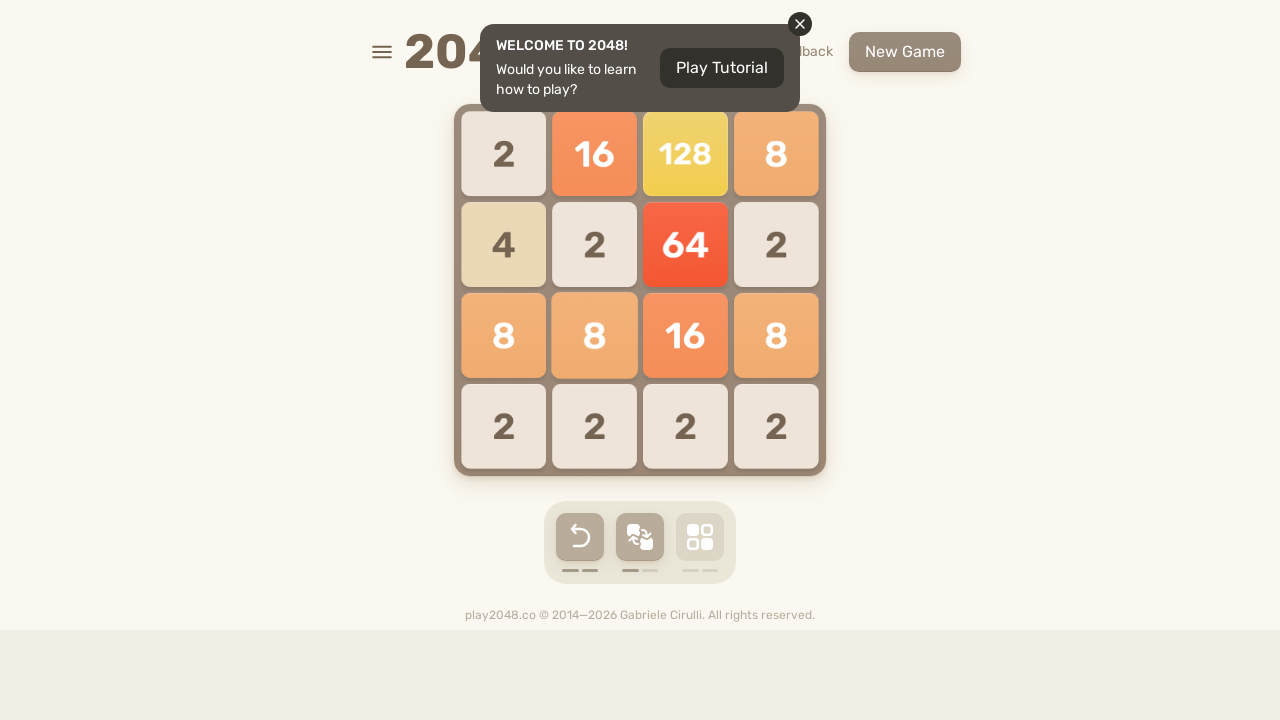

Checked board state after alternative move
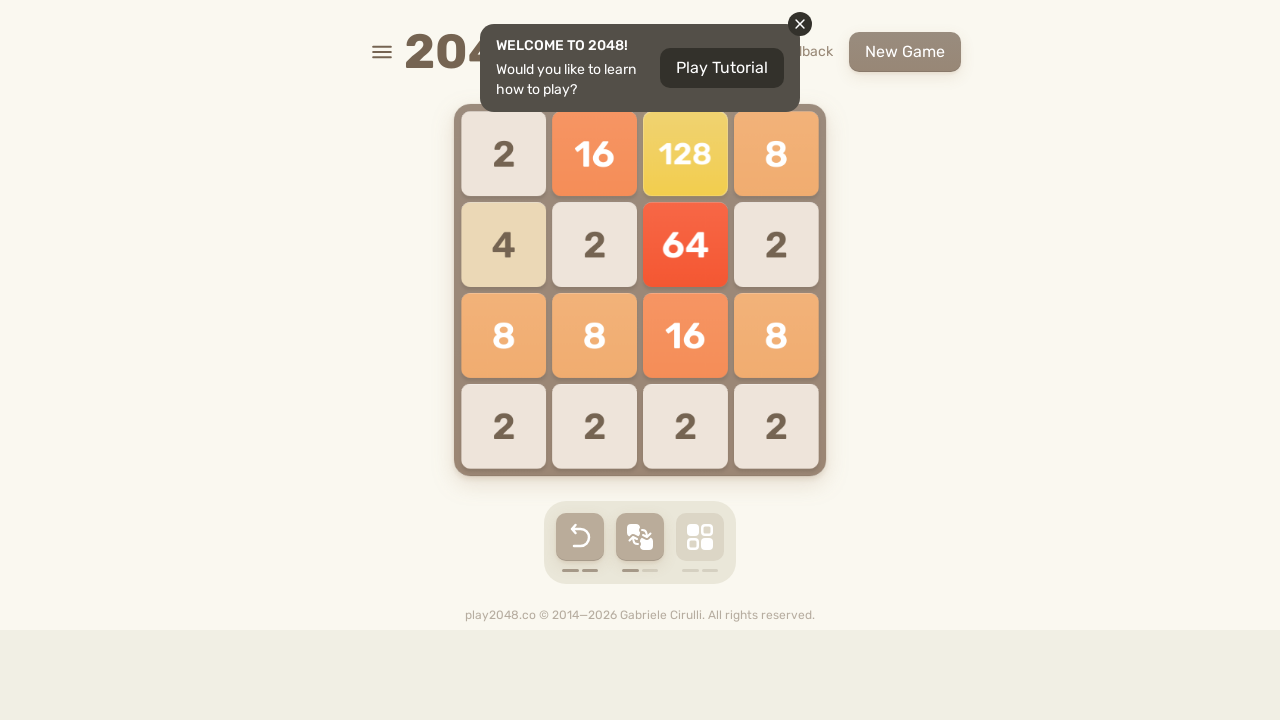

Board unchanged, trying alternative move ArrowLeft
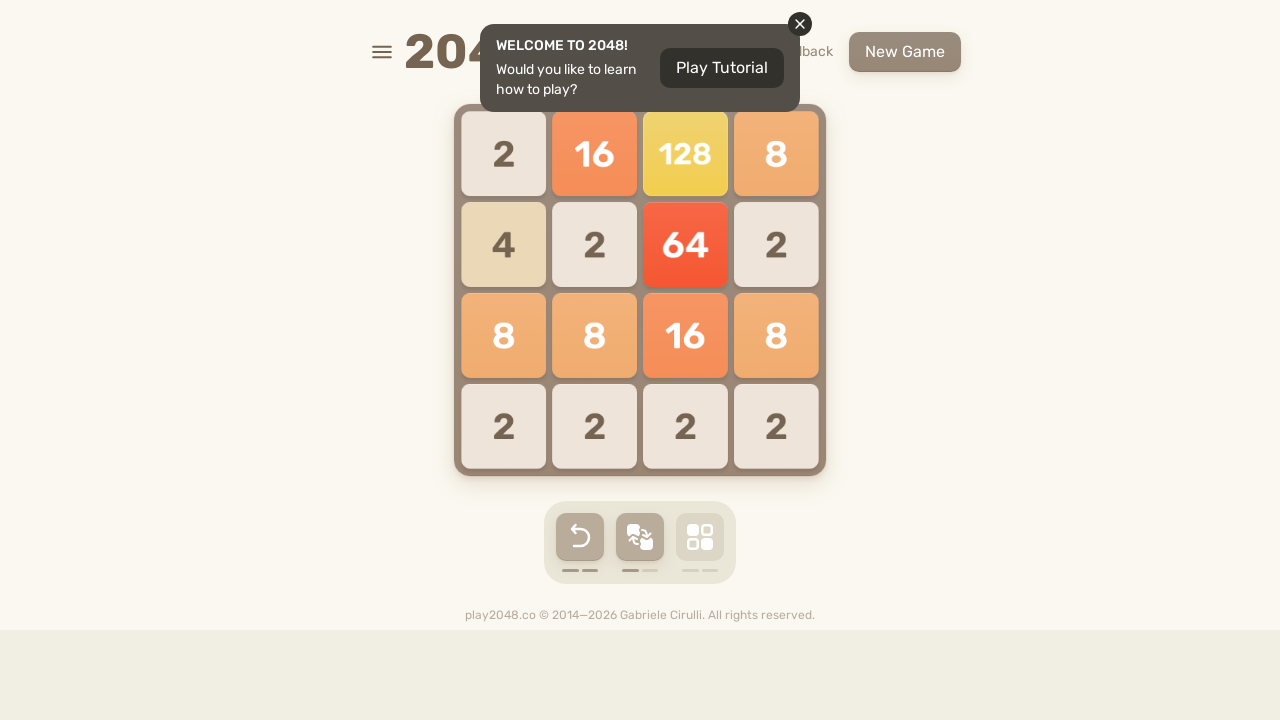

Waited 50ms for animation
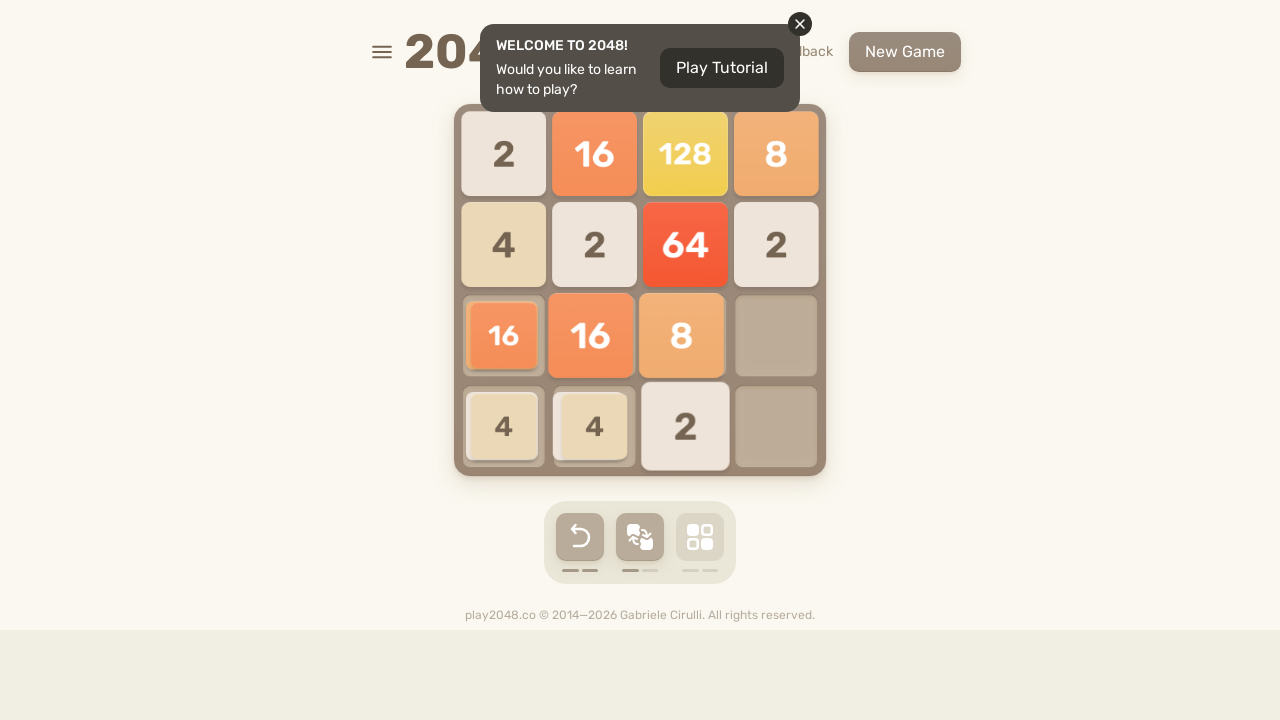

Checked board state after alternative move
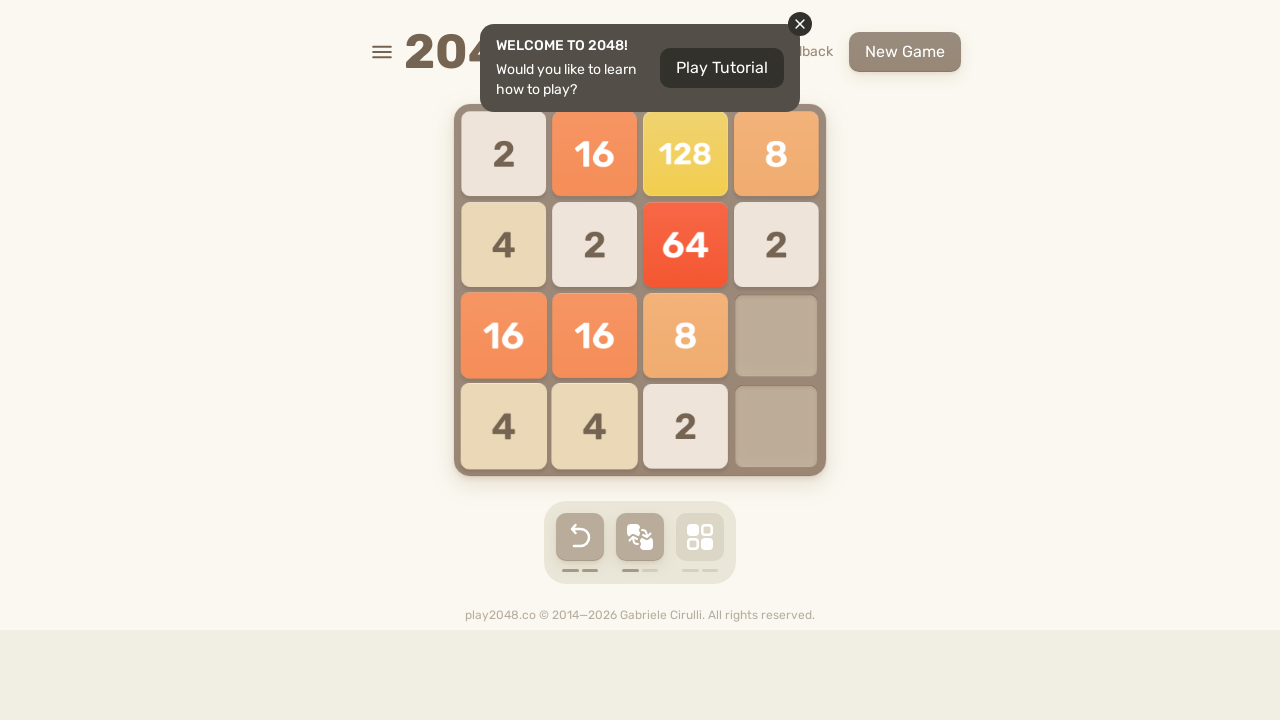

Board unchanged, trying alternative move ArrowRight
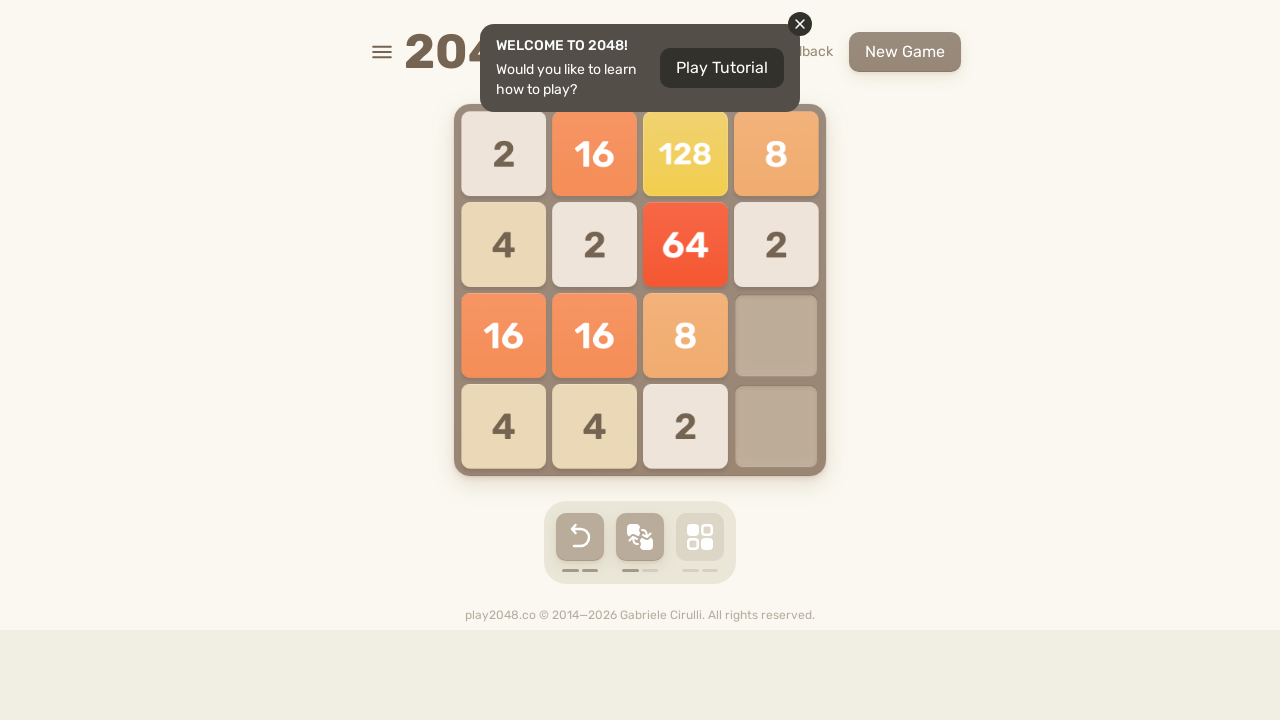

Waited 50ms for animation
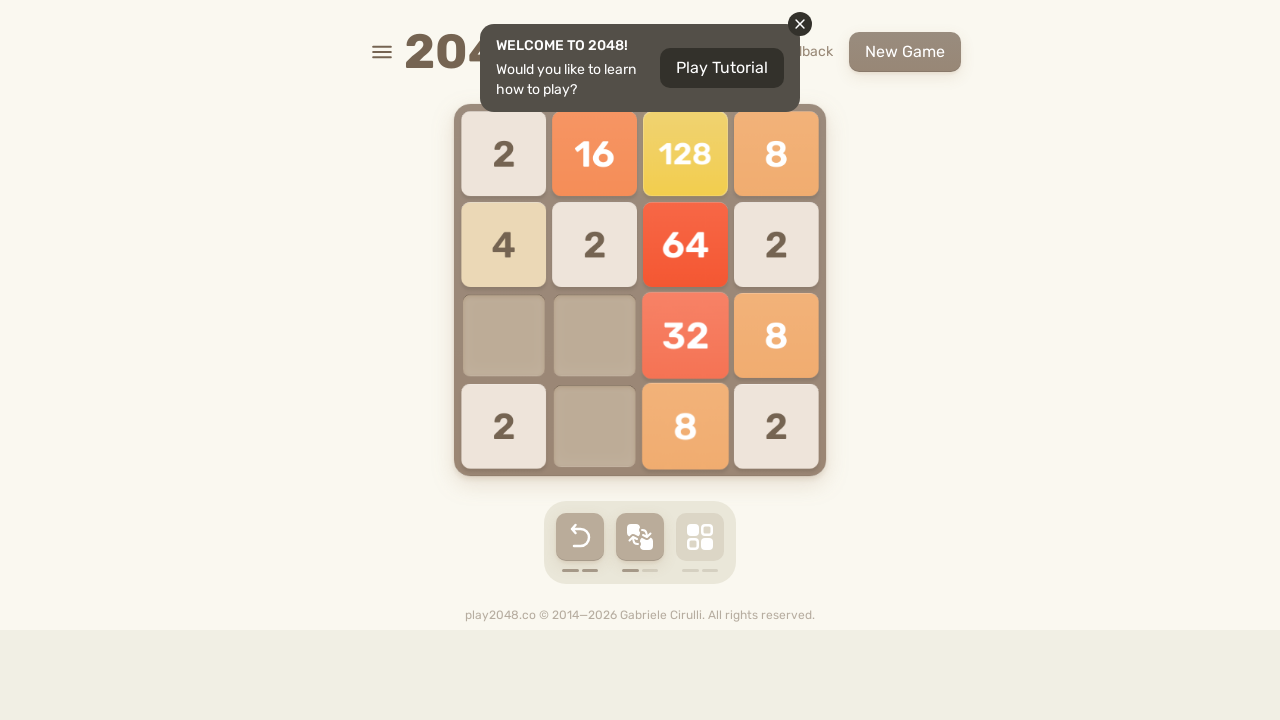

Checked board state after alternative move
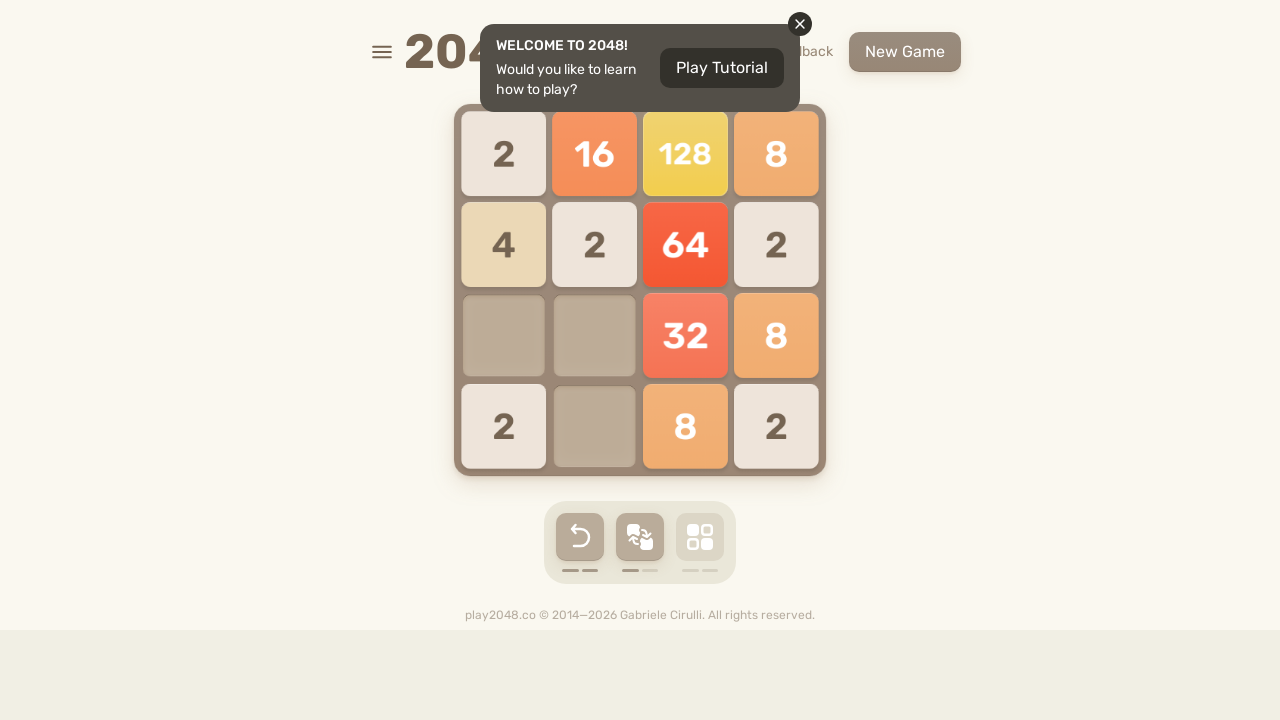

No effective moves found, incrementing invalid count
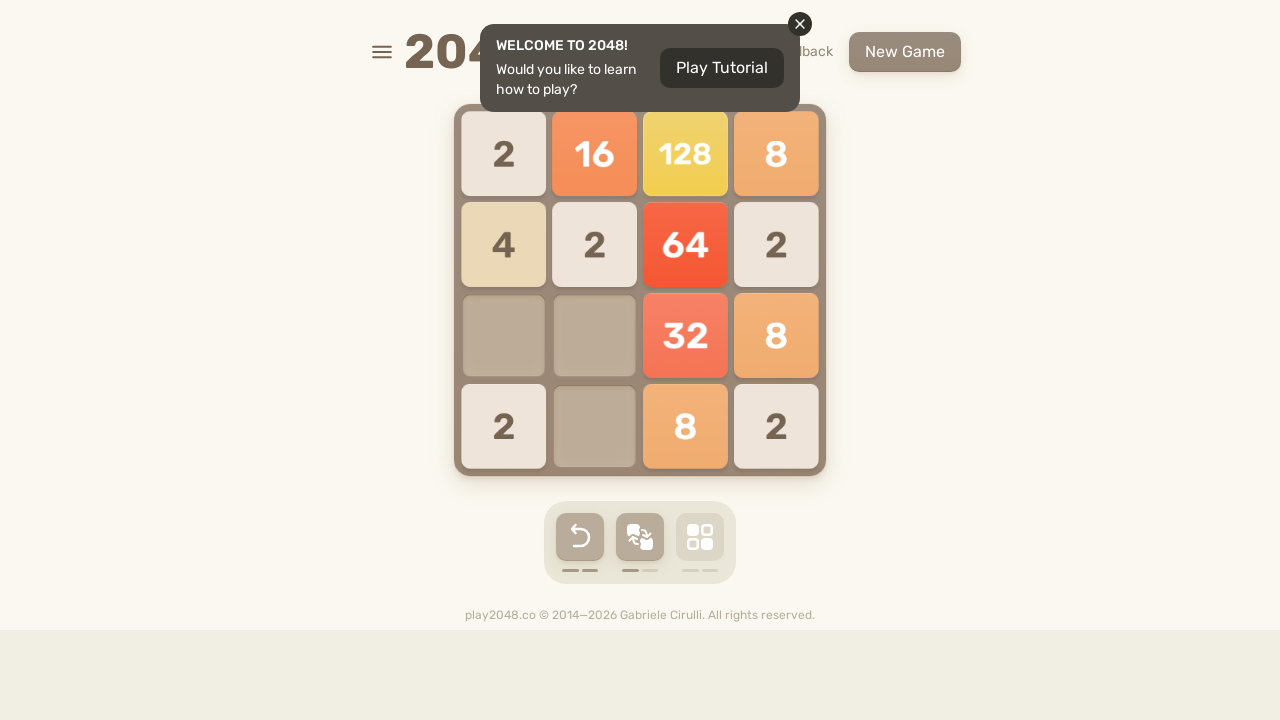

Pressed ArrowRight key
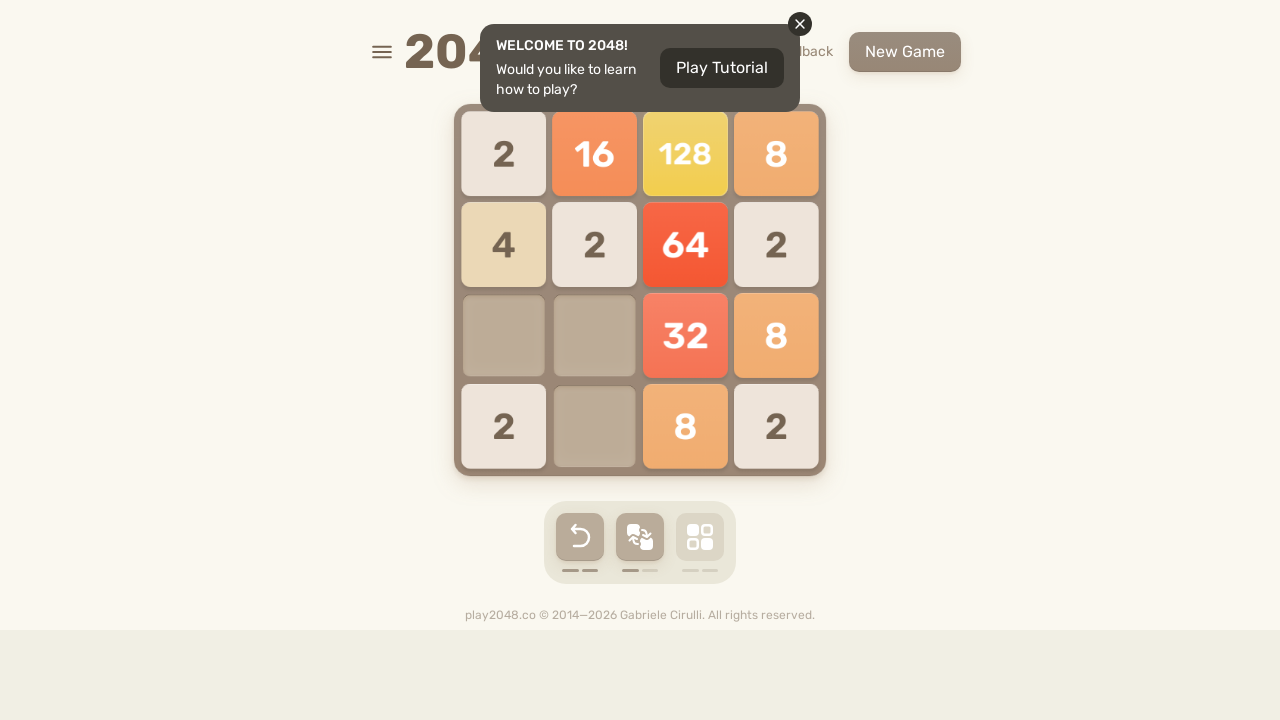

Waited 70ms for game animation
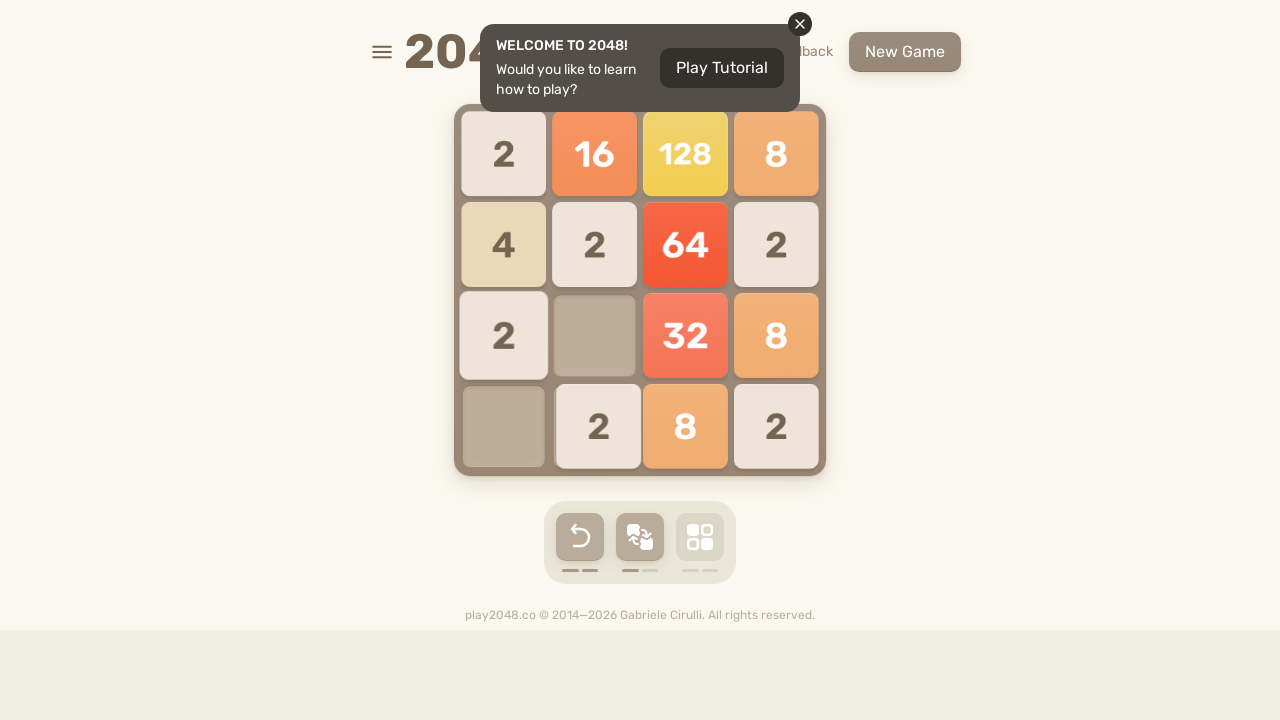

Checked board state after move
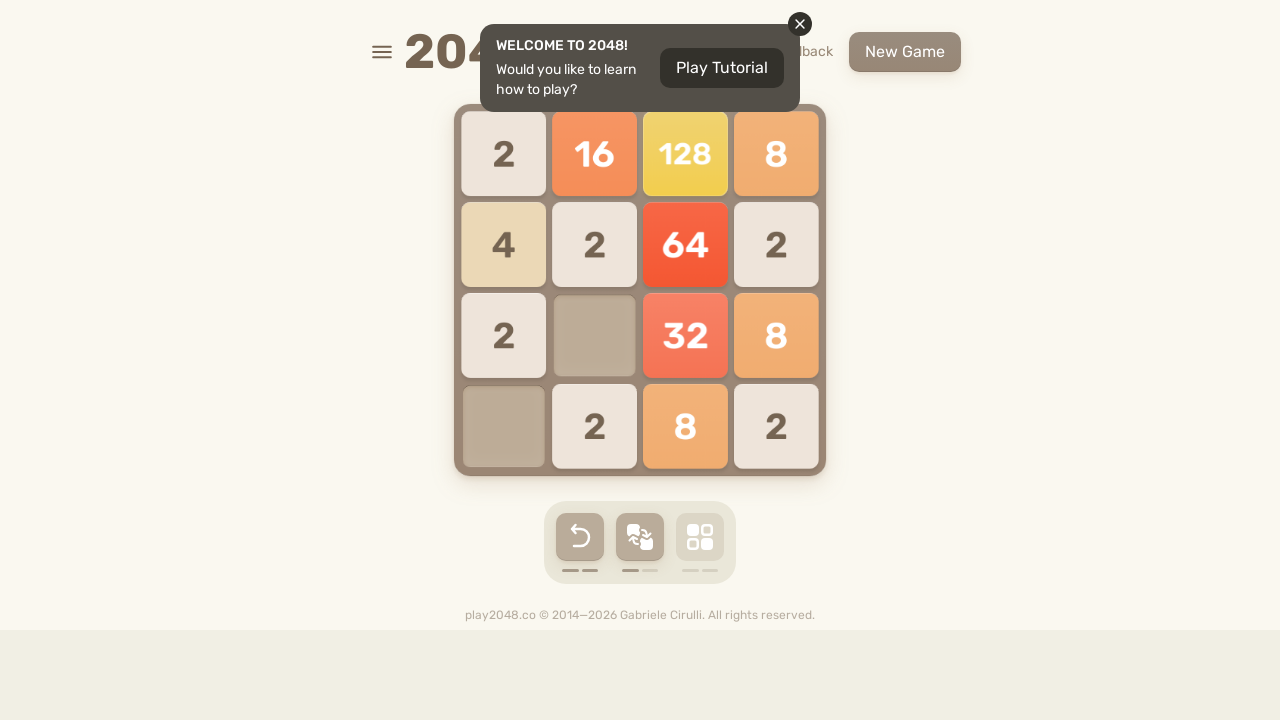

Board unchanged, trying alternative move ArrowUp
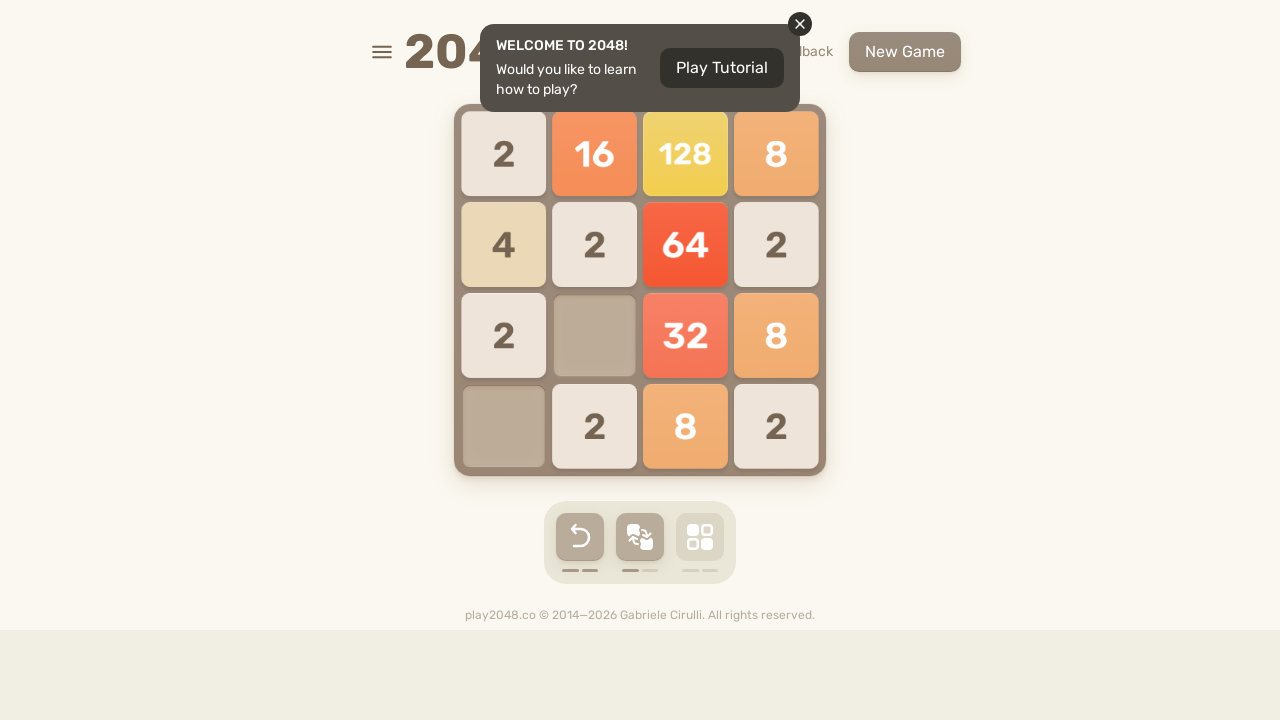

Waited 50ms for animation
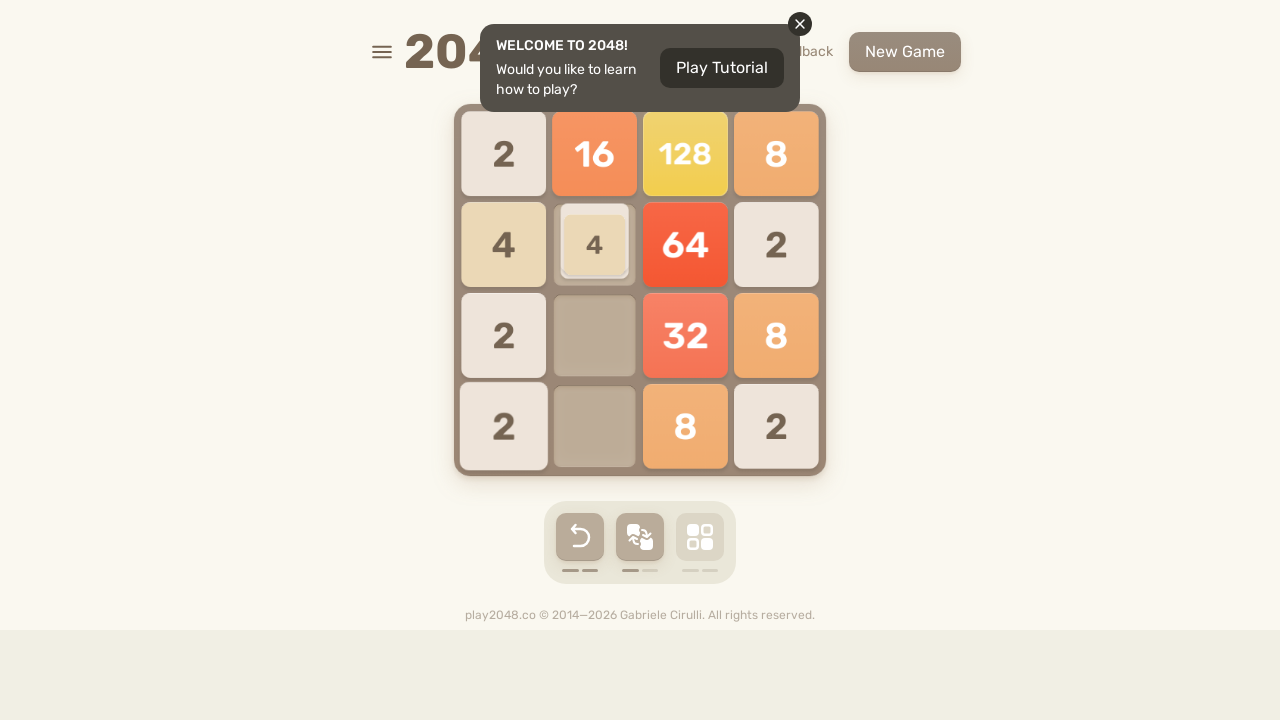

Checked board state after alternative move
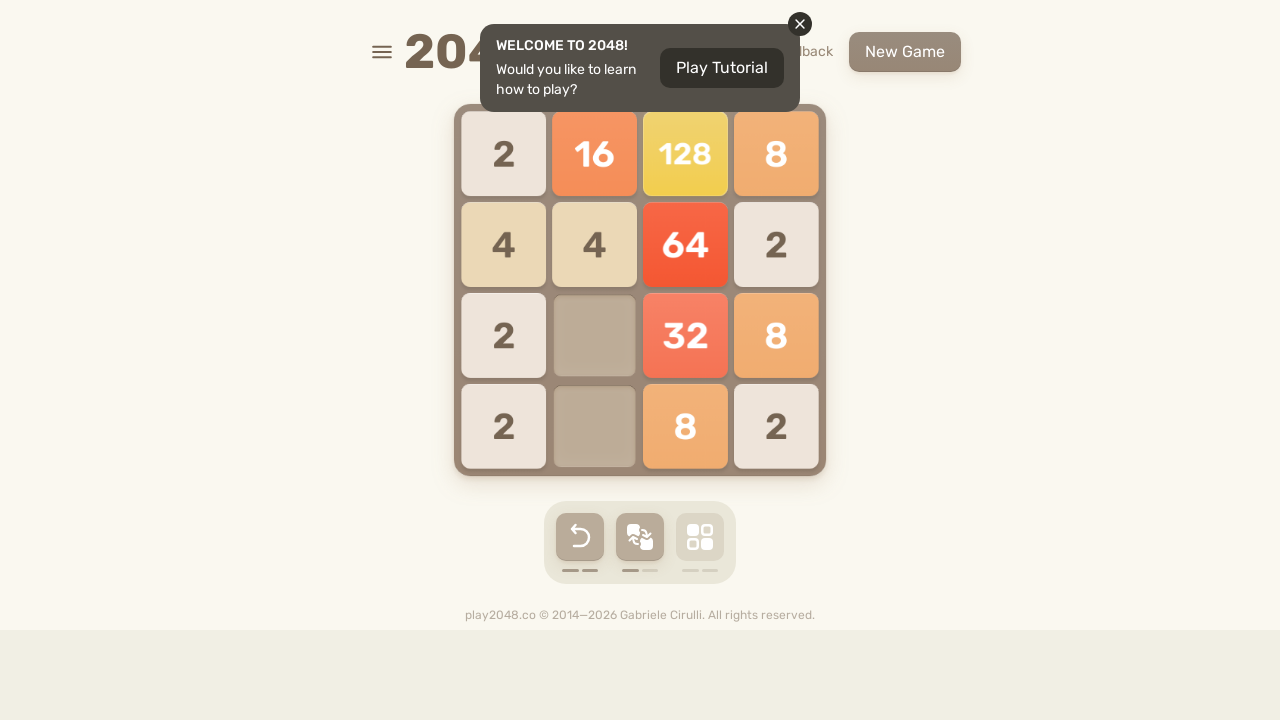

Board unchanged, trying alternative move ArrowLeft
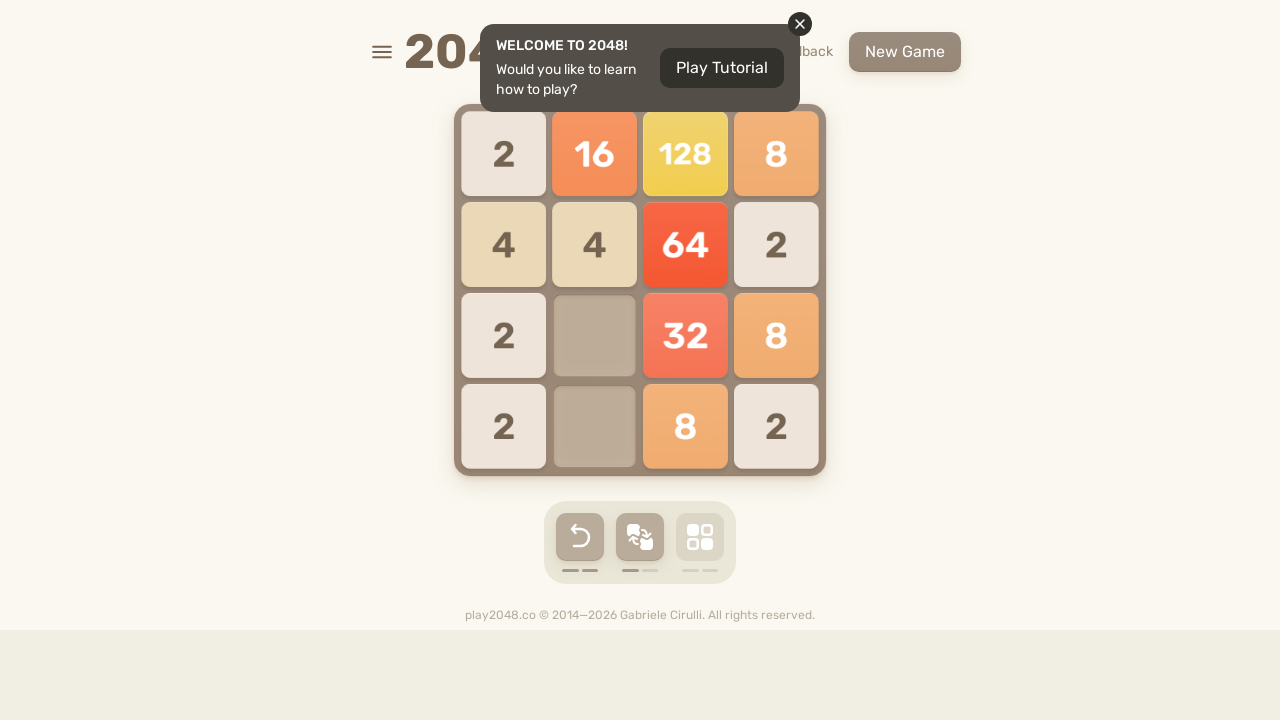

Waited 50ms for animation
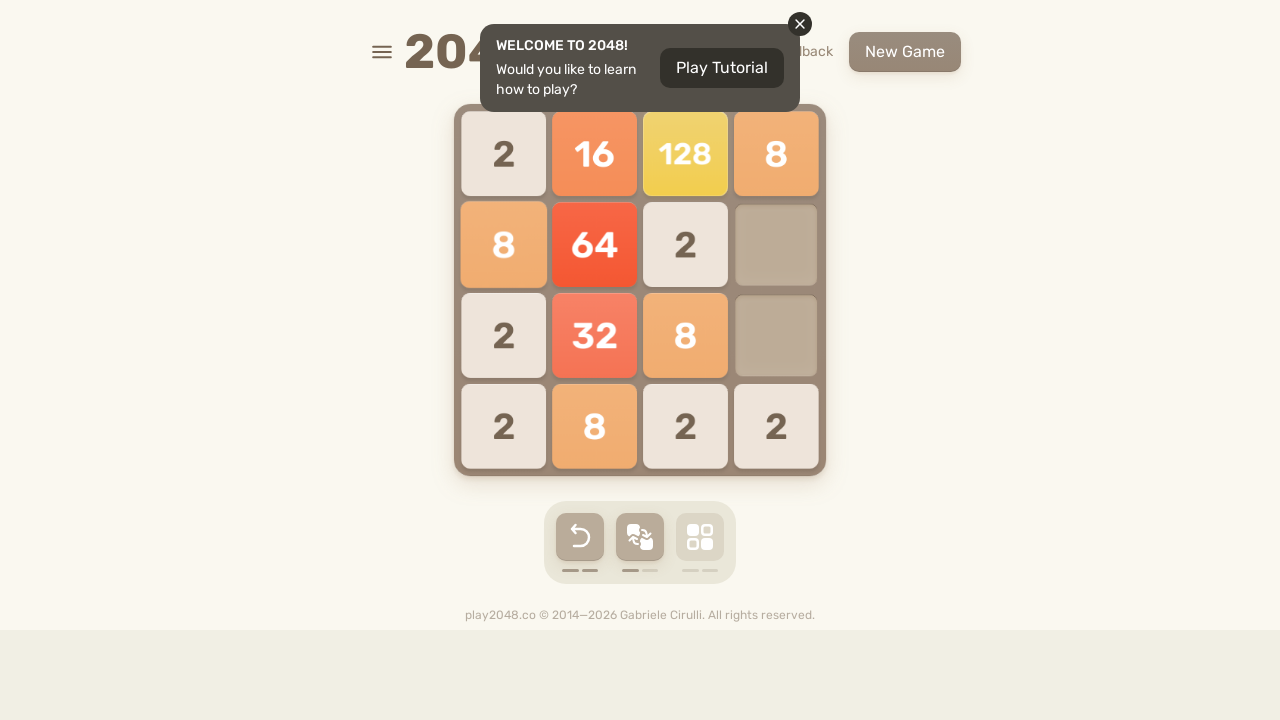

Checked board state after alternative move
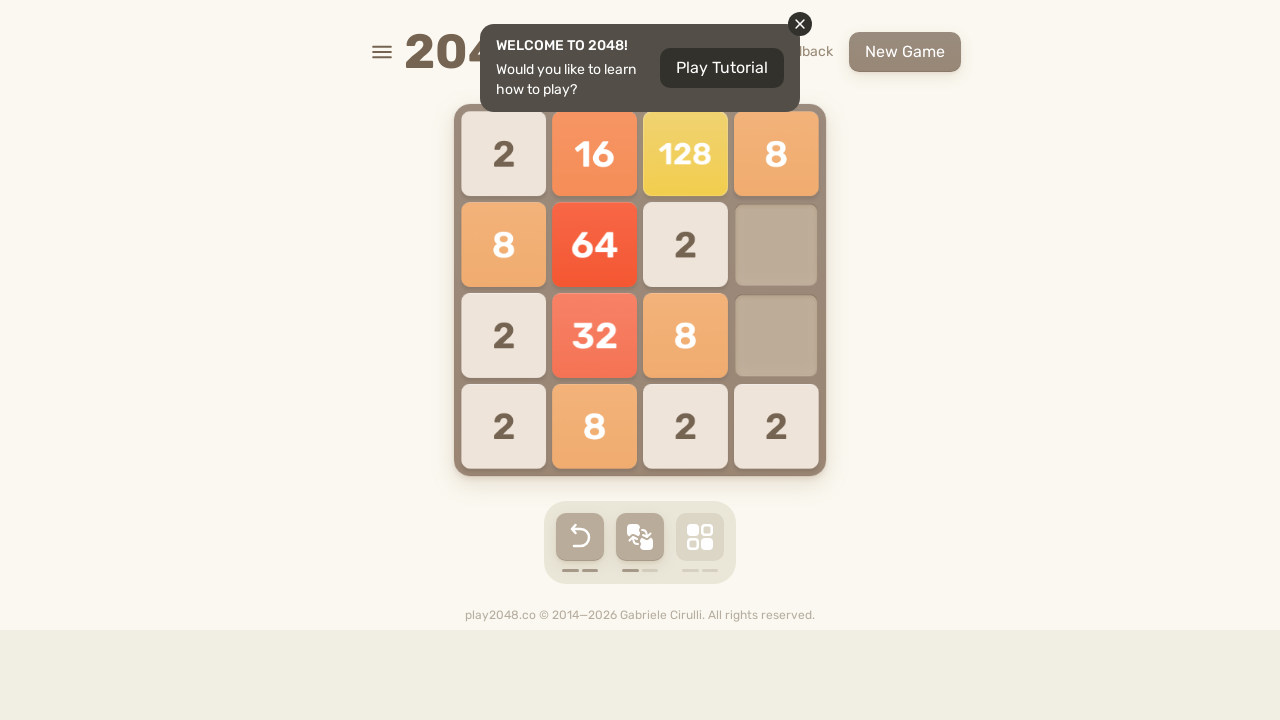

Board unchanged, trying alternative move ArrowRight
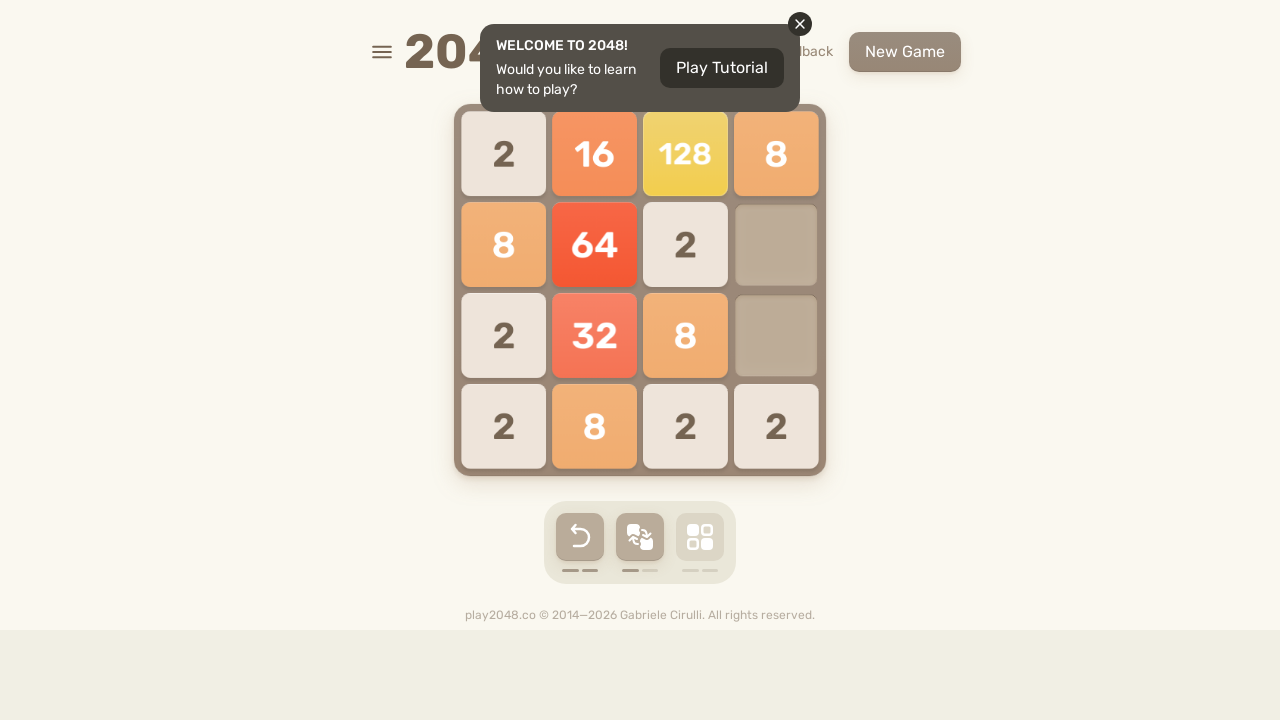

Waited 50ms for animation
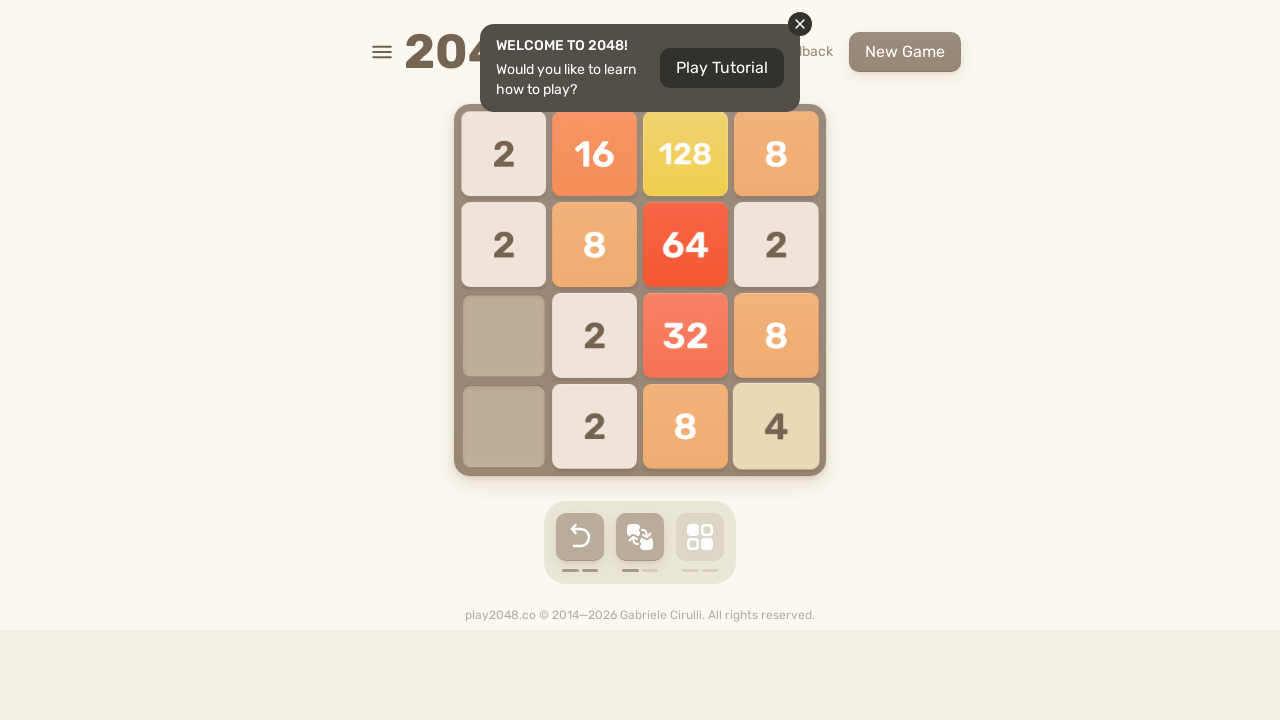

Checked board state after alternative move
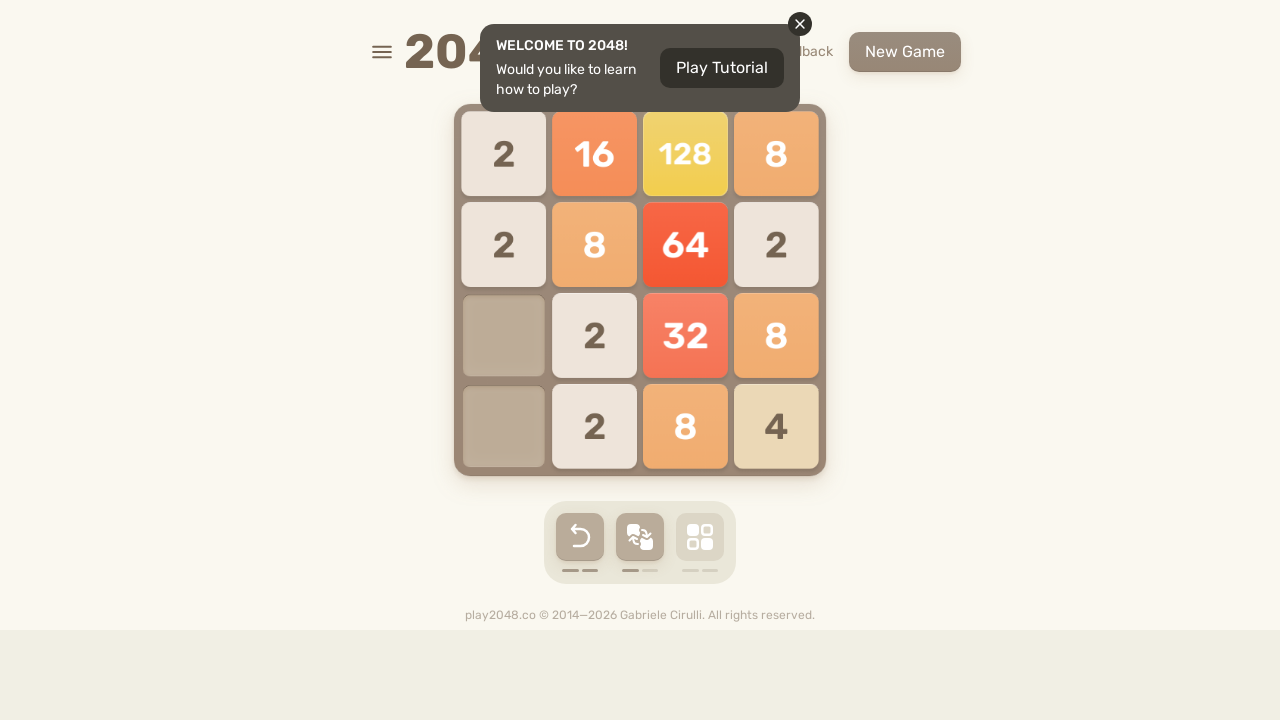

No effective moves found, incrementing invalid count
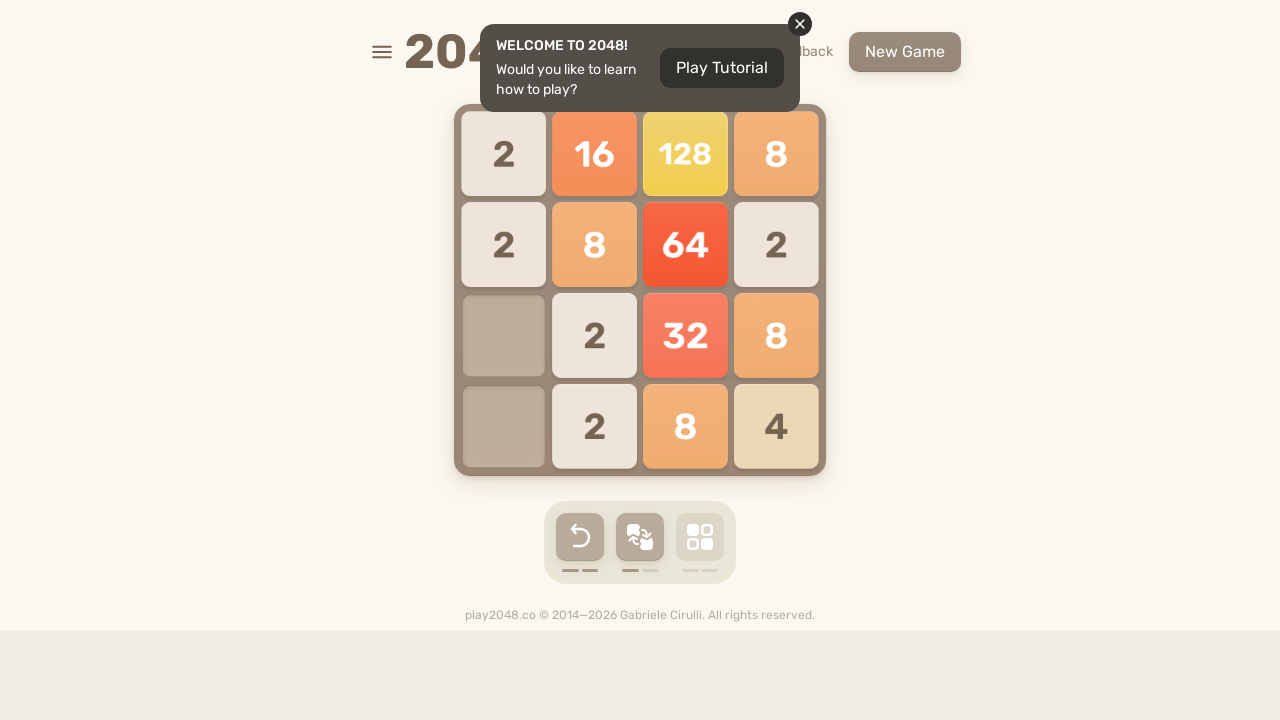

Rotated move strategy, new order: ['ArrowUp', 'ArrowLeft', 'ArrowRight', 'ArrowDown']
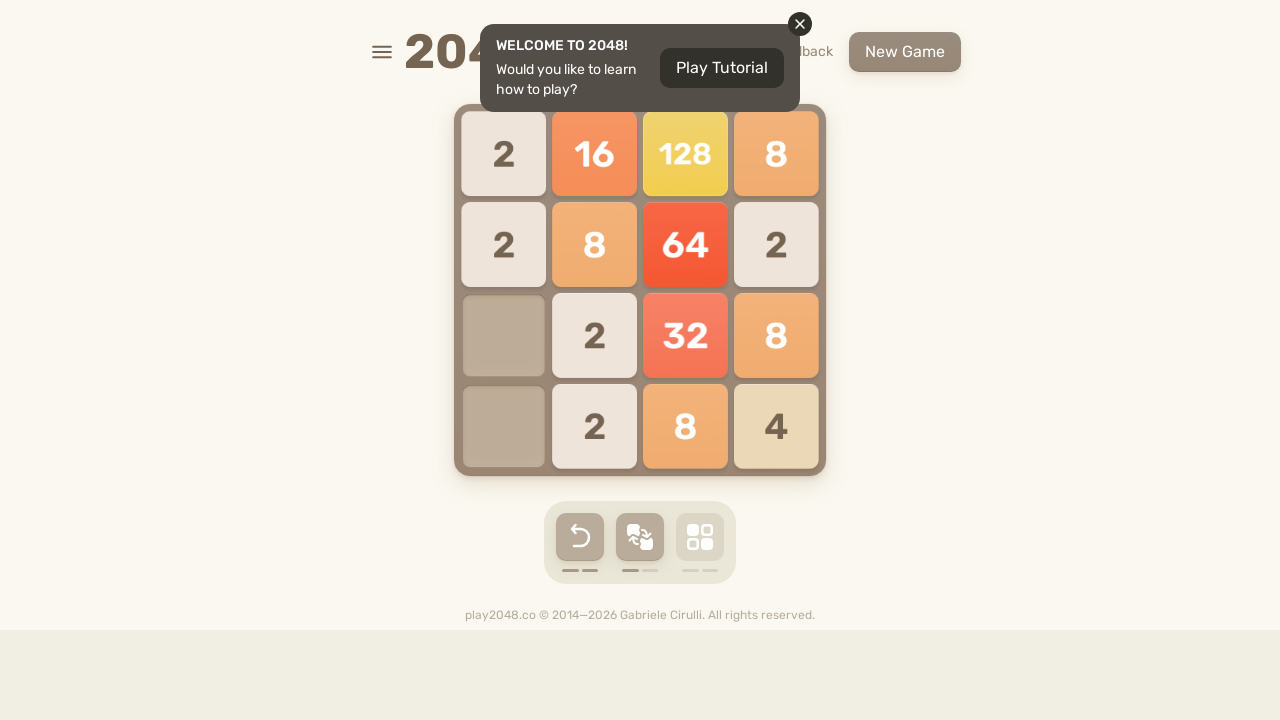

Pressed ArrowUp key
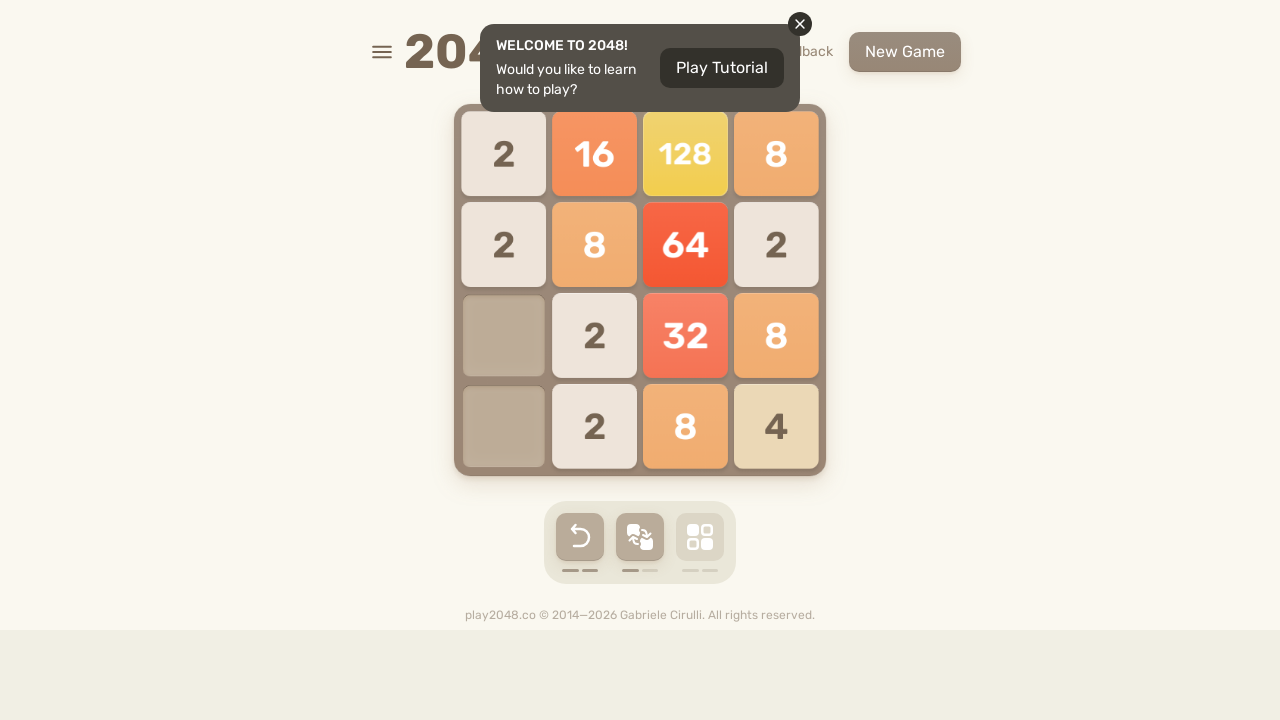

Waited 70ms for game animation
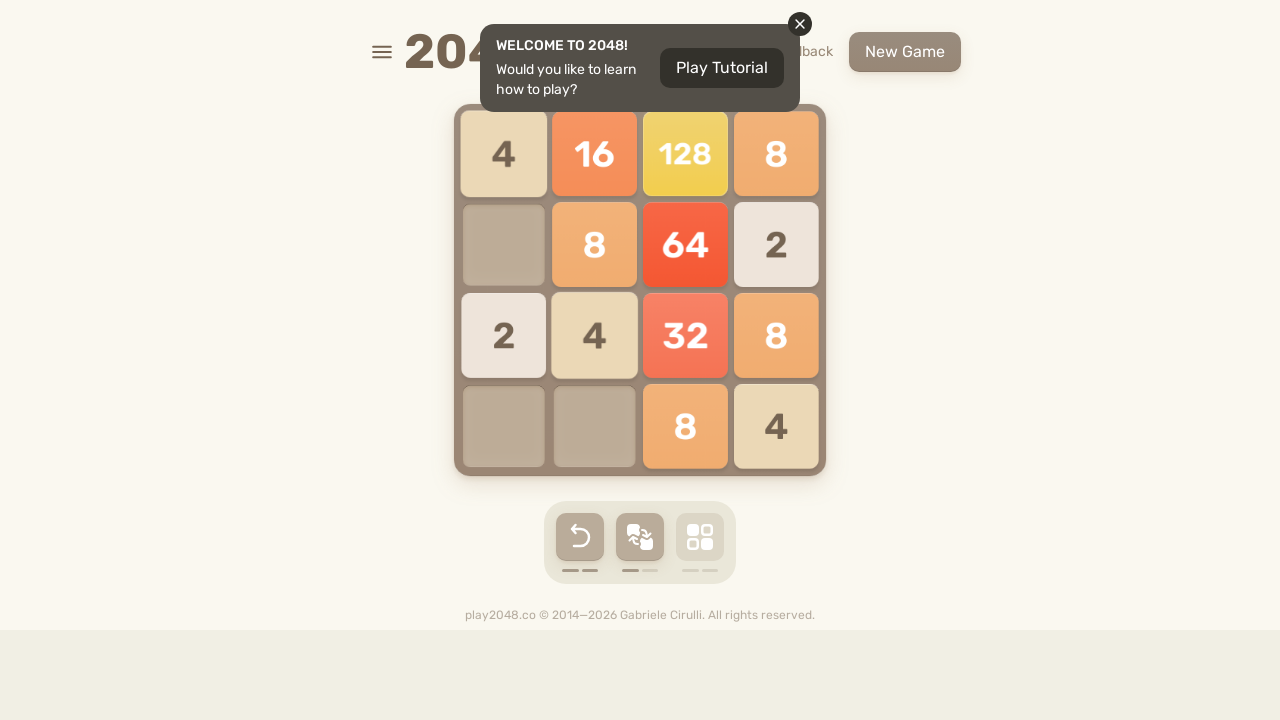

Checked board state after move
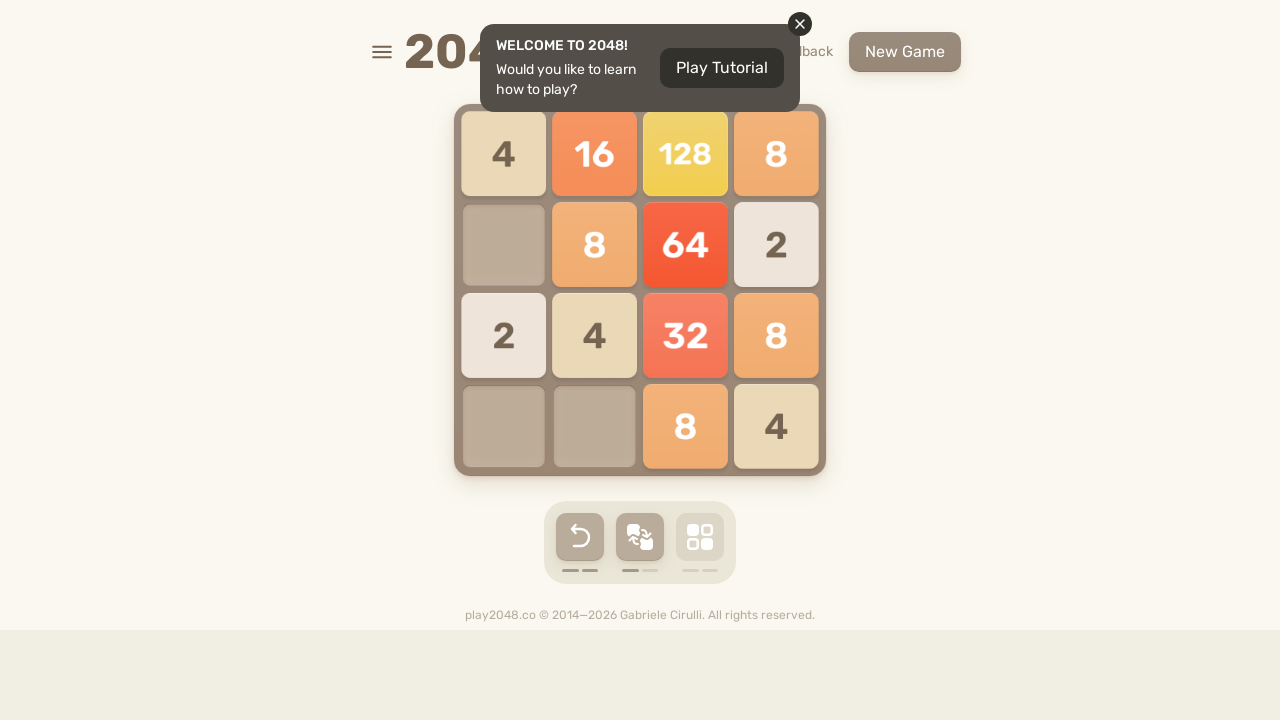

Board unchanged, trying alternative move ArrowLeft
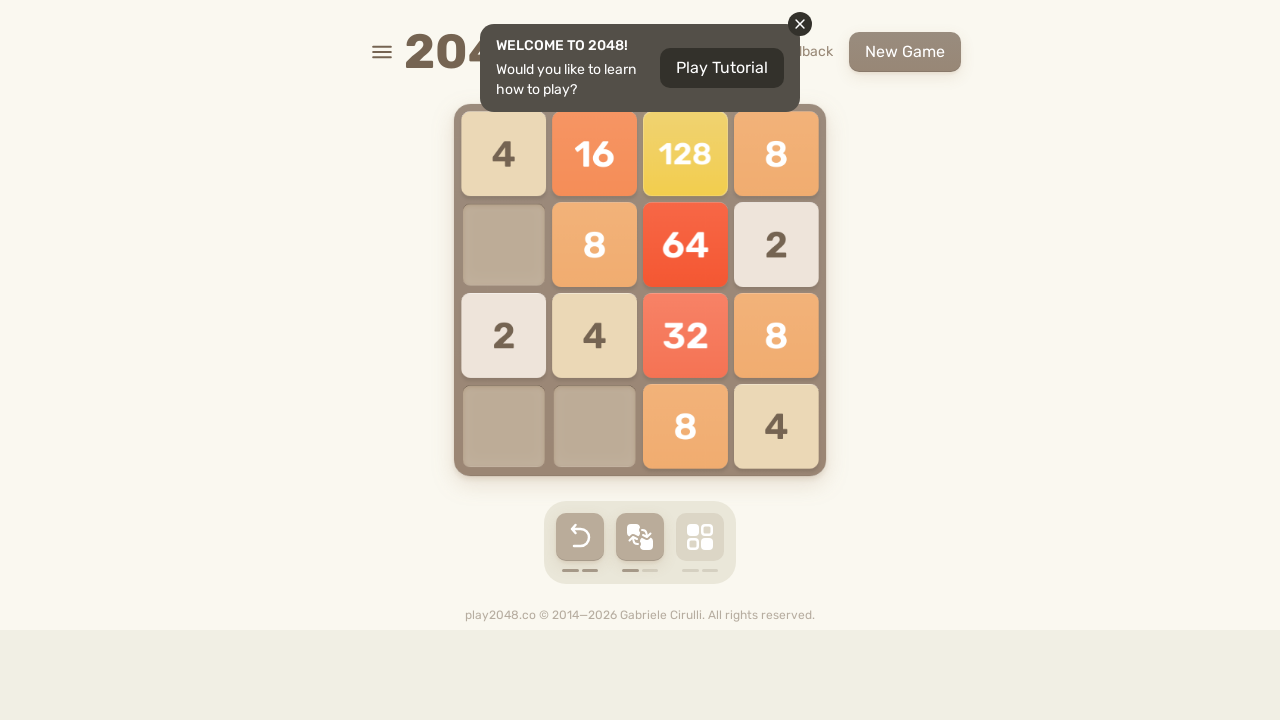

Waited 50ms for animation
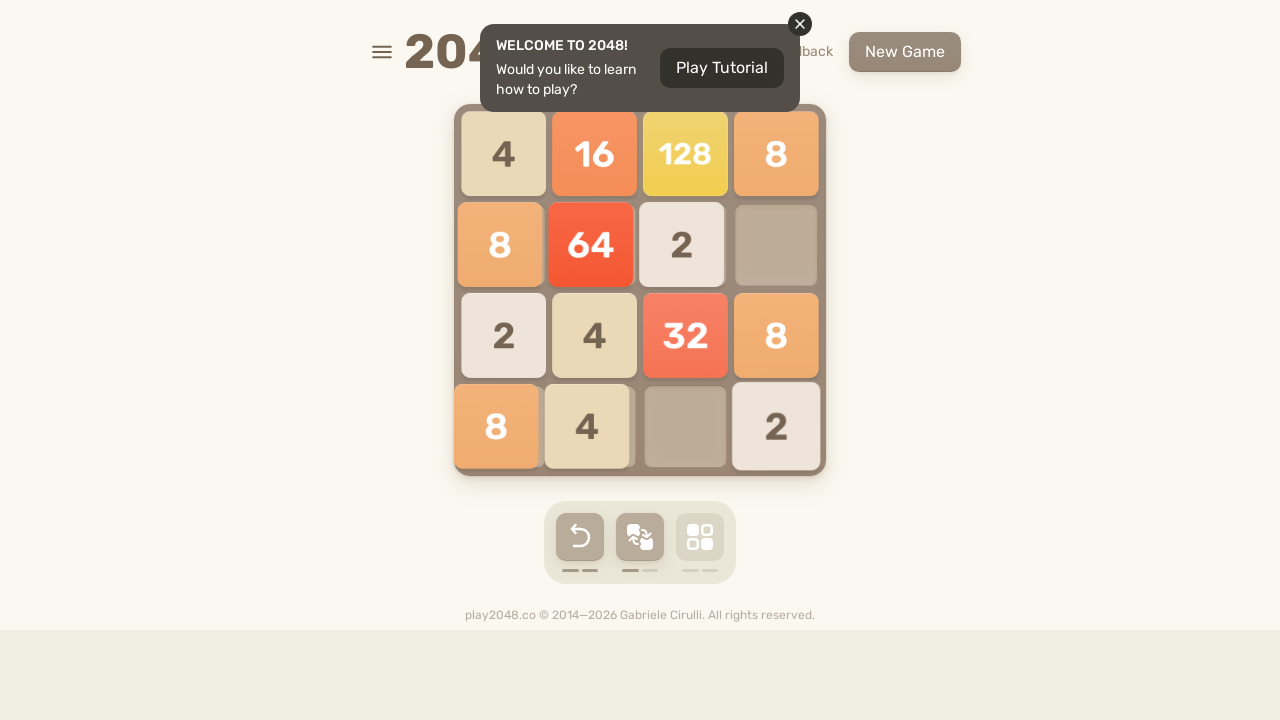

Checked board state after alternative move
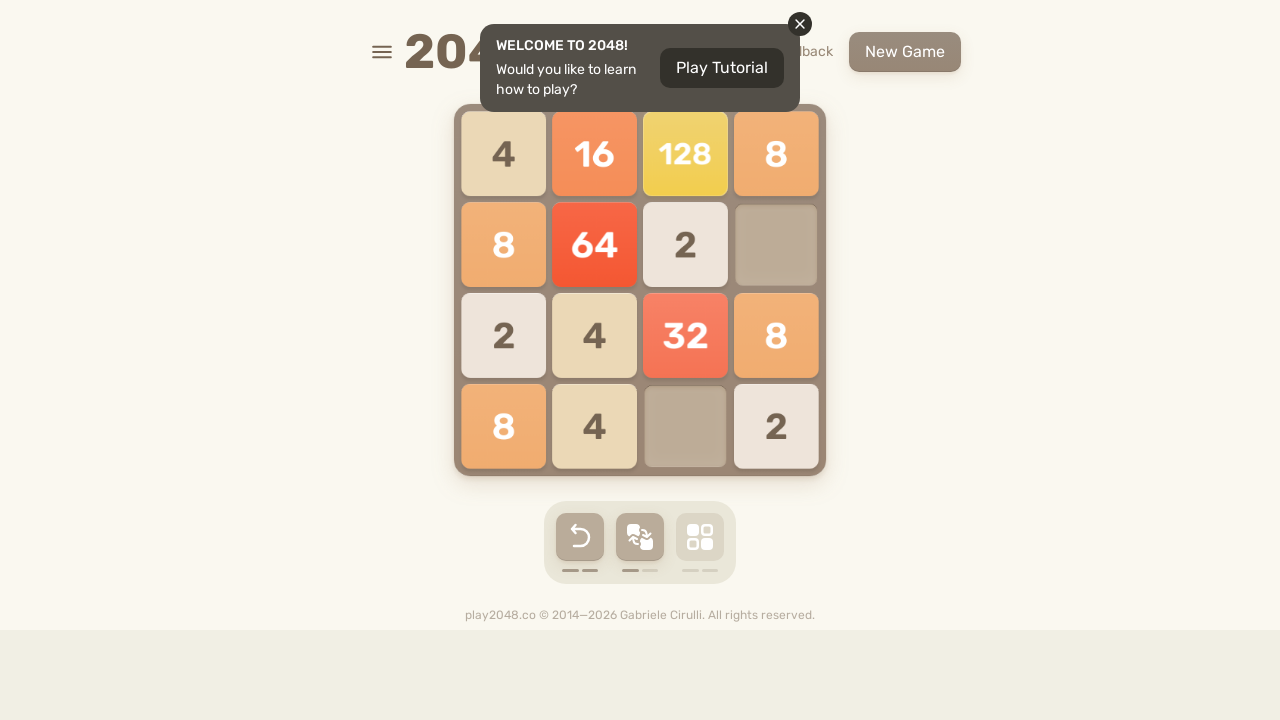

Board unchanged, trying alternative move ArrowRight
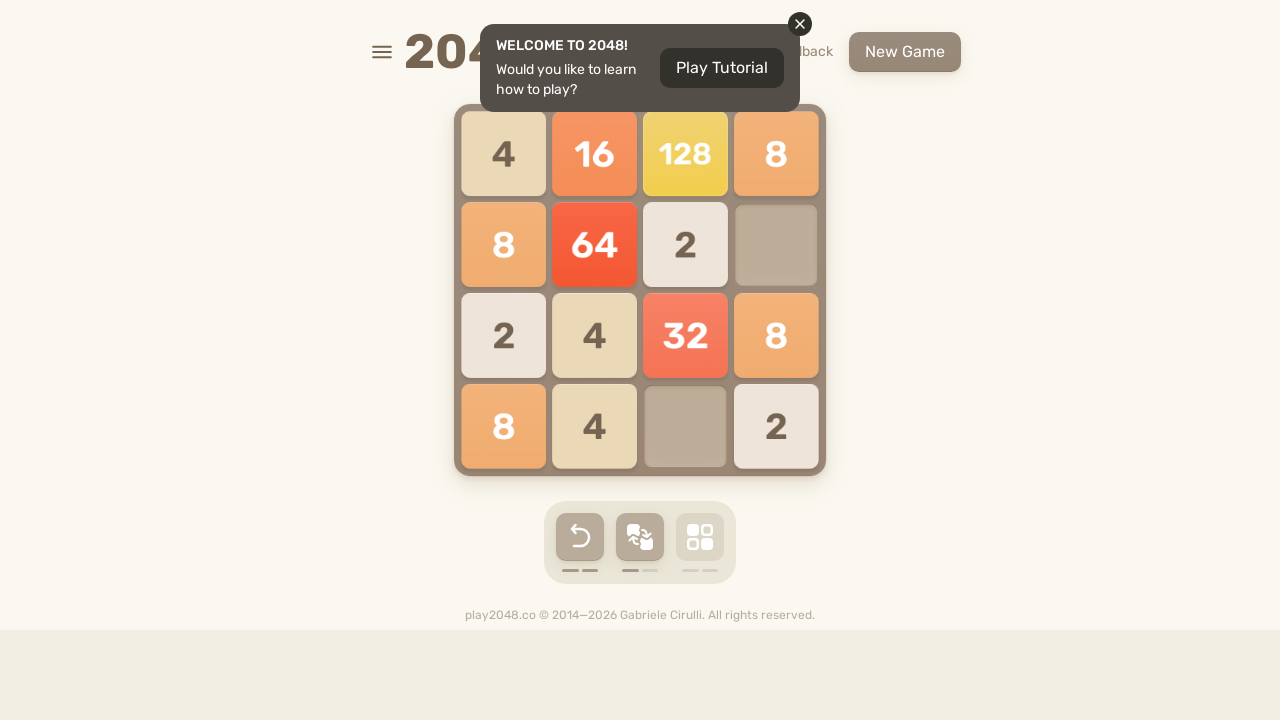

Waited 50ms for animation
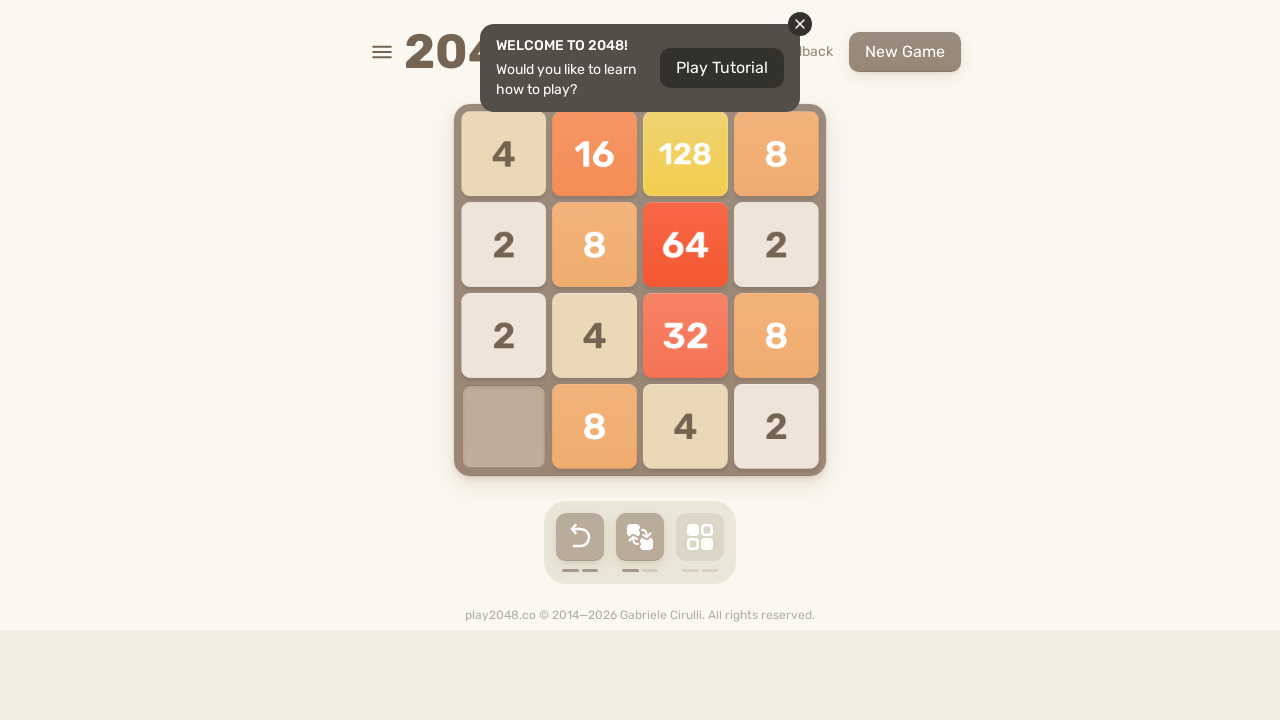

Checked board state after alternative move
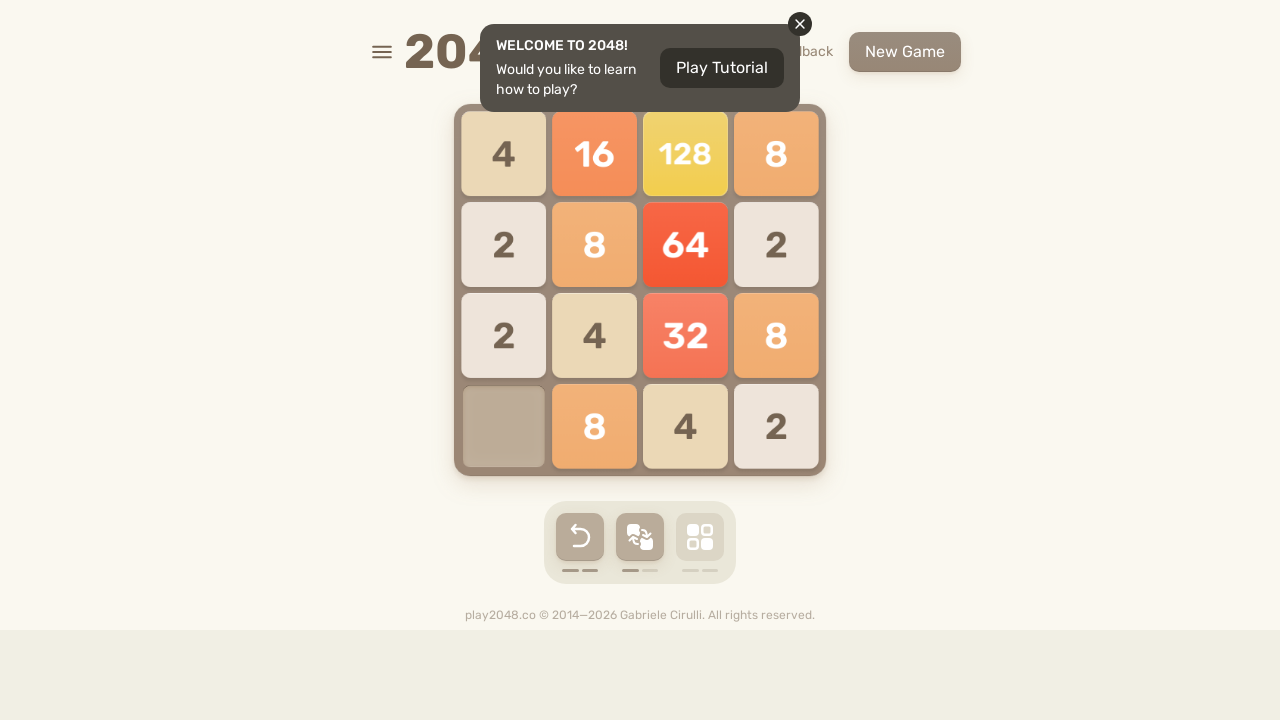

Board unchanged, trying alternative move ArrowDown
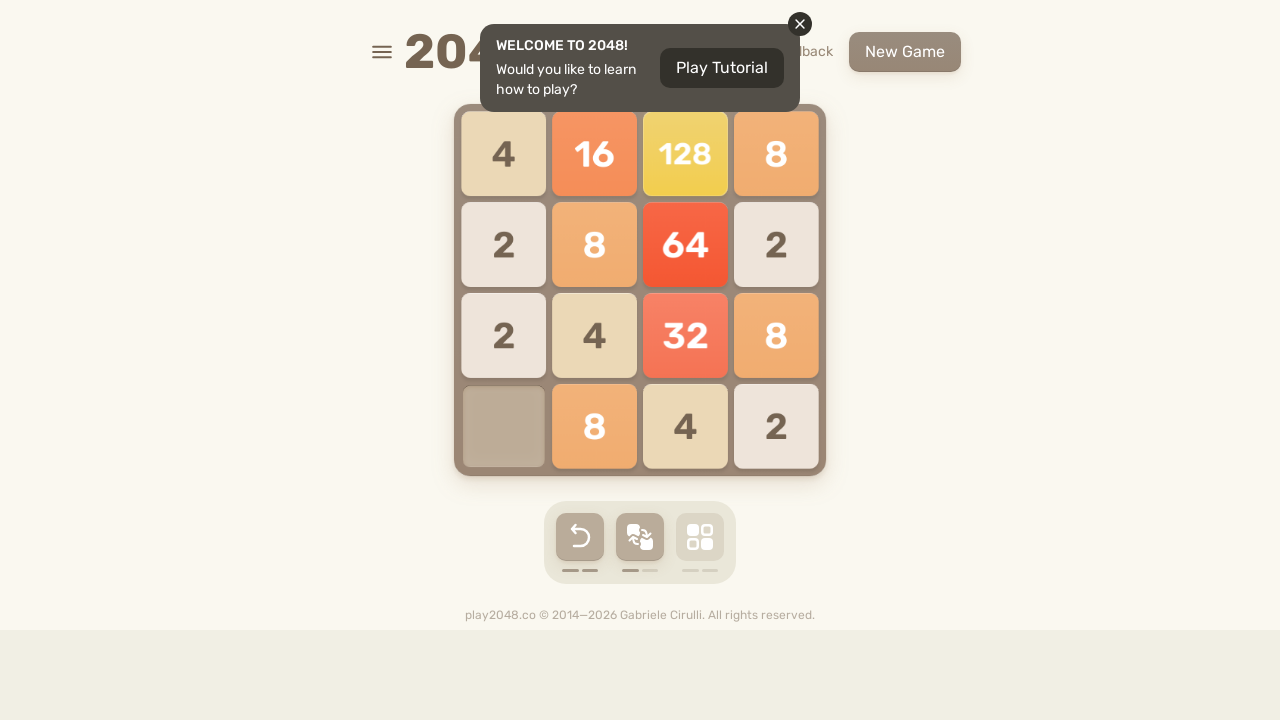

Waited 50ms for animation
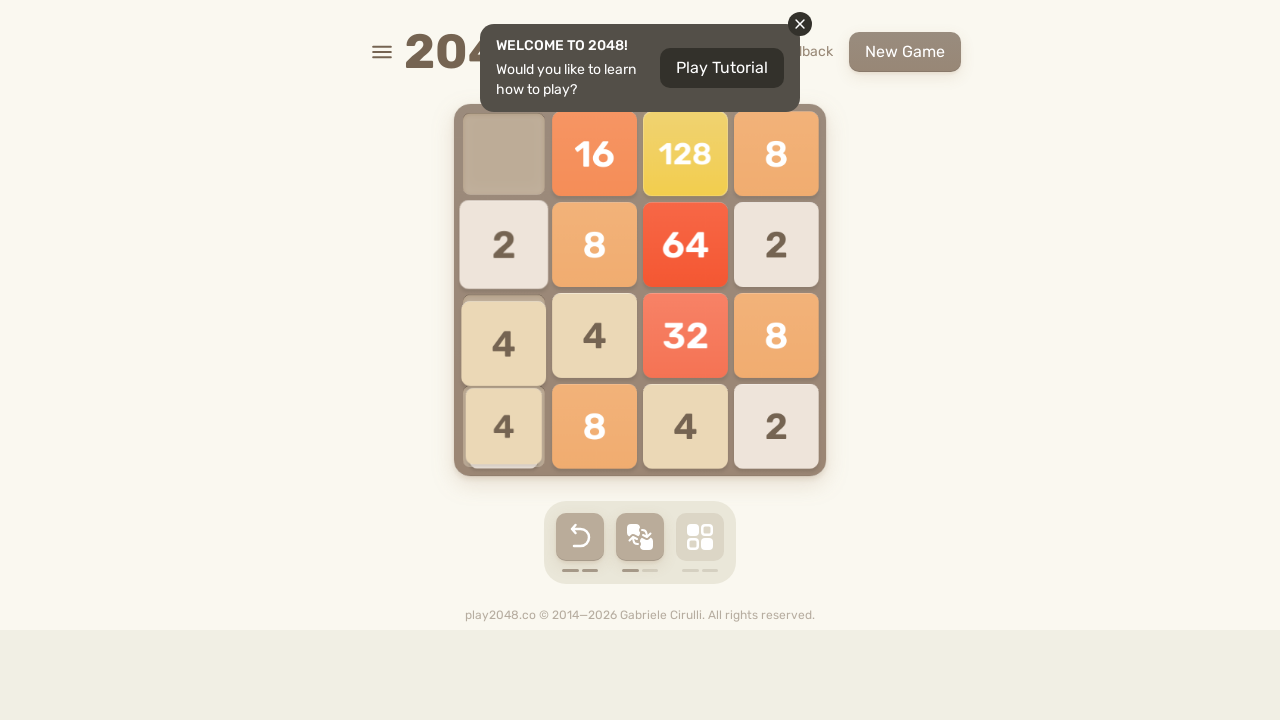

Checked board state after alternative move
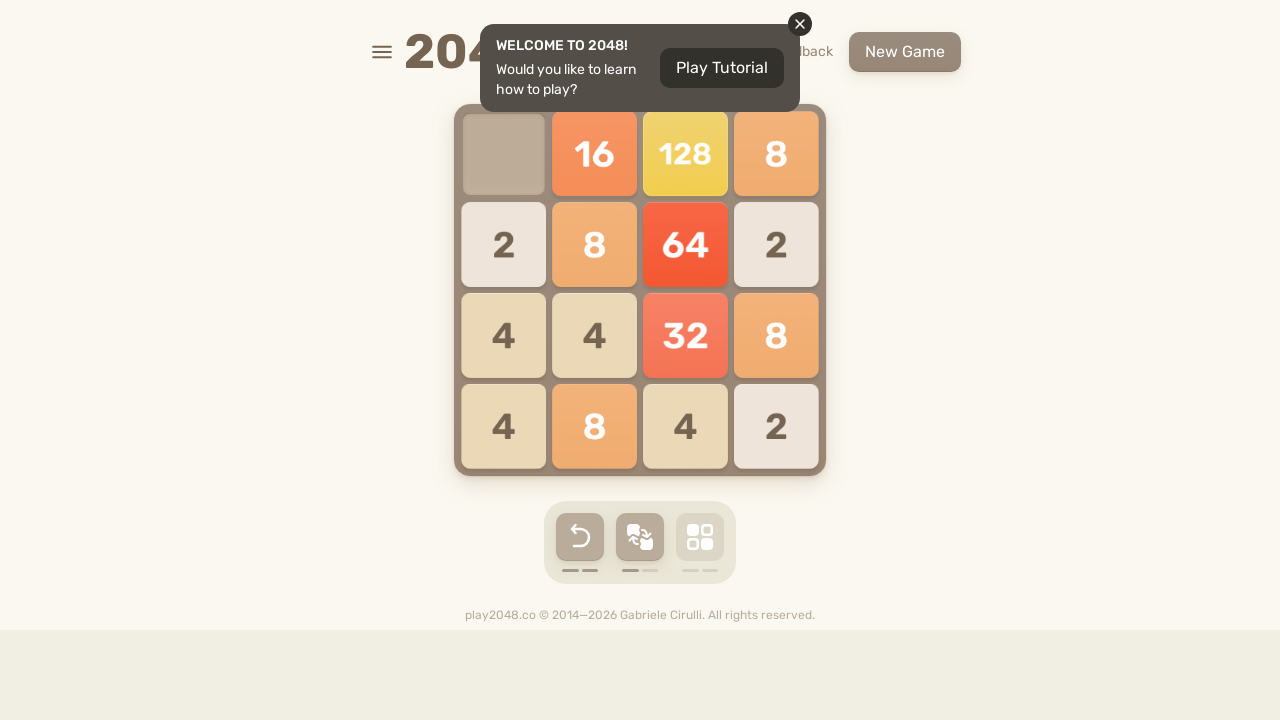

No effective moves found, incrementing invalid count
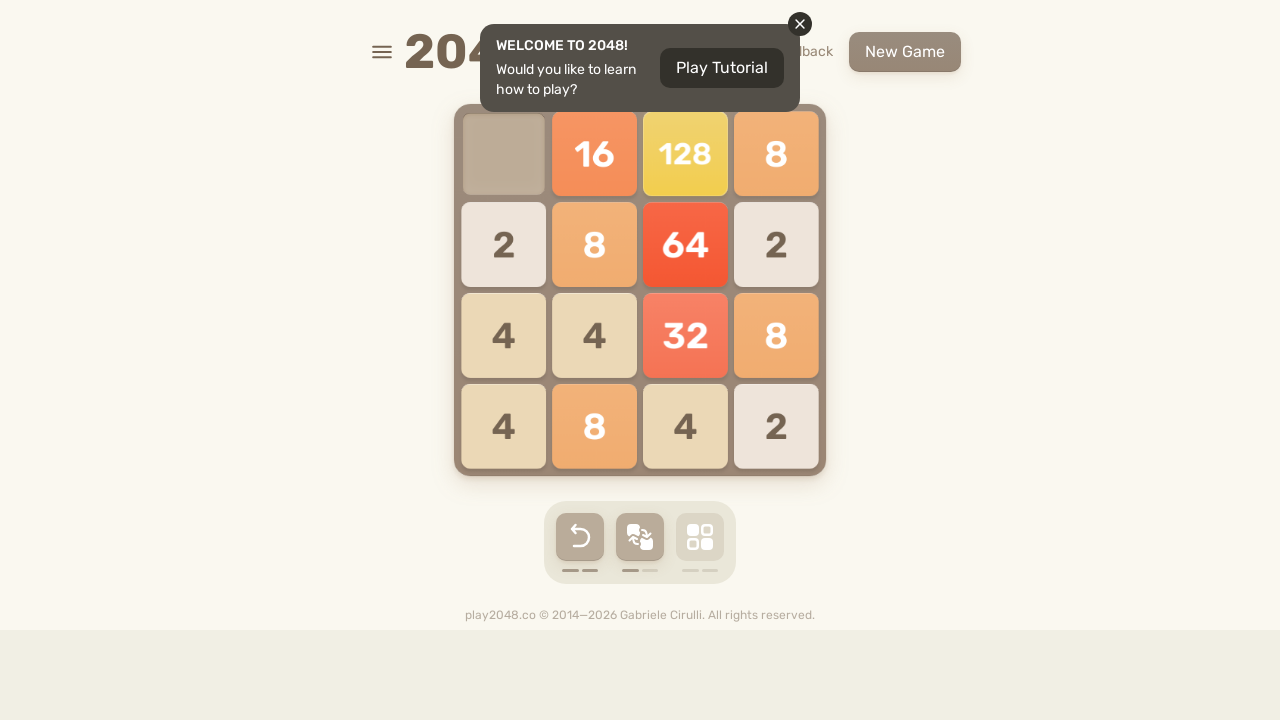

Pressed ArrowLeft key
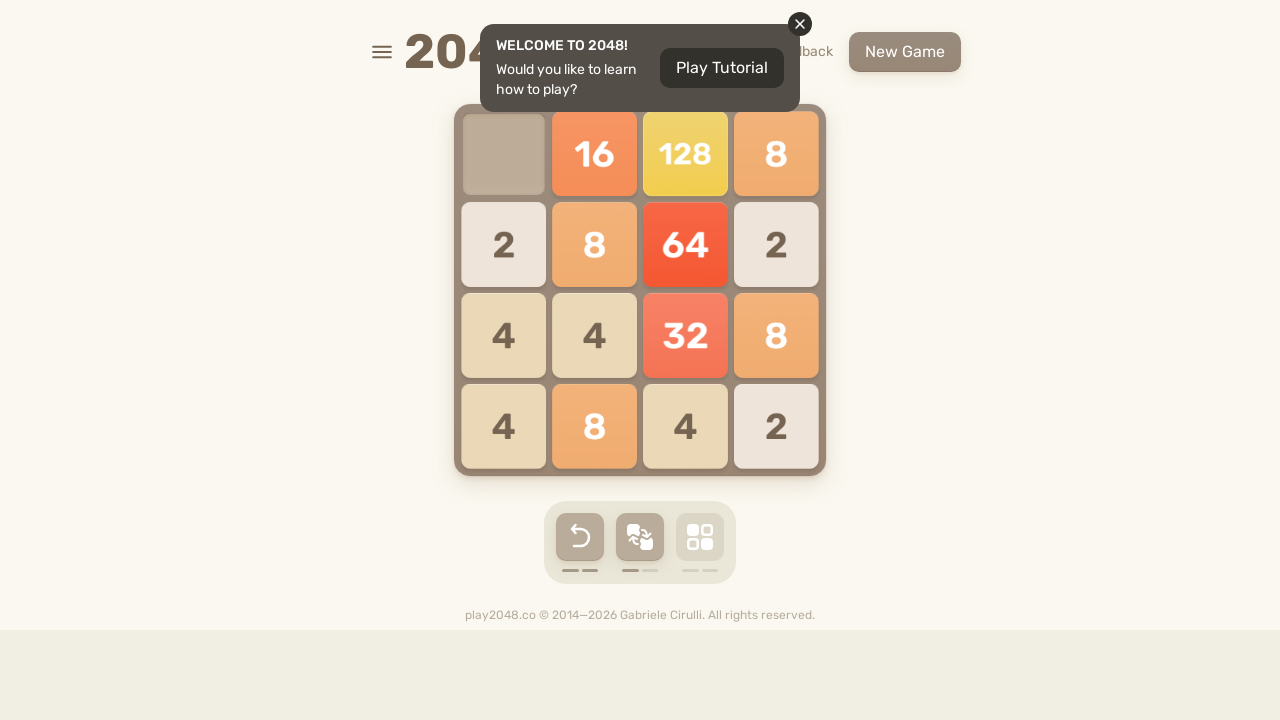

Waited 70ms for game animation
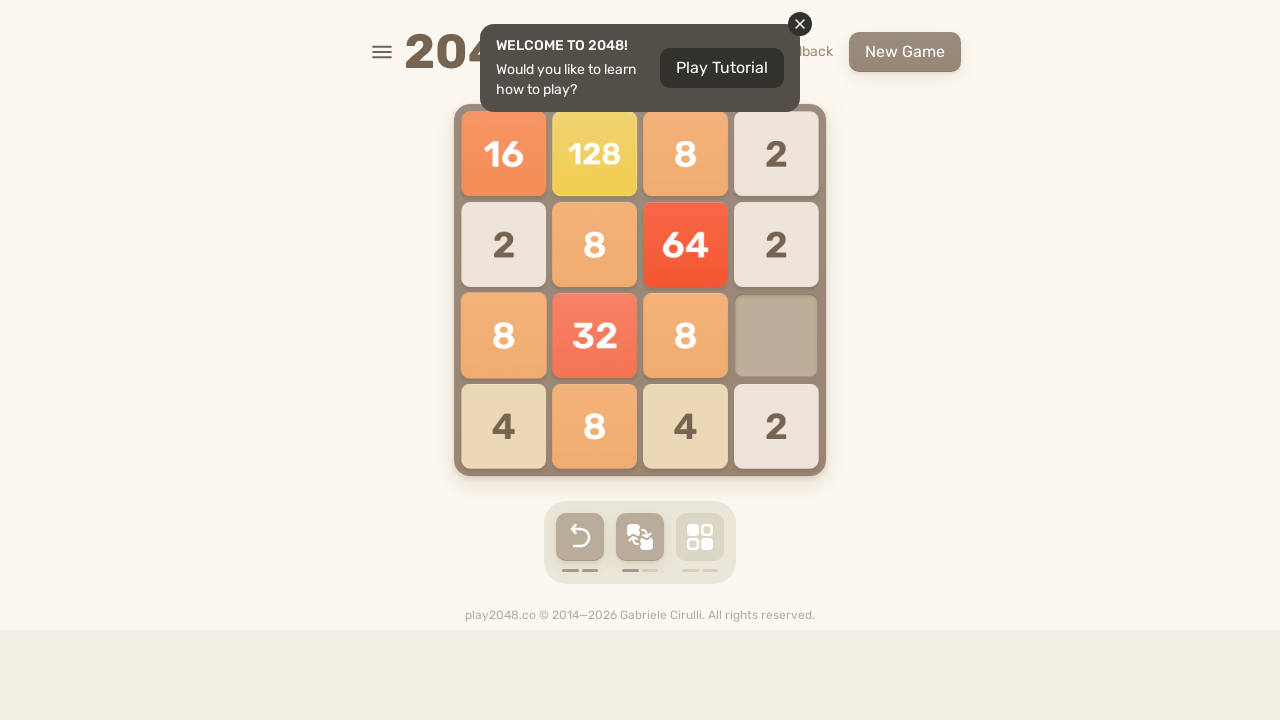

Checked board state after move
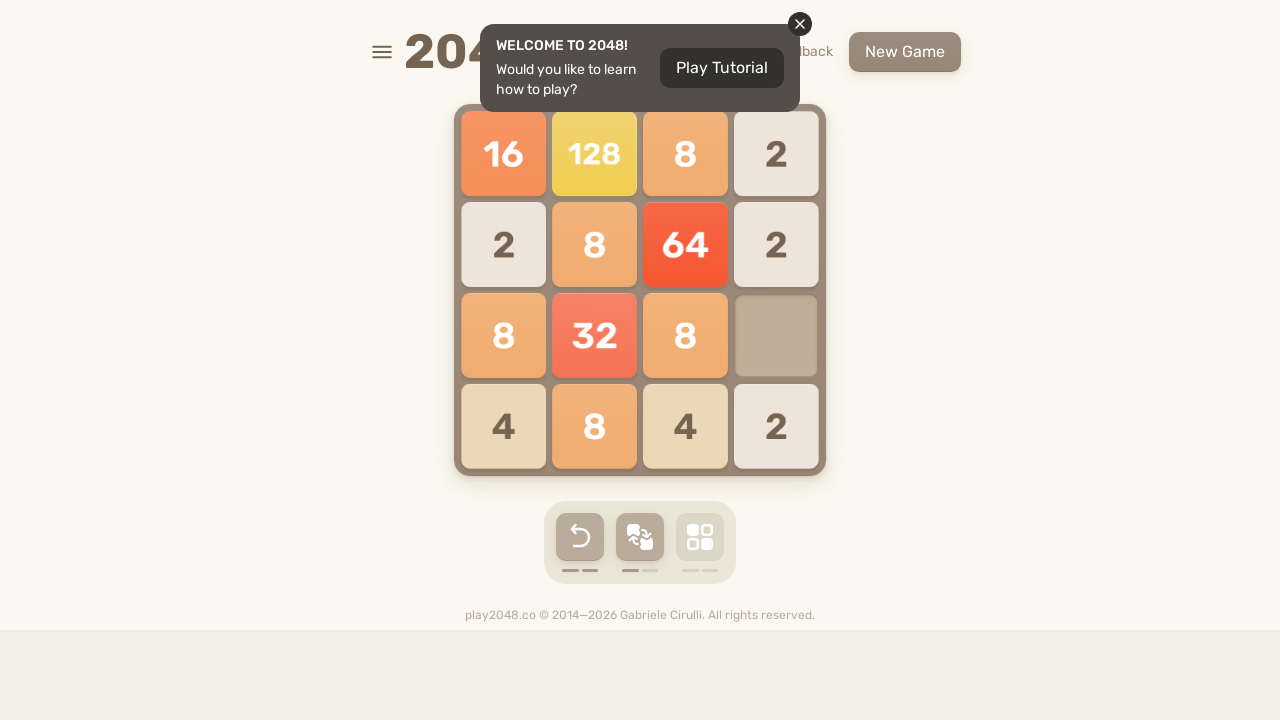

Board unchanged, trying alternative move ArrowLeft
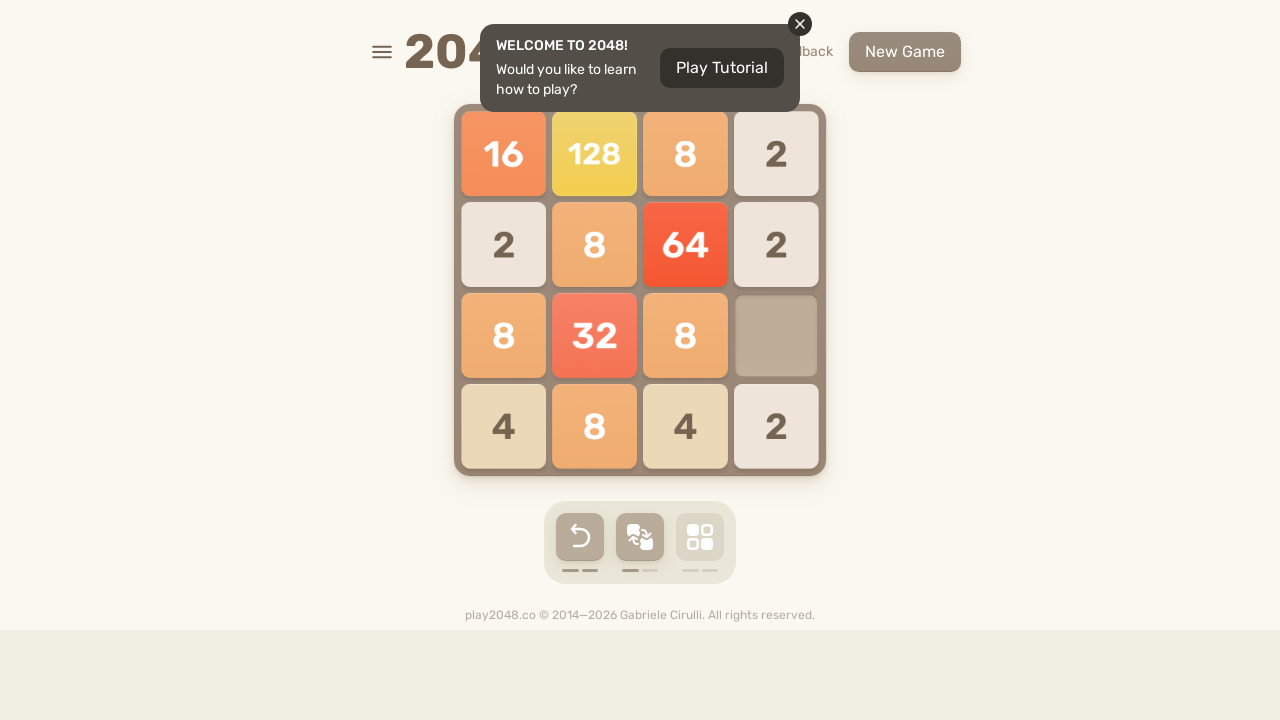

Waited 50ms for animation
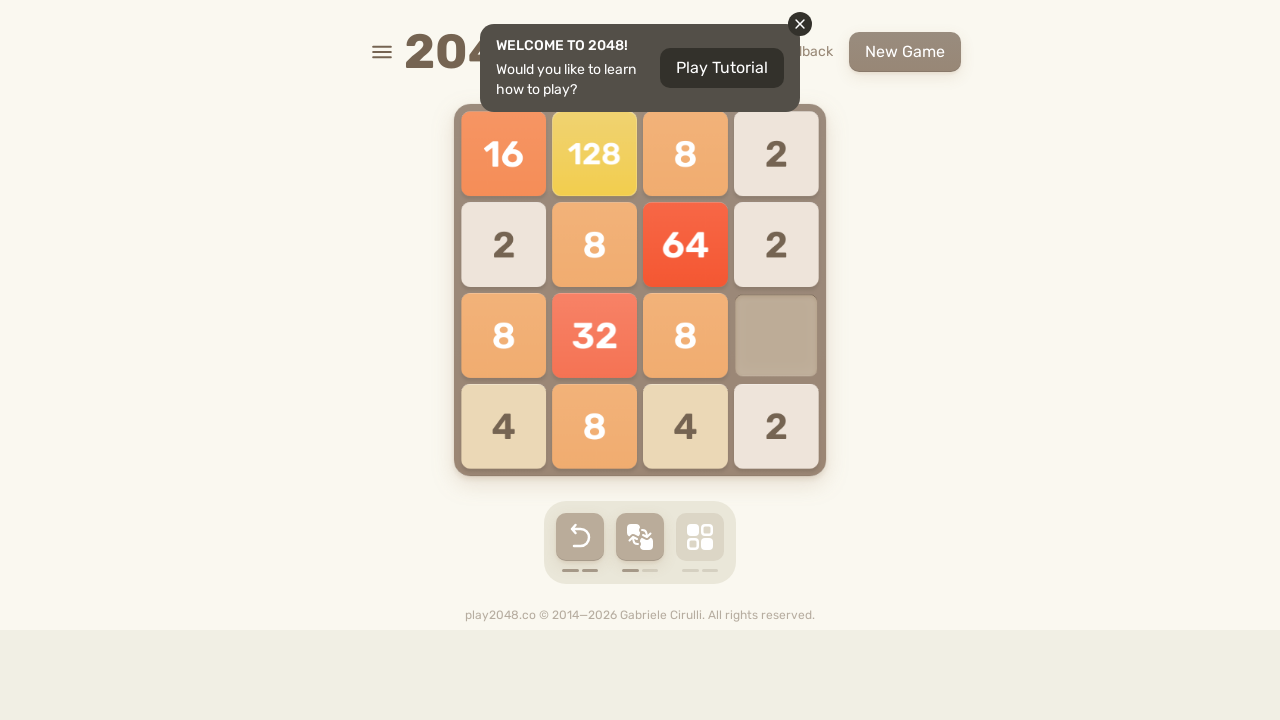

Checked board state after alternative move
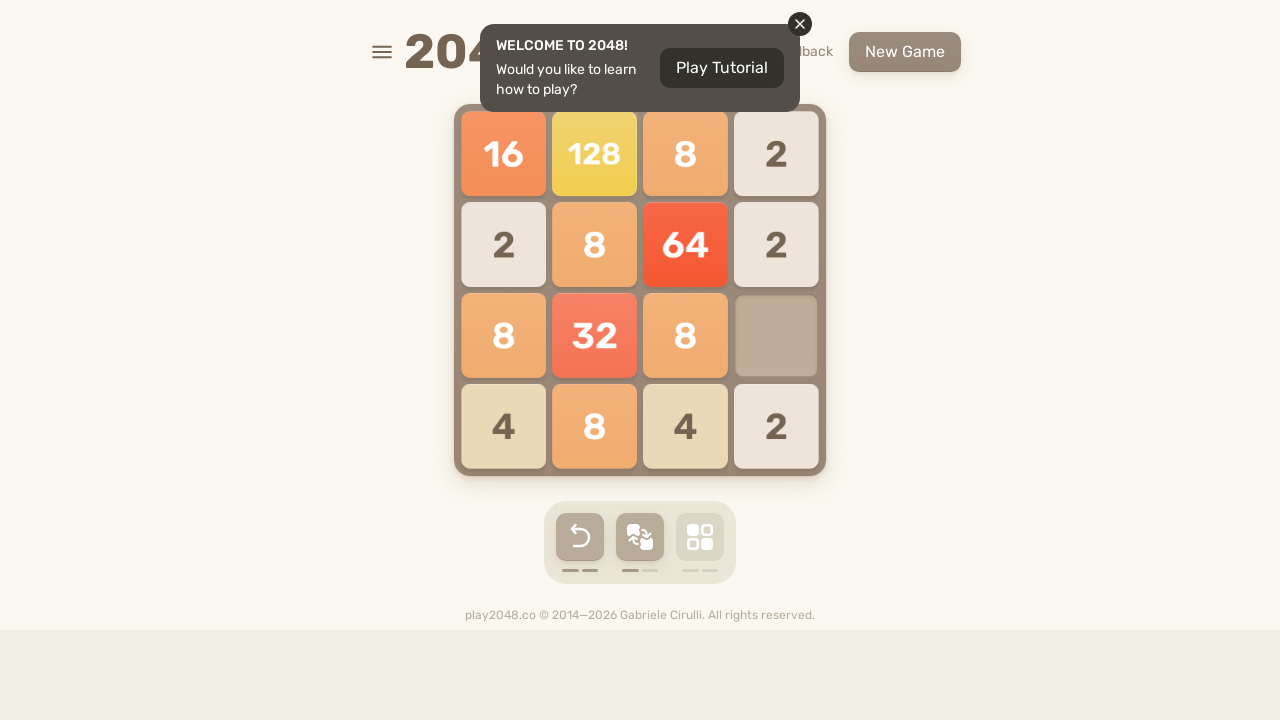

Board unchanged, trying alternative move ArrowRight
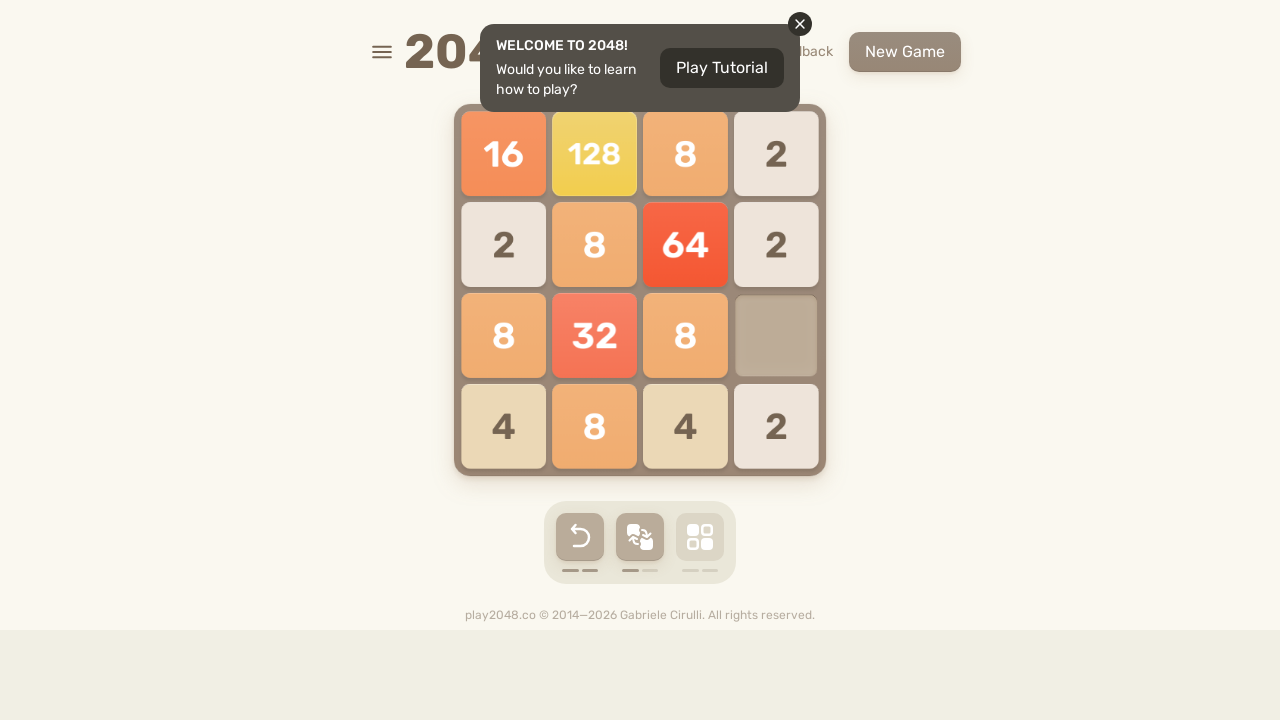

Waited 50ms for animation
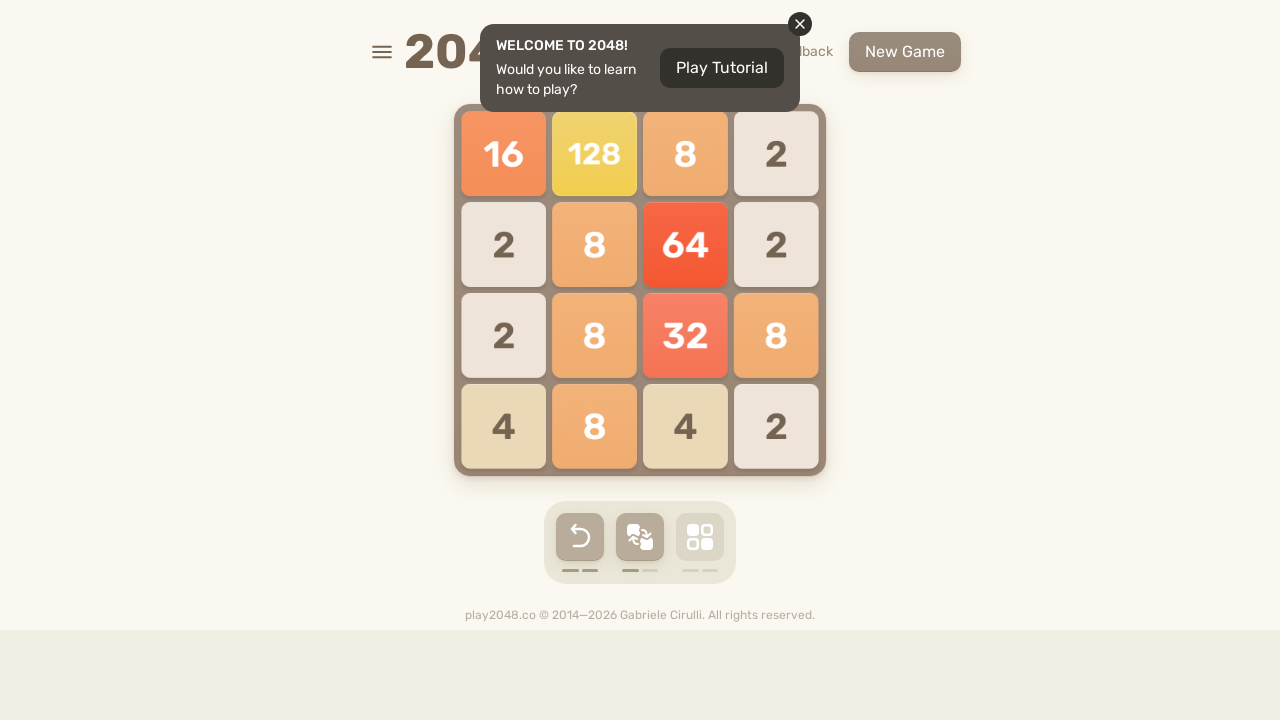

Checked board state after alternative move
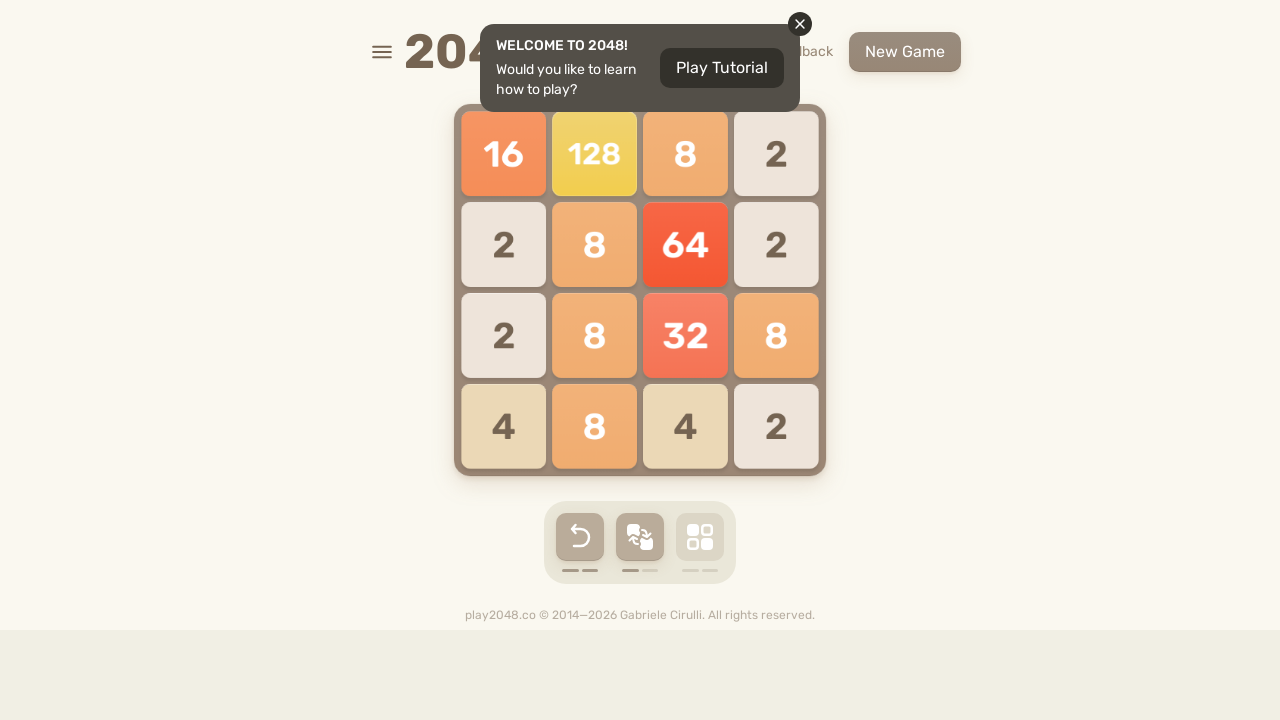

Board unchanged, trying alternative move ArrowDown
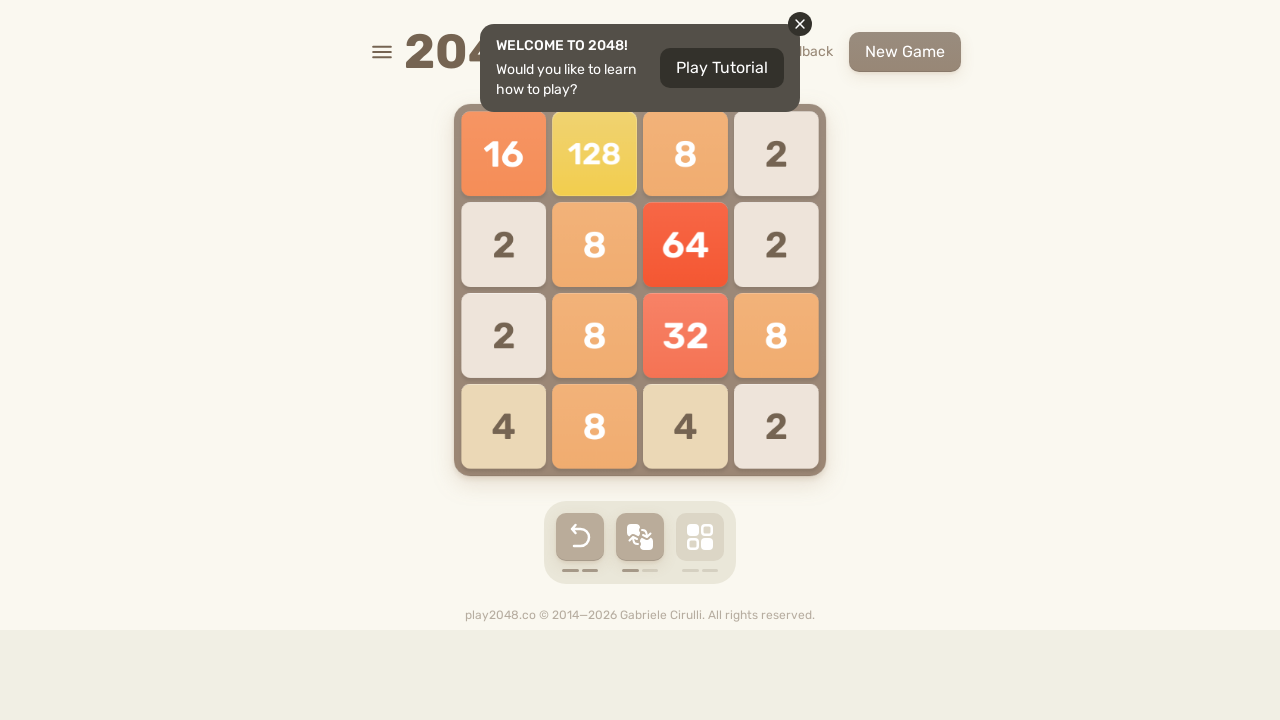

Waited 50ms for animation
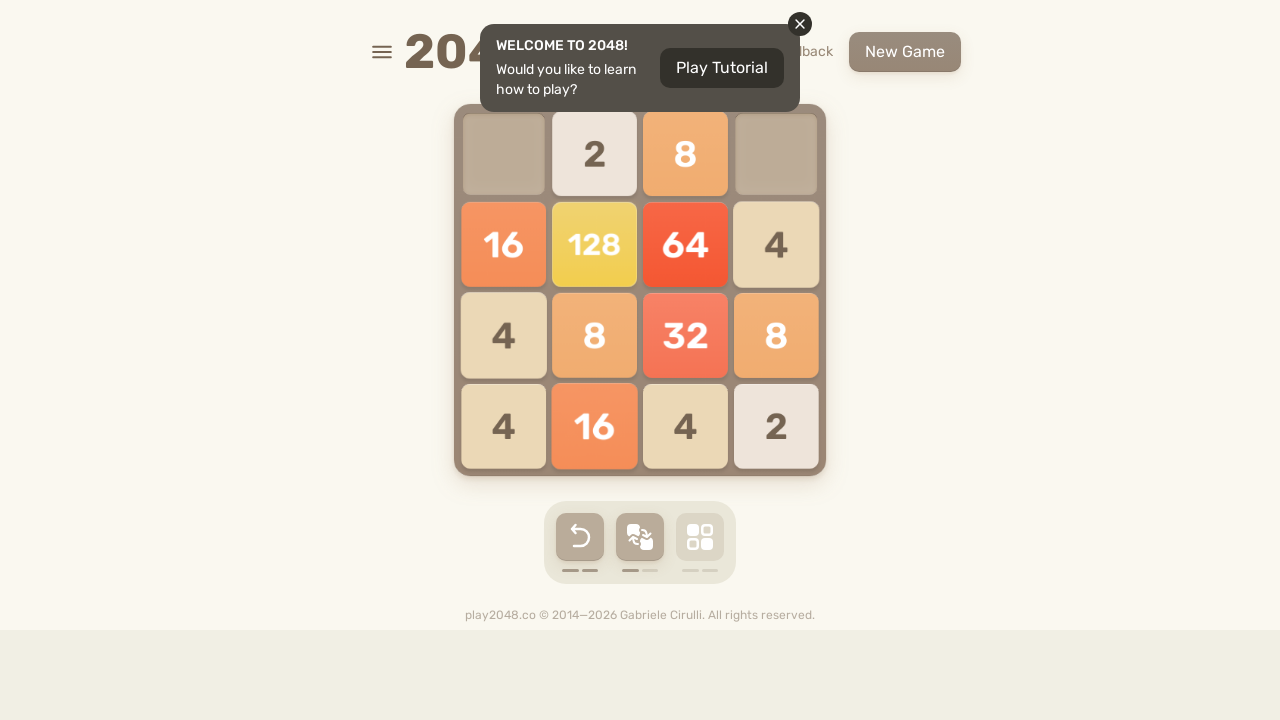

Checked board state after alternative move
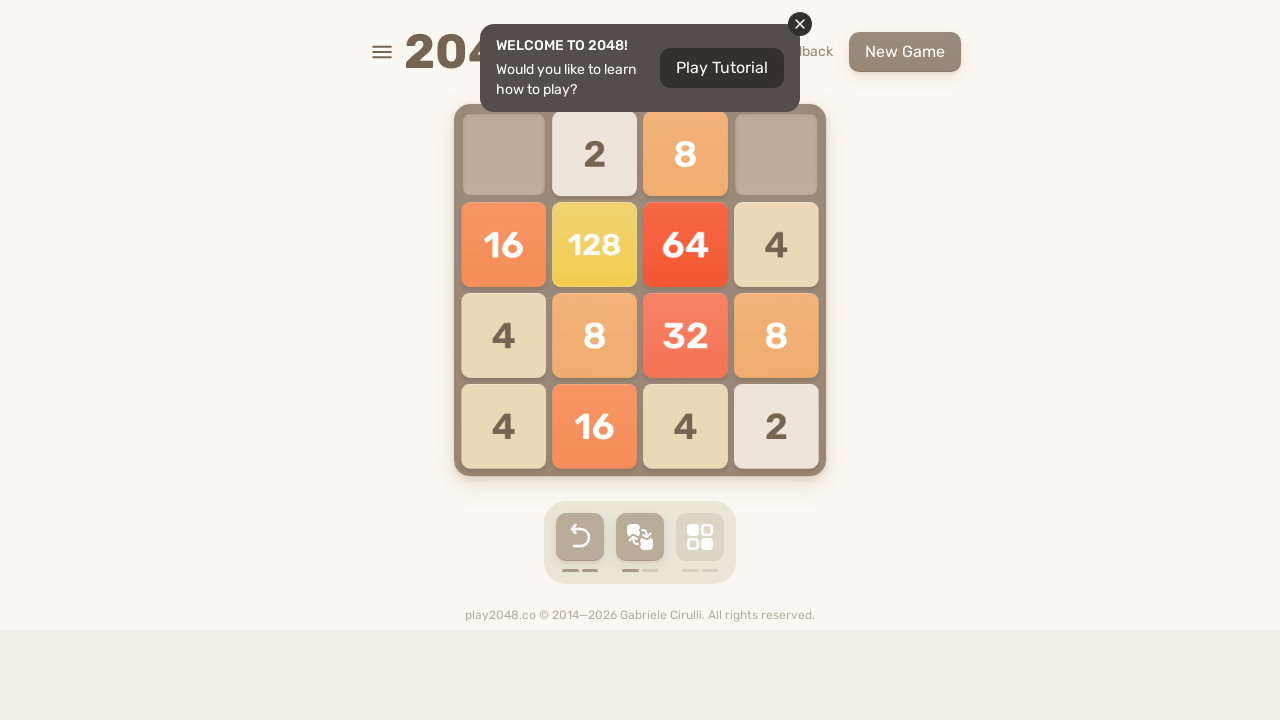

No effective moves found, incrementing invalid count
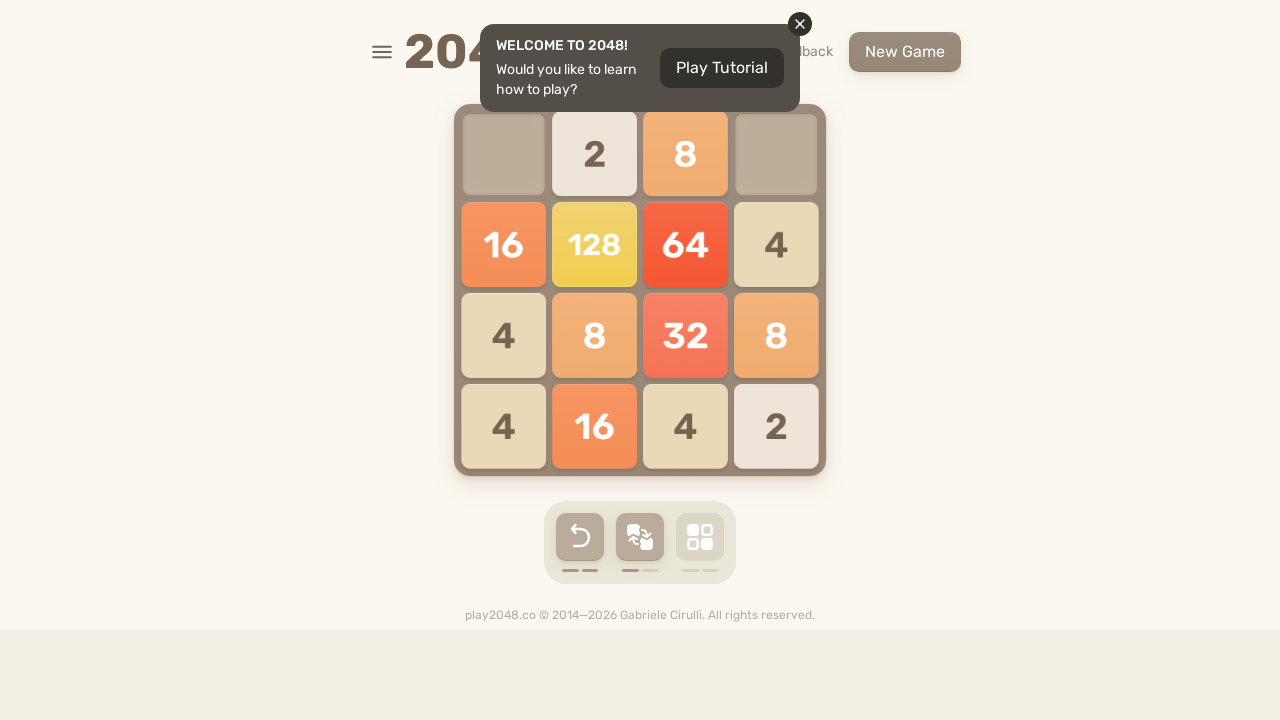

Pressed ArrowRight key
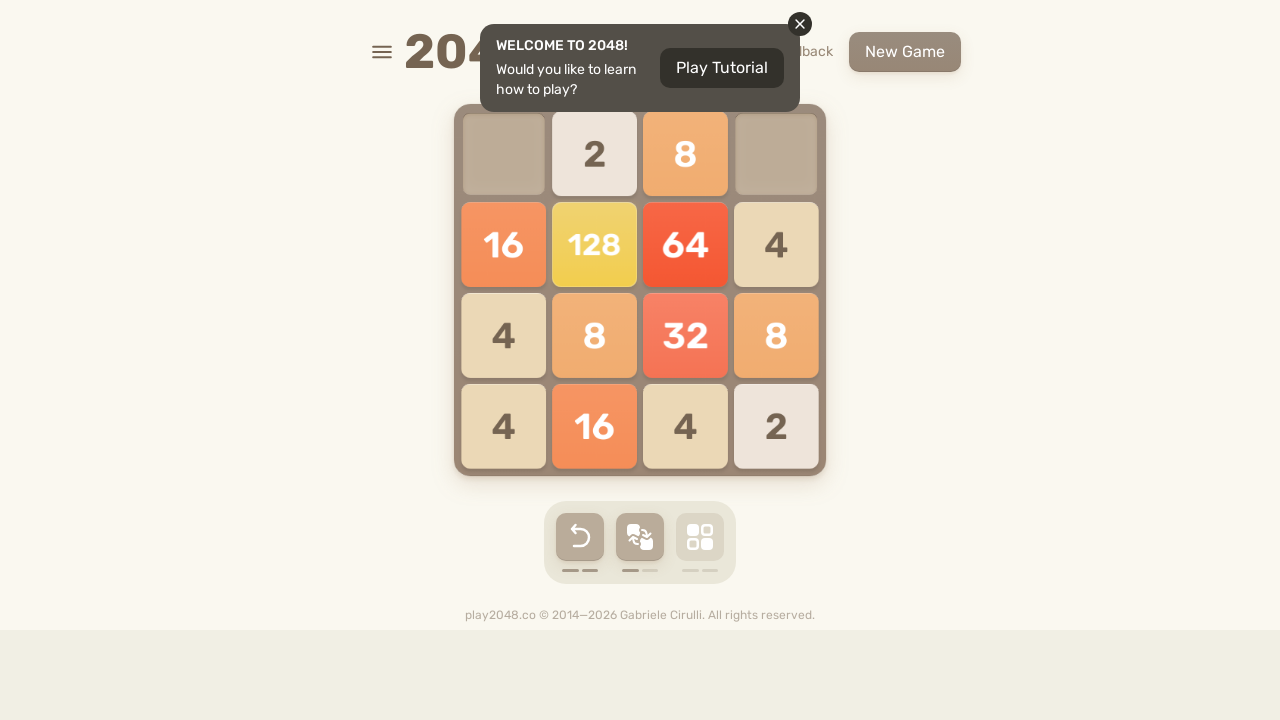

Waited 70ms for game animation
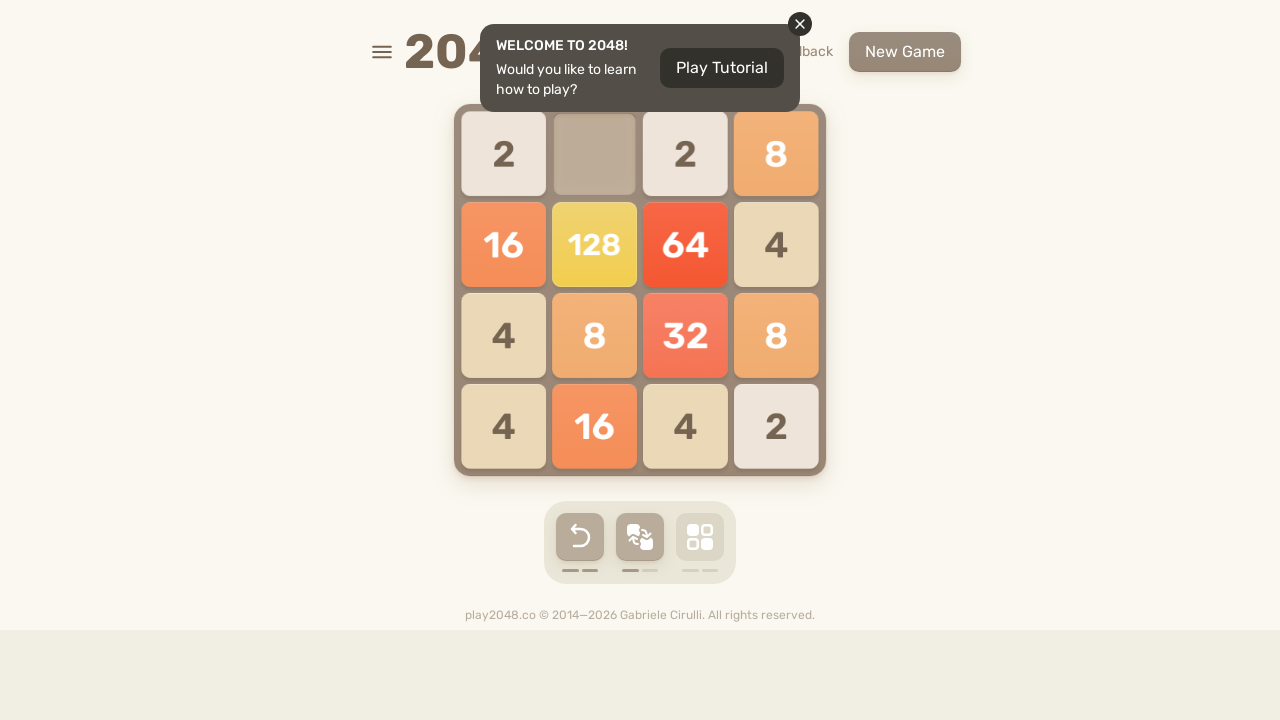

Checked board state after move
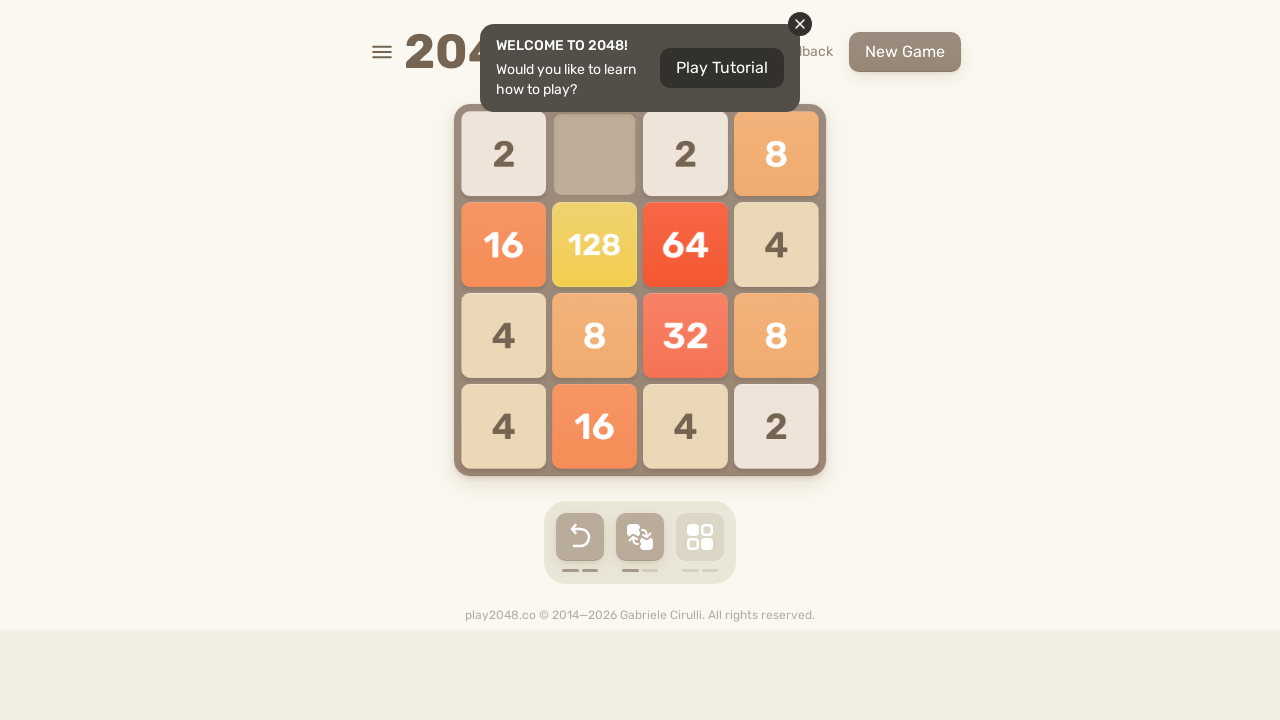

Board unchanged, trying alternative move ArrowLeft
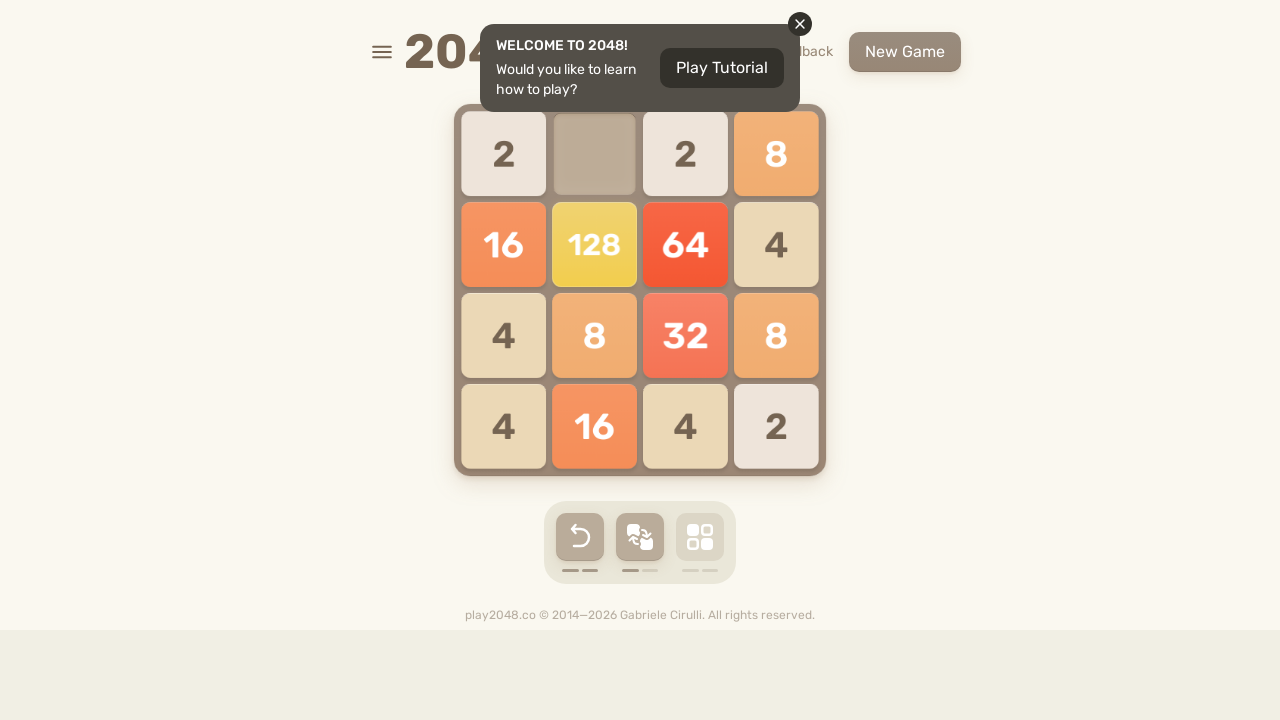

Waited 50ms for animation
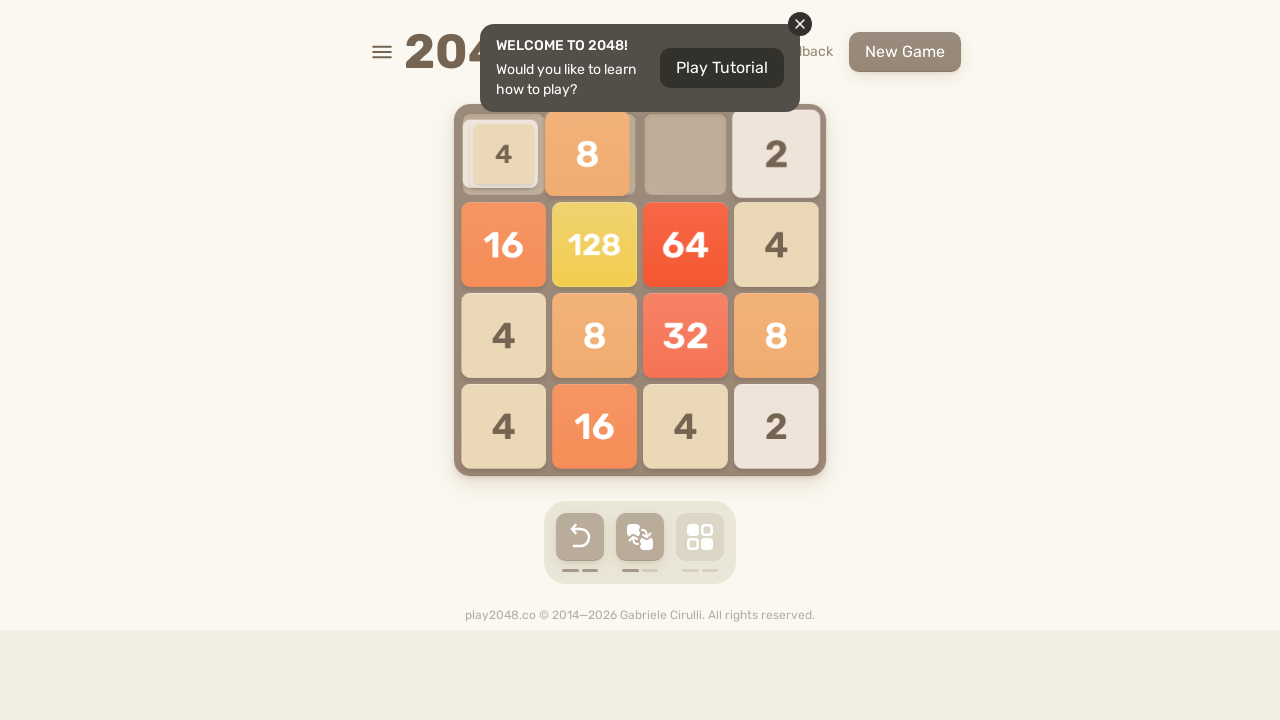

Checked board state after alternative move
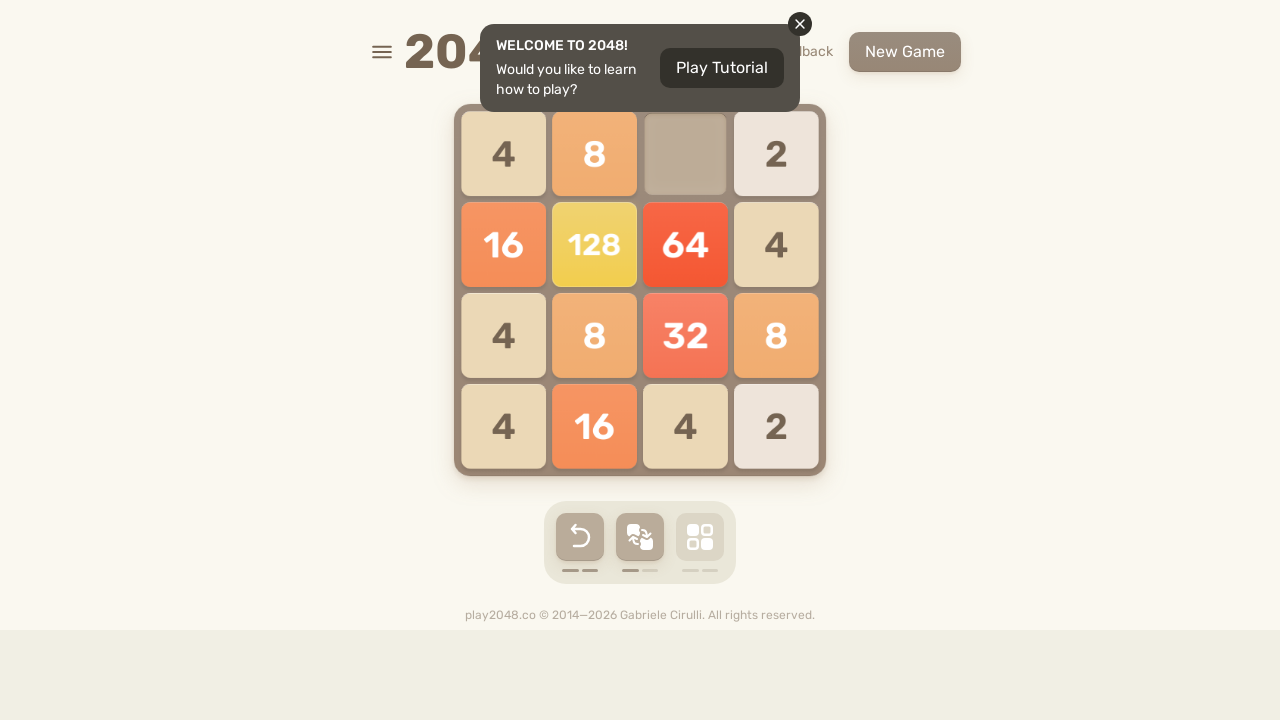

Board unchanged, trying alternative move ArrowRight
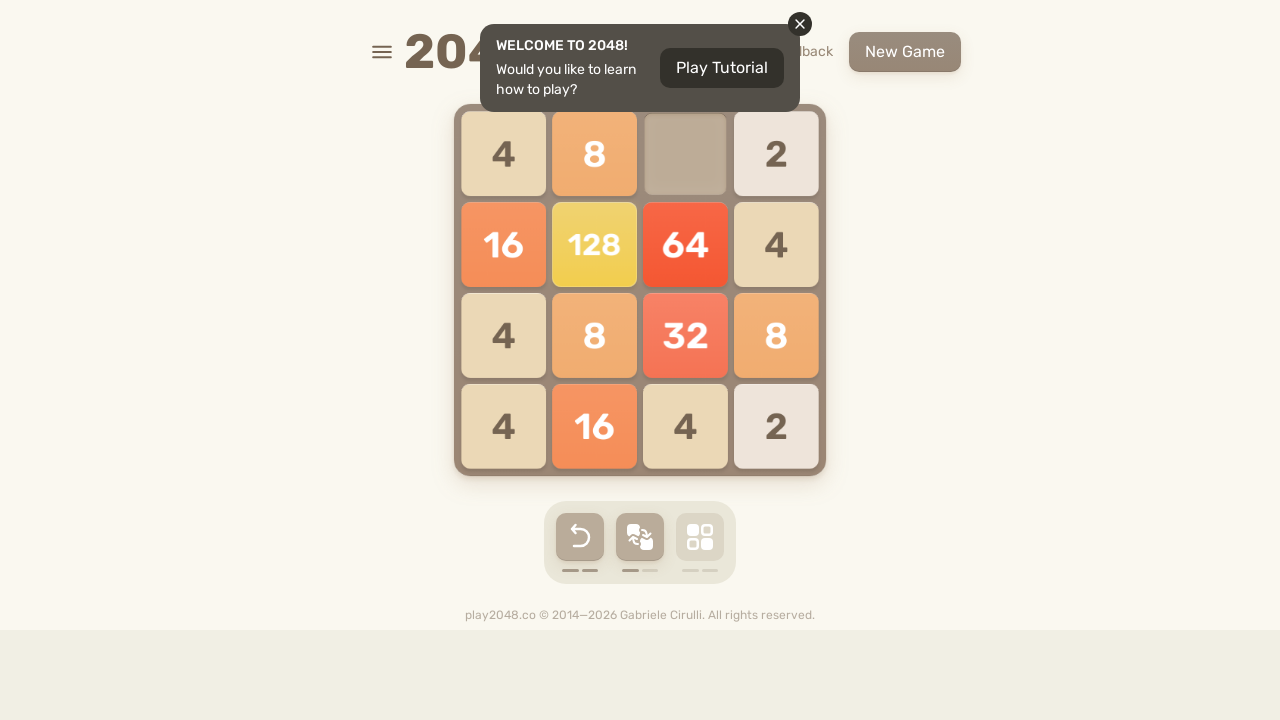

Waited 50ms for animation
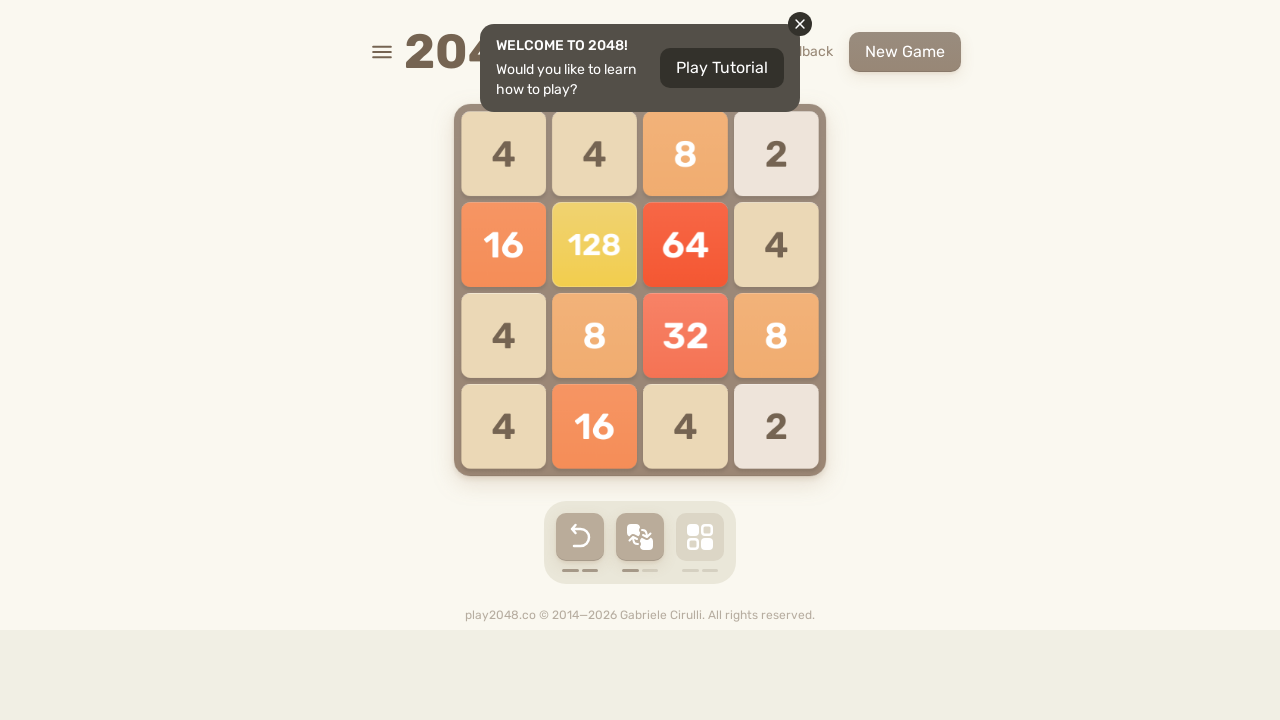

Checked board state after alternative move
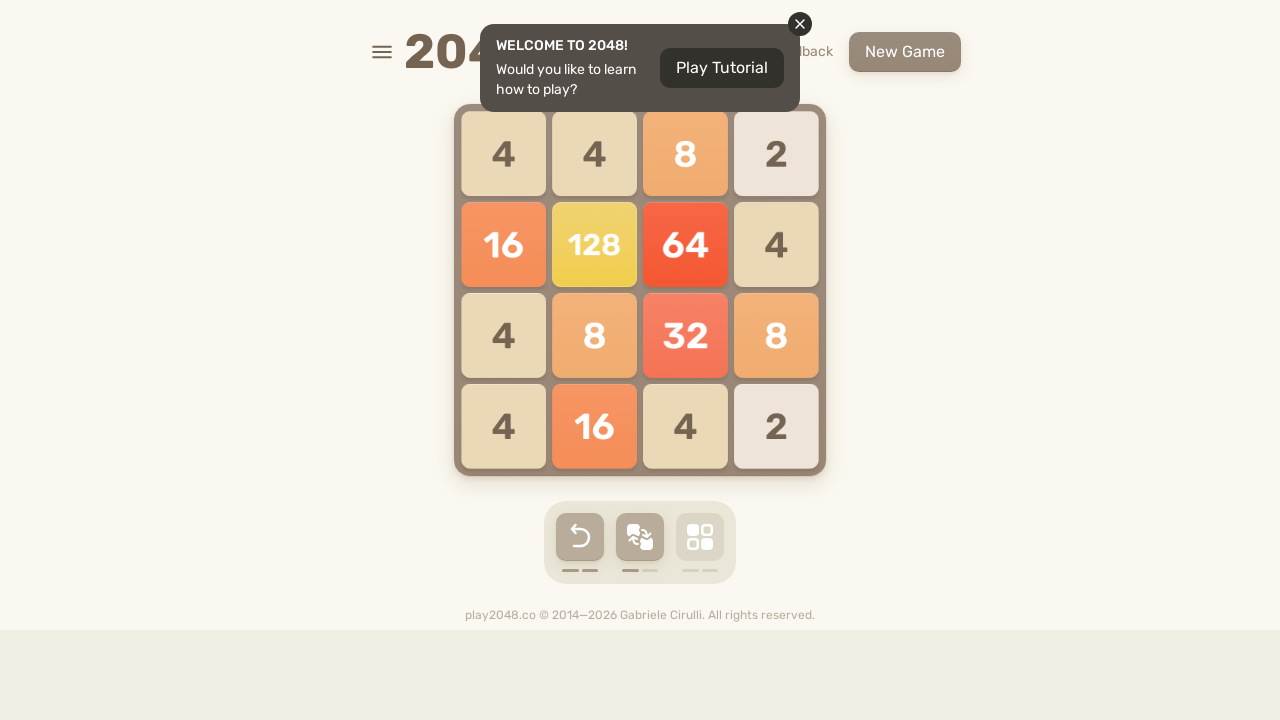

Board unchanged, trying alternative move ArrowDown
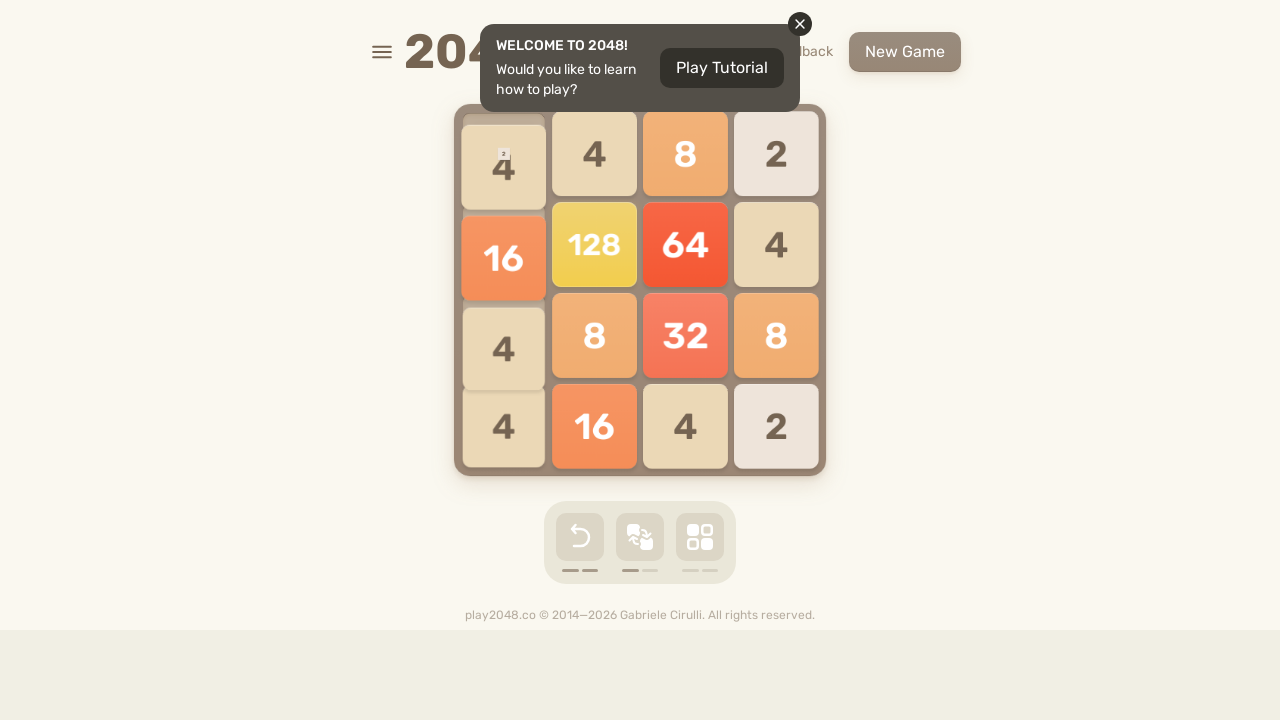

Waited 50ms for animation
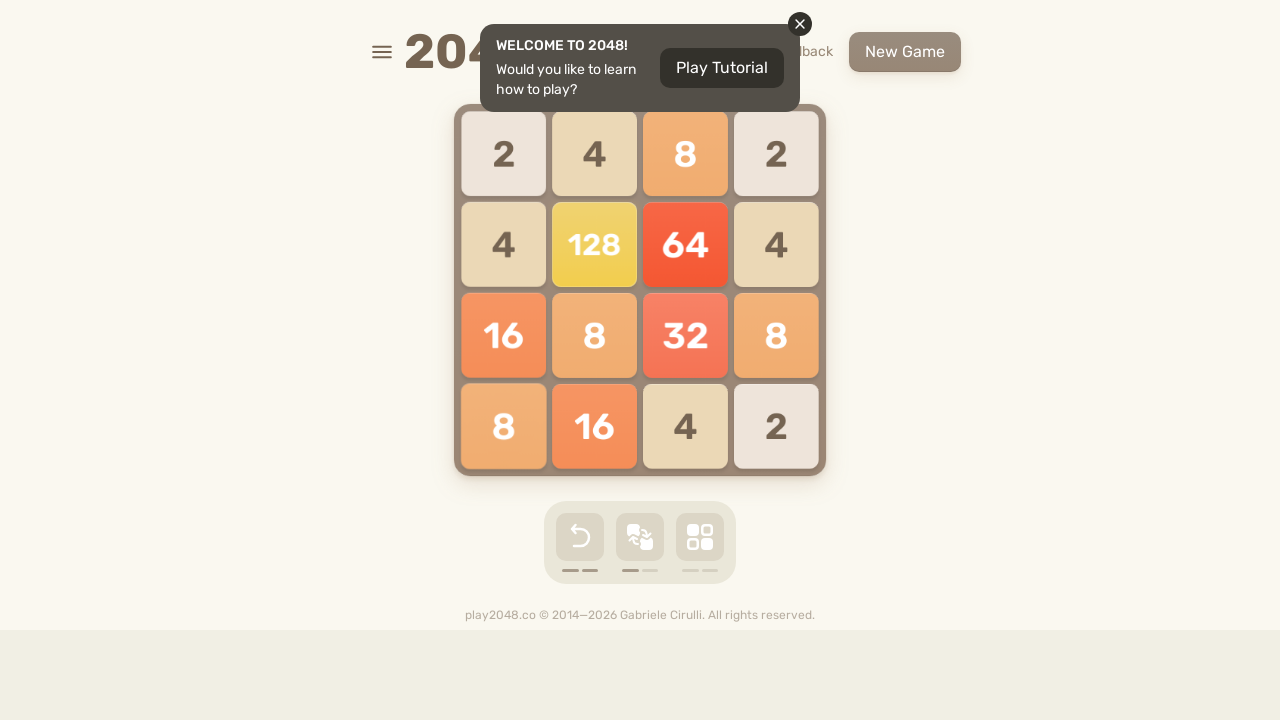

Checked board state after alternative move
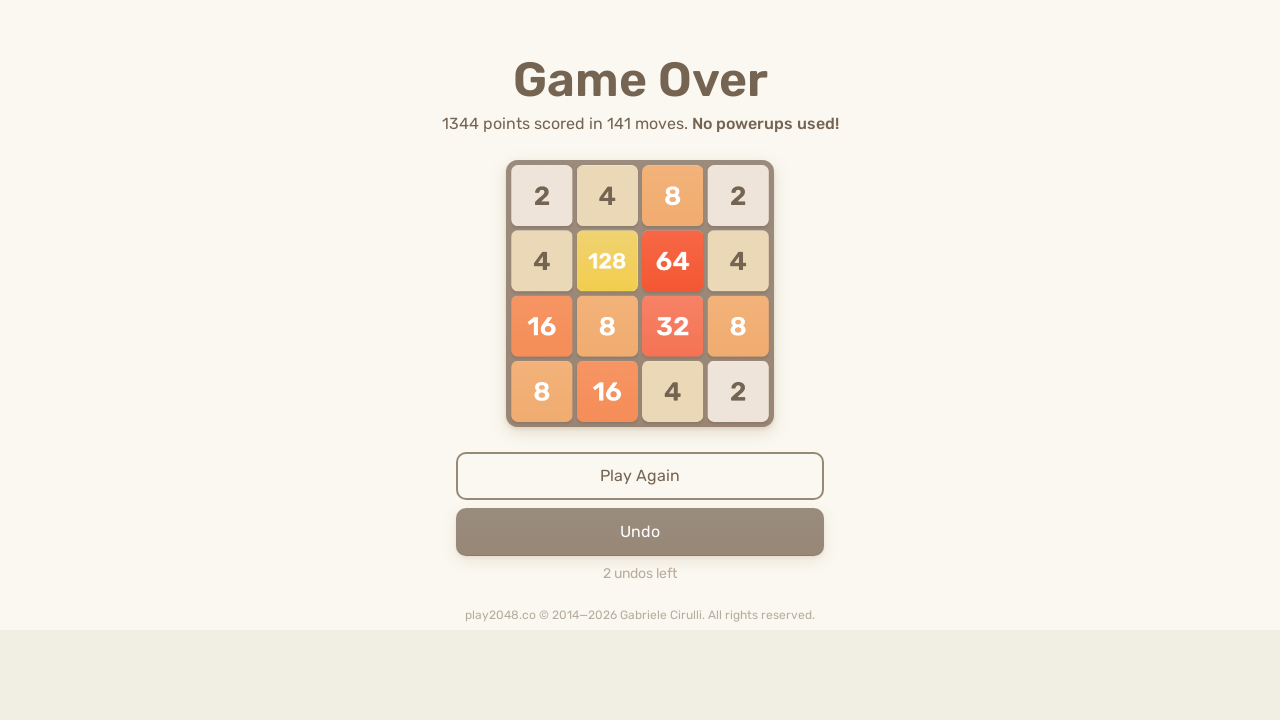

No effective moves found, incrementing invalid count
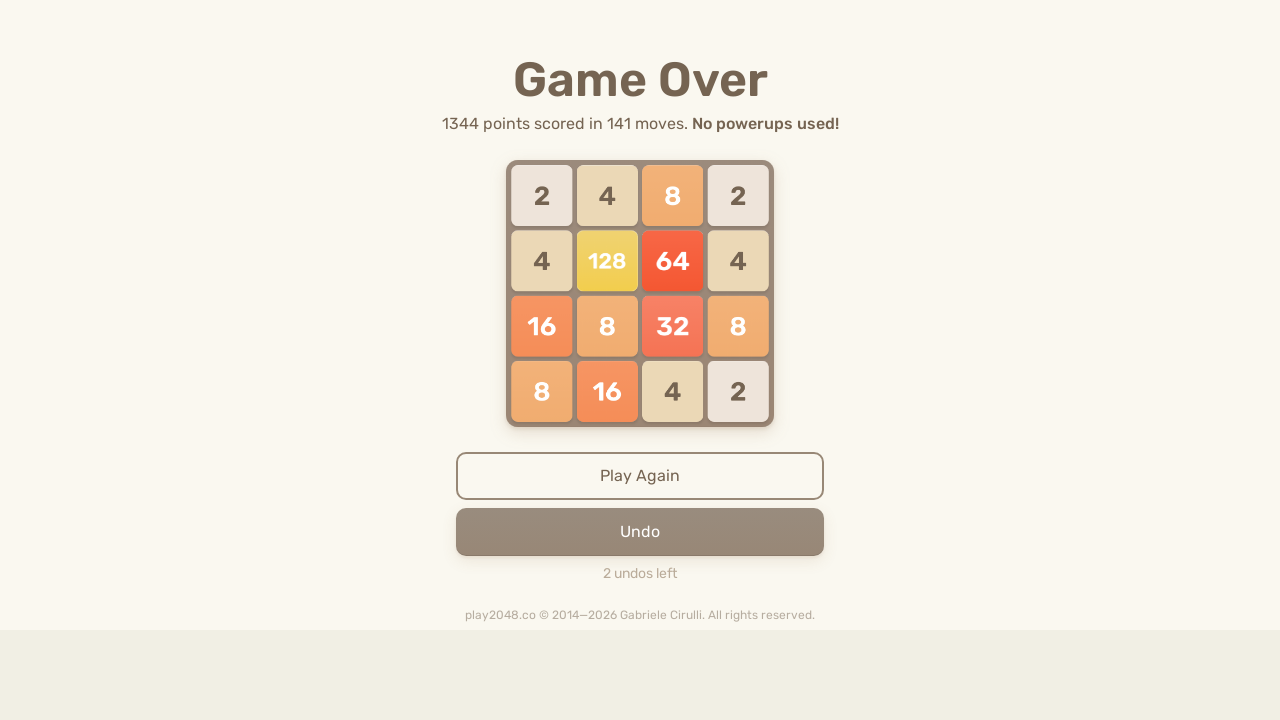

Rotated move strategy, new order: ['ArrowLeft', 'ArrowRight', 'ArrowDown', 'ArrowUp']
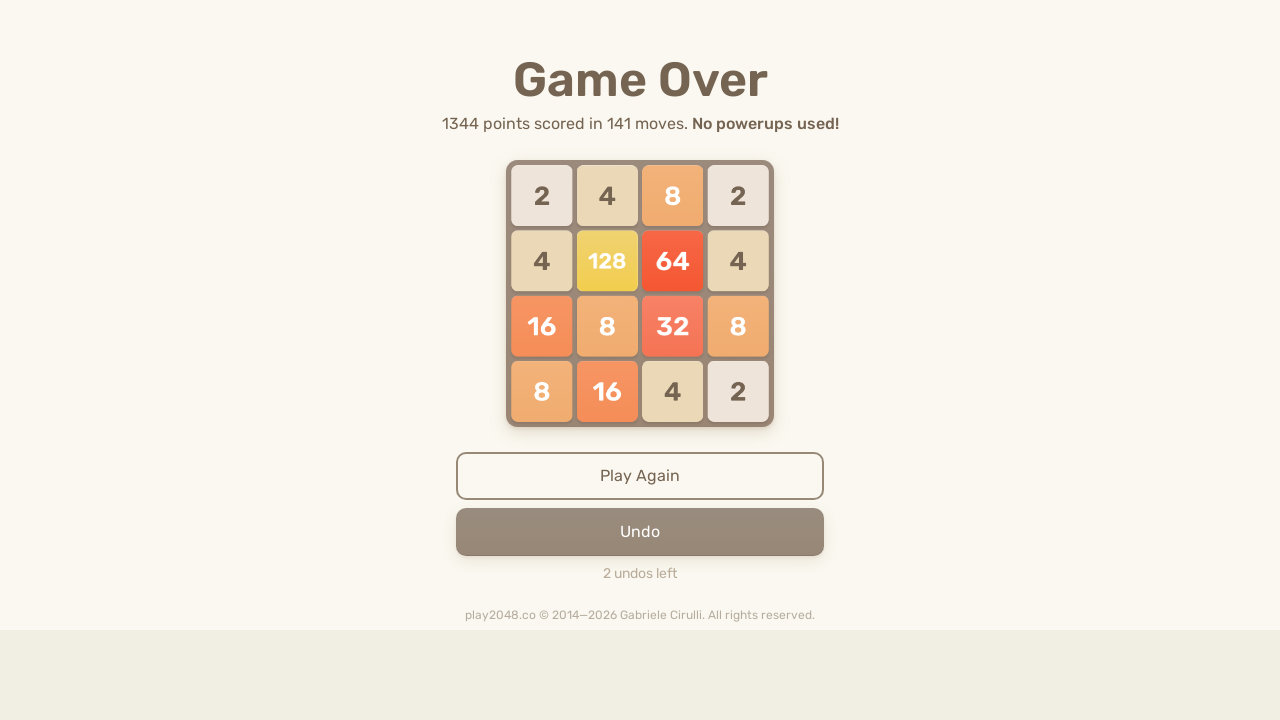

Pressed ArrowUp key
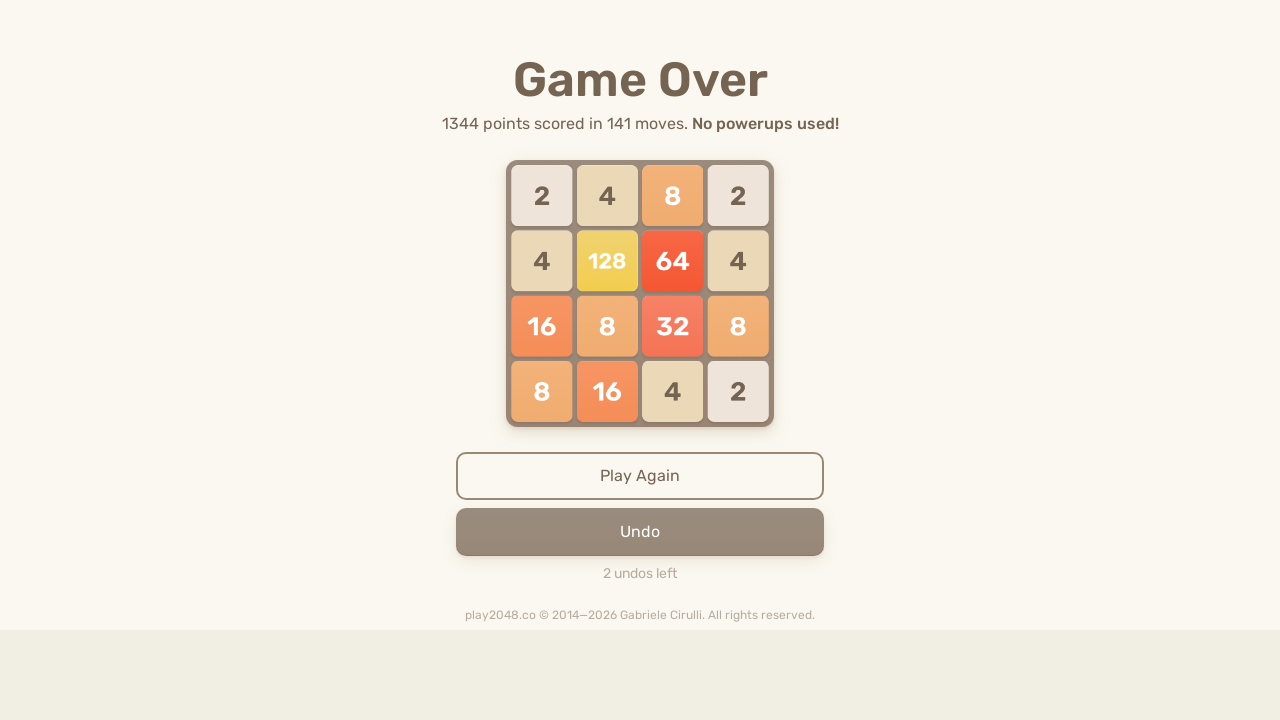

Waited 70ms for game animation
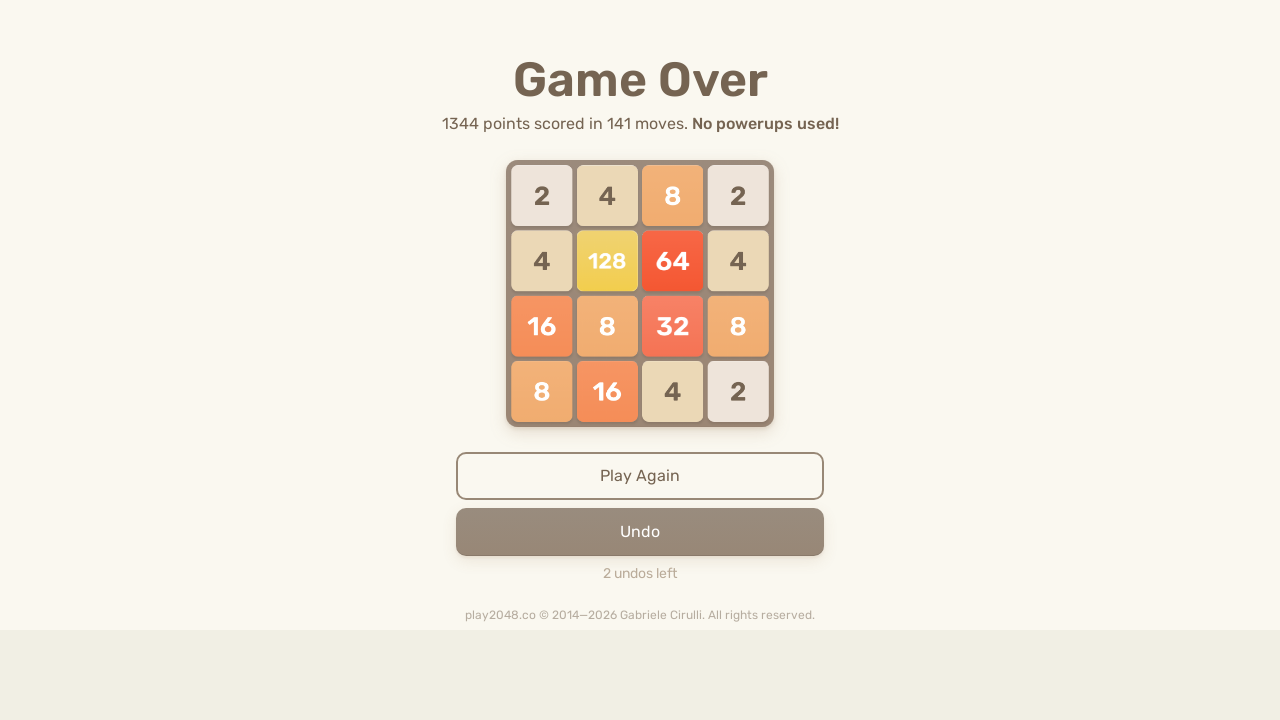

Checked board state after move
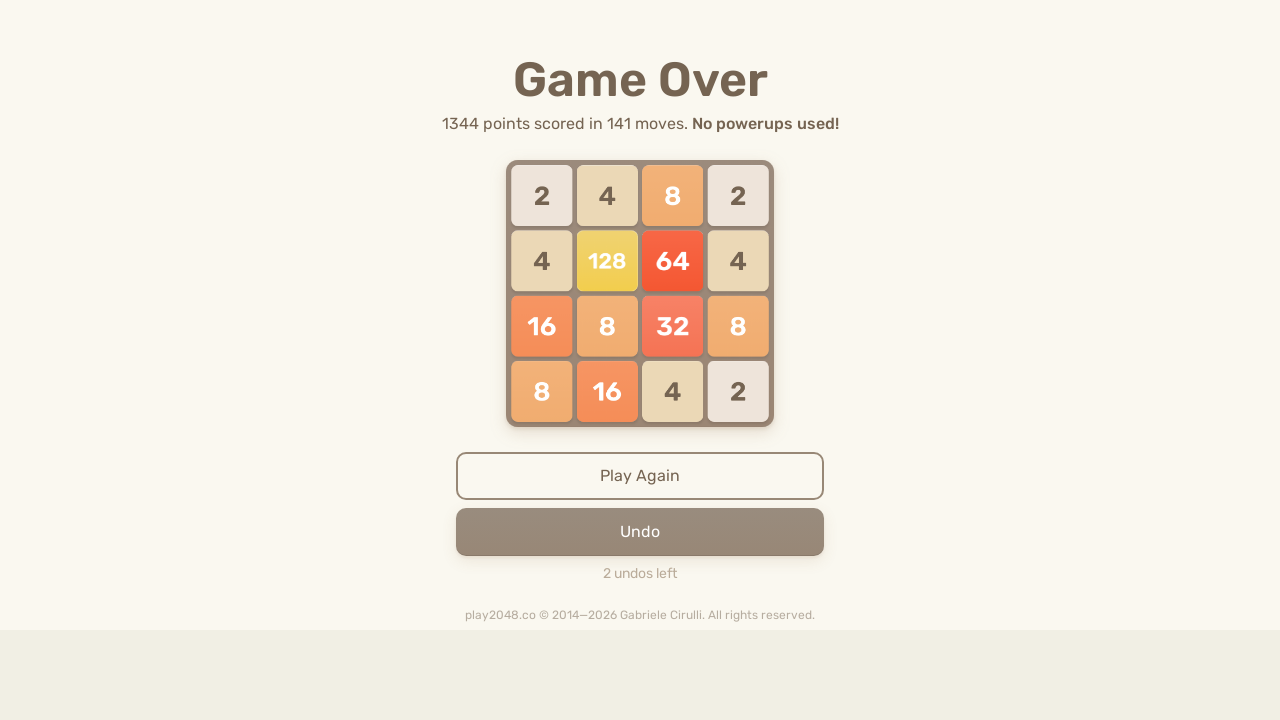

Board unchanged, trying alternative move ArrowRight
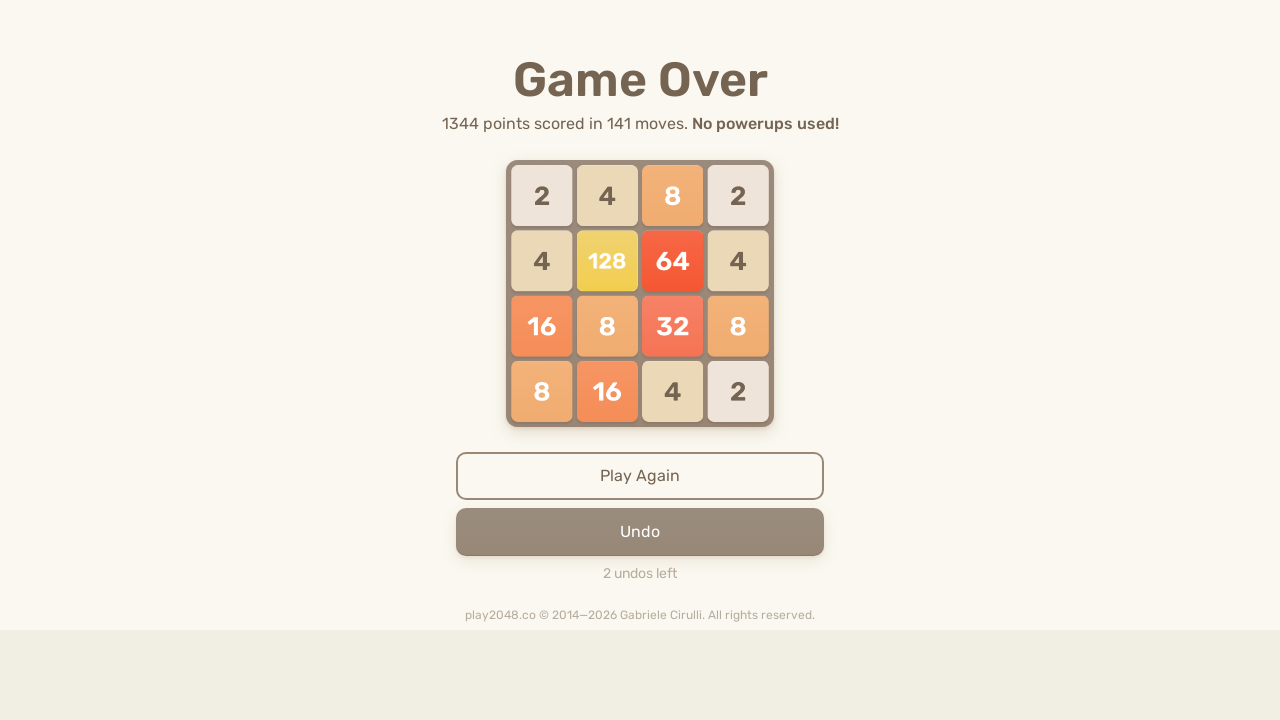

Waited 50ms for animation
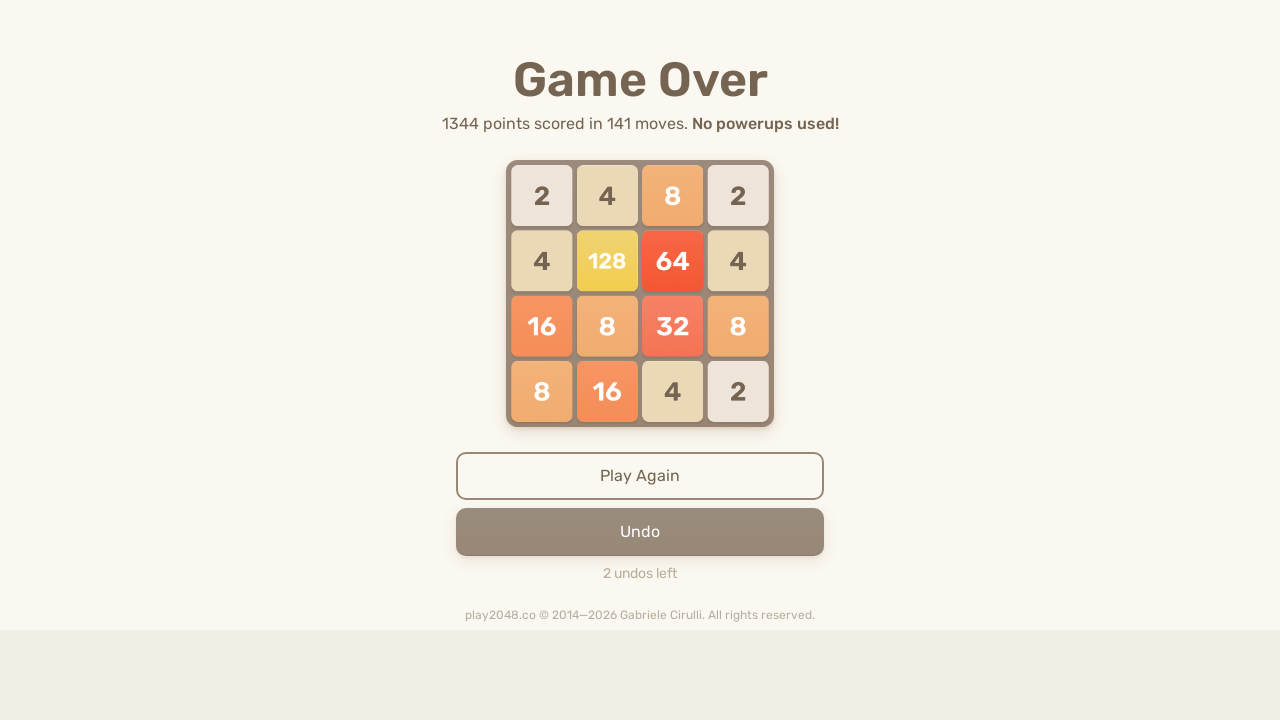

Checked board state after alternative move
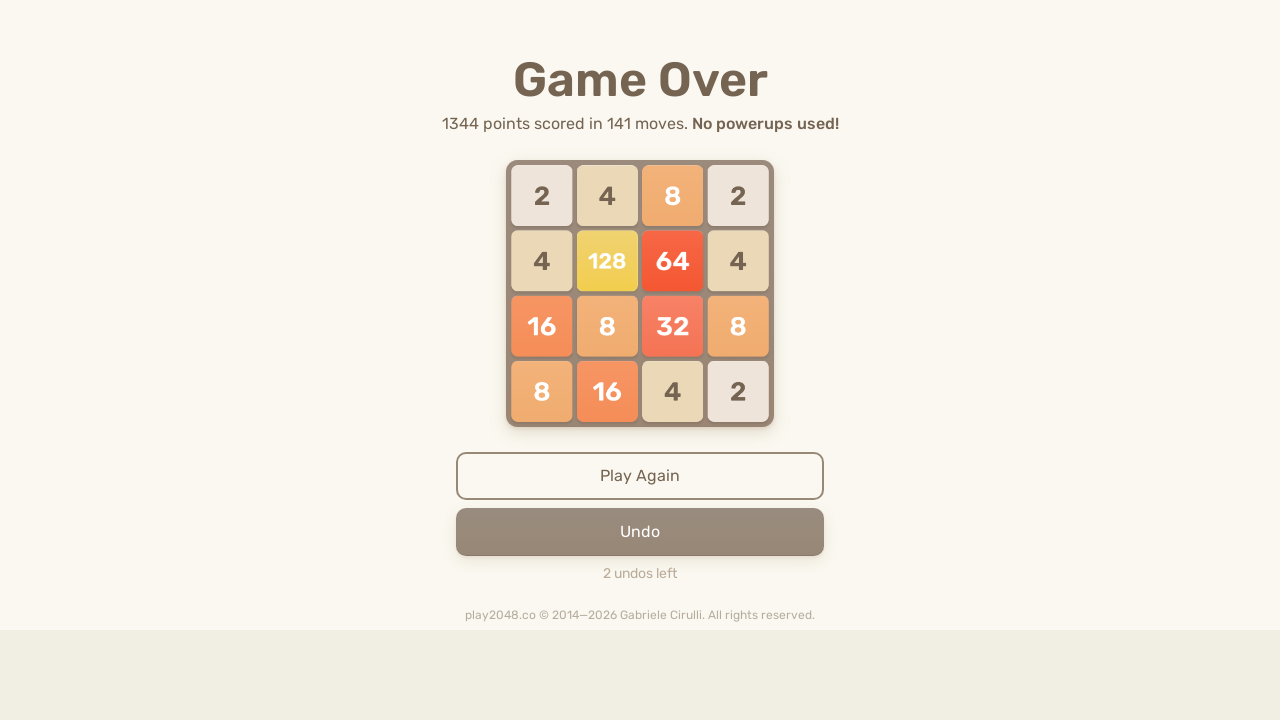

Board unchanged, trying alternative move ArrowDown
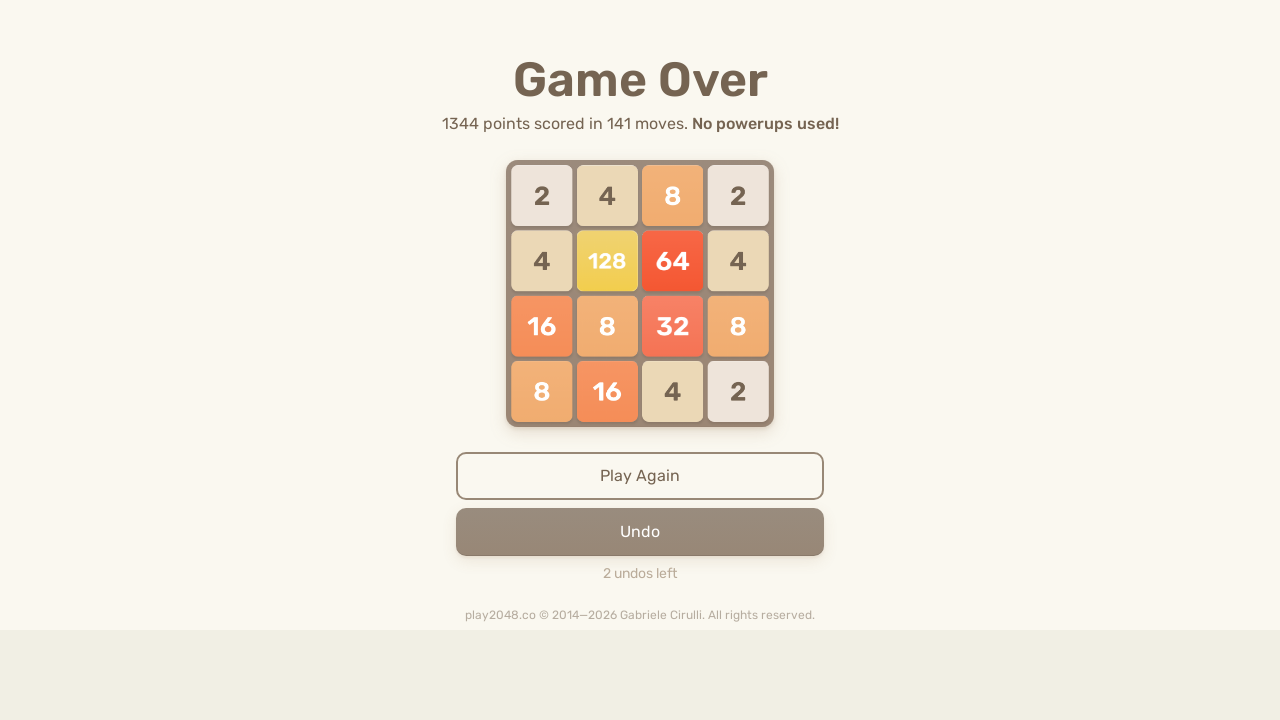

Waited 50ms for animation
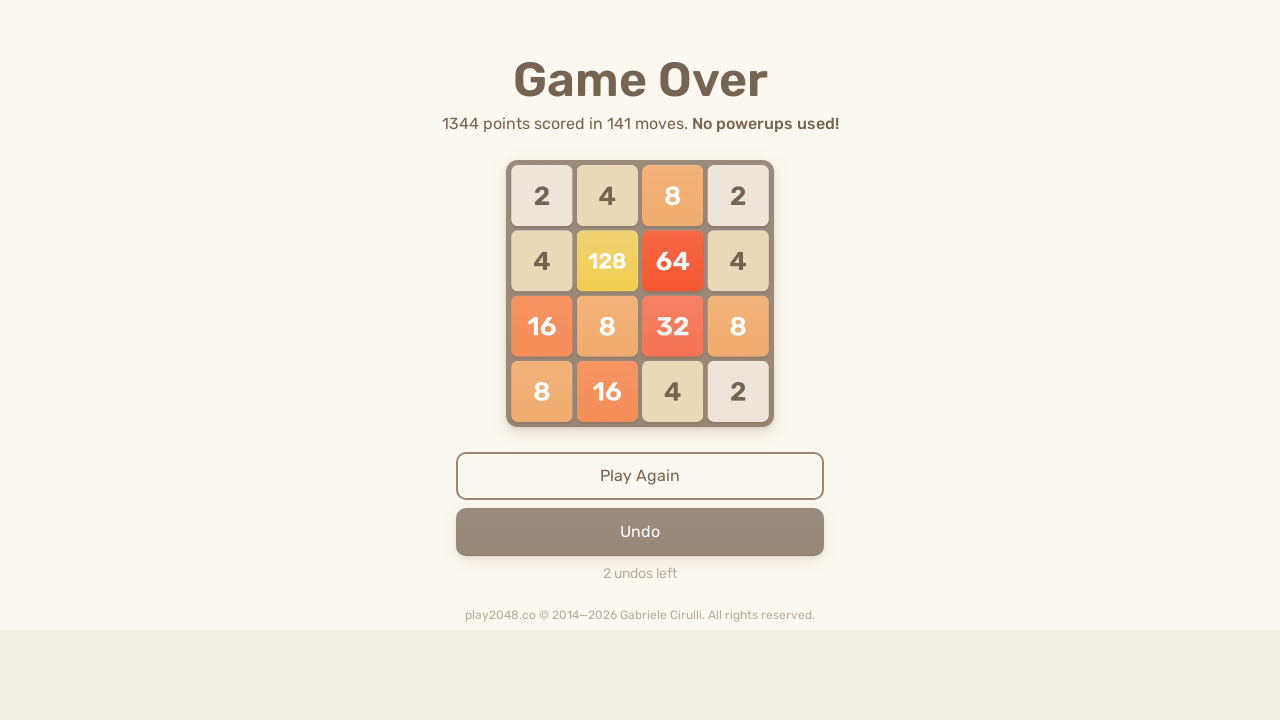

Checked board state after alternative move
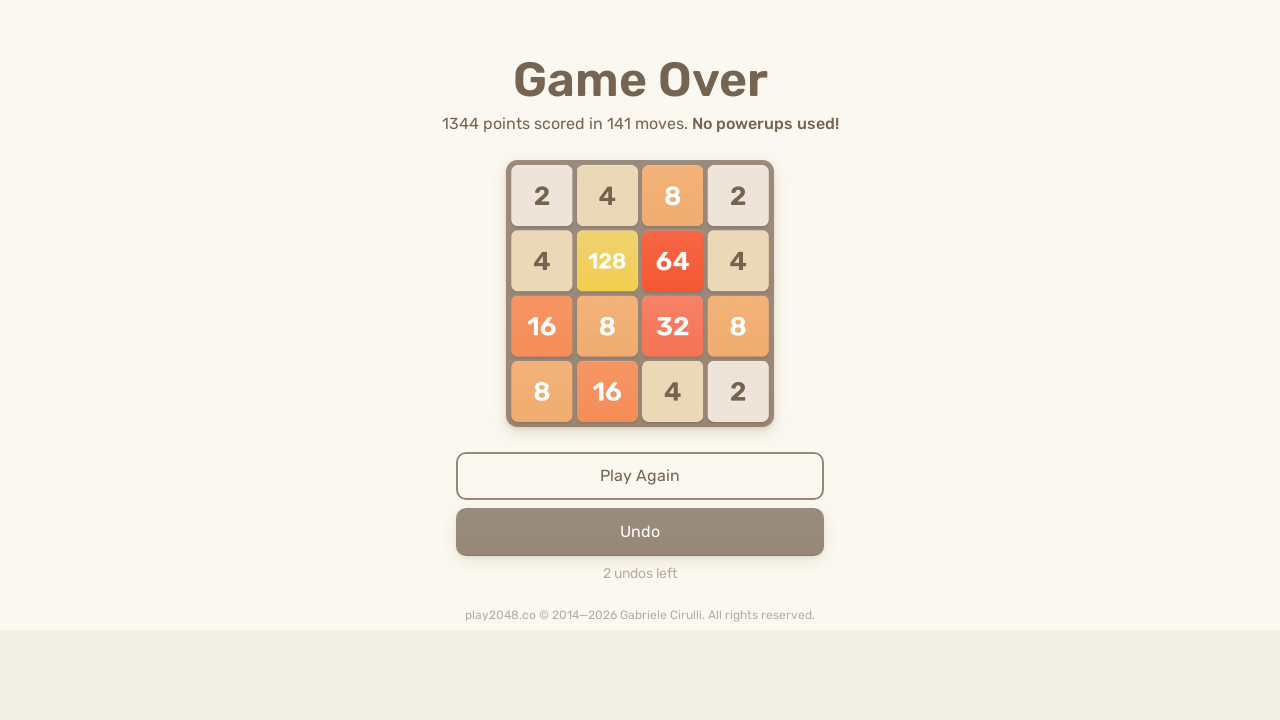

Board unchanged, trying alternative move ArrowUp
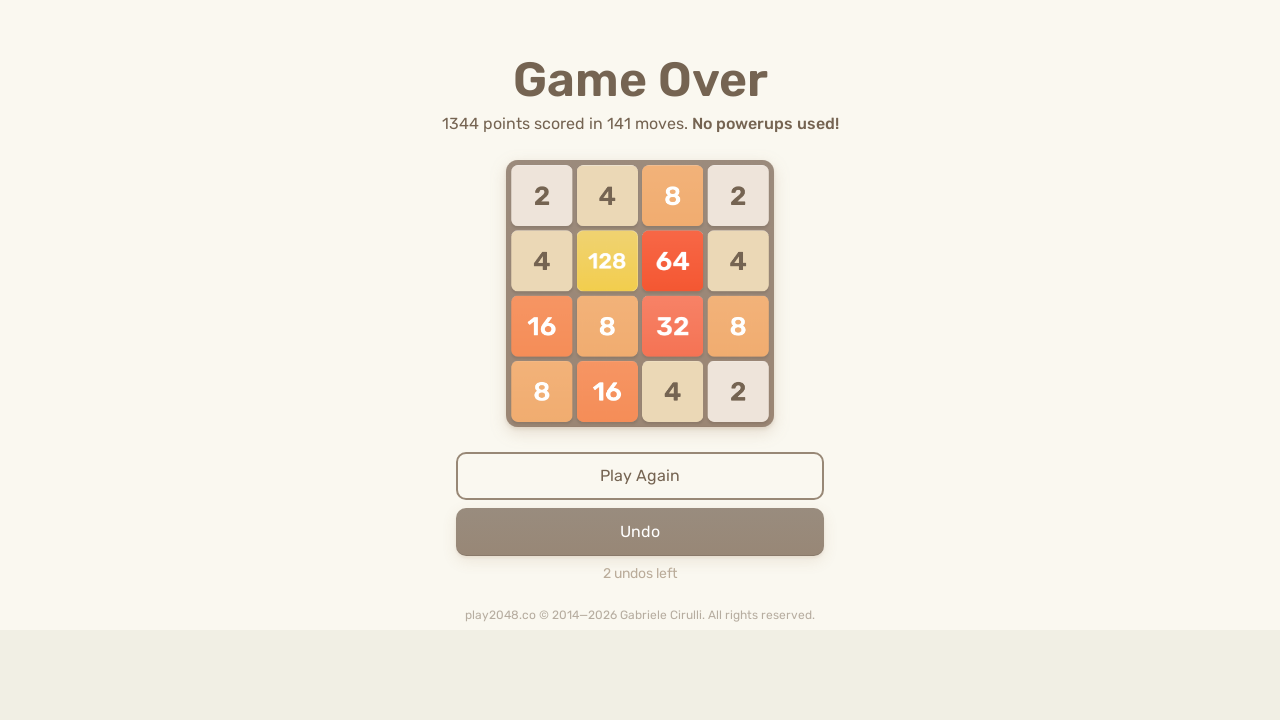

Waited 50ms for animation
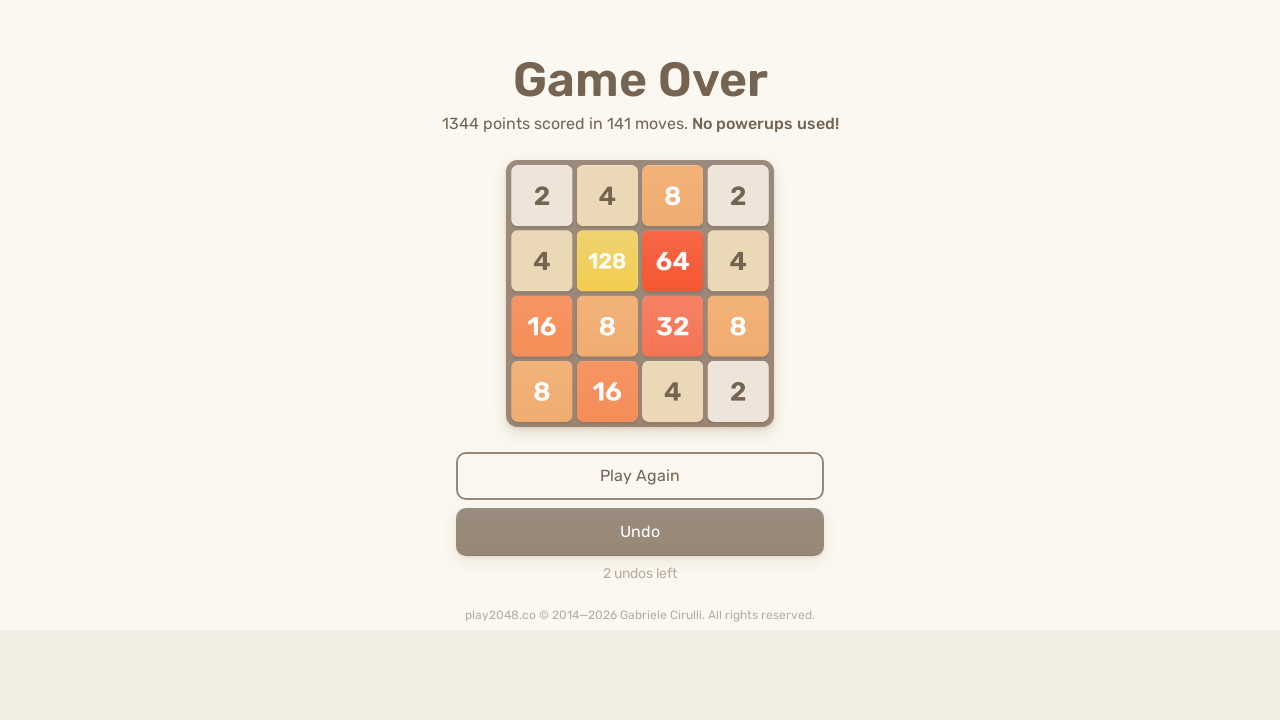

Checked board state after alternative move
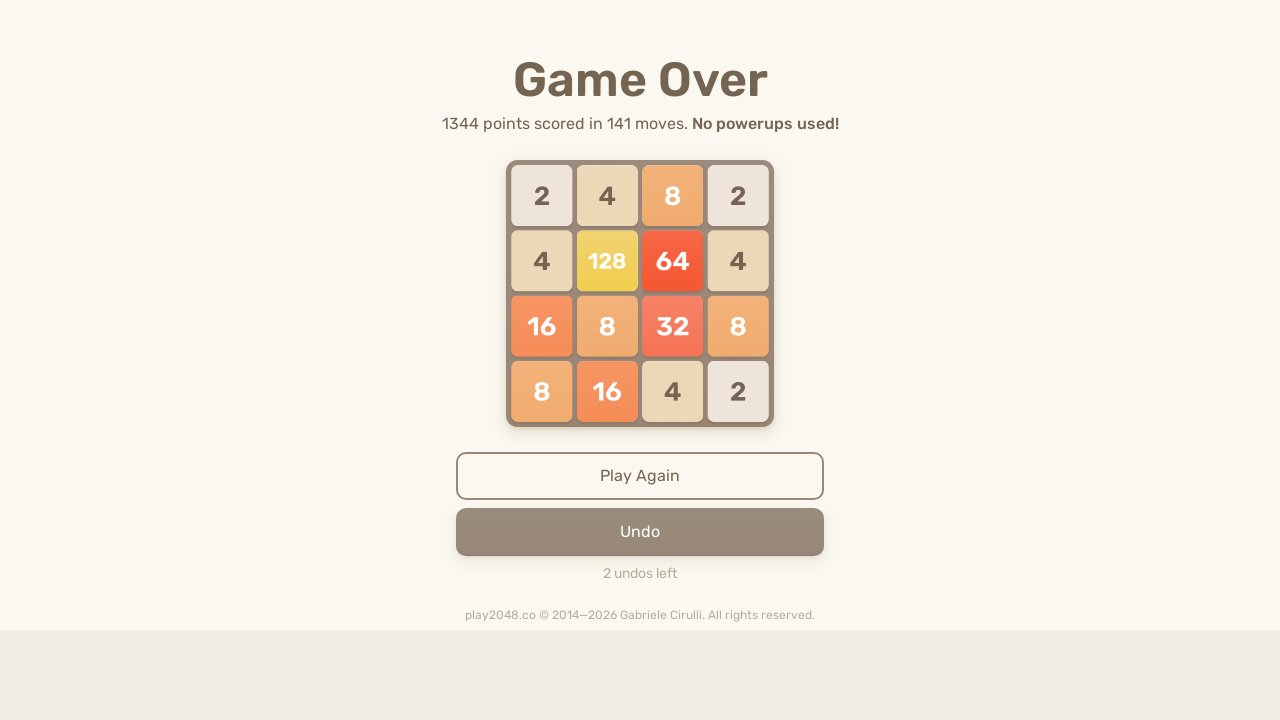

No effective moves found, incrementing invalid count
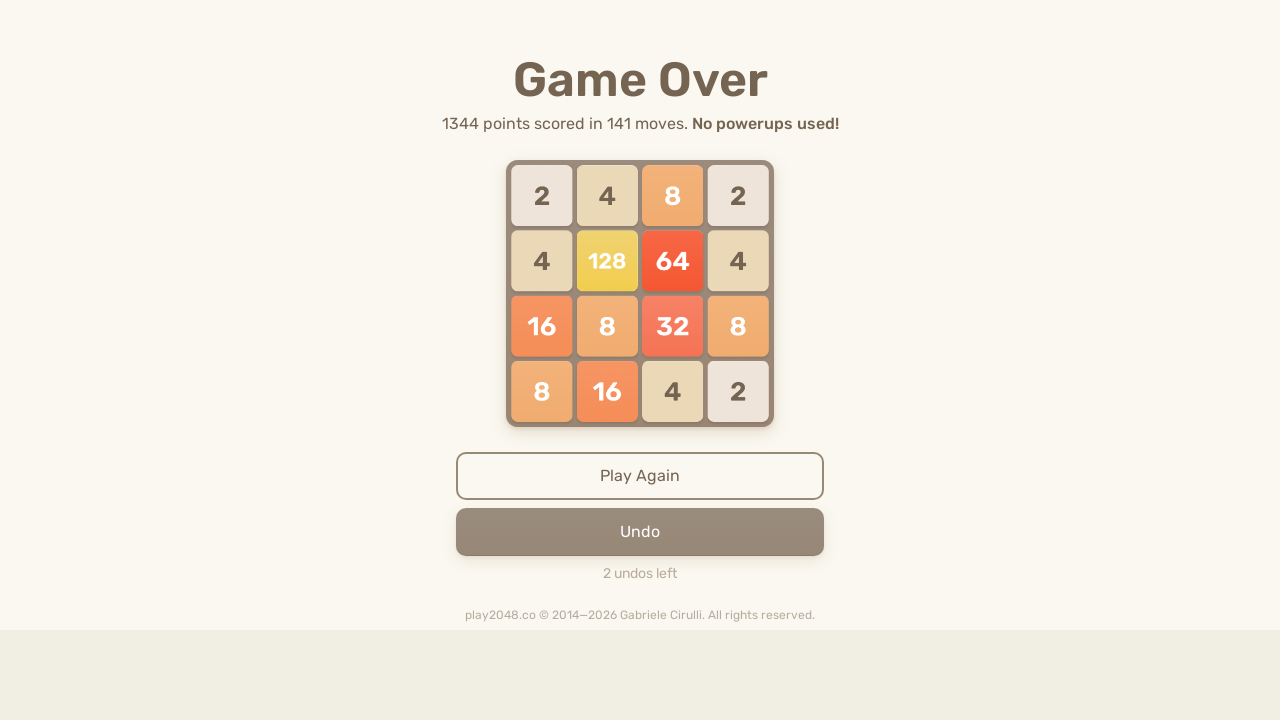

Pressed ArrowLeft key
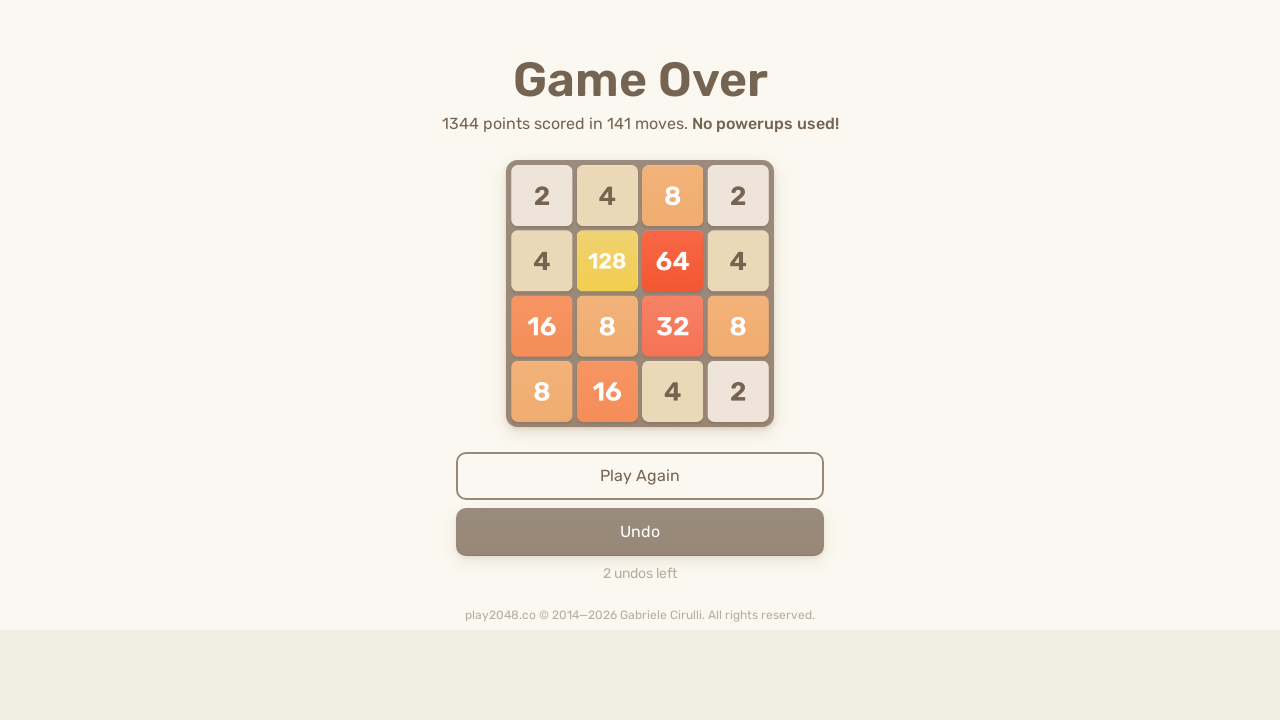

Waited 70ms for game animation
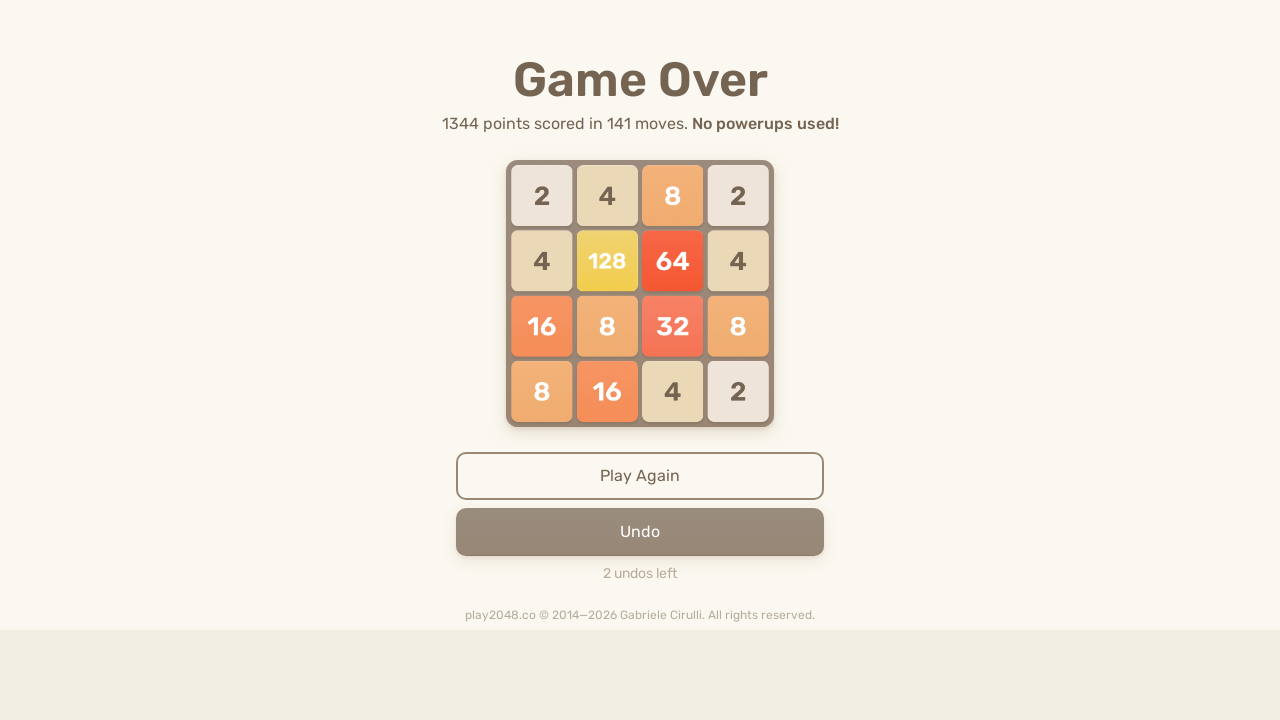

Checked board state after move
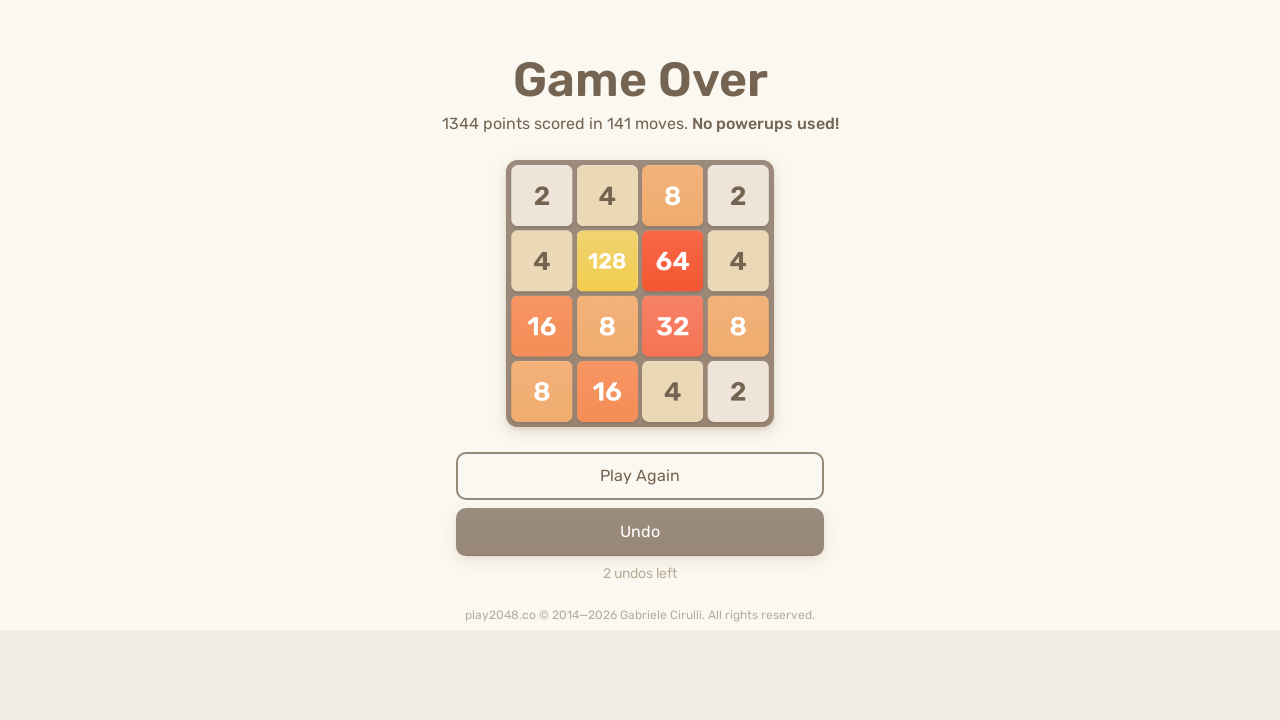

Board unchanged, trying alternative move ArrowRight
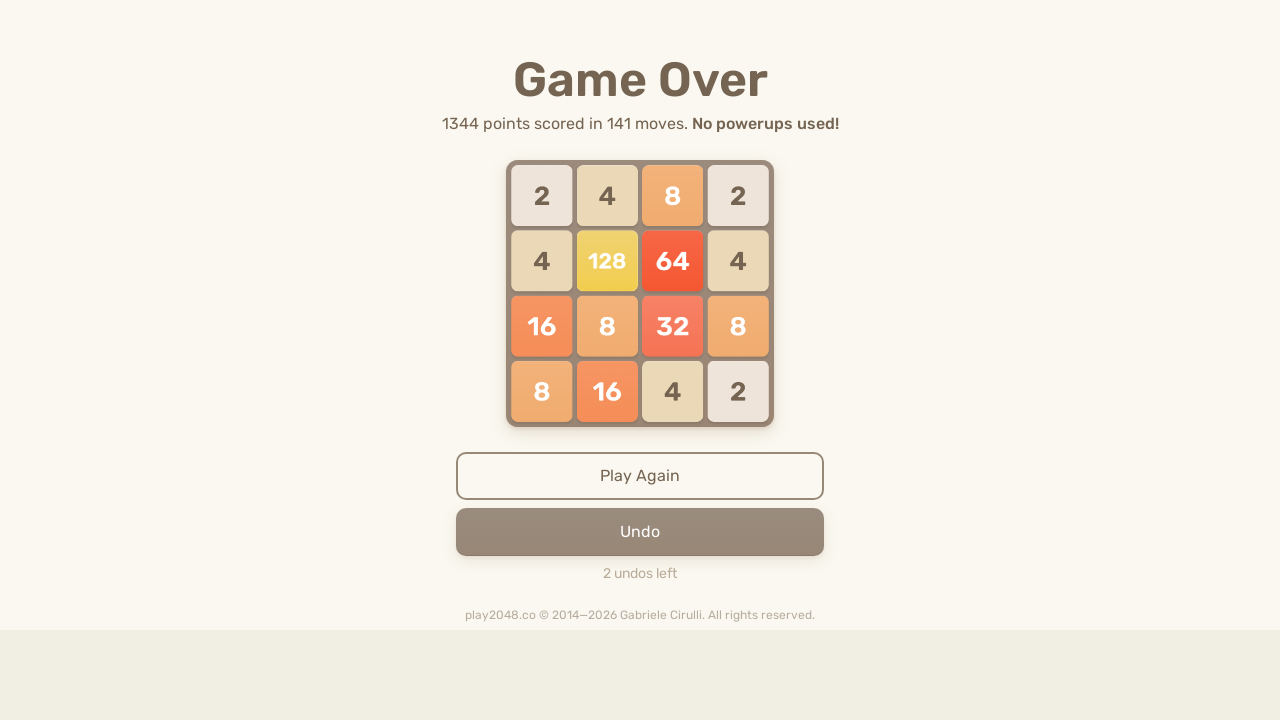

Waited 50ms for animation
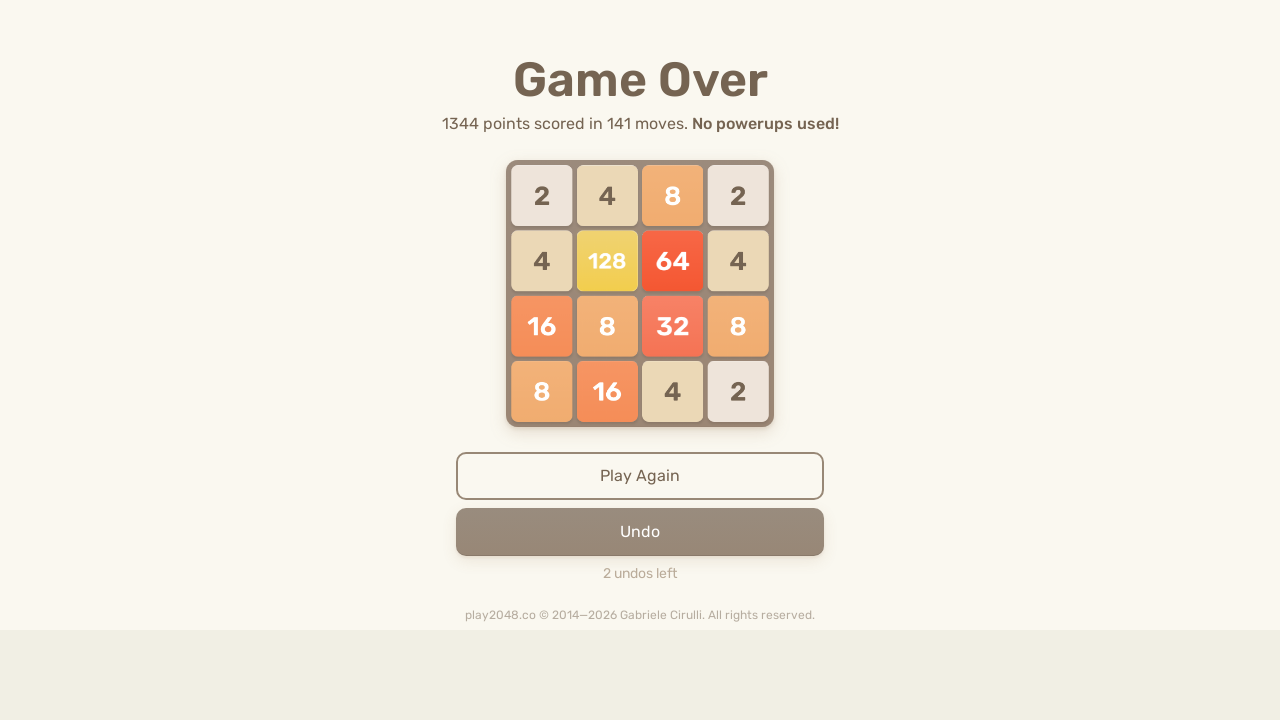

Checked board state after alternative move
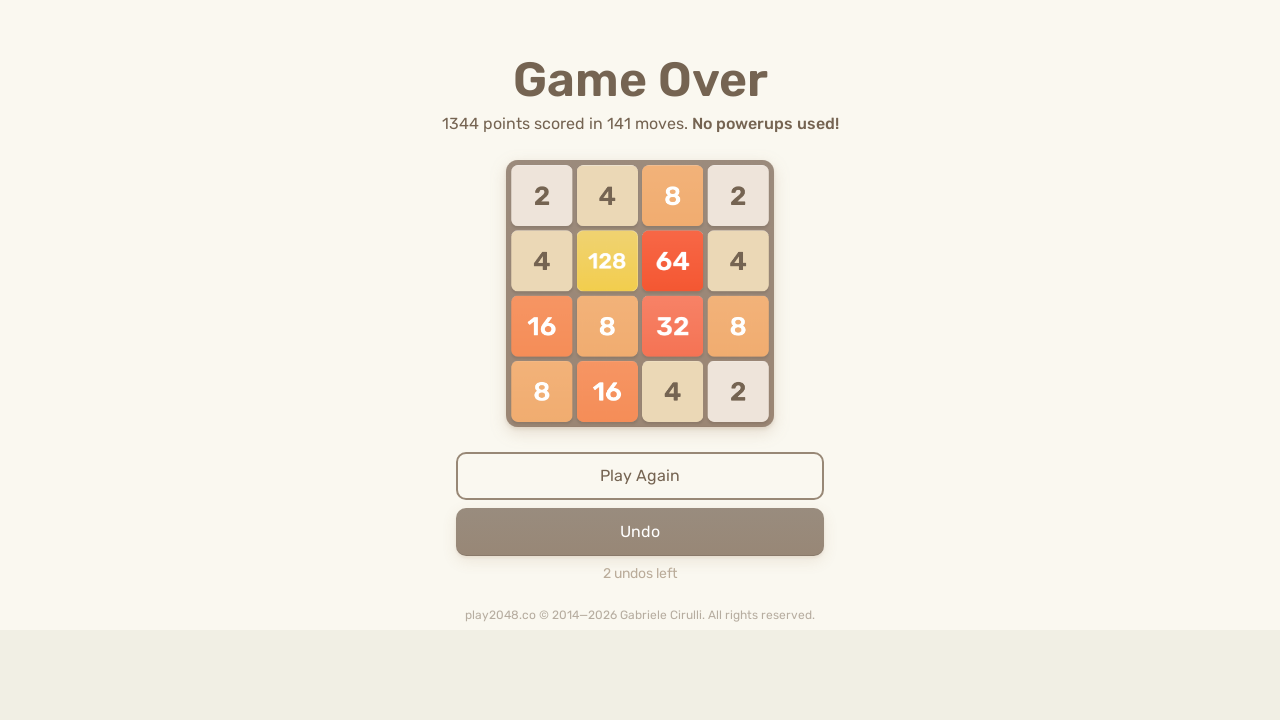

Board unchanged, trying alternative move ArrowDown
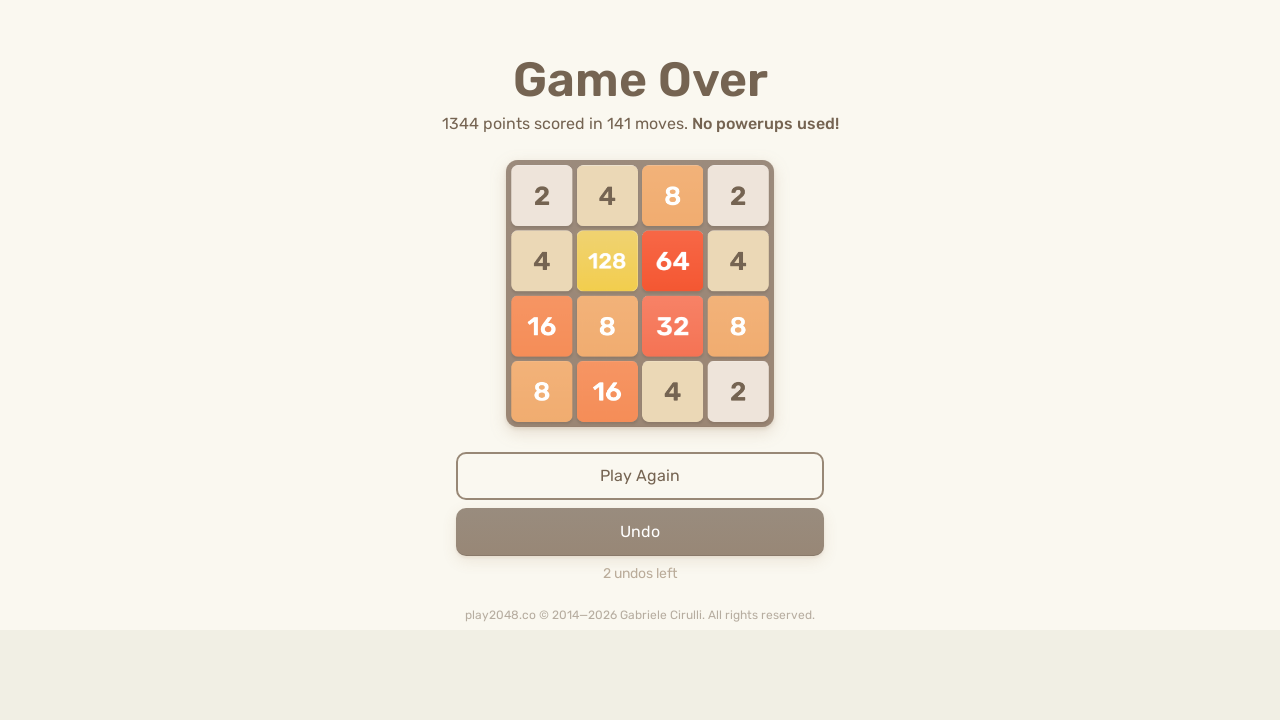

Waited 50ms for animation
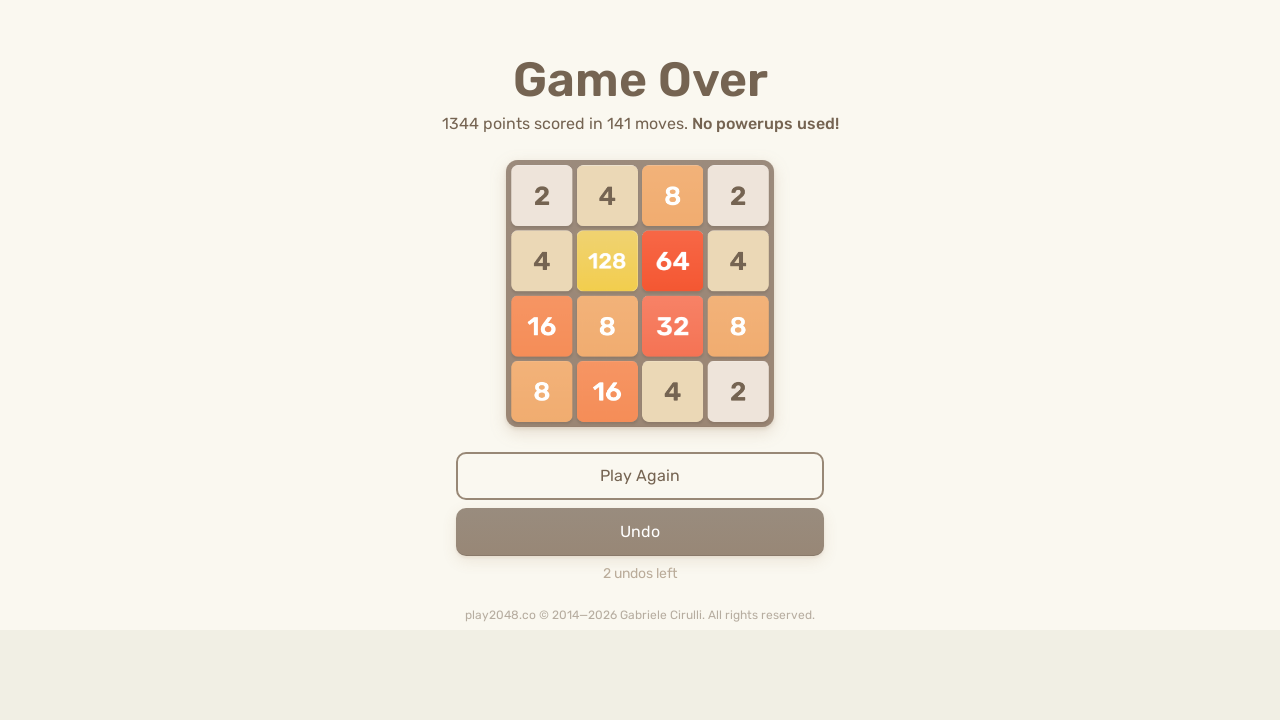

Checked board state after alternative move
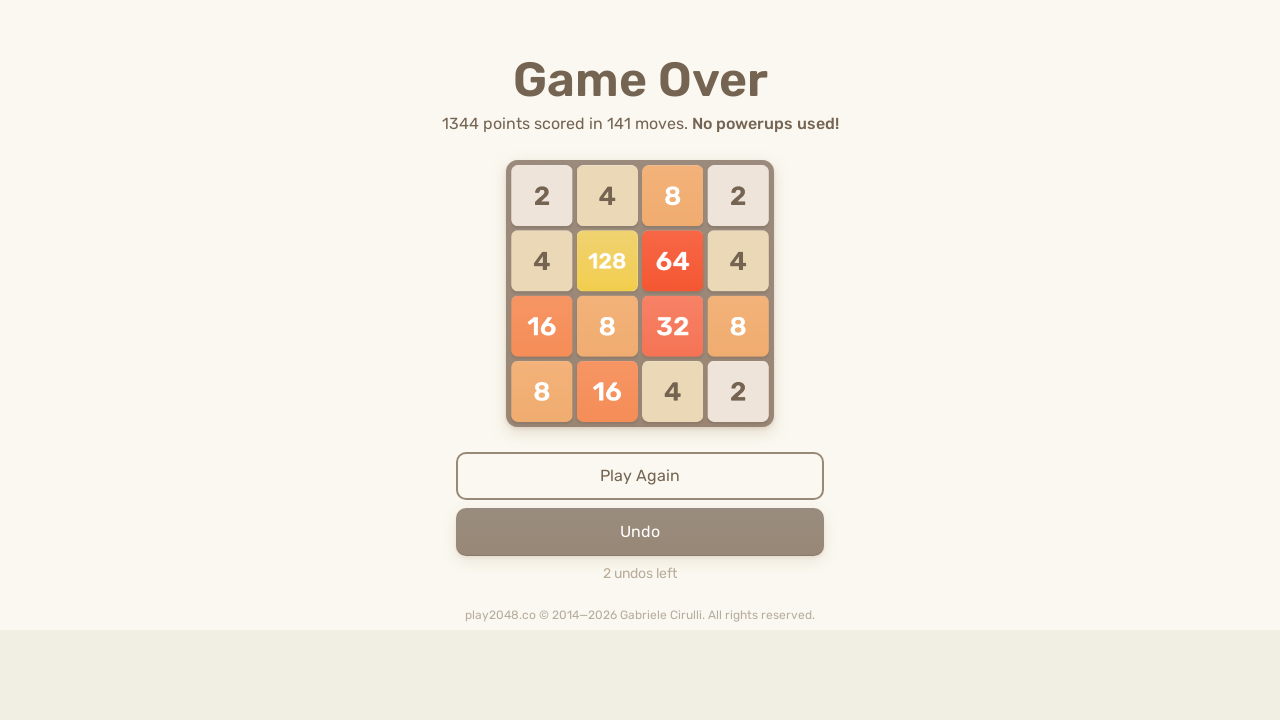

Board unchanged, trying alternative move ArrowUp
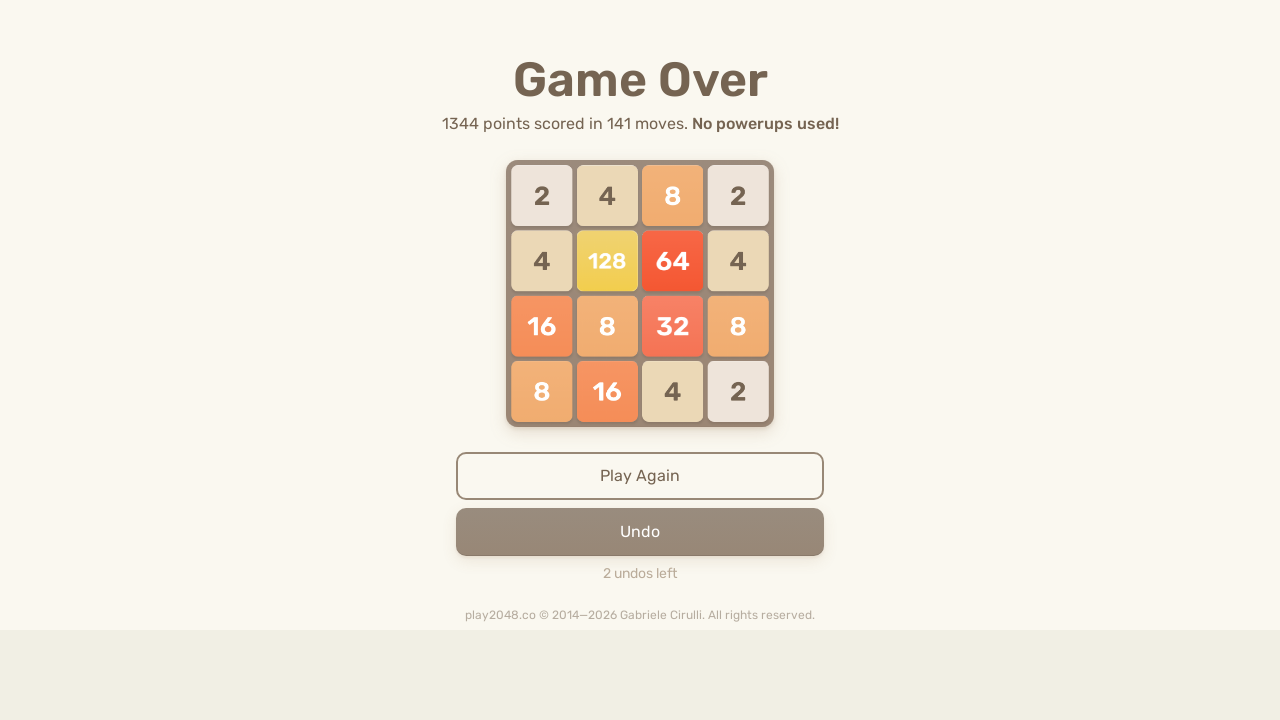

Waited 50ms for animation
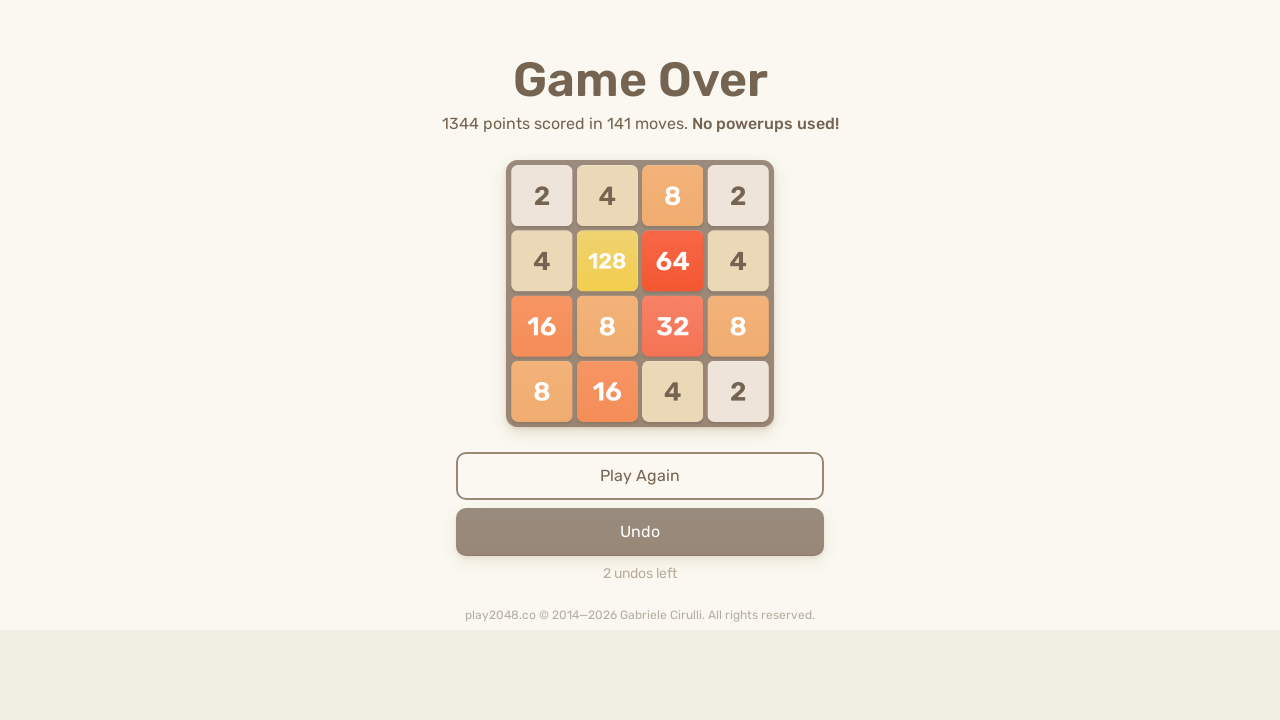

Checked board state after alternative move
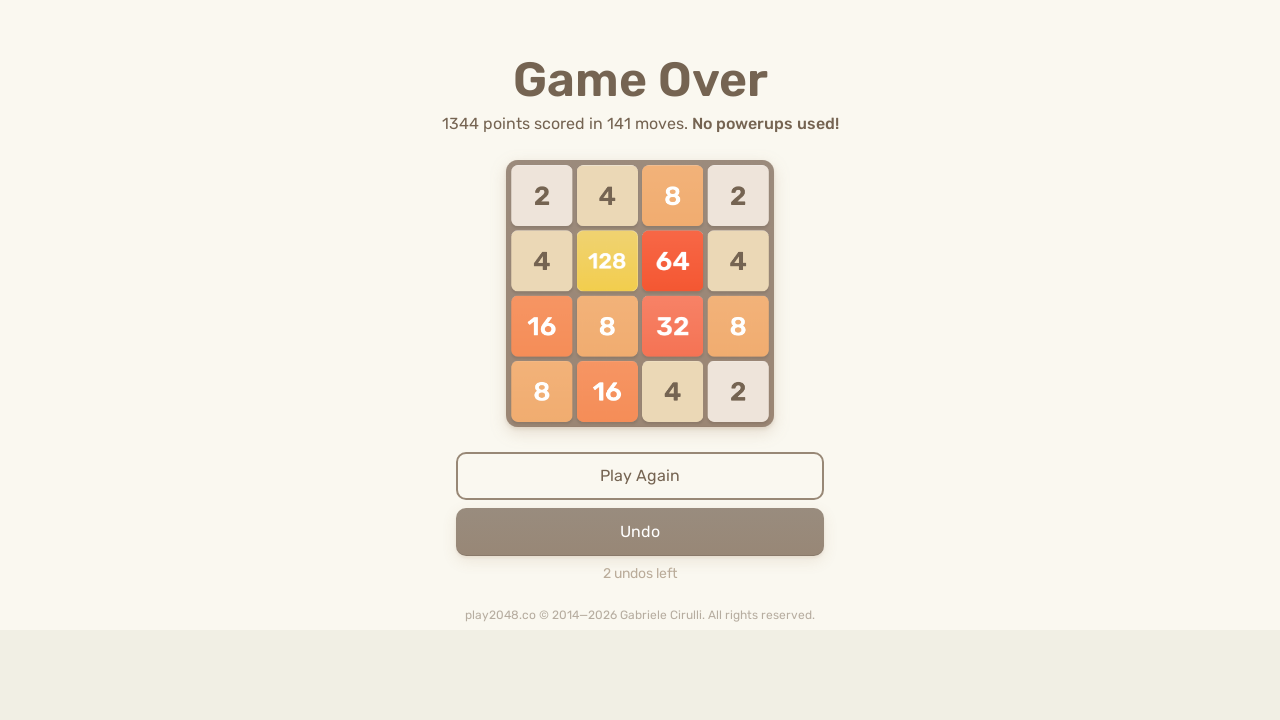

No effective moves found, incrementing invalid count
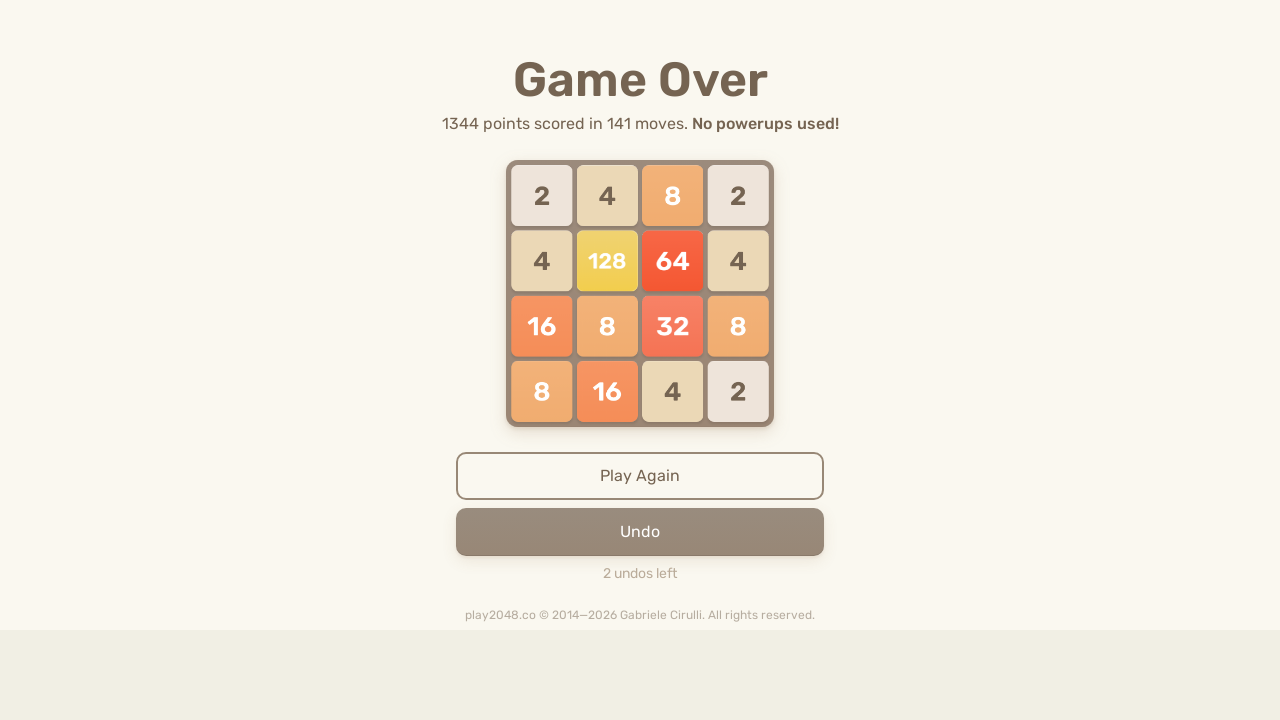

Pressed ArrowRight key
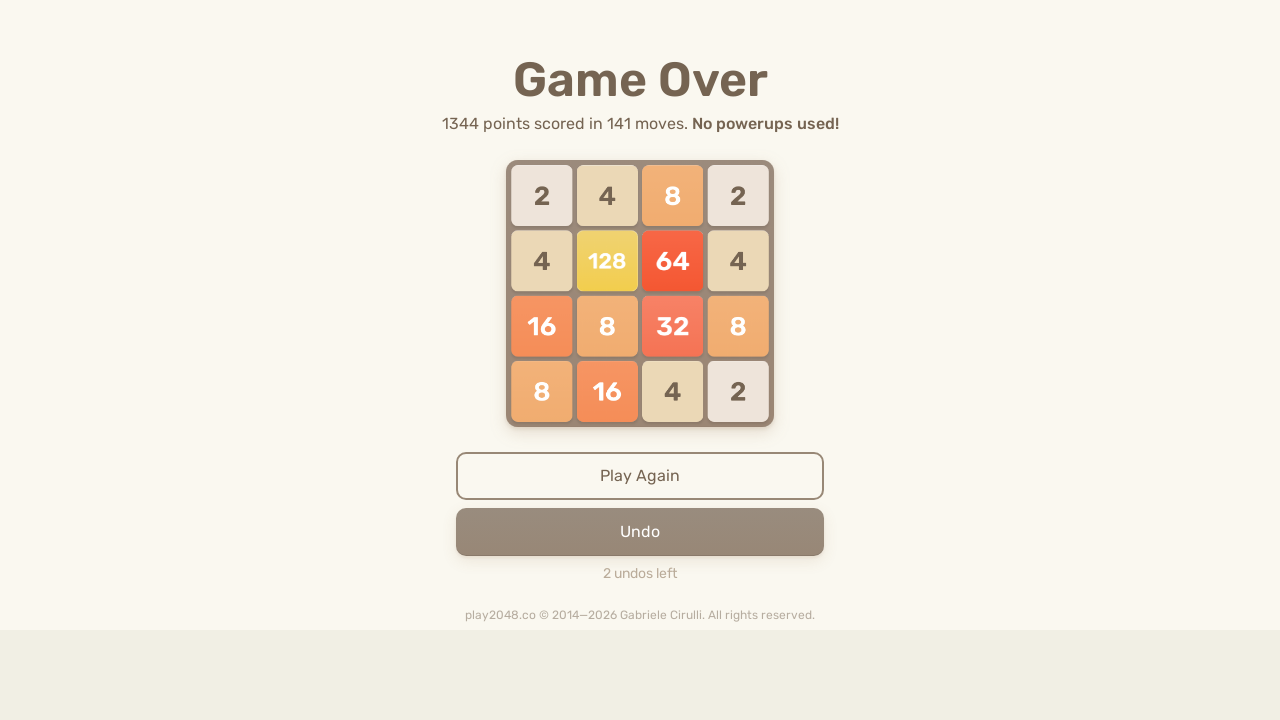

Waited 70ms for game animation
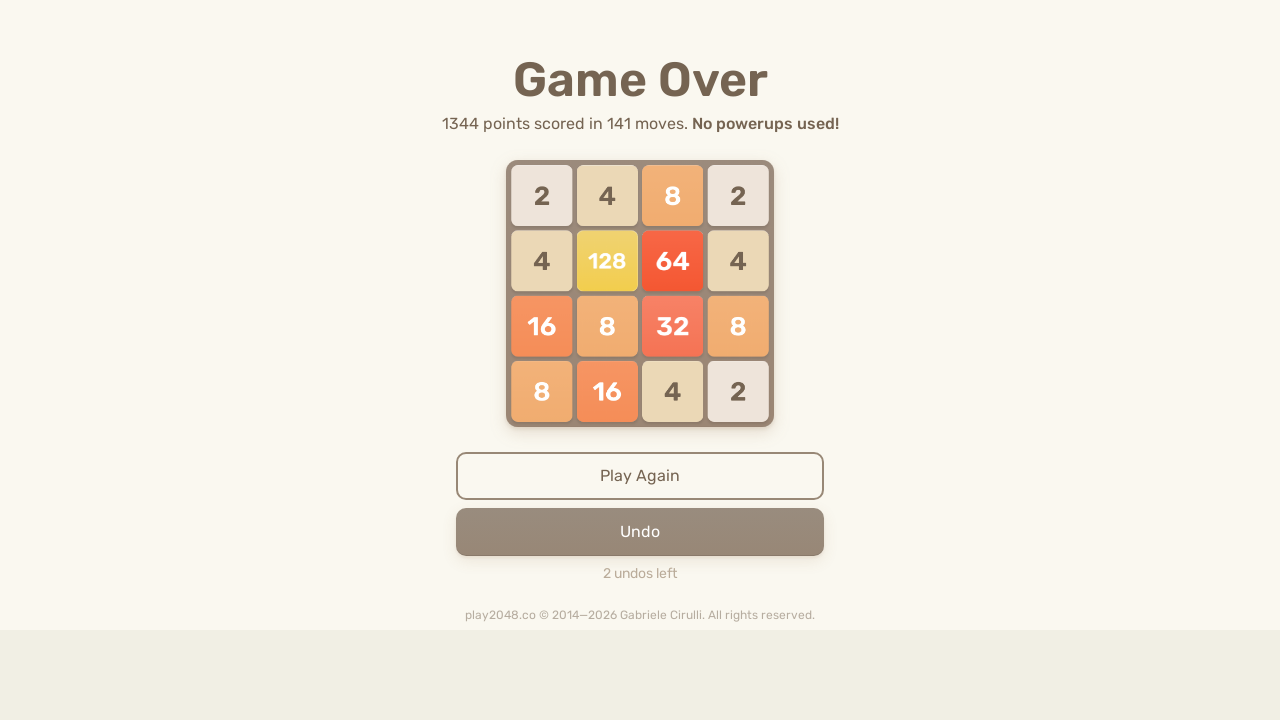

Checked board state after move
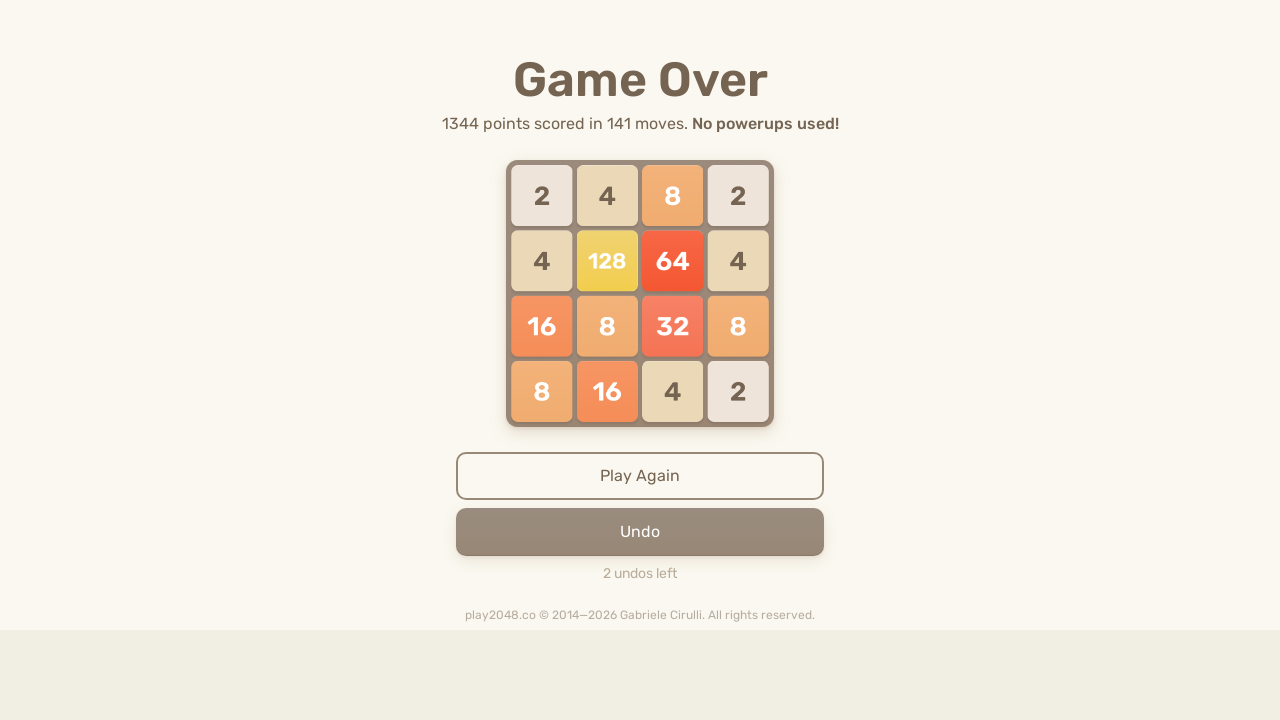

Board unchanged, trying alternative move ArrowRight
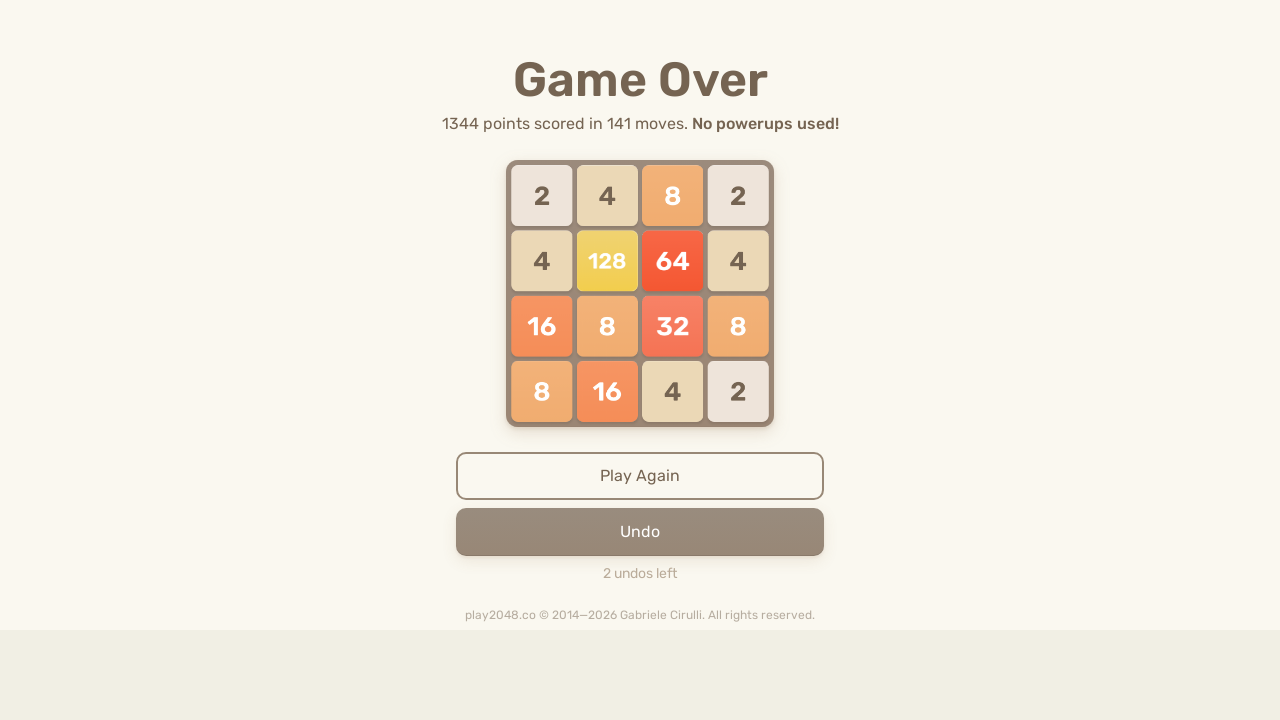

Waited 50ms for animation
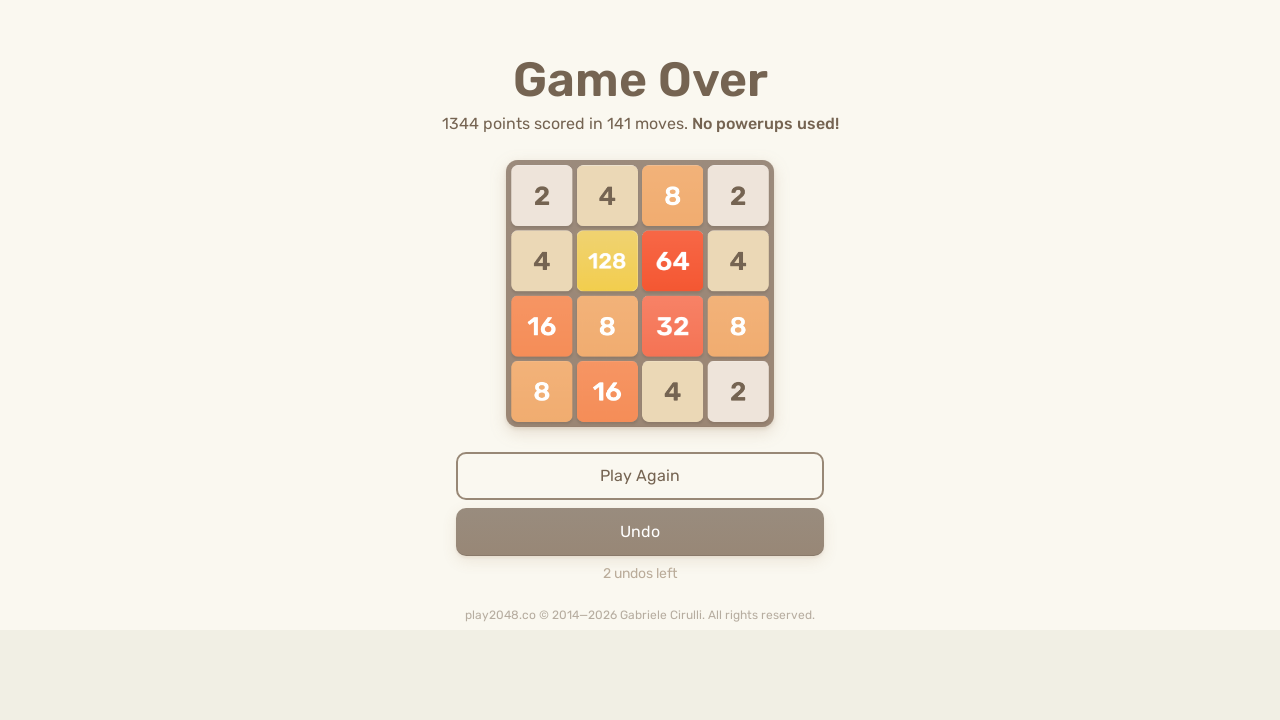

Checked board state after alternative move
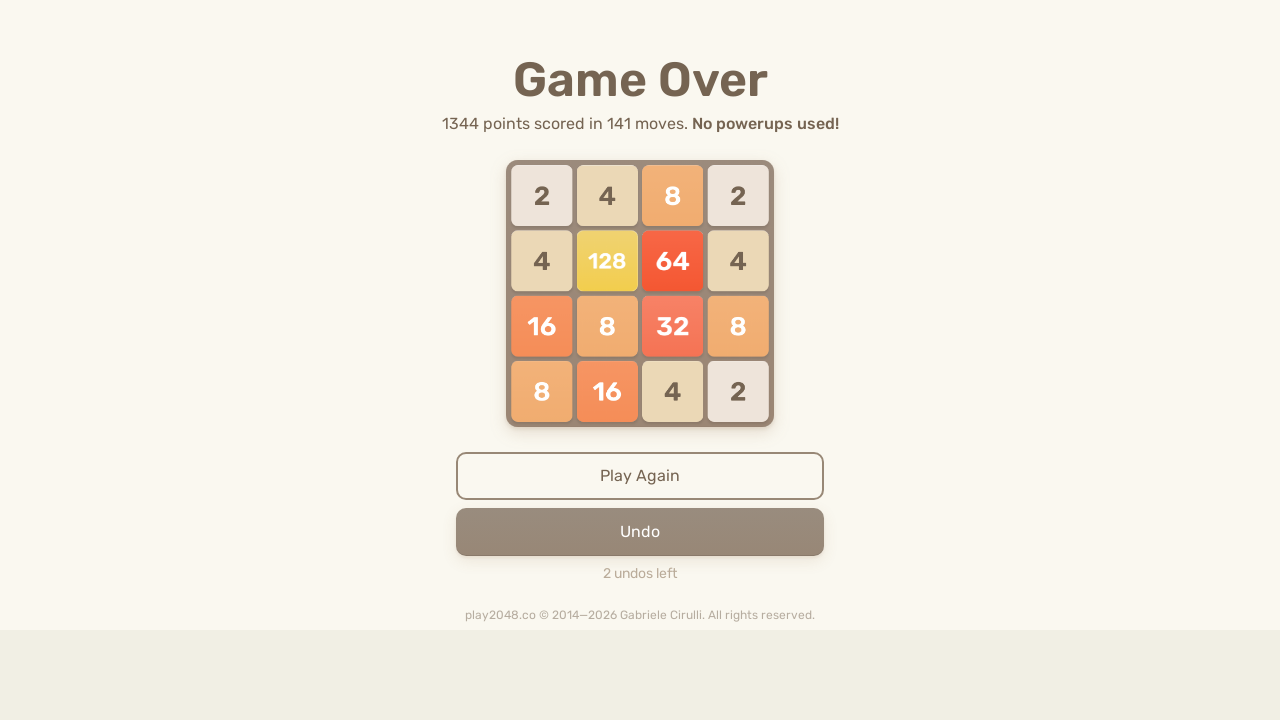

Board unchanged, trying alternative move ArrowDown
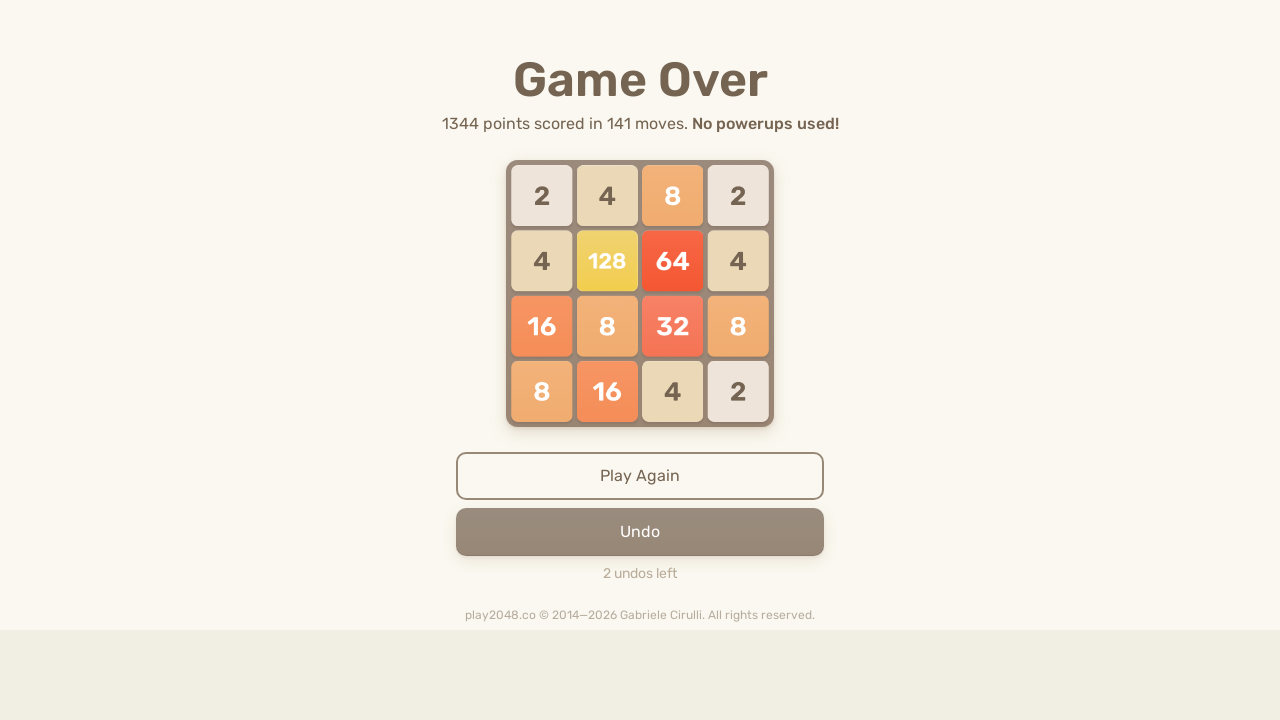

Waited 50ms for animation
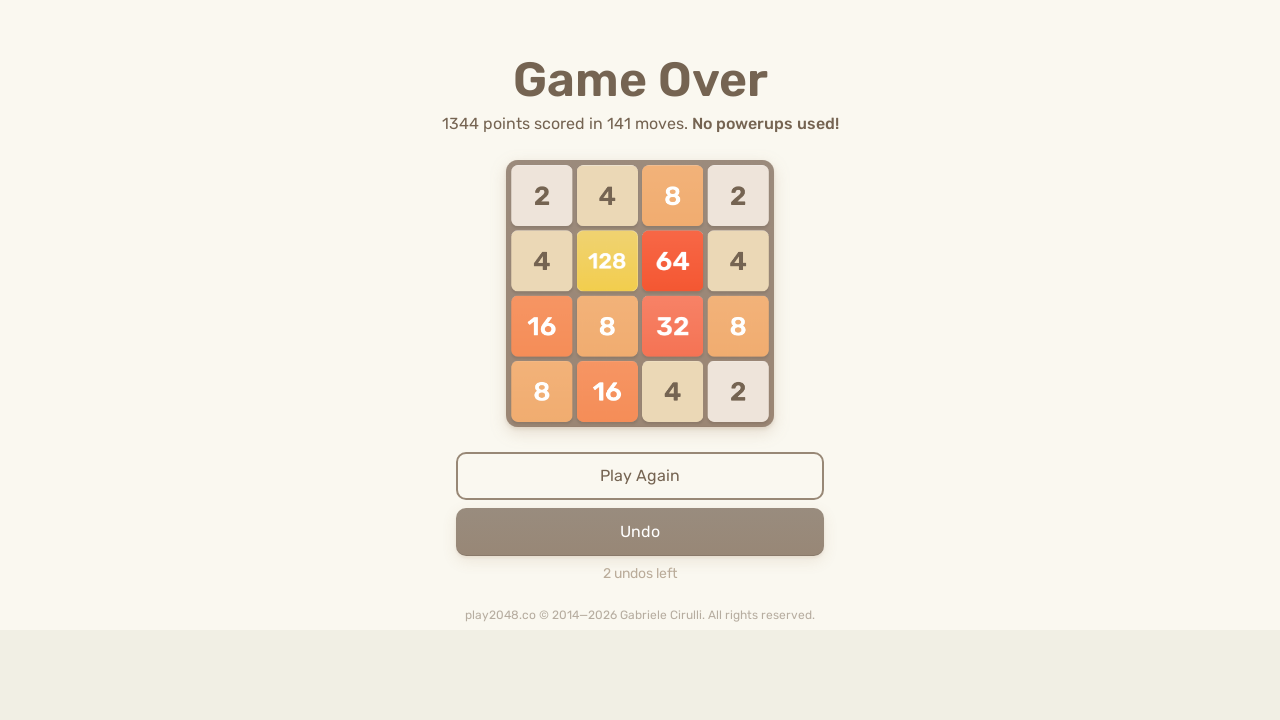

Checked board state after alternative move
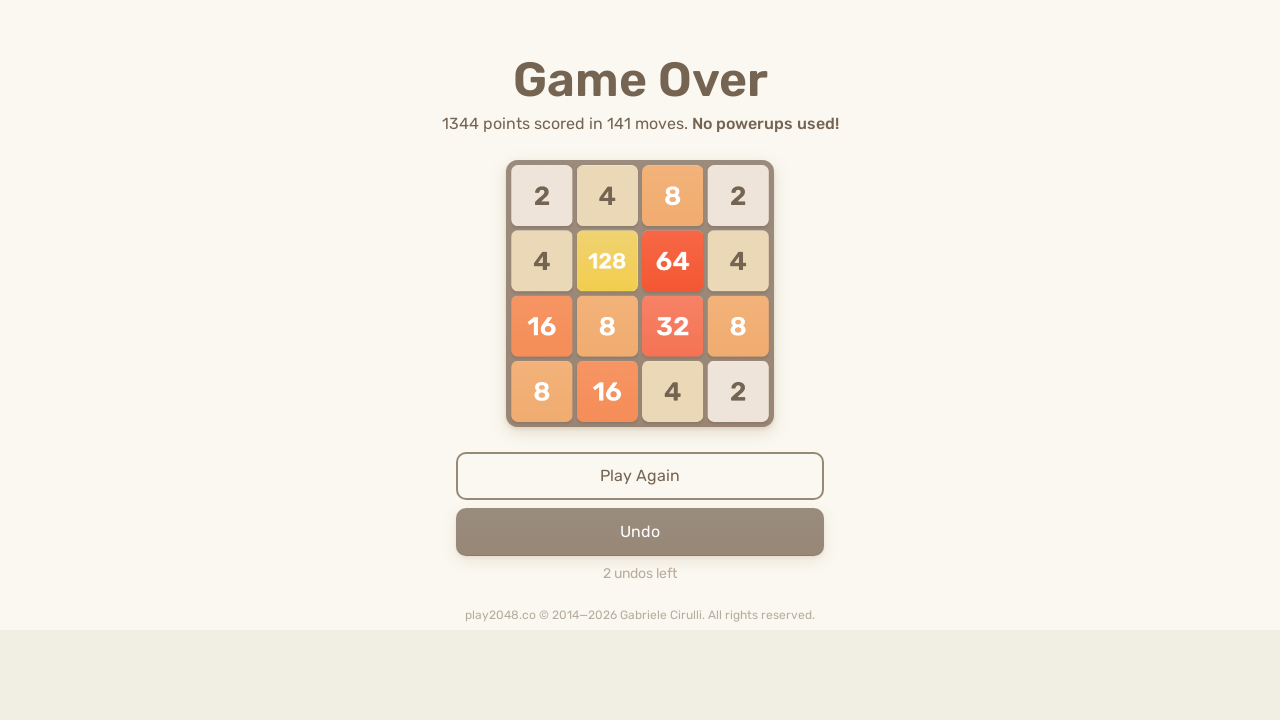

Board unchanged, trying alternative move ArrowUp
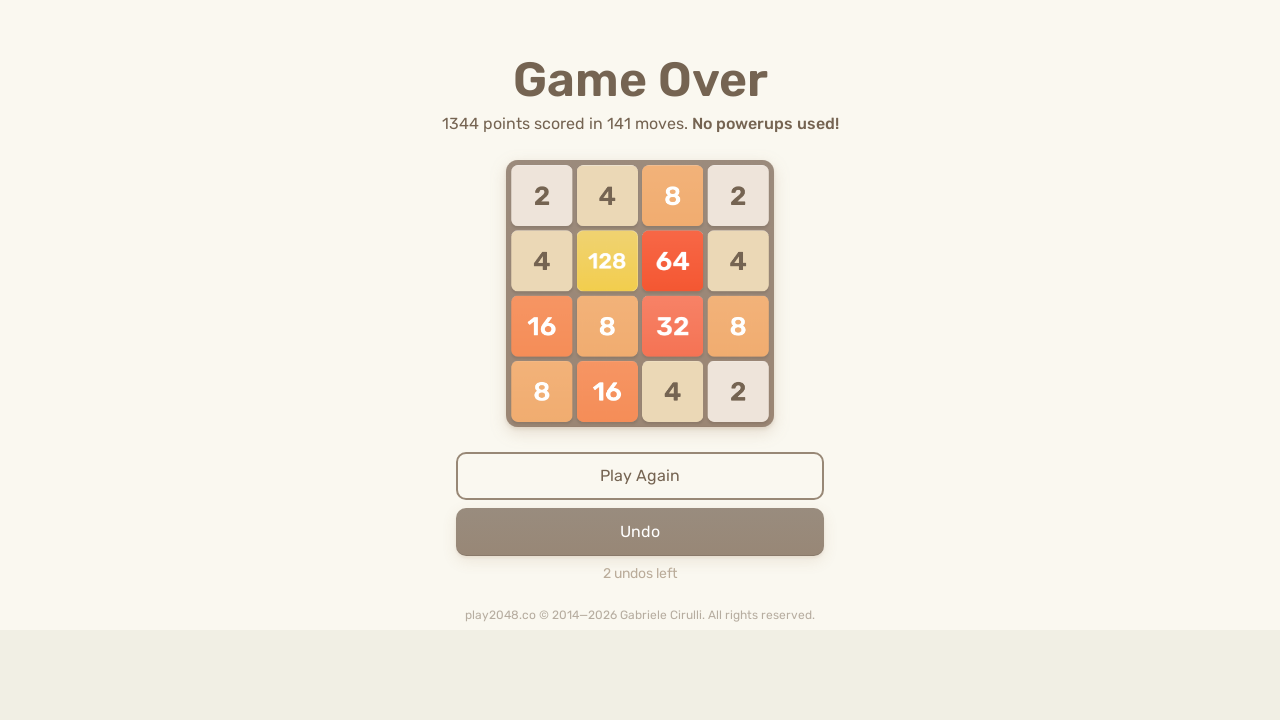

Waited 50ms for animation
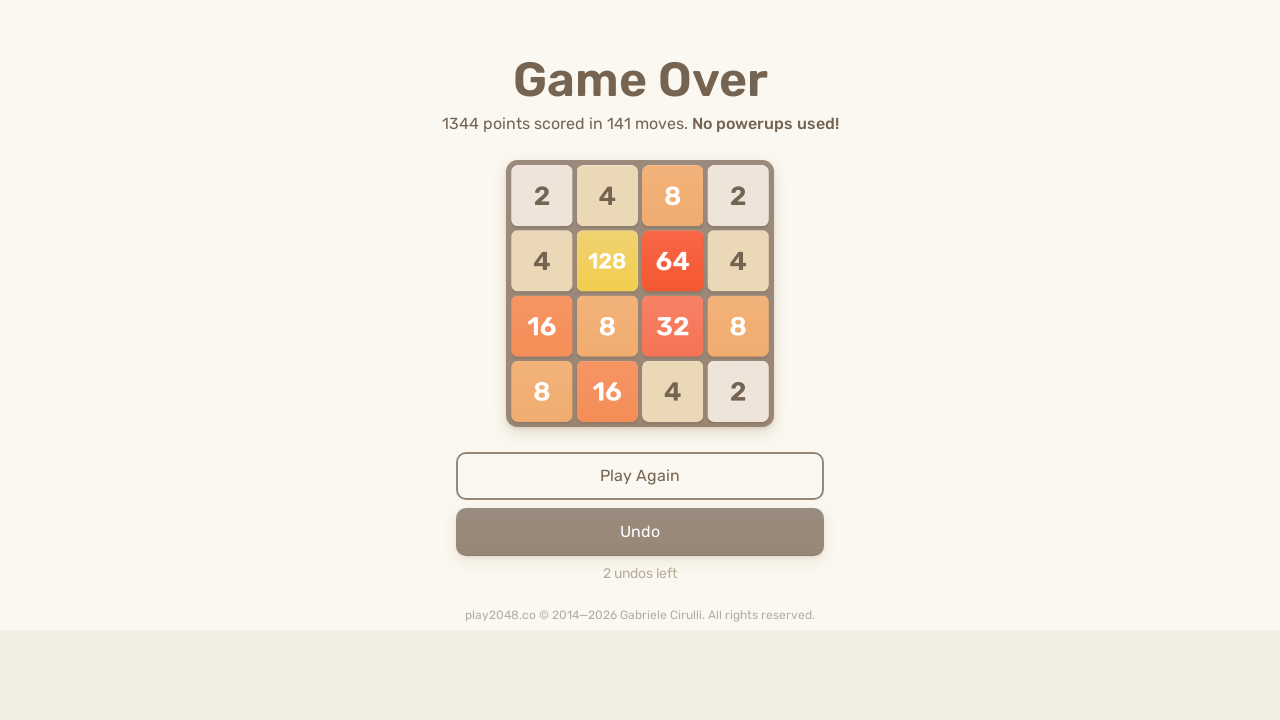

Checked board state after alternative move
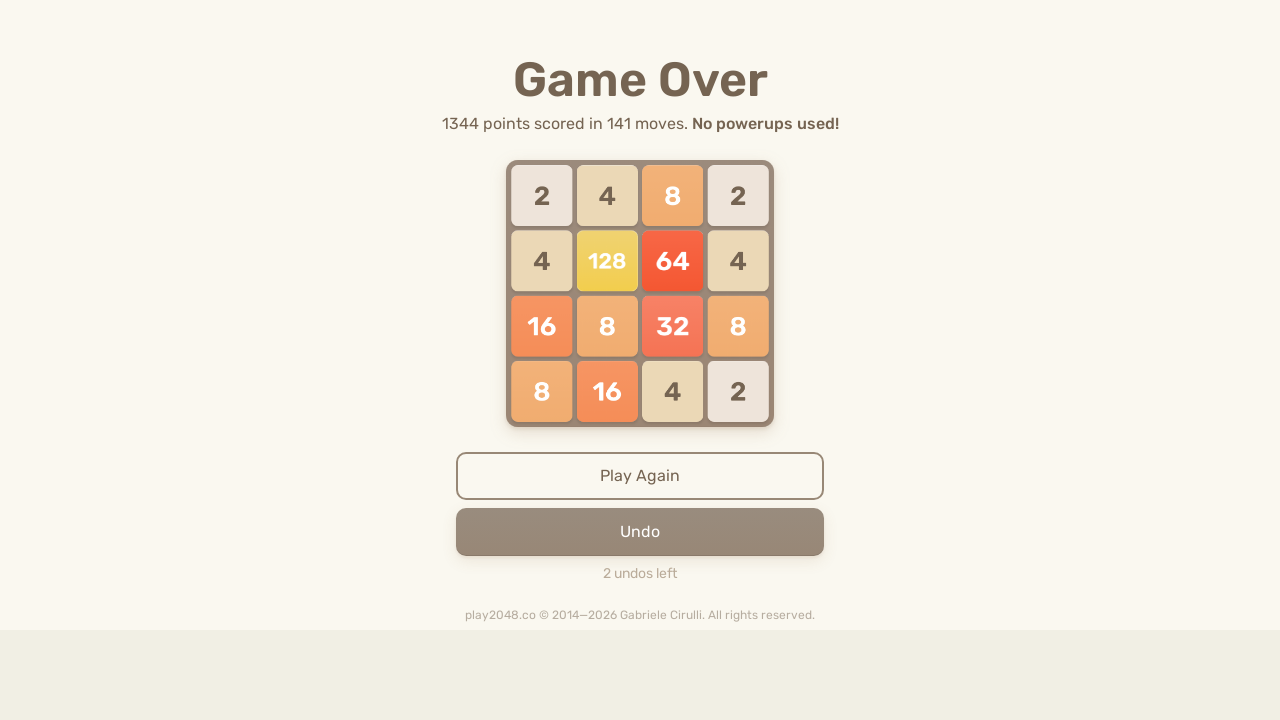

No effective moves found, incrementing invalid count
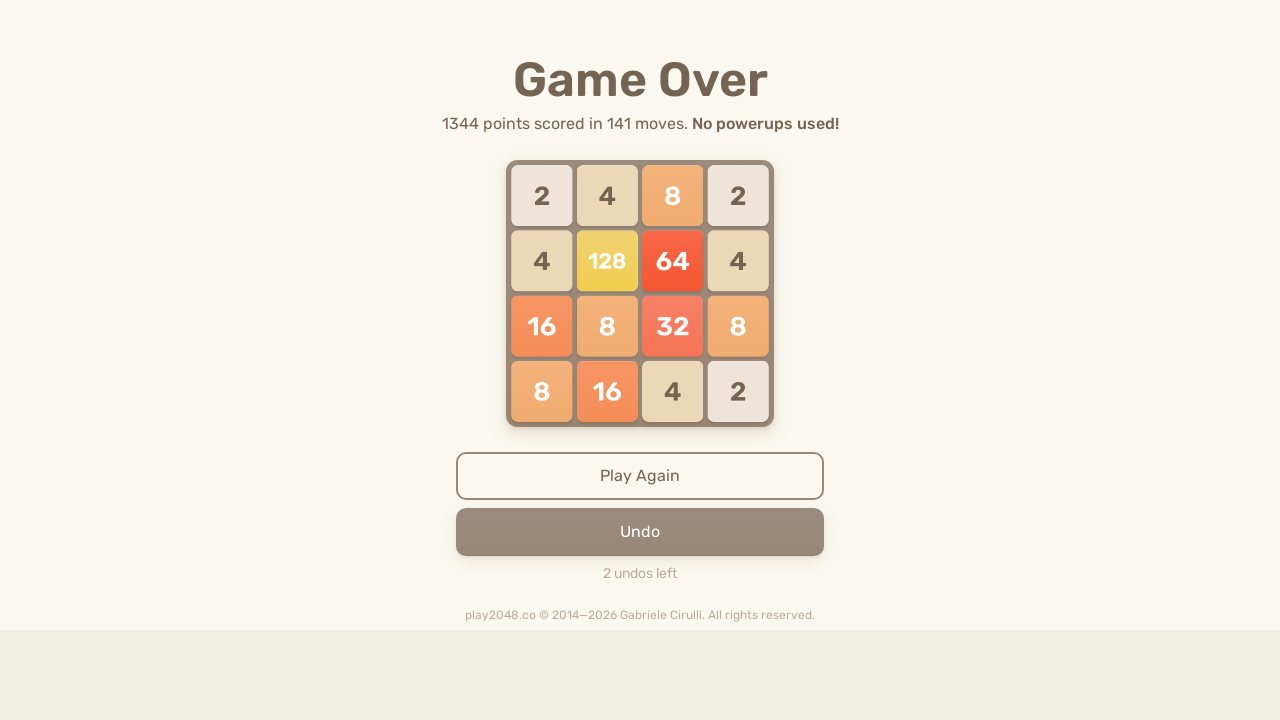

Rotated move strategy, new order: ['ArrowRight', 'ArrowDown', 'ArrowUp', 'ArrowLeft']
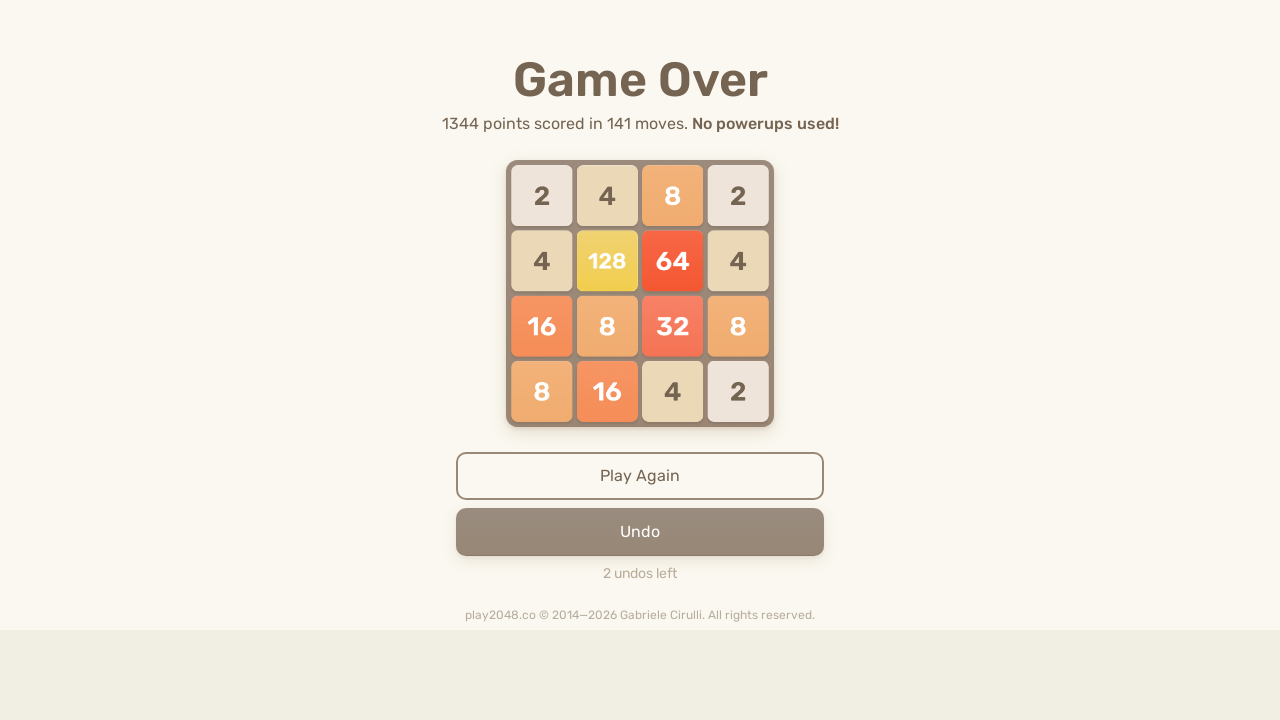

Pressed ArrowUp key
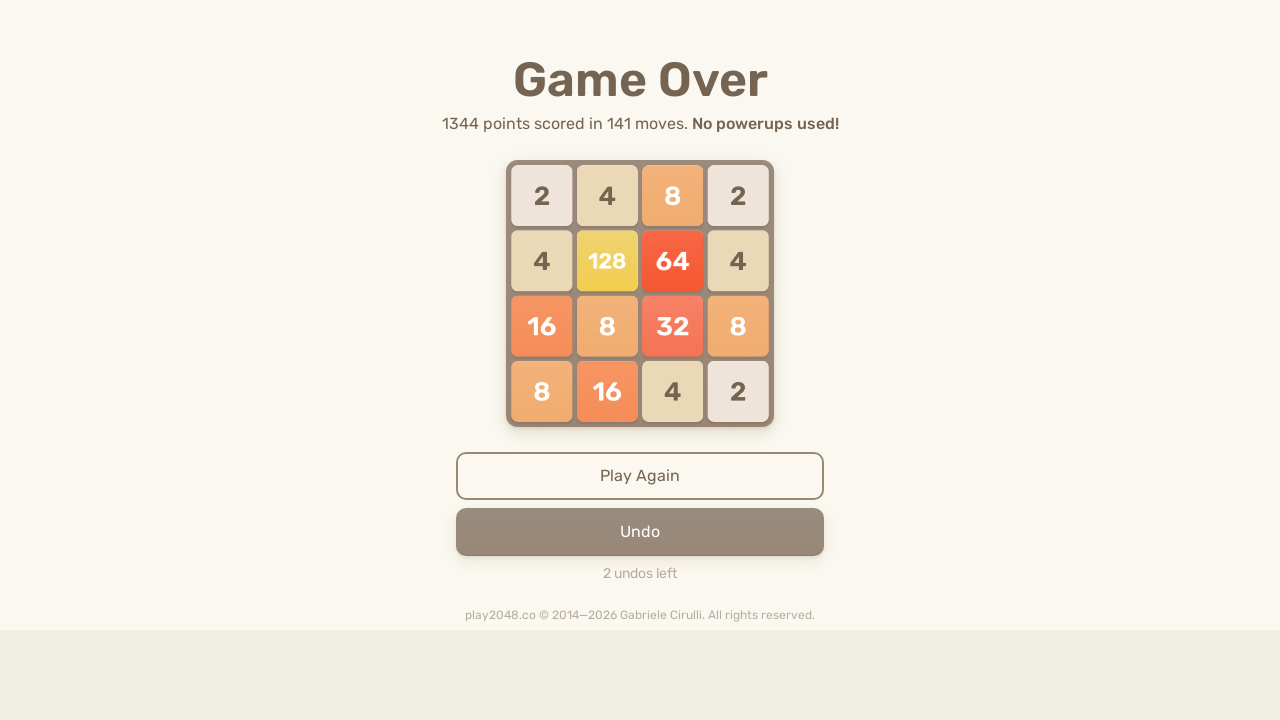

Waited 70ms for game animation
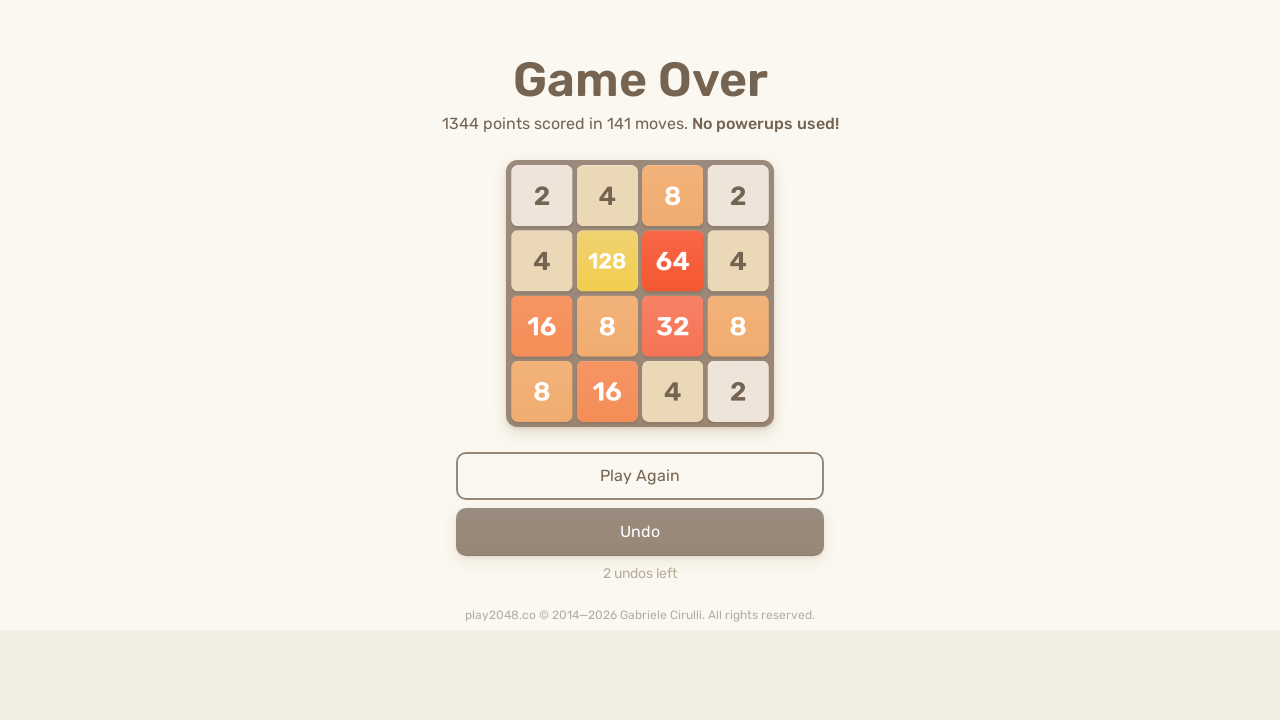

Checked board state after move
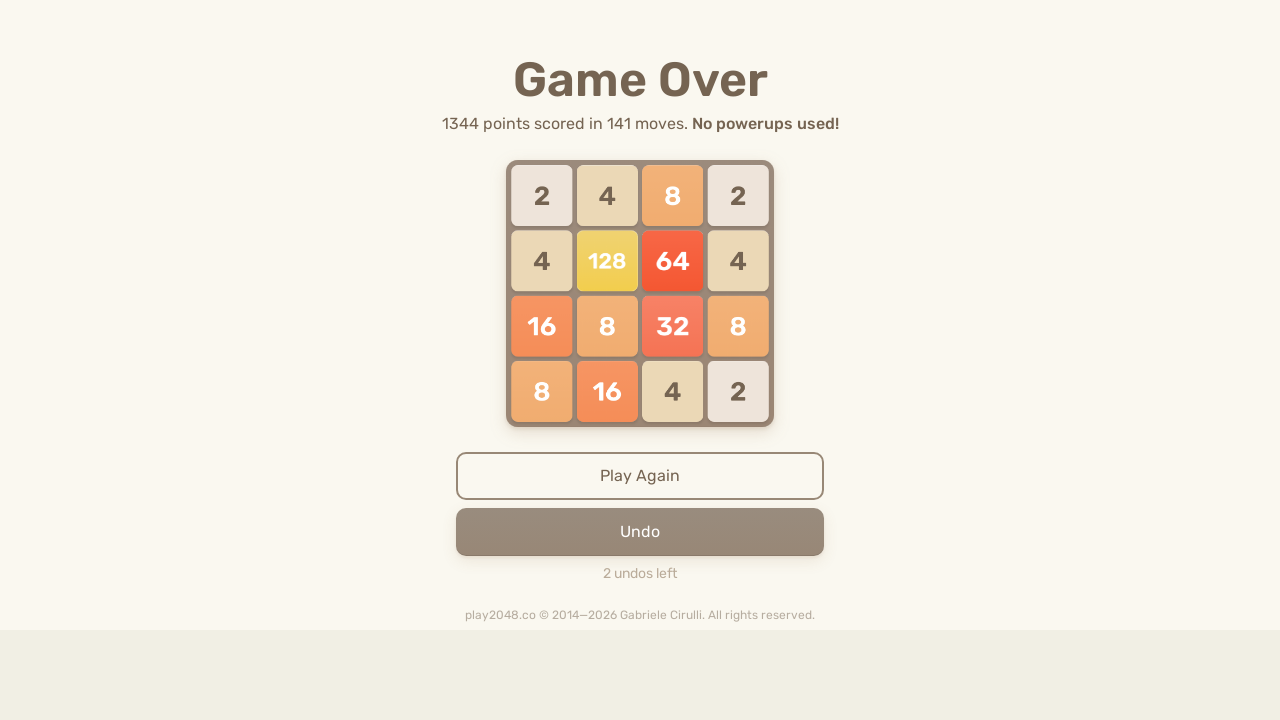

Board unchanged, trying alternative move ArrowDown
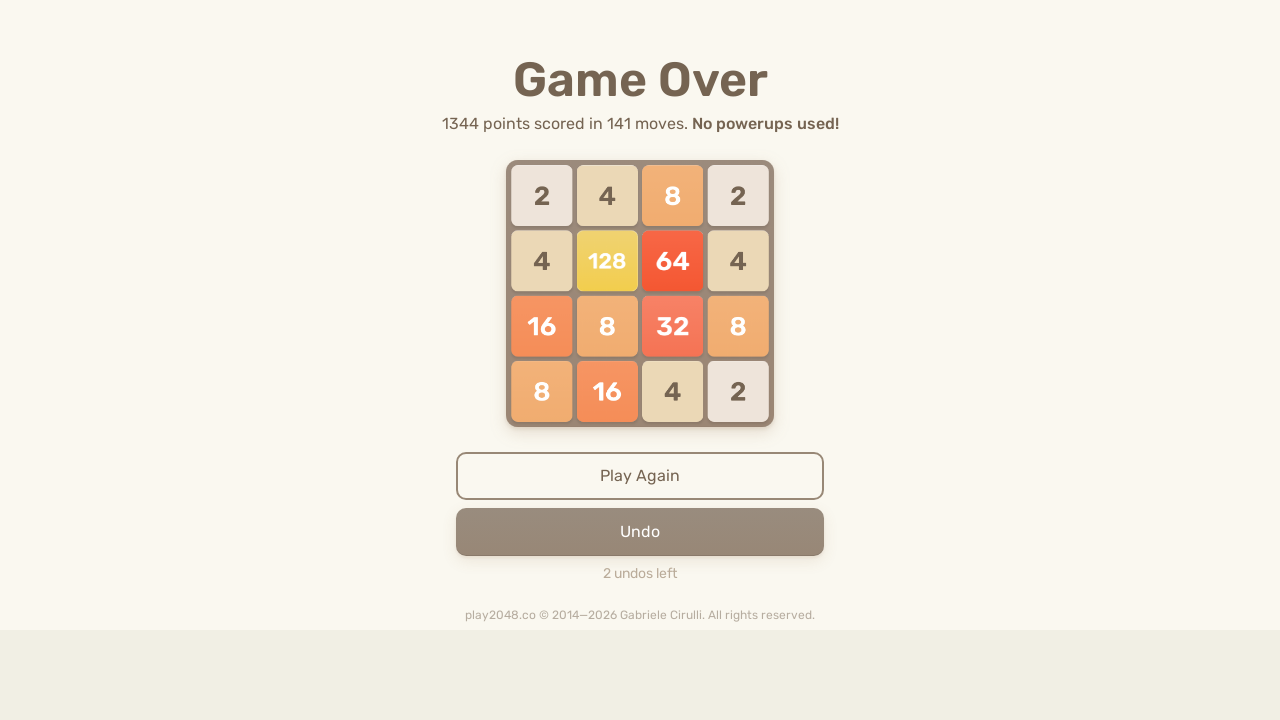

Waited 50ms for animation
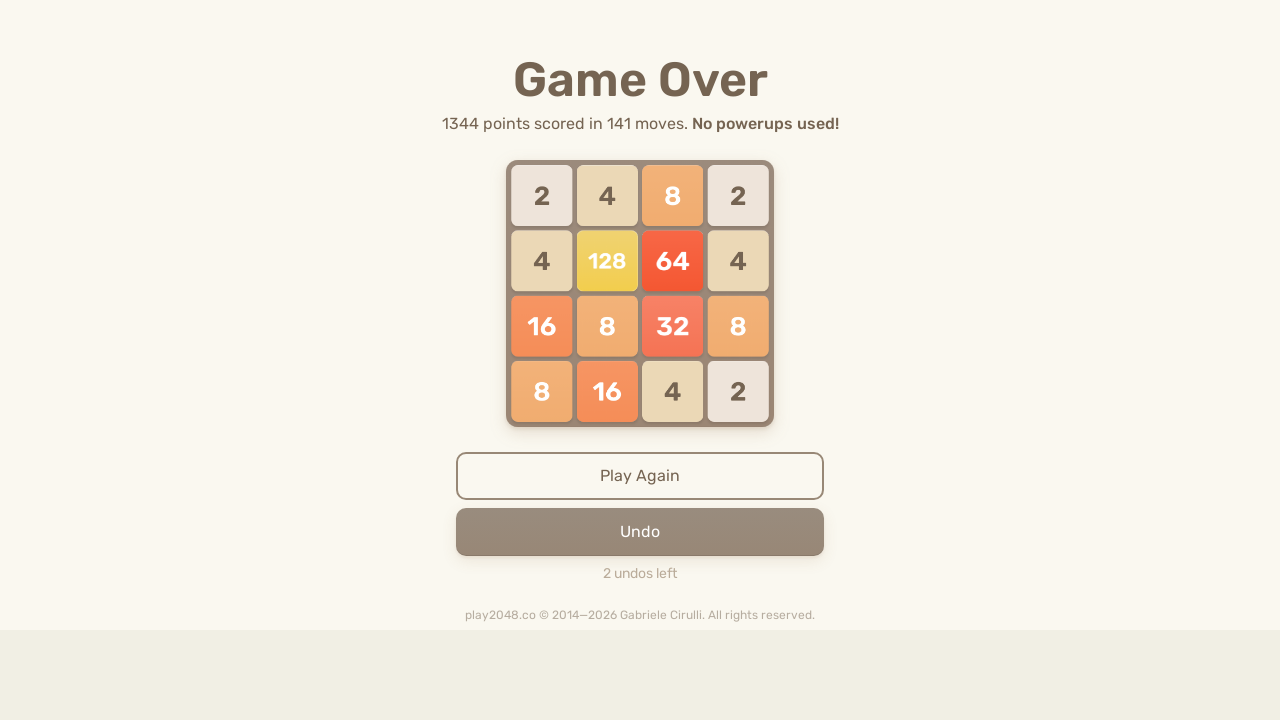

Checked board state after alternative move
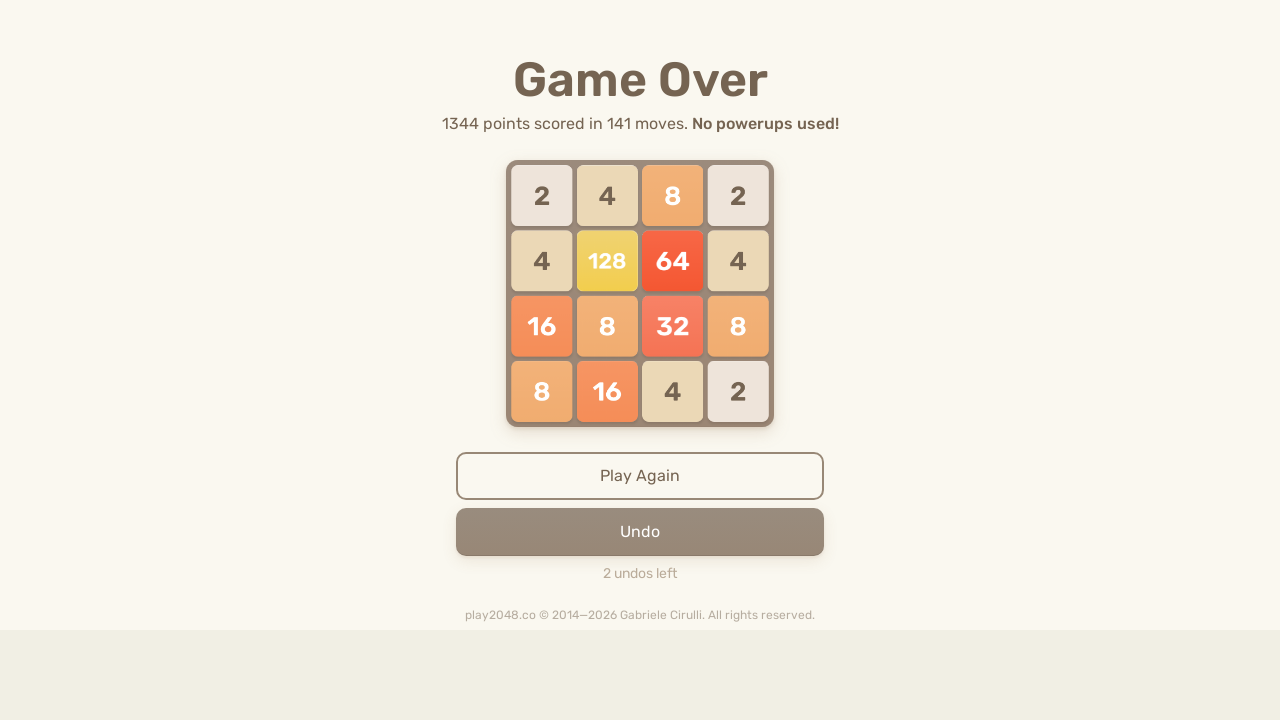

Board unchanged, trying alternative move ArrowUp
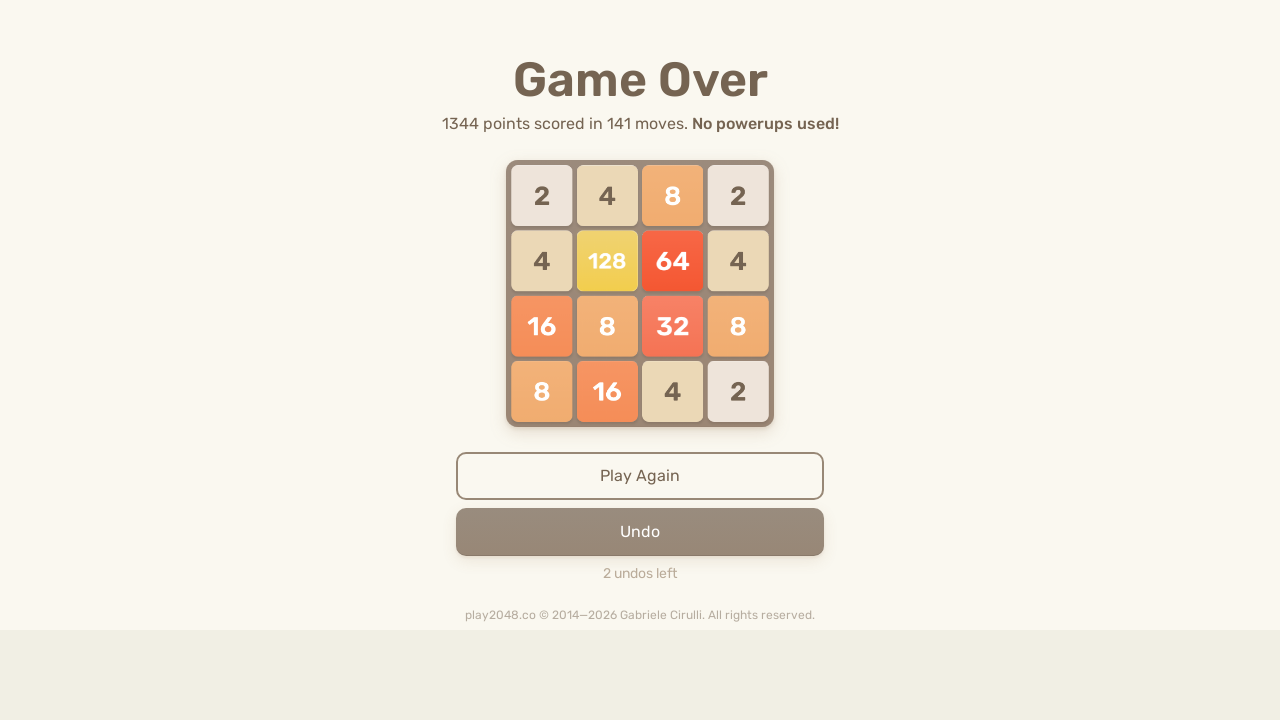

Waited 50ms for animation
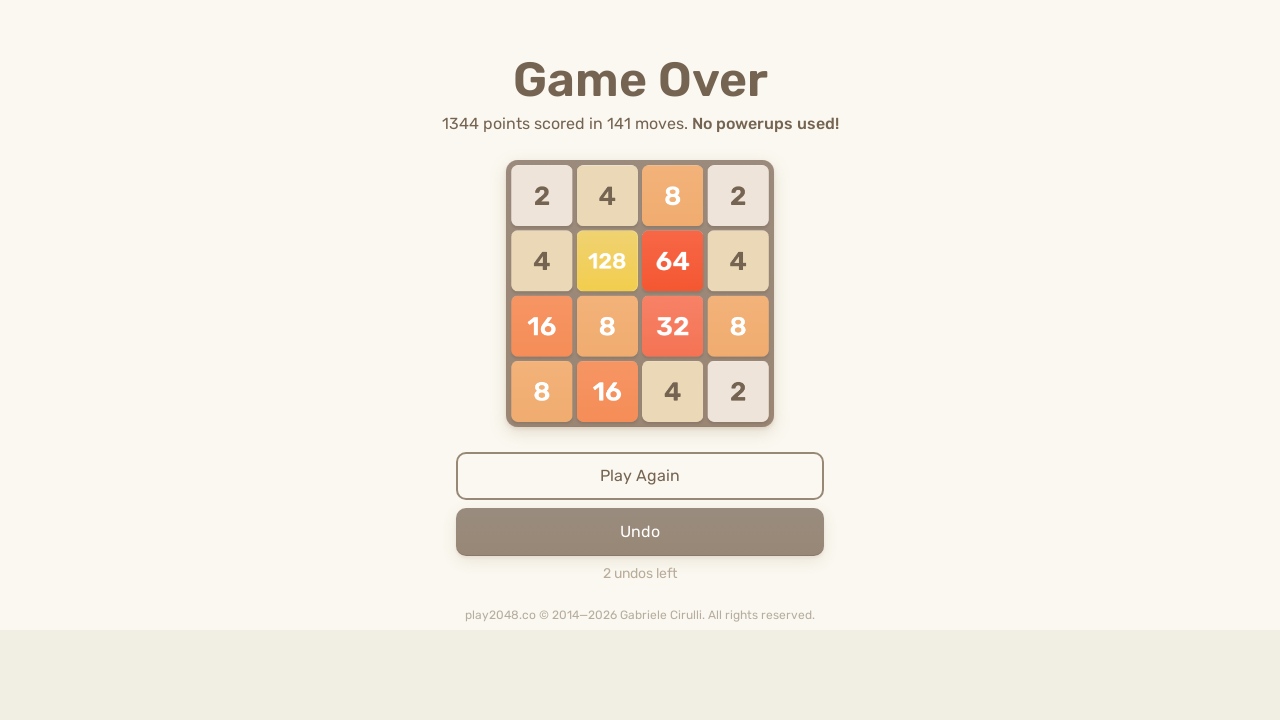

Checked board state after alternative move
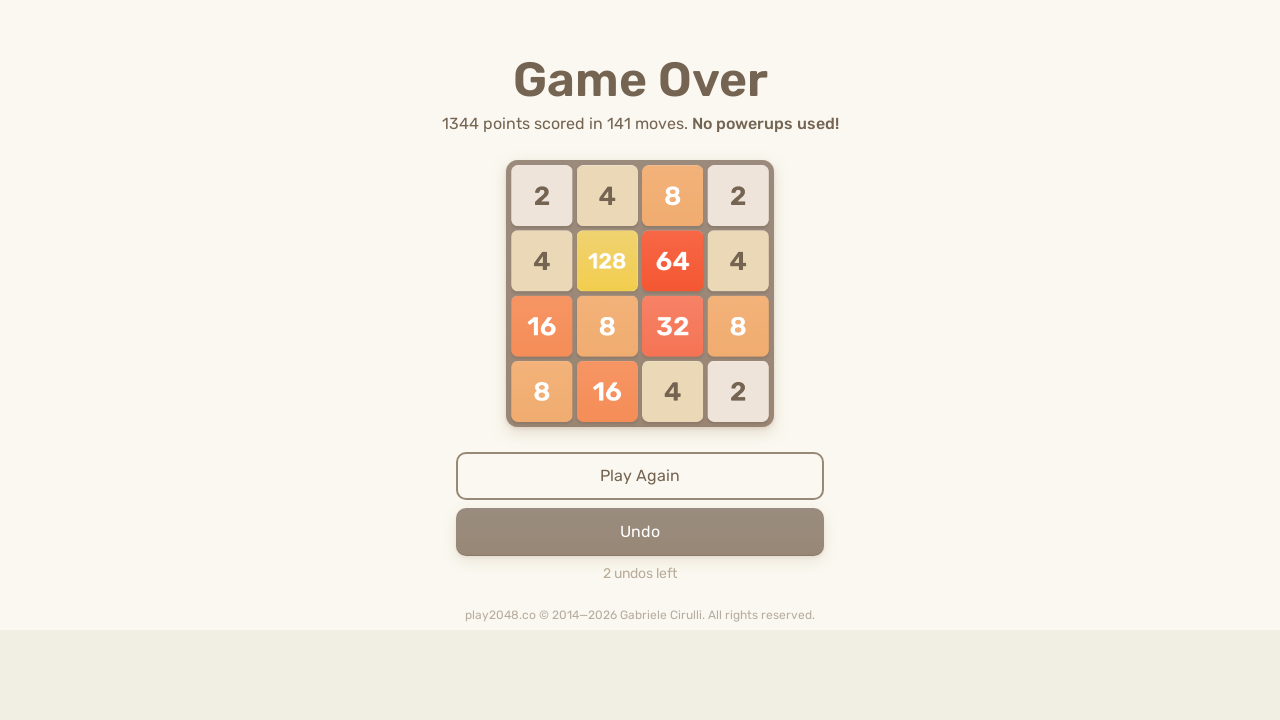

Board unchanged, trying alternative move ArrowLeft
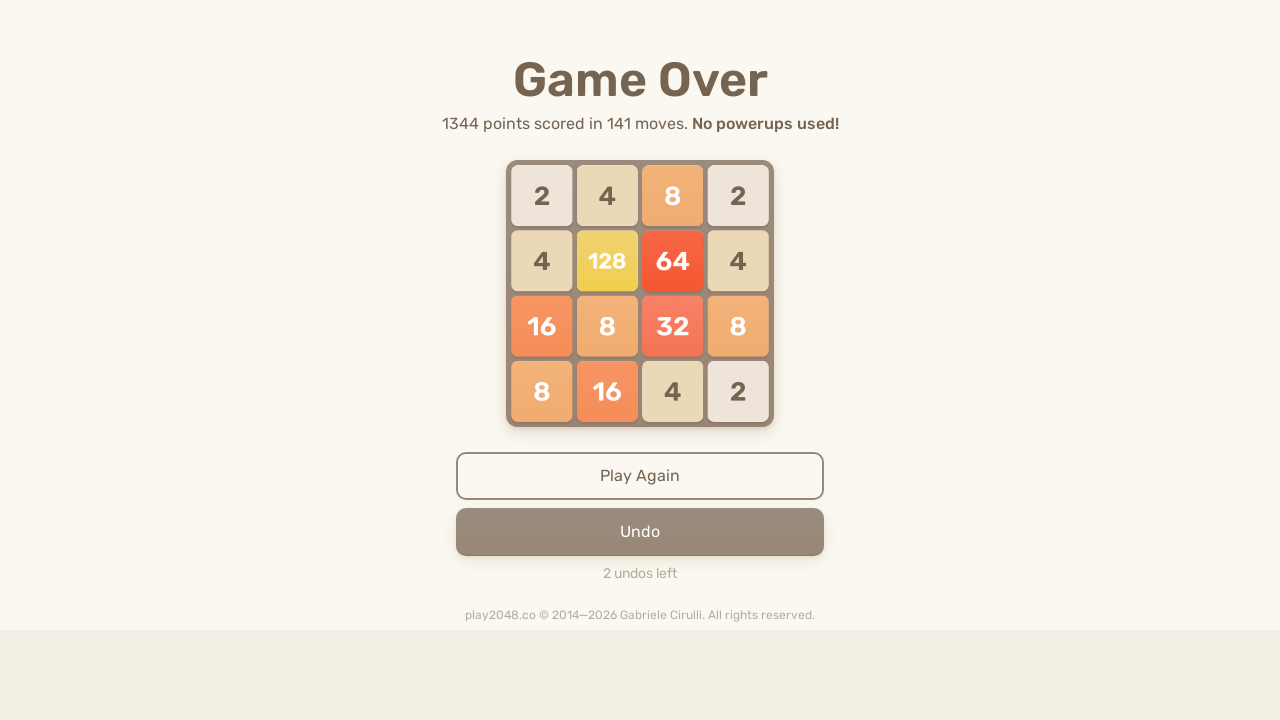

Waited 50ms for animation
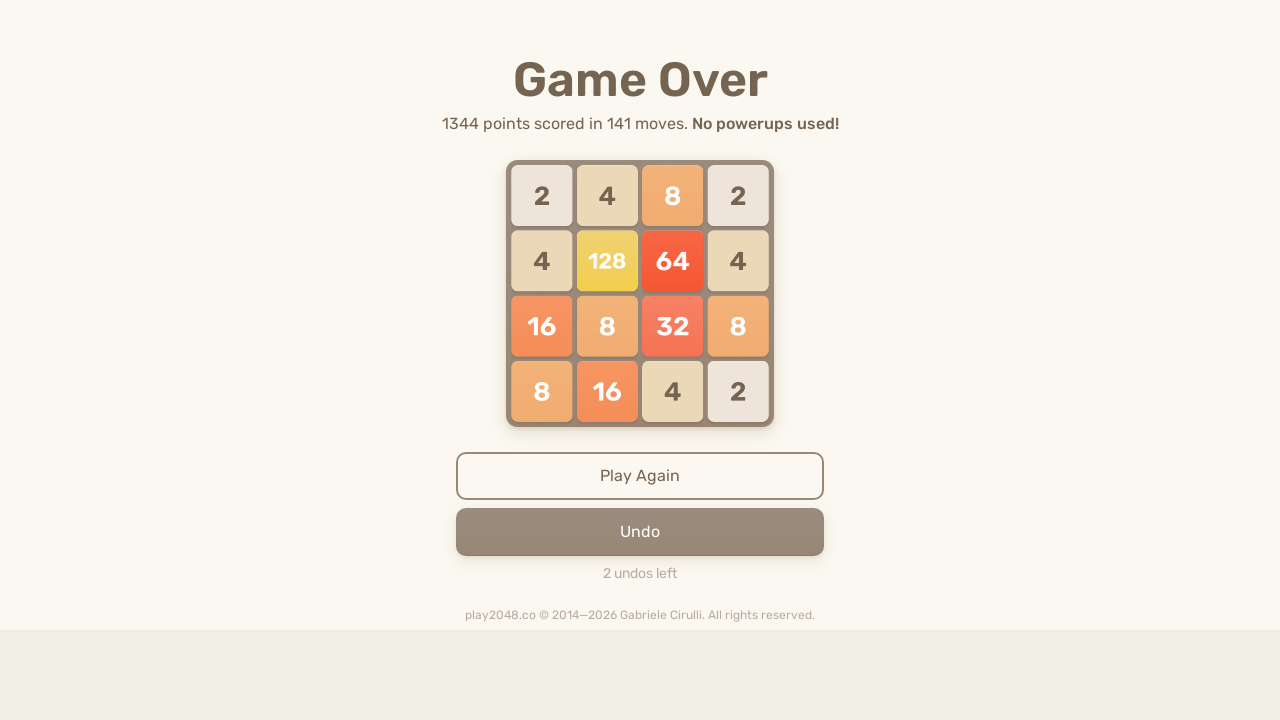

Checked board state after alternative move
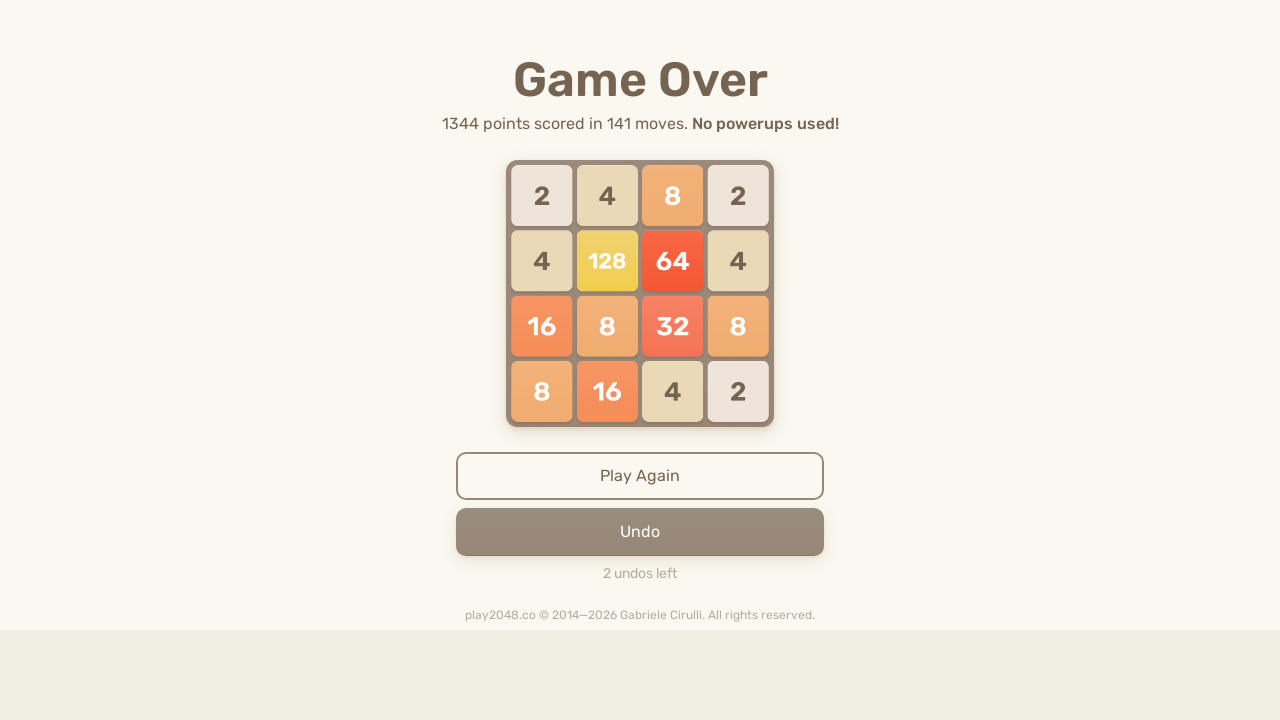

No effective moves found, incrementing invalid count
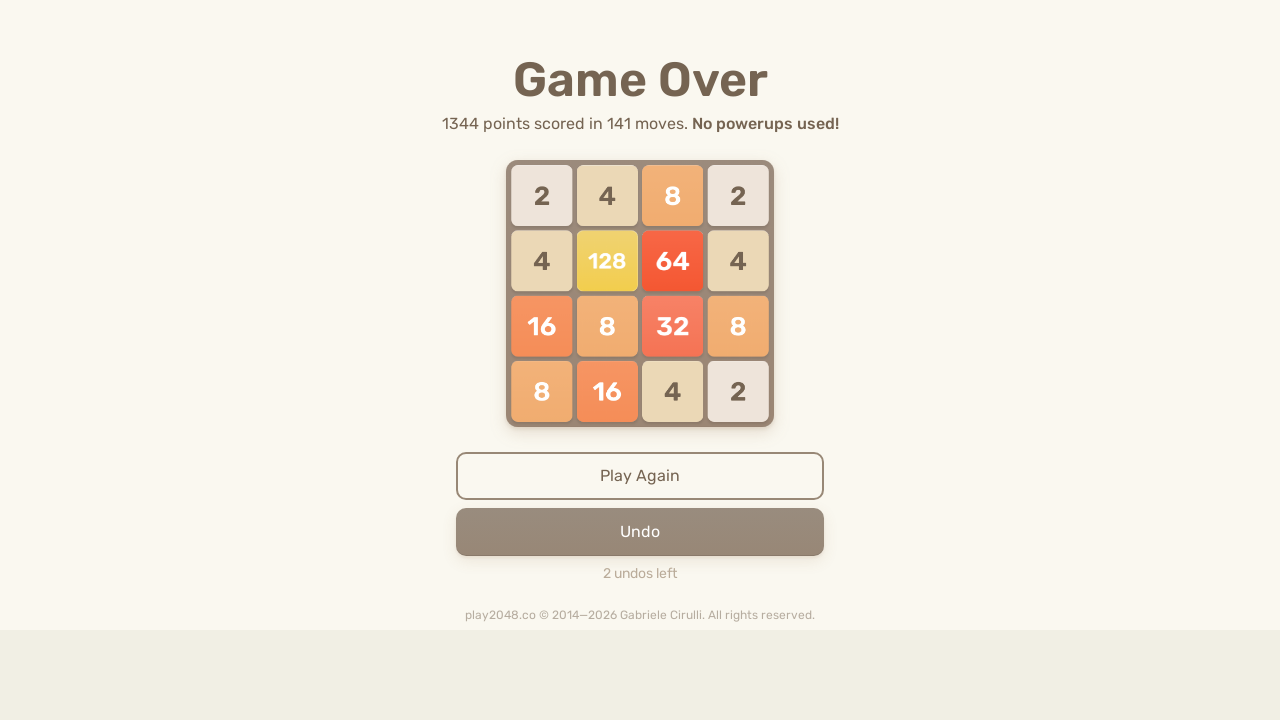

Pressed ArrowLeft key
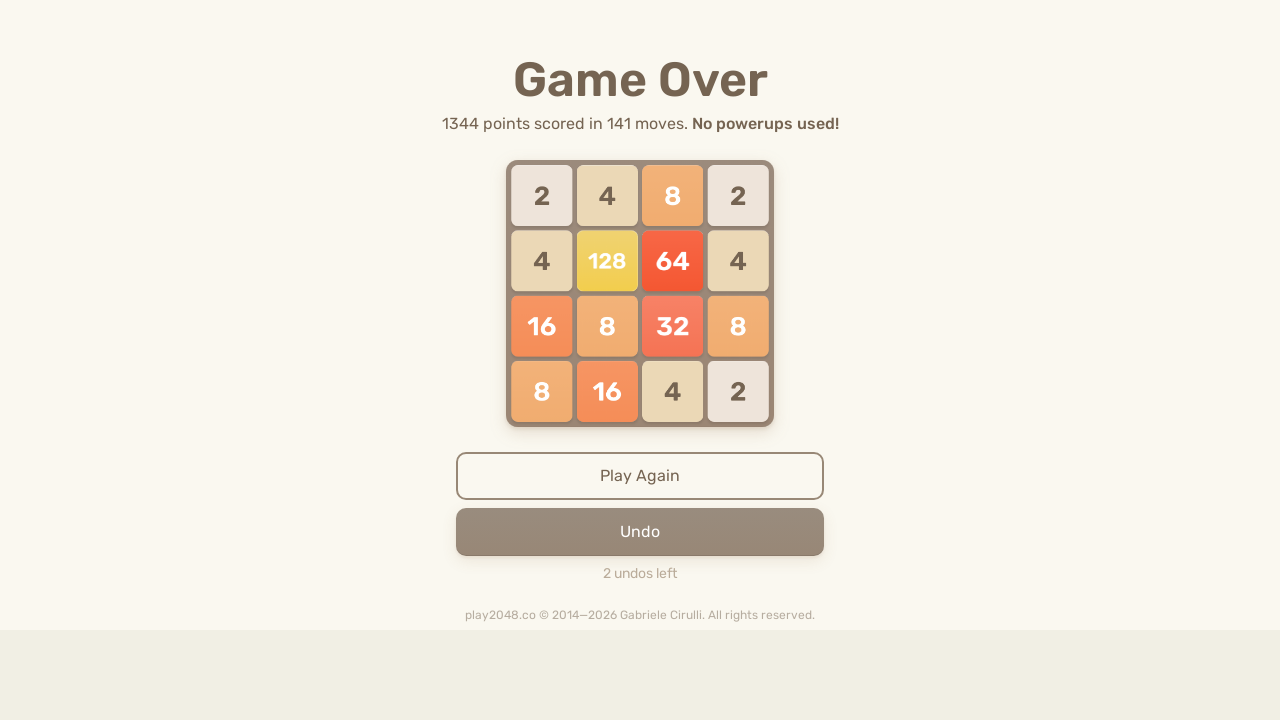

Waited 70ms for game animation
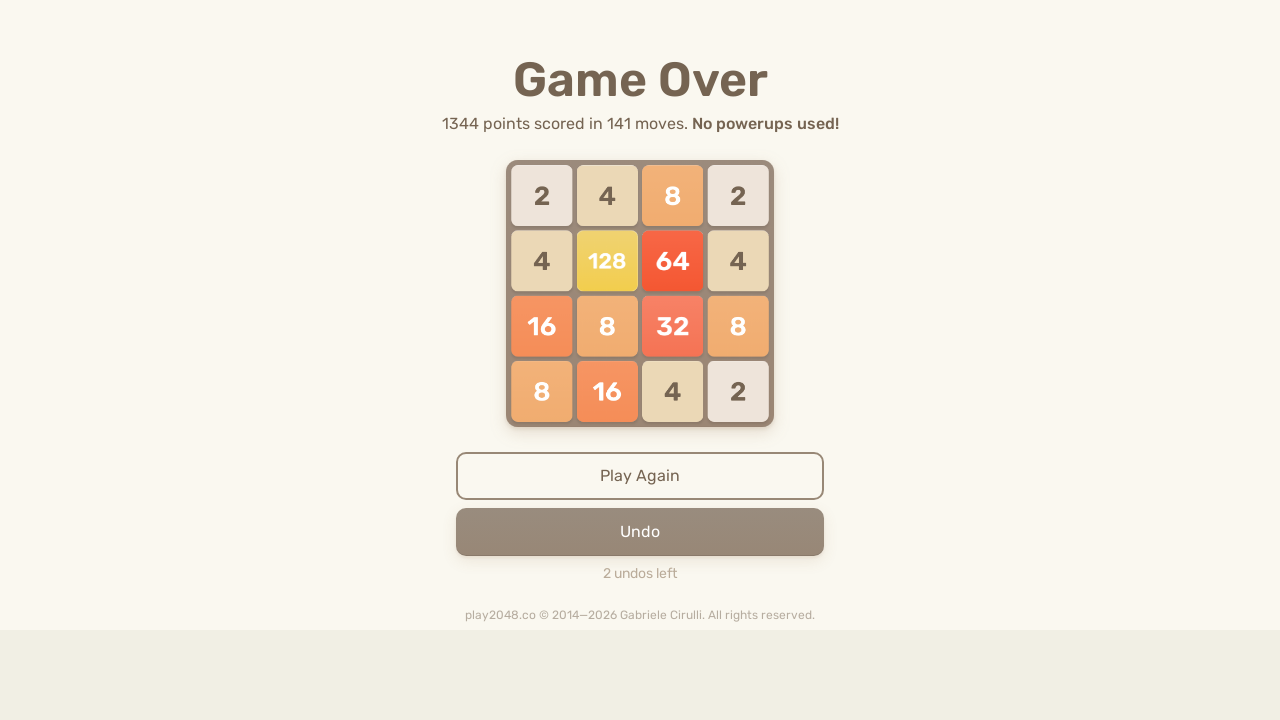

Checked board state after move
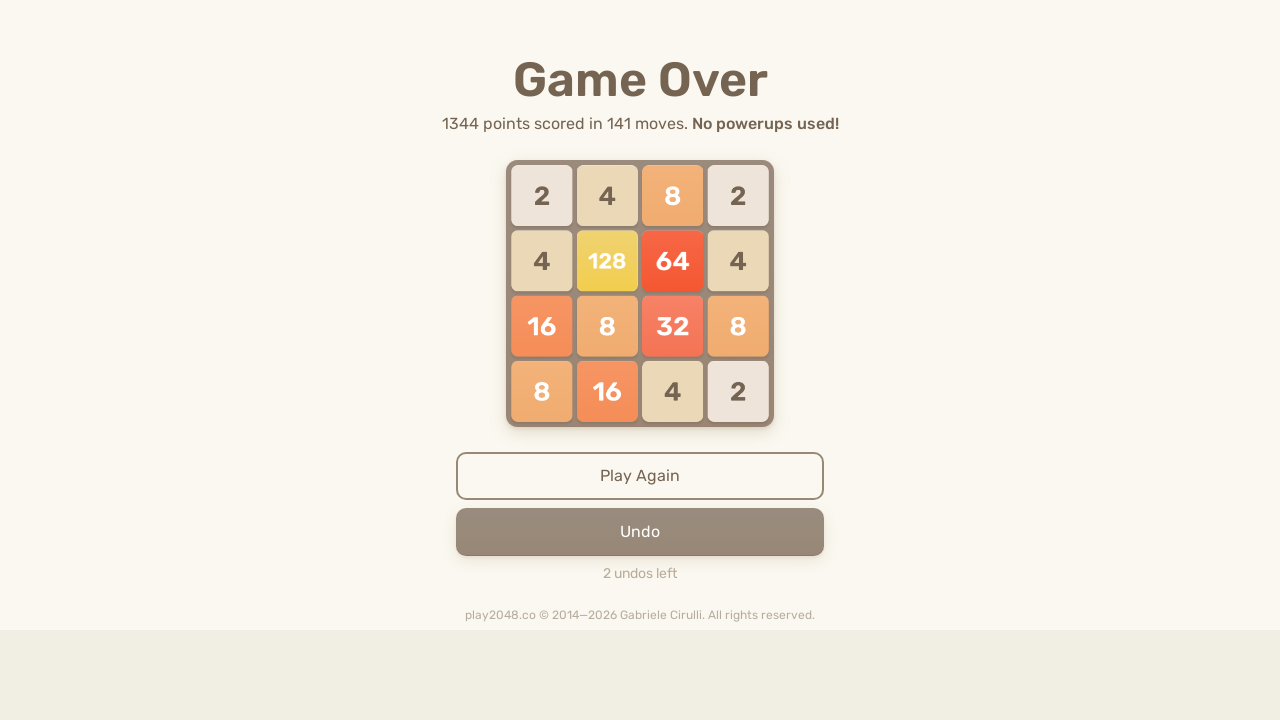

Board unchanged, trying alternative move ArrowDown
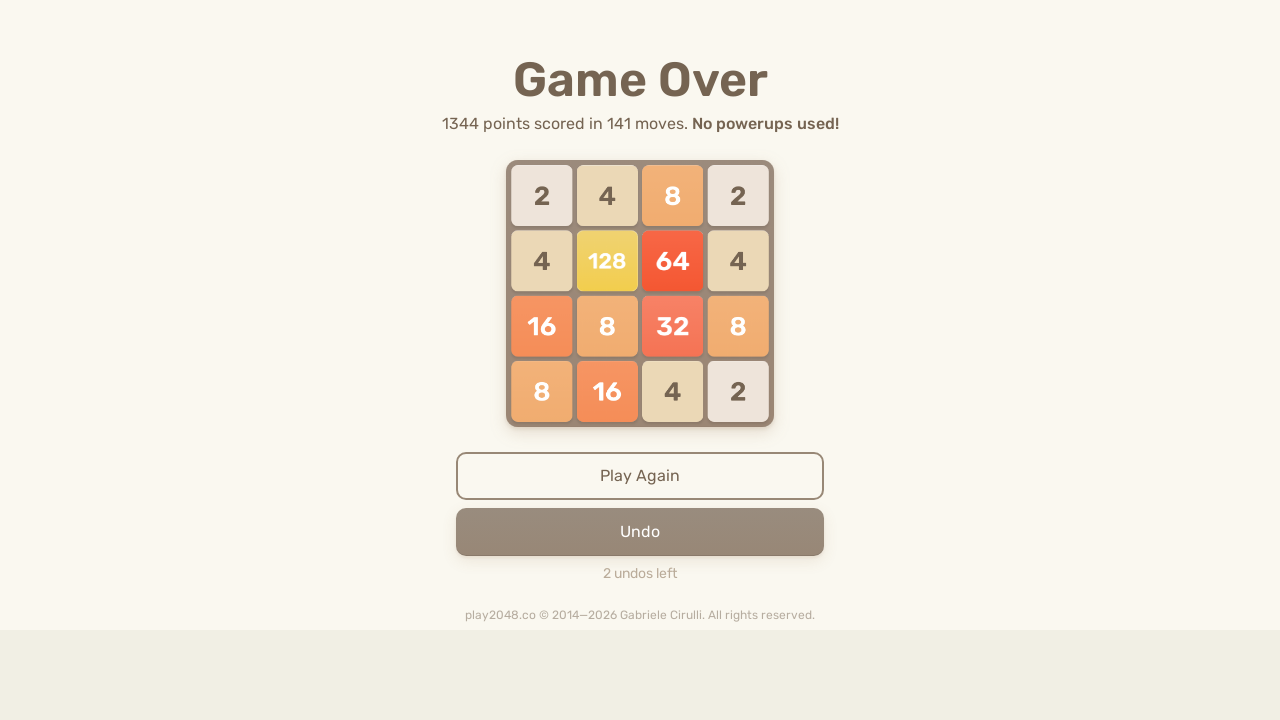

Waited 50ms for animation
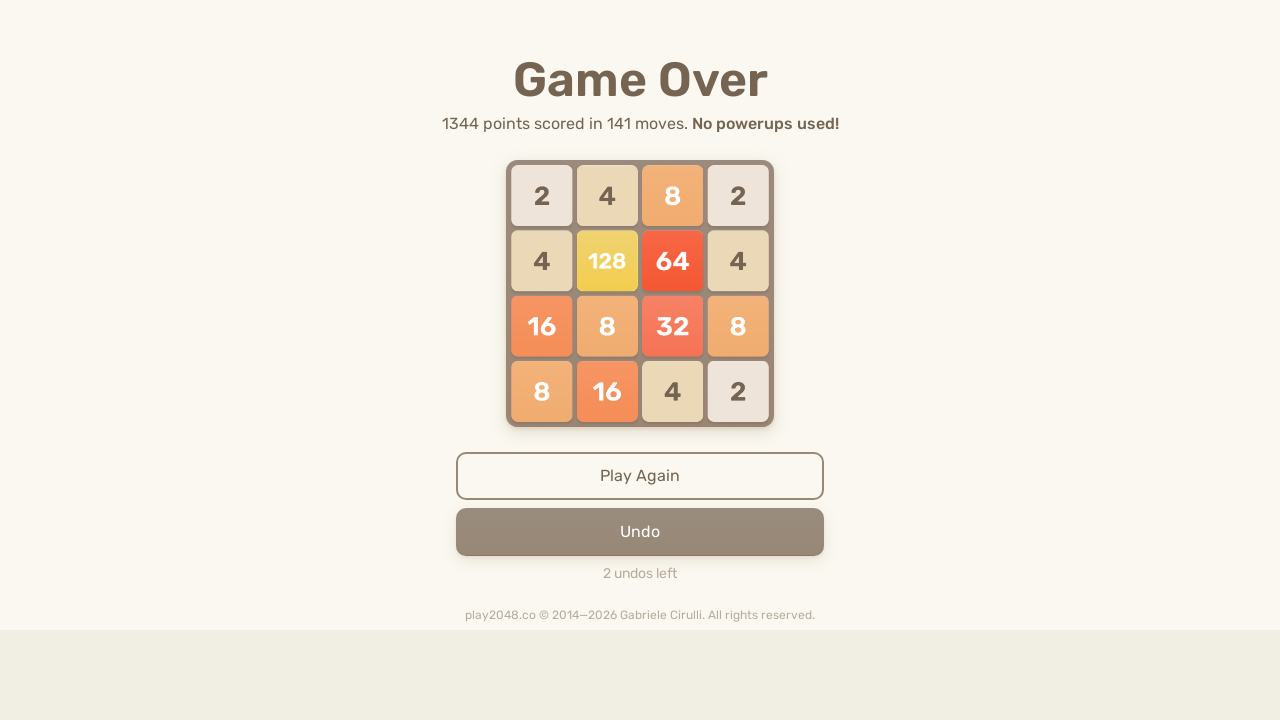

Checked board state after alternative move
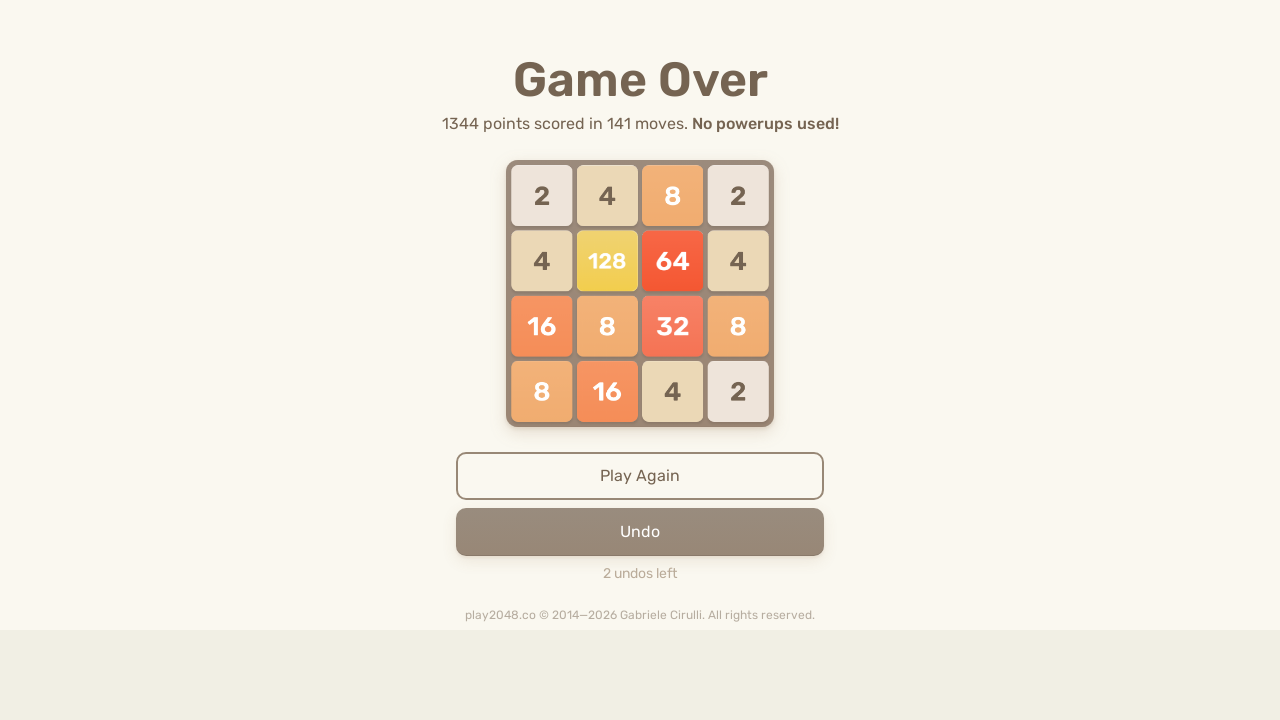

Board unchanged, trying alternative move ArrowUp
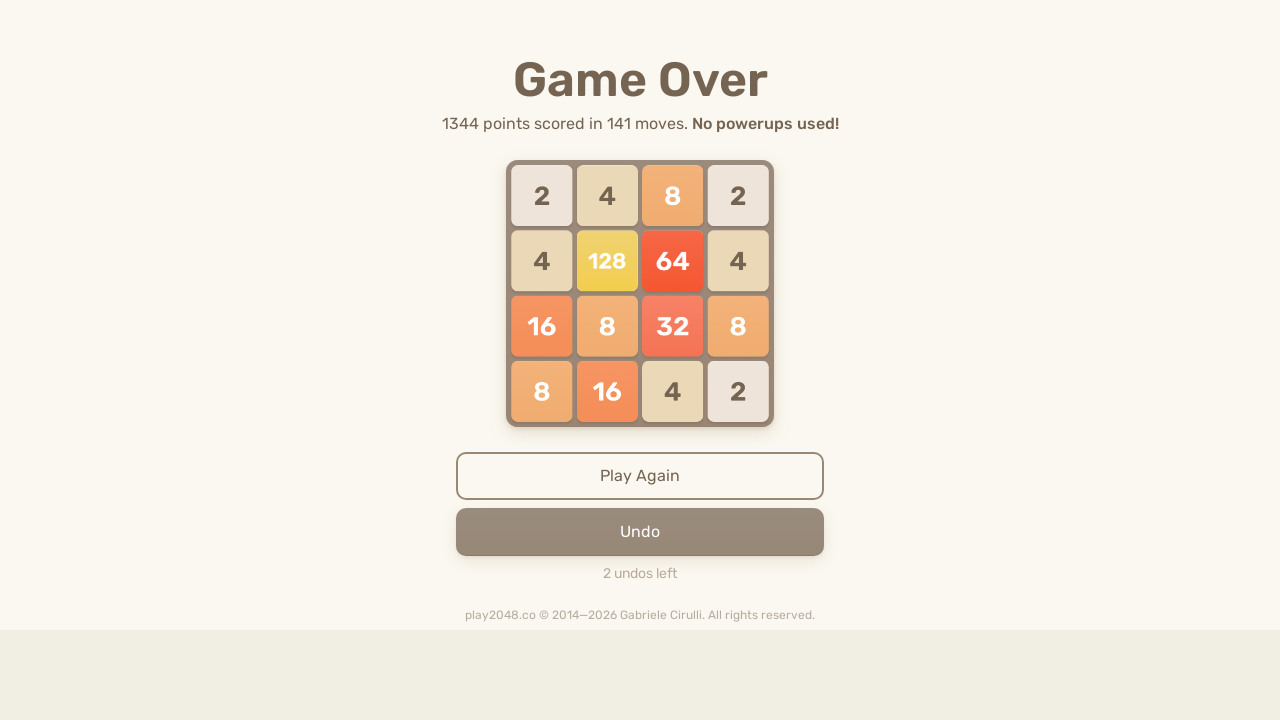

Waited 50ms for animation
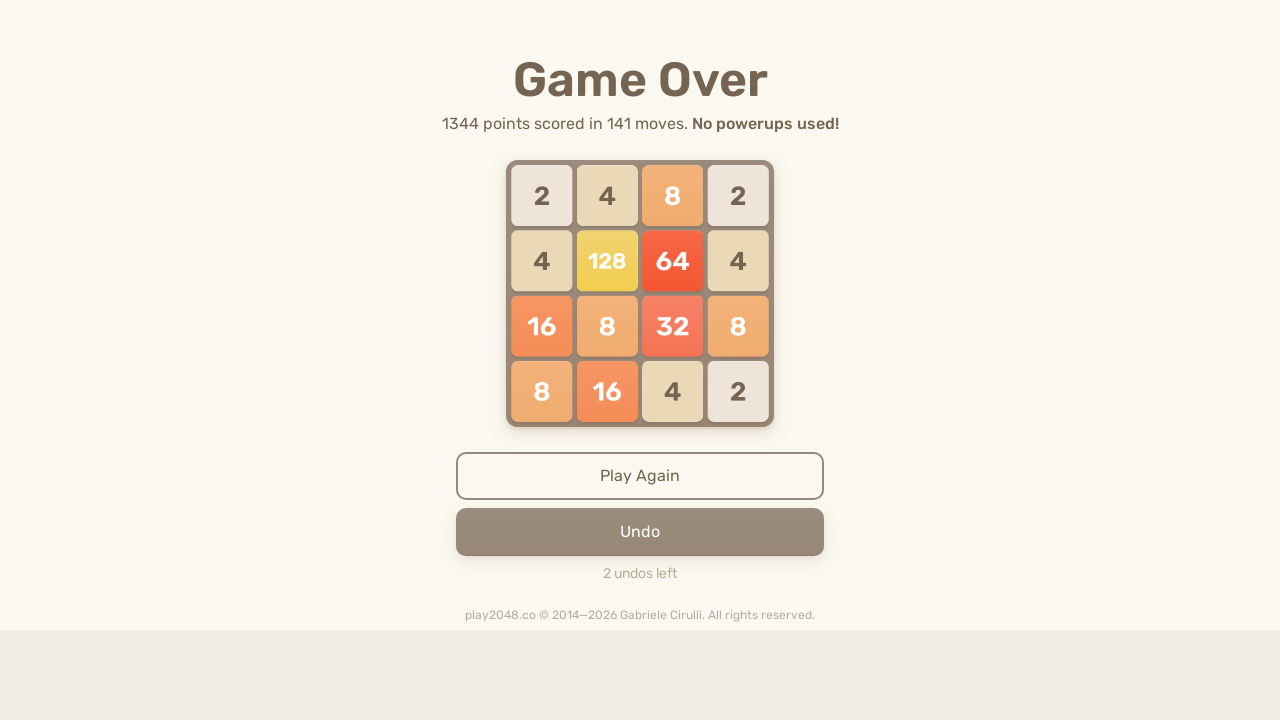

Checked board state after alternative move
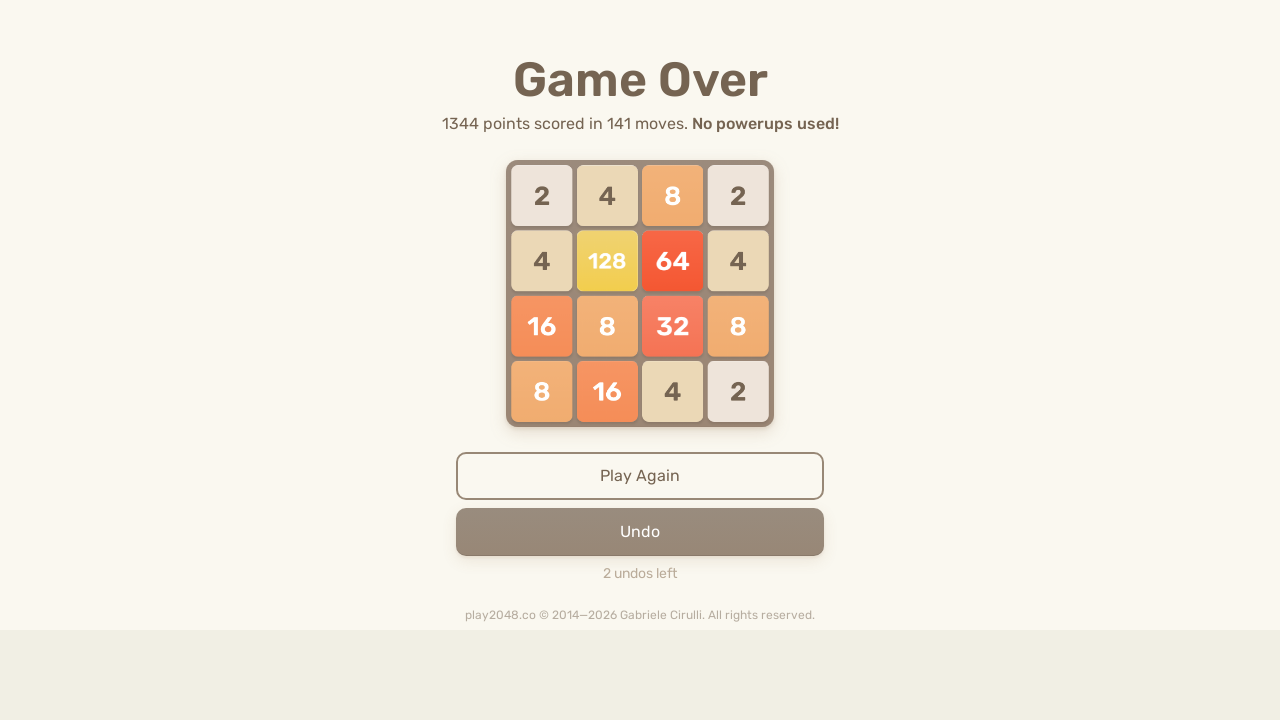

Board unchanged, trying alternative move ArrowLeft
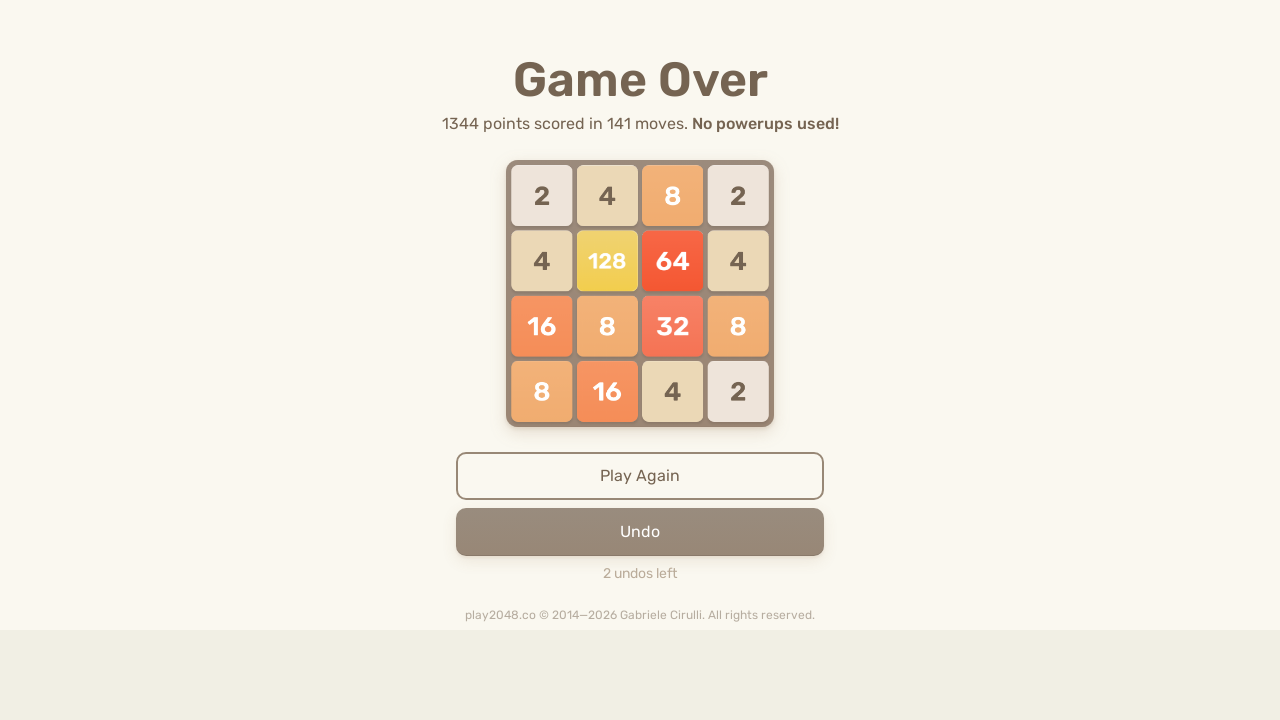

Waited 50ms for animation
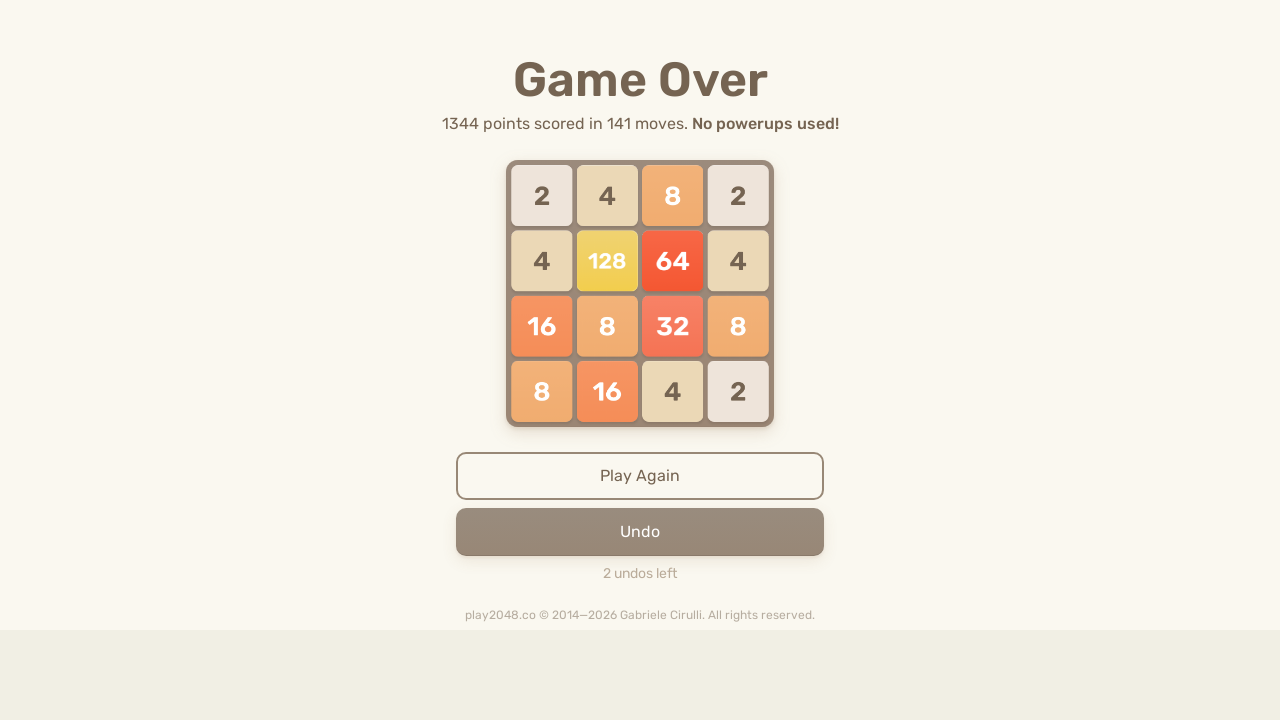

Checked board state after alternative move
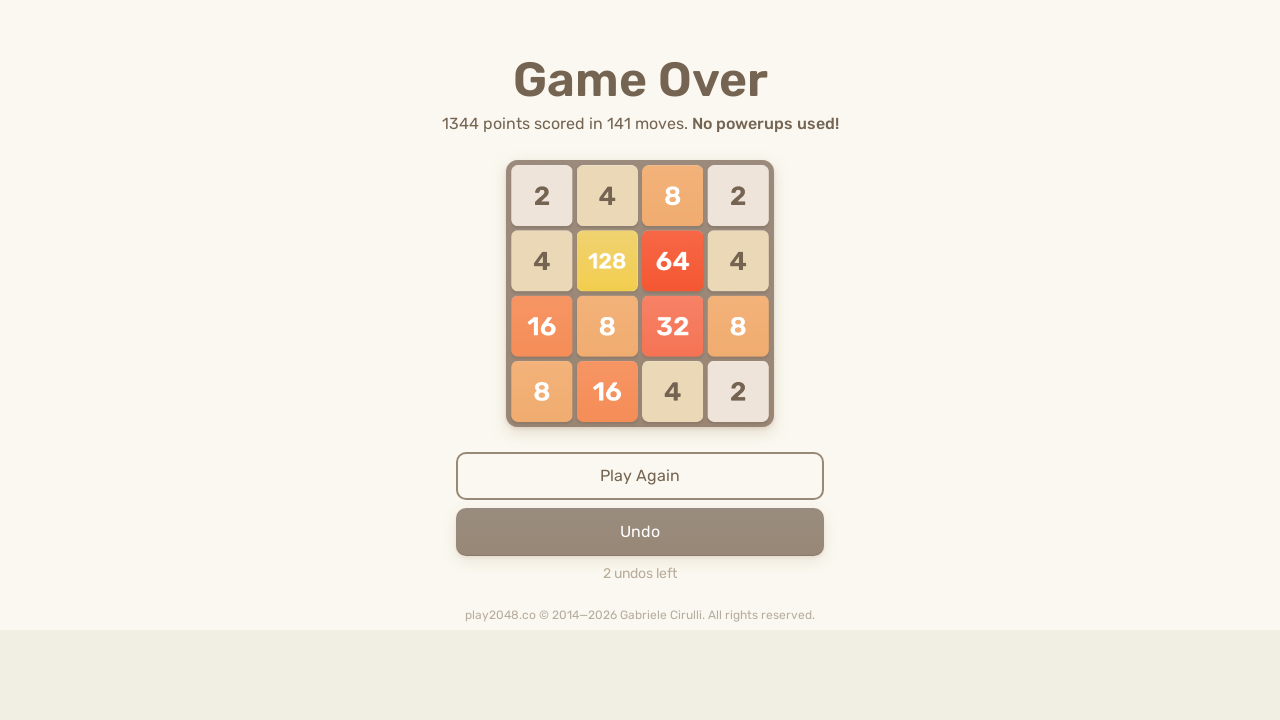

No effective moves found, incrementing invalid count
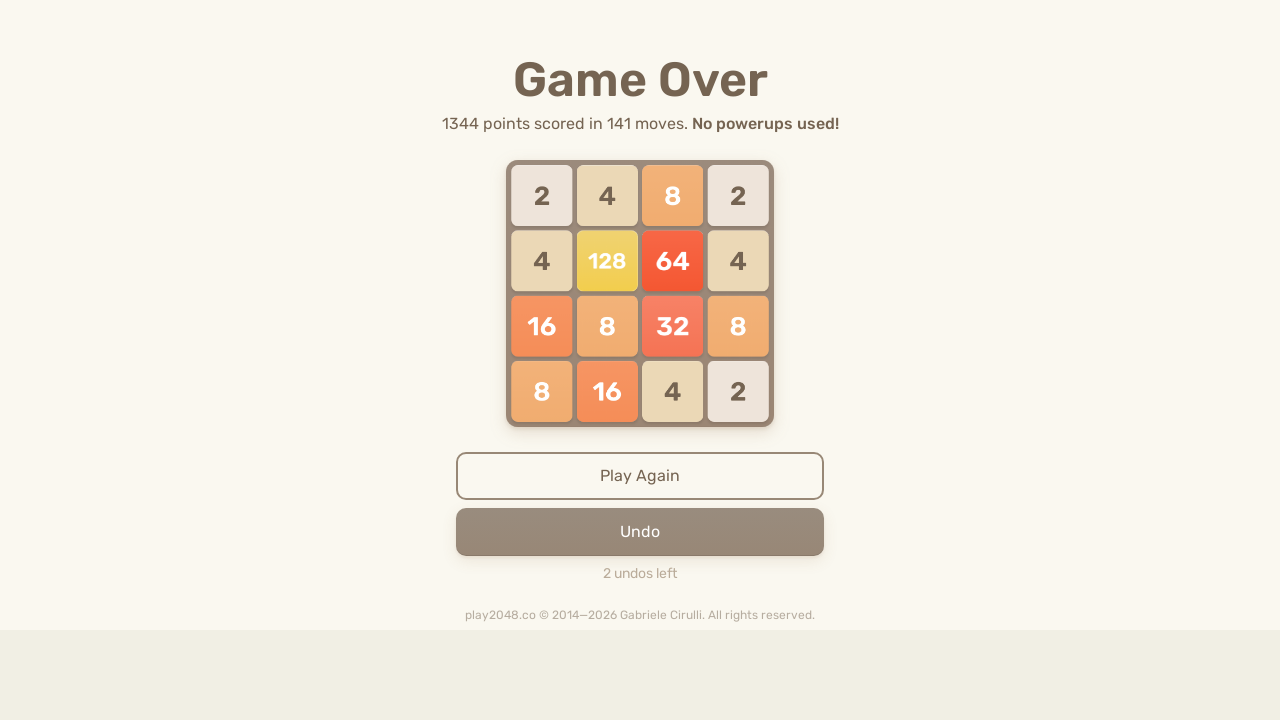

Pressed ArrowRight key
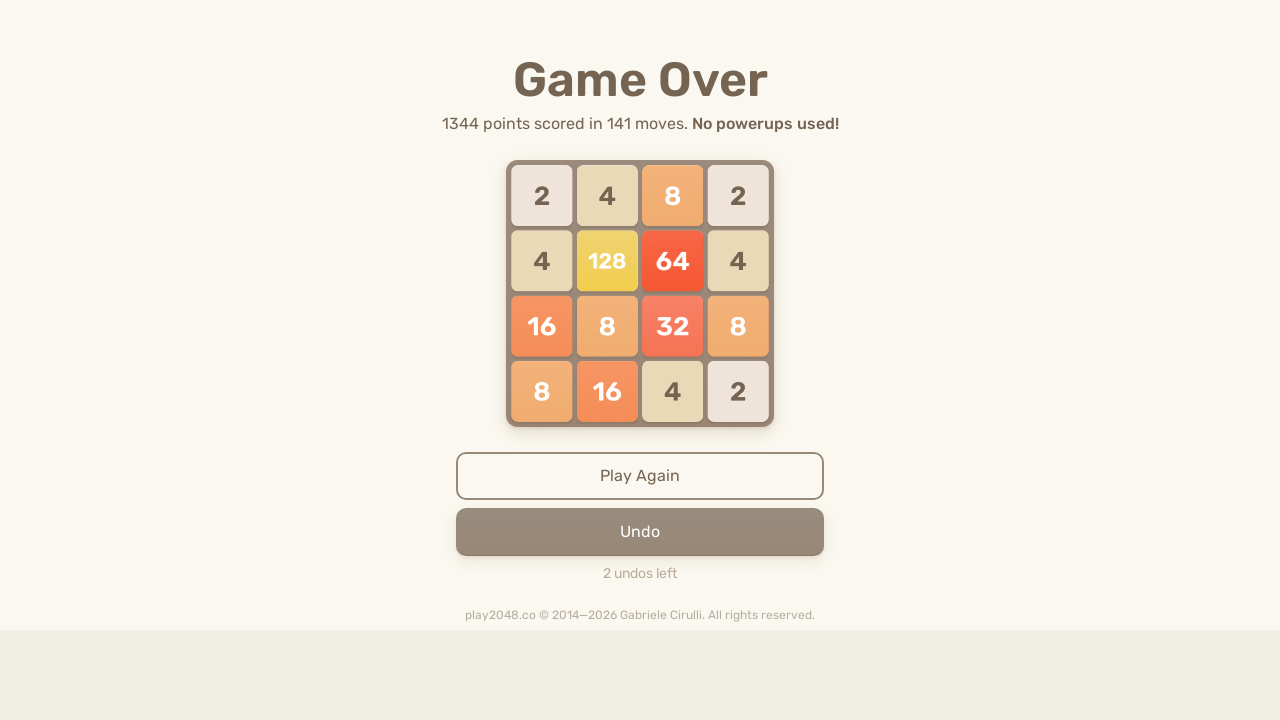

Waited 70ms for game animation
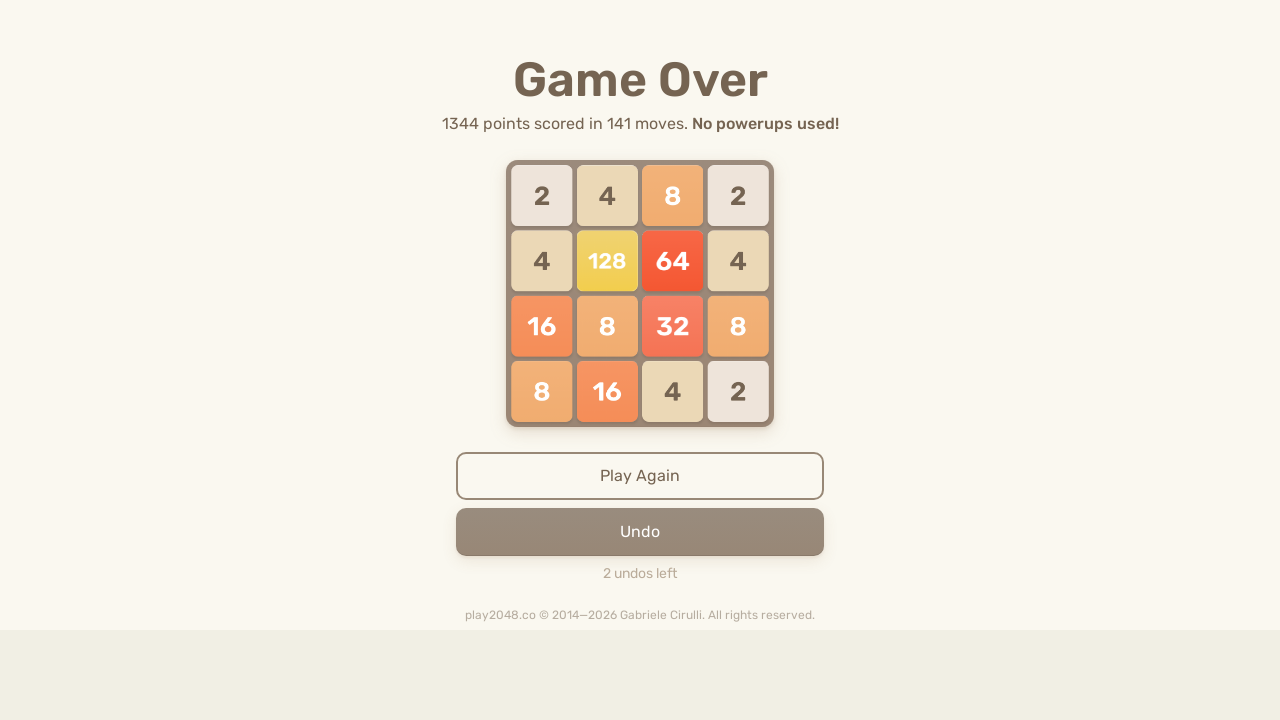

Checked board state after move
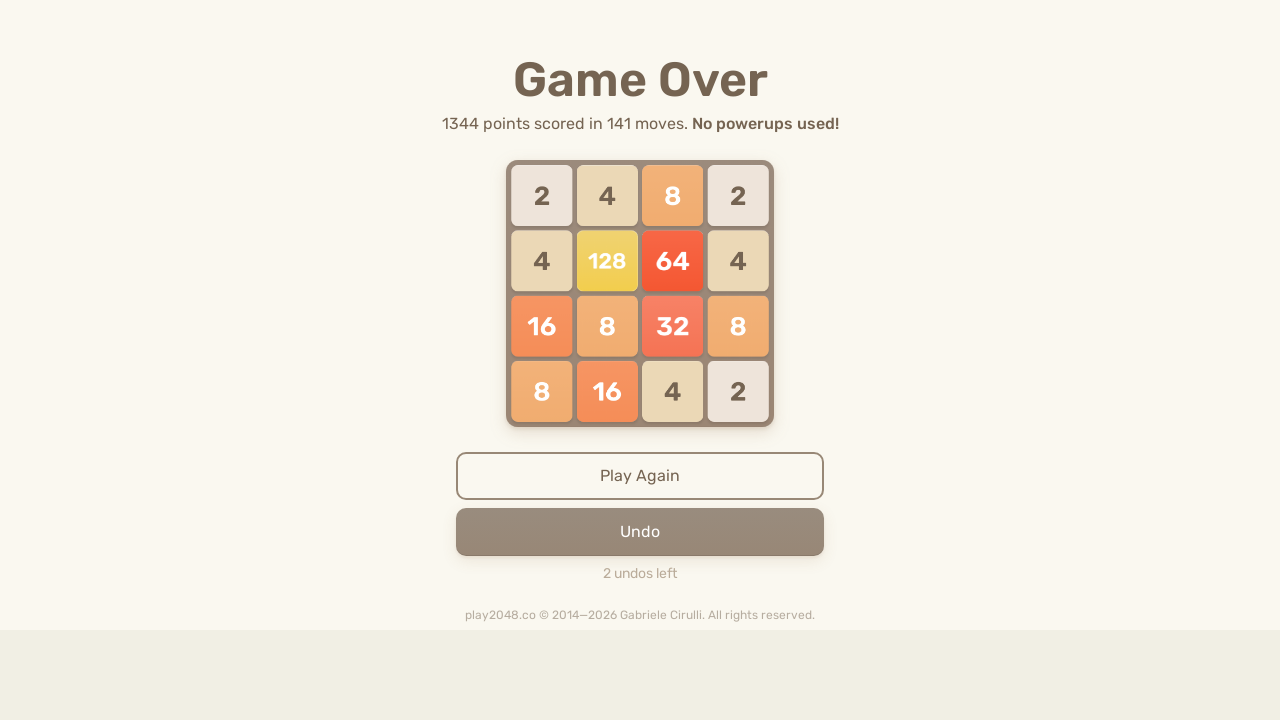

Board unchanged, trying alternative move ArrowDown
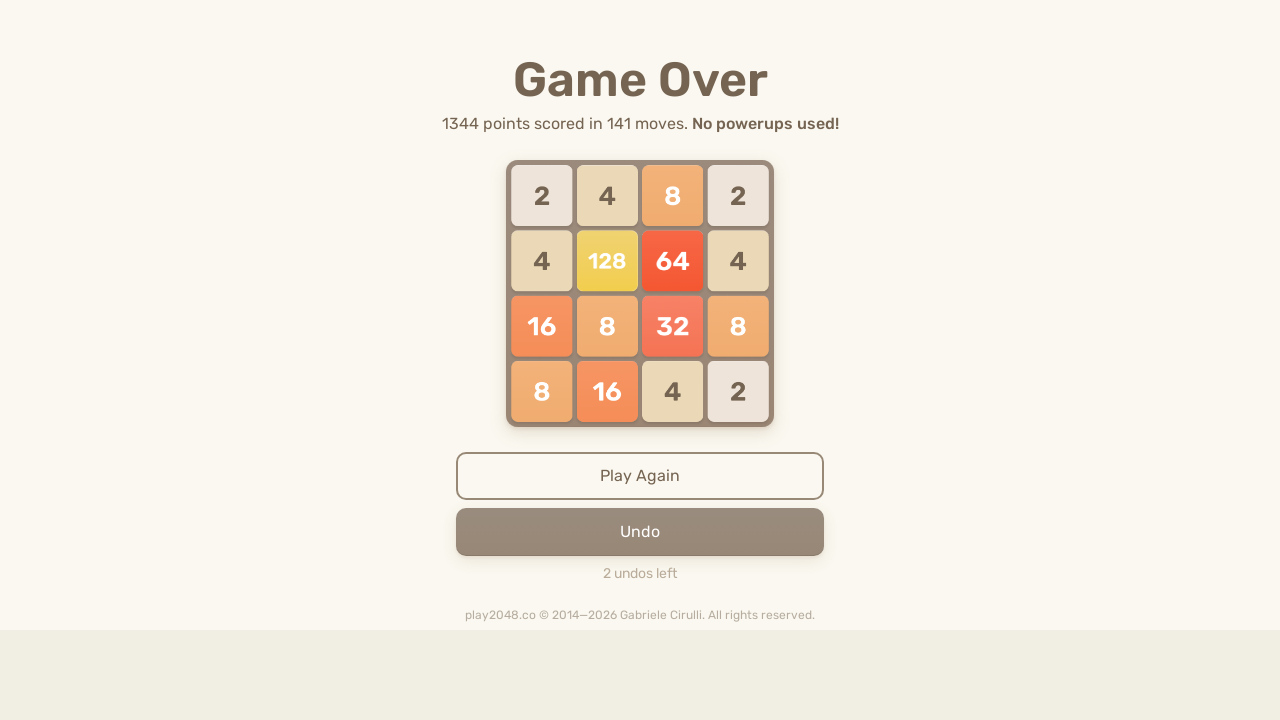

Waited 50ms for animation
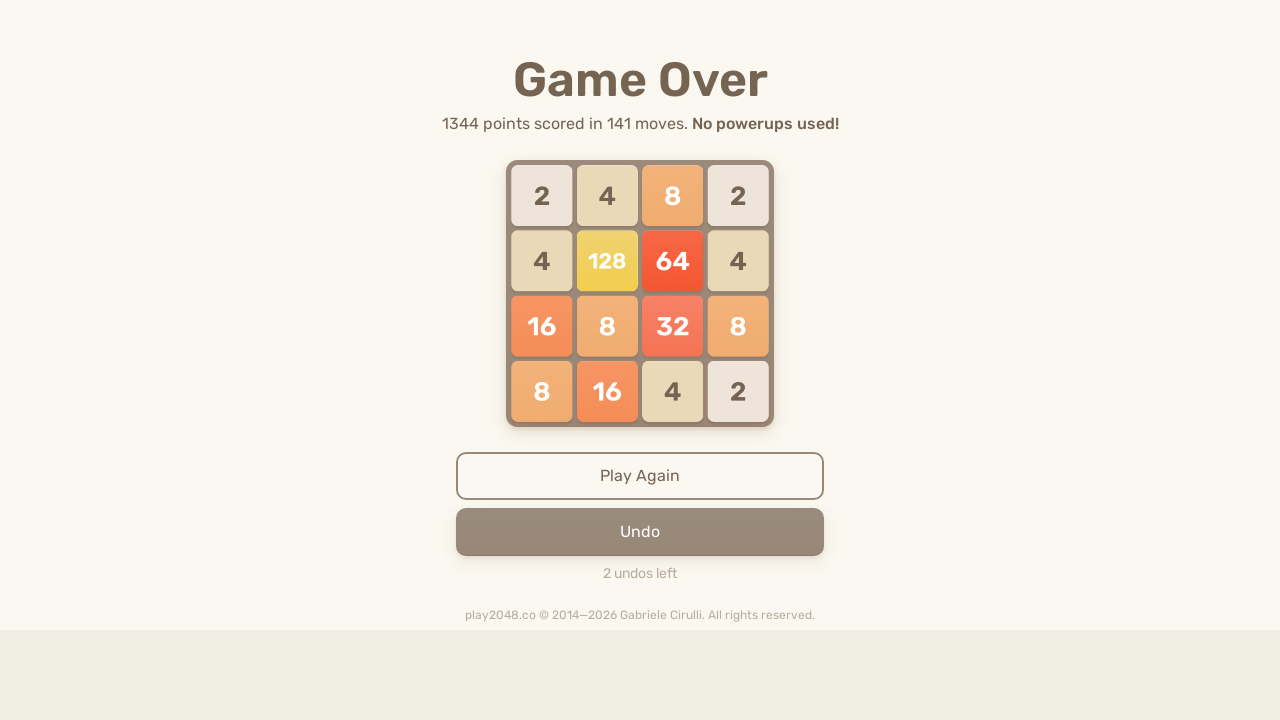

Checked board state after alternative move
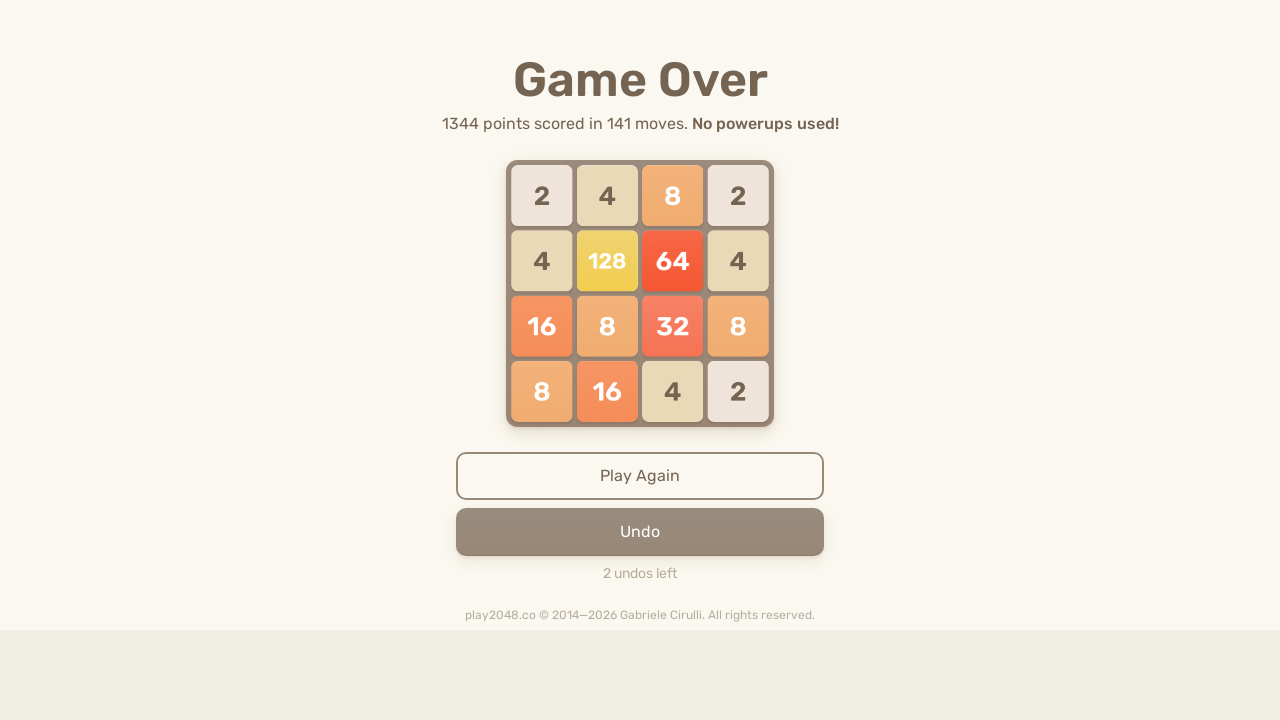

Board unchanged, trying alternative move ArrowUp
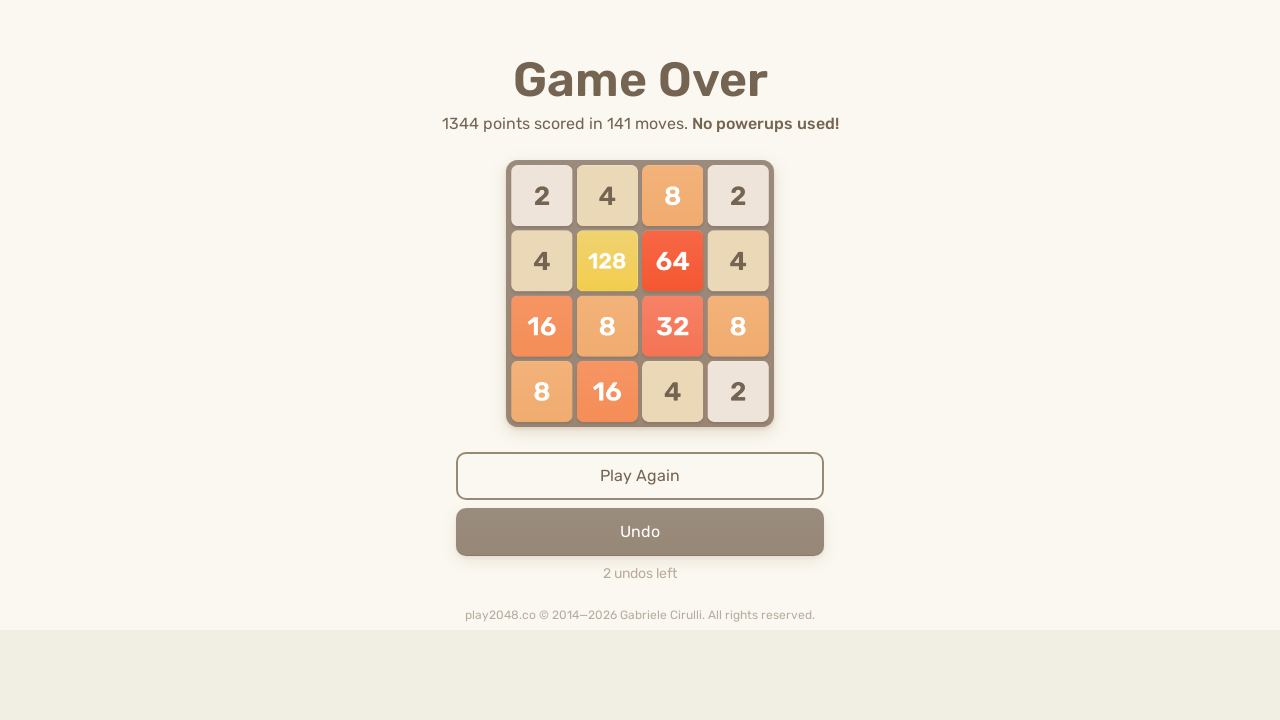

Waited 50ms for animation
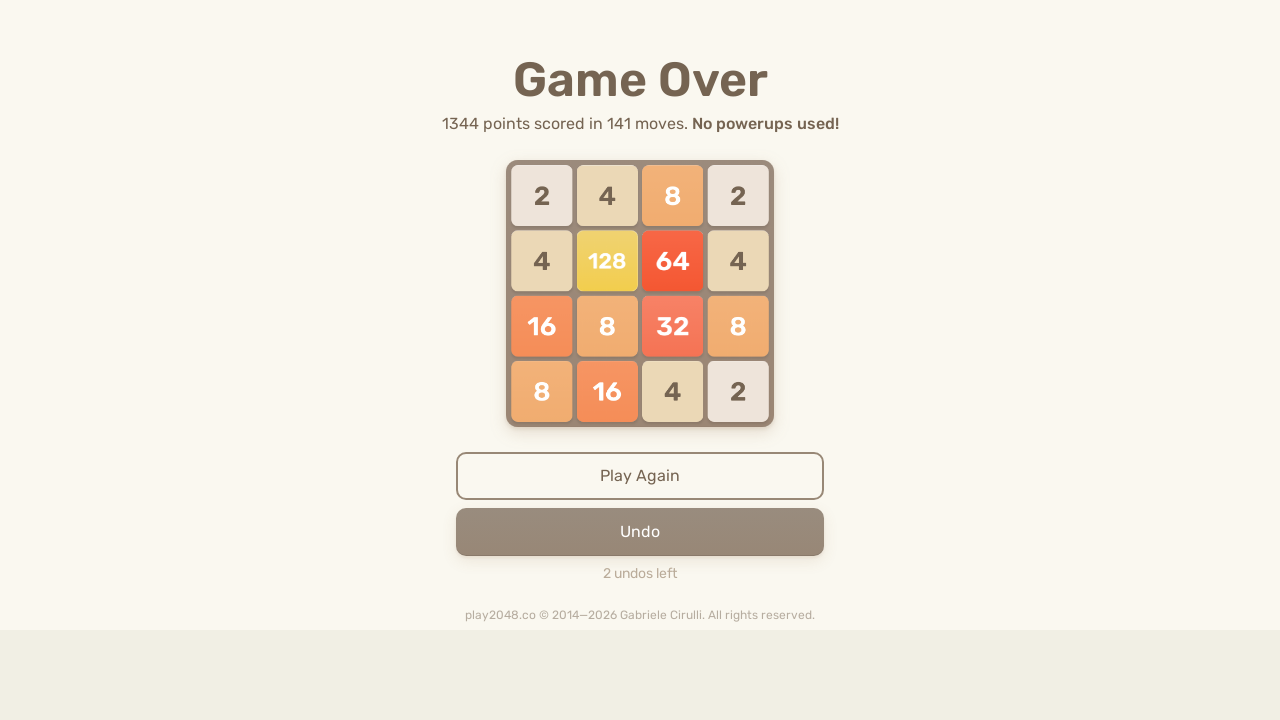

Checked board state after alternative move
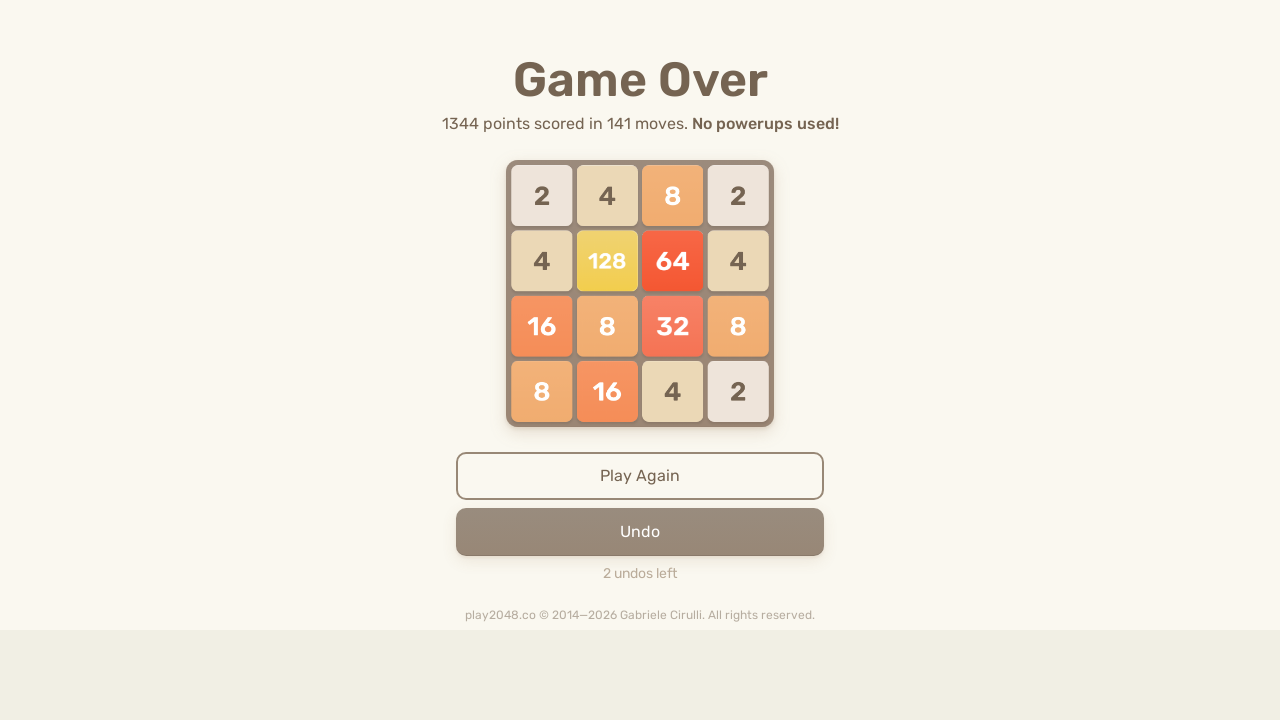

Board unchanged, trying alternative move ArrowLeft
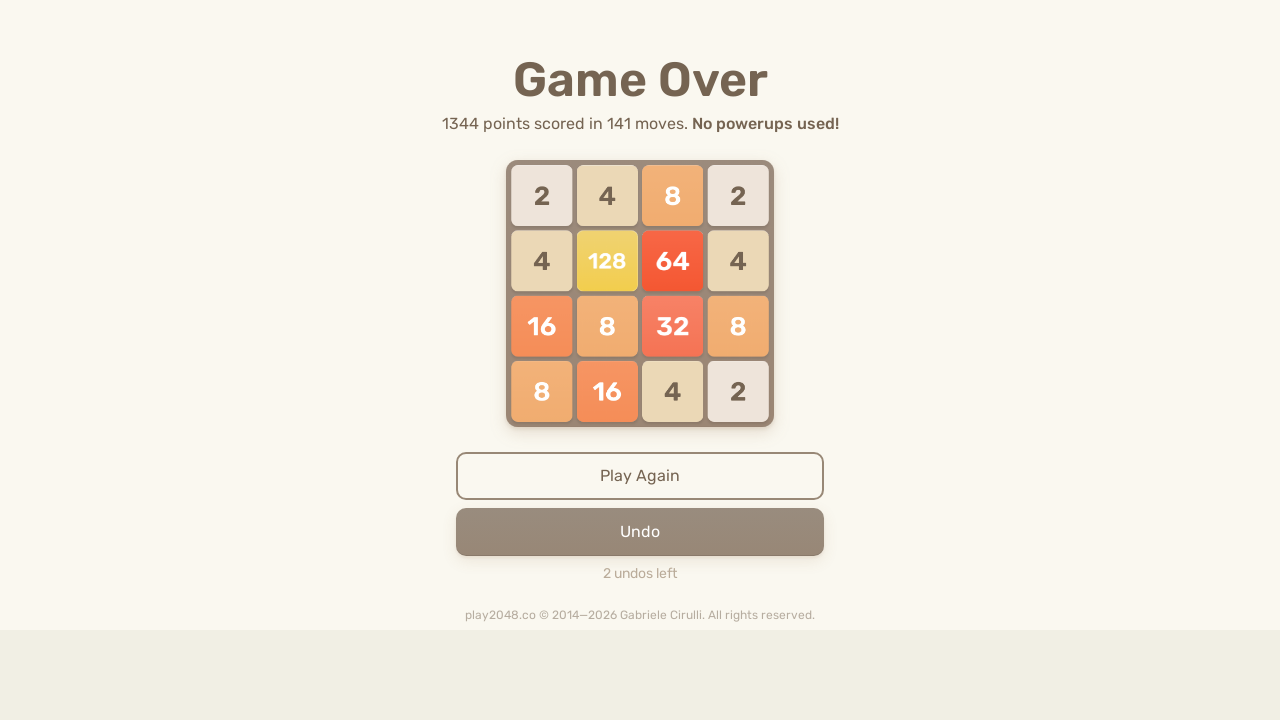

Waited 50ms for animation
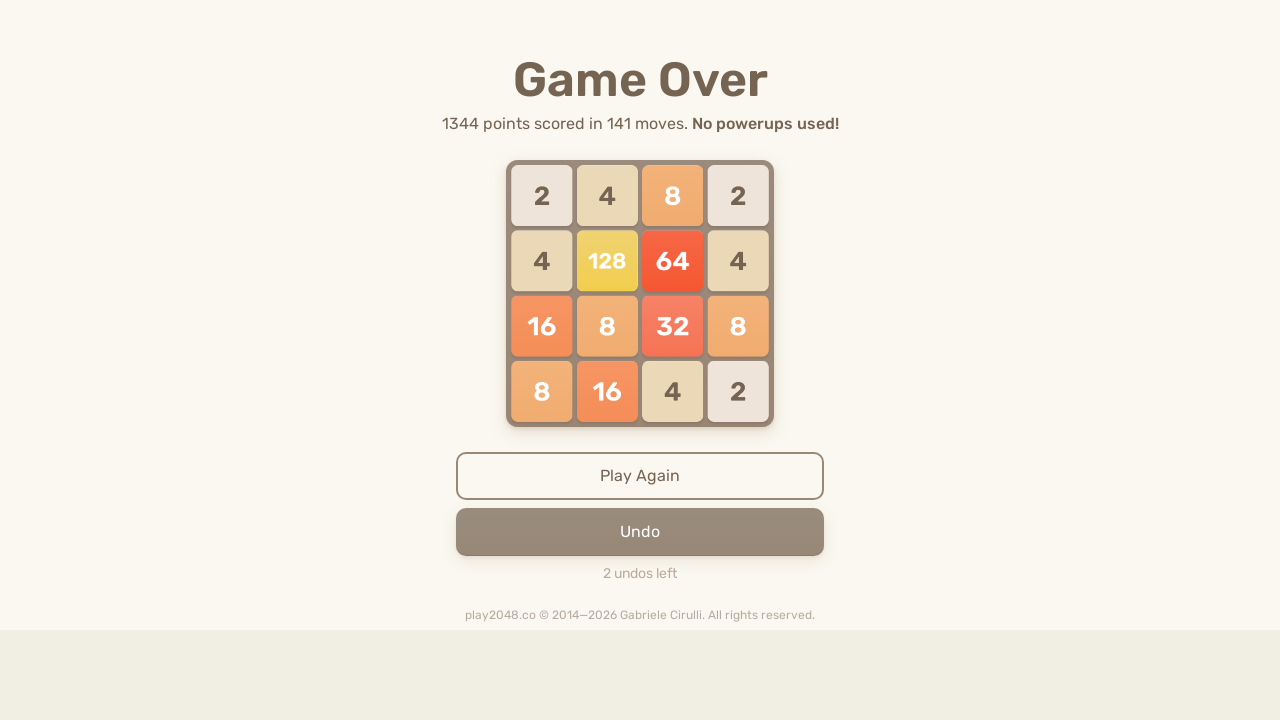

Checked board state after alternative move
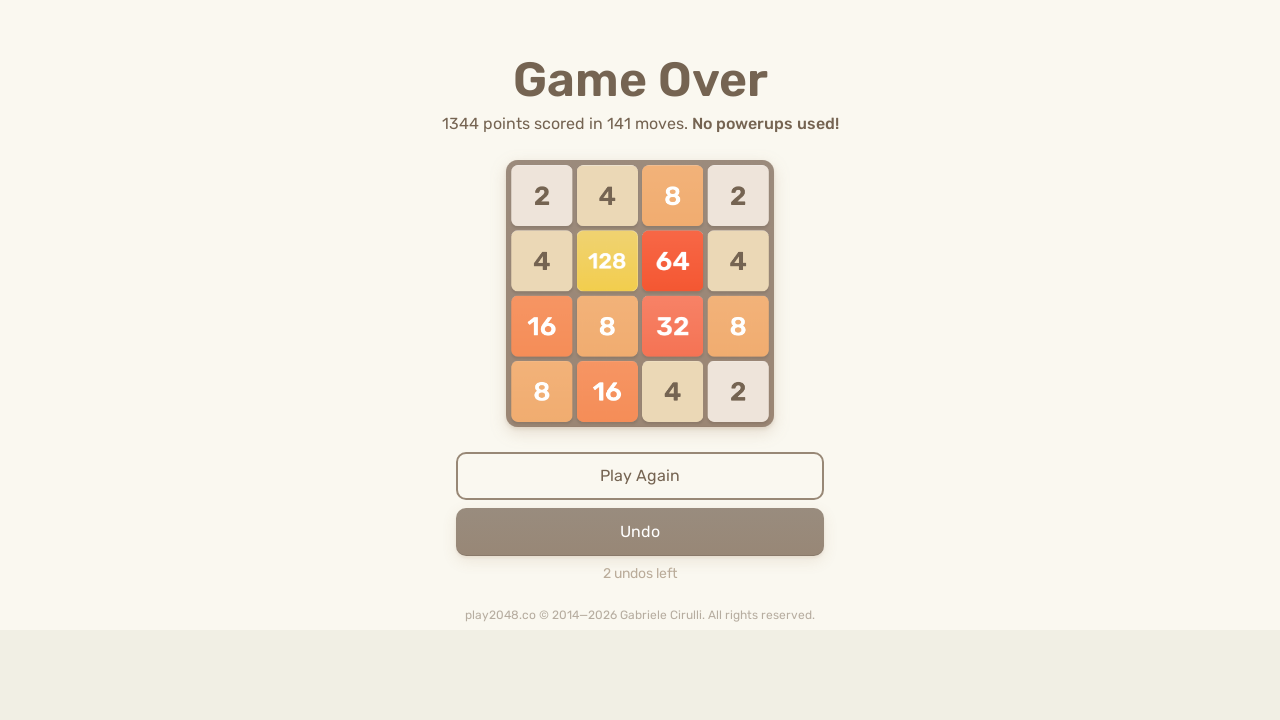

No effective moves found, incrementing invalid count
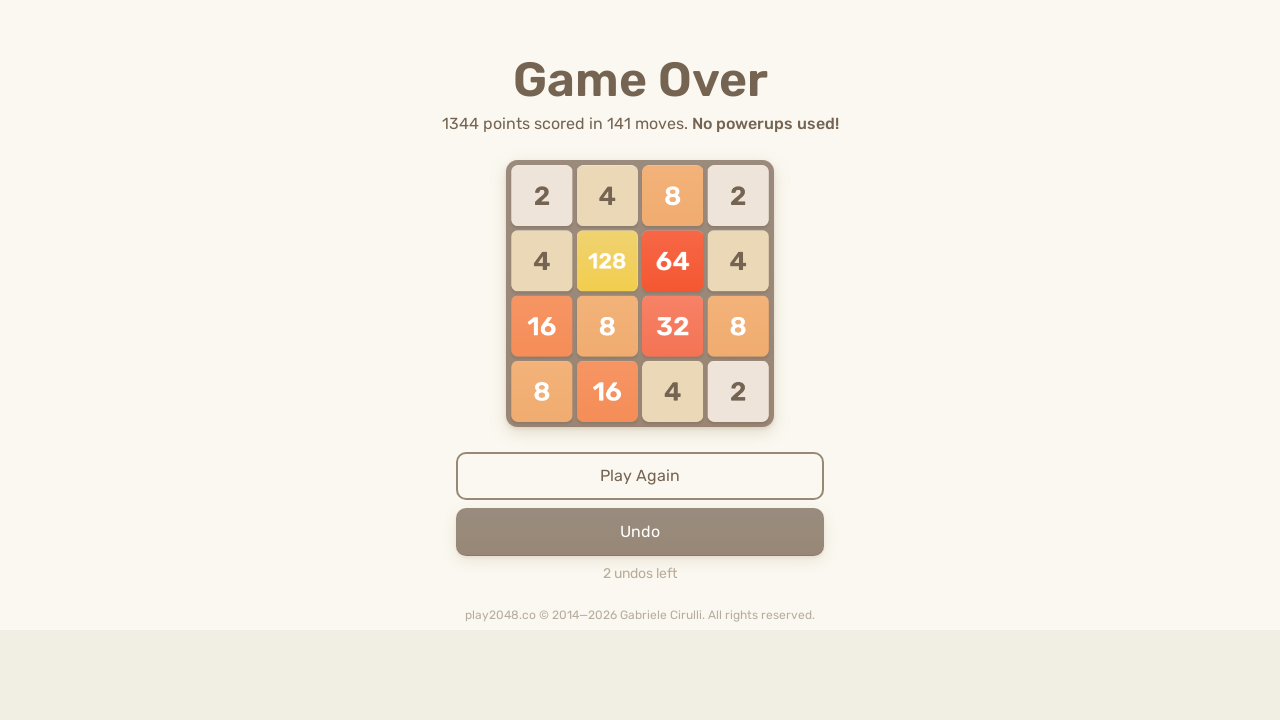

Rotated move strategy, new order: ['ArrowDown', 'ArrowUp', 'ArrowLeft', 'ArrowRight']
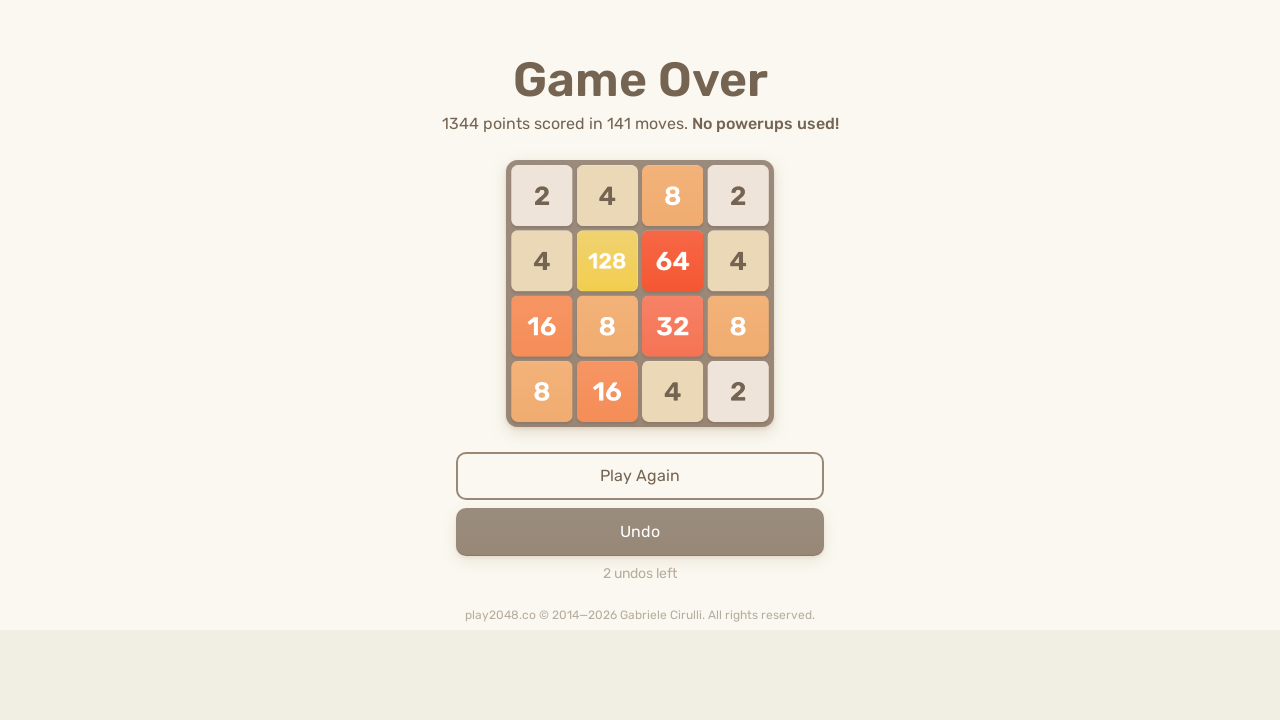

Pressed ArrowUp key
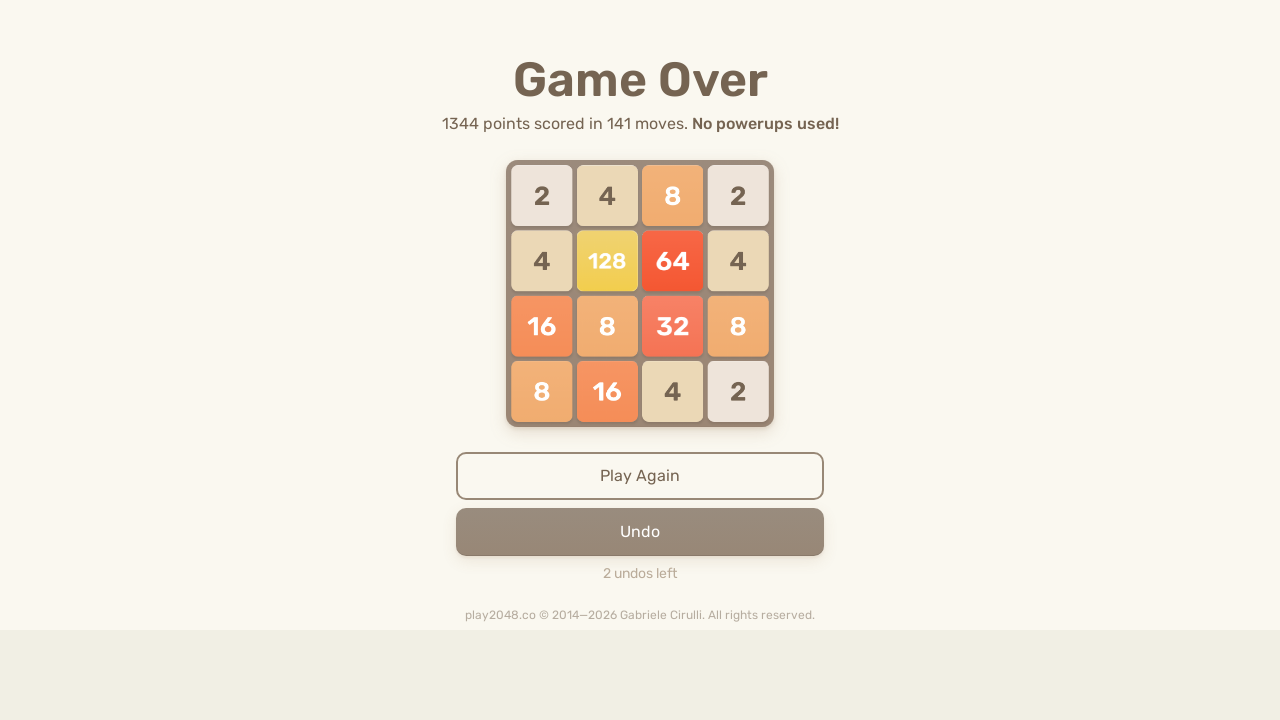

Waited 70ms for game animation
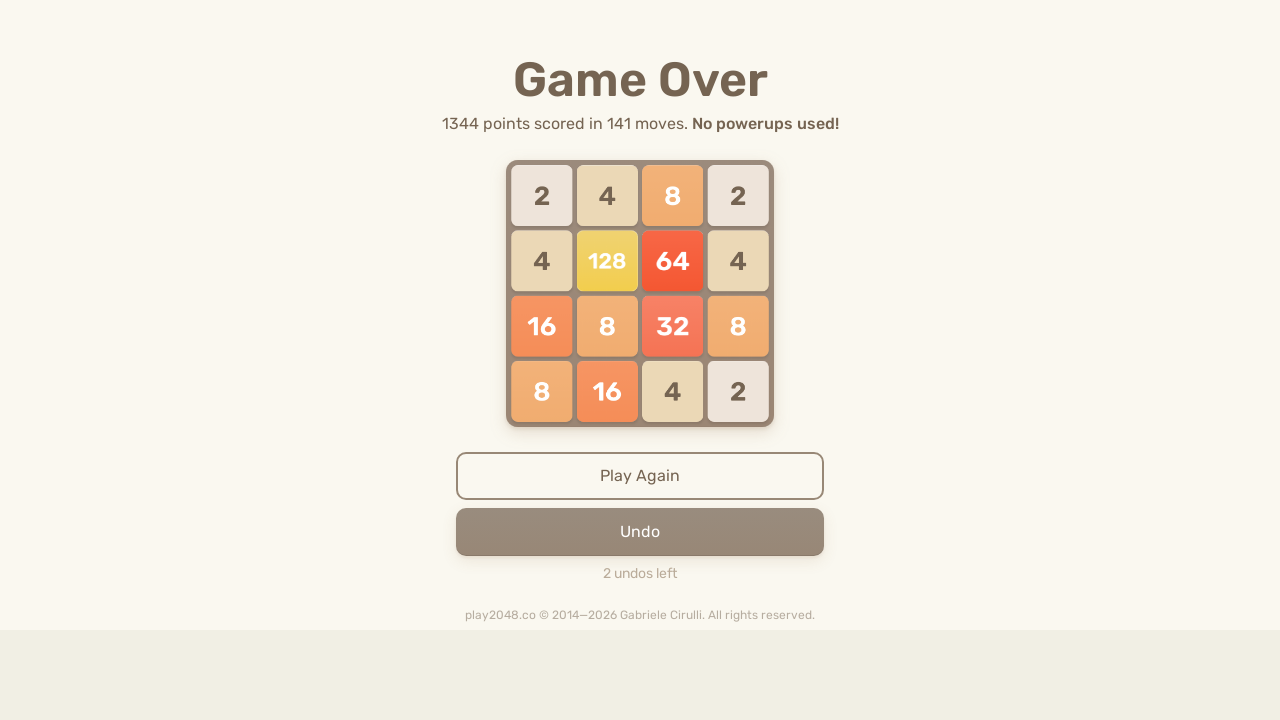

Checked board state after move
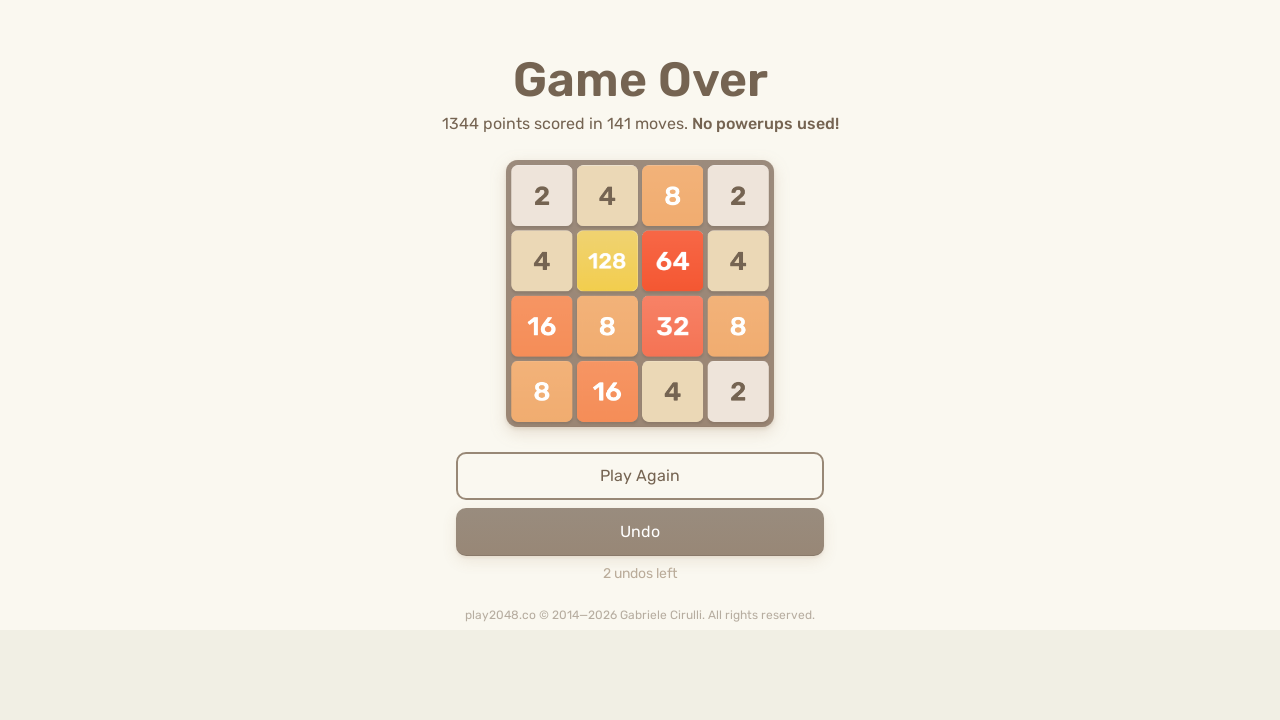

Board unchanged, trying alternative move ArrowUp
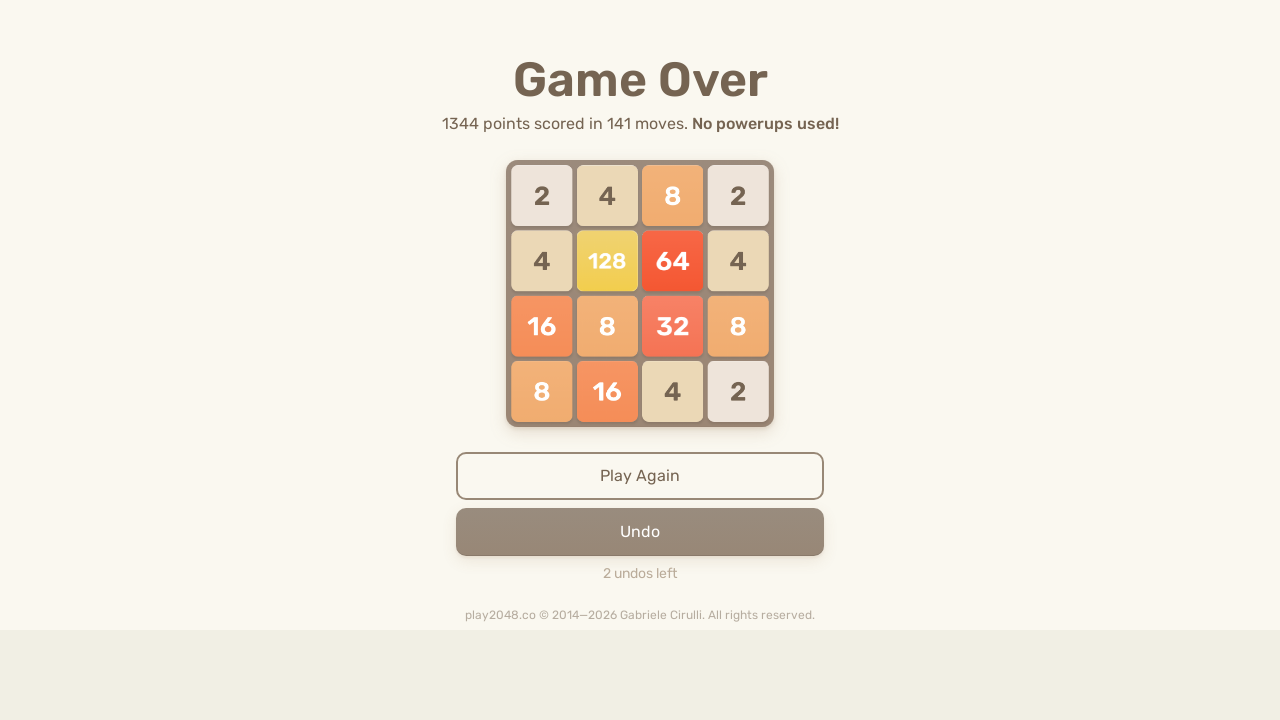

Waited 50ms for animation
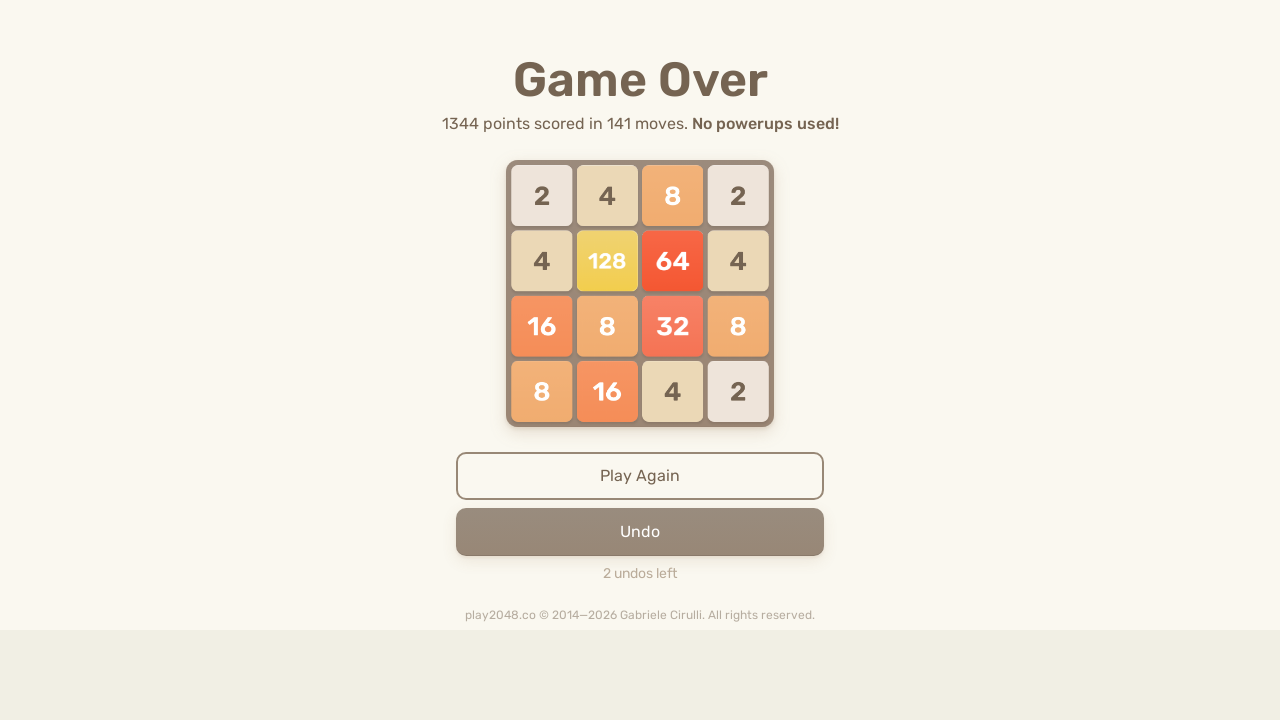

Checked board state after alternative move
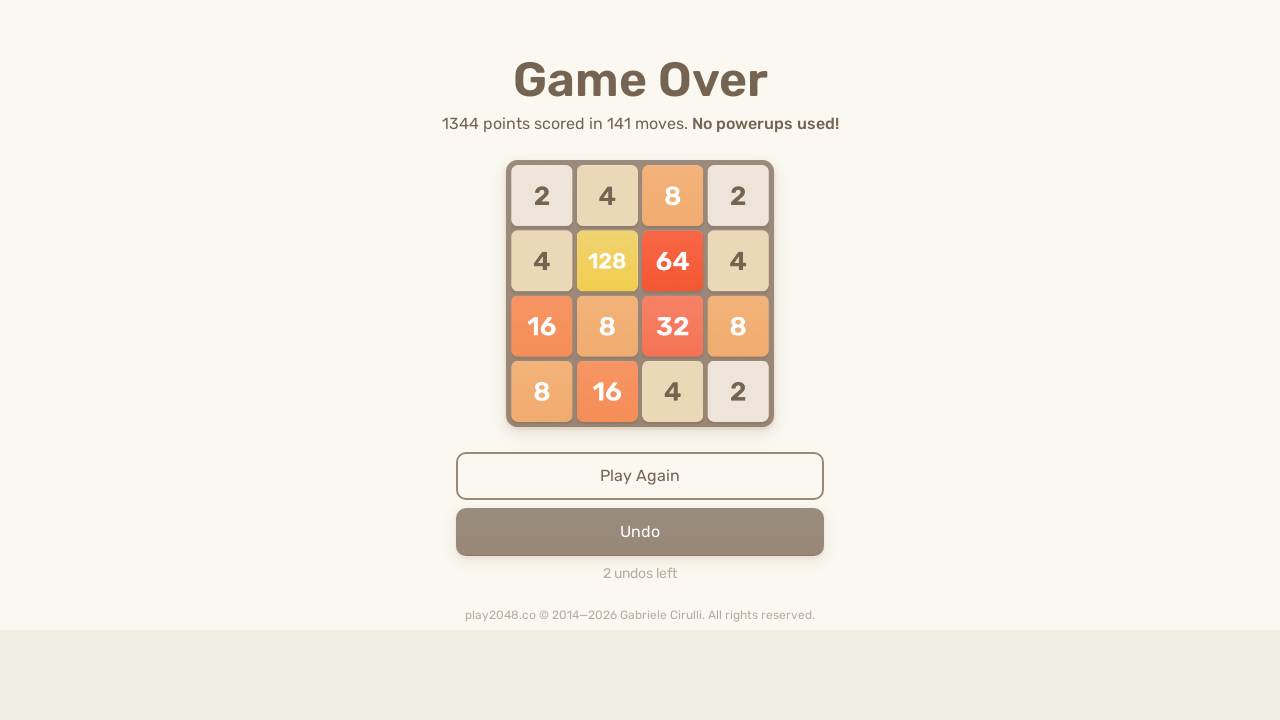

Board unchanged, trying alternative move ArrowLeft
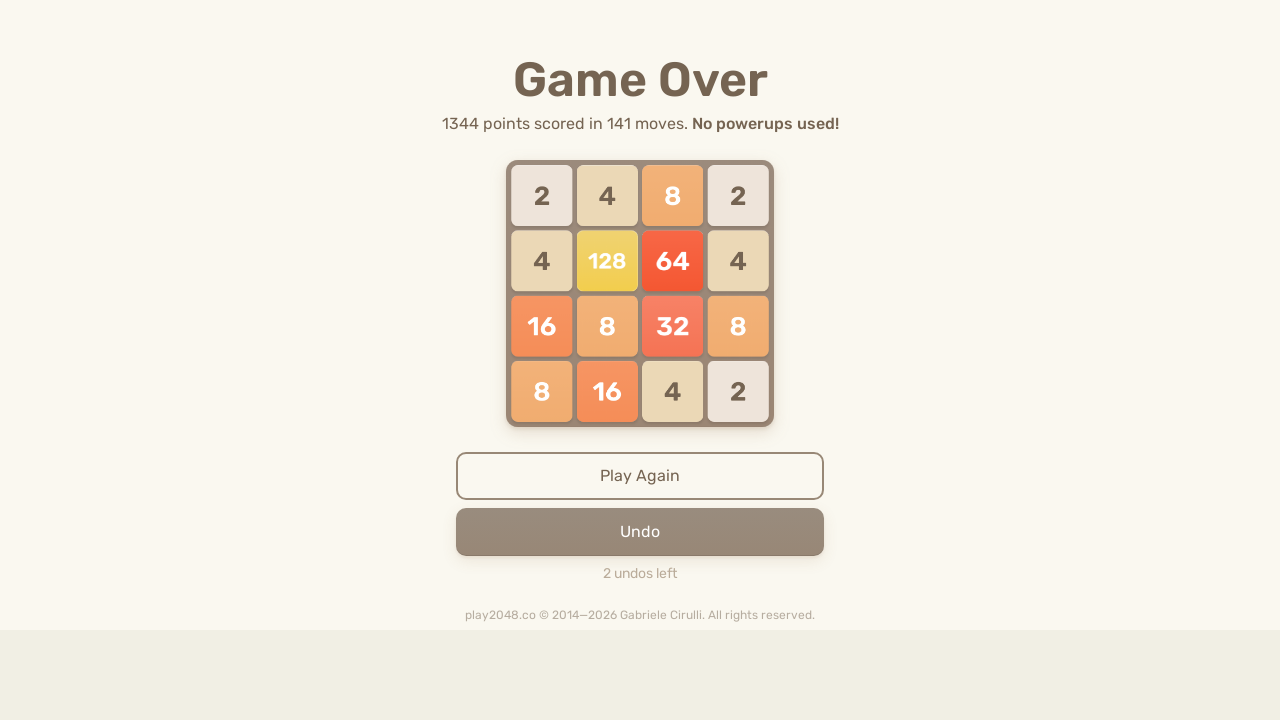

Waited 50ms for animation
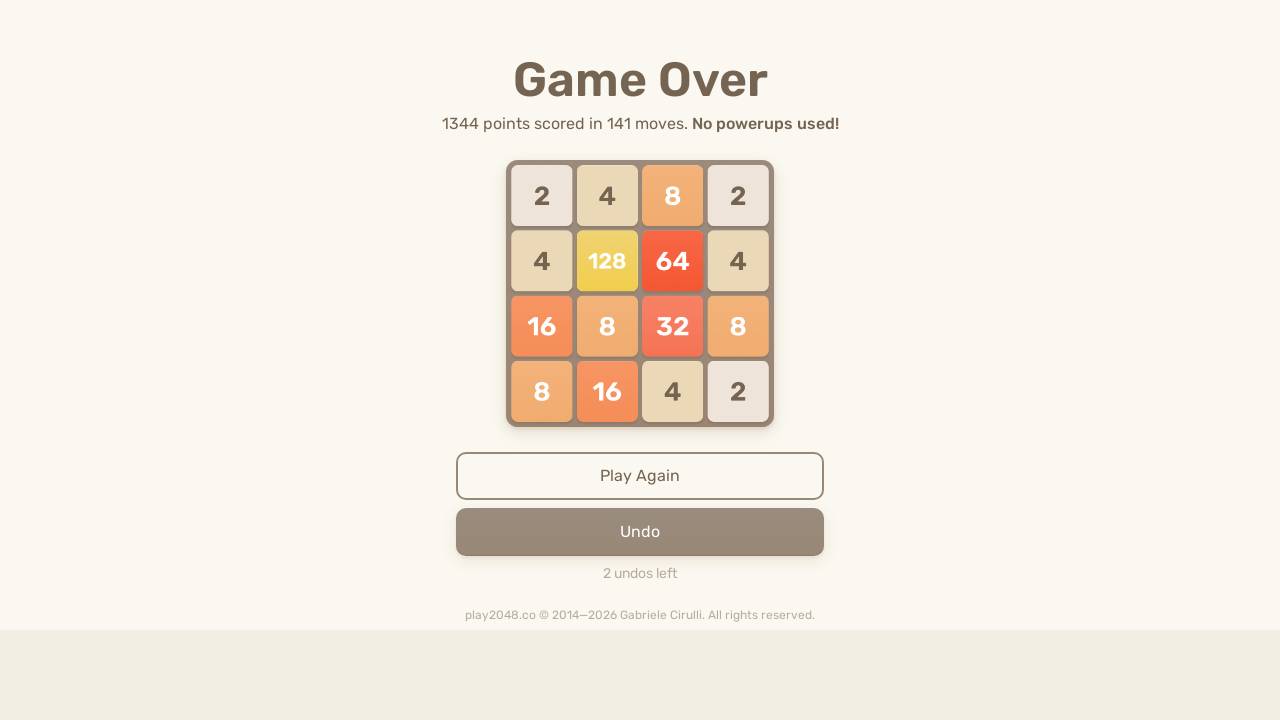

Checked board state after alternative move
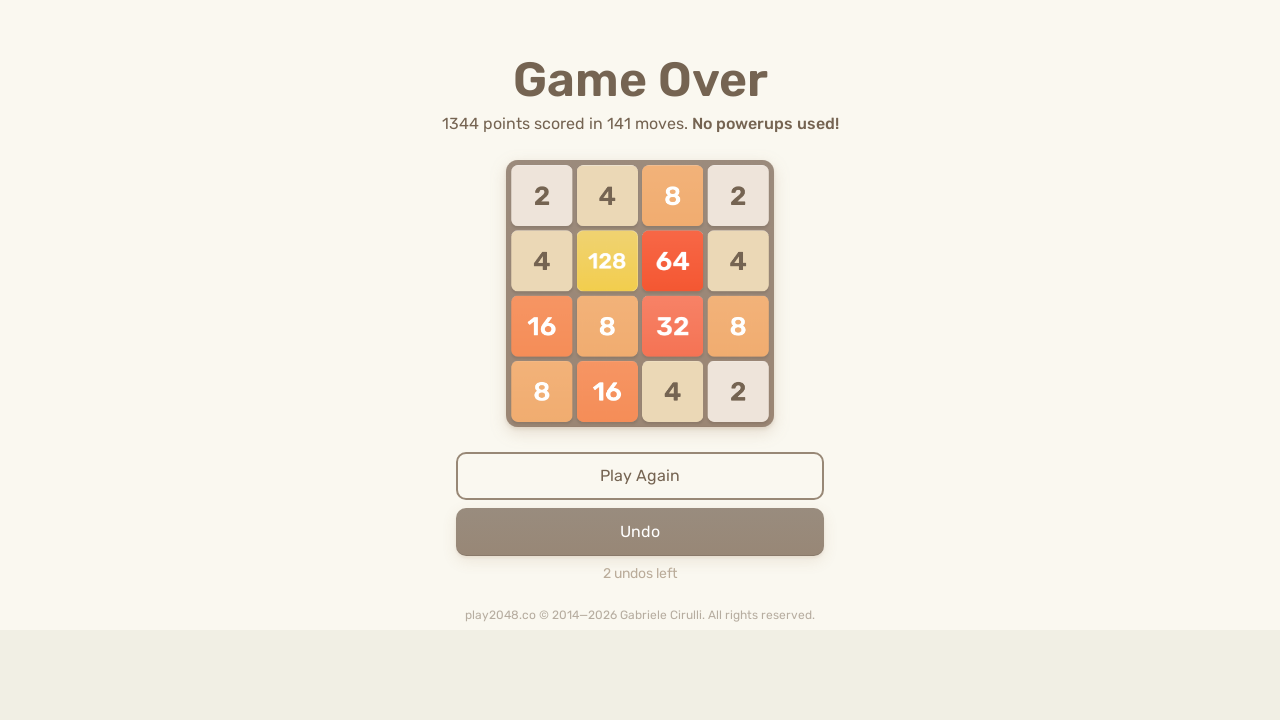

Board unchanged, trying alternative move ArrowRight
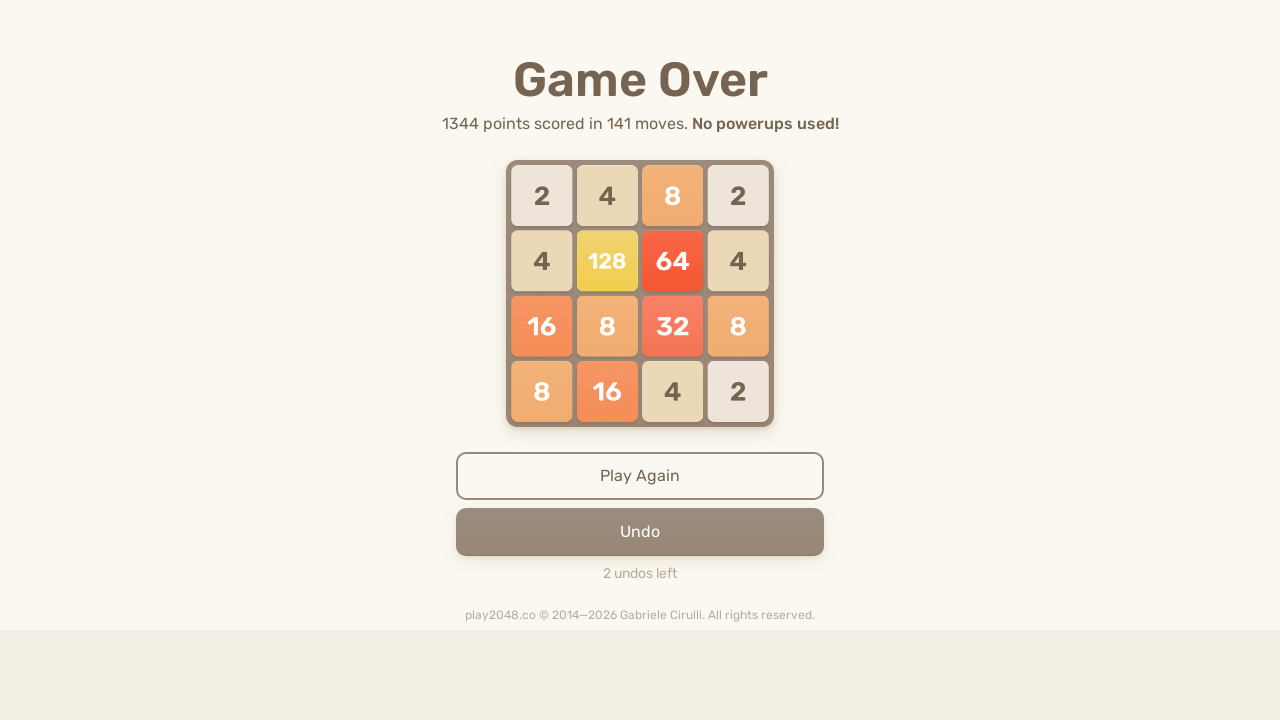

Waited 50ms for animation
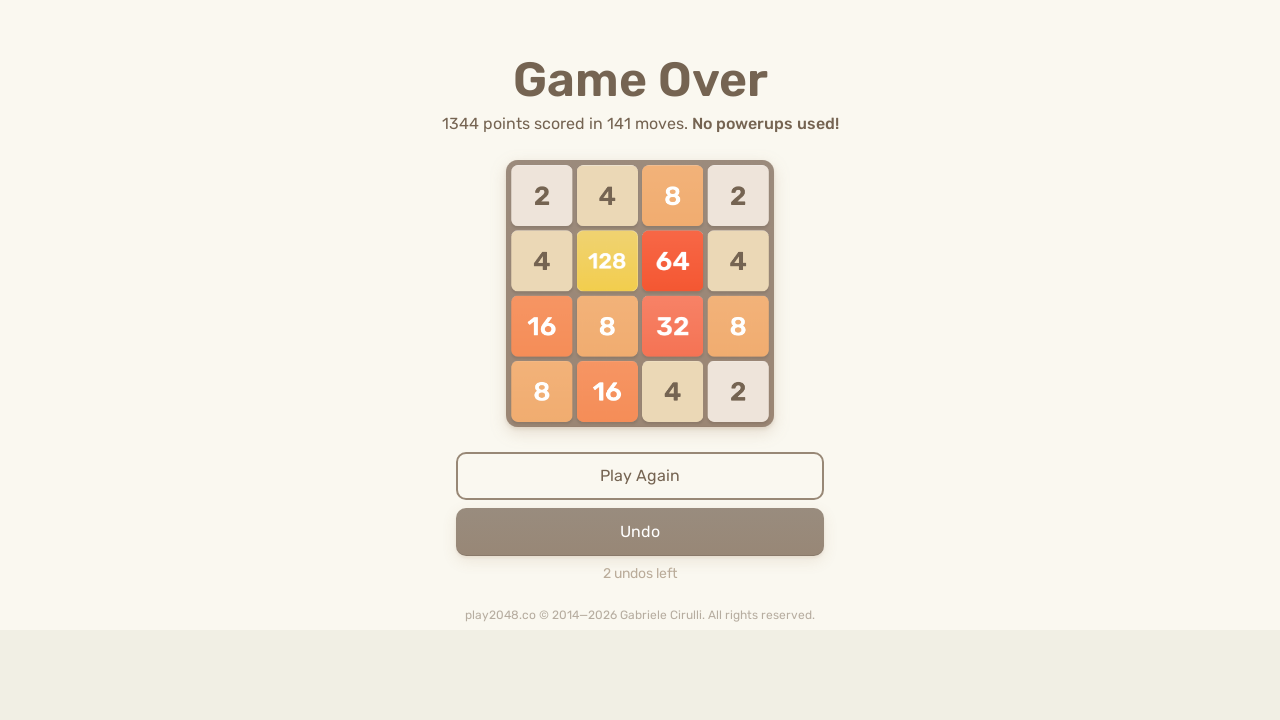

Checked board state after alternative move
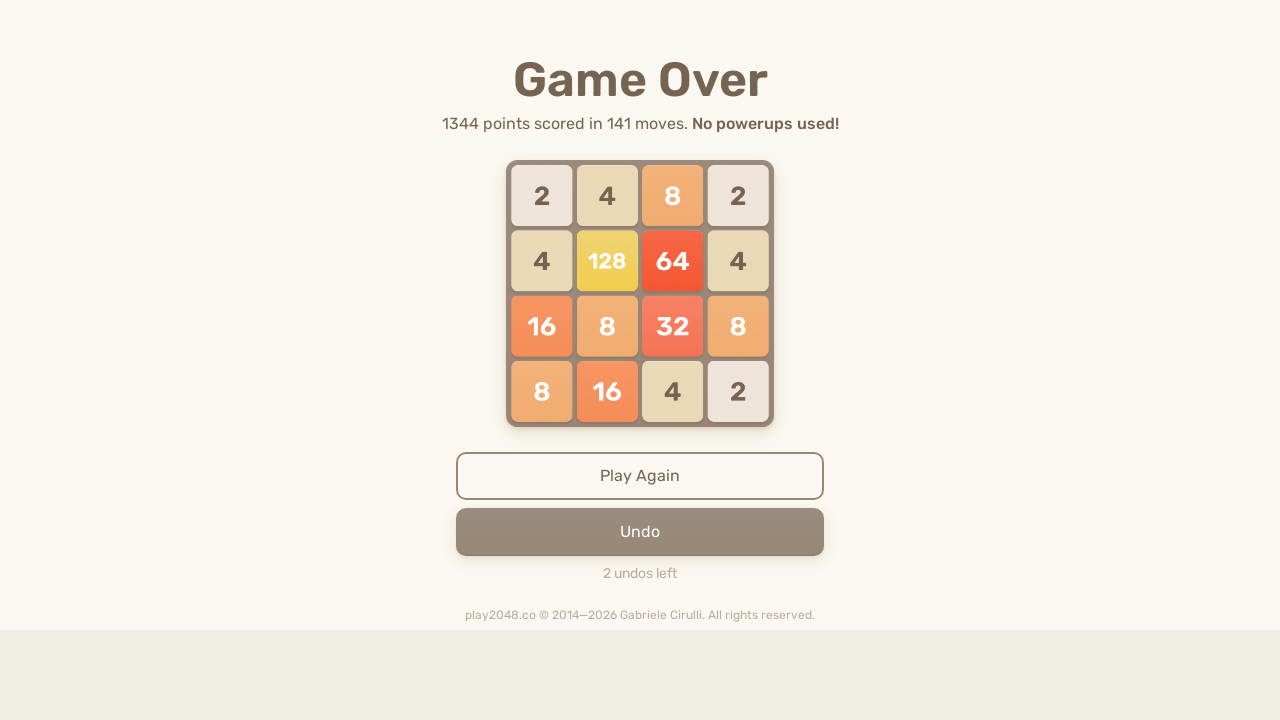

No effective moves found, incrementing invalid count
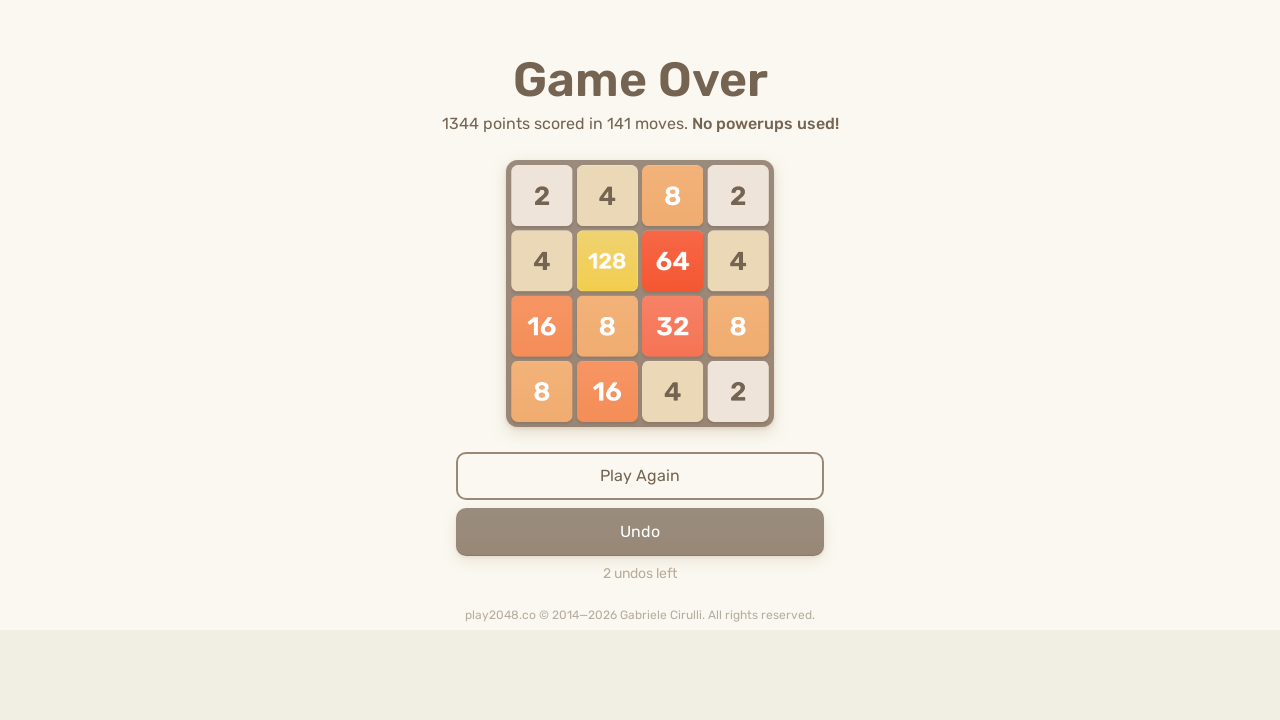

Pressed ArrowLeft key
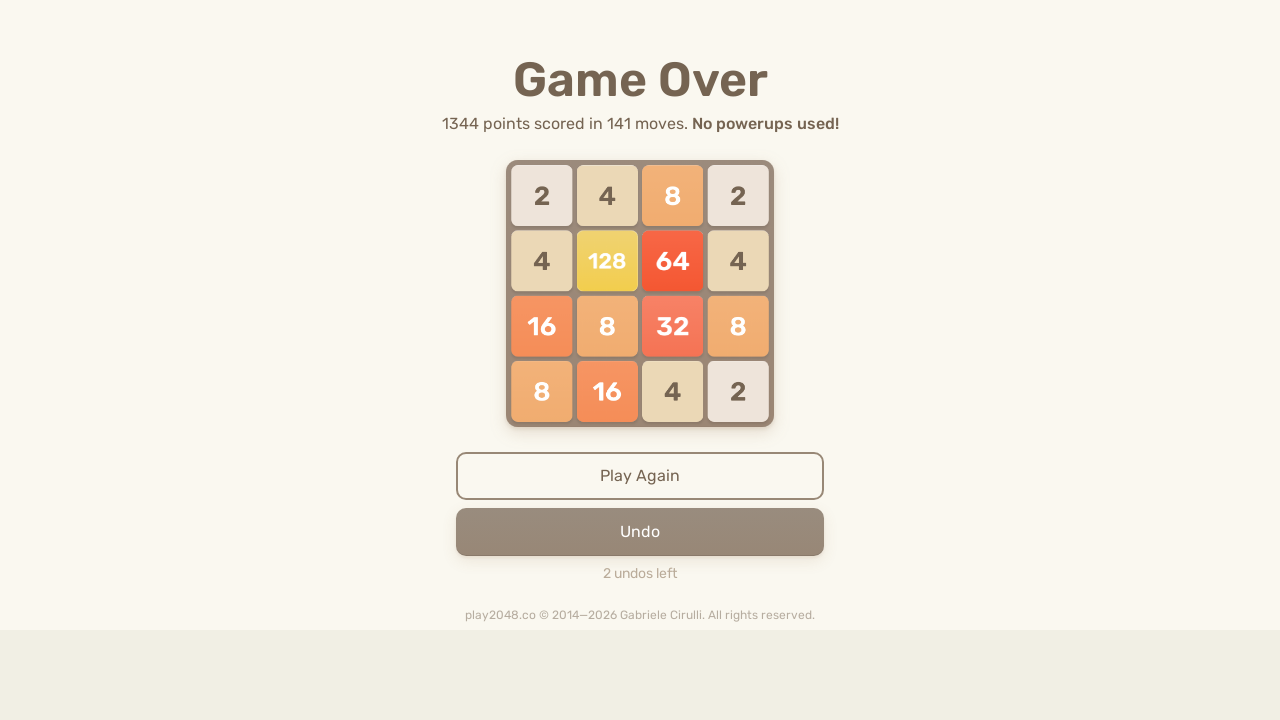

Waited 70ms for game animation
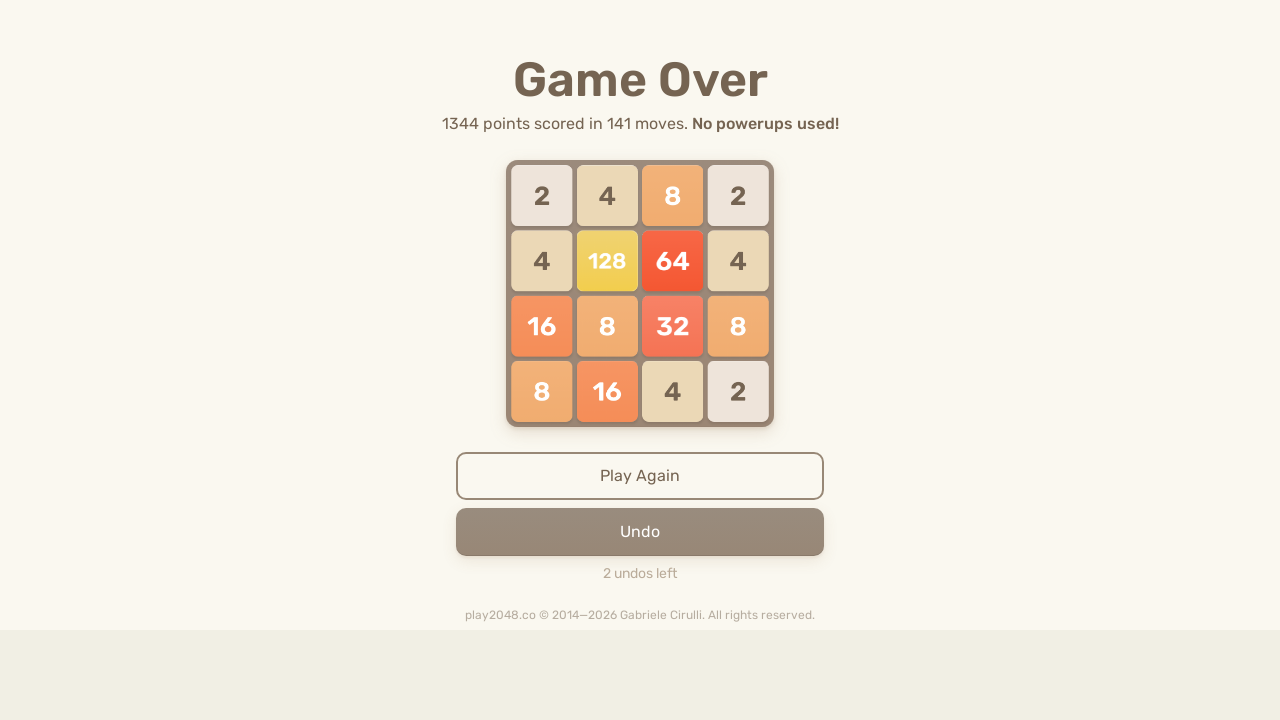

Checked board state after move
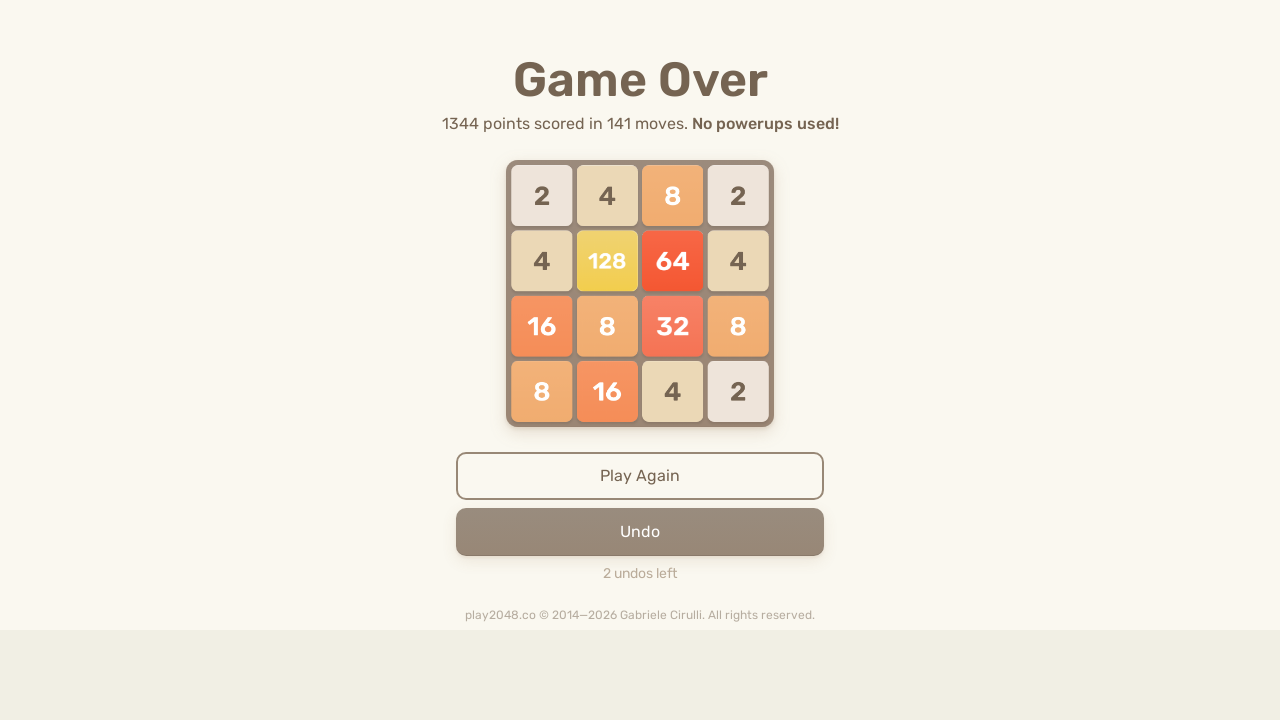

Board unchanged, trying alternative move ArrowUp
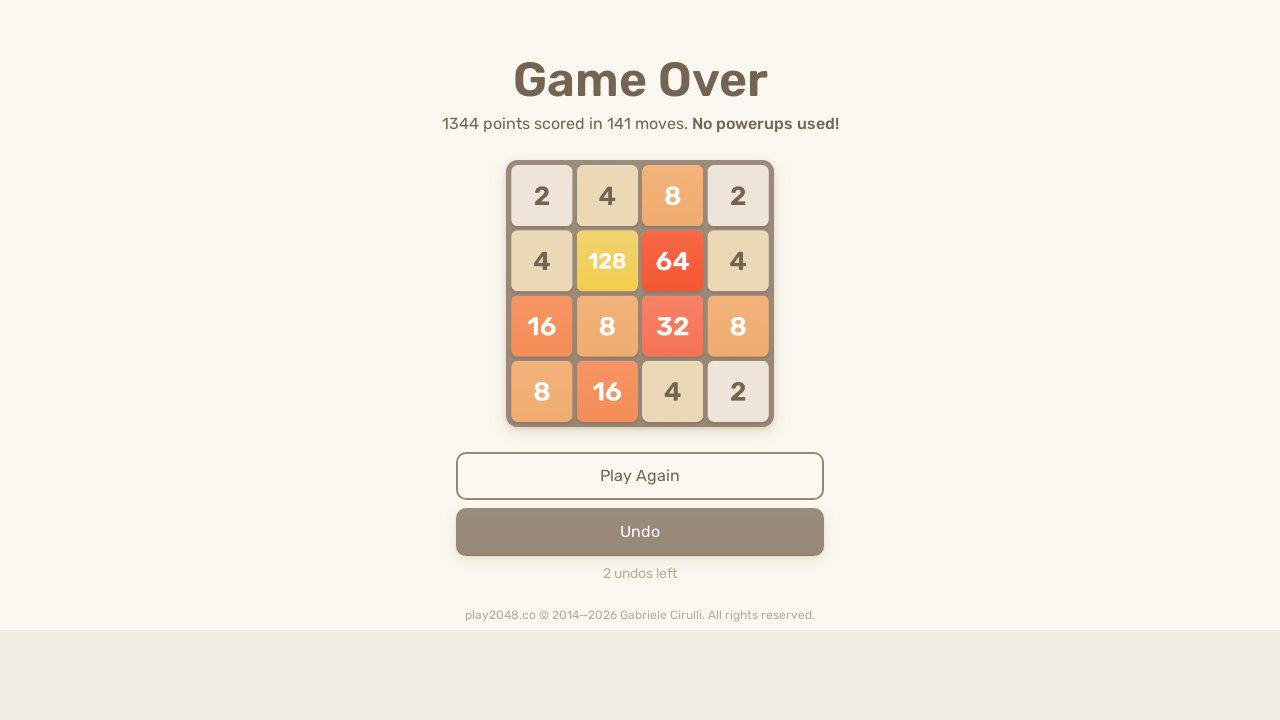

Waited 50ms for animation
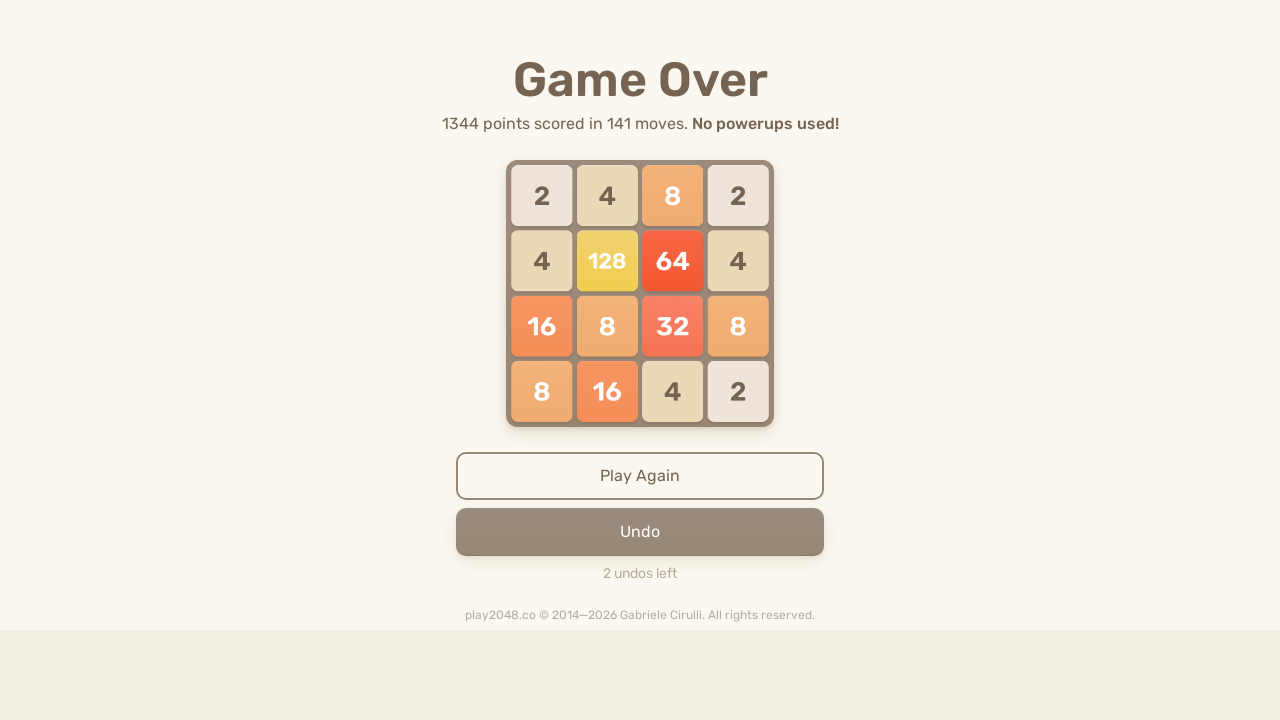

Checked board state after alternative move
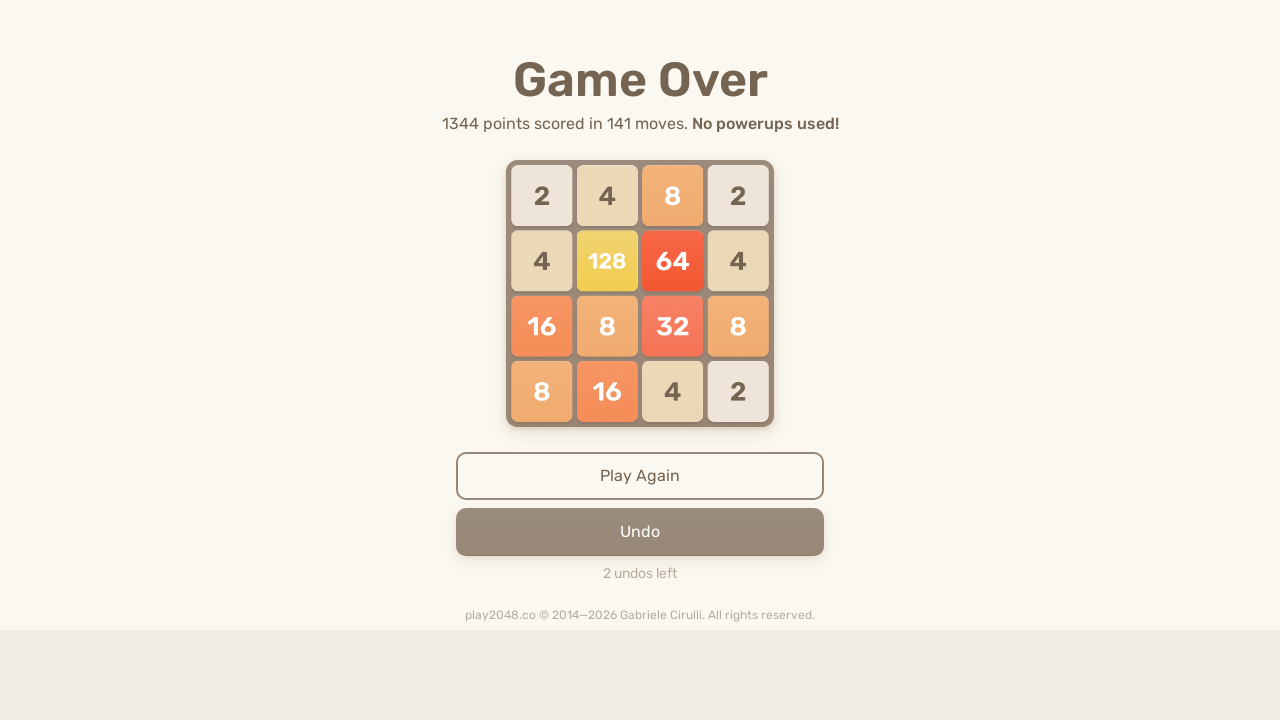

Board unchanged, trying alternative move ArrowLeft
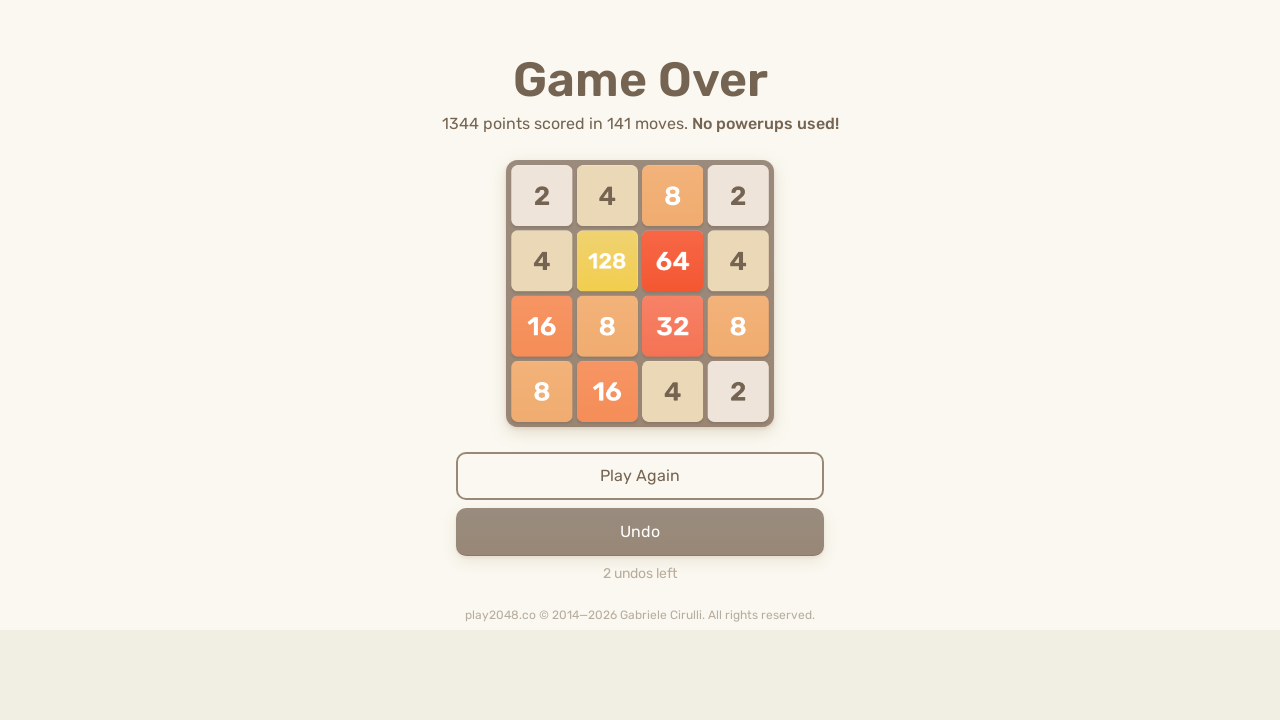

Waited 50ms for animation
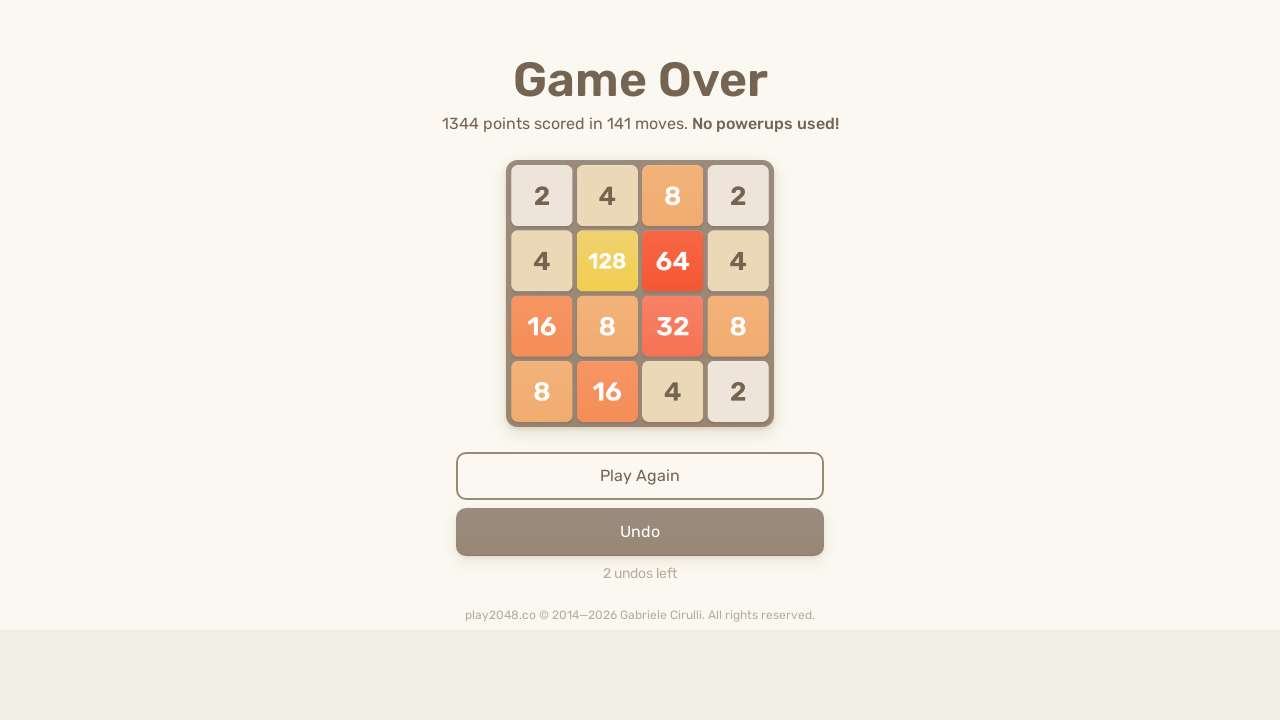

Checked board state after alternative move
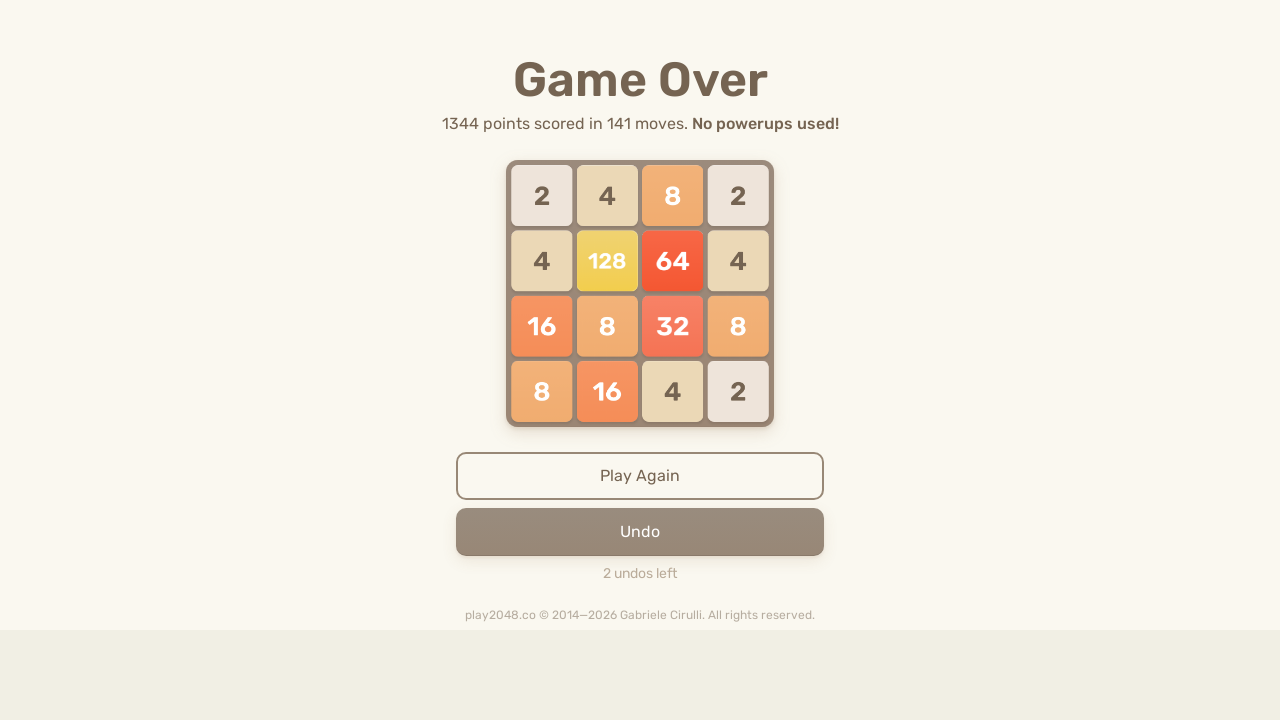

Board unchanged, trying alternative move ArrowRight
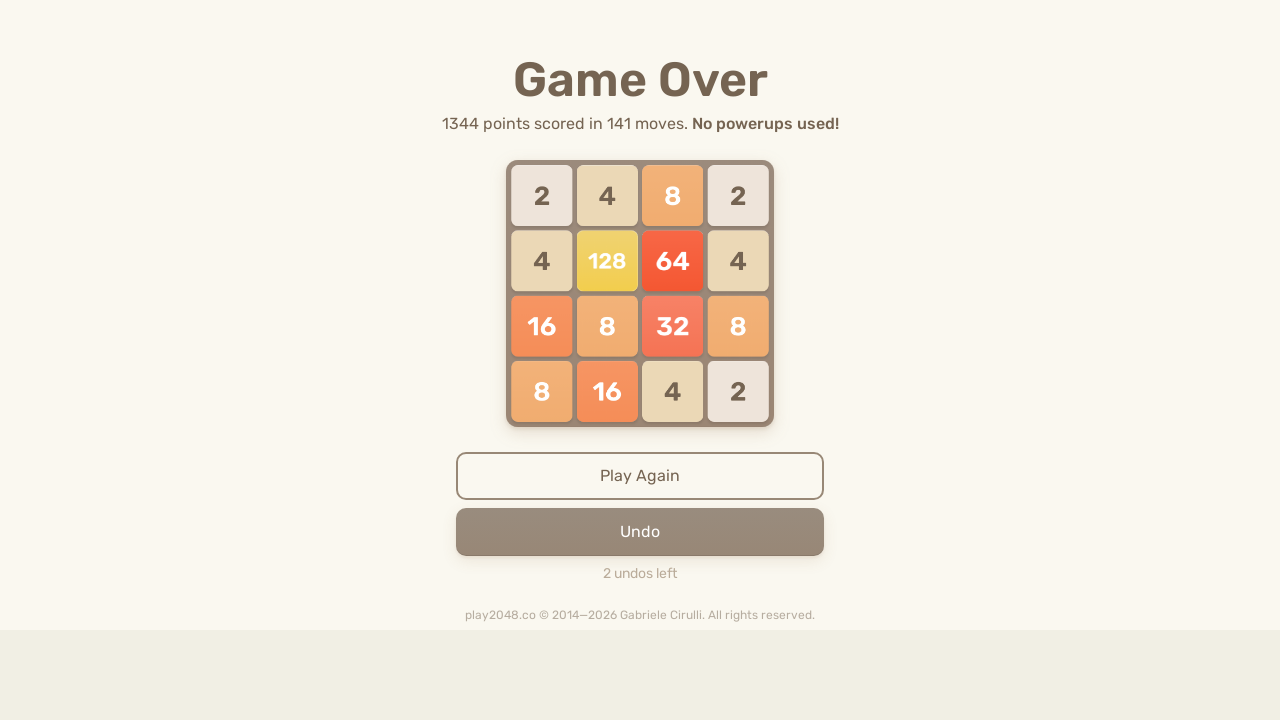

Waited 50ms for animation
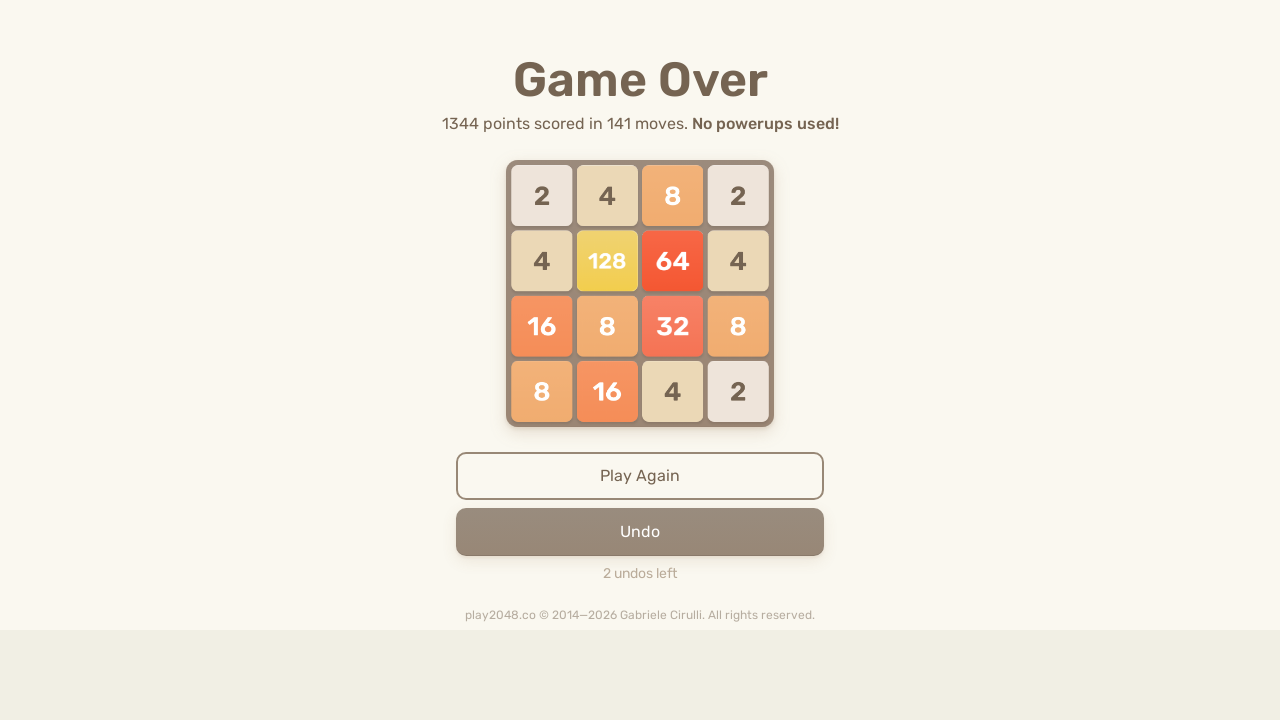

Checked board state after alternative move
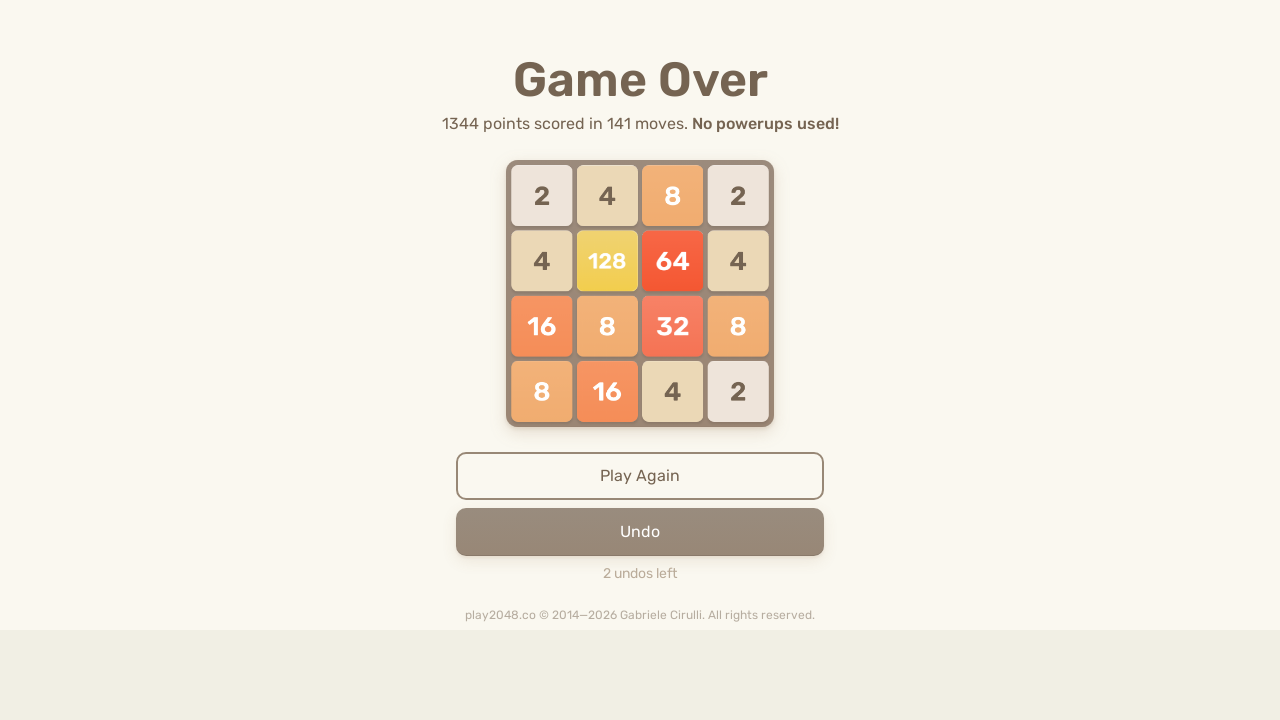

No effective moves found, incrementing invalid count
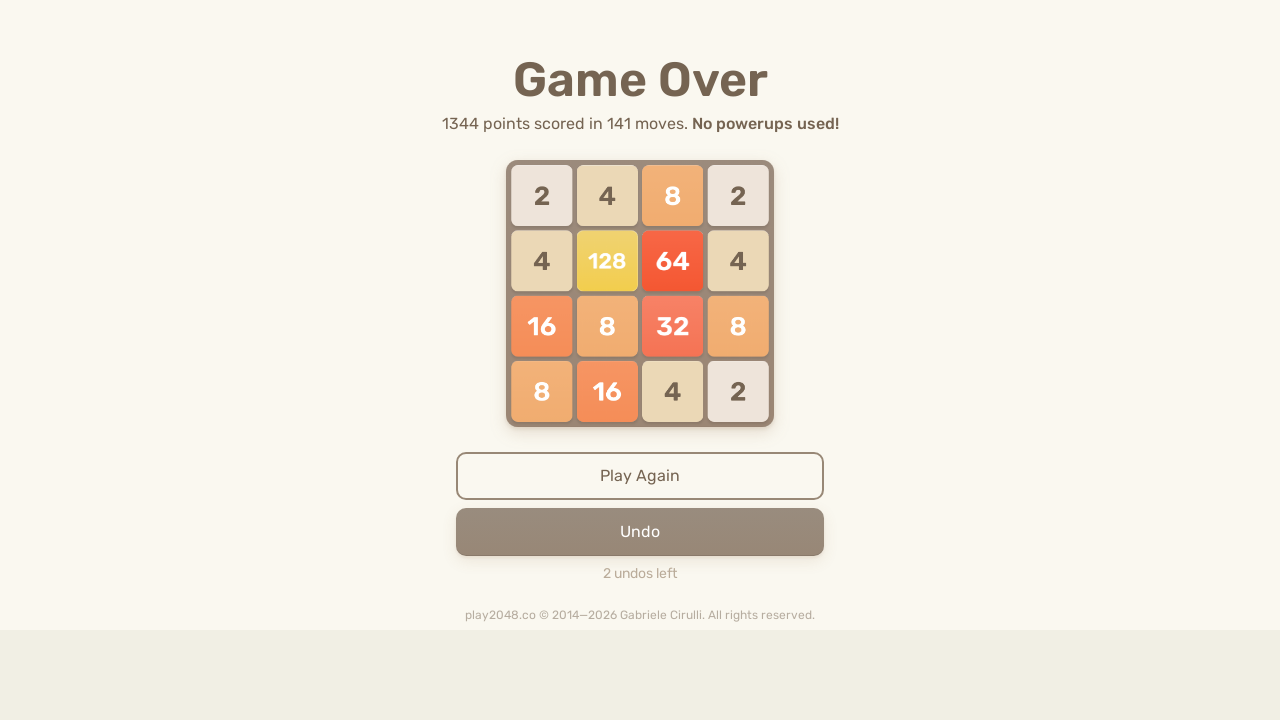

Pressed ArrowRight key
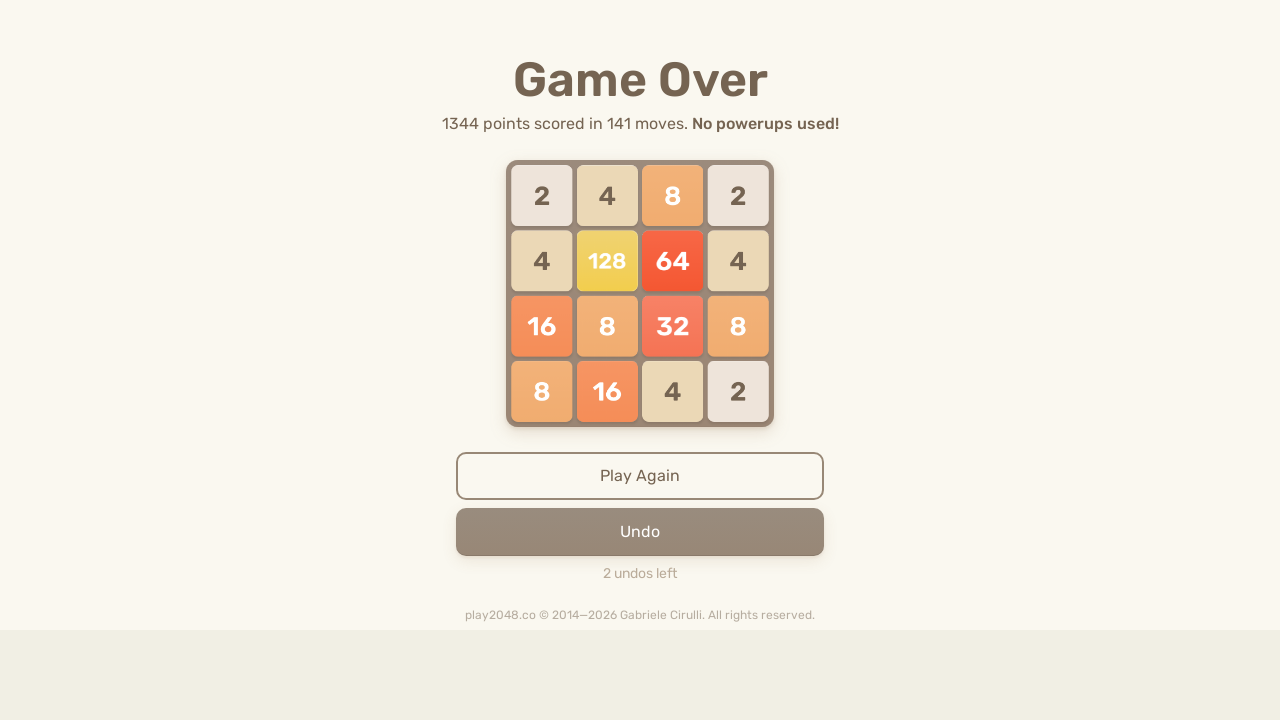

Waited 70ms for game animation
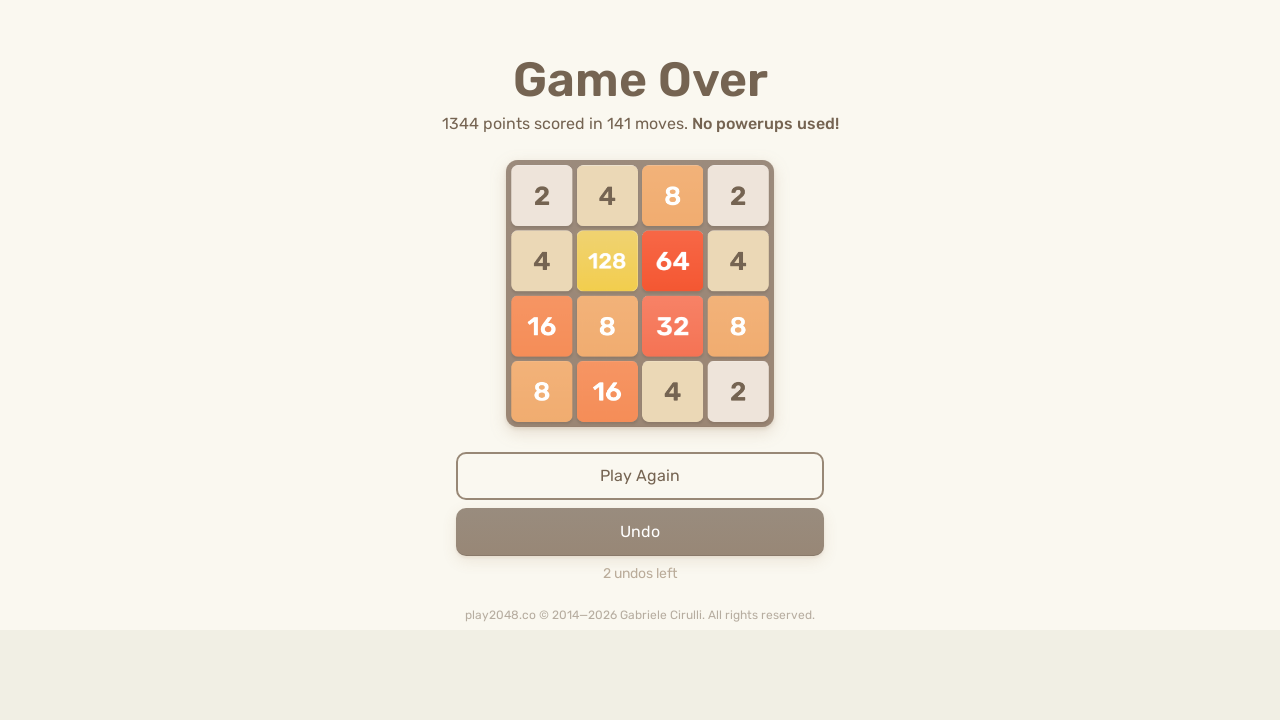

Checked board state after move
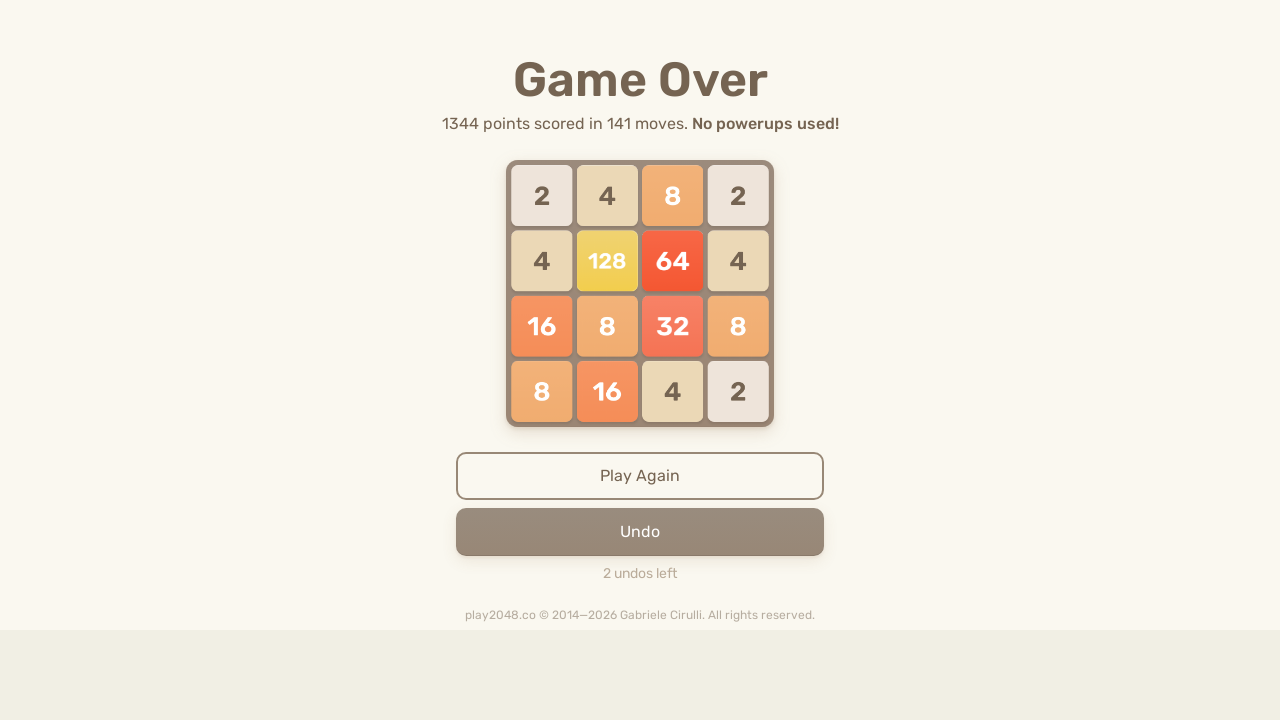

Board unchanged, trying alternative move ArrowUp
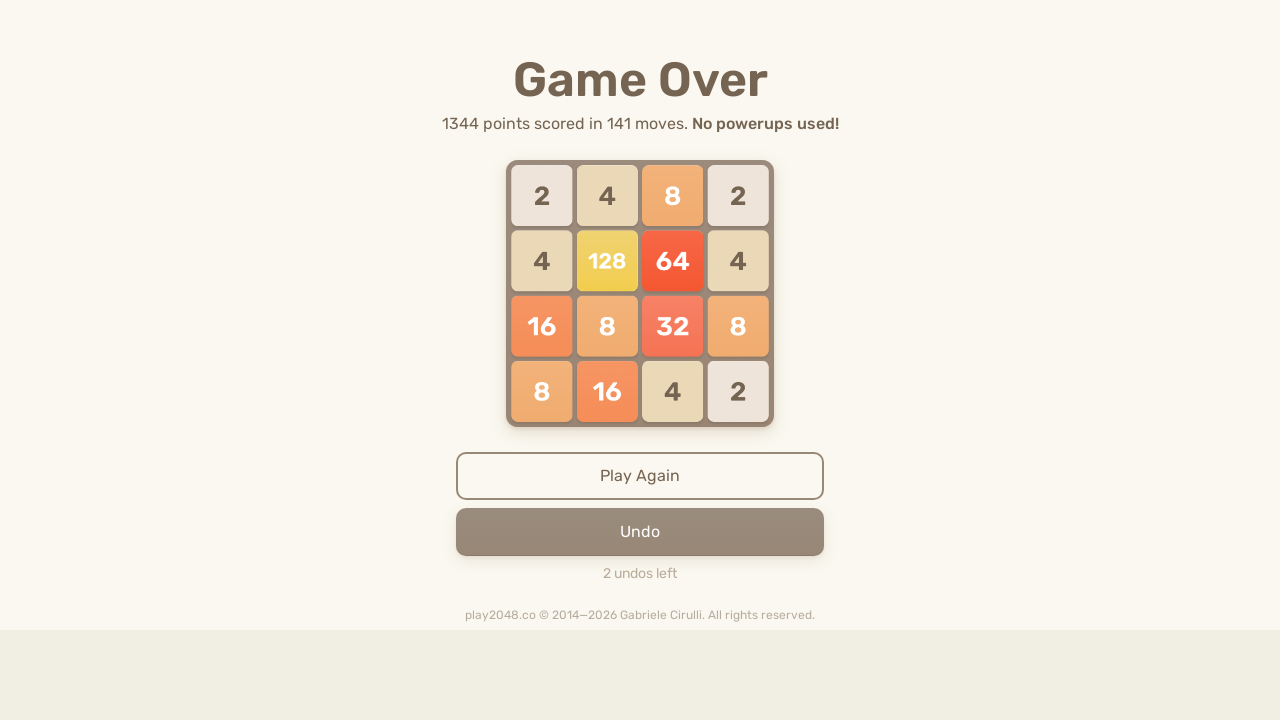

Waited 50ms for animation
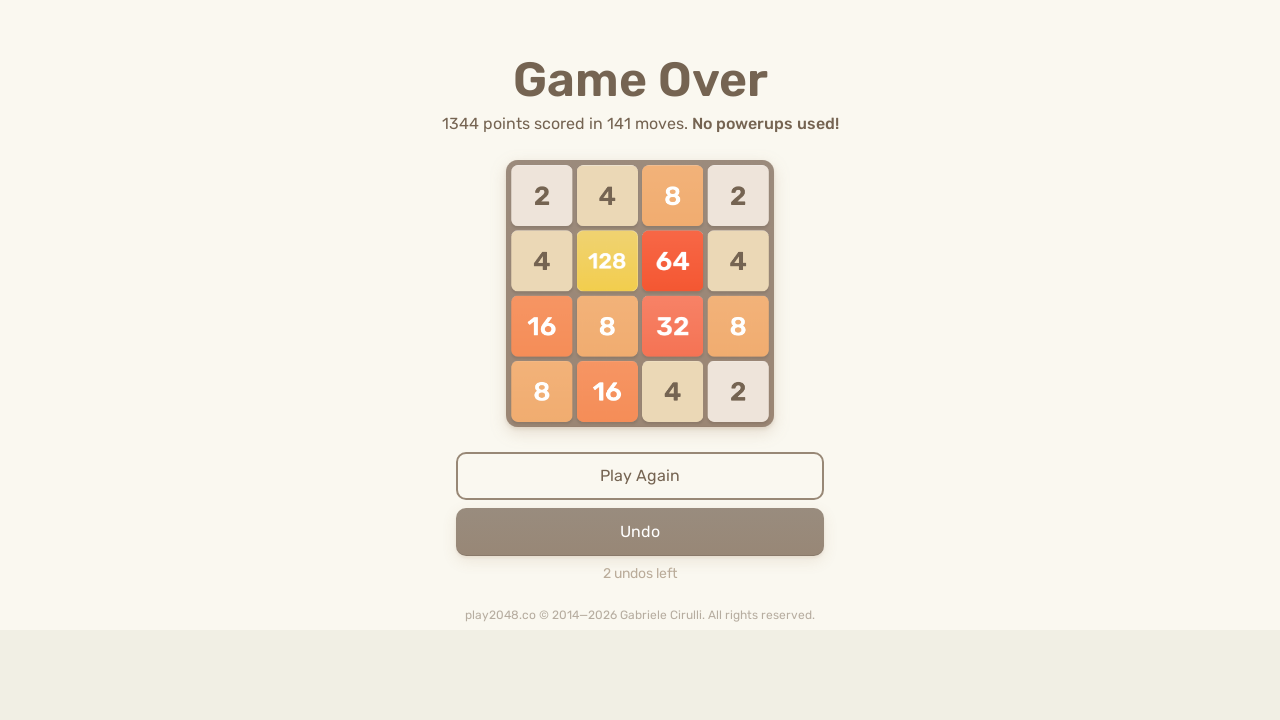

Checked board state after alternative move
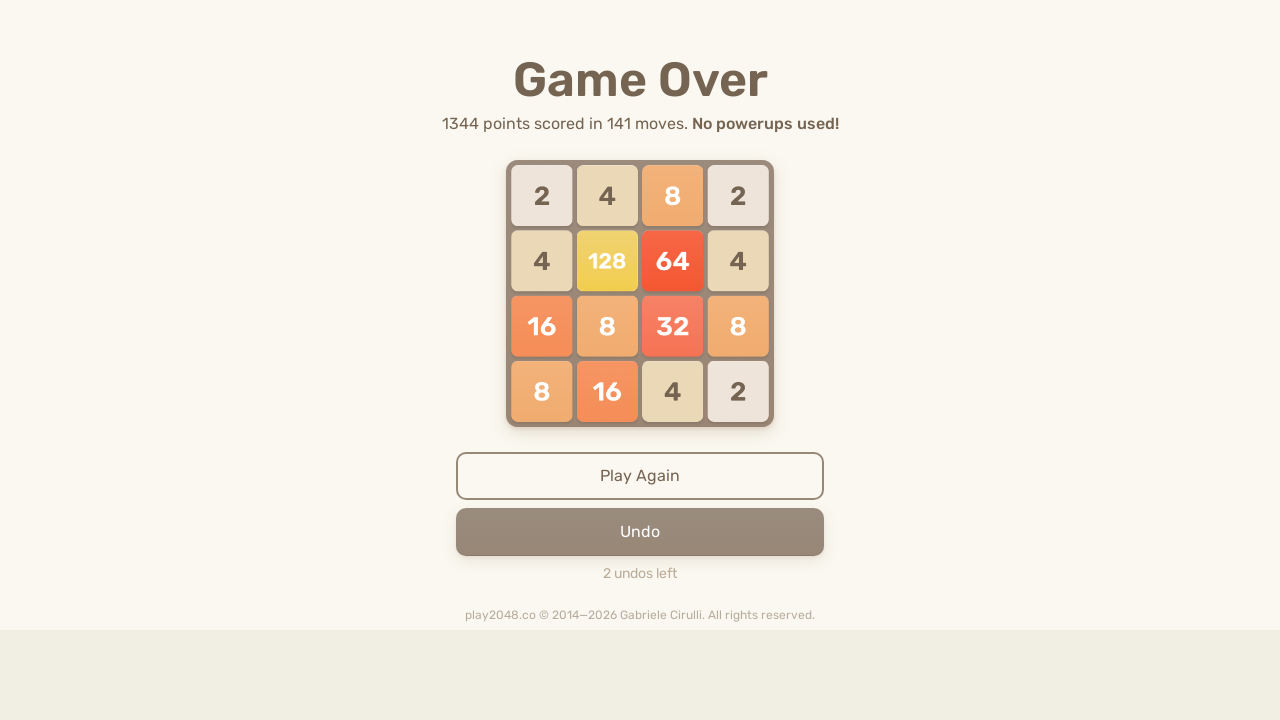

Board unchanged, trying alternative move ArrowLeft
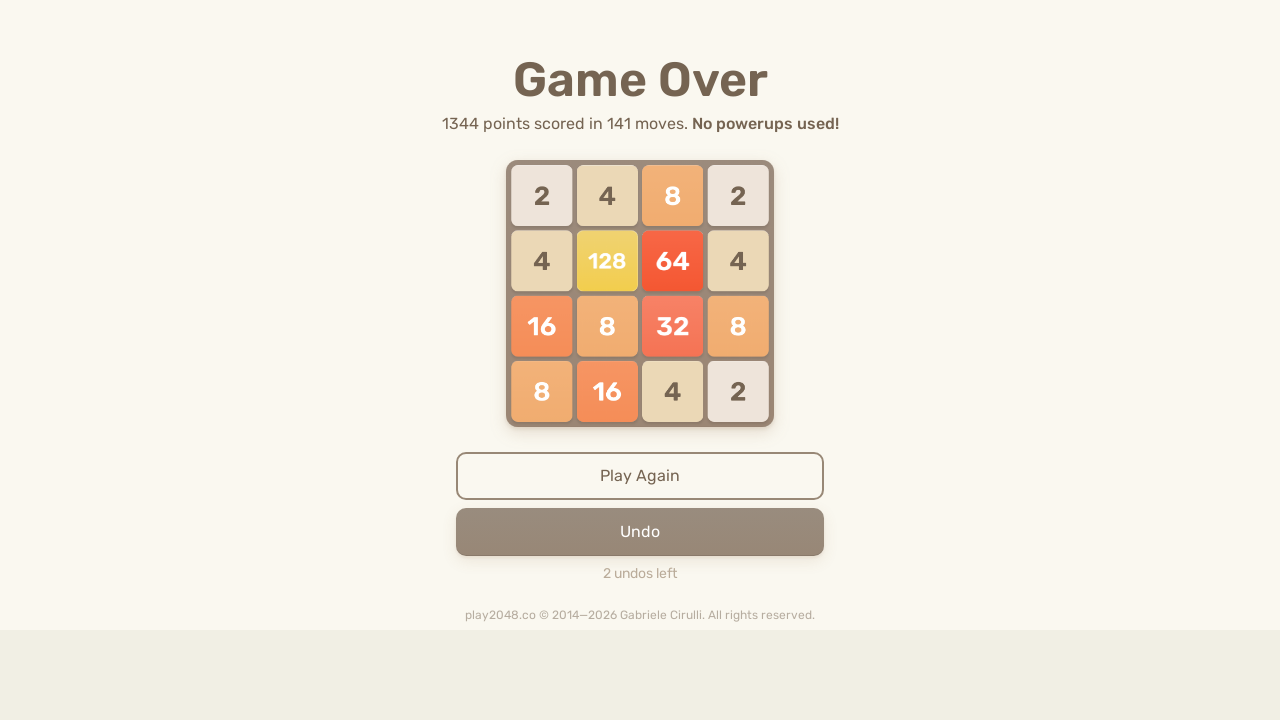

Waited 50ms for animation
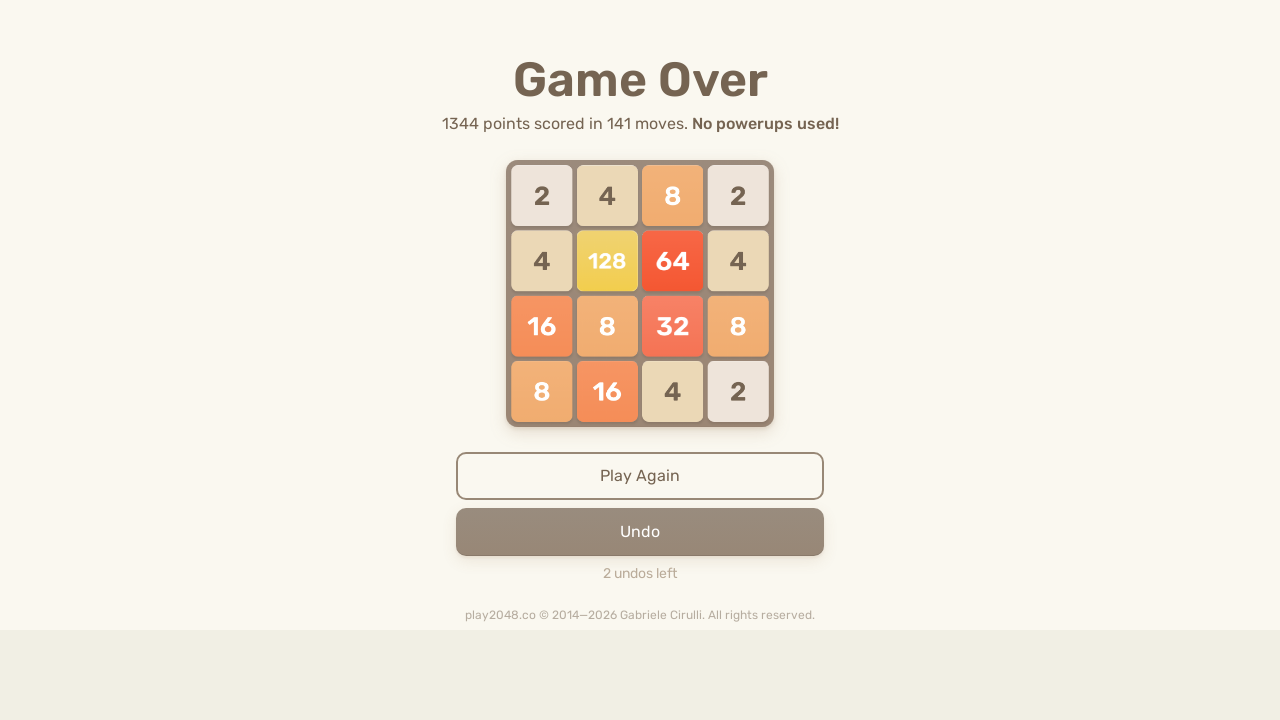

Checked board state after alternative move
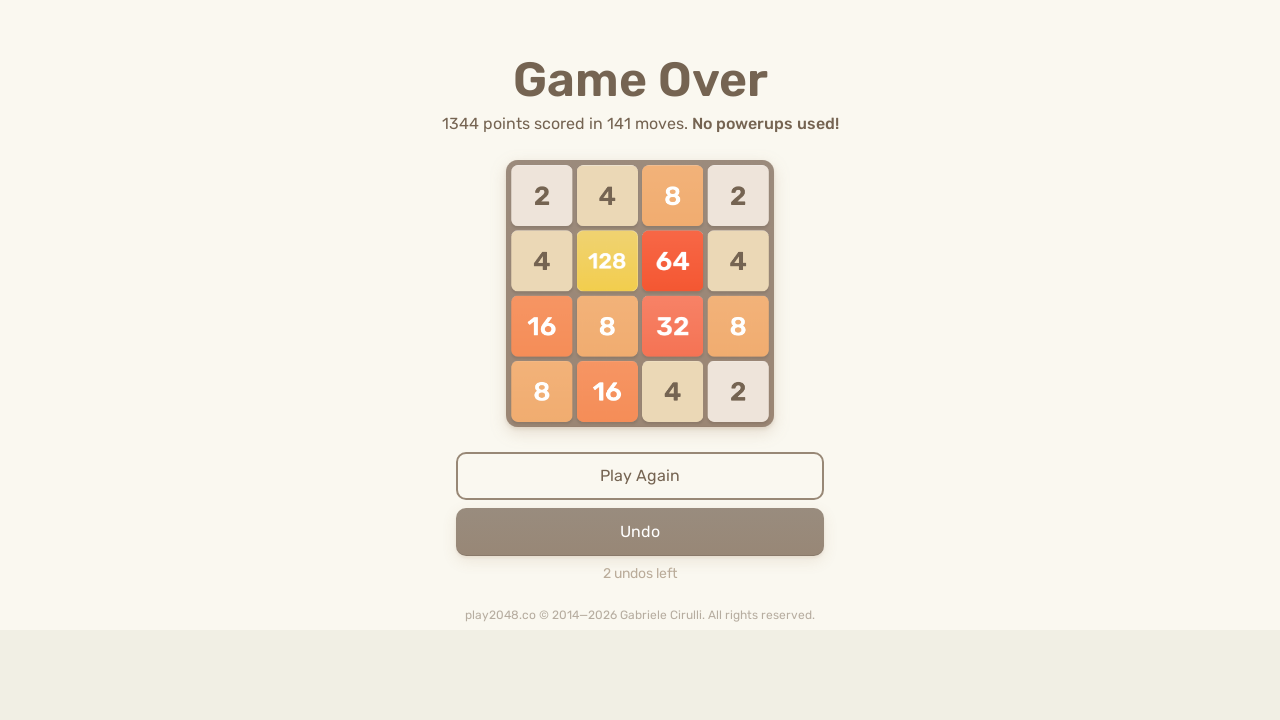

Board unchanged, trying alternative move ArrowRight
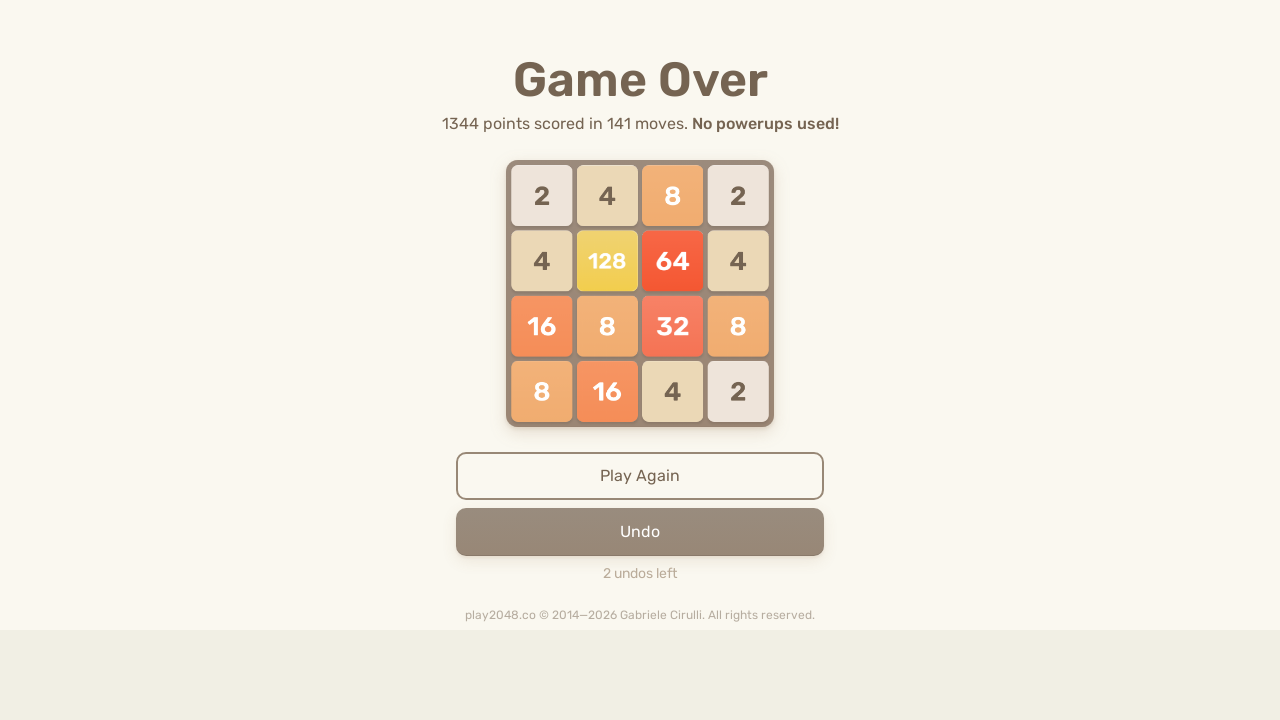

Waited 50ms for animation
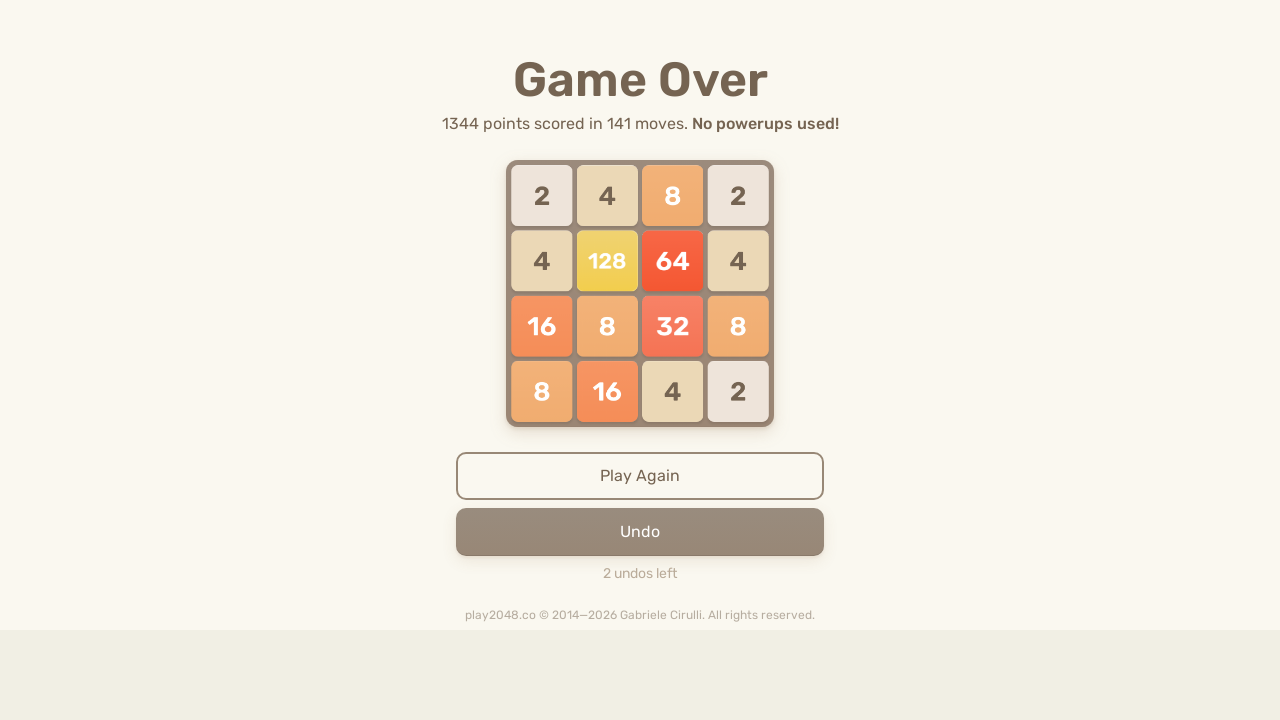

Checked board state after alternative move
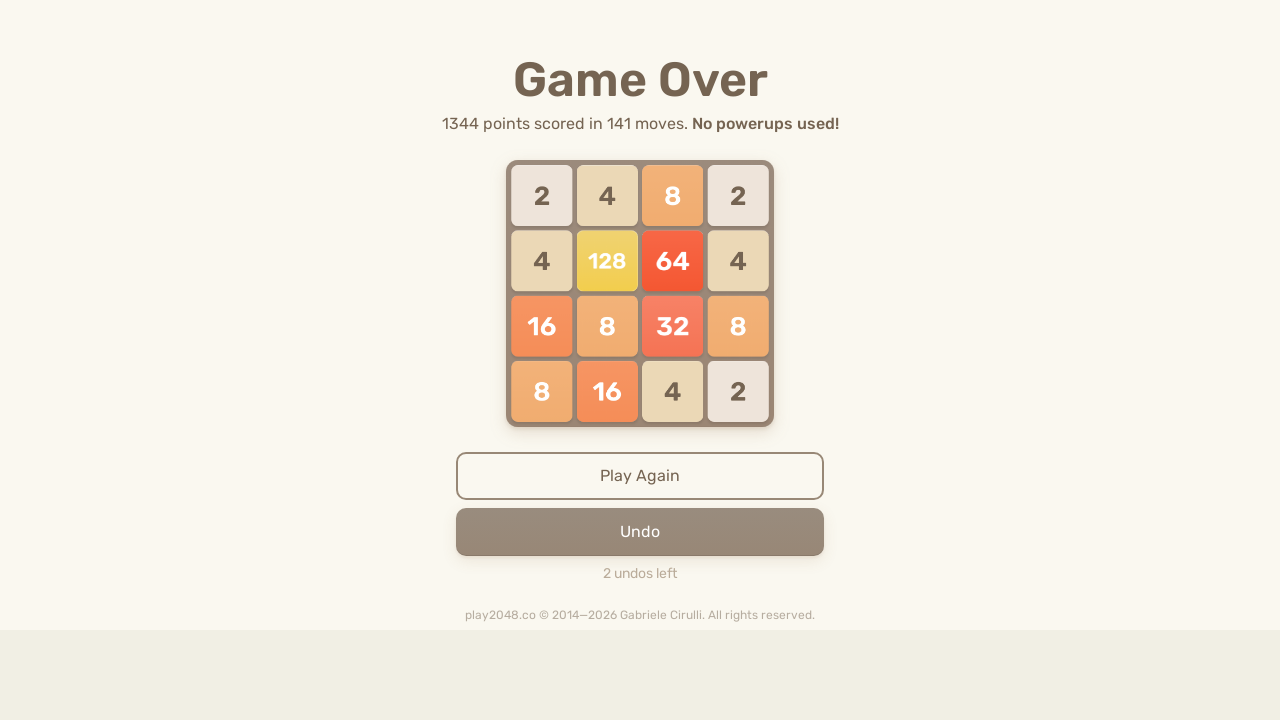

No effective moves found, incrementing invalid count
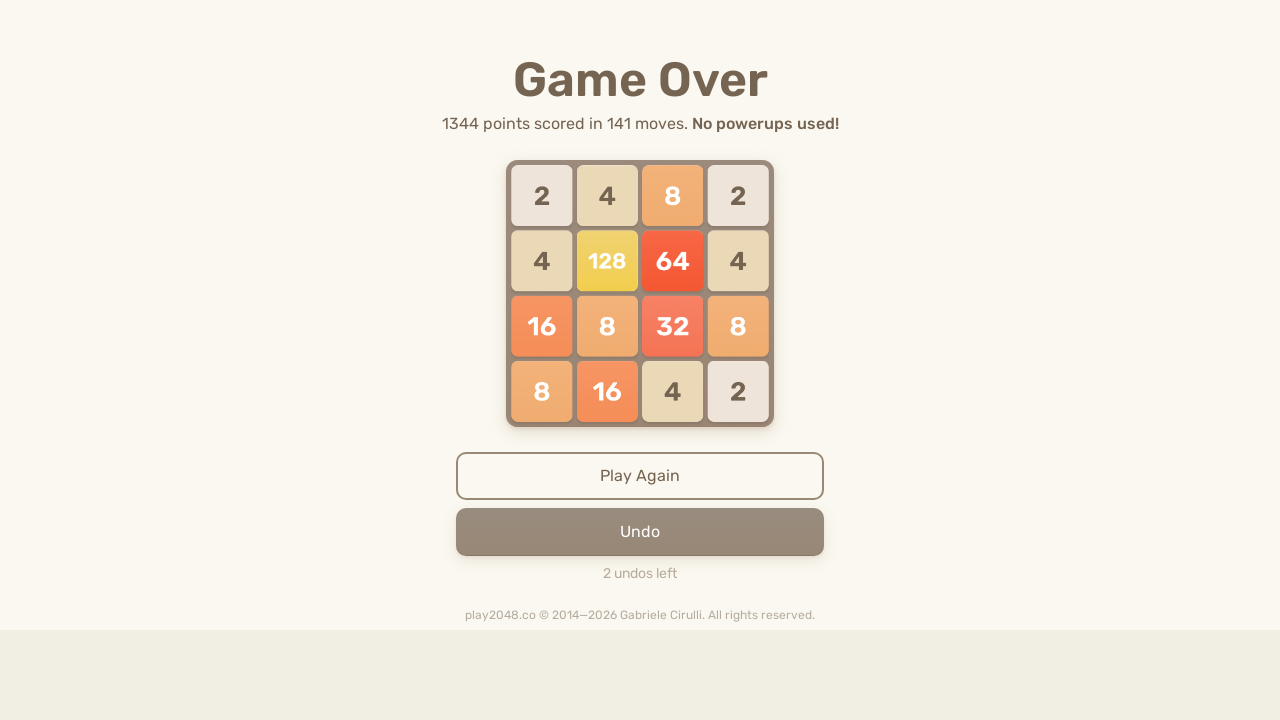

Rotated move strategy, new order: ['ArrowUp', 'ArrowLeft', 'ArrowRight', 'ArrowDown']
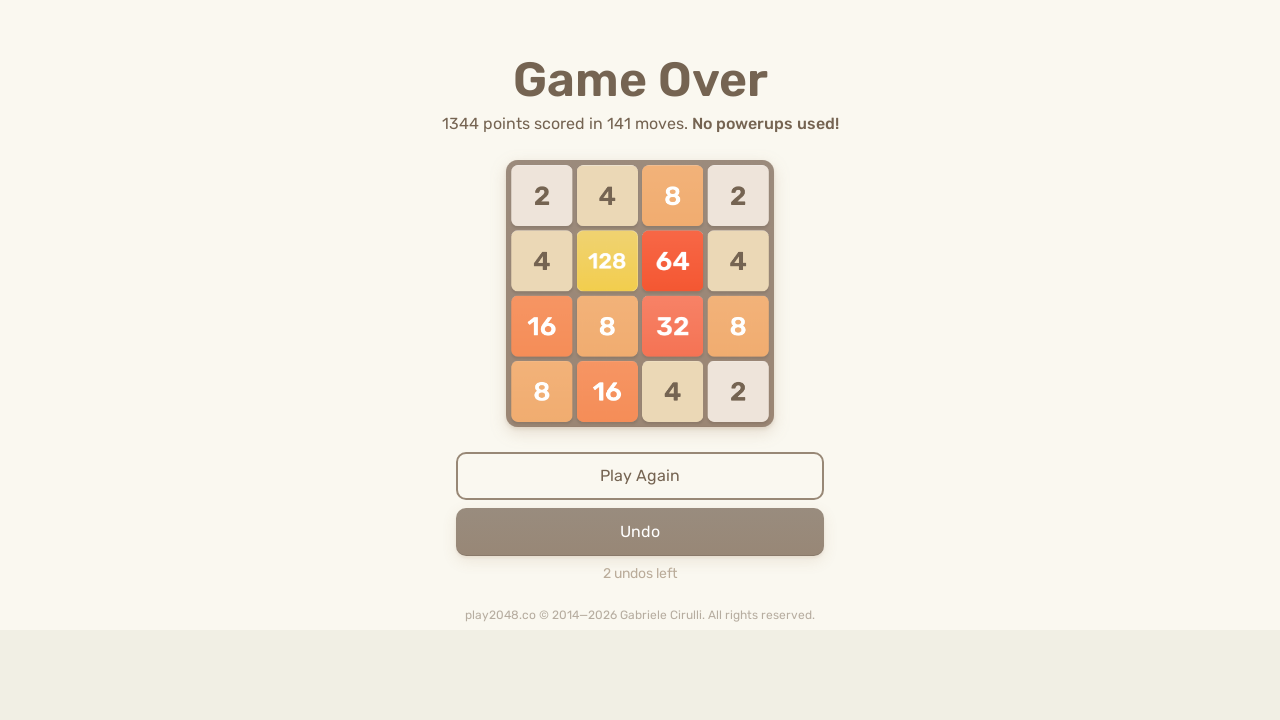

Pressed ArrowUp key
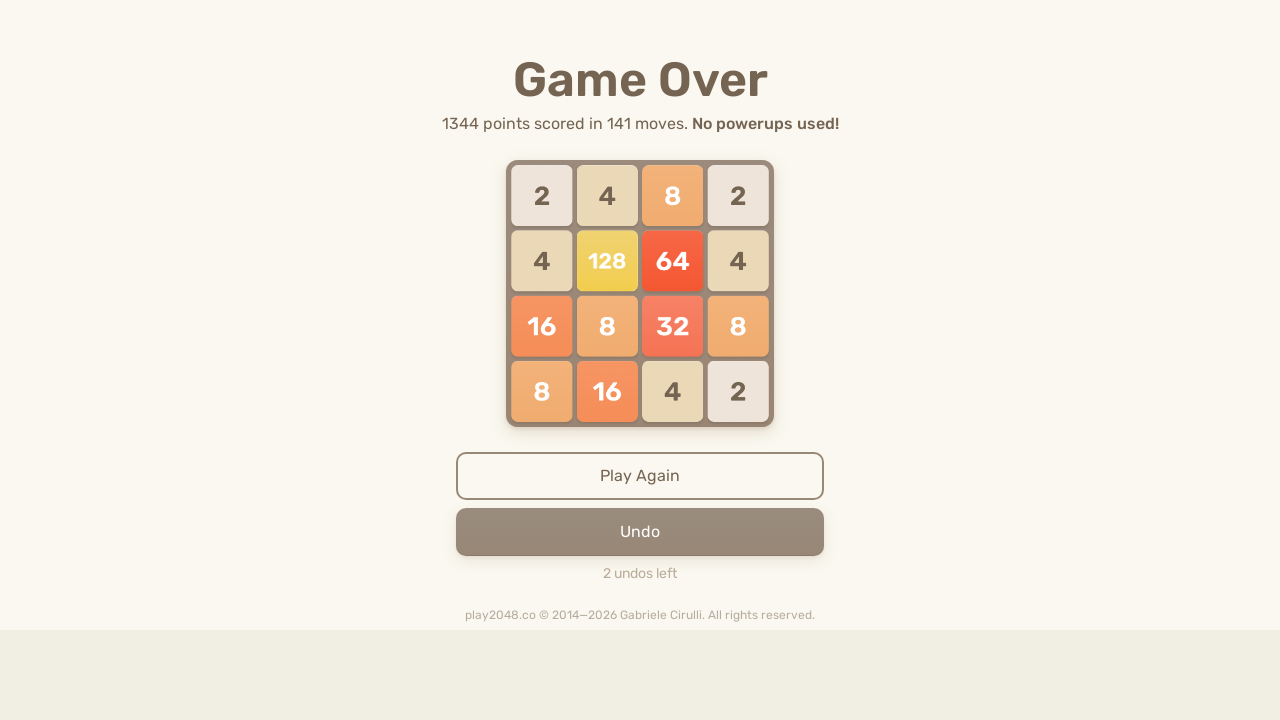

Waited 70ms for game animation
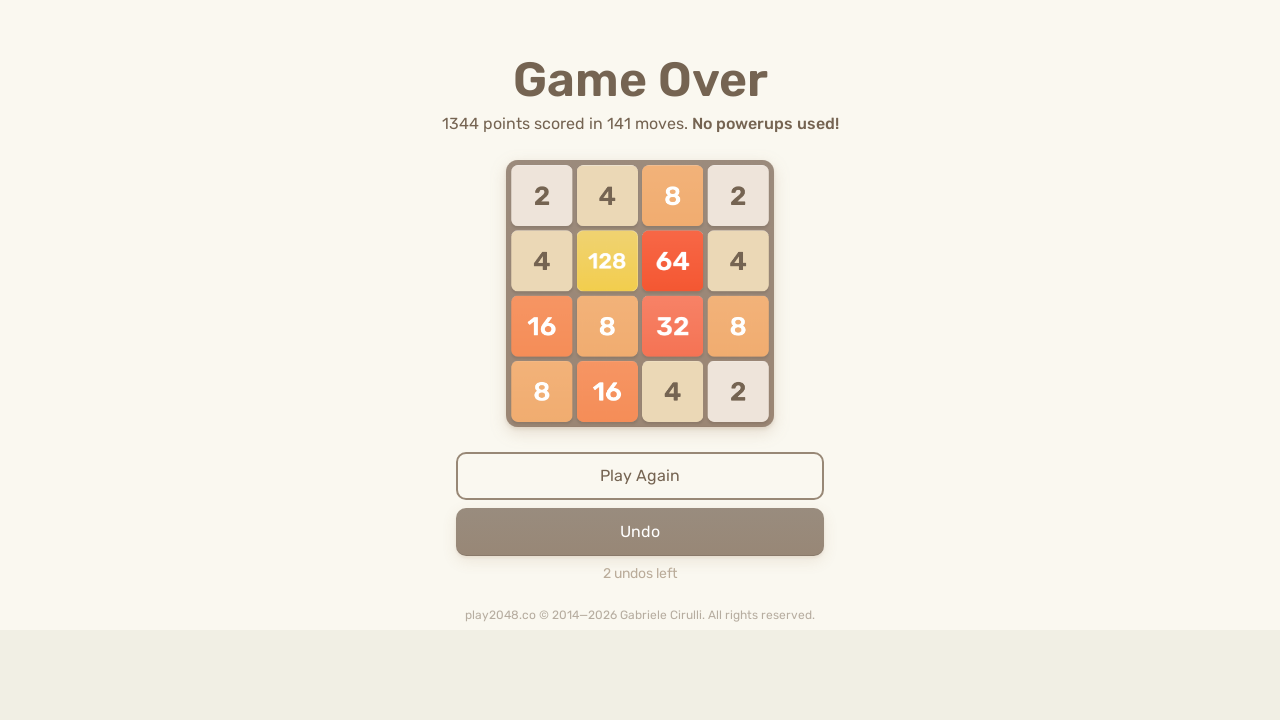

Checked board state after move
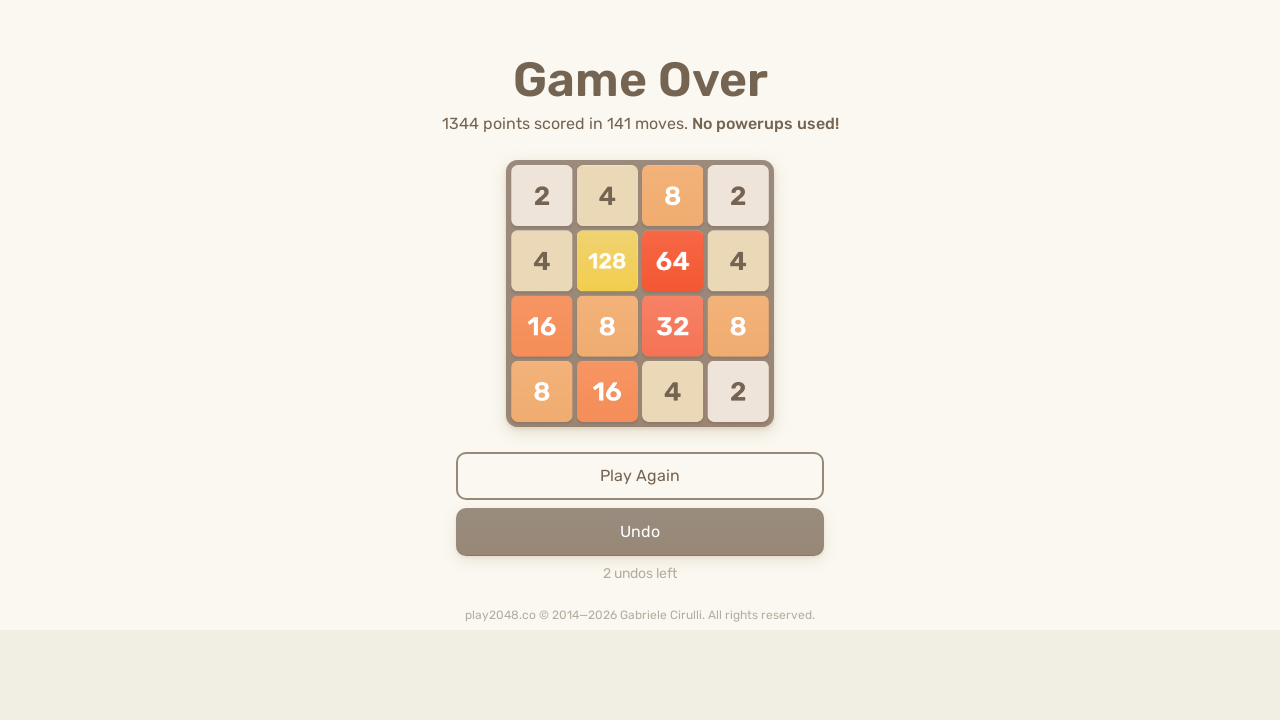

Board unchanged, trying alternative move ArrowLeft
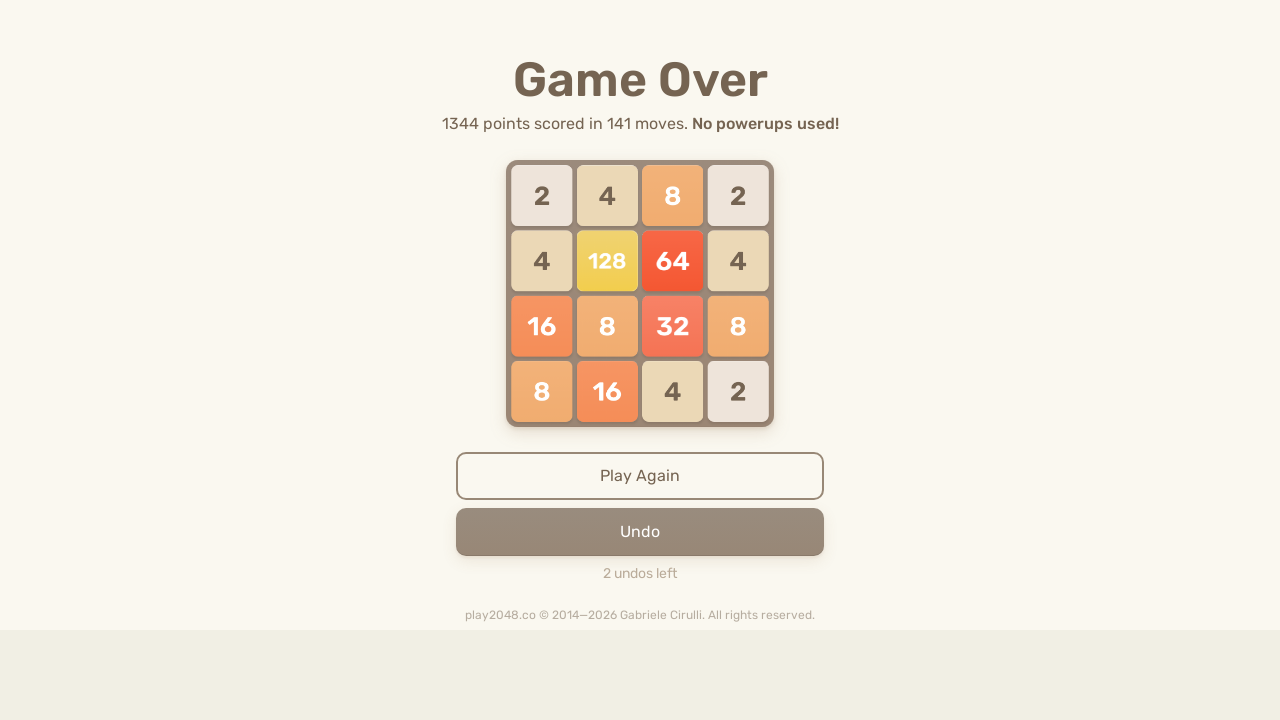

Waited 50ms for animation
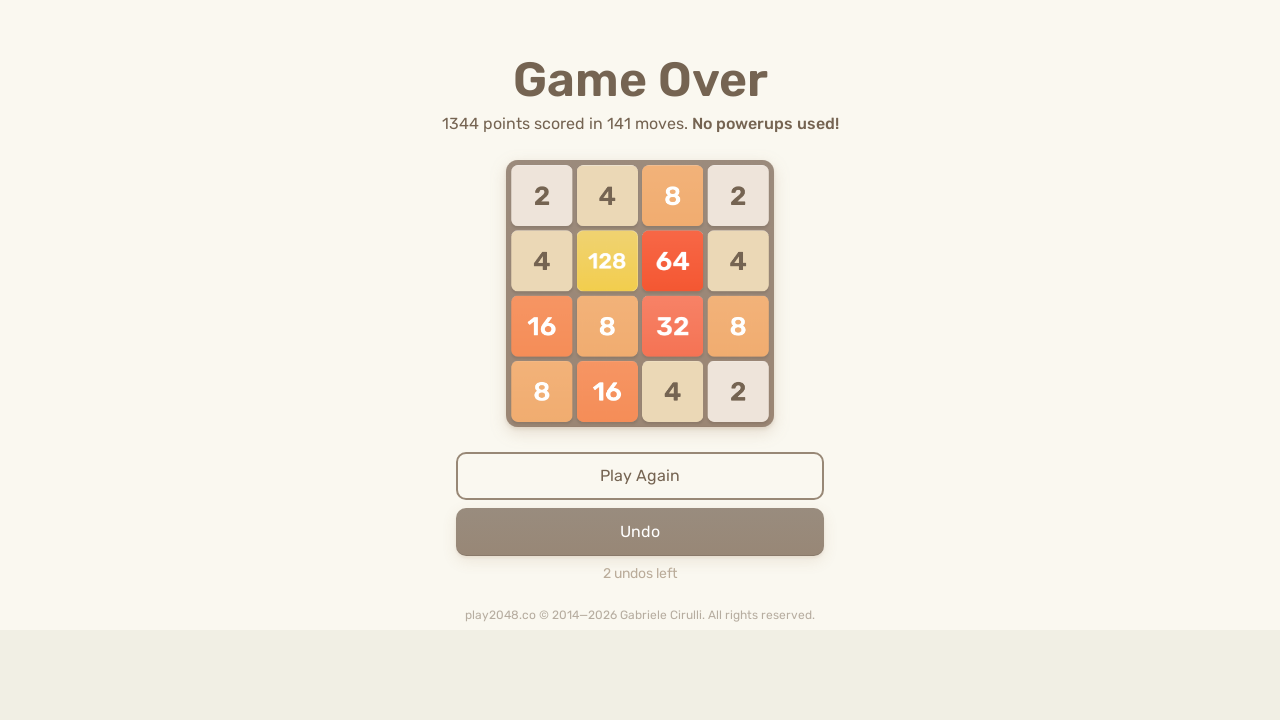

Checked board state after alternative move
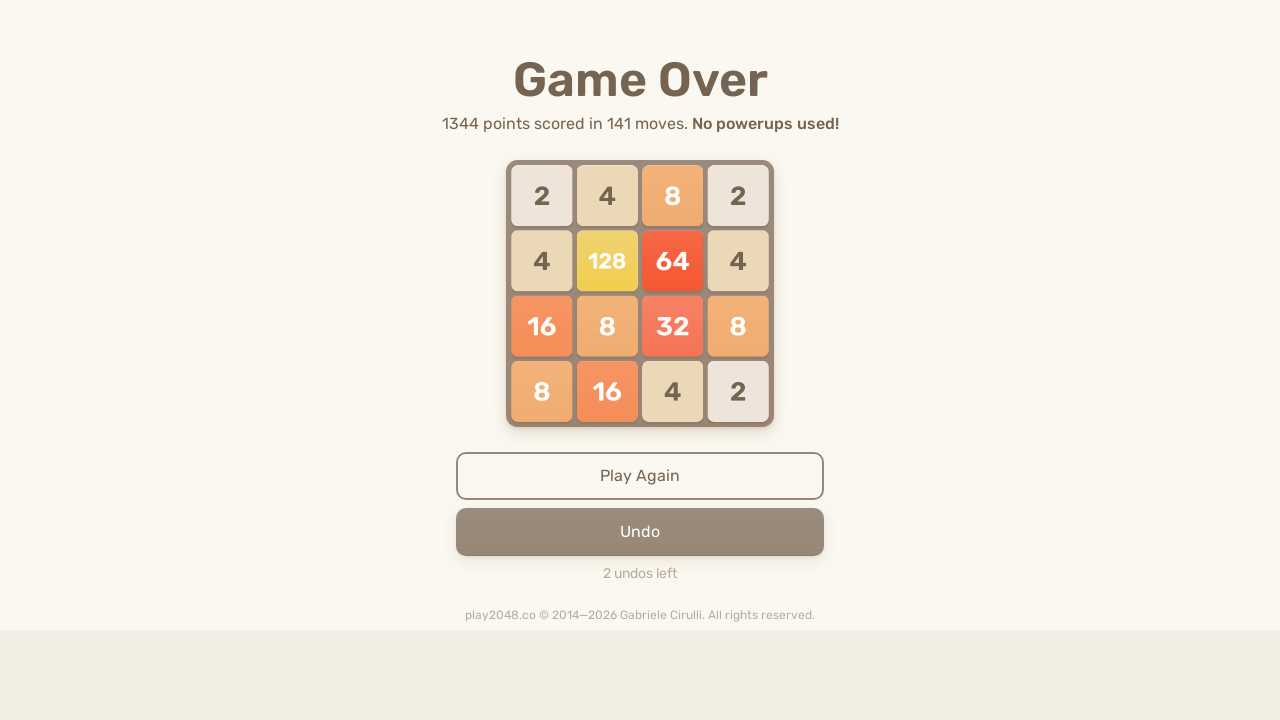

Board unchanged, trying alternative move ArrowRight
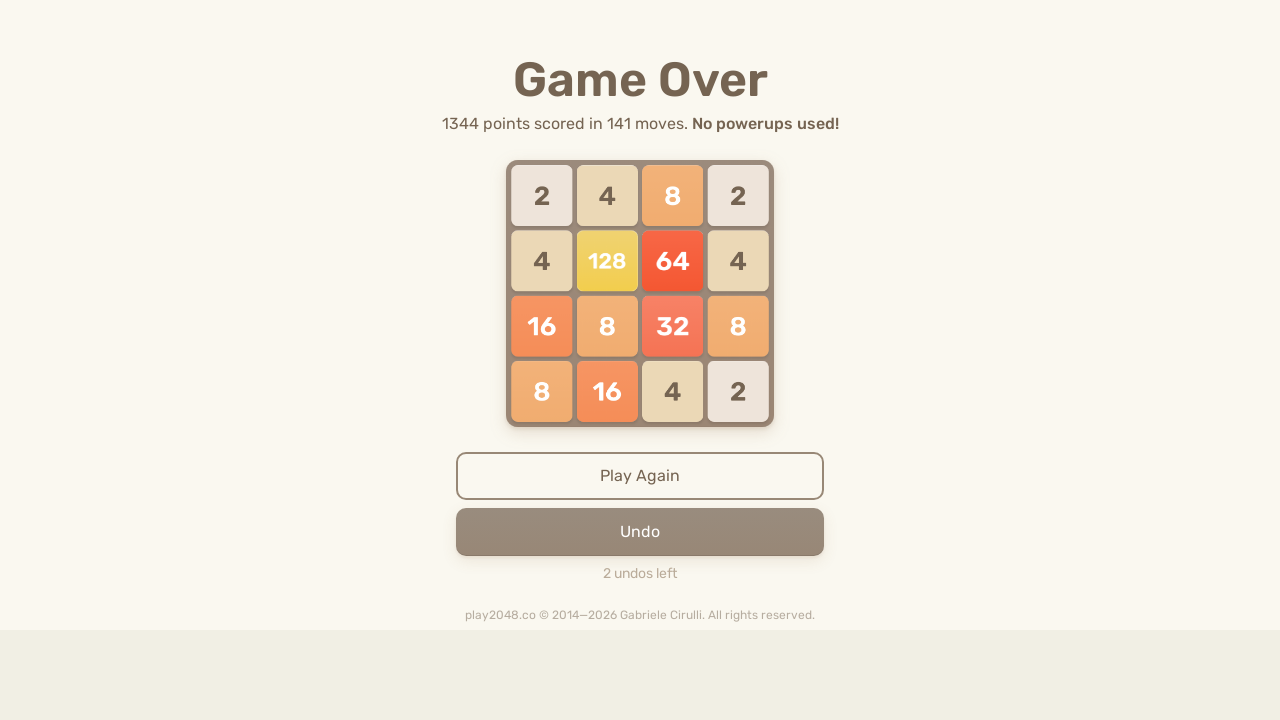

Waited 50ms for animation
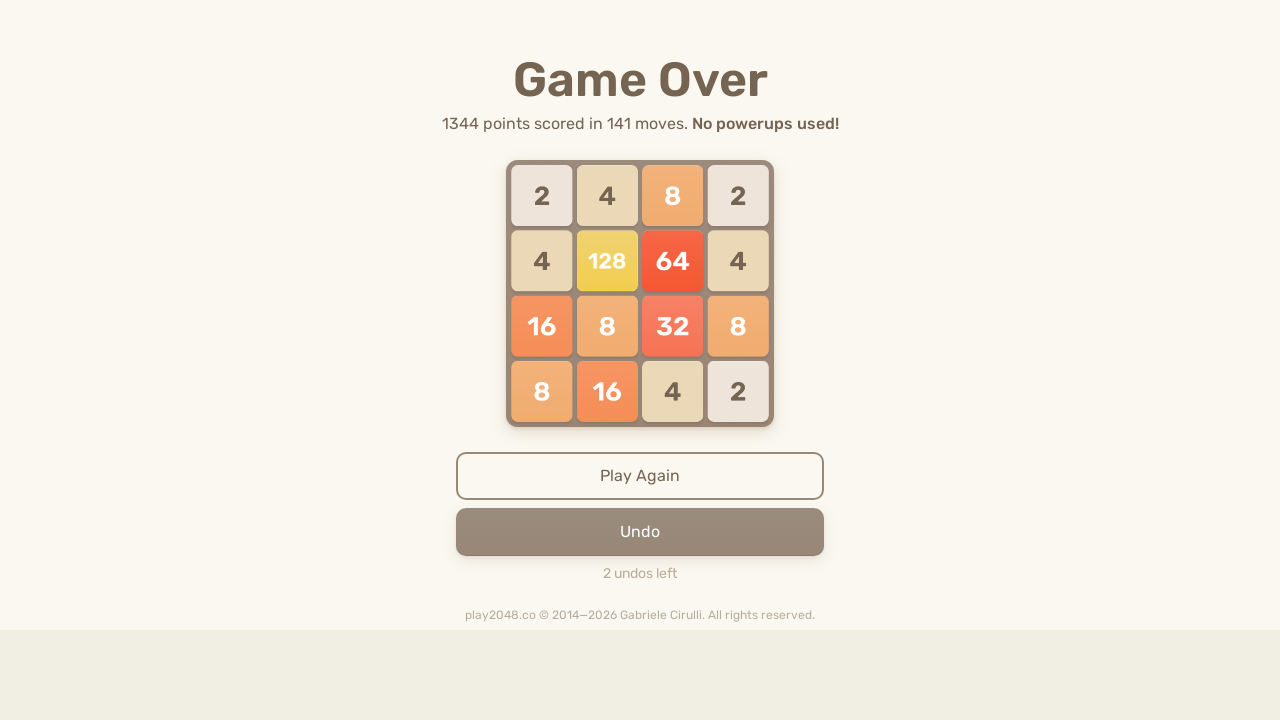

Checked board state after alternative move
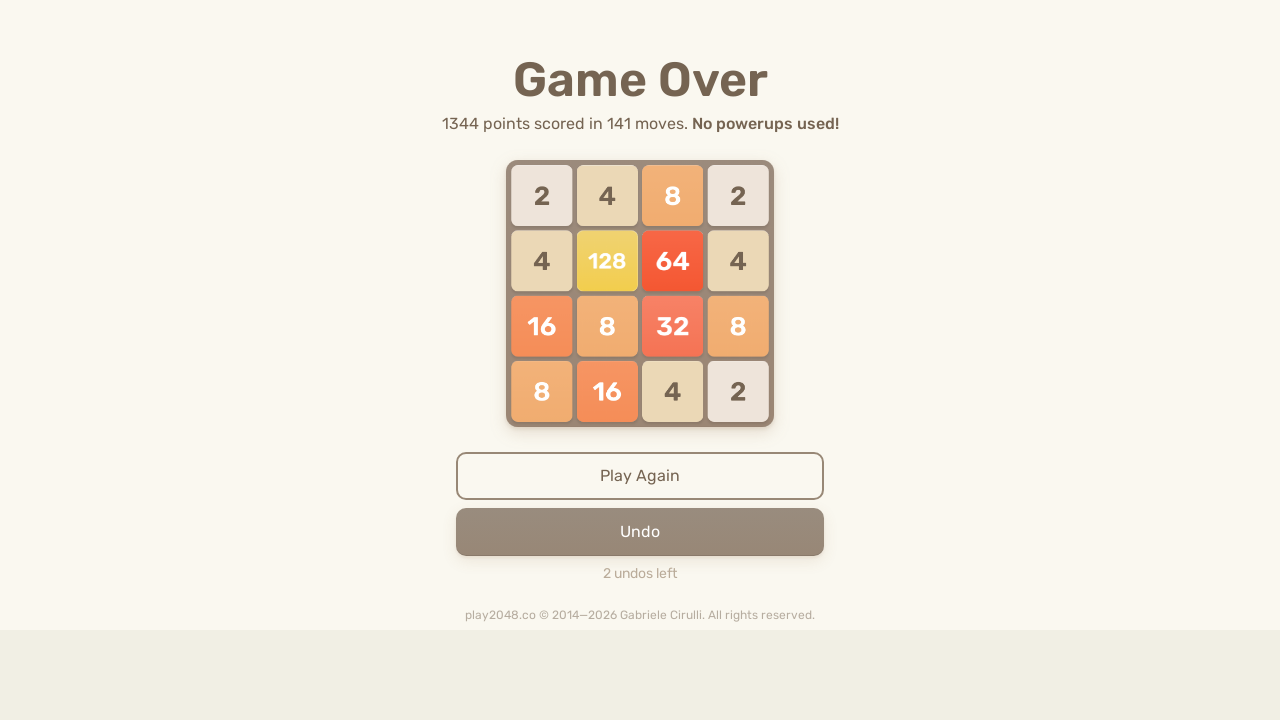

Board unchanged, trying alternative move ArrowDown
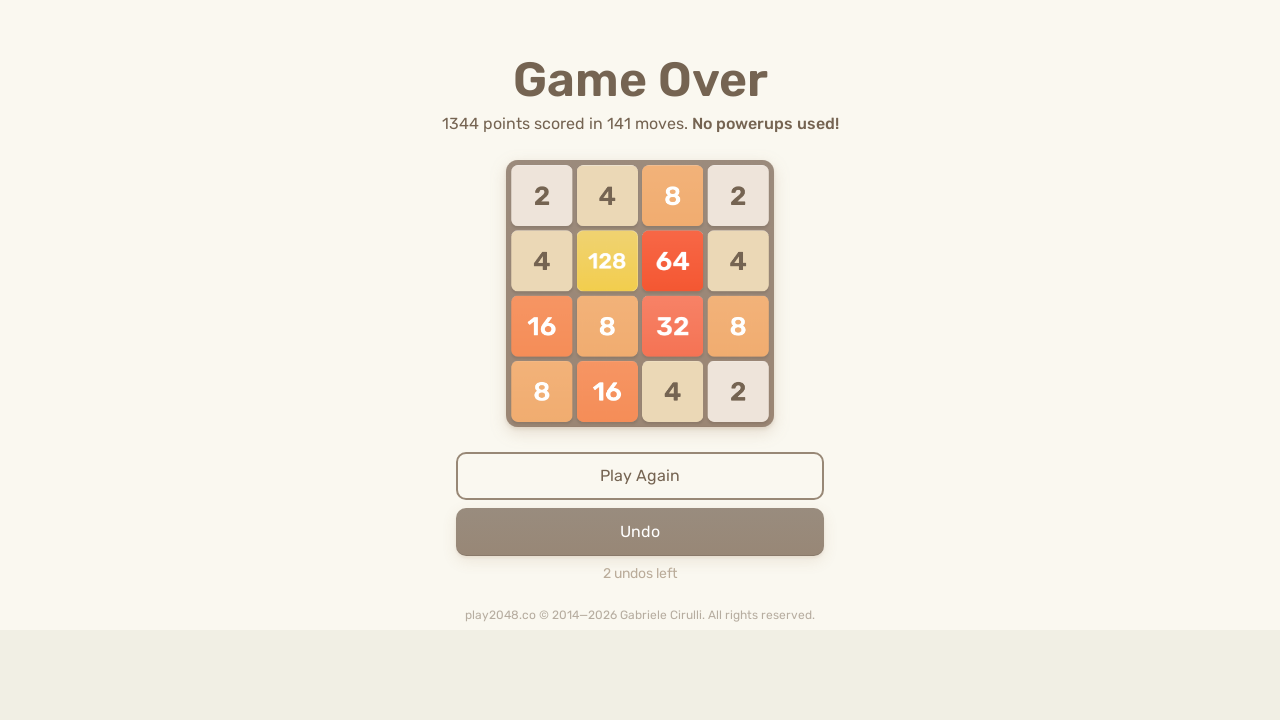

Waited 50ms for animation
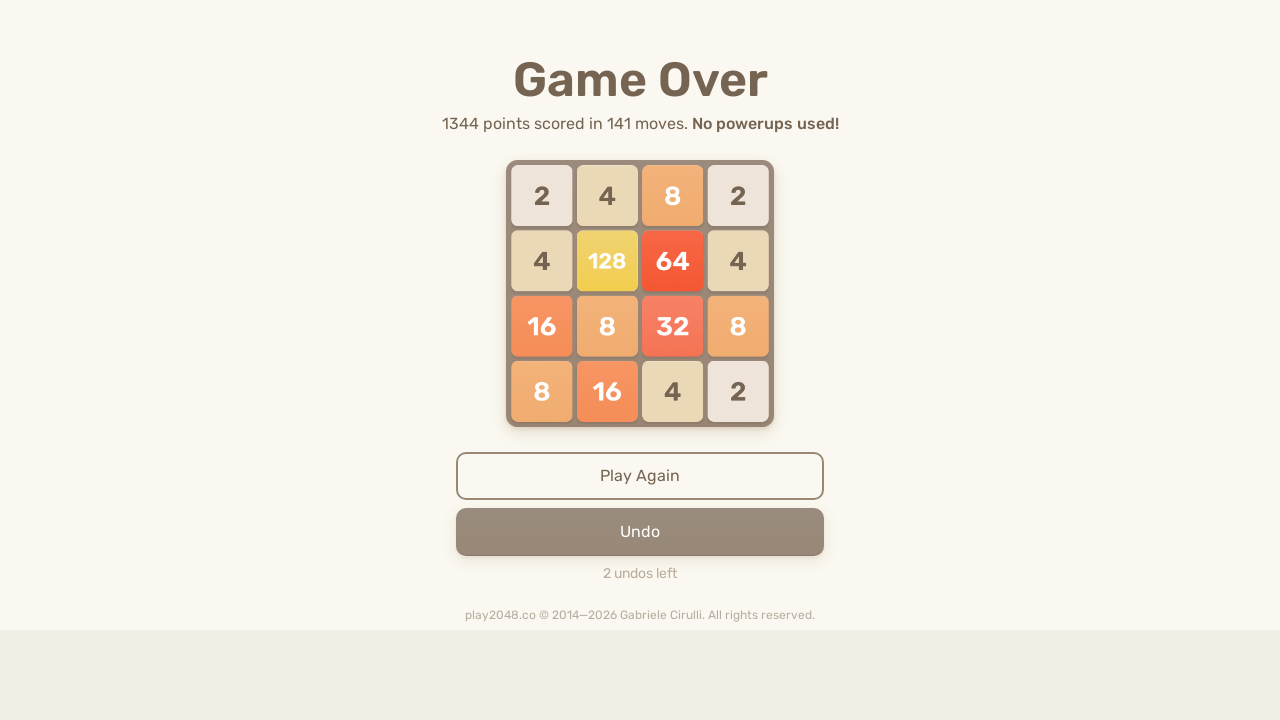

Checked board state after alternative move
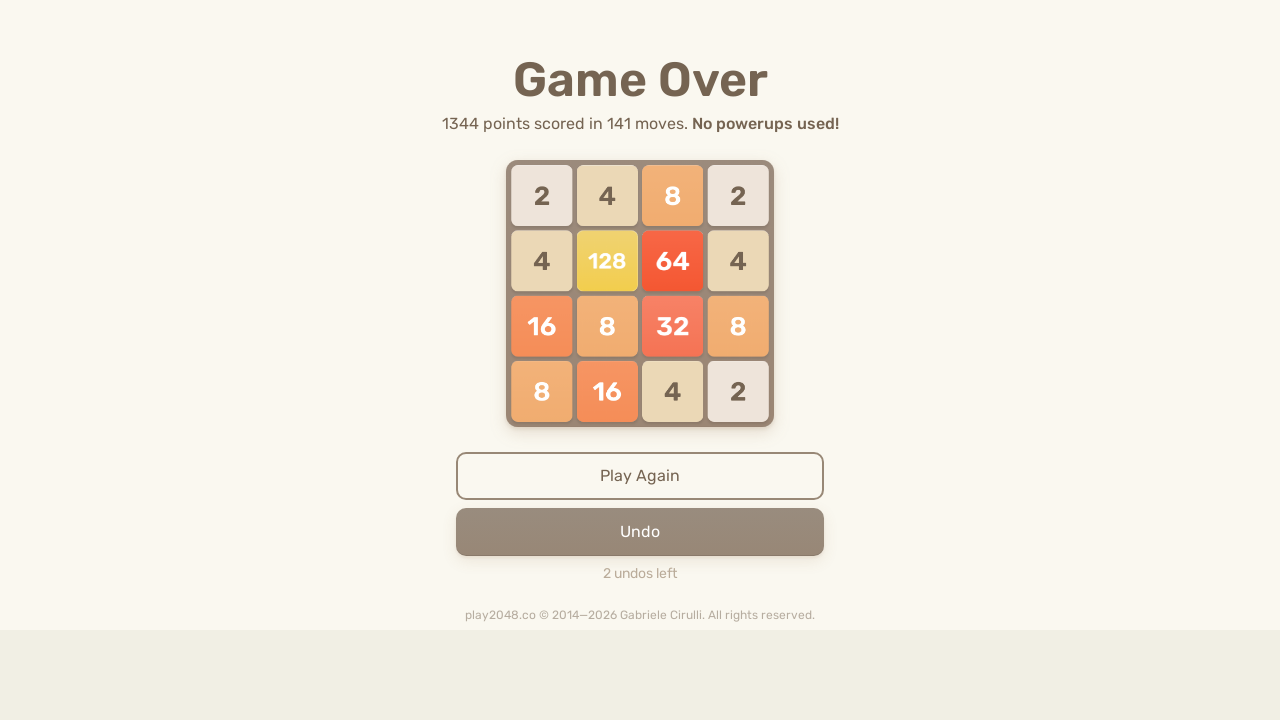

No effective moves found, incrementing invalid count
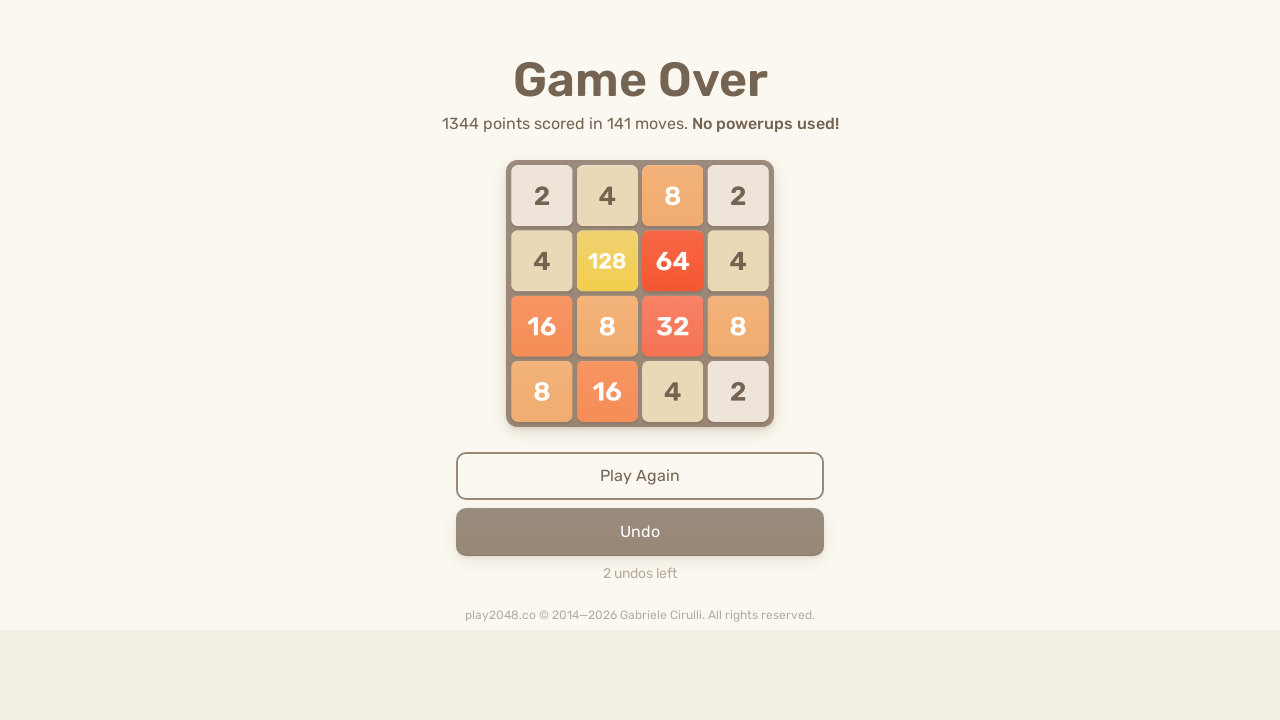

Pressed ArrowLeft key
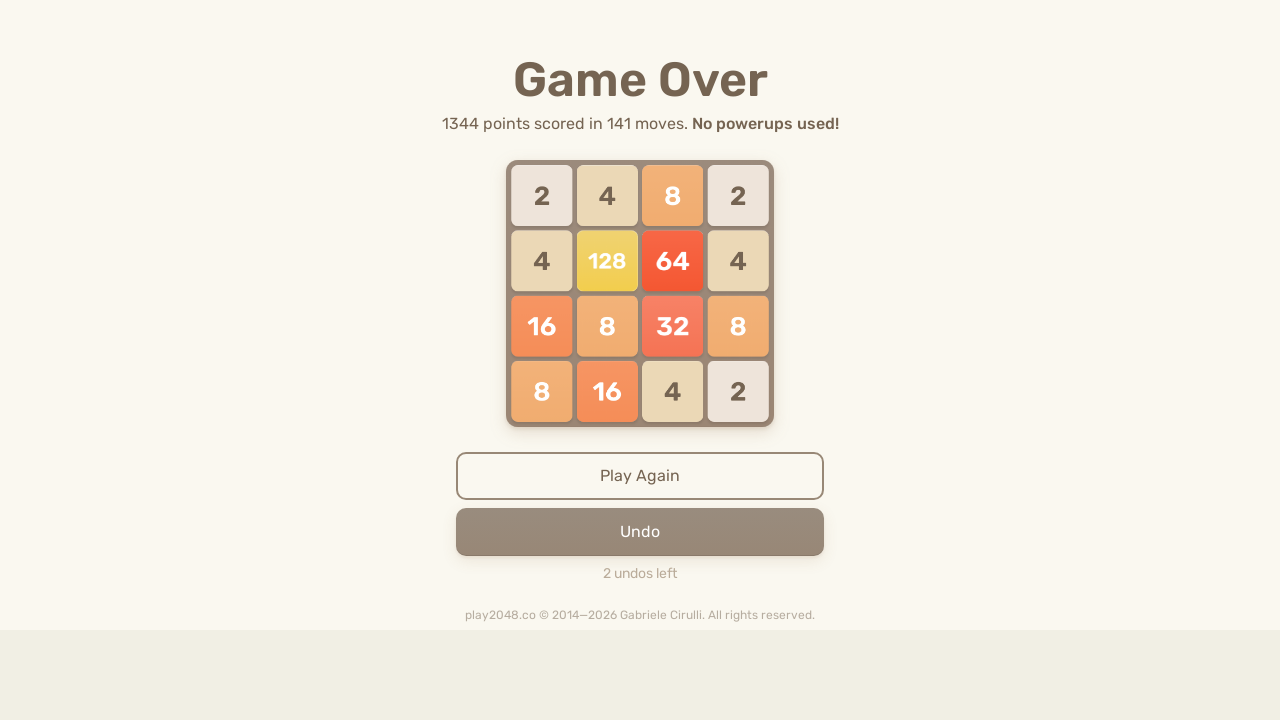

Waited 70ms for game animation
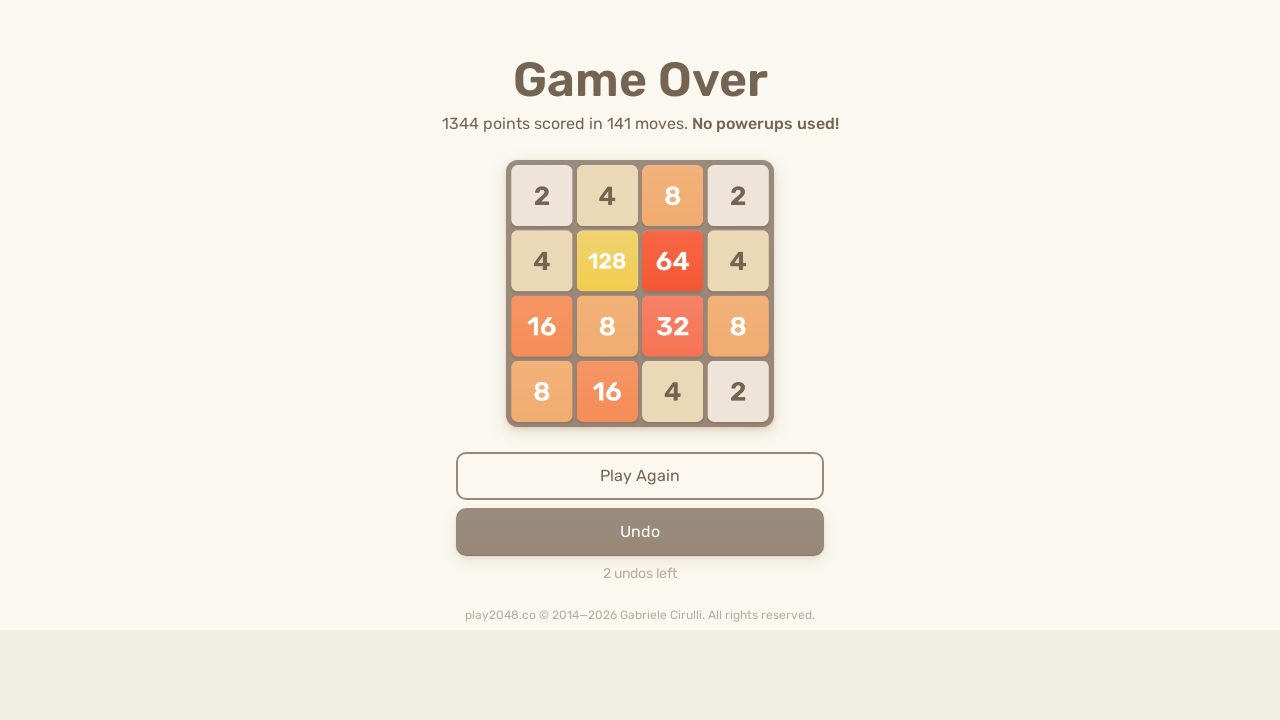

Checked board state after move
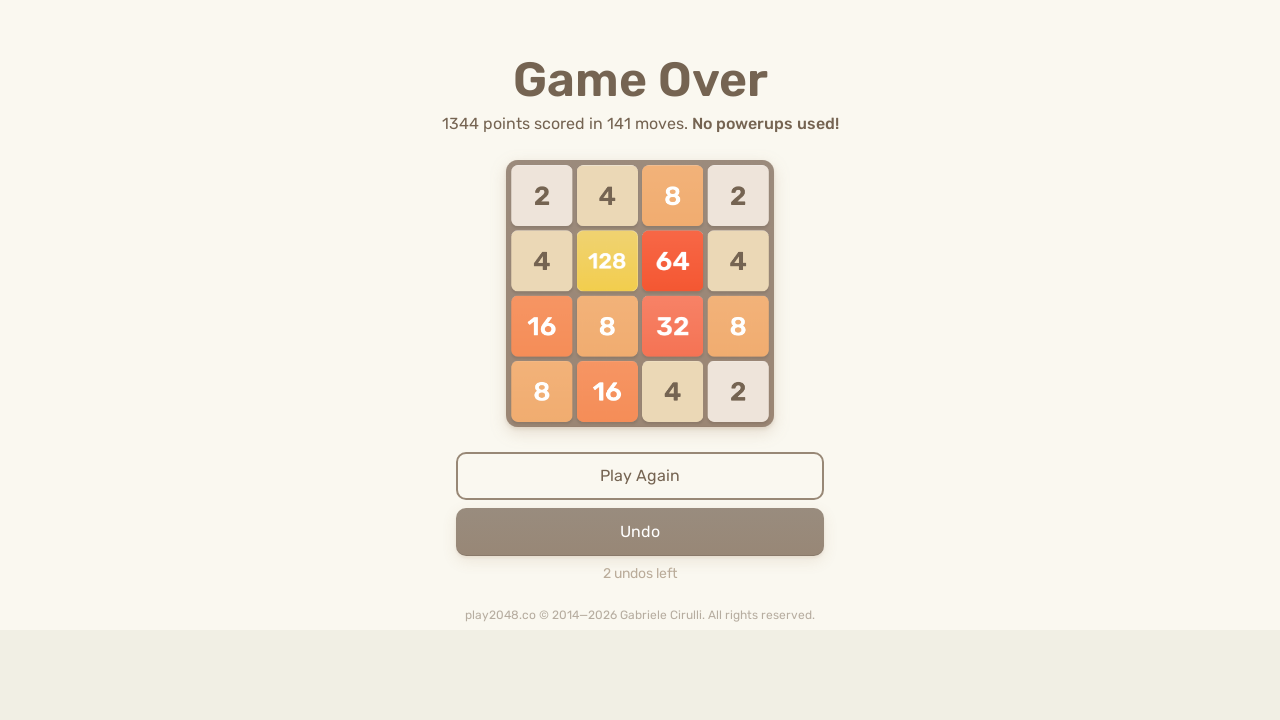

Board unchanged, trying alternative move ArrowLeft
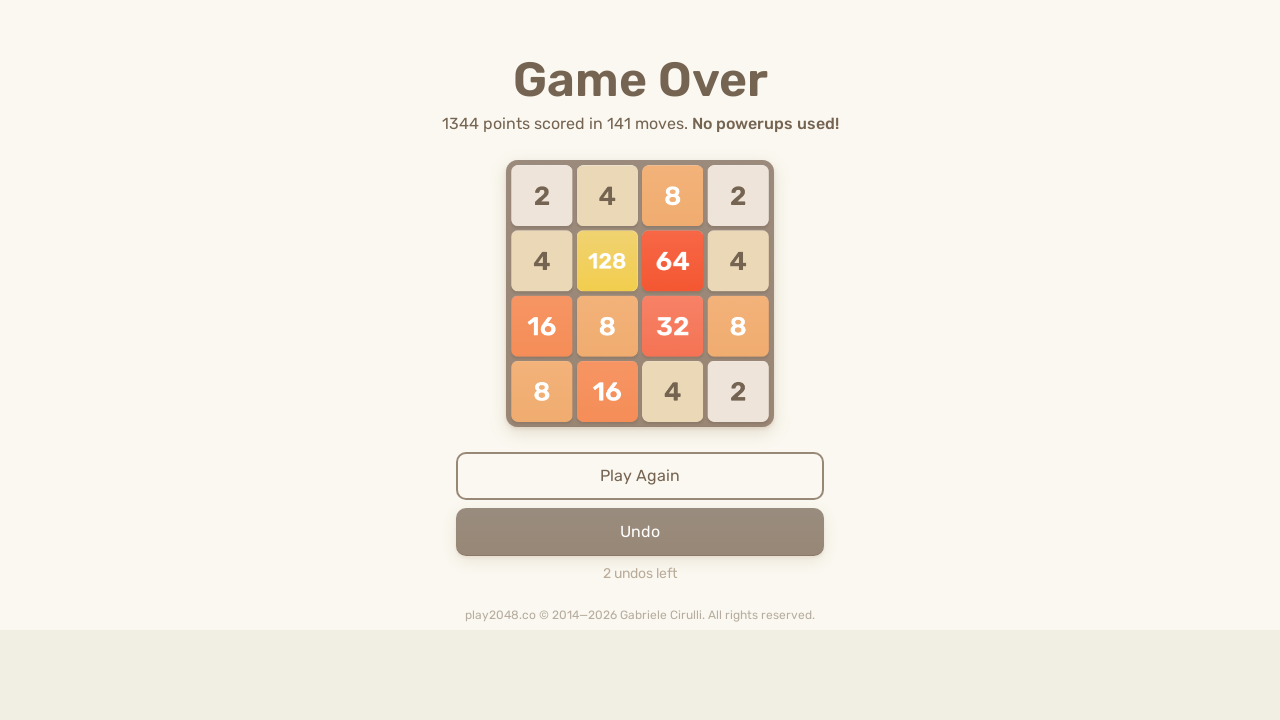

Waited 50ms for animation
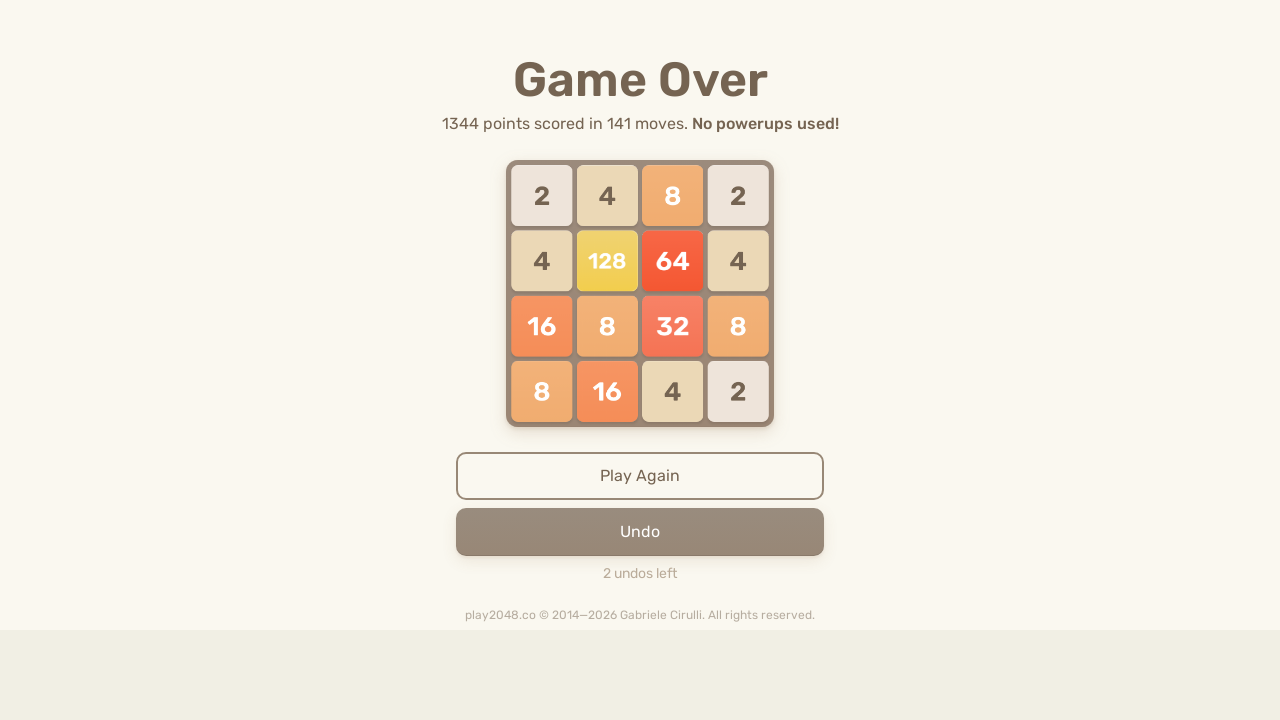

Checked board state after alternative move
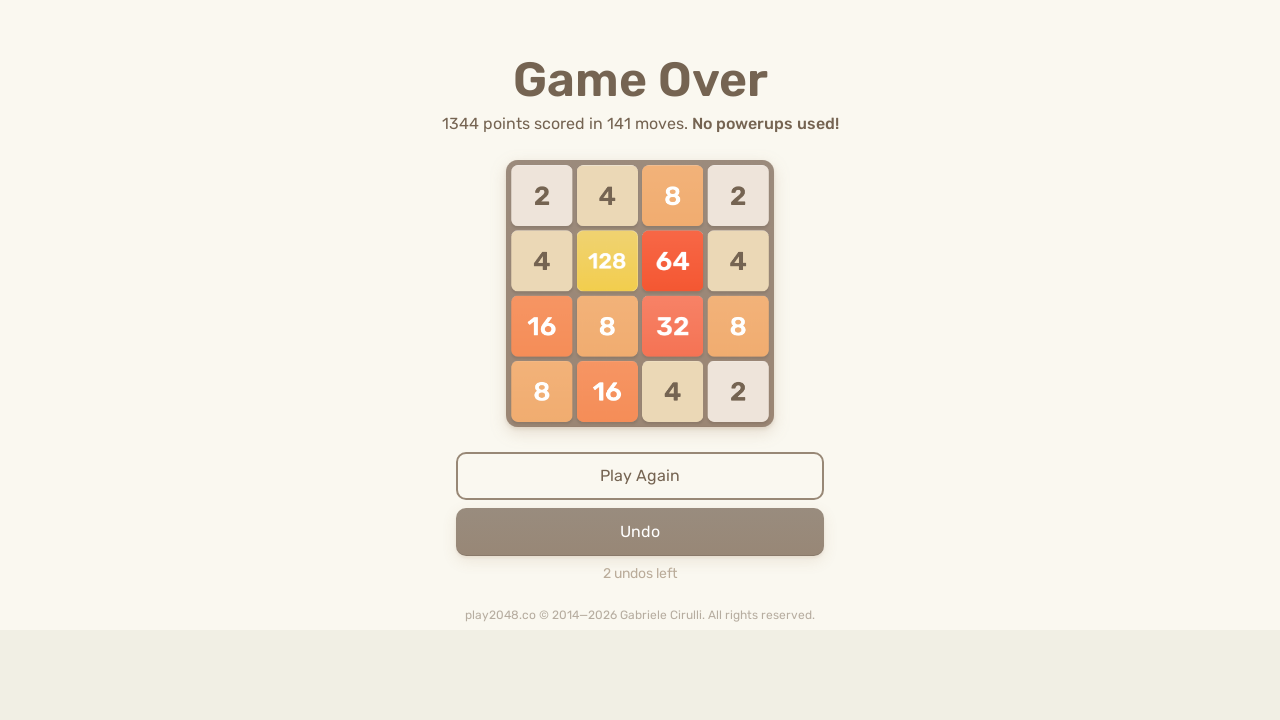

Board unchanged, trying alternative move ArrowRight
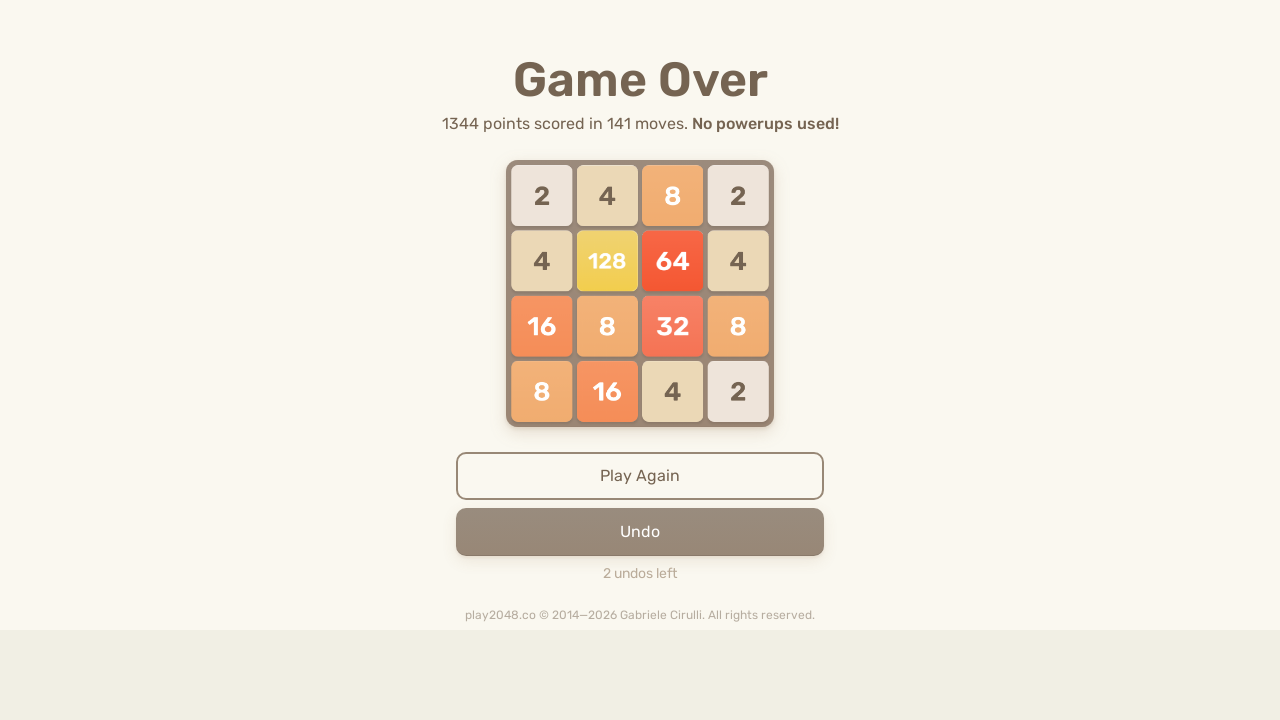

Waited 50ms for animation
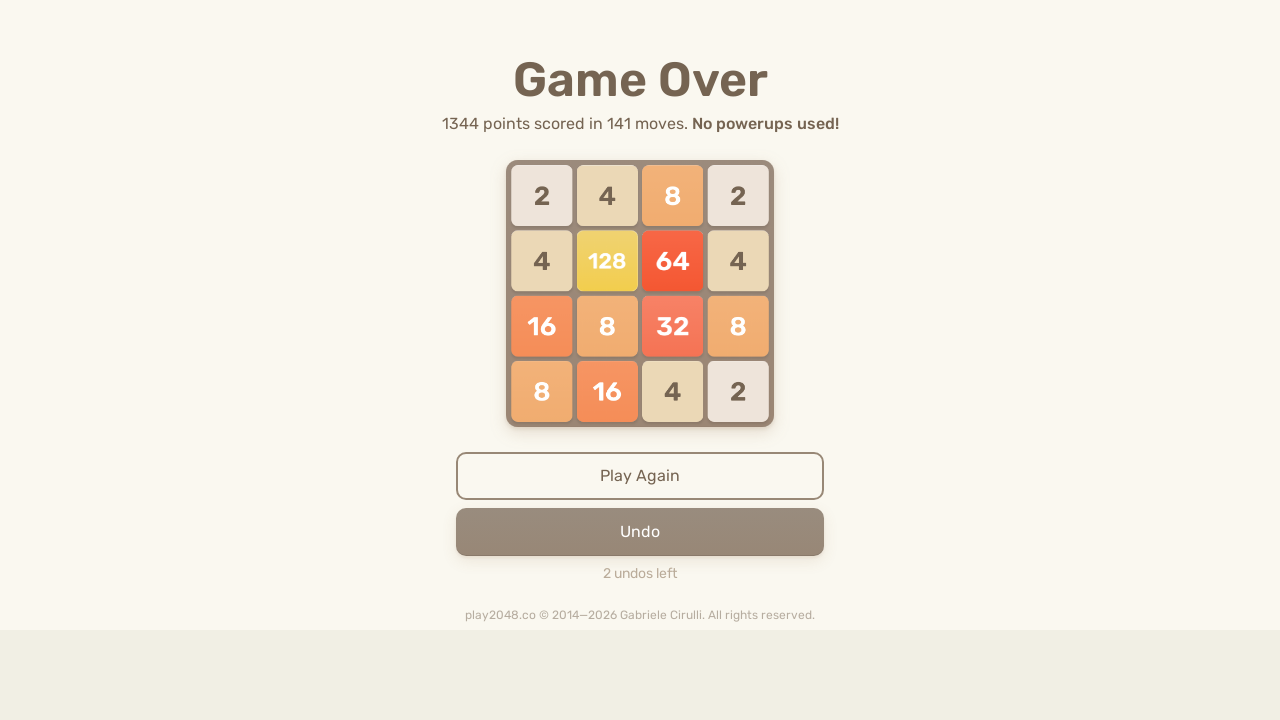

Checked board state after alternative move
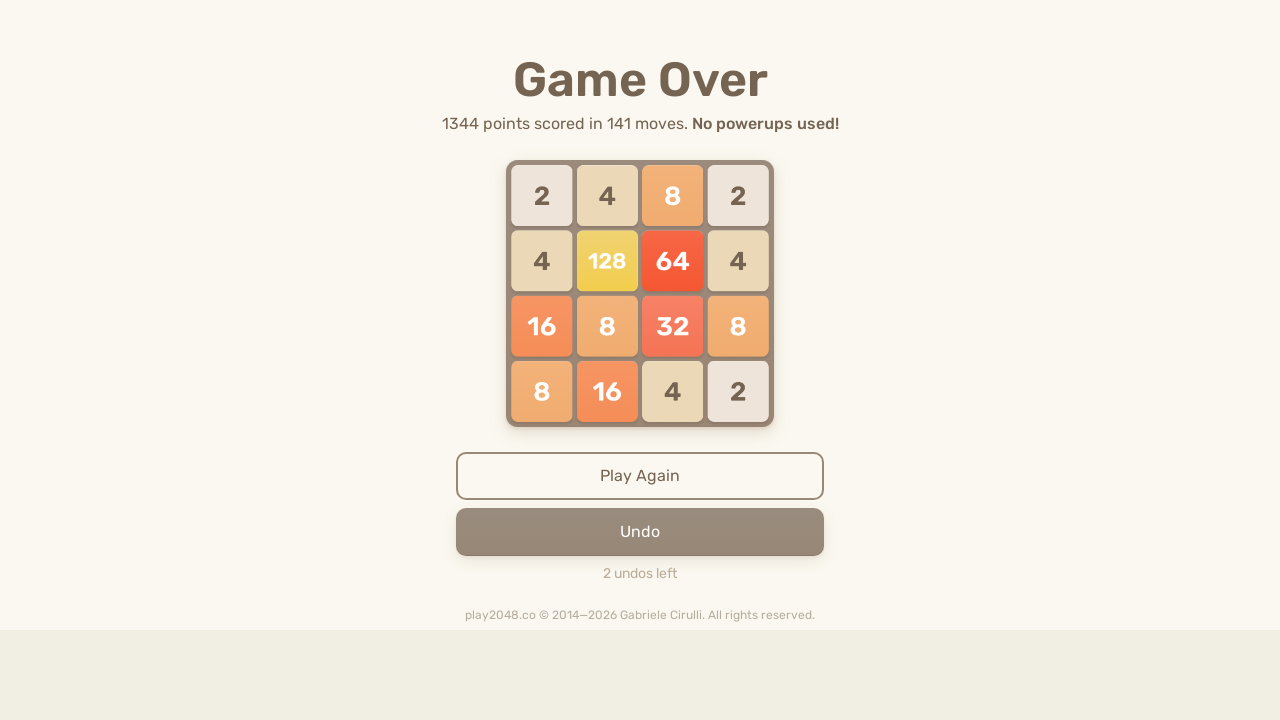

Board unchanged, trying alternative move ArrowDown
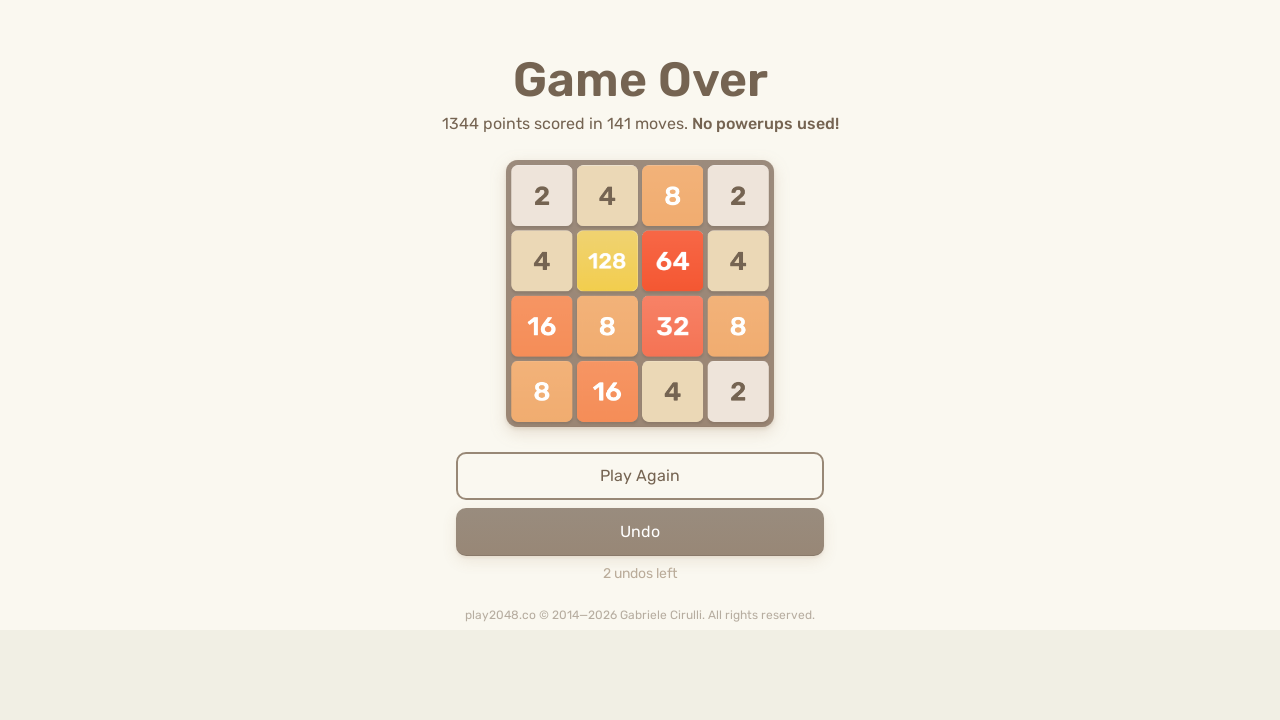

Waited 50ms for animation
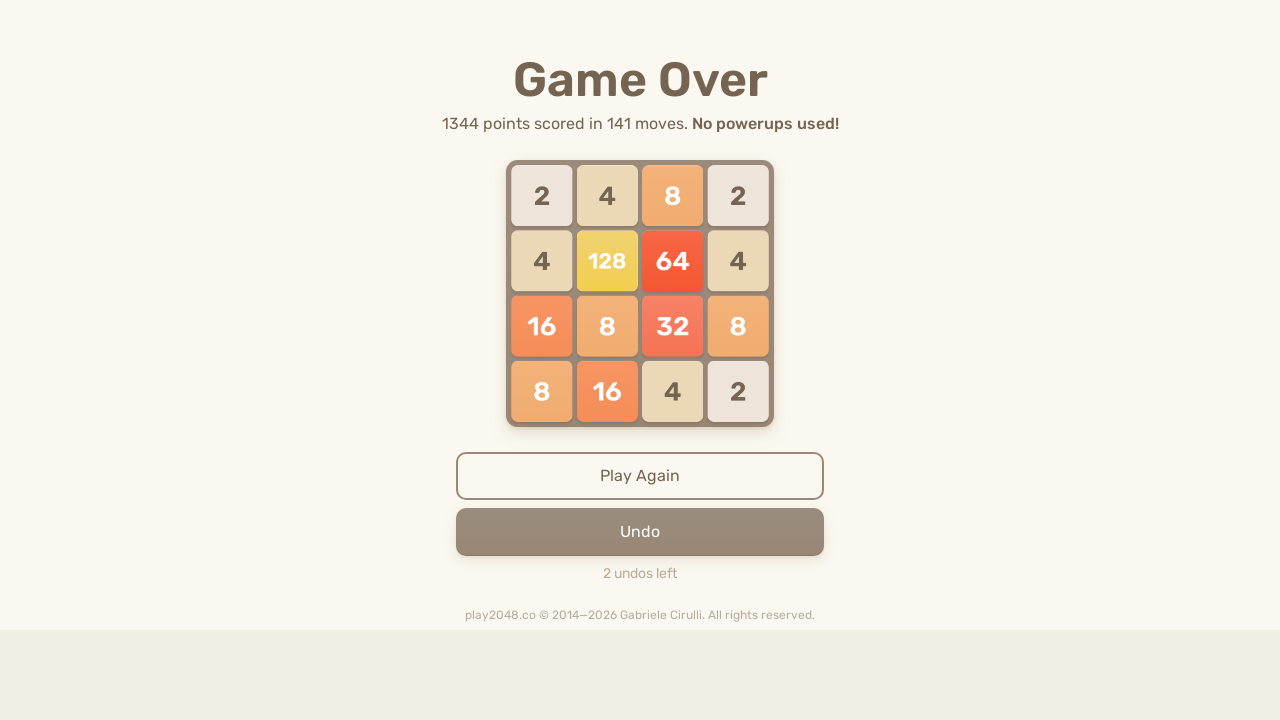

Checked board state after alternative move
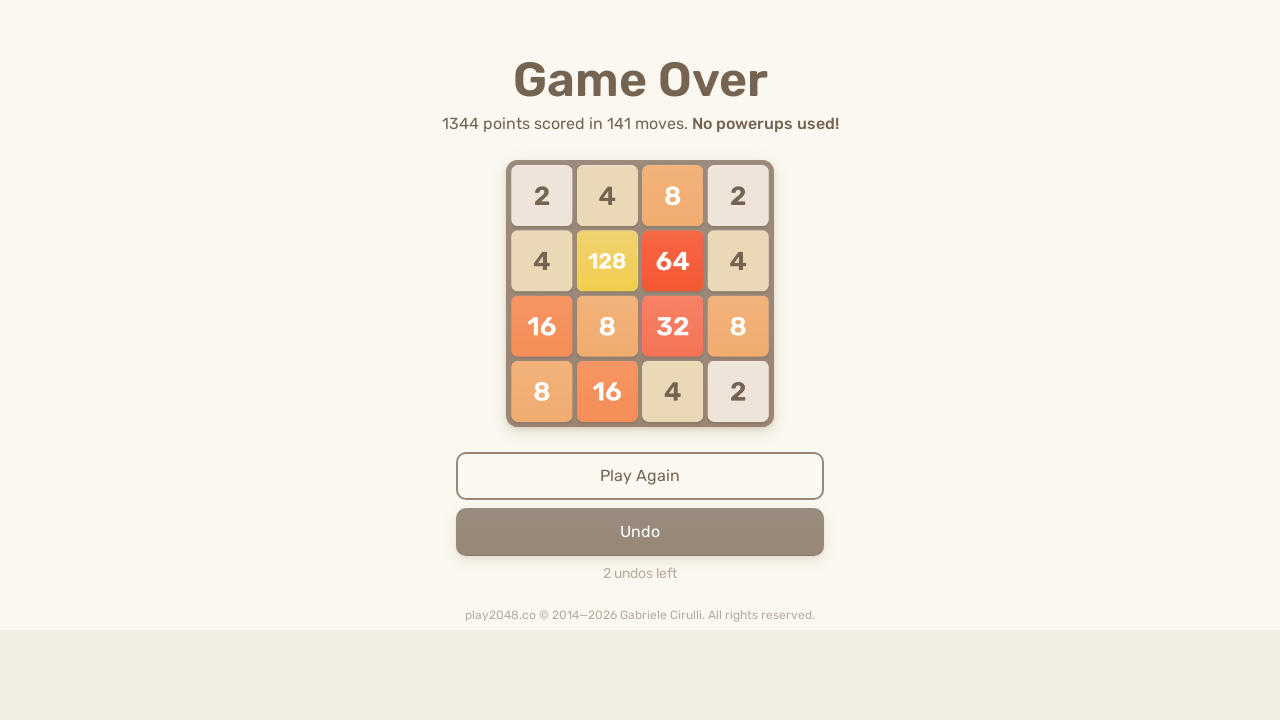

No effective moves found, incrementing invalid count
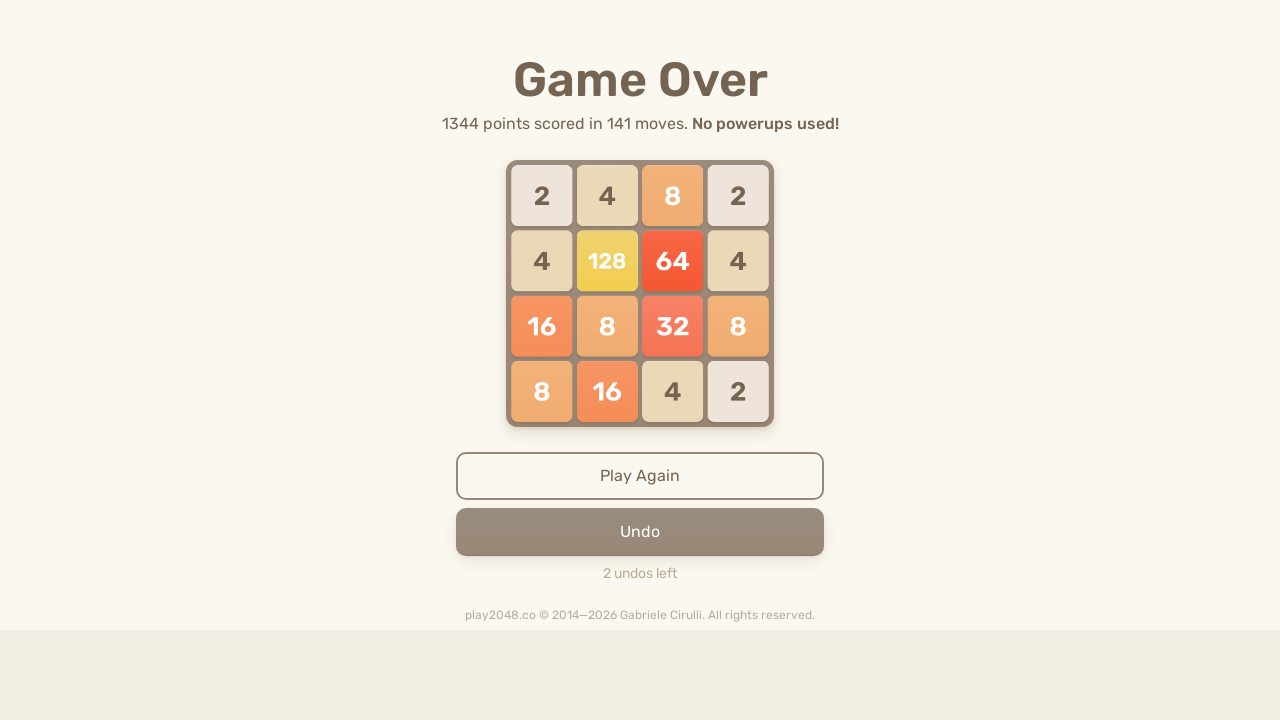

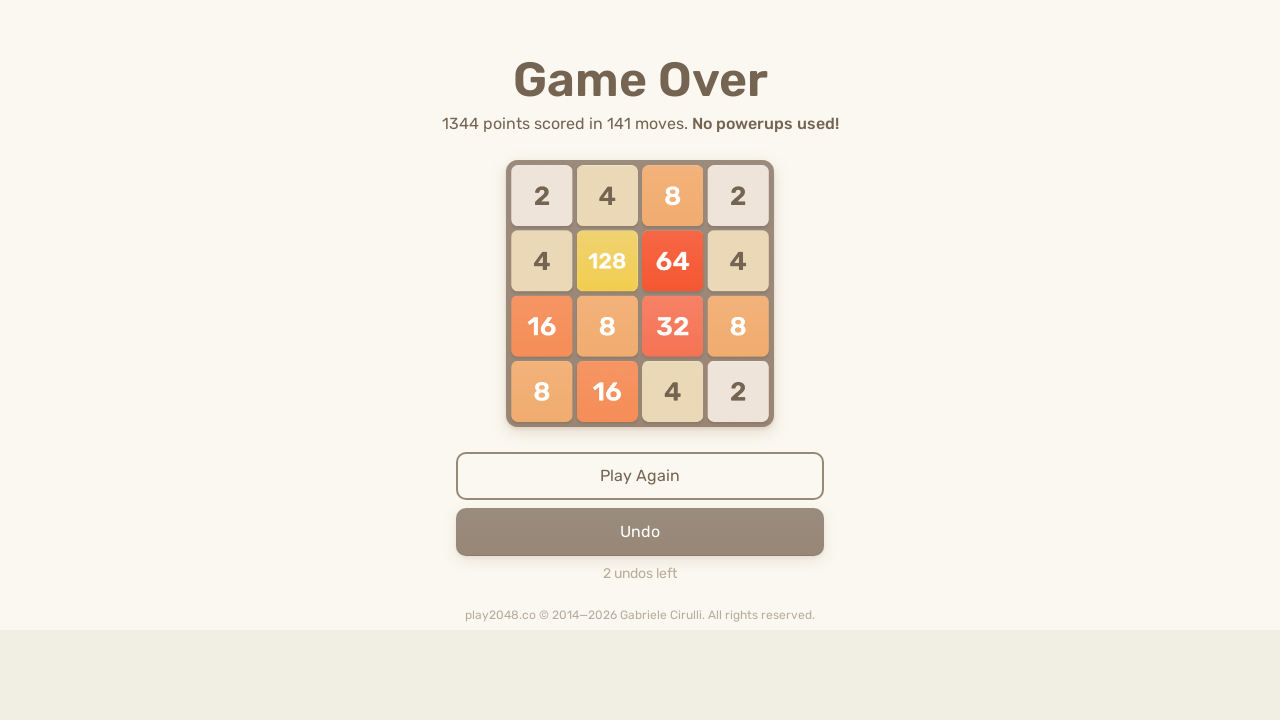